Tests date picker functionality by opening the calendar, navigating backwards through months/years until reaching October 2001, and selecting the 31st day

Starting URL: https://demo.automationtesting.in/Datepicker.html

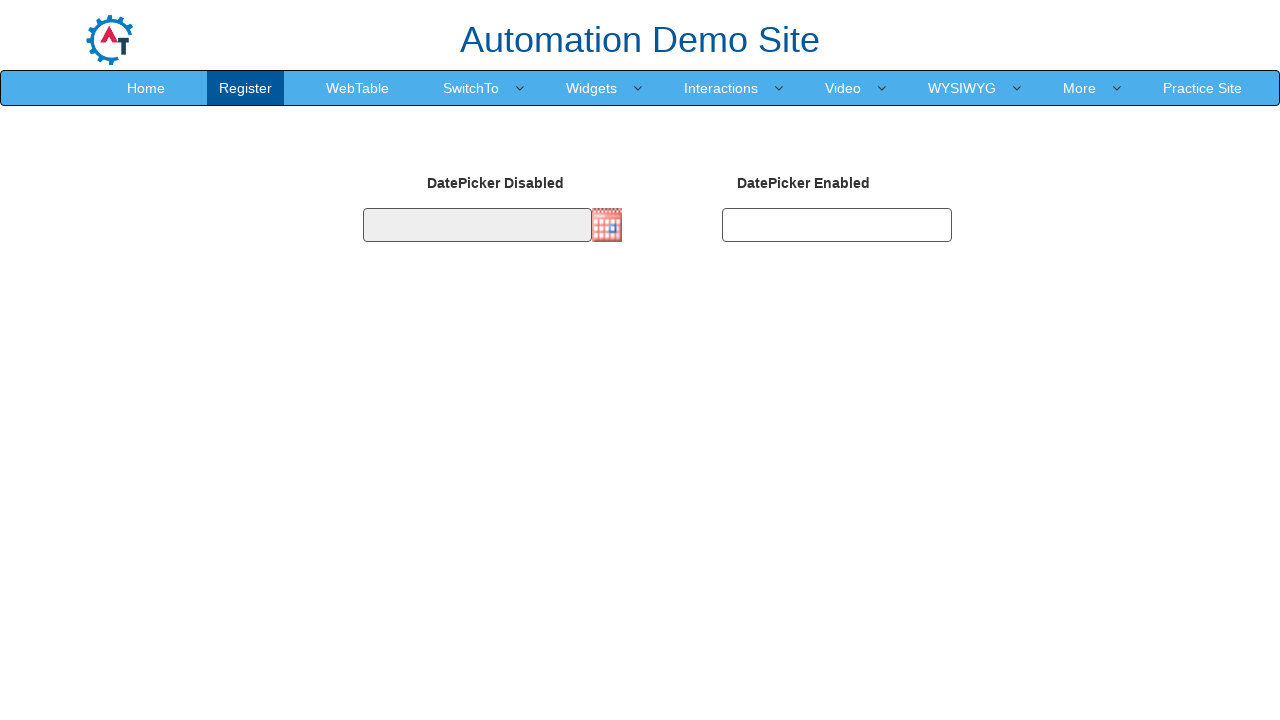

Clicked on date picker input to open the calendar at (477, 225) on input.form-control.hasDatepicker
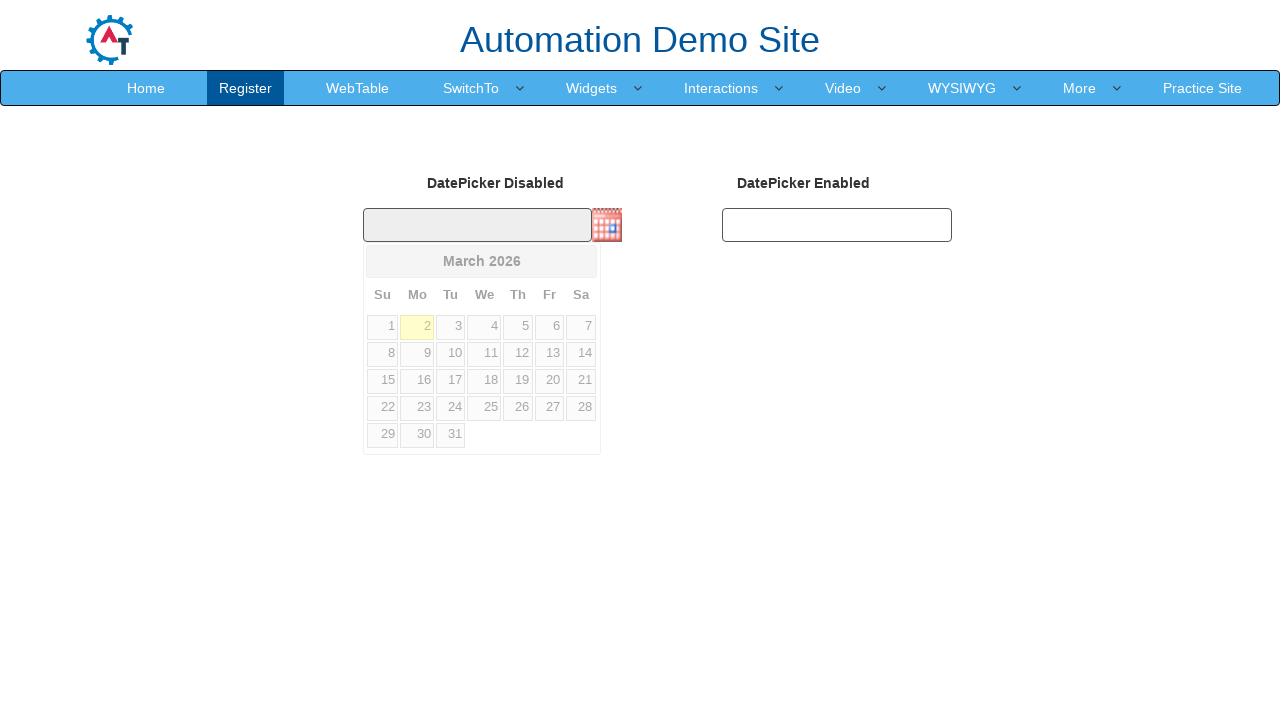

Datepicker calendar became visible
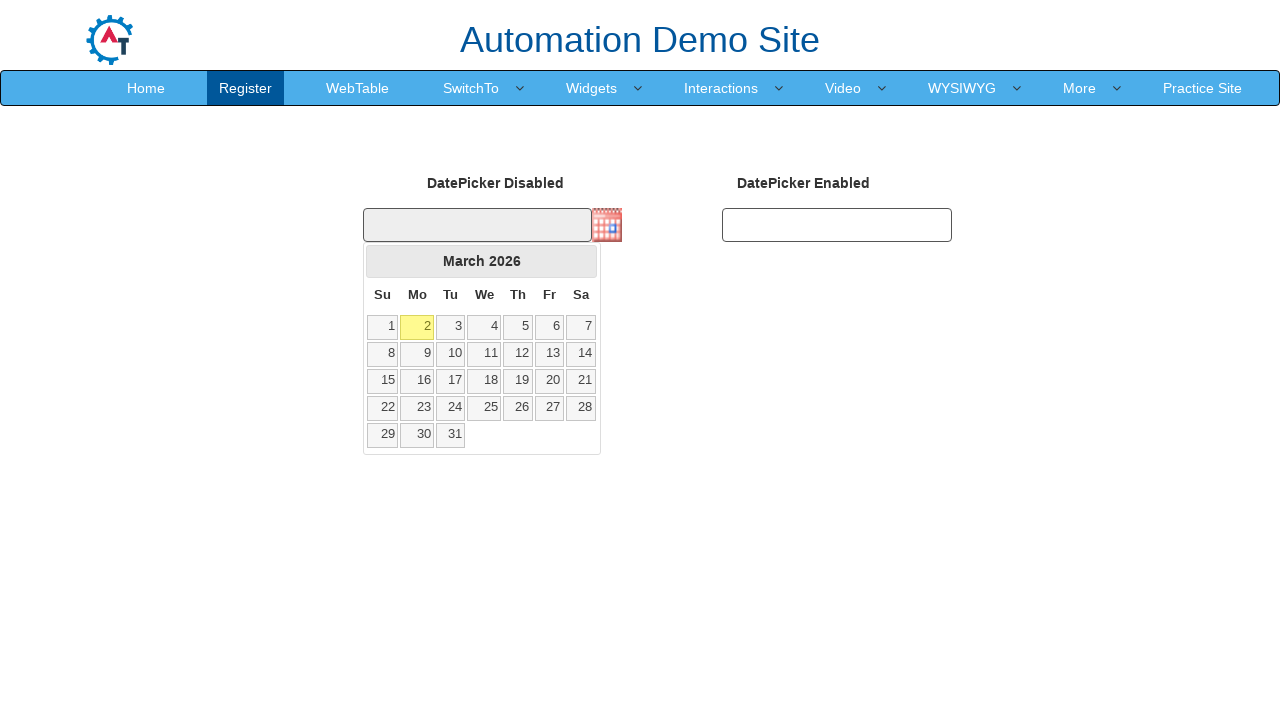

Retrieved current month: March
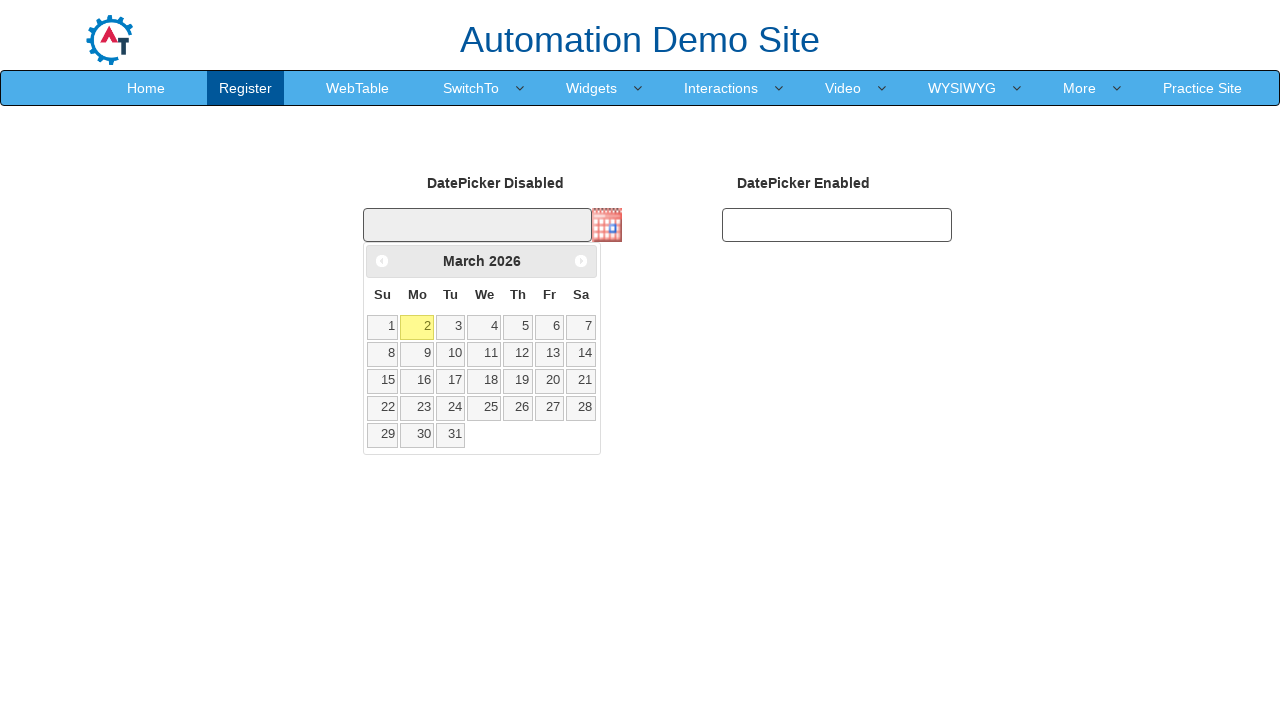

Retrieved current year: 2026
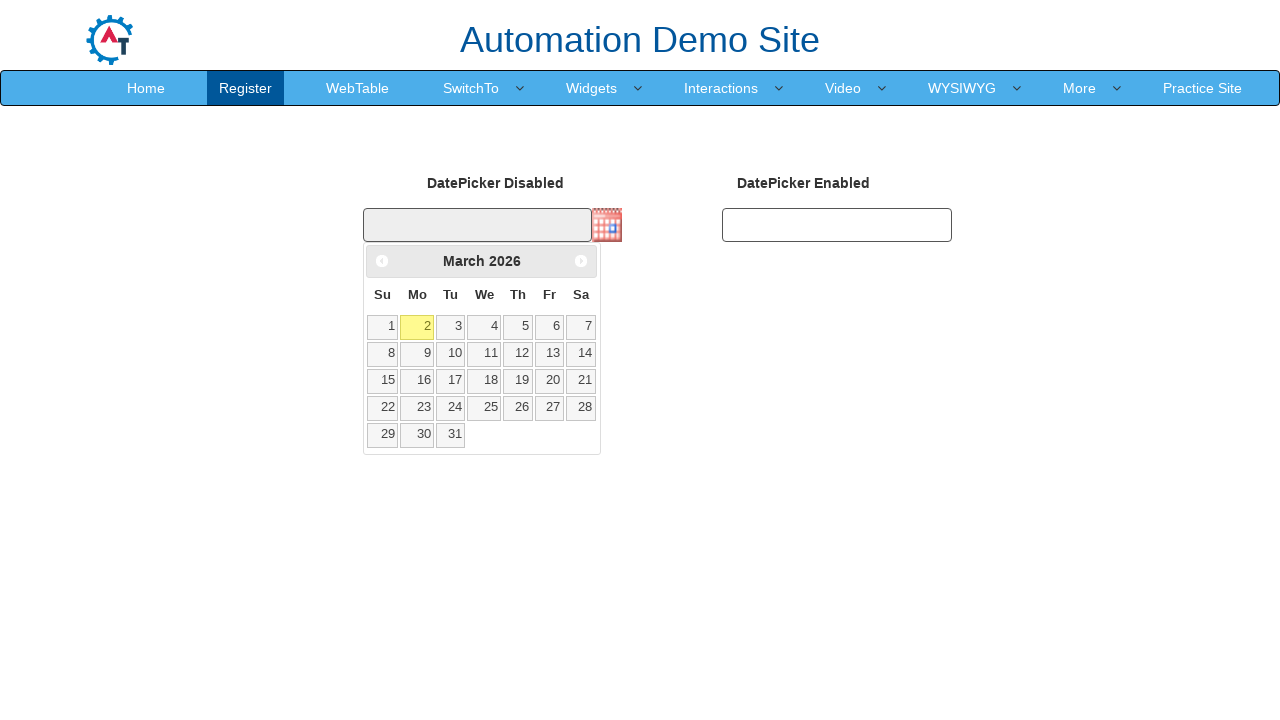

Clicked Prev button to navigate to previous month (currently at March 2026) at (382, 261) on xpath=//span[text()='Prev']
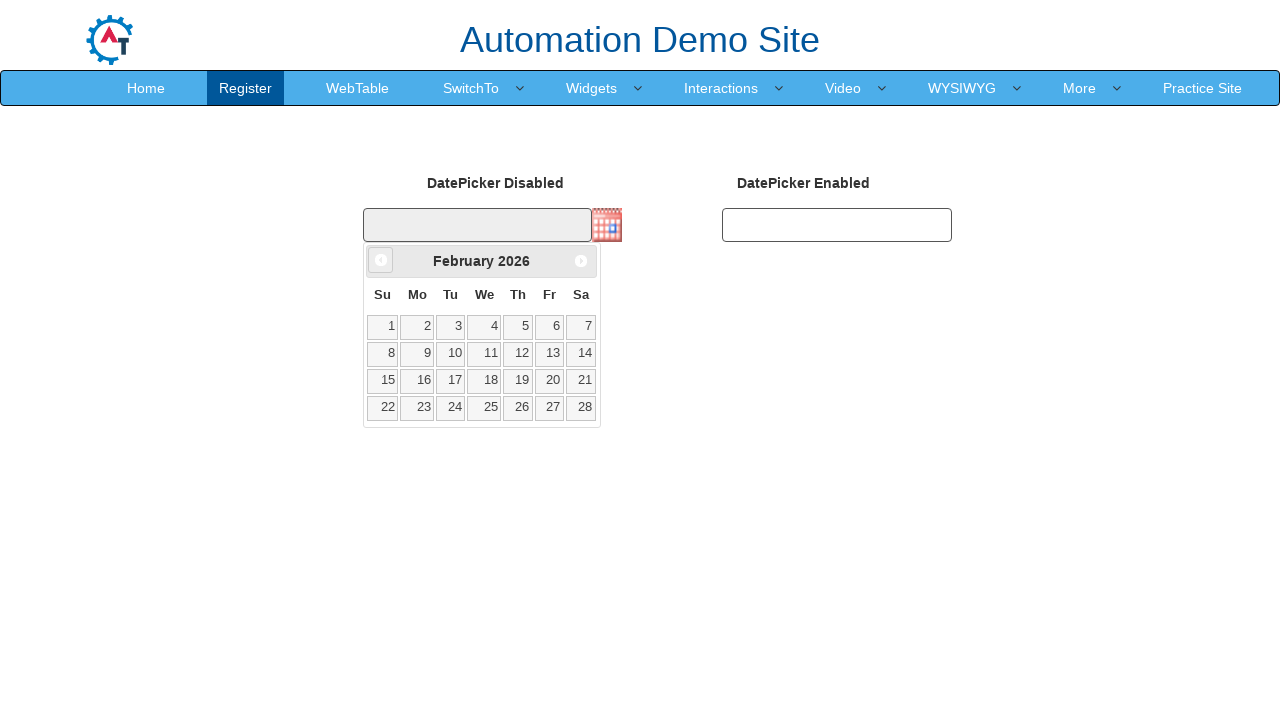

Retrieved updated month: February
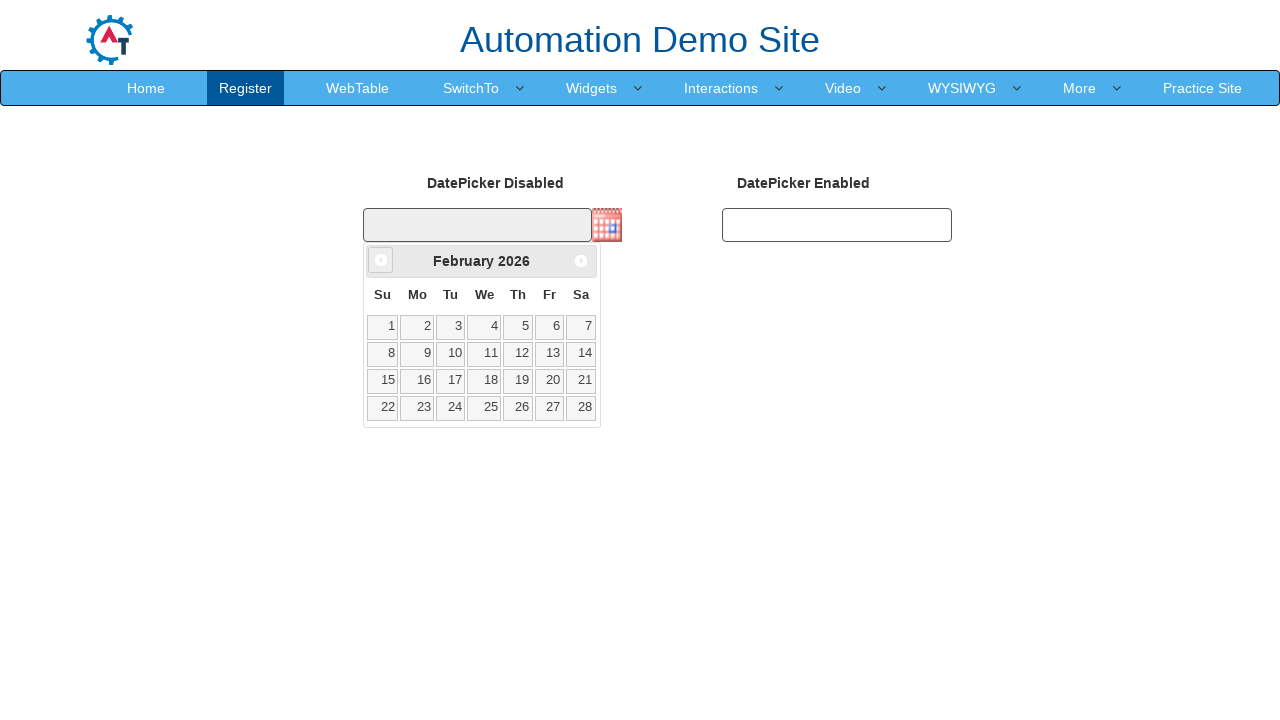

Retrieved updated year: 2026
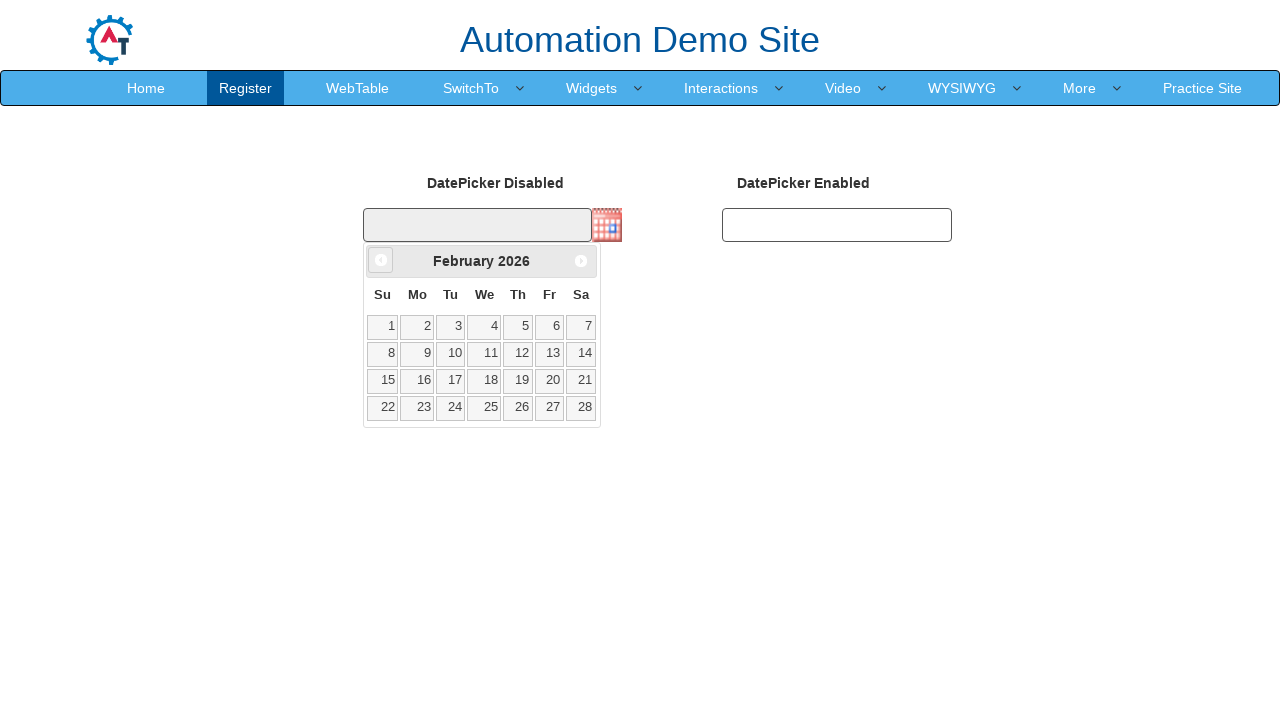

Clicked Prev button to navigate to previous month (currently at February 2026) at (381, 260) on xpath=//span[text()='Prev']
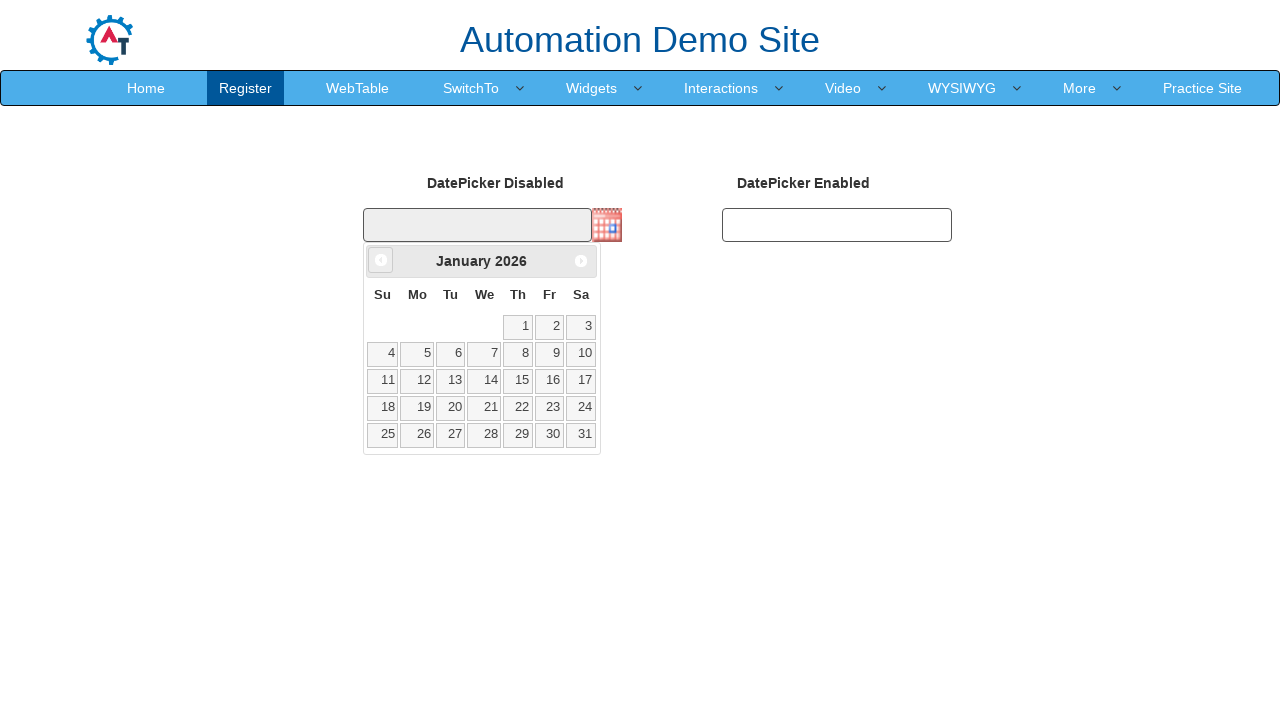

Retrieved updated month: January
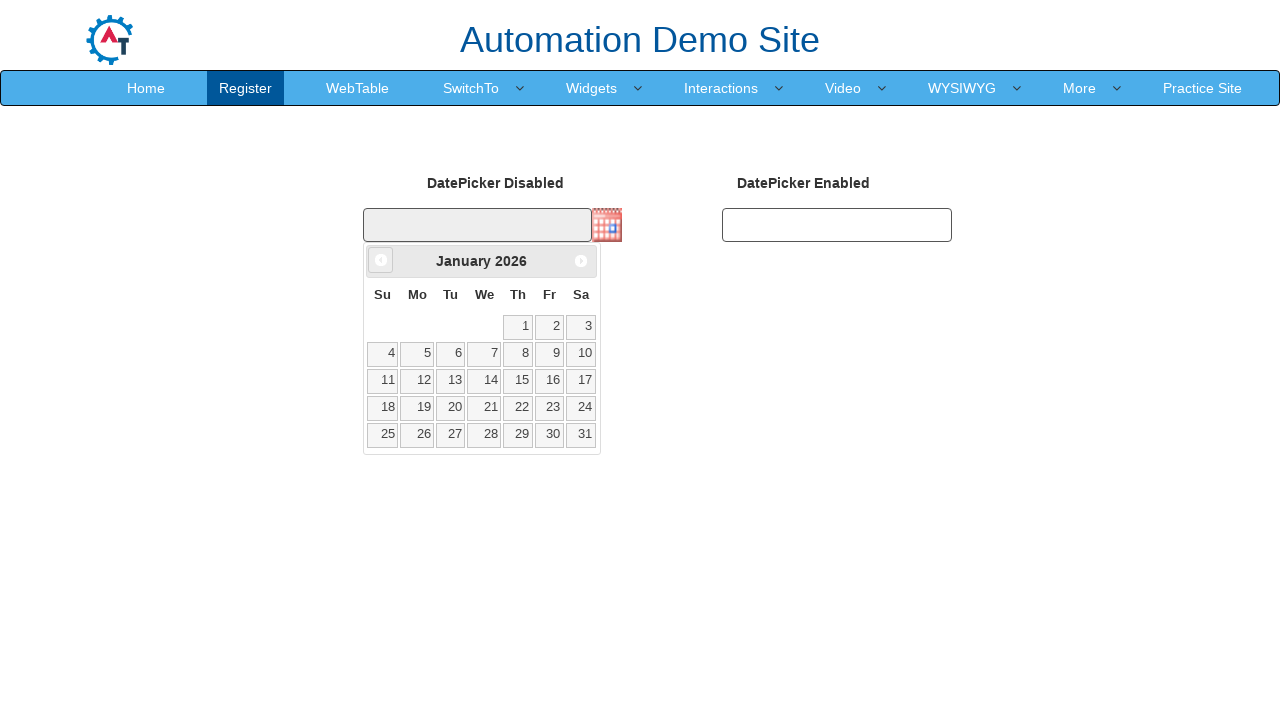

Retrieved updated year: 2026
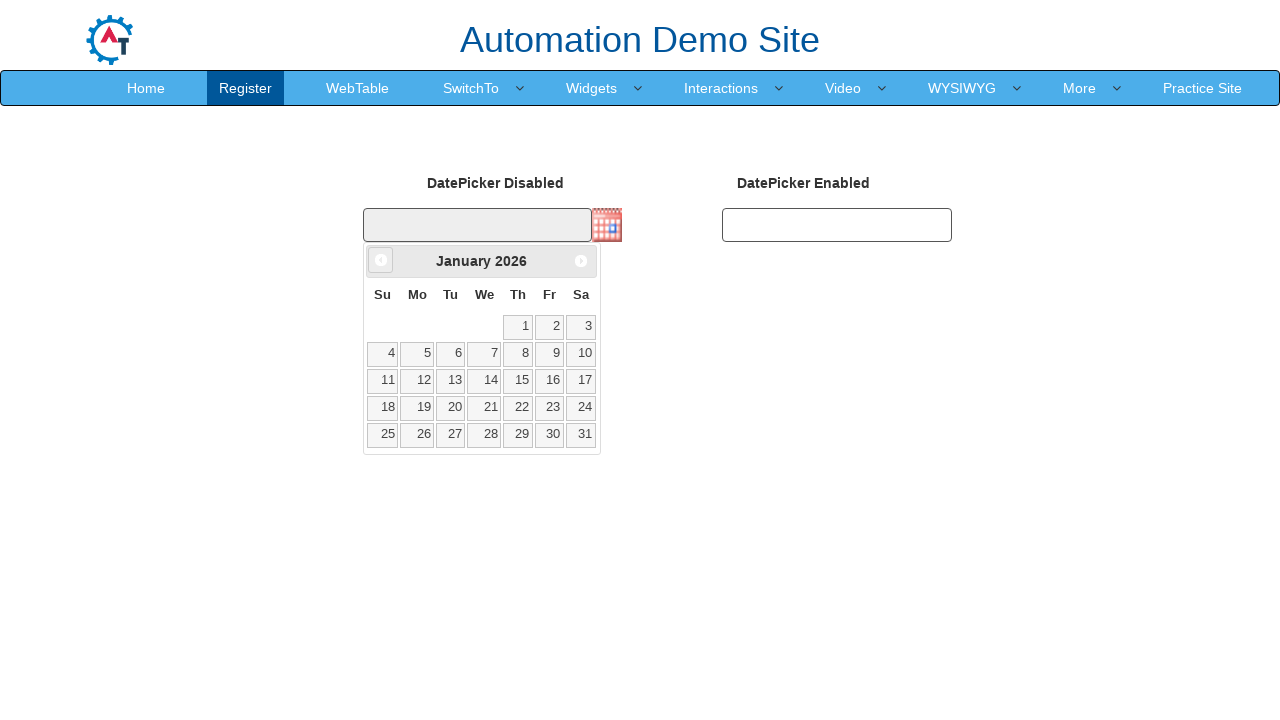

Clicked Prev button to navigate to previous month (currently at January 2026) at (381, 260) on xpath=//span[text()='Prev']
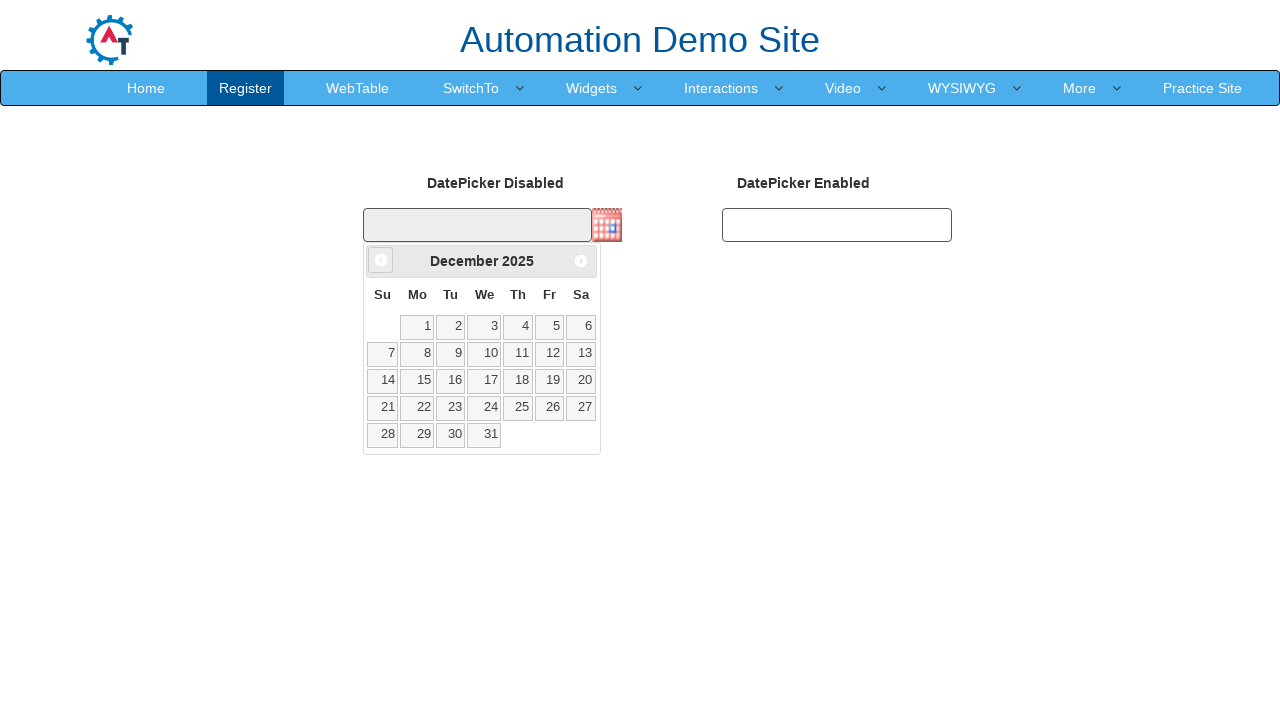

Retrieved updated month: December
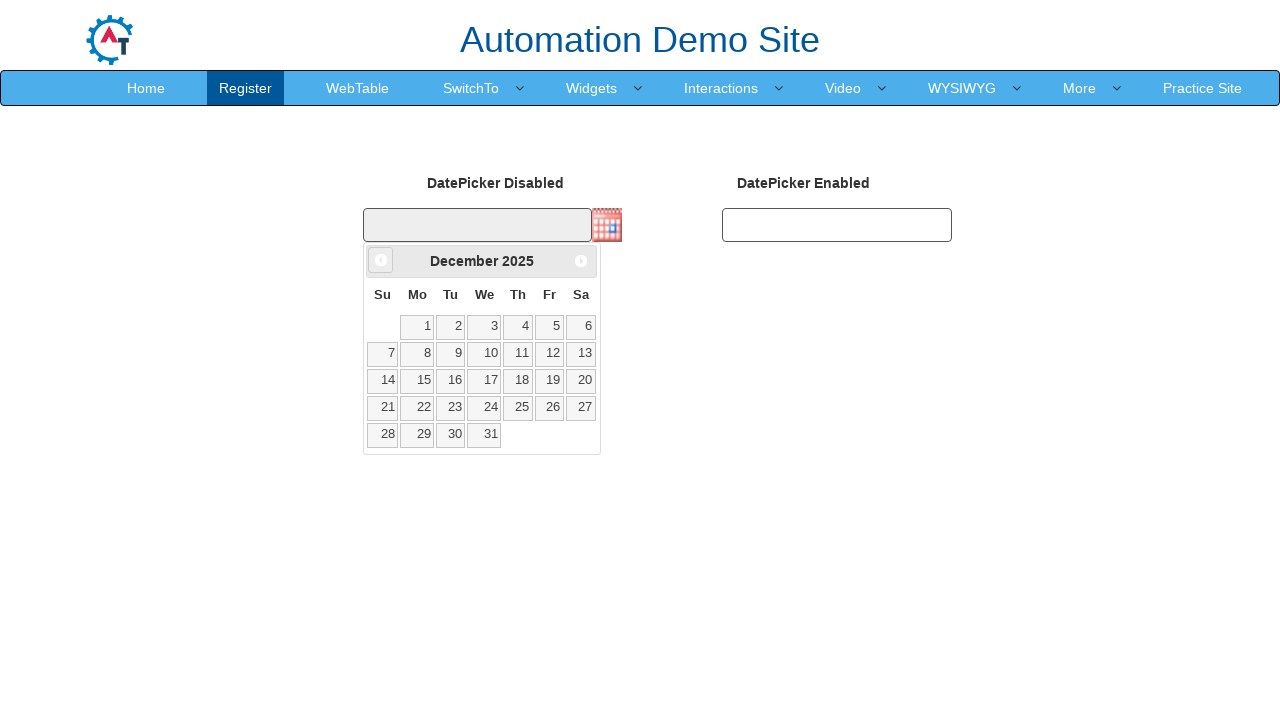

Retrieved updated year: 2025
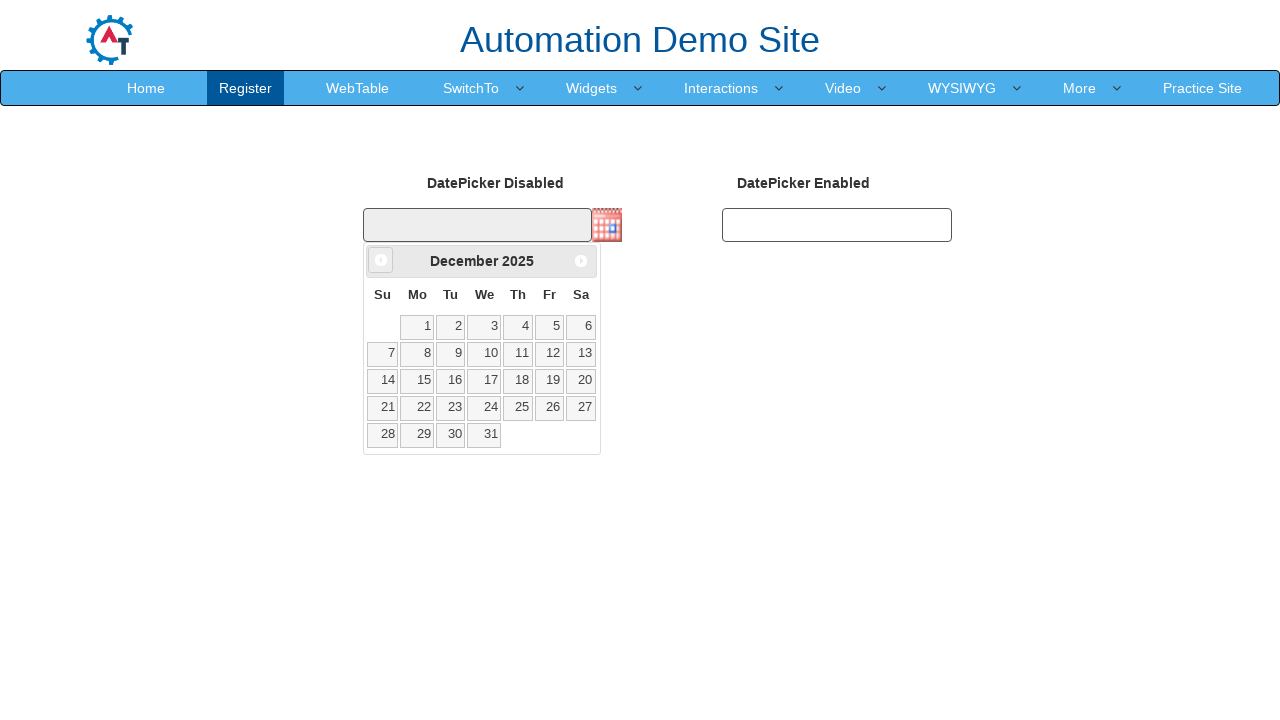

Clicked Prev button to navigate to previous month (currently at December 2025) at (381, 260) on xpath=//span[text()='Prev']
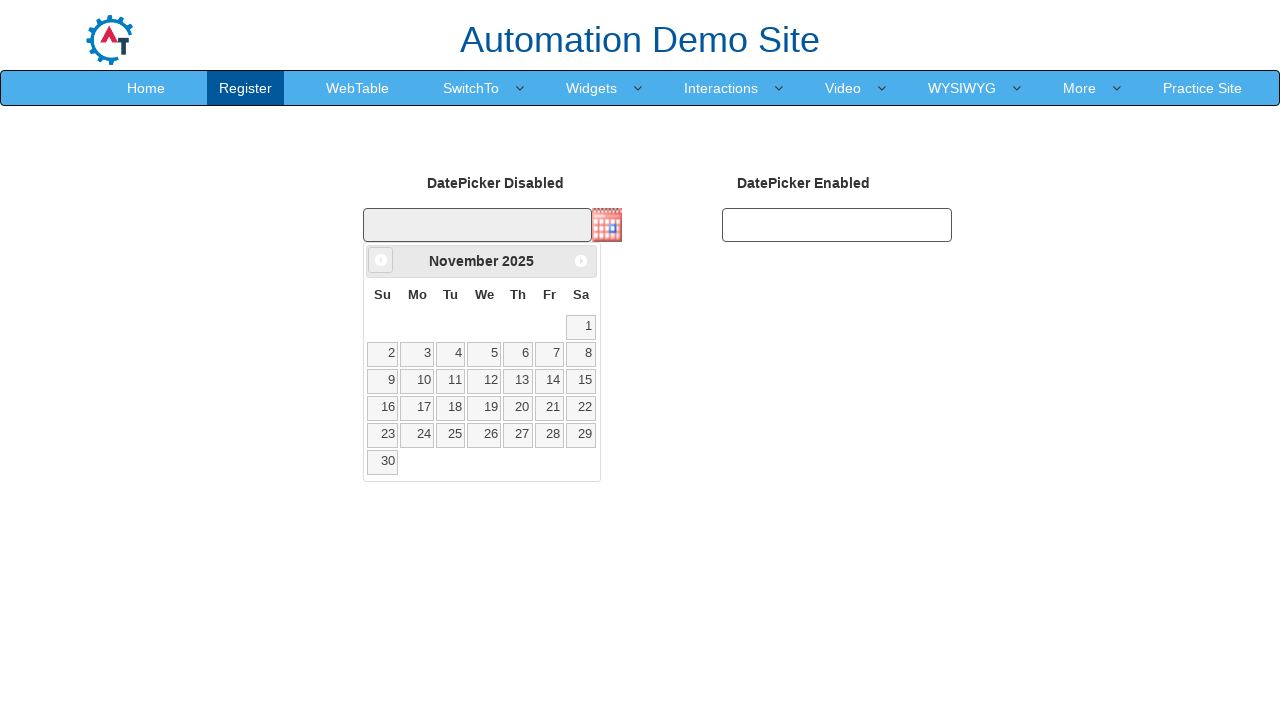

Retrieved updated month: November
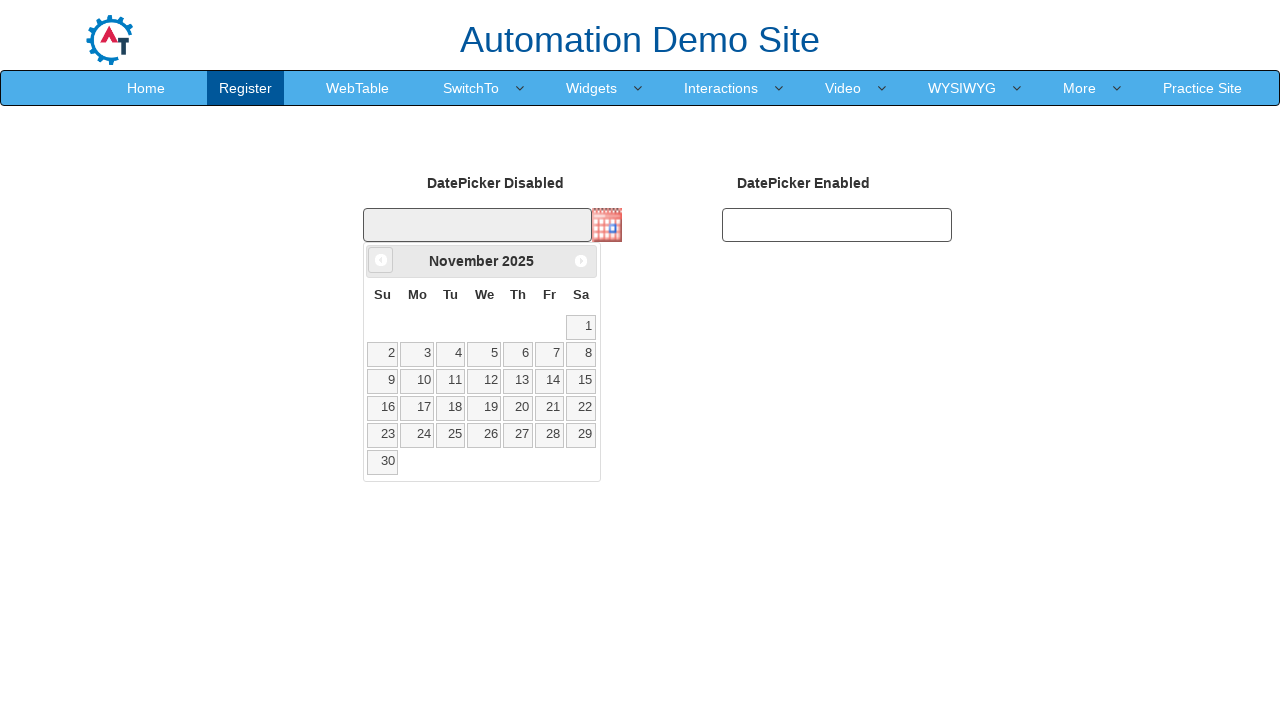

Retrieved updated year: 2025
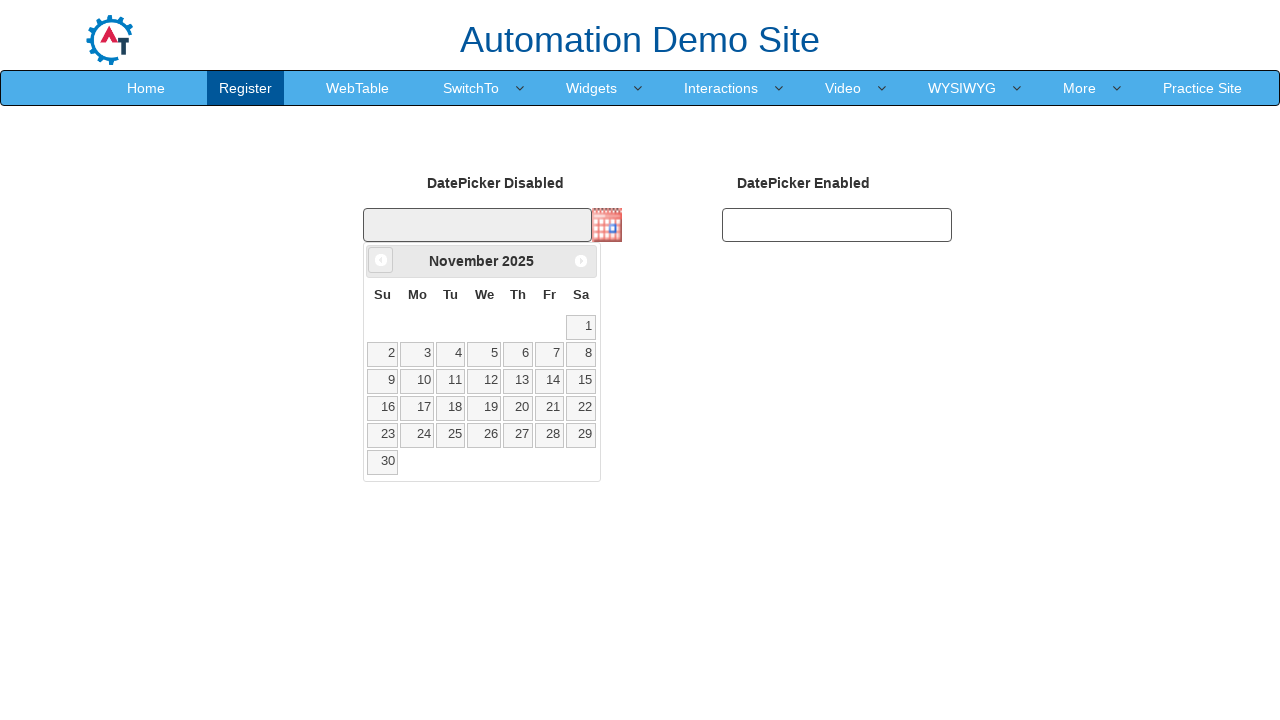

Clicked Prev button to navigate to previous month (currently at November 2025) at (381, 260) on xpath=//span[text()='Prev']
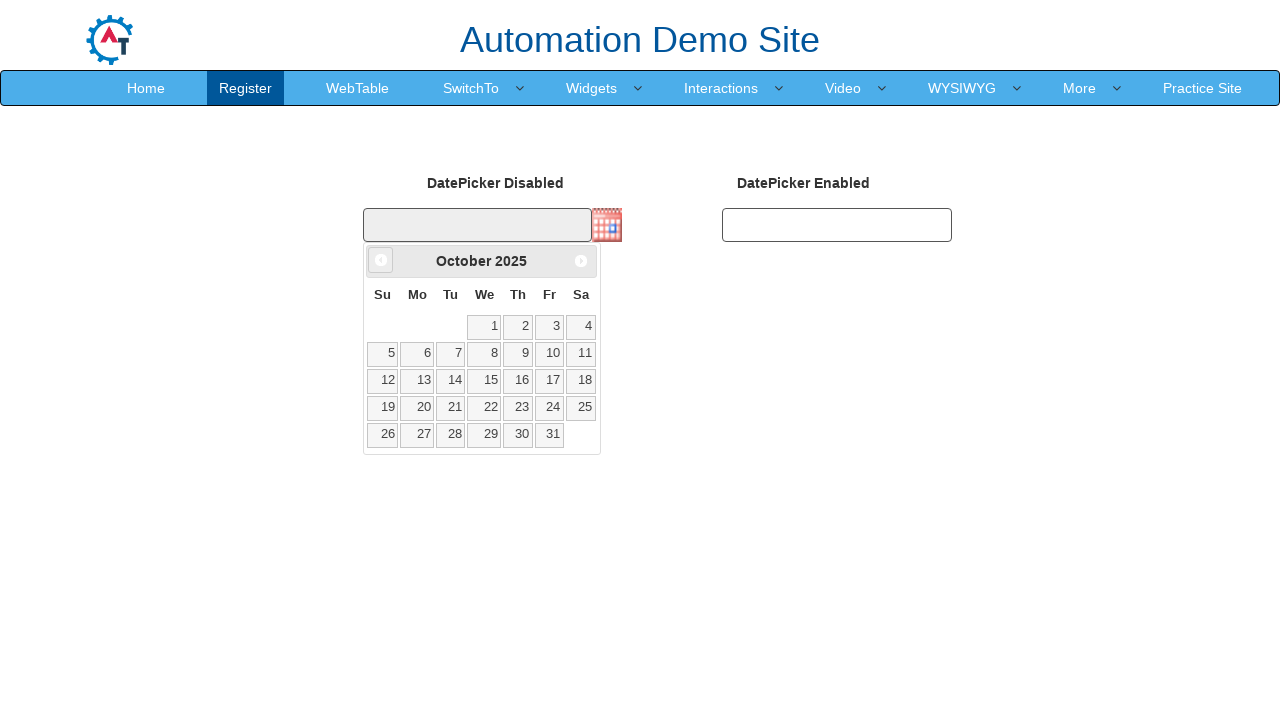

Retrieved updated month: October
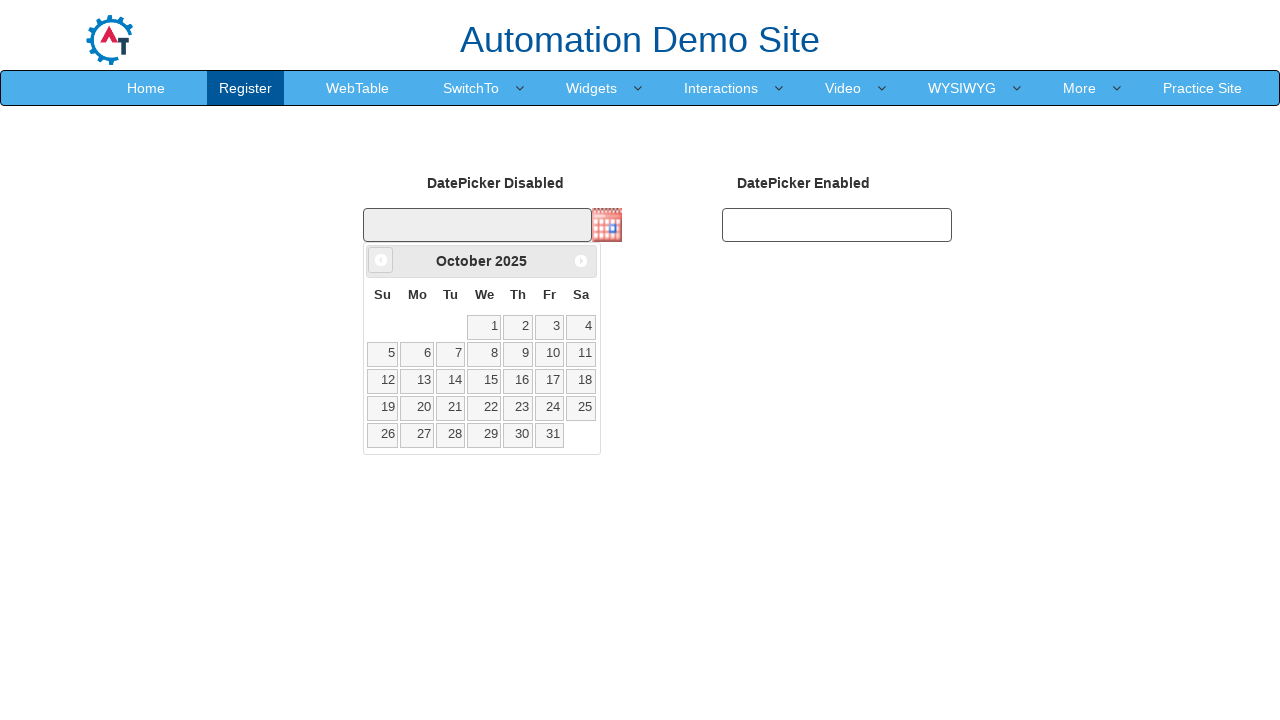

Retrieved updated year: 2025
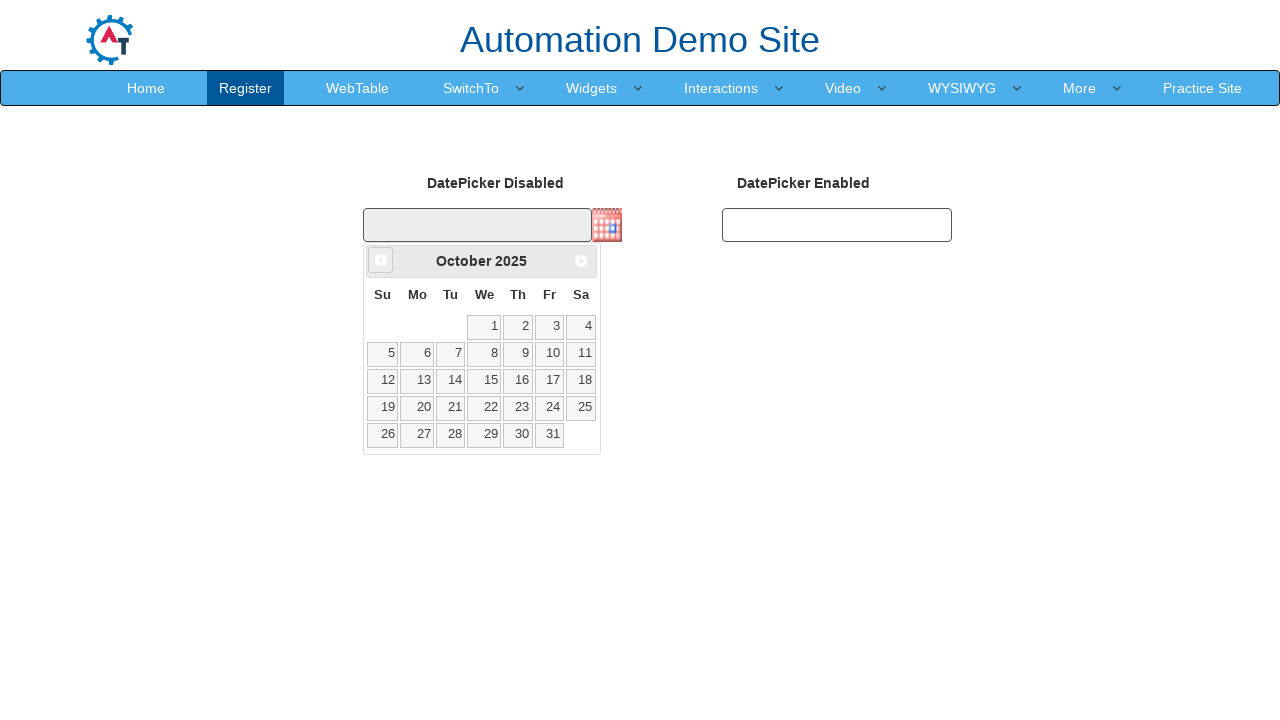

Clicked Prev button to navigate to previous month (currently at October 2025) at (381, 260) on xpath=//span[text()='Prev']
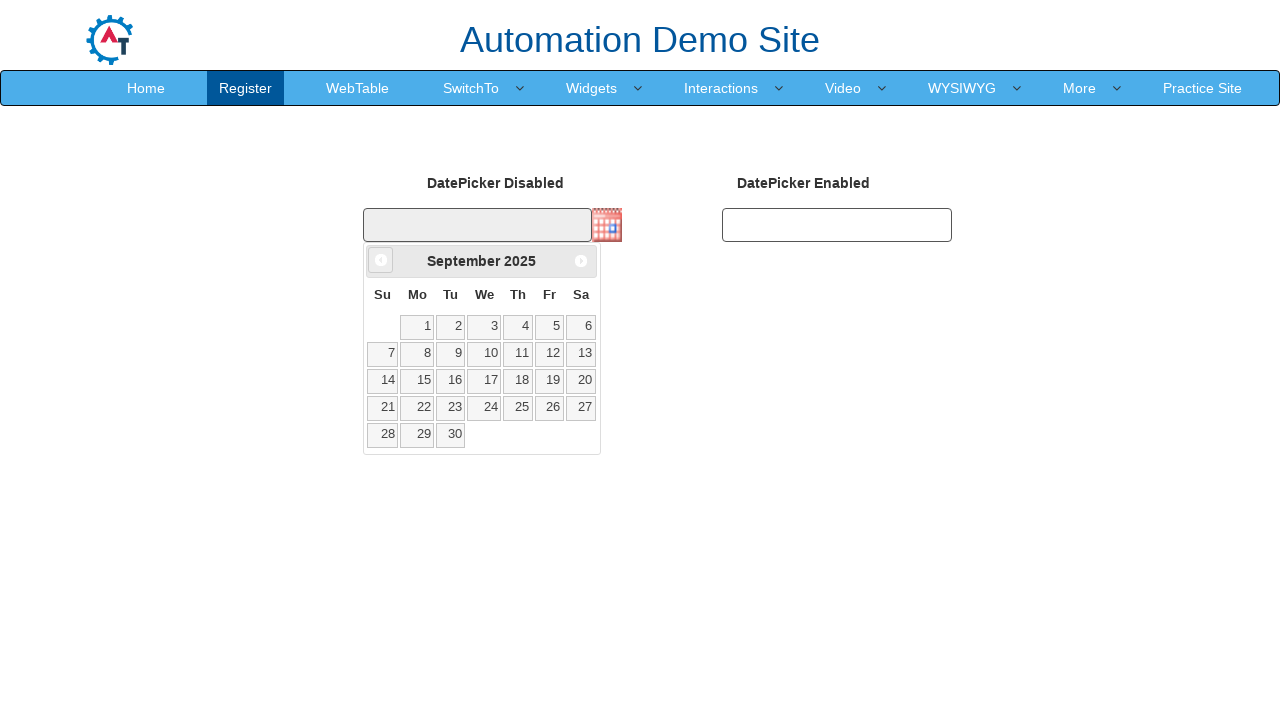

Retrieved updated month: September
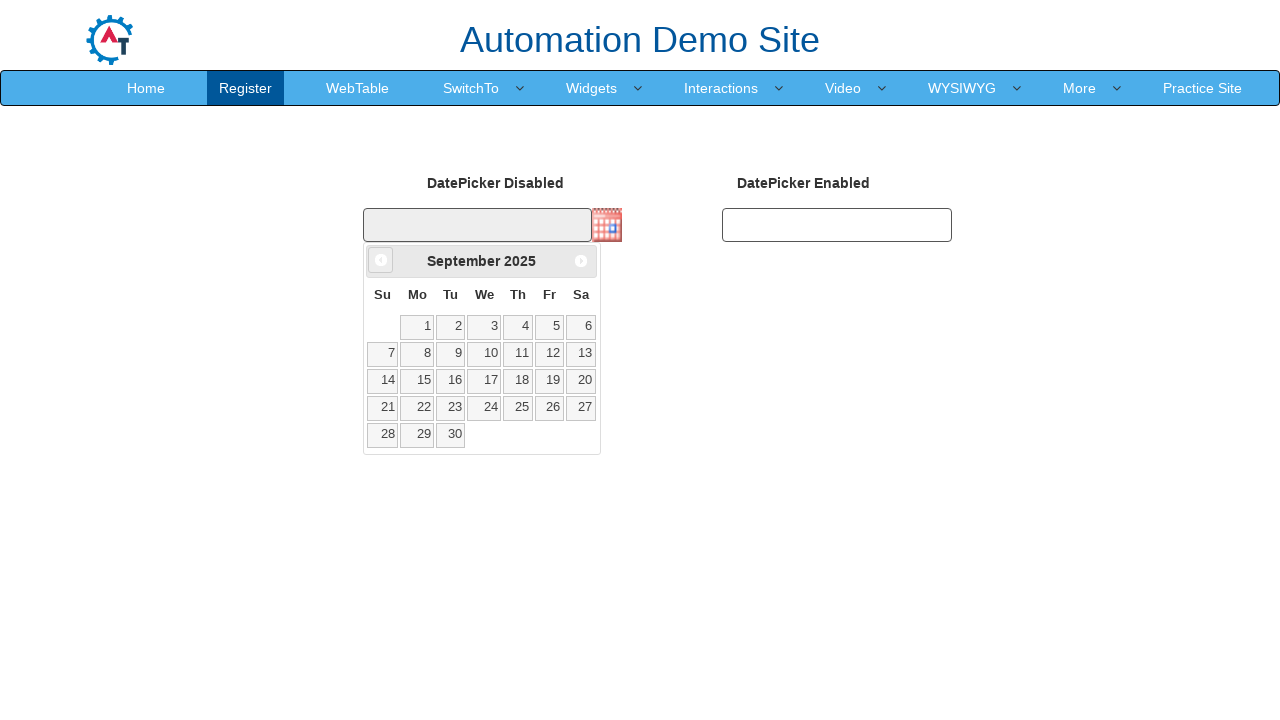

Retrieved updated year: 2025
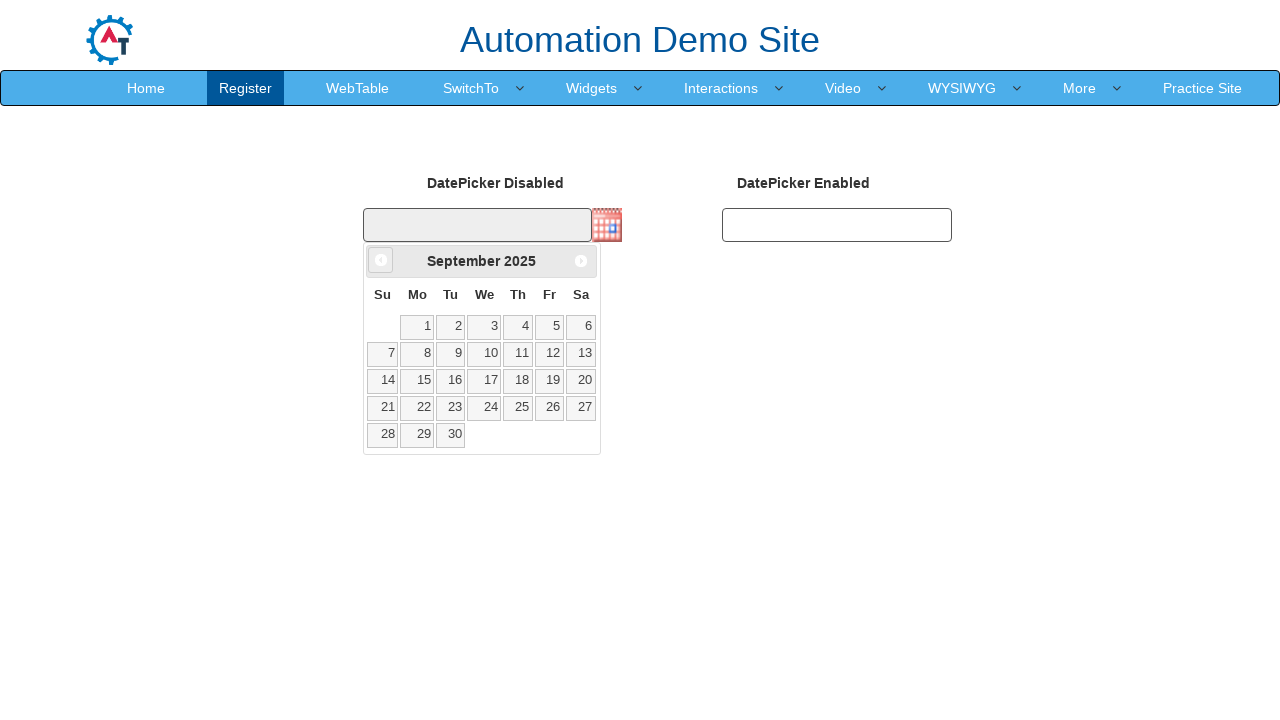

Clicked Prev button to navigate to previous month (currently at September 2025) at (381, 260) on xpath=//span[text()='Prev']
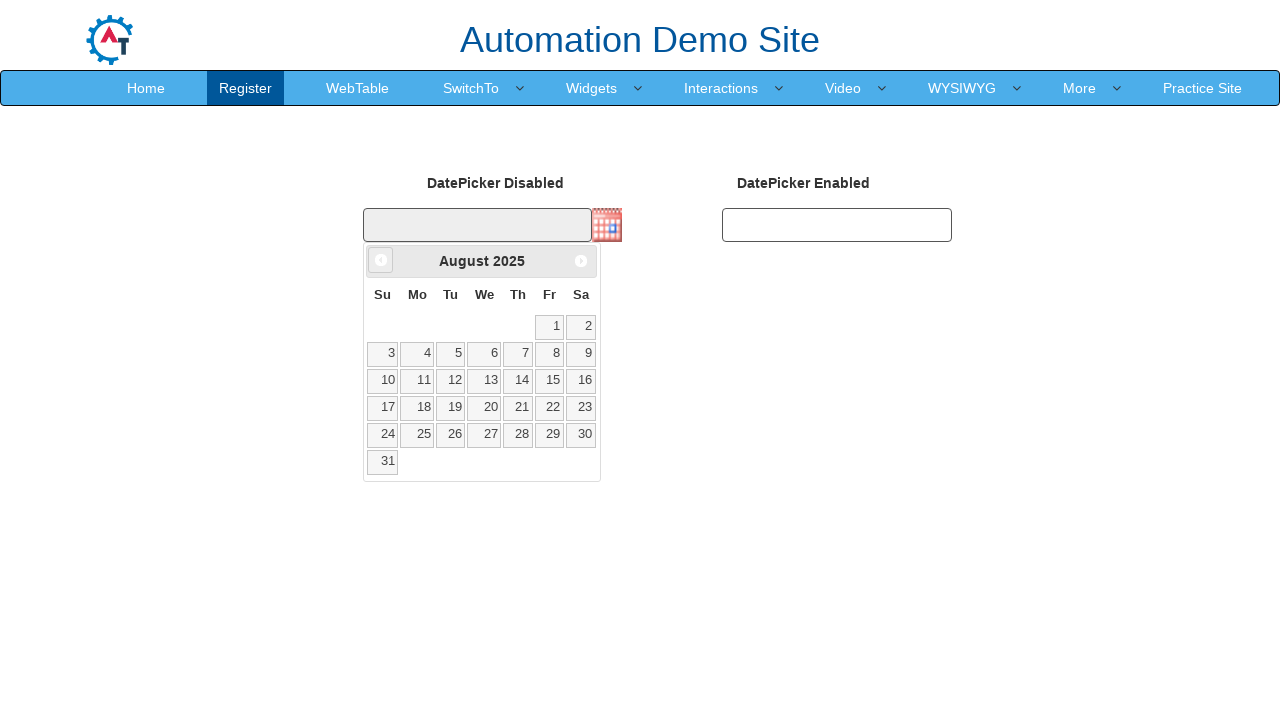

Retrieved updated month: August
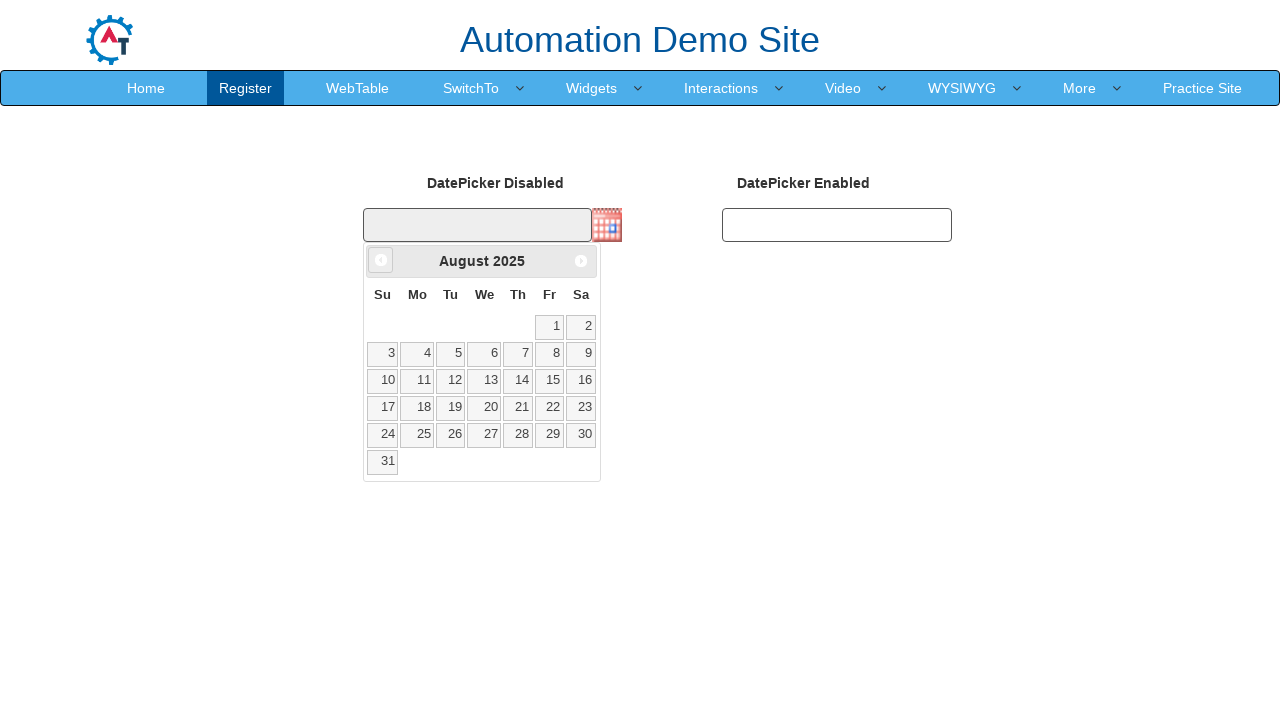

Retrieved updated year: 2025
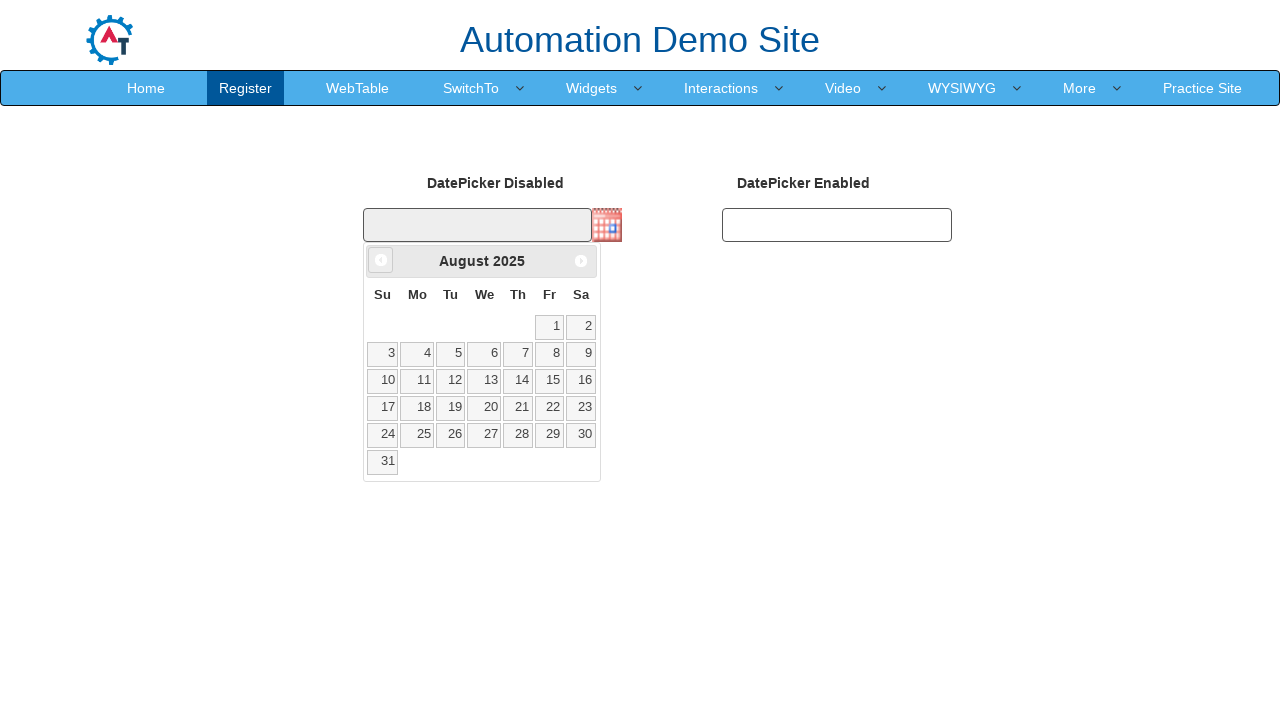

Clicked Prev button to navigate to previous month (currently at August 2025) at (381, 260) on xpath=//span[text()='Prev']
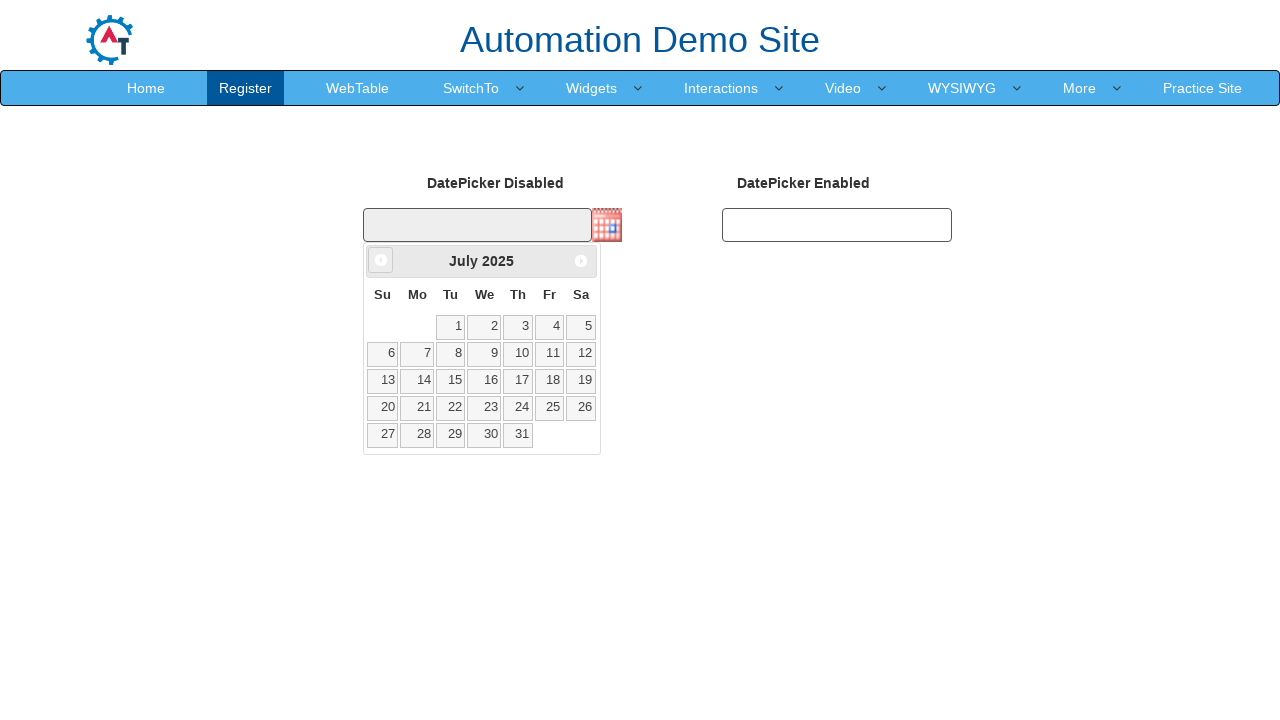

Retrieved updated month: July
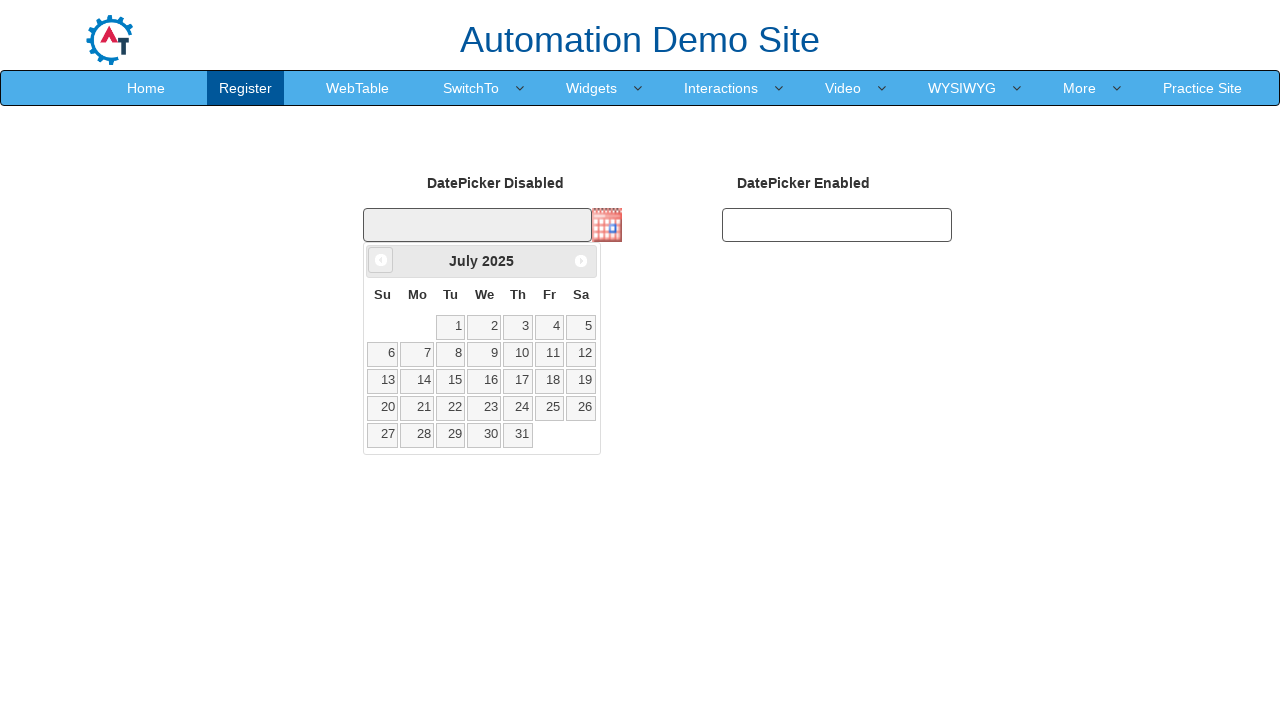

Retrieved updated year: 2025
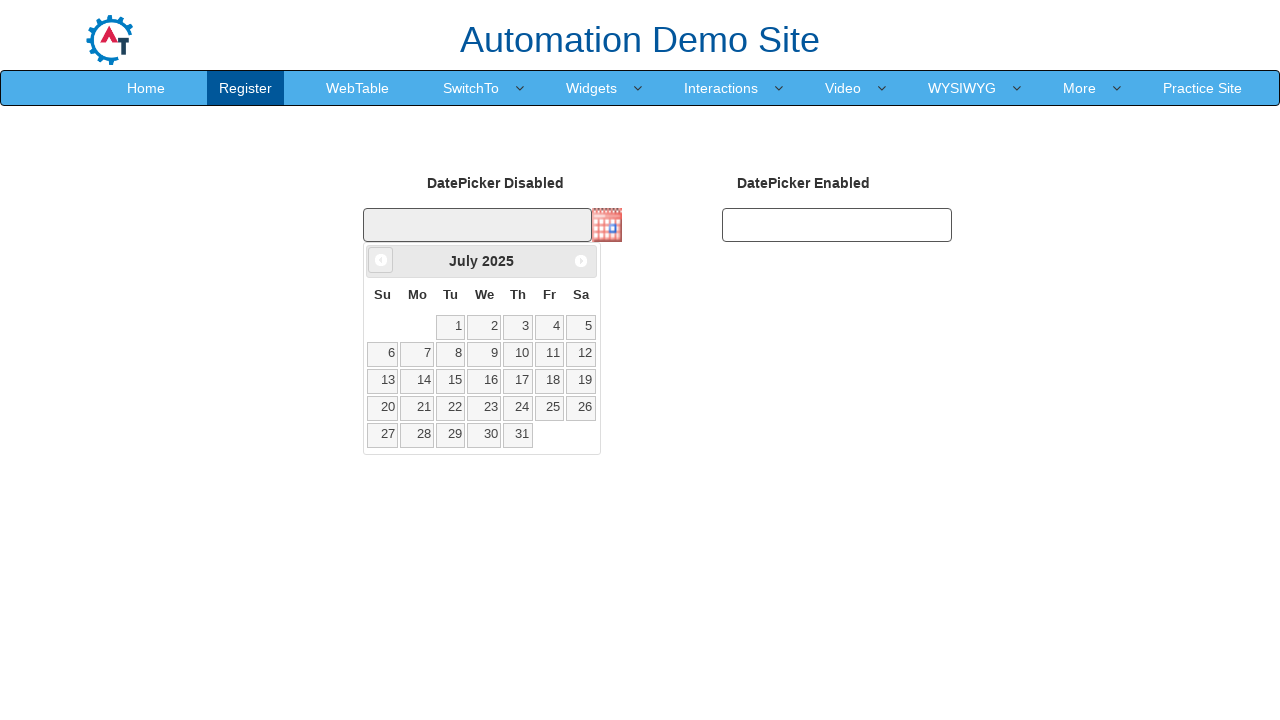

Clicked Prev button to navigate to previous month (currently at July 2025) at (381, 260) on xpath=//span[text()='Prev']
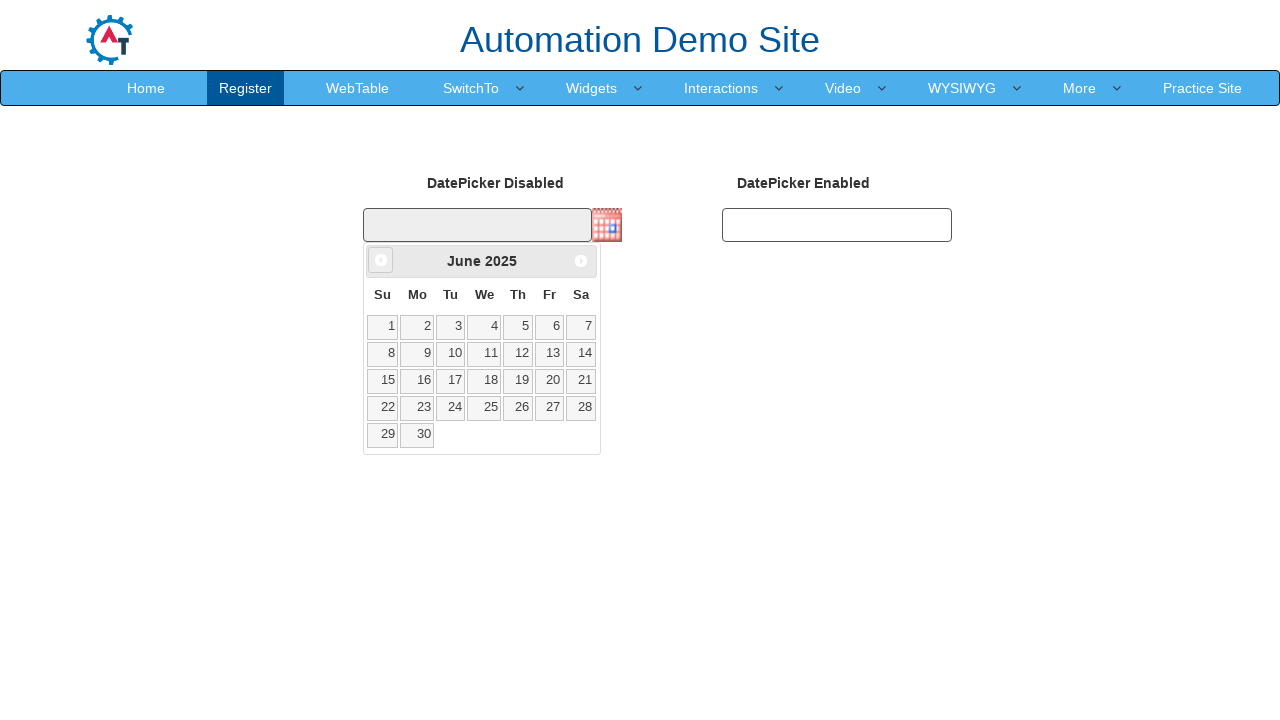

Retrieved updated month: June
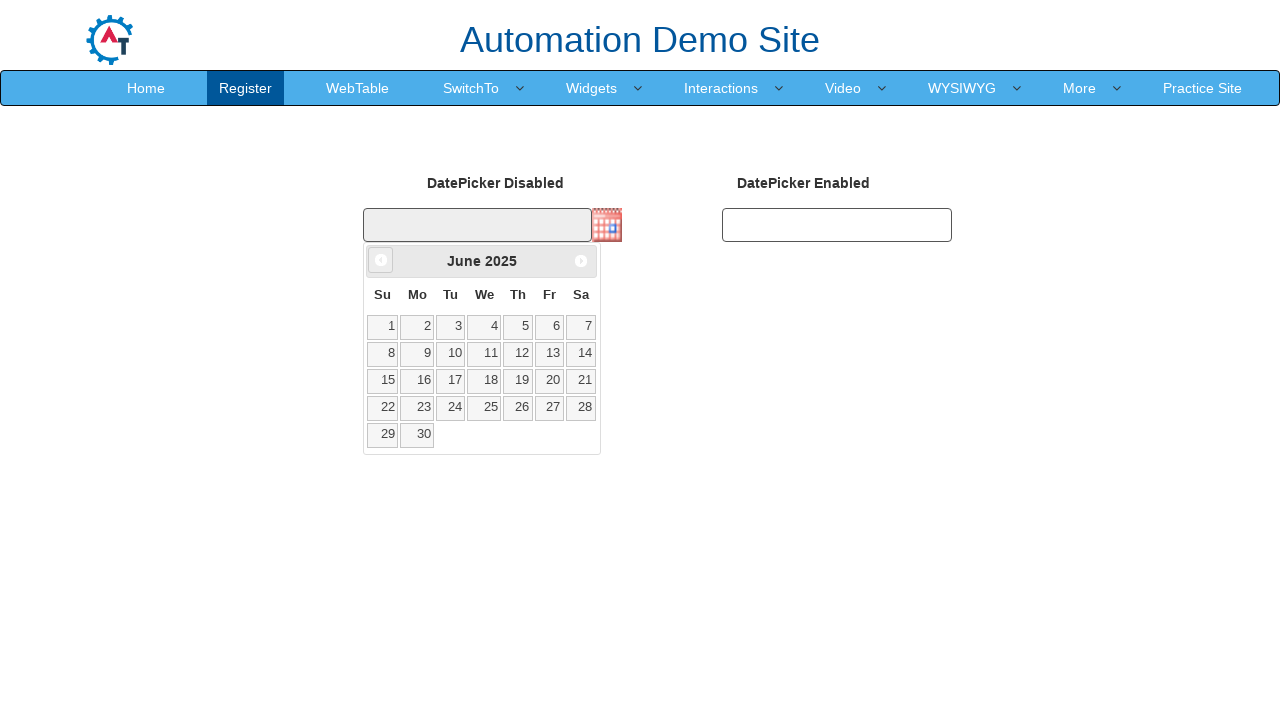

Retrieved updated year: 2025
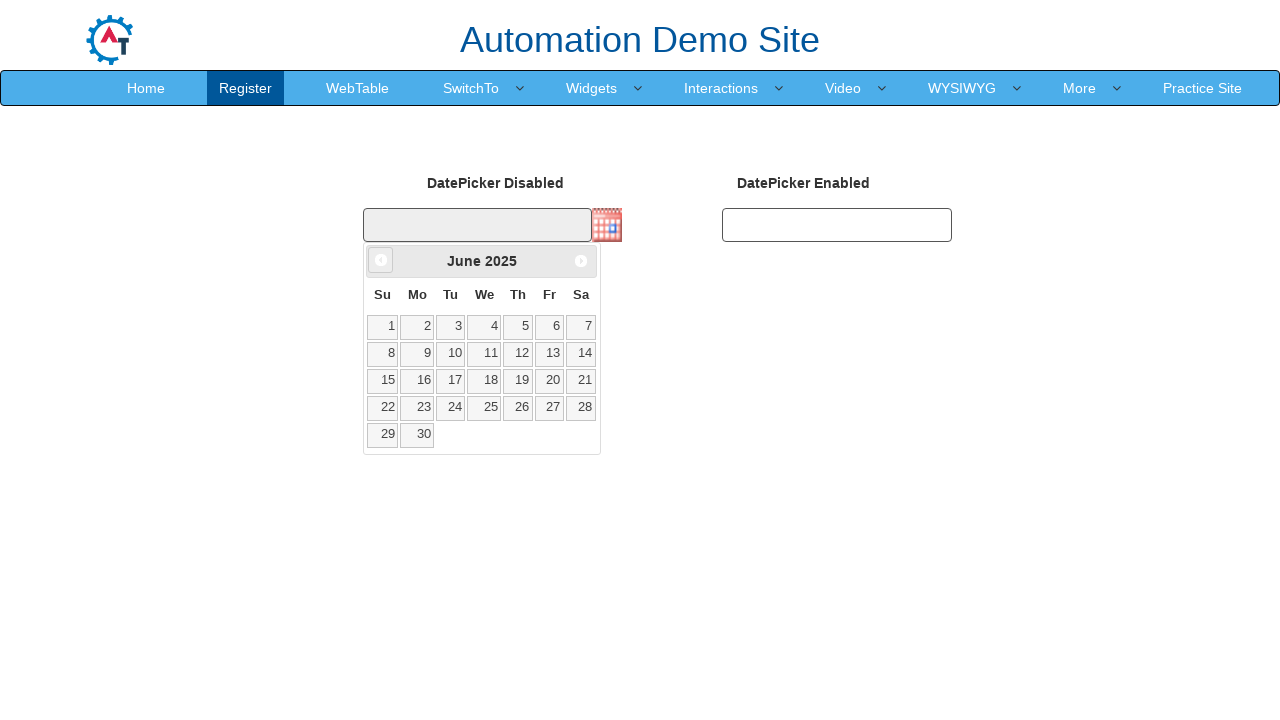

Clicked Prev button to navigate to previous month (currently at June 2025) at (381, 260) on xpath=//span[text()='Prev']
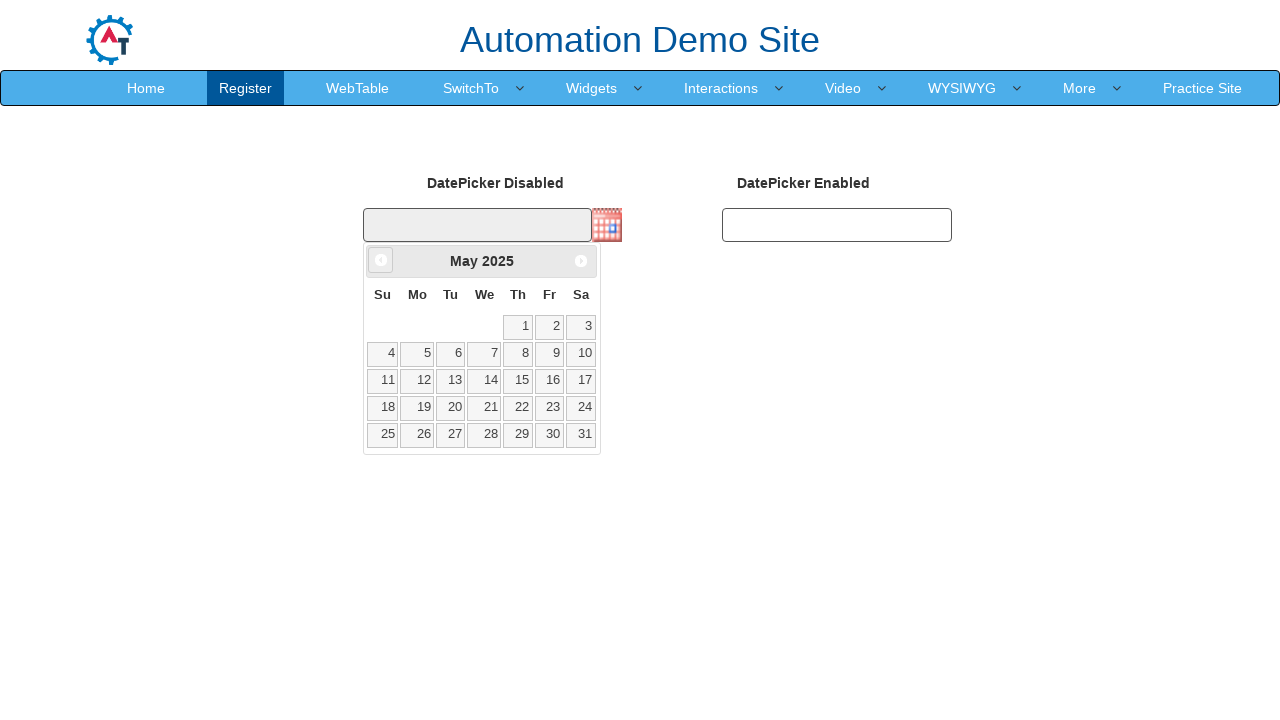

Retrieved updated month: May
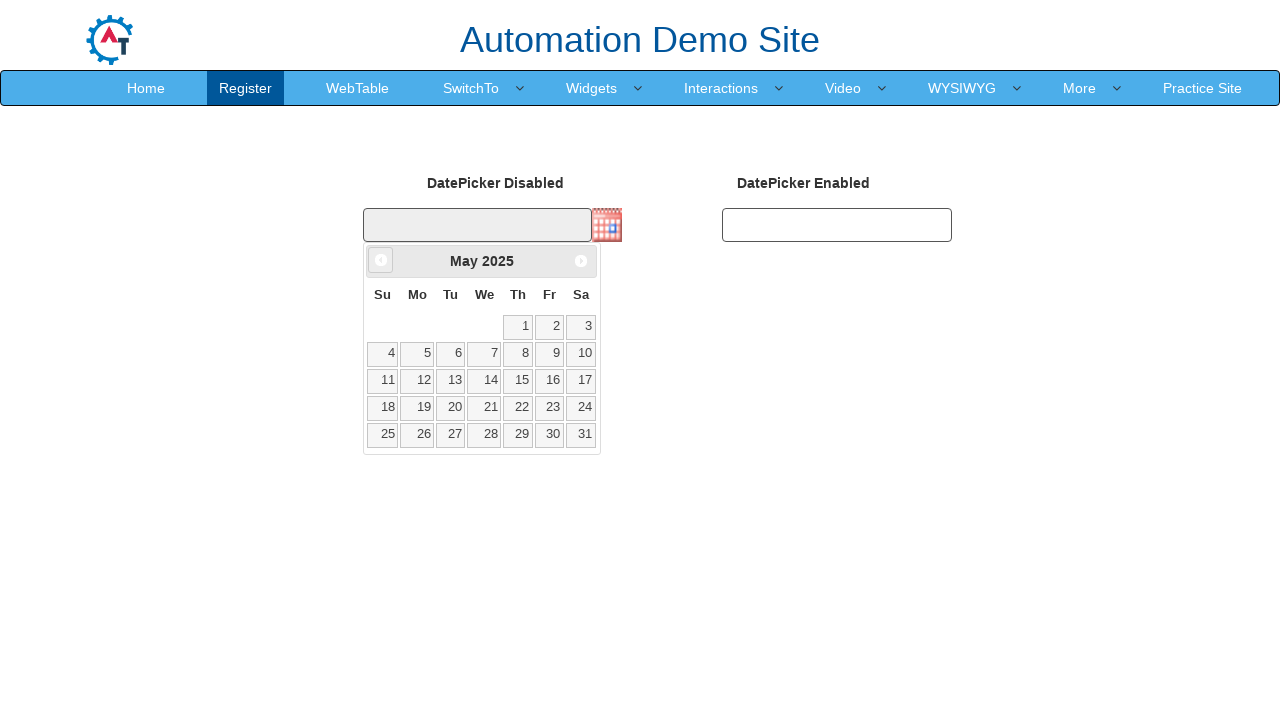

Retrieved updated year: 2025
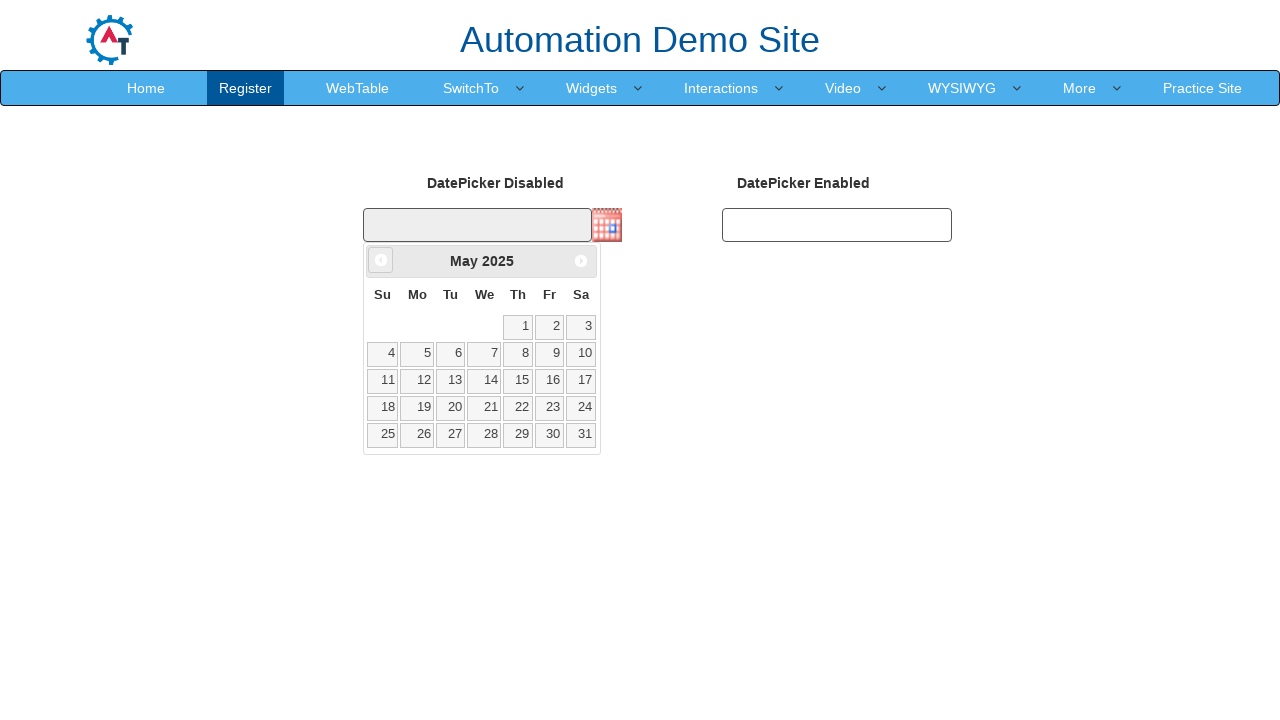

Clicked Prev button to navigate to previous month (currently at May 2025) at (381, 260) on xpath=//span[text()='Prev']
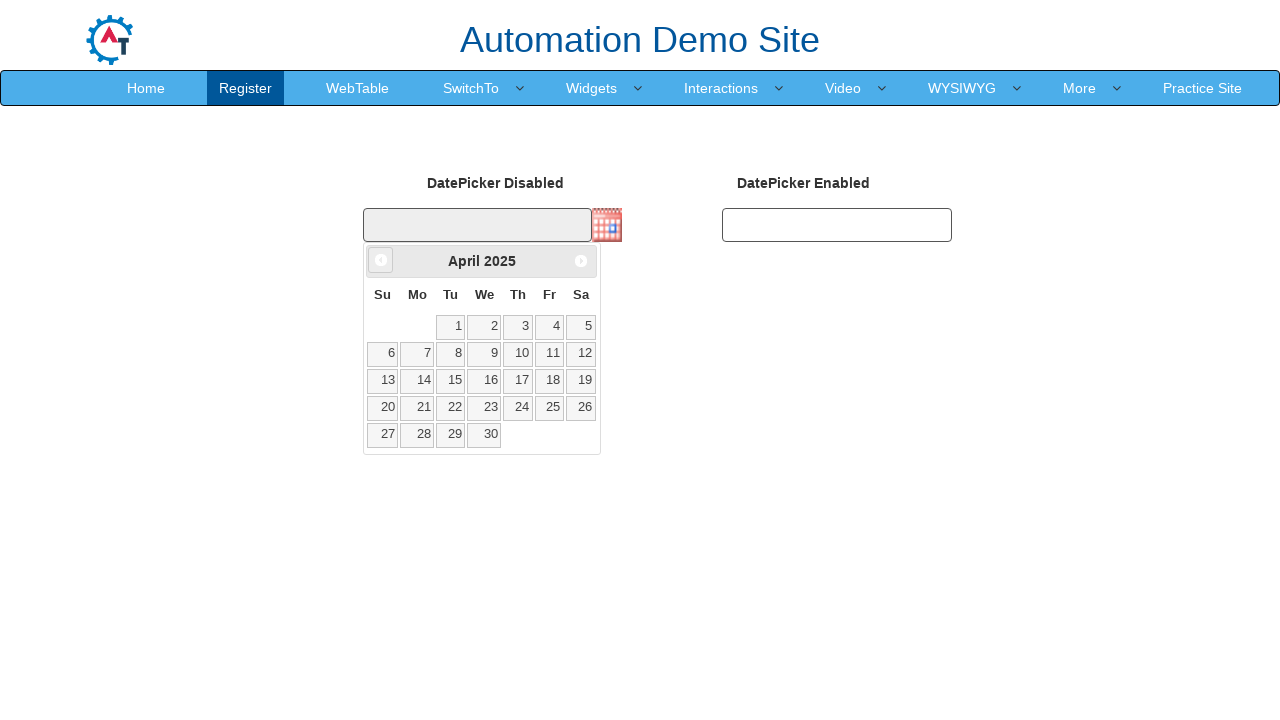

Retrieved updated month: April
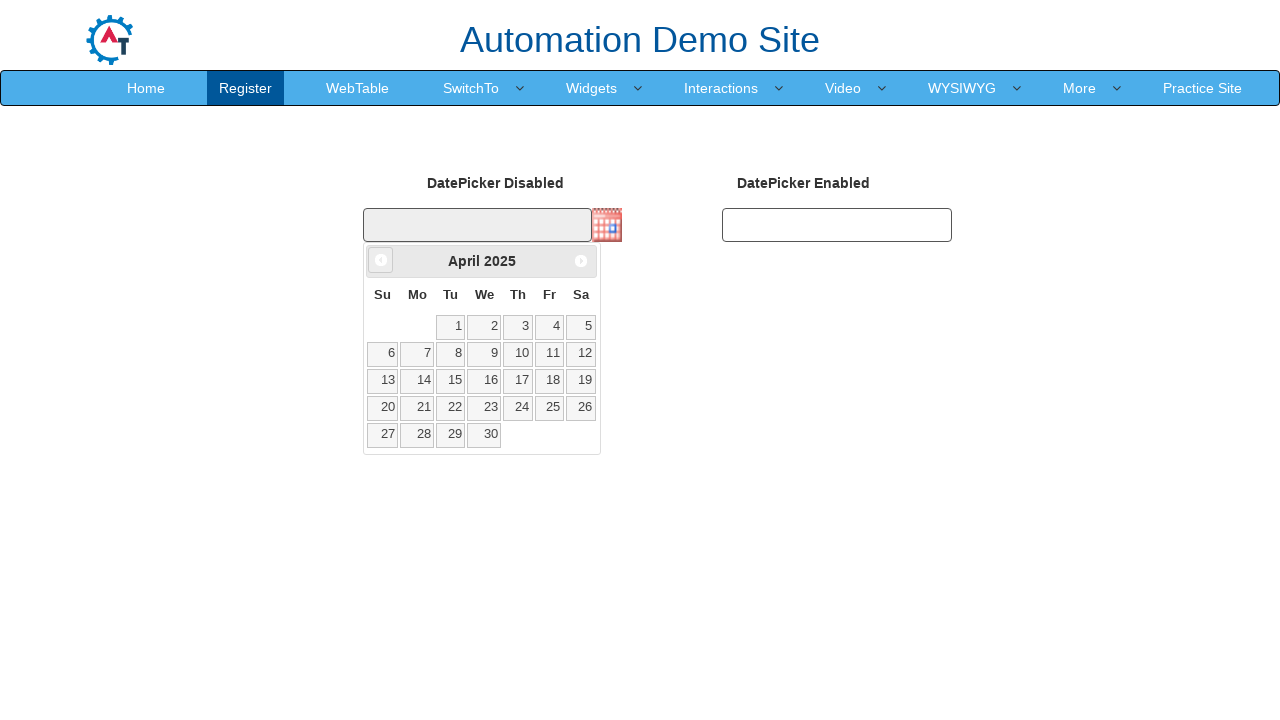

Retrieved updated year: 2025
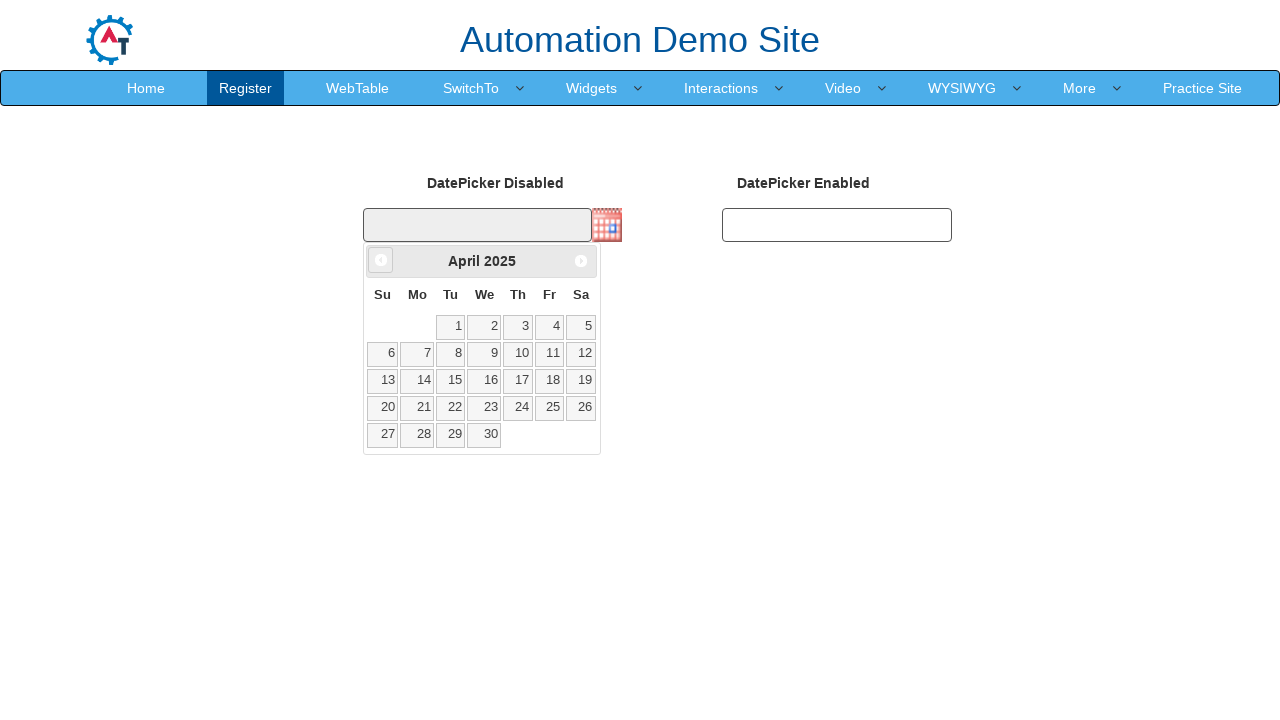

Clicked Prev button to navigate to previous month (currently at April 2025) at (381, 260) on xpath=//span[text()='Prev']
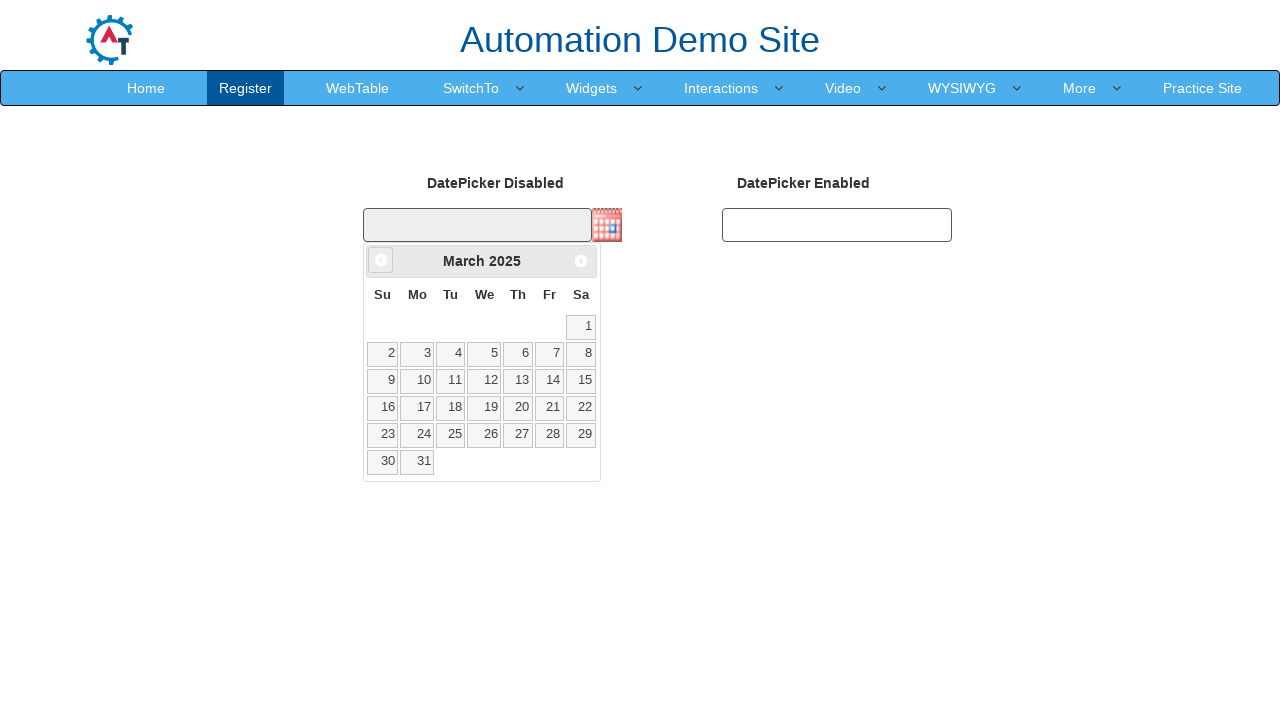

Retrieved updated month: March
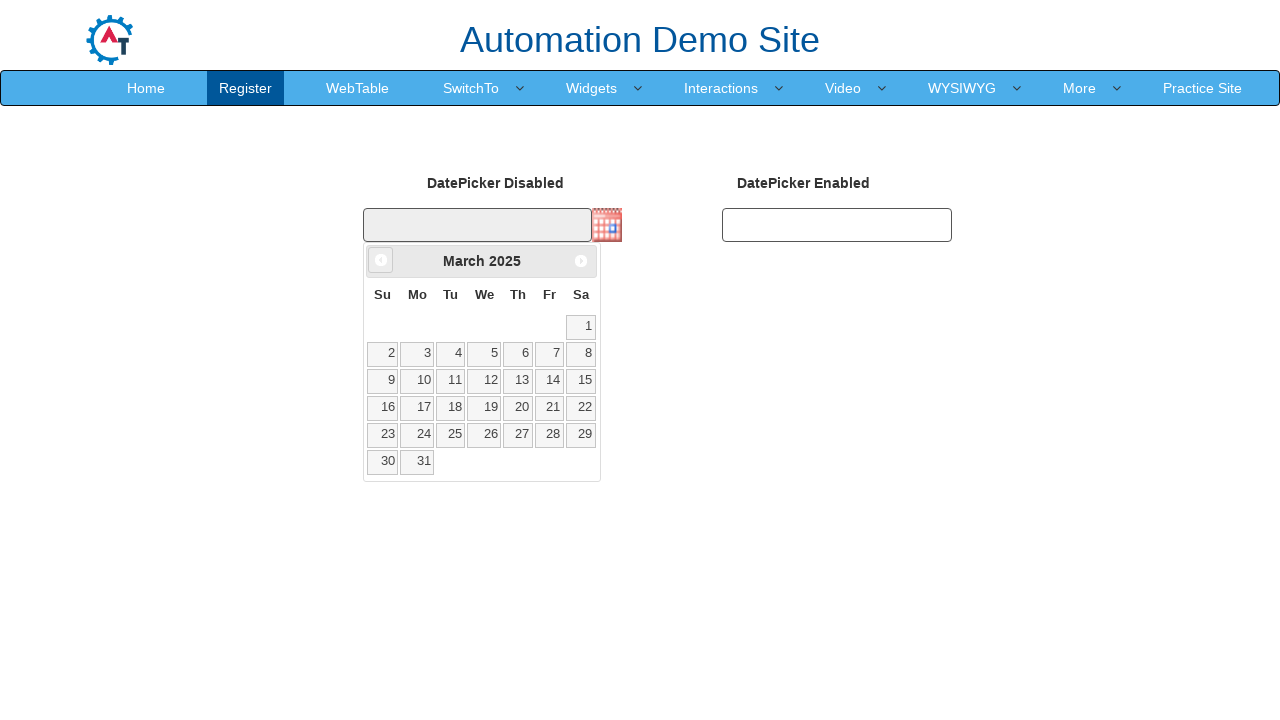

Retrieved updated year: 2025
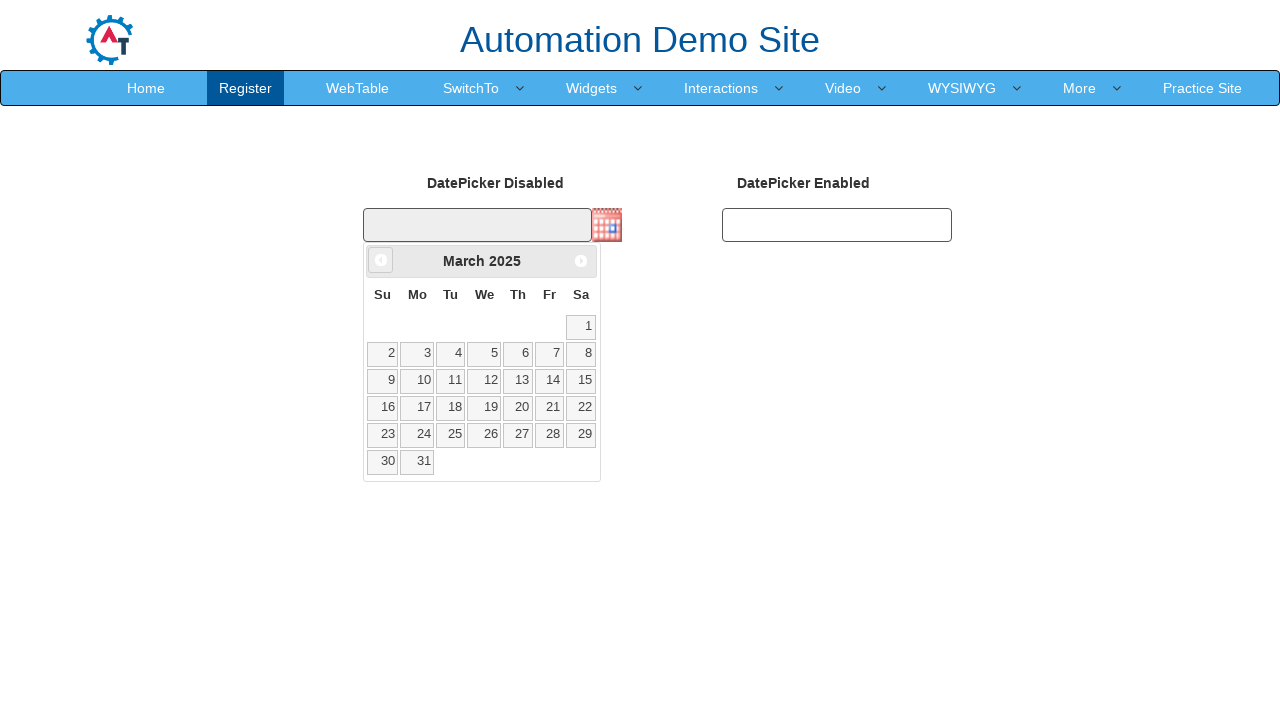

Clicked Prev button to navigate to previous month (currently at March 2025) at (381, 260) on xpath=//span[text()='Prev']
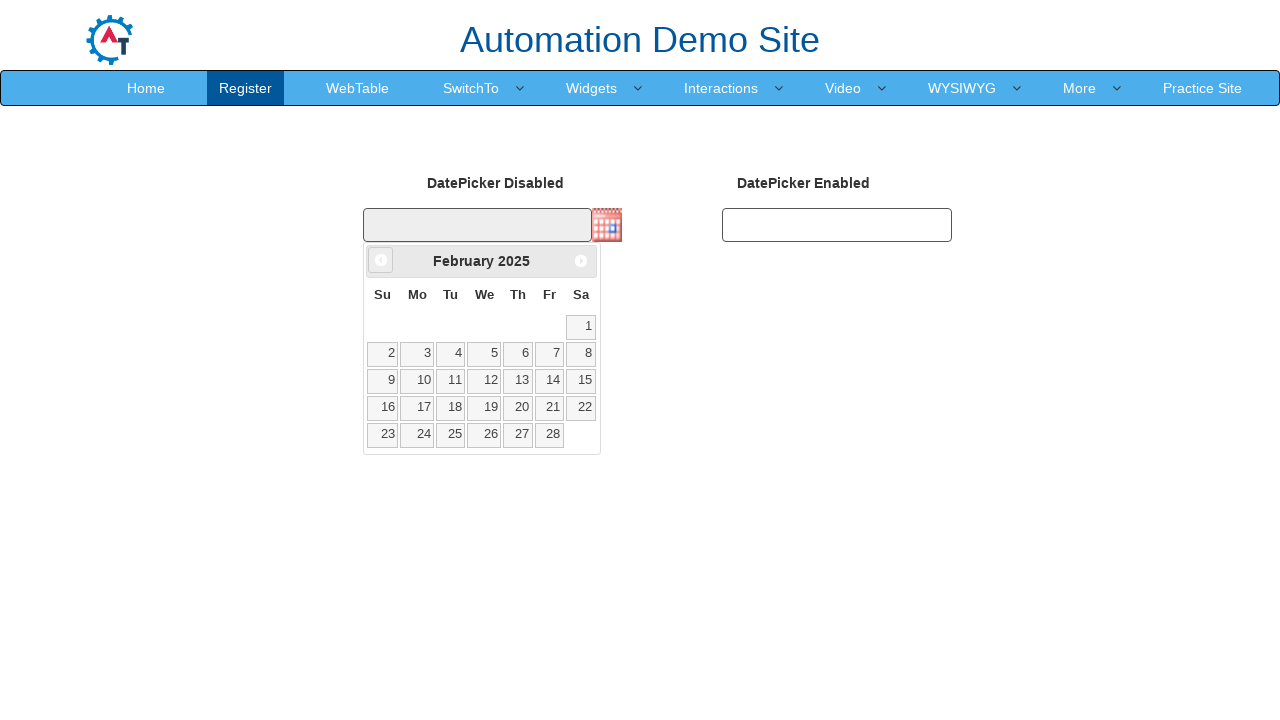

Retrieved updated month: February
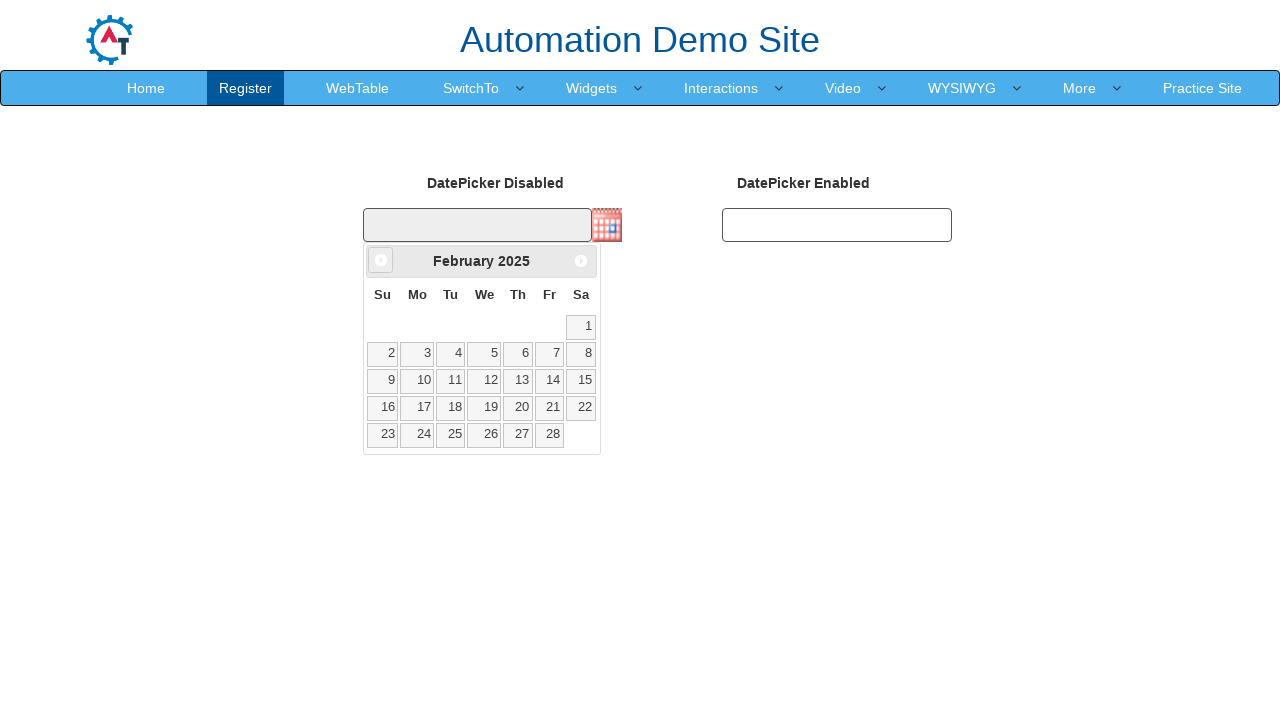

Retrieved updated year: 2025
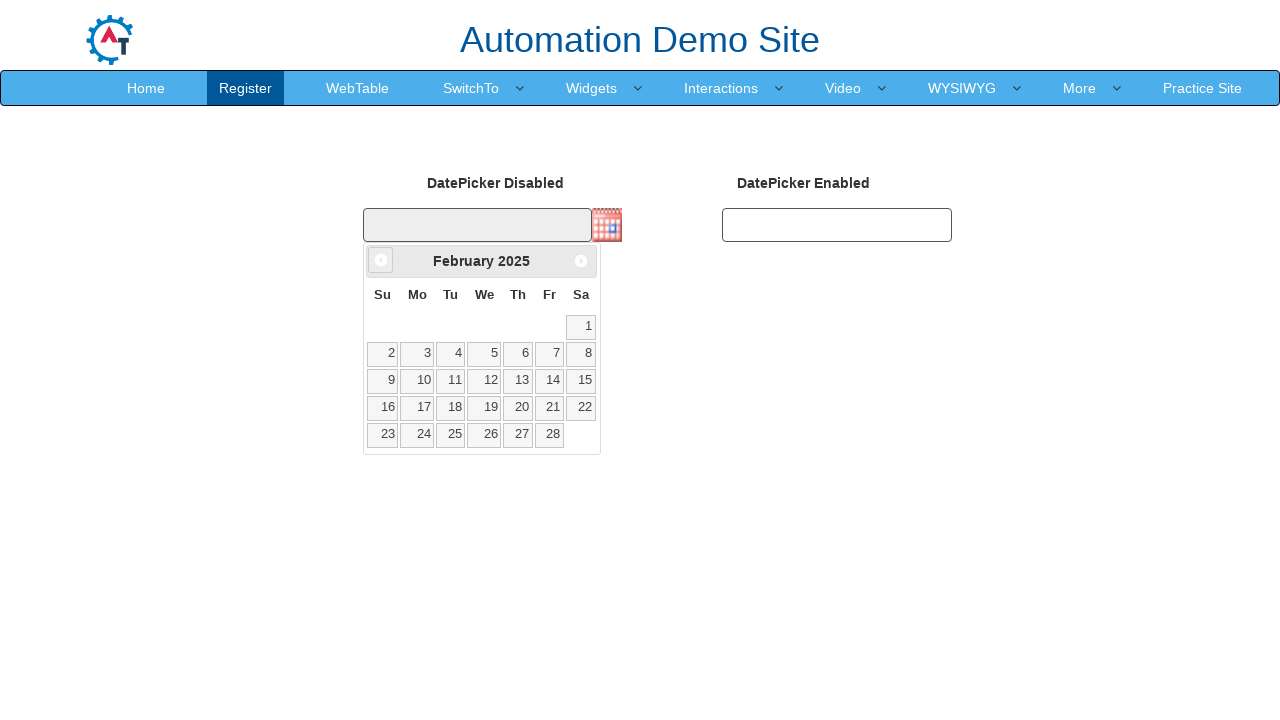

Clicked Prev button to navigate to previous month (currently at February 2025) at (381, 260) on xpath=//span[text()='Prev']
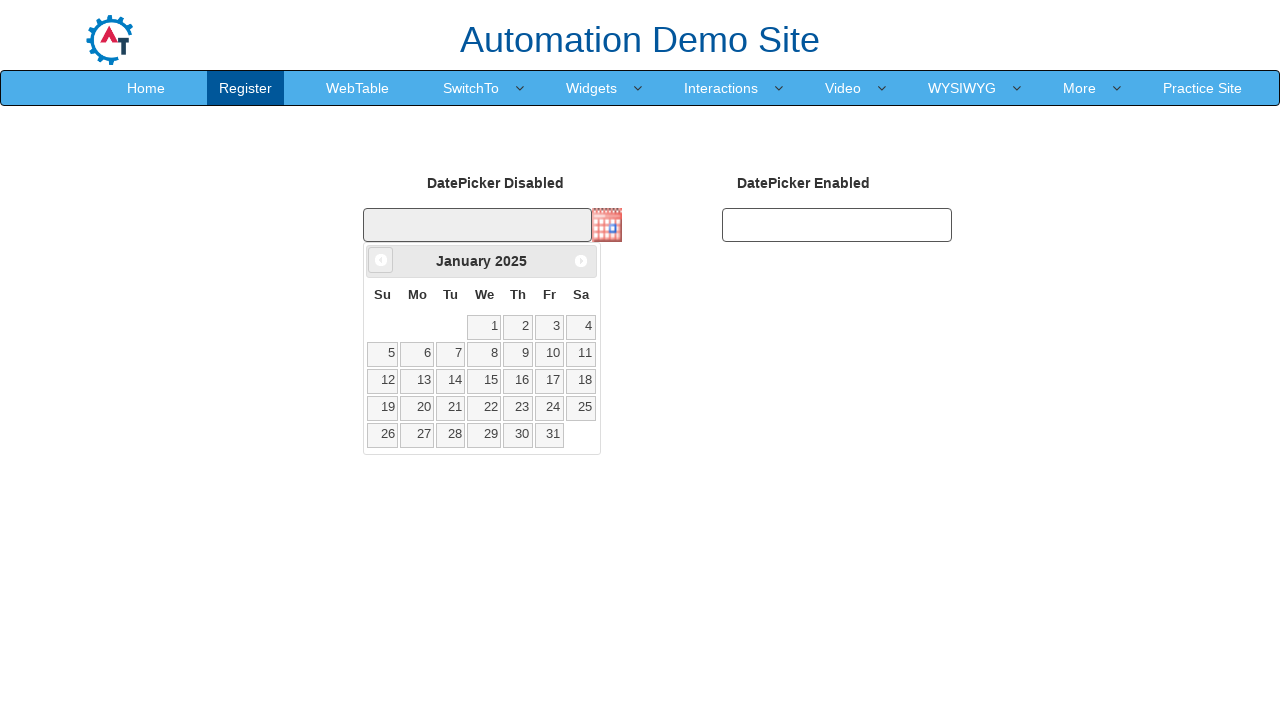

Retrieved updated month: January
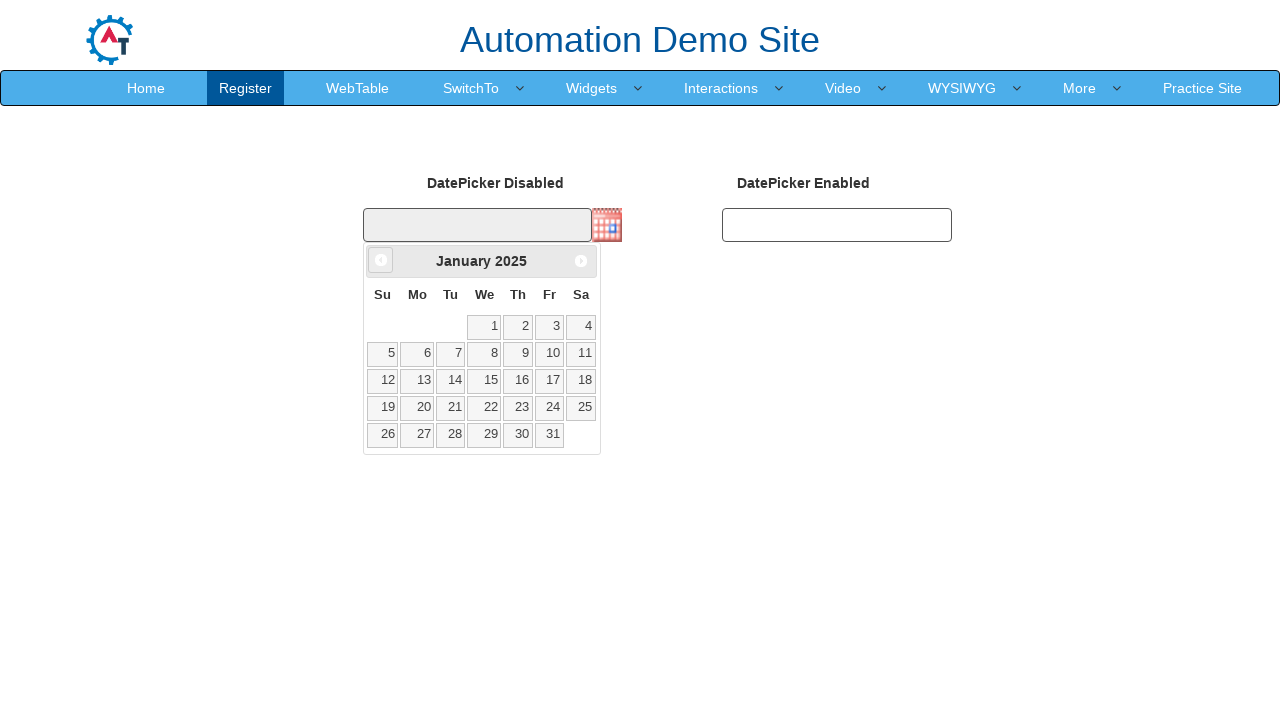

Retrieved updated year: 2025
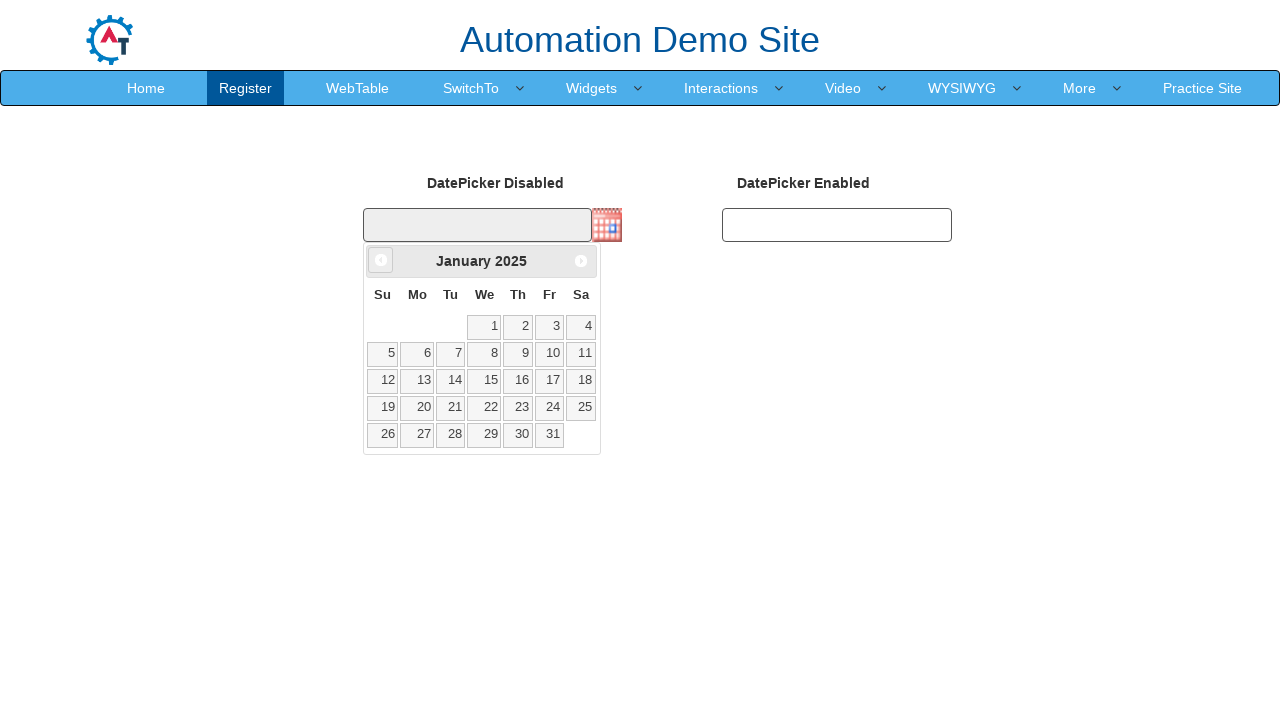

Clicked Prev button to navigate to previous month (currently at January 2025) at (381, 260) on xpath=//span[text()='Prev']
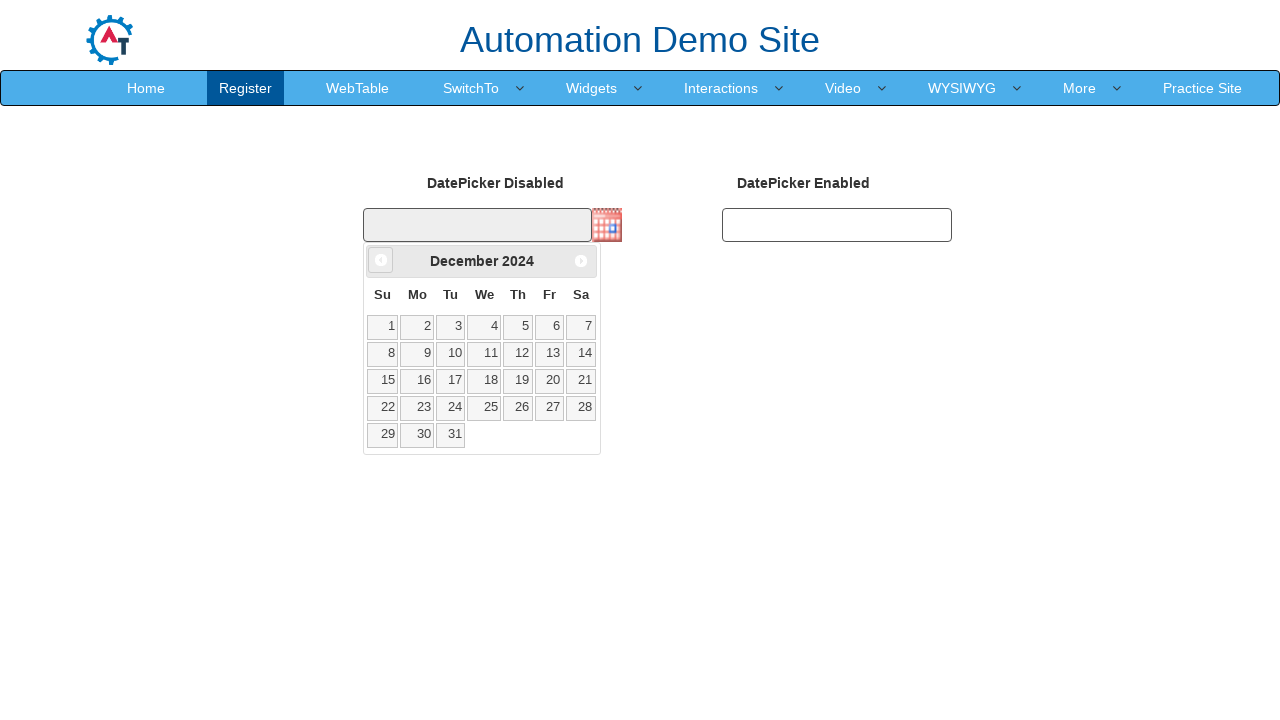

Retrieved updated month: December
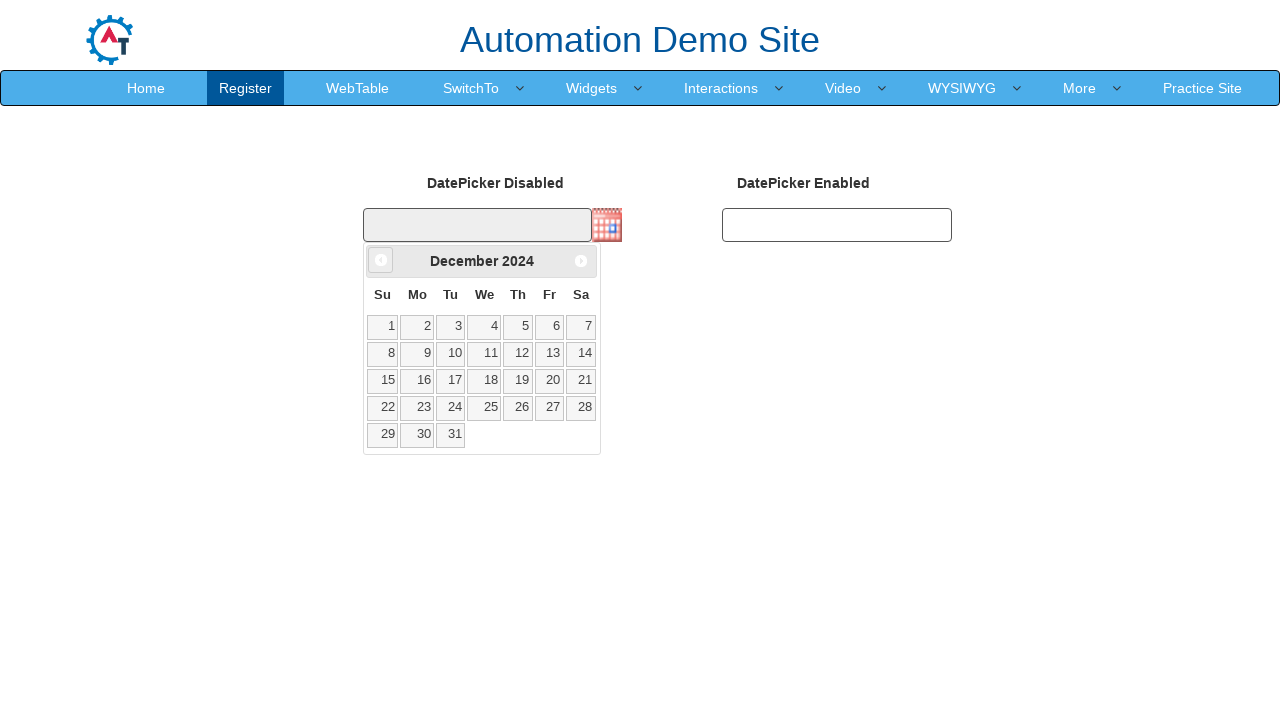

Retrieved updated year: 2024
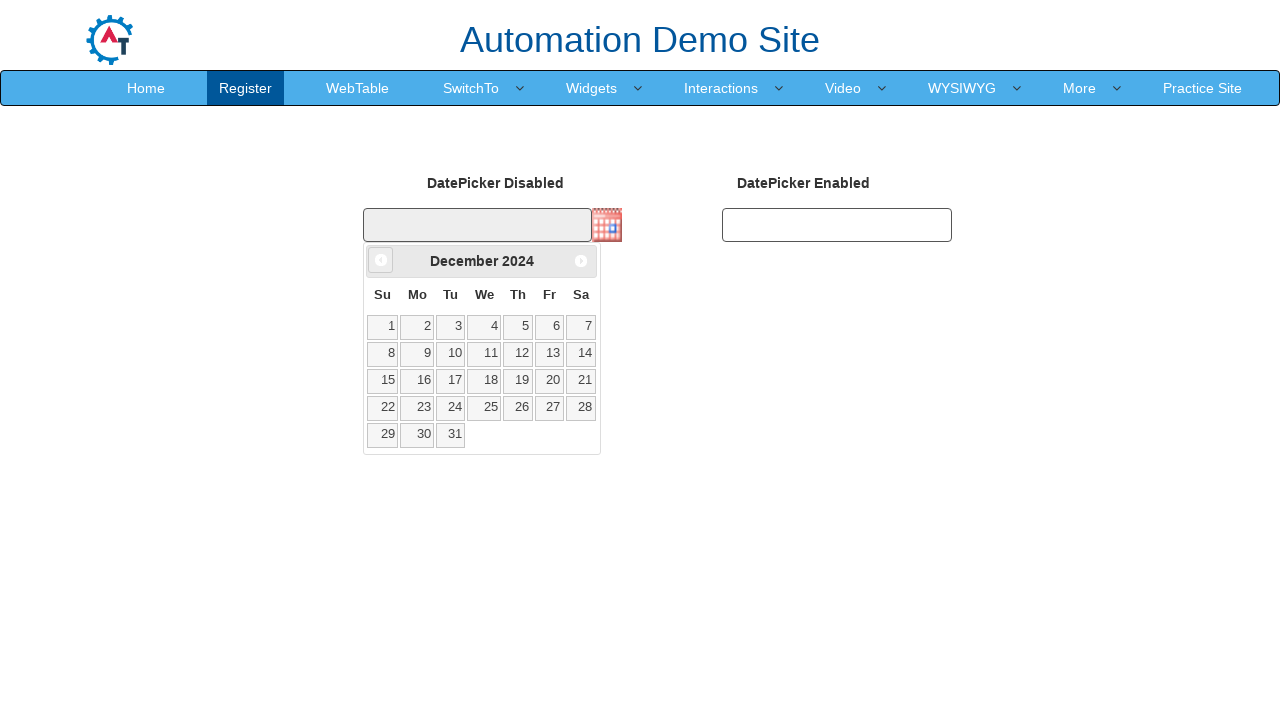

Clicked Prev button to navigate to previous month (currently at December 2024) at (381, 260) on xpath=//span[text()='Prev']
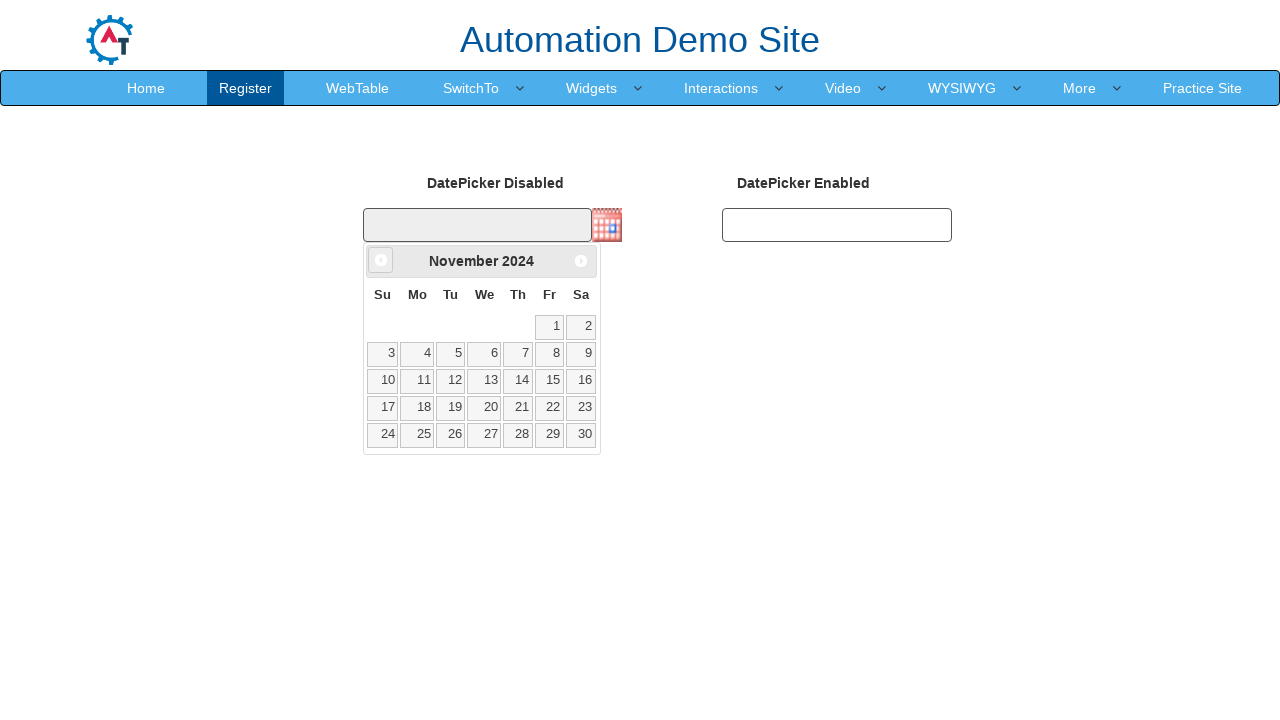

Retrieved updated month: November
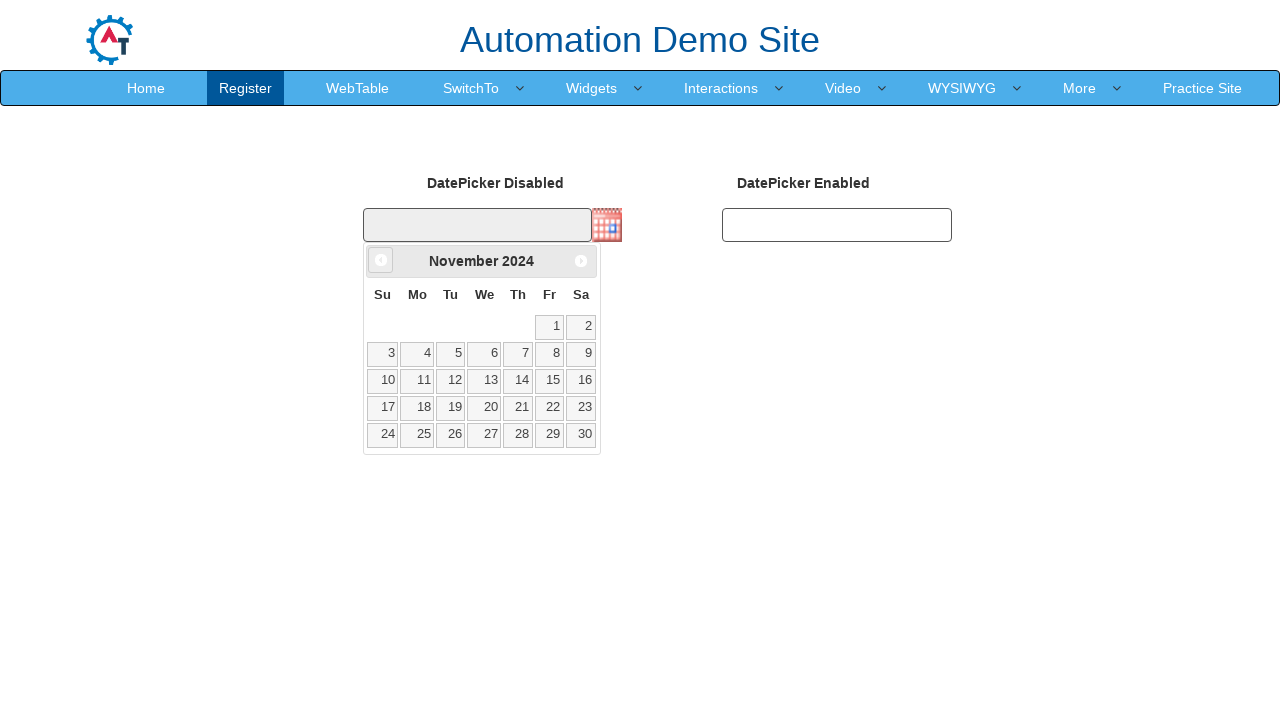

Retrieved updated year: 2024
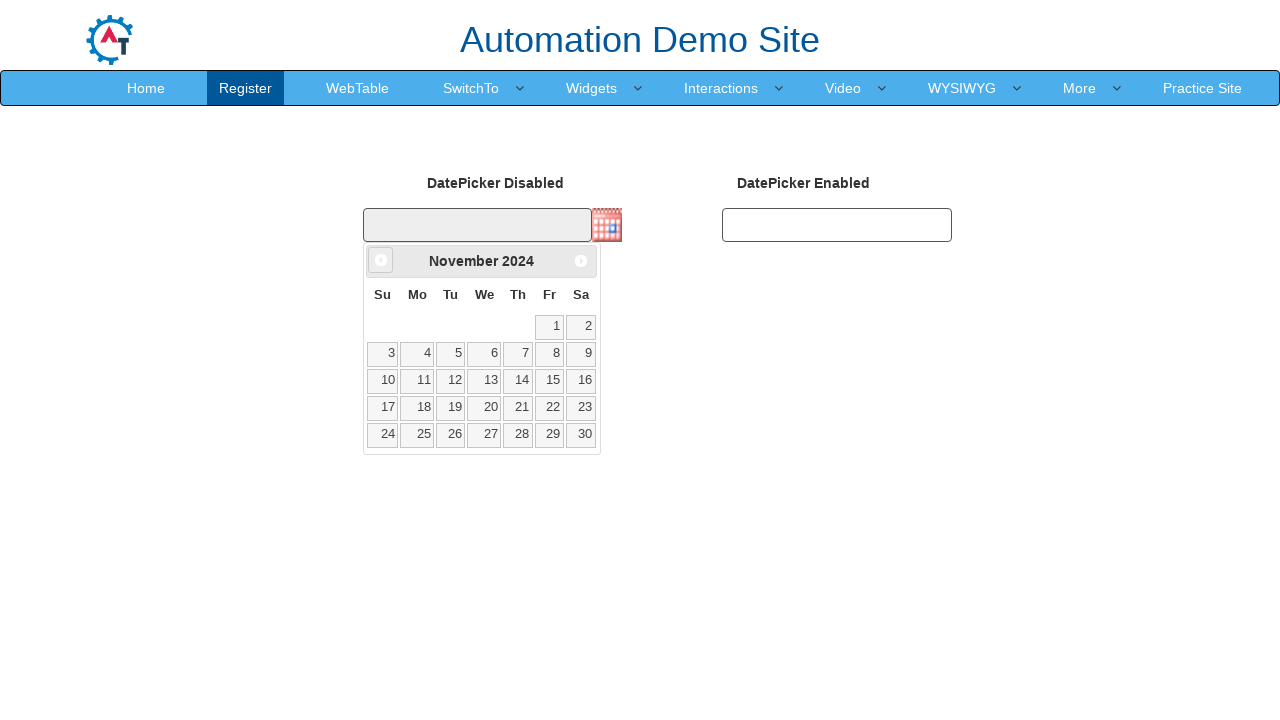

Clicked Prev button to navigate to previous month (currently at November 2024) at (381, 260) on xpath=//span[text()='Prev']
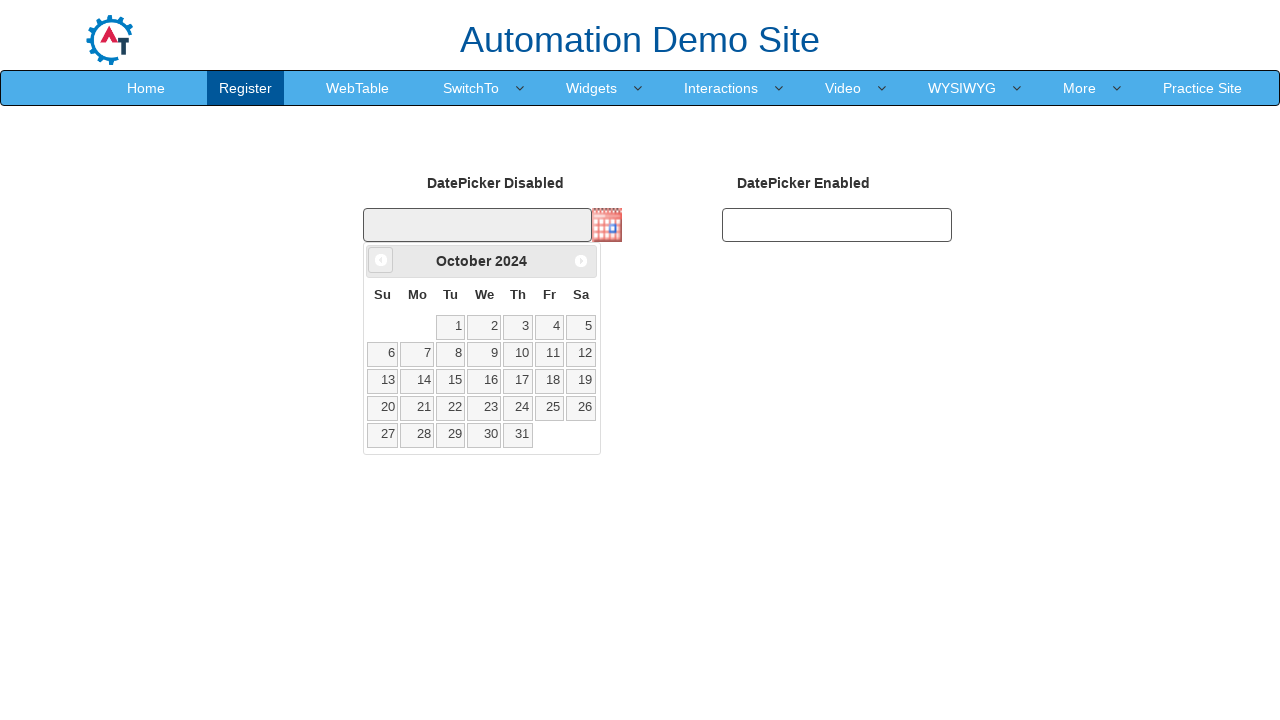

Retrieved updated month: October
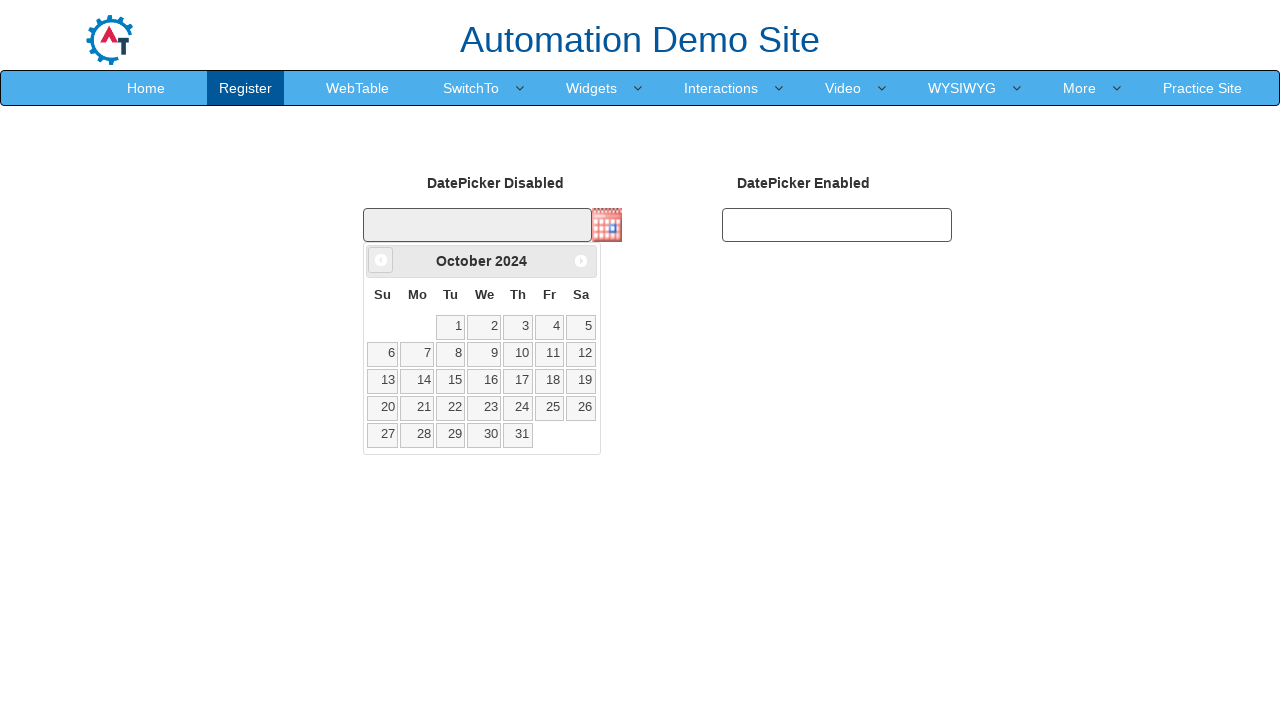

Retrieved updated year: 2024
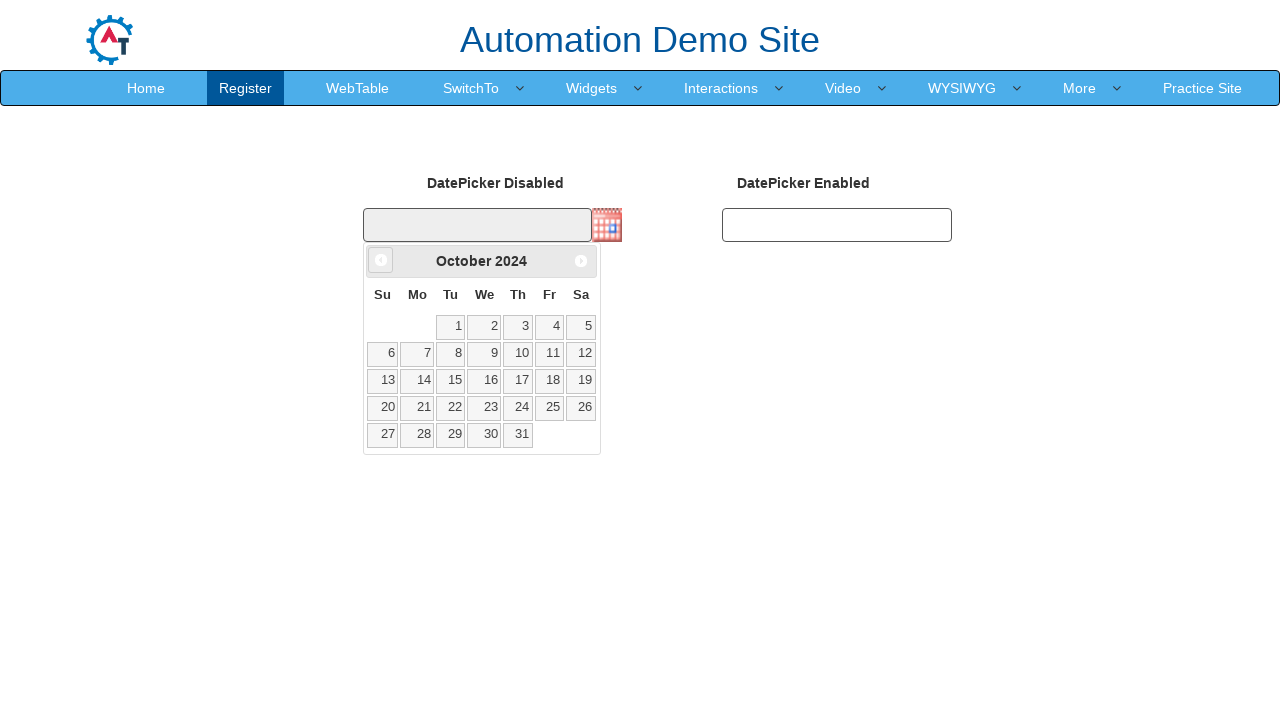

Clicked Prev button to navigate to previous month (currently at October 2024) at (381, 260) on xpath=//span[text()='Prev']
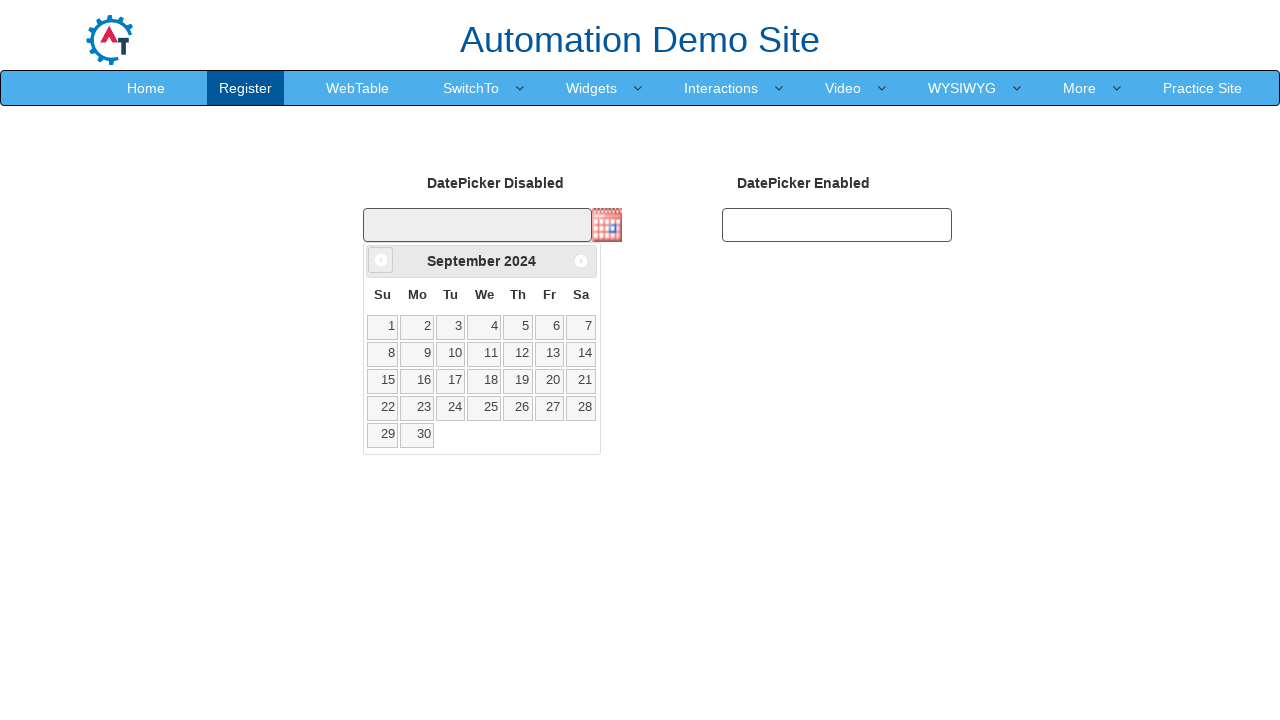

Retrieved updated month: September
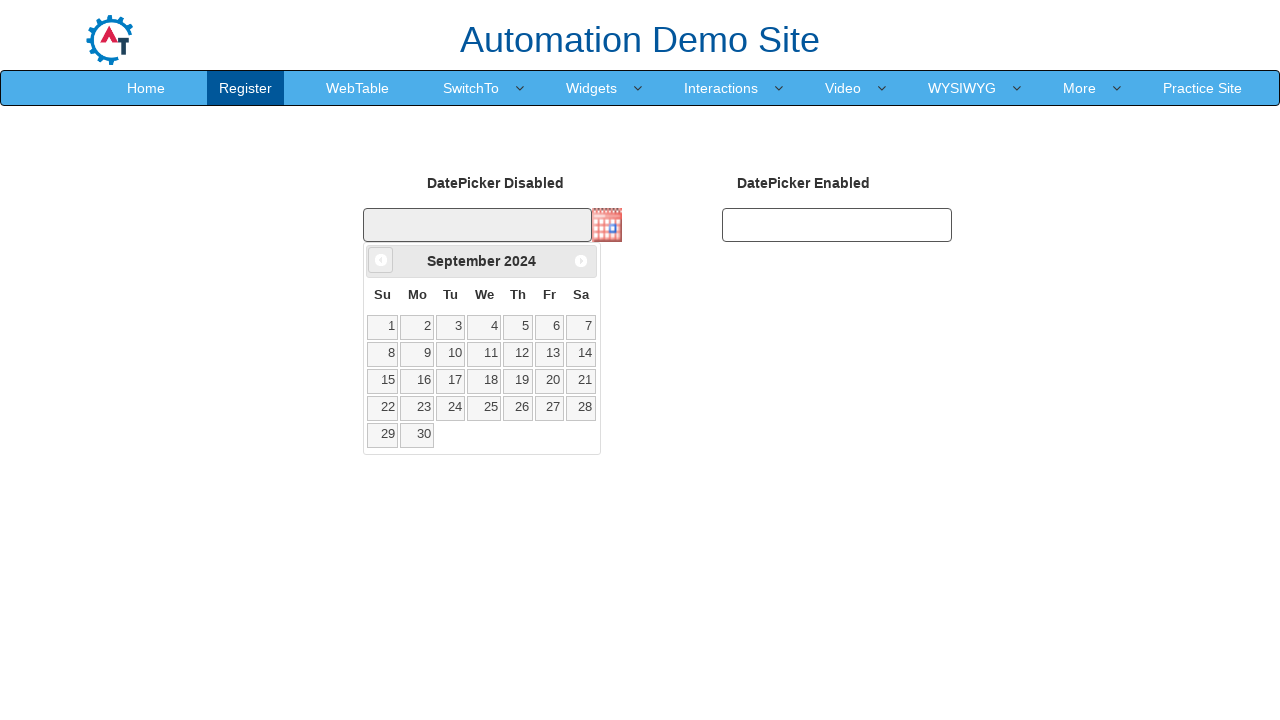

Retrieved updated year: 2024
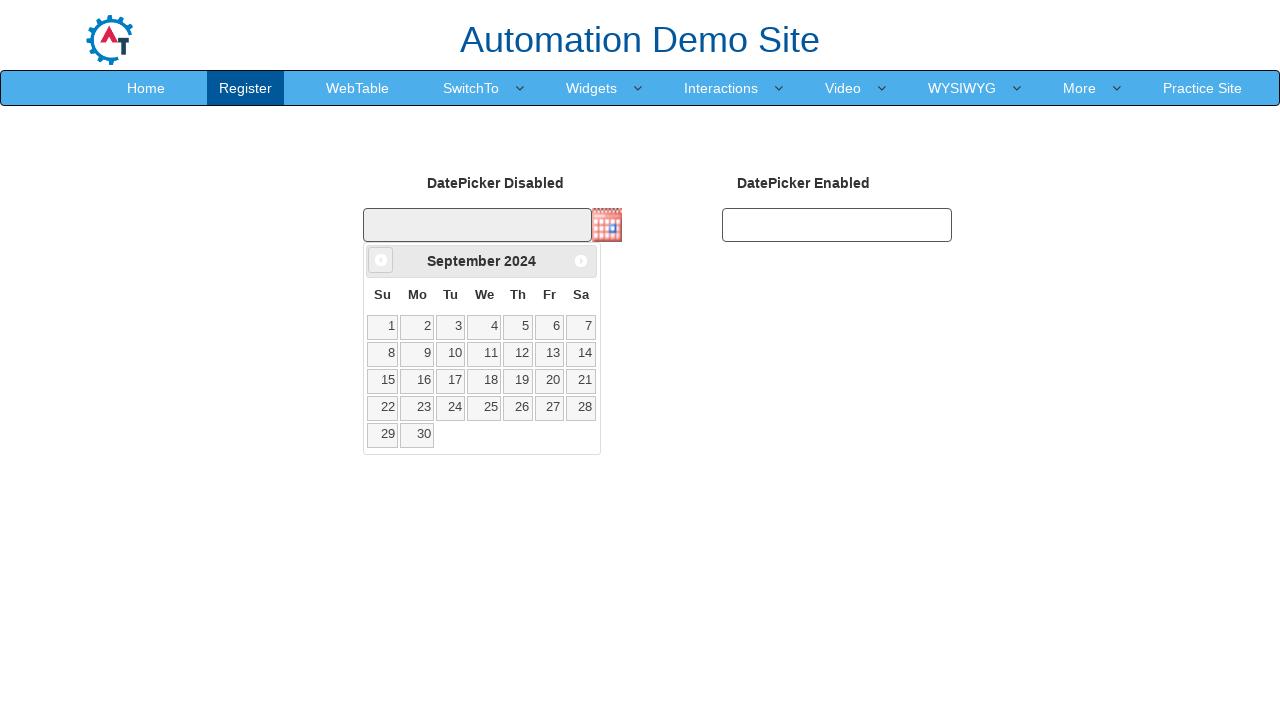

Clicked Prev button to navigate to previous month (currently at September 2024) at (381, 260) on xpath=//span[text()='Prev']
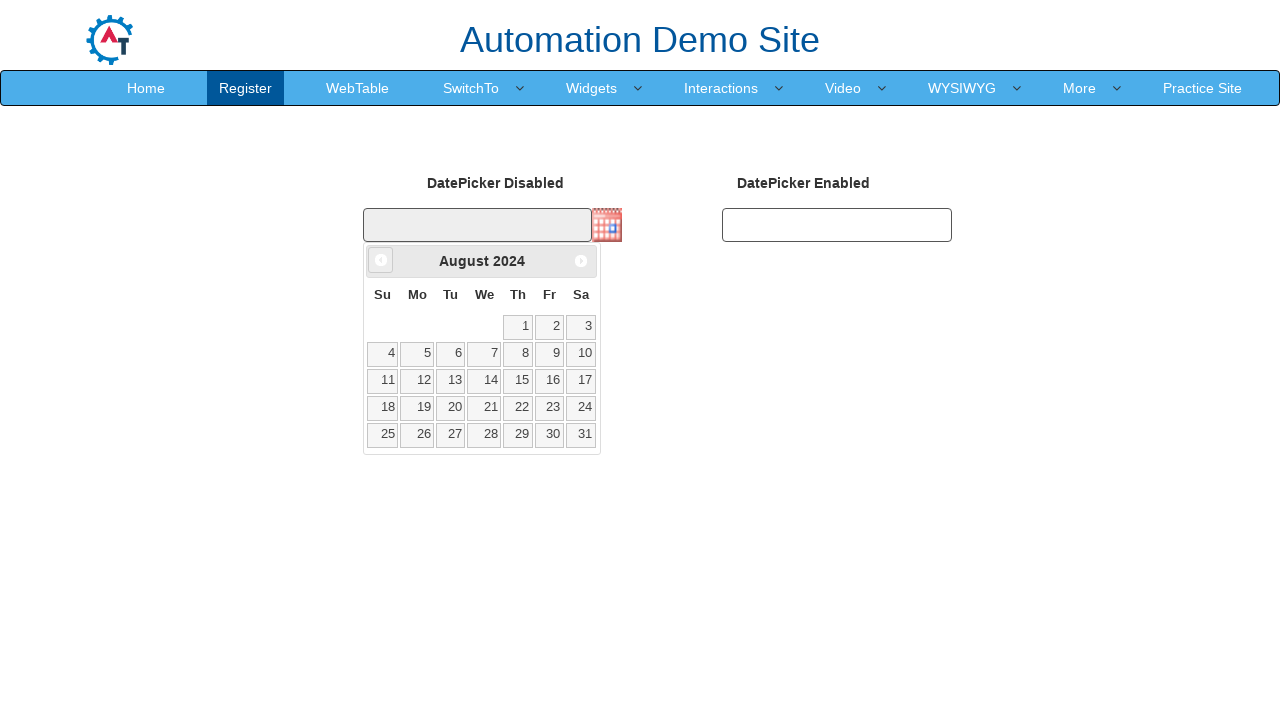

Retrieved updated month: August
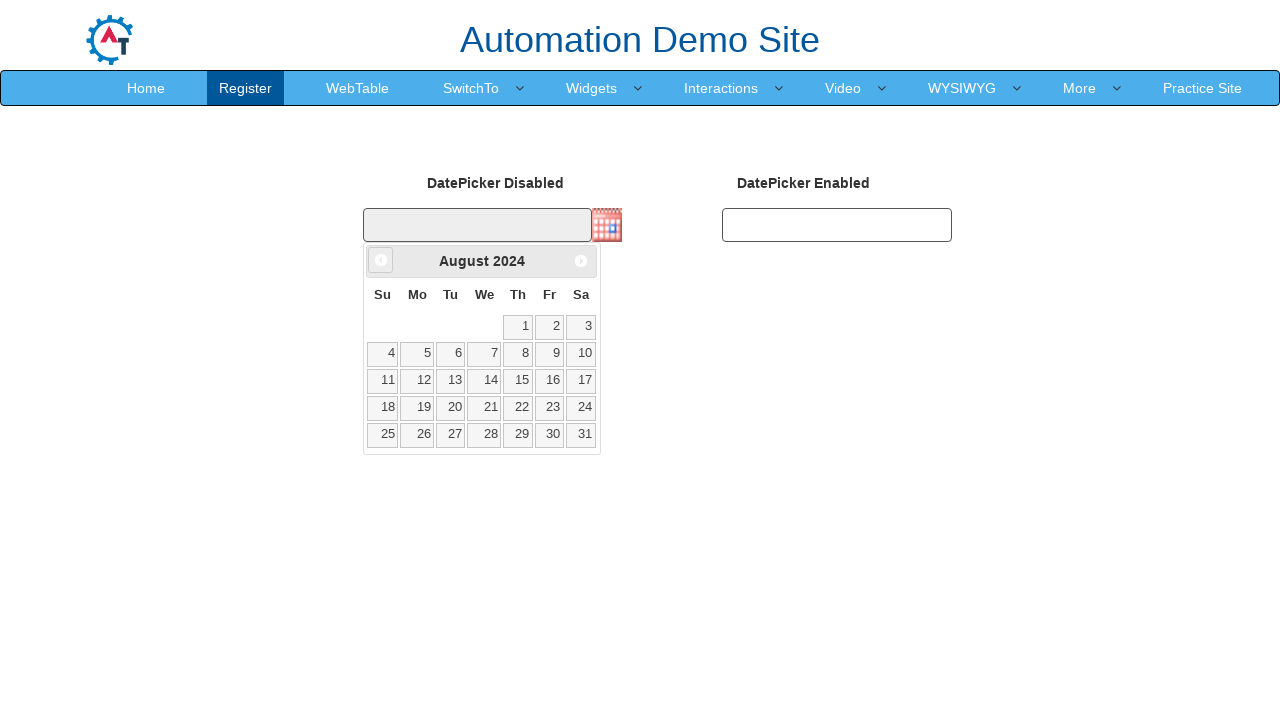

Retrieved updated year: 2024
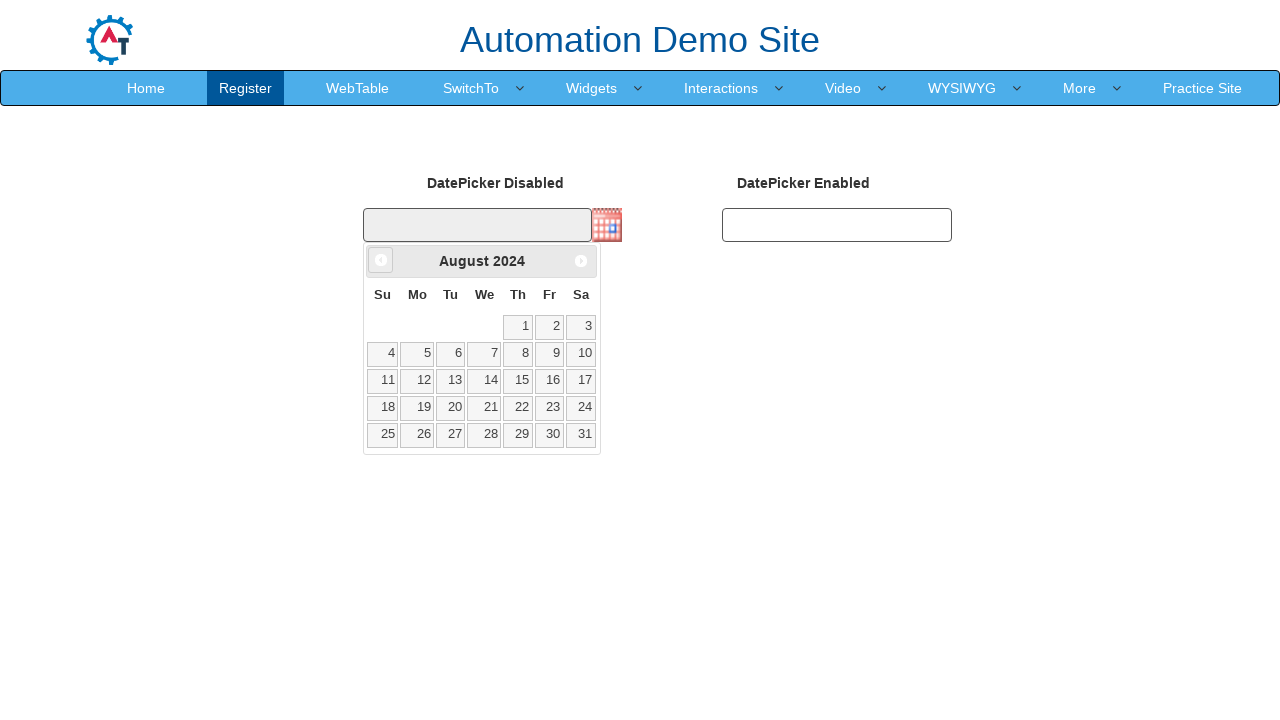

Clicked Prev button to navigate to previous month (currently at August 2024) at (381, 260) on xpath=//span[text()='Prev']
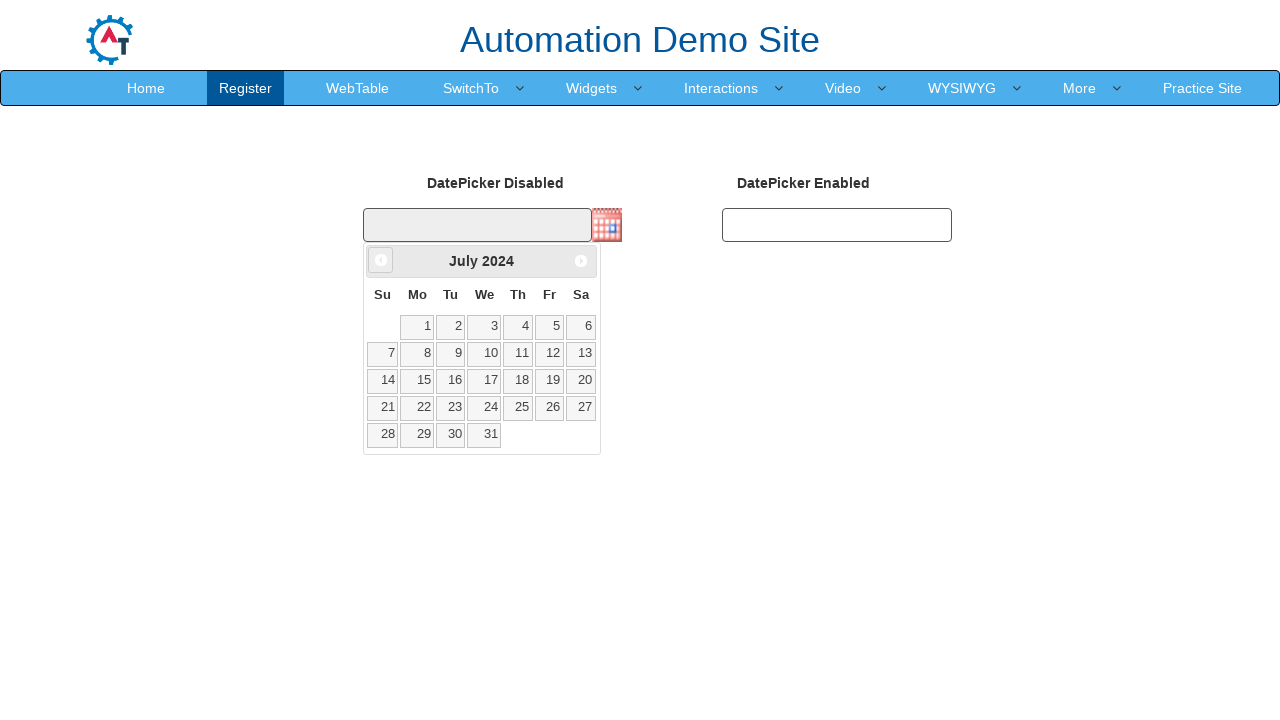

Retrieved updated month: July
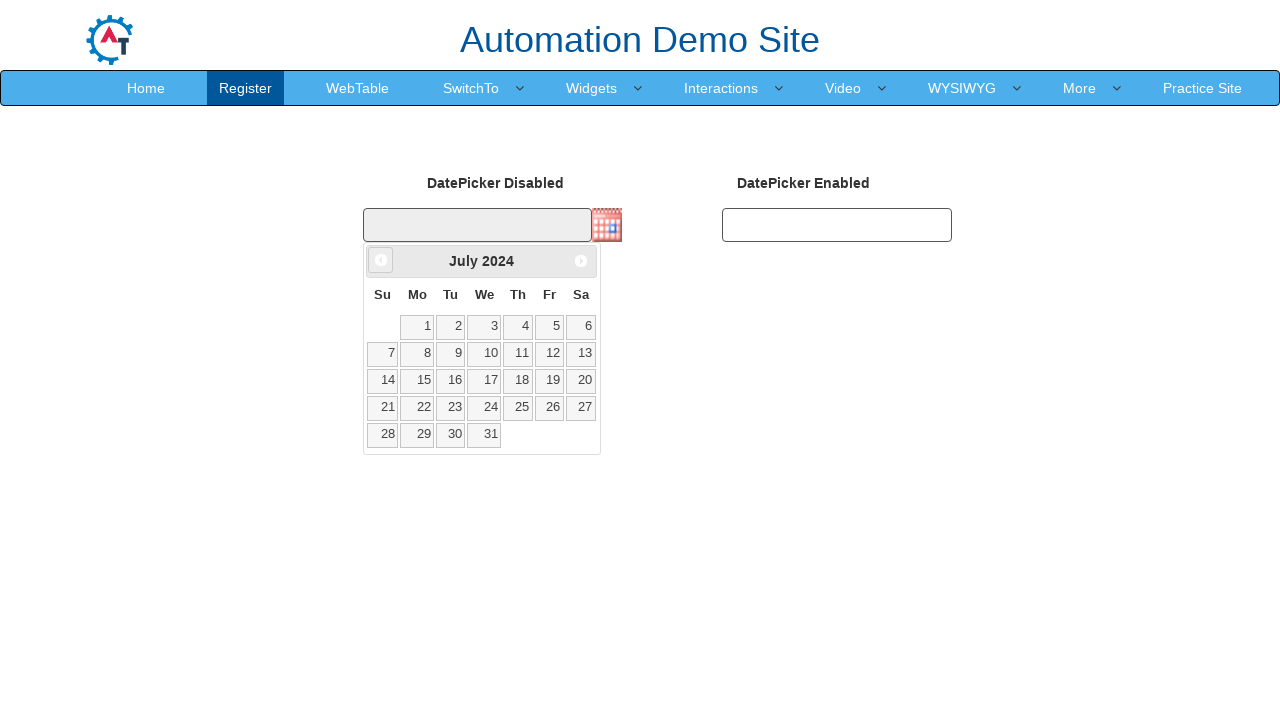

Retrieved updated year: 2024
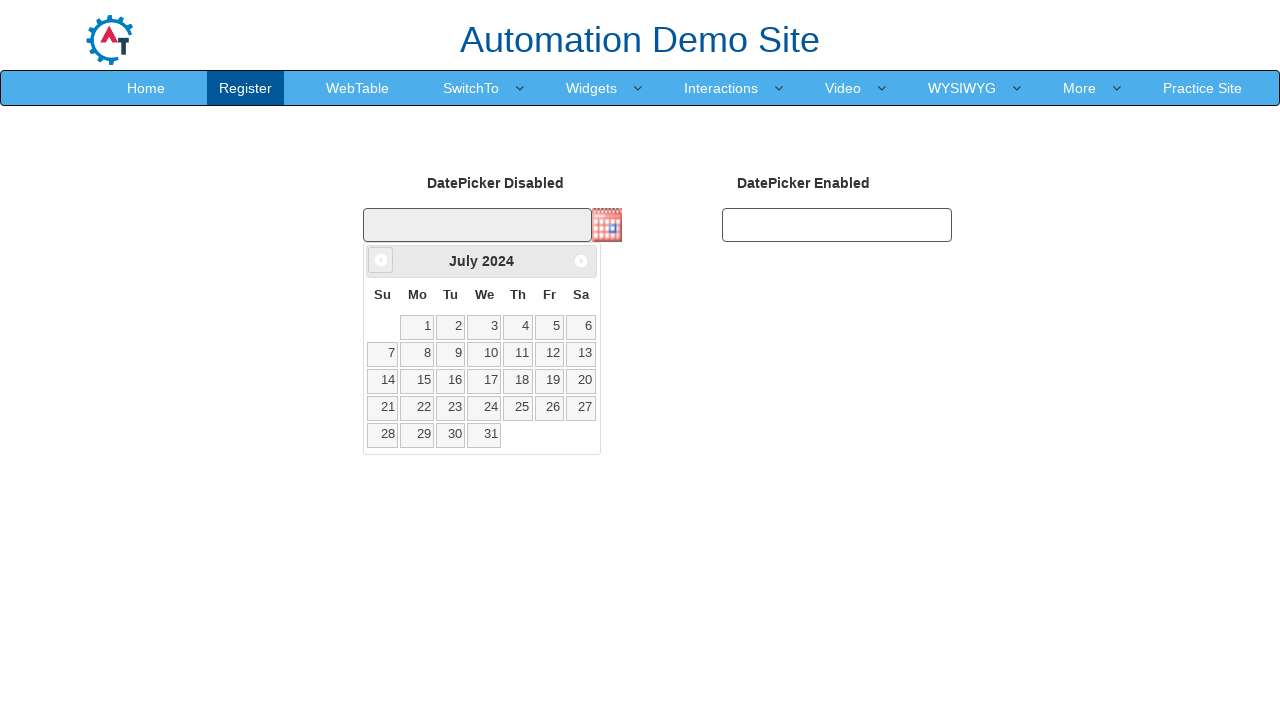

Clicked Prev button to navigate to previous month (currently at July 2024) at (381, 260) on xpath=//span[text()='Prev']
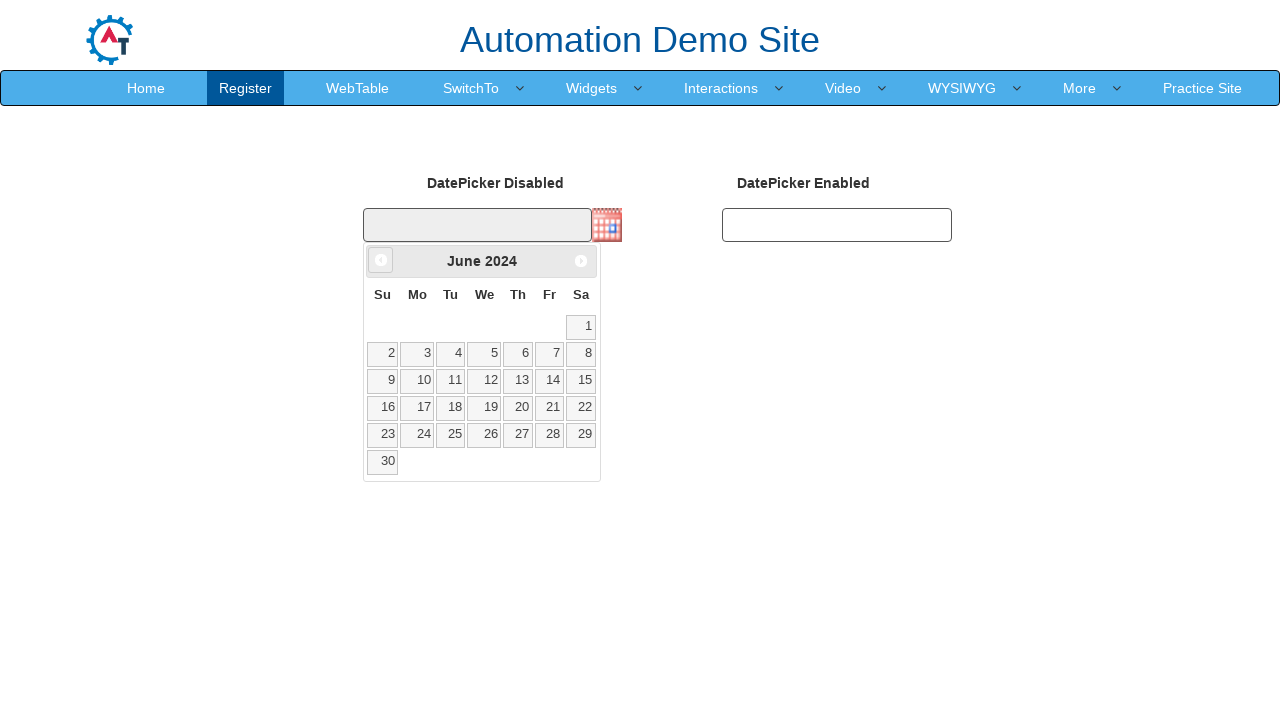

Retrieved updated month: June
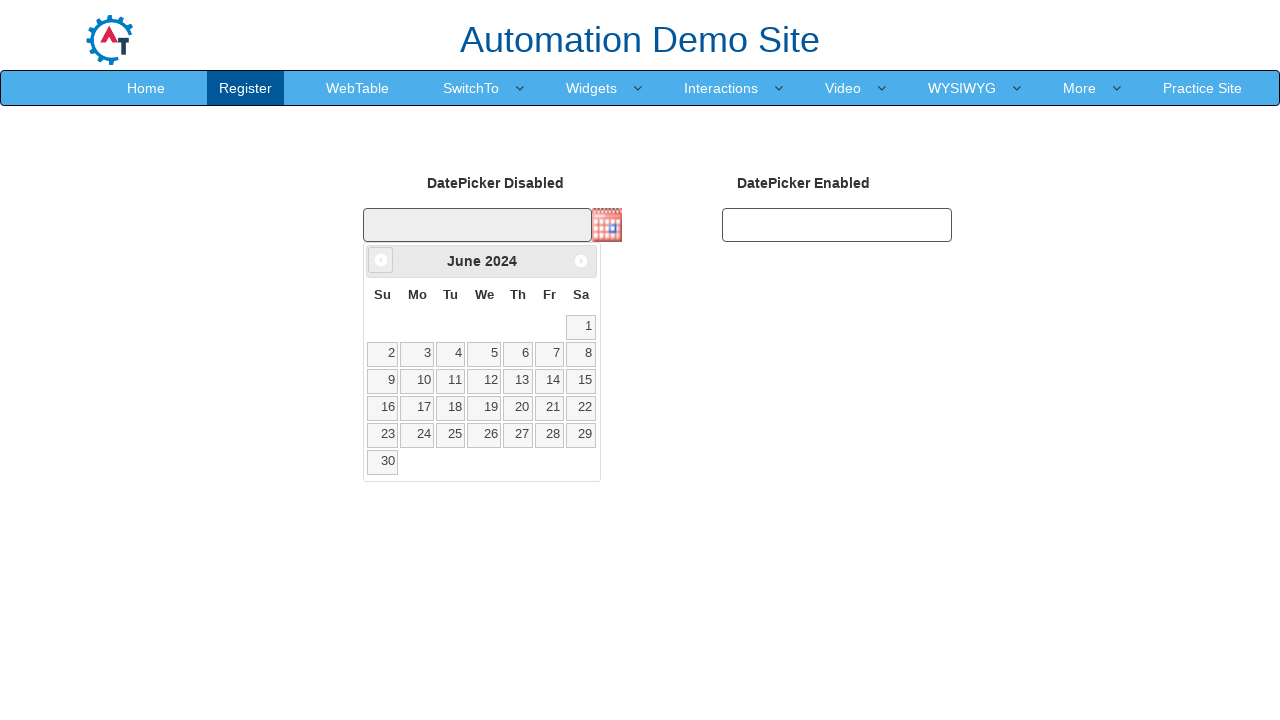

Retrieved updated year: 2024
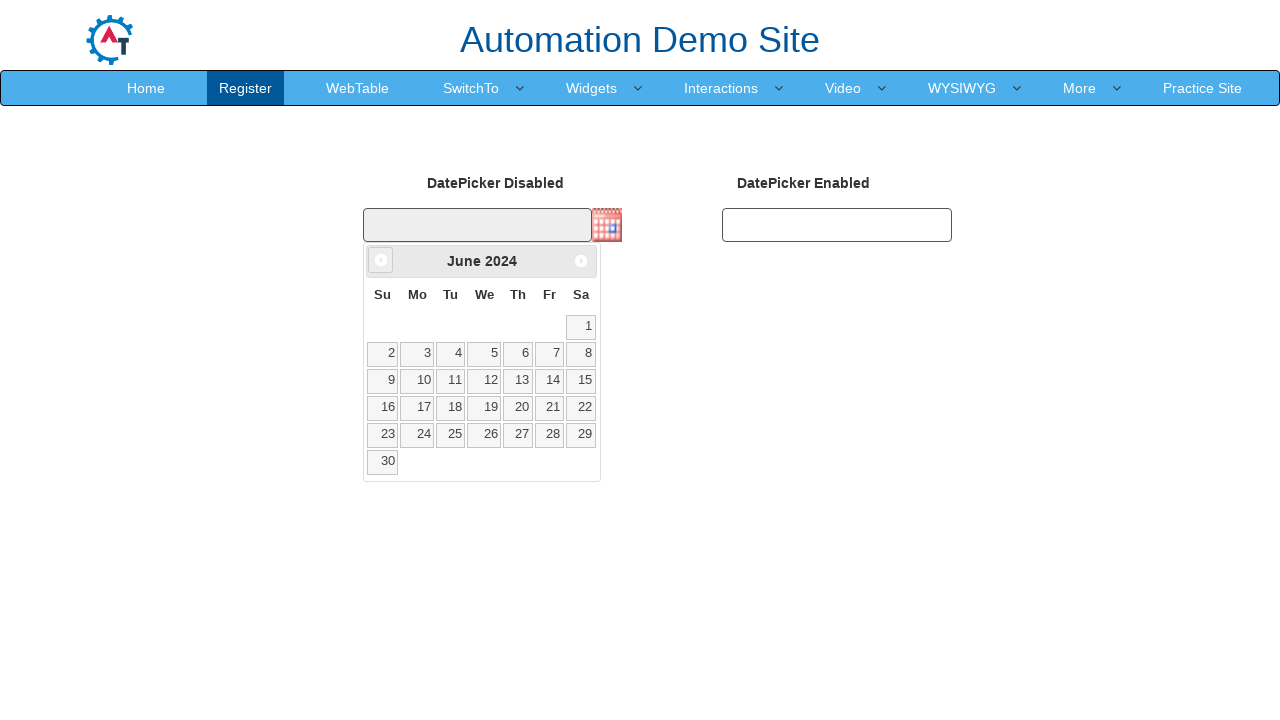

Clicked Prev button to navigate to previous month (currently at June 2024) at (381, 260) on xpath=//span[text()='Prev']
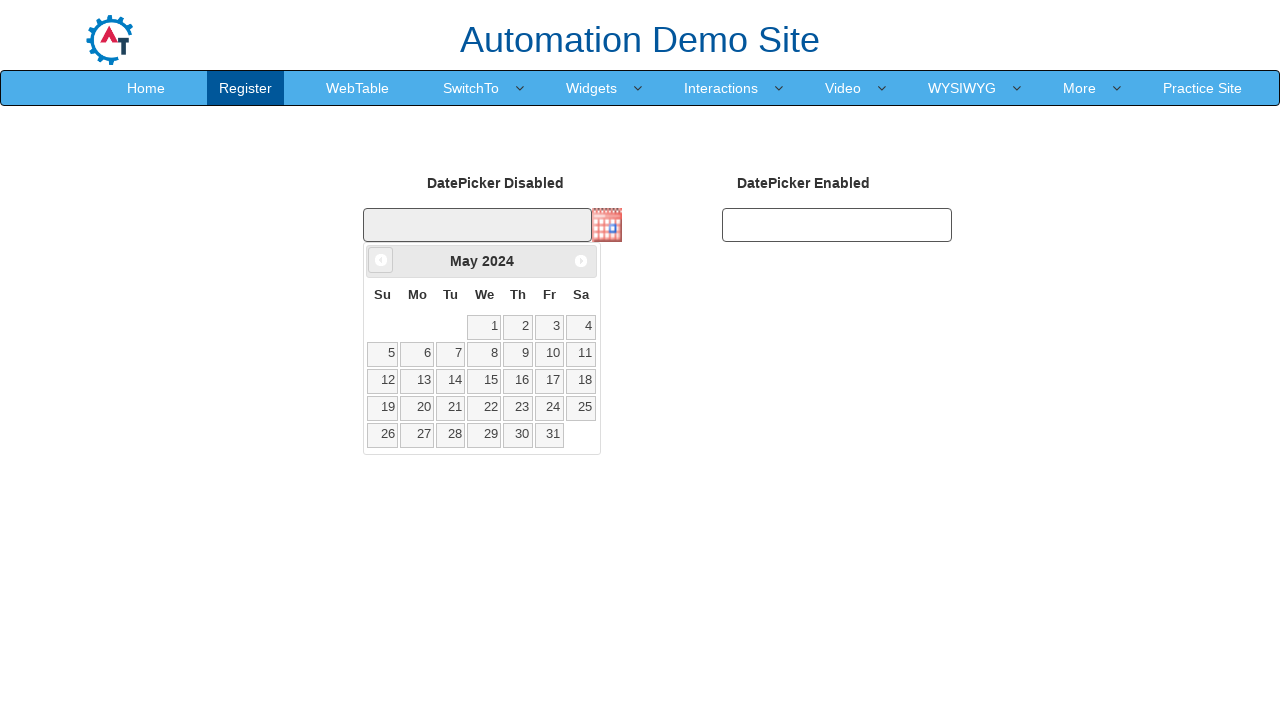

Retrieved updated month: May
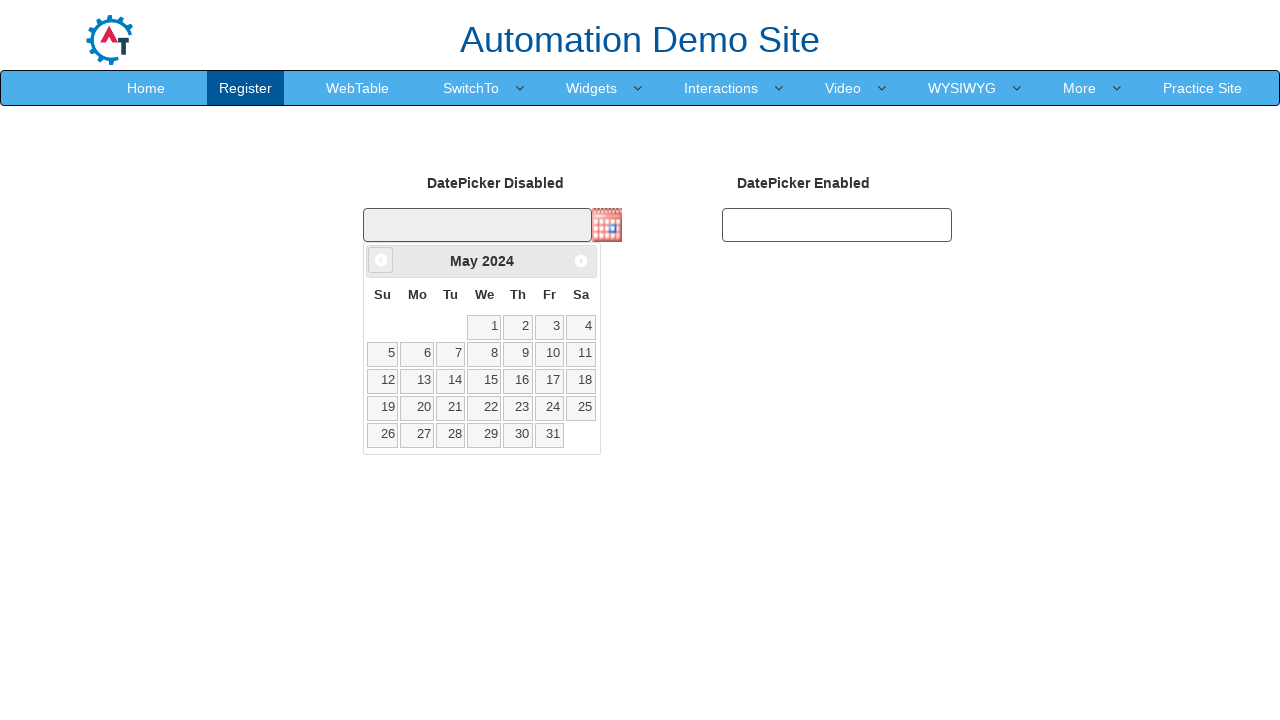

Retrieved updated year: 2024
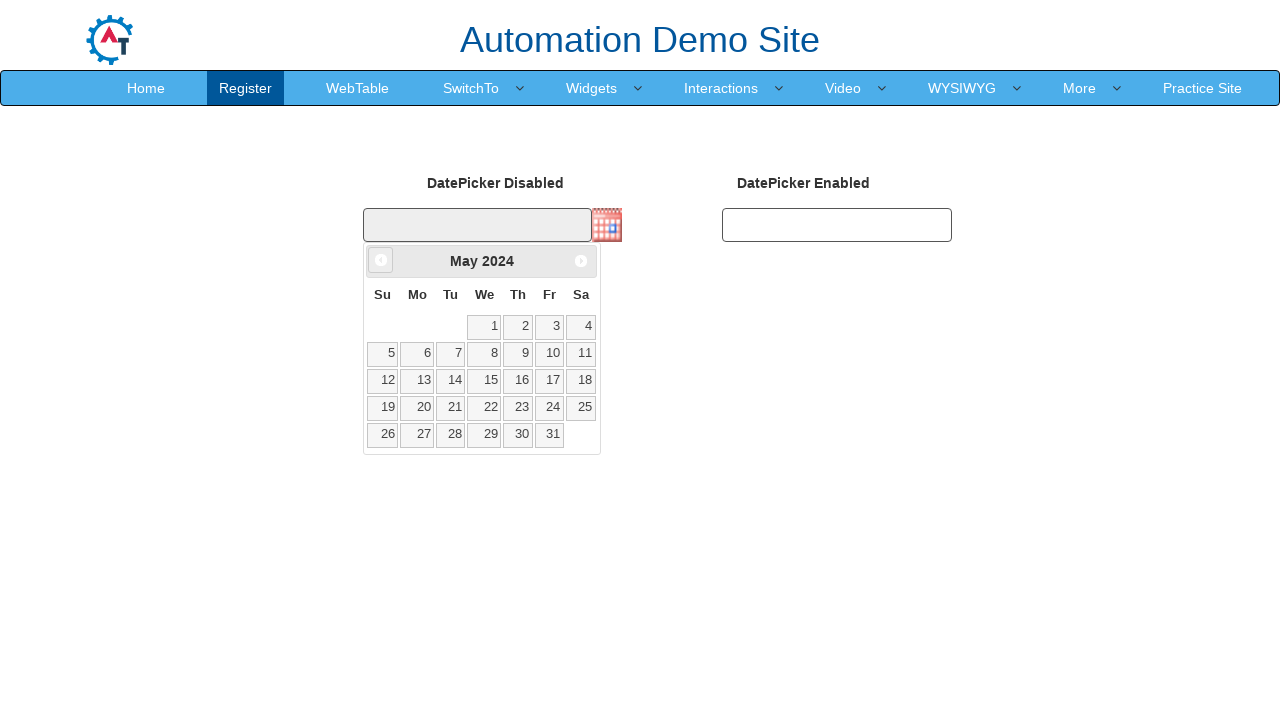

Clicked Prev button to navigate to previous month (currently at May 2024) at (381, 260) on xpath=//span[text()='Prev']
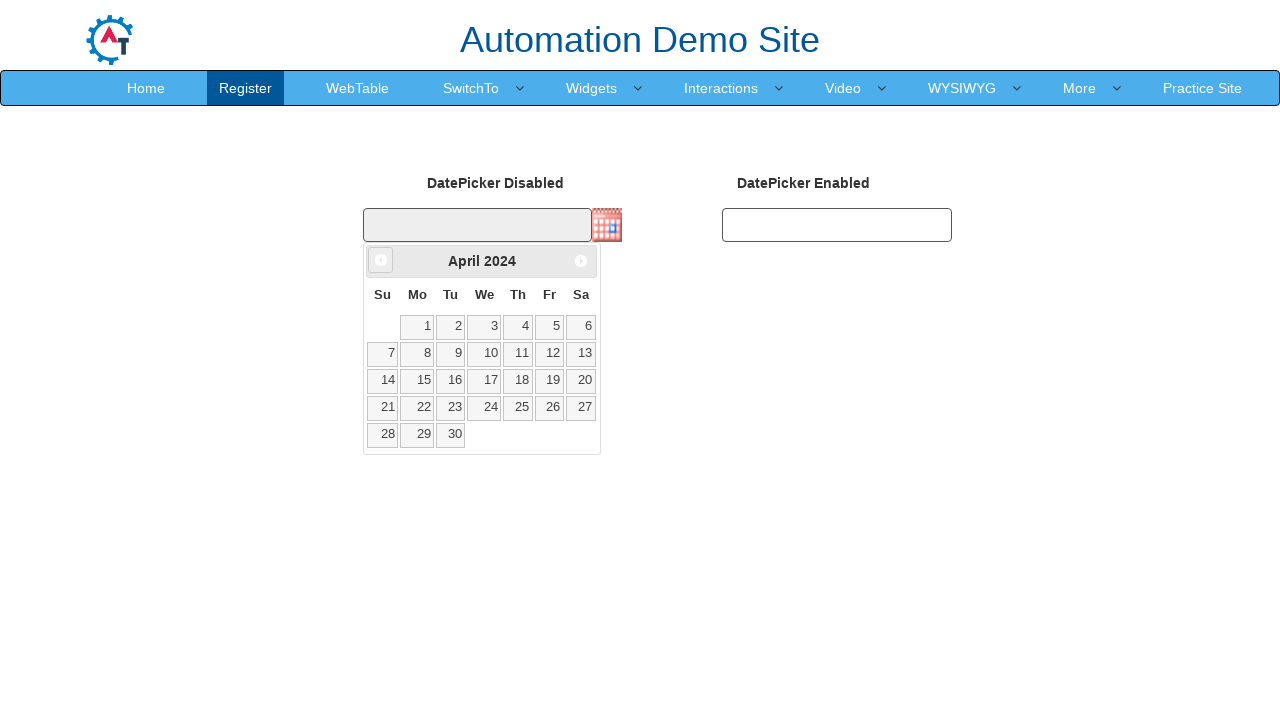

Retrieved updated month: April
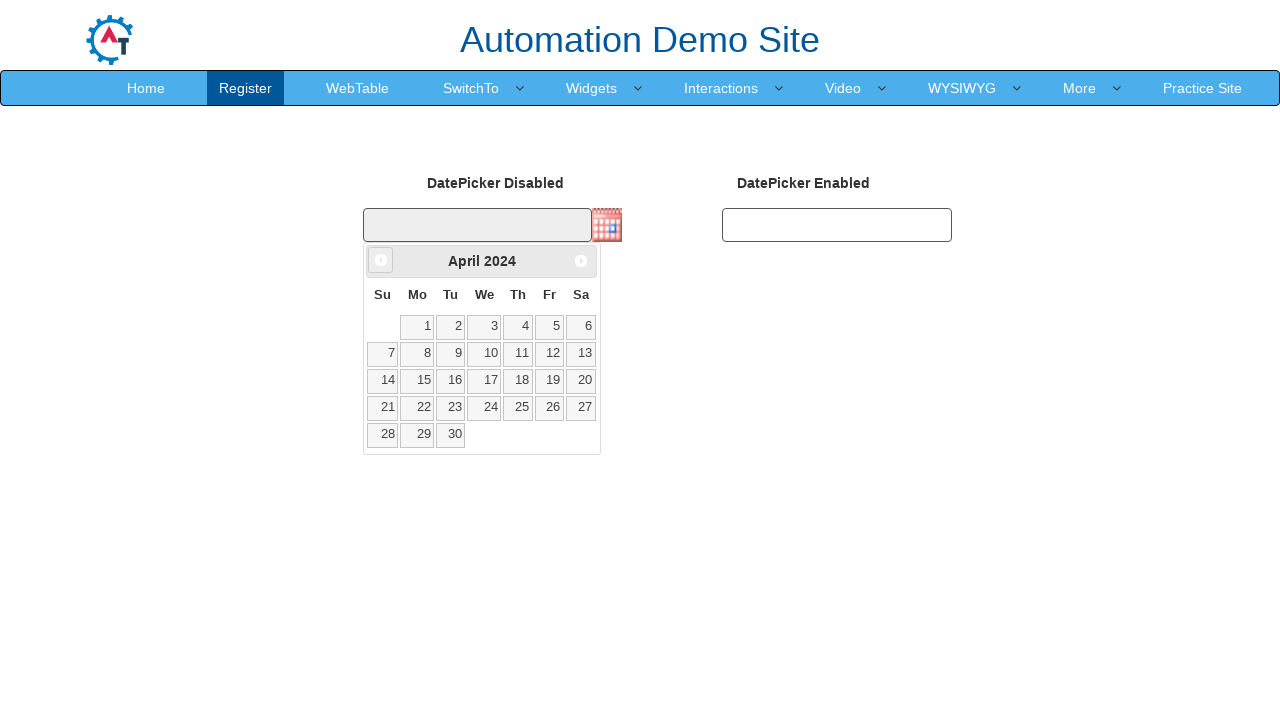

Retrieved updated year: 2024
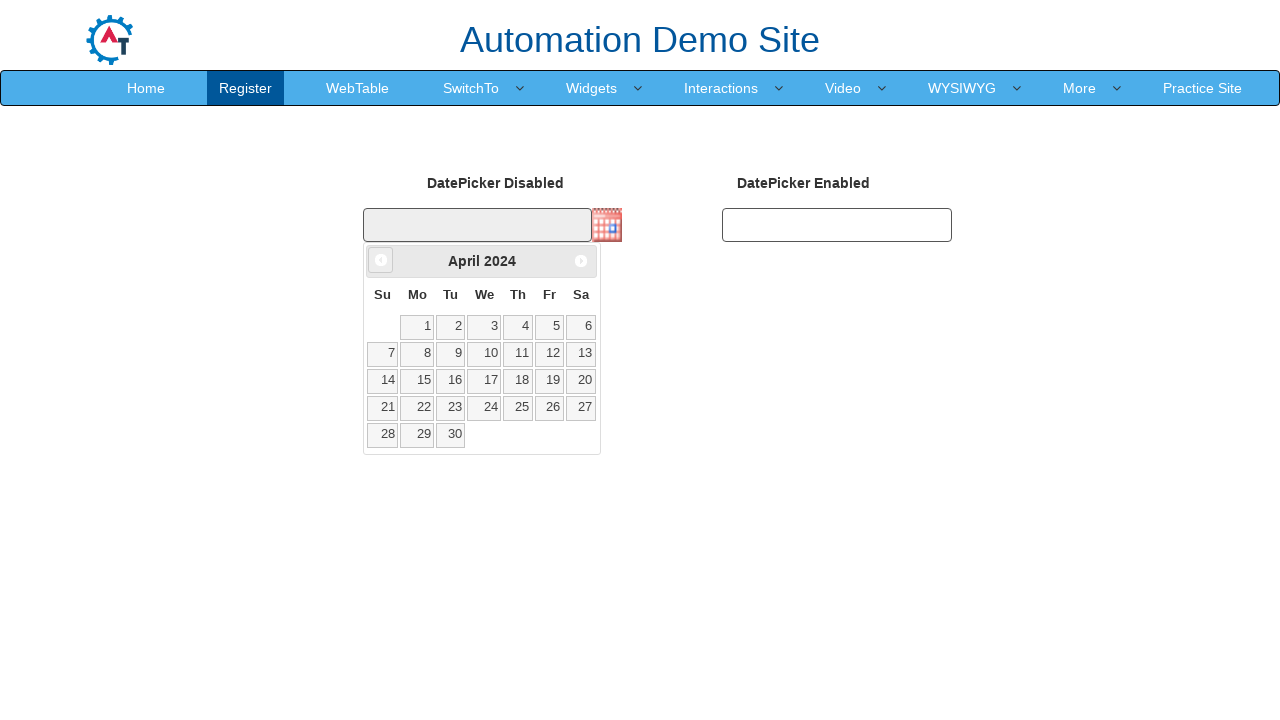

Clicked Prev button to navigate to previous month (currently at April 2024) at (381, 260) on xpath=//span[text()='Prev']
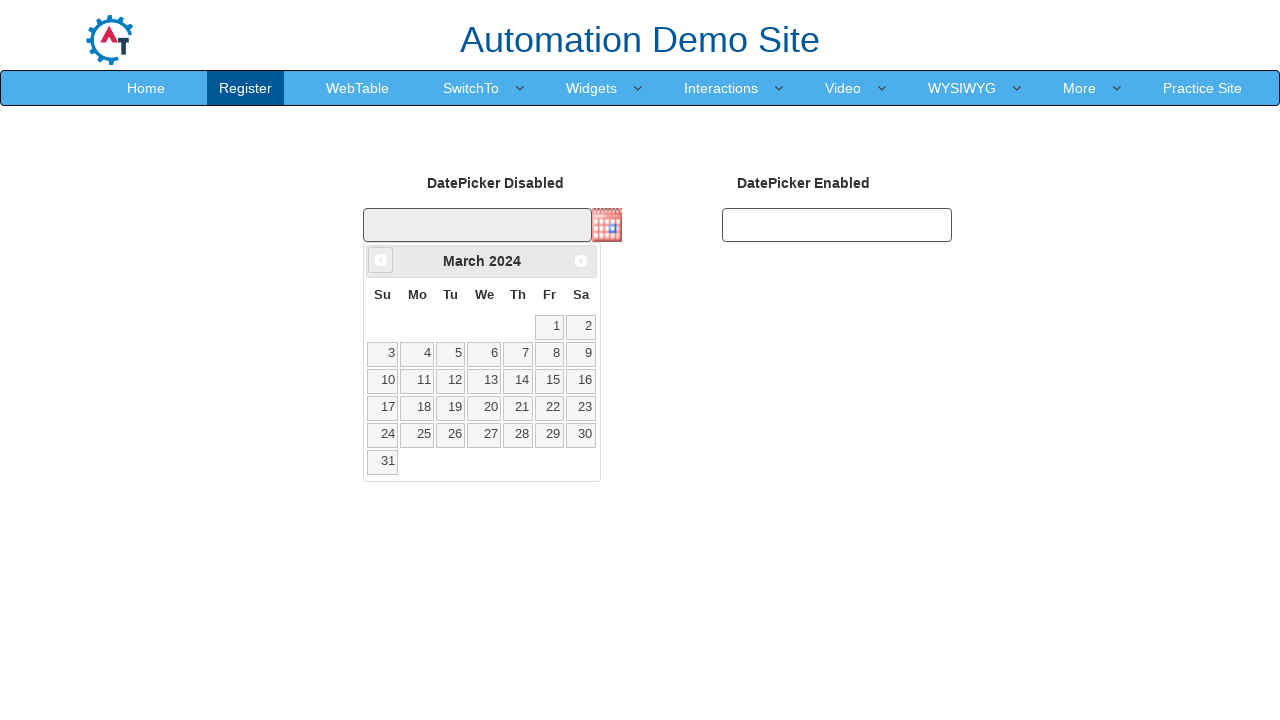

Retrieved updated month: March
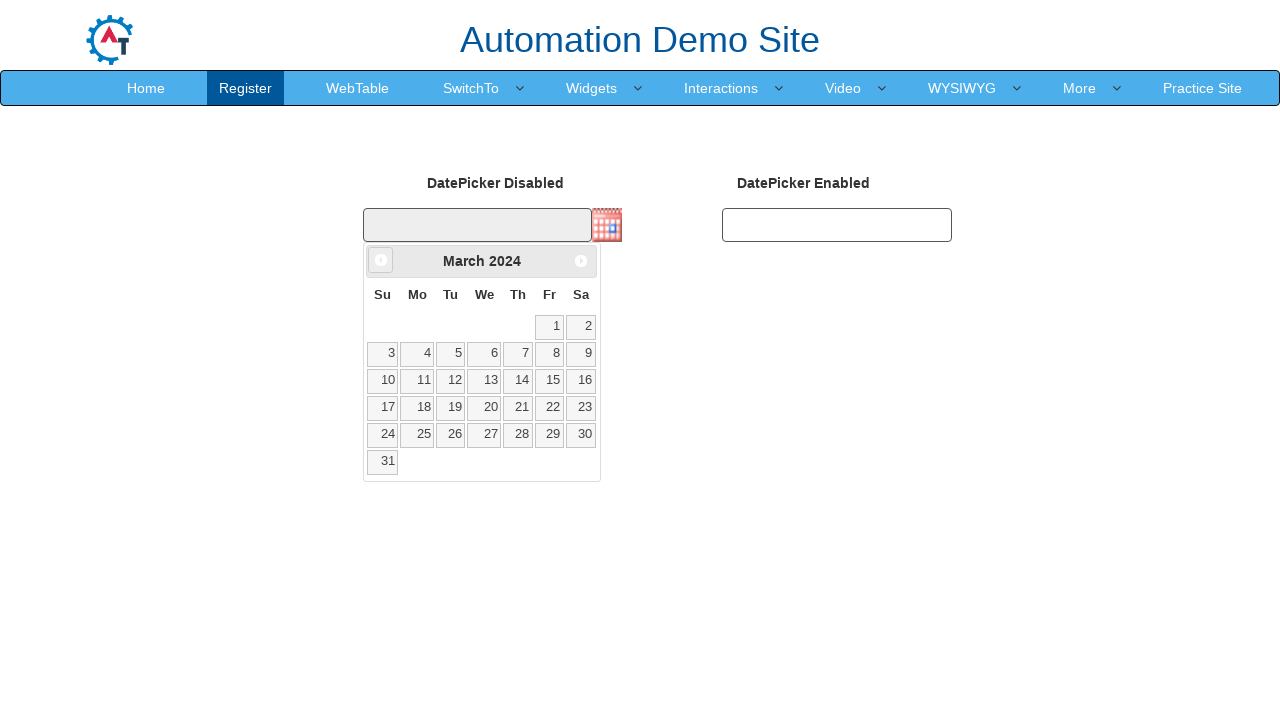

Retrieved updated year: 2024
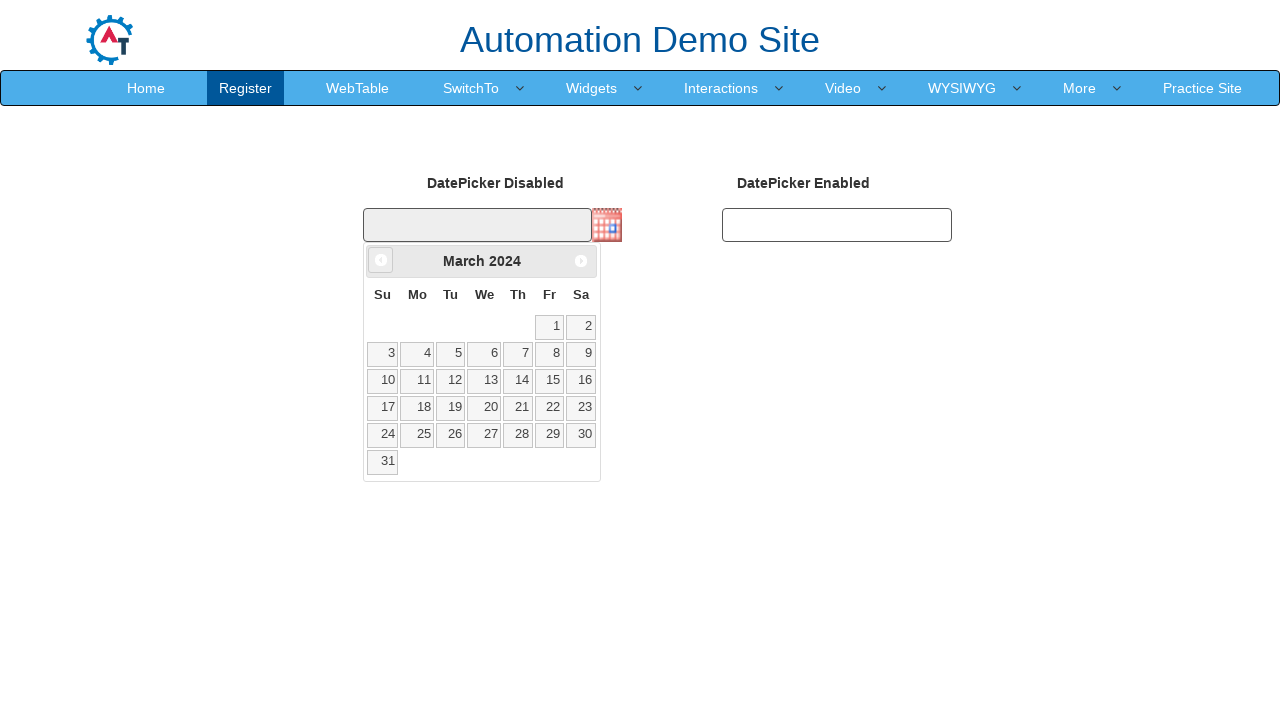

Clicked Prev button to navigate to previous month (currently at March 2024) at (381, 260) on xpath=//span[text()='Prev']
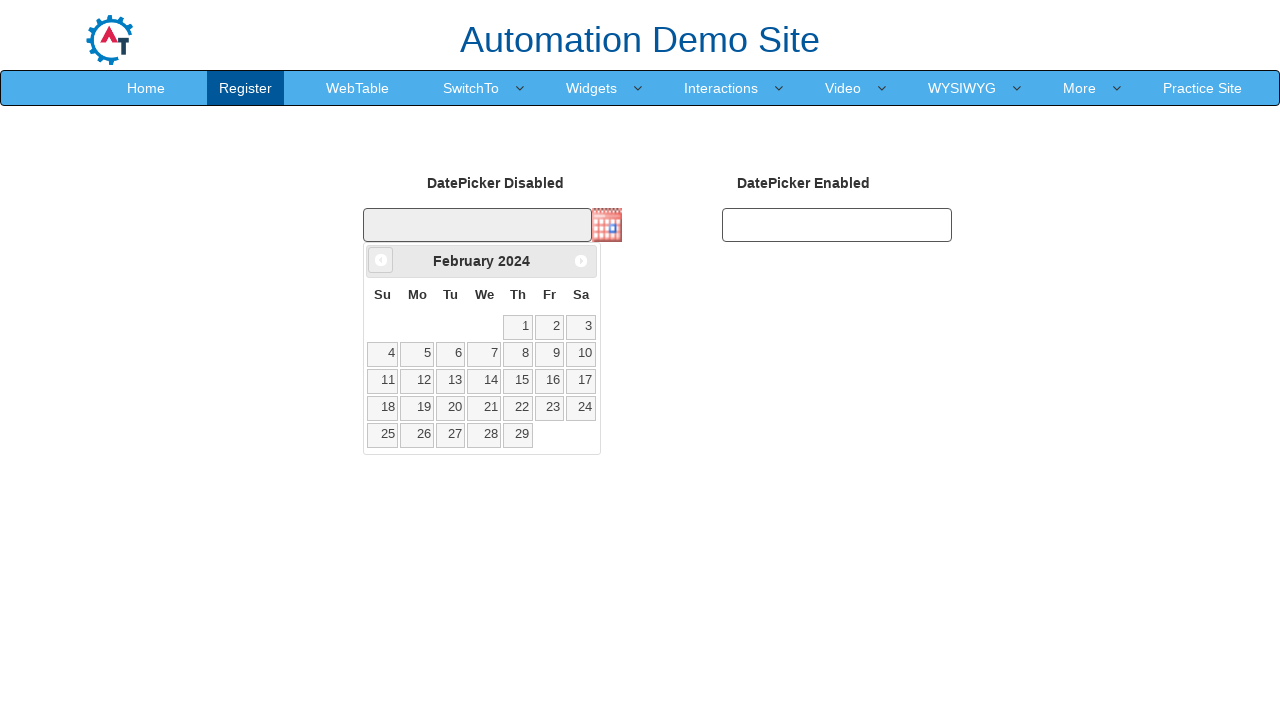

Retrieved updated month: February
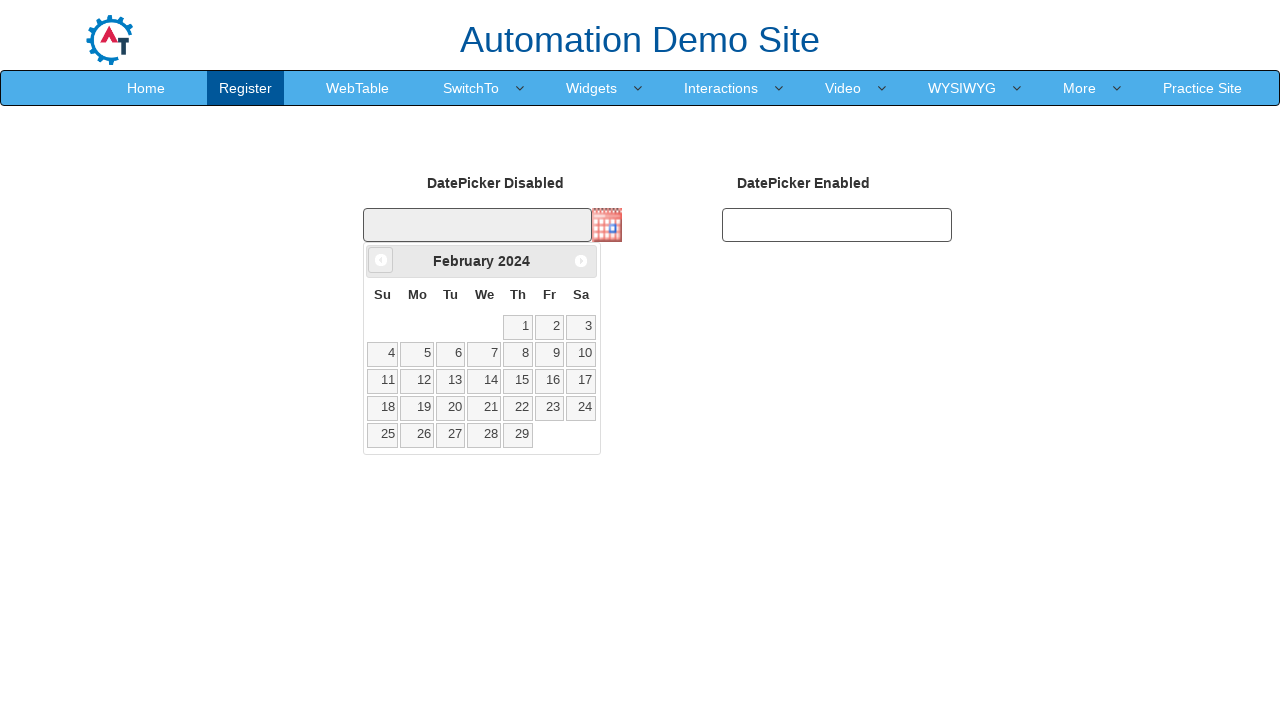

Retrieved updated year: 2024
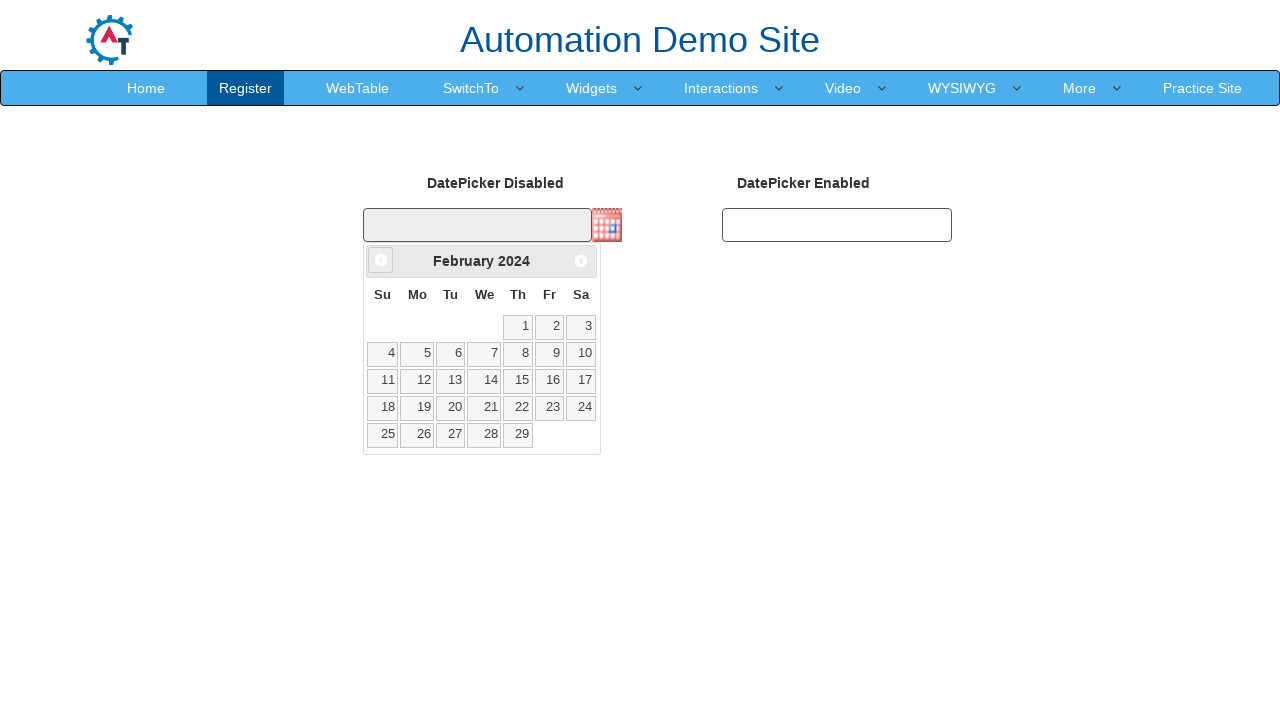

Clicked Prev button to navigate to previous month (currently at February 2024) at (381, 260) on xpath=//span[text()='Prev']
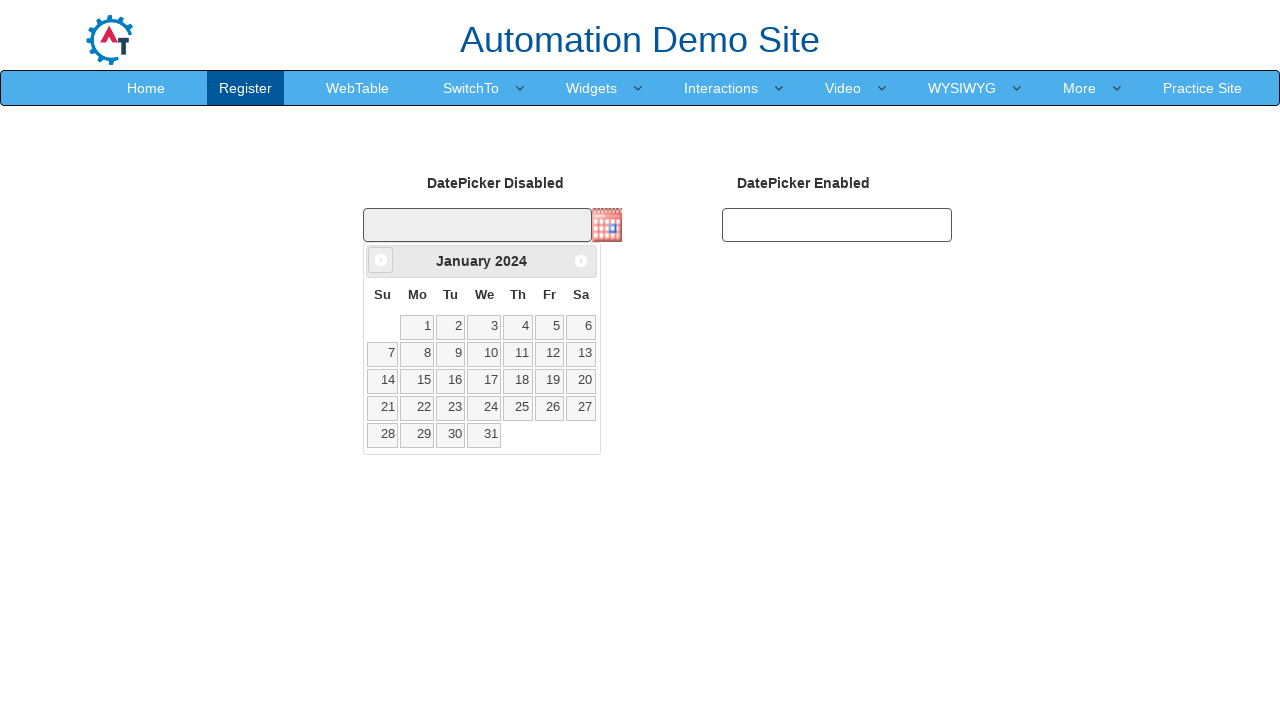

Retrieved updated month: January
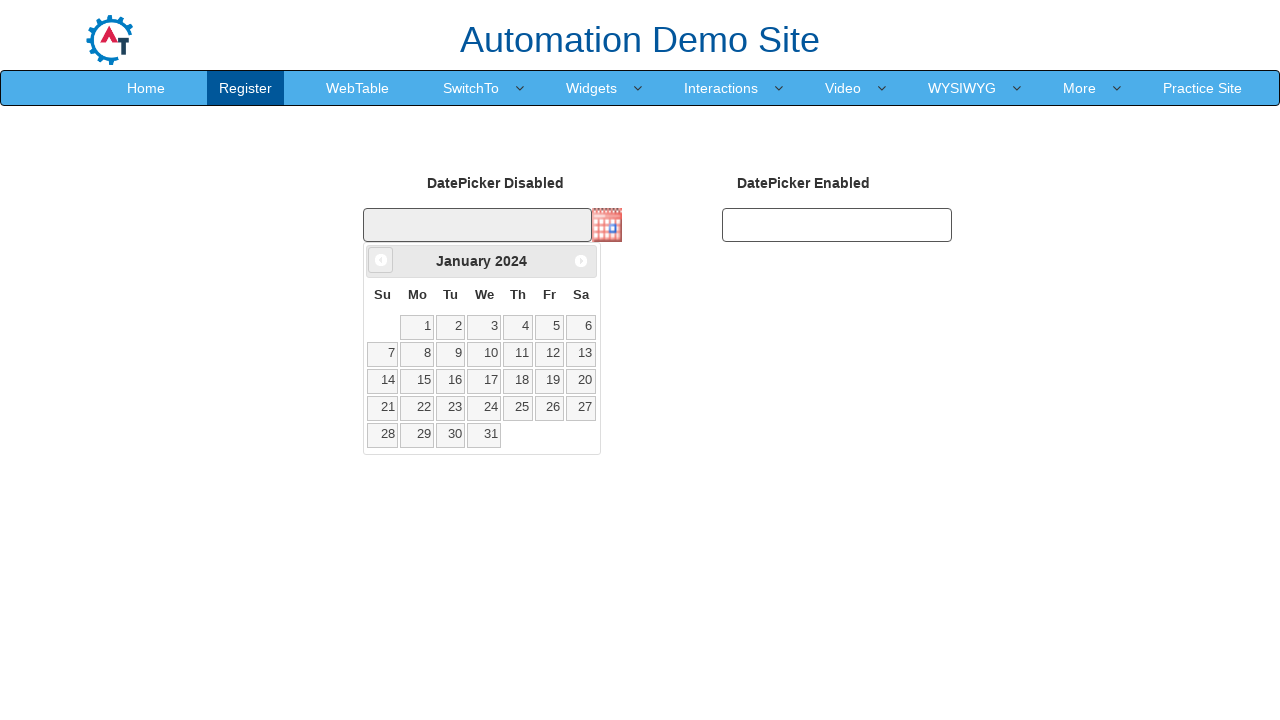

Retrieved updated year: 2024
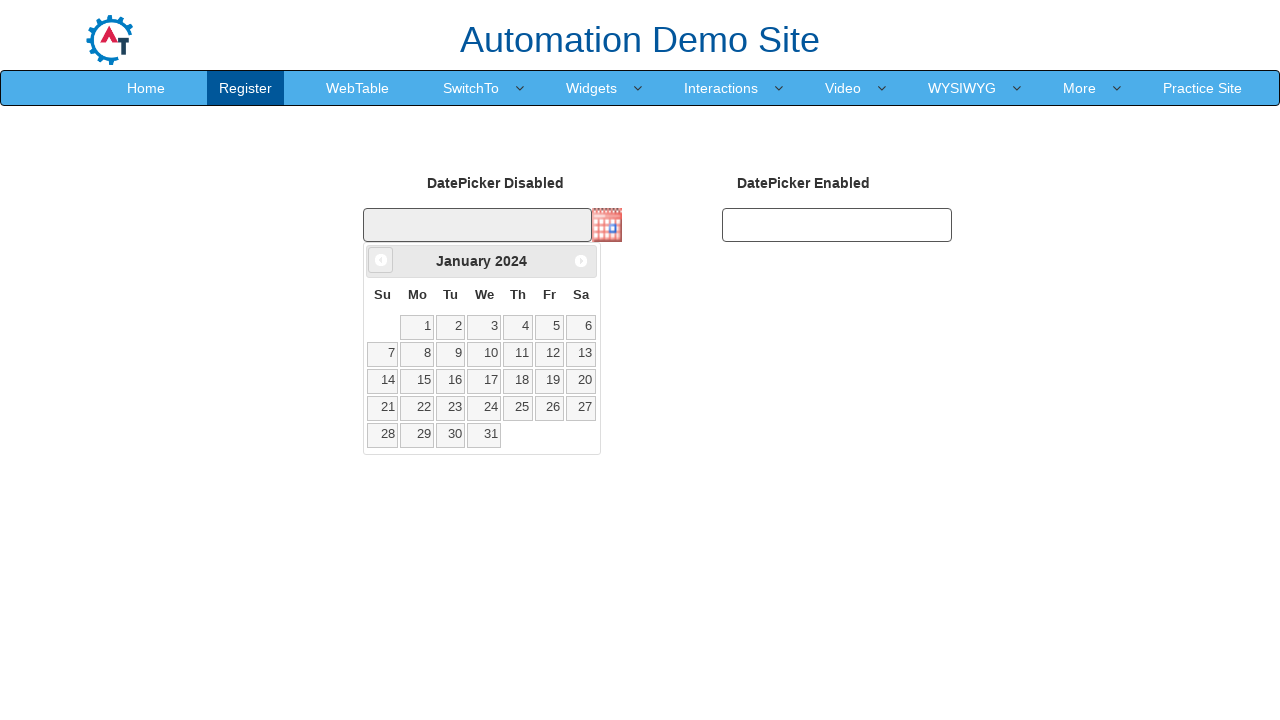

Clicked Prev button to navigate to previous month (currently at January 2024) at (381, 260) on xpath=//span[text()='Prev']
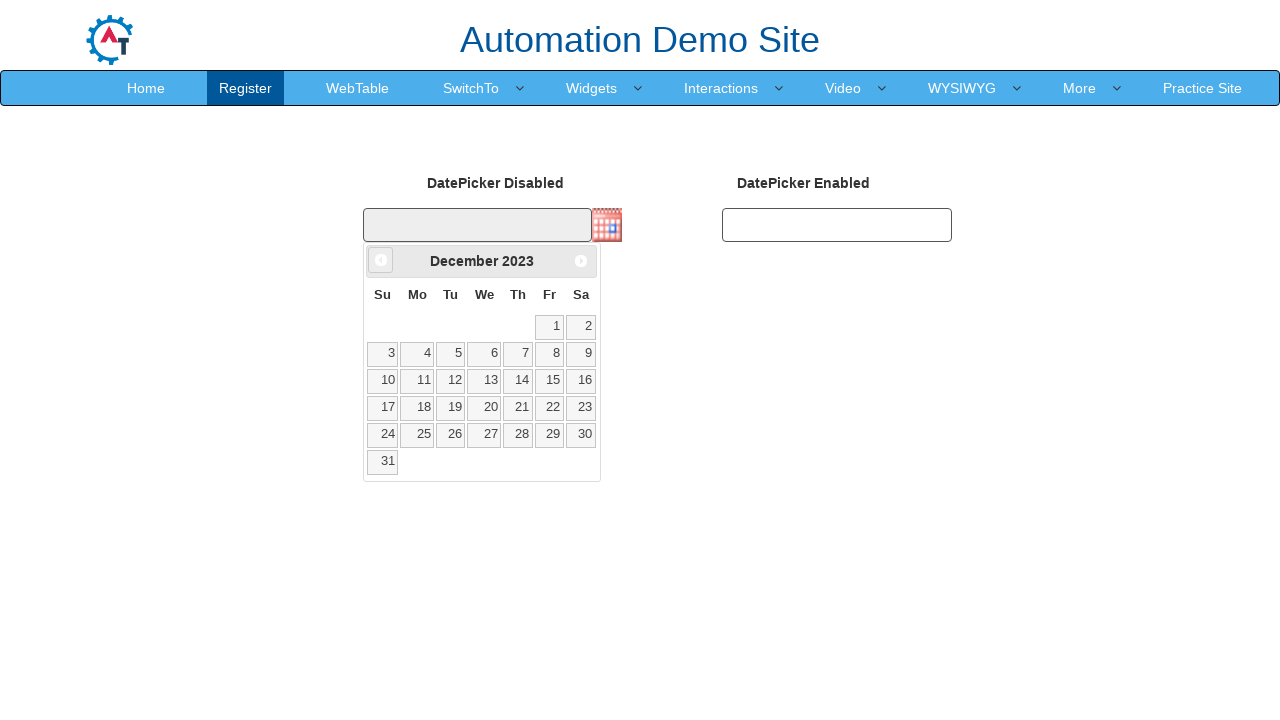

Retrieved updated month: December
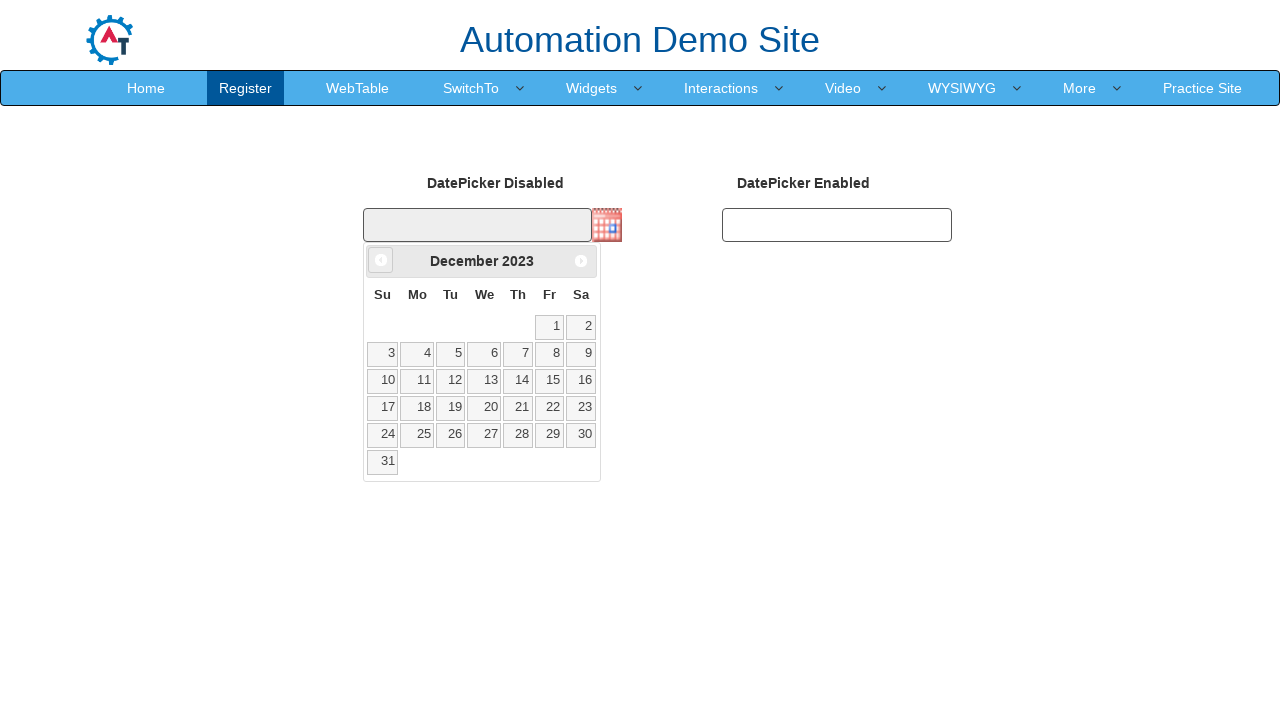

Retrieved updated year: 2023
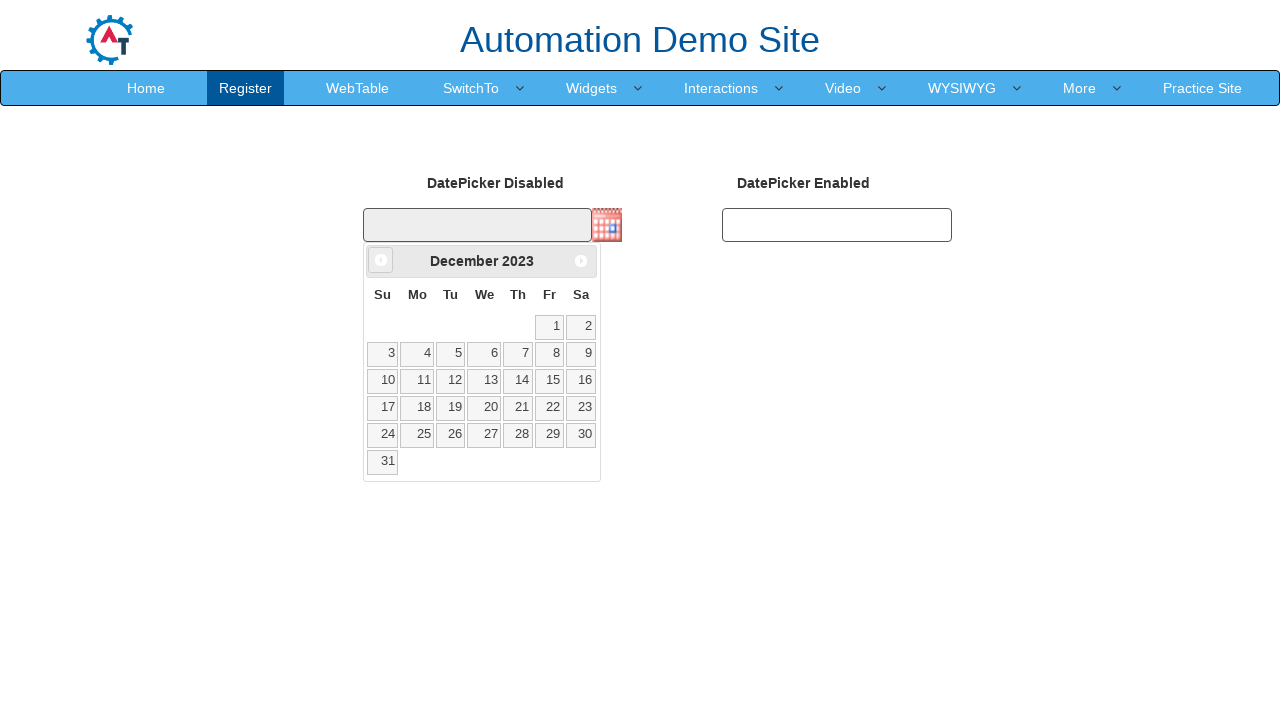

Clicked Prev button to navigate to previous month (currently at December 2023) at (381, 260) on xpath=//span[text()='Prev']
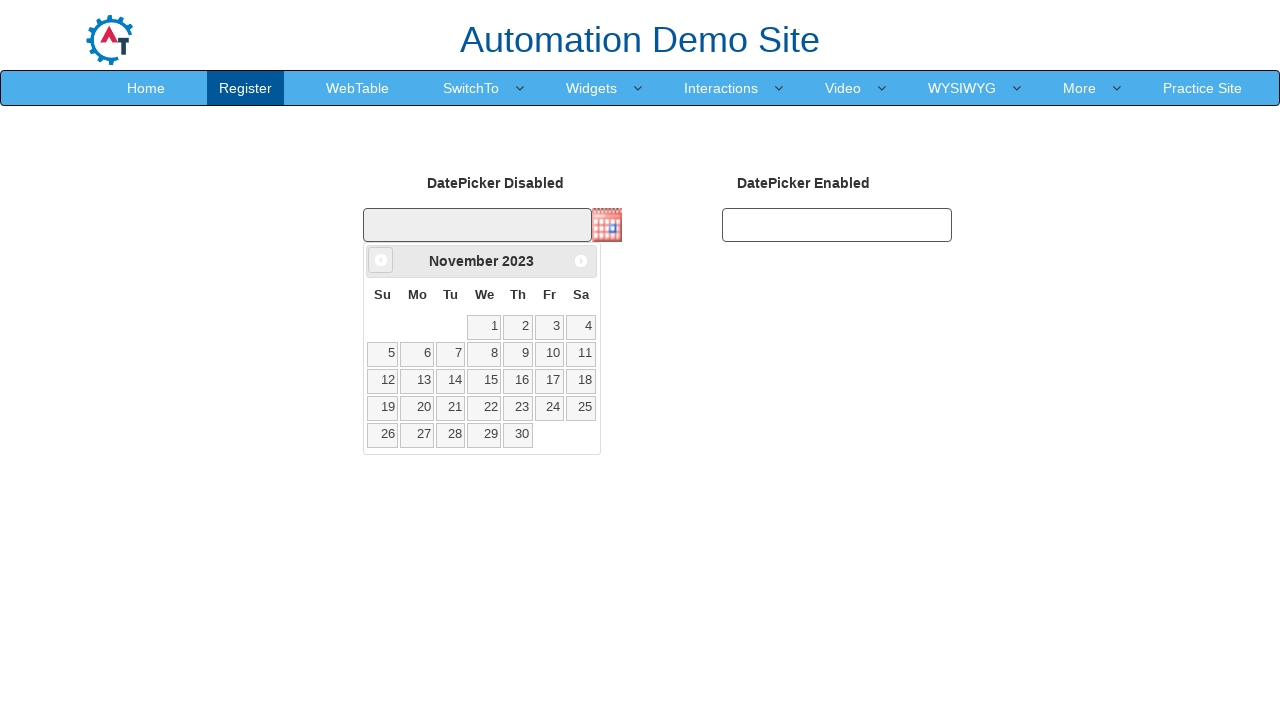

Retrieved updated month: November
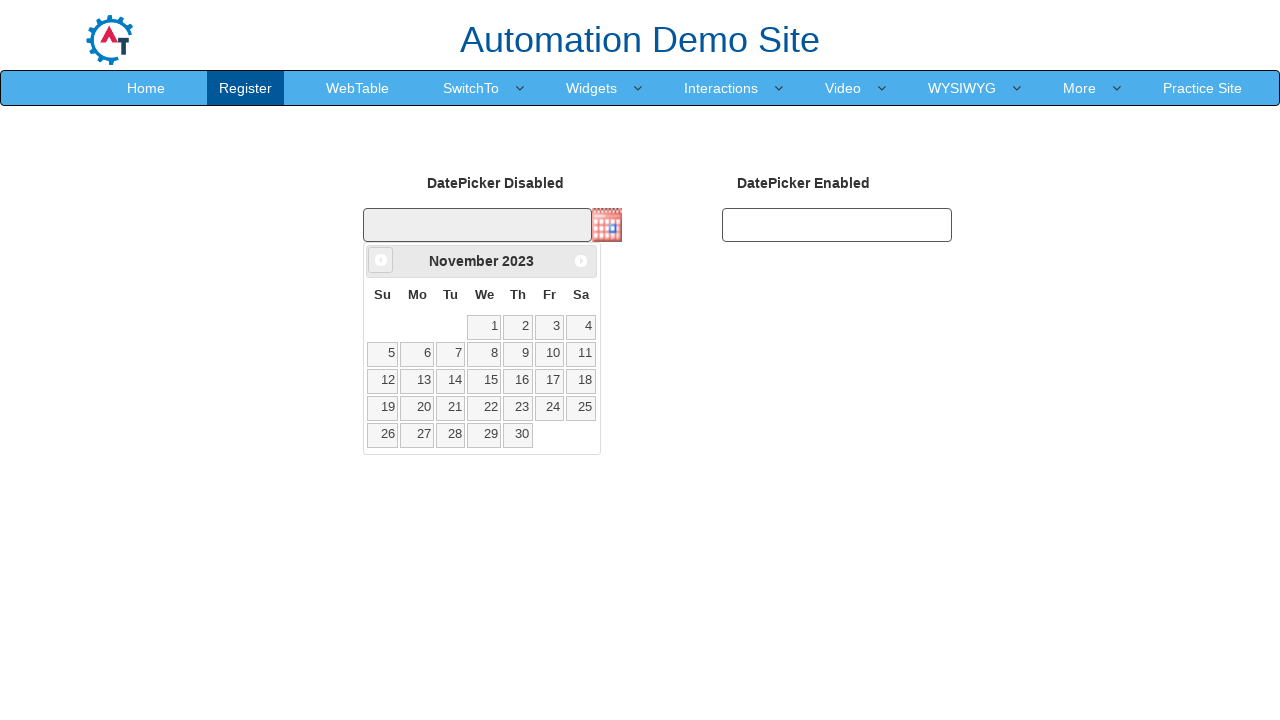

Retrieved updated year: 2023
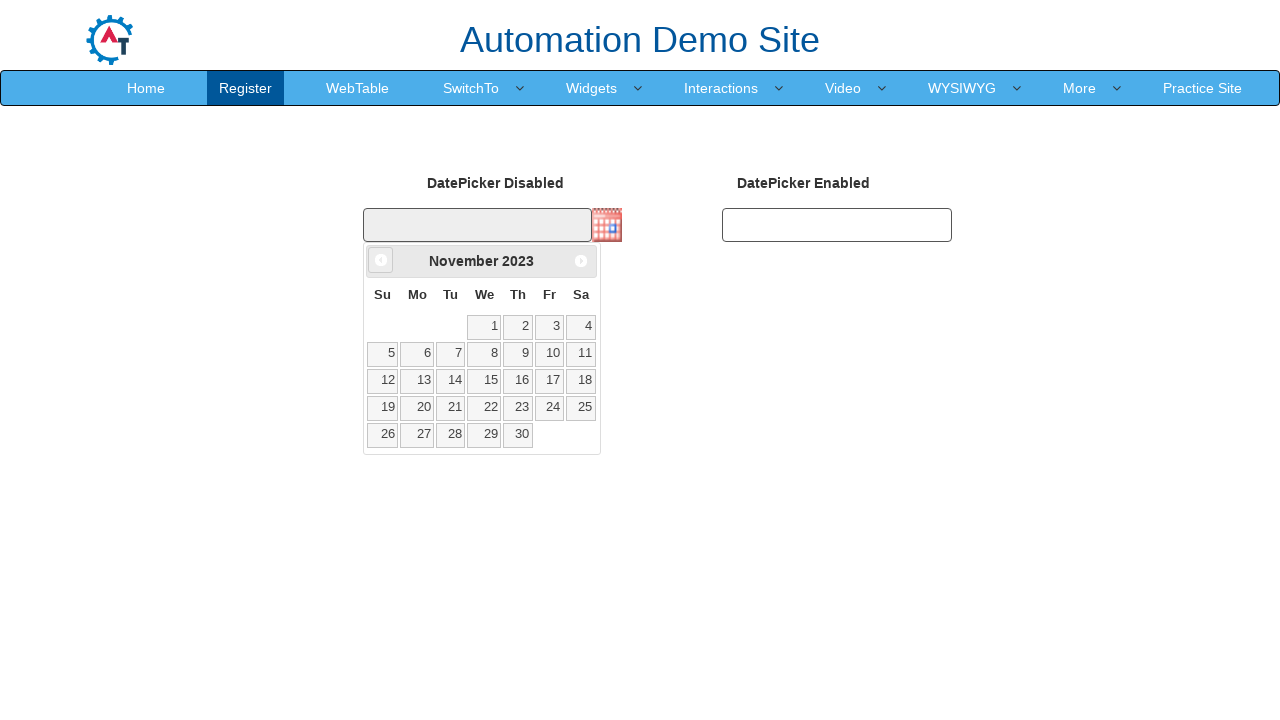

Clicked Prev button to navigate to previous month (currently at November 2023) at (381, 260) on xpath=//span[text()='Prev']
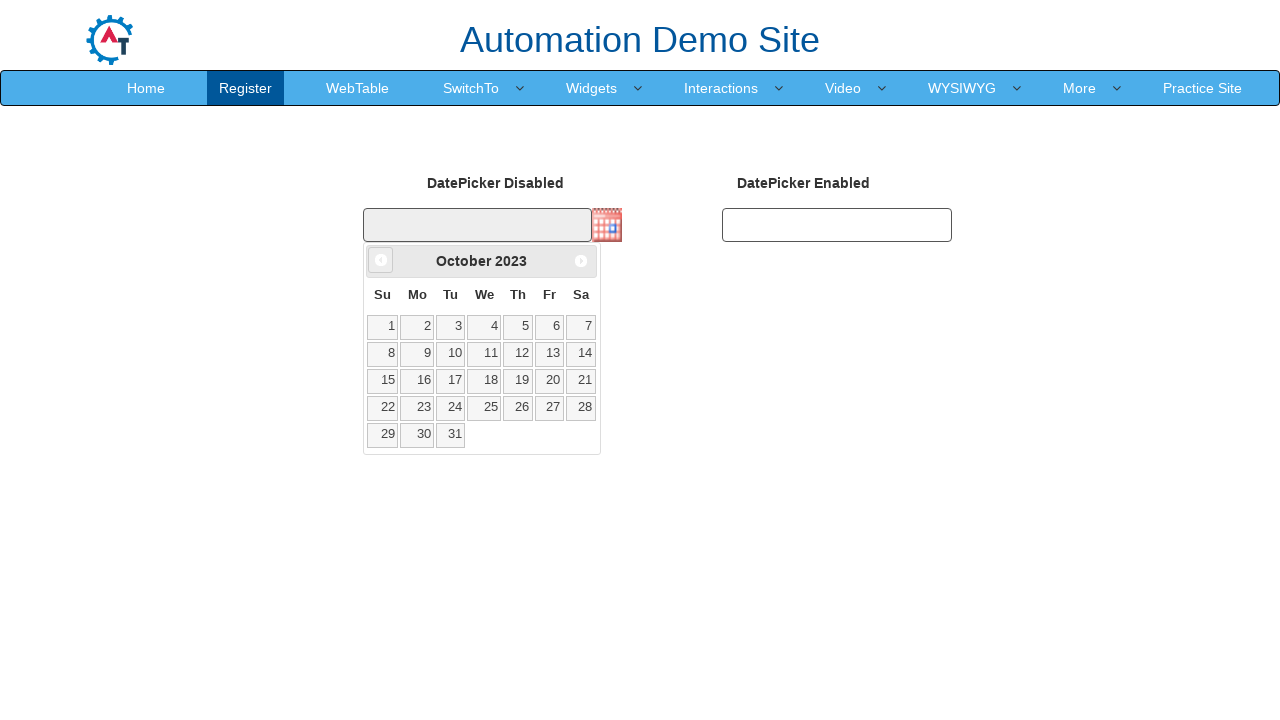

Retrieved updated month: October
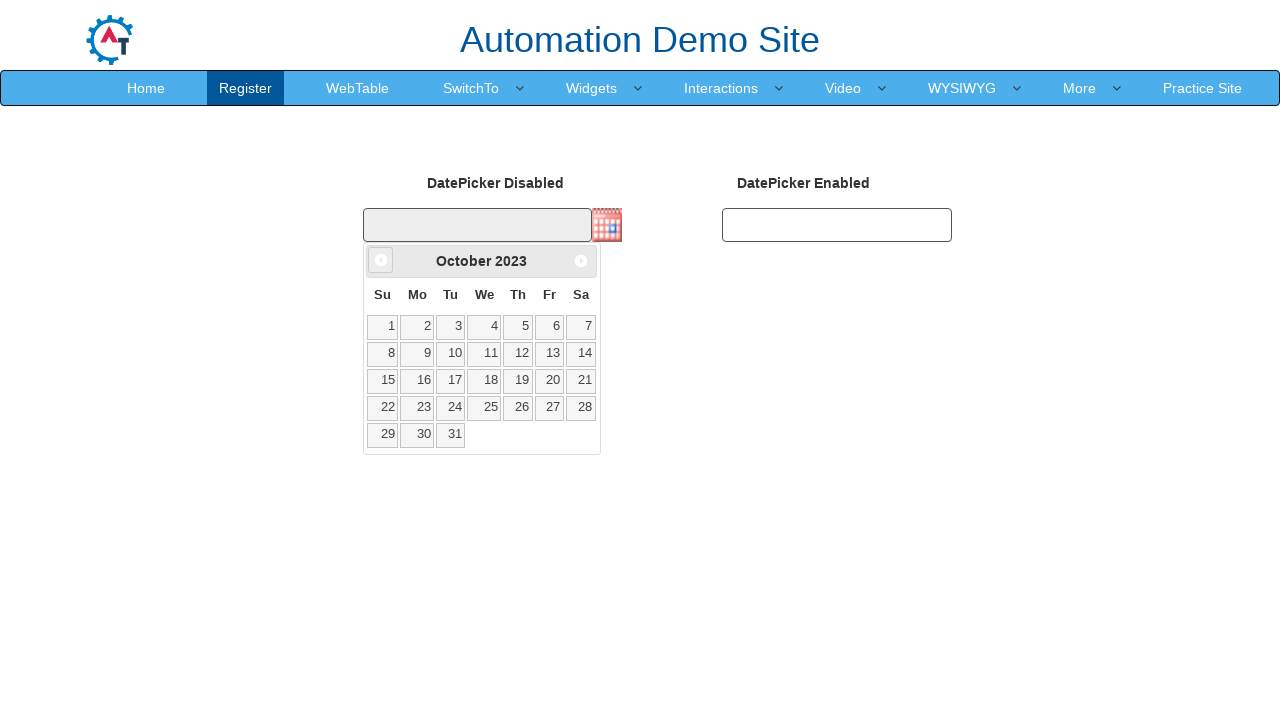

Retrieved updated year: 2023
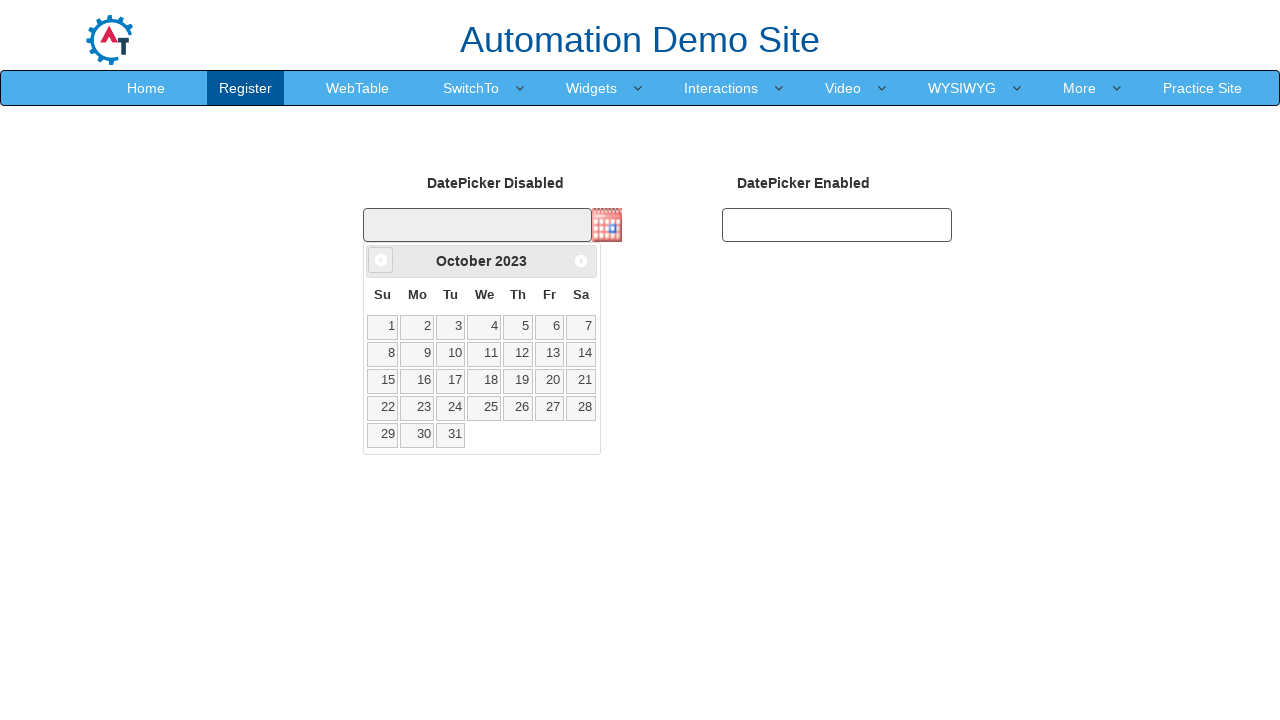

Clicked Prev button to navigate to previous month (currently at October 2023) at (381, 260) on xpath=//span[text()='Prev']
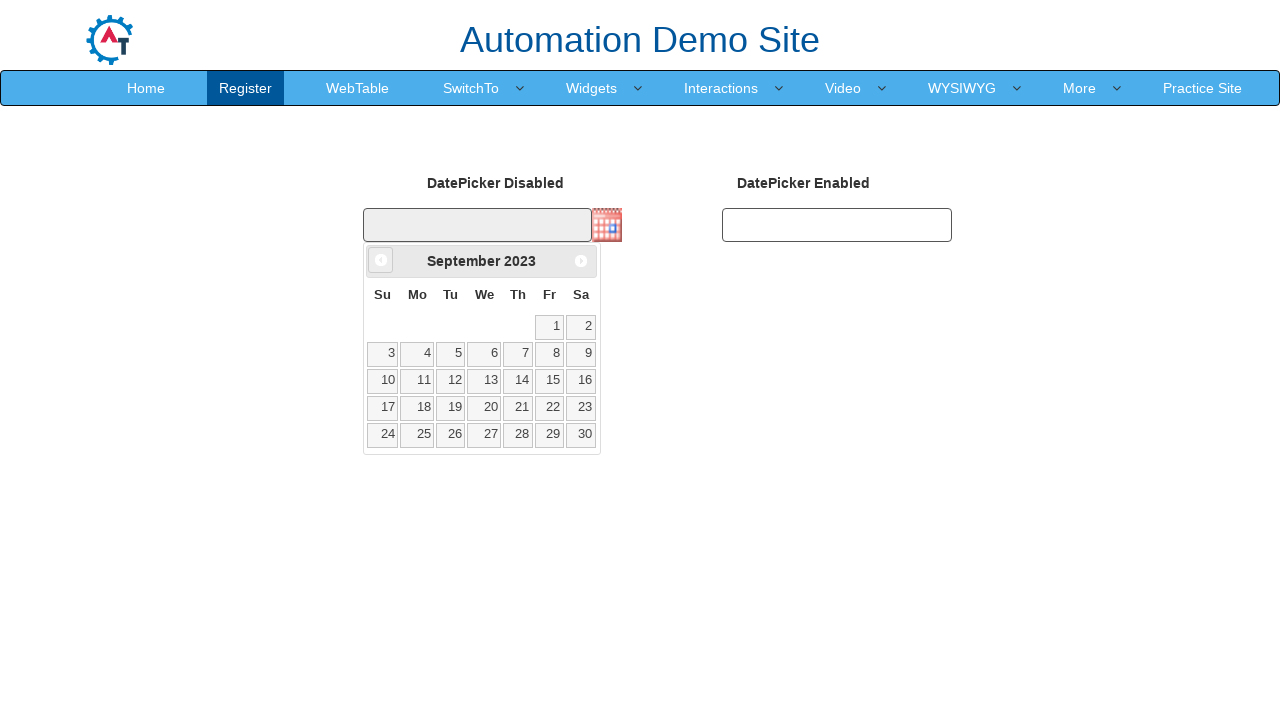

Retrieved updated month: September
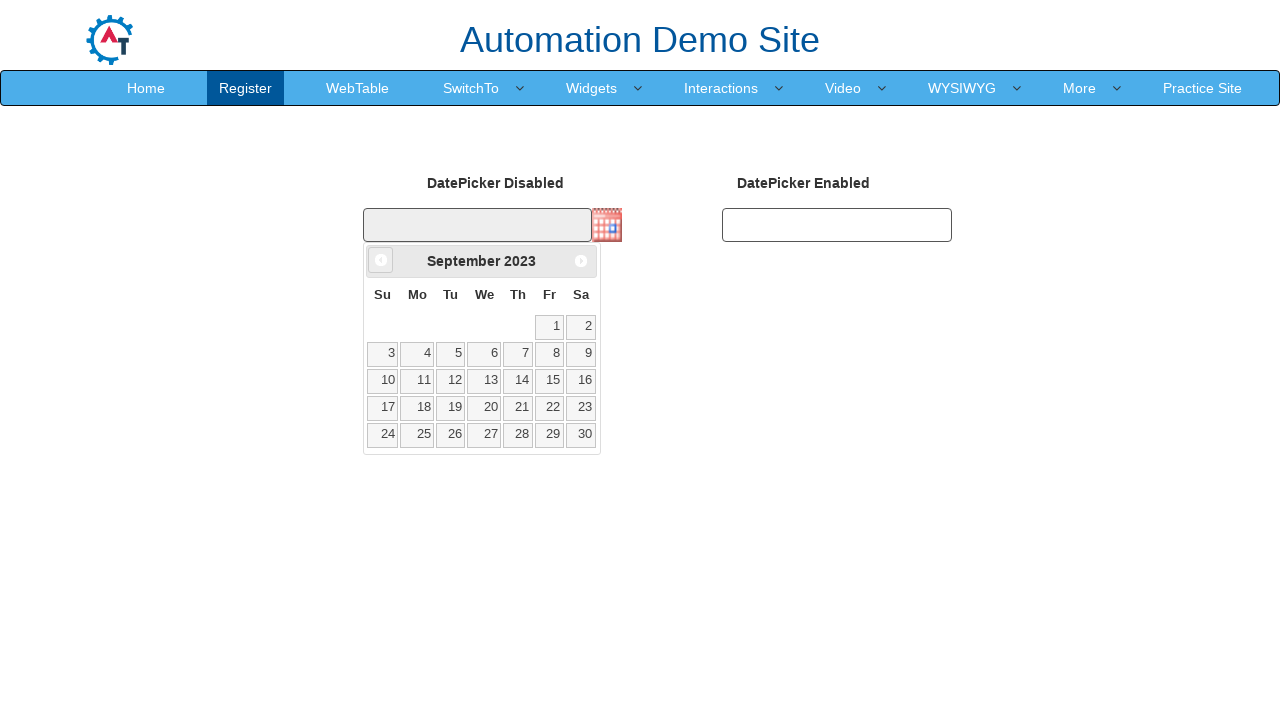

Retrieved updated year: 2023
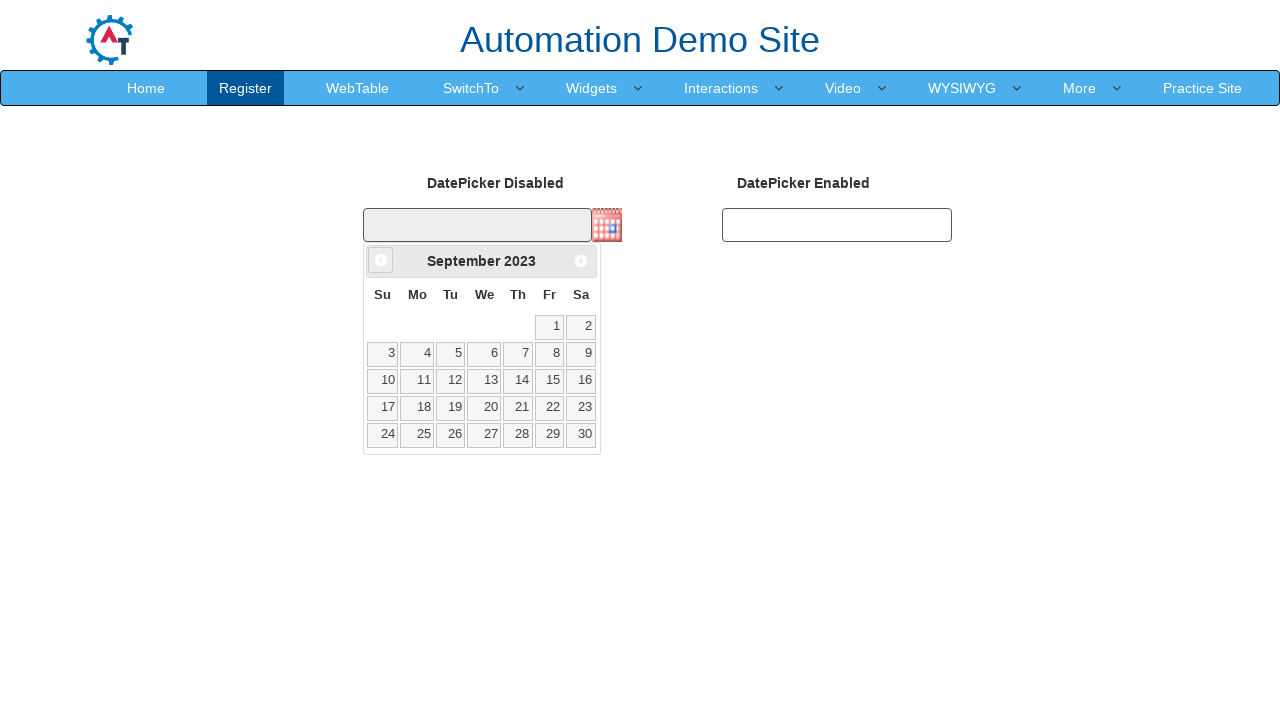

Clicked Prev button to navigate to previous month (currently at September 2023) at (381, 260) on xpath=//span[text()='Prev']
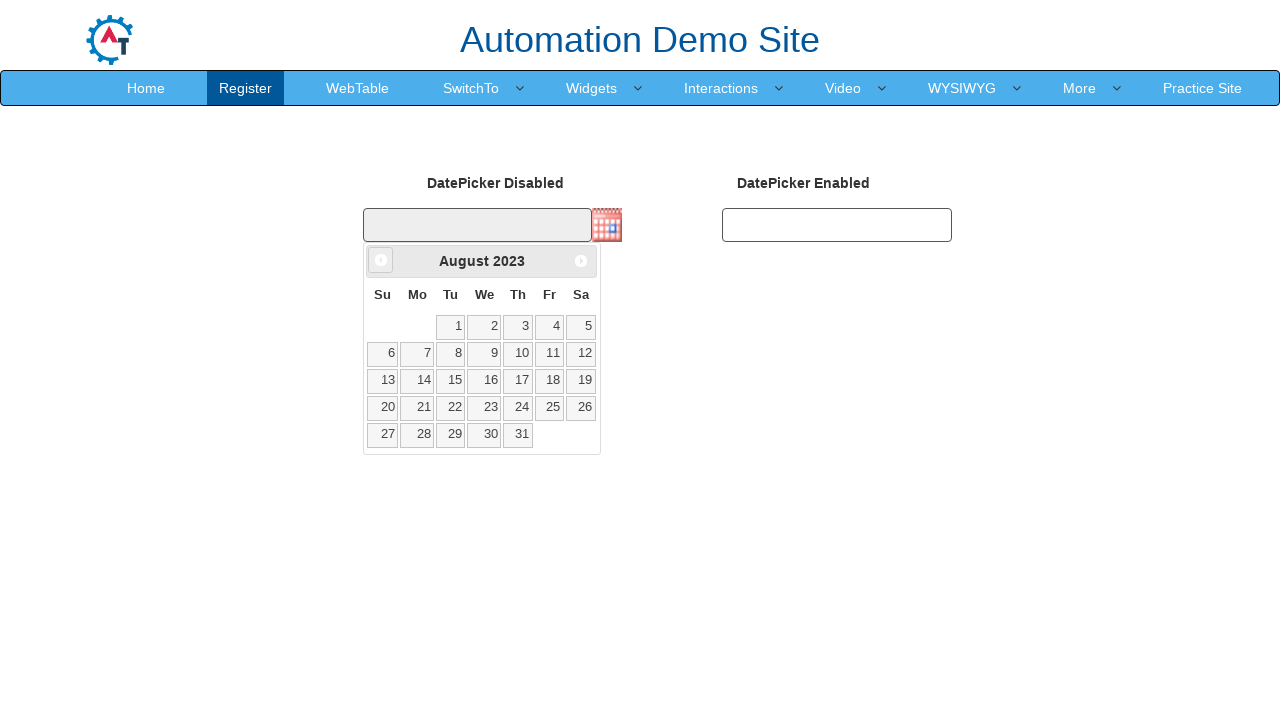

Retrieved updated month: August
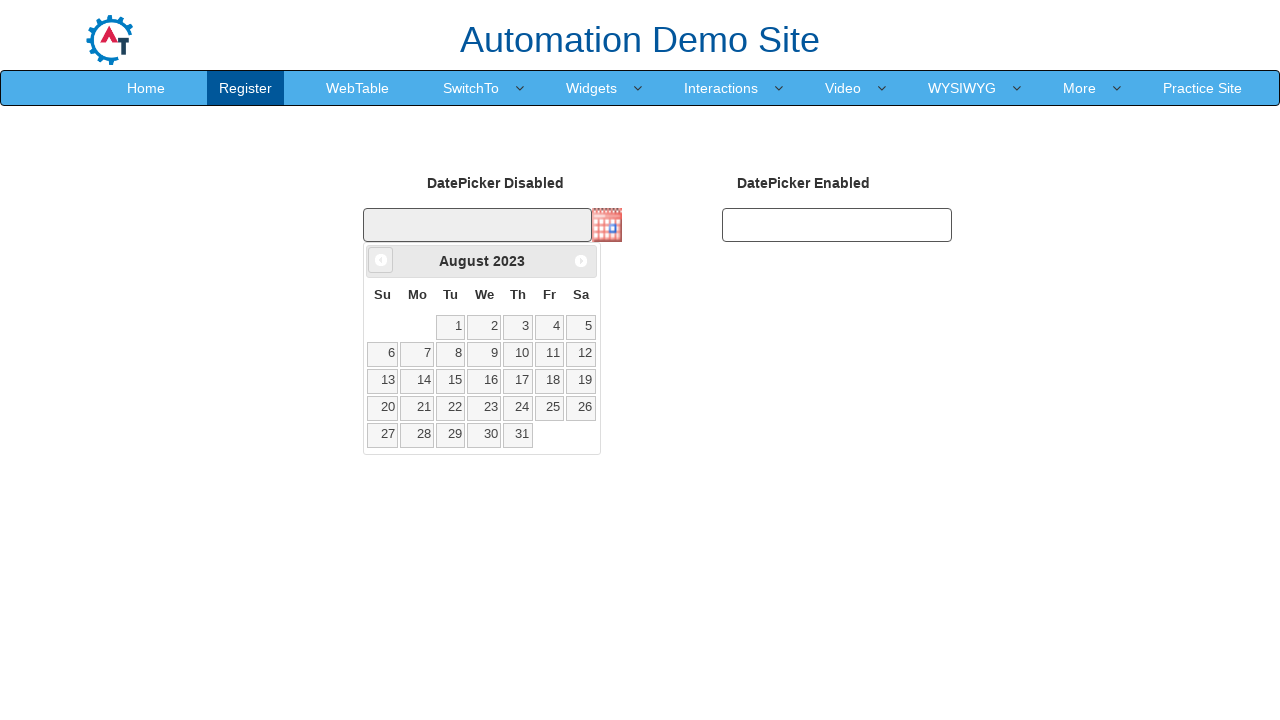

Retrieved updated year: 2023
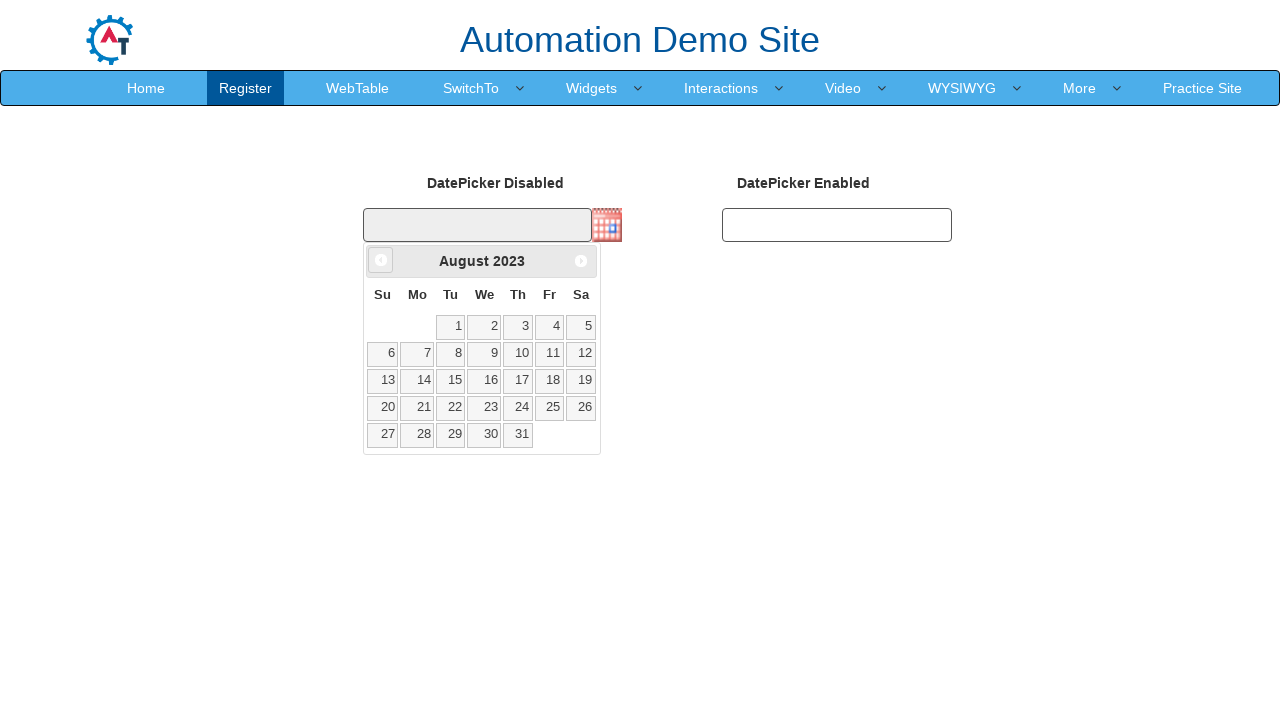

Clicked Prev button to navigate to previous month (currently at August 2023) at (381, 260) on xpath=//span[text()='Prev']
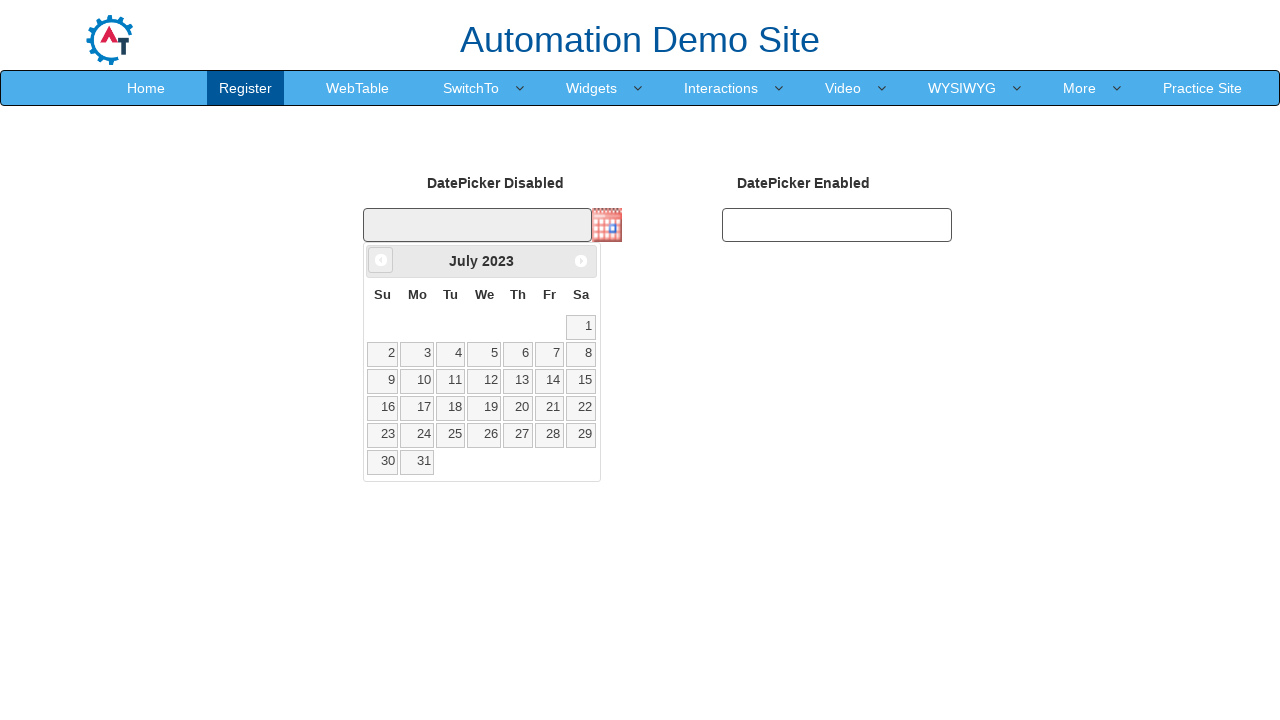

Retrieved updated month: July
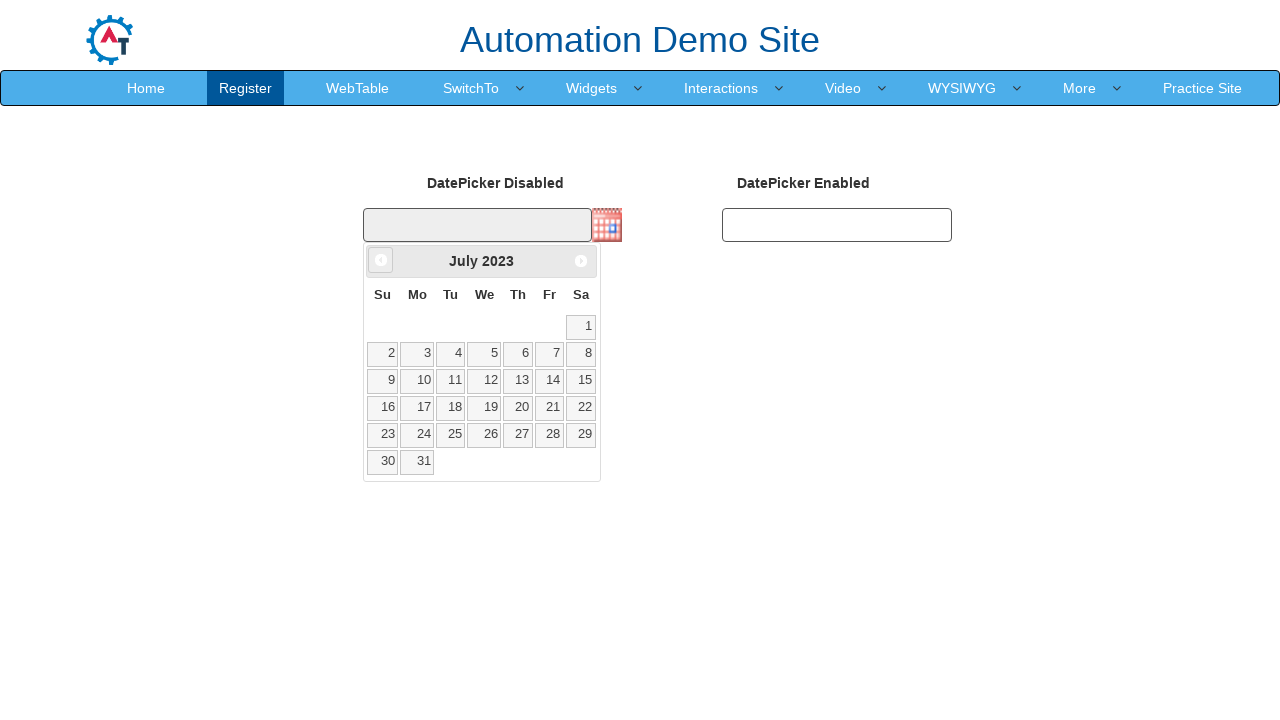

Retrieved updated year: 2023
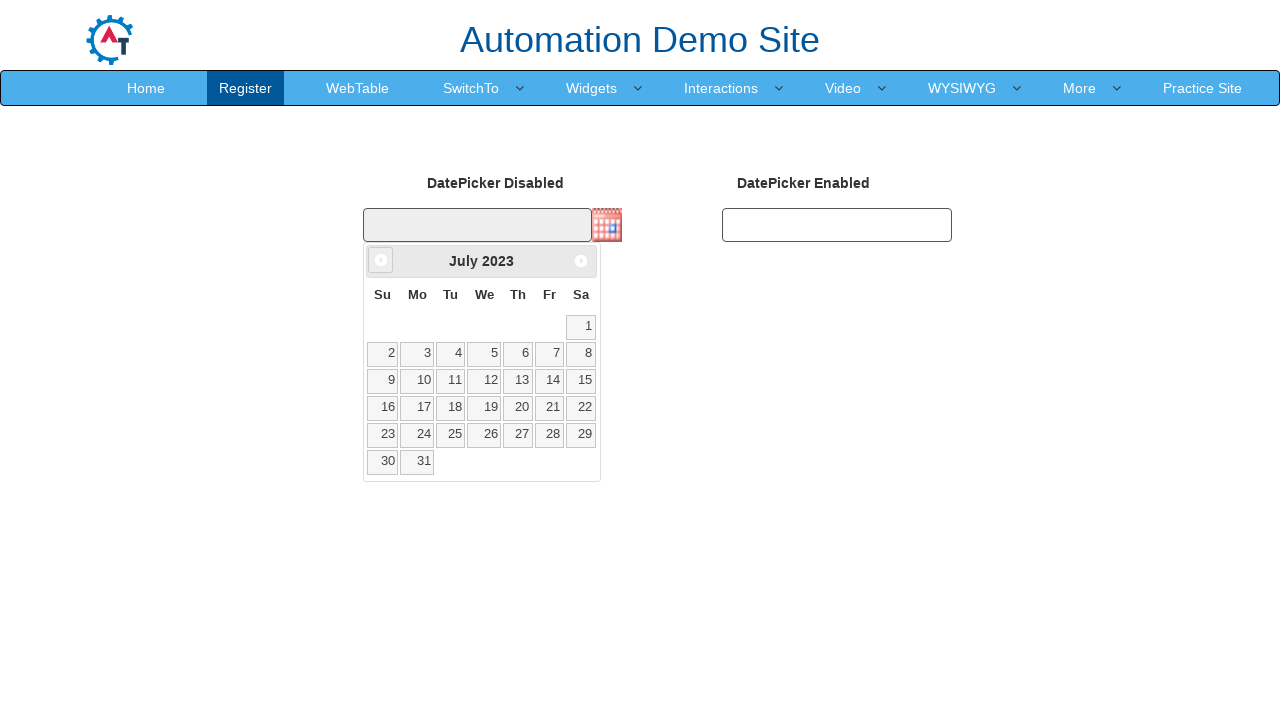

Clicked Prev button to navigate to previous month (currently at July 2023) at (381, 260) on xpath=//span[text()='Prev']
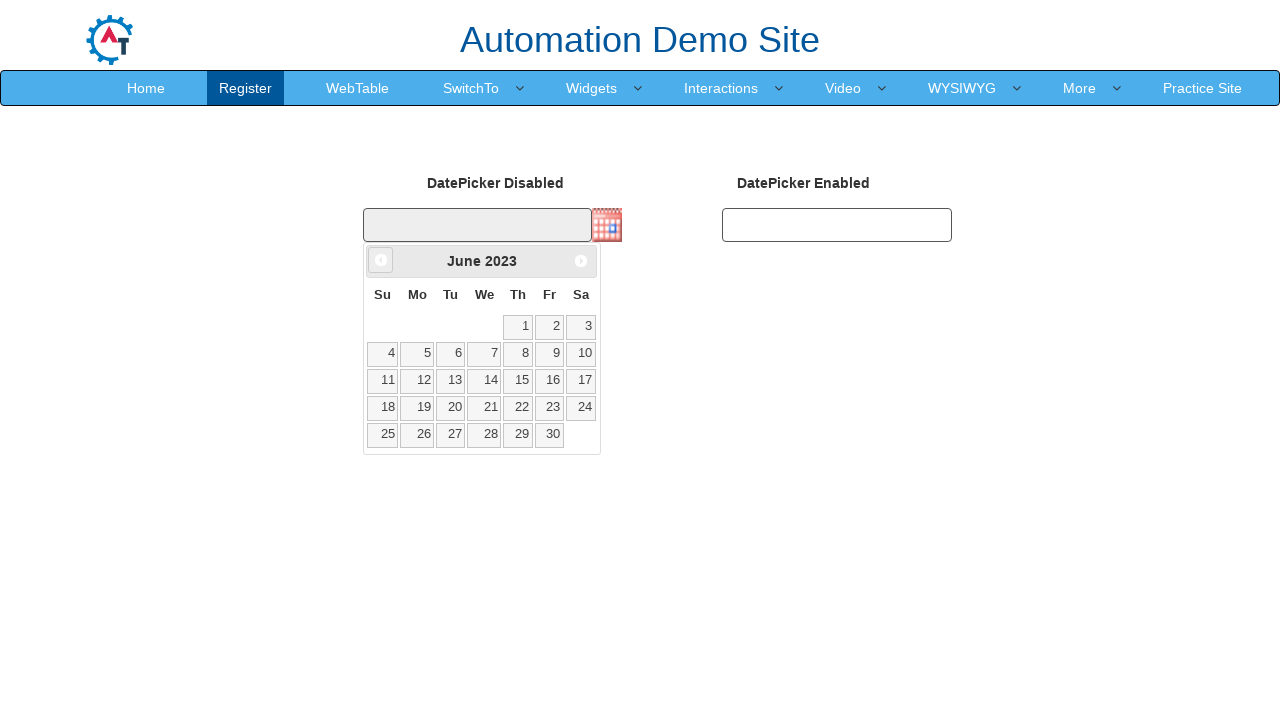

Retrieved updated month: June
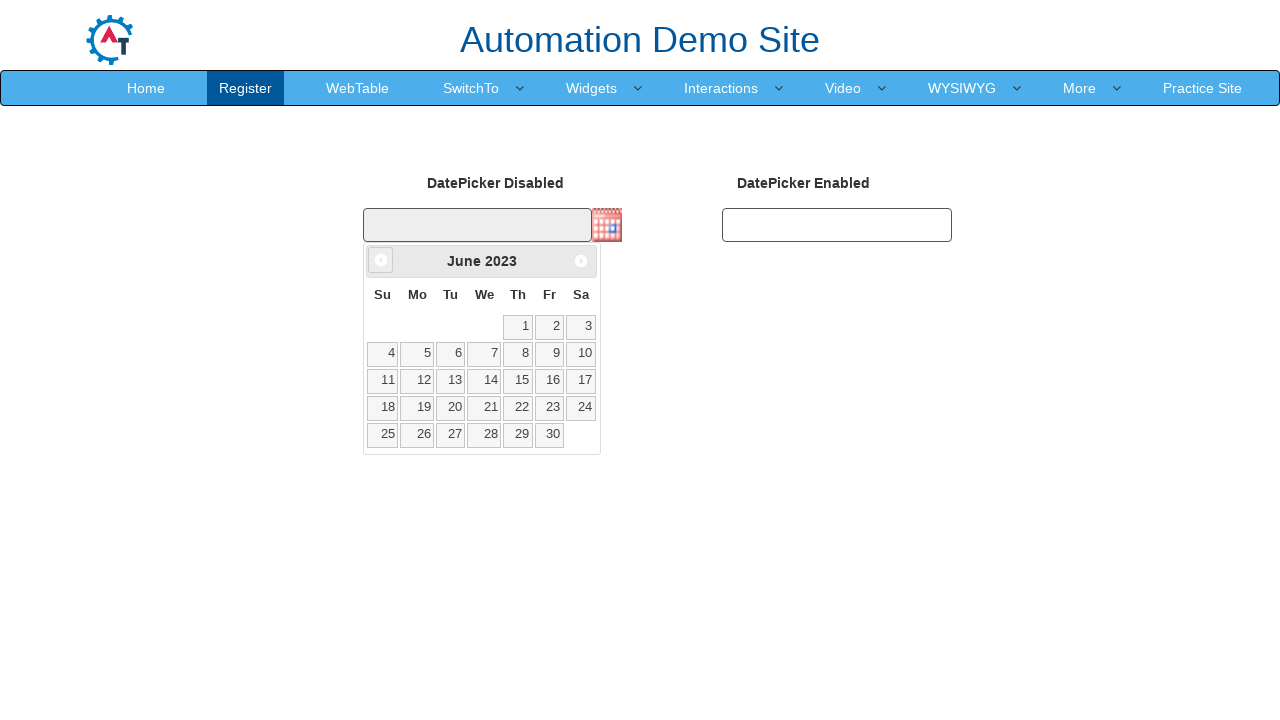

Retrieved updated year: 2023
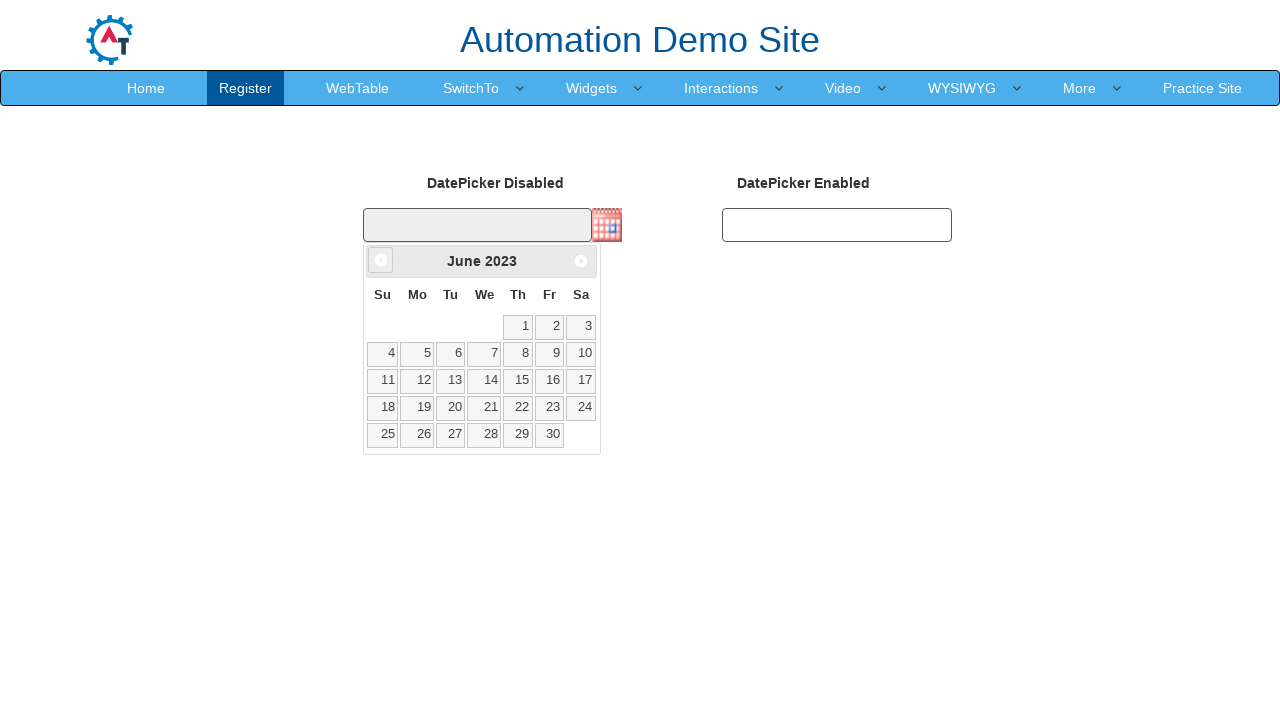

Clicked Prev button to navigate to previous month (currently at June 2023) at (381, 260) on xpath=//span[text()='Prev']
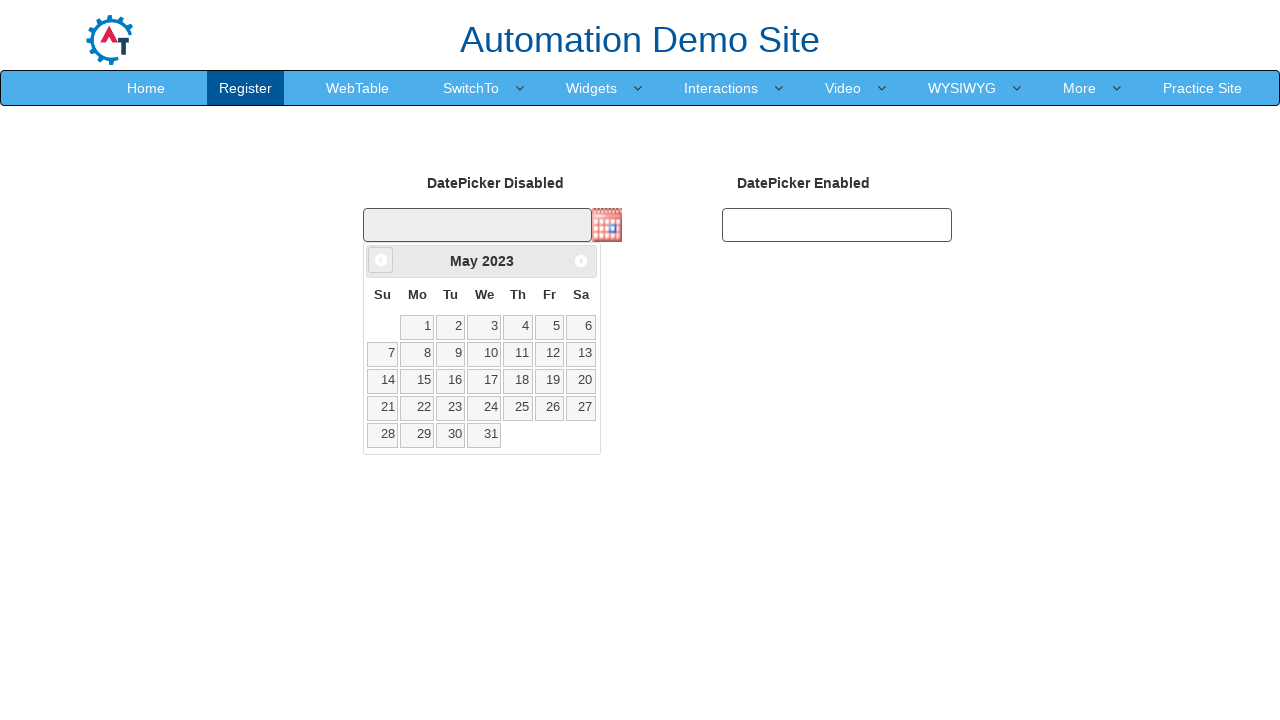

Retrieved updated month: May
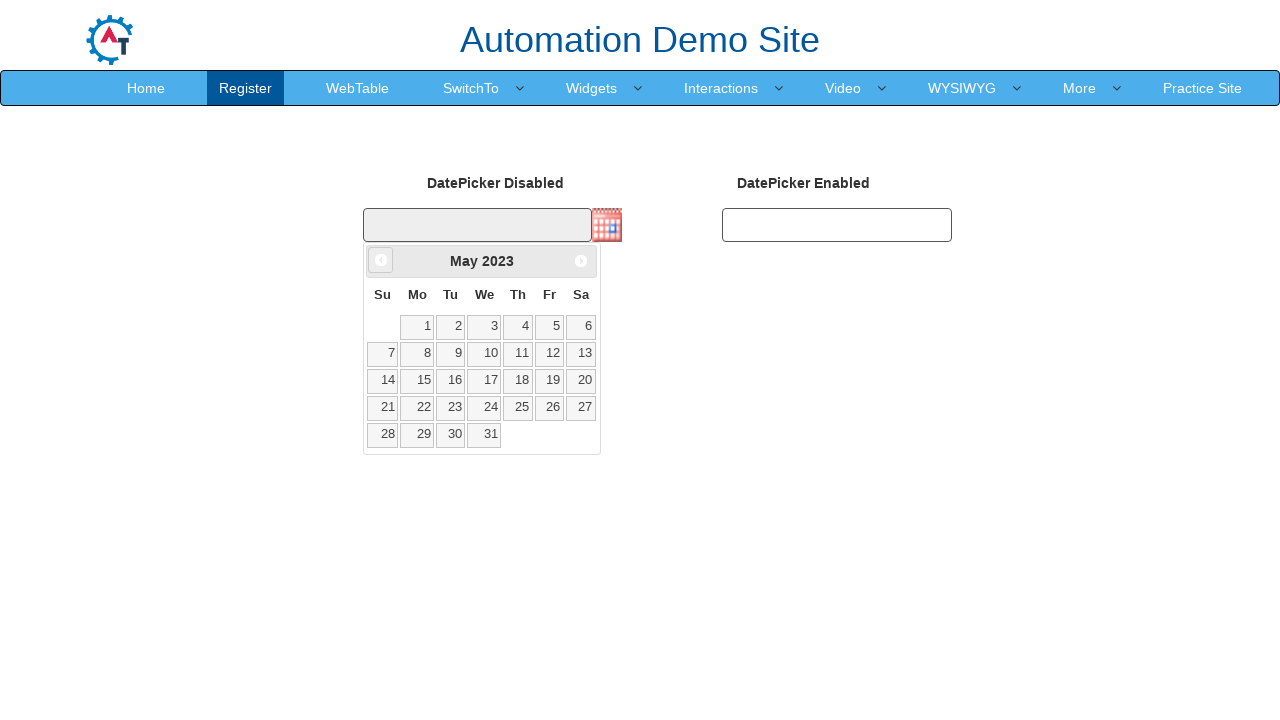

Retrieved updated year: 2023
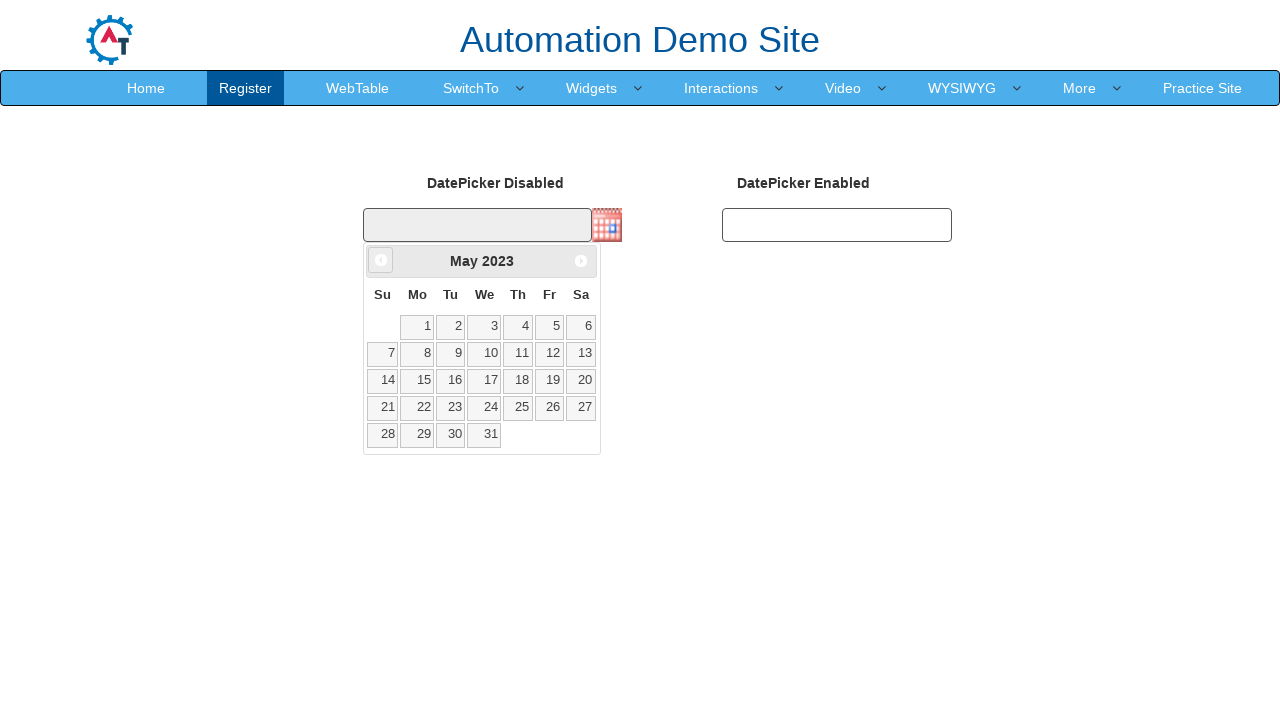

Clicked Prev button to navigate to previous month (currently at May 2023) at (381, 260) on xpath=//span[text()='Prev']
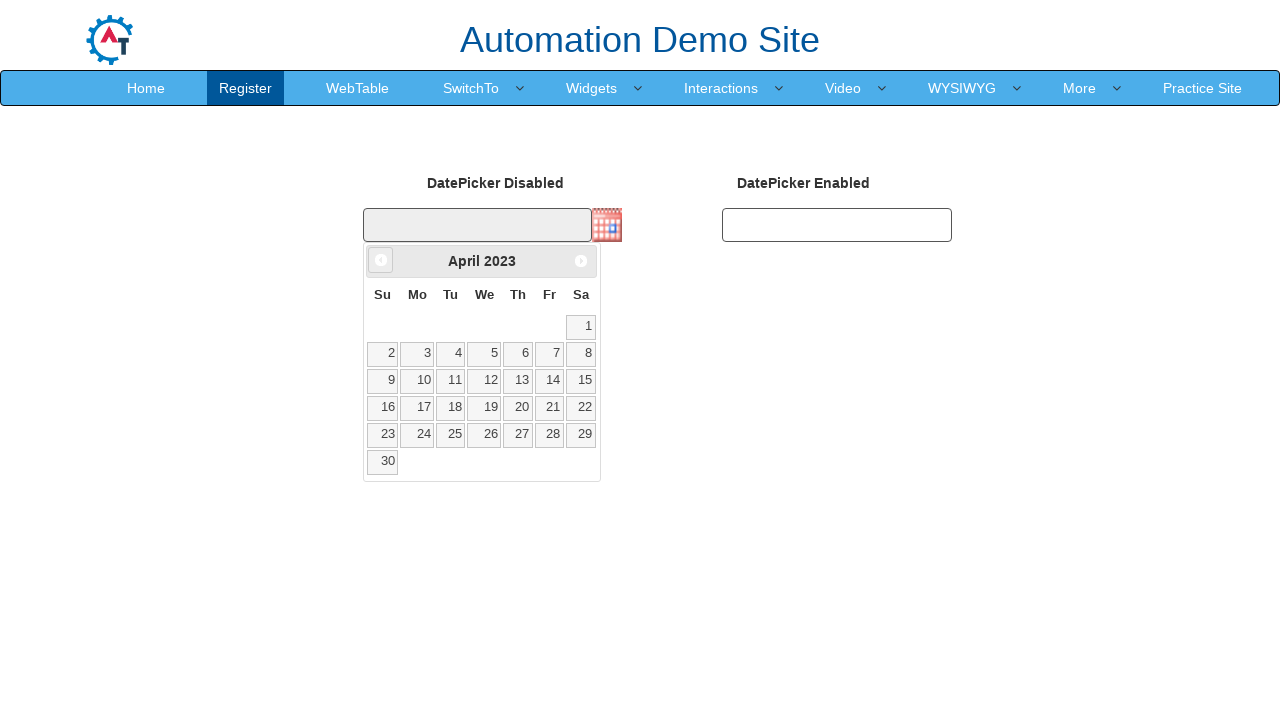

Retrieved updated month: April
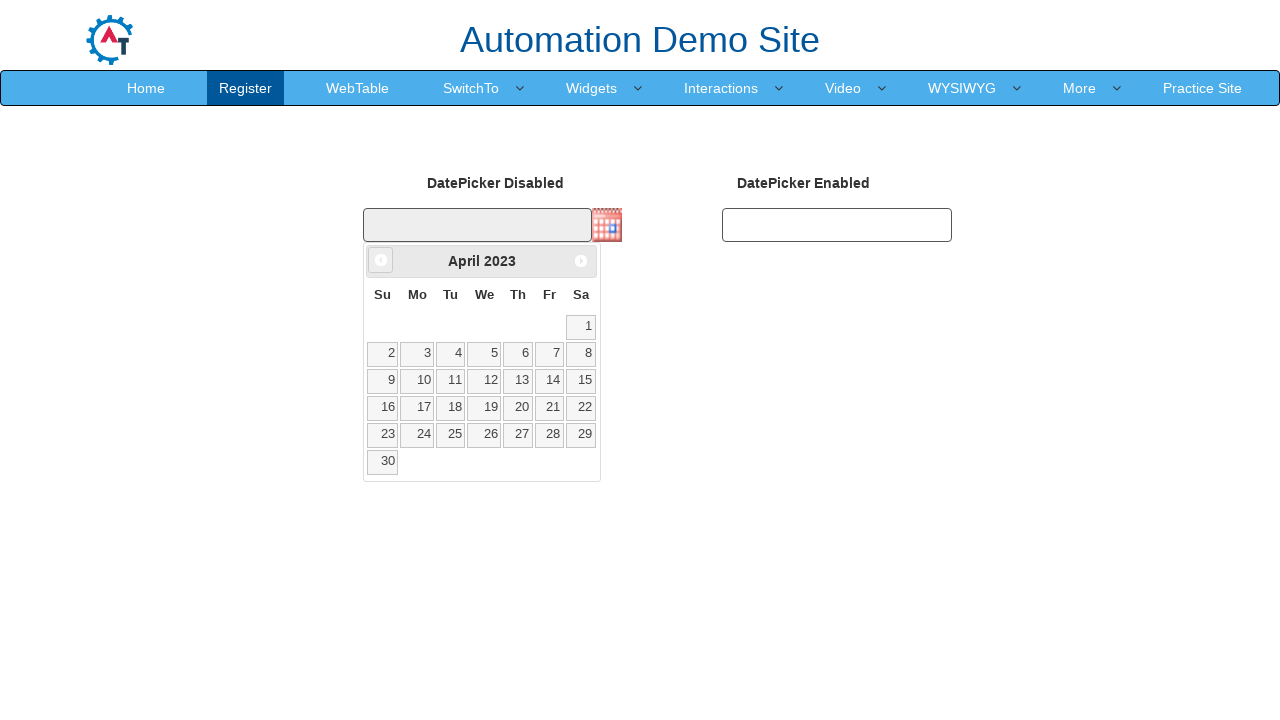

Retrieved updated year: 2023
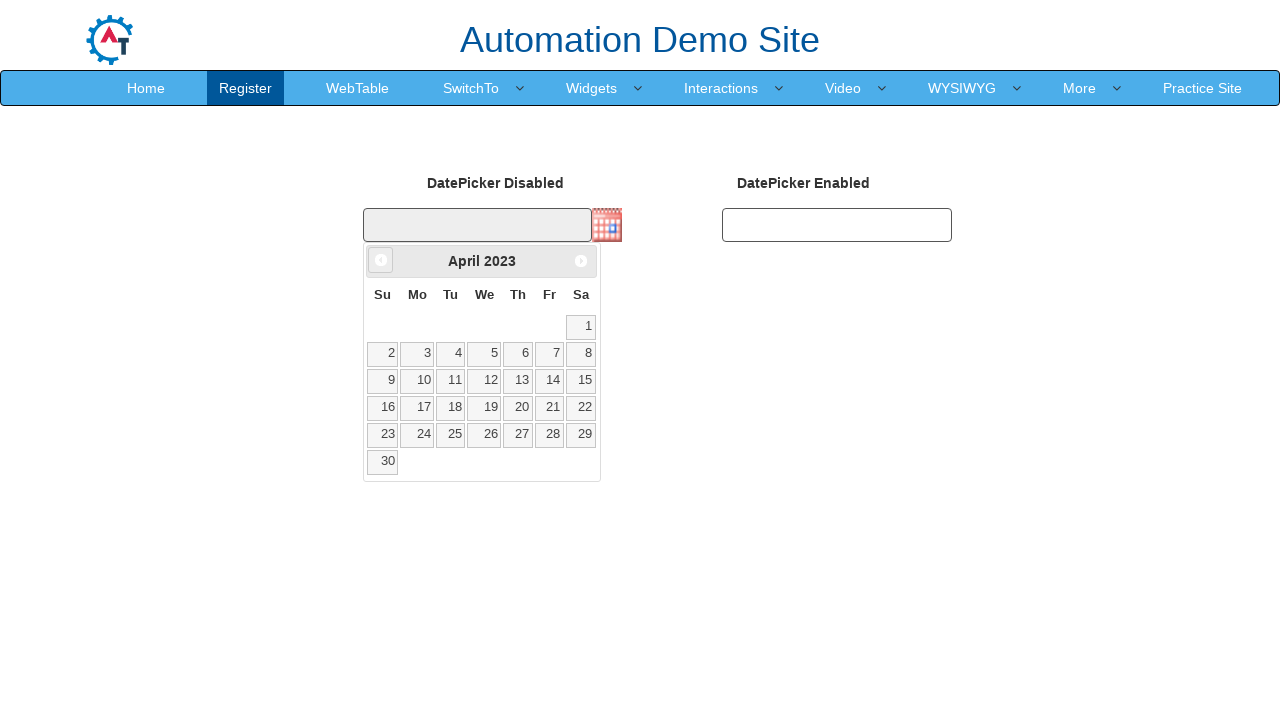

Clicked Prev button to navigate to previous month (currently at April 2023) at (381, 260) on xpath=//span[text()='Prev']
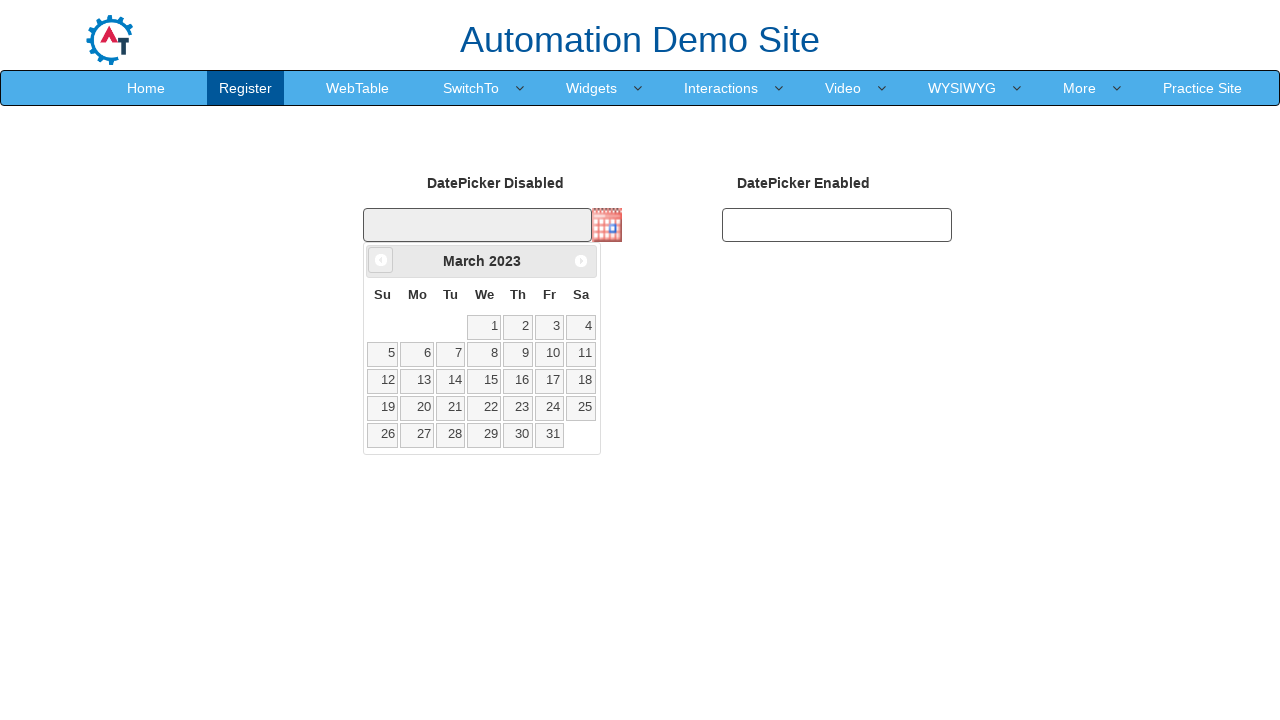

Retrieved updated month: March
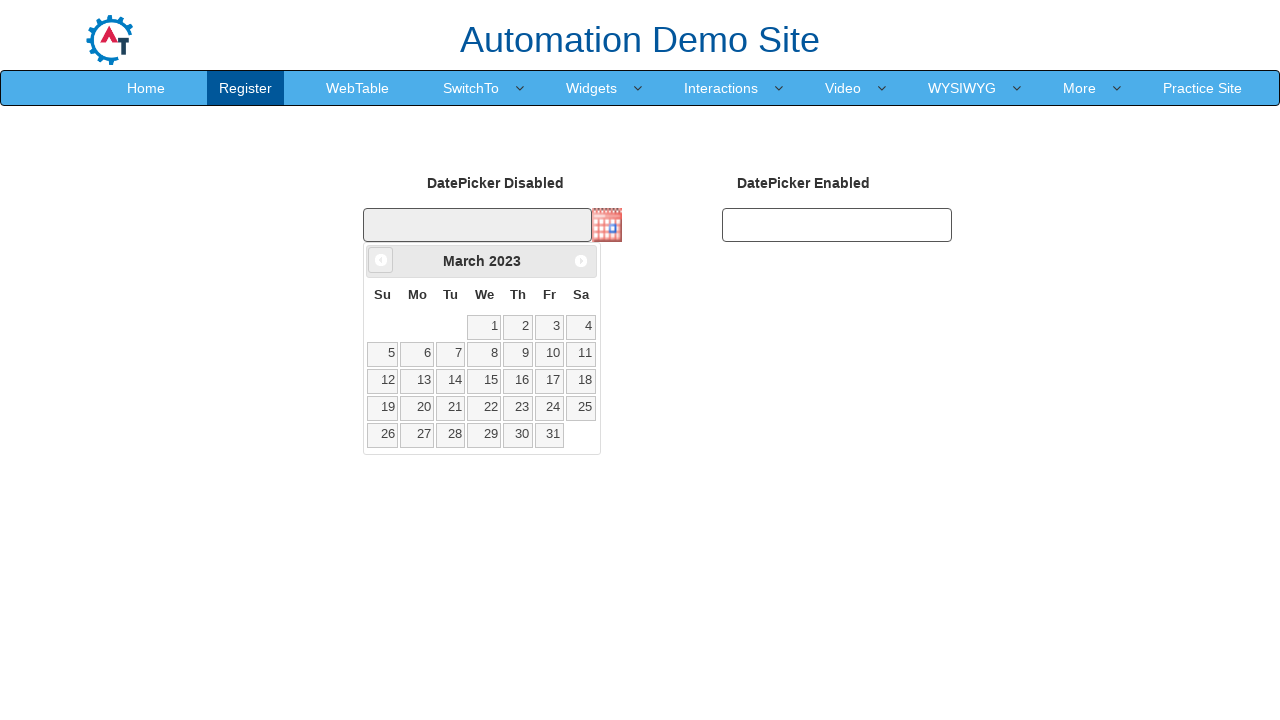

Retrieved updated year: 2023
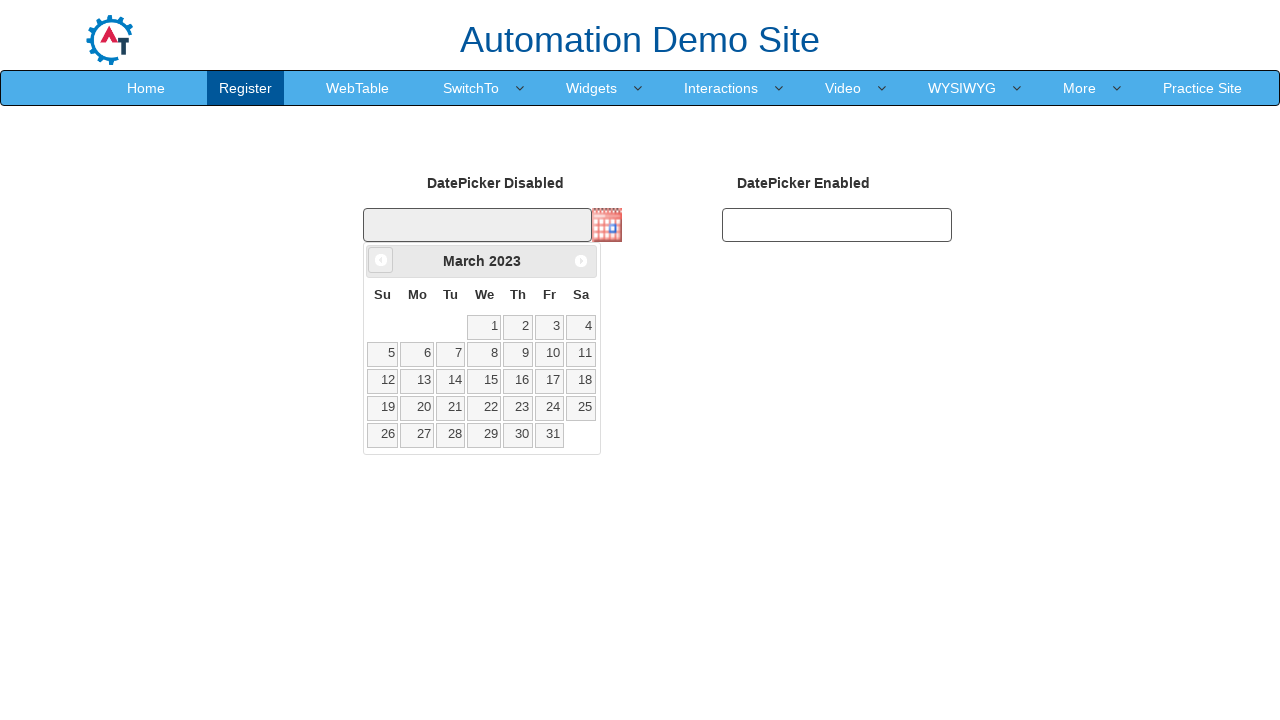

Clicked Prev button to navigate to previous month (currently at March 2023) at (381, 260) on xpath=//span[text()='Prev']
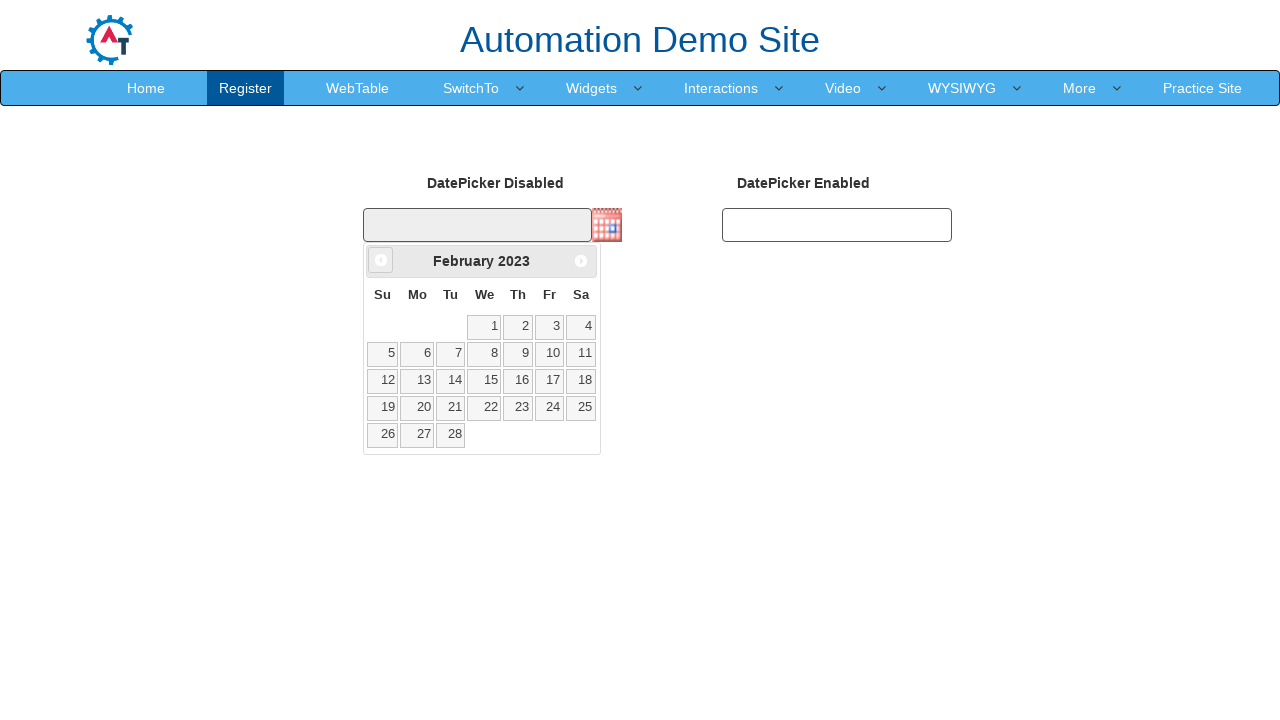

Retrieved updated month: February
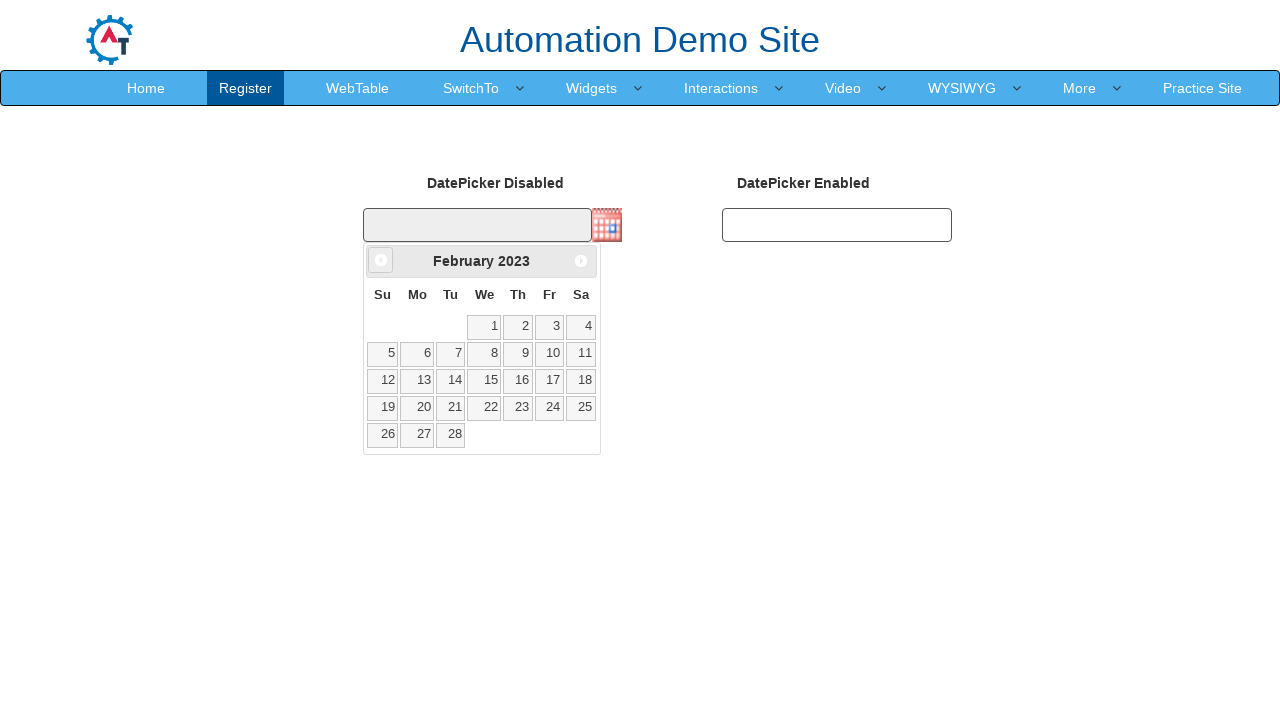

Retrieved updated year: 2023
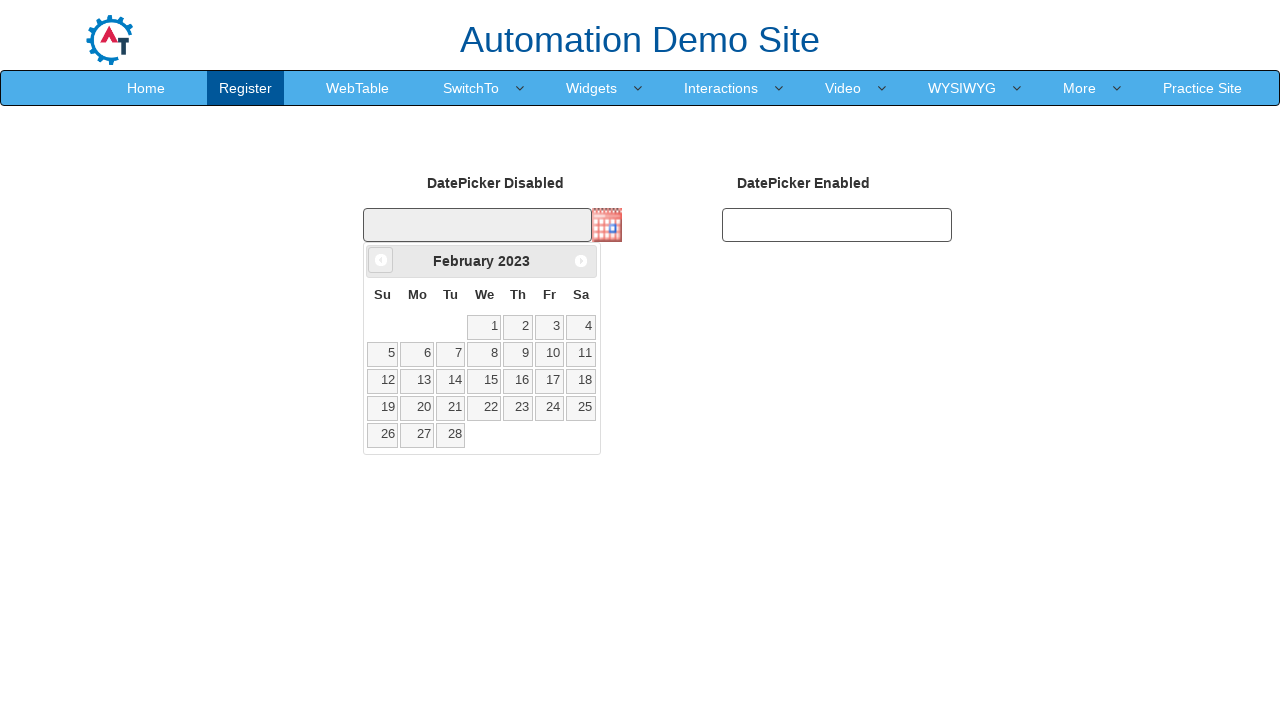

Clicked Prev button to navigate to previous month (currently at February 2023) at (381, 260) on xpath=//span[text()='Prev']
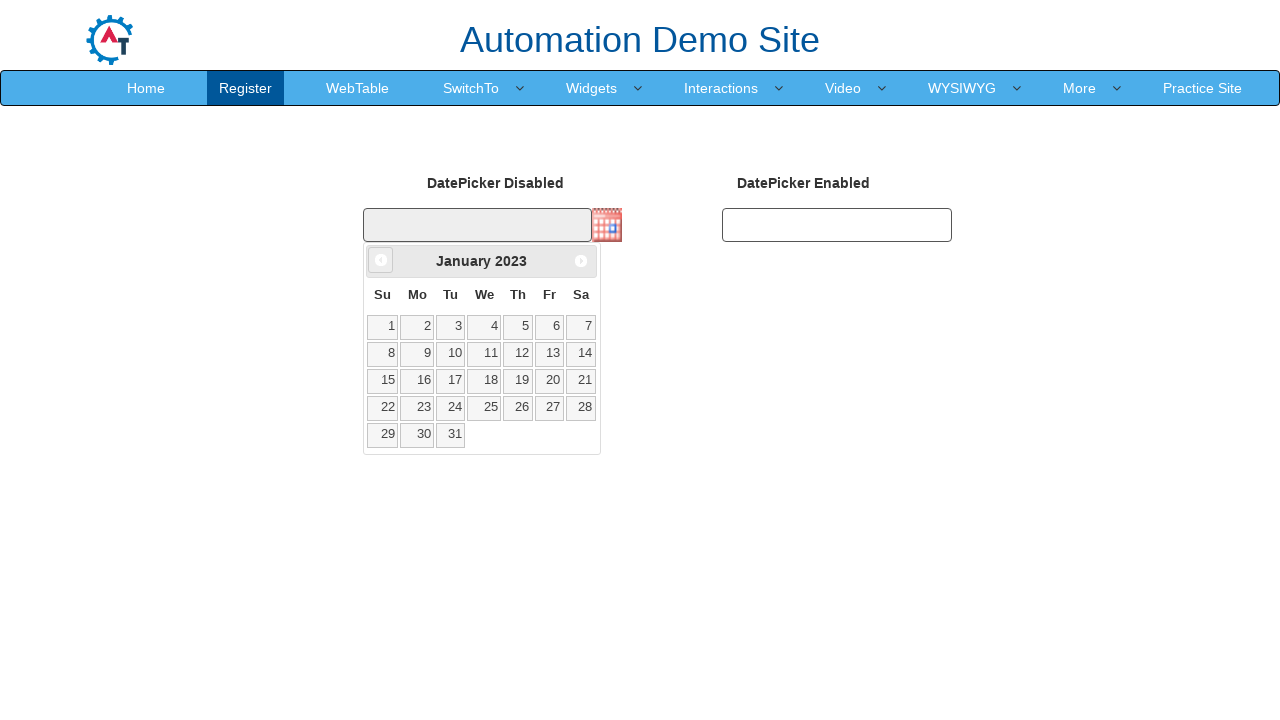

Retrieved updated month: January
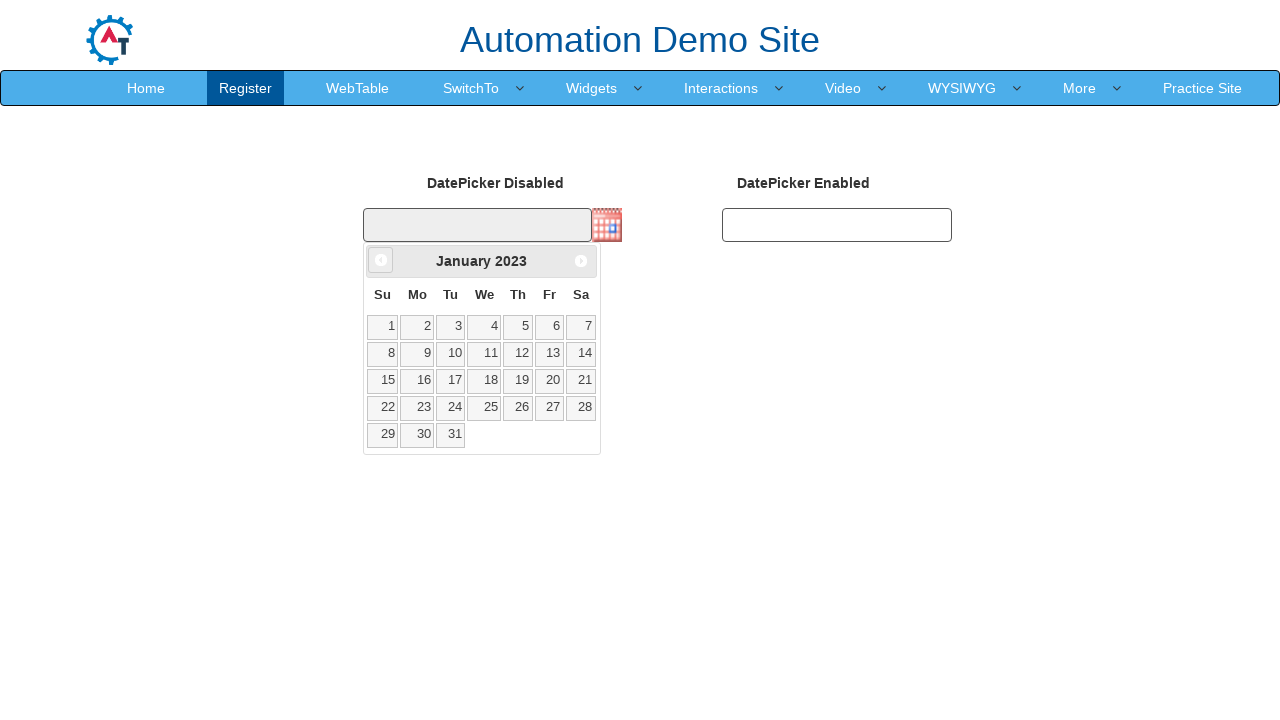

Retrieved updated year: 2023
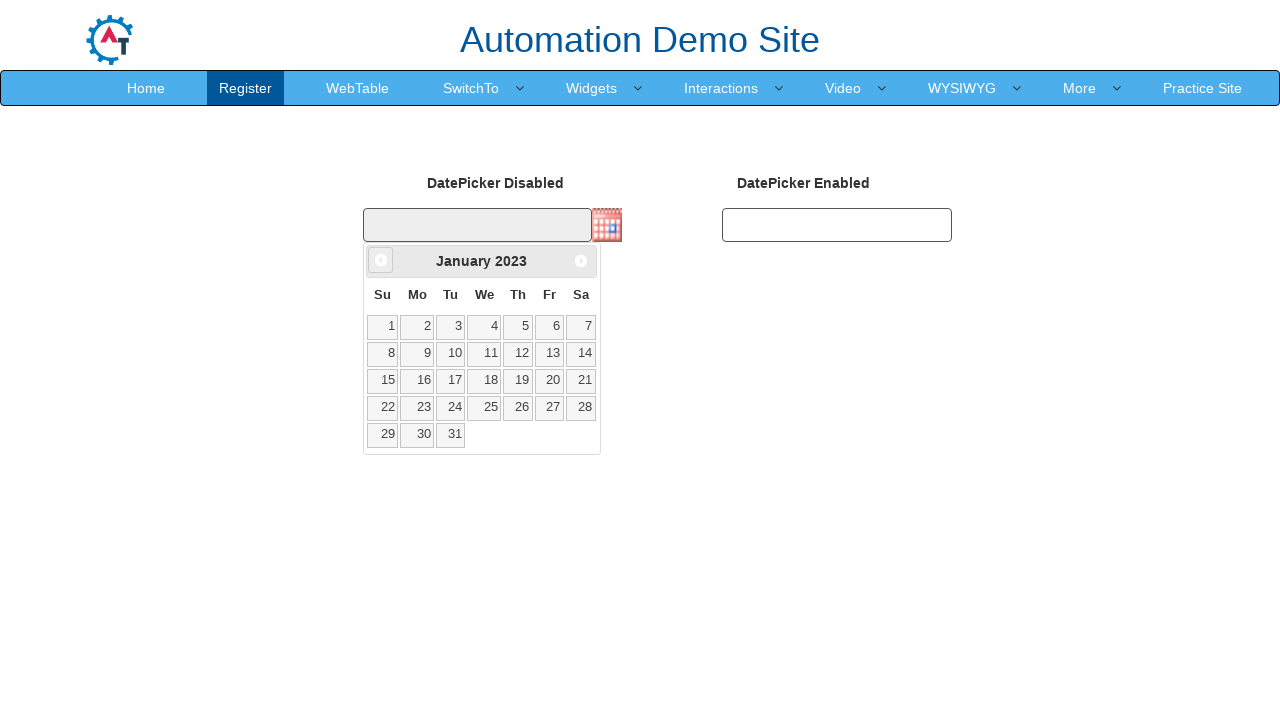

Clicked Prev button to navigate to previous month (currently at January 2023) at (381, 260) on xpath=//span[text()='Prev']
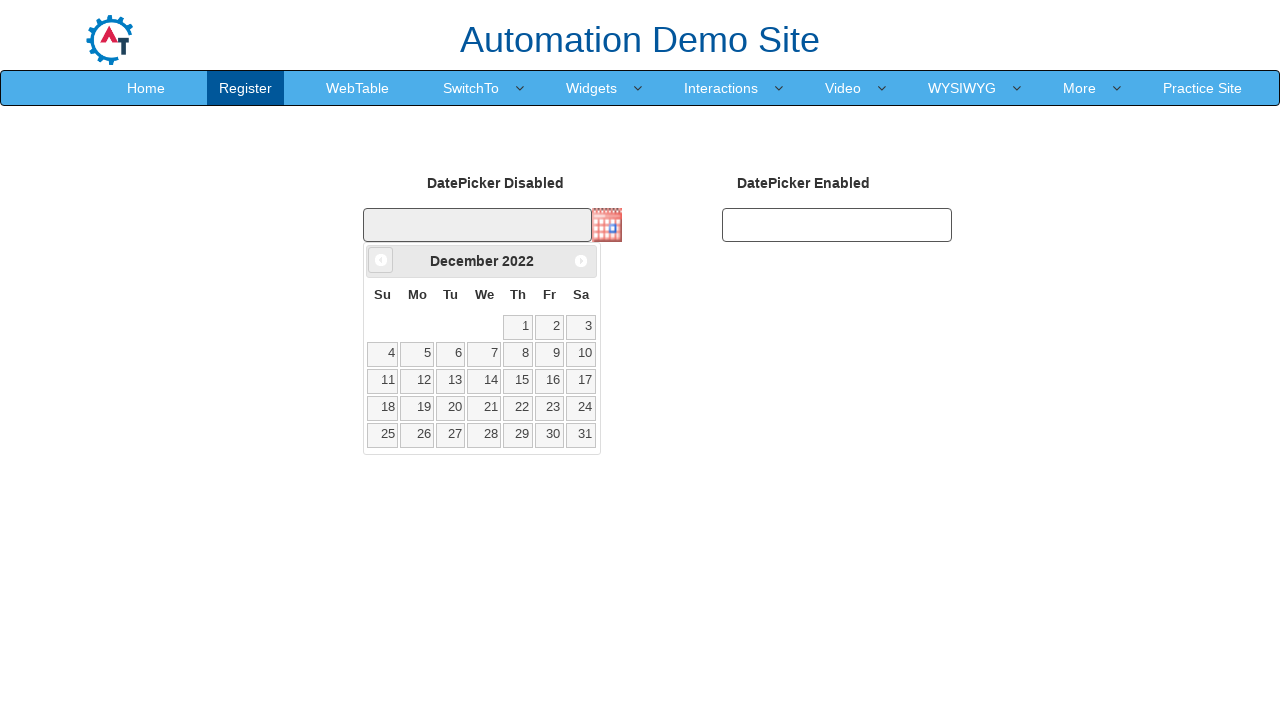

Retrieved updated month: December
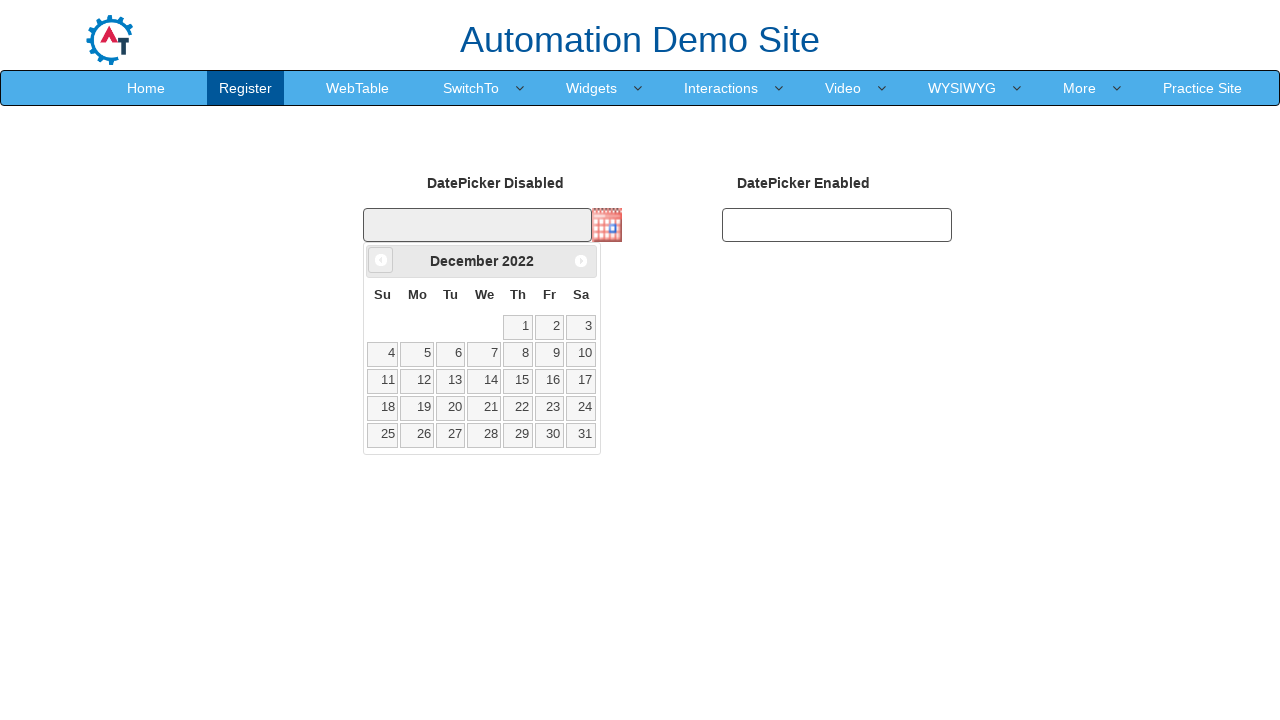

Retrieved updated year: 2022
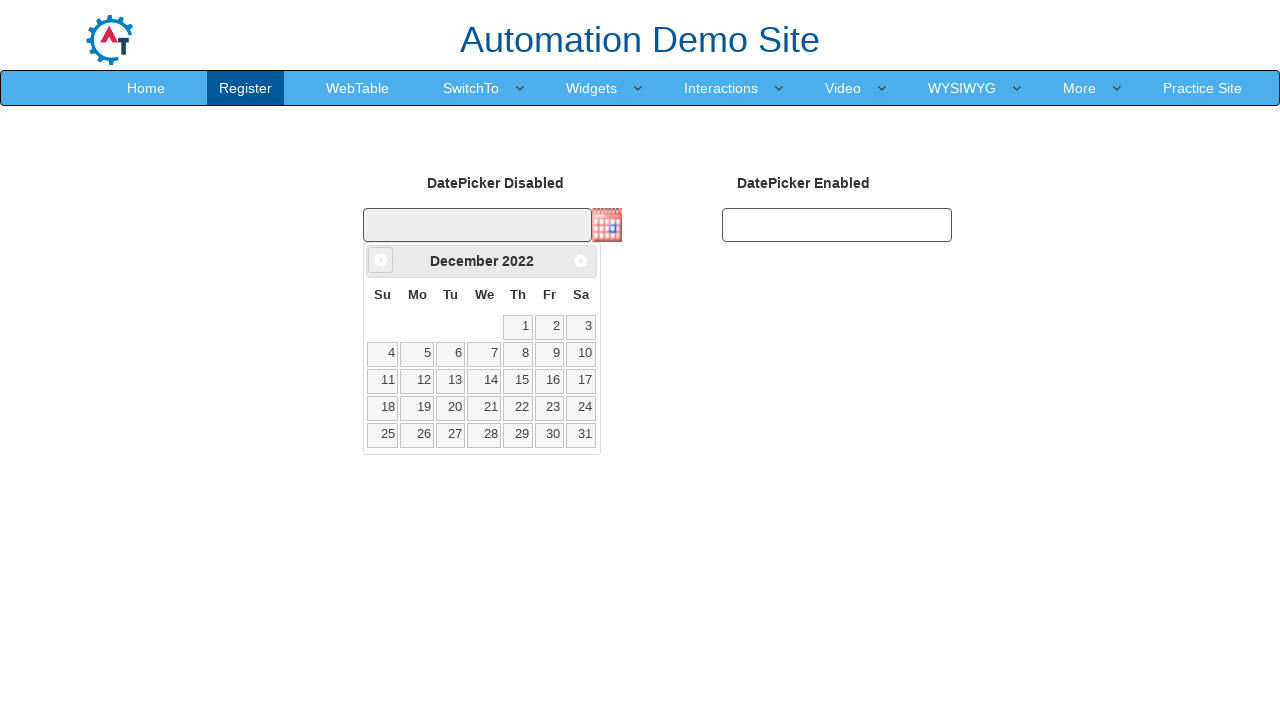

Clicked Prev button to navigate to previous month (currently at December 2022) at (381, 260) on xpath=//span[text()='Prev']
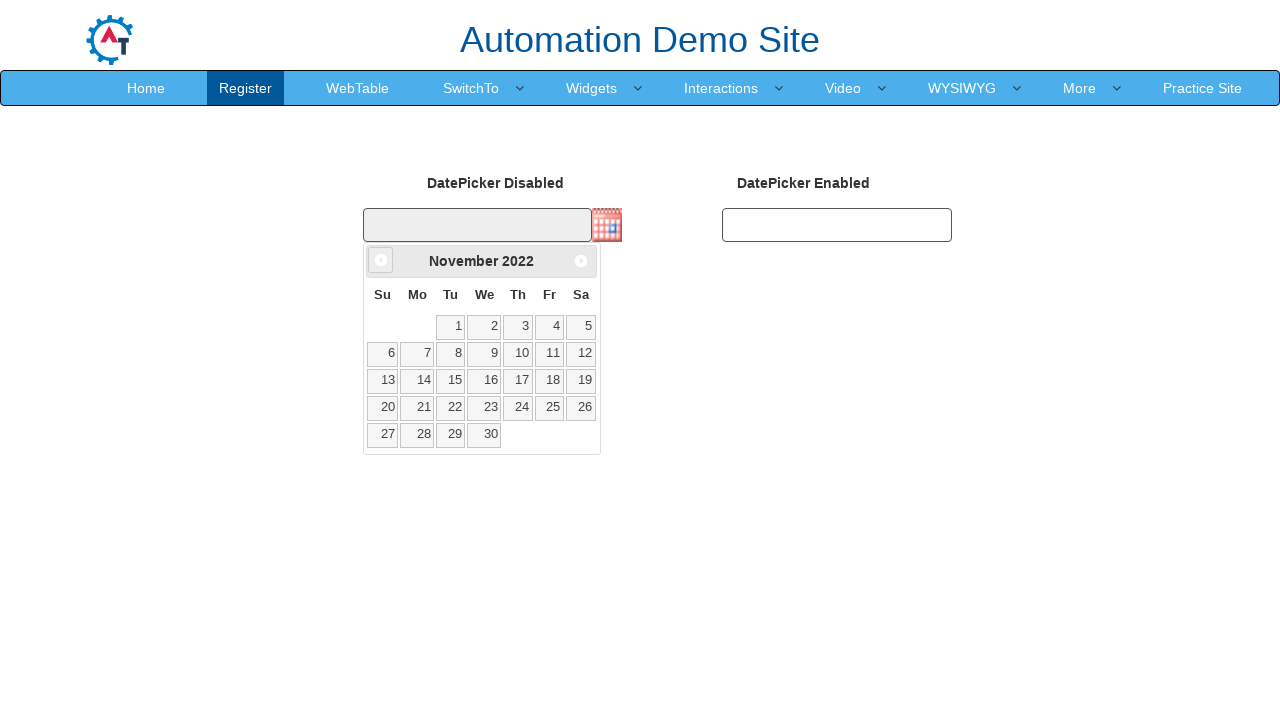

Retrieved updated month: November
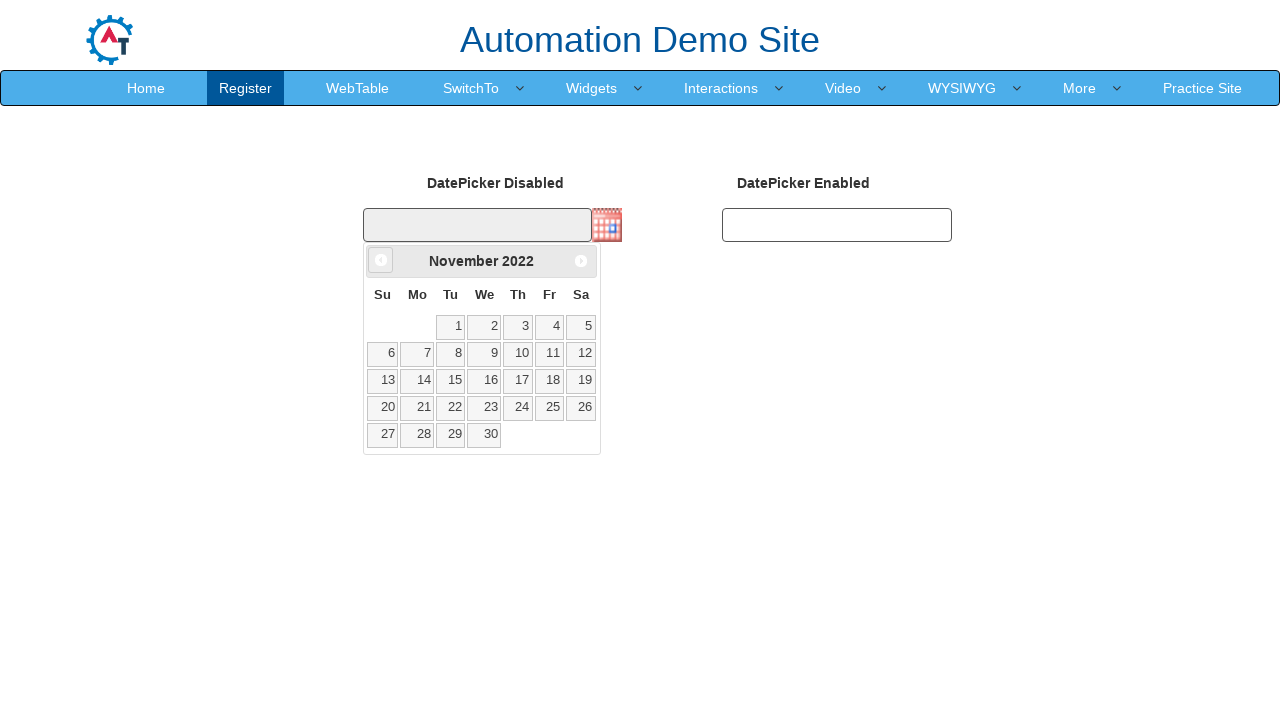

Retrieved updated year: 2022
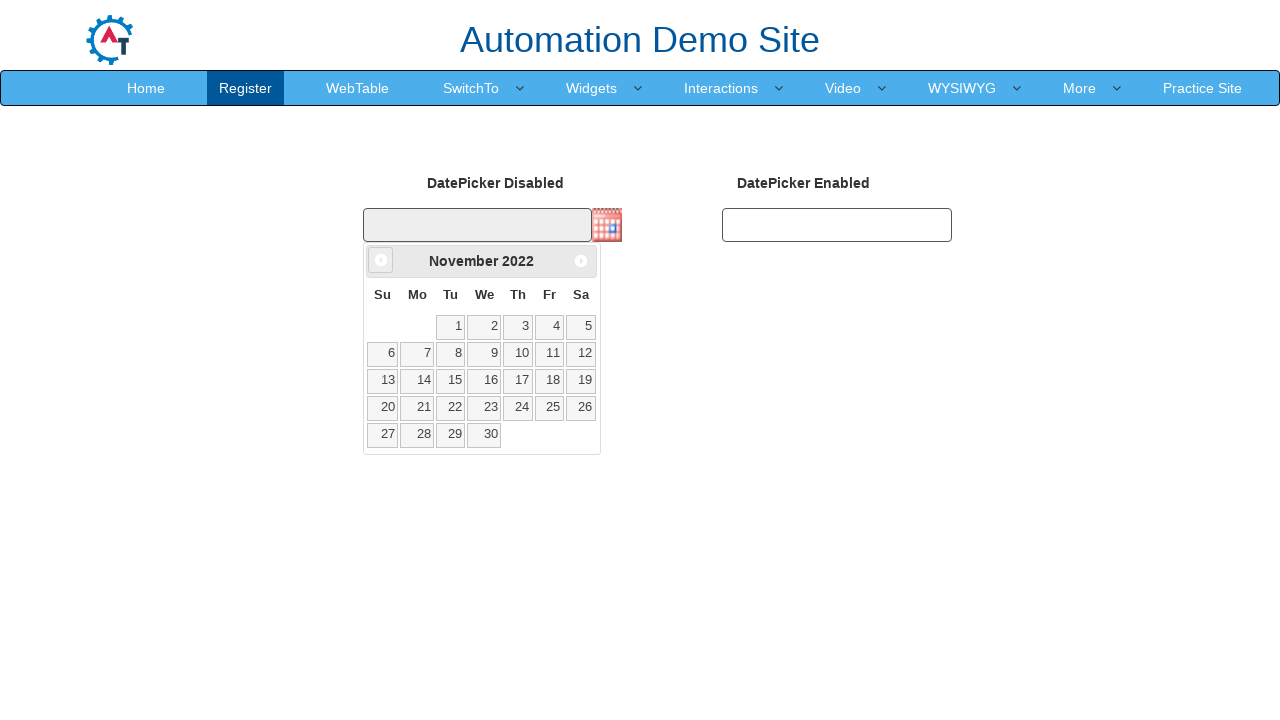

Clicked Prev button to navigate to previous month (currently at November 2022) at (381, 260) on xpath=//span[text()='Prev']
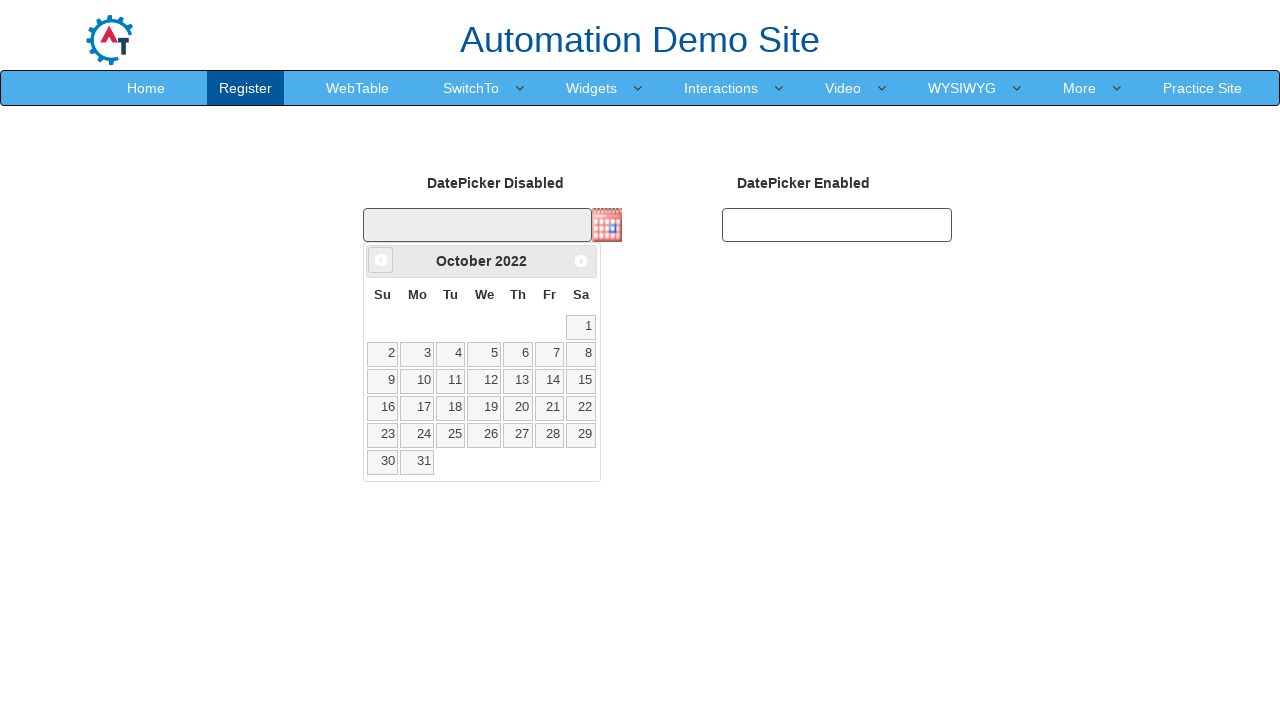

Retrieved updated month: October
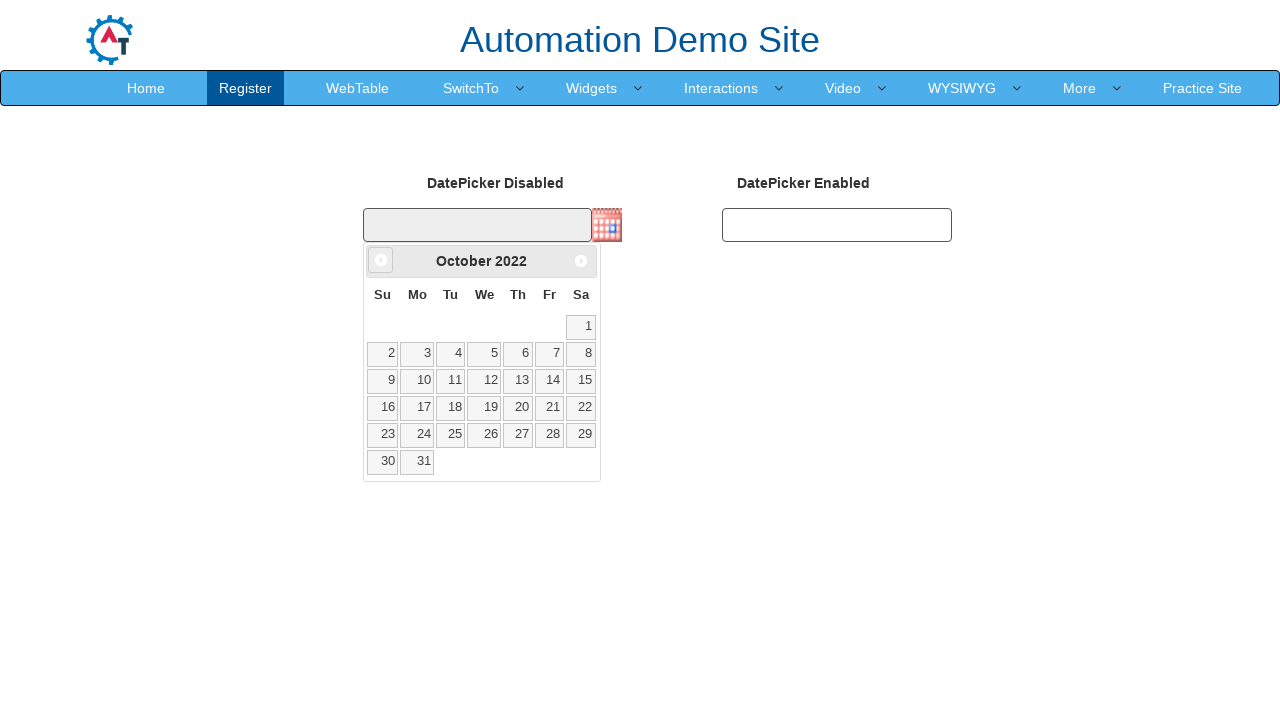

Retrieved updated year: 2022
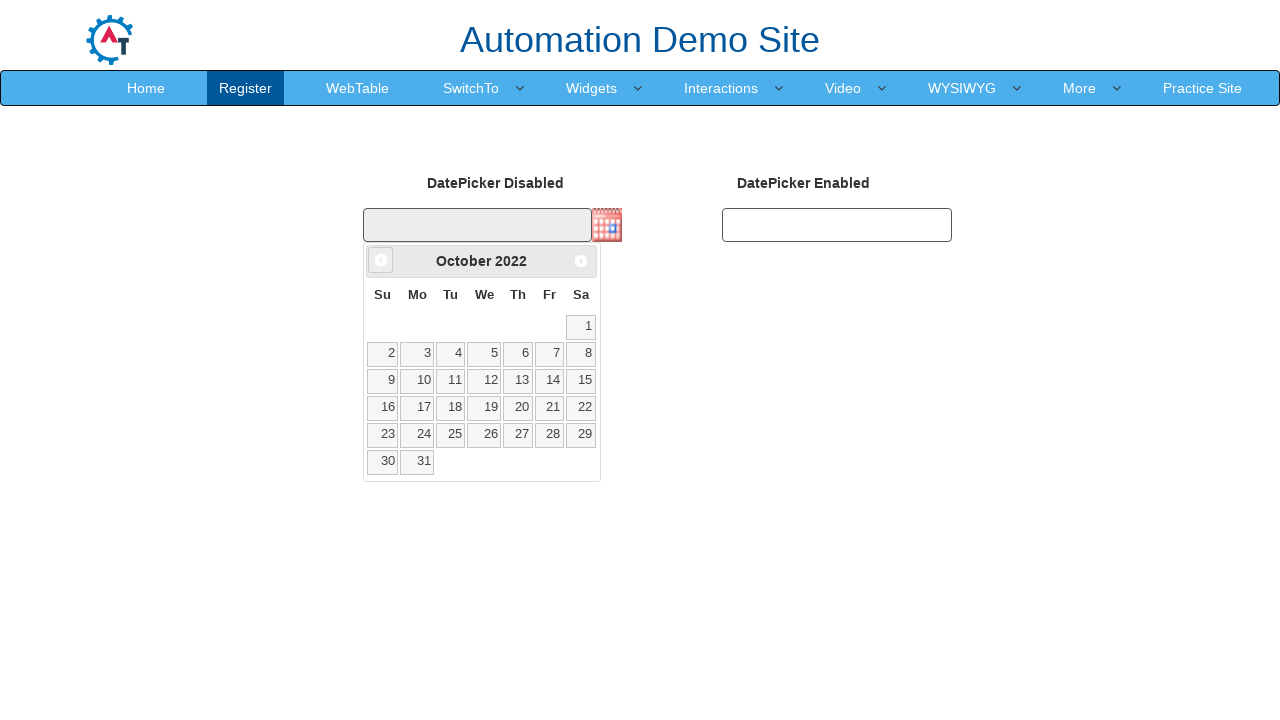

Clicked Prev button to navigate to previous month (currently at October 2022) at (381, 260) on xpath=//span[text()='Prev']
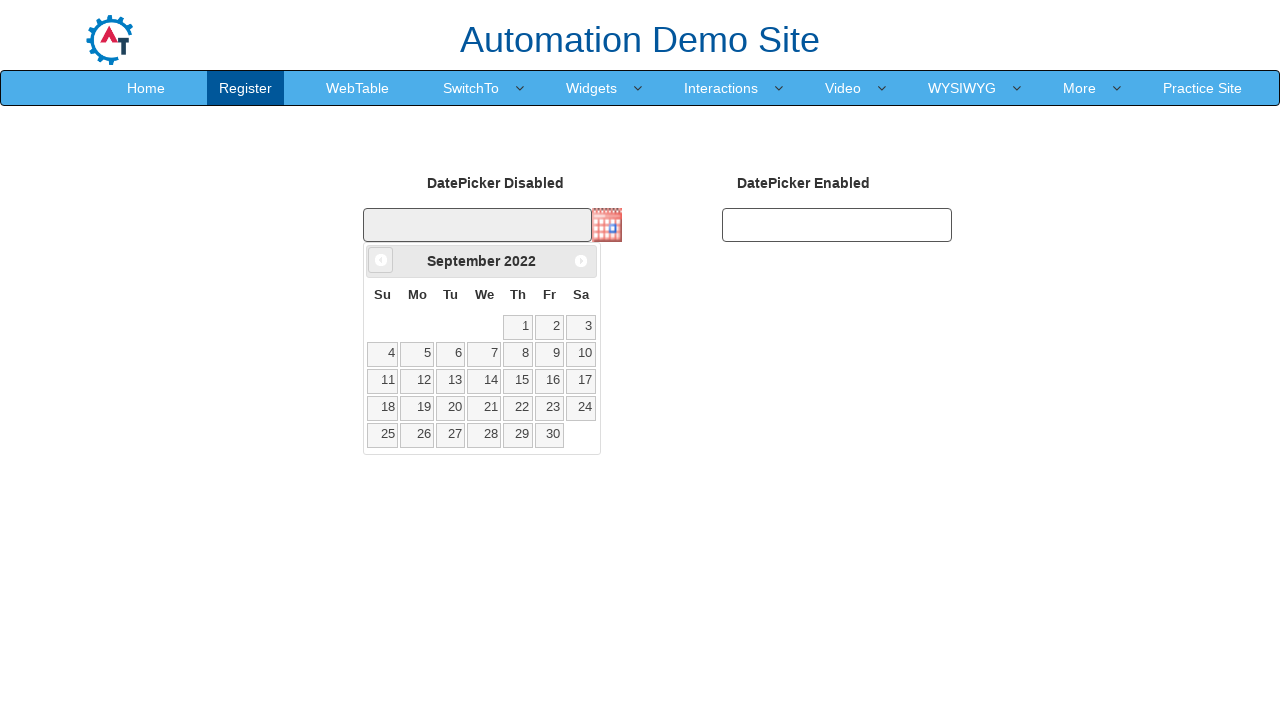

Retrieved updated month: September
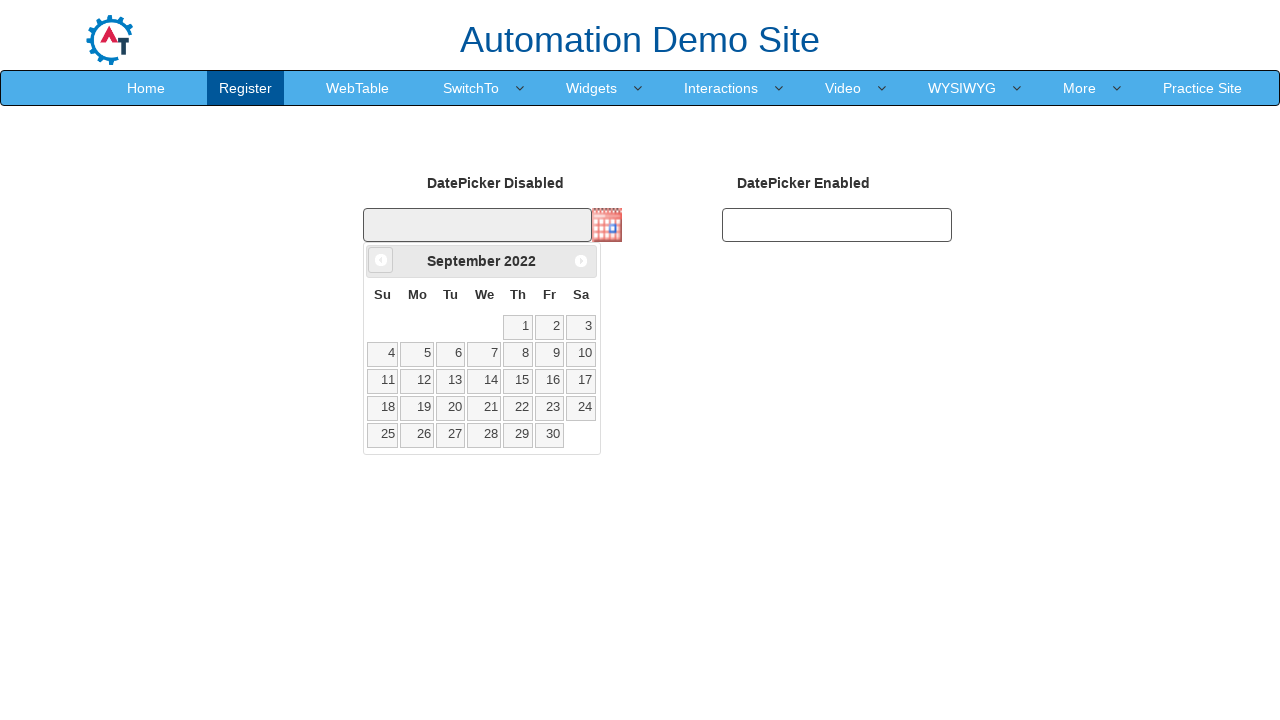

Retrieved updated year: 2022
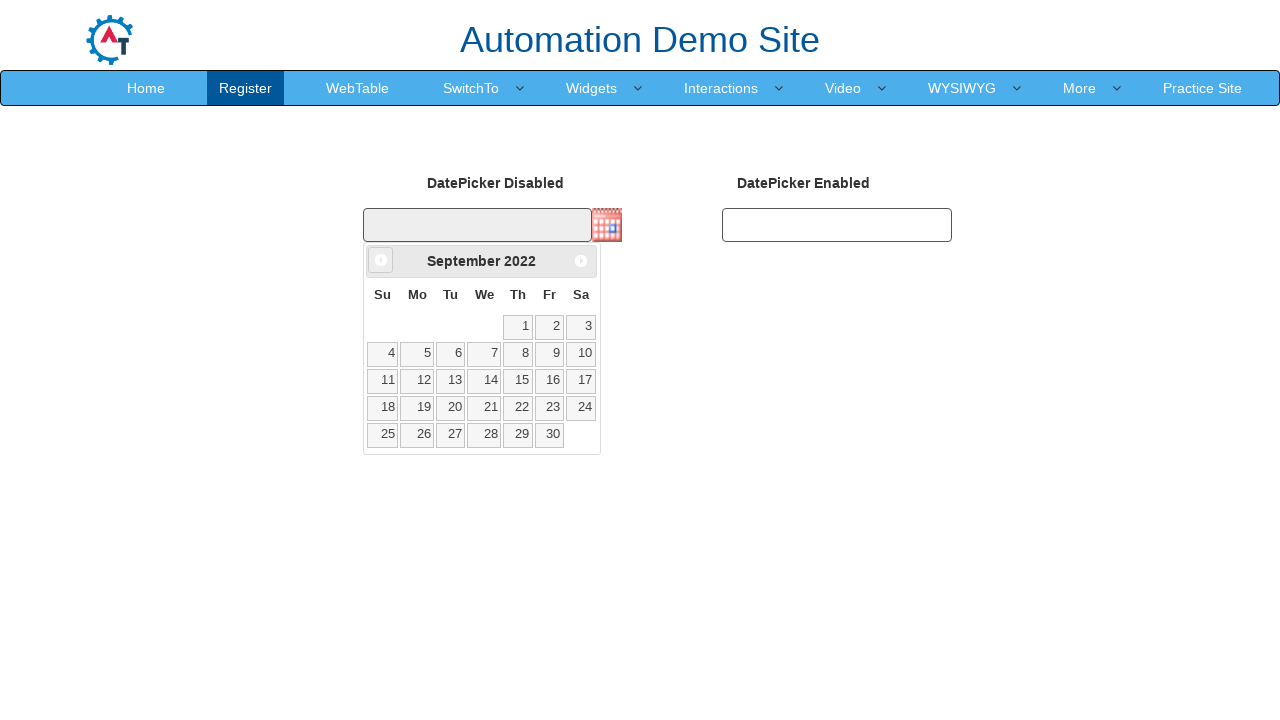

Clicked Prev button to navigate to previous month (currently at September 2022) at (381, 260) on xpath=//span[text()='Prev']
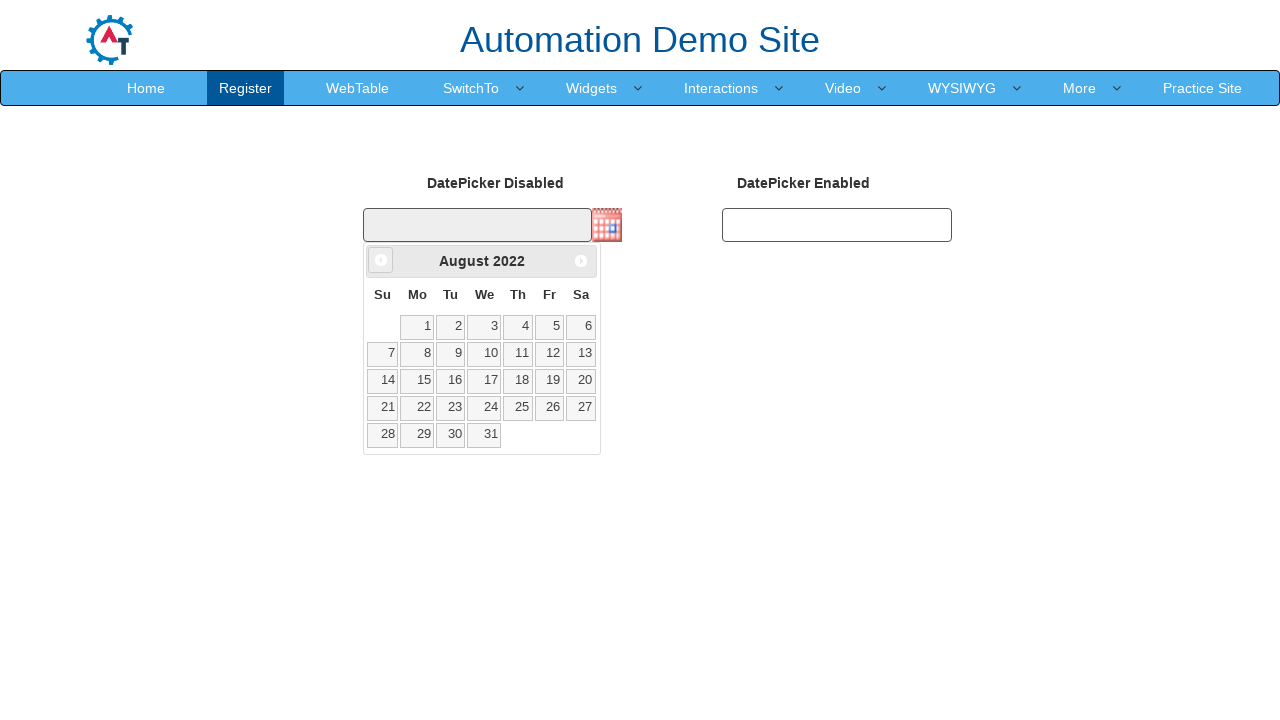

Retrieved updated month: August
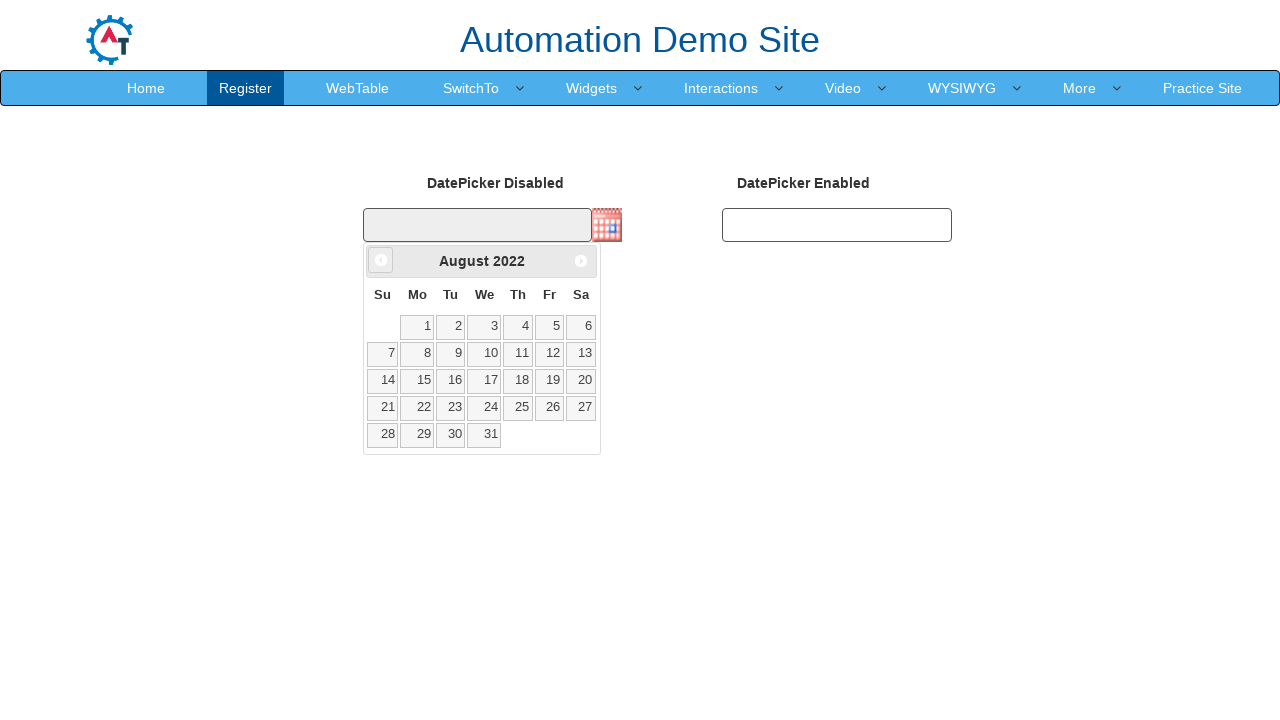

Retrieved updated year: 2022
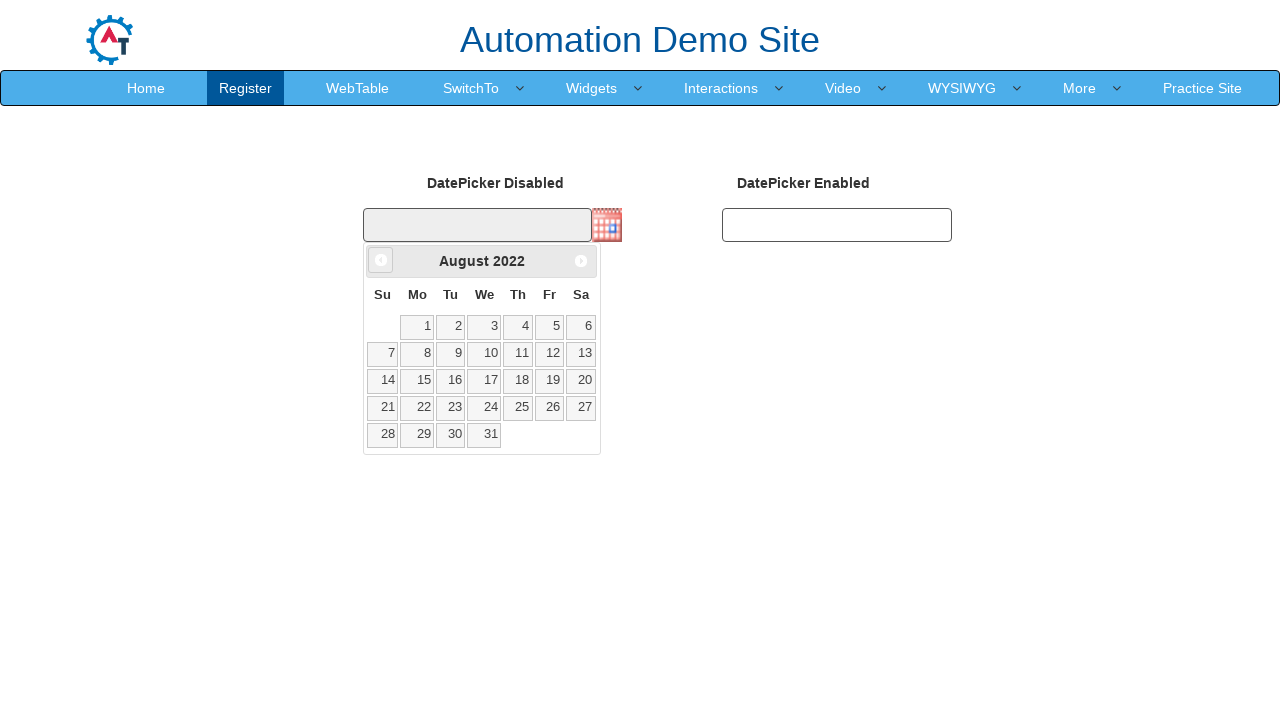

Clicked Prev button to navigate to previous month (currently at August 2022) at (381, 260) on xpath=//span[text()='Prev']
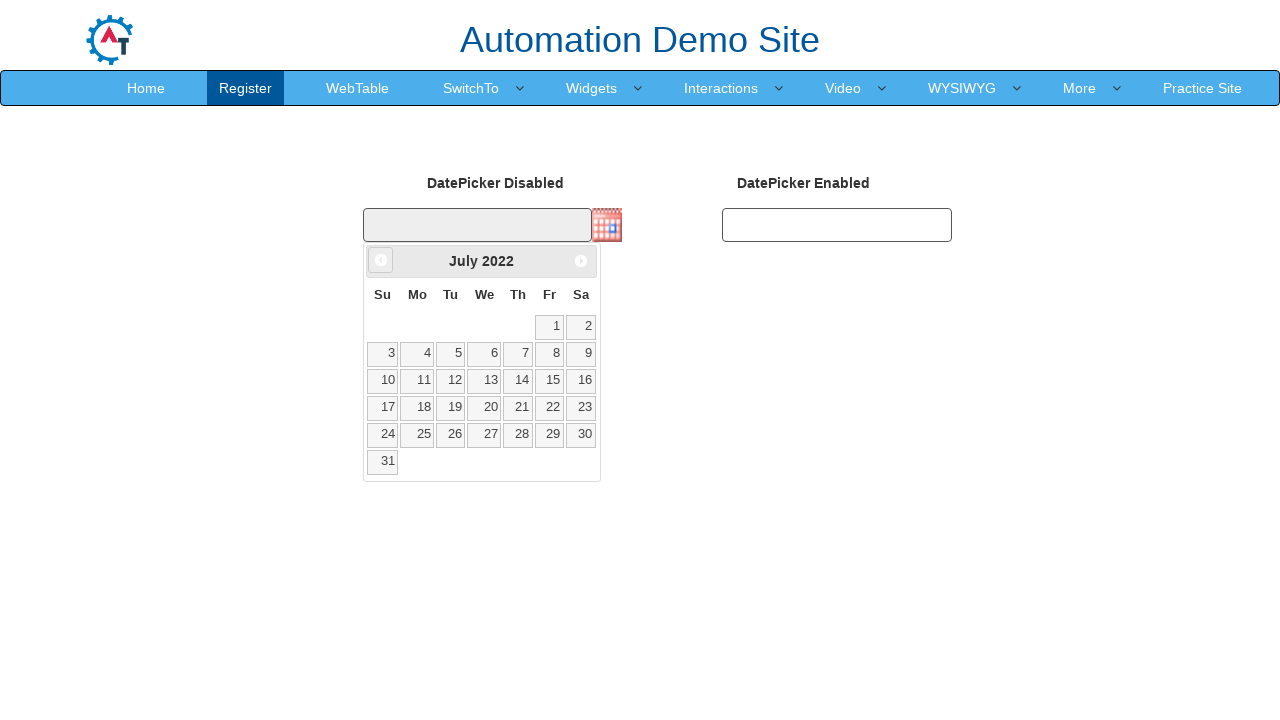

Retrieved updated month: July
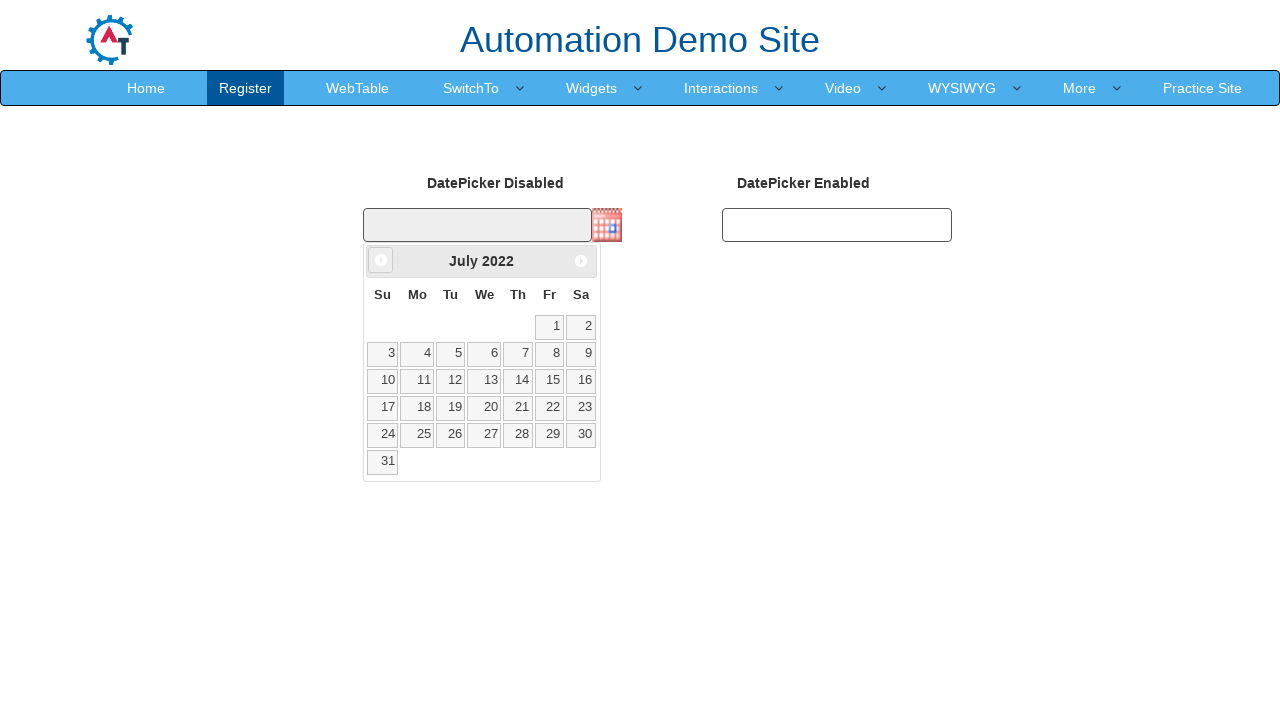

Retrieved updated year: 2022
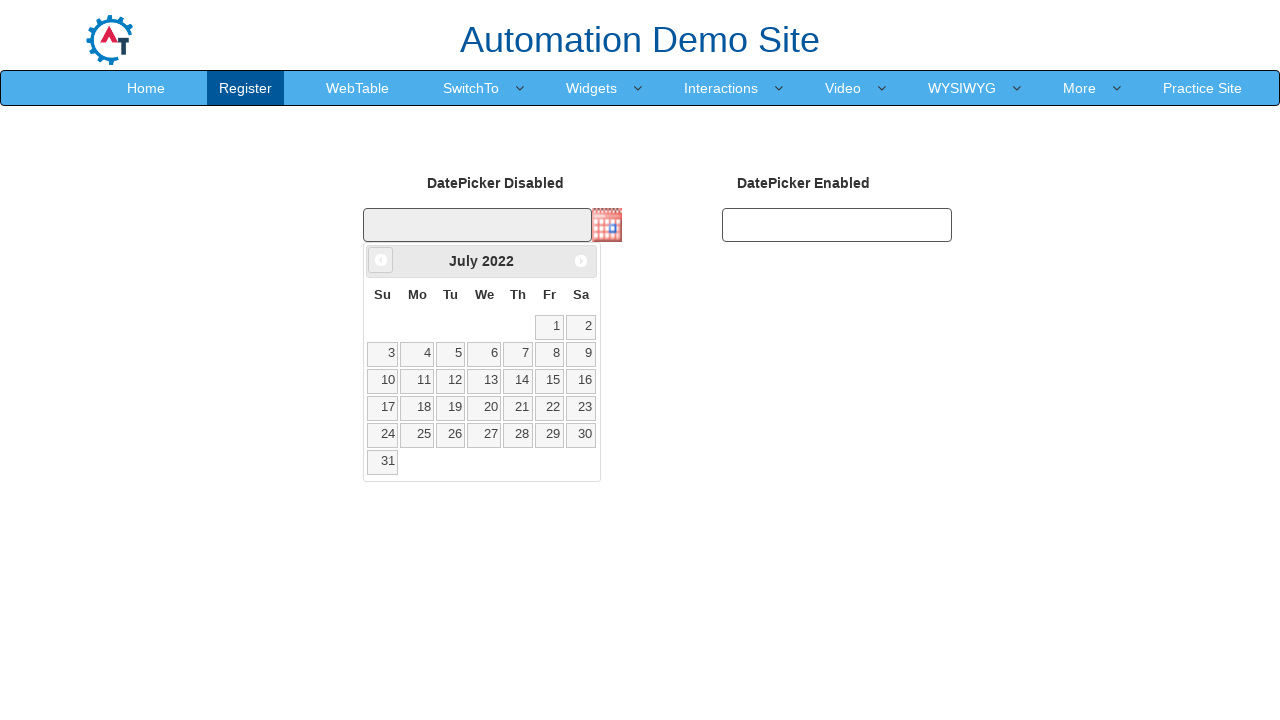

Clicked Prev button to navigate to previous month (currently at July 2022) at (381, 260) on xpath=//span[text()='Prev']
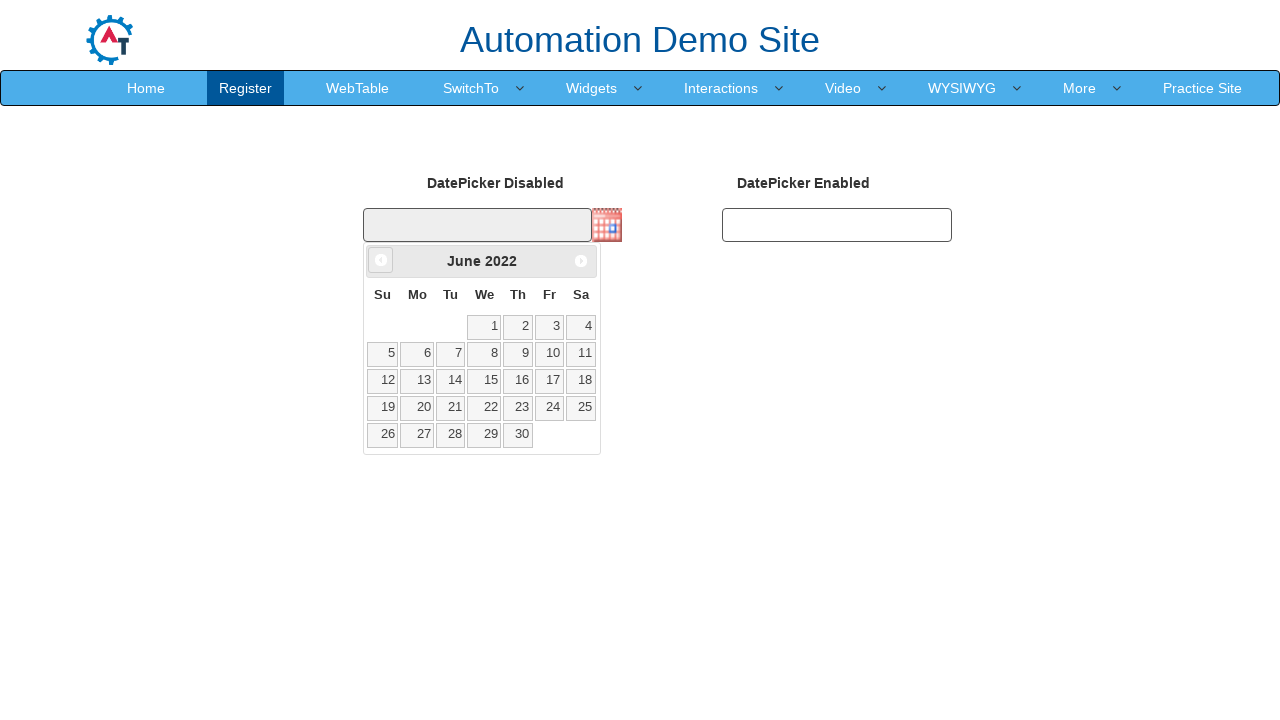

Retrieved updated month: June
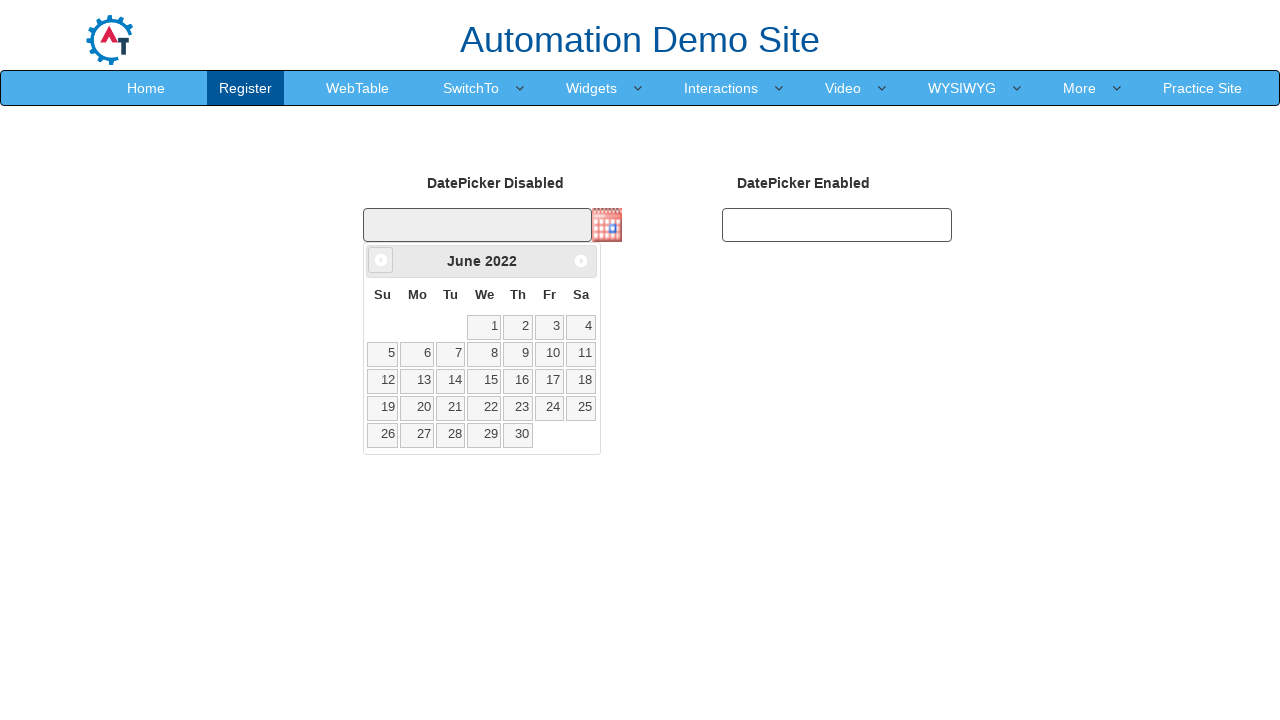

Retrieved updated year: 2022
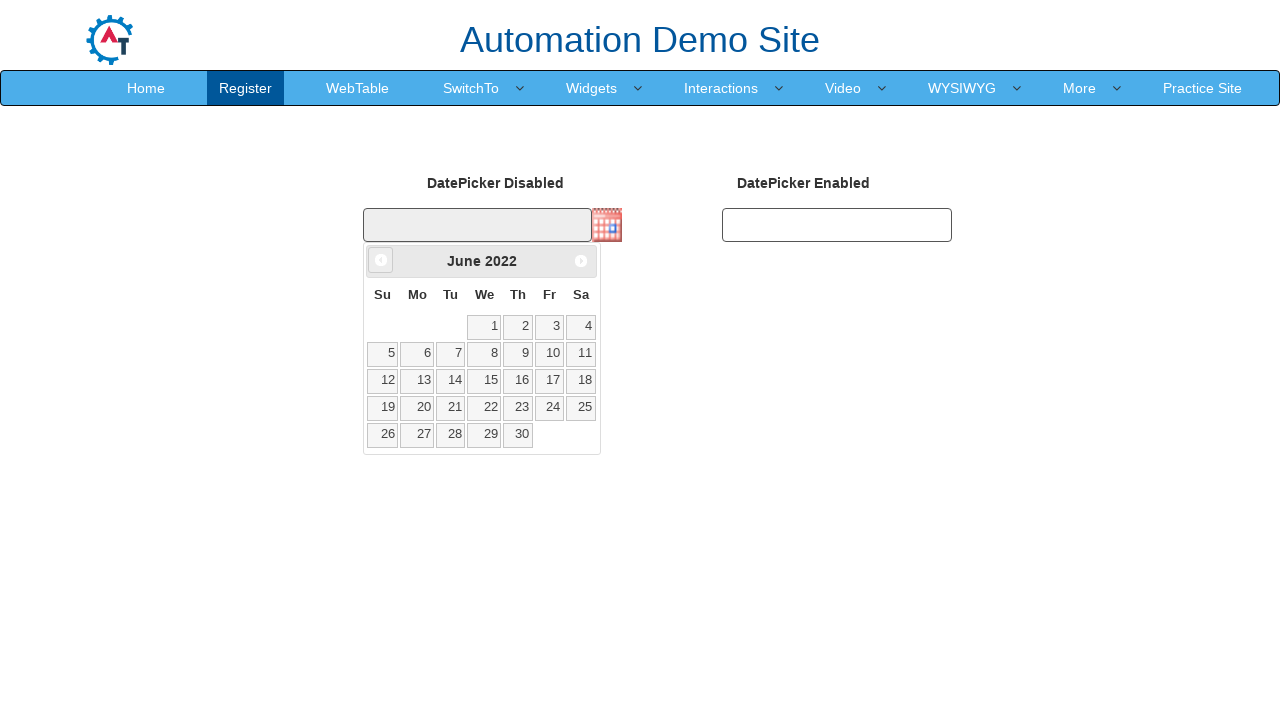

Clicked Prev button to navigate to previous month (currently at June 2022) at (381, 260) on xpath=//span[text()='Prev']
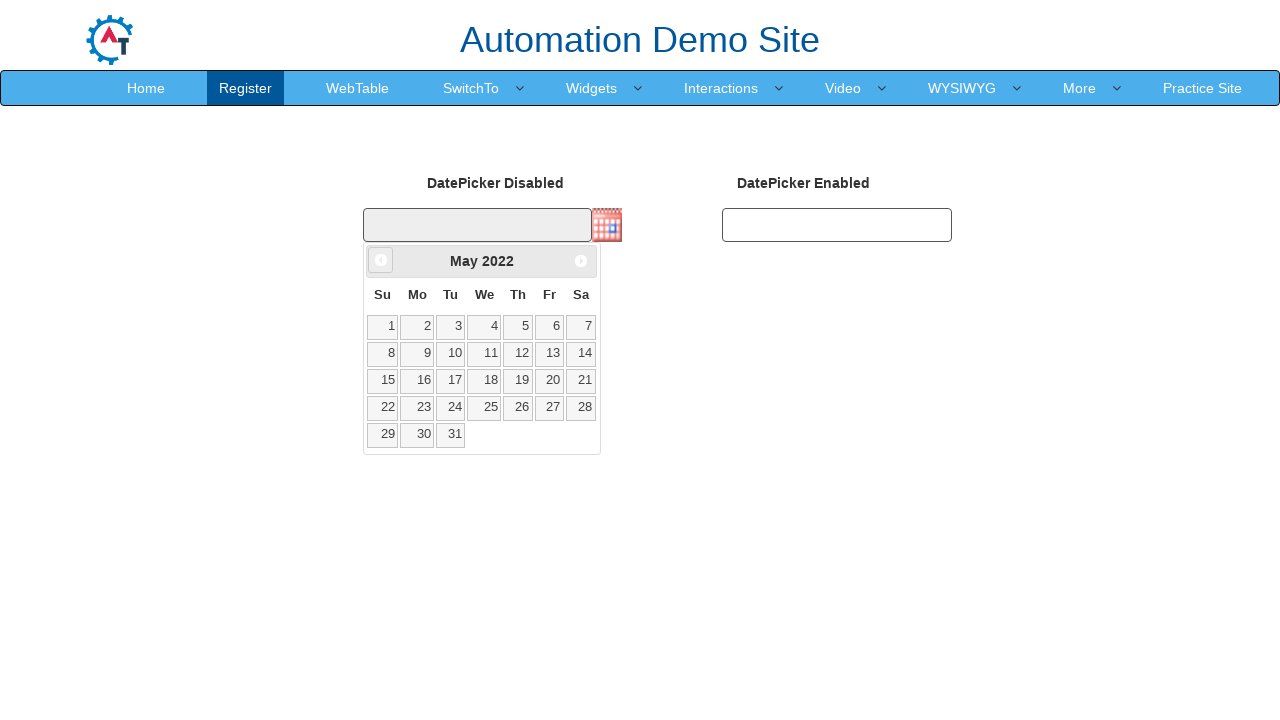

Retrieved updated month: May
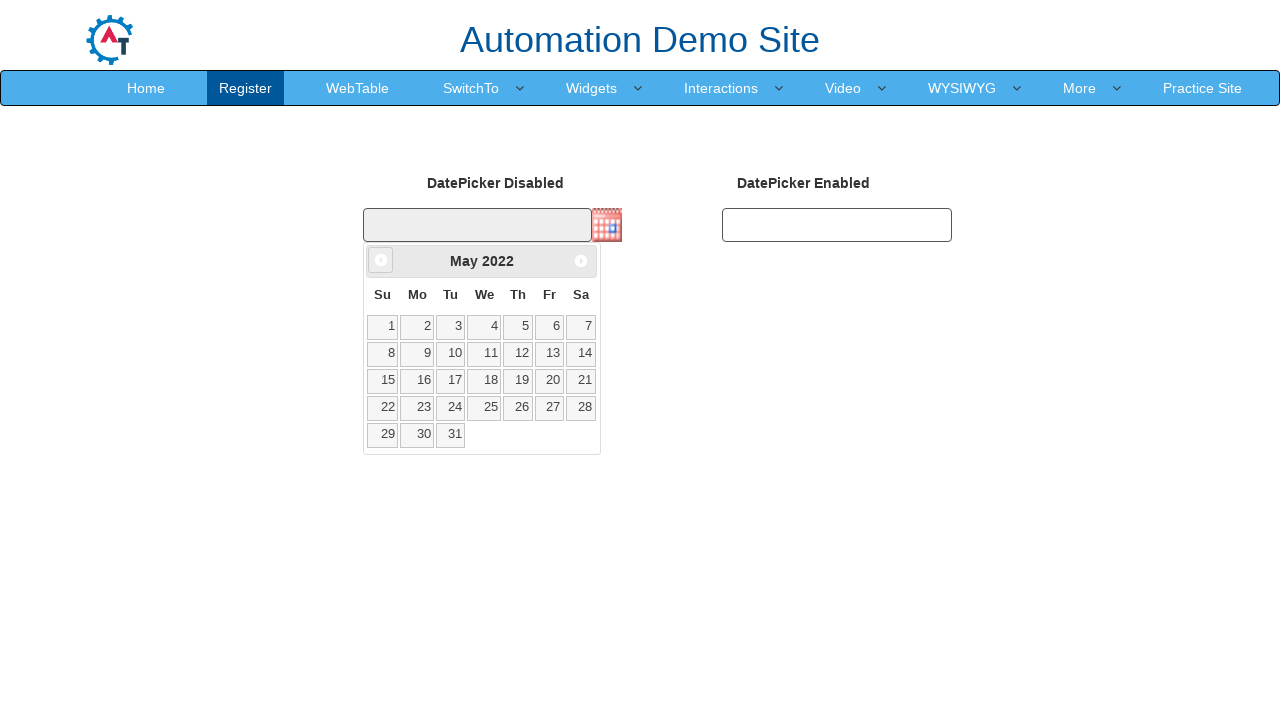

Retrieved updated year: 2022
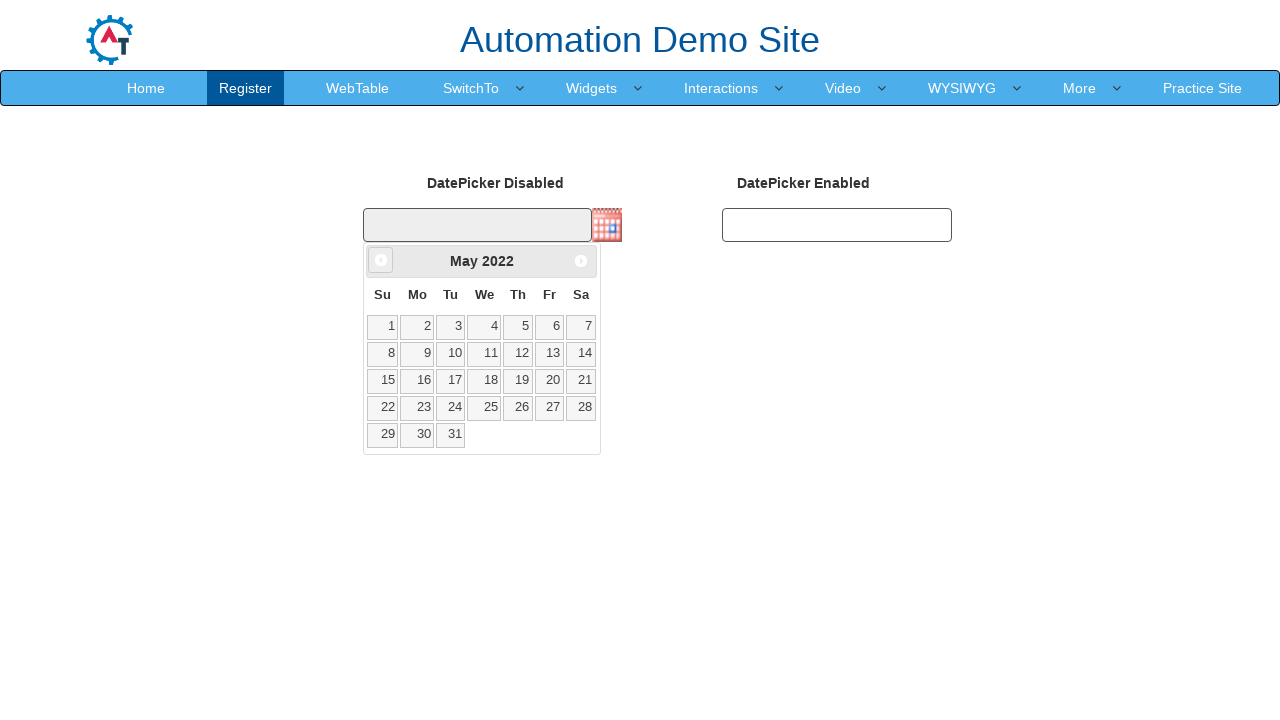

Clicked Prev button to navigate to previous month (currently at May 2022) at (381, 260) on xpath=//span[text()='Prev']
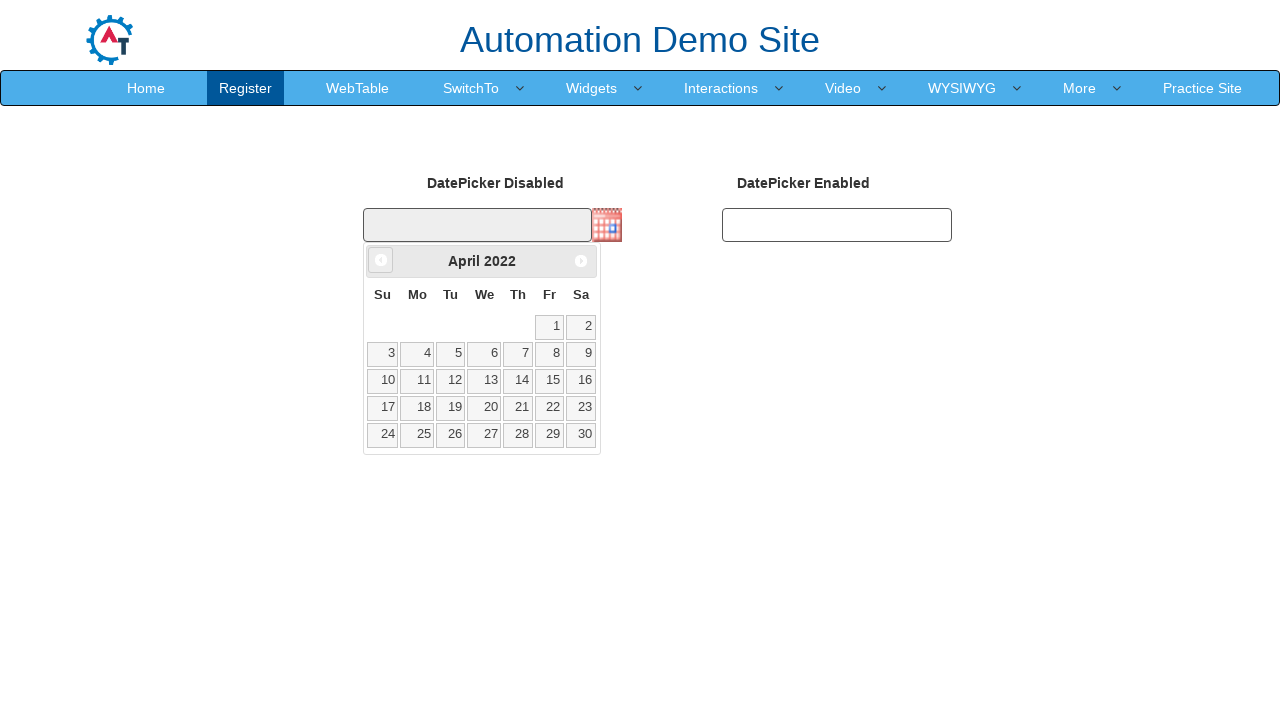

Retrieved updated month: April
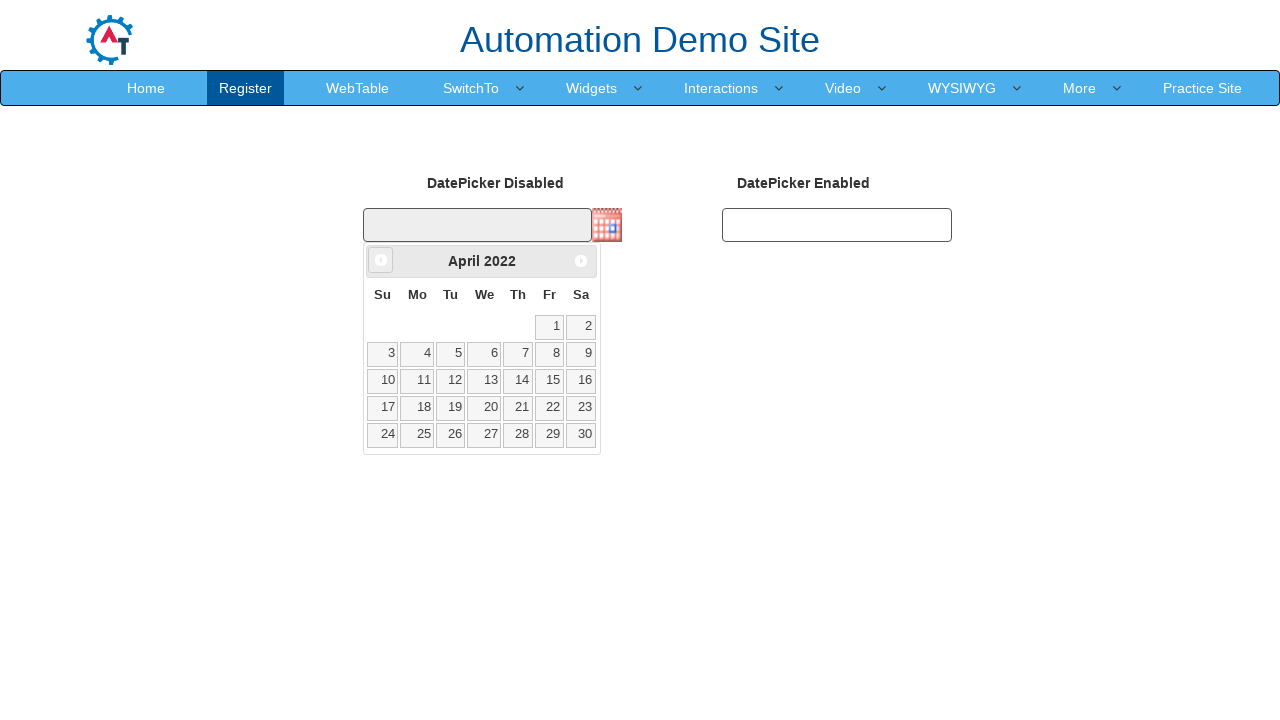

Retrieved updated year: 2022
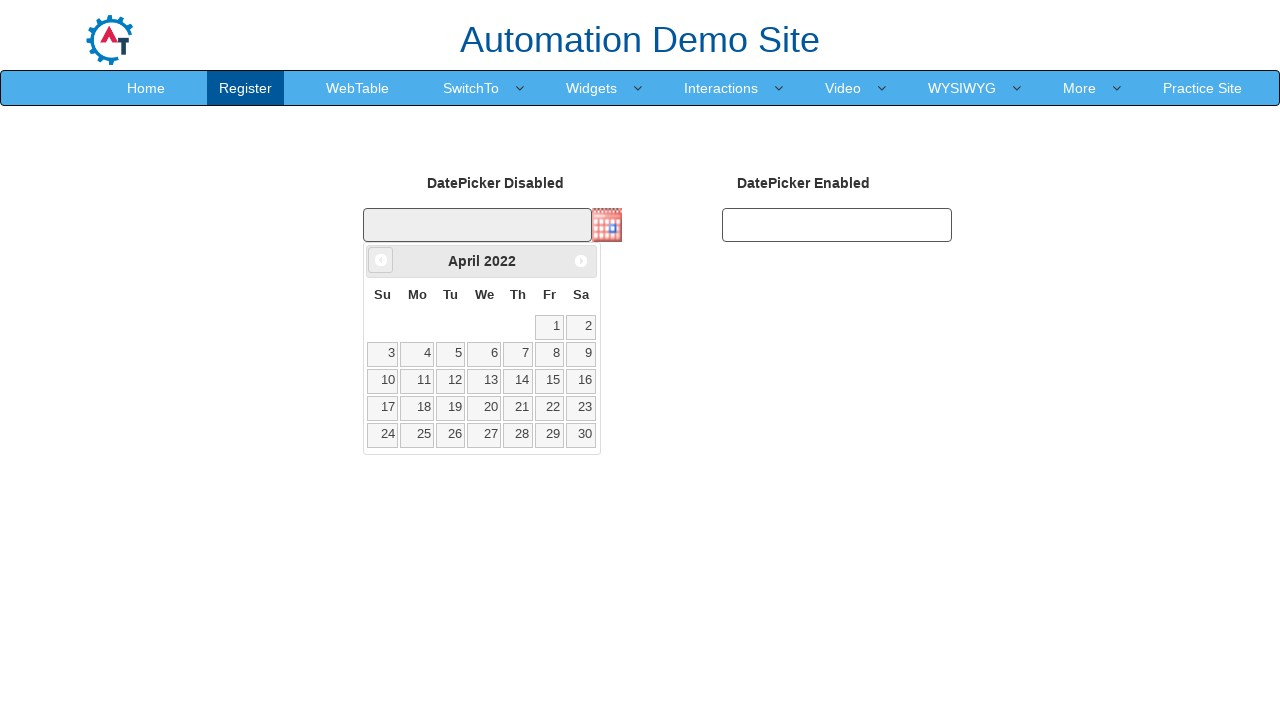

Clicked Prev button to navigate to previous month (currently at April 2022) at (381, 260) on xpath=//span[text()='Prev']
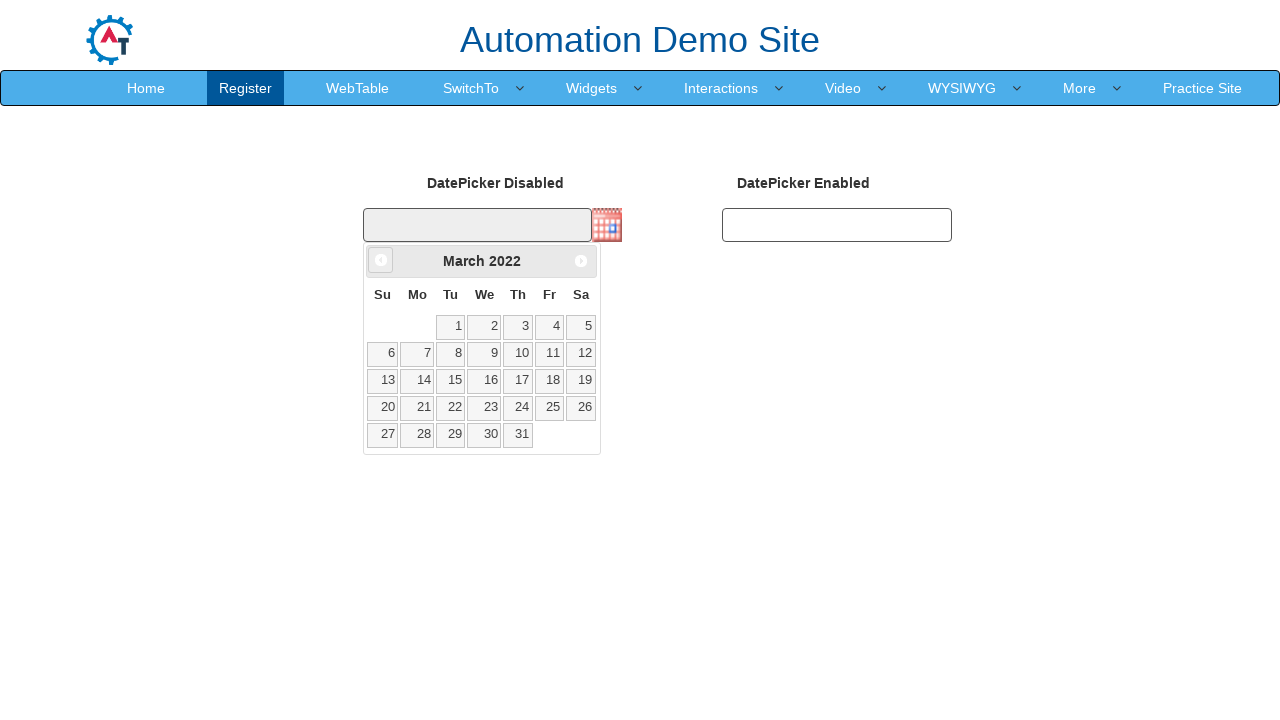

Retrieved updated month: March
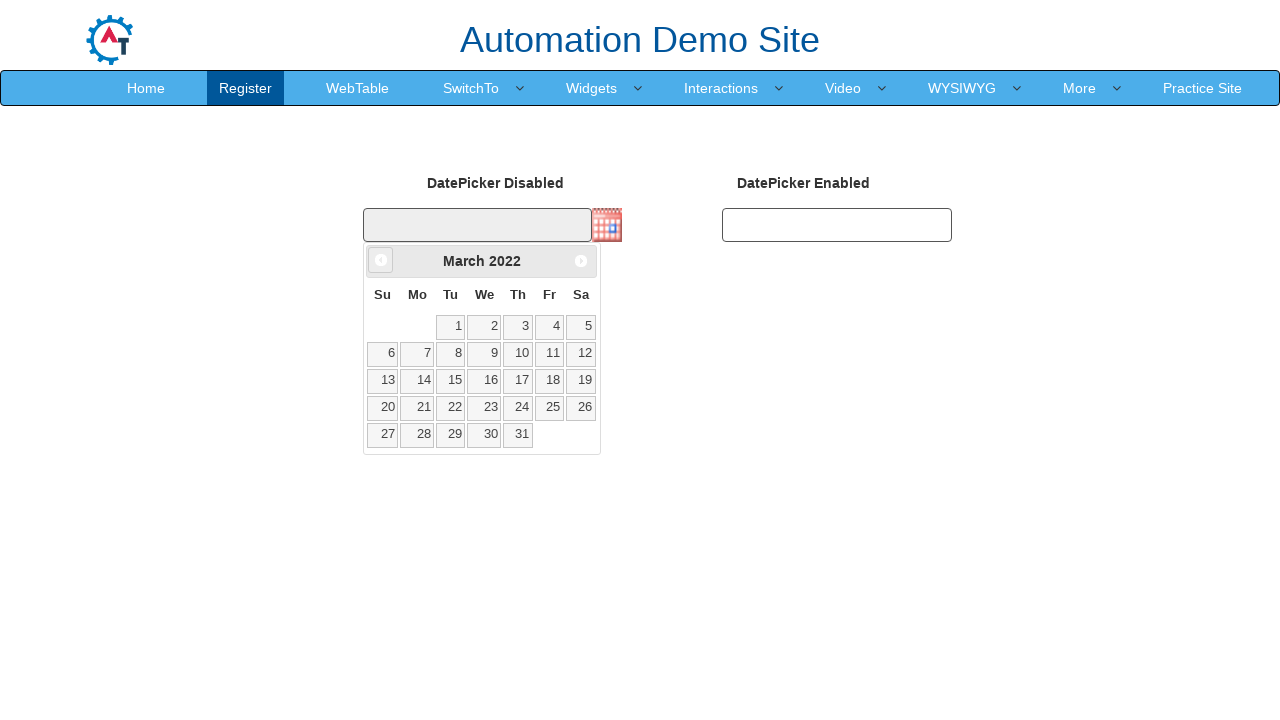

Retrieved updated year: 2022
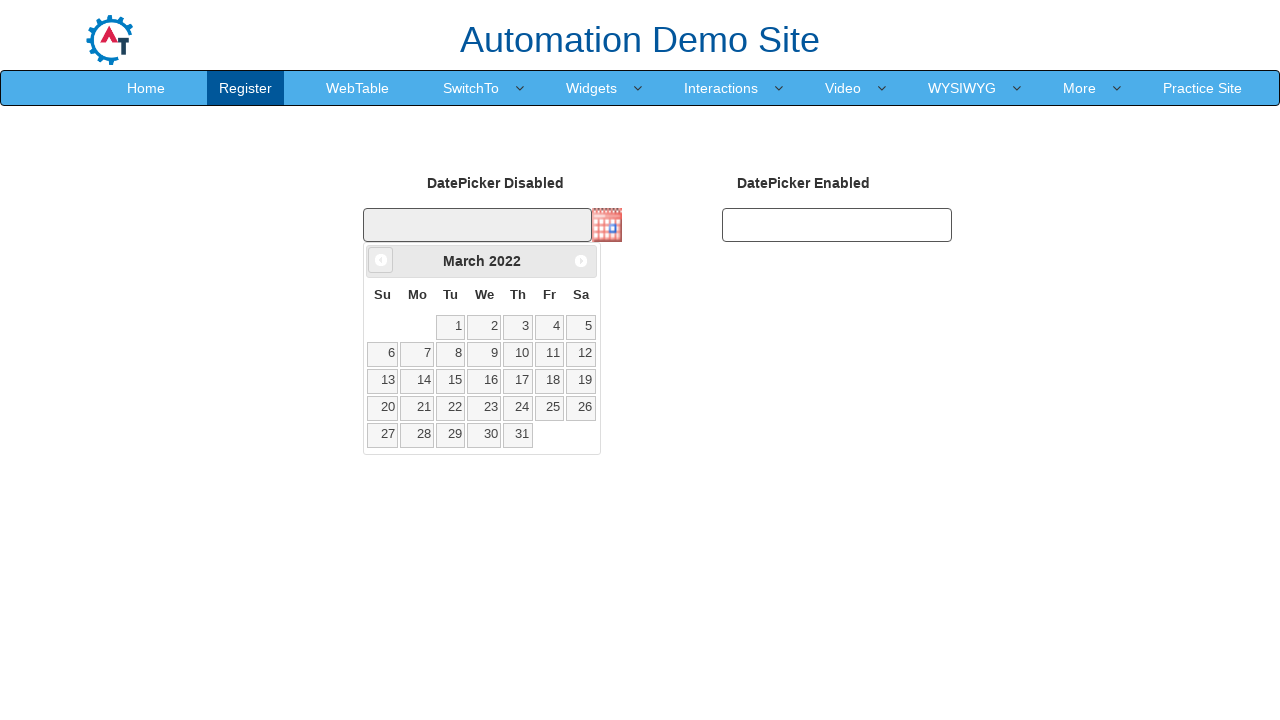

Clicked Prev button to navigate to previous month (currently at March 2022) at (381, 260) on xpath=//span[text()='Prev']
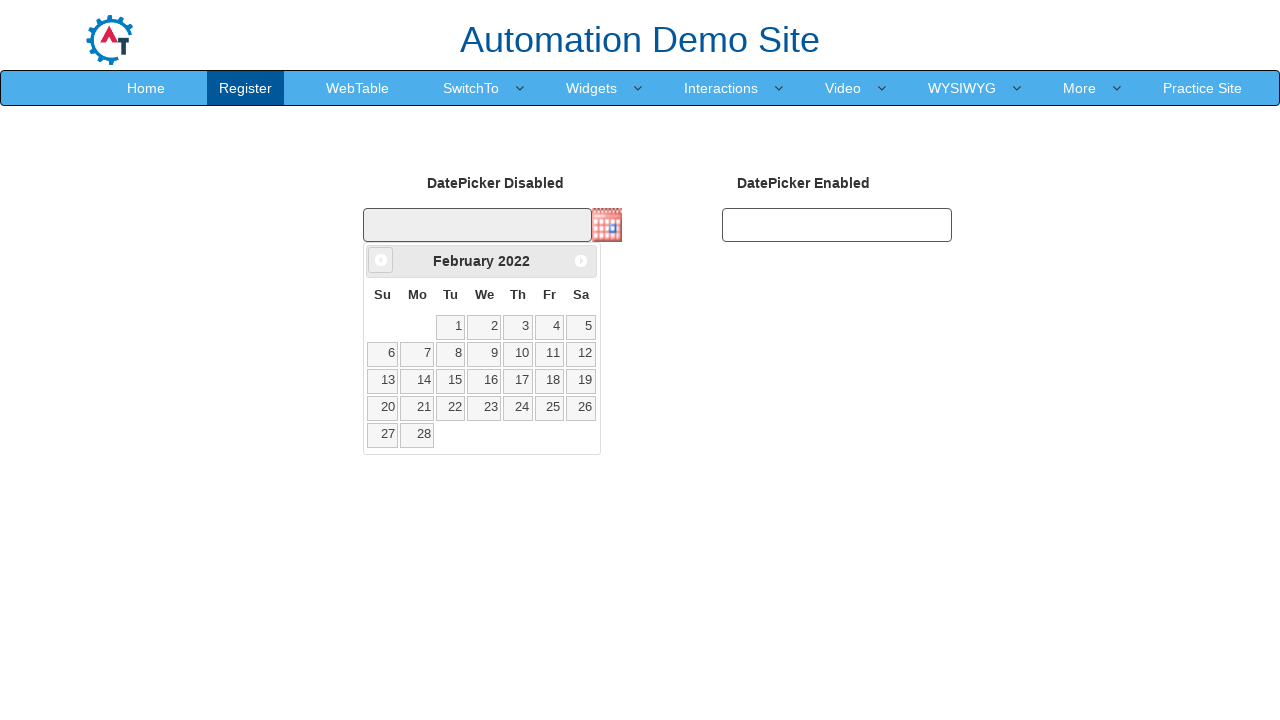

Retrieved updated month: February
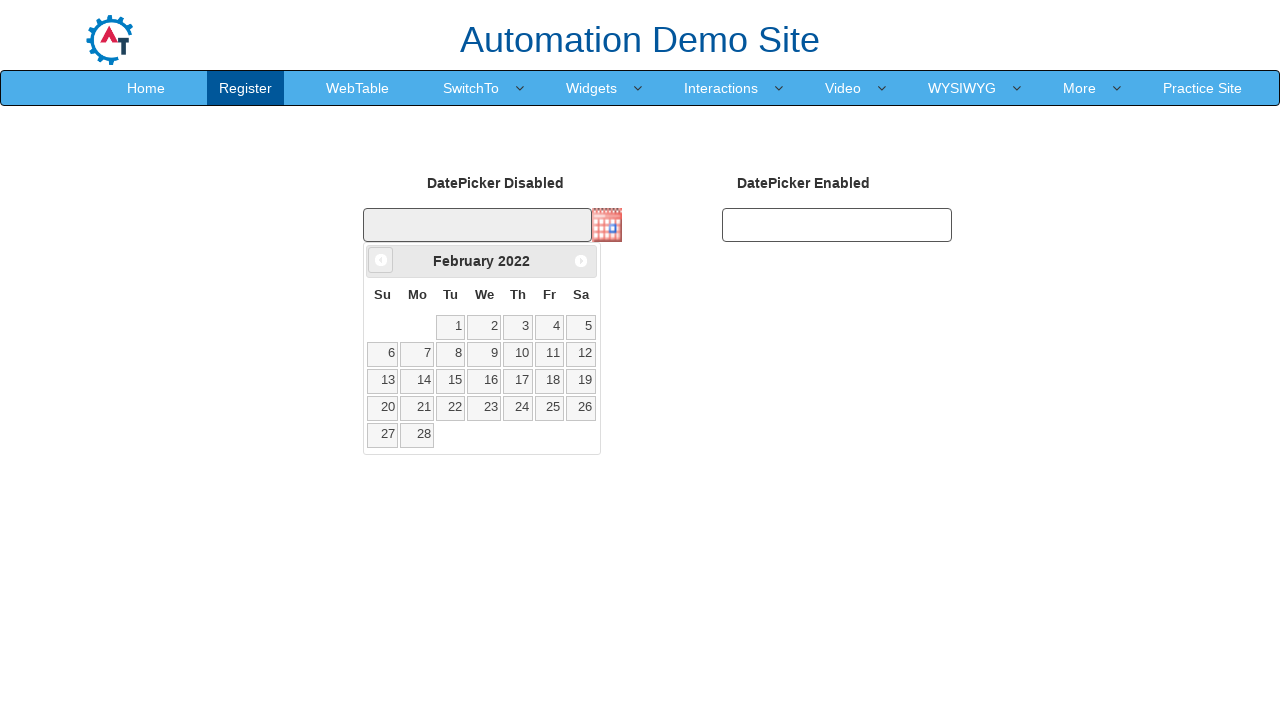

Retrieved updated year: 2022
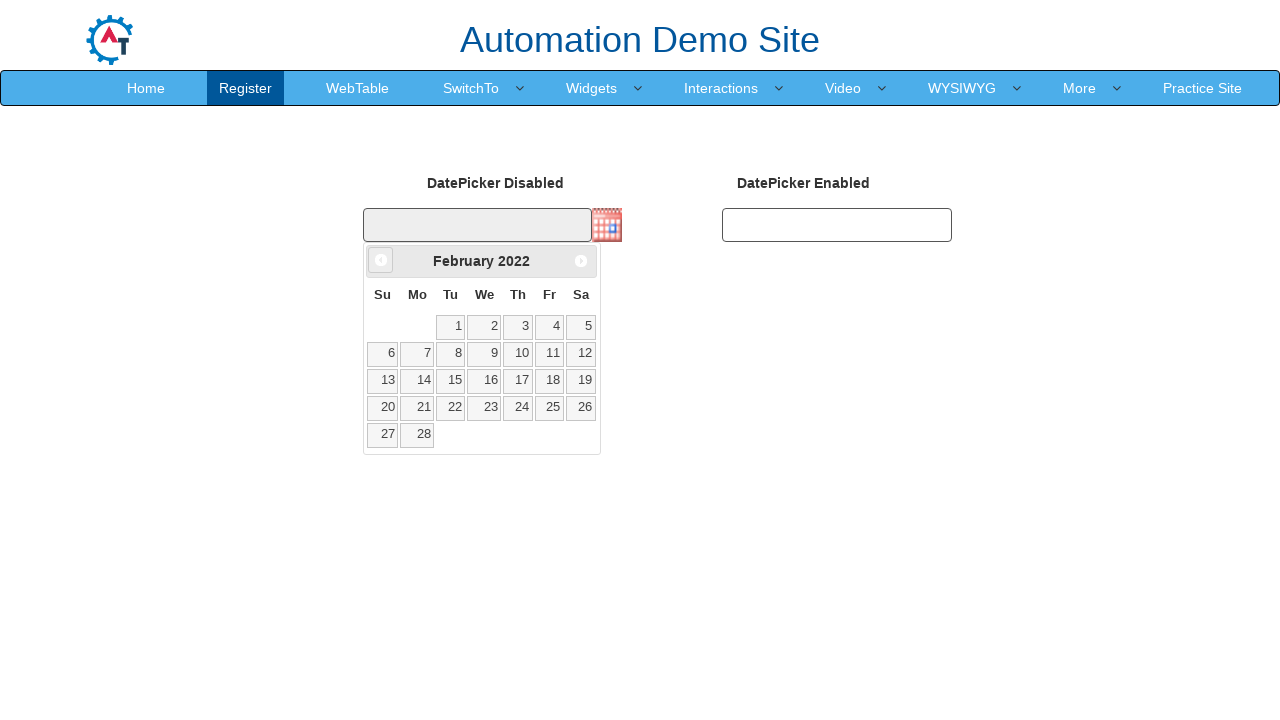

Clicked Prev button to navigate to previous month (currently at February 2022) at (381, 260) on xpath=//span[text()='Prev']
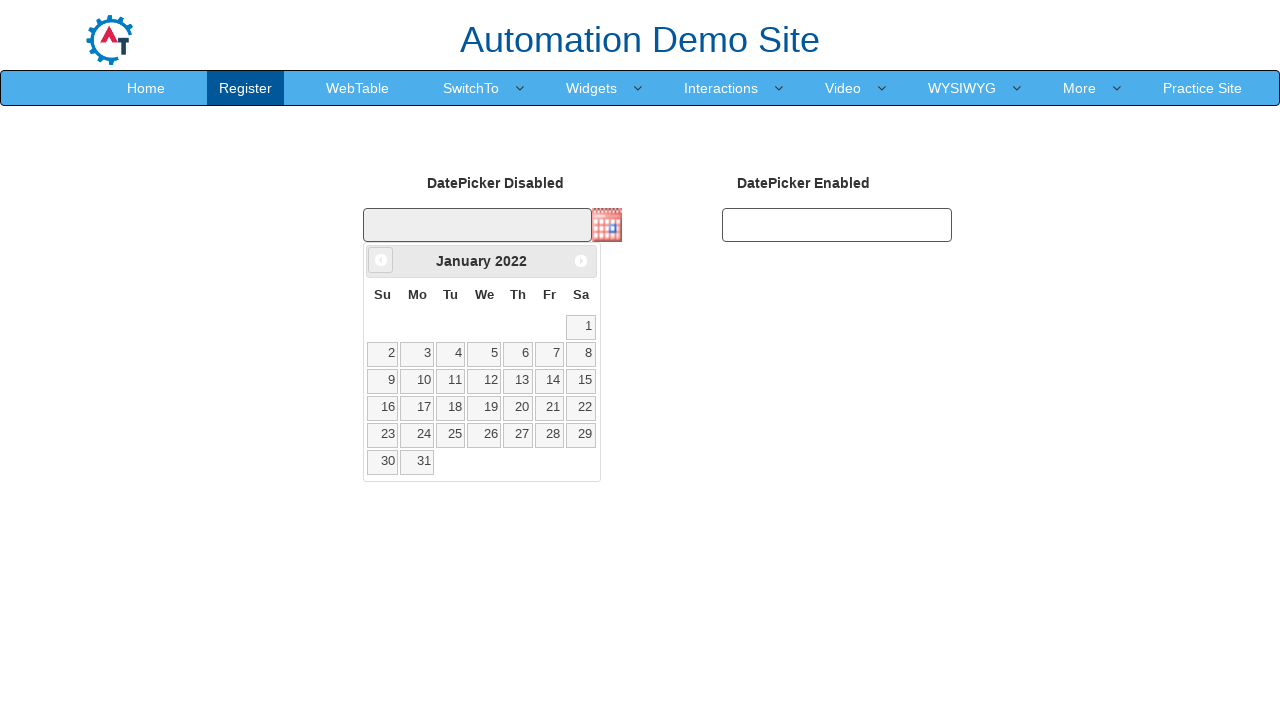

Retrieved updated month: January
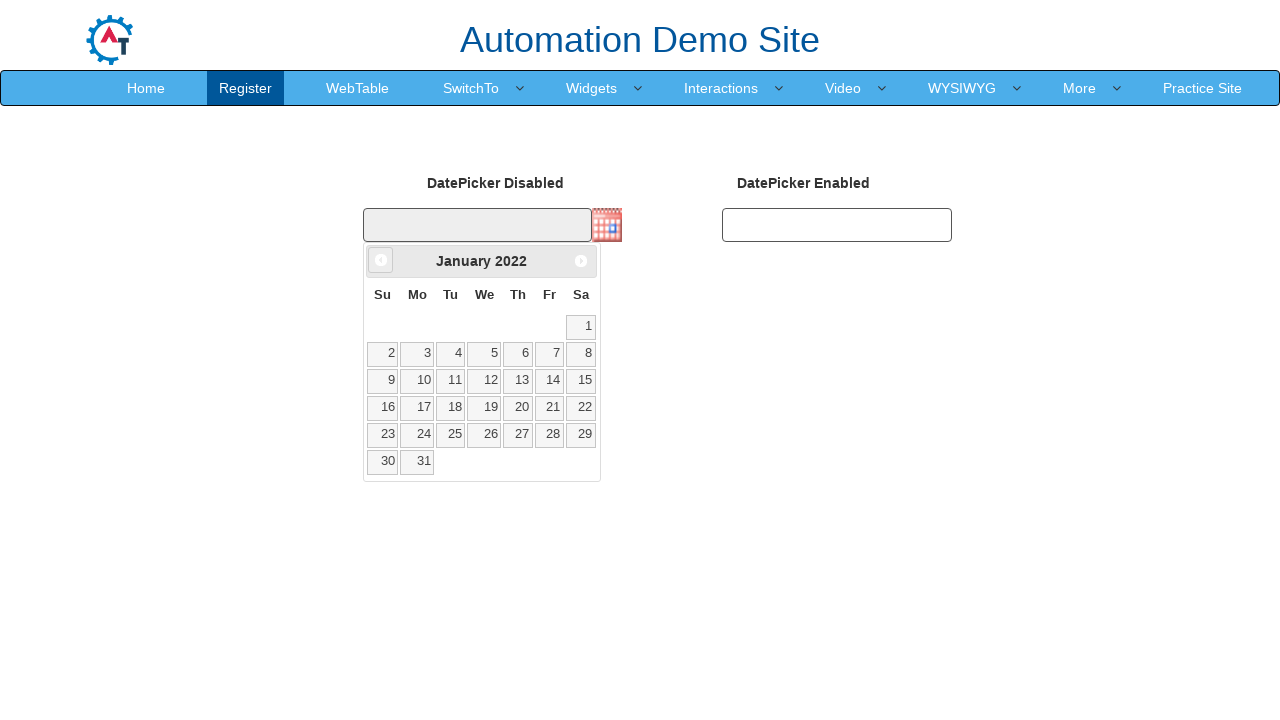

Retrieved updated year: 2022
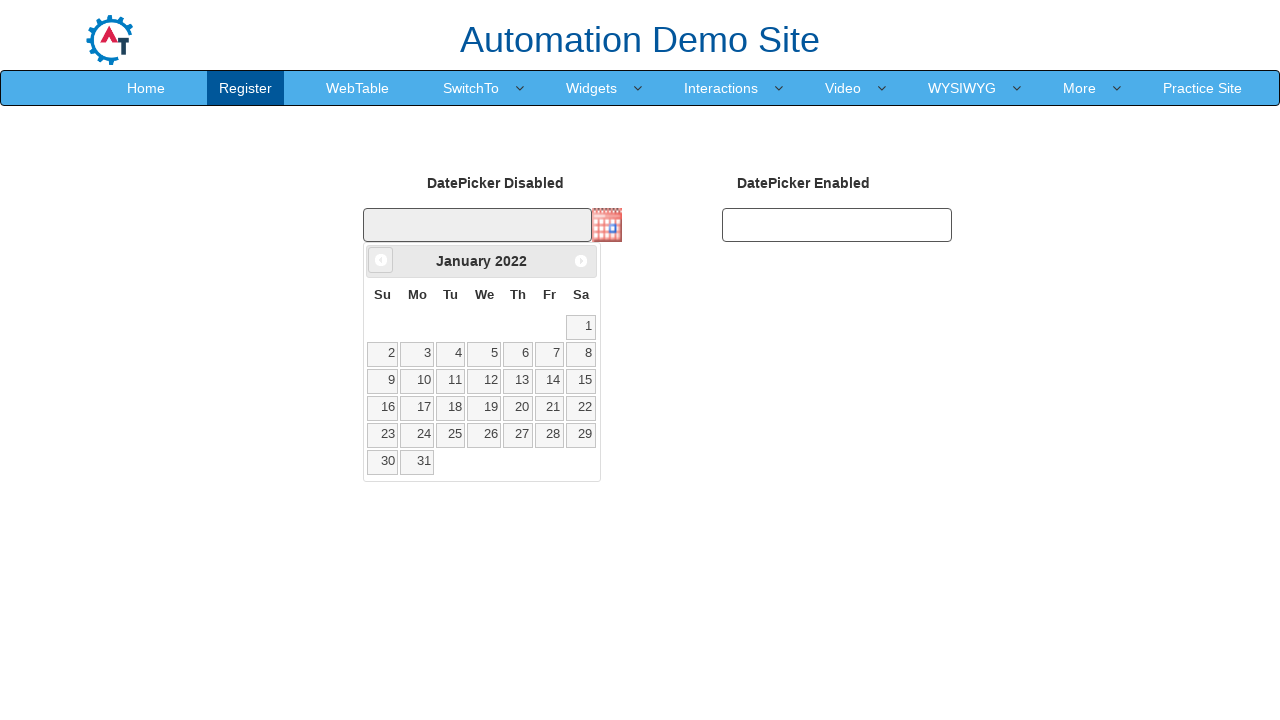

Clicked Prev button to navigate to previous month (currently at January 2022) at (381, 260) on xpath=//span[text()='Prev']
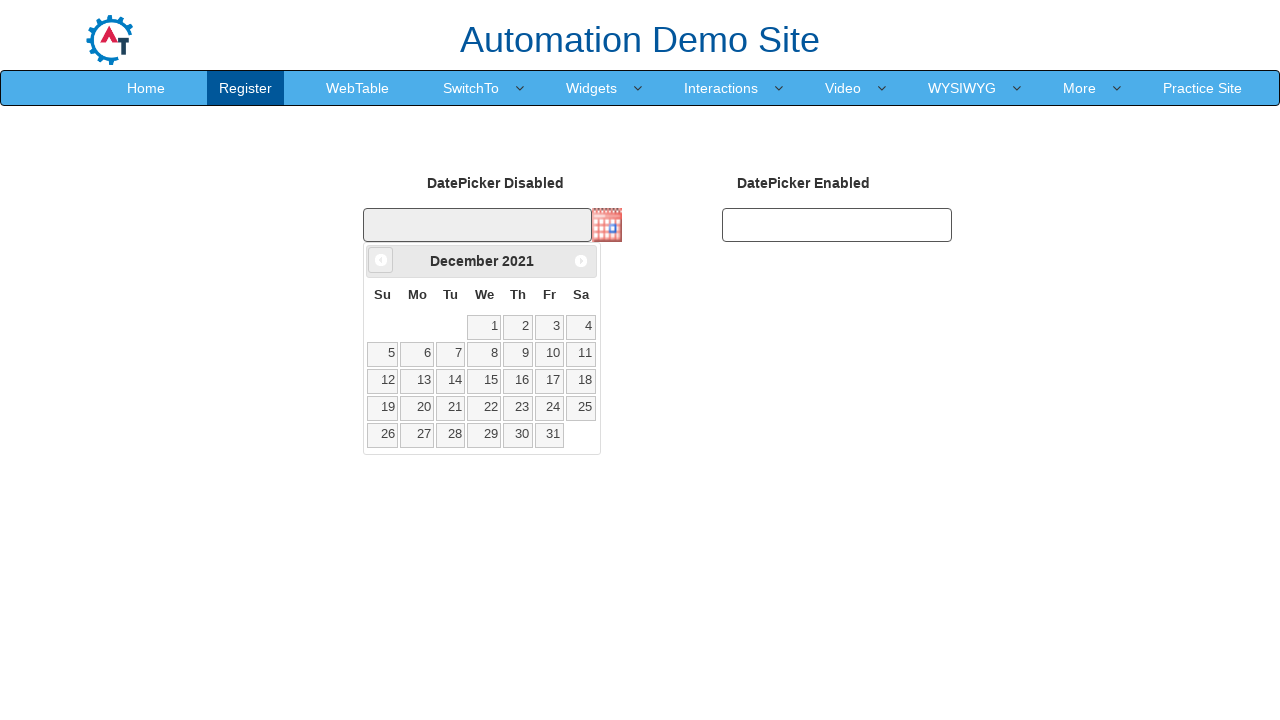

Retrieved updated month: December
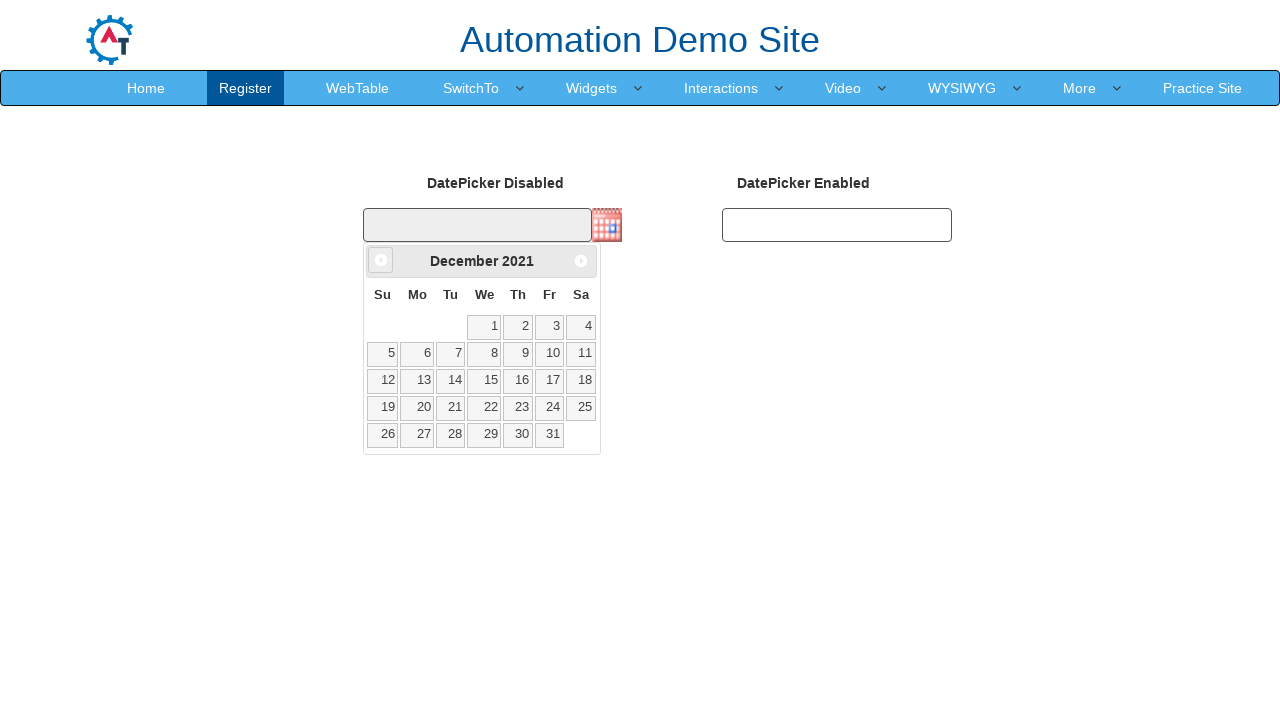

Retrieved updated year: 2021
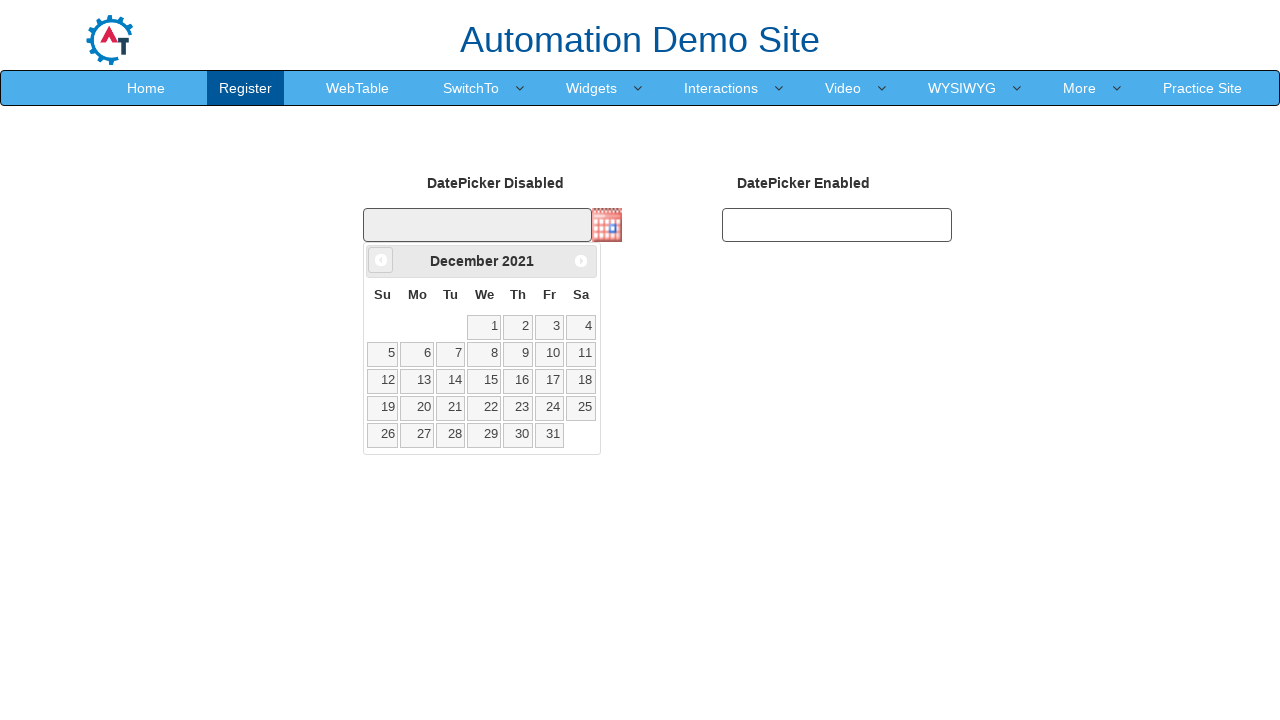

Clicked Prev button to navigate to previous month (currently at December 2021) at (381, 260) on xpath=//span[text()='Prev']
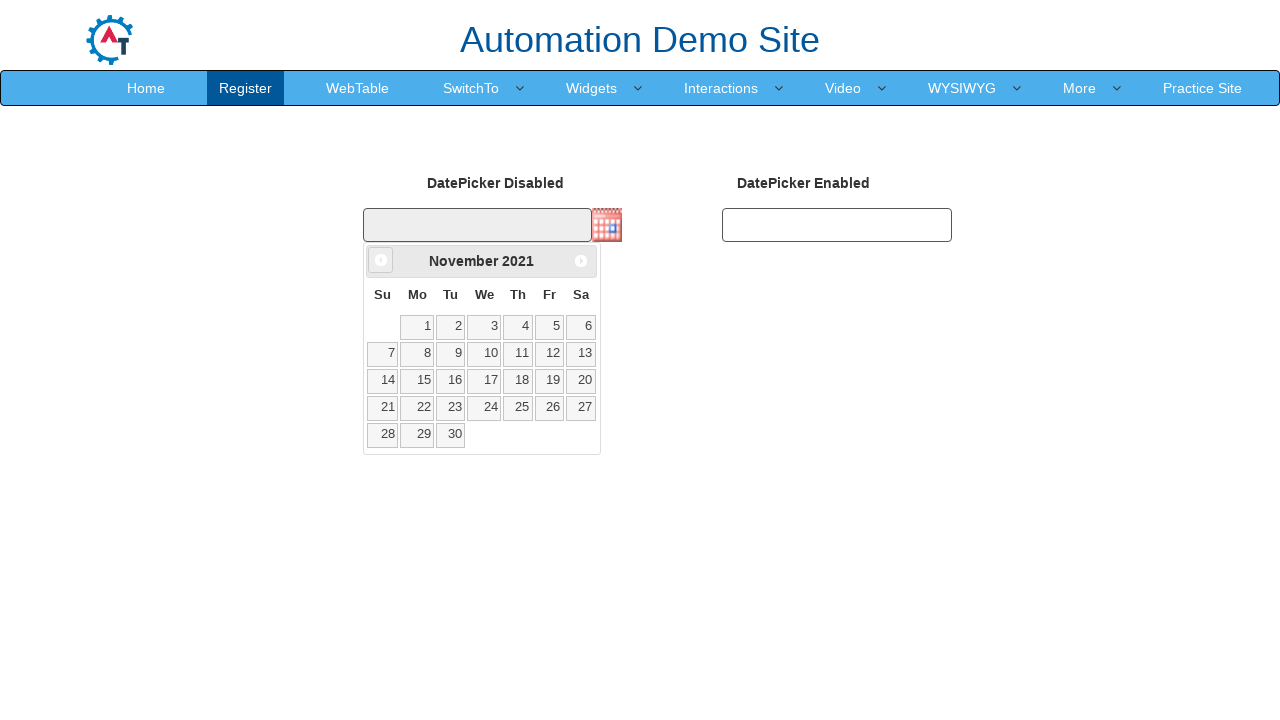

Retrieved updated month: November
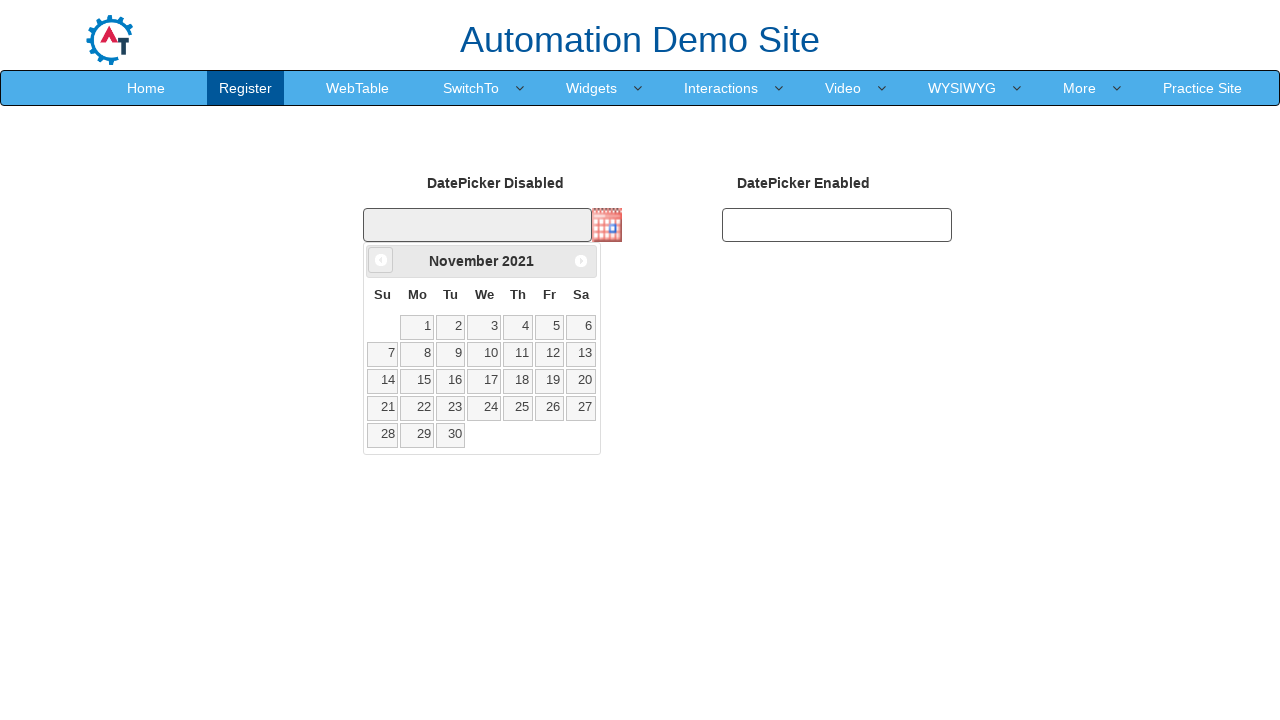

Retrieved updated year: 2021
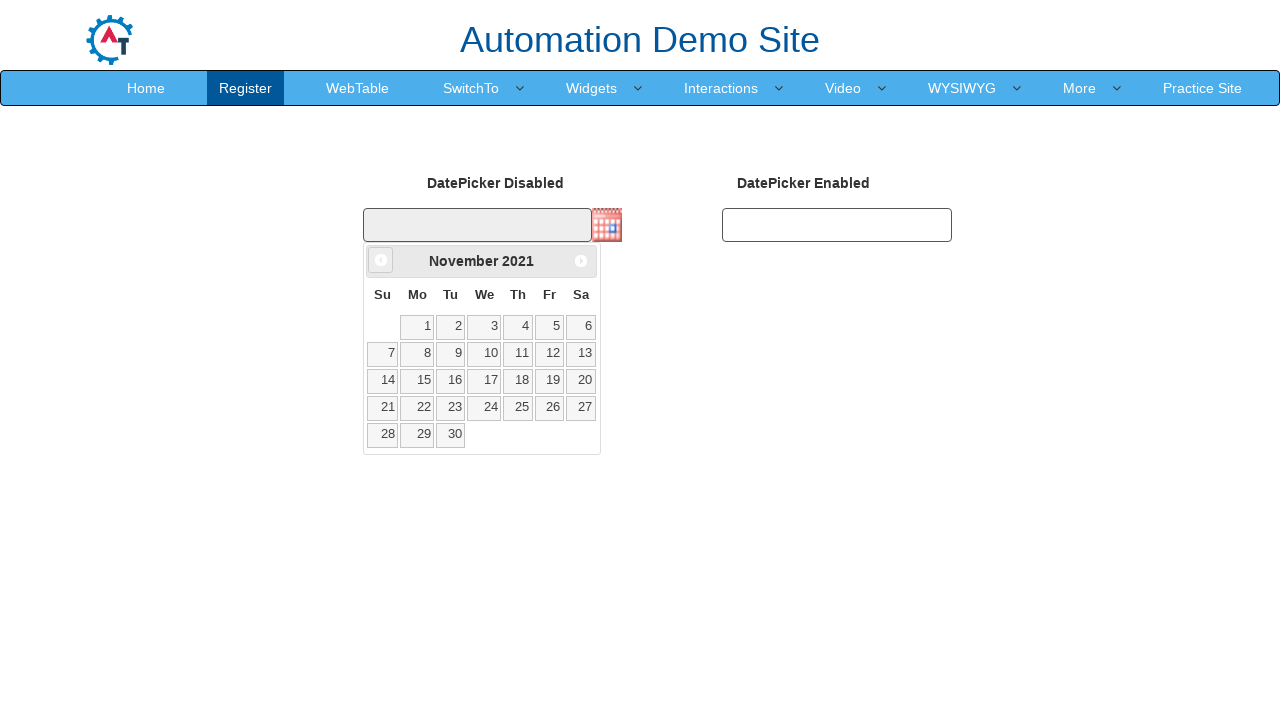

Clicked Prev button to navigate to previous month (currently at November 2021) at (381, 260) on xpath=//span[text()='Prev']
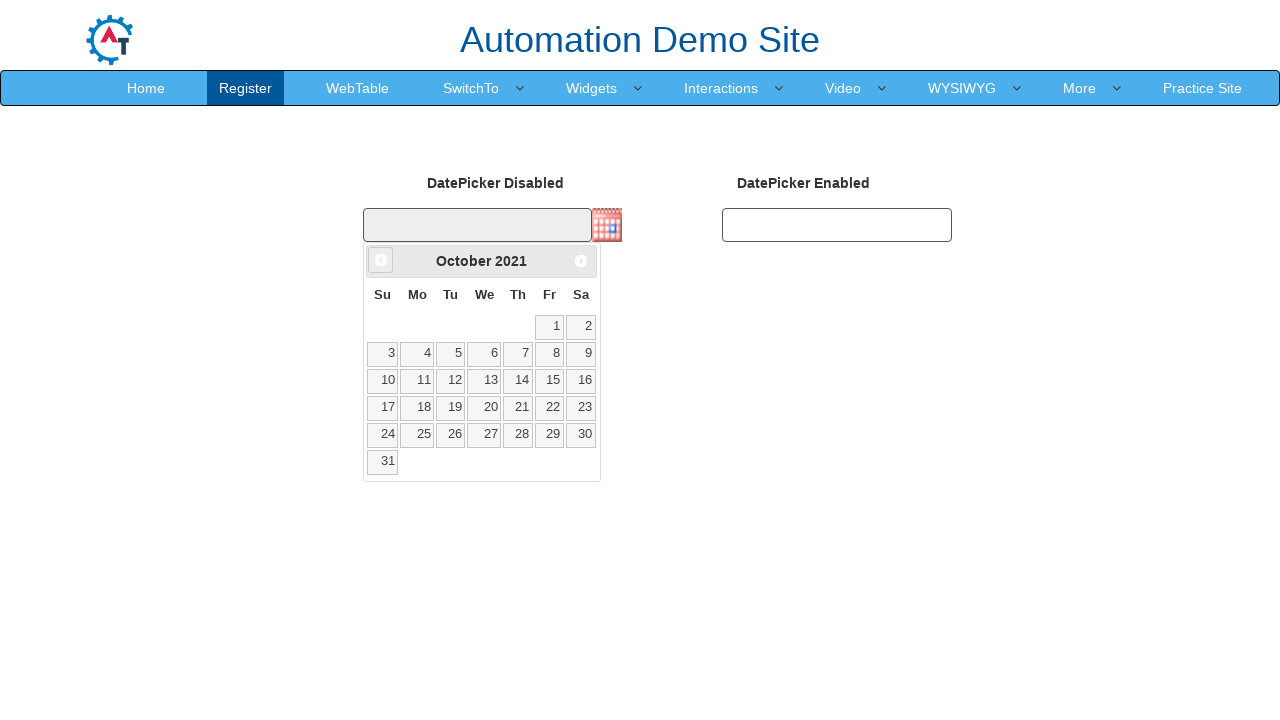

Retrieved updated month: October
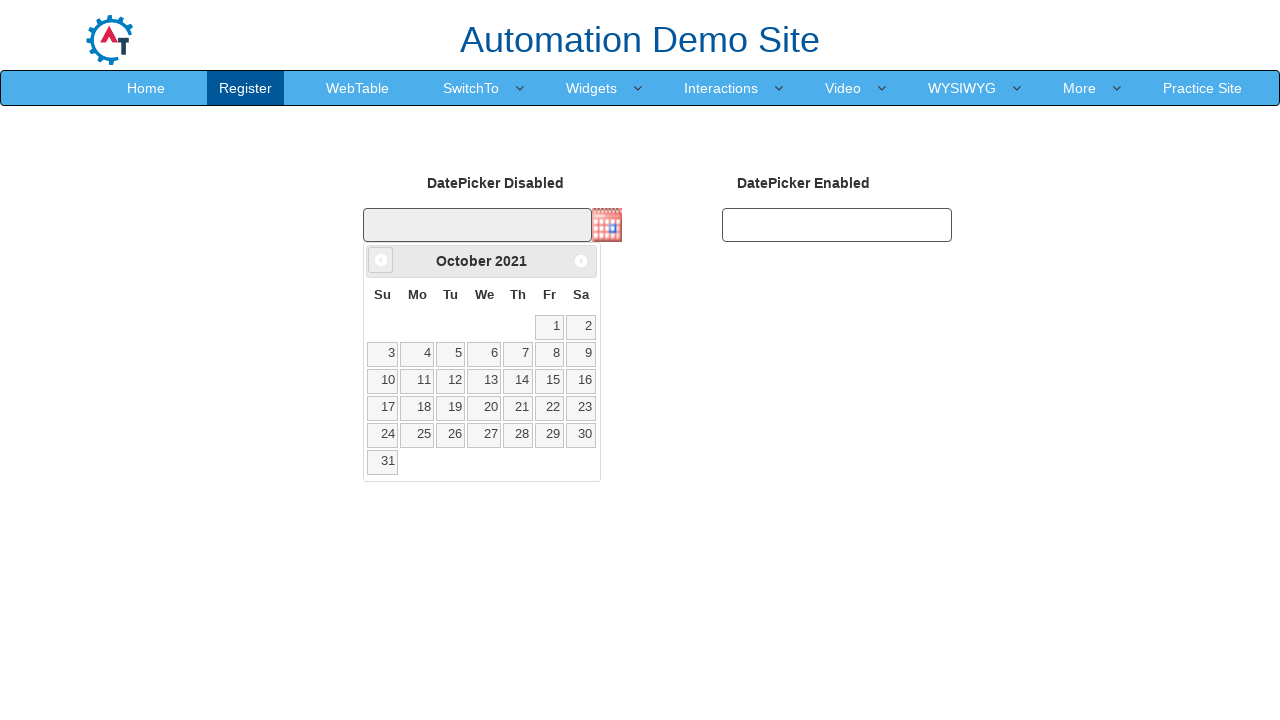

Retrieved updated year: 2021
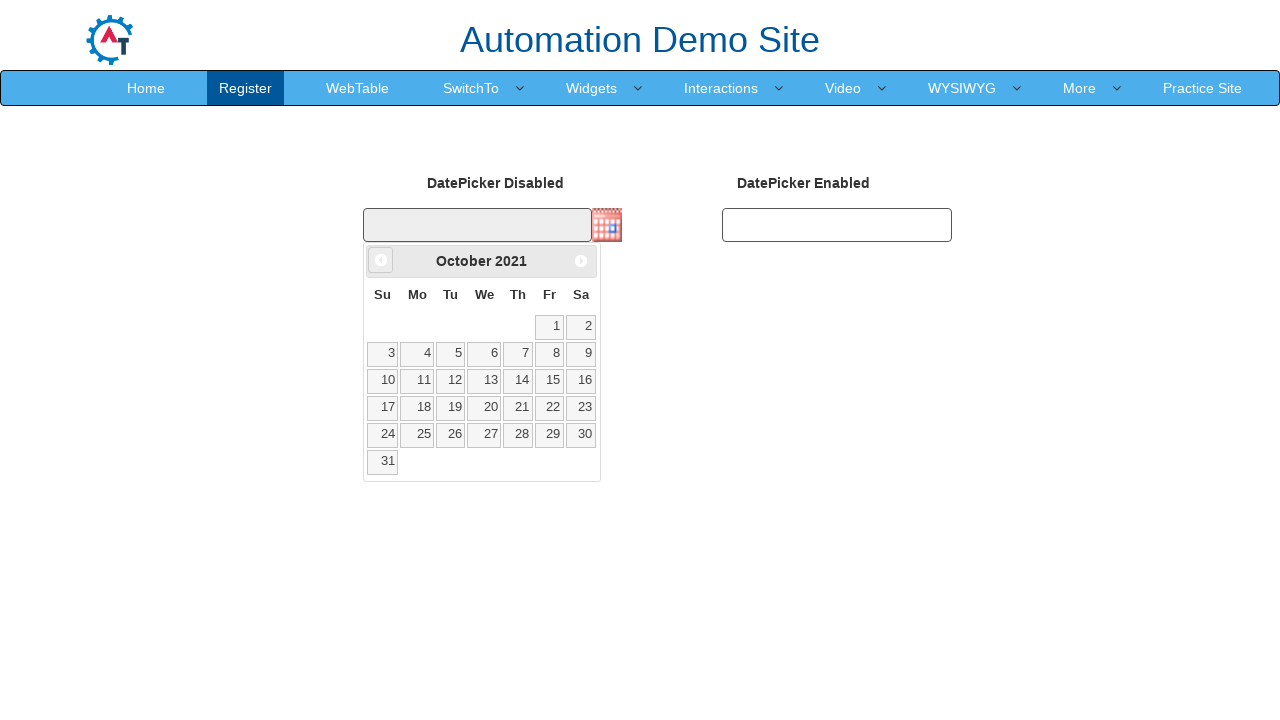

Clicked Prev button to navigate to previous month (currently at October 2021) at (381, 260) on xpath=//span[text()='Prev']
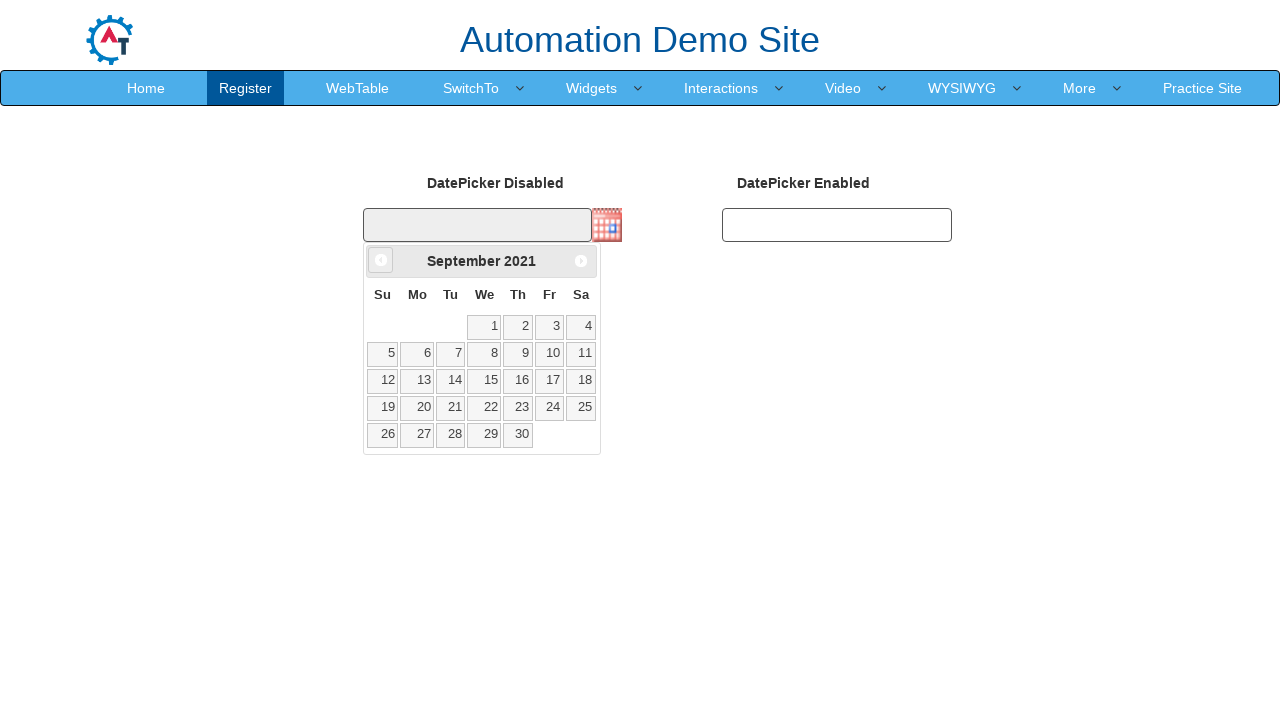

Retrieved updated month: September
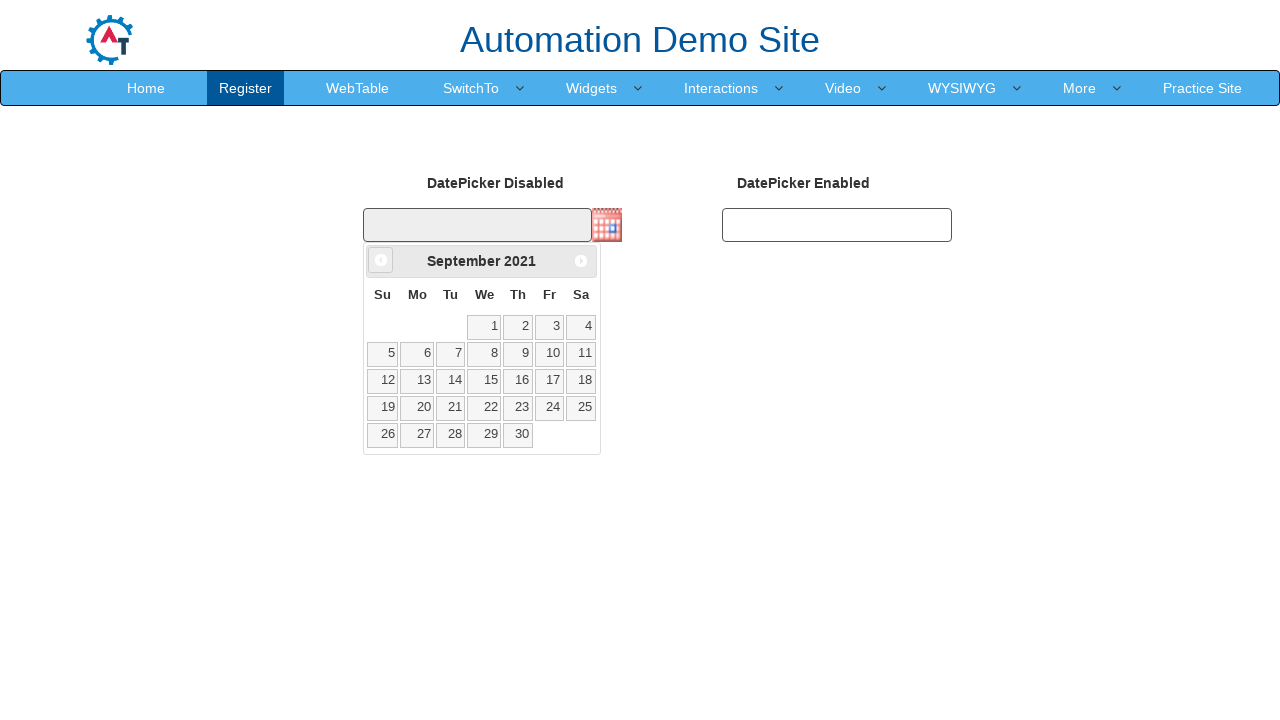

Retrieved updated year: 2021
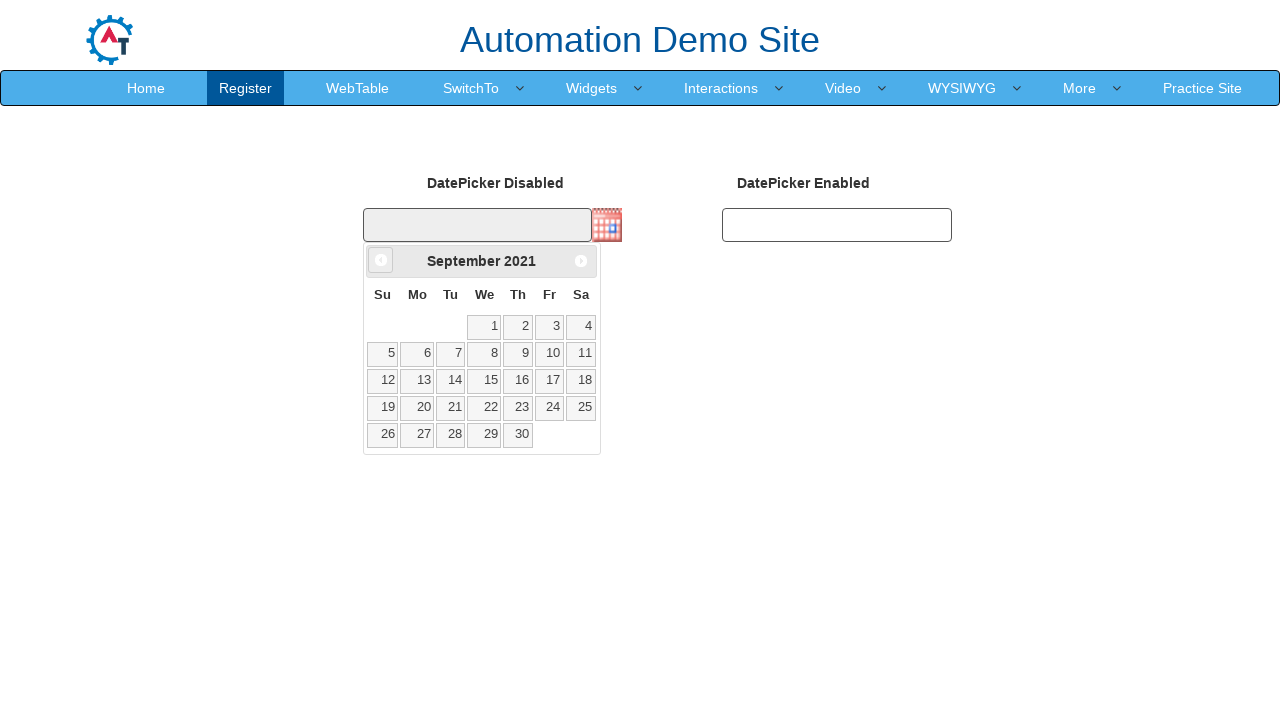

Clicked Prev button to navigate to previous month (currently at September 2021) at (381, 260) on xpath=//span[text()='Prev']
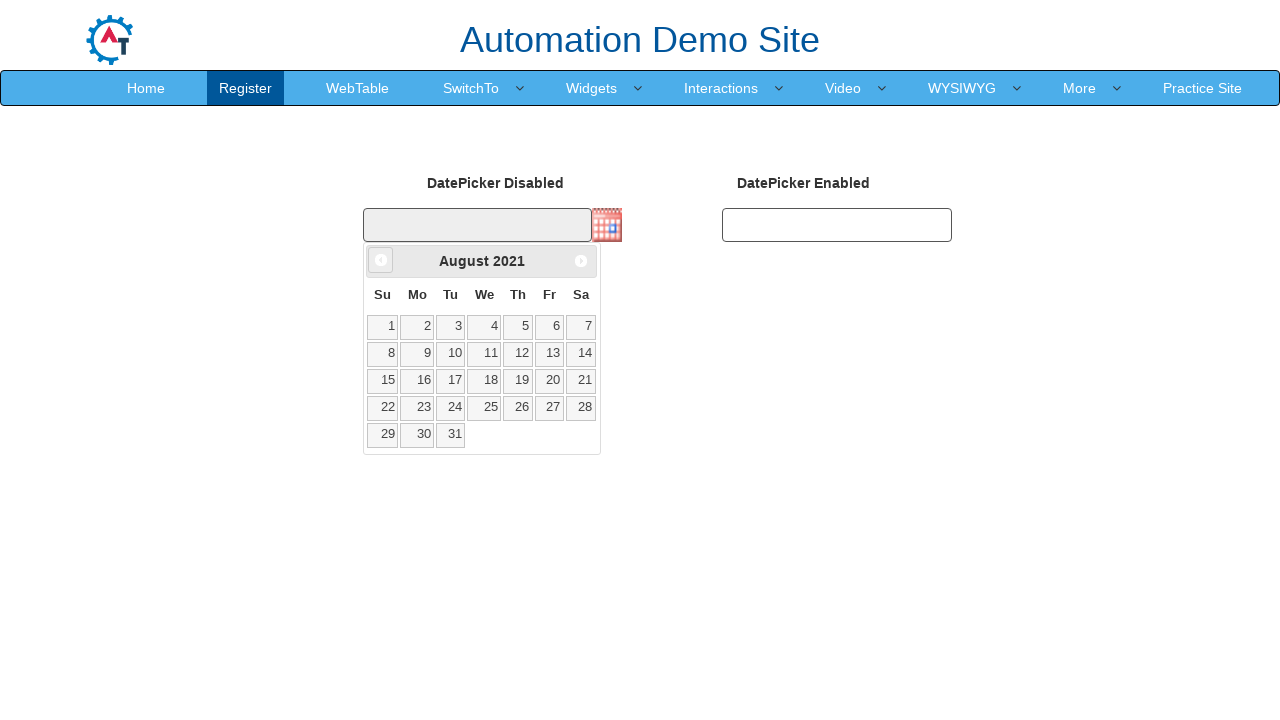

Retrieved updated month: August
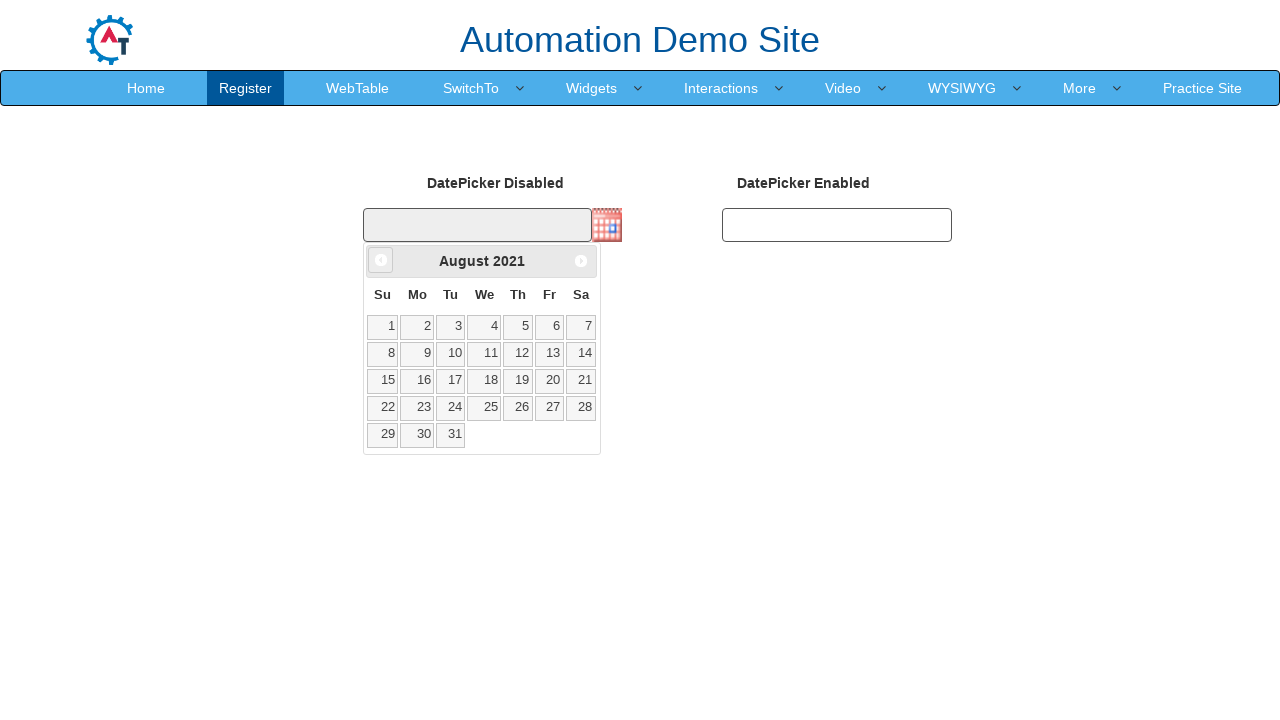

Retrieved updated year: 2021
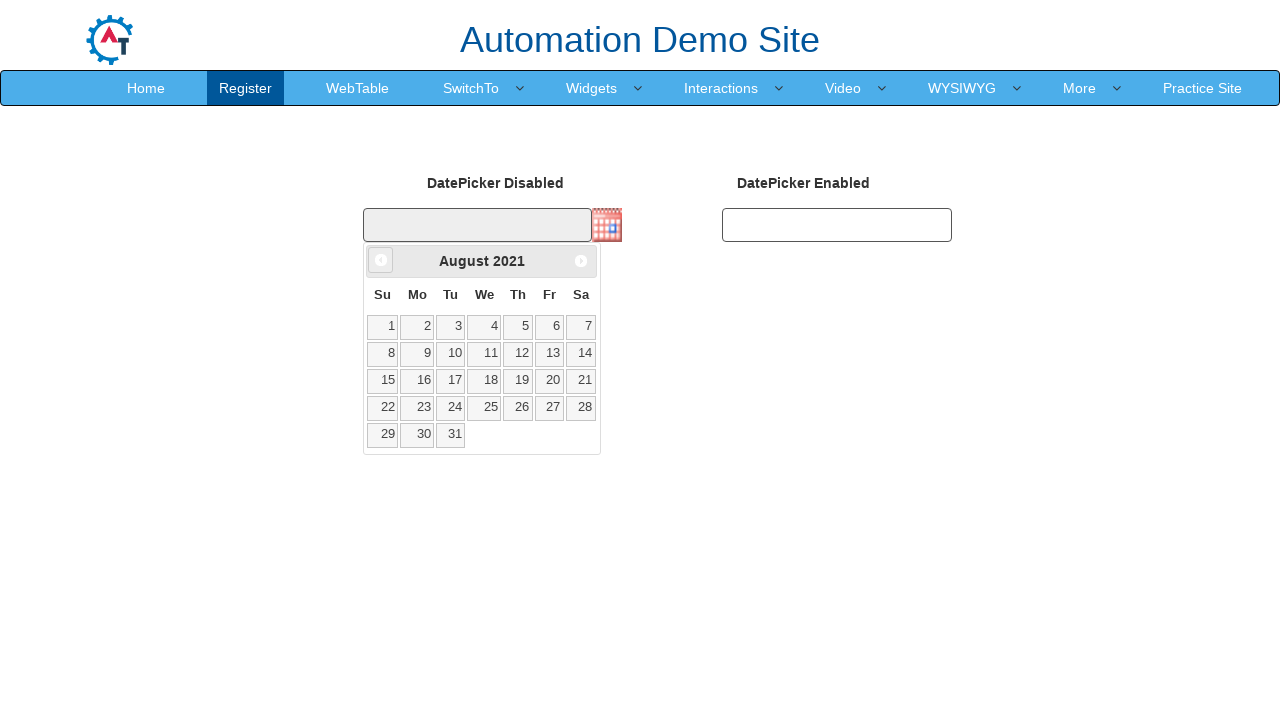

Clicked Prev button to navigate to previous month (currently at August 2021) at (381, 260) on xpath=//span[text()='Prev']
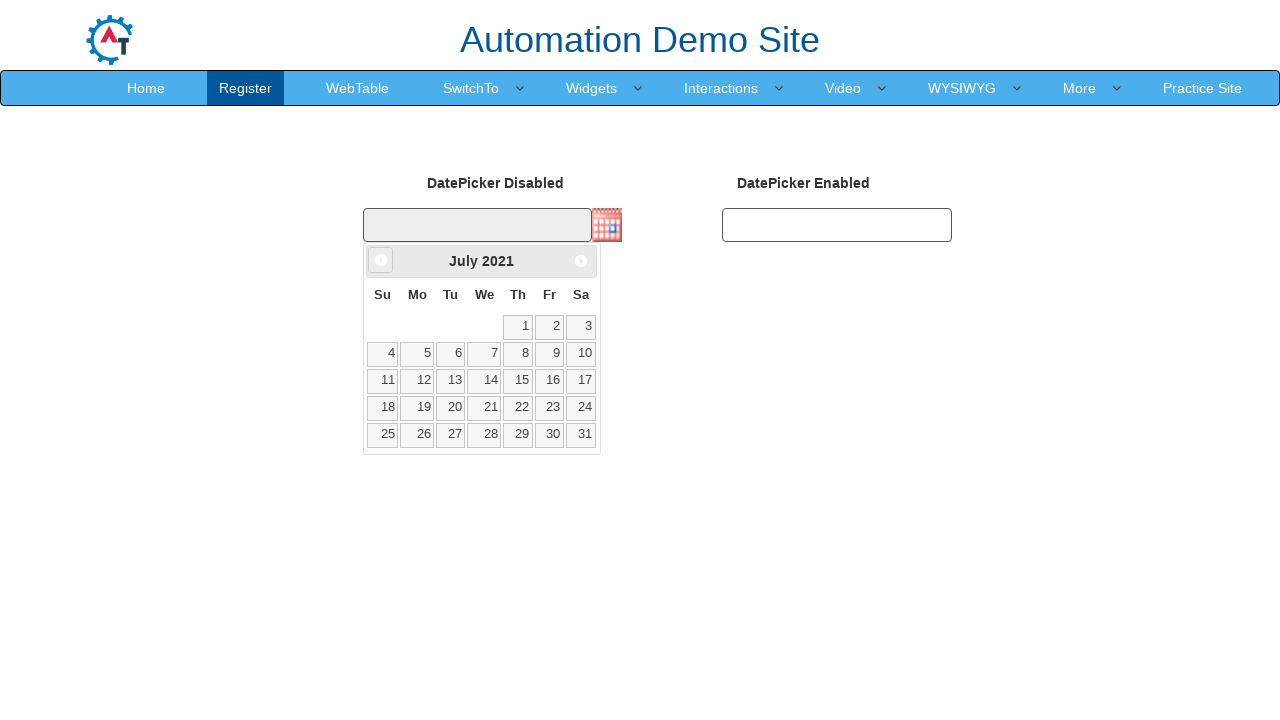

Retrieved updated month: July
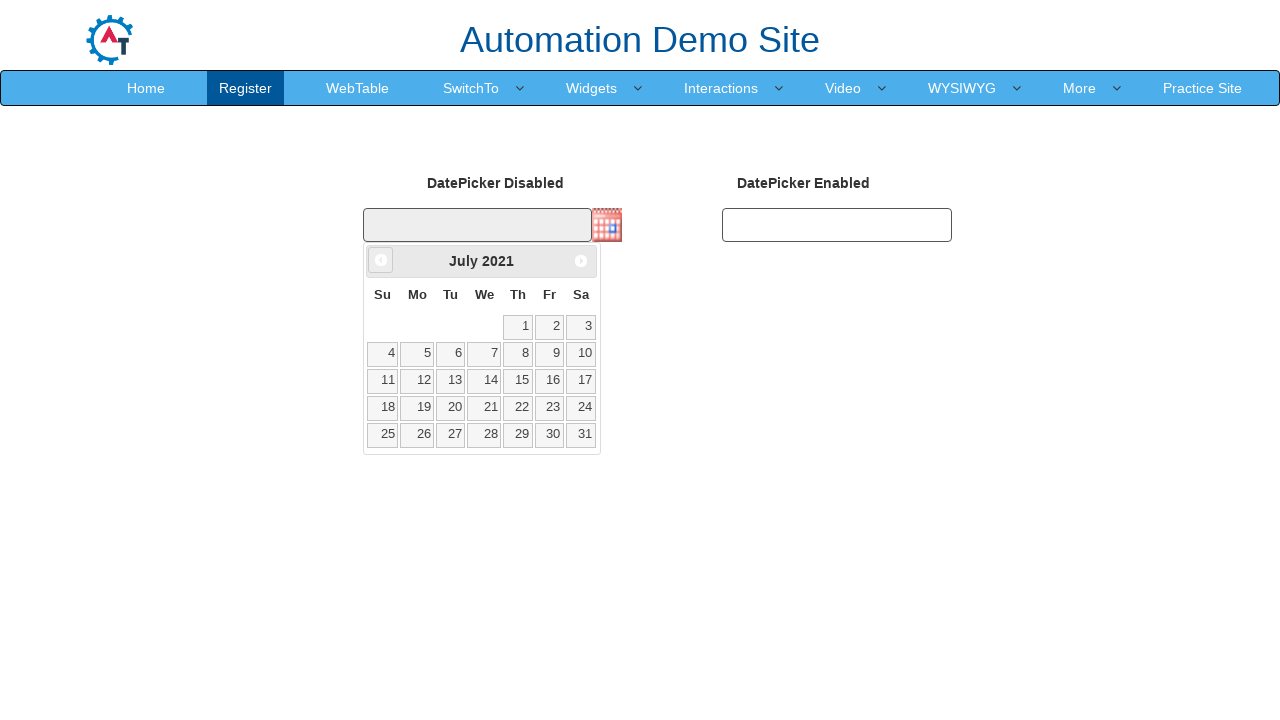

Retrieved updated year: 2021
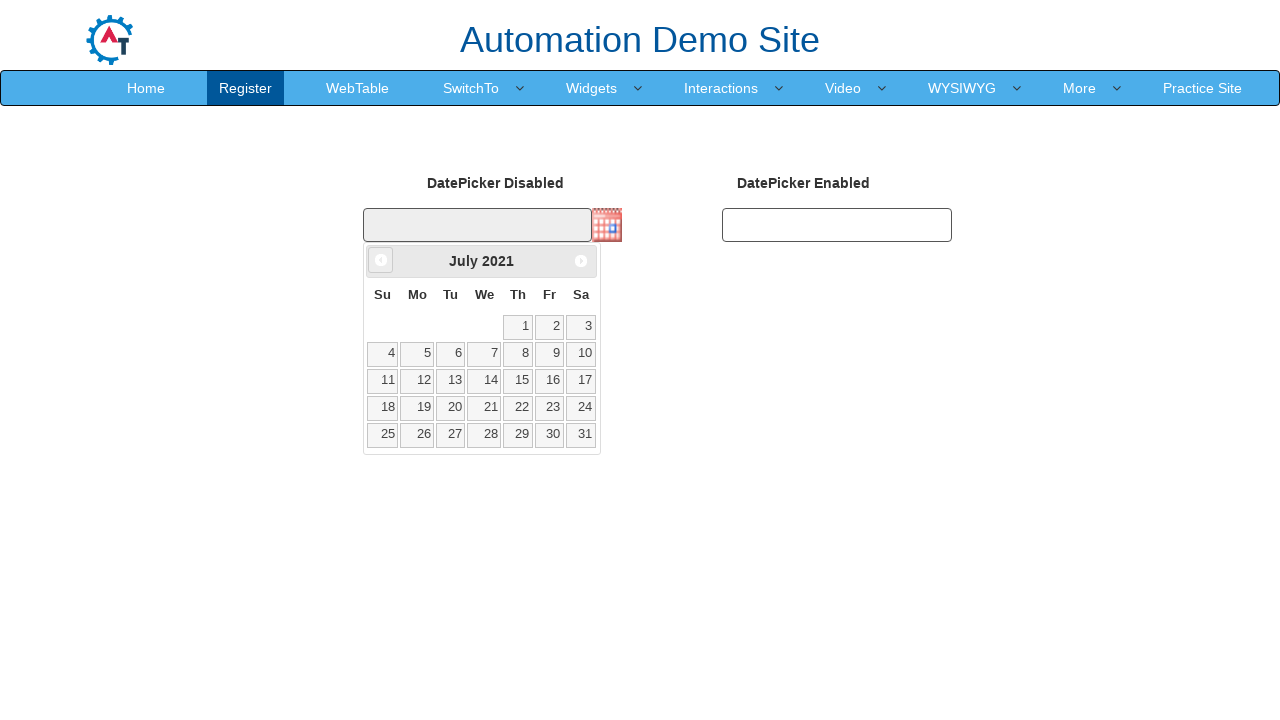

Clicked Prev button to navigate to previous month (currently at July 2021) at (381, 260) on xpath=//span[text()='Prev']
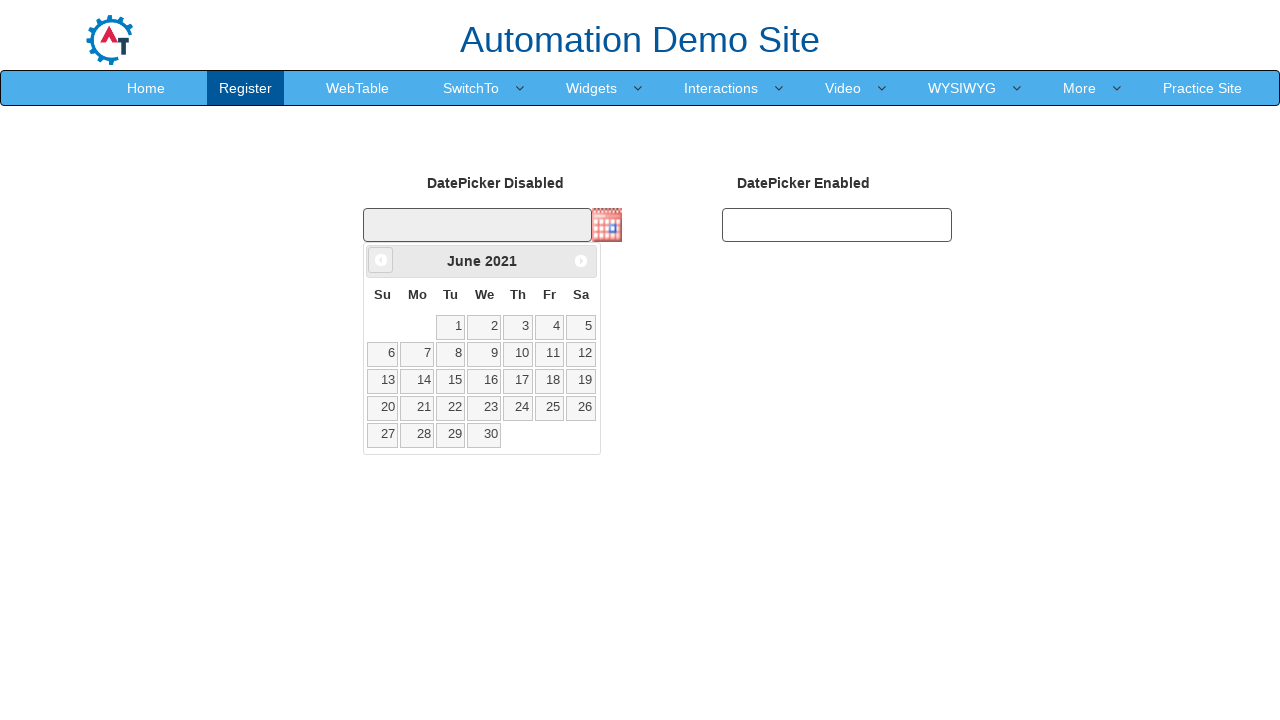

Retrieved updated month: June
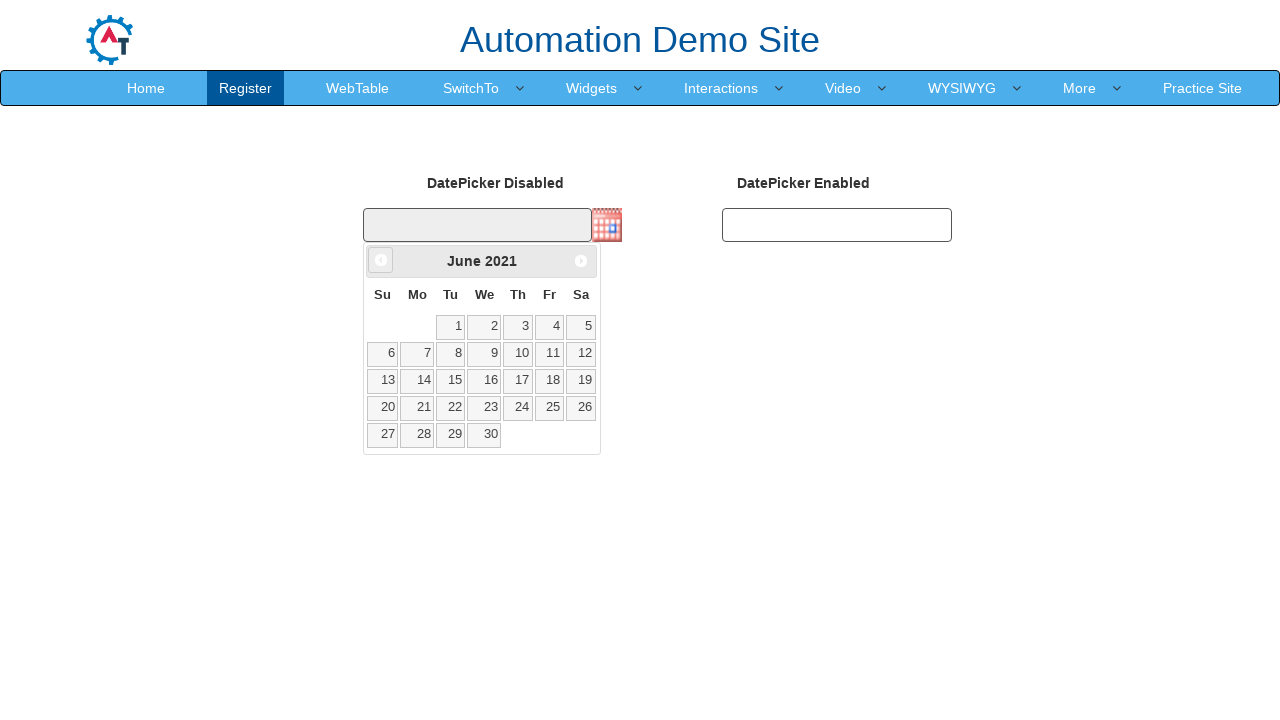

Retrieved updated year: 2021
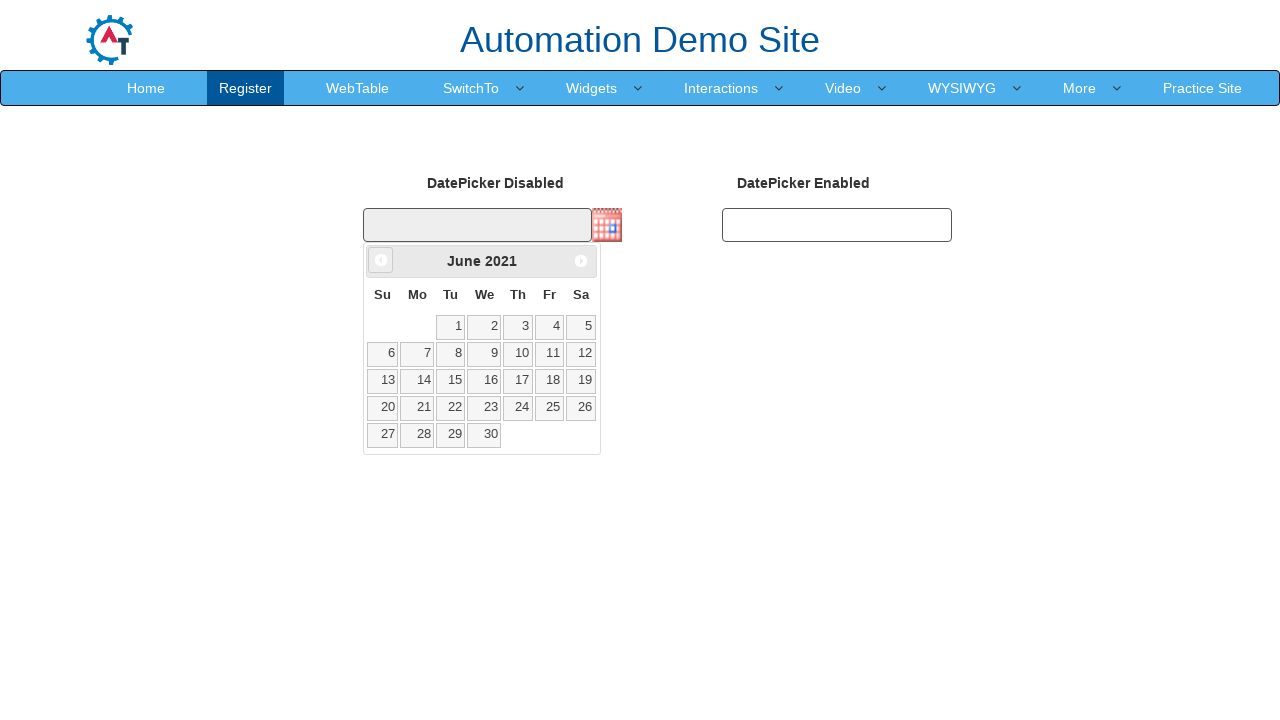

Clicked Prev button to navigate to previous month (currently at June 2021) at (381, 260) on xpath=//span[text()='Prev']
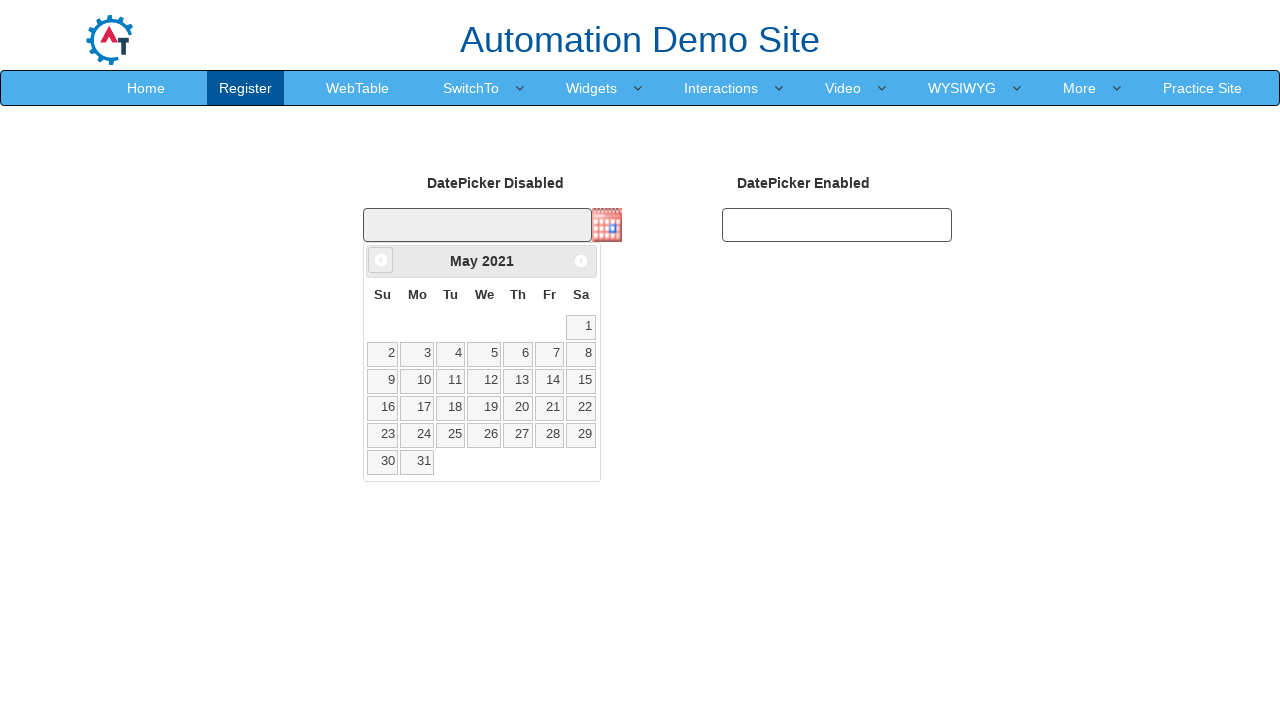

Retrieved updated month: May
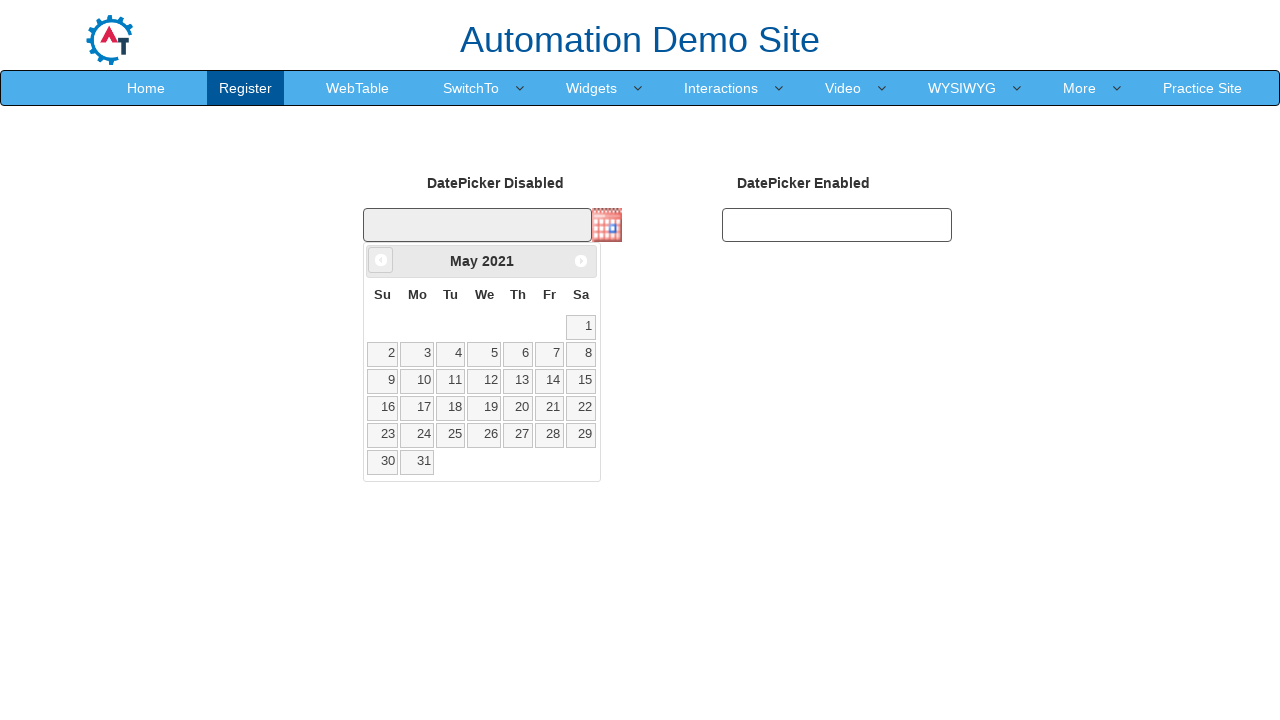

Retrieved updated year: 2021
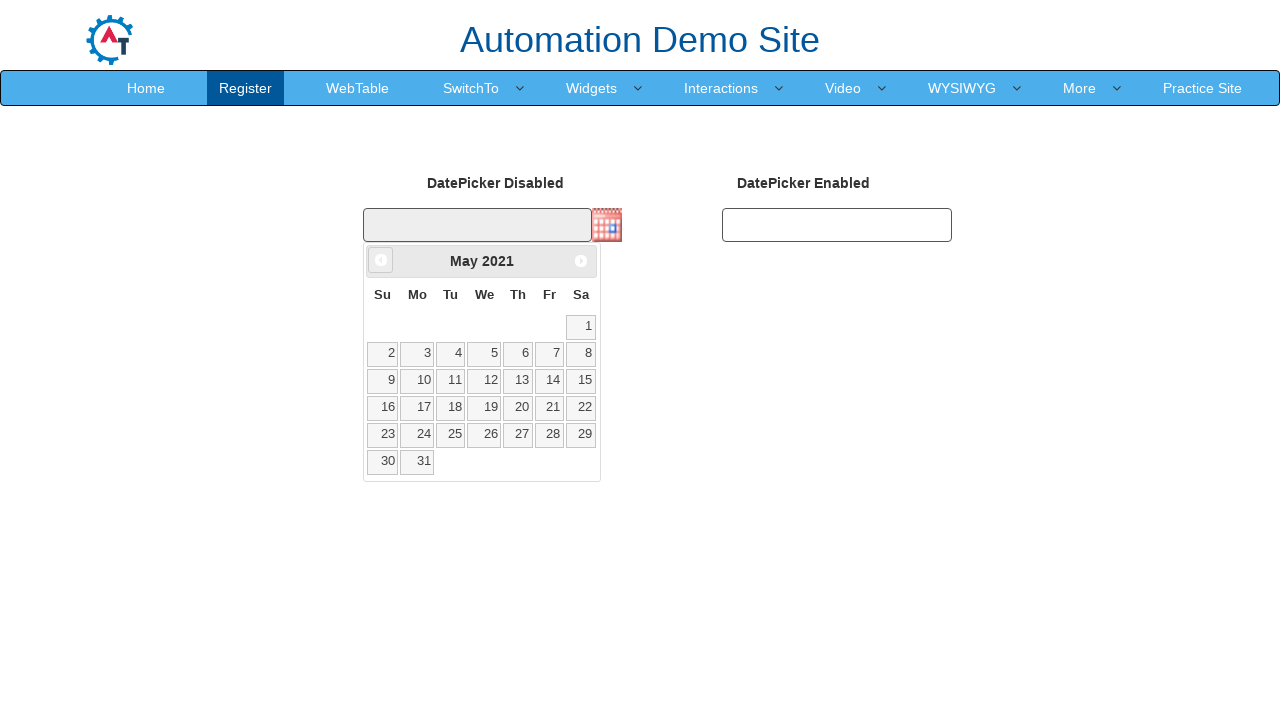

Clicked Prev button to navigate to previous month (currently at May 2021) at (381, 260) on xpath=//span[text()='Prev']
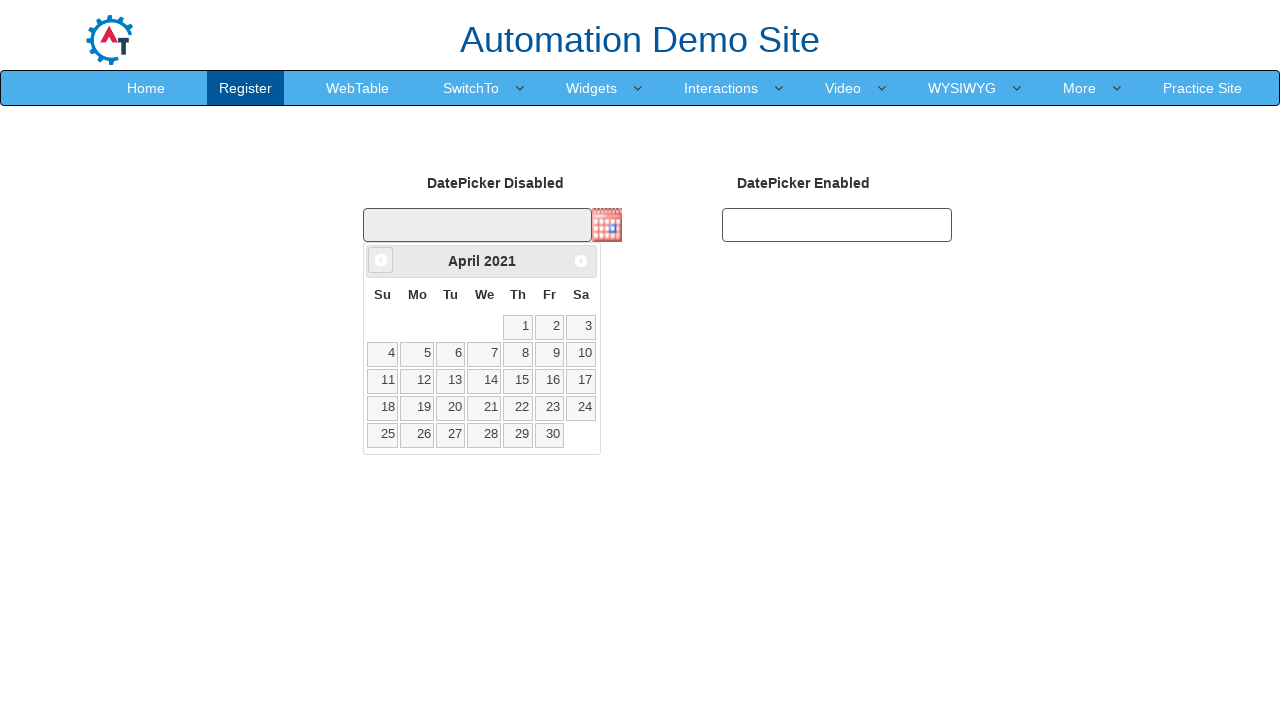

Retrieved updated month: April
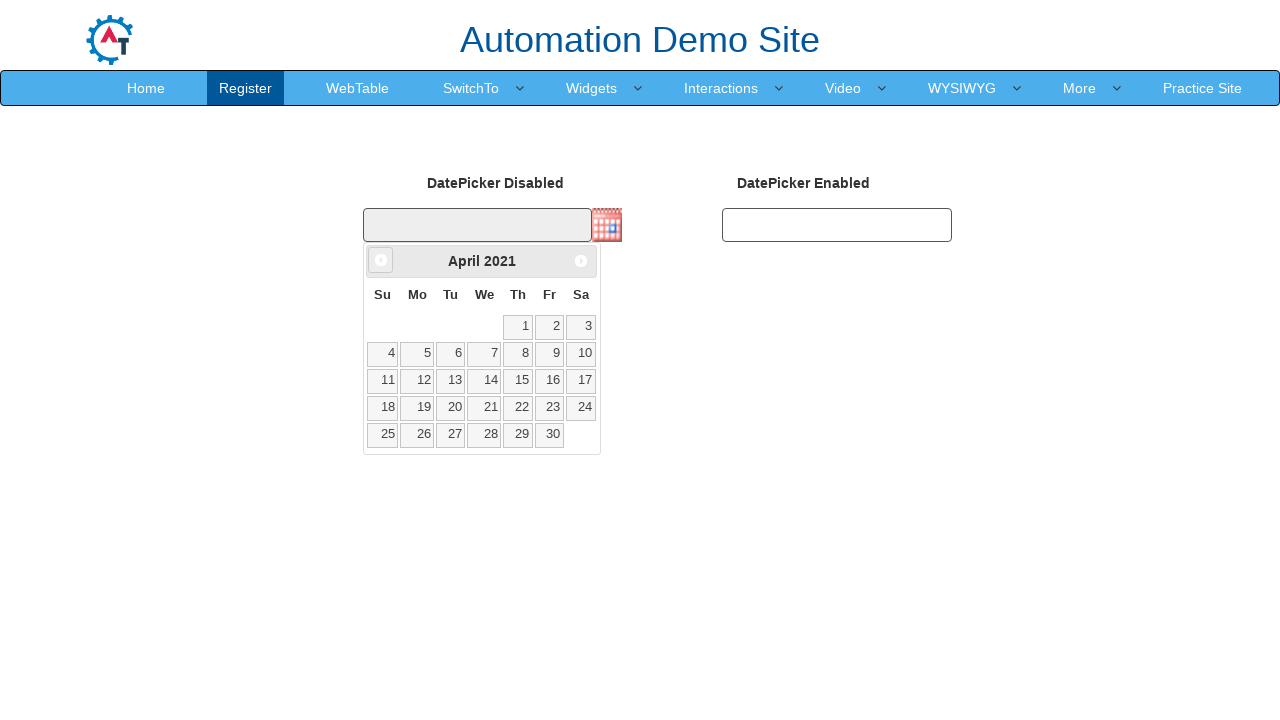

Retrieved updated year: 2021
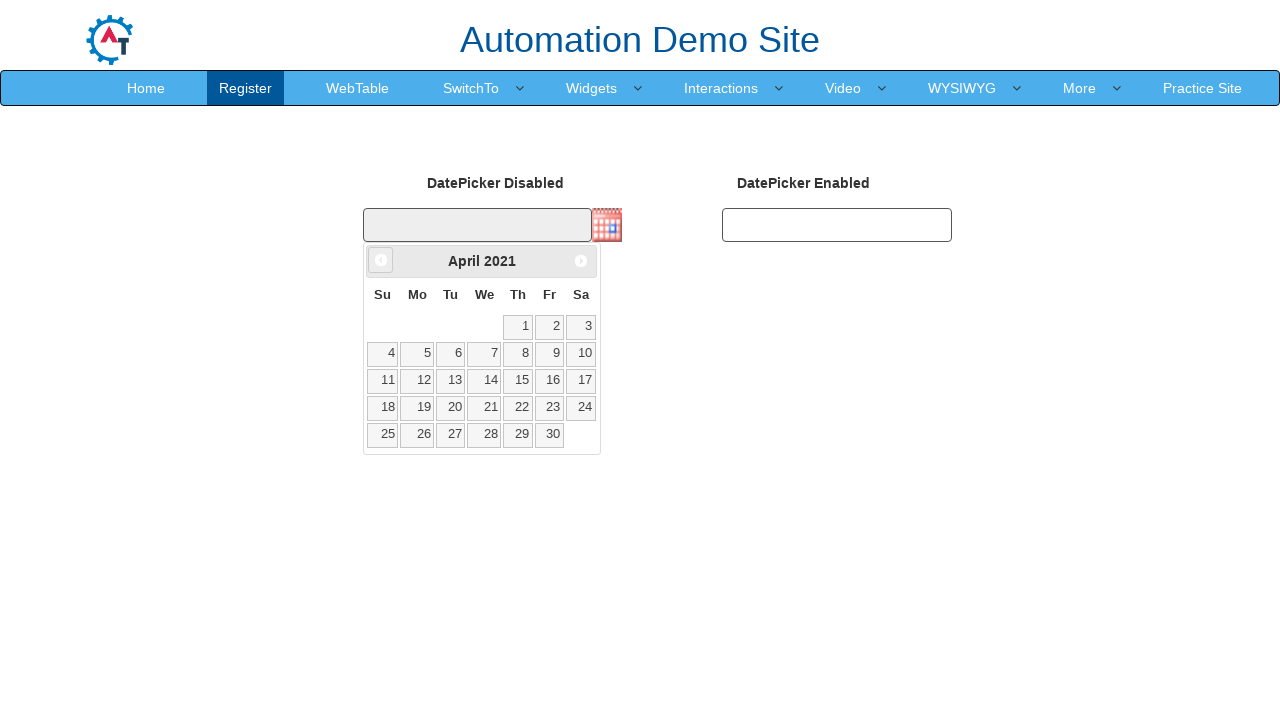

Clicked Prev button to navigate to previous month (currently at April 2021) at (381, 260) on xpath=//span[text()='Prev']
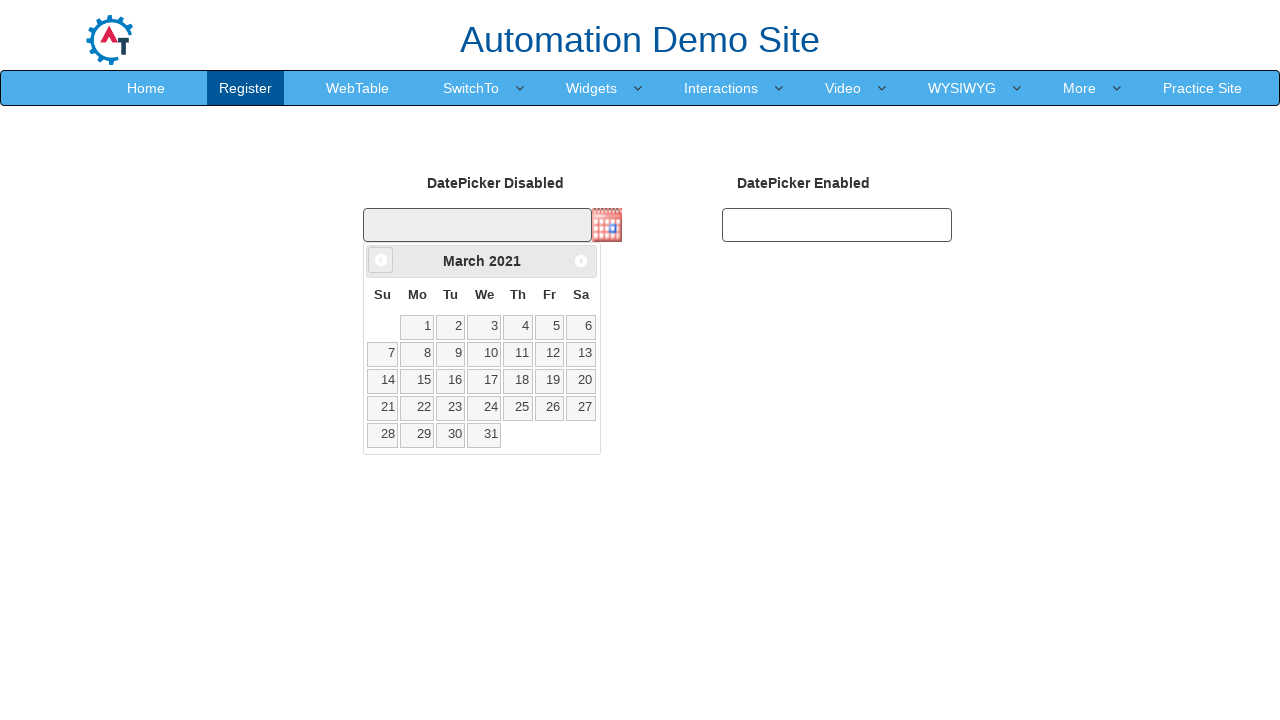

Retrieved updated month: March
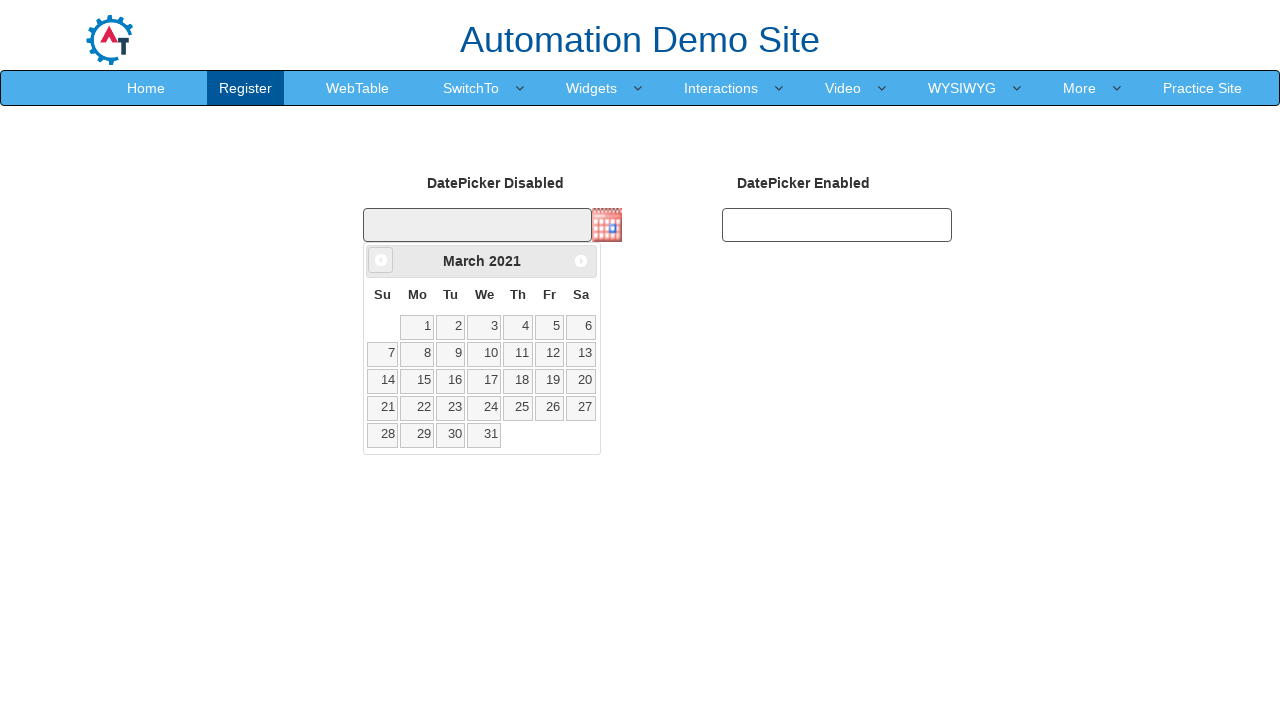

Retrieved updated year: 2021
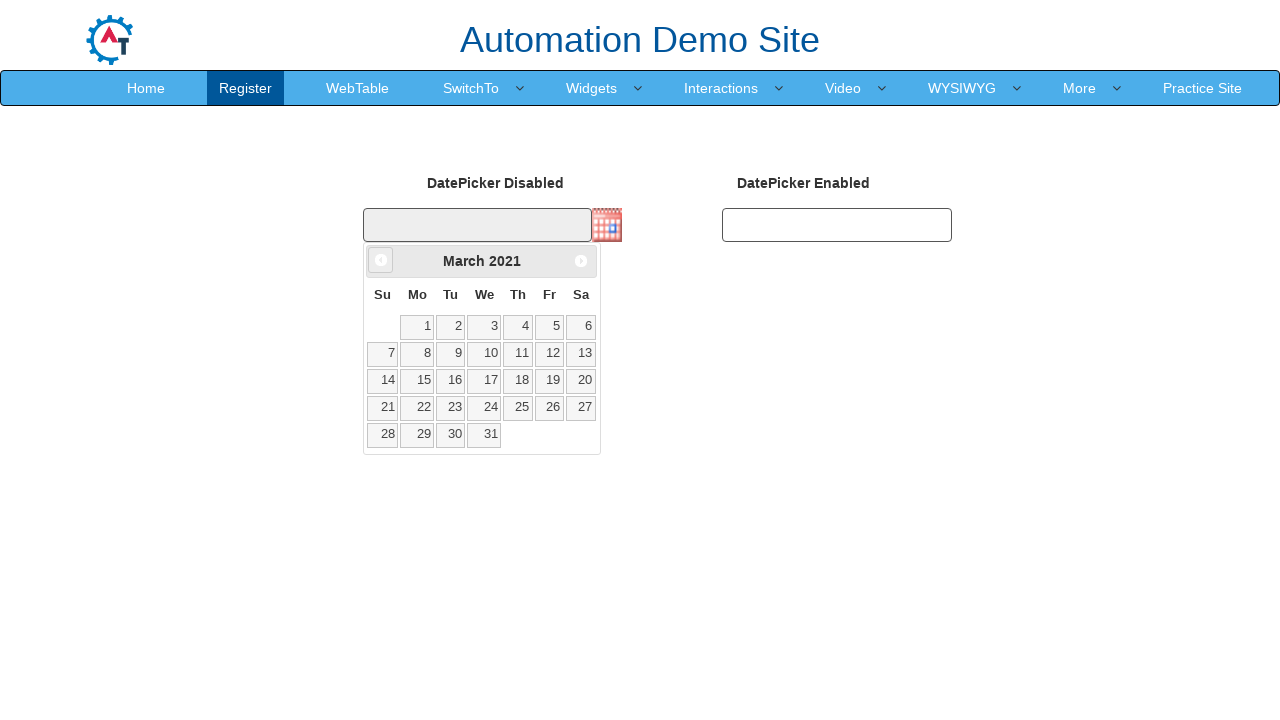

Clicked Prev button to navigate to previous month (currently at March 2021) at (381, 260) on xpath=//span[text()='Prev']
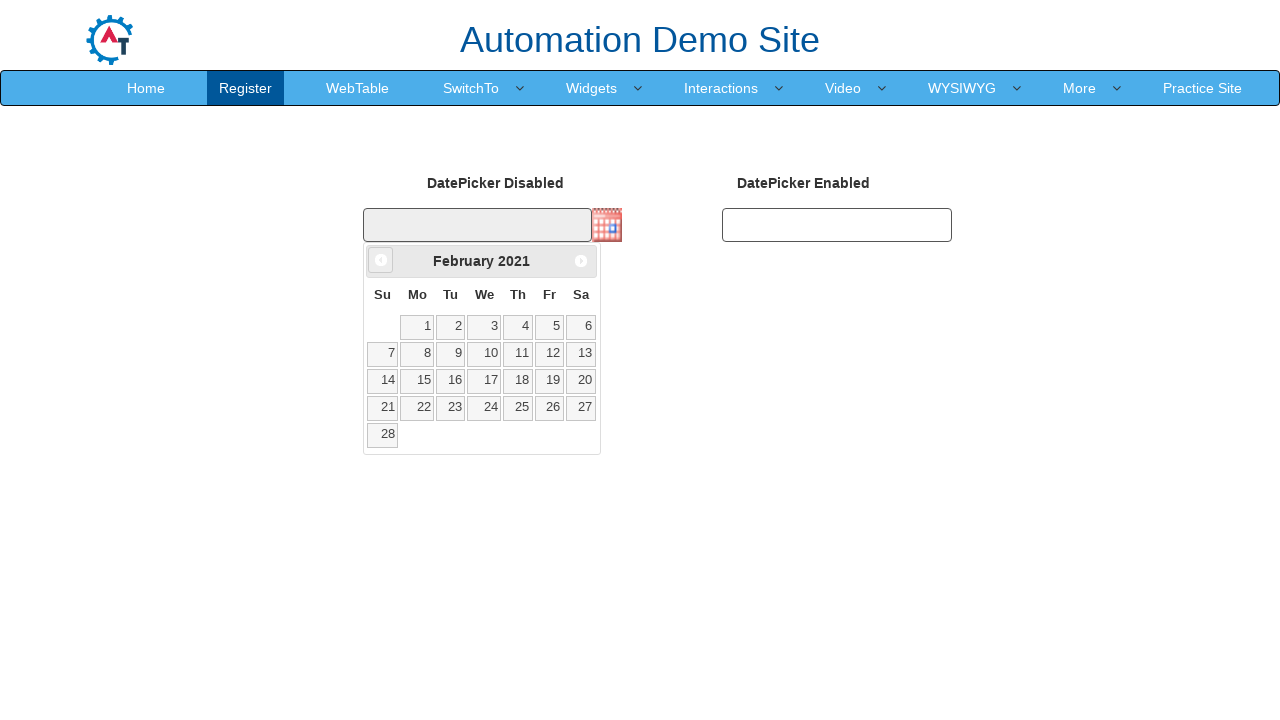

Retrieved updated month: February
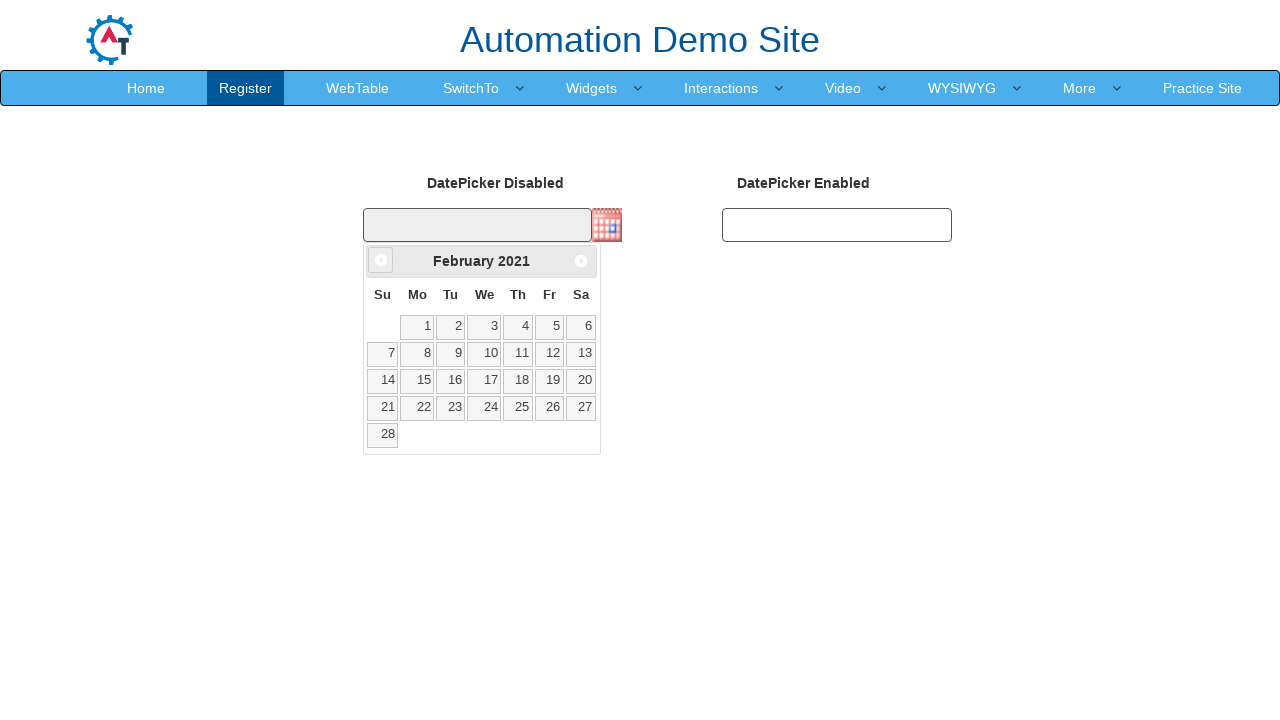

Retrieved updated year: 2021
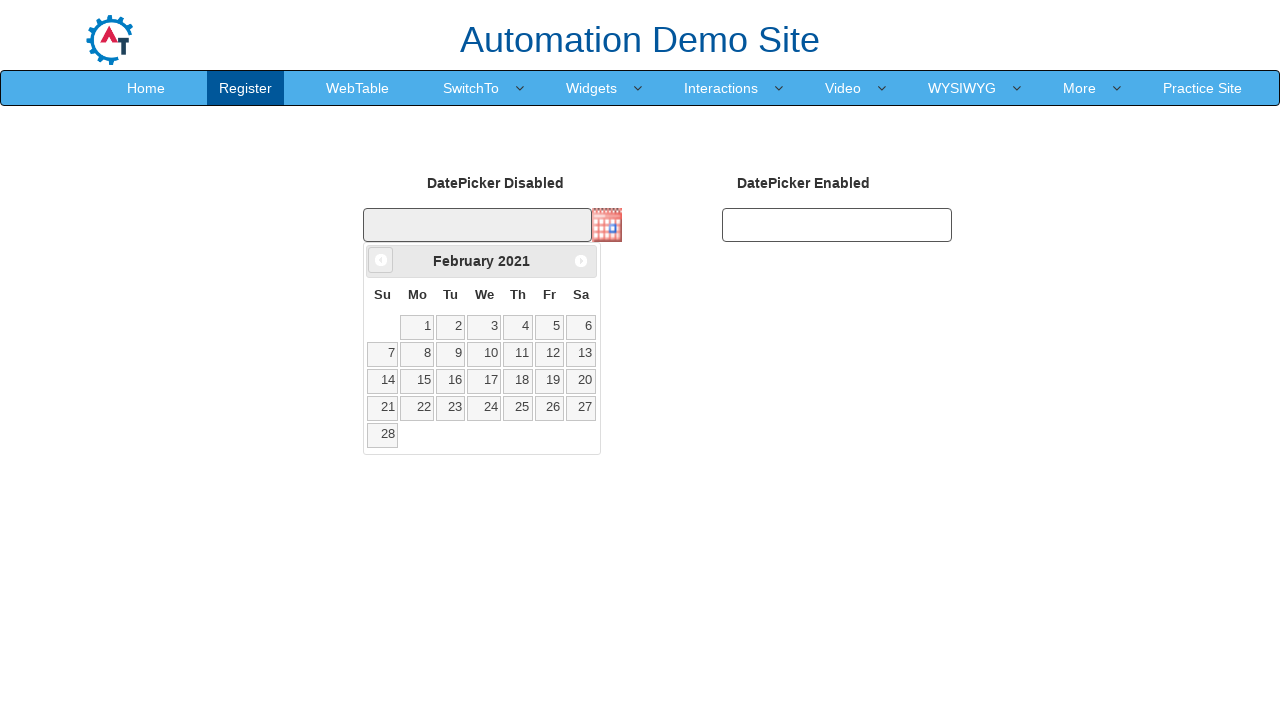

Clicked Prev button to navigate to previous month (currently at February 2021) at (381, 260) on xpath=//span[text()='Prev']
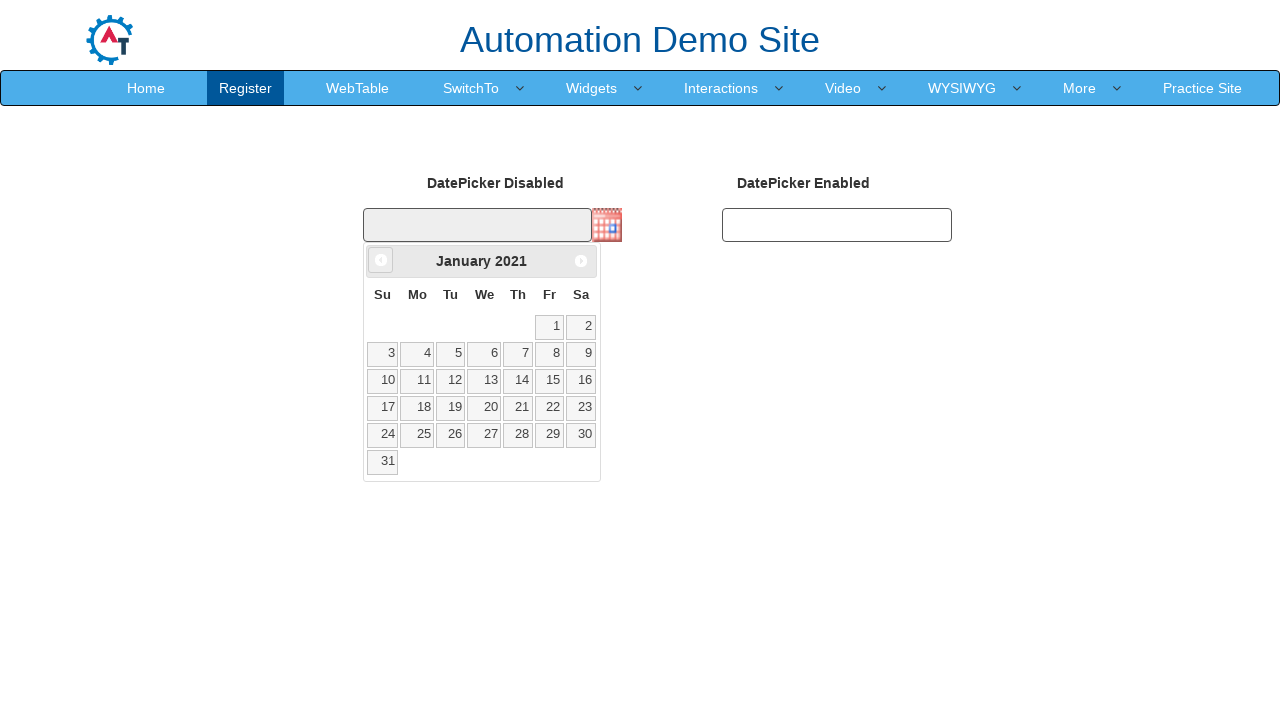

Retrieved updated month: January
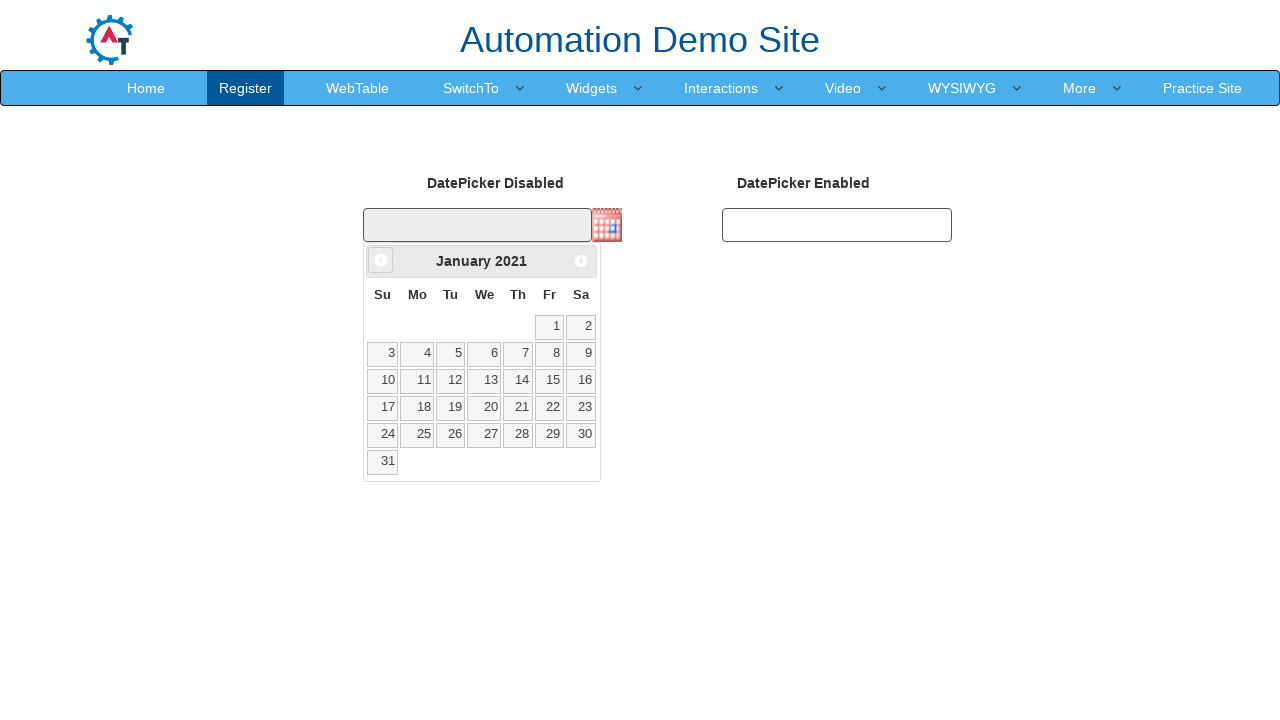

Retrieved updated year: 2021
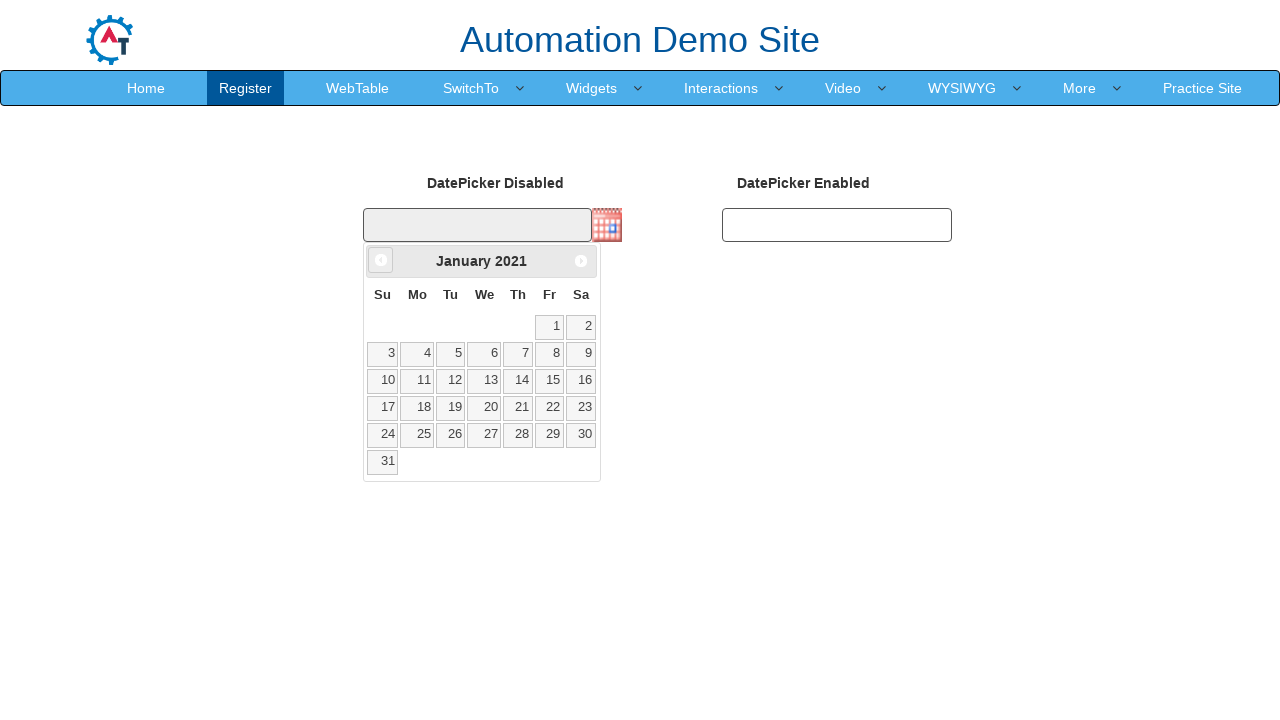

Clicked Prev button to navigate to previous month (currently at January 2021) at (381, 260) on xpath=//span[text()='Prev']
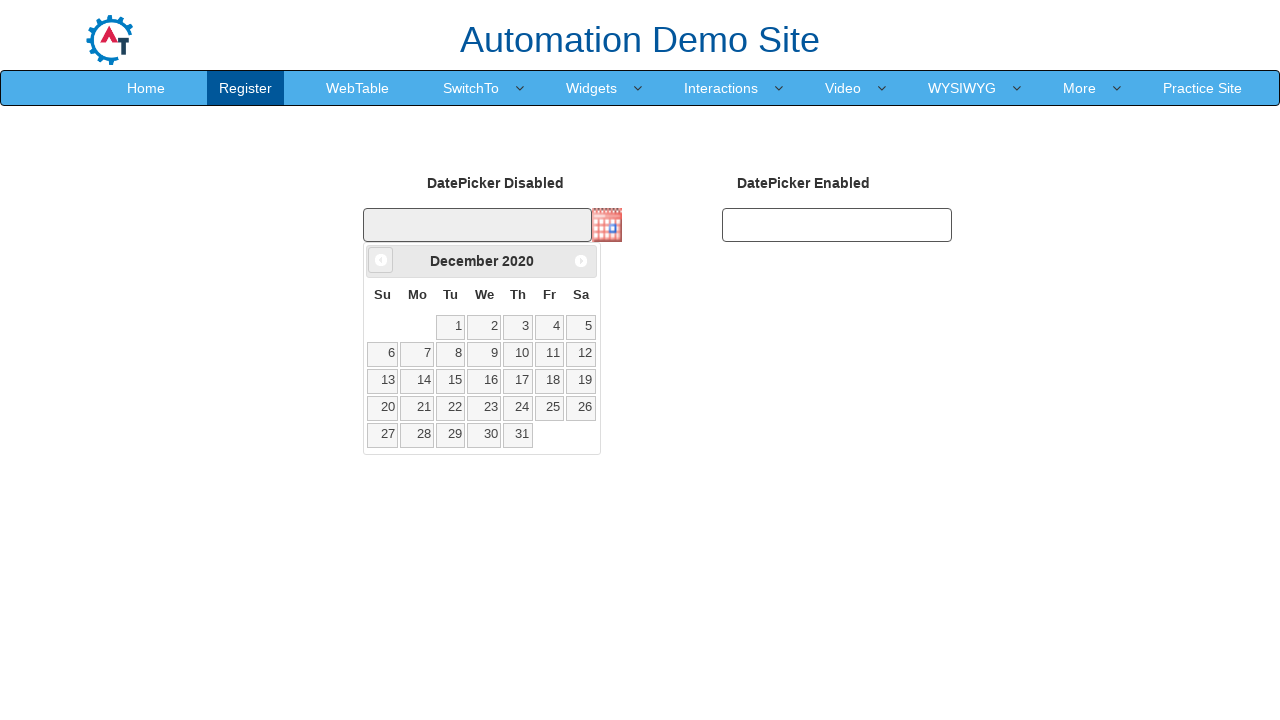

Retrieved updated month: December
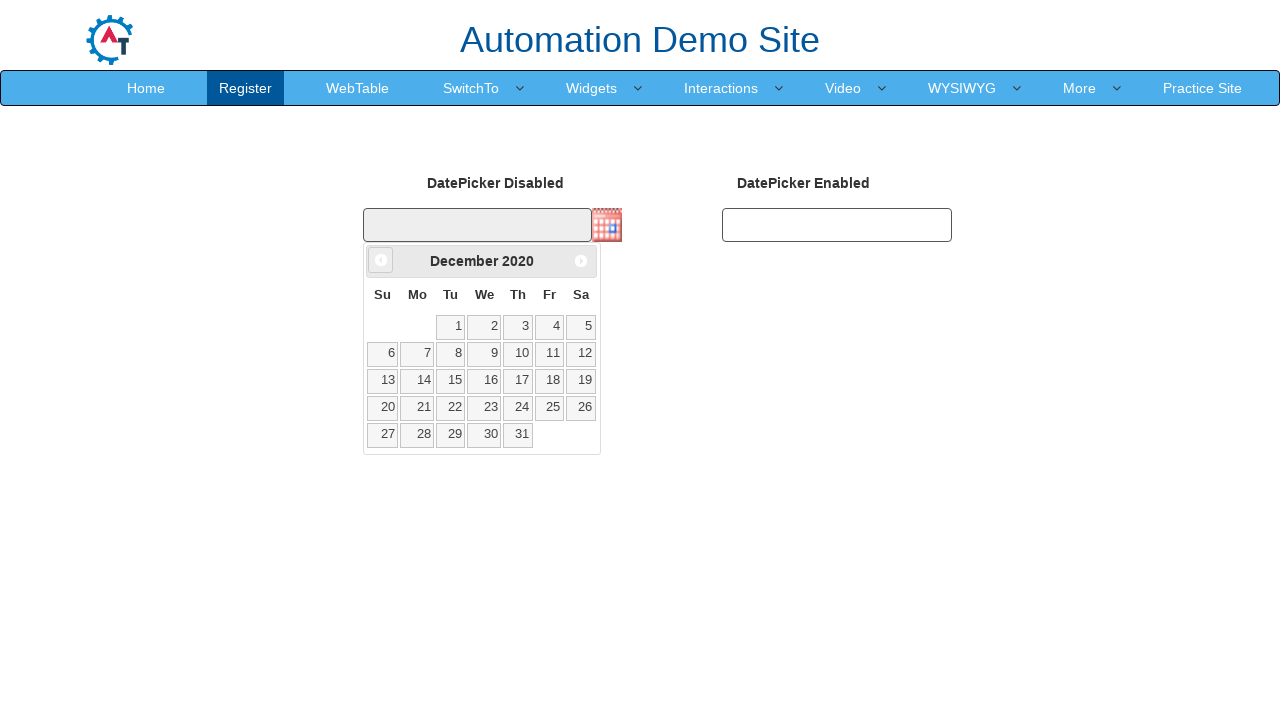

Retrieved updated year: 2020
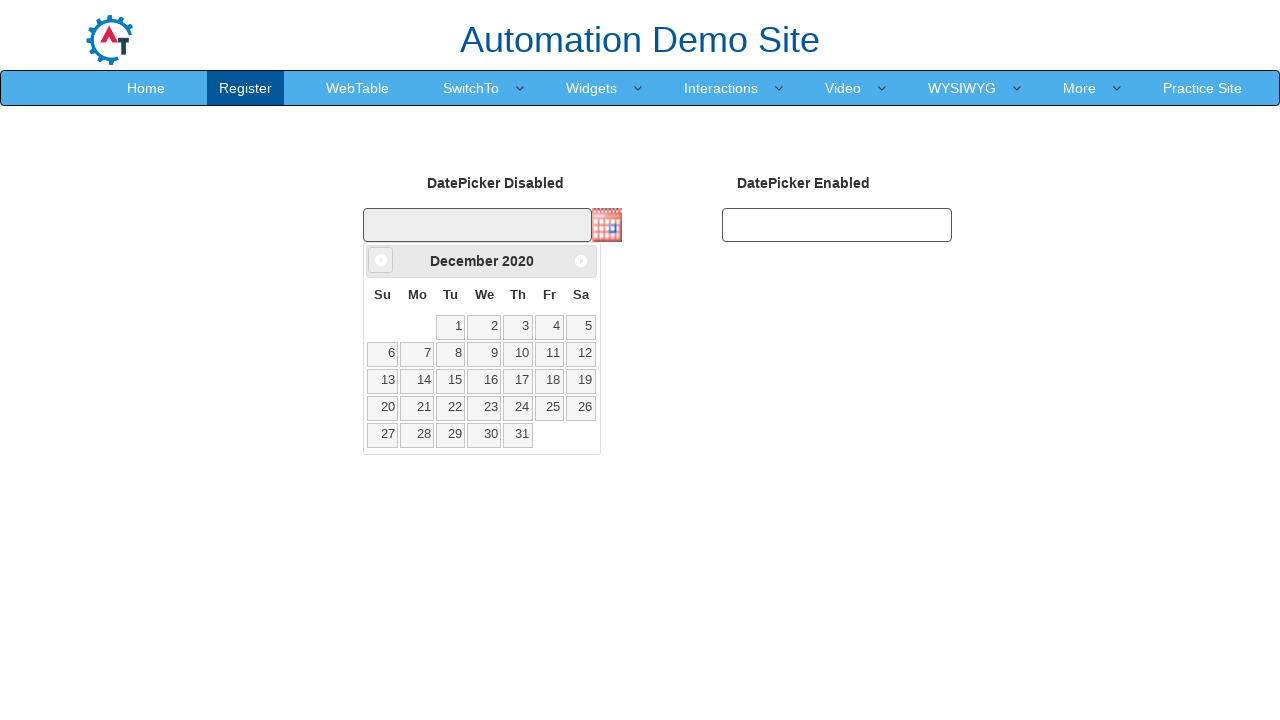

Clicked Prev button to navigate to previous month (currently at December 2020) at (381, 260) on xpath=//span[text()='Prev']
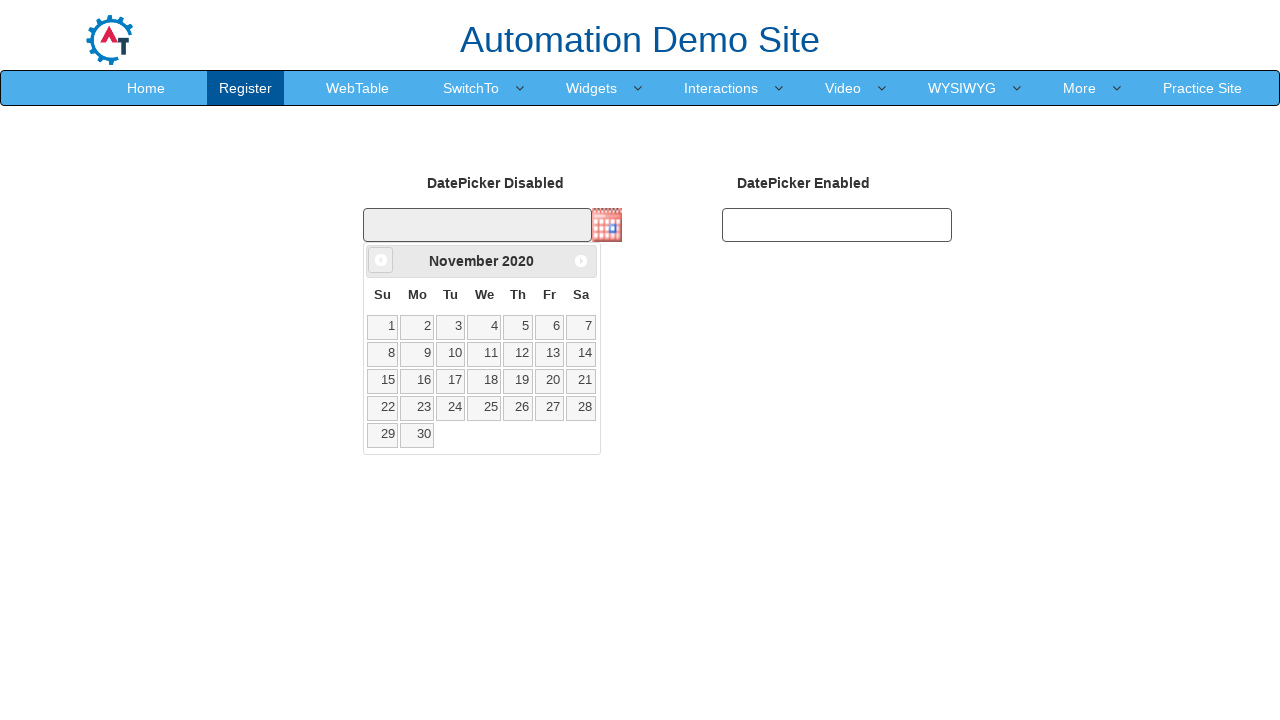

Retrieved updated month: November
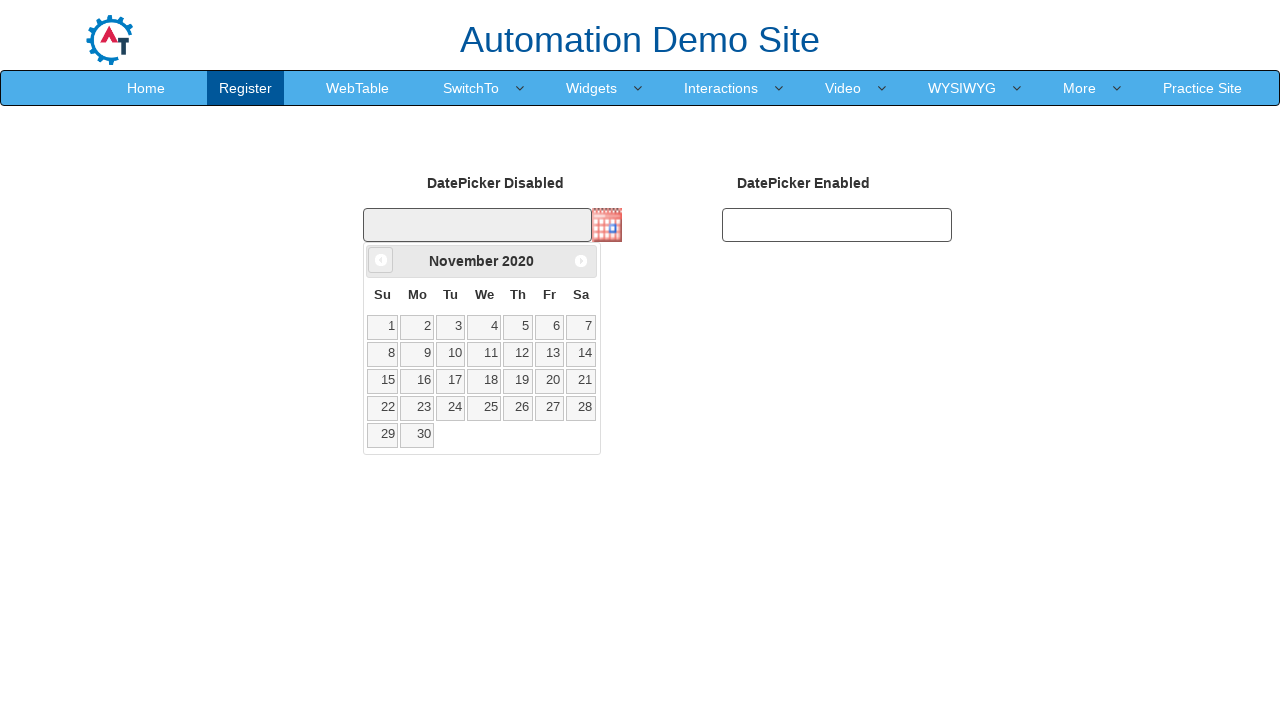

Retrieved updated year: 2020
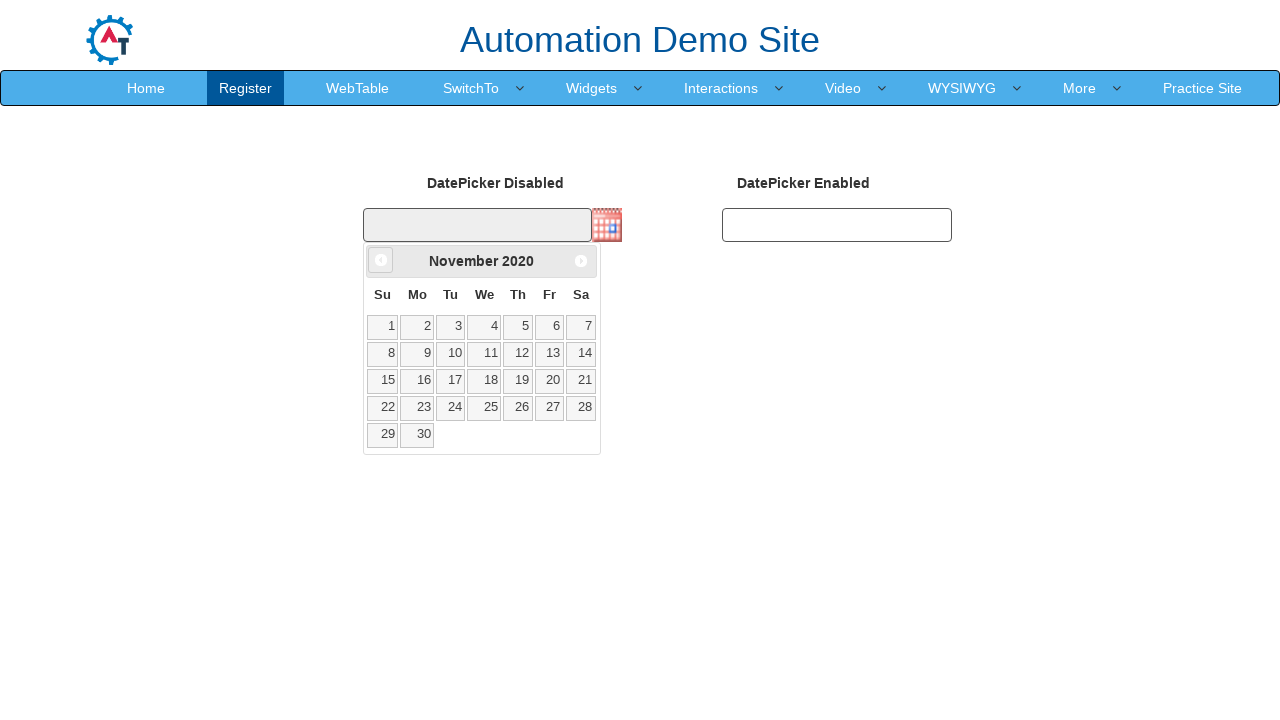

Clicked Prev button to navigate to previous month (currently at November 2020) at (381, 260) on xpath=//span[text()='Prev']
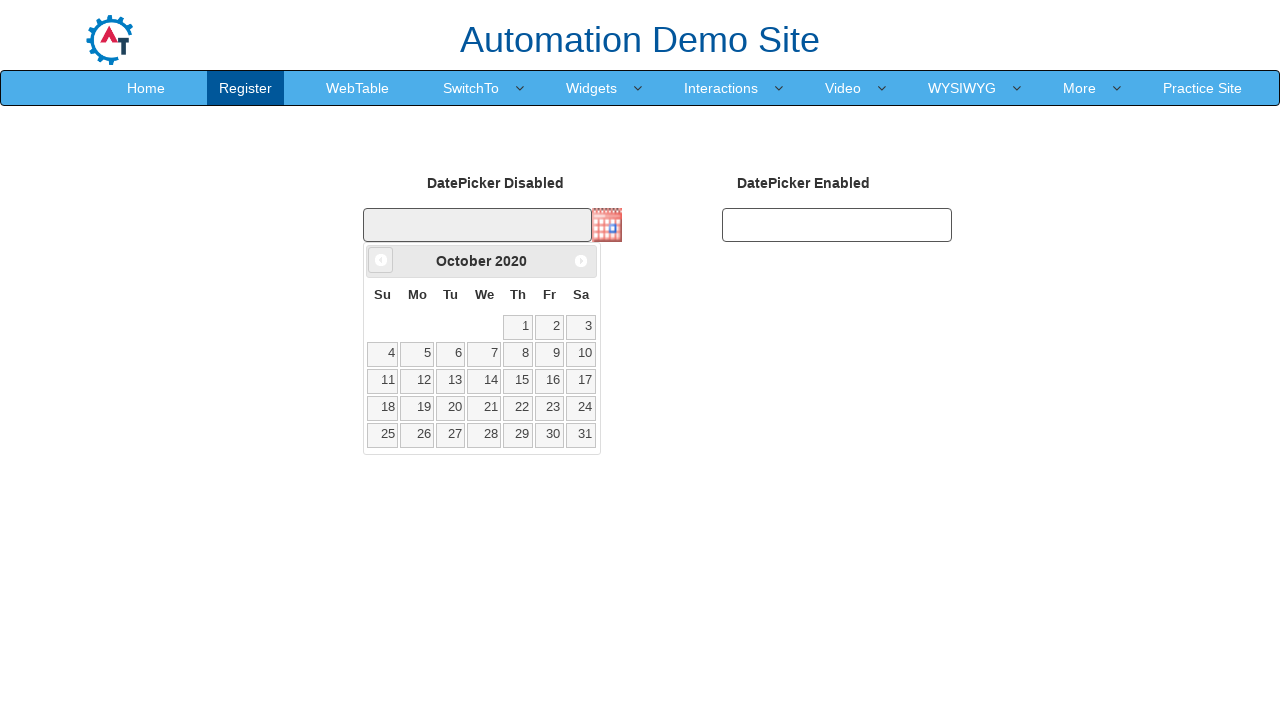

Retrieved updated month: October
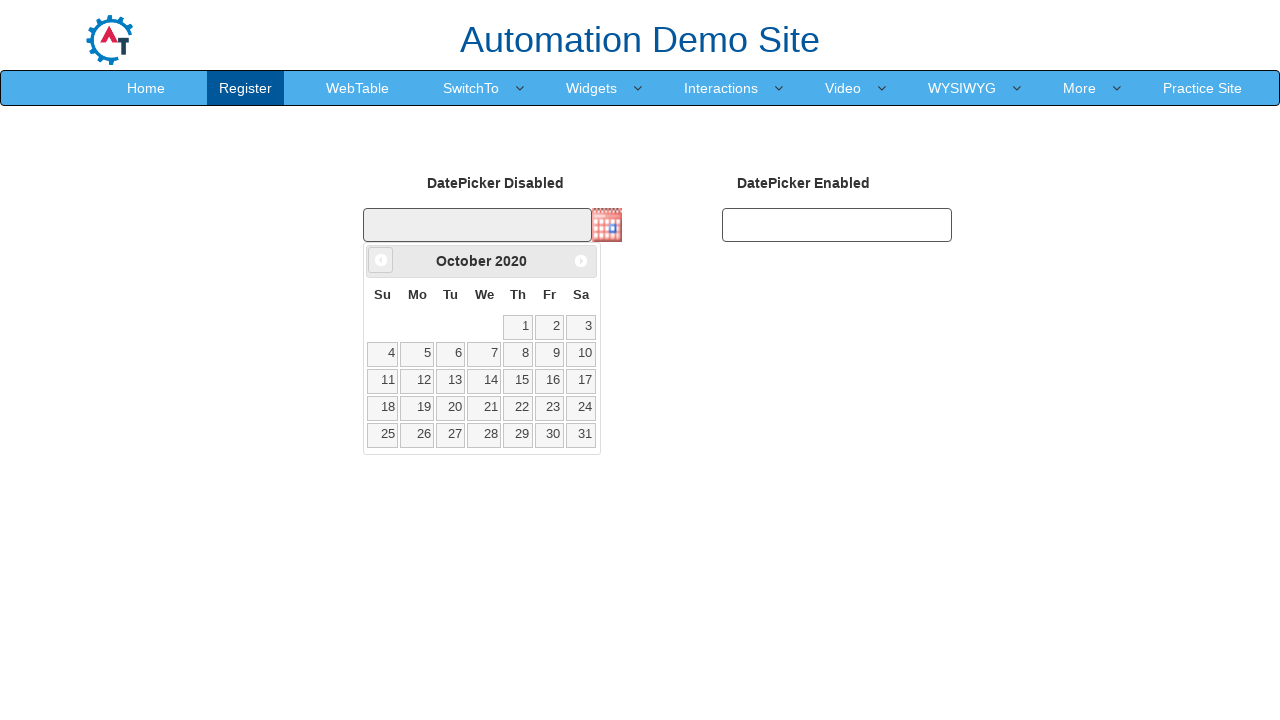

Retrieved updated year: 2020
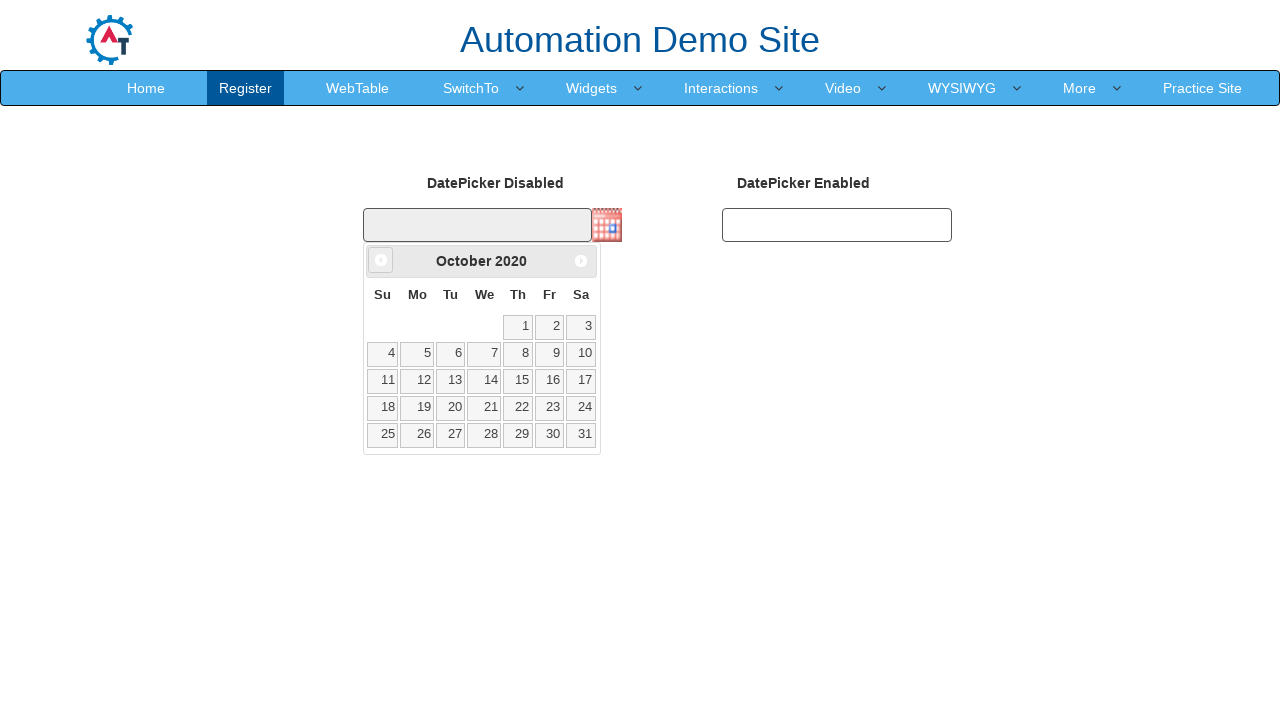

Clicked Prev button to navigate to previous month (currently at October 2020) at (381, 260) on xpath=//span[text()='Prev']
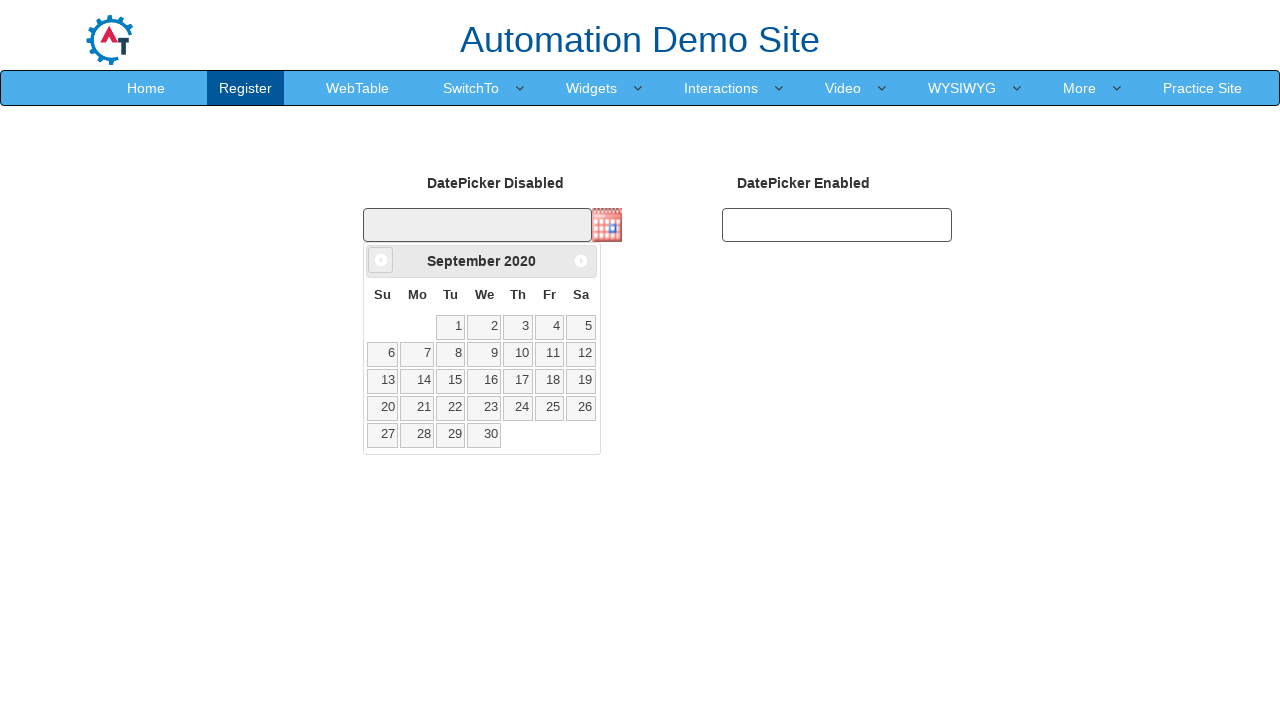

Retrieved updated month: September
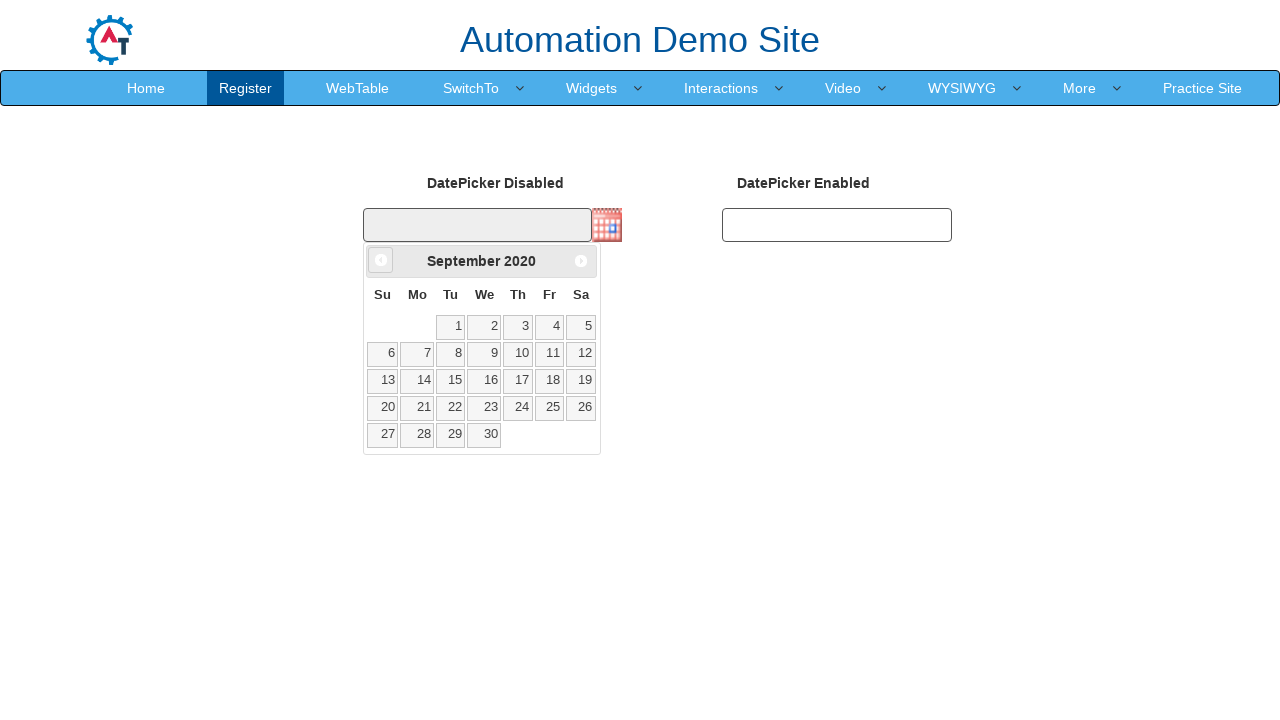

Retrieved updated year: 2020
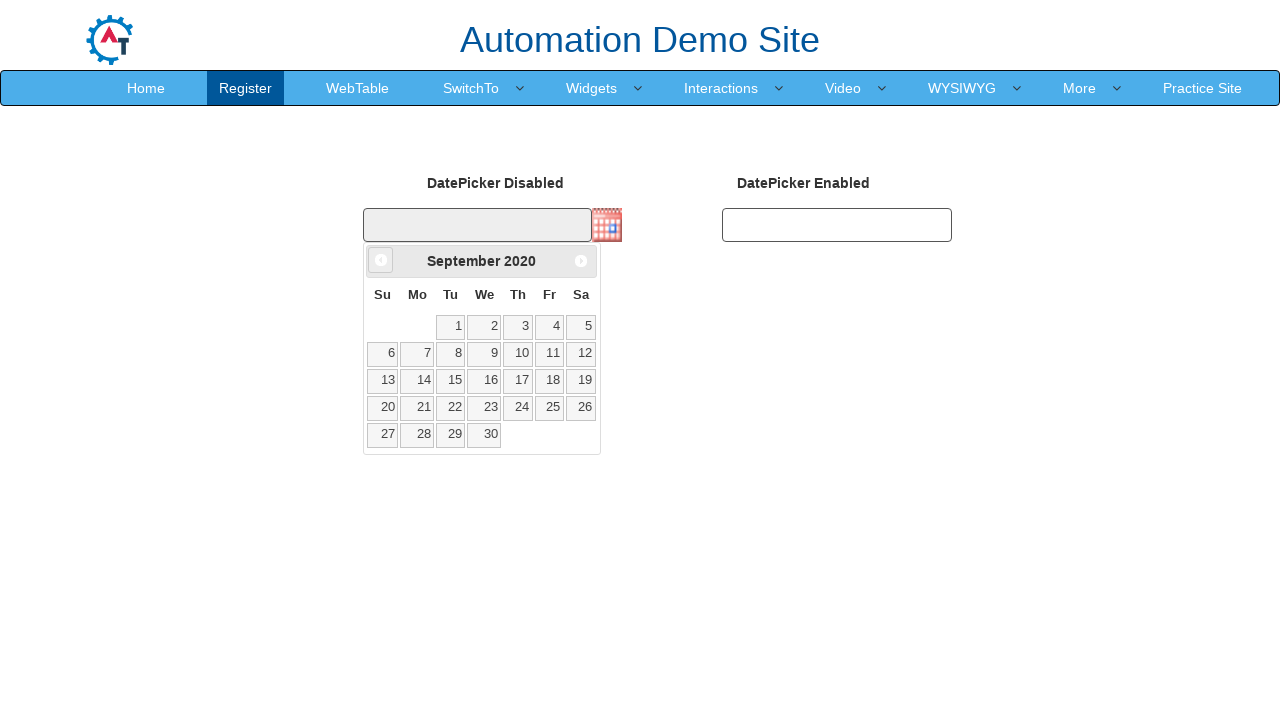

Clicked Prev button to navigate to previous month (currently at September 2020) at (381, 260) on xpath=//span[text()='Prev']
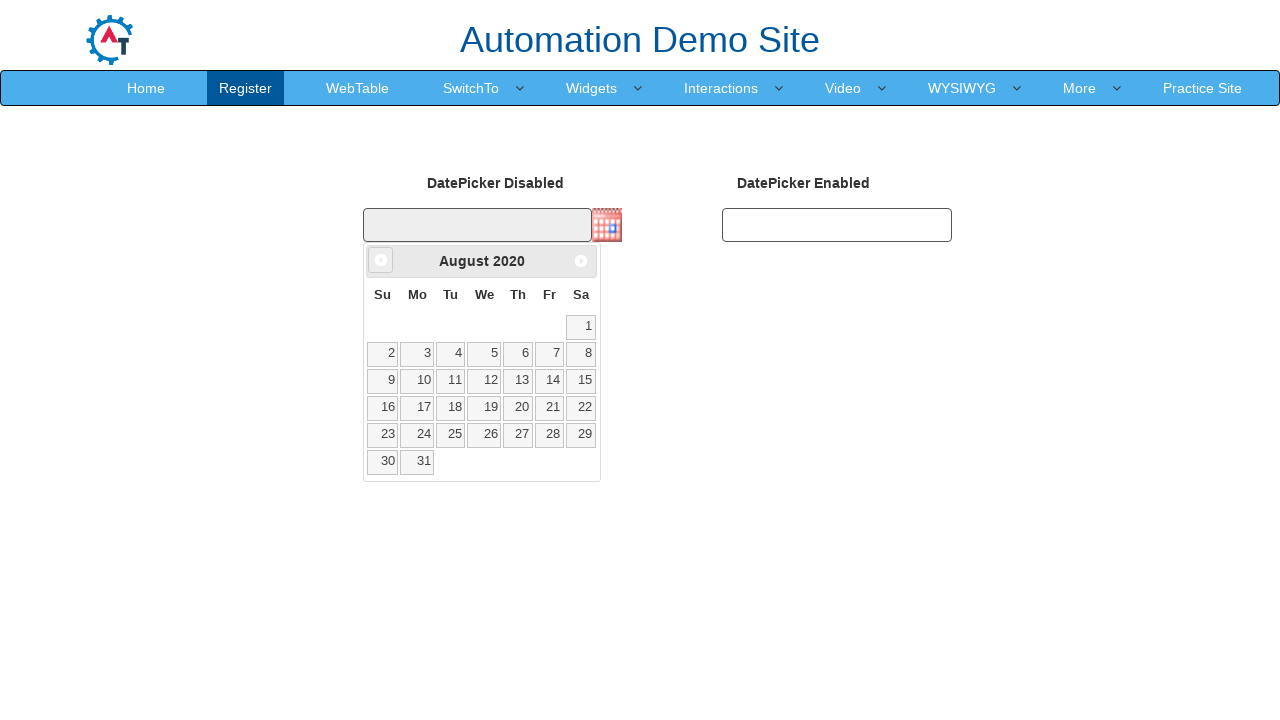

Retrieved updated month: August
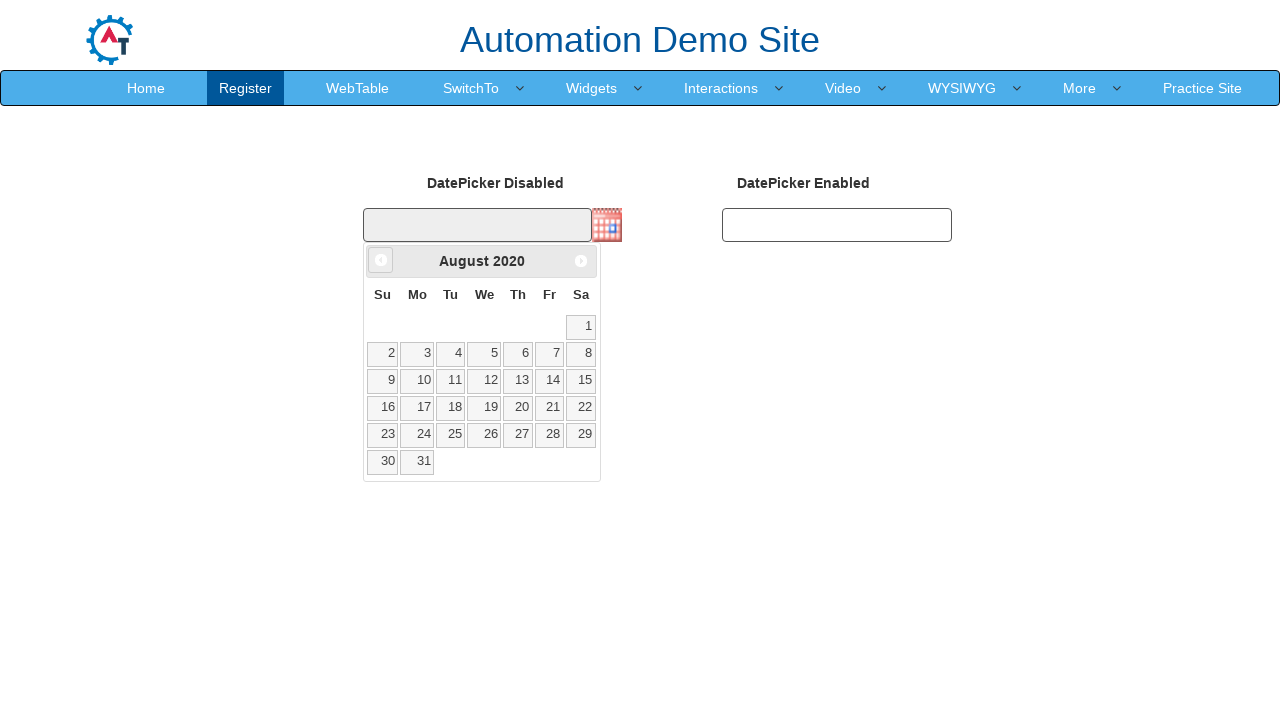

Retrieved updated year: 2020
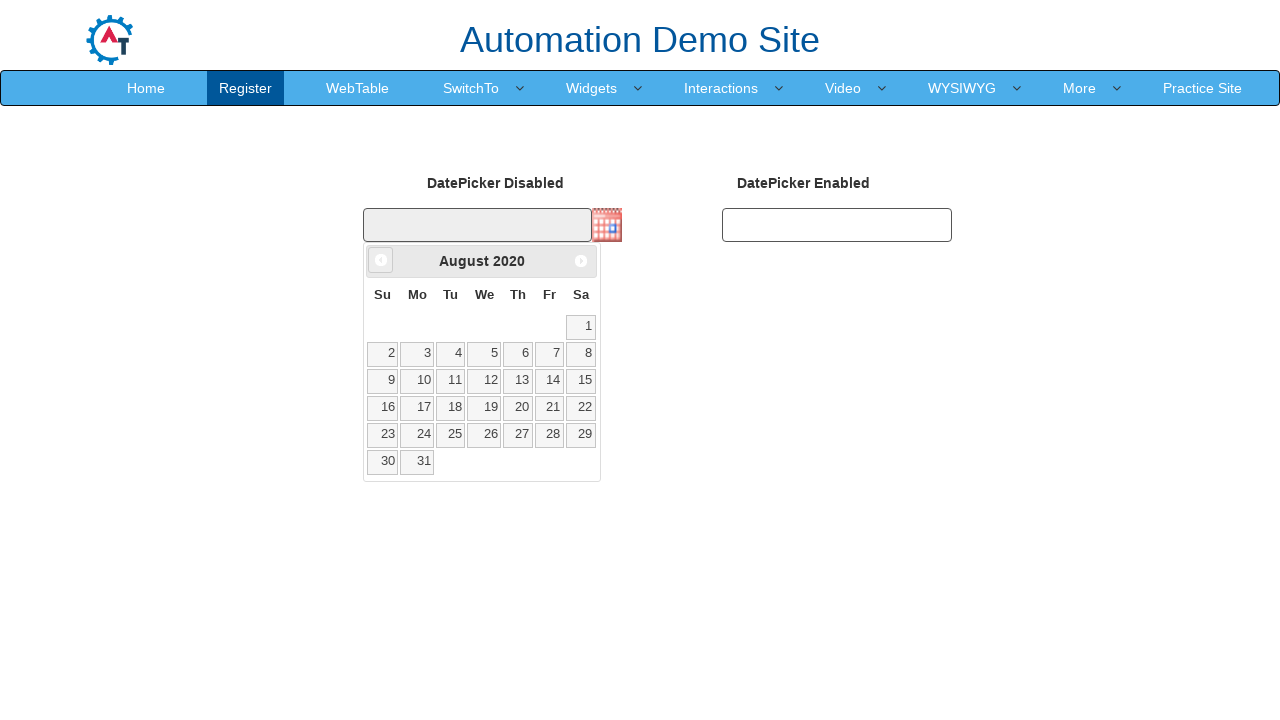

Clicked Prev button to navigate to previous month (currently at August 2020) at (381, 260) on xpath=//span[text()='Prev']
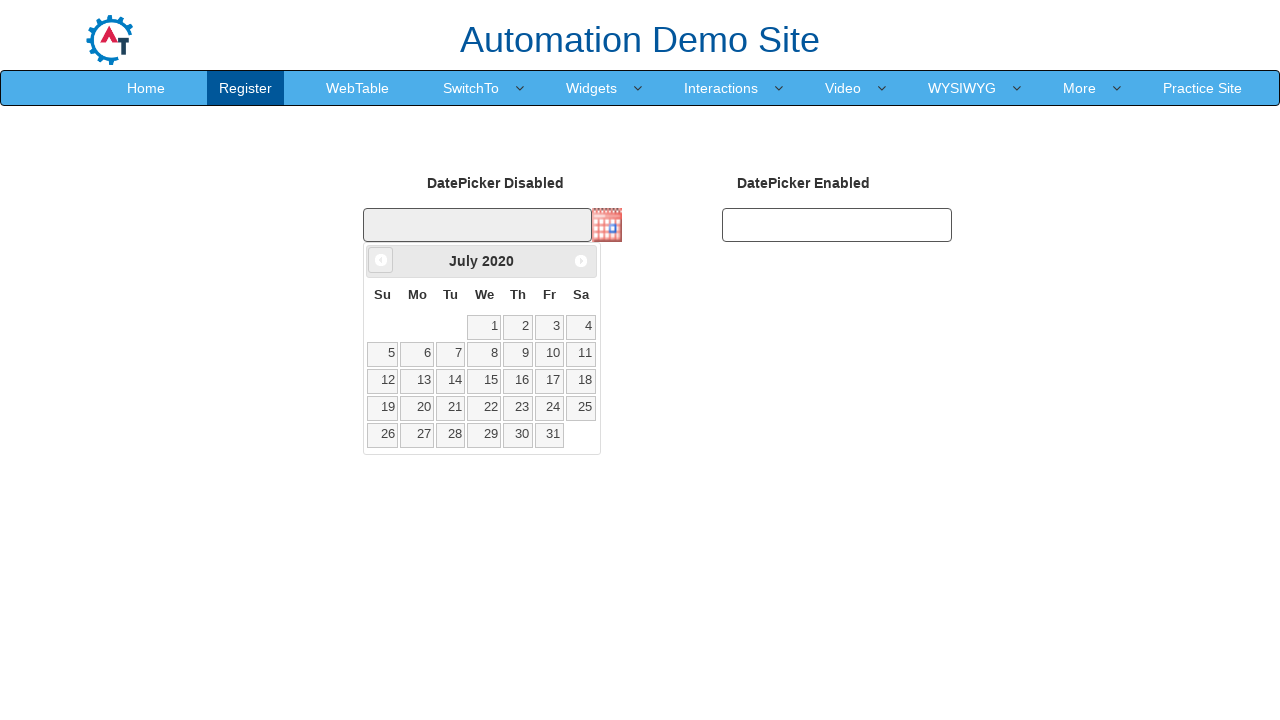

Retrieved updated month: July
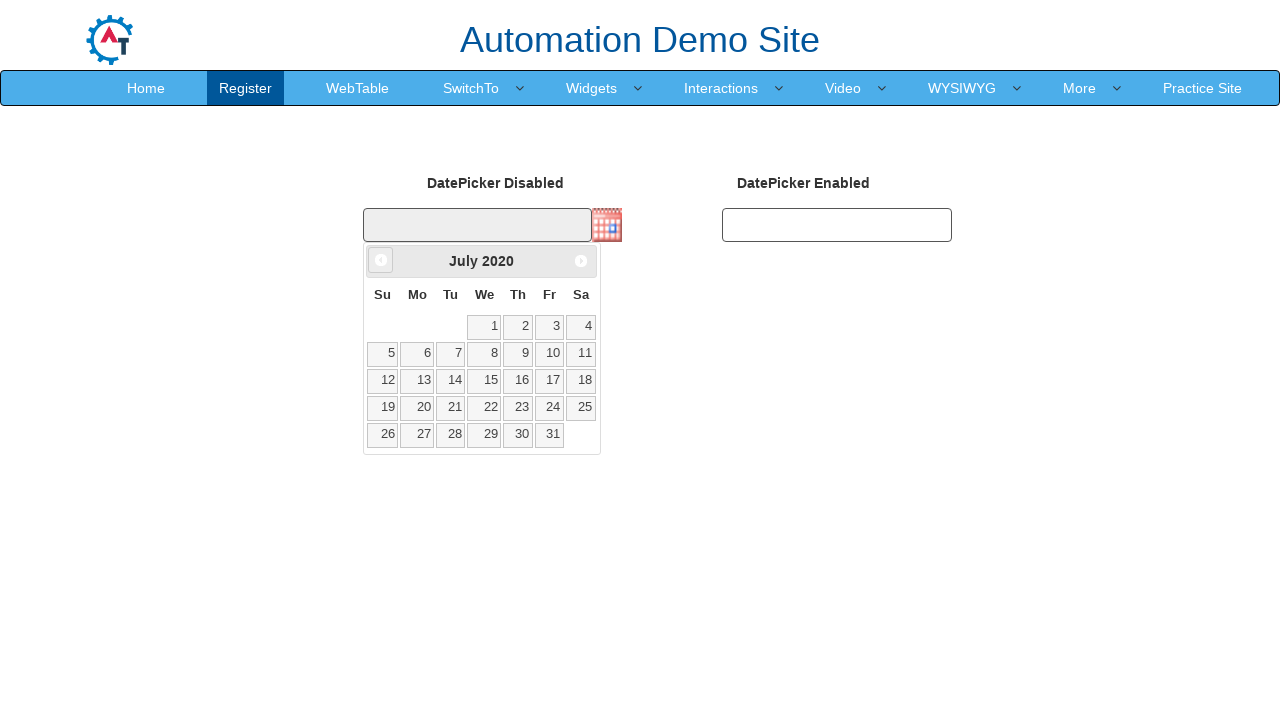

Retrieved updated year: 2020
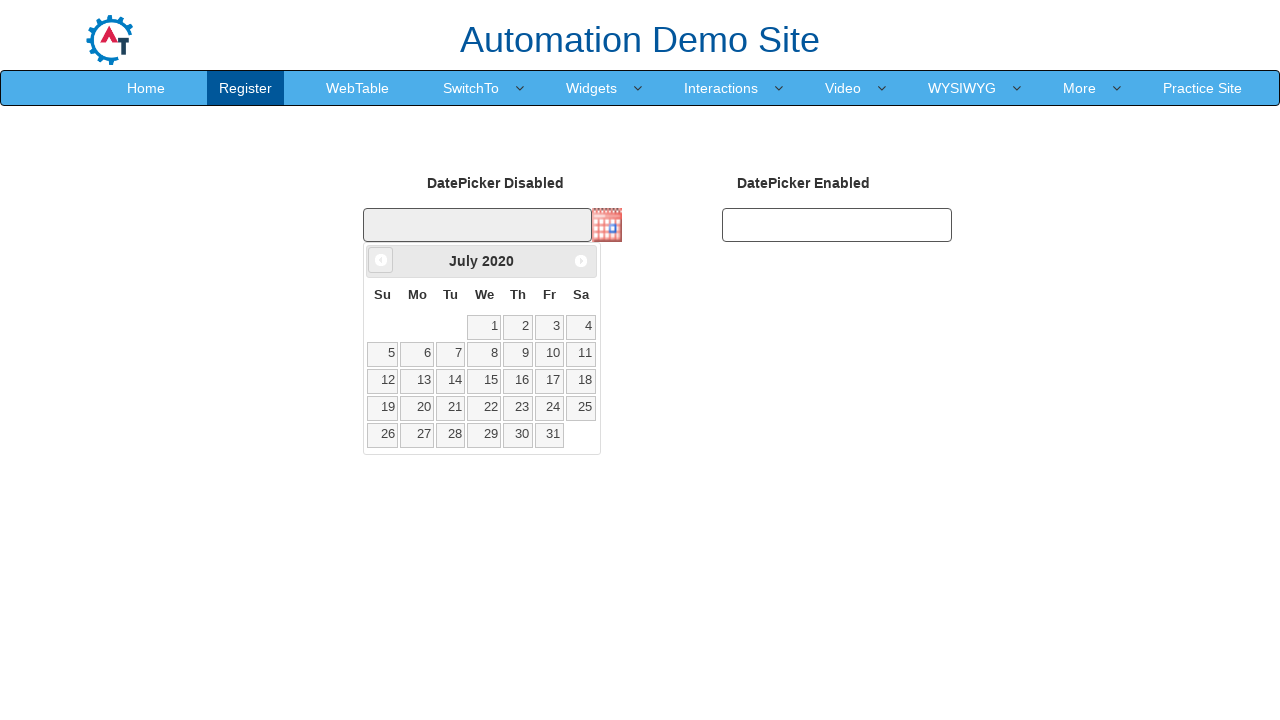

Clicked Prev button to navigate to previous month (currently at July 2020) at (381, 260) on xpath=//span[text()='Prev']
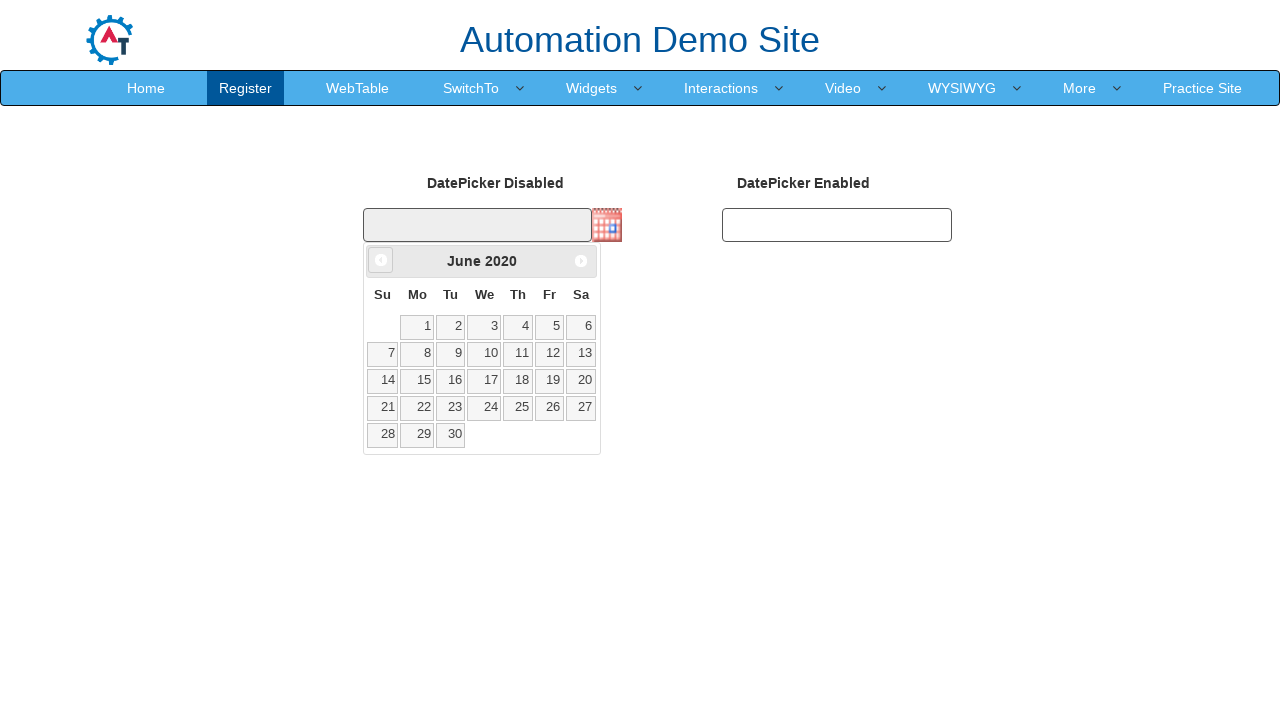

Retrieved updated month: June
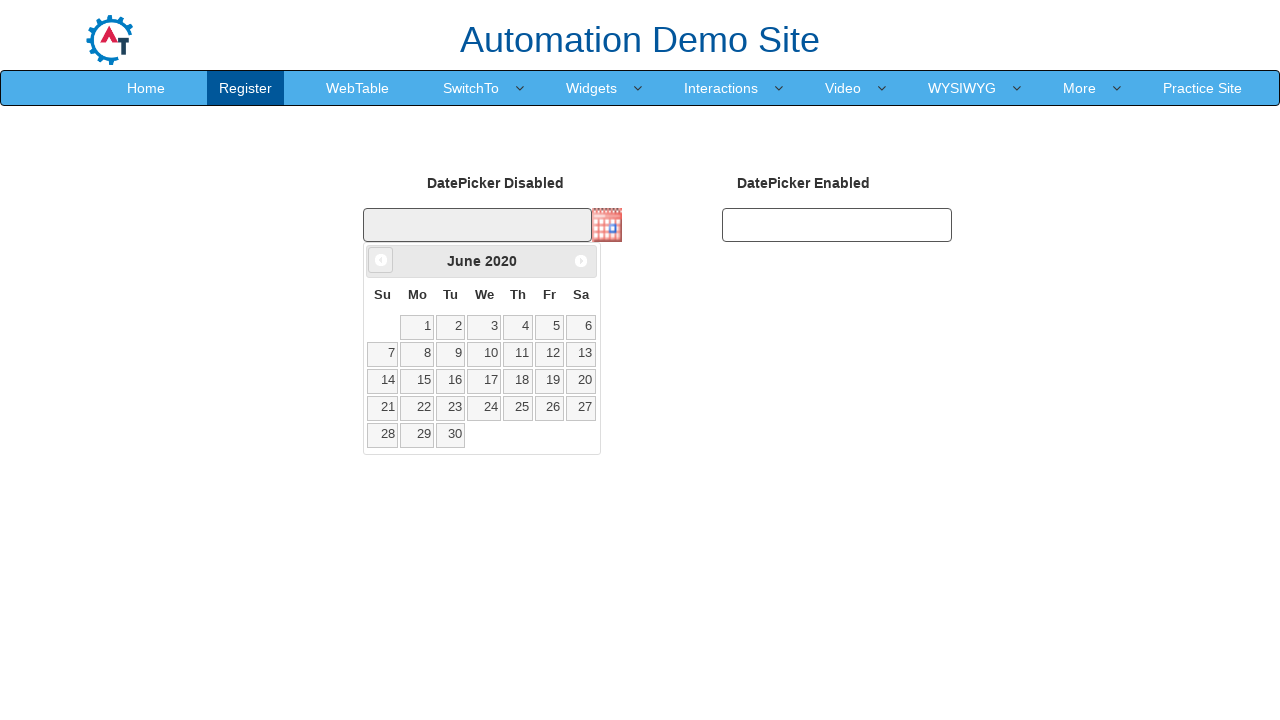

Retrieved updated year: 2020
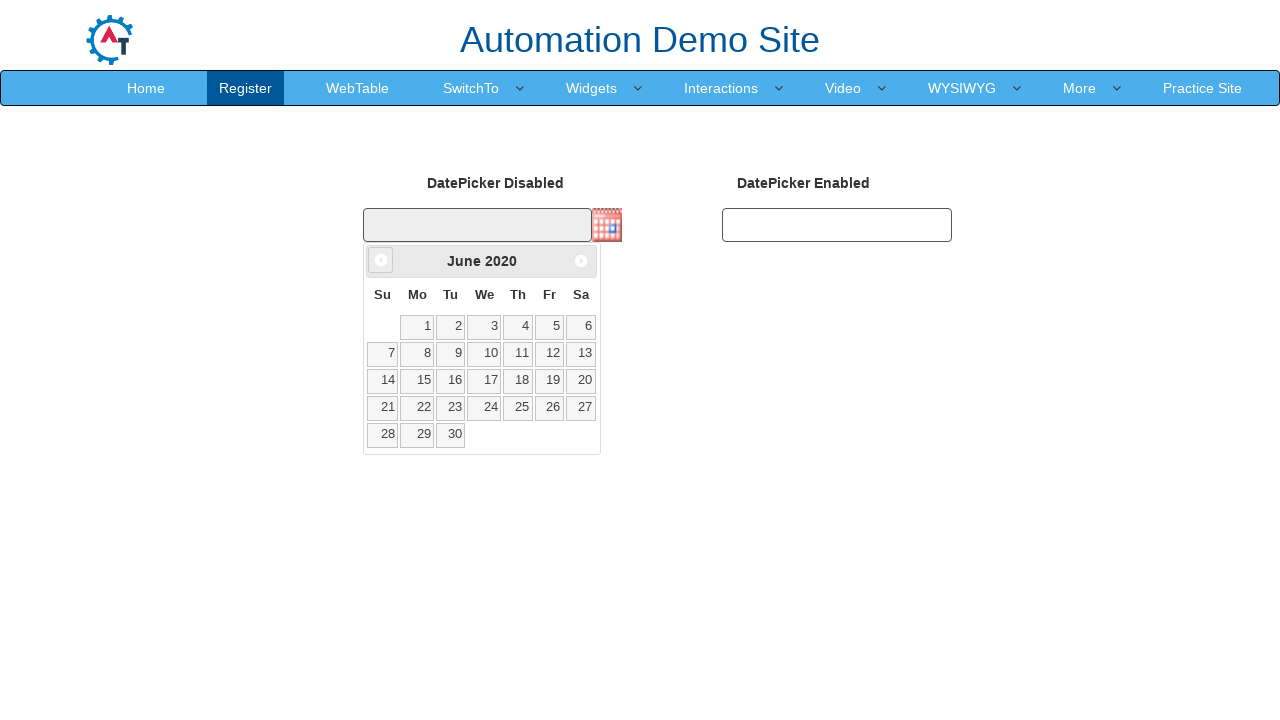

Clicked Prev button to navigate to previous month (currently at June 2020) at (381, 260) on xpath=//span[text()='Prev']
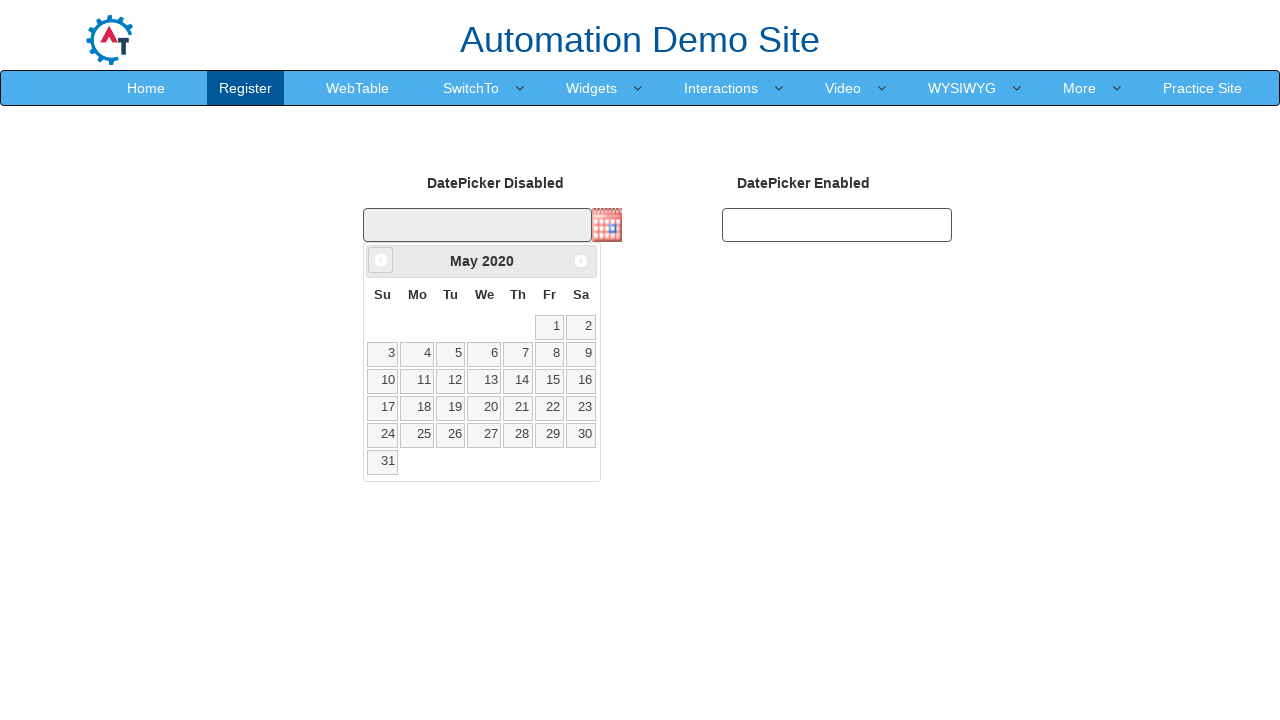

Retrieved updated month: May
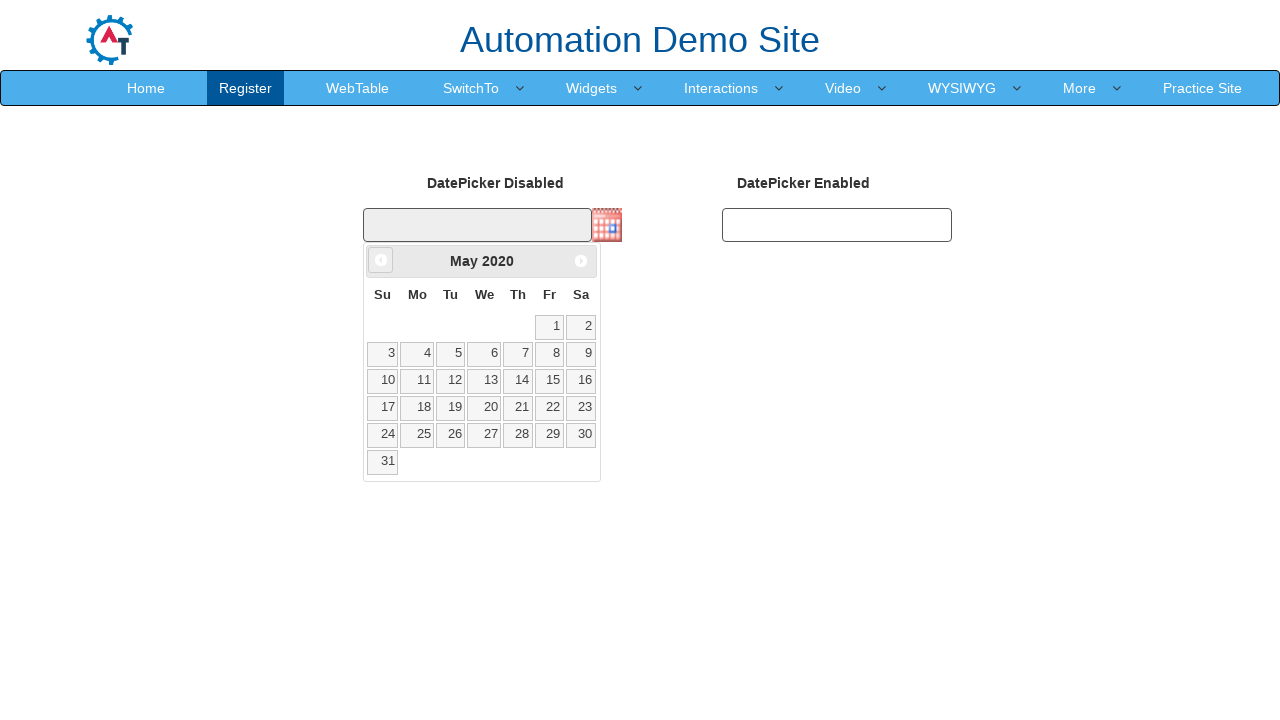

Retrieved updated year: 2020
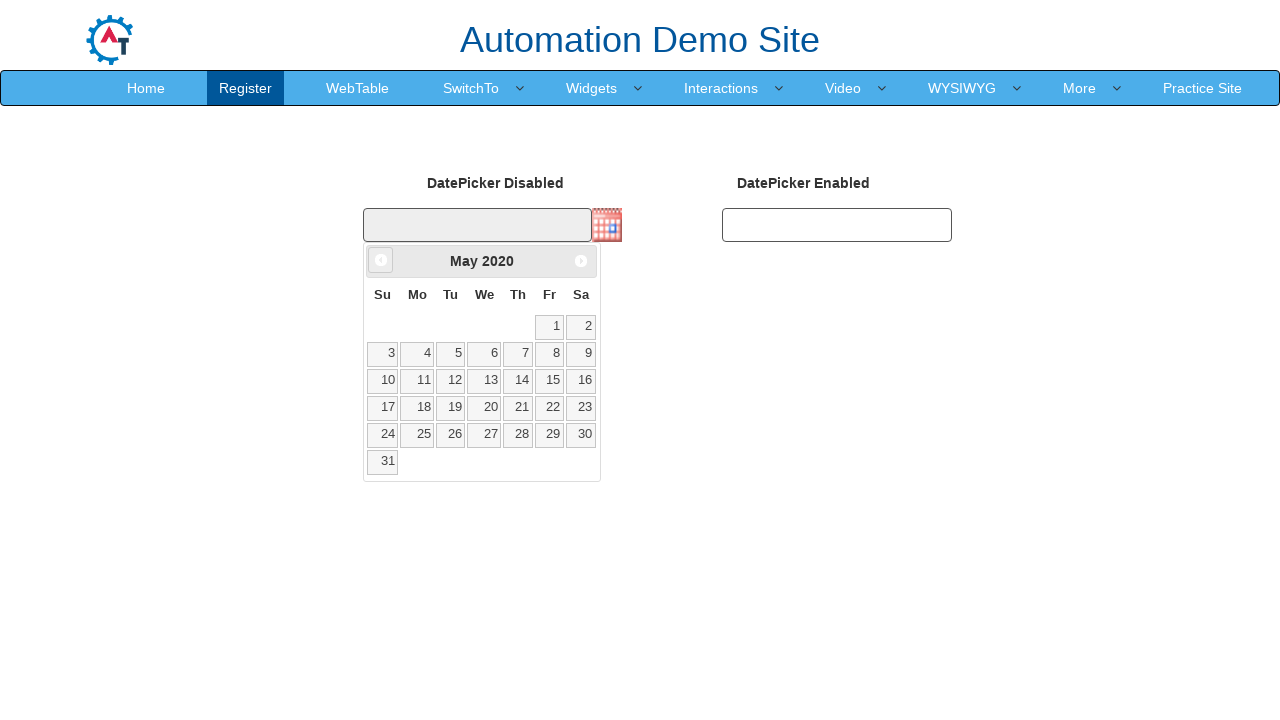

Clicked Prev button to navigate to previous month (currently at May 2020) at (381, 260) on xpath=//span[text()='Prev']
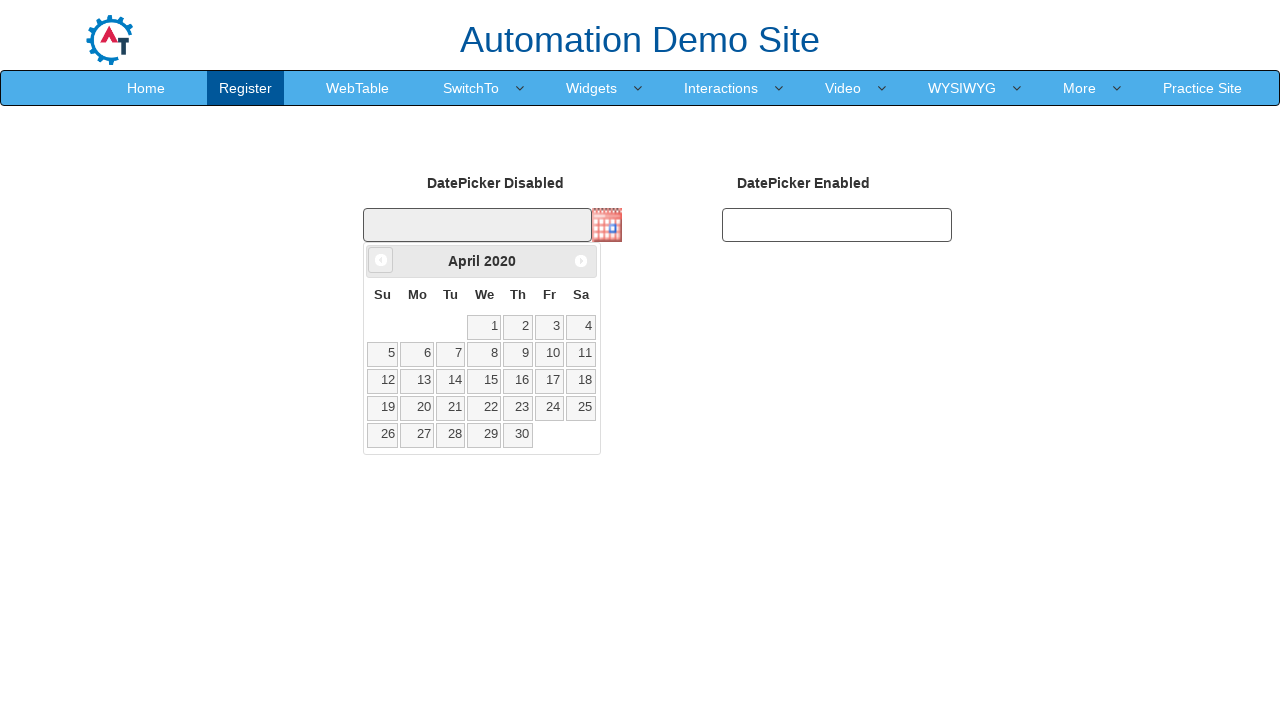

Retrieved updated month: April
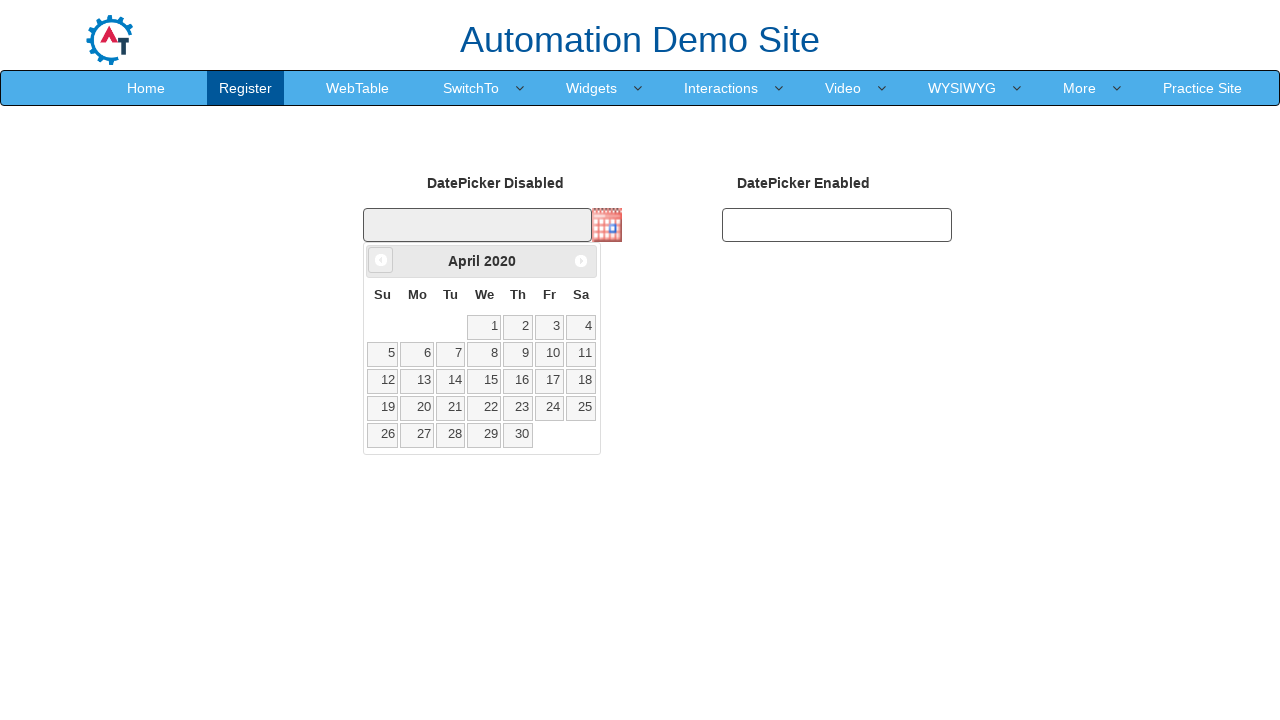

Retrieved updated year: 2020
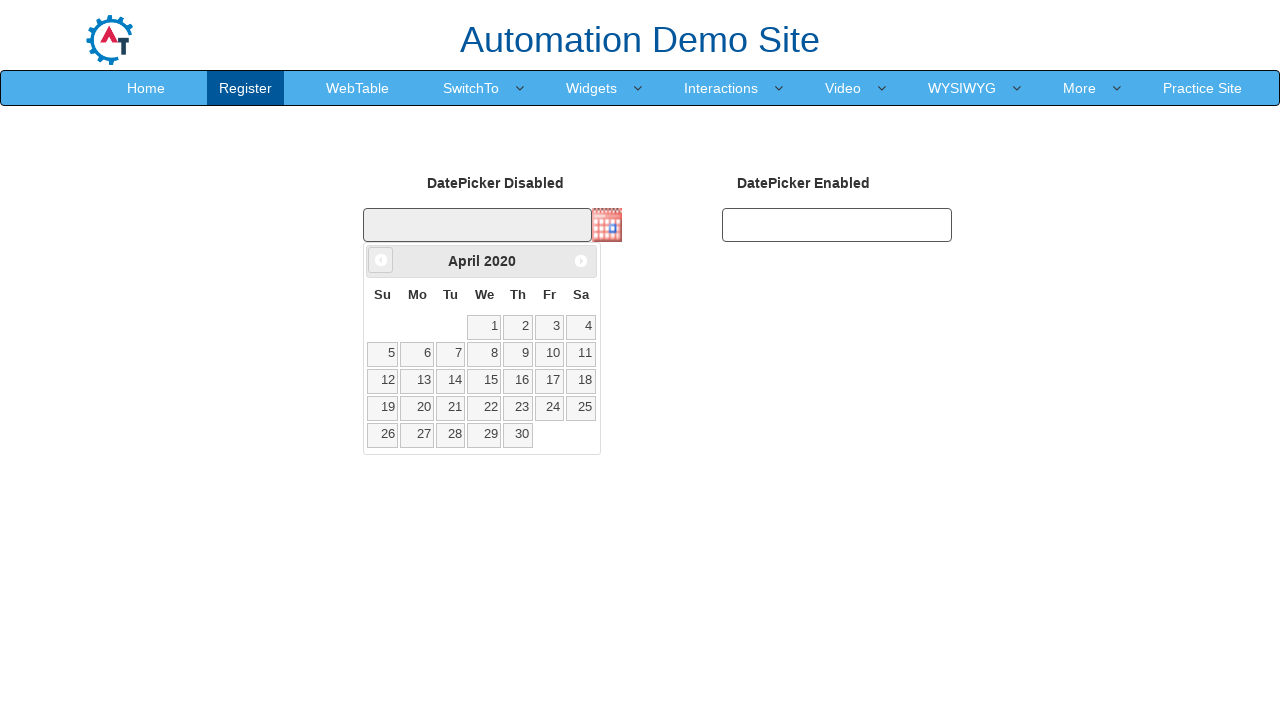

Clicked Prev button to navigate to previous month (currently at April 2020) at (381, 260) on xpath=//span[text()='Prev']
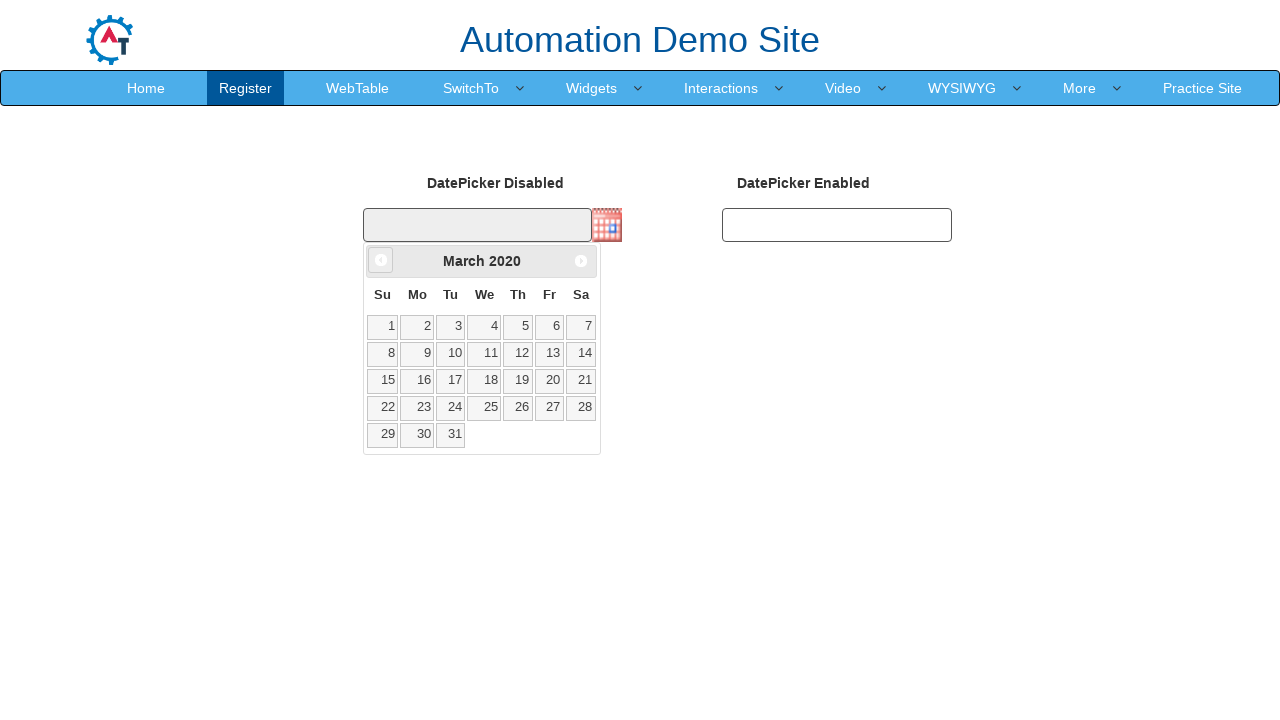

Retrieved updated month: March
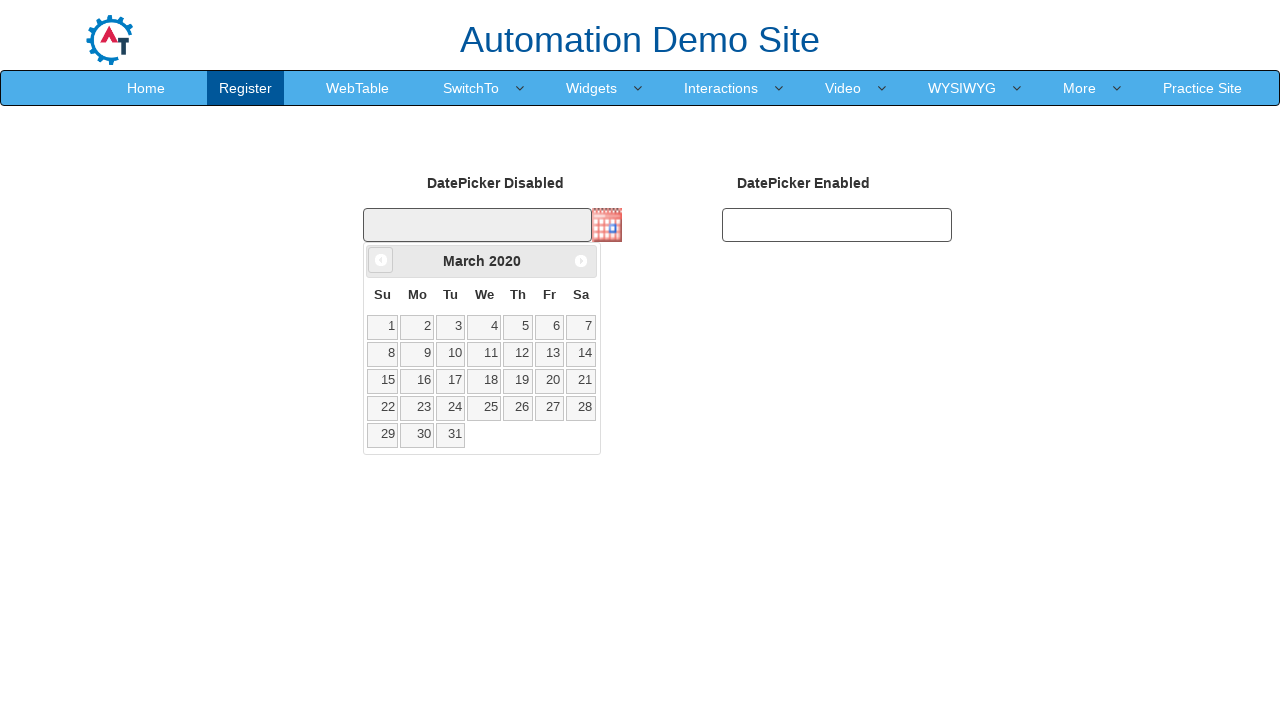

Retrieved updated year: 2020
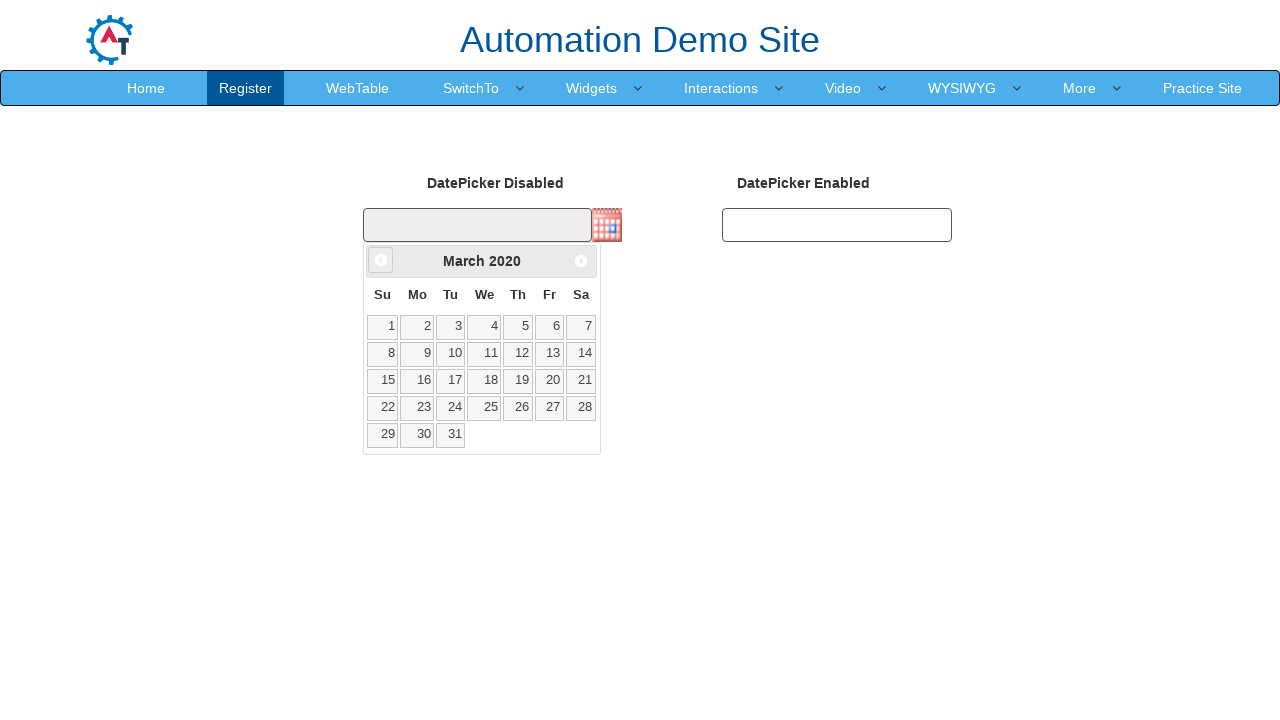

Clicked Prev button to navigate to previous month (currently at March 2020) at (381, 260) on xpath=//span[text()='Prev']
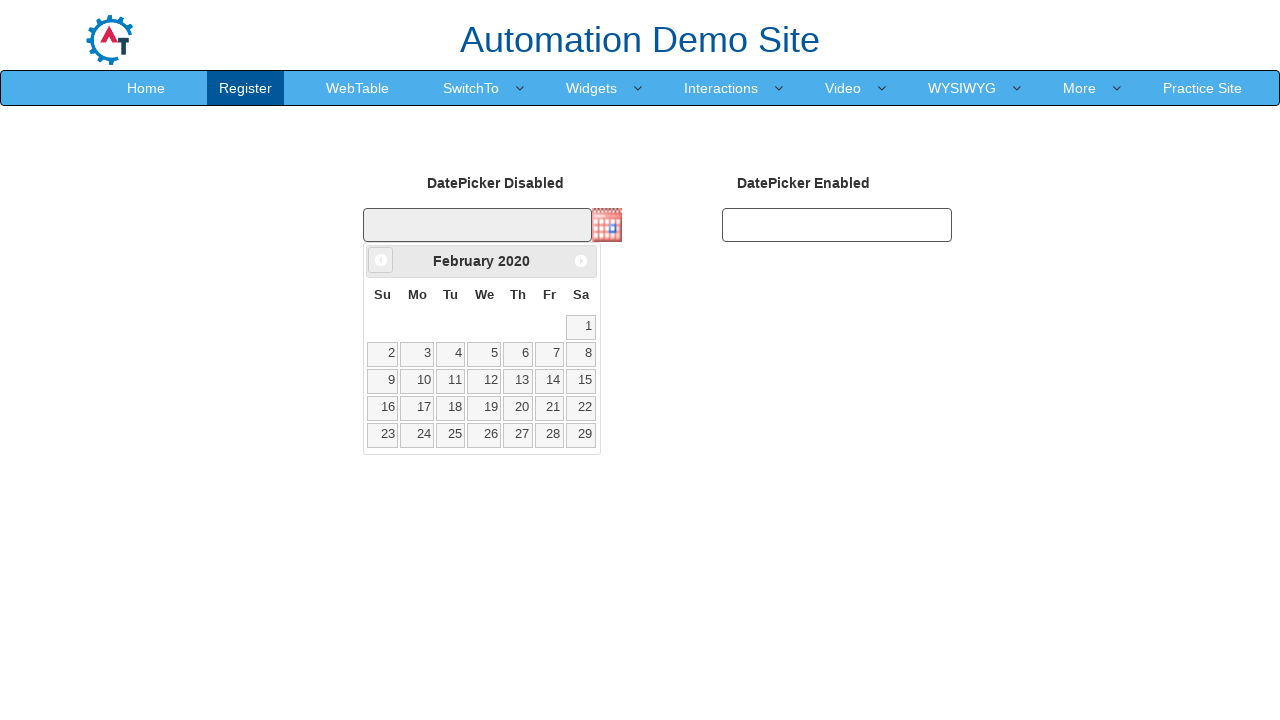

Retrieved updated month: February
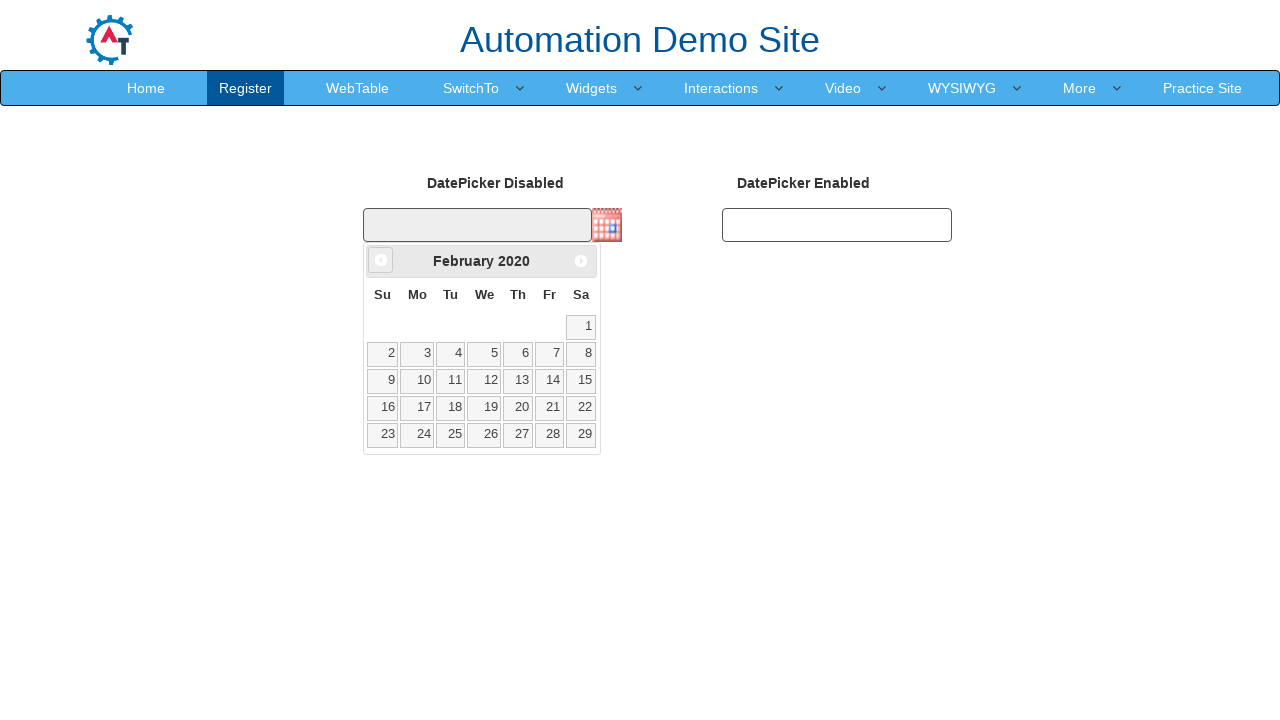

Retrieved updated year: 2020
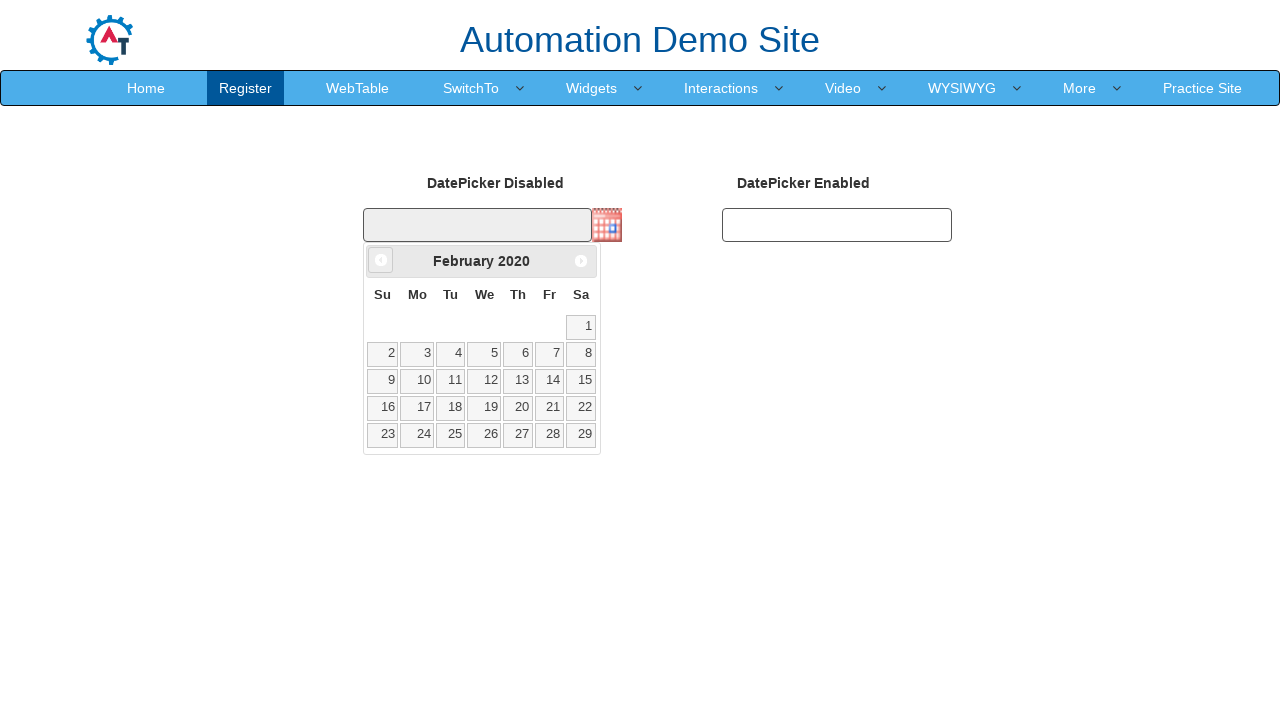

Clicked Prev button to navigate to previous month (currently at February 2020) at (381, 260) on xpath=//span[text()='Prev']
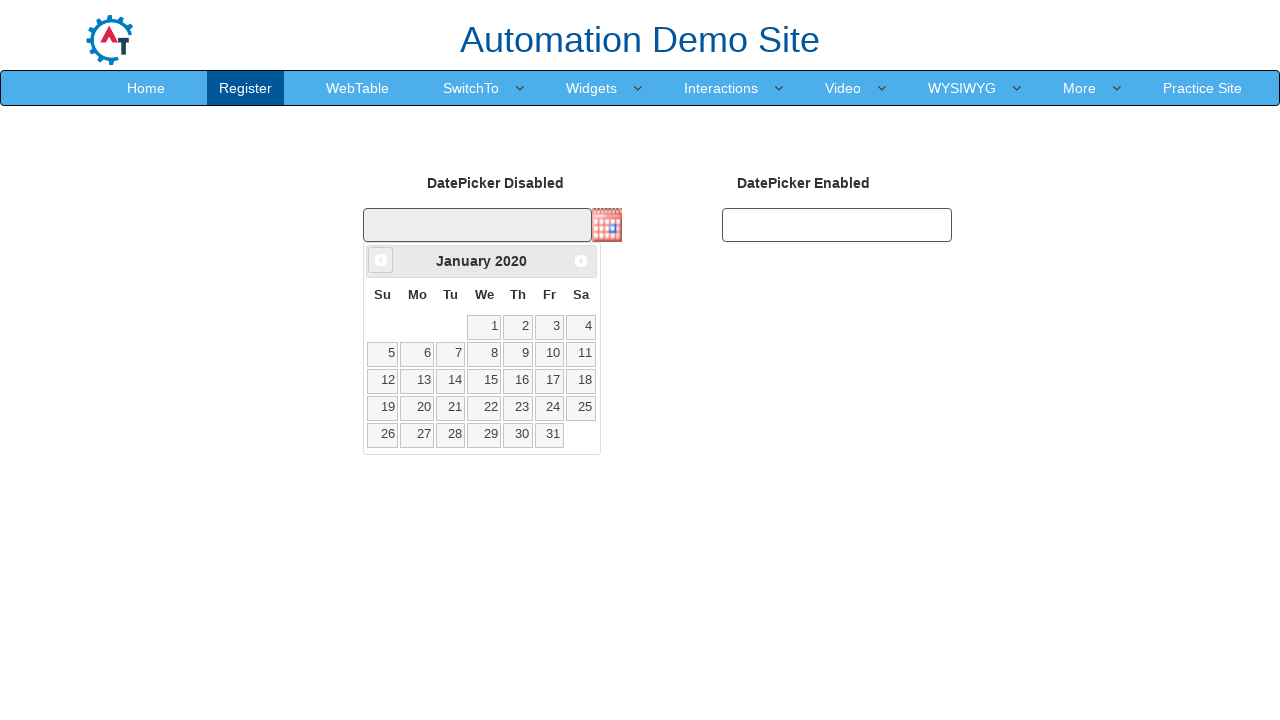

Retrieved updated month: January
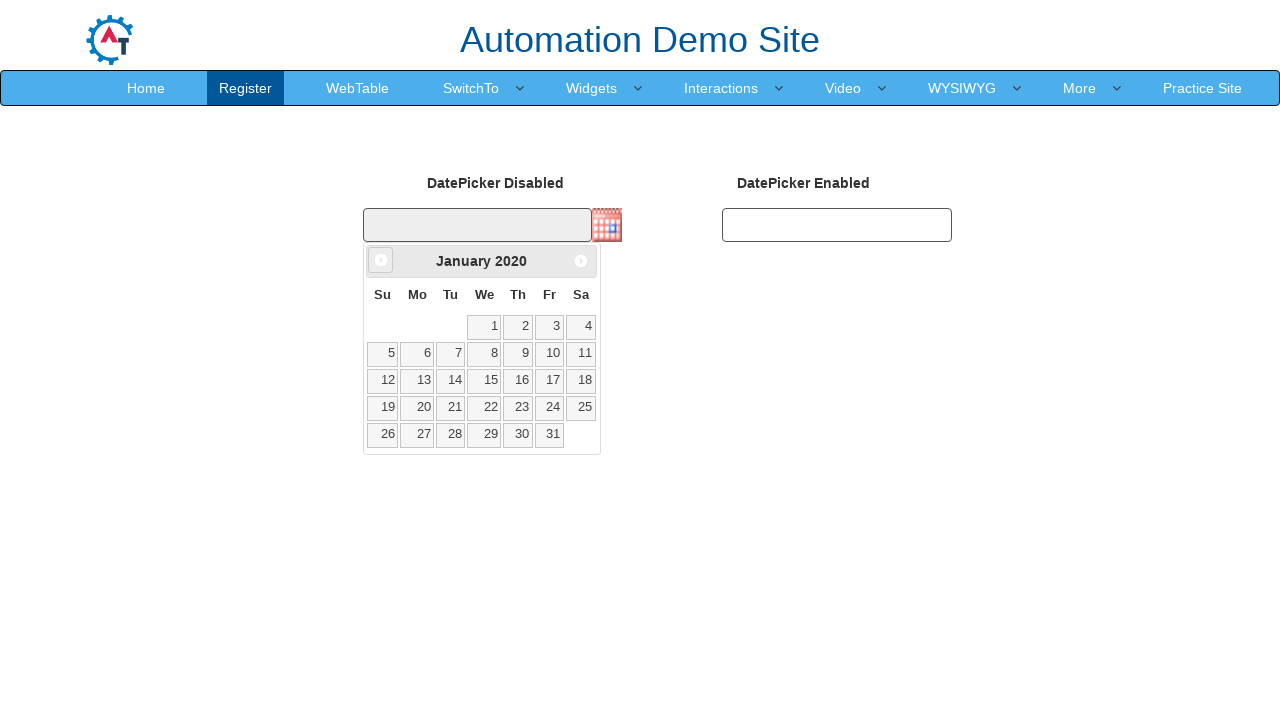

Retrieved updated year: 2020
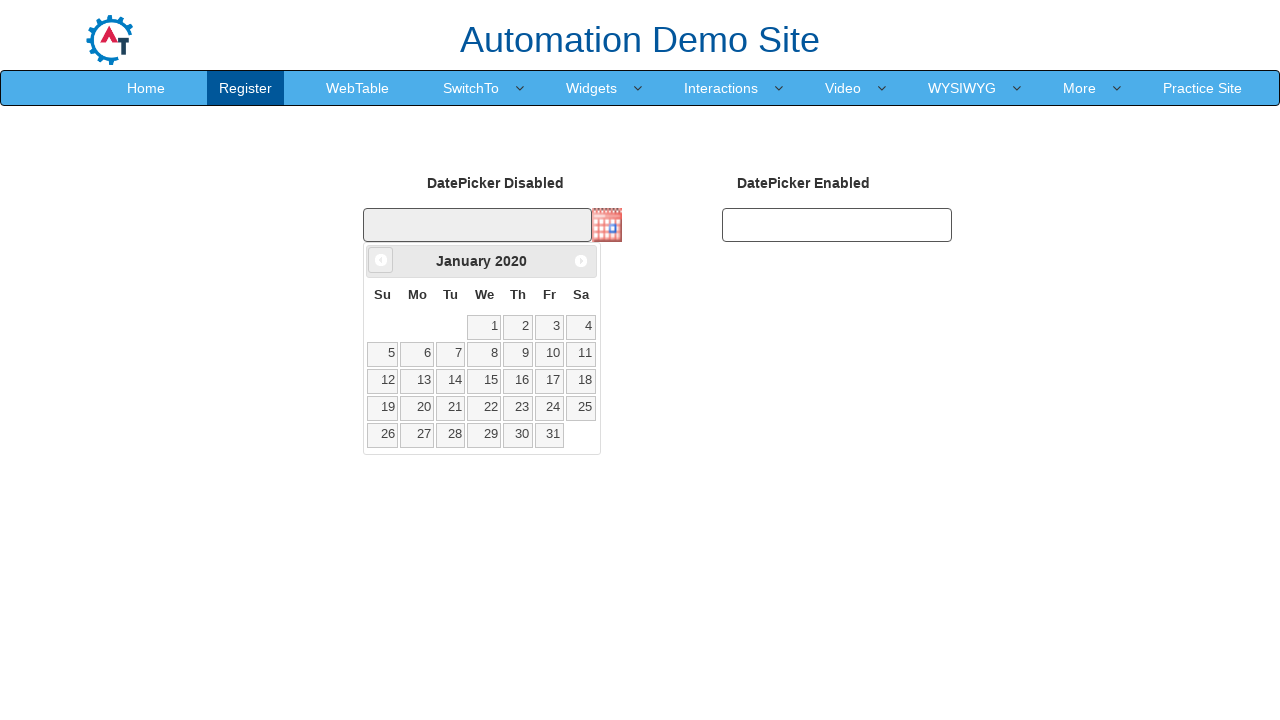

Clicked Prev button to navigate to previous month (currently at January 2020) at (381, 260) on xpath=//span[text()='Prev']
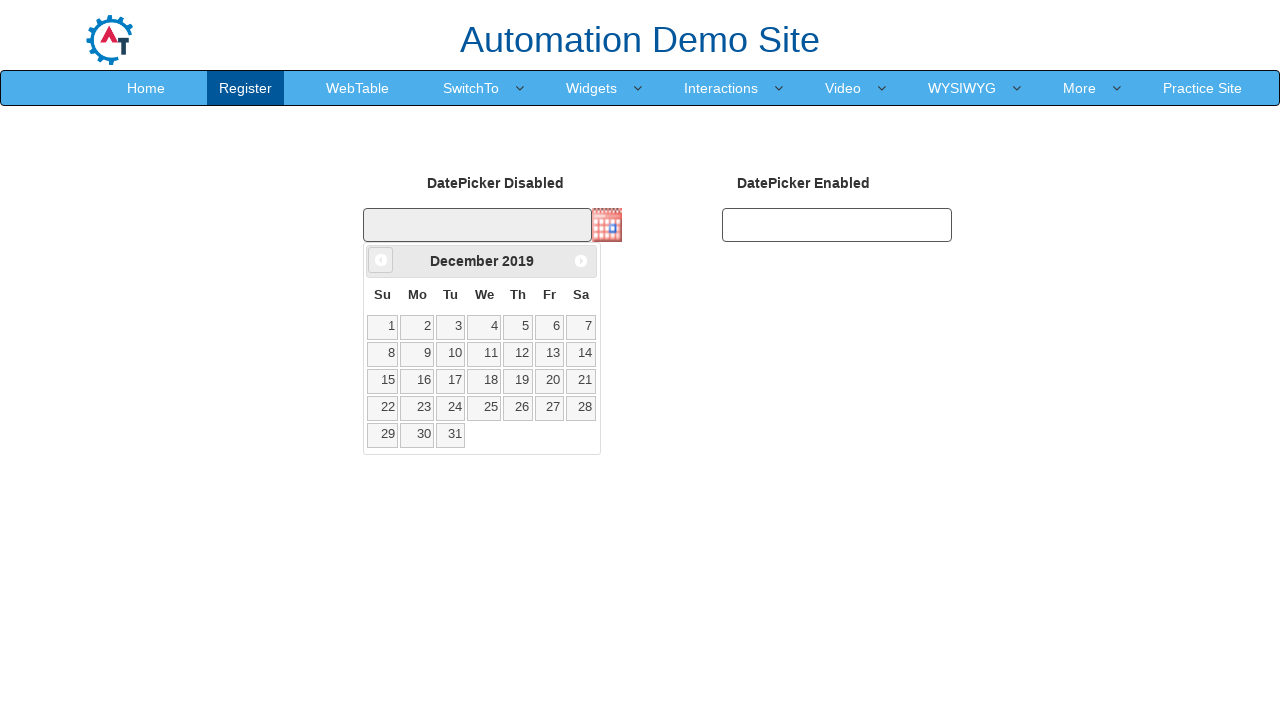

Retrieved updated month: December
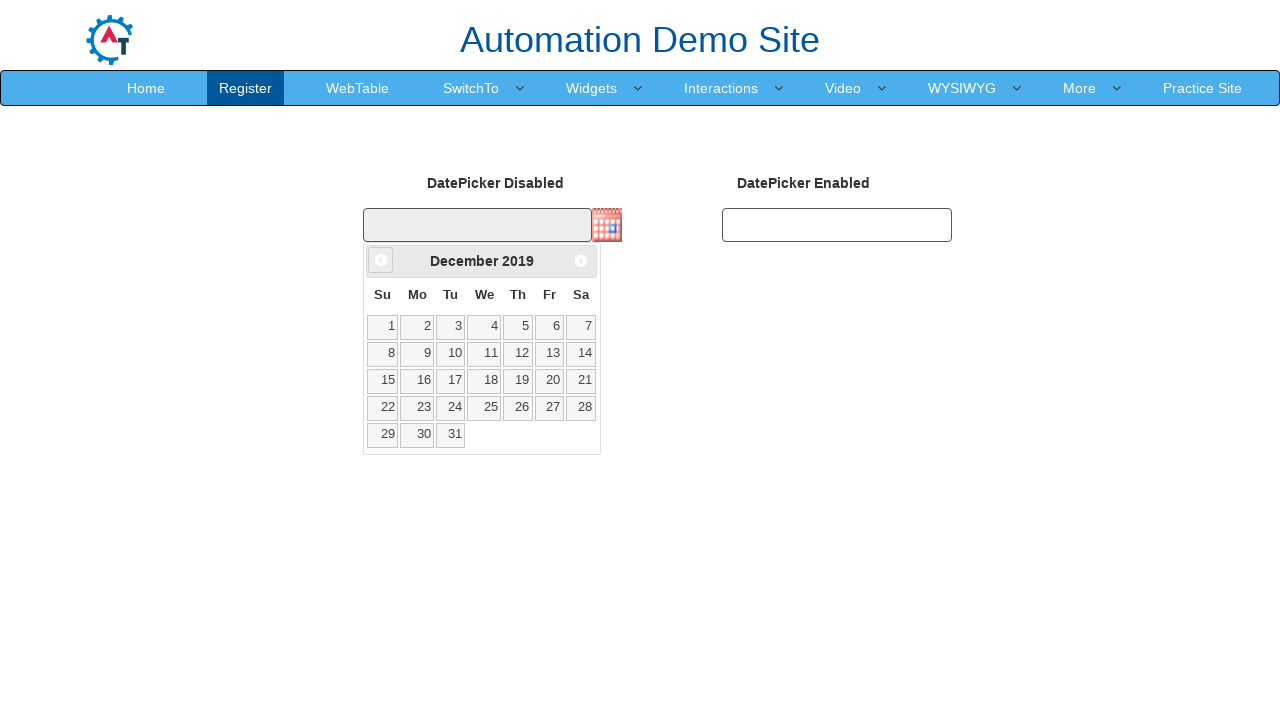

Retrieved updated year: 2019
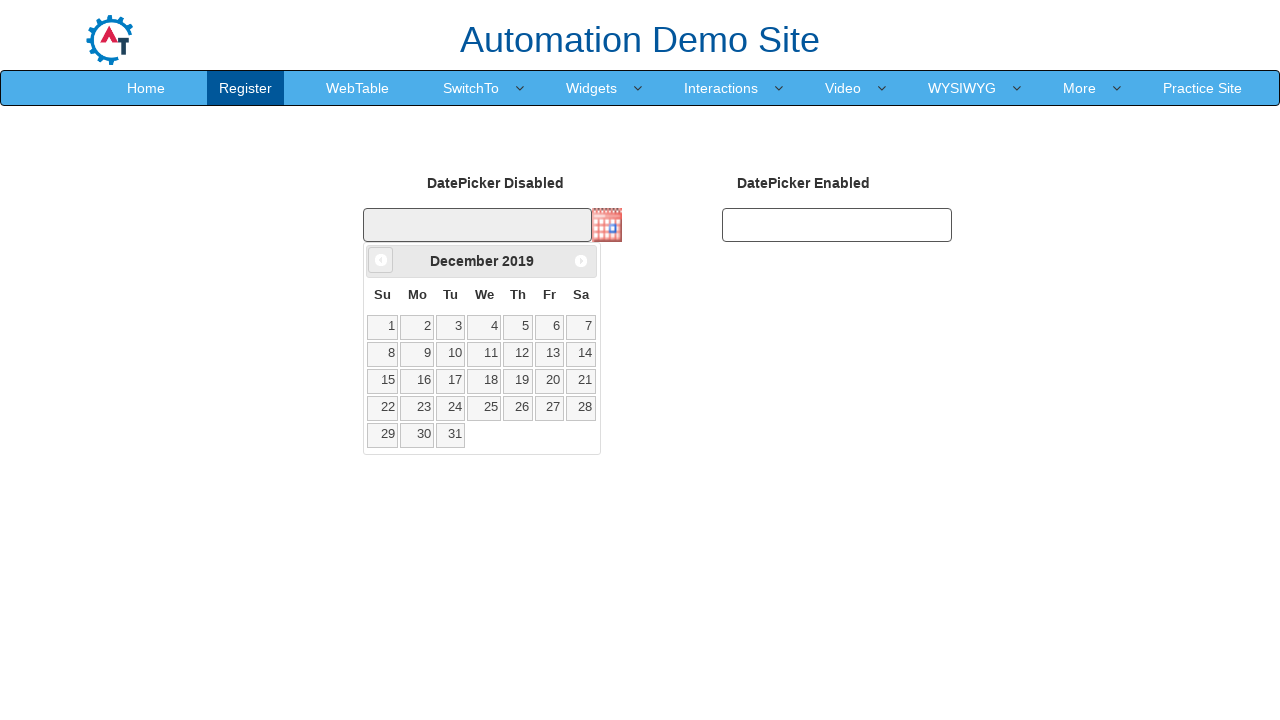

Clicked Prev button to navigate to previous month (currently at December 2019) at (381, 260) on xpath=//span[text()='Prev']
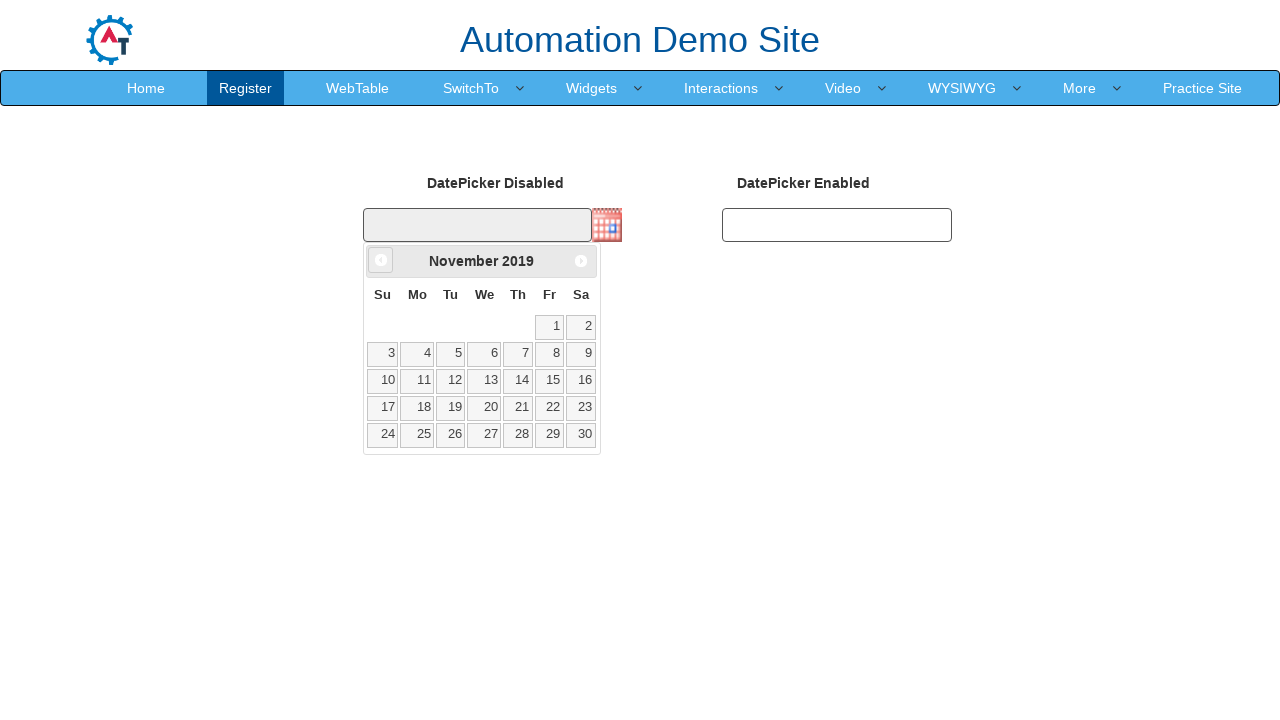

Retrieved updated month: November
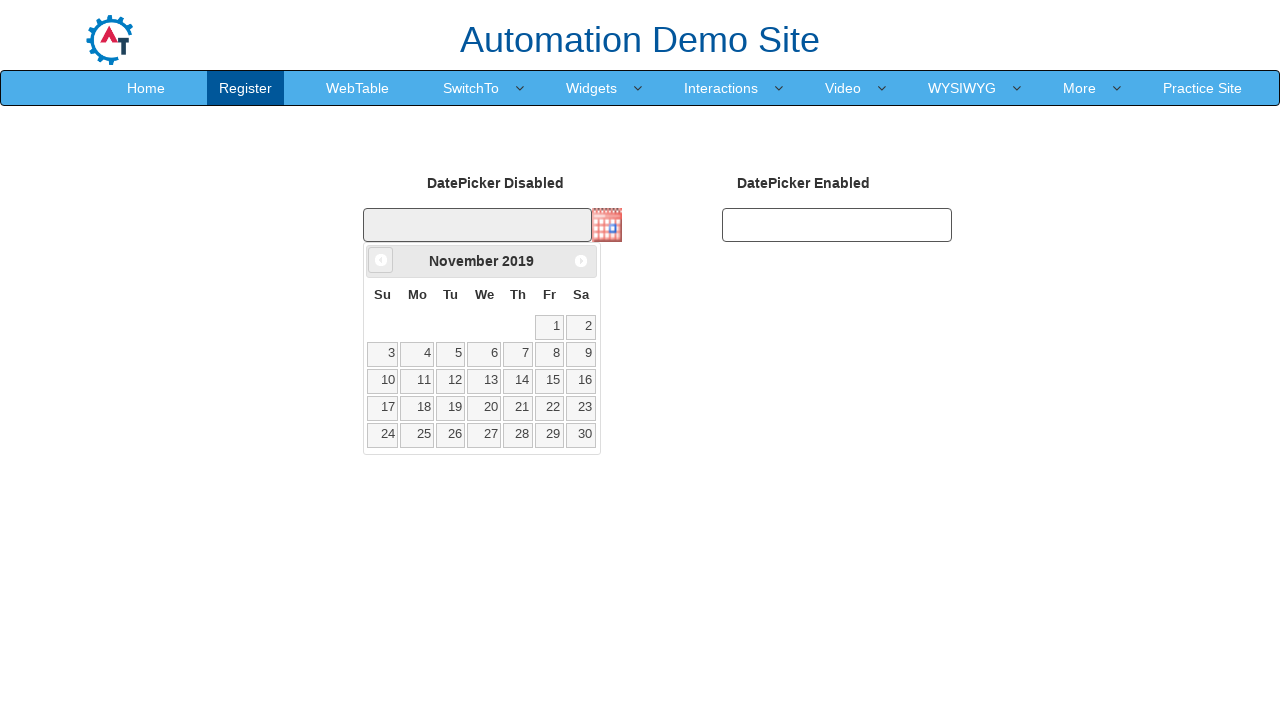

Retrieved updated year: 2019
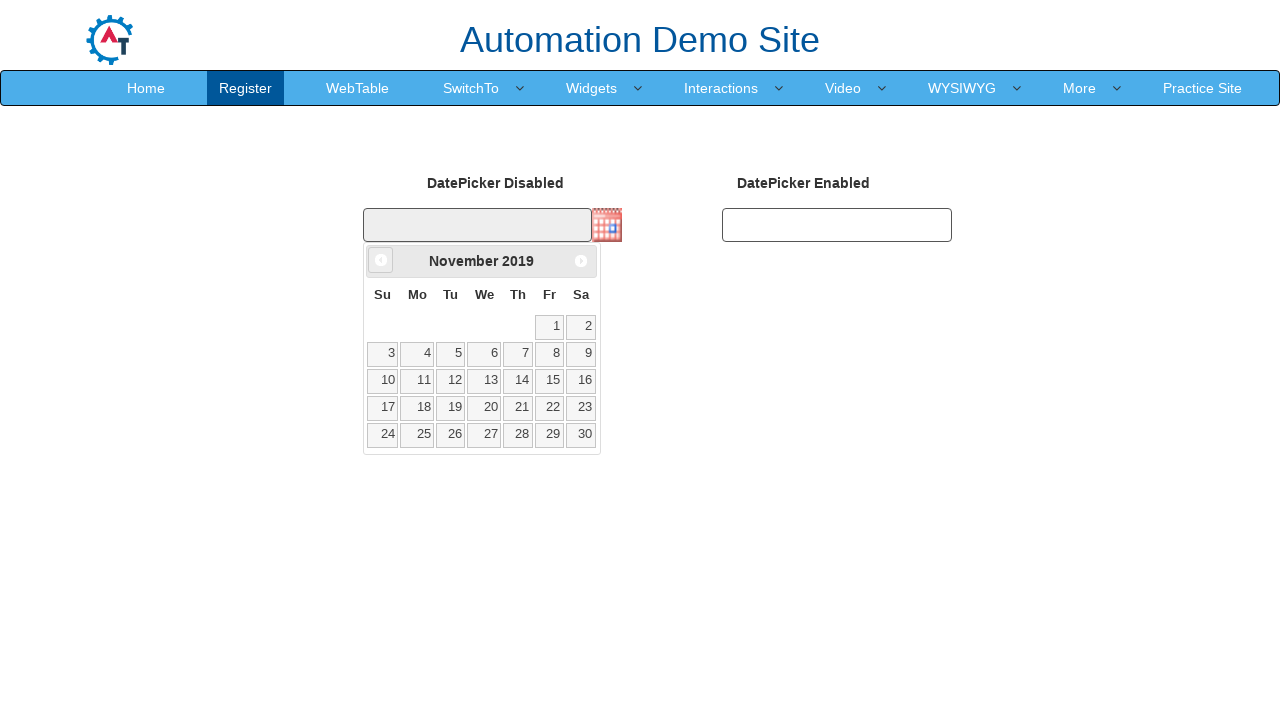

Clicked Prev button to navigate to previous month (currently at November 2019) at (381, 260) on xpath=//span[text()='Prev']
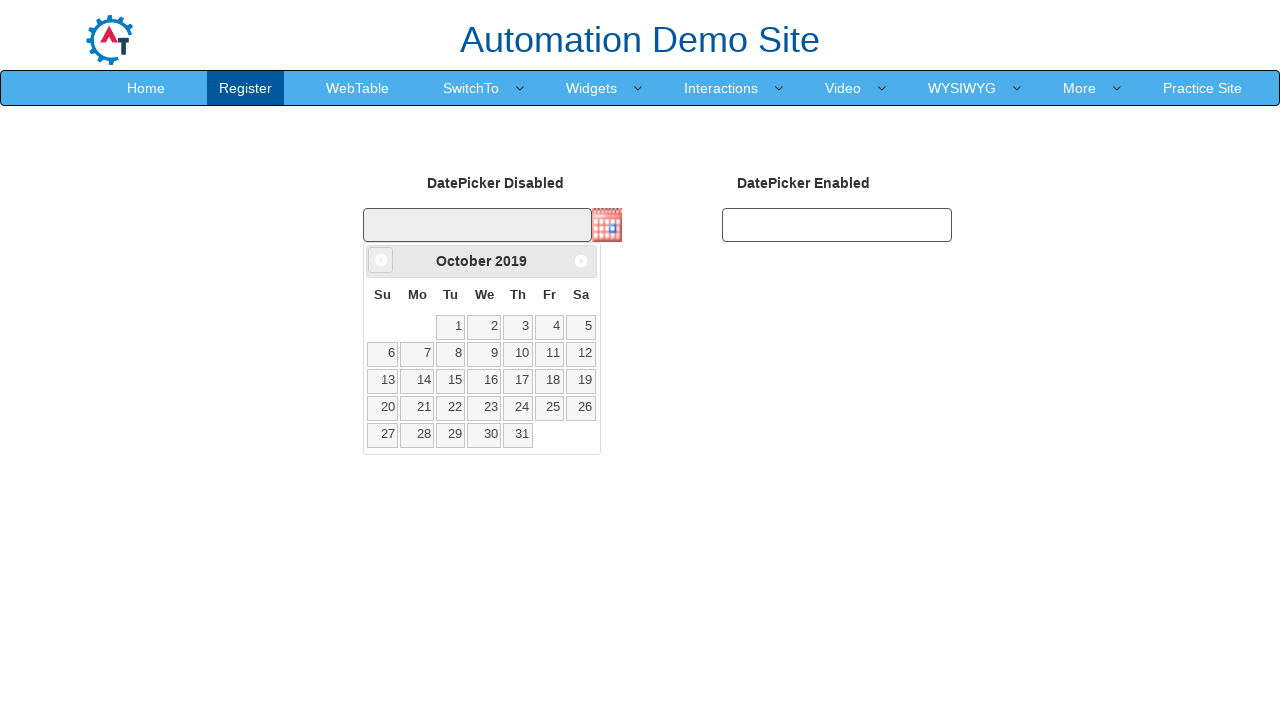

Retrieved updated month: October
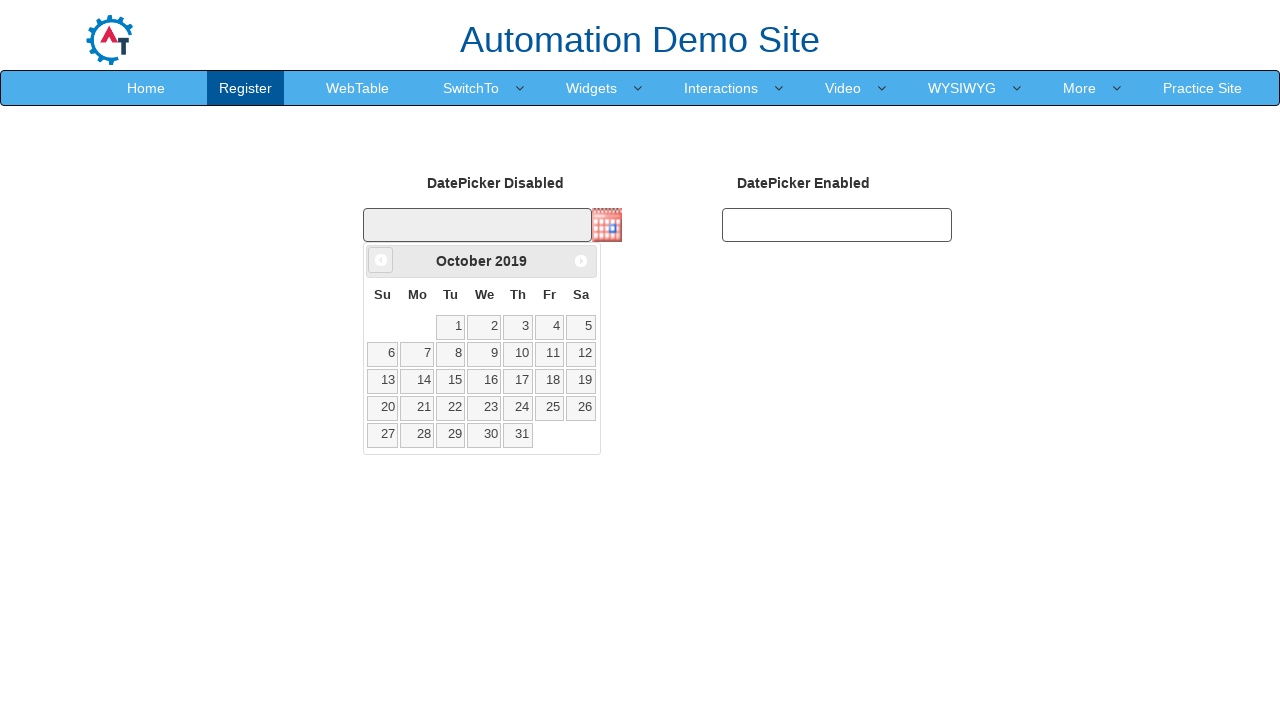

Retrieved updated year: 2019
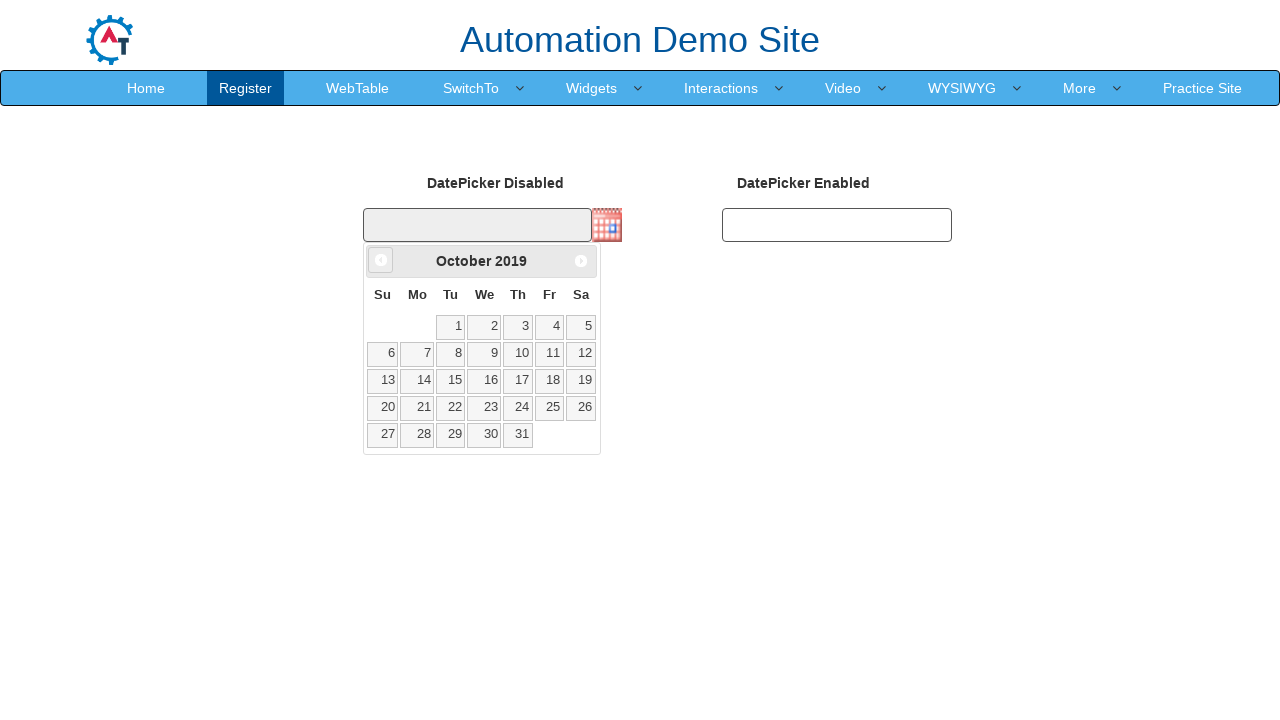

Clicked Prev button to navigate to previous month (currently at October 2019) at (381, 260) on xpath=//span[text()='Prev']
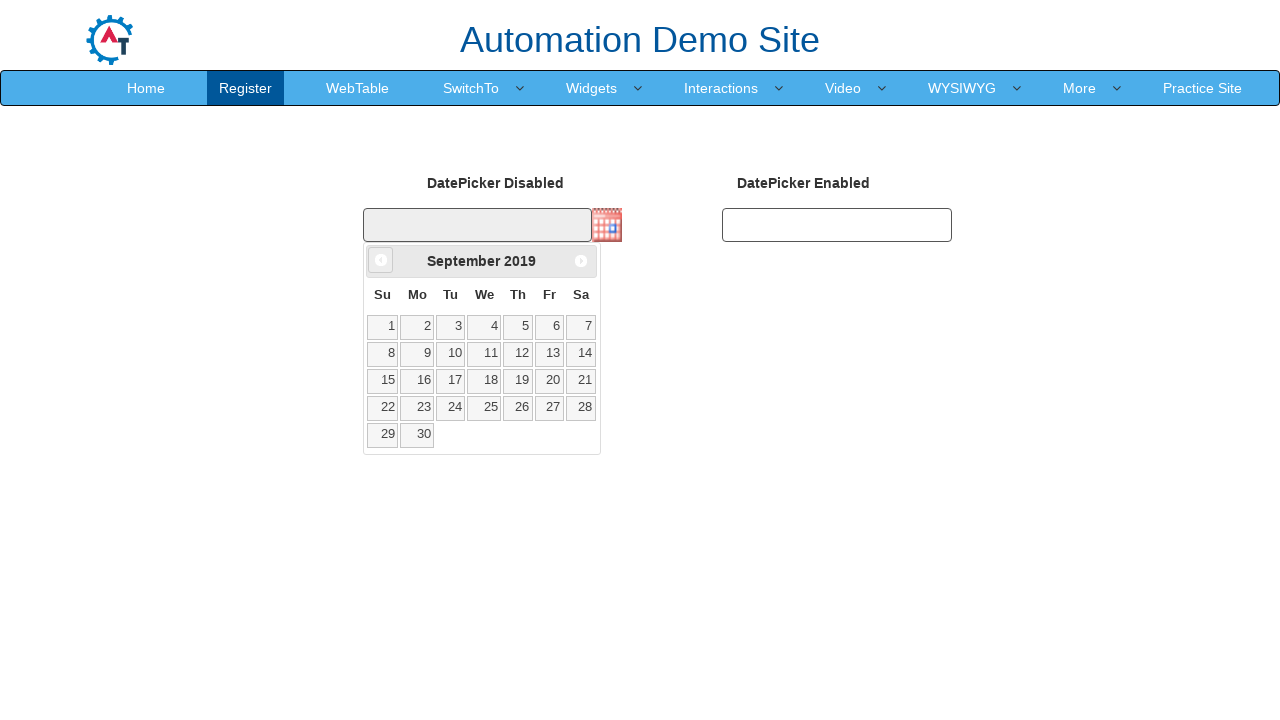

Retrieved updated month: September
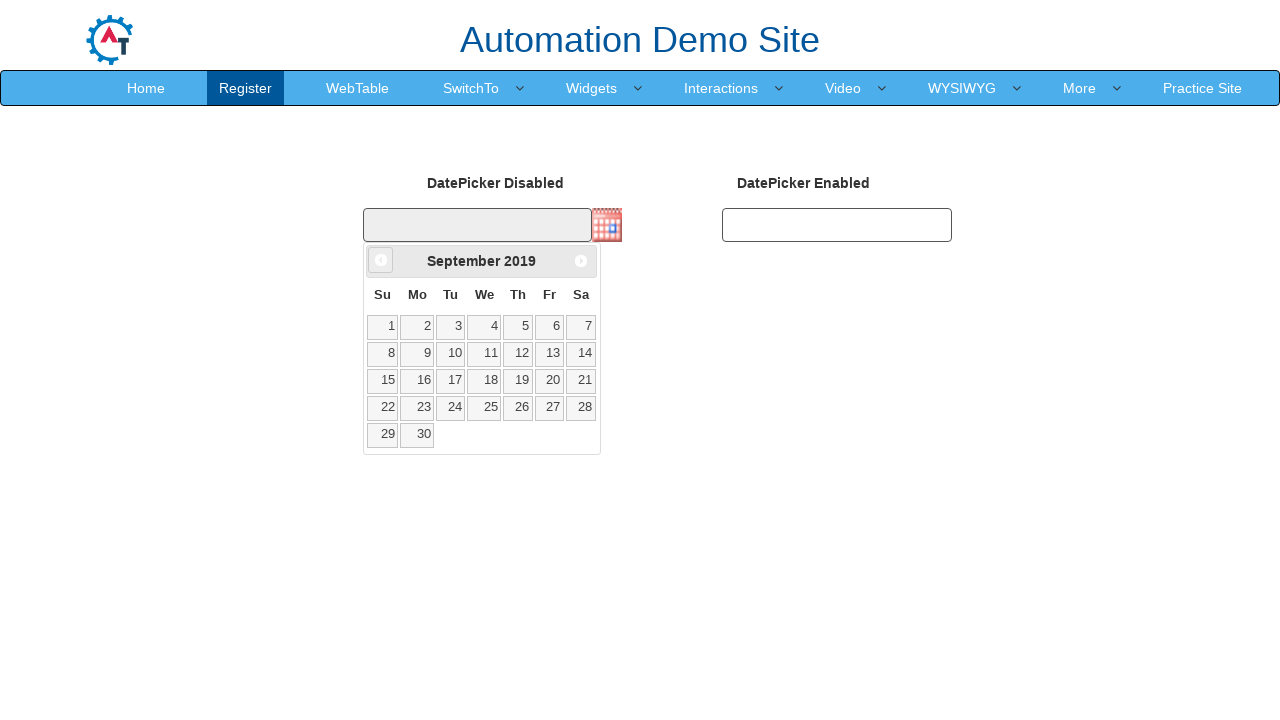

Retrieved updated year: 2019
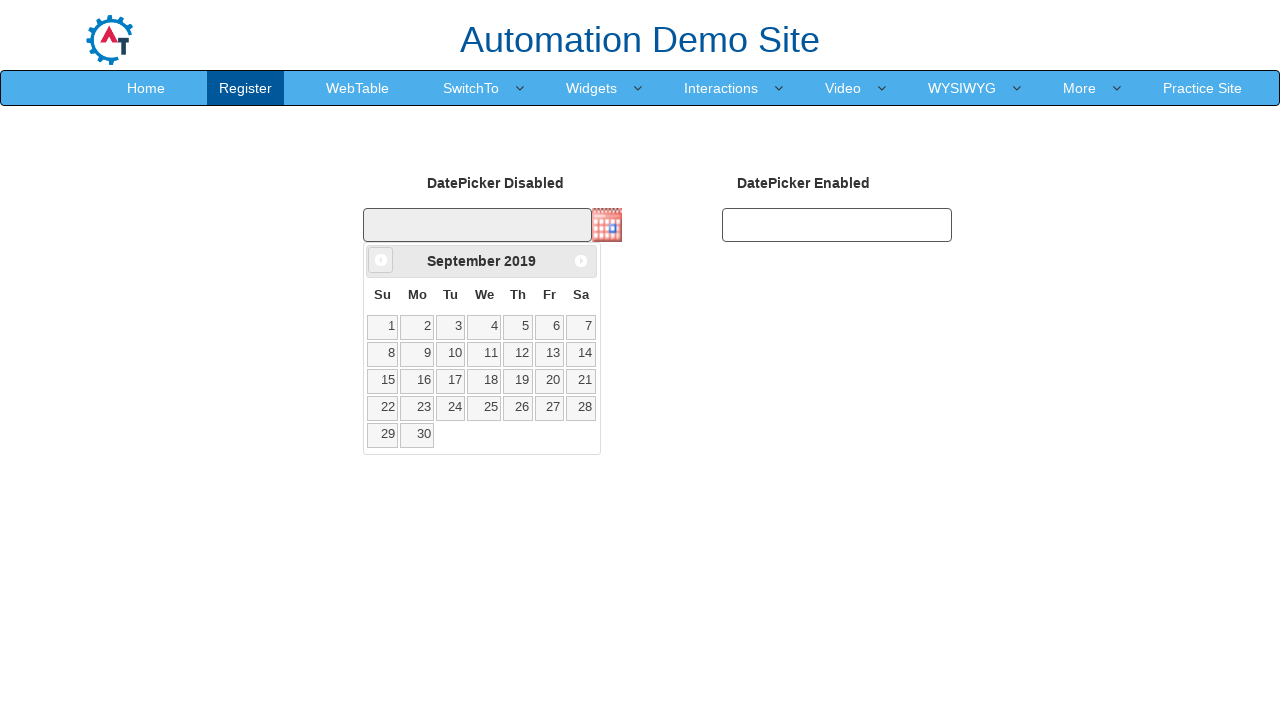

Clicked Prev button to navigate to previous month (currently at September 2019) at (381, 260) on xpath=//span[text()='Prev']
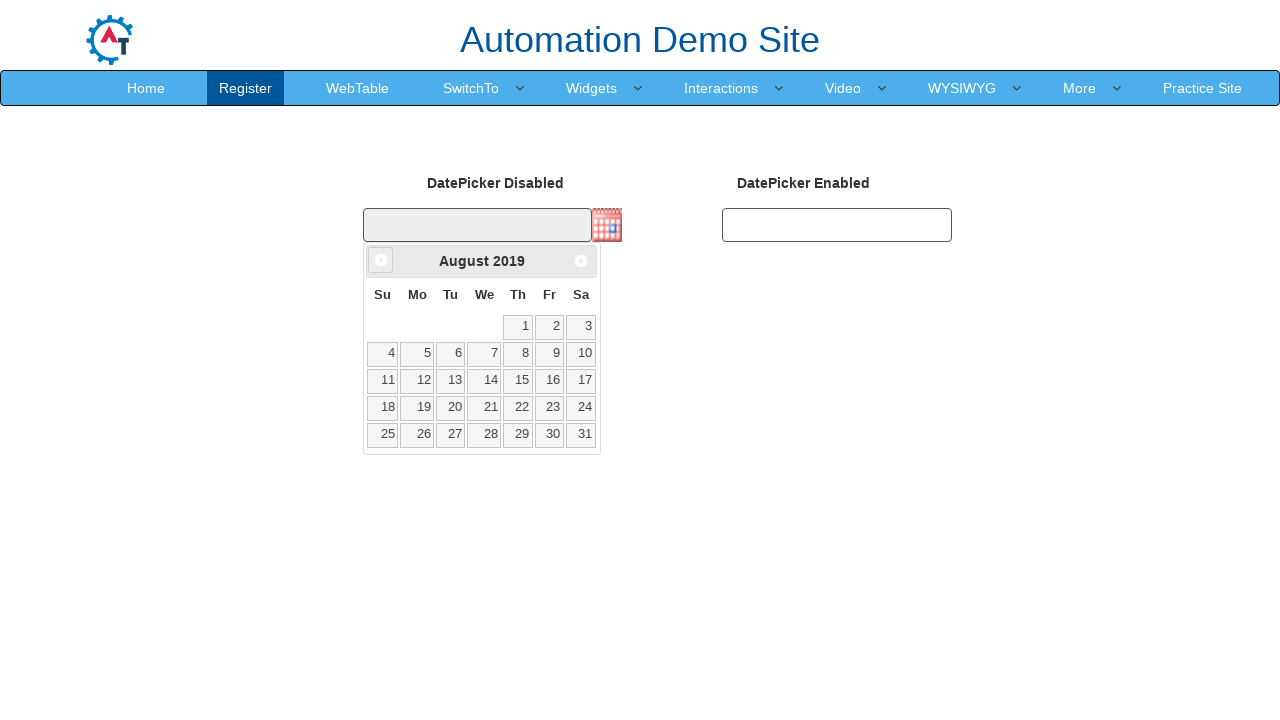

Retrieved updated month: August
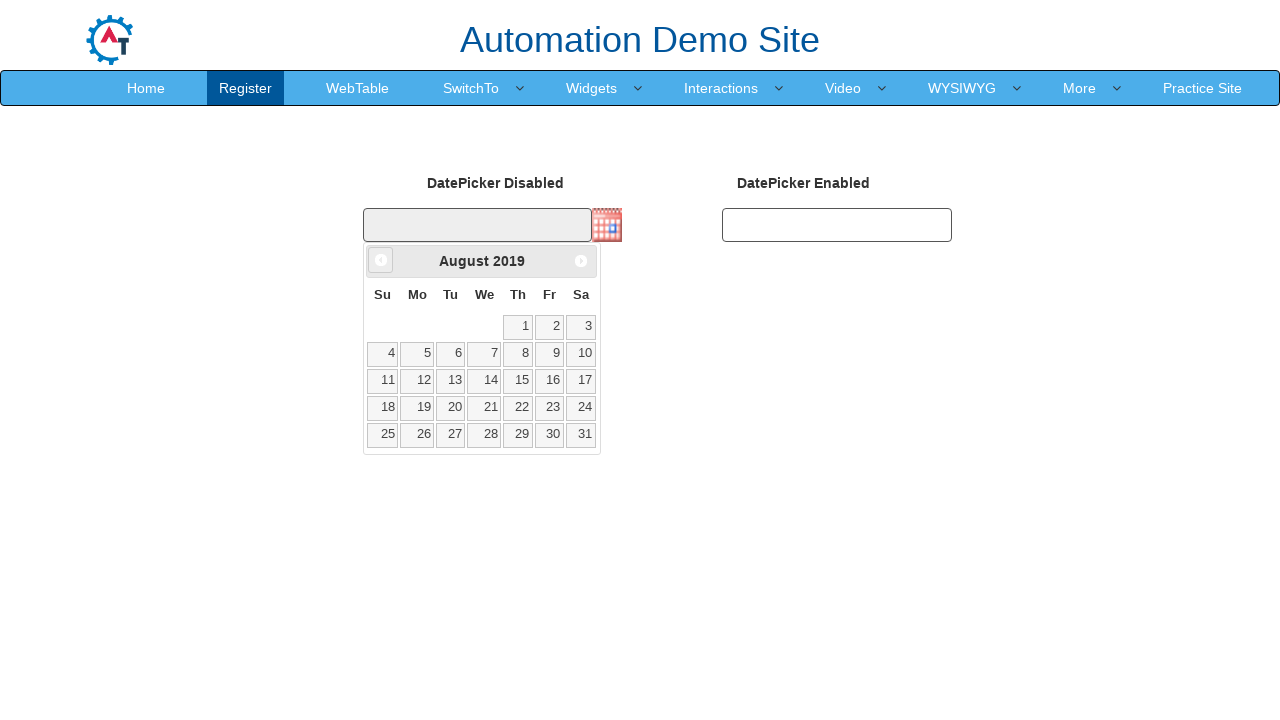

Retrieved updated year: 2019
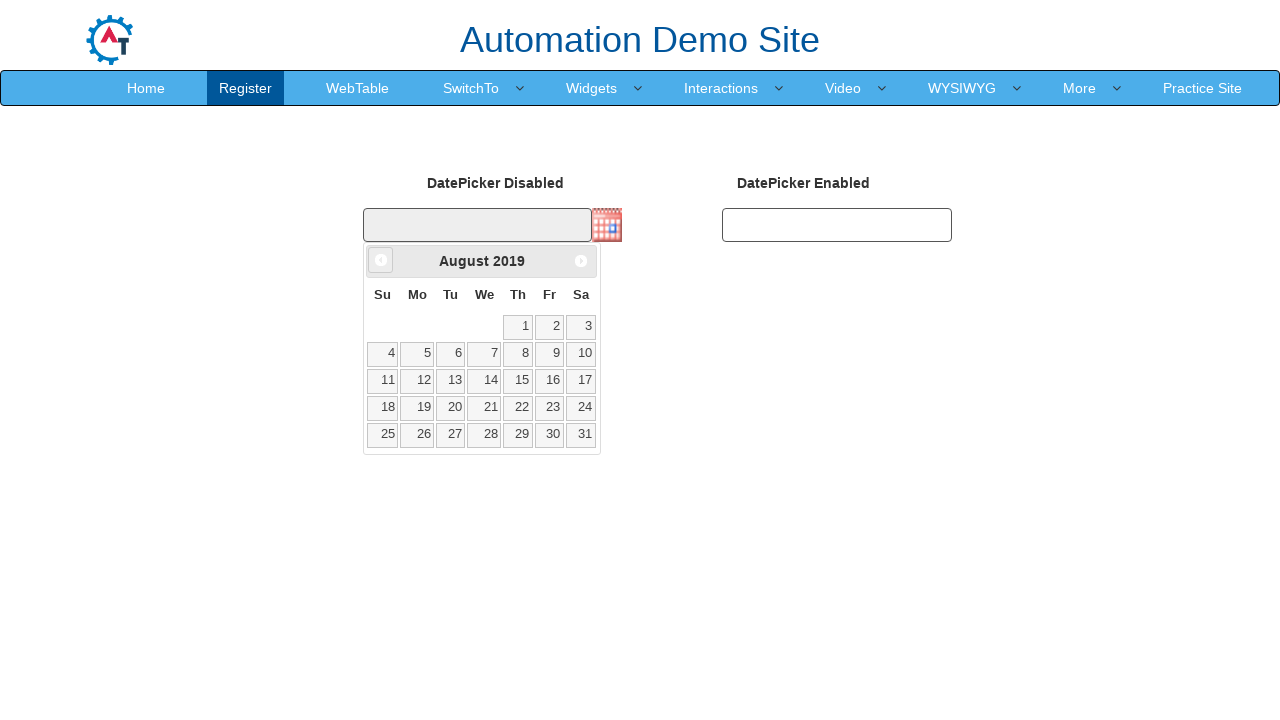

Clicked Prev button to navigate to previous month (currently at August 2019) at (381, 260) on xpath=//span[text()='Prev']
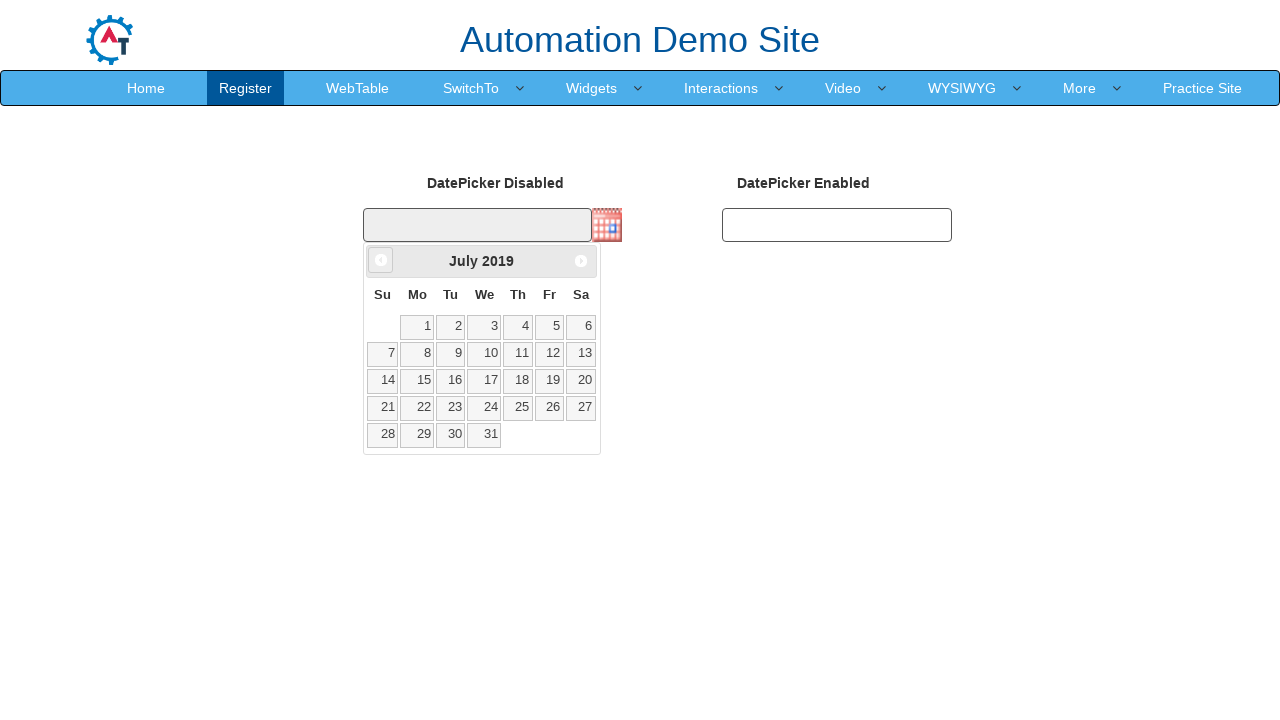

Retrieved updated month: July
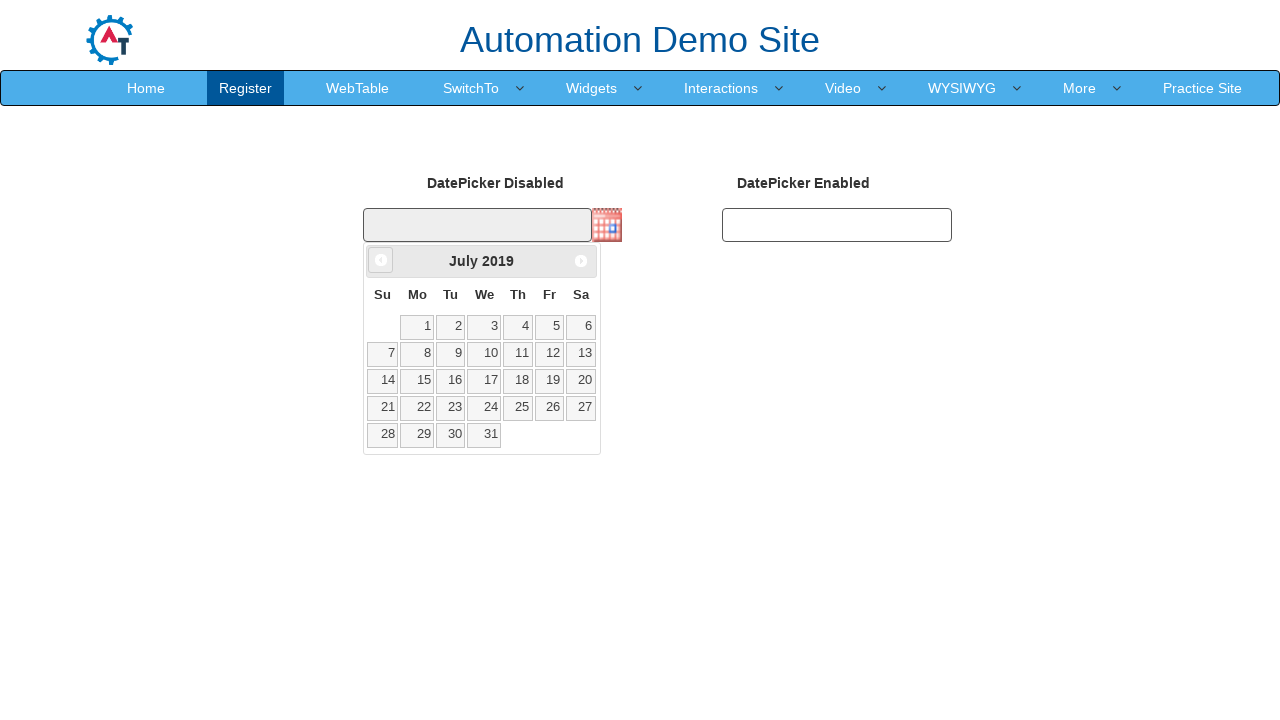

Retrieved updated year: 2019
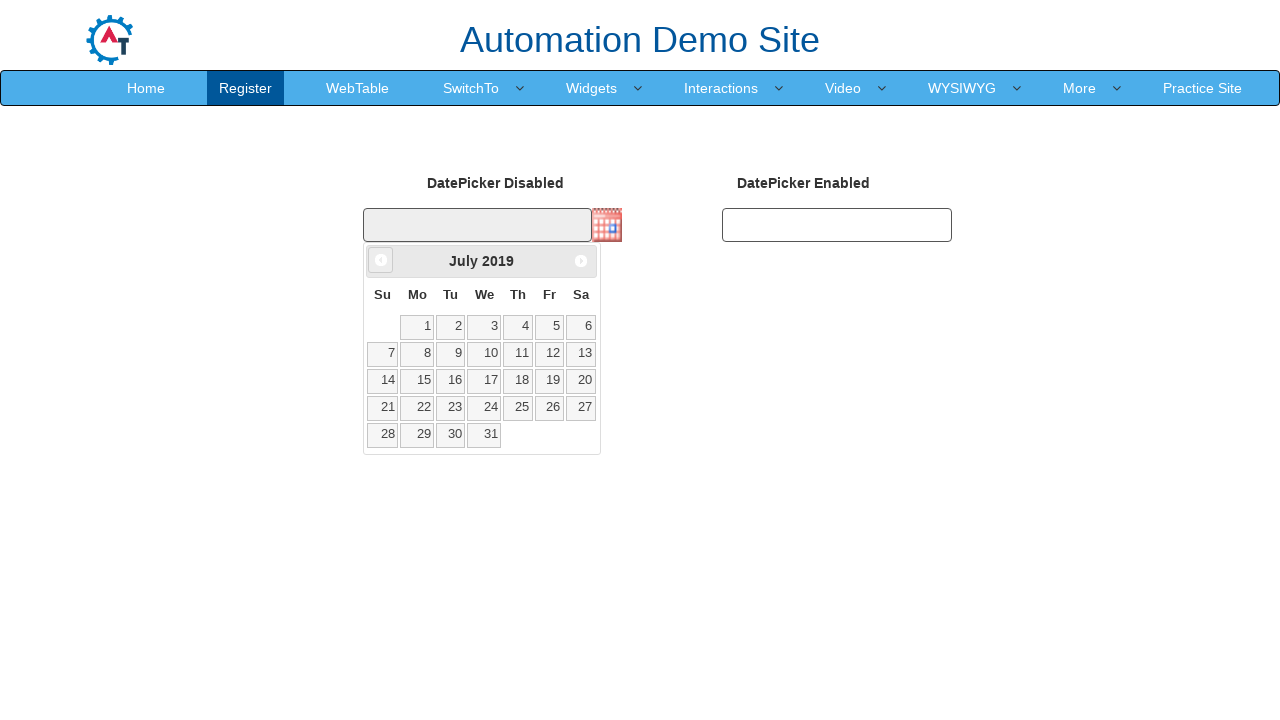

Clicked Prev button to navigate to previous month (currently at July 2019) at (381, 260) on xpath=//span[text()='Prev']
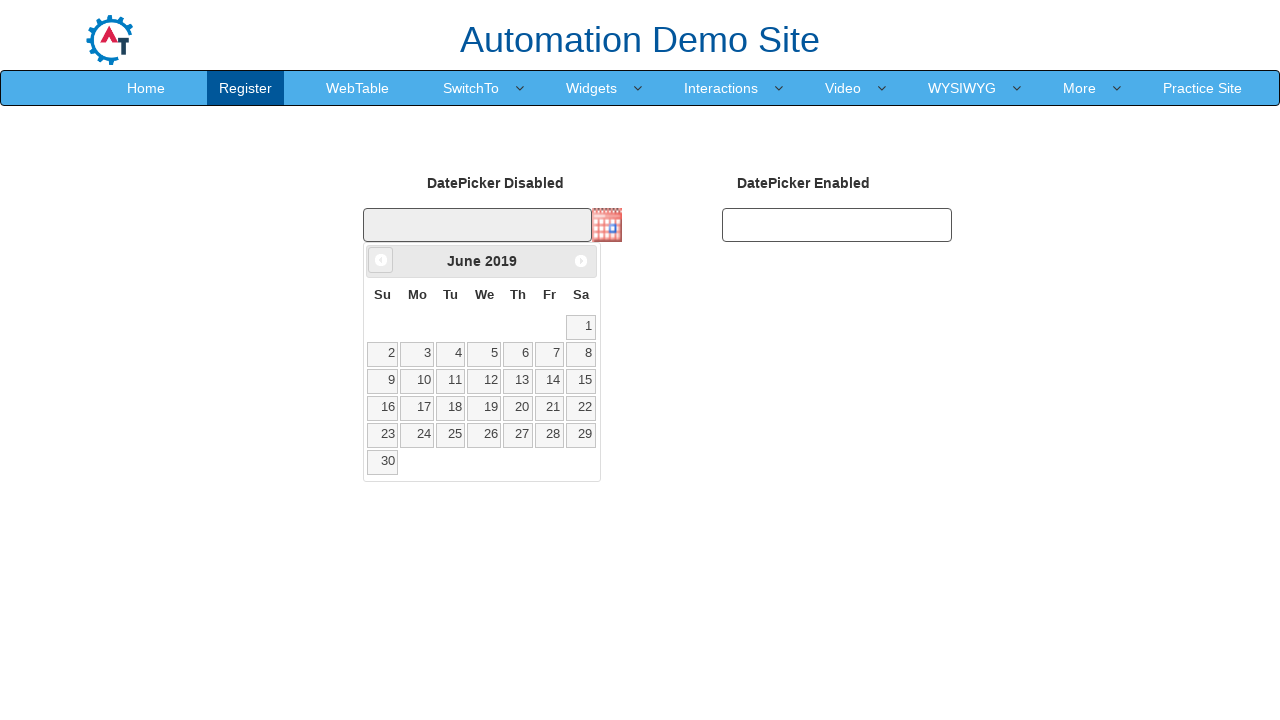

Retrieved updated month: June
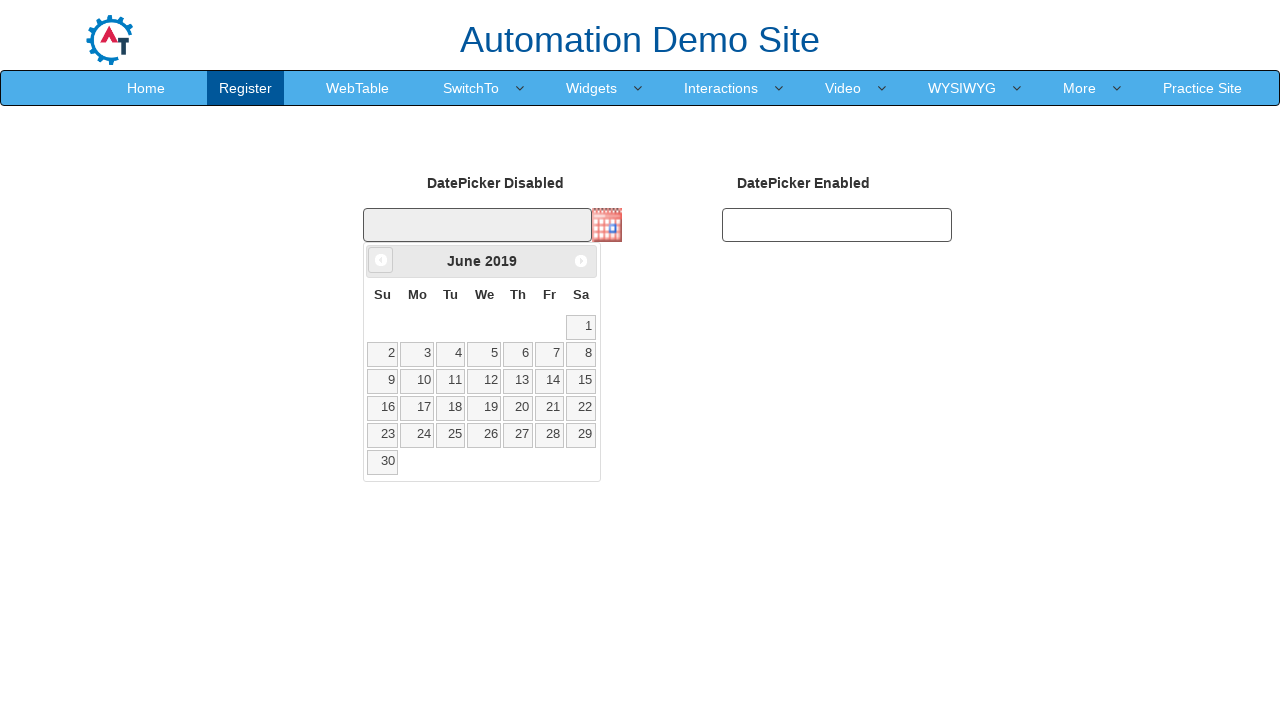

Retrieved updated year: 2019
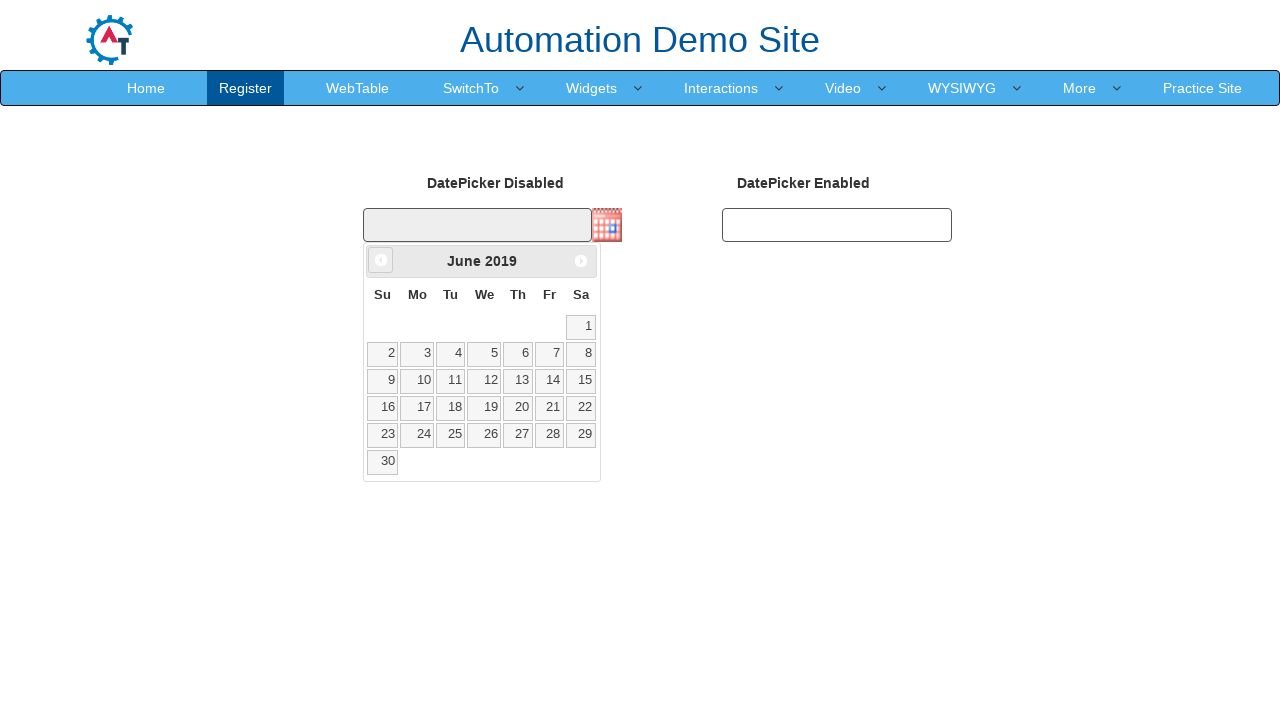

Clicked Prev button to navigate to previous month (currently at June 2019) at (381, 260) on xpath=//span[text()='Prev']
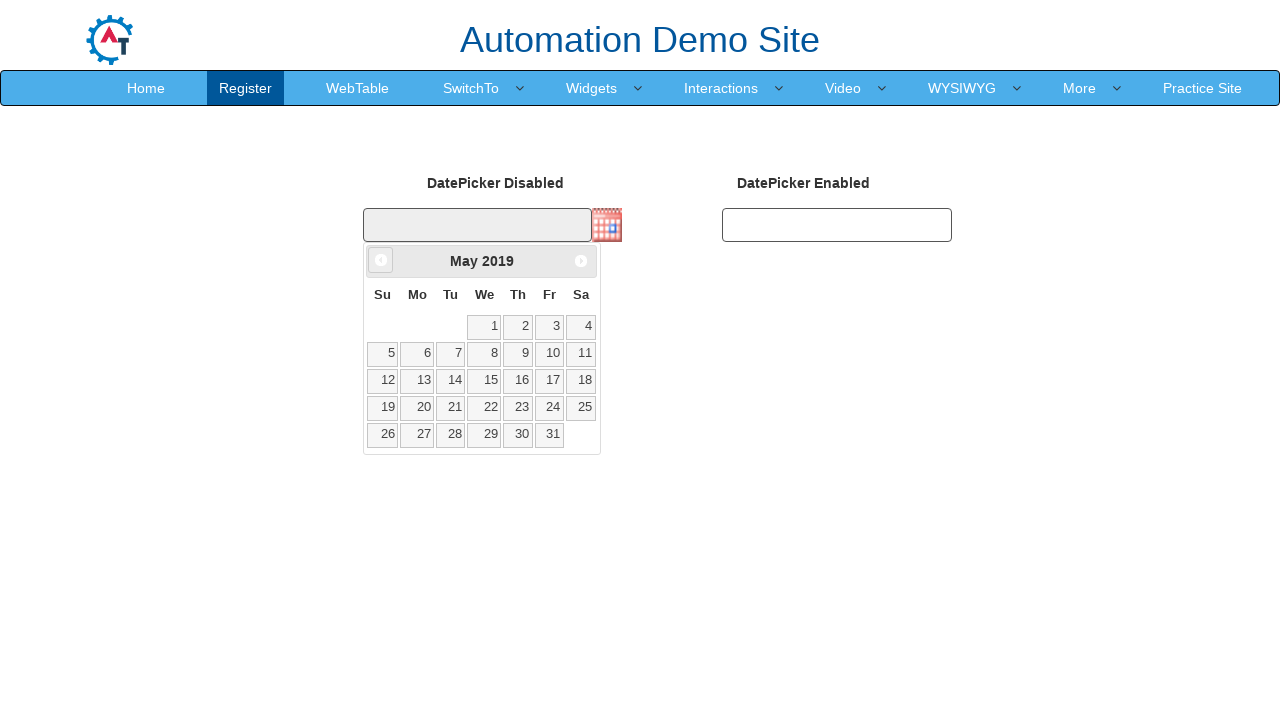

Retrieved updated month: May
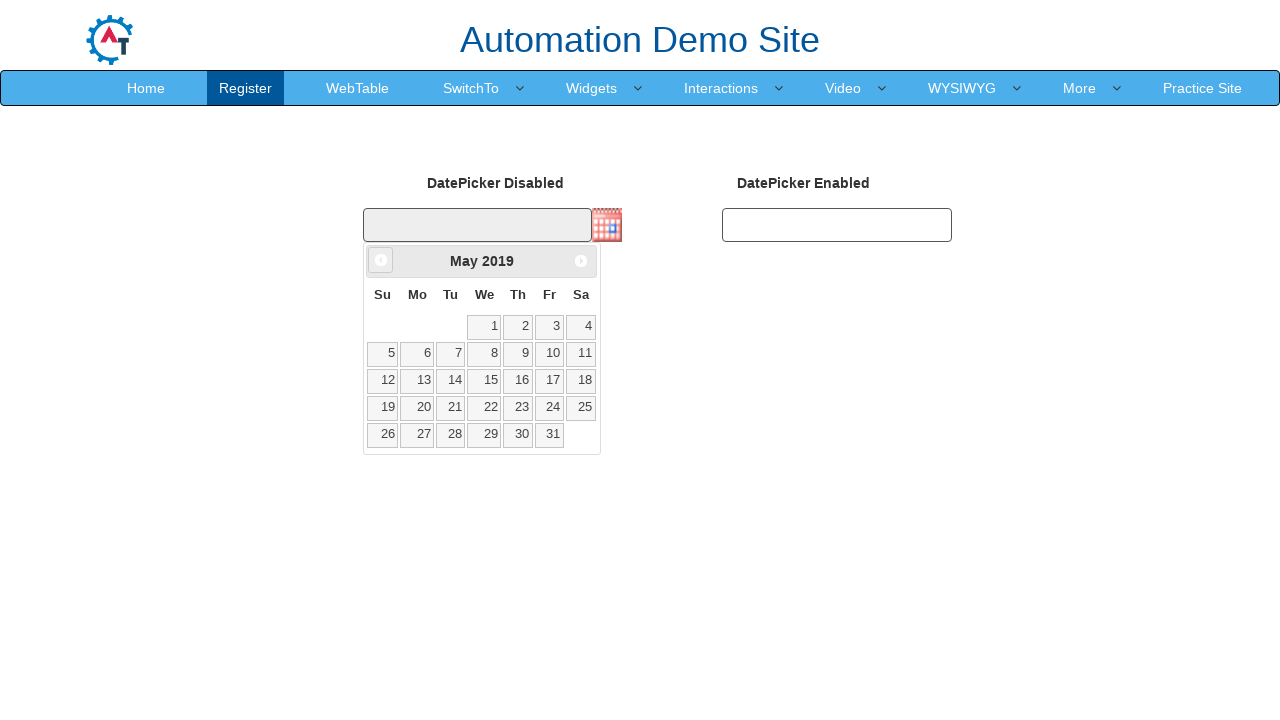

Retrieved updated year: 2019
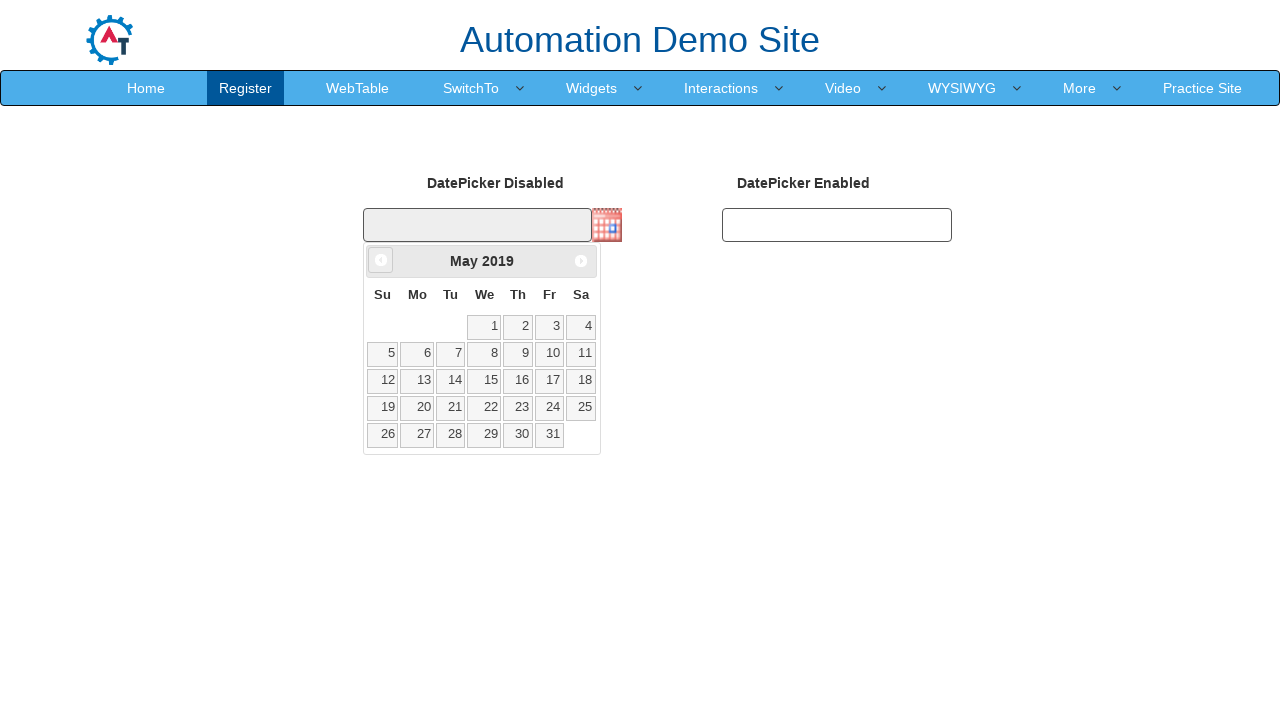

Clicked Prev button to navigate to previous month (currently at May 2019) at (381, 260) on xpath=//span[text()='Prev']
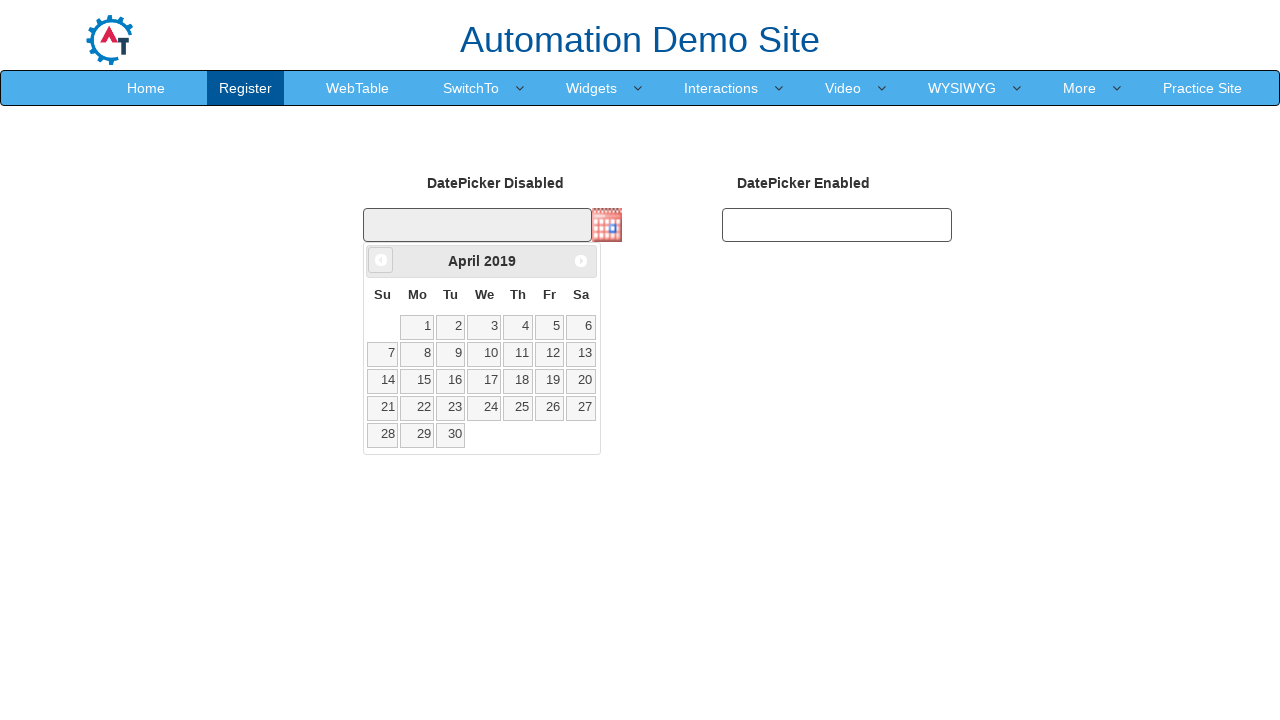

Retrieved updated month: April
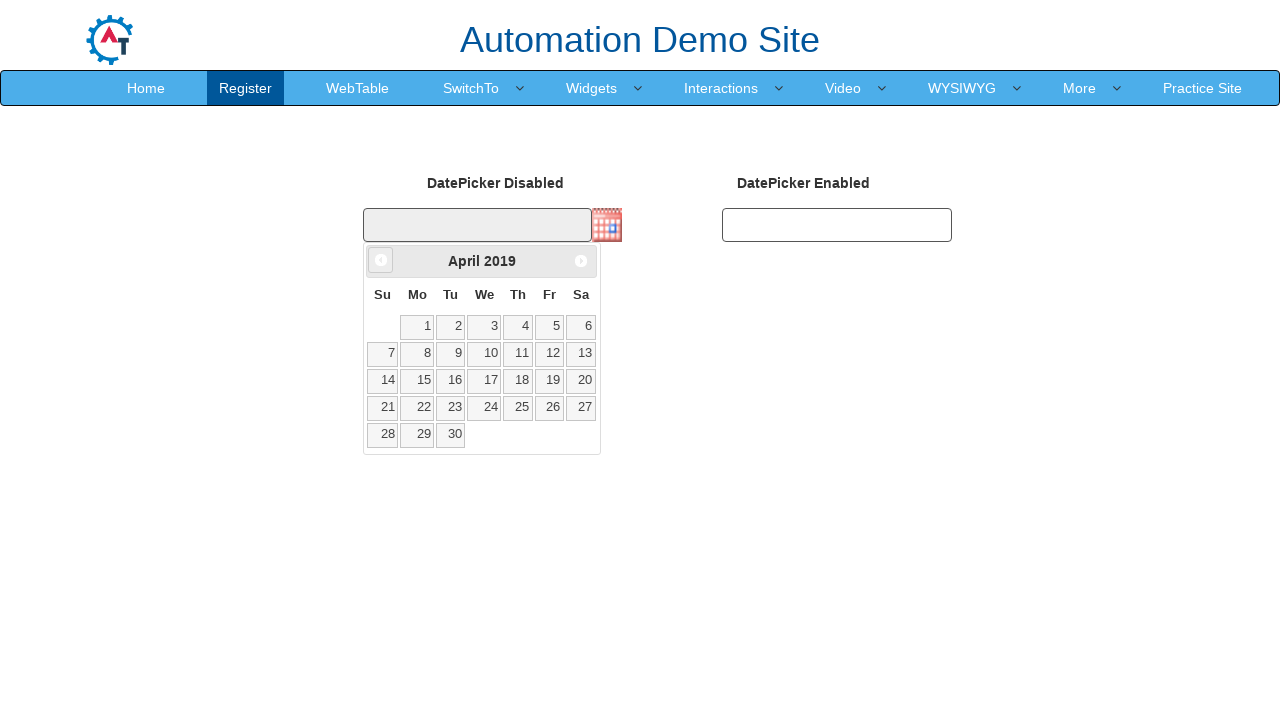

Retrieved updated year: 2019
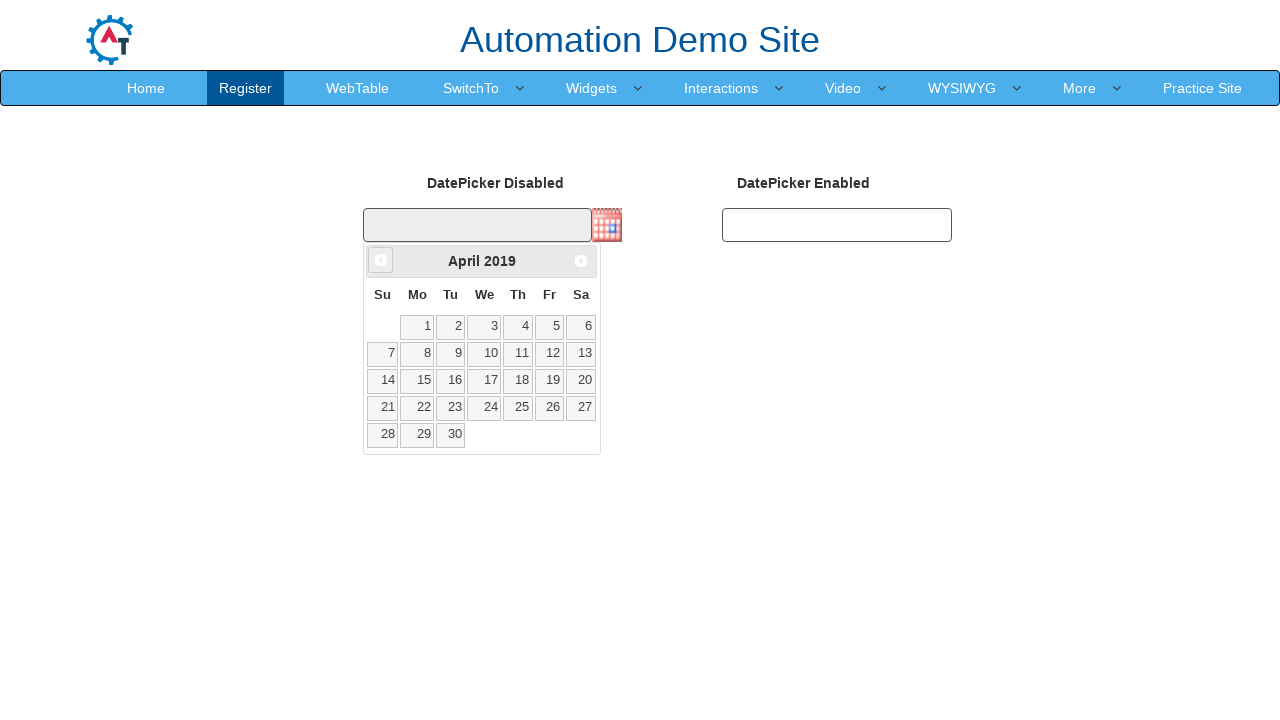

Clicked Prev button to navigate to previous month (currently at April 2019) at (381, 260) on xpath=//span[text()='Prev']
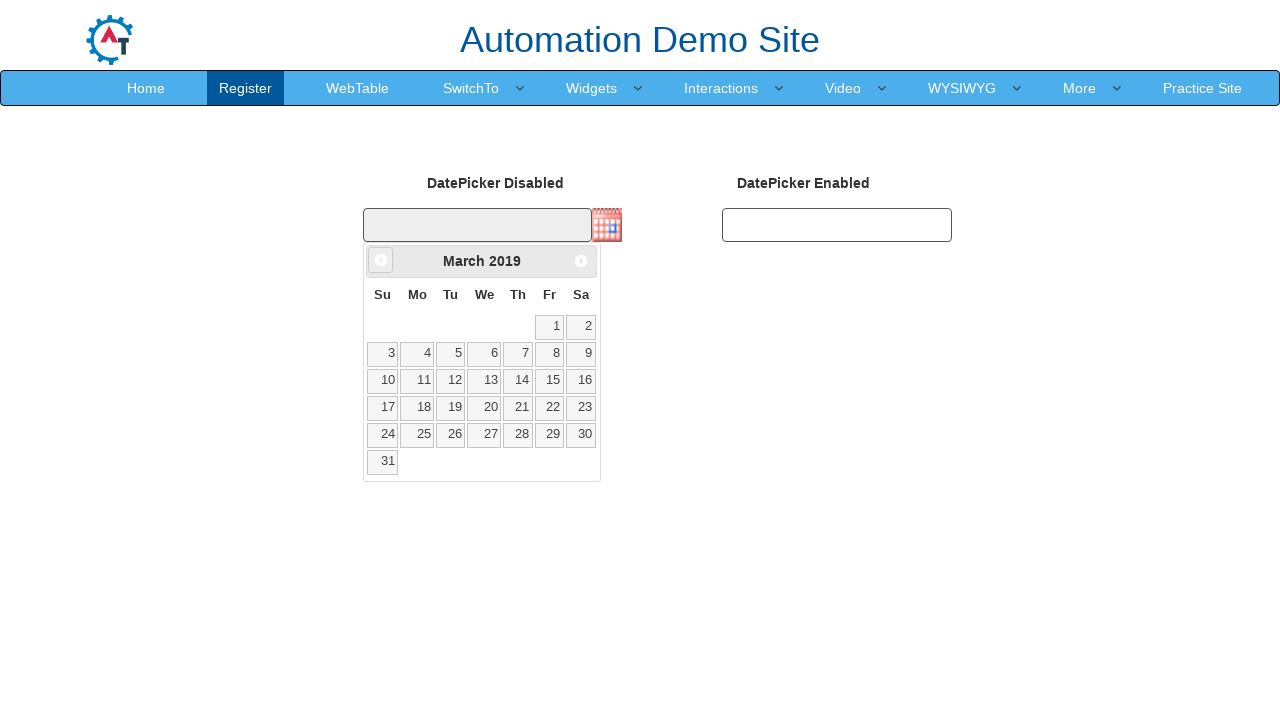

Retrieved updated month: March
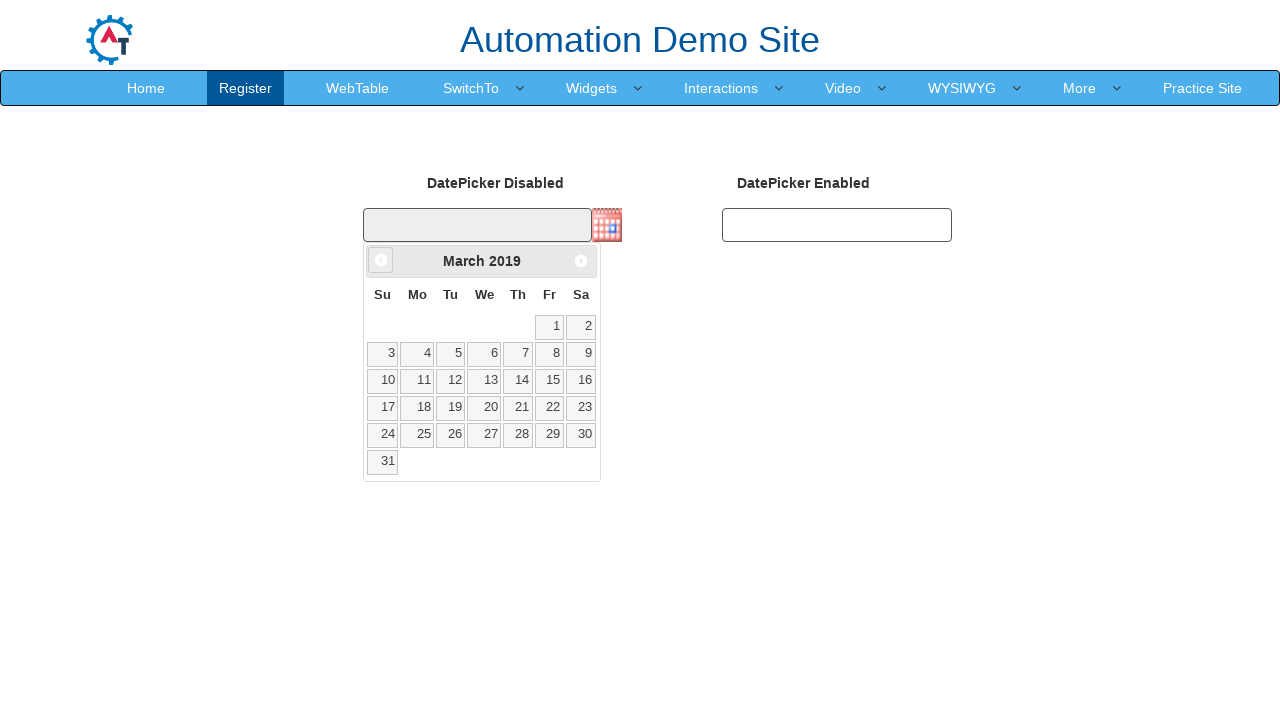

Retrieved updated year: 2019
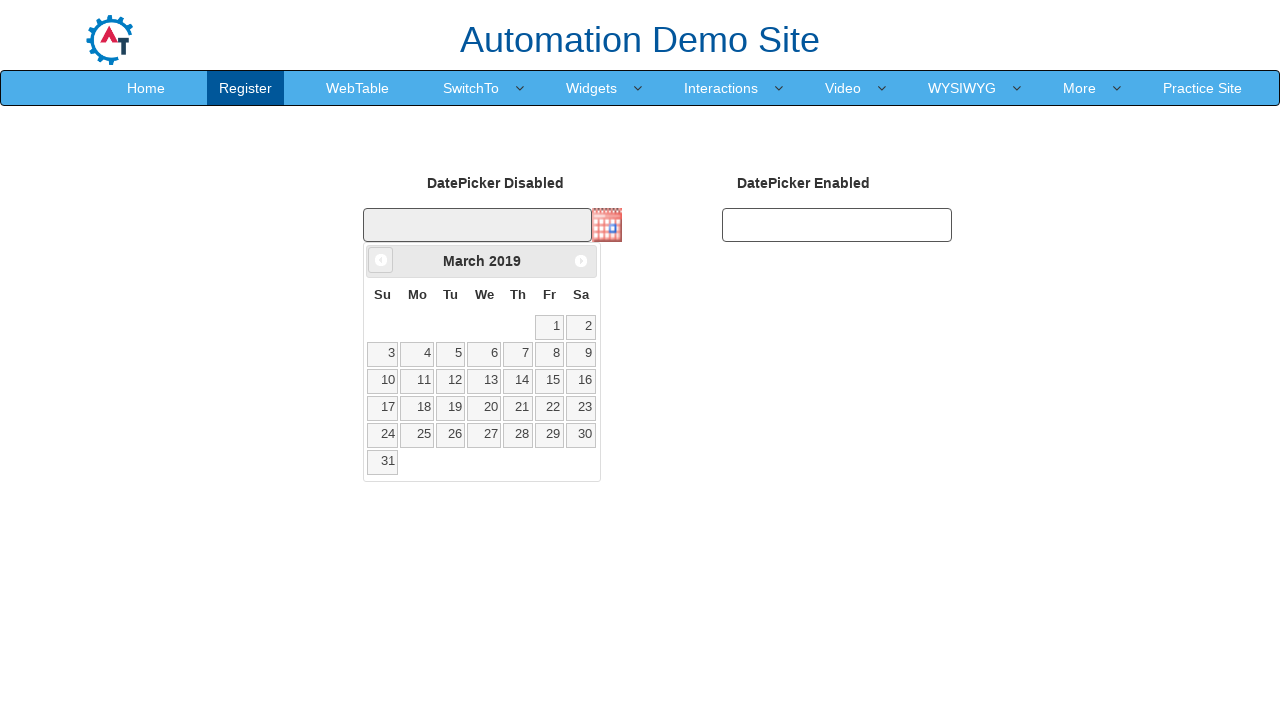

Clicked Prev button to navigate to previous month (currently at March 2019) at (381, 260) on xpath=//span[text()='Prev']
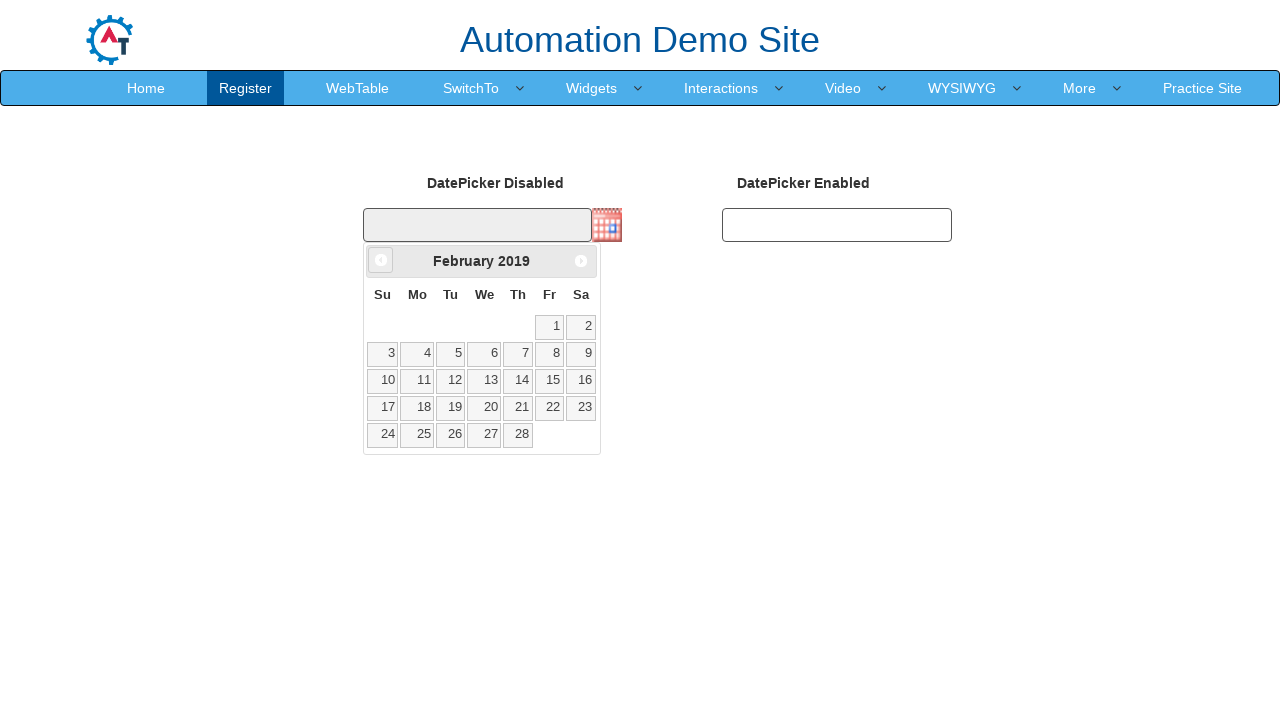

Retrieved updated month: February
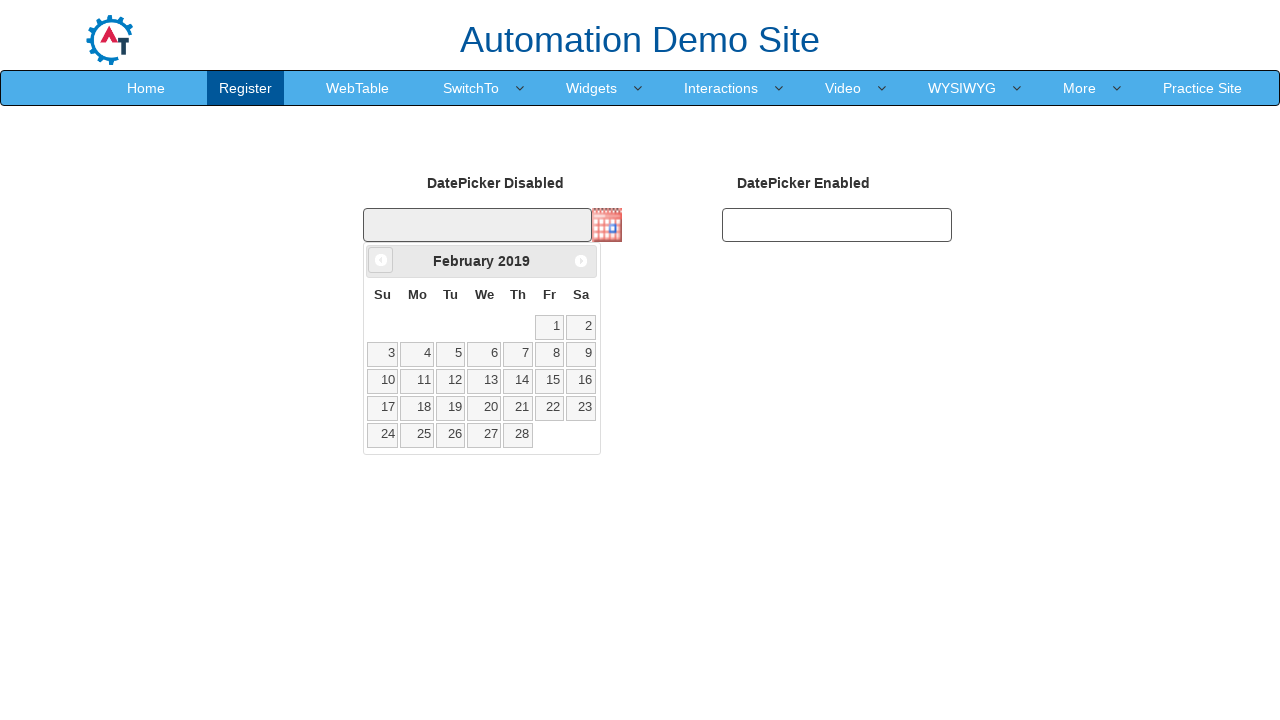

Retrieved updated year: 2019
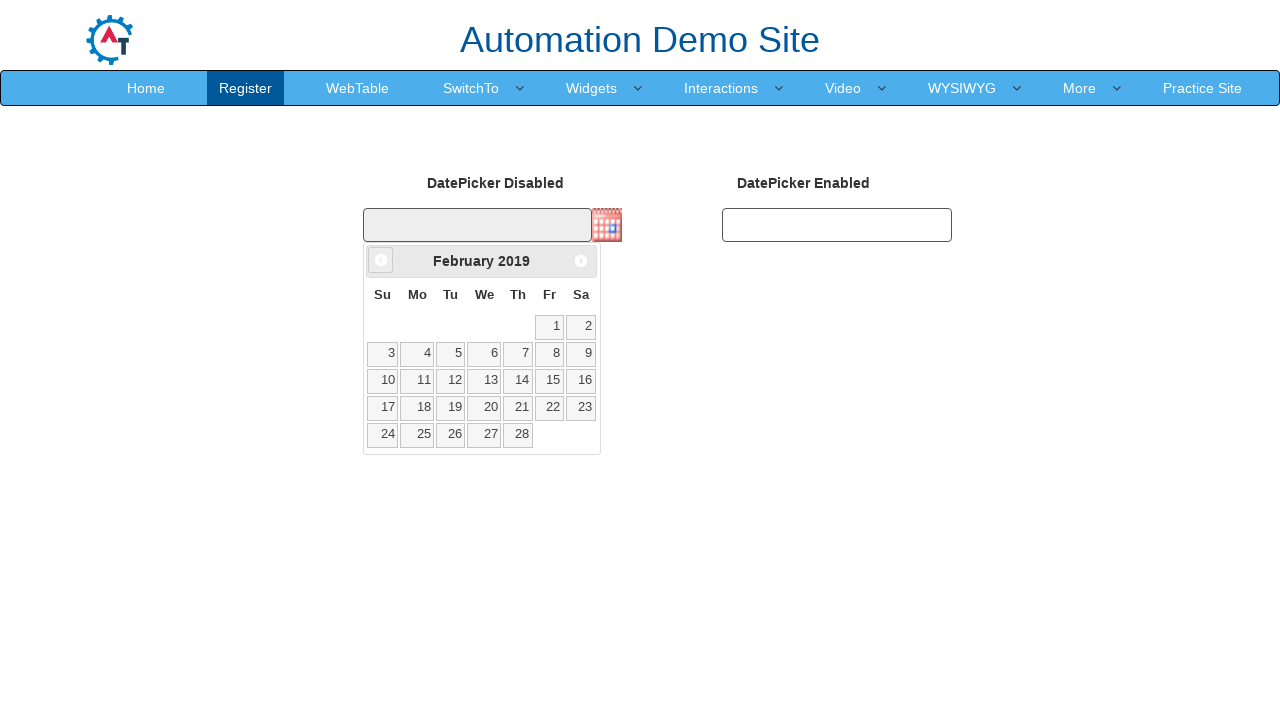

Clicked Prev button to navigate to previous month (currently at February 2019) at (381, 260) on xpath=//span[text()='Prev']
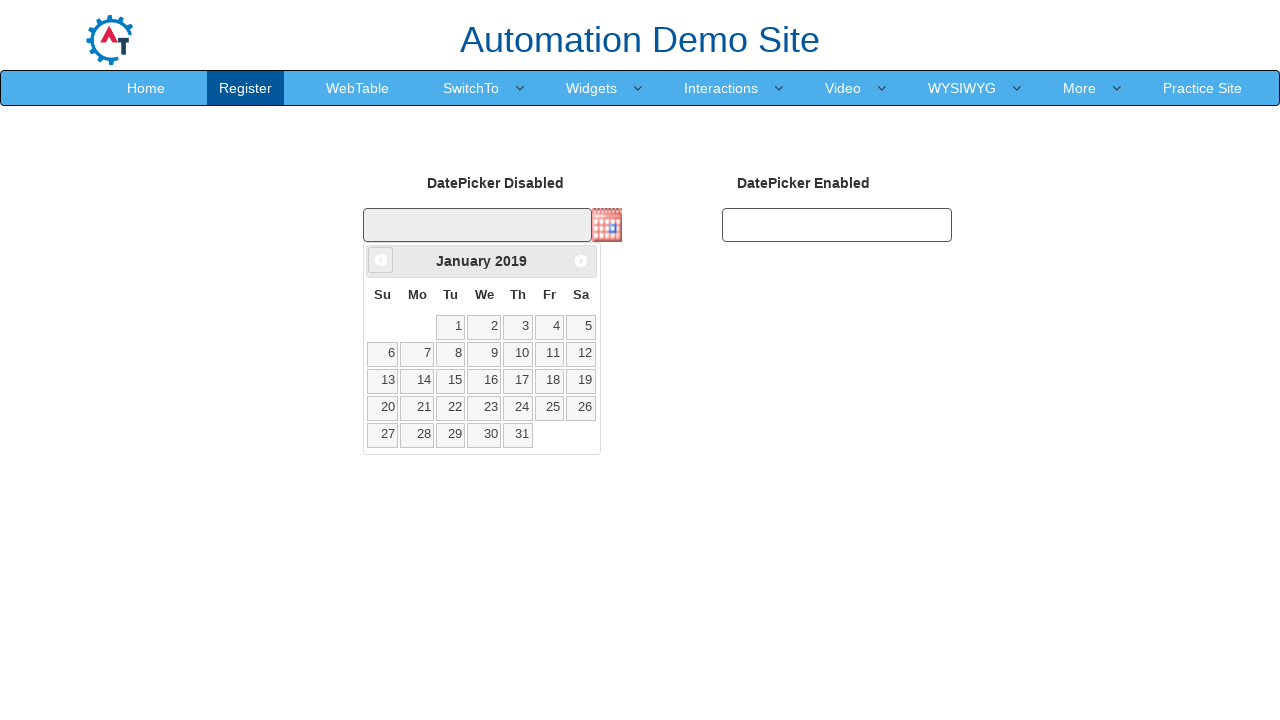

Retrieved updated month: January
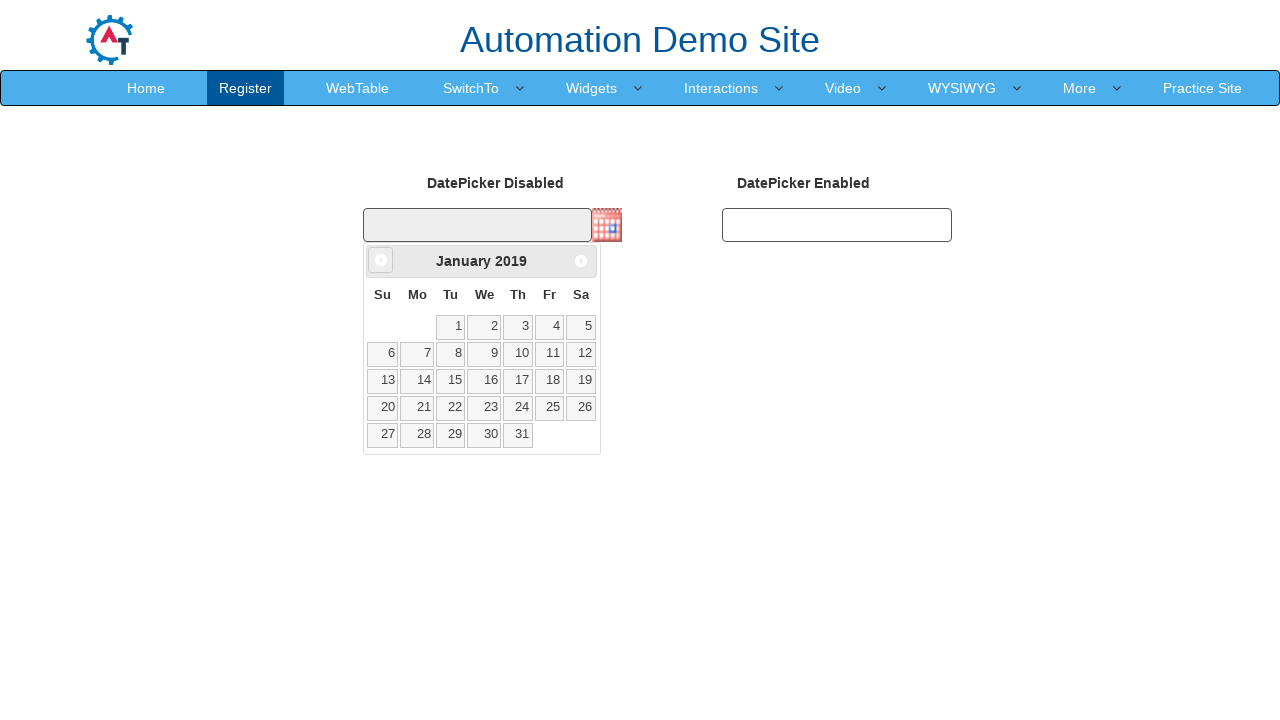

Retrieved updated year: 2019
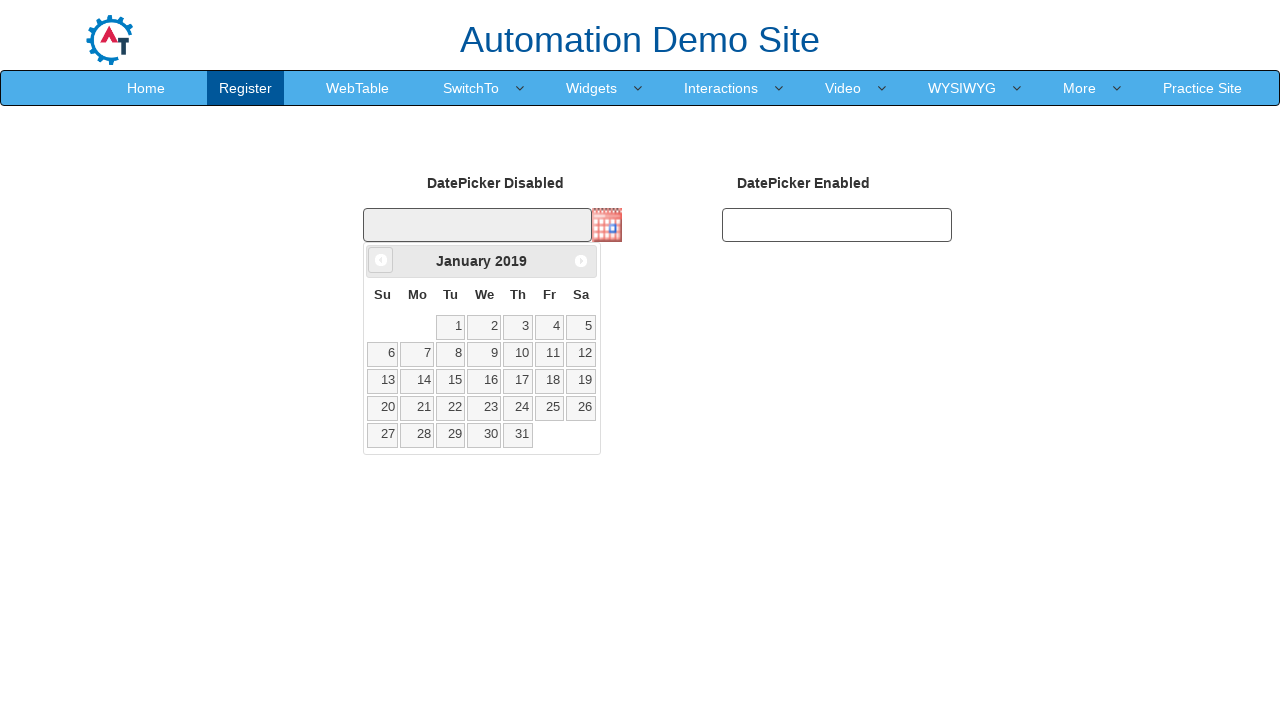

Clicked Prev button to navigate to previous month (currently at January 2019) at (381, 260) on xpath=//span[text()='Prev']
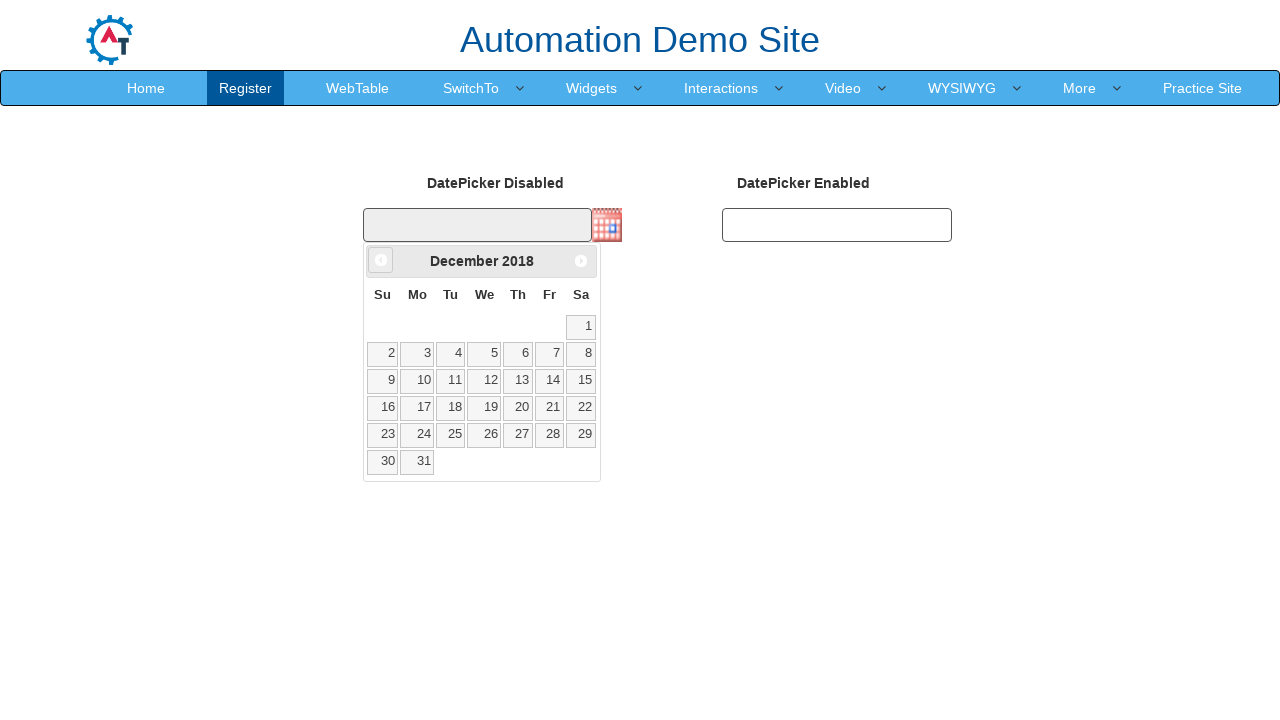

Retrieved updated month: December
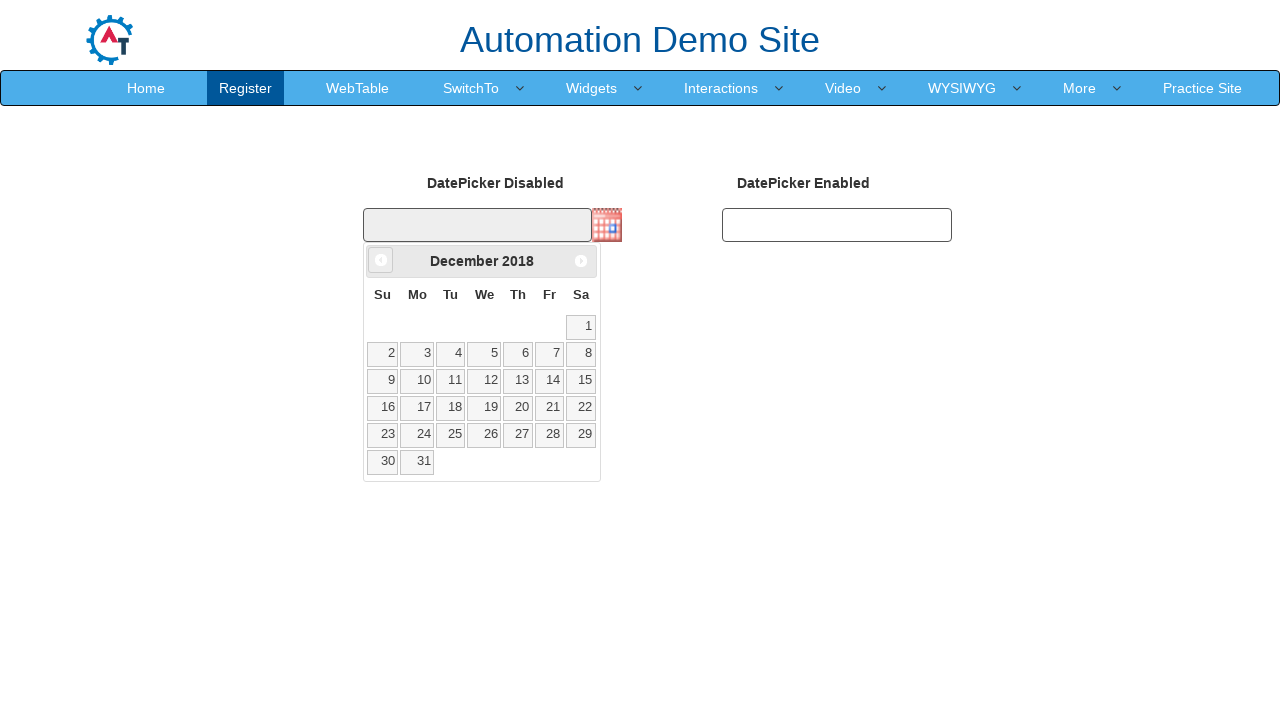

Retrieved updated year: 2018
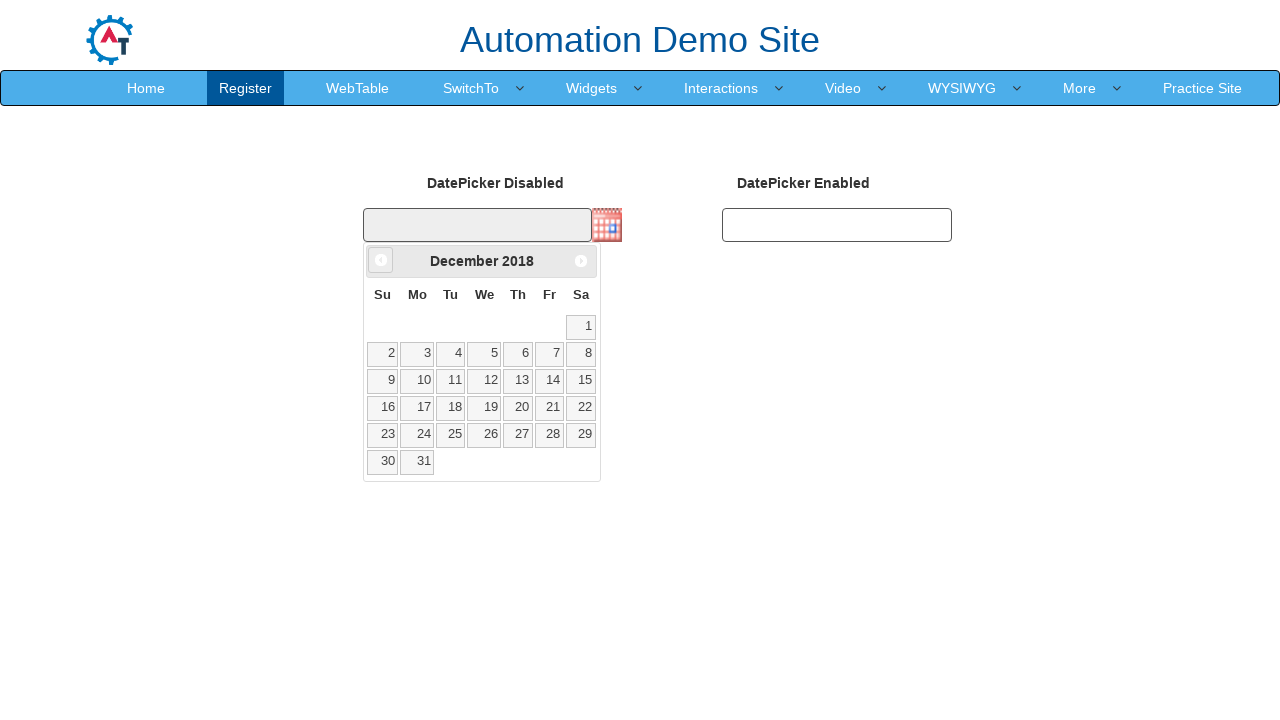

Clicked Prev button to navigate to previous month (currently at December 2018) at (381, 260) on xpath=//span[text()='Prev']
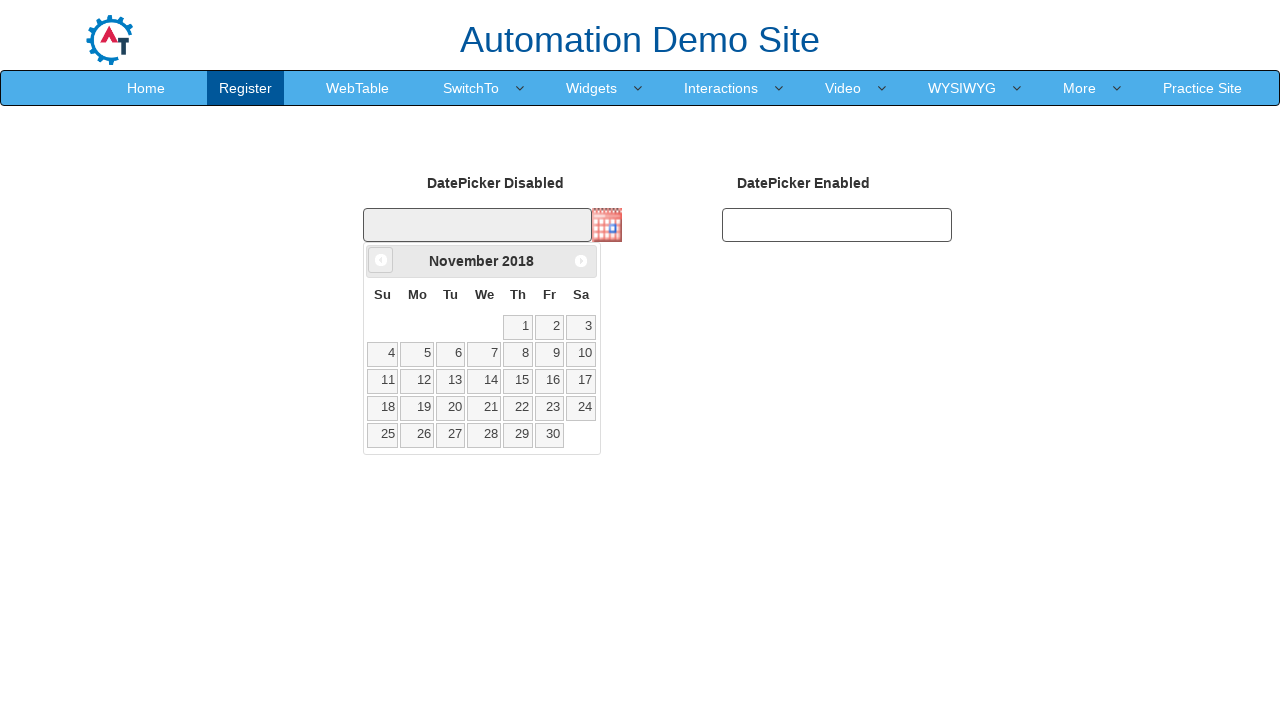

Retrieved updated month: November
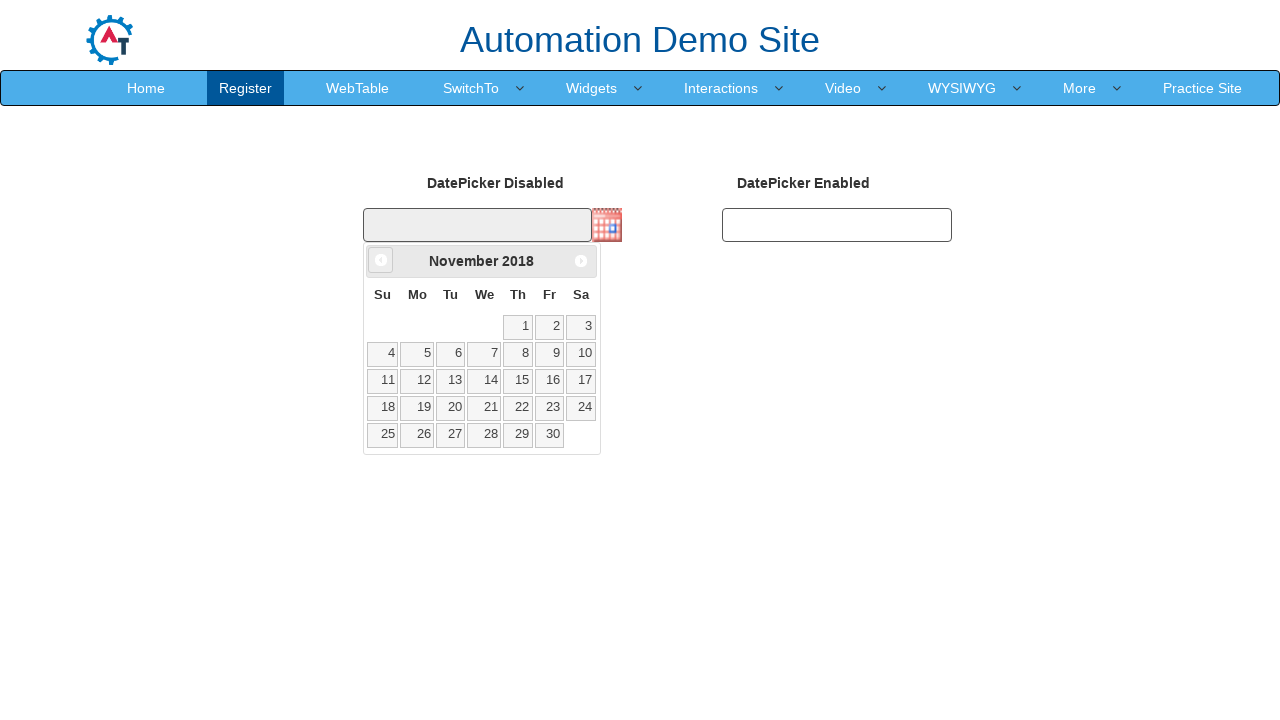

Retrieved updated year: 2018
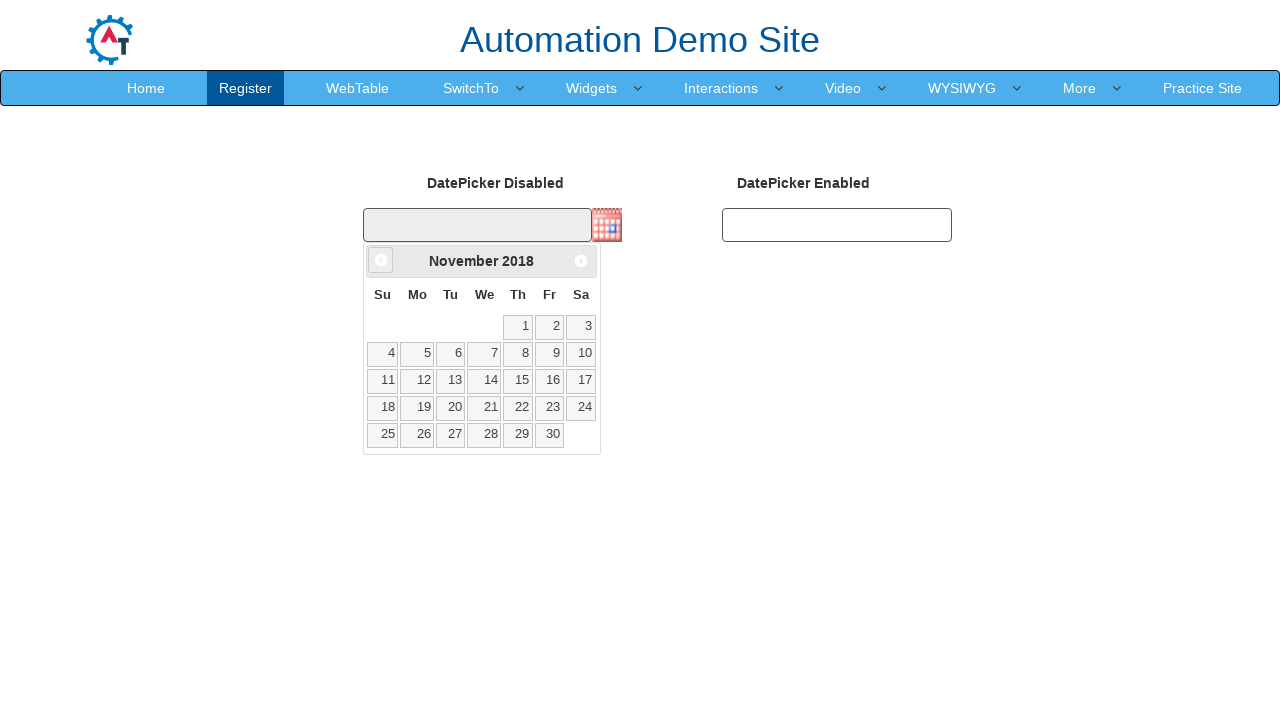

Clicked Prev button to navigate to previous month (currently at November 2018) at (381, 260) on xpath=//span[text()='Prev']
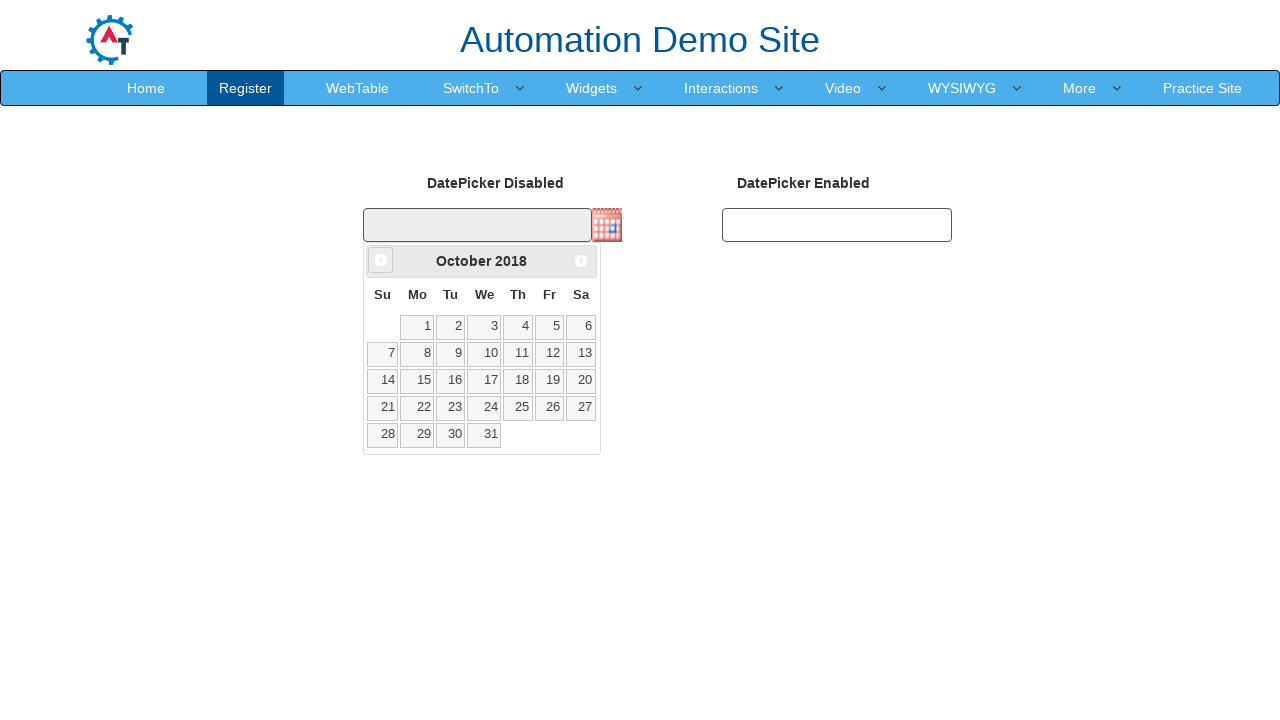

Retrieved updated month: October
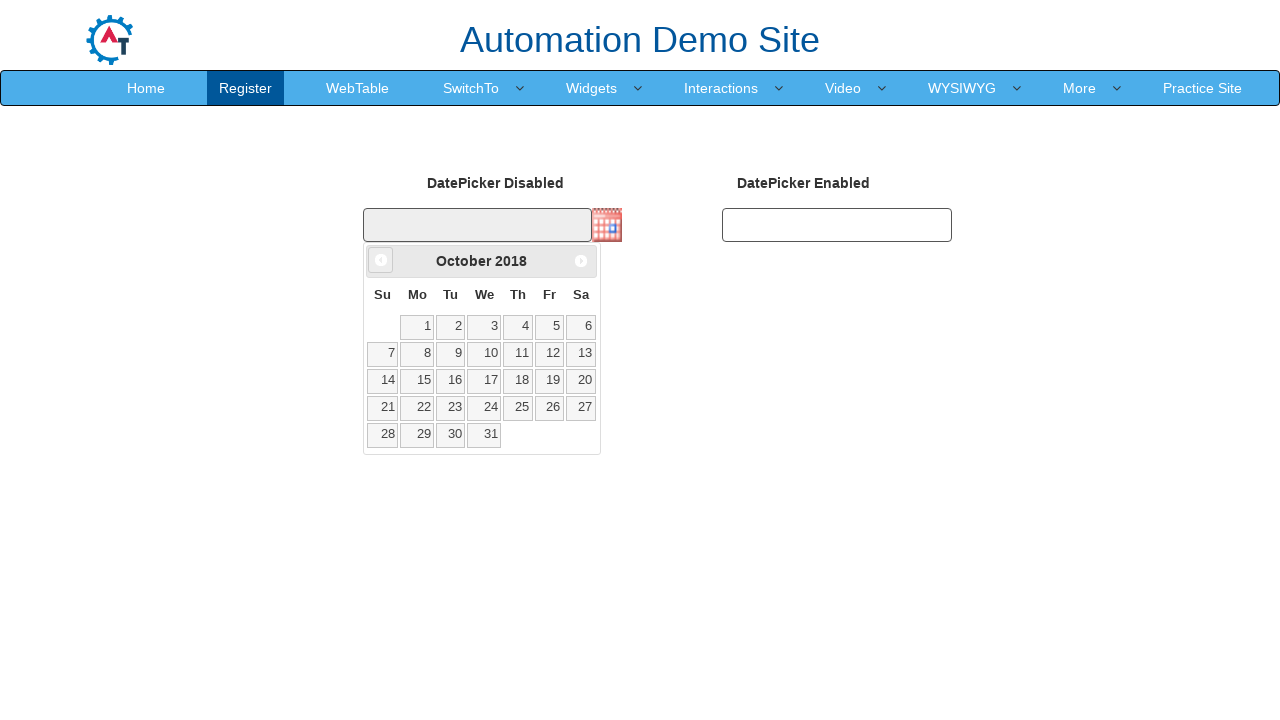

Retrieved updated year: 2018
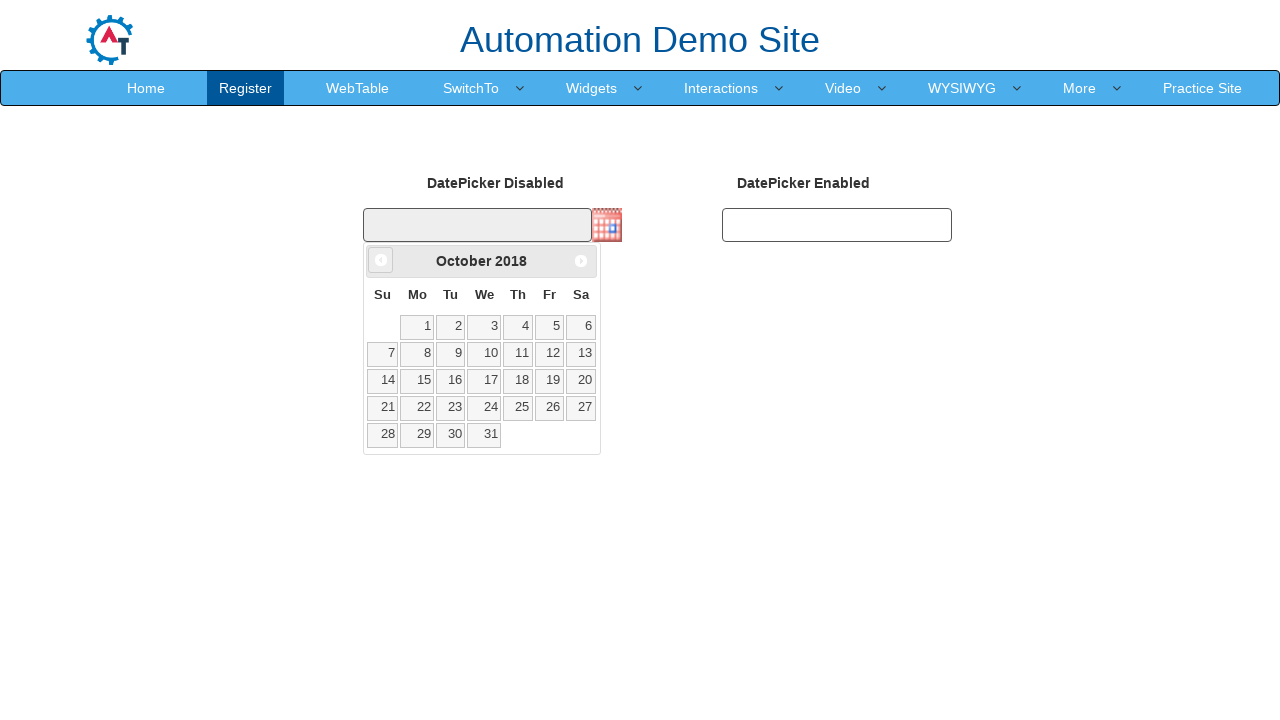

Clicked Prev button to navigate to previous month (currently at October 2018) at (381, 260) on xpath=//span[text()='Prev']
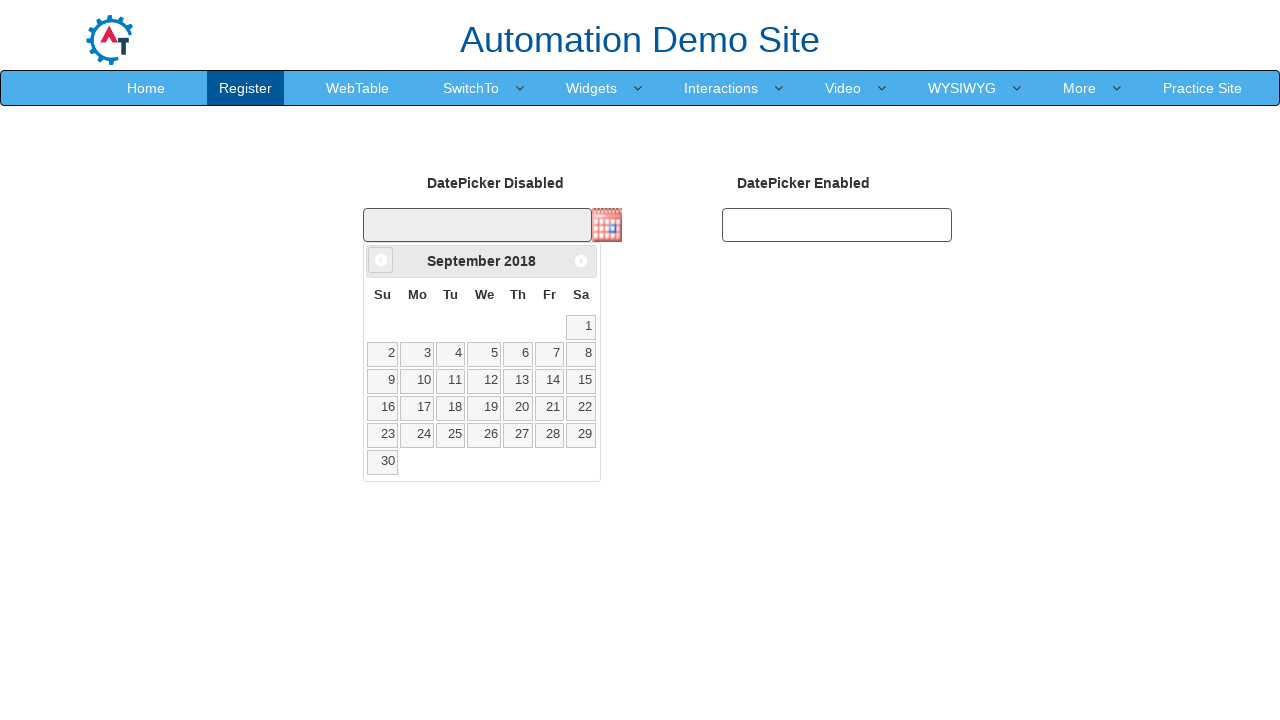

Retrieved updated month: September
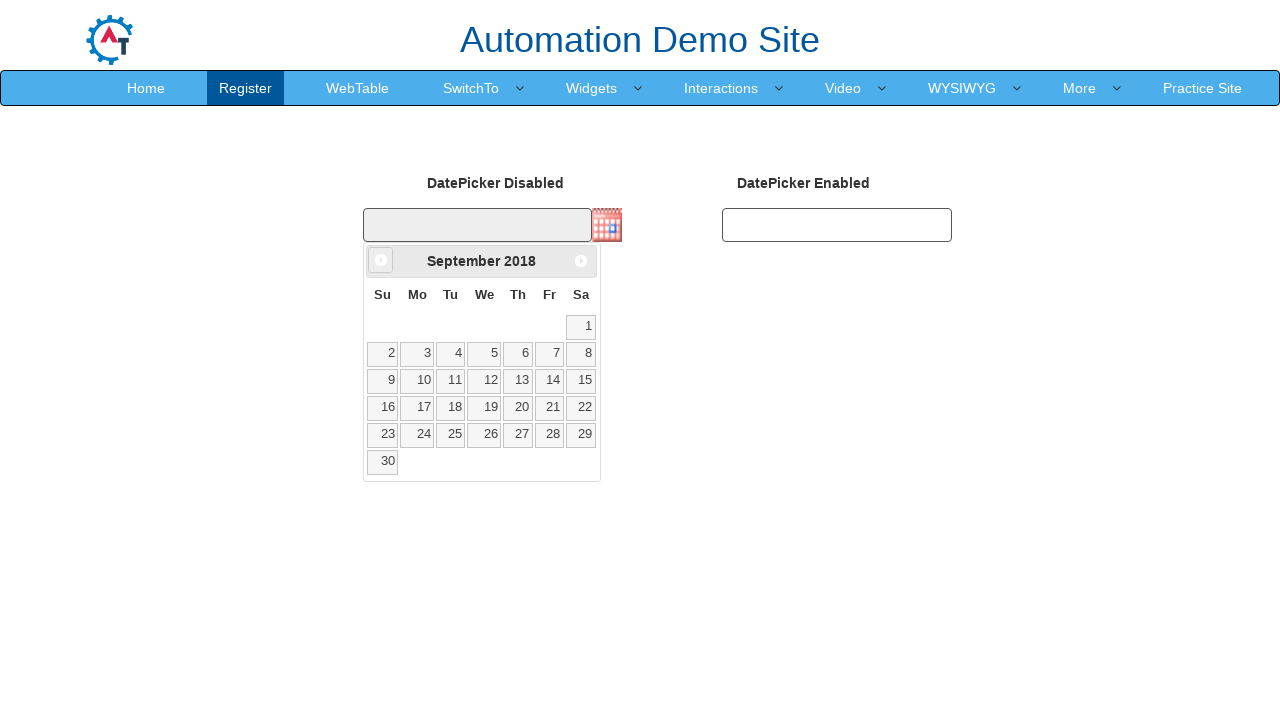

Retrieved updated year: 2018
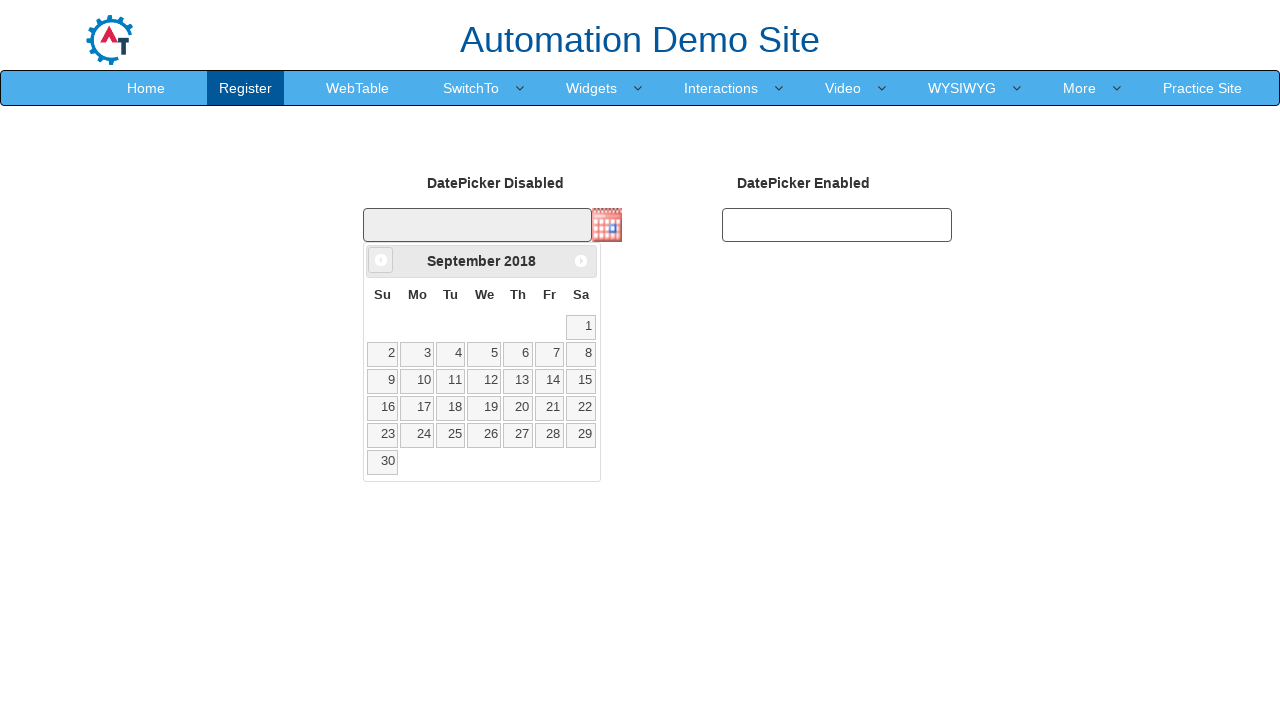

Clicked Prev button to navigate to previous month (currently at September 2018) at (381, 260) on xpath=//span[text()='Prev']
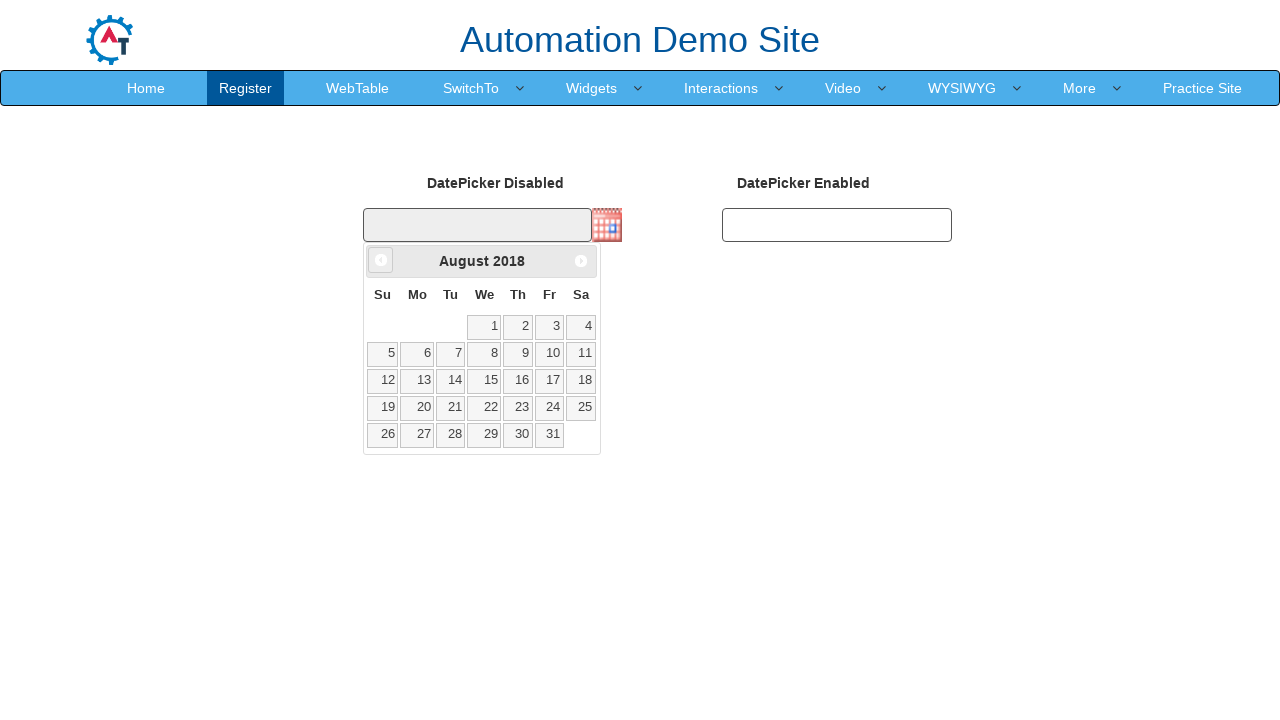

Retrieved updated month: August
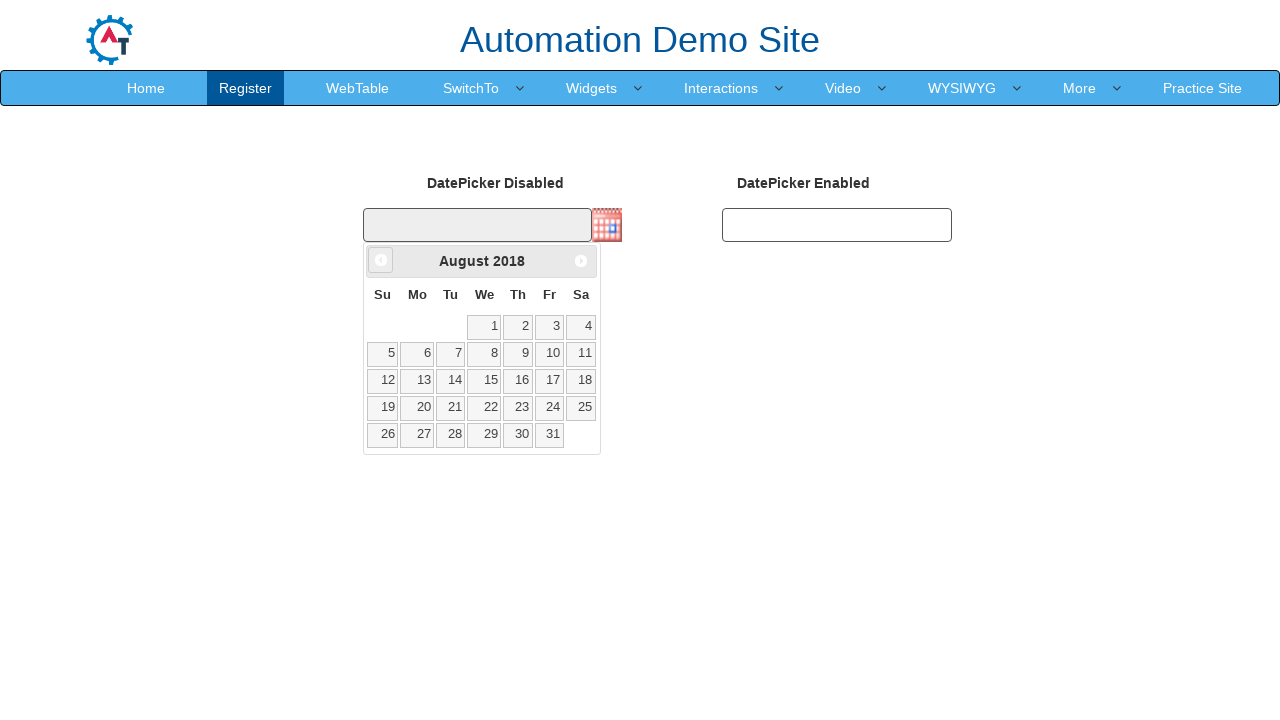

Retrieved updated year: 2018
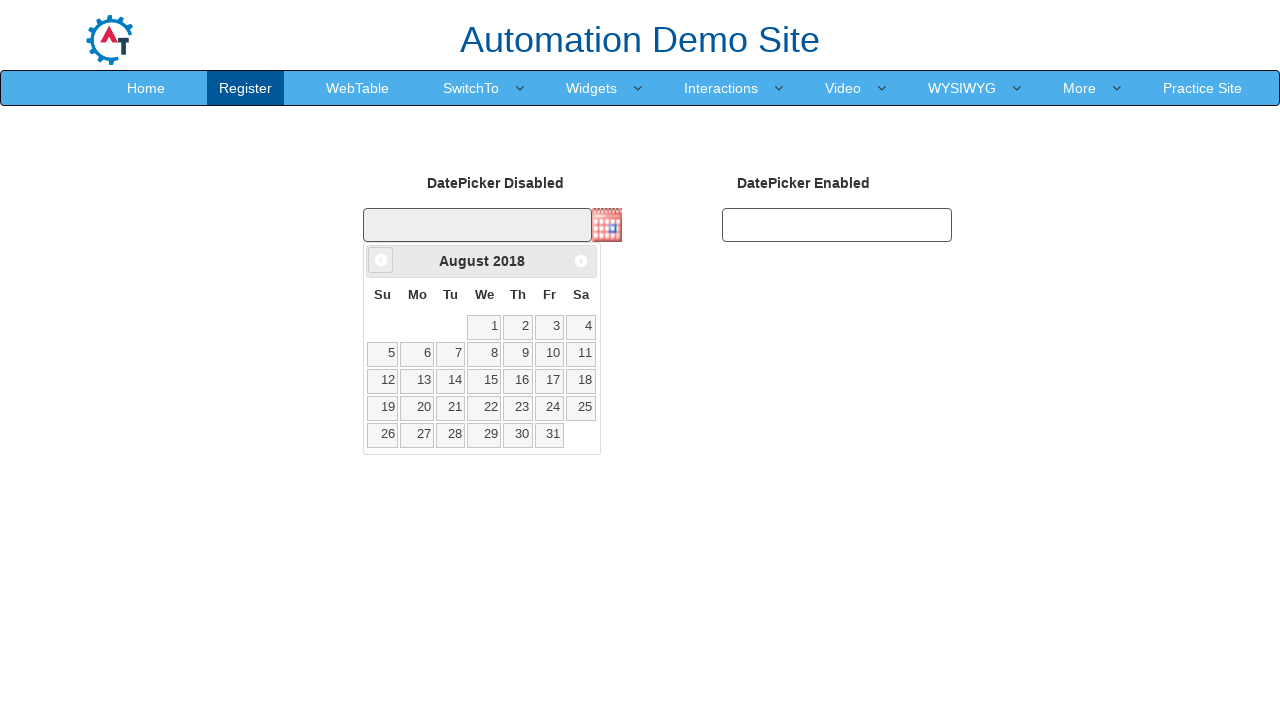

Clicked Prev button to navigate to previous month (currently at August 2018) at (381, 260) on xpath=//span[text()='Prev']
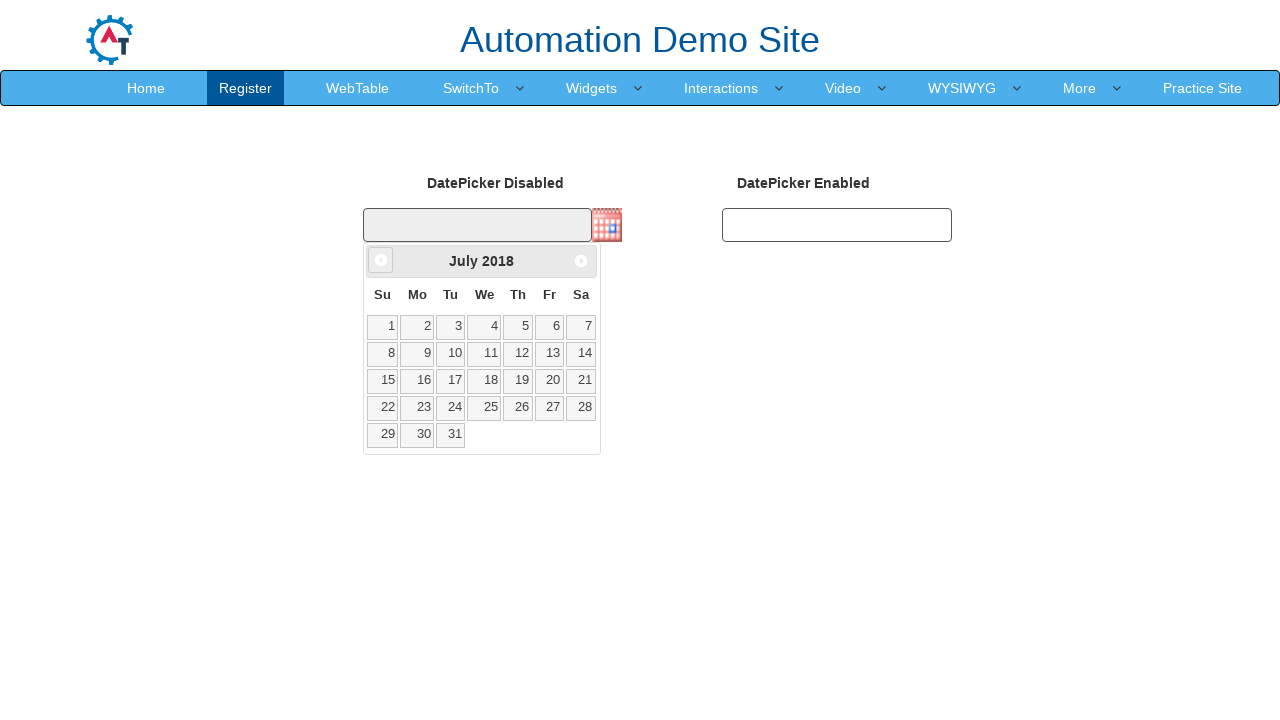

Retrieved updated month: July
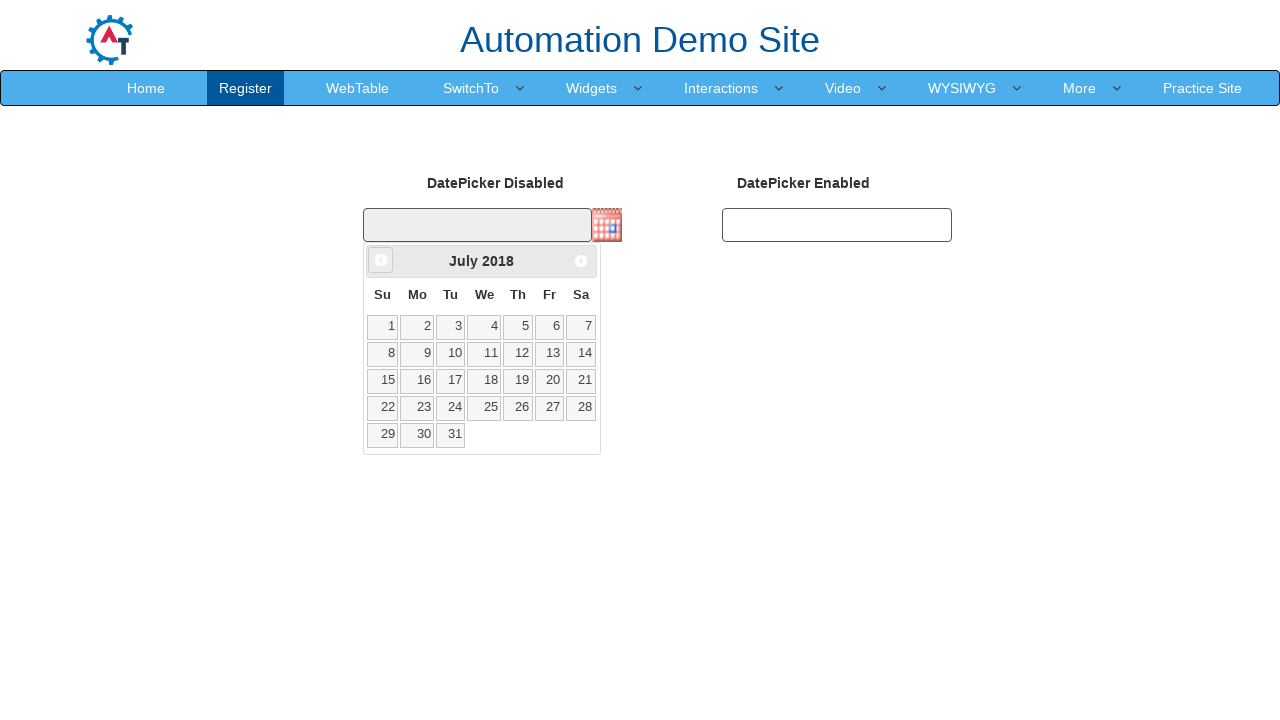

Retrieved updated year: 2018
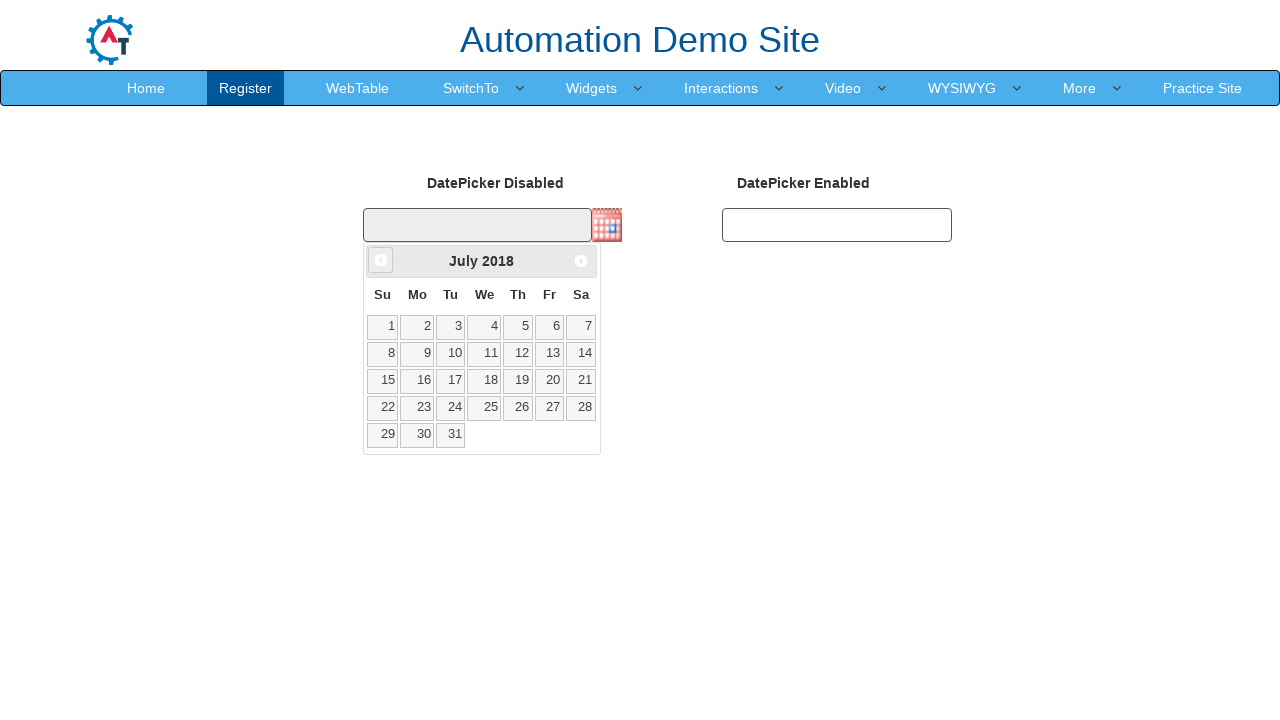

Clicked Prev button to navigate to previous month (currently at July 2018) at (381, 260) on xpath=//span[text()='Prev']
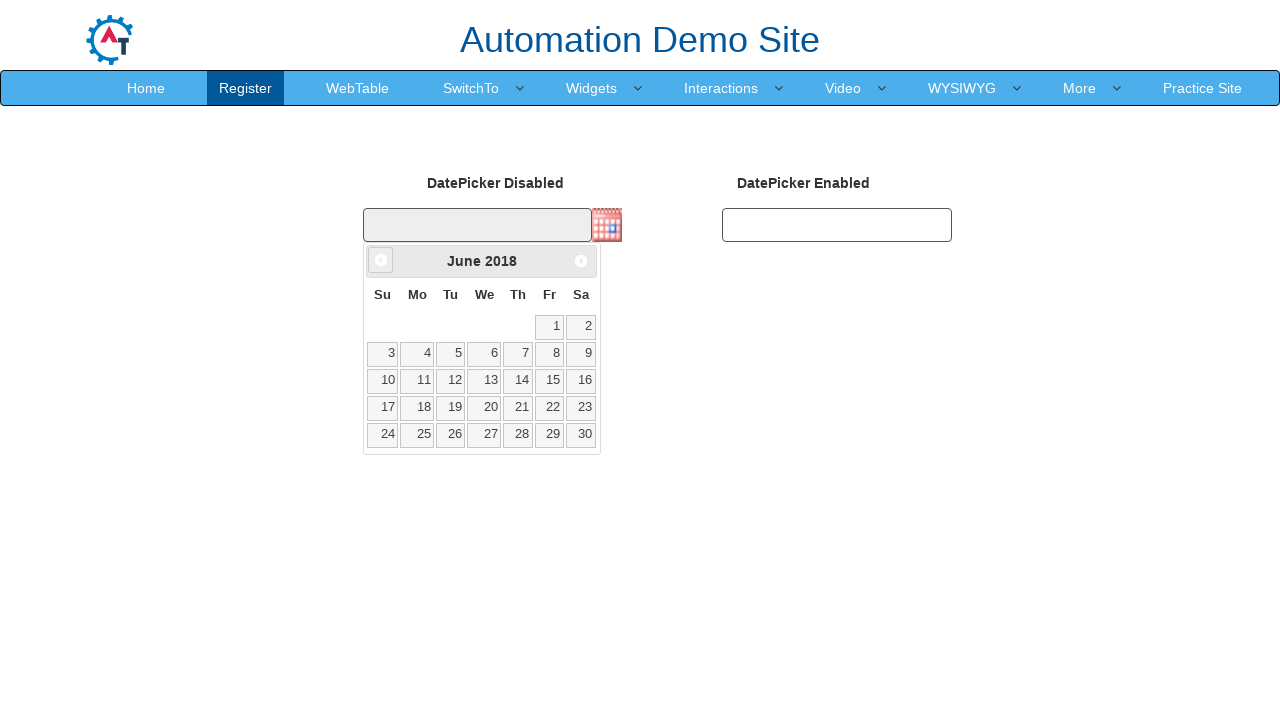

Retrieved updated month: June
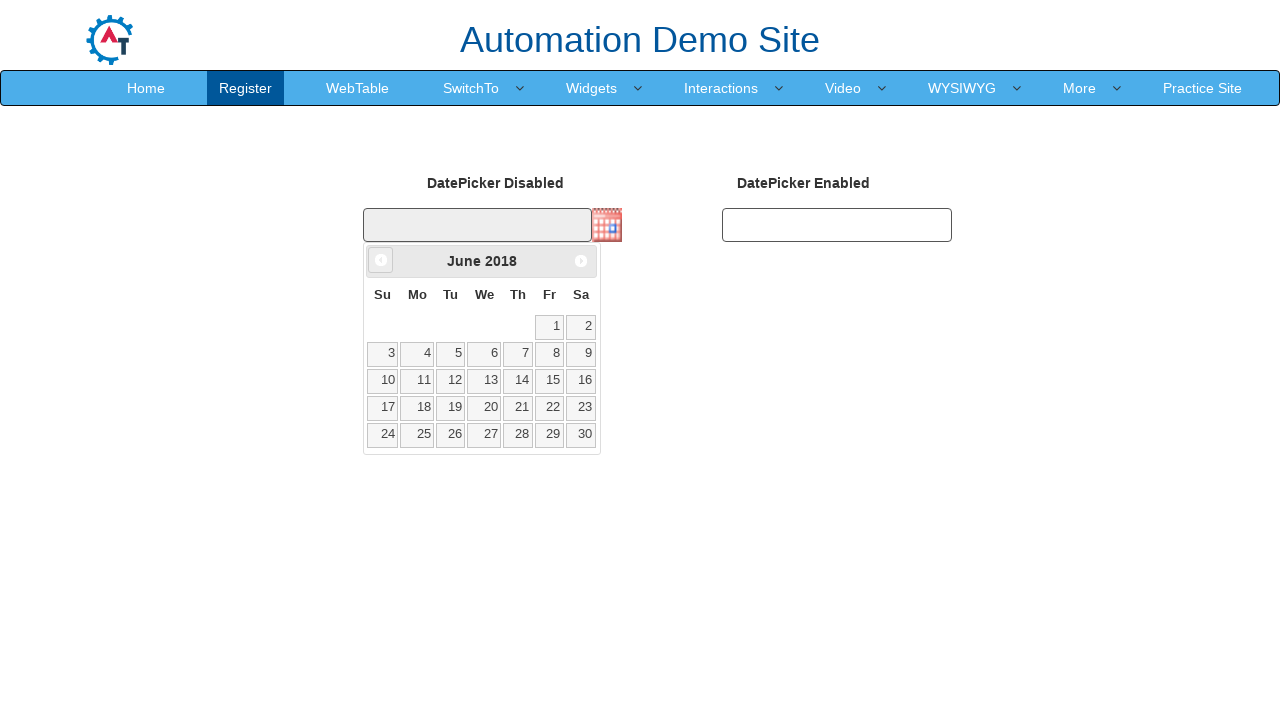

Retrieved updated year: 2018
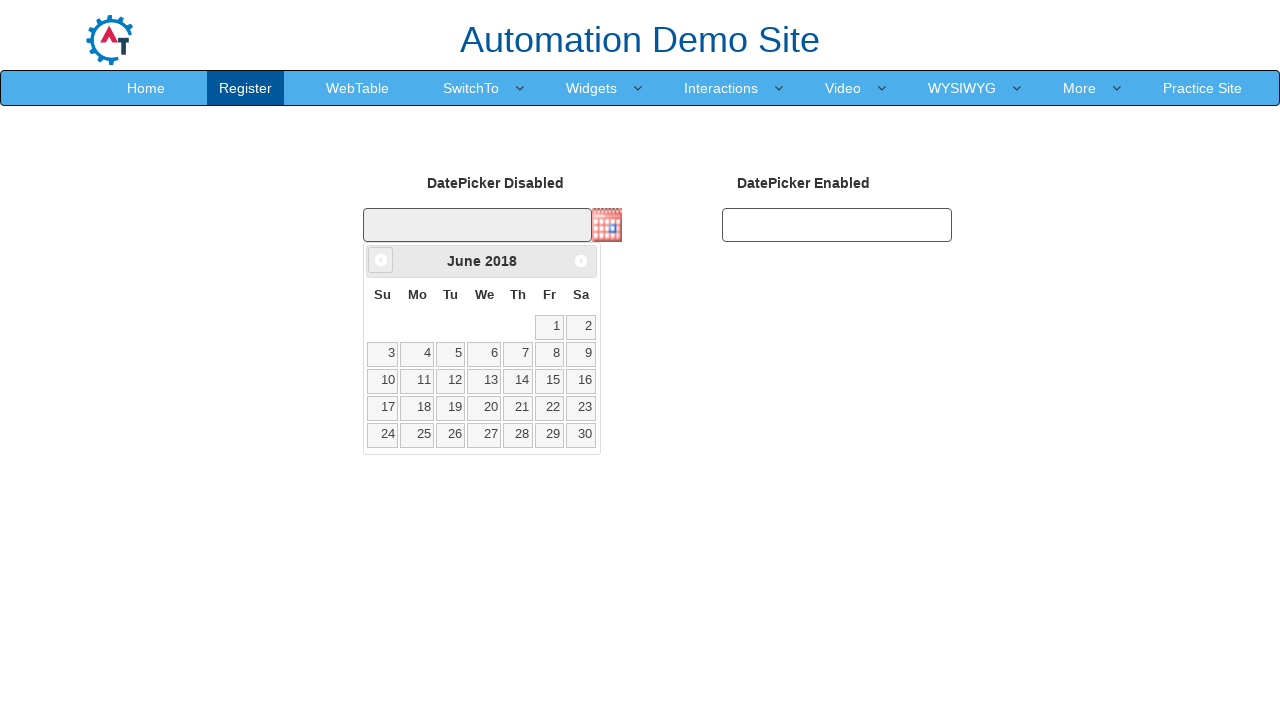

Clicked Prev button to navigate to previous month (currently at June 2018) at (381, 260) on xpath=//span[text()='Prev']
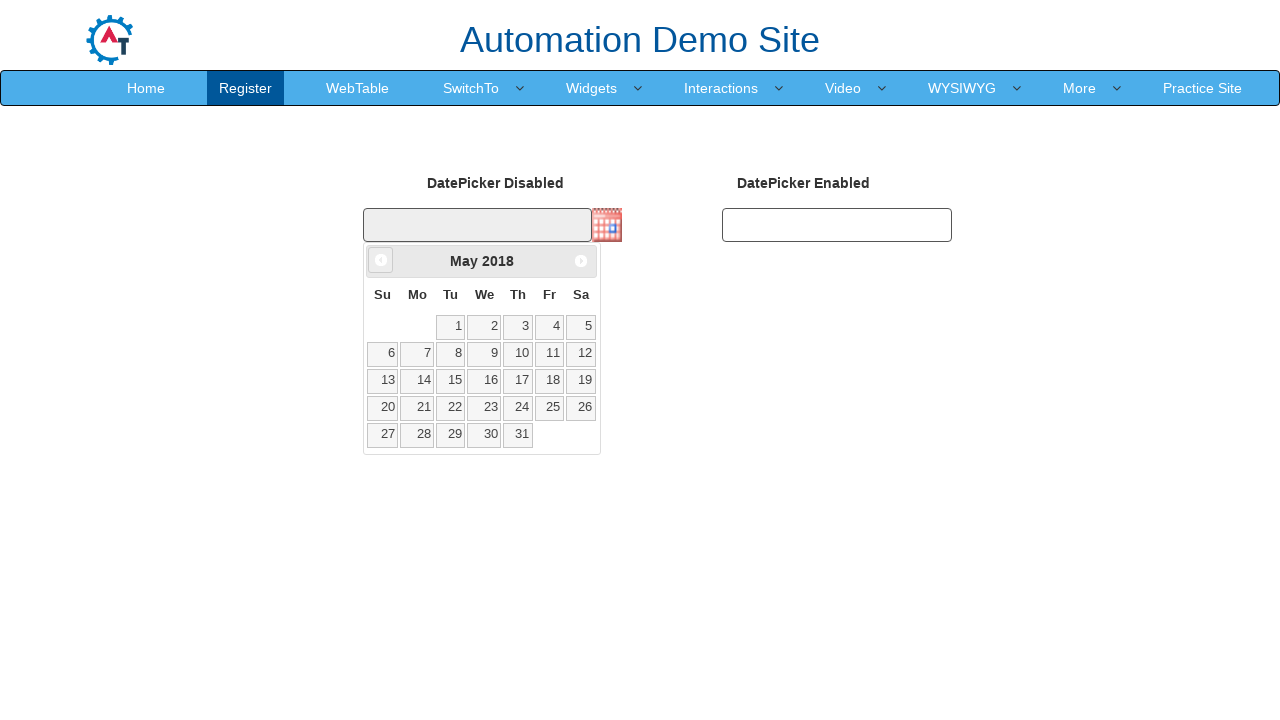

Retrieved updated month: May
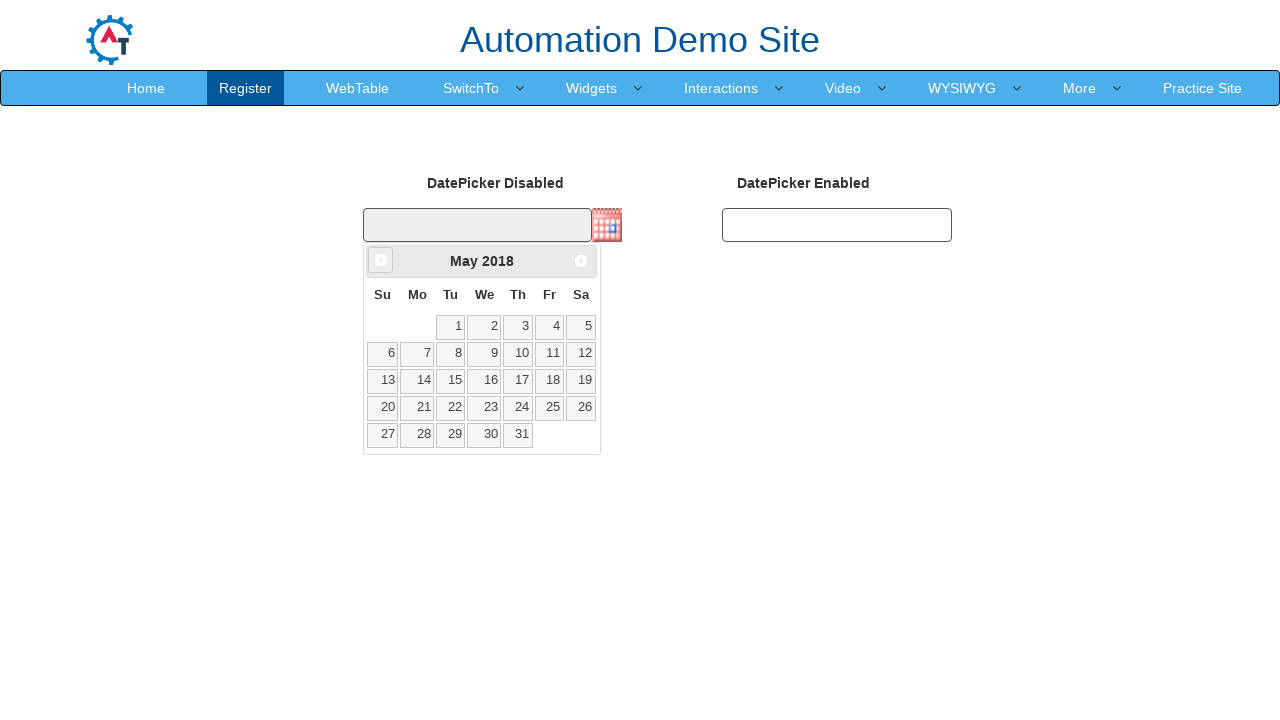

Retrieved updated year: 2018
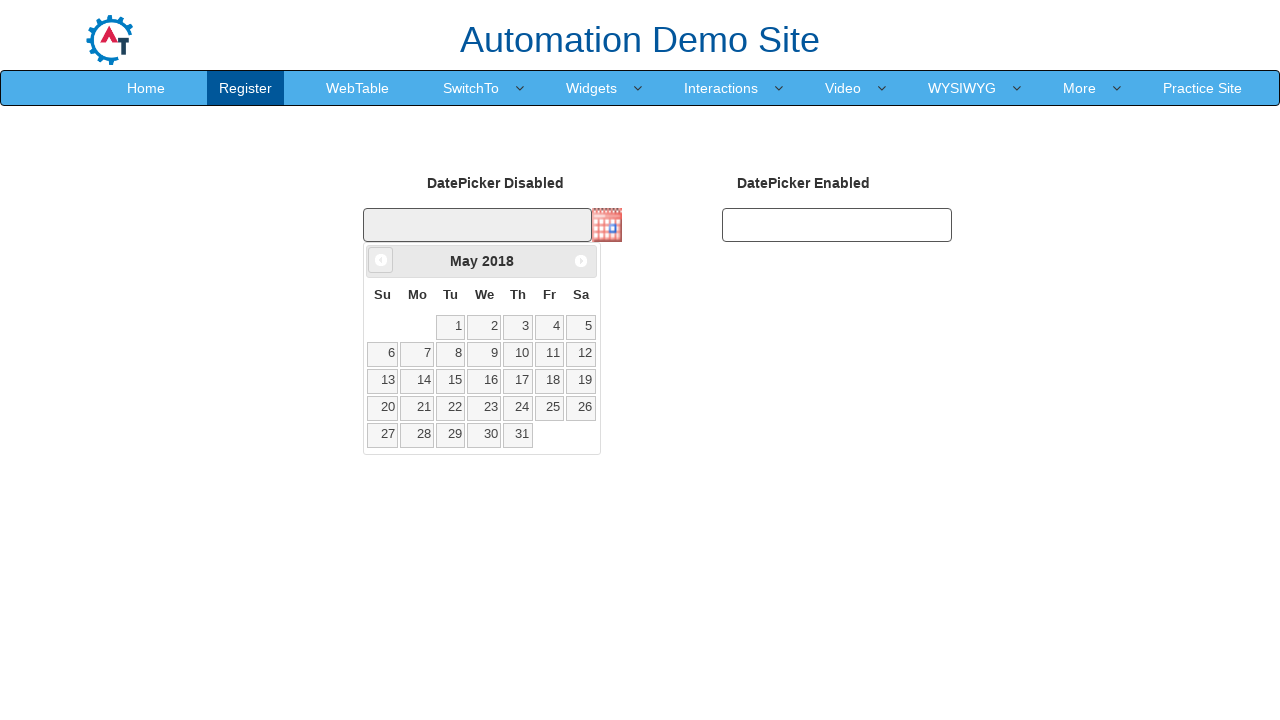

Clicked Prev button to navigate to previous month (currently at May 2018) at (381, 260) on xpath=//span[text()='Prev']
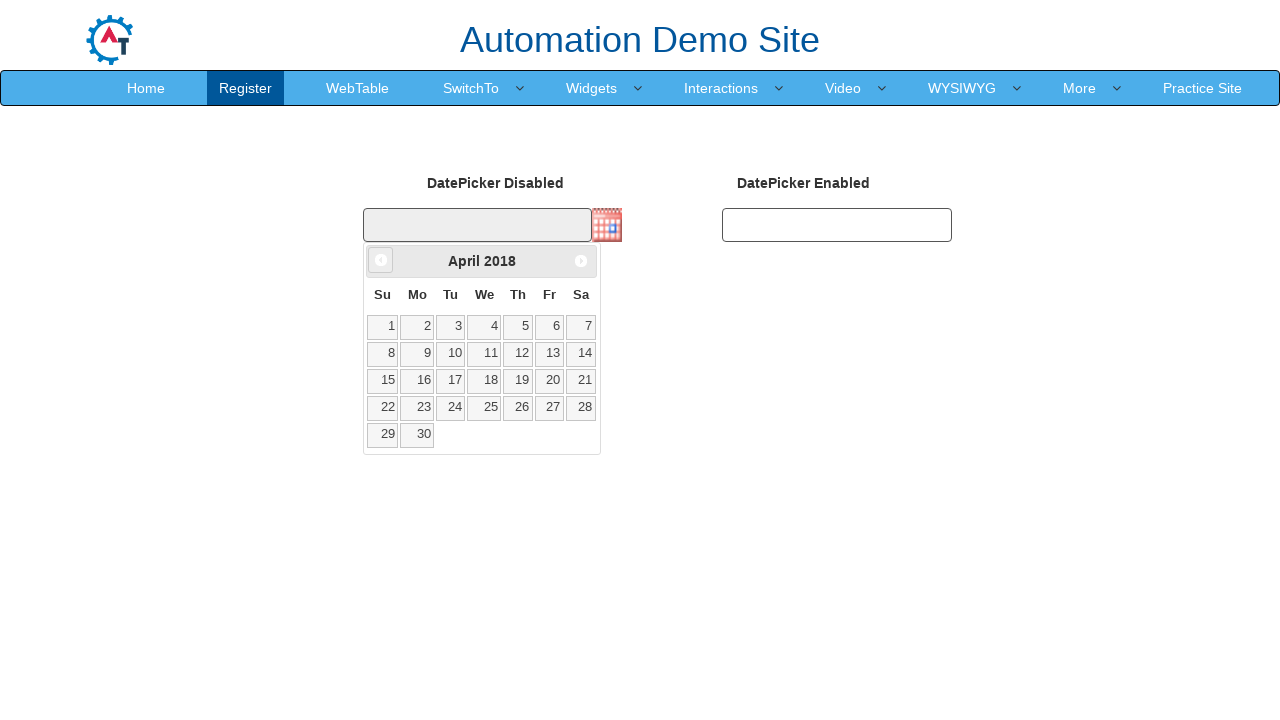

Retrieved updated month: April
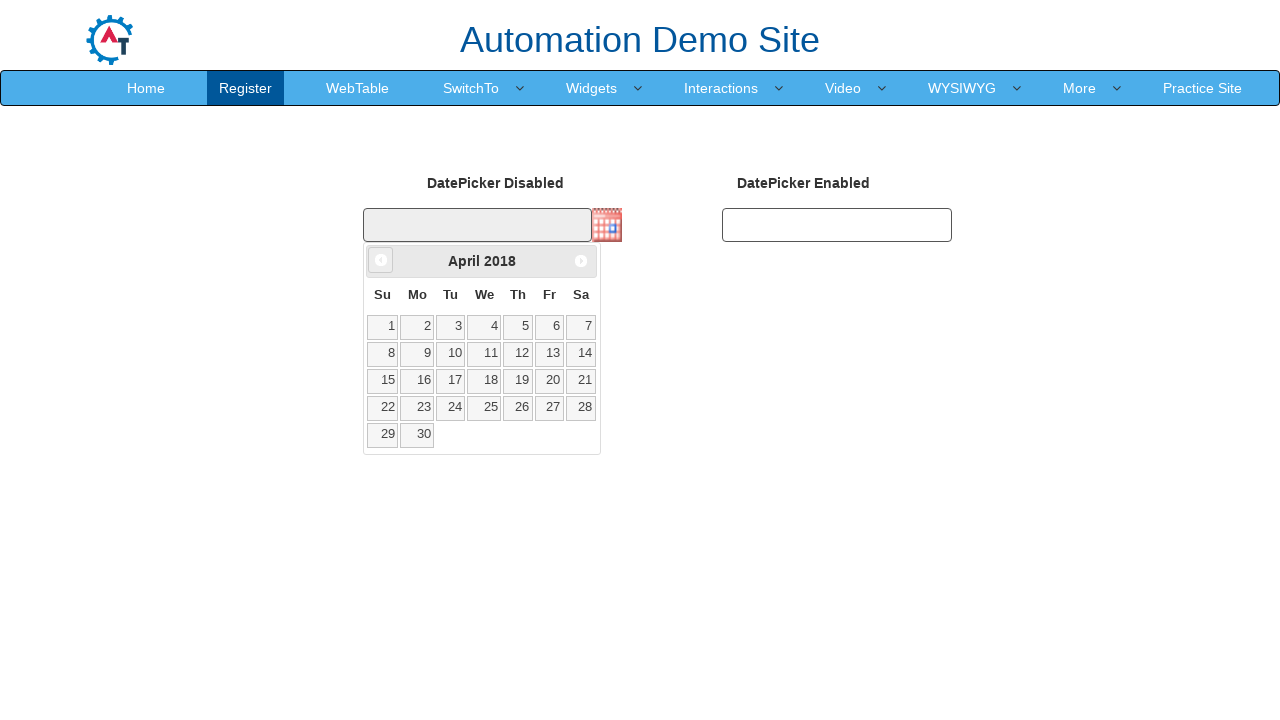

Retrieved updated year: 2018
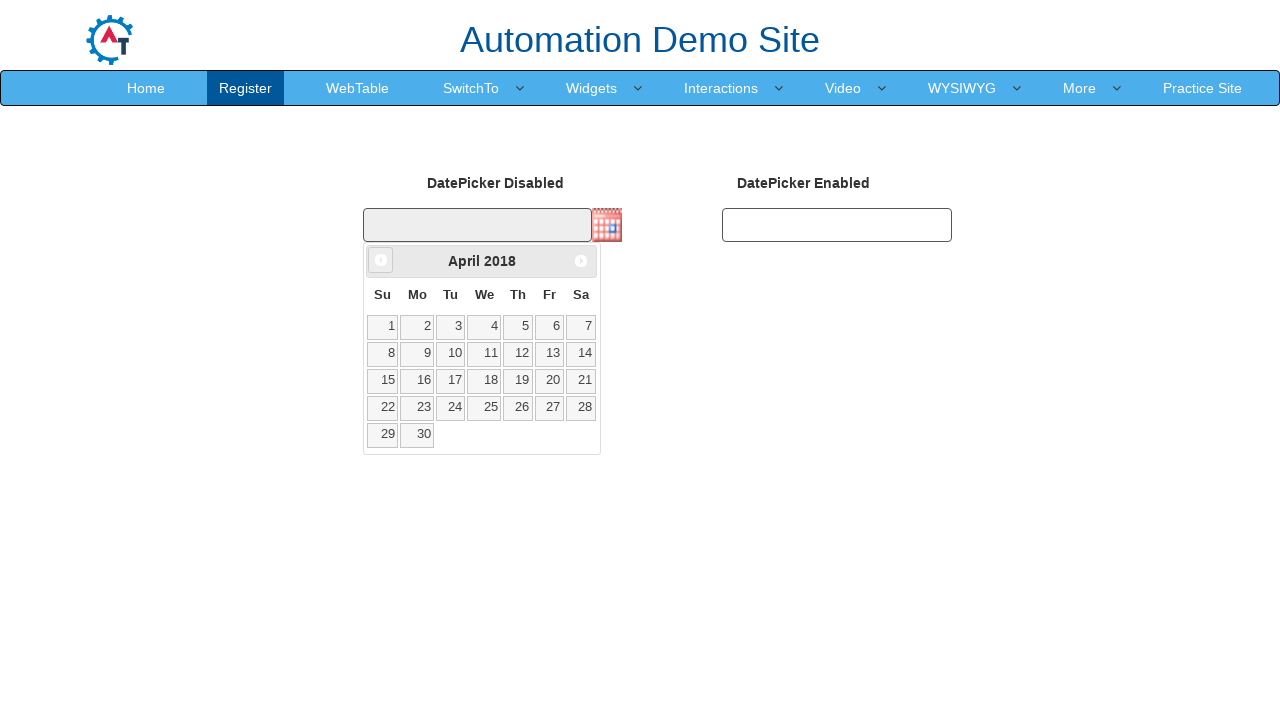

Clicked Prev button to navigate to previous month (currently at April 2018) at (381, 260) on xpath=//span[text()='Prev']
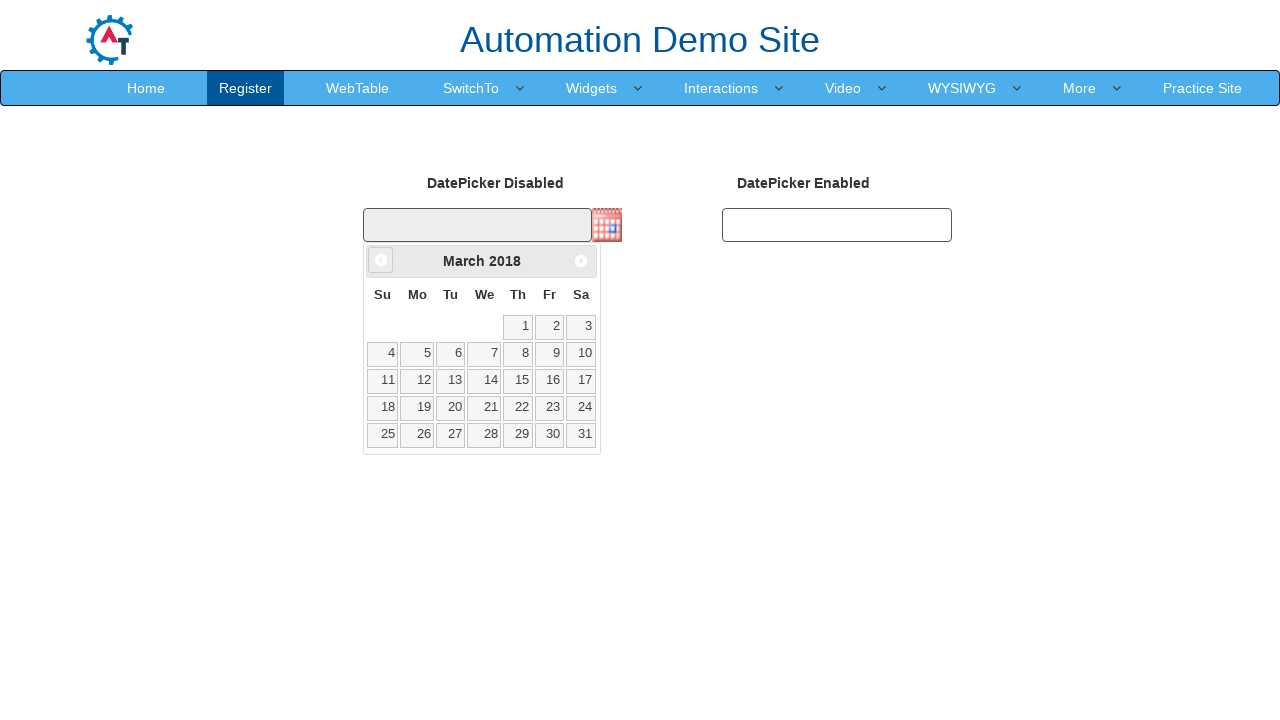

Retrieved updated month: March
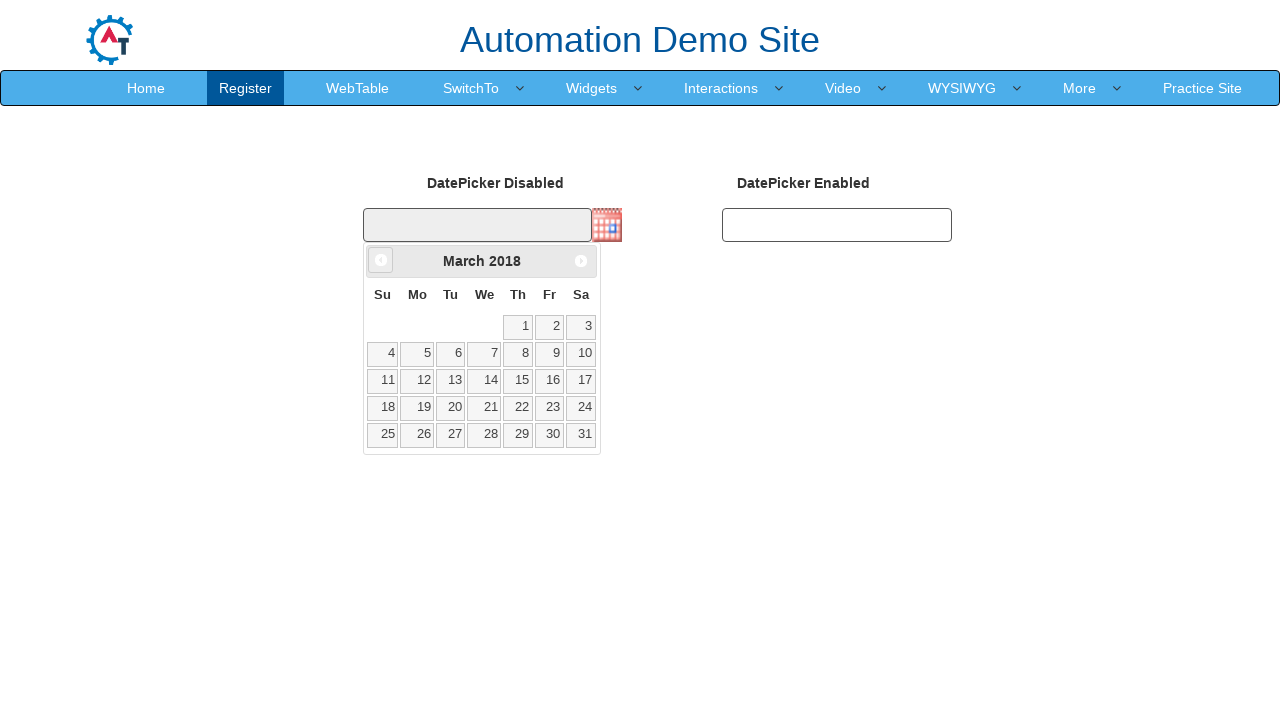

Retrieved updated year: 2018
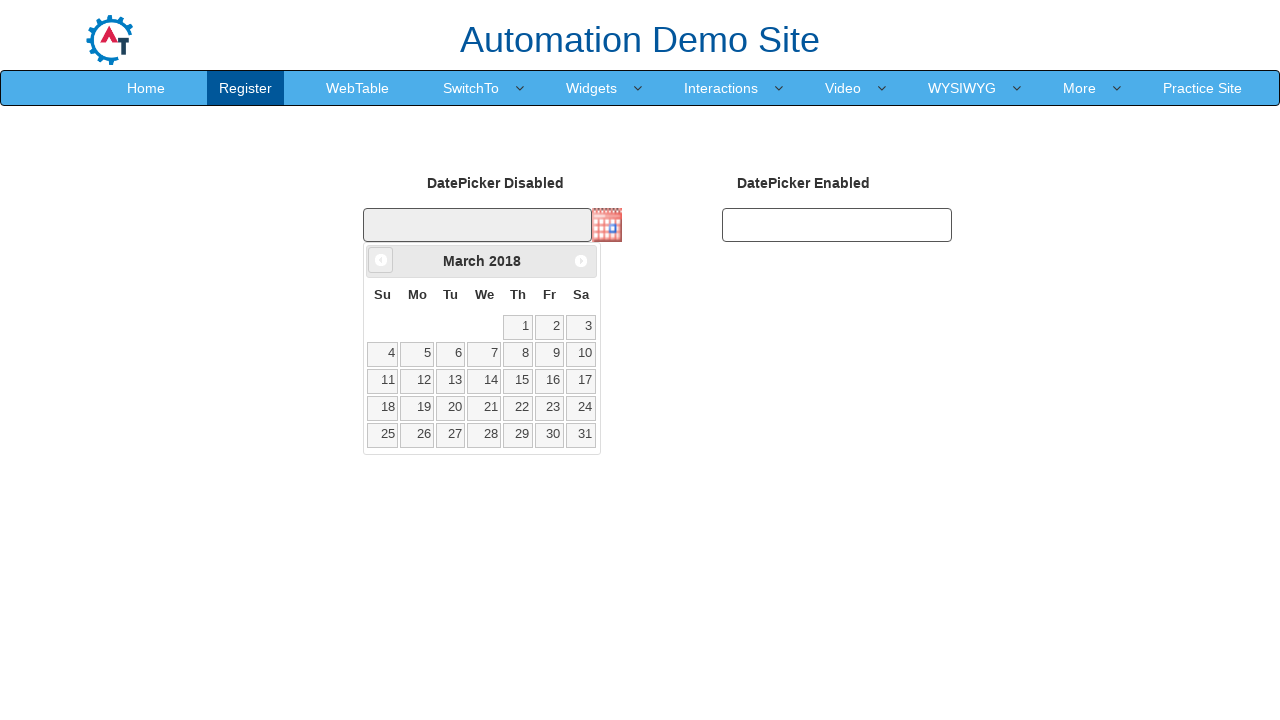

Clicked Prev button to navigate to previous month (currently at March 2018) at (381, 260) on xpath=//span[text()='Prev']
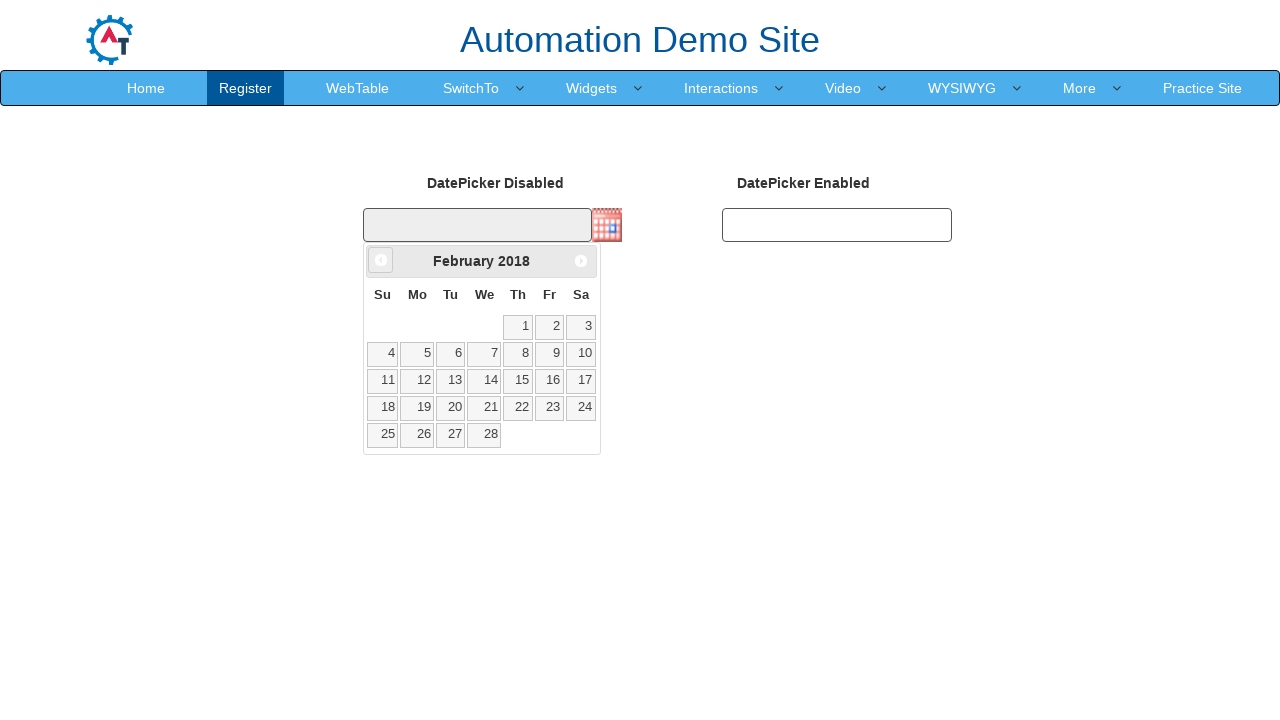

Retrieved updated month: February
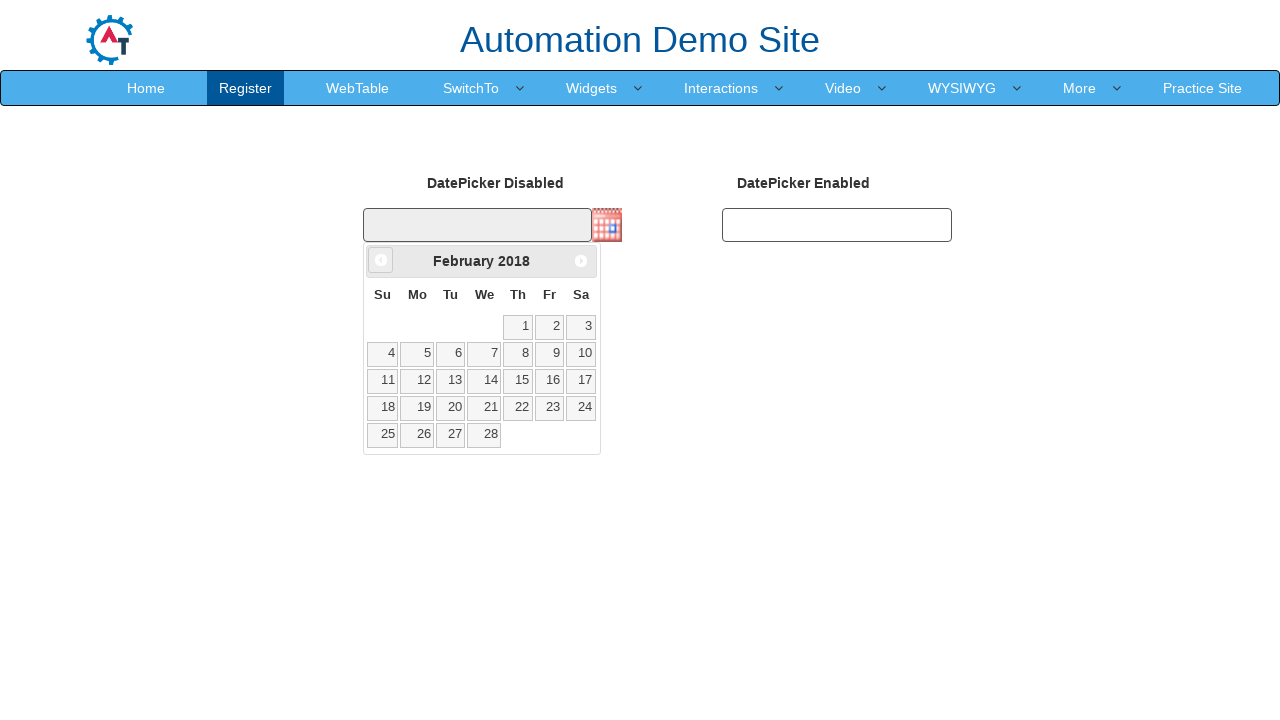

Retrieved updated year: 2018
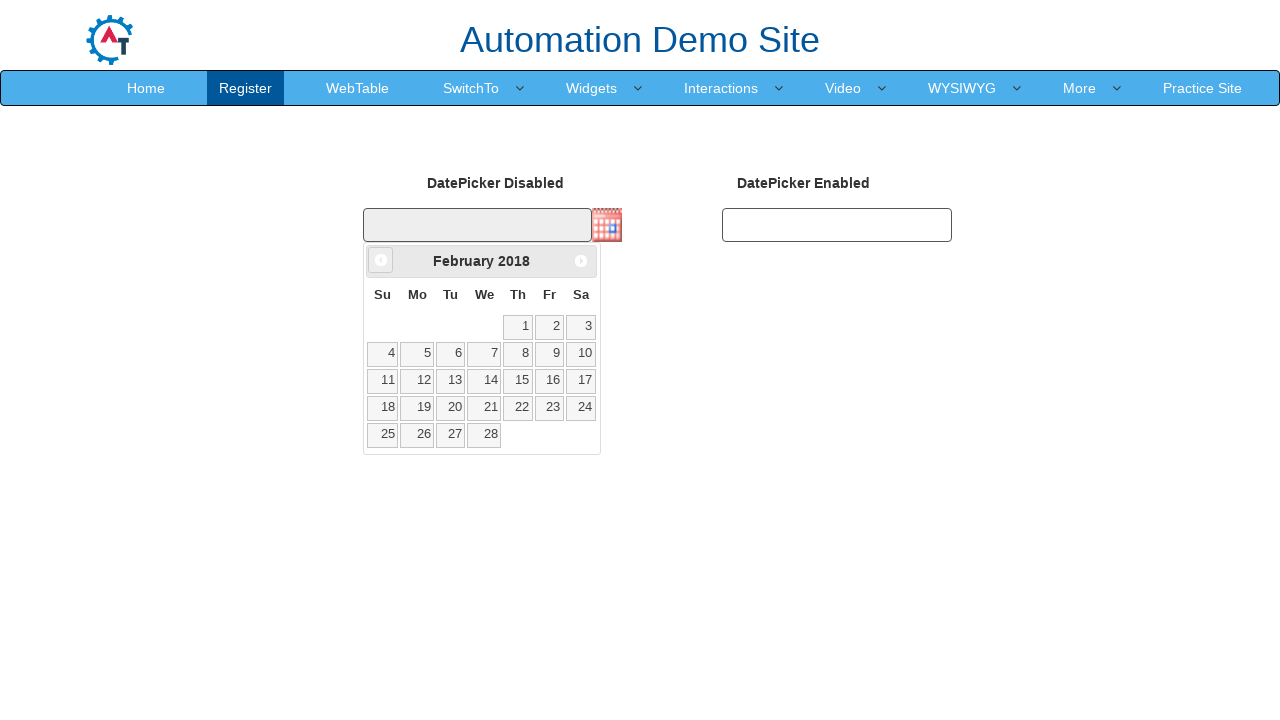

Clicked Prev button to navigate to previous month (currently at February 2018) at (381, 260) on xpath=//span[text()='Prev']
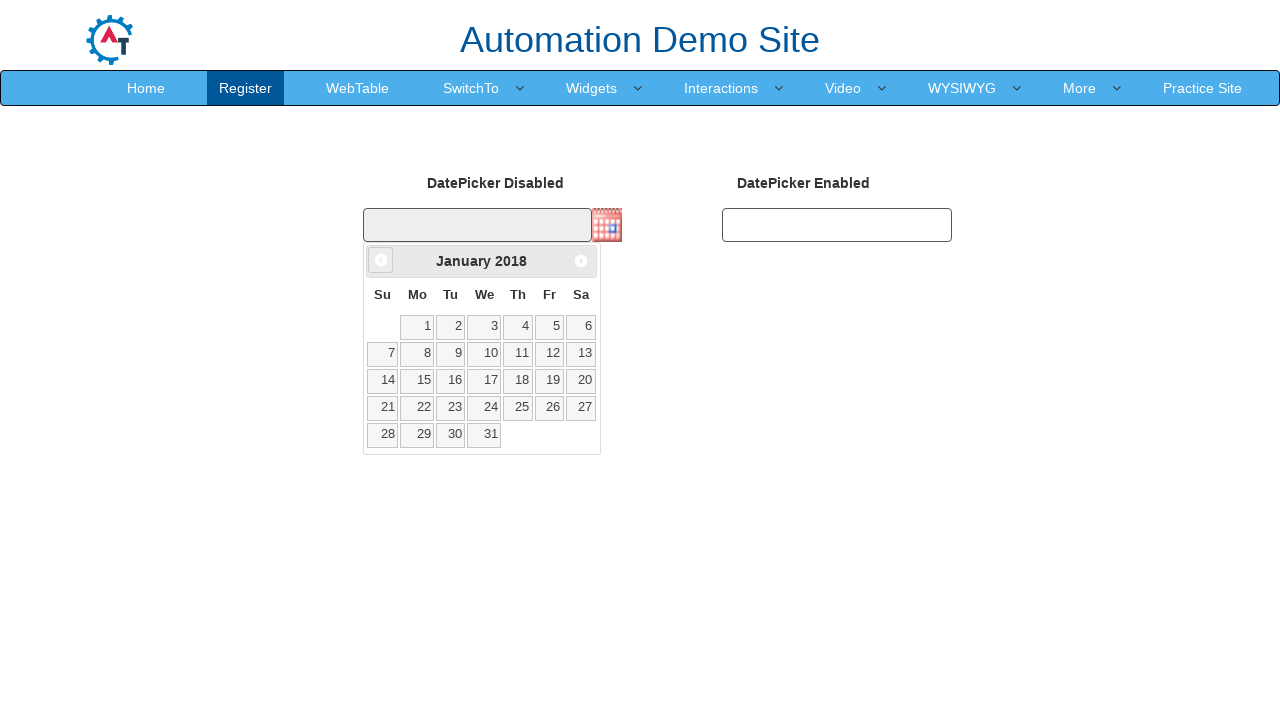

Retrieved updated month: January
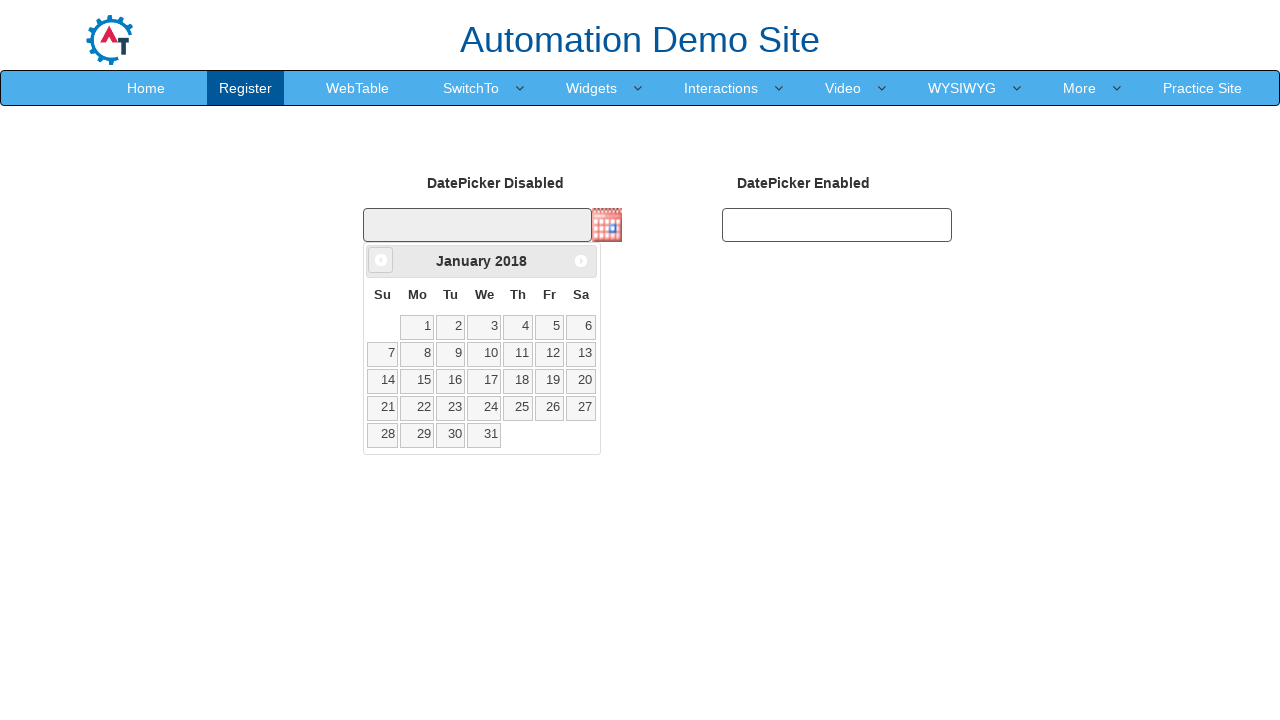

Retrieved updated year: 2018
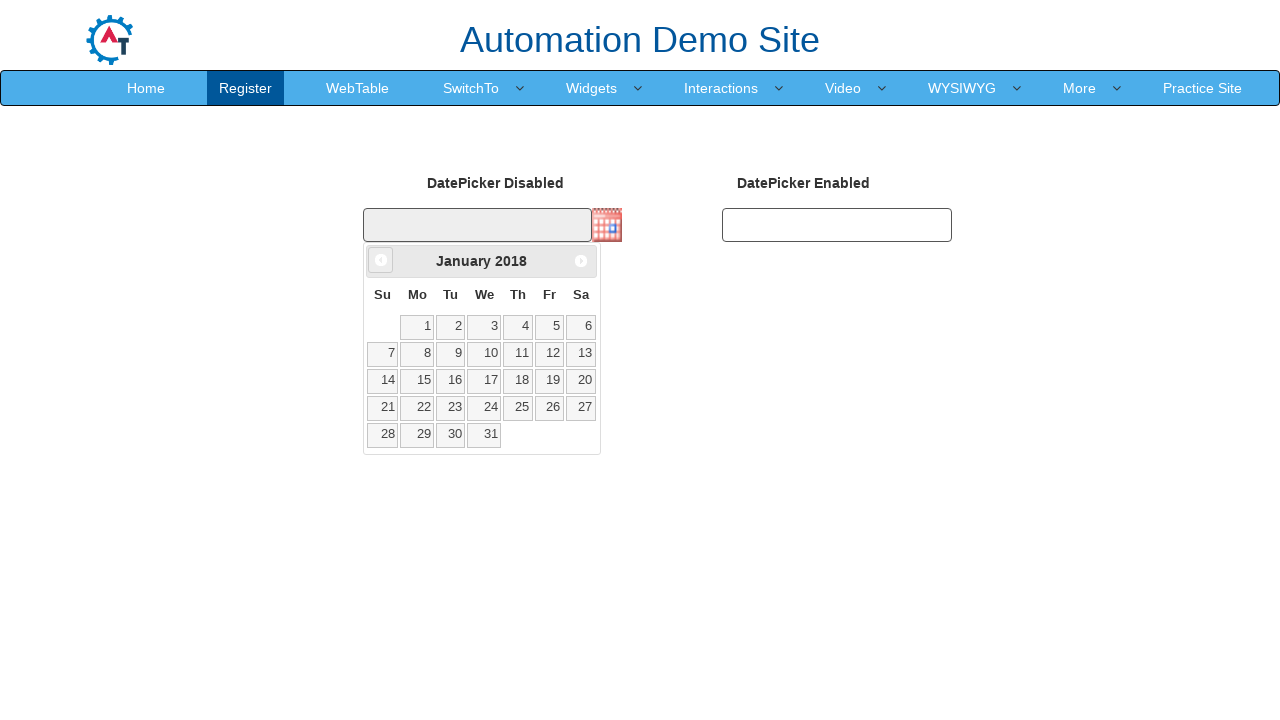

Clicked Prev button to navigate to previous month (currently at January 2018) at (381, 260) on xpath=//span[text()='Prev']
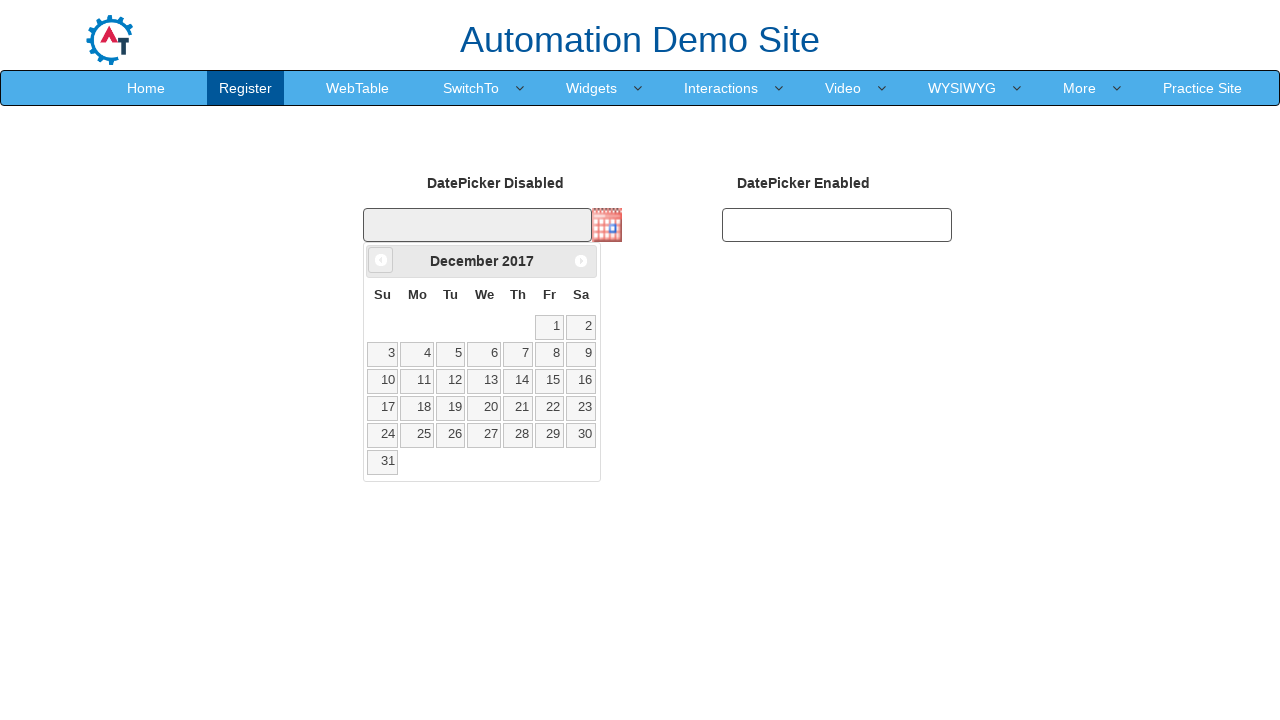

Retrieved updated month: December
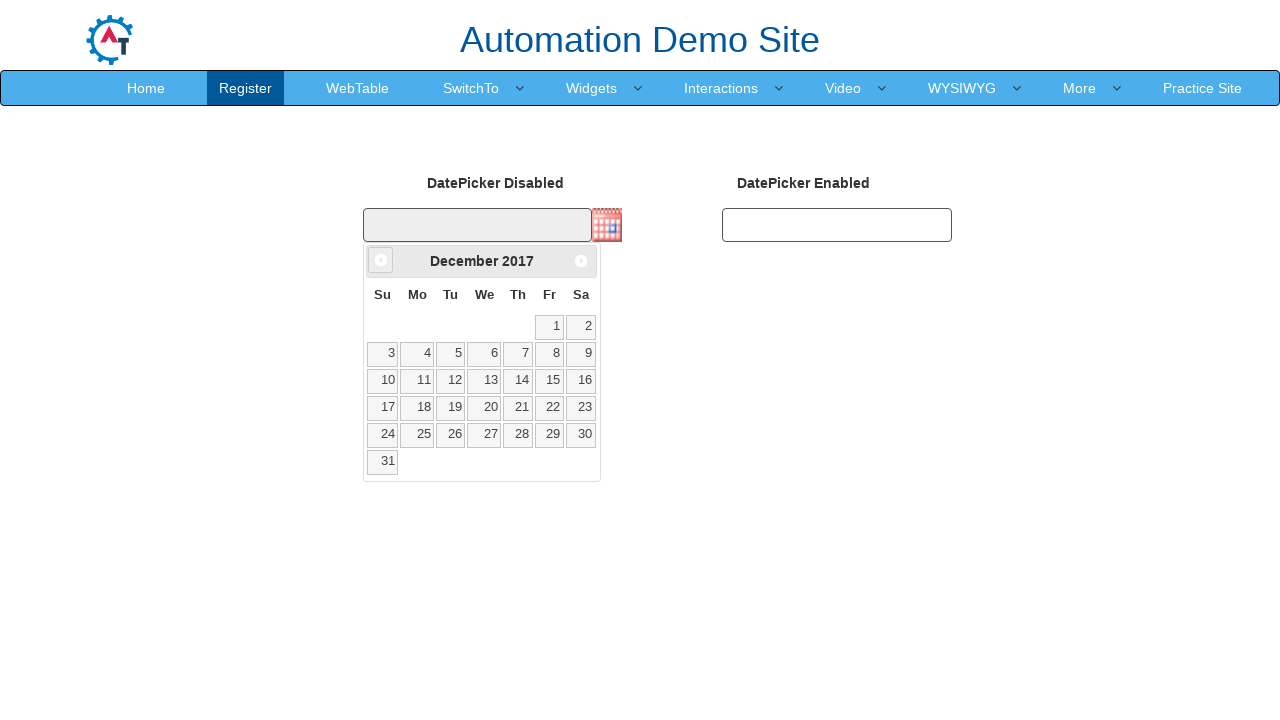

Retrieved updated year: 2017
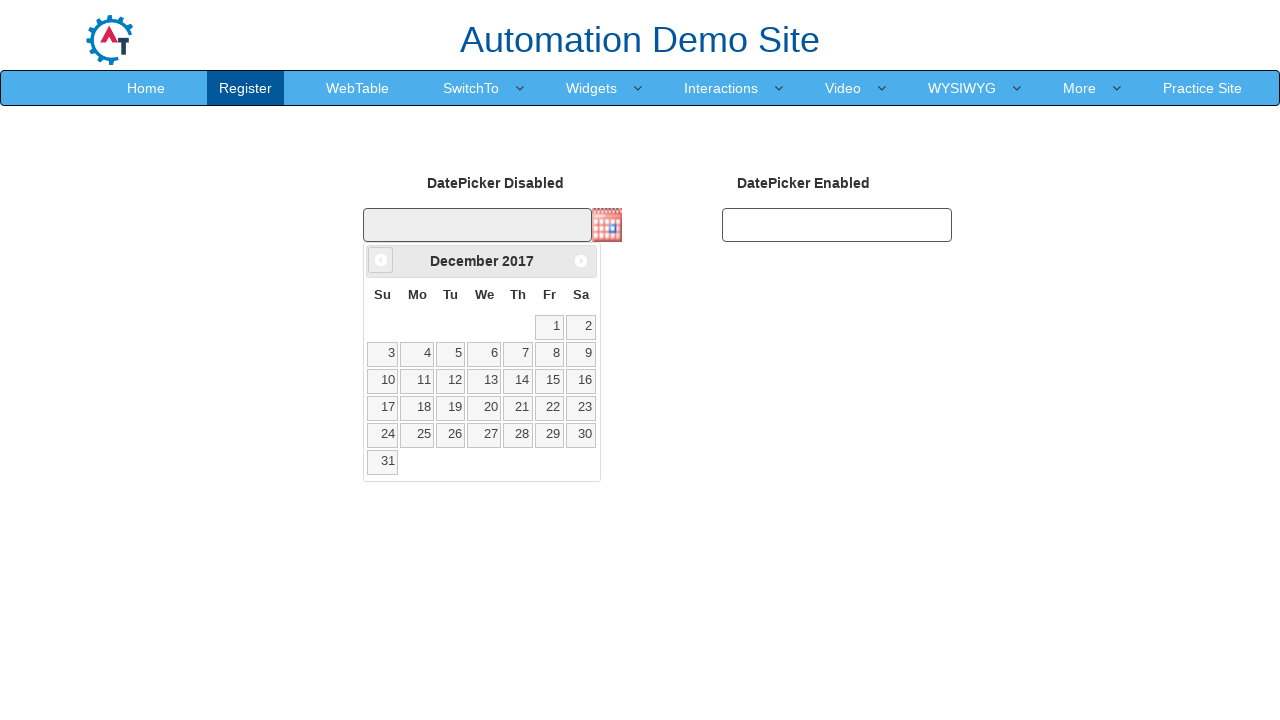

Clicked Prev button to navigate to previous month (currently at December 2017) at (381, 260) on xpath=//span[text()='Prev']
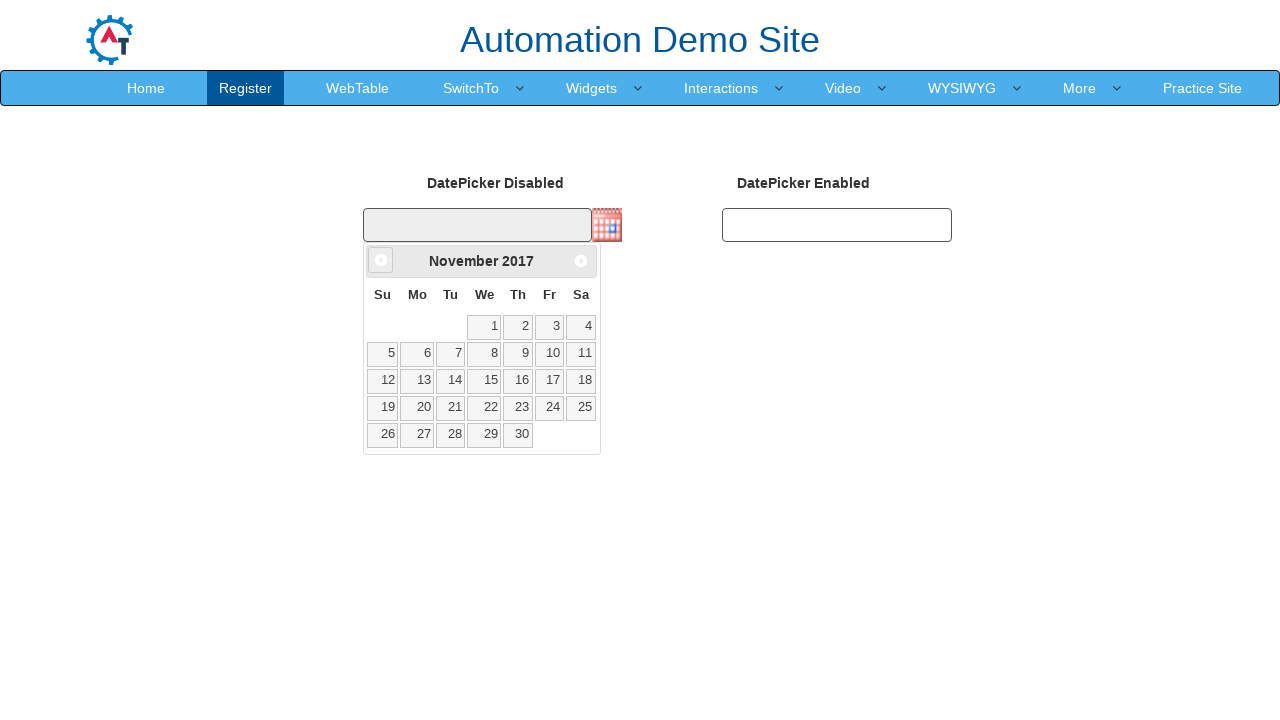

Retrieved updated month: November
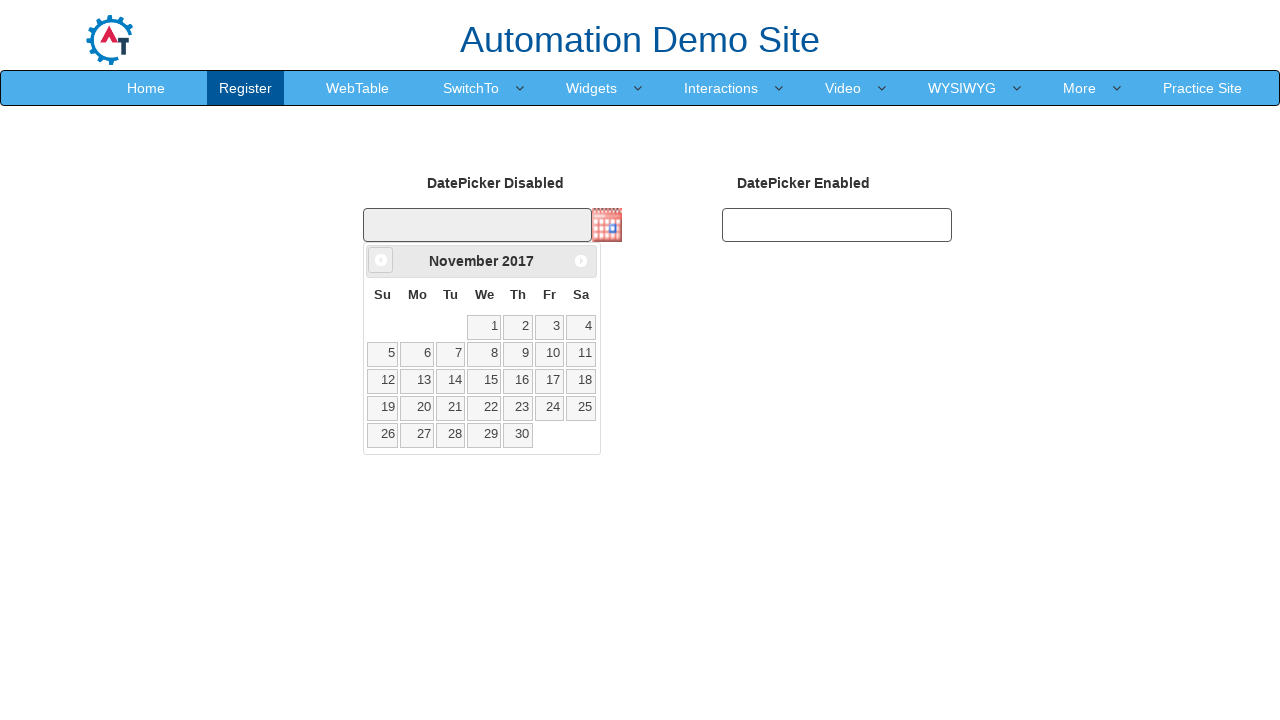

Retrieved updated year: 2017
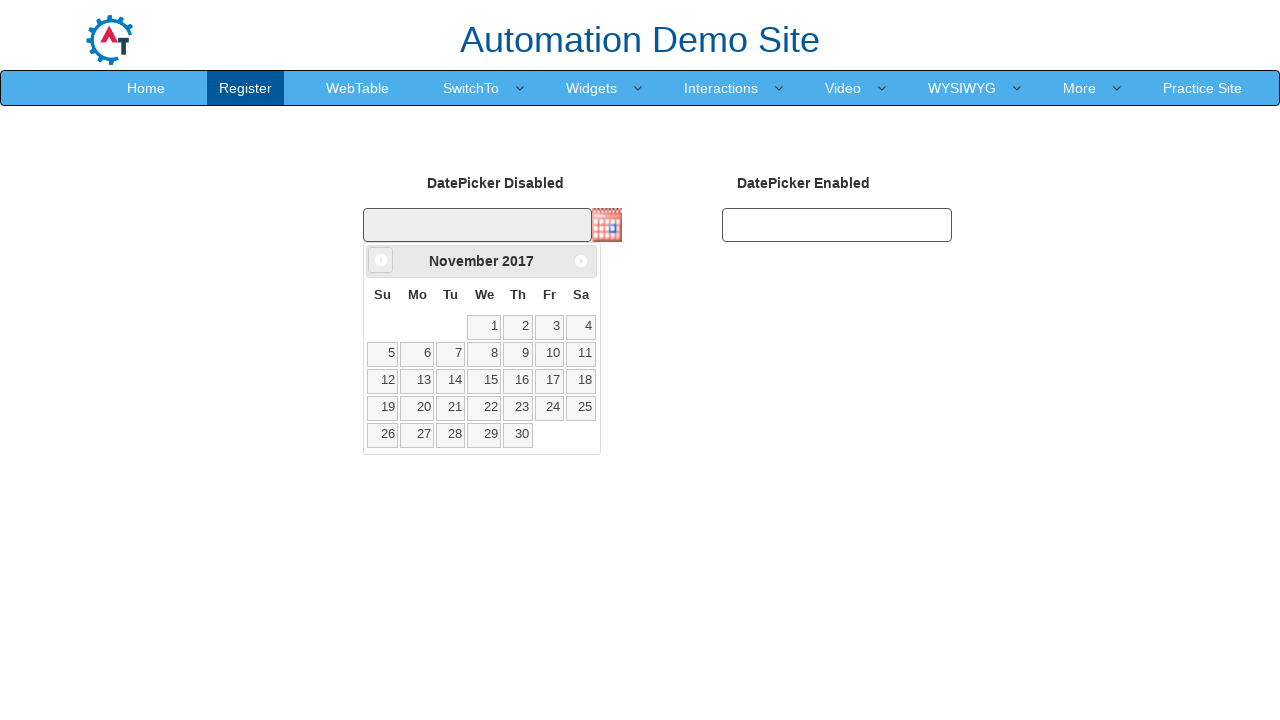

Clicked Prev button to navigate to previous month (currently at November 2017) at (381, 260) on xpath=//span[text()='Prev']
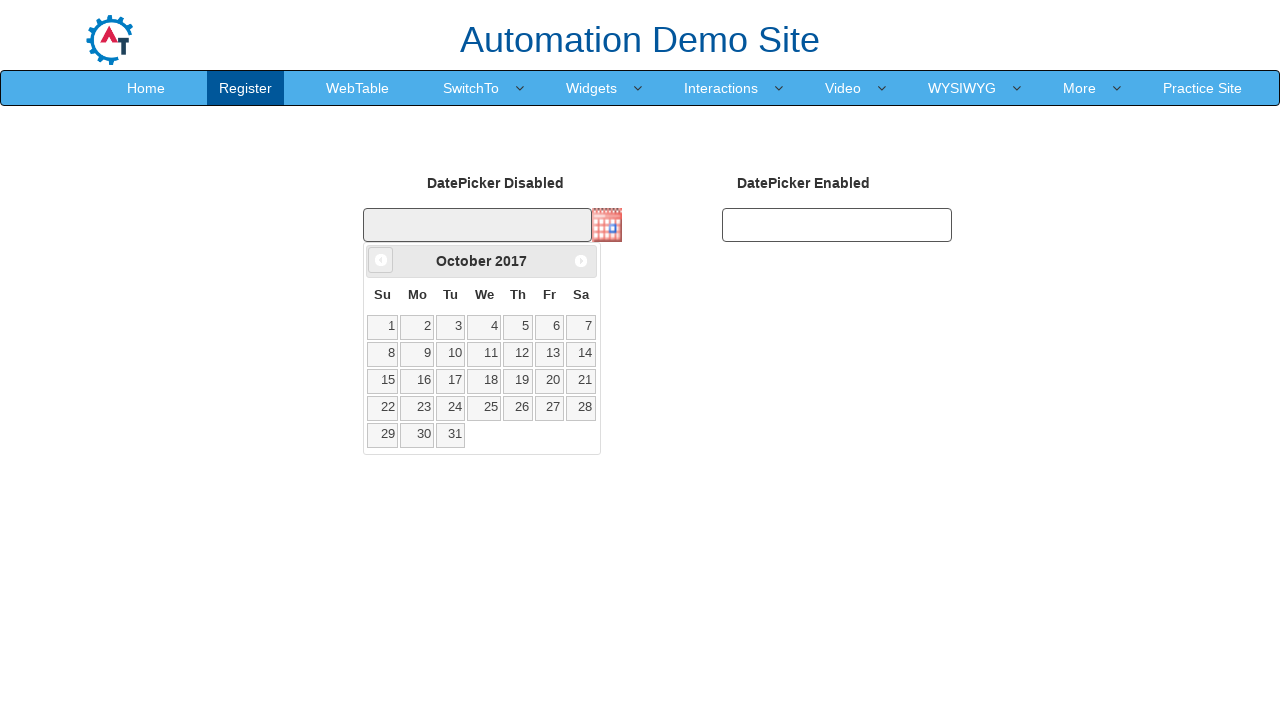

Retrieved updated month: October
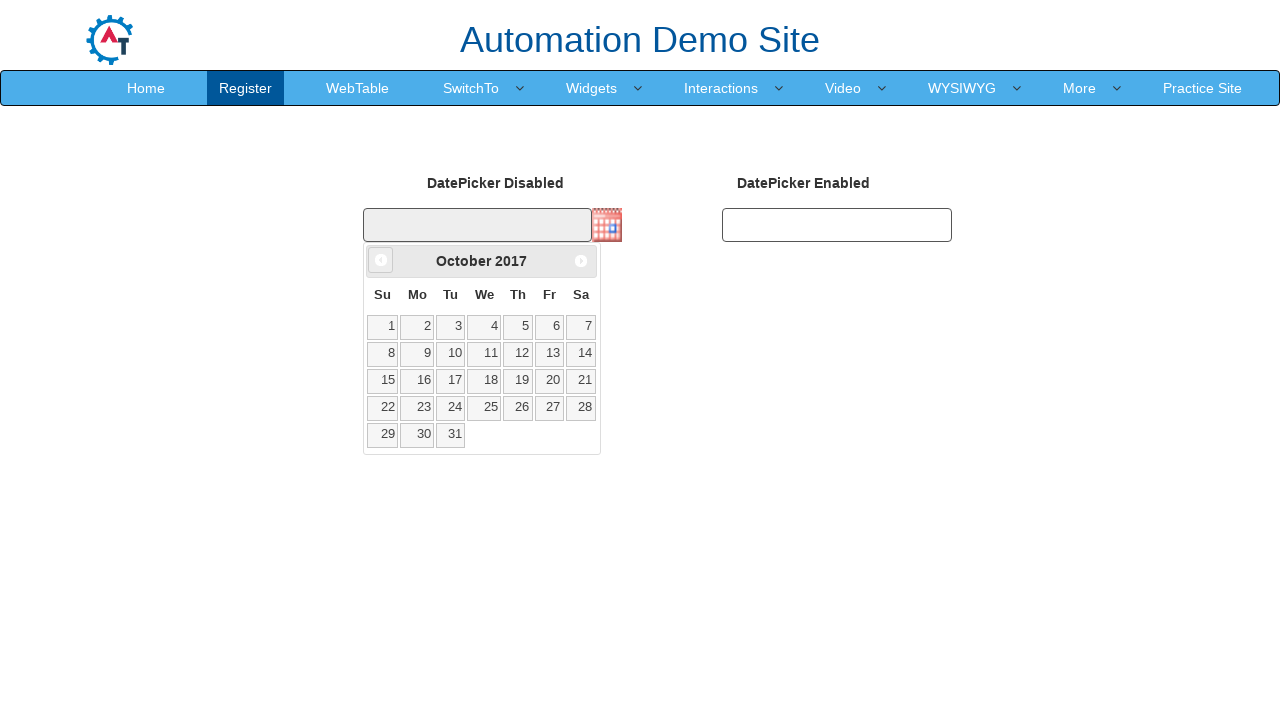

Retrieved updated year: 2017
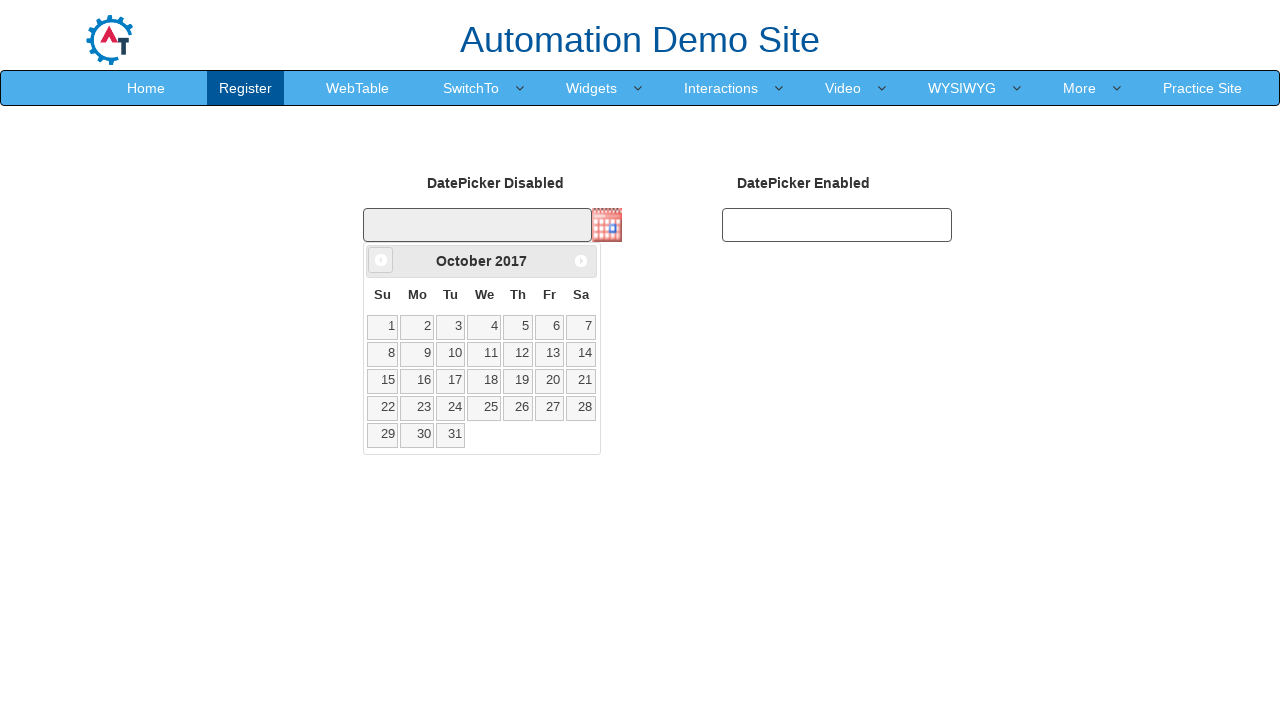

Clicked Prev button to navigate to previous month (currently at October 2017) at (381, 260) on xpath=//span[text()='Prev']
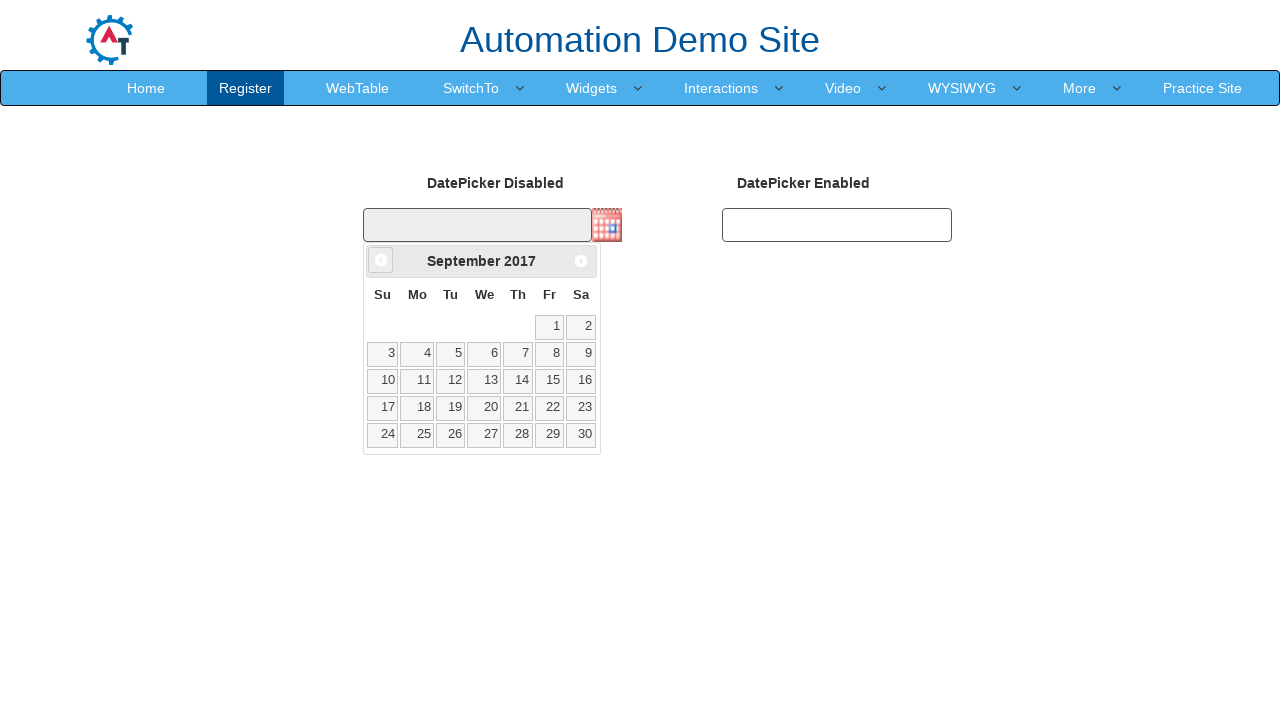

Retrieved updated month: September
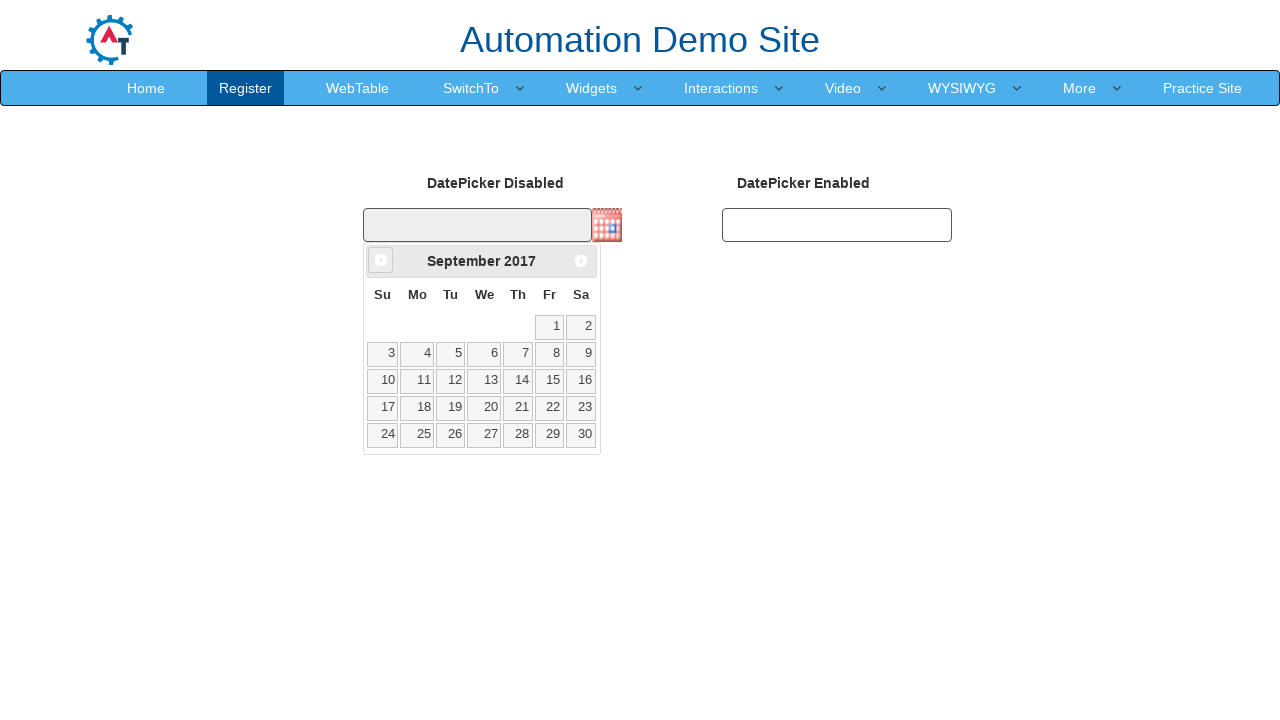

Retrieved updated year: 2017
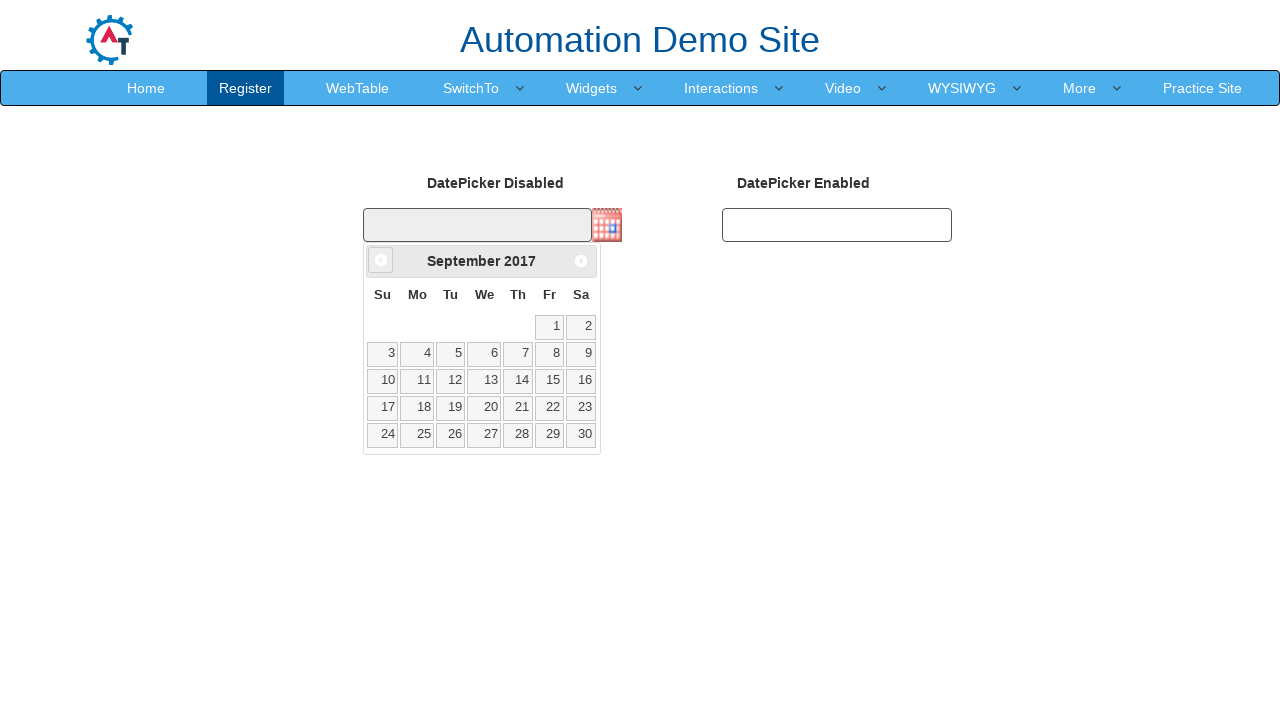

Clicked Prev button to navigate to previous month (currently at September 2017) at (381, 260) on xpath=//span[text()='Prev']
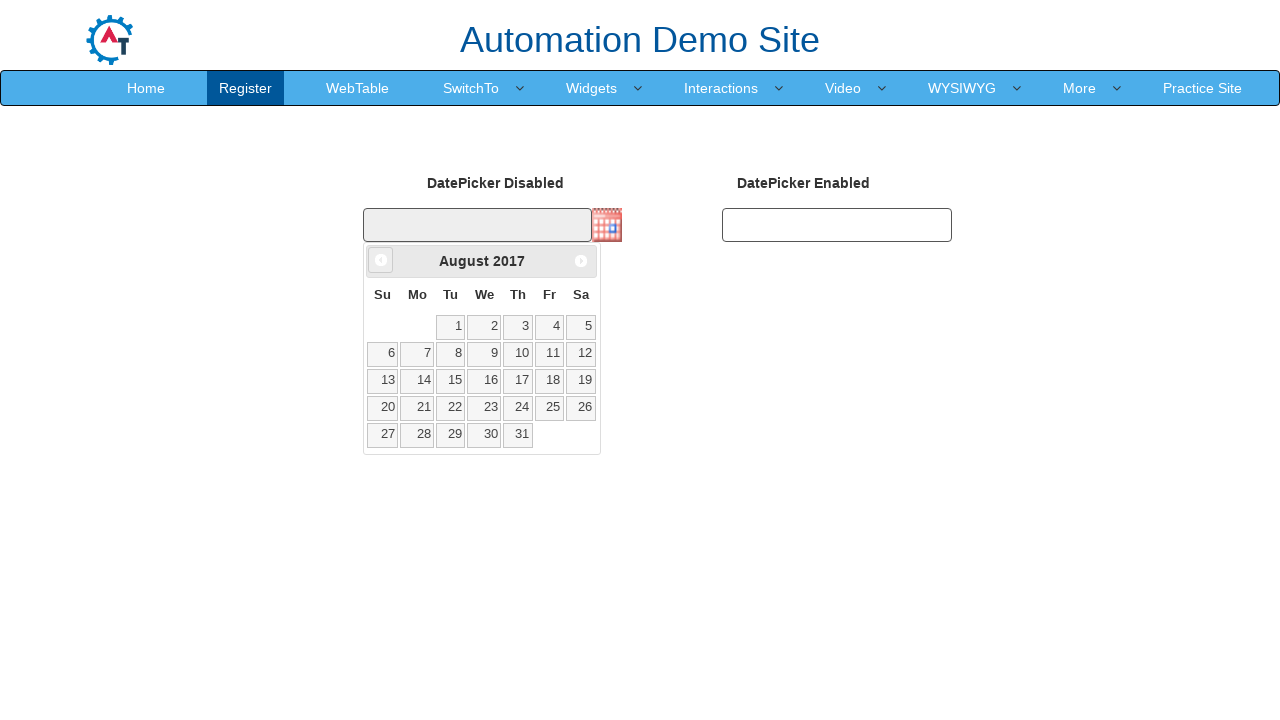

Retrieved updated month: August
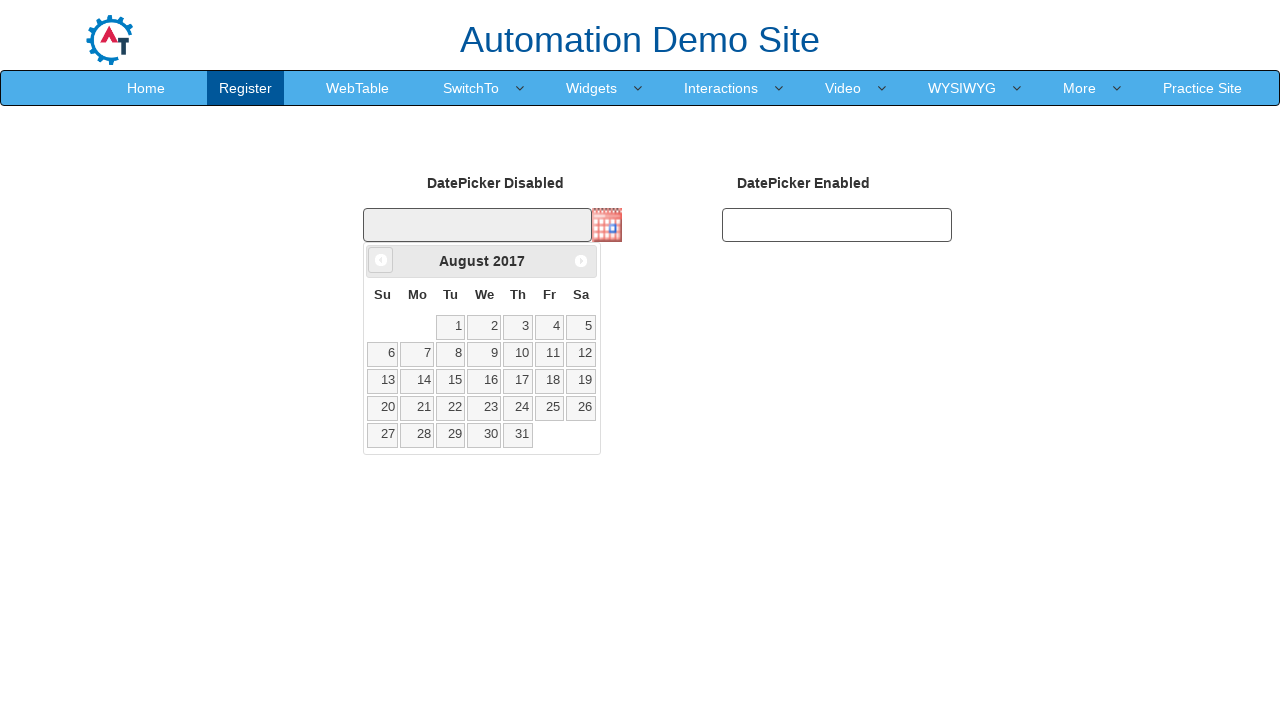

Retrieved updated year: 2017
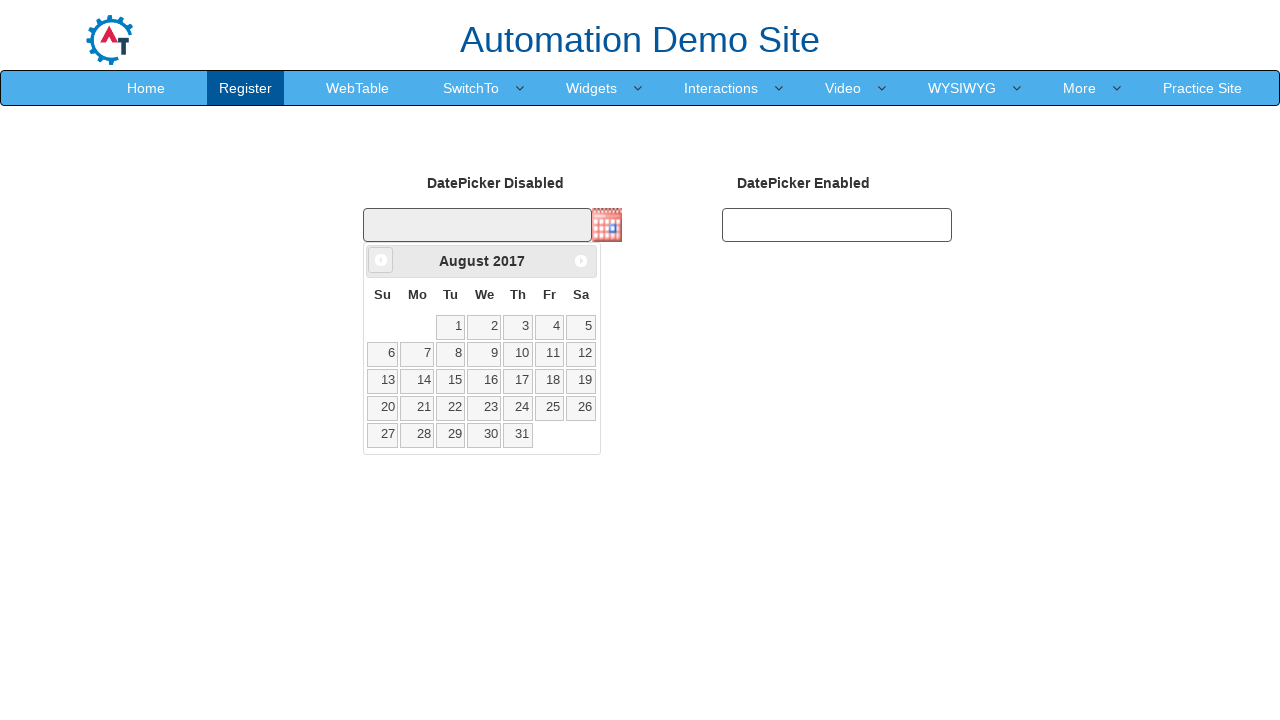

Clicked Prev button to navigate to previous month (currently at August 2017) at (381, 260) on xpath=//span[text()='Prev']
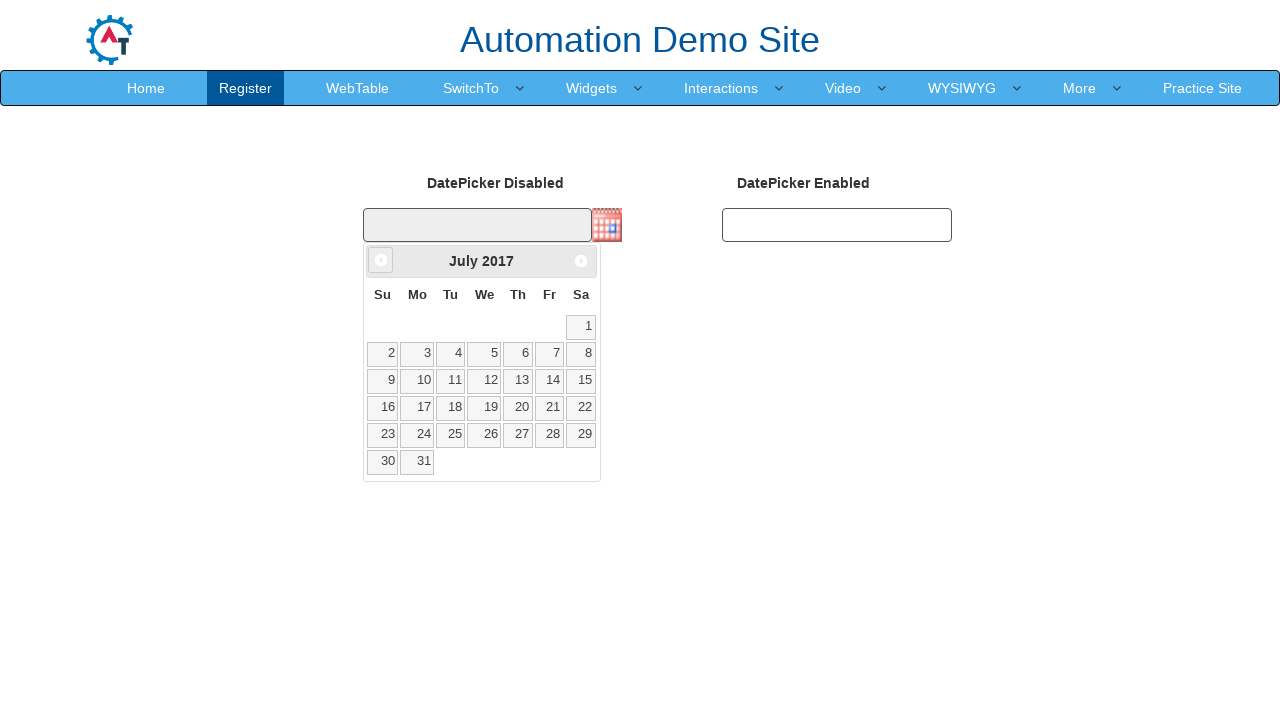

Retrieved updated month: July
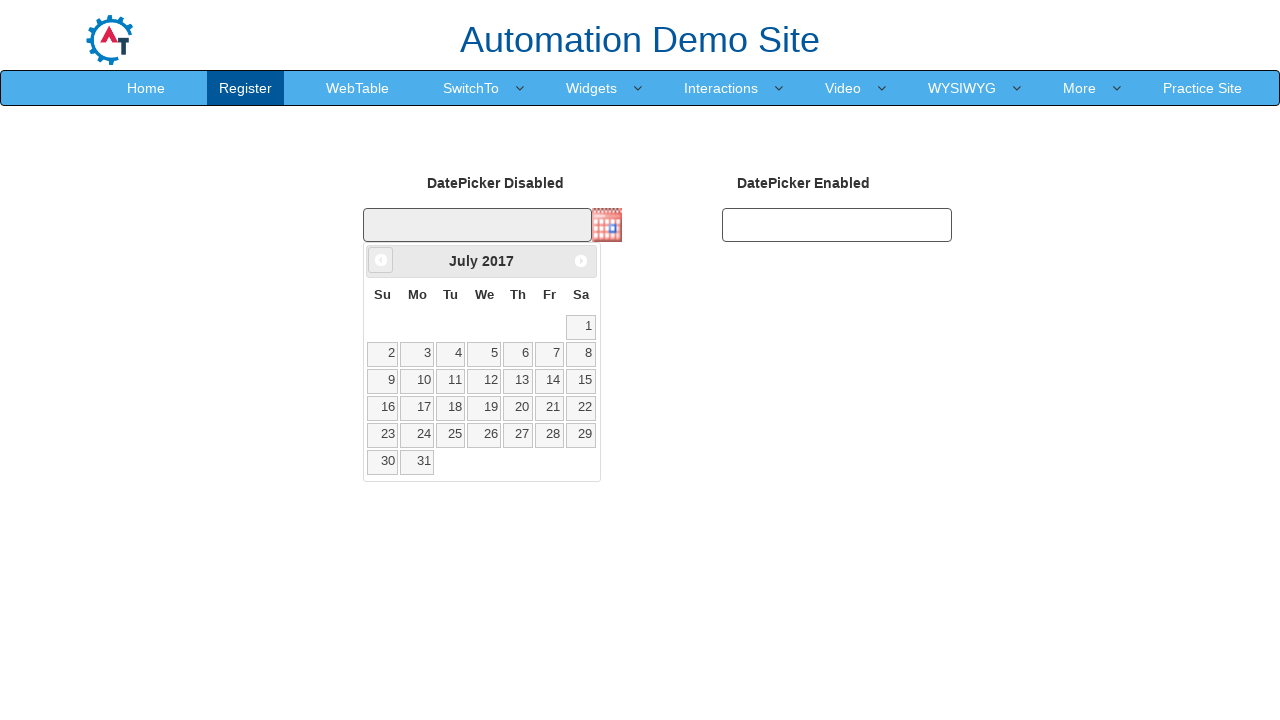

Retrieved updated year: 2017
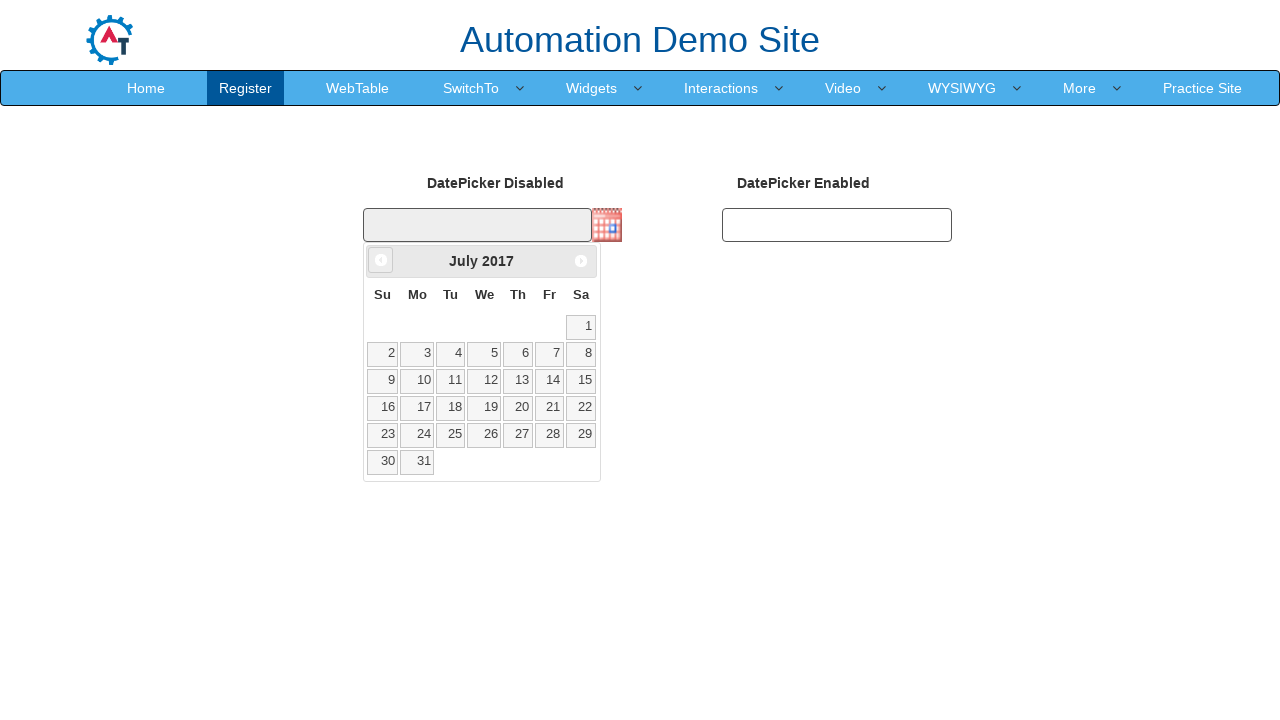

Clicked Prev button to navigate to previous month (currently at July 2017) at (381, 260) on xpath=//span[text()='Prev']
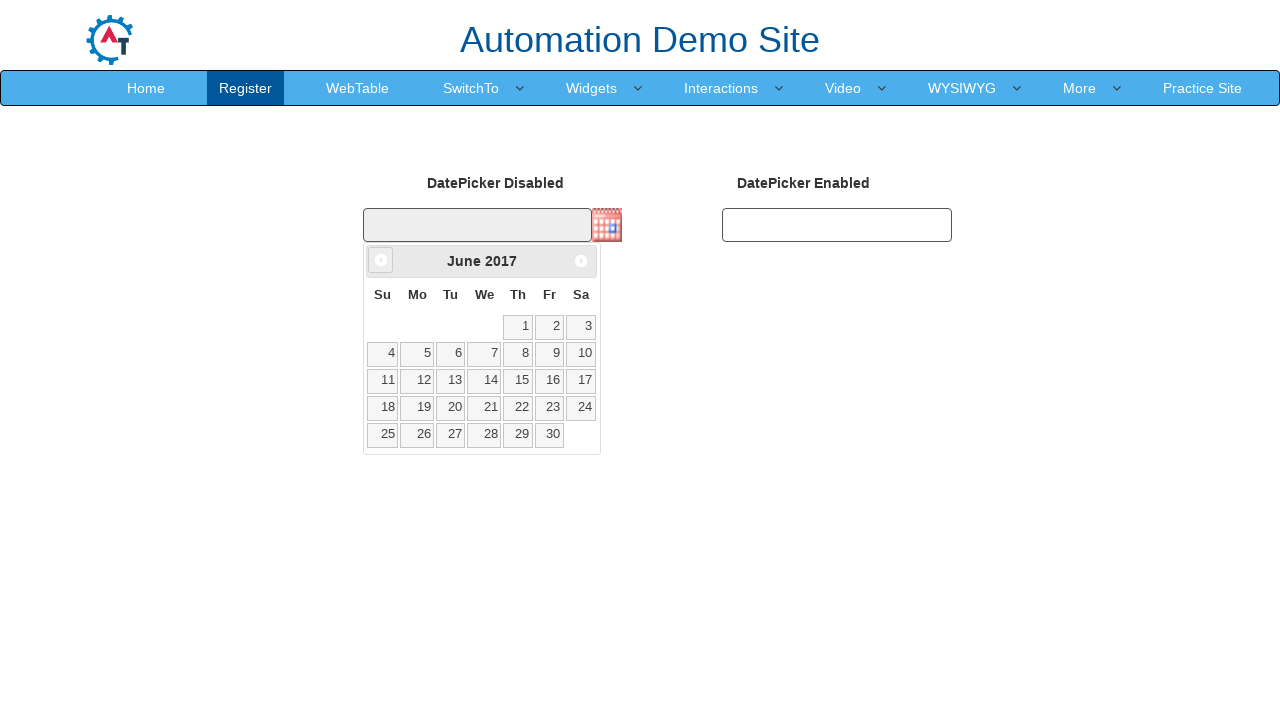

Retrieved updated month: June
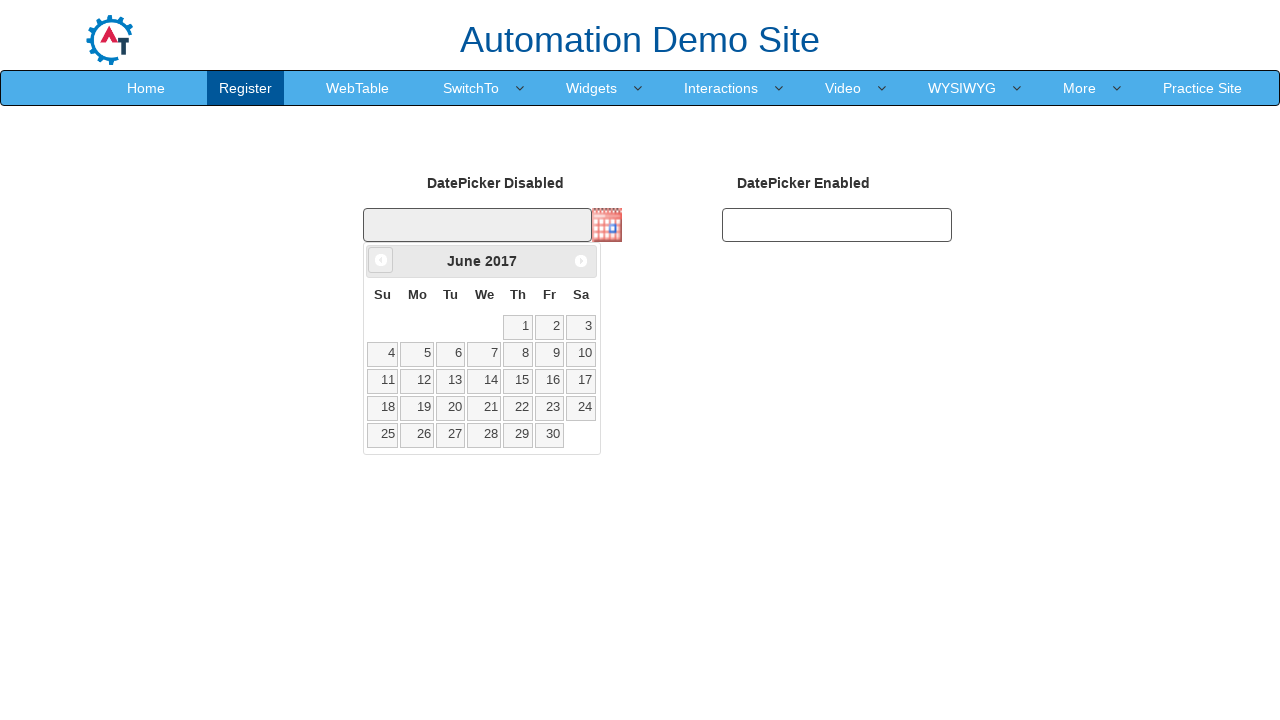

Retrieved updated year: 2017
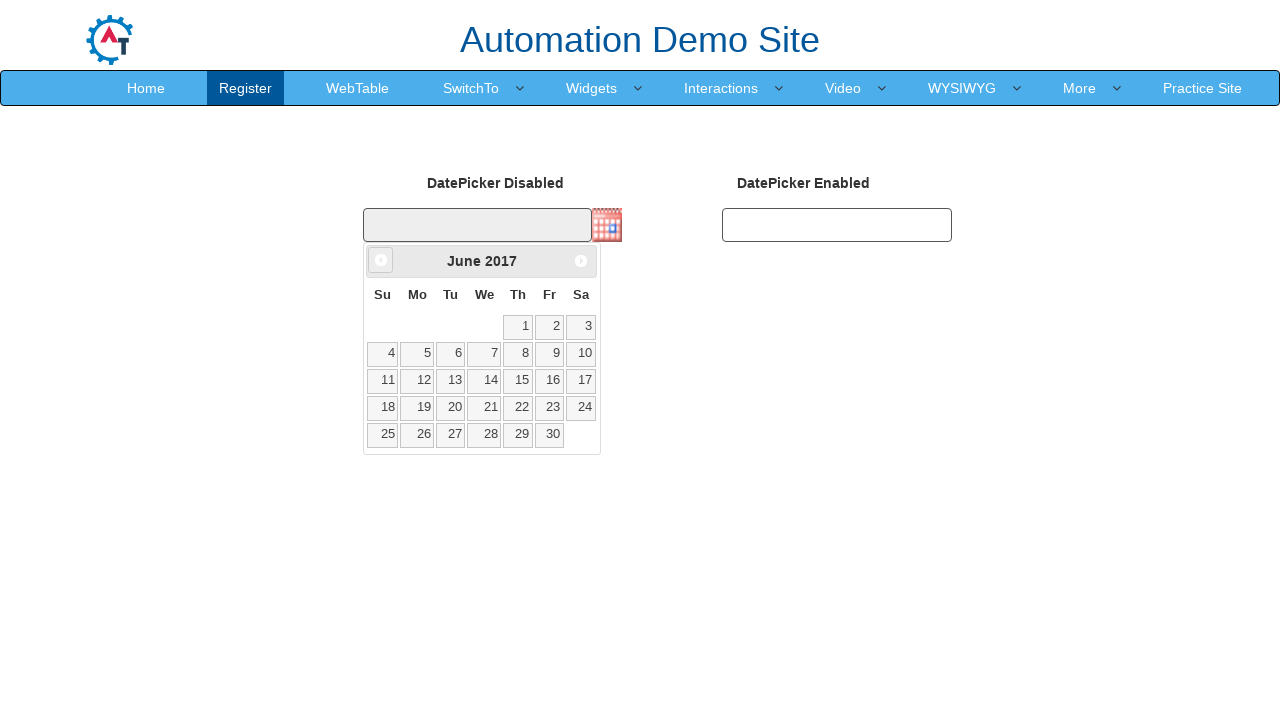

Clicked Prev button to navigate to previous month (currently at June 2017) at (381, 260) on xpath=//span[text()='Prev']
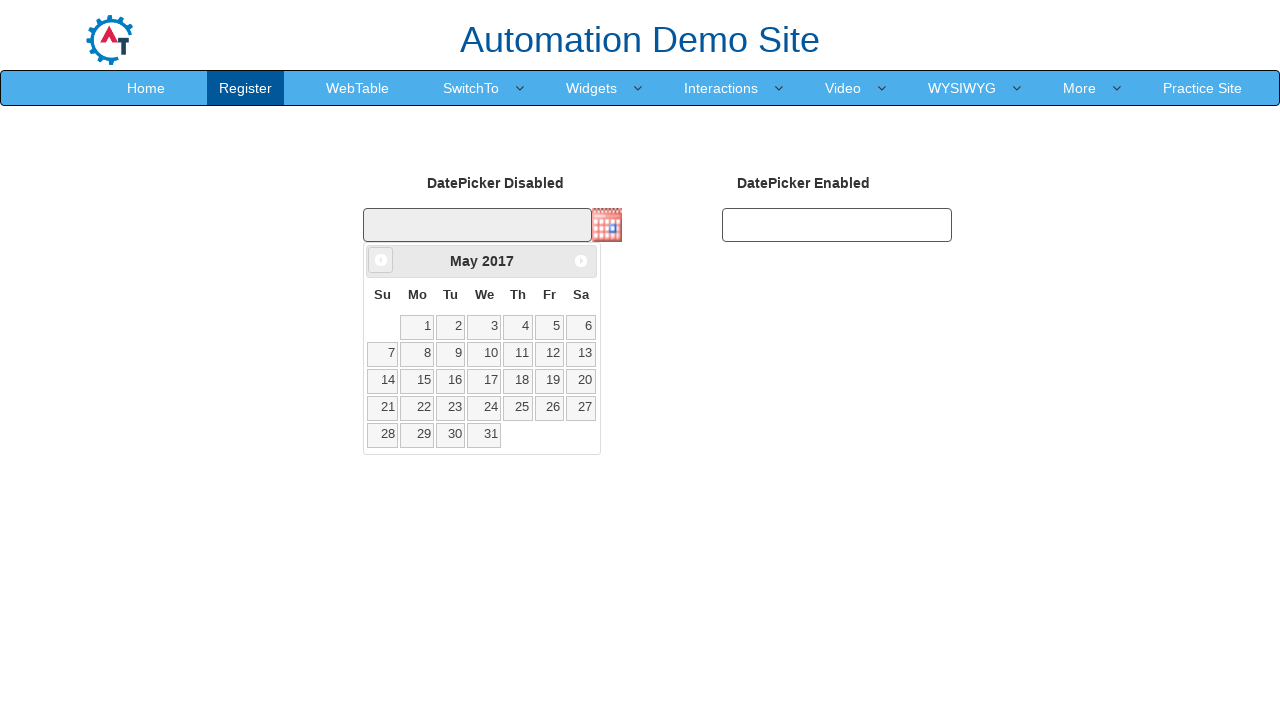

Retrieved updated month: May
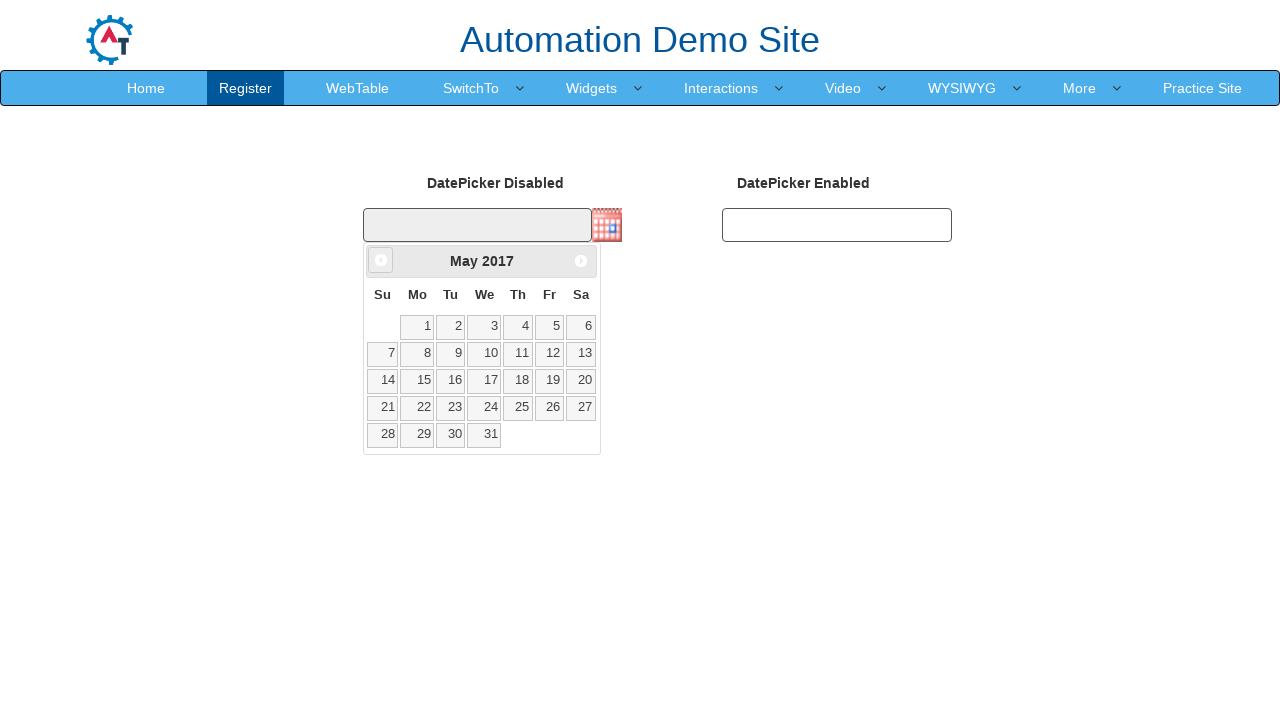

Retrieved updated year: 2017
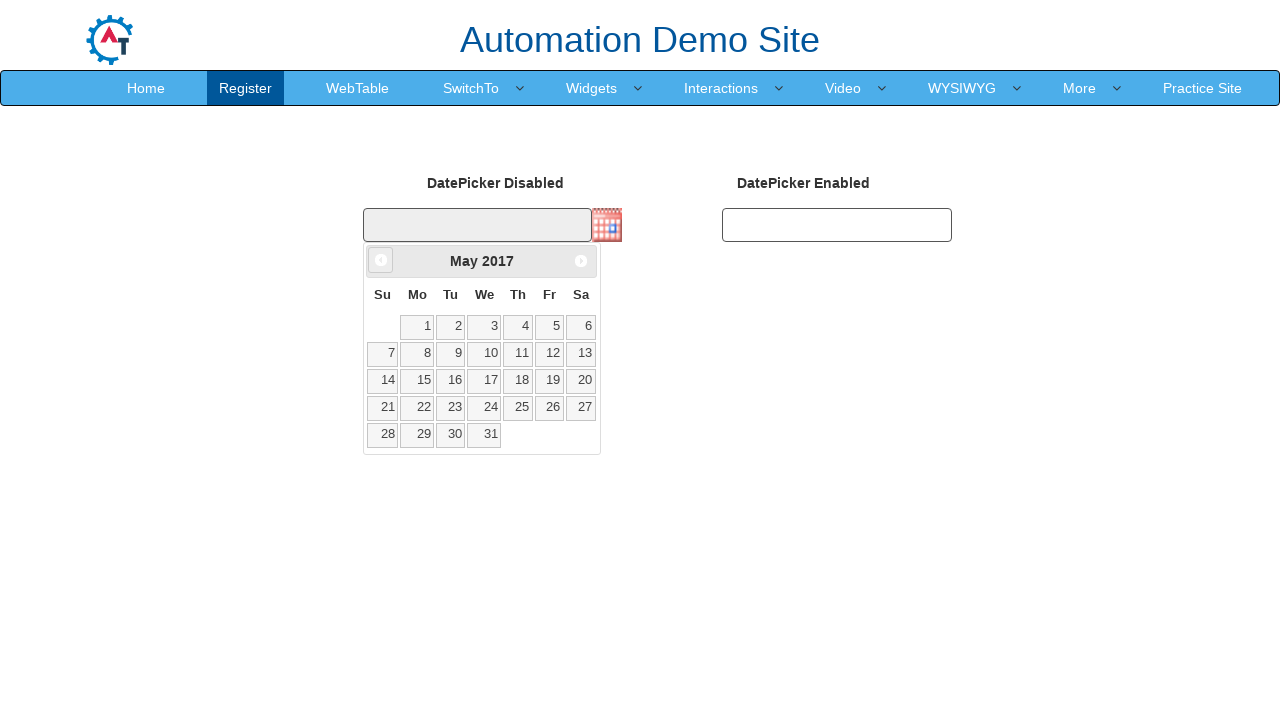

Clicked Prev button to navigate to previous month (currently at May 2017) at (381, 260) on xpath=//span[text()='Prev']
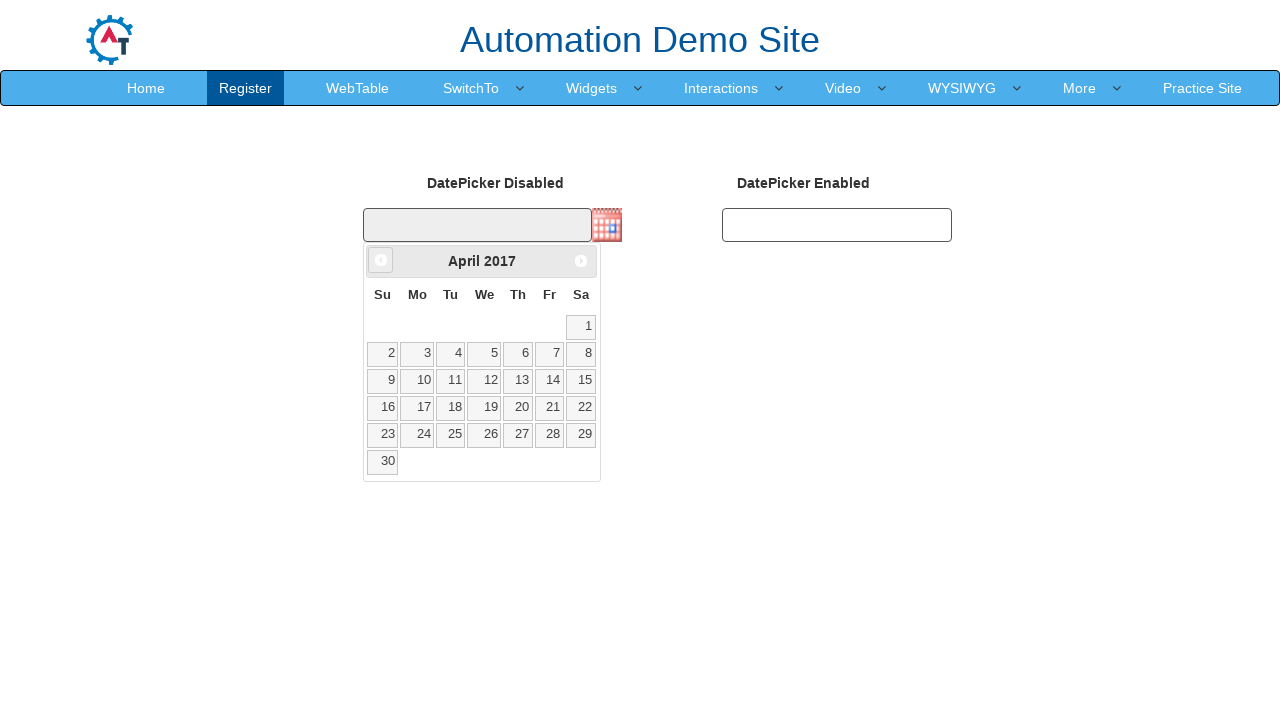

Retrieved updated month: April
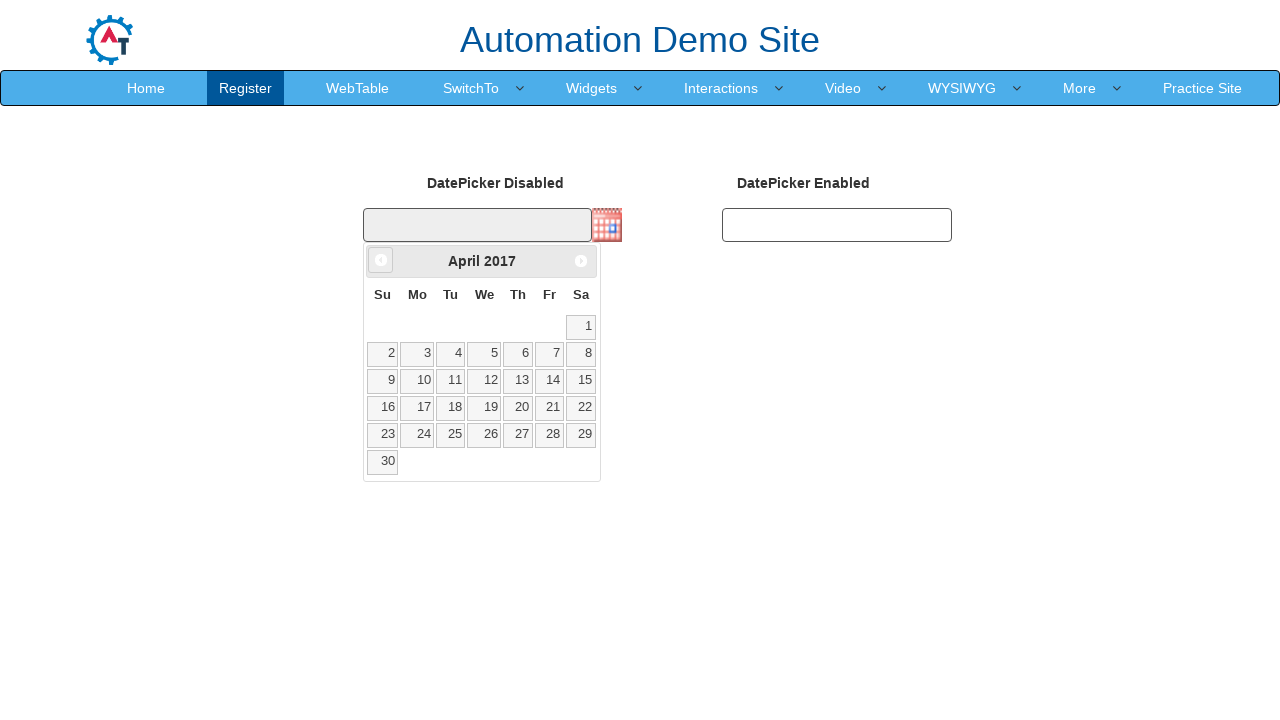

Retrieved updated year: 2017
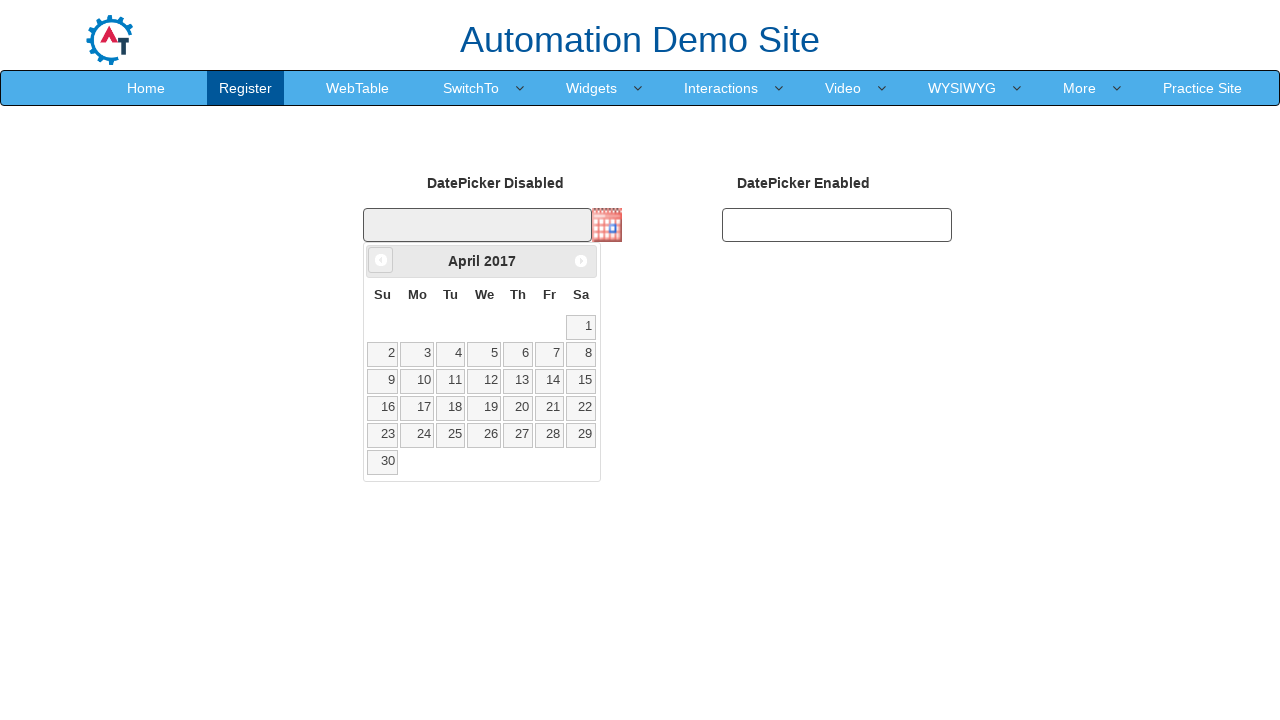

Clicked Prev button to navigate to previous month (currently at April 2017) at (381, 260) on xpath=//span[text()='Prev']
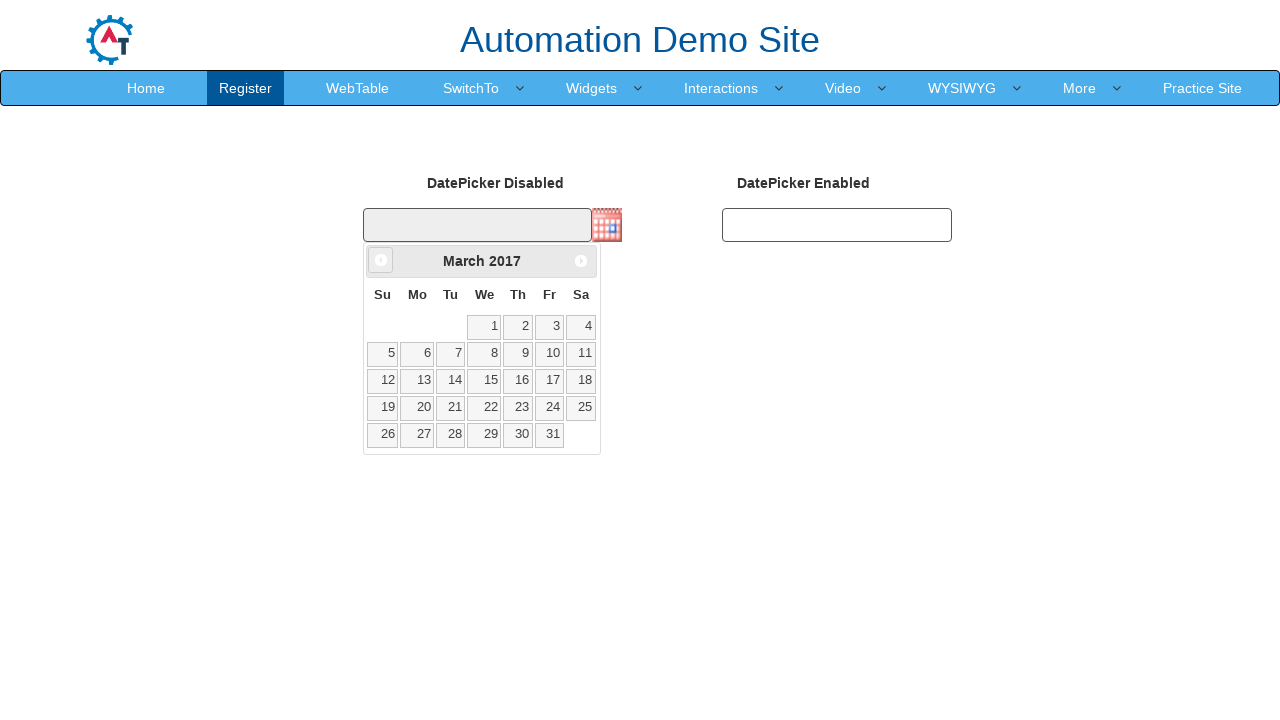

Retrieved updated month: March
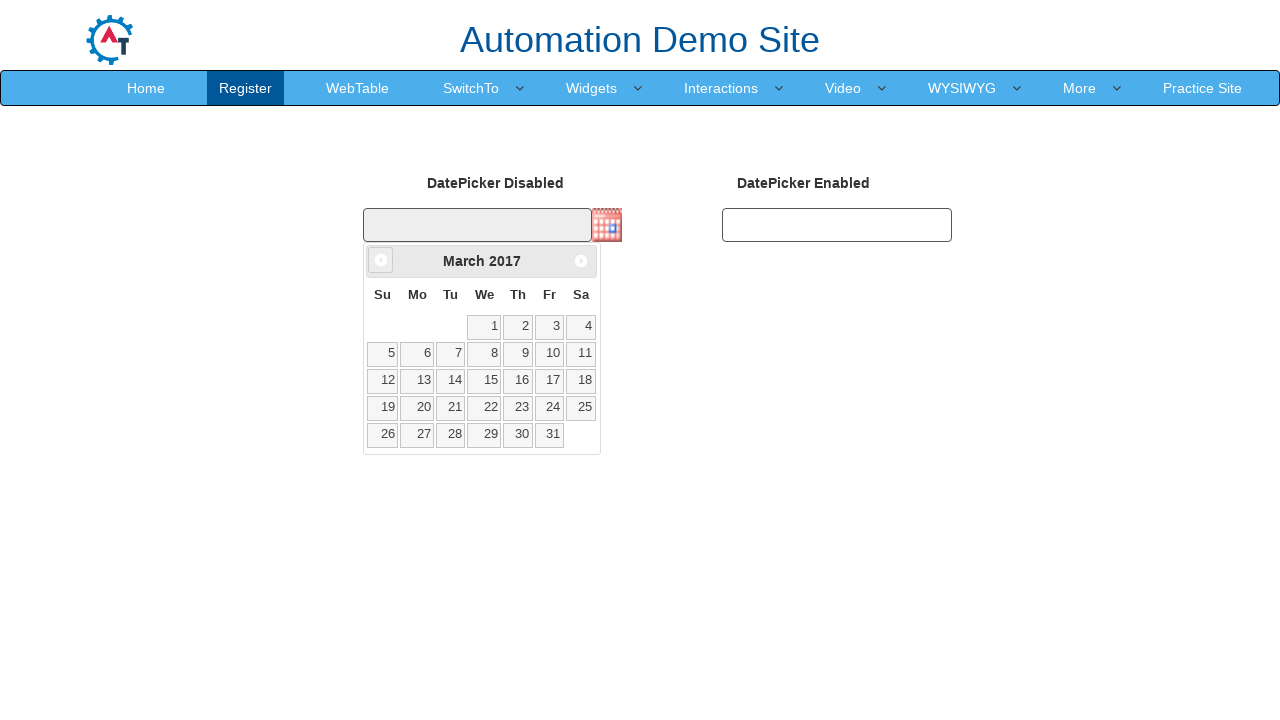

Retrieved updated year: 2017
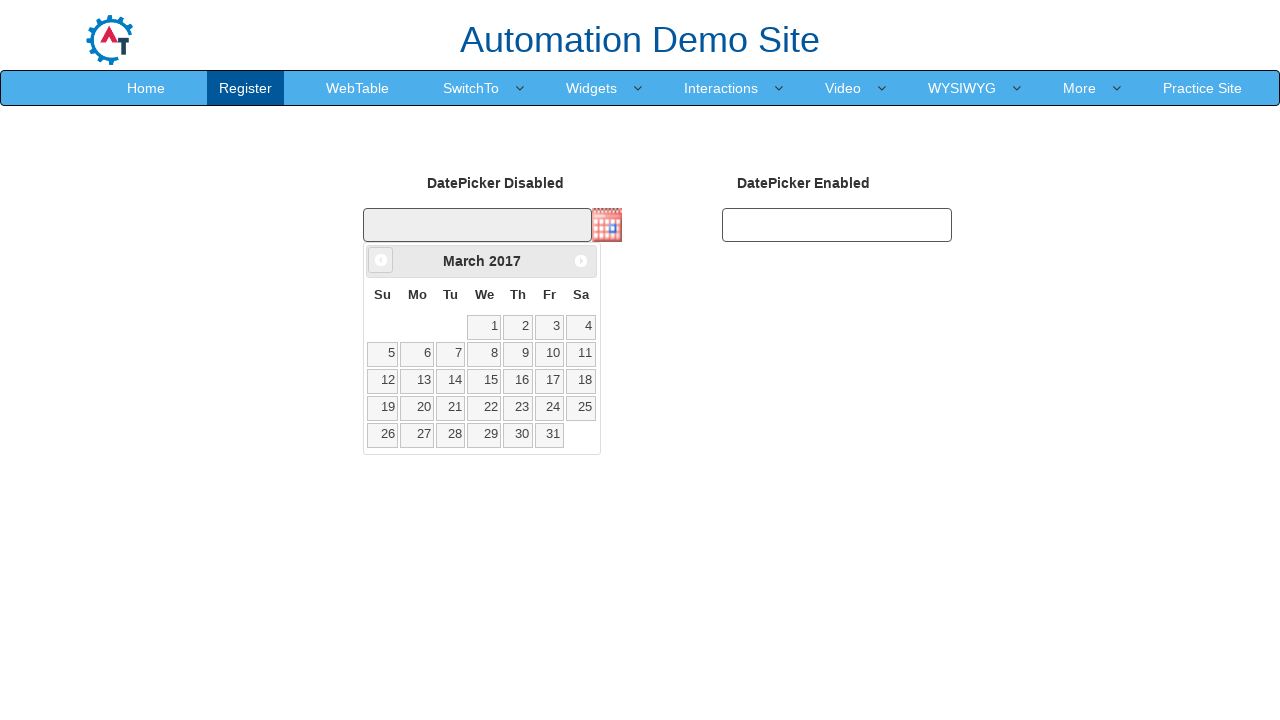

Clicked Prev button to navigate to previous month (currently at March 2017) at (381, 260) on xpath=//span[text()='Prev']
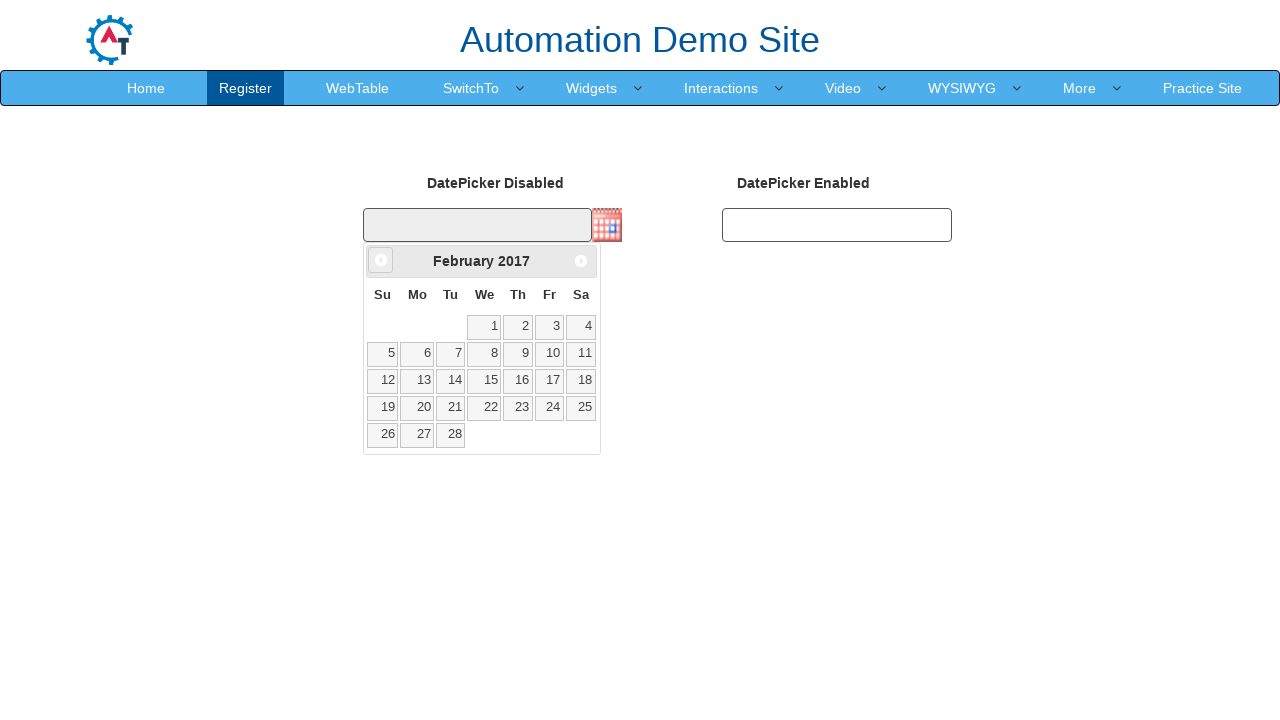

Retrieved updated month: February
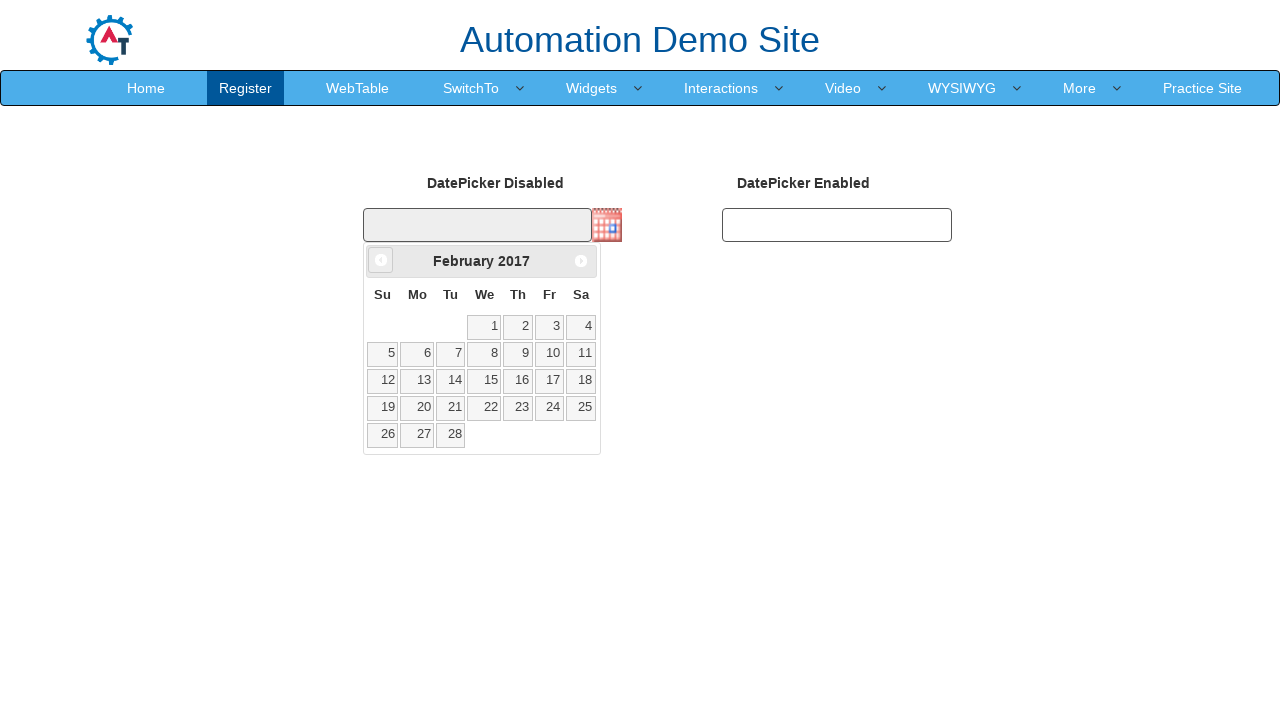

Retrieved updated year: 2017
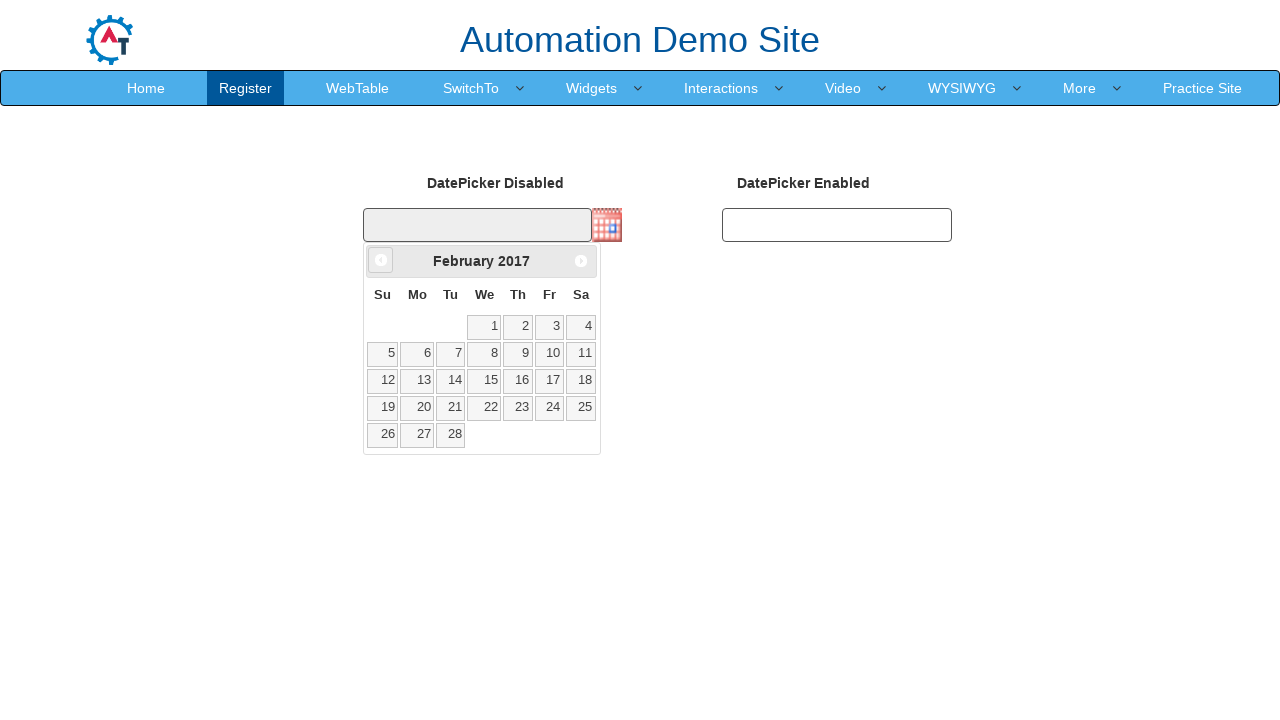

Clicked Prev button to navigate to previous month (currently at February 2017) at (381, 260) on xpath=//span[text()='Prev']
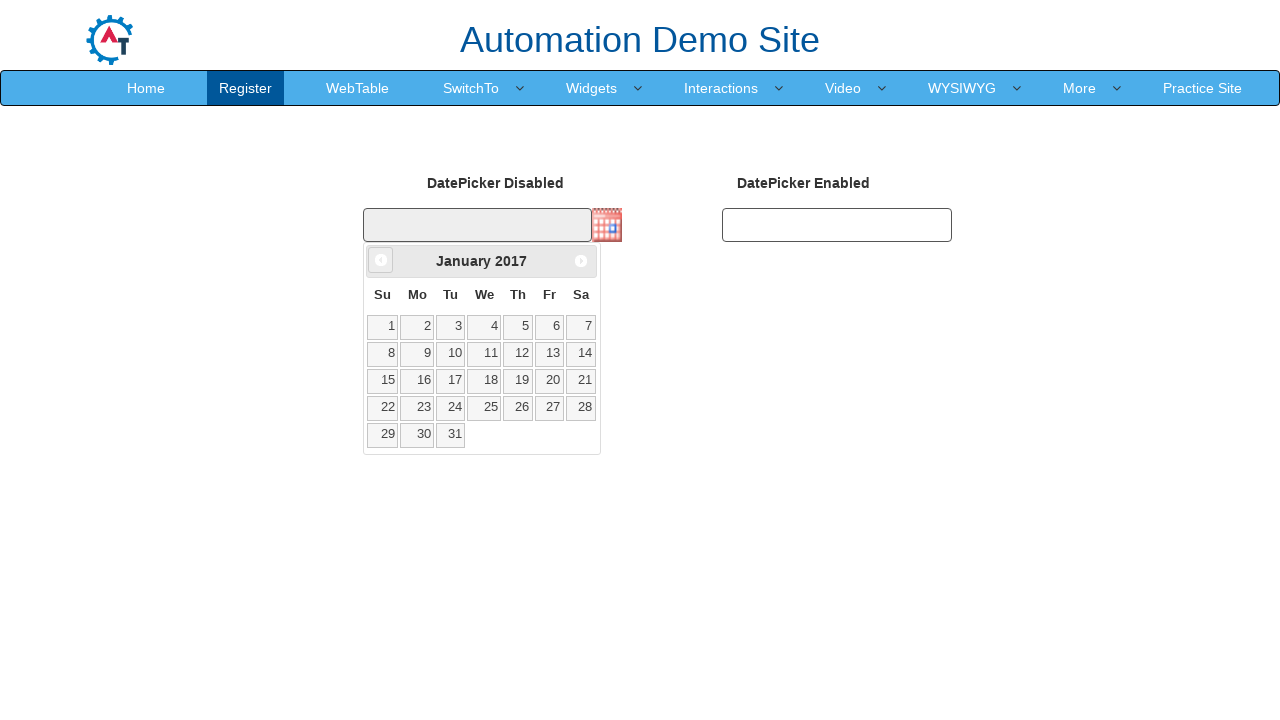

Retrieved updated month: January
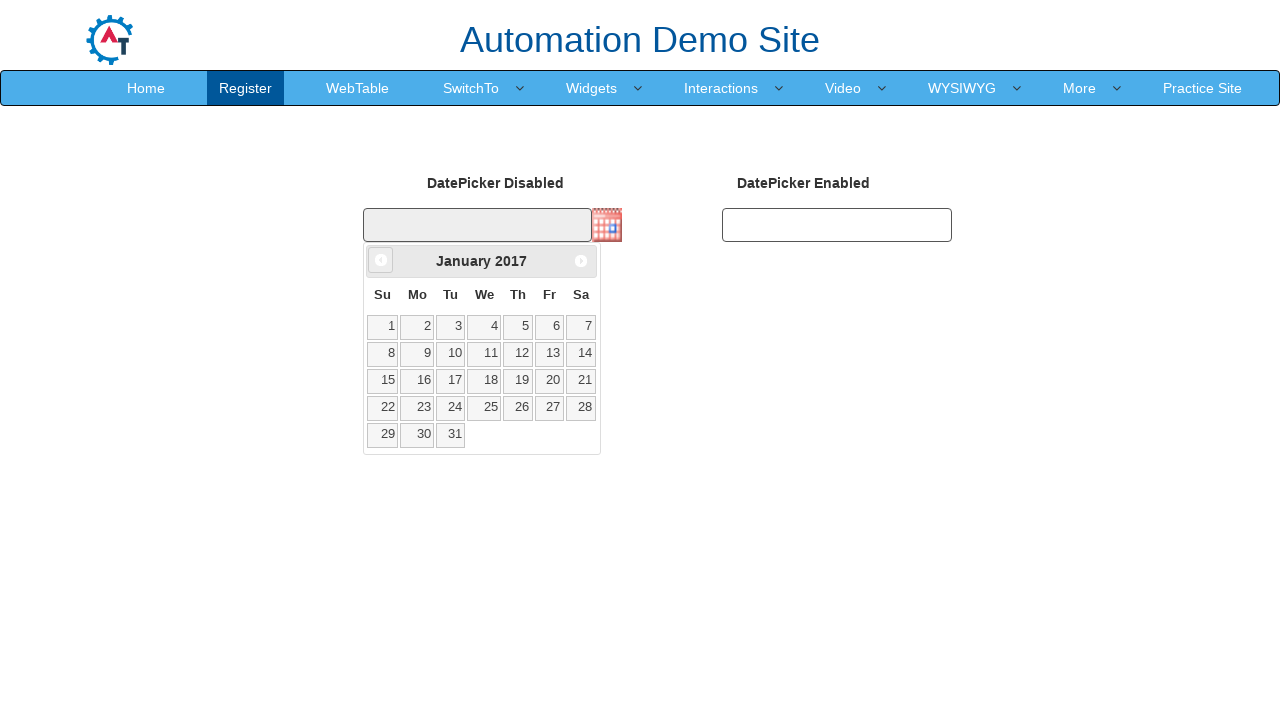

Retrieved updated year: 2017
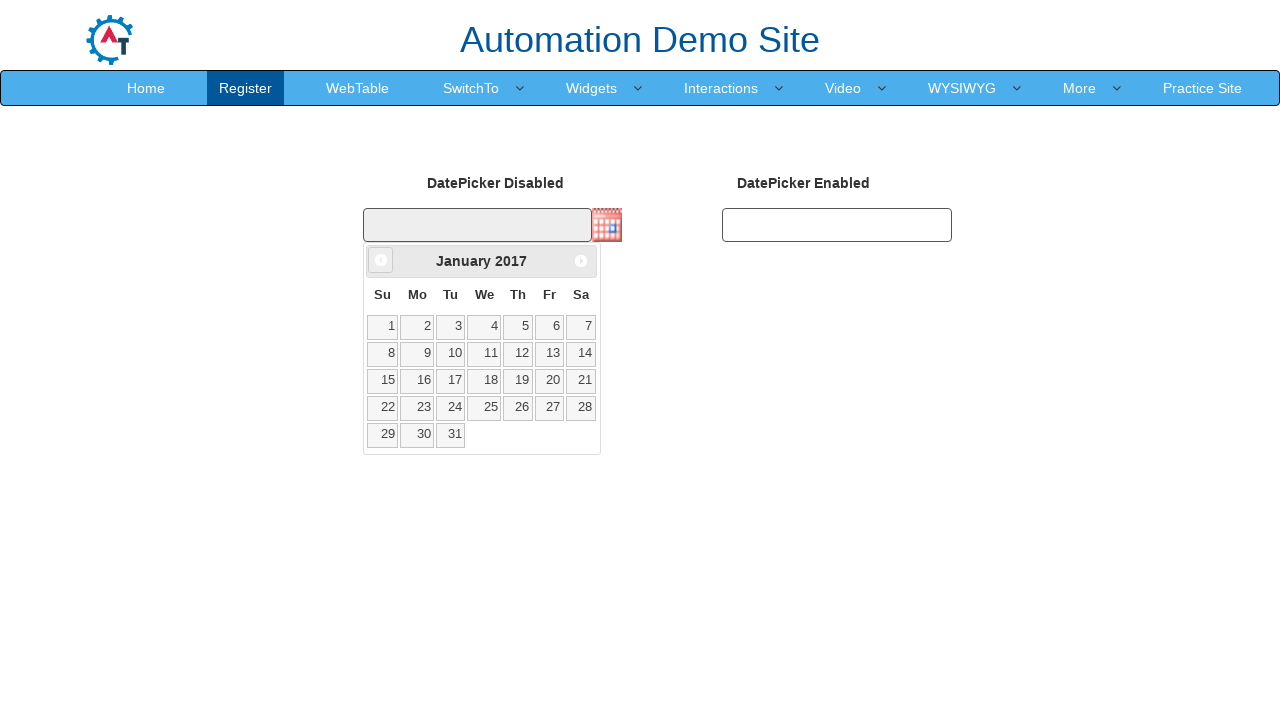

Clicked Prev button to navigate to previous month (currently at January 2017) at (381, 260) on xpath=//span[text()='Prev']
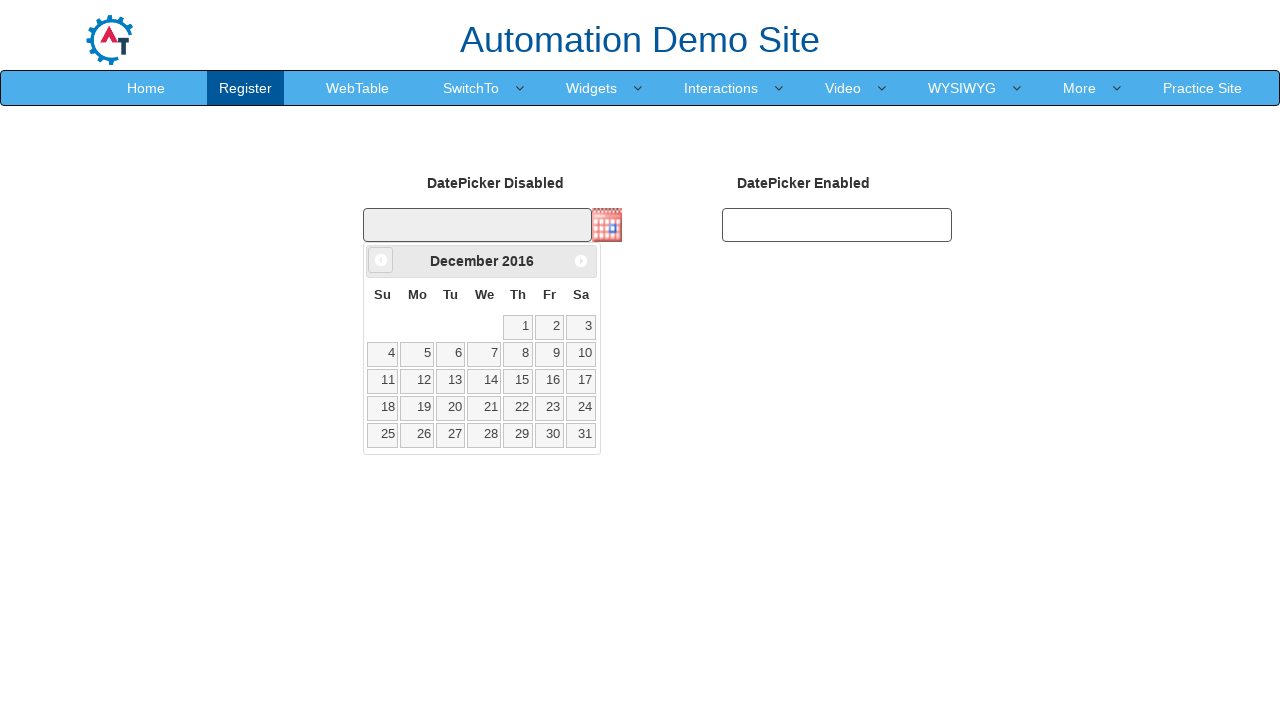

Retrieved updated month: December
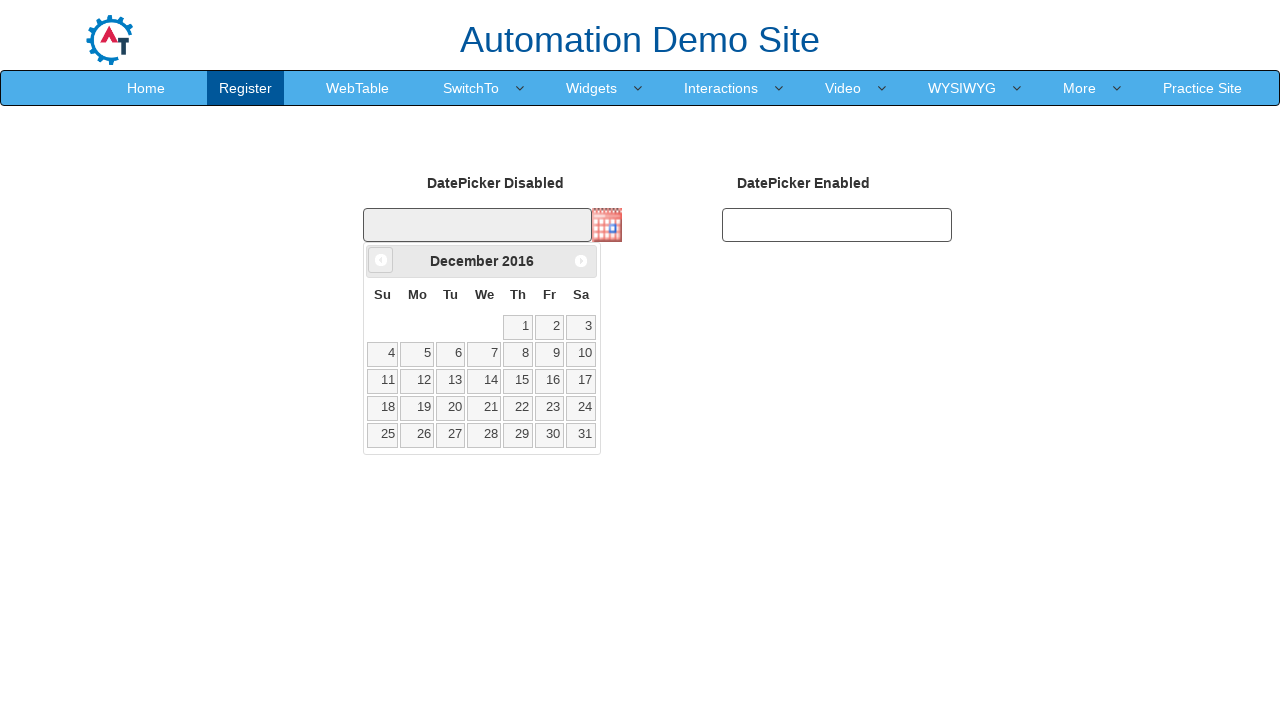

Retrieved updated year: 2016
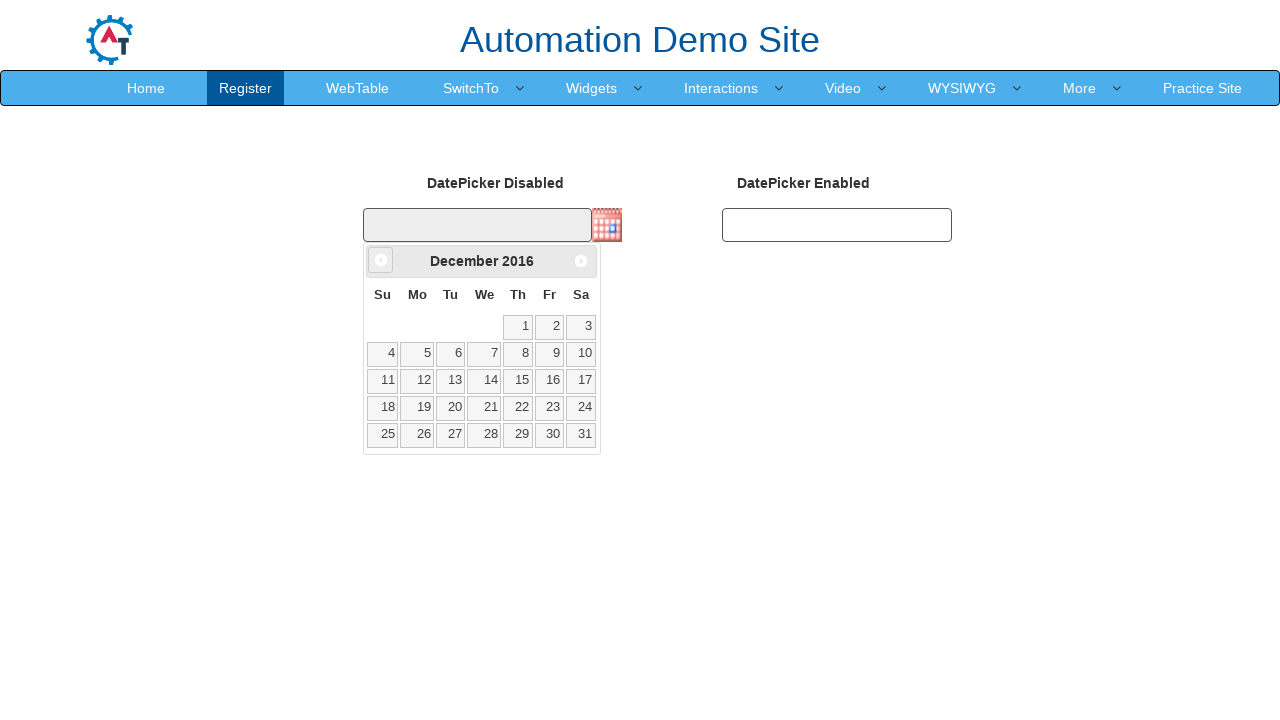

Clicked Prev button to navigate to previous month (currently at December 2016) at (381, 260) on xpath=//span[text()='Prev']
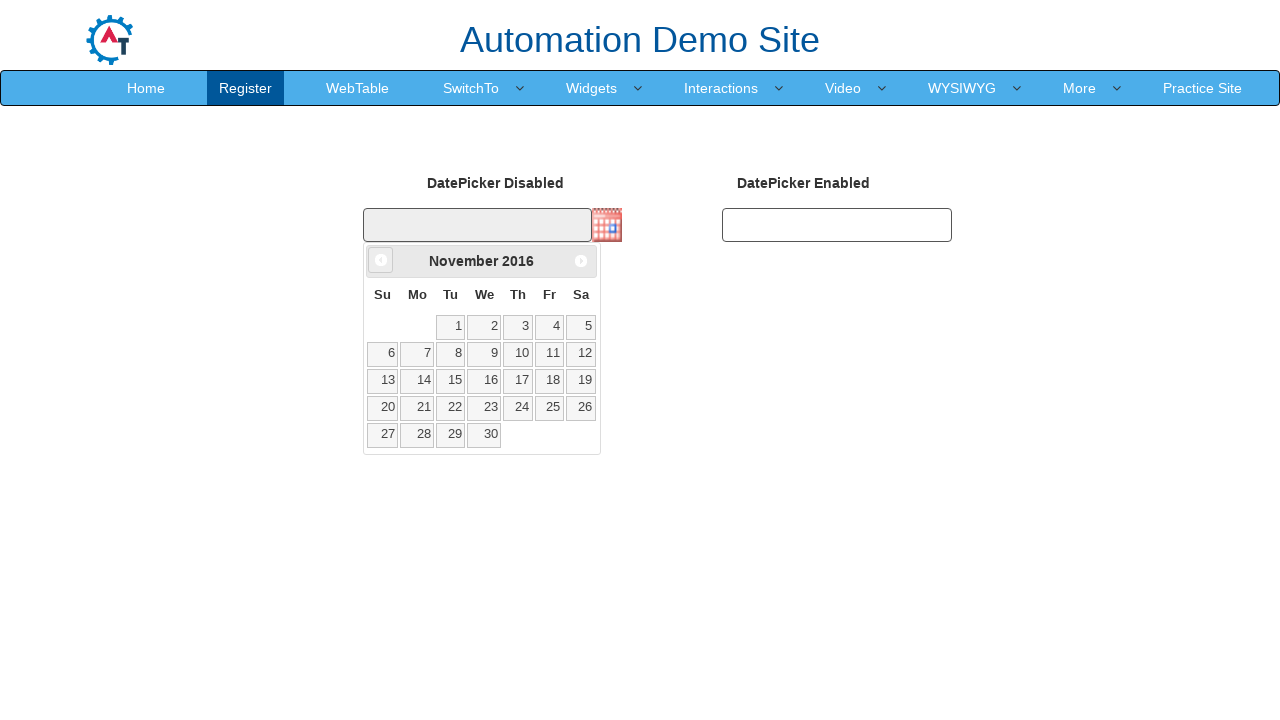

Retrieved updated month: November
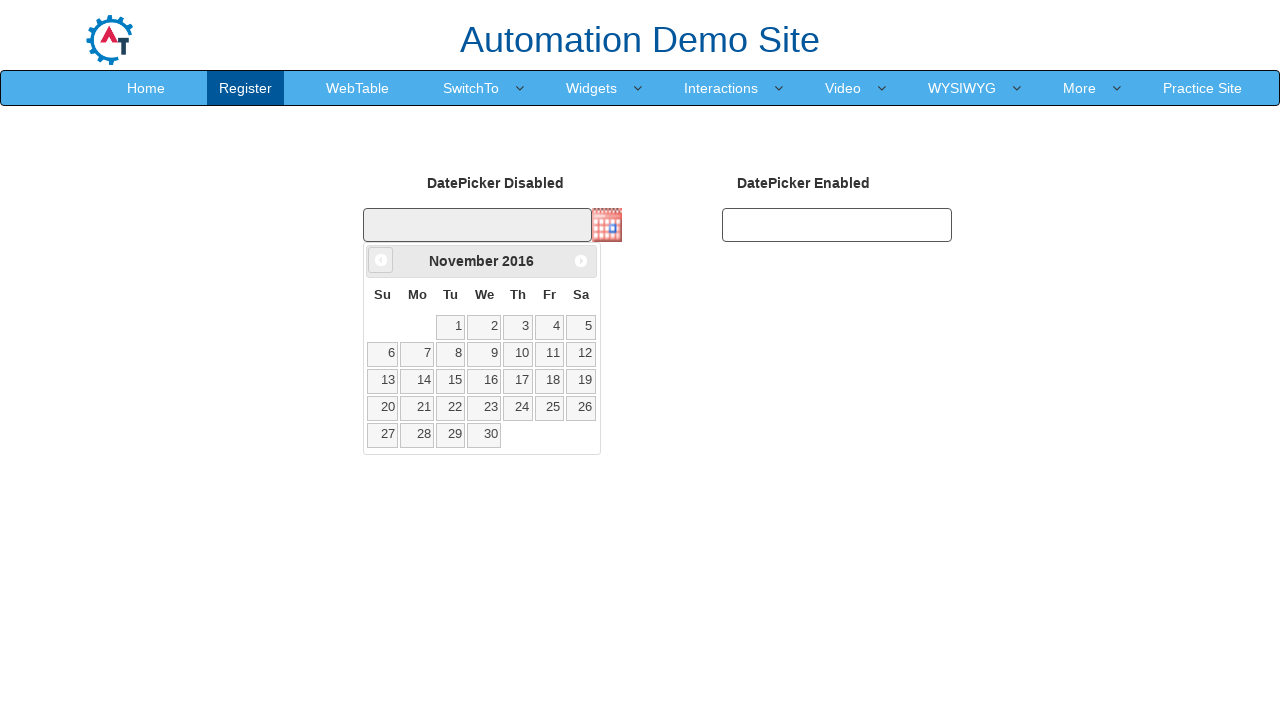

Retrieved updated year: 2016
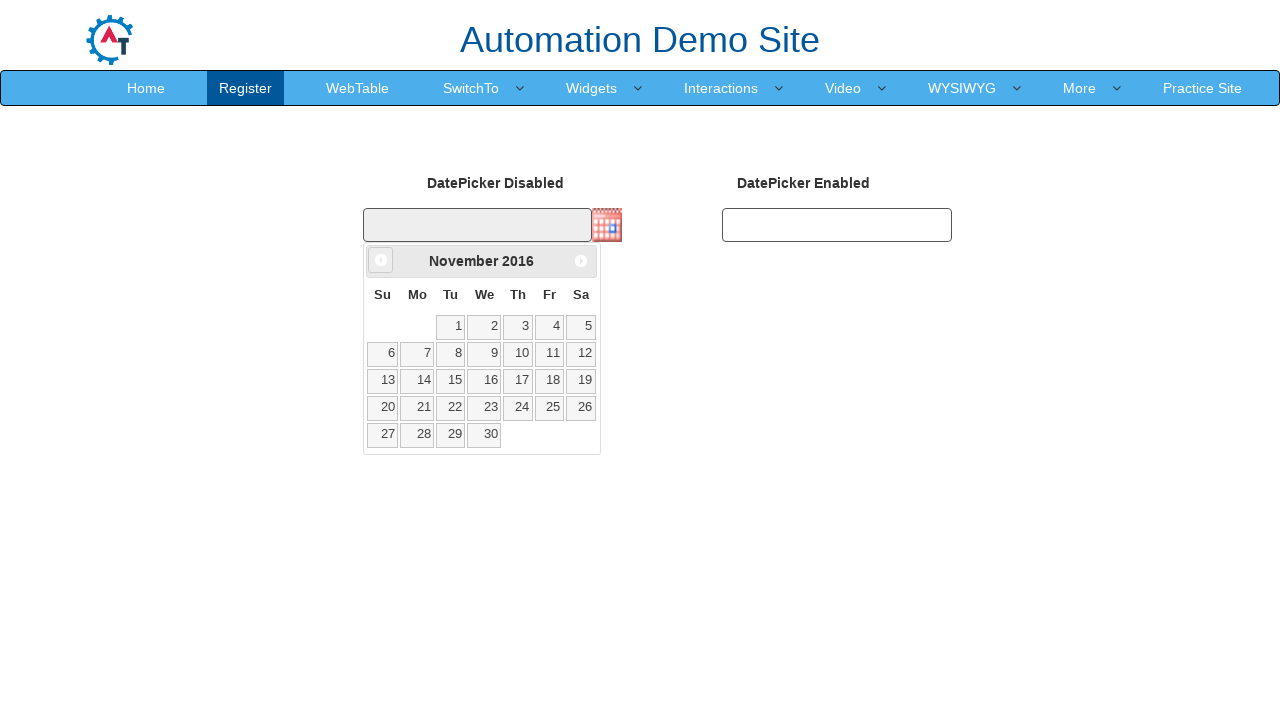

Clicked Prev button to navigate to previous month (currently at November 2016) at (381, 260) on xpath=//span[text()='Prev']
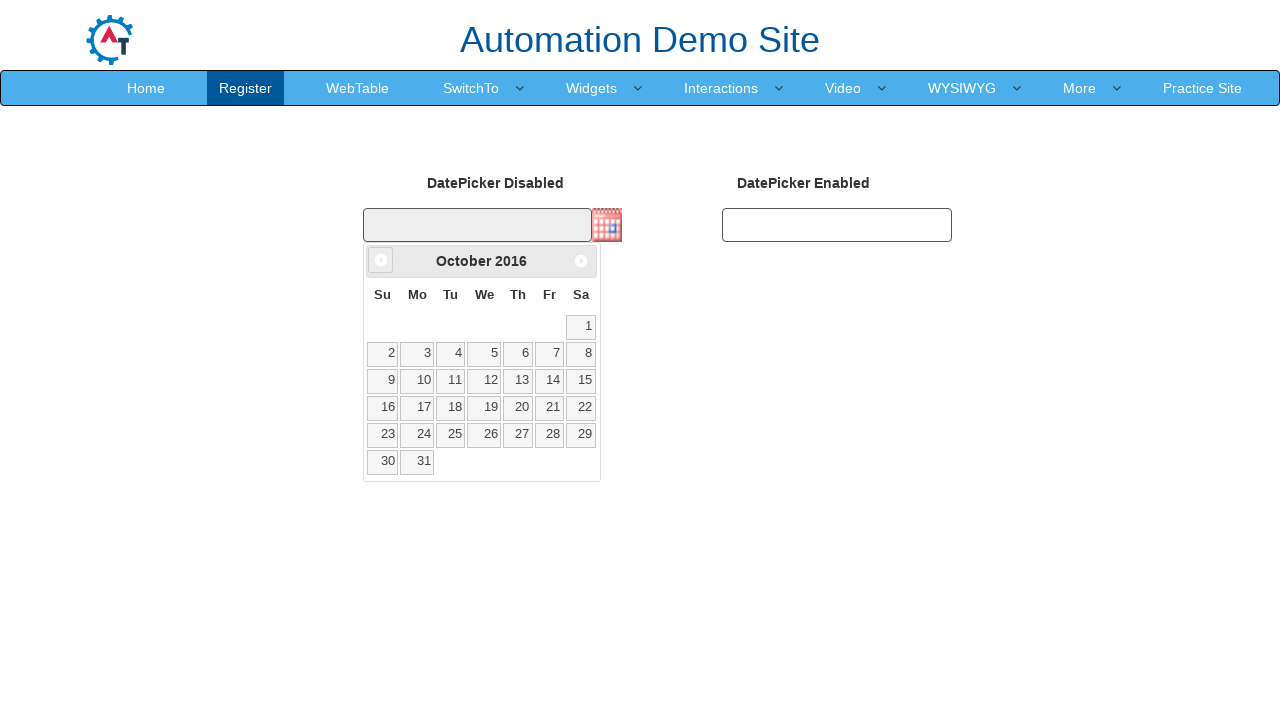

Retrieved updated month: October
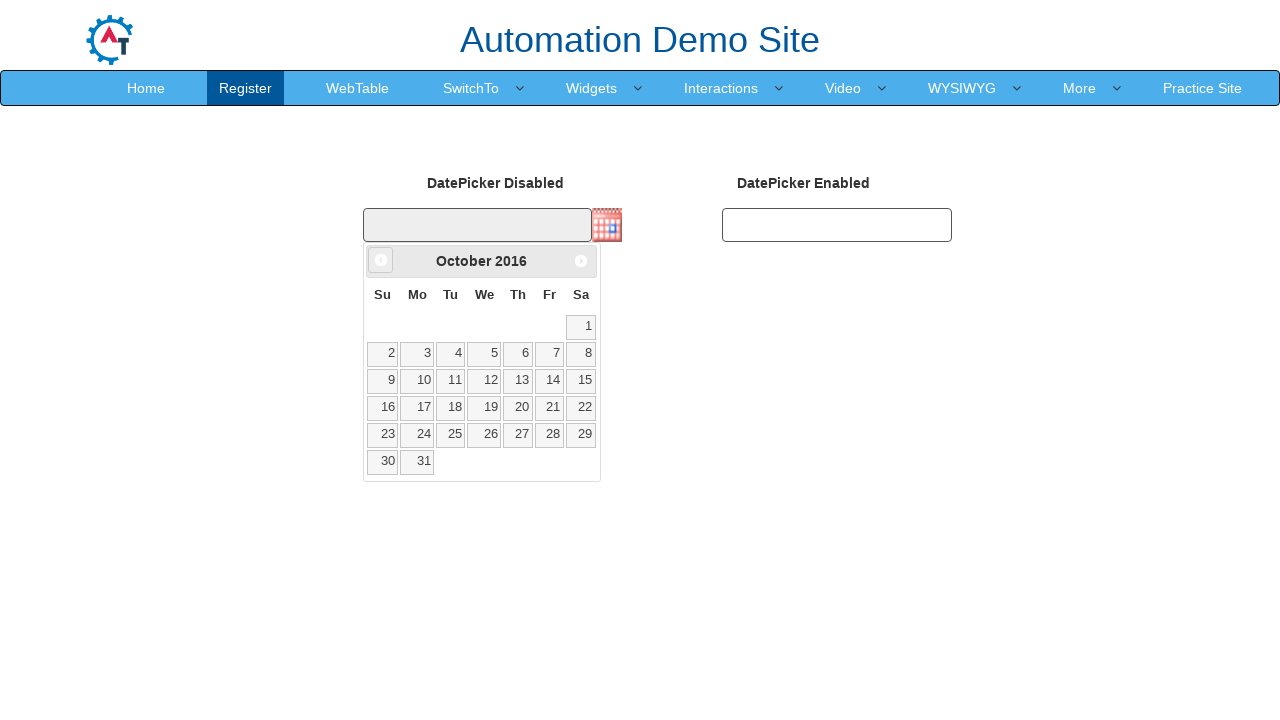

Retrieved updated year: 2016
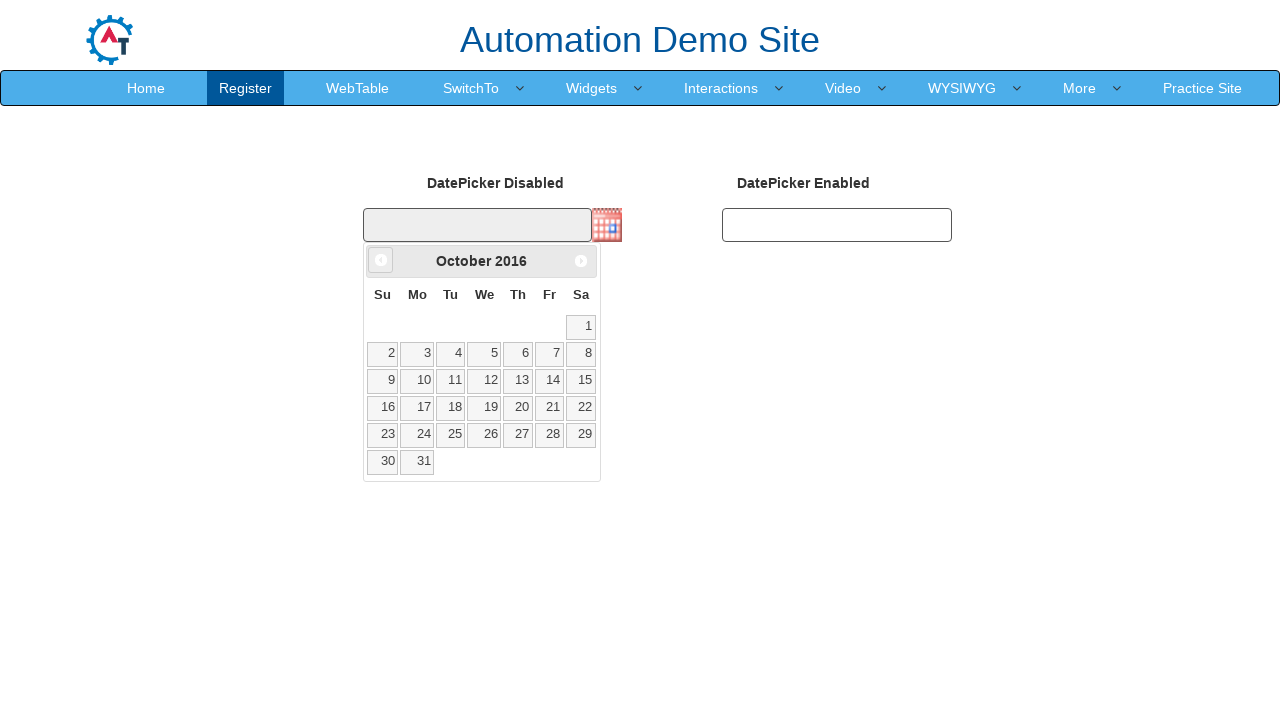

Clicked Prev button to navigate to previous month (currently at October 2016) at (381, 260) on xpath=//span[text()='Prev']
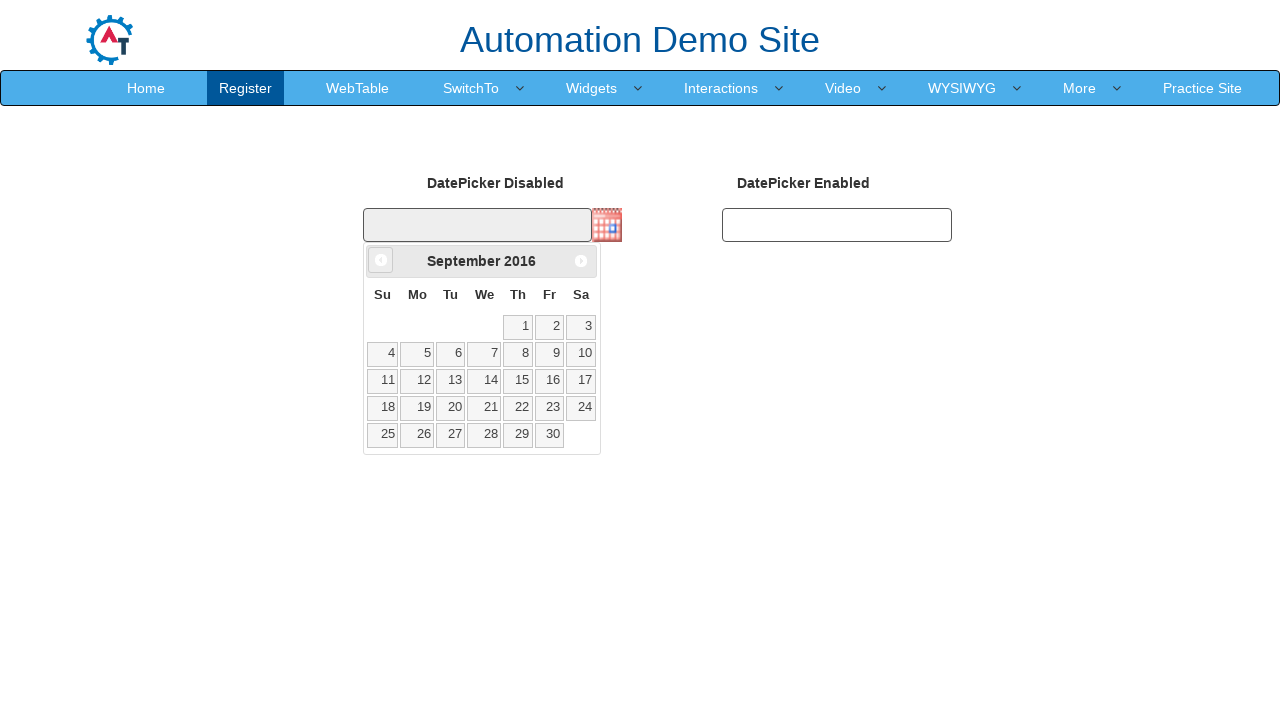

Retrieved updated month: September
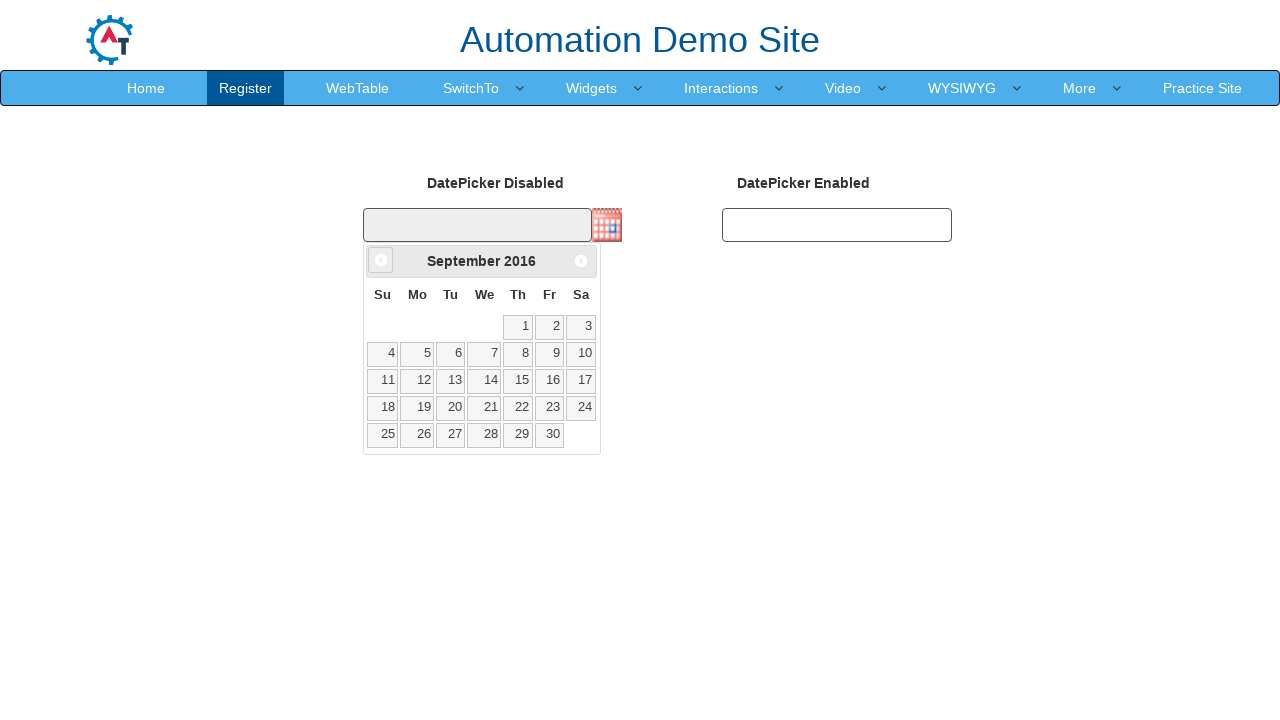

Retrieved updated year: 2016
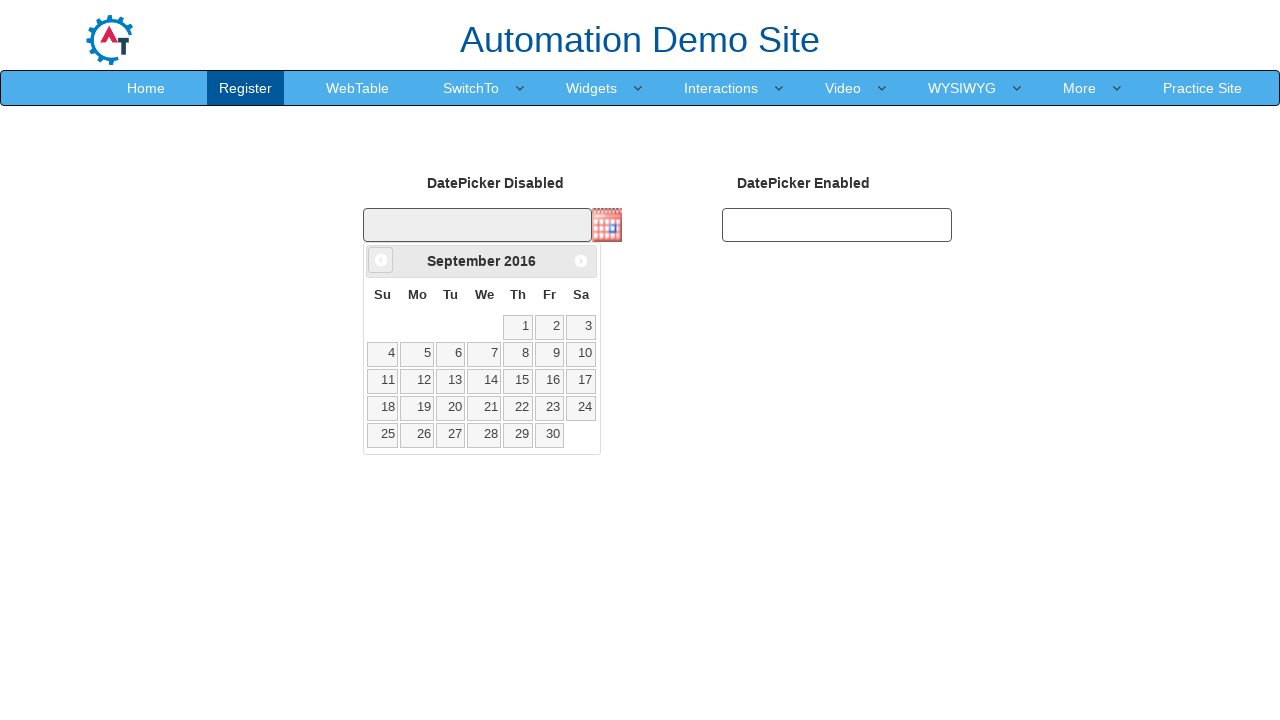

Clicked Prev button to navigate to previous month (currently at September 2016) at (381, 260) on xpath=//span[text()='Prev']
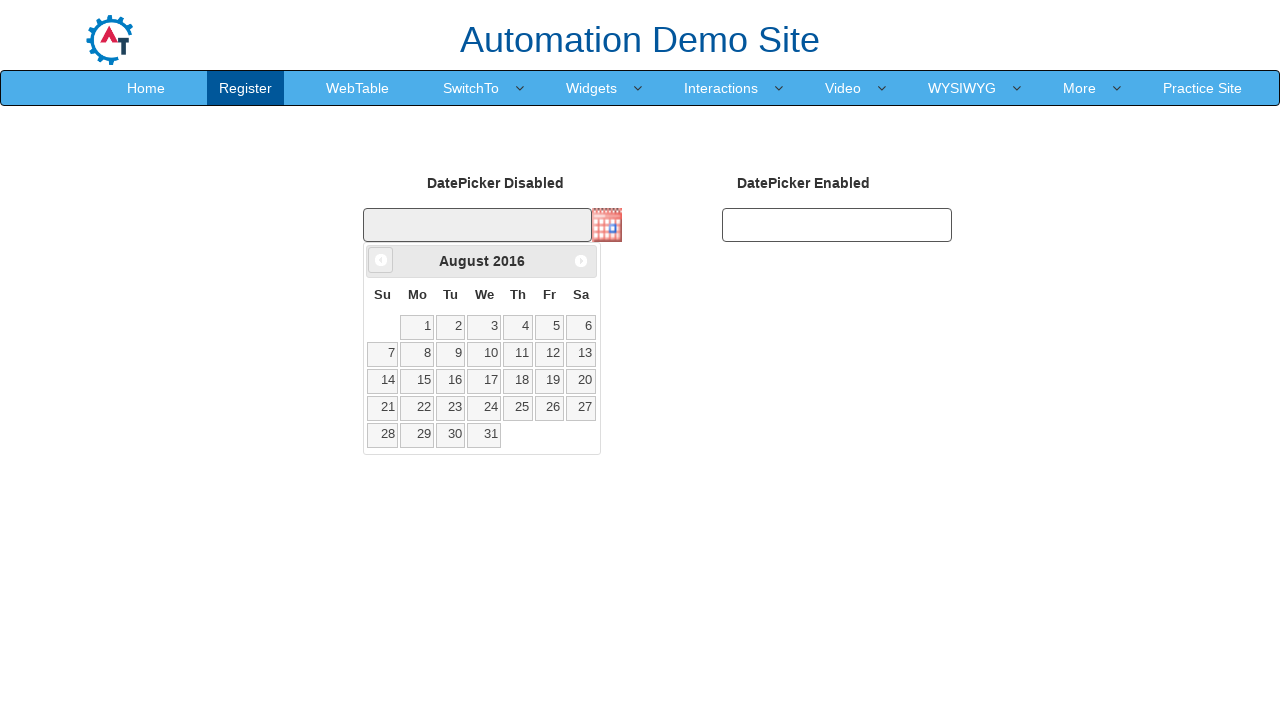

Retrieved updated month: August
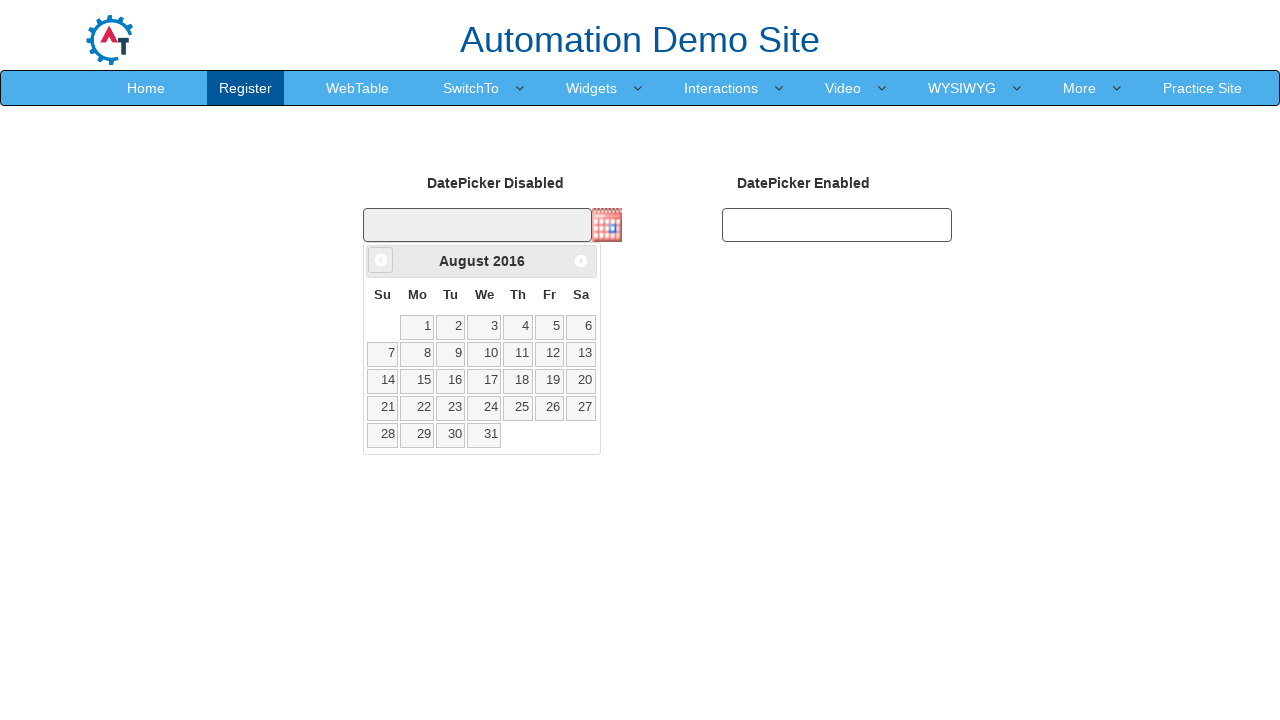

Retrieved updated year: 2016
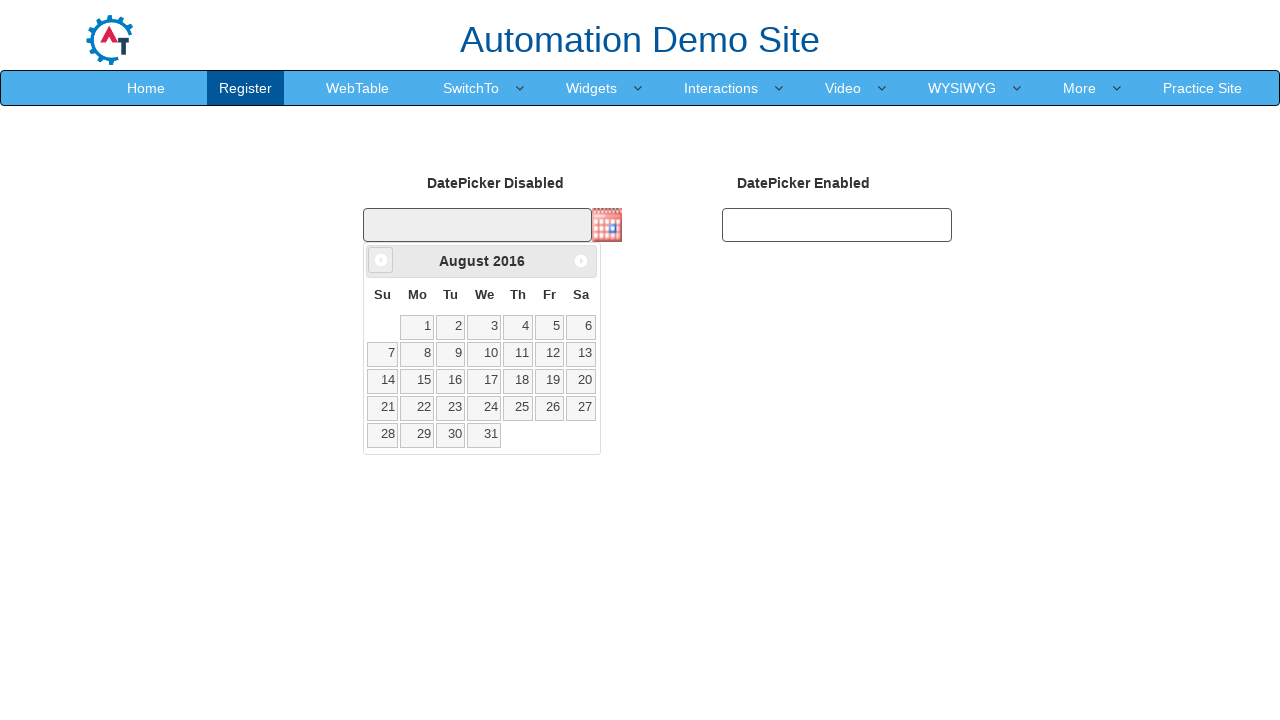

Clicked Prev button to navigate to previous month (currently at August 2016) at (381, 260) on xpath=//span[text()='Prev']
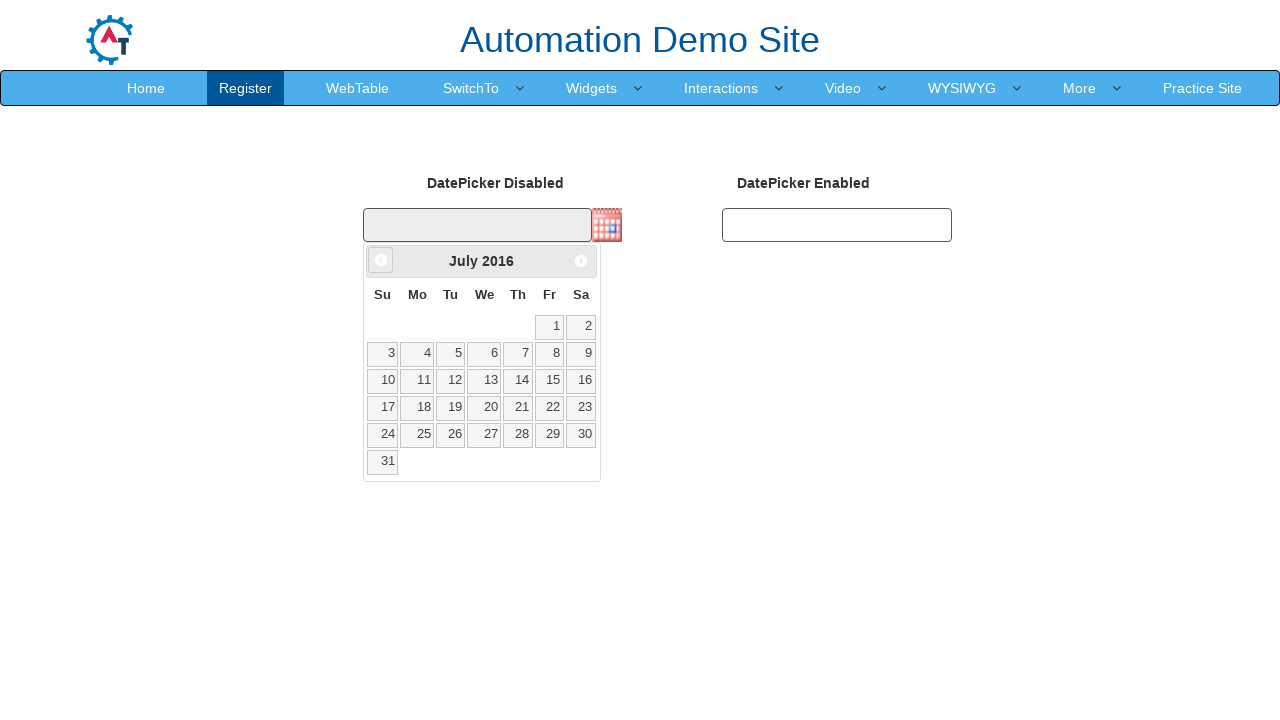

Retrieved updated month: July
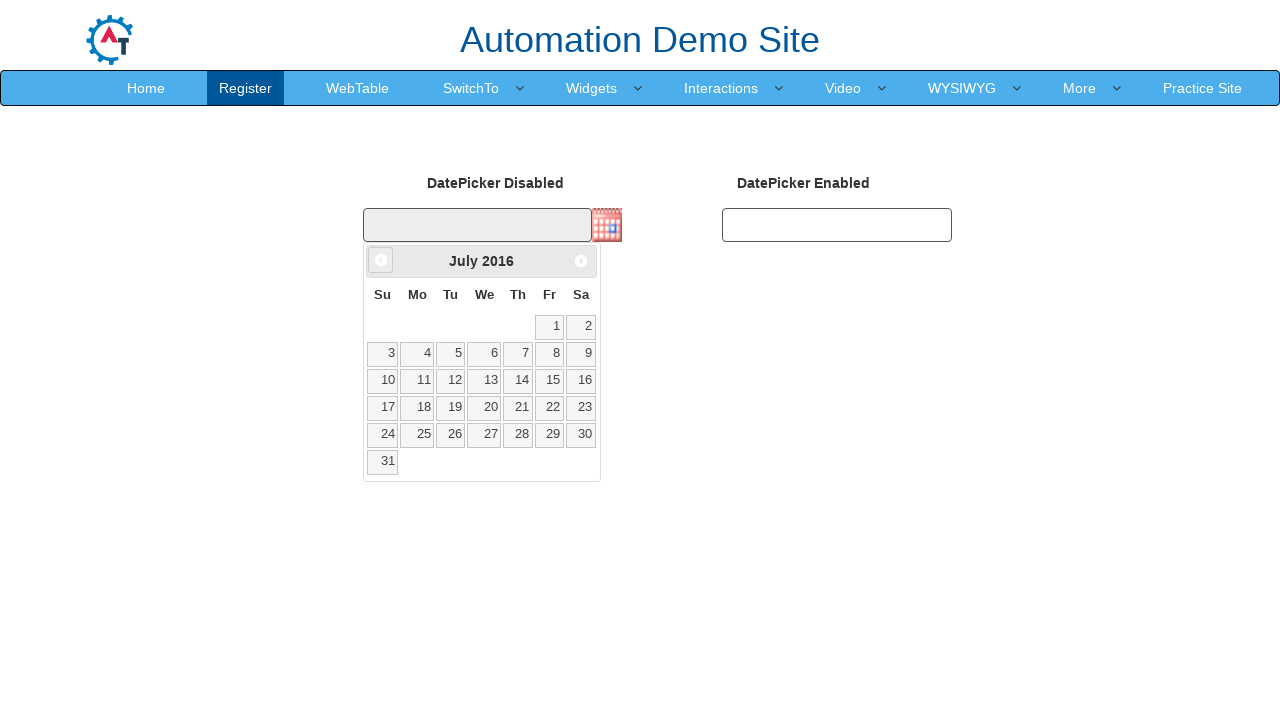

Retrieved updated year: 2016
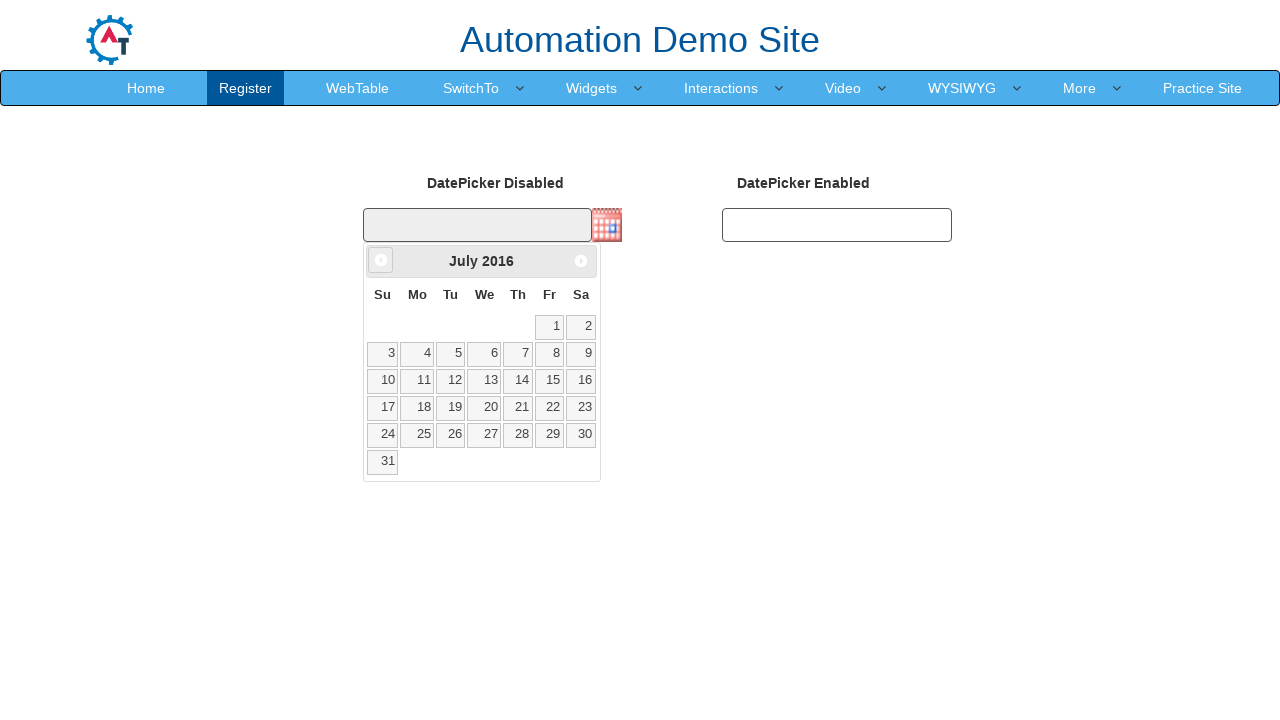

Clicked Prev button to navigate to previous month (currently at July 2016) at (381, 260) on xpath=//span[text()='Prev']
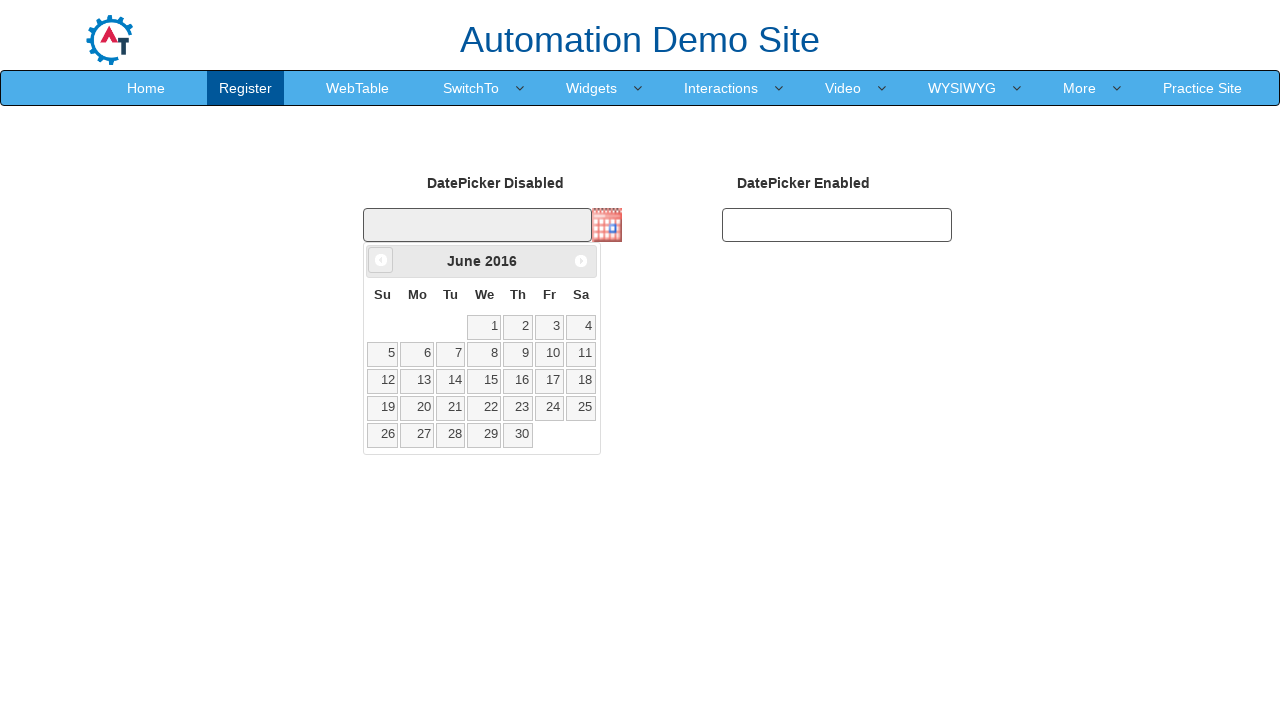

Retrieved updated month: June
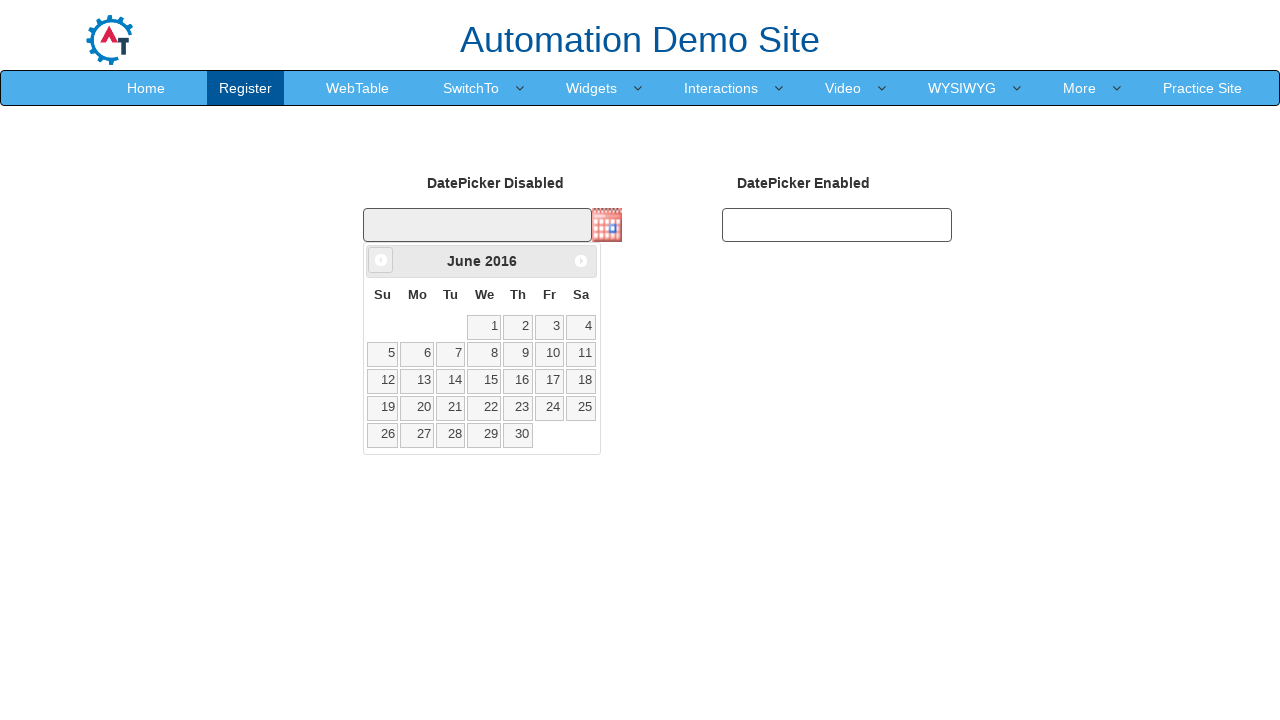

Retrieved updated year: 2016
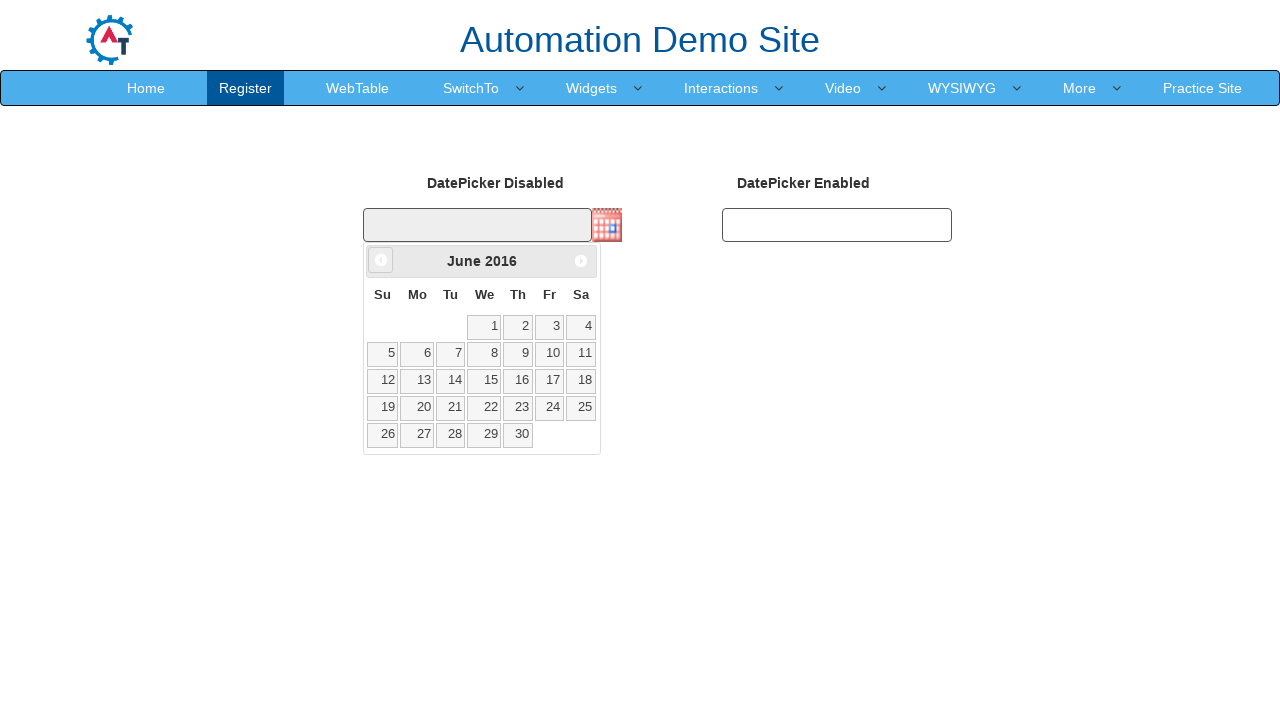

Clicked Prev button to navigate to previous month (currently at June 2016) at (381, 260) on xpath=//span[text()='Prev']
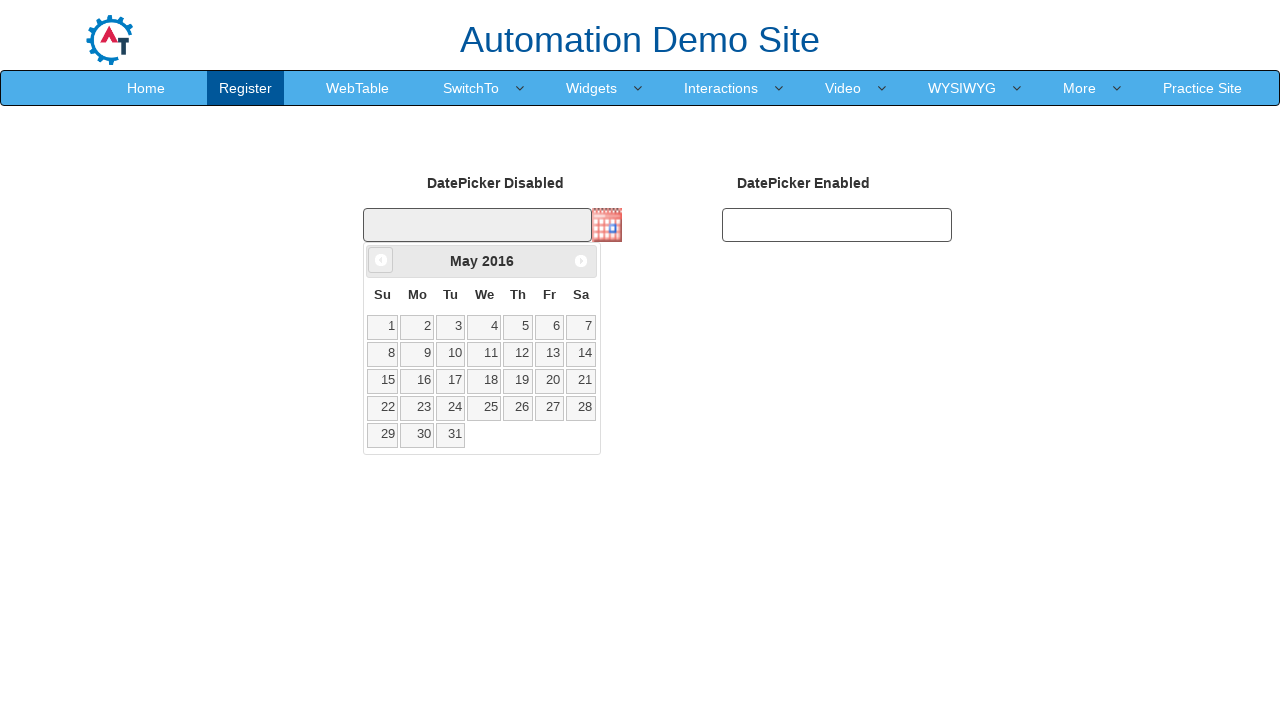

Retrieved updated month: May
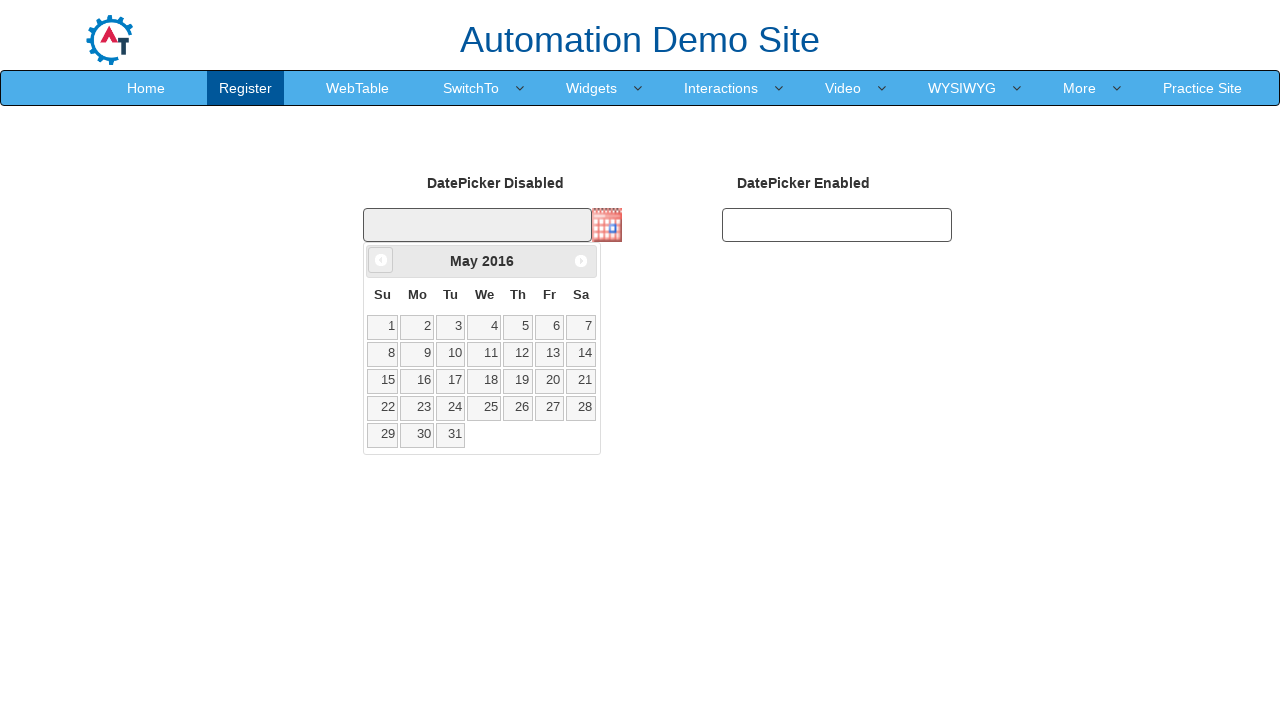

Retrieved updated year: 2016
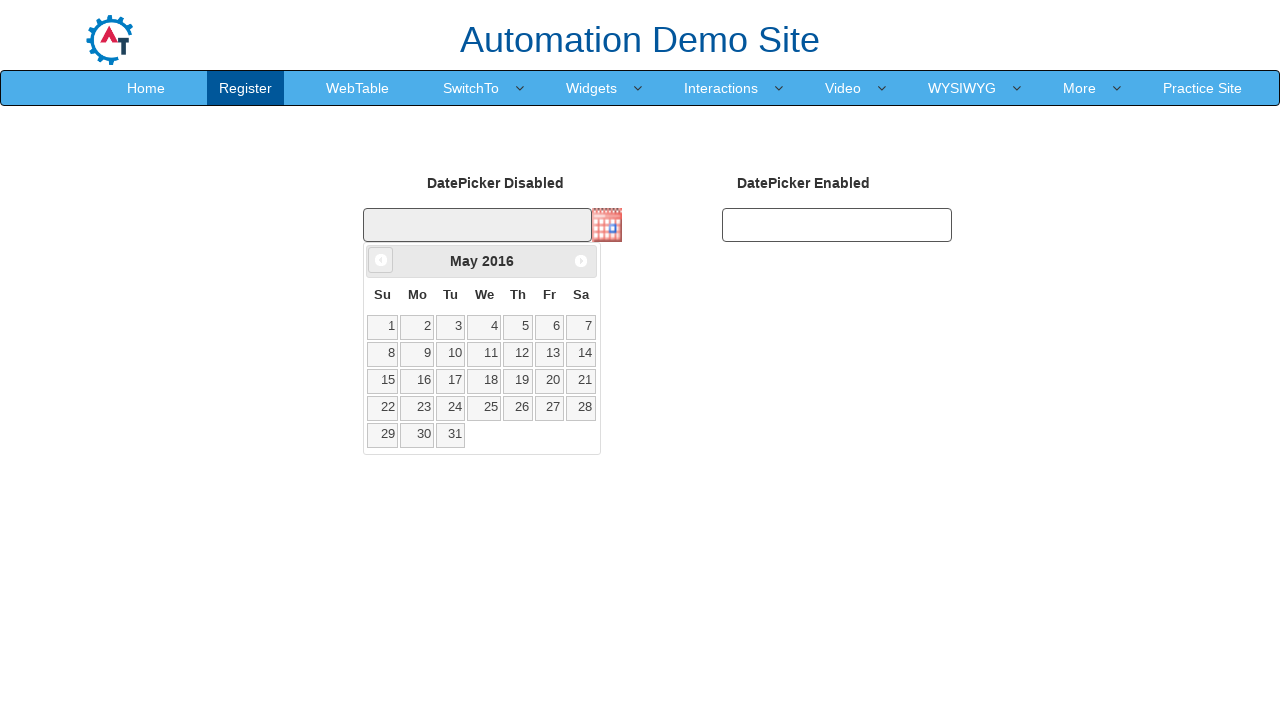

Clicked Prev button to navigate to previous month (currently at May 2016) at (381, 260) on xpath=//span[text()='Prev']
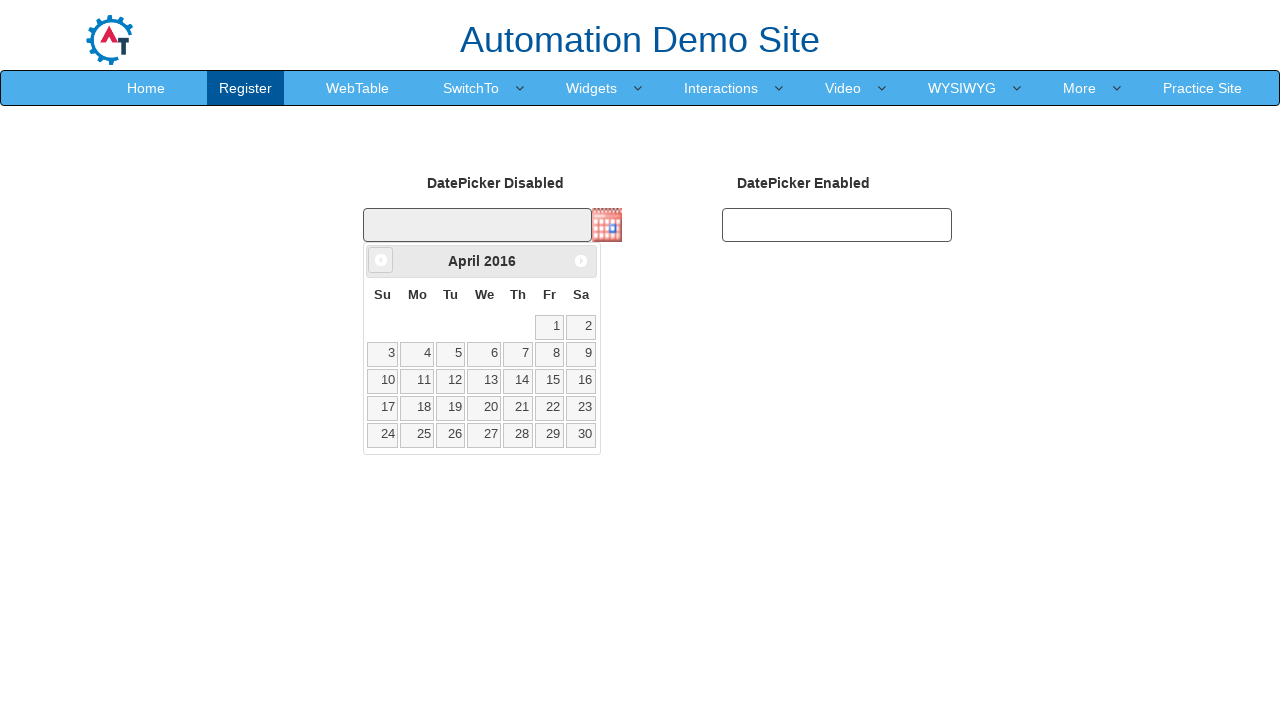

Retrieved updated month: April
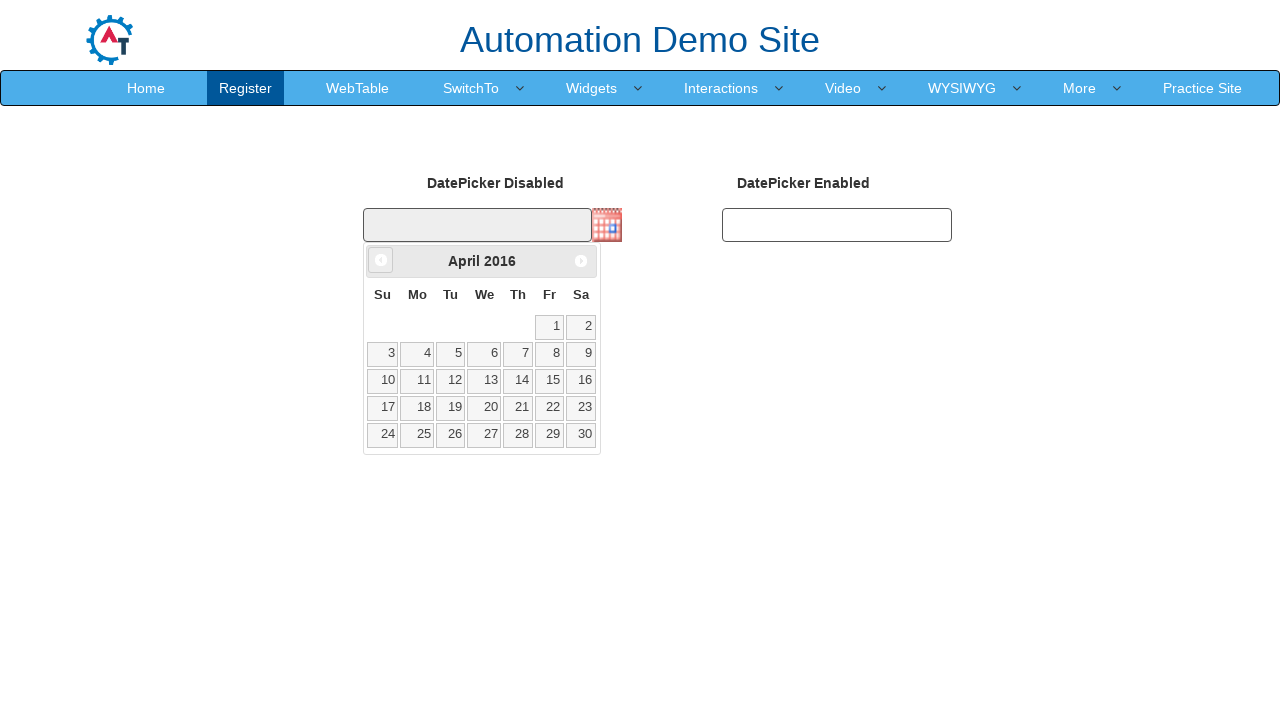

Retrieved updated year: 2016
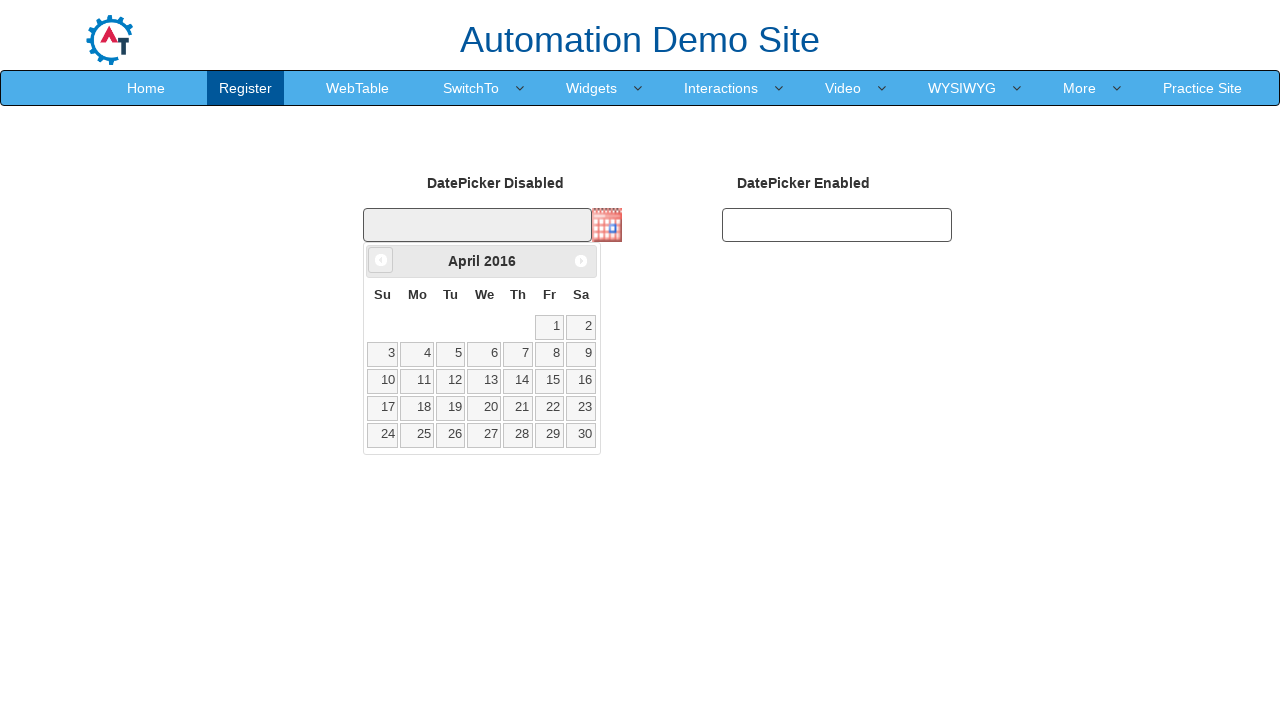

Clicked Prev button to navigate to previous month (currently at April 2016) at (381, 260) on xpath=//span[text()='Prev']
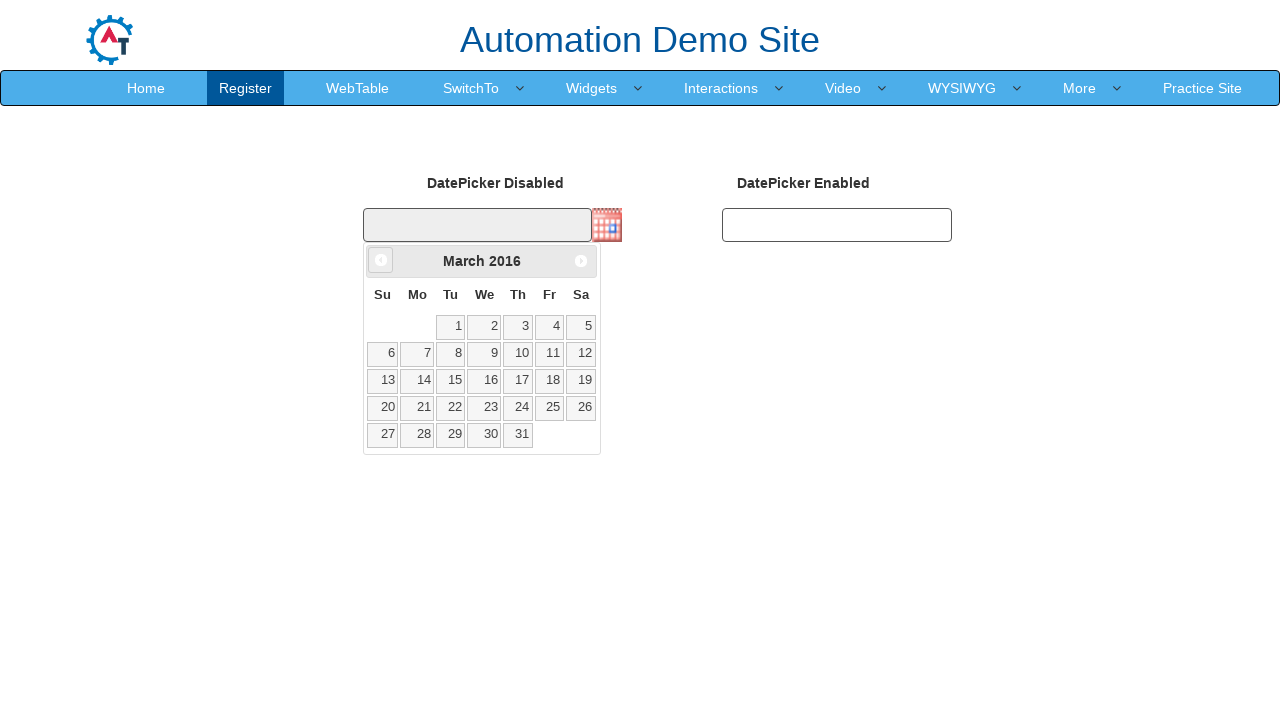

Retrieved updated month: March
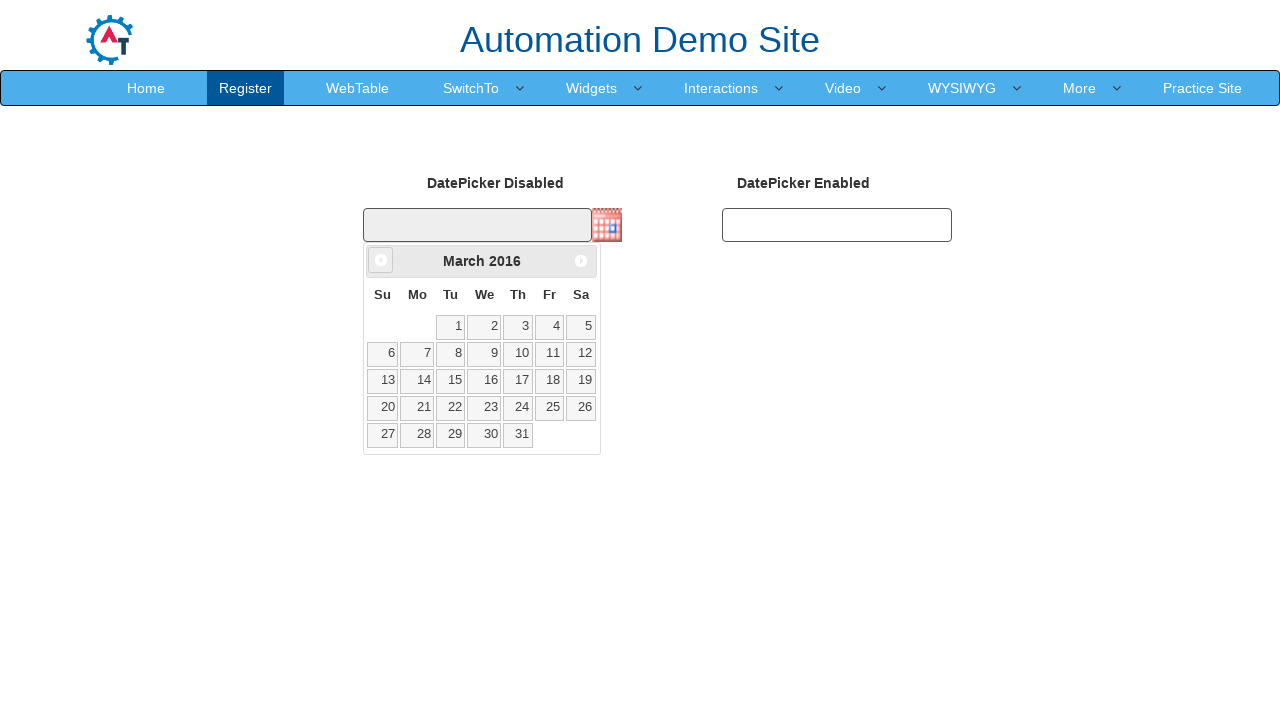

Retrieved updated year: 2016
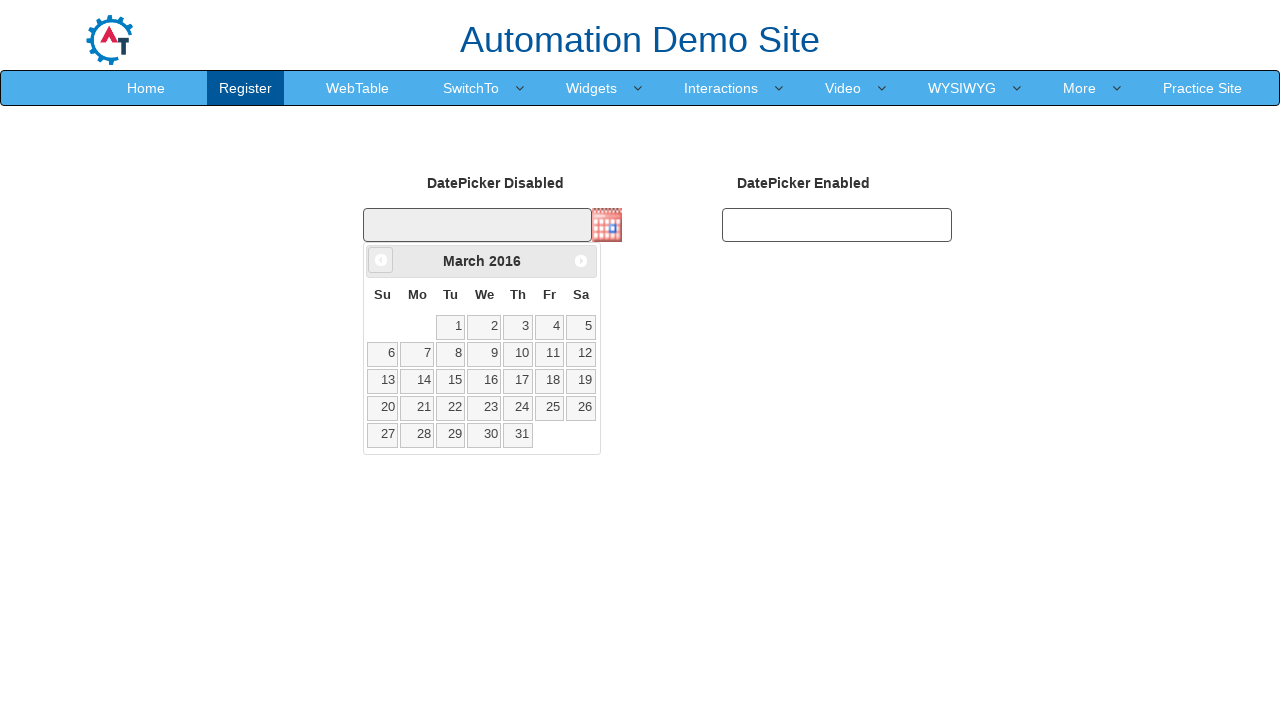

Clicked Prev button to navigate to previous month (currently at March 2016) at (381, 260) on xpath=//span[text()='Prev']
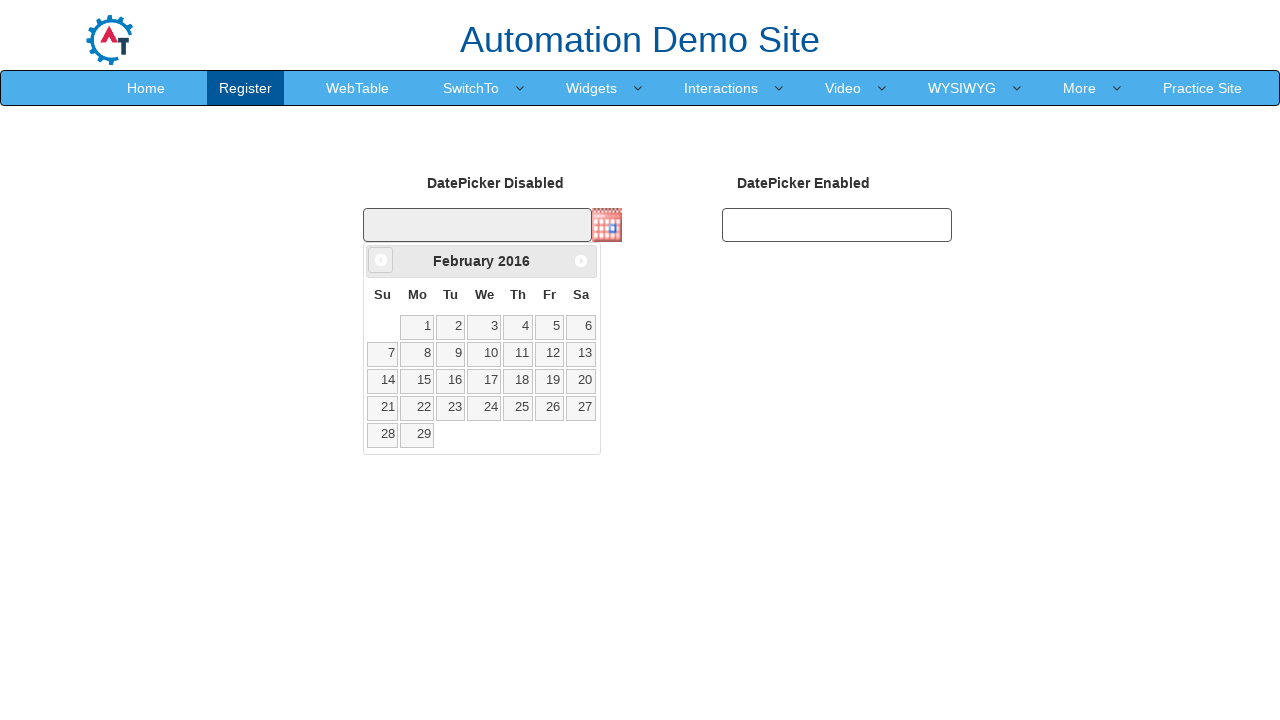

Retrieved updated month: February
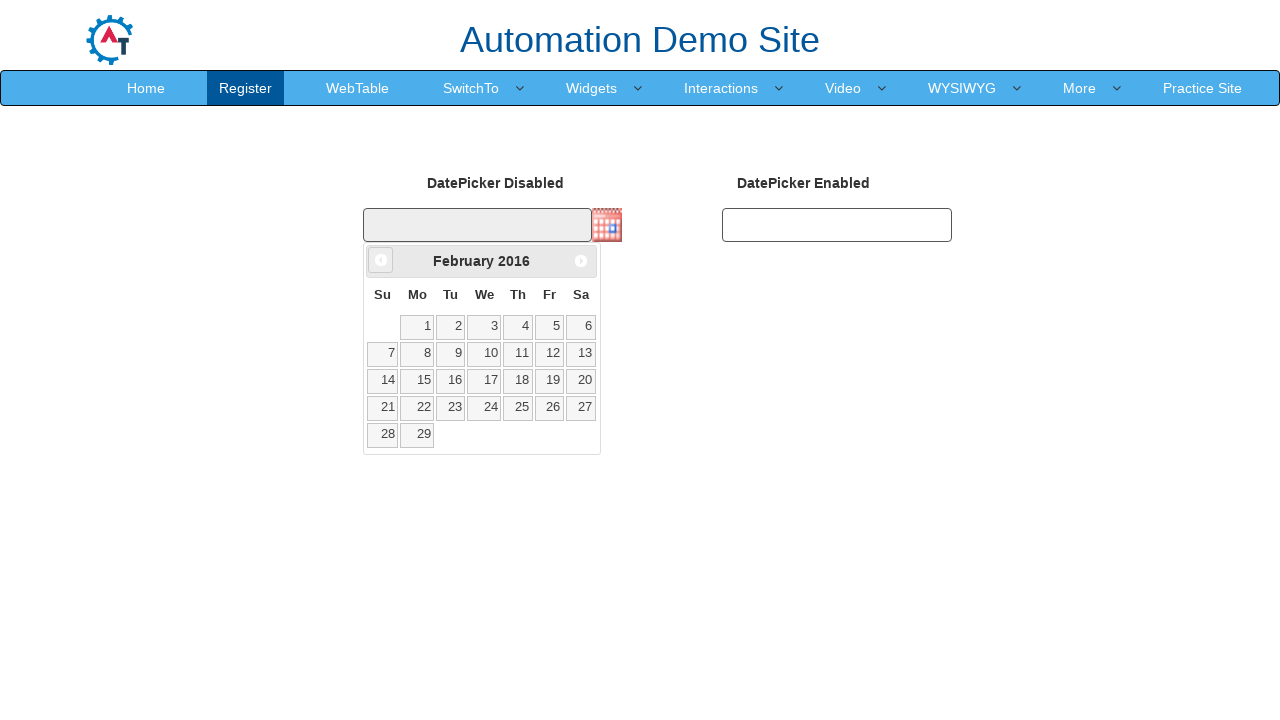

Retrieved updated year: 2016
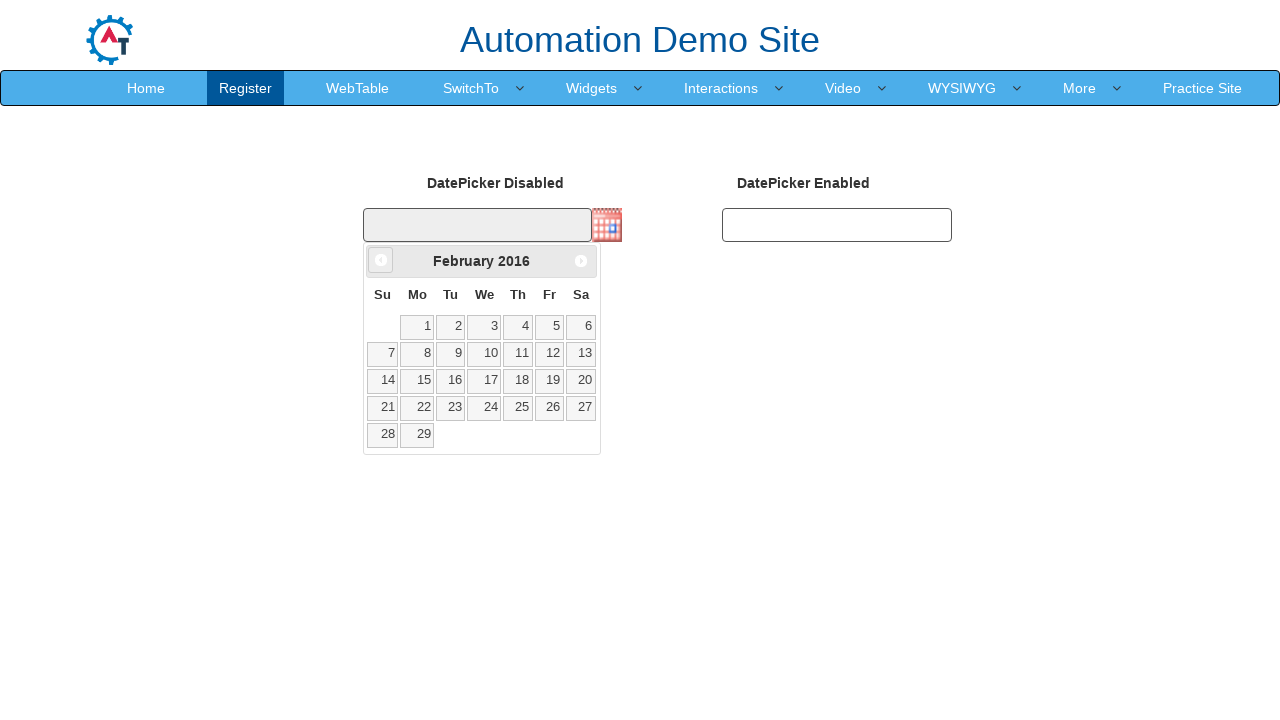

Clicked Prev button to navigate to previous month (currently at February 2016) at (381, 260) on xpath=//span[text()='Prev']
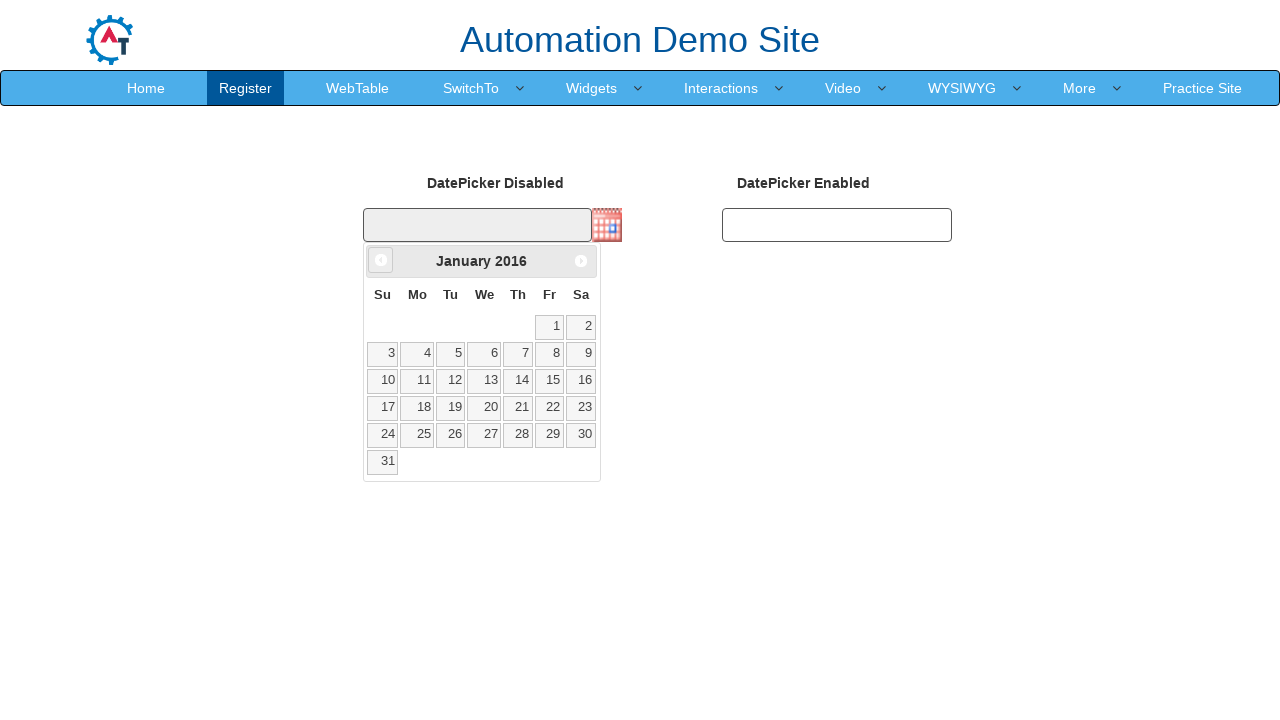

Retrieved updated month: January
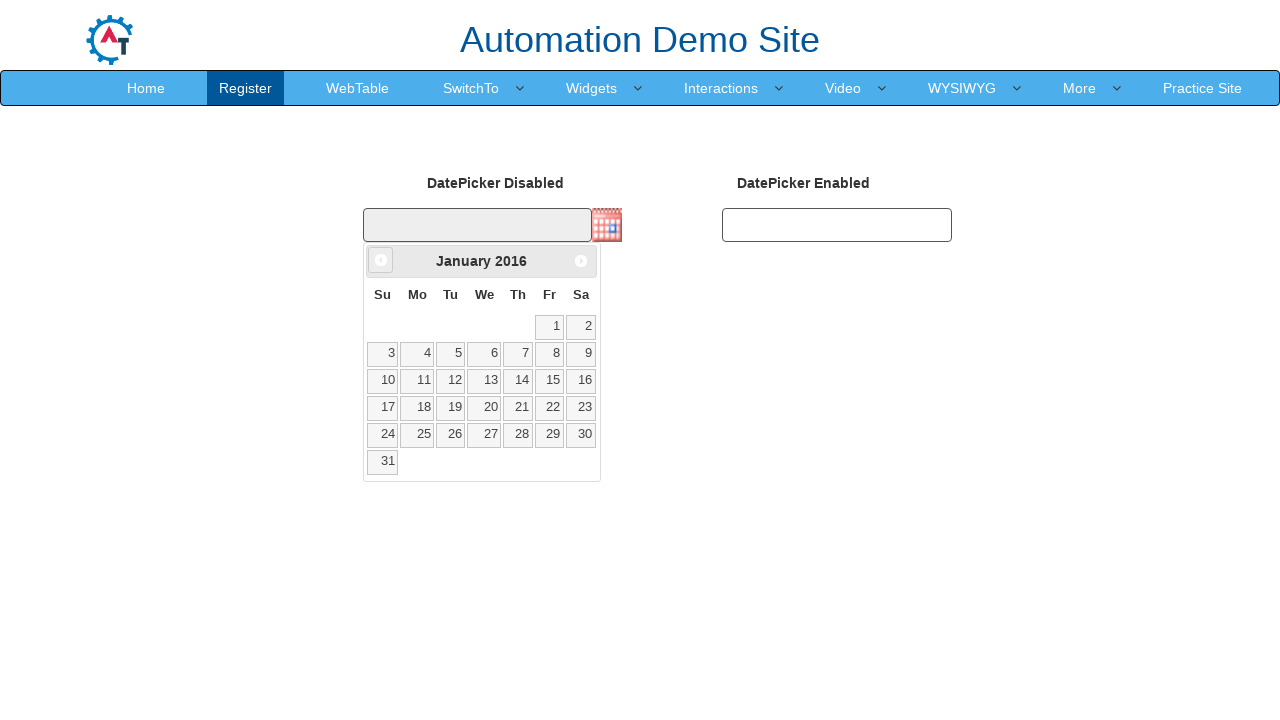

Retrieved updated year: 2016
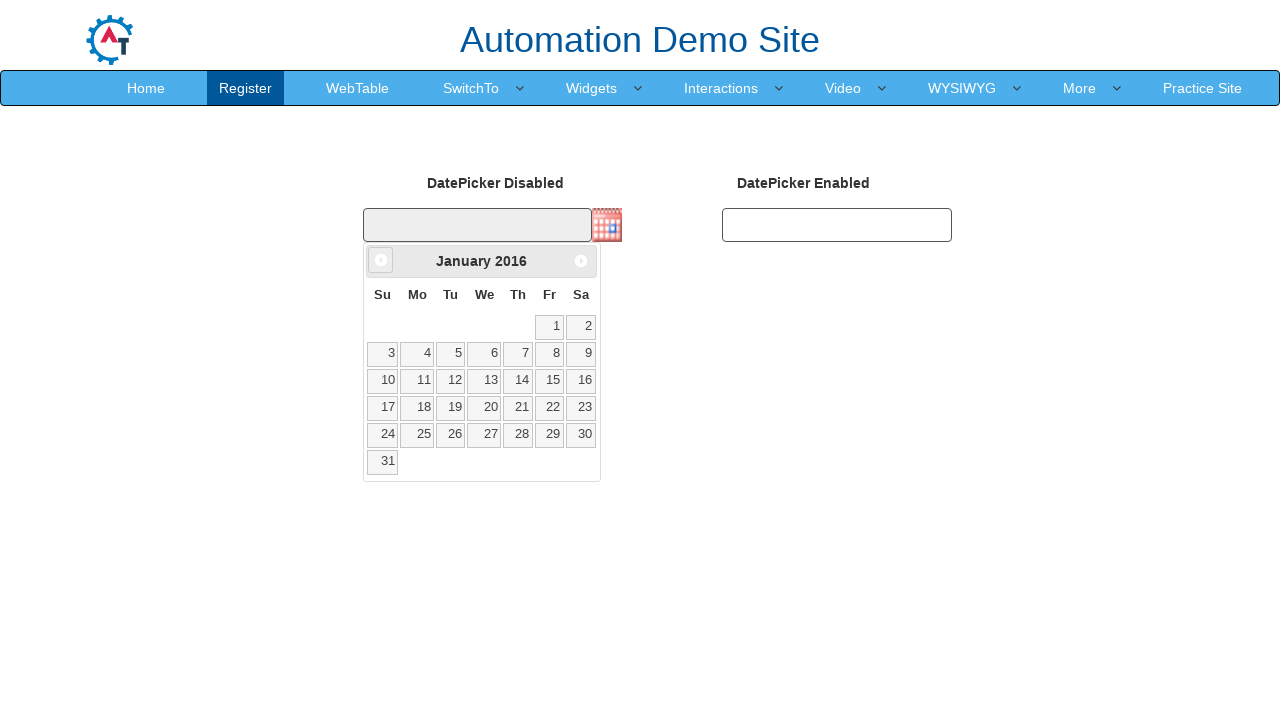

Clicked Prev button to navigate to previous month (currently at January 2016) at (381, 260) on xpath=//span[text()='Prev']
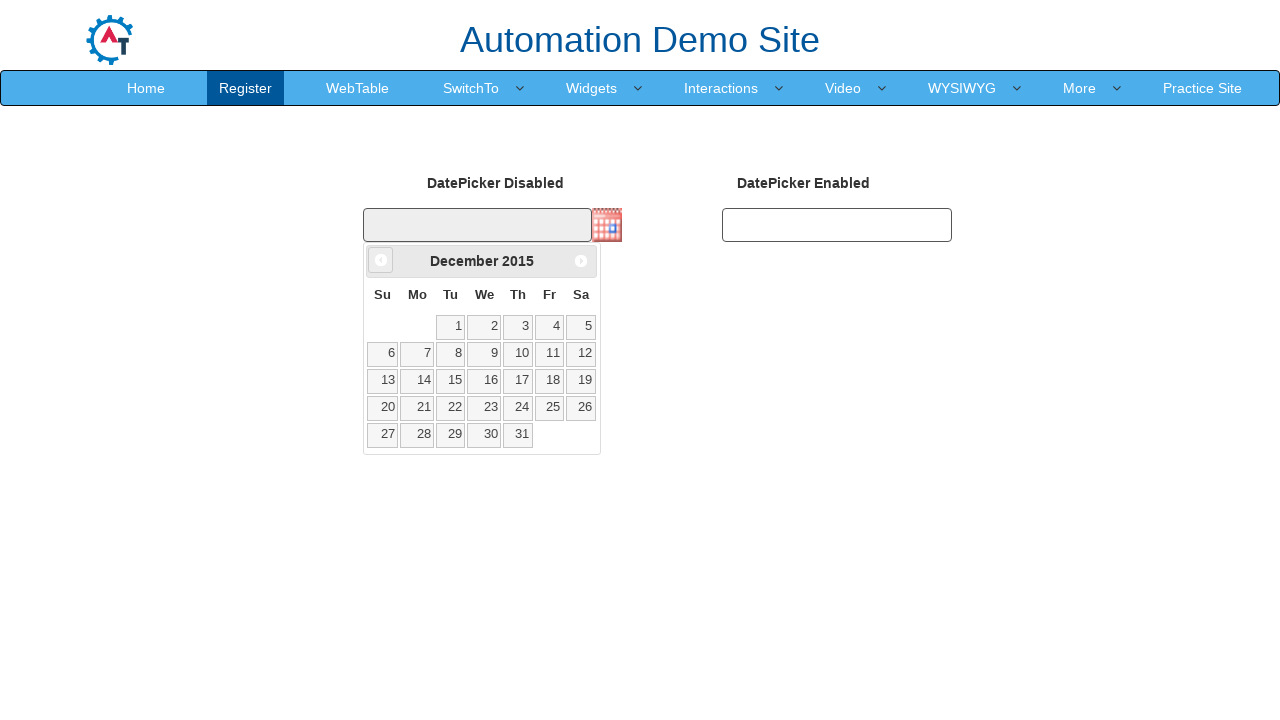

Retrieved updated month: December
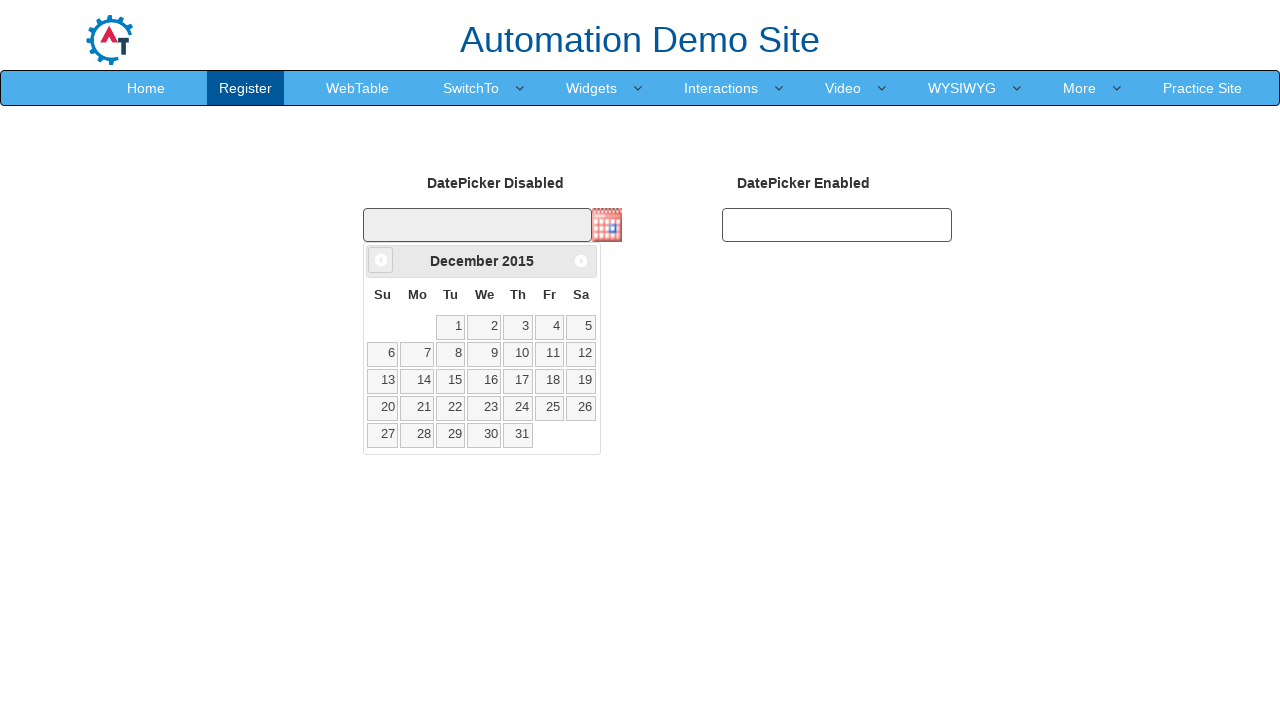

Retrieved updated year: 2015
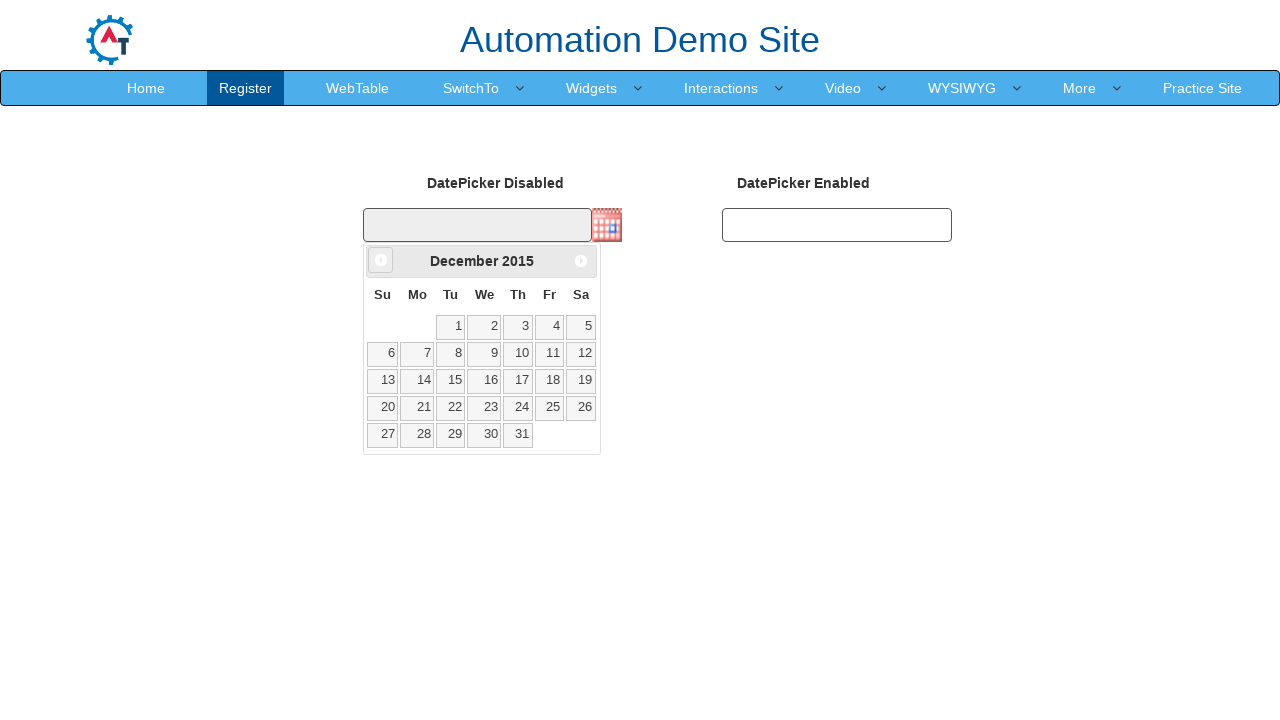

Clicked Prev button to navigate to previous month (currently at December 2015) at (381, 260) on xpath=//span[text()='Prev']
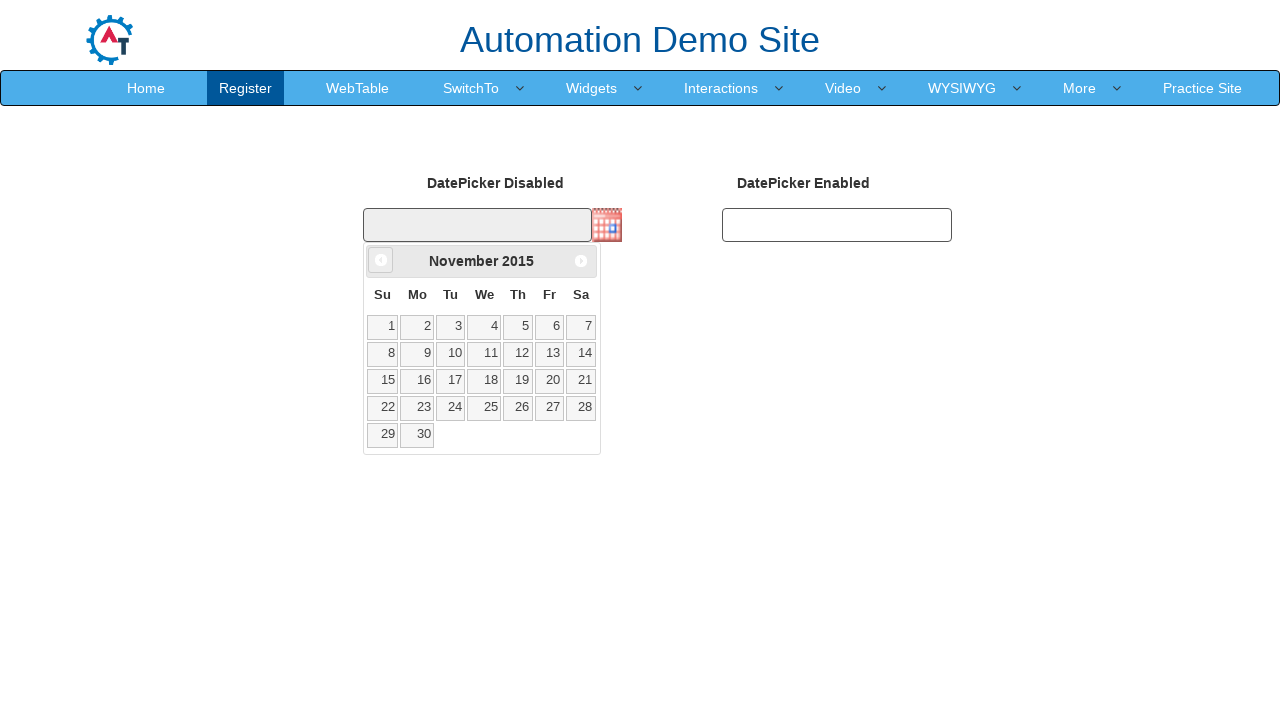

Retrieved updated month: November
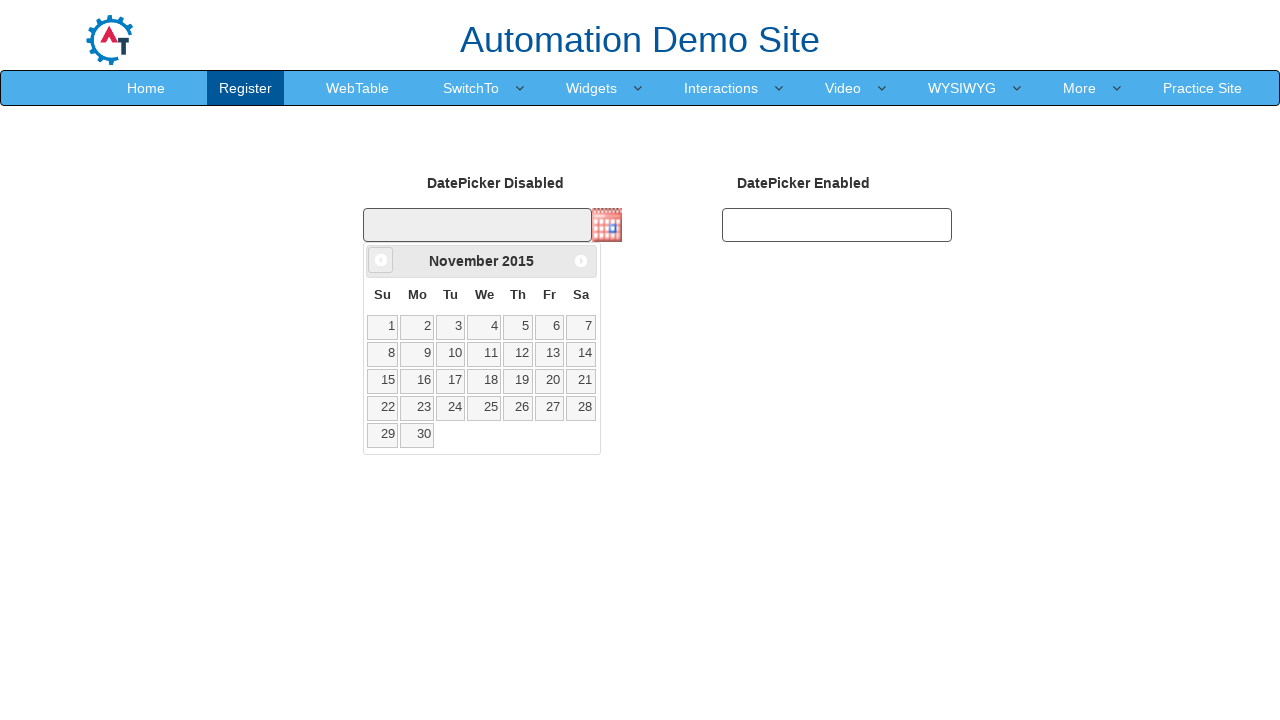

Retrieved updated year: 2015
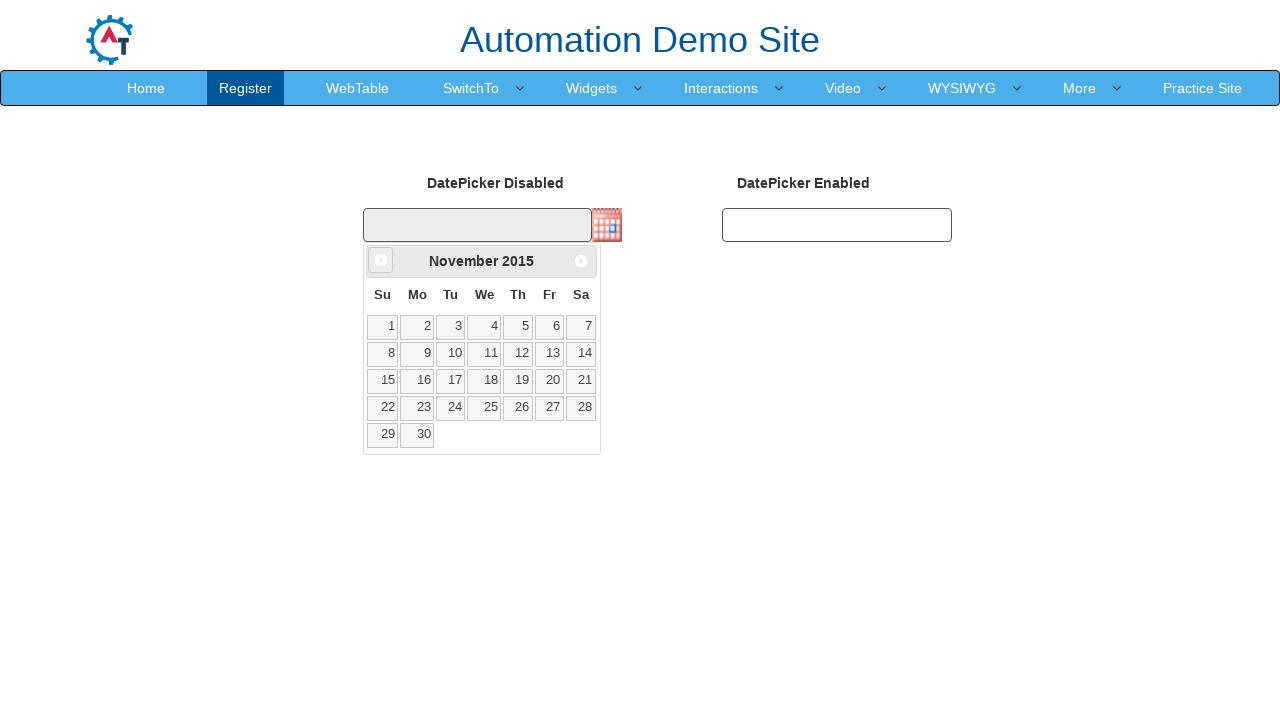

Clicked Prev button to navigate to previous month (currently at November 2015) at (381, 260) on xpath=//span[text()='Prev']
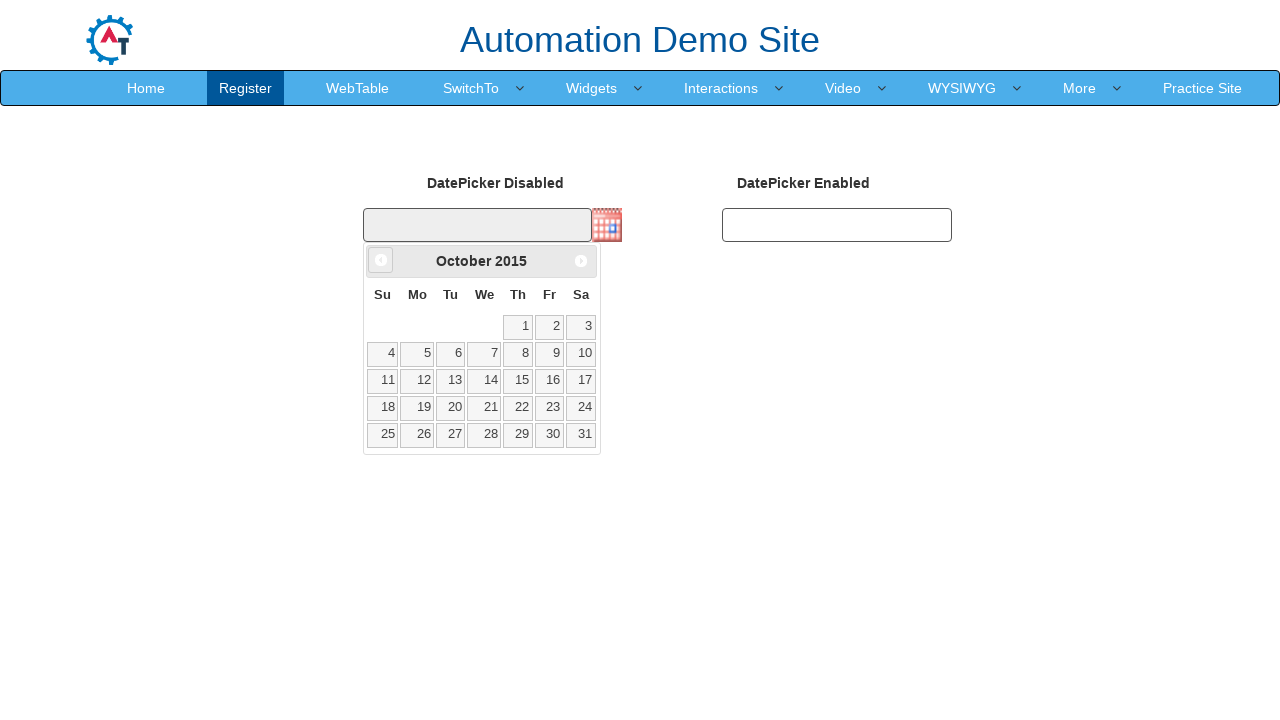

Retrieved updated month: October
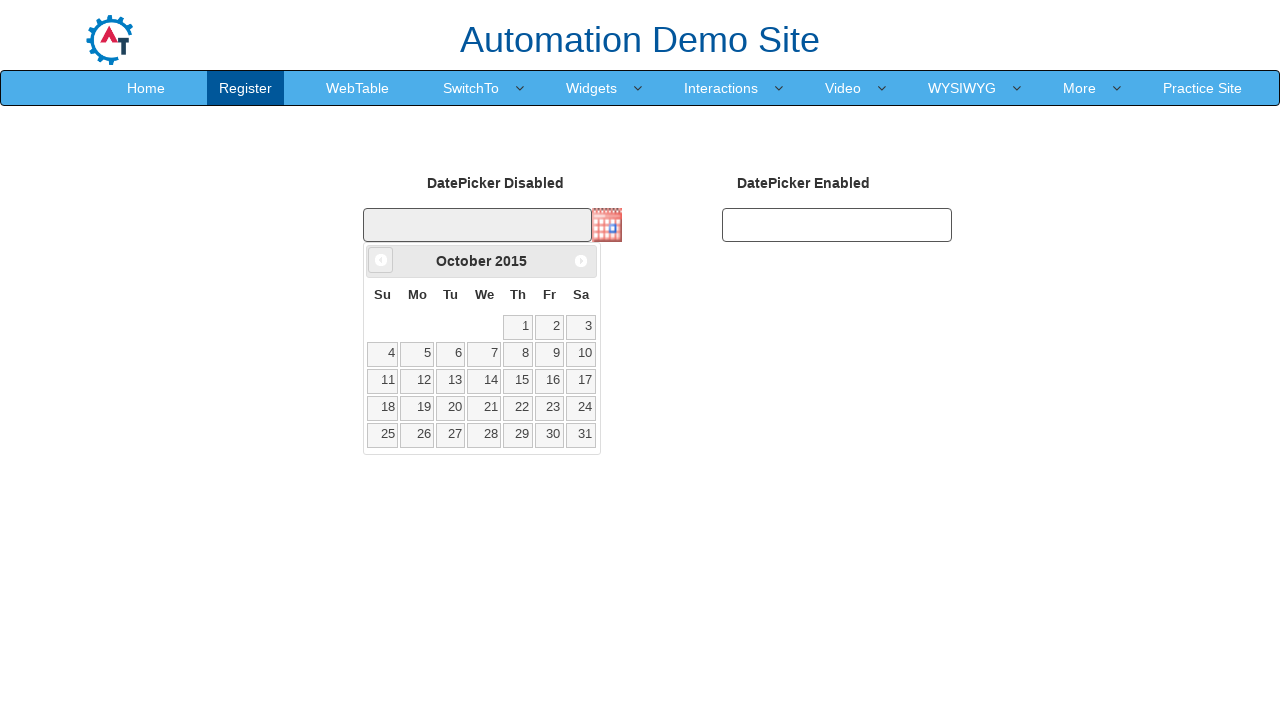

Retrieved updated year: 2015
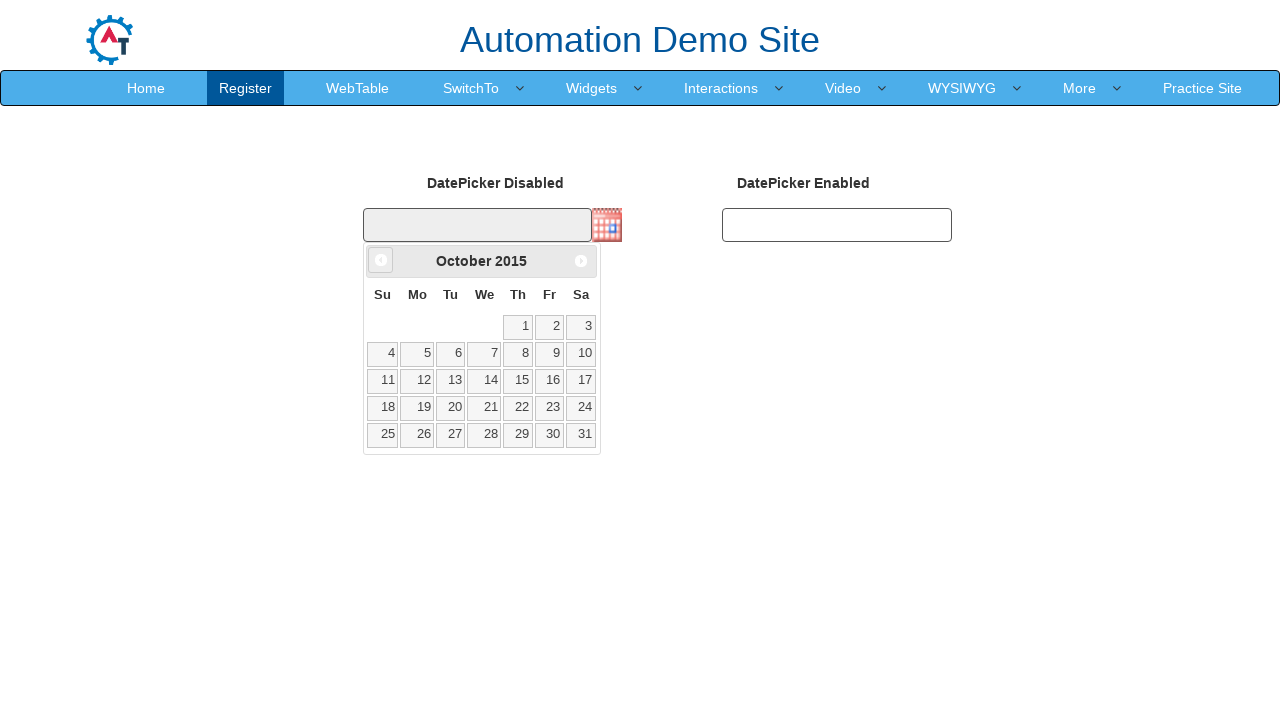

Clicked Prev button to navigate to previous month (currently at October 2015) at (381, 260) on xpath=//span[text()='Prev']
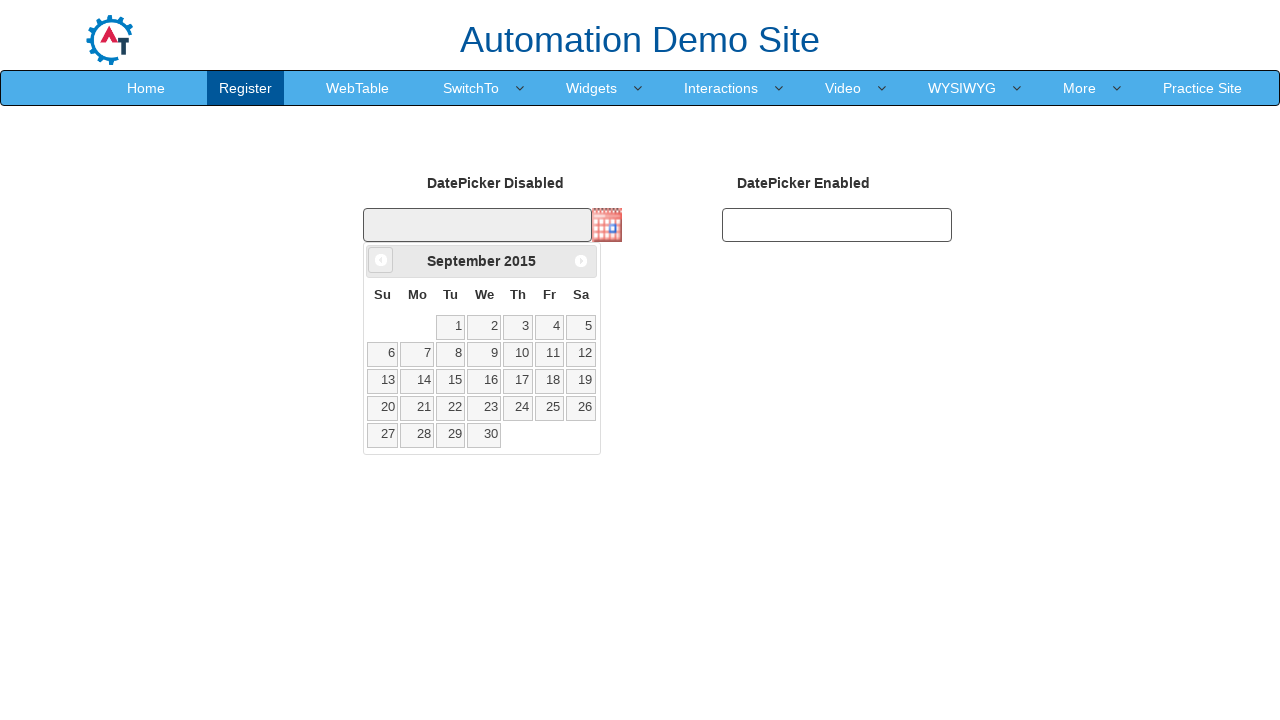

Retrieved updated month: September
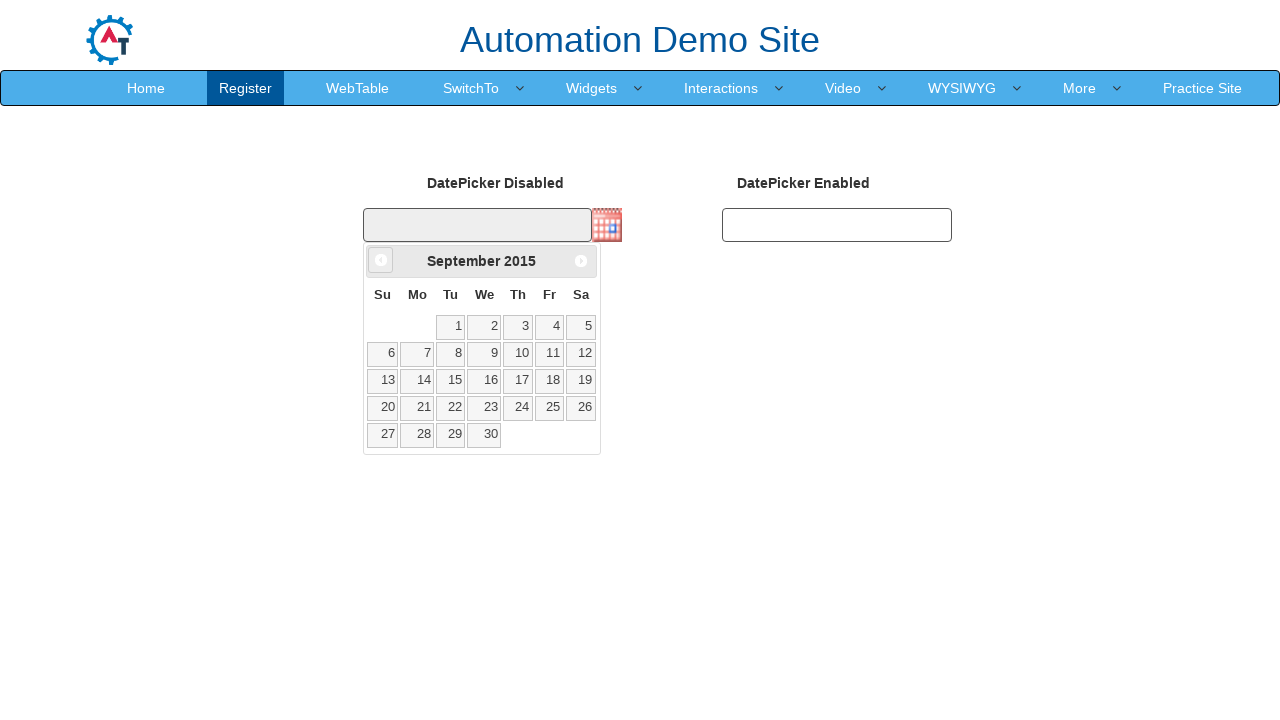

Retrieved updated year: 2015
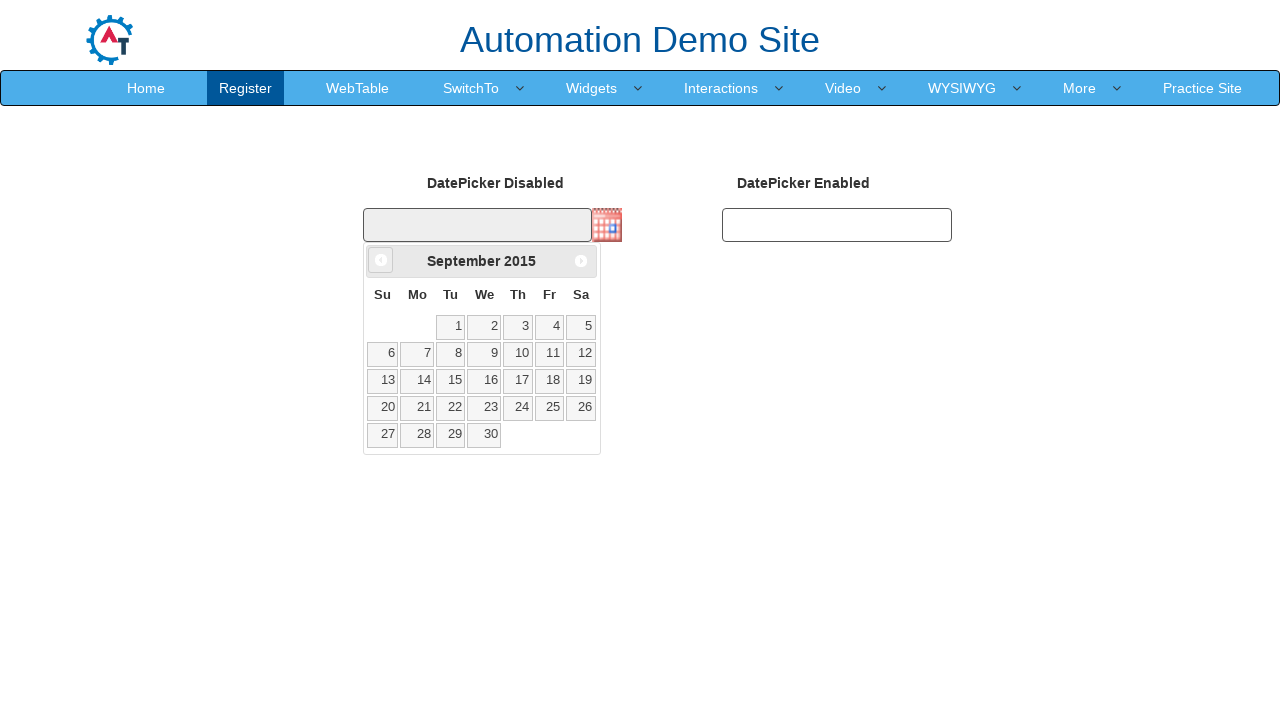

Clicked Prev button to navigate to previous month (currently at September 2015) at (381, 260) on xpath=//span[text()='Prev']
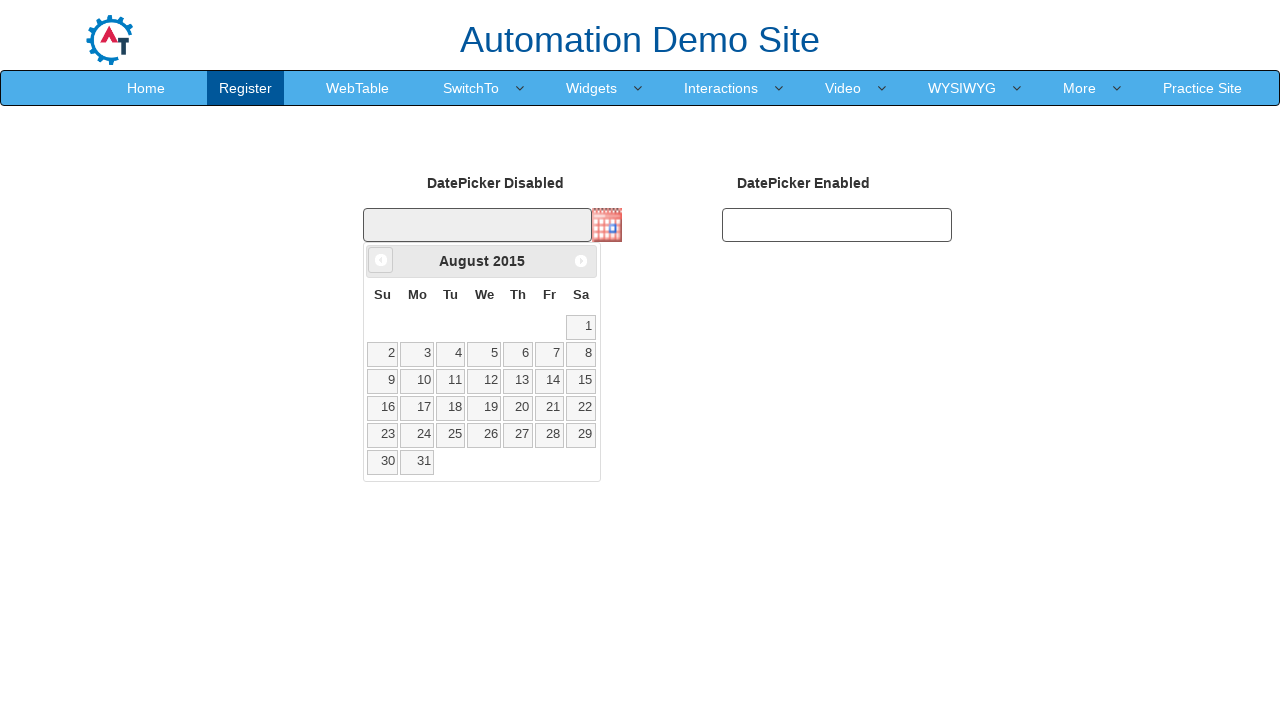

Retrieved updated month: August
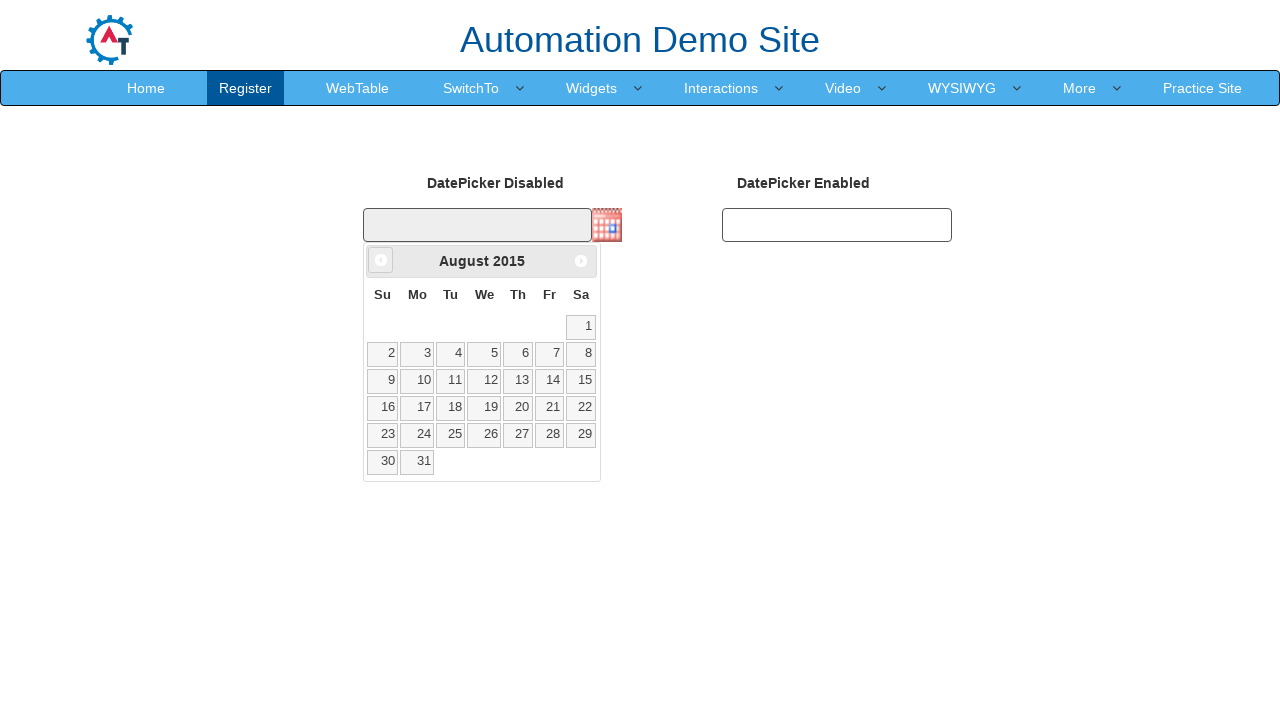

Retrieved updated year: 2015
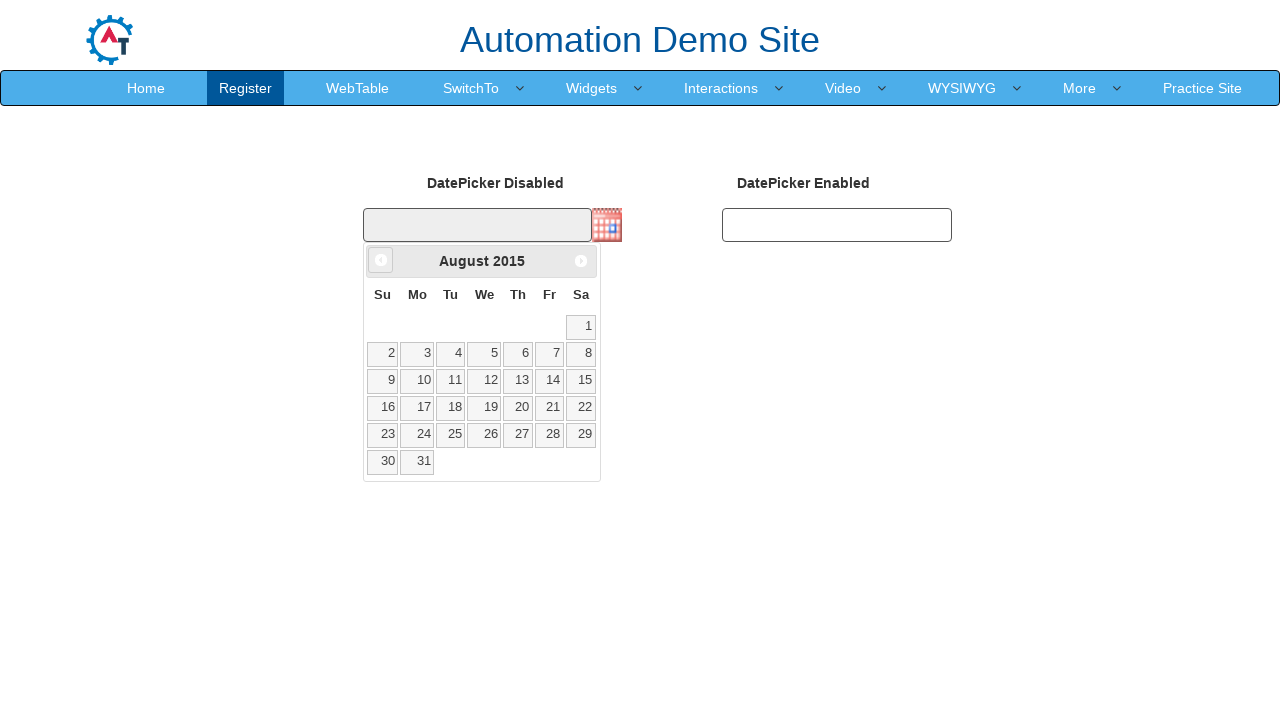

Clicked Prev button to navigate to previous month (currently at August 2015) at (381, 260) on xpath=//span[text()='Prev']
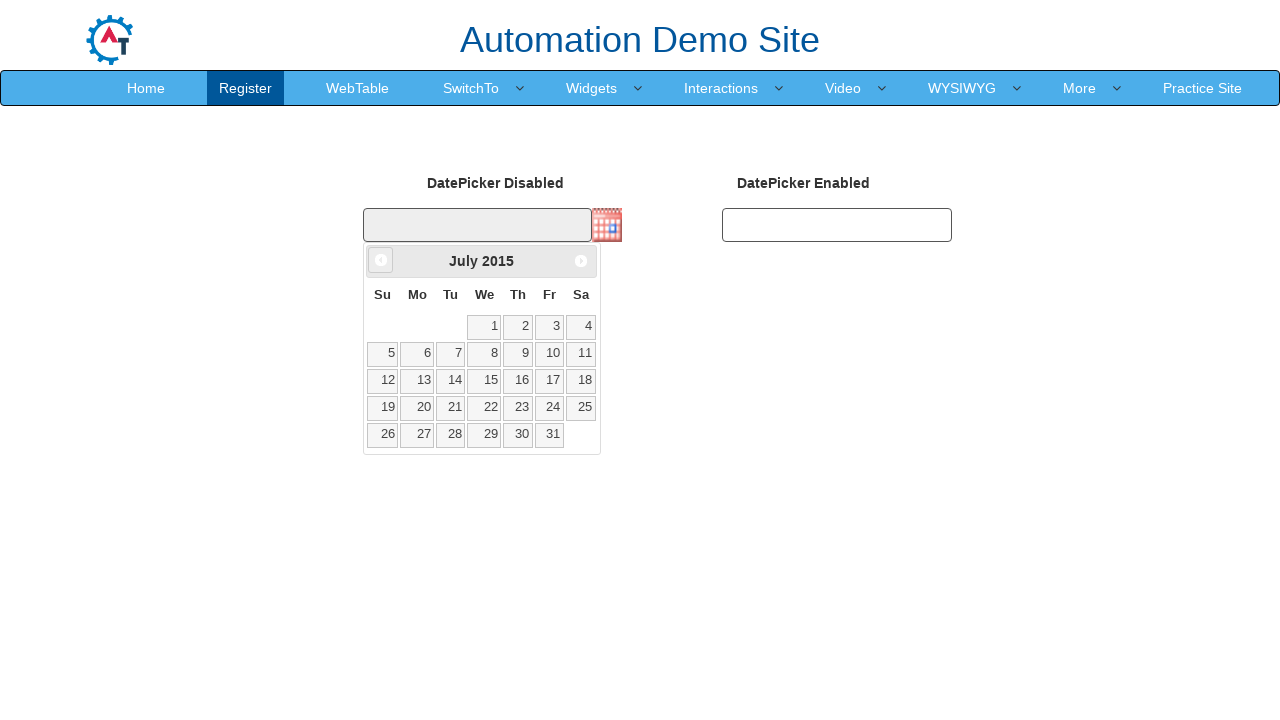

Retrieved updated month: July
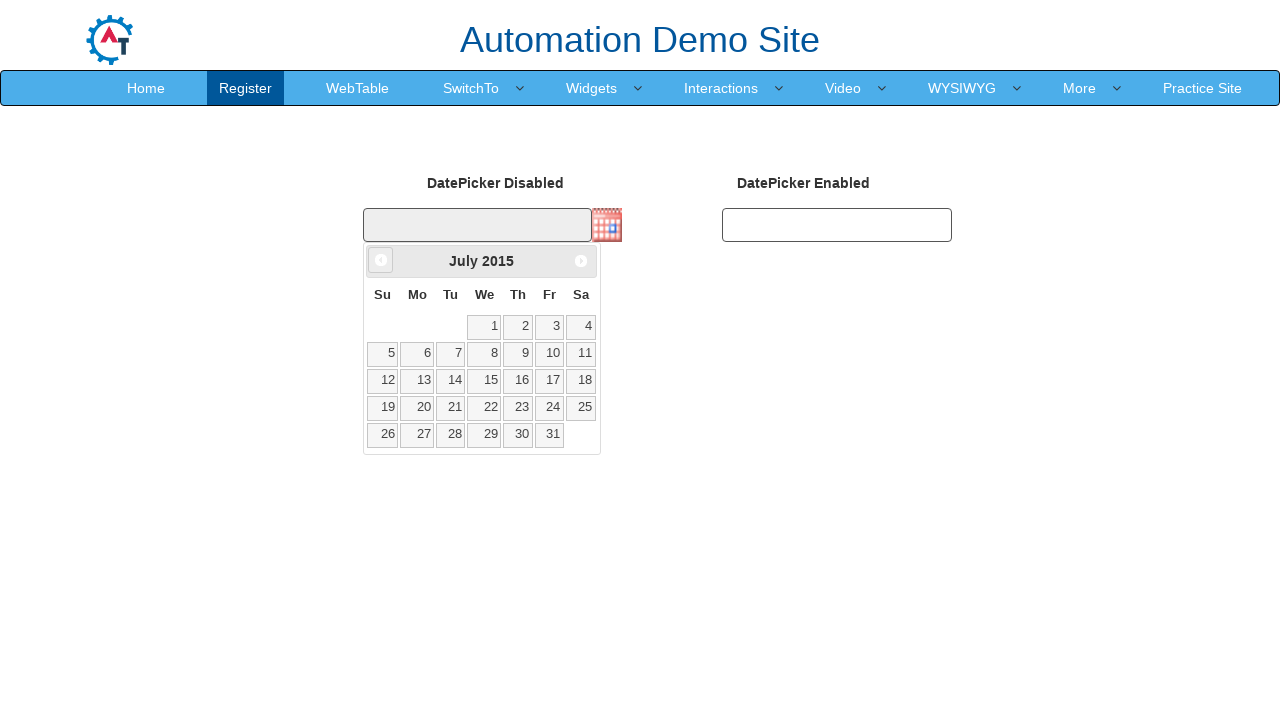

Retrieved updated year: 2015
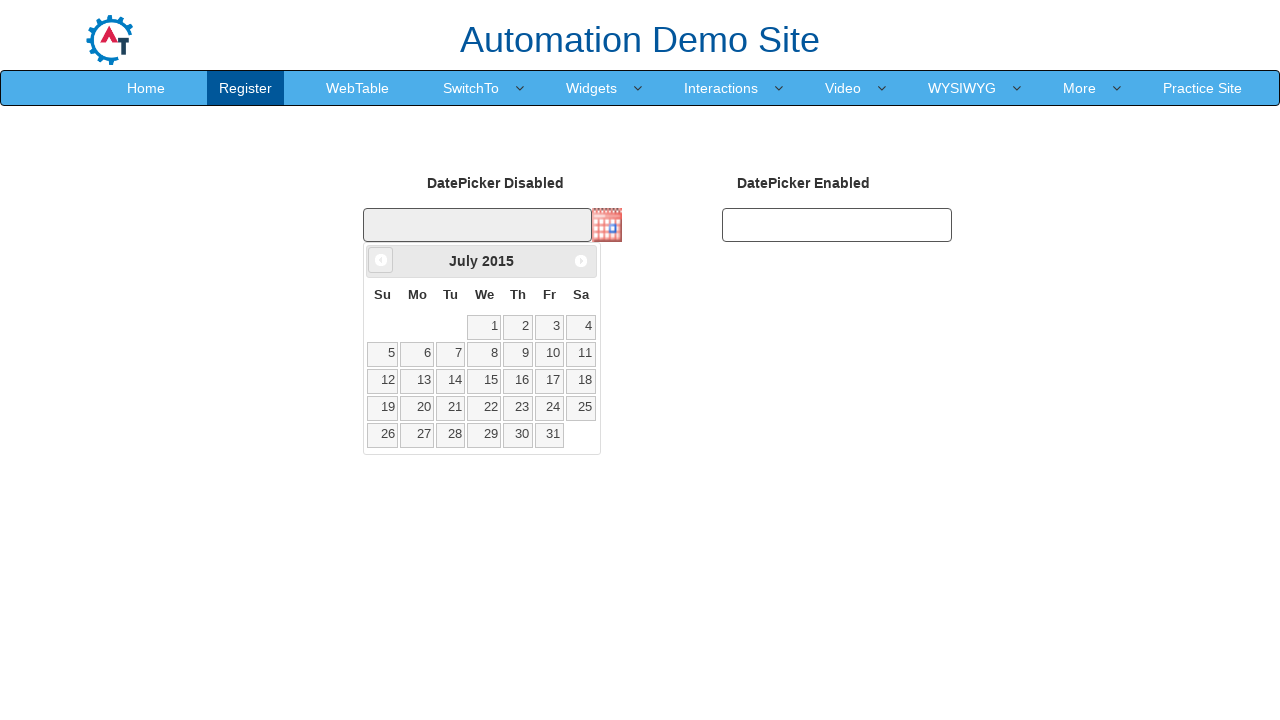

Clicked Prev button to navigate to previous month (currently at July 2015) at (381, 260) on xpath=//span[text()='Prev']
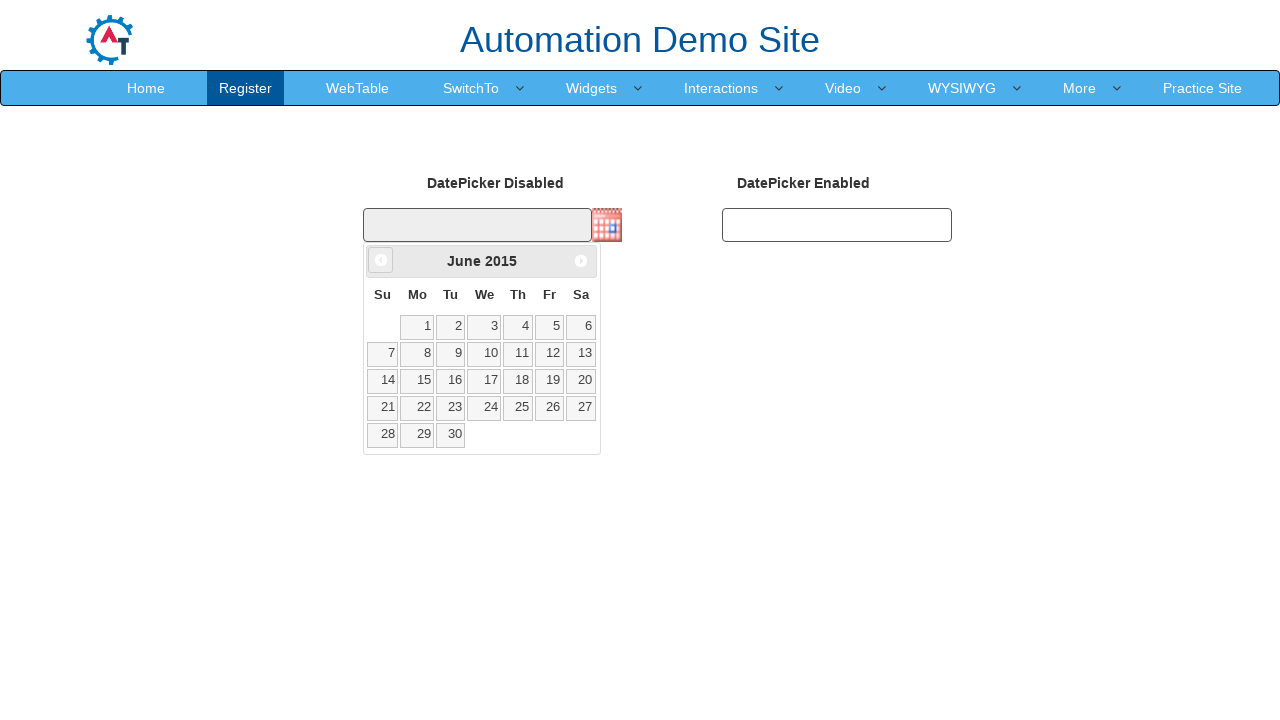

Retrieved updated month: June
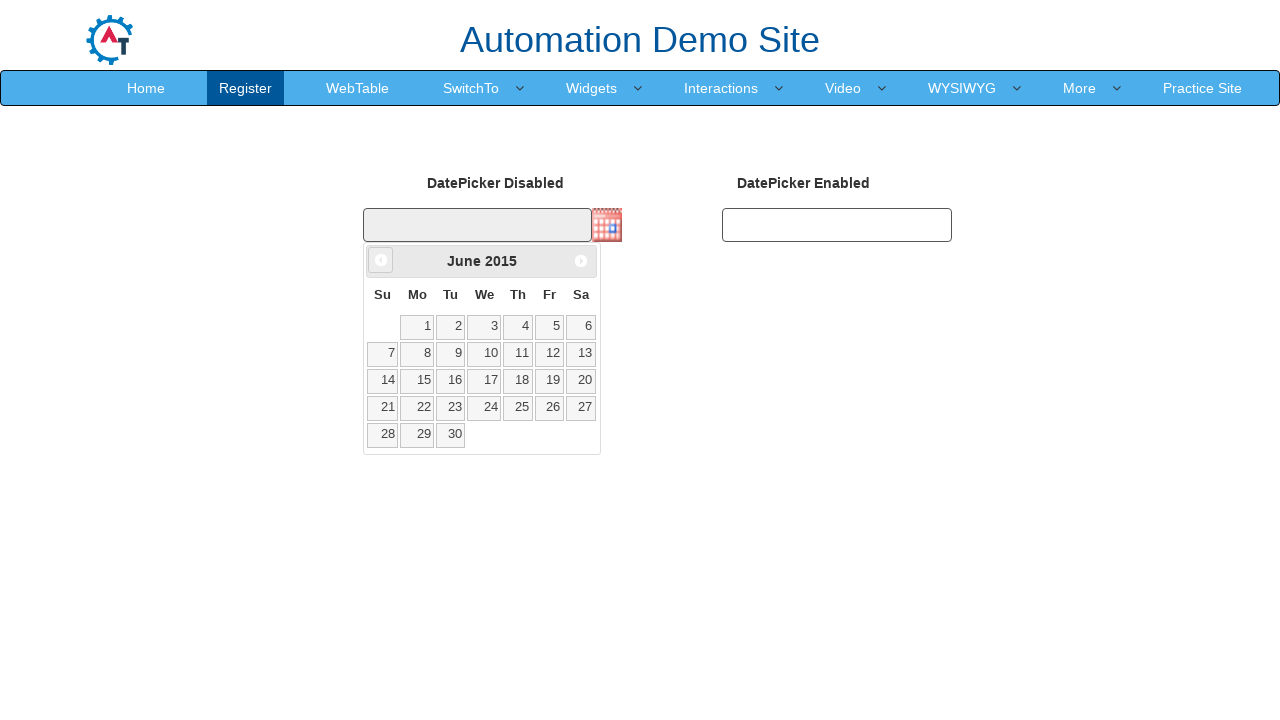

Retrieved updated year: 2015
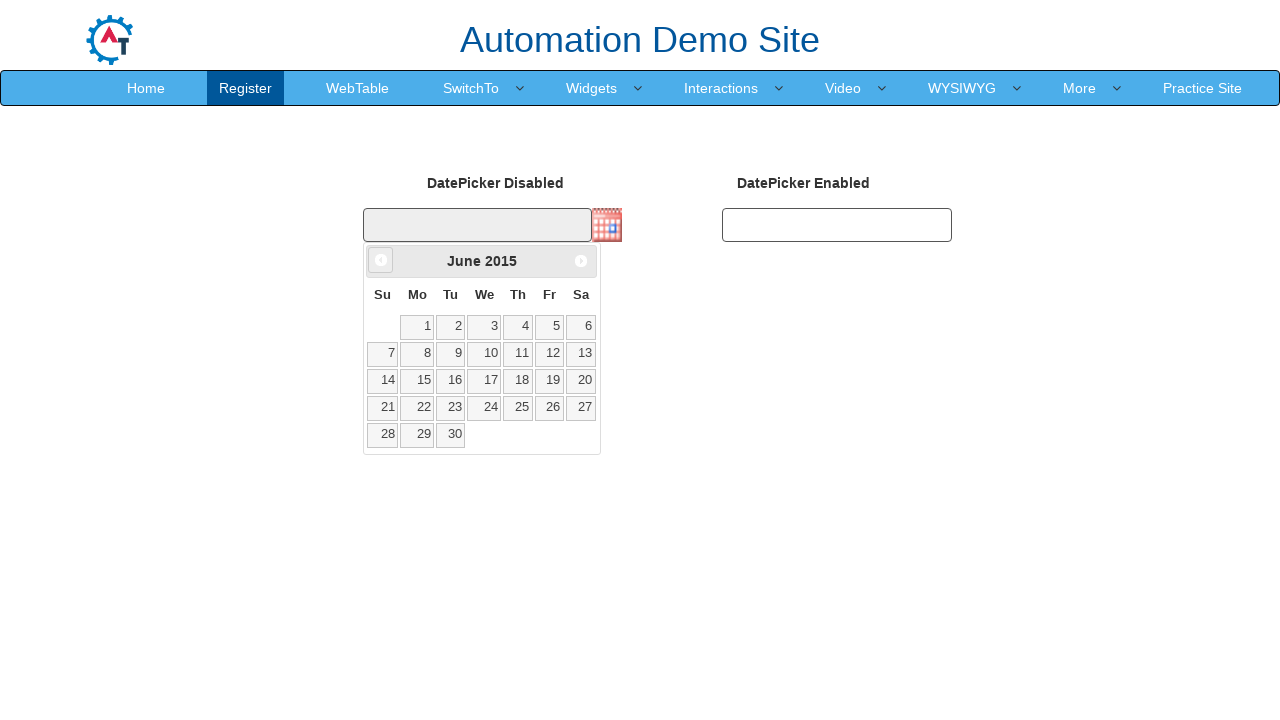

Clicked Prev button to navigate to previous month (currently at June 2015) at (381, 260) on xpath=//span[text()='Prev']
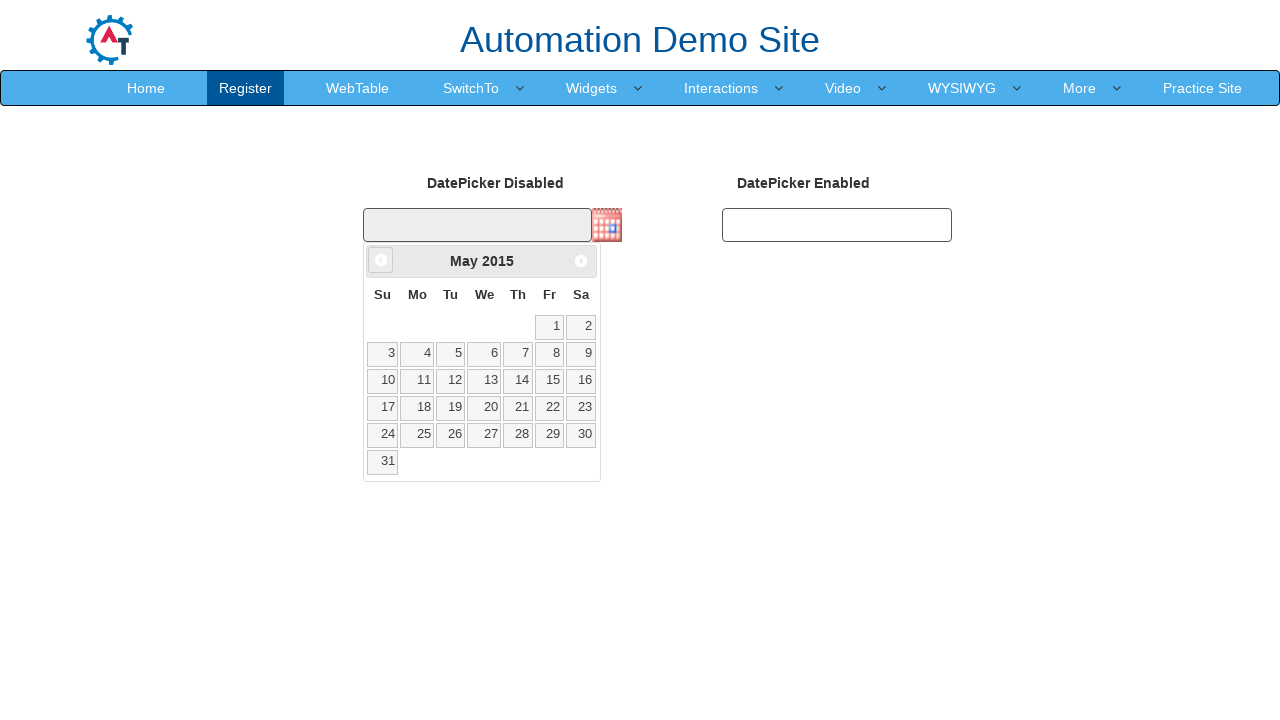

Retrieved updated month: May
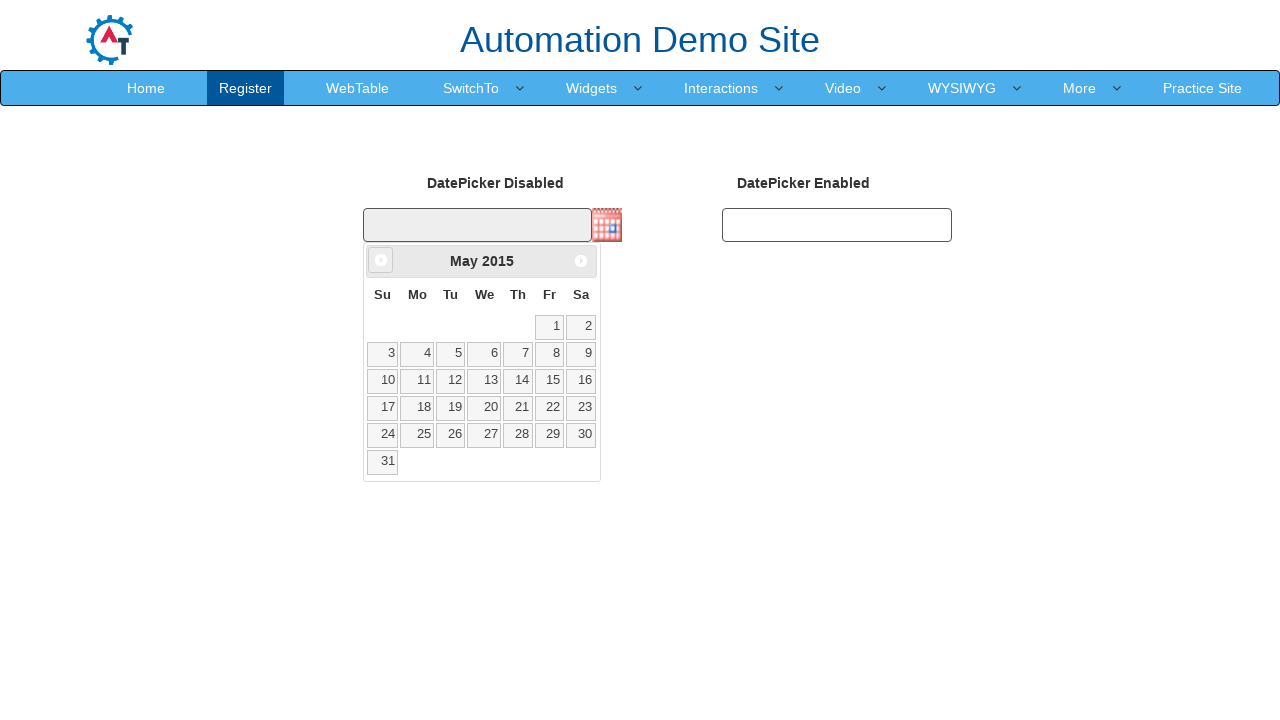

Retrieved updated year: 2015
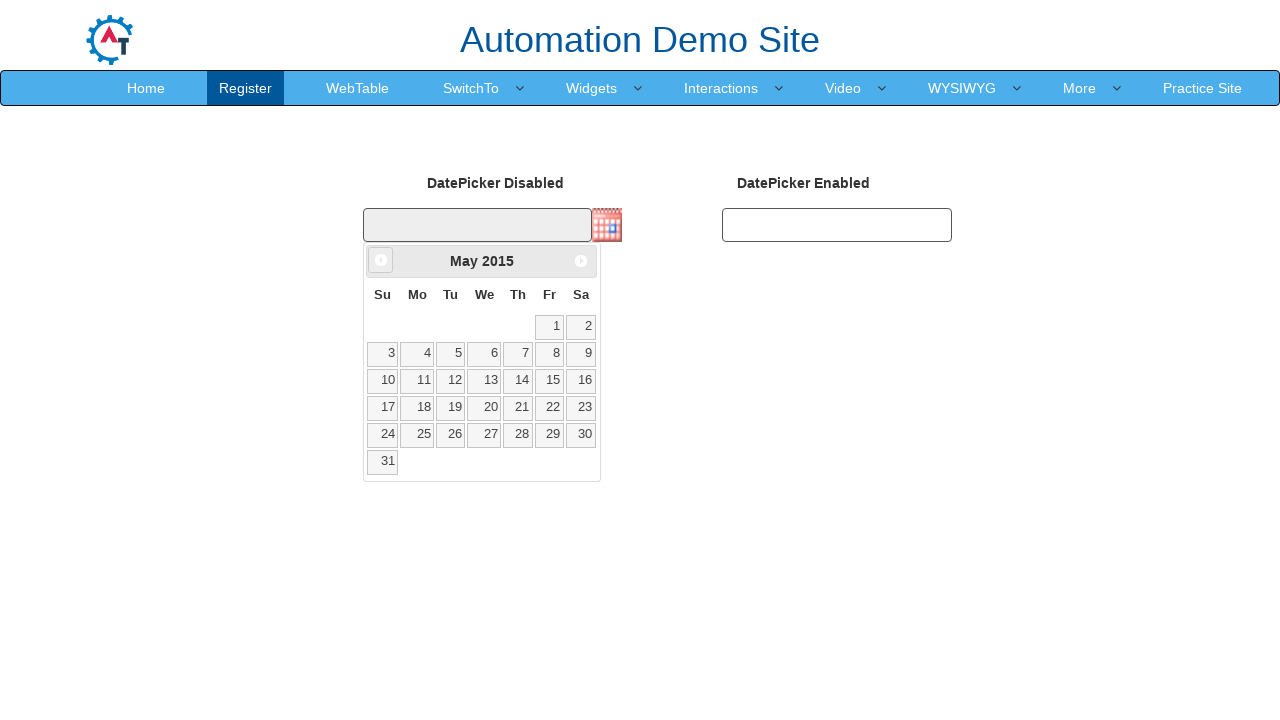

Clicked Prev button to navigate to previous month (currently at May 2015) at (381, 260) on xpath=//span[text()='Prev']
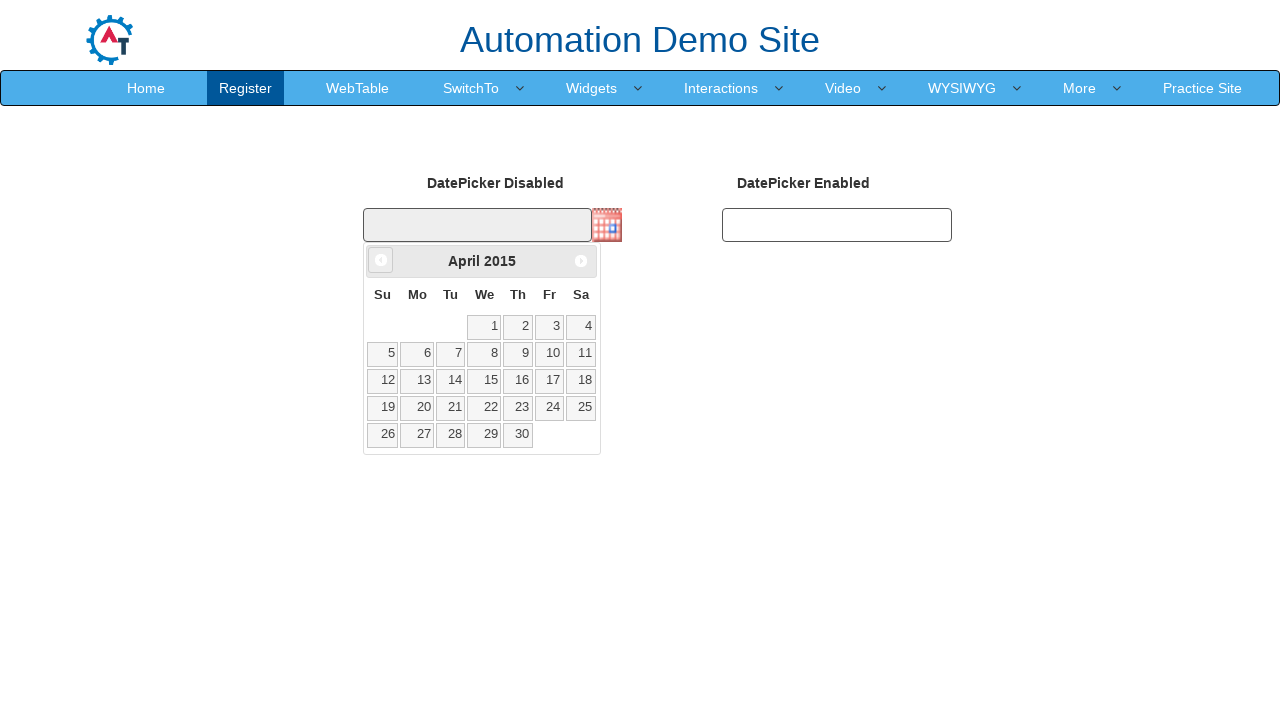

Retrieved updated month: April
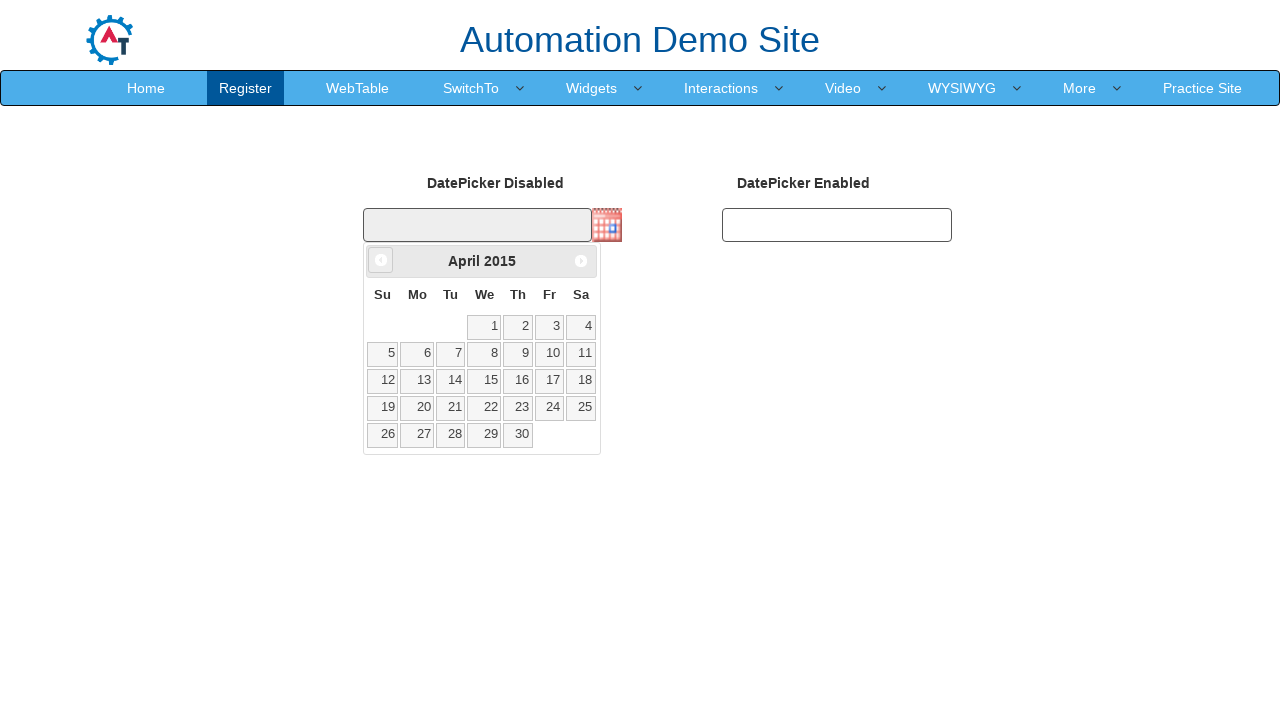

Retrieved updated year: 2015
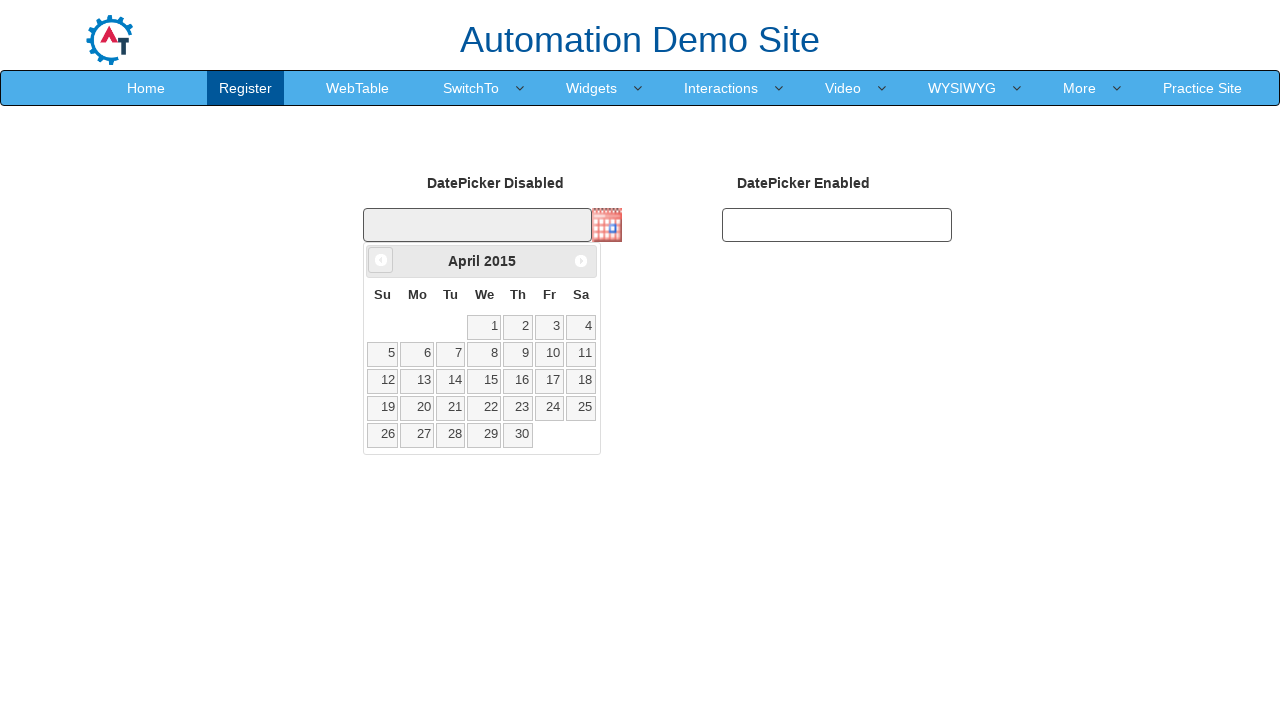

Clicked Prev button to navigate to previous month (currently at April 2015) at (381, 260) on xpath=//span[text()='Prev']
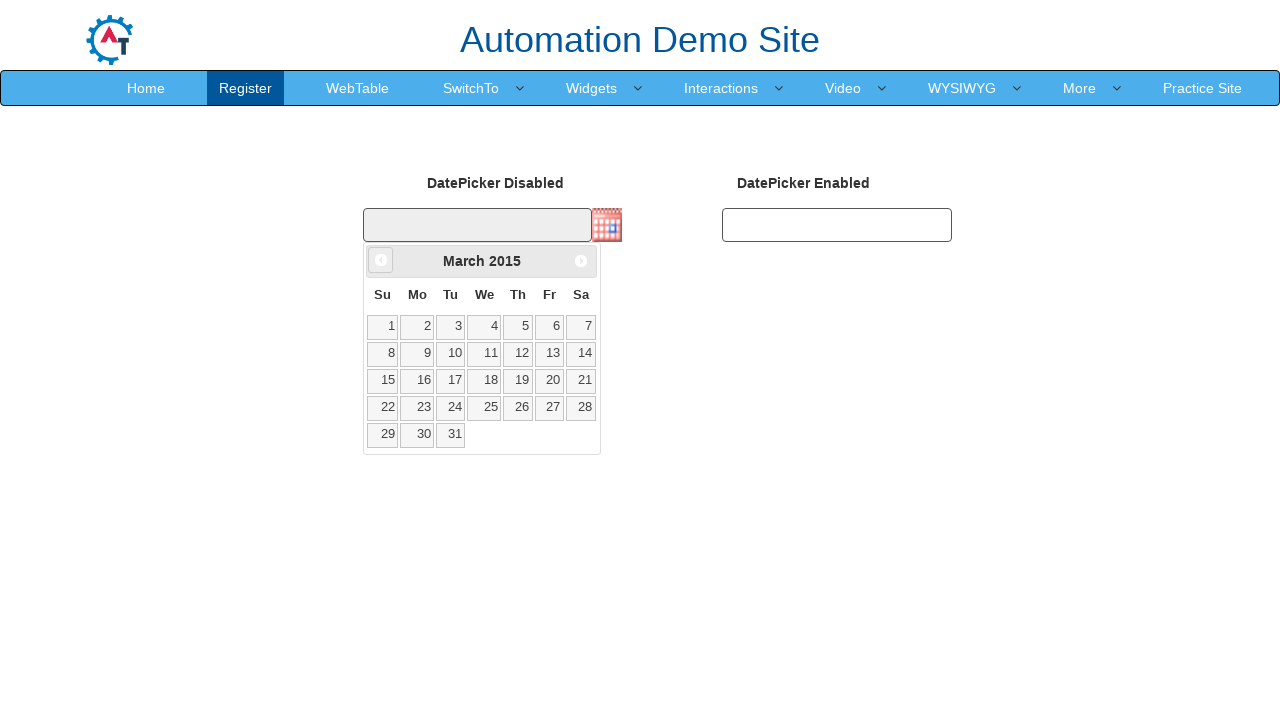

Retrieved updated month: March
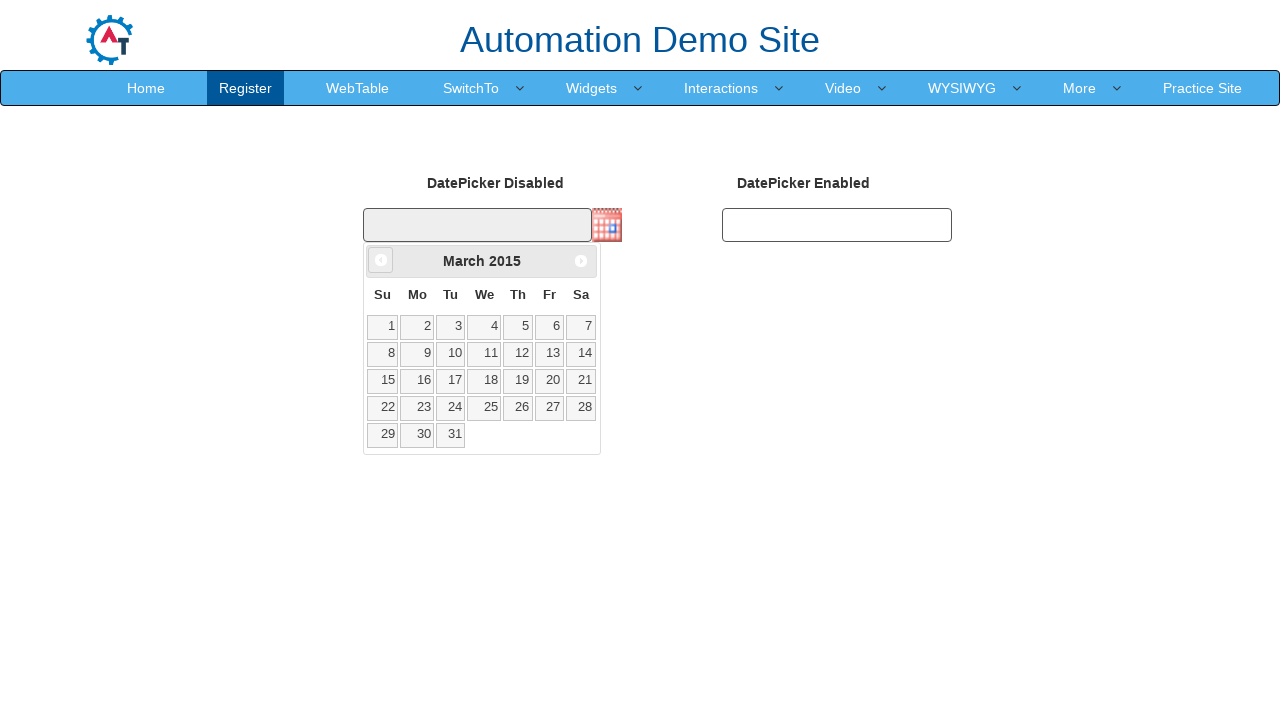

Retrieved updated year: 2015
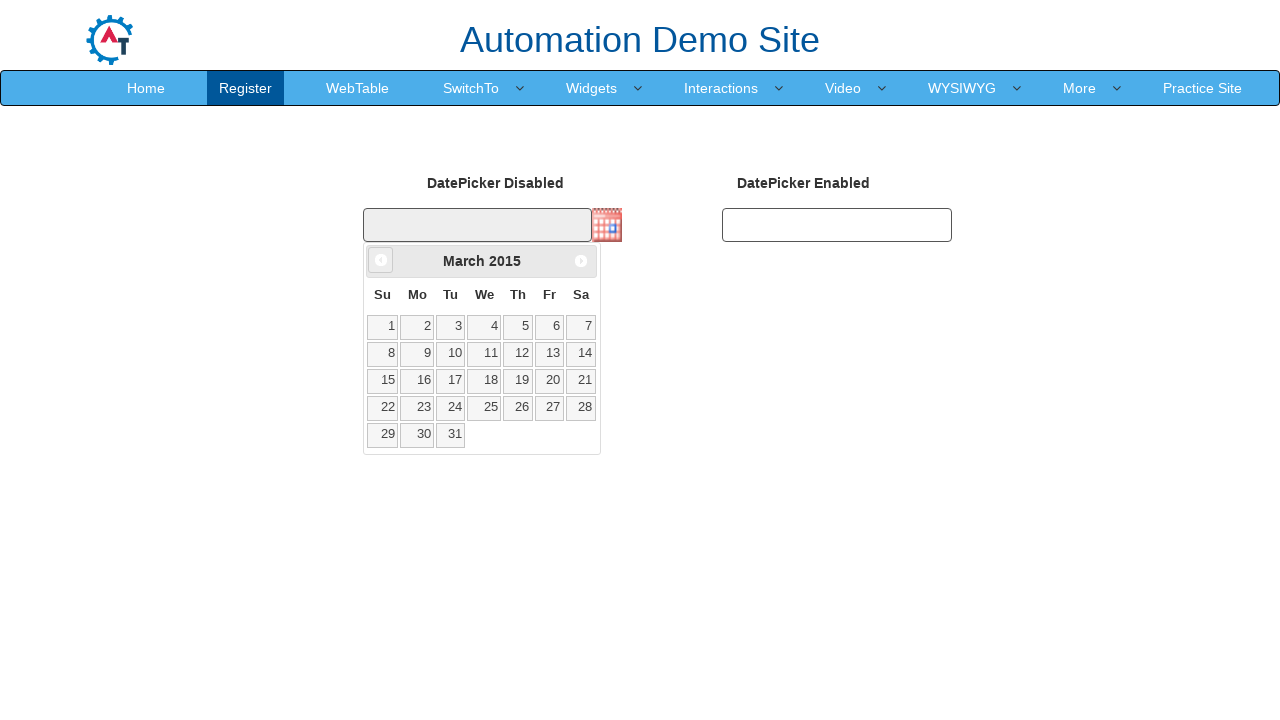

Clicked Prev button to navigate to previous month (currently at March 2015) at (381, 260) on xpath=//span[text()='Prev']
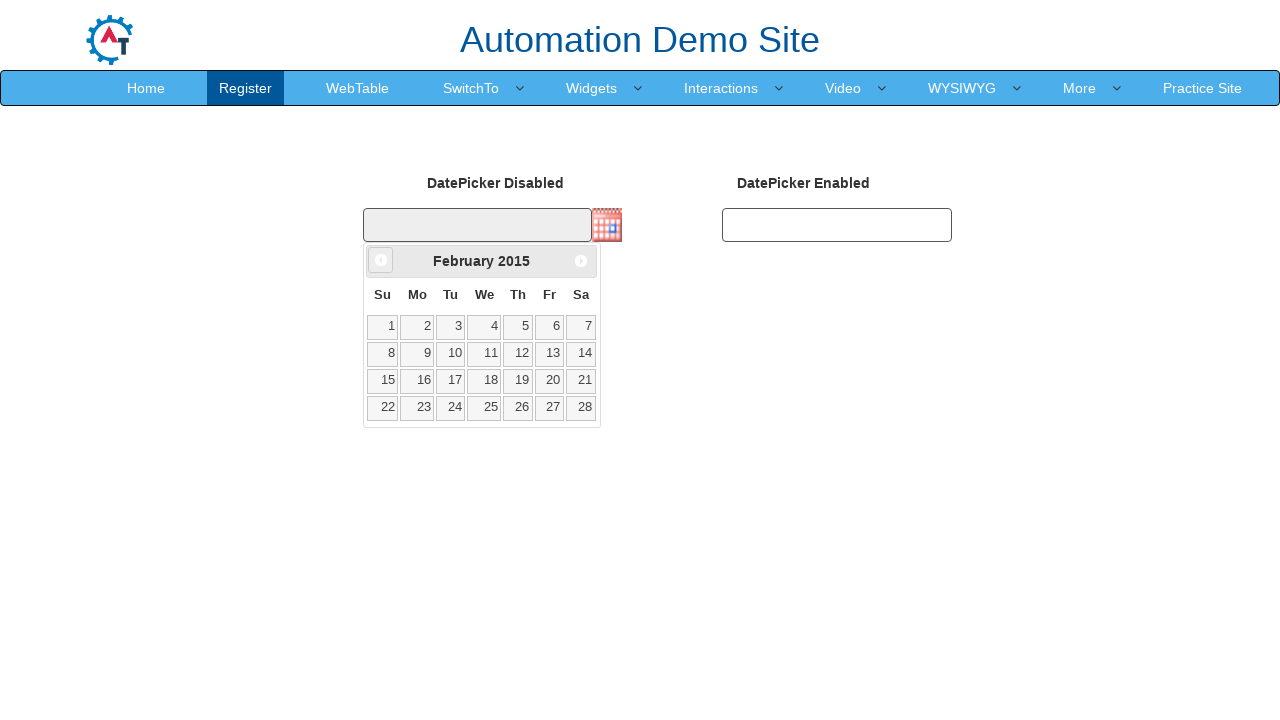

Retrieved updated month: February
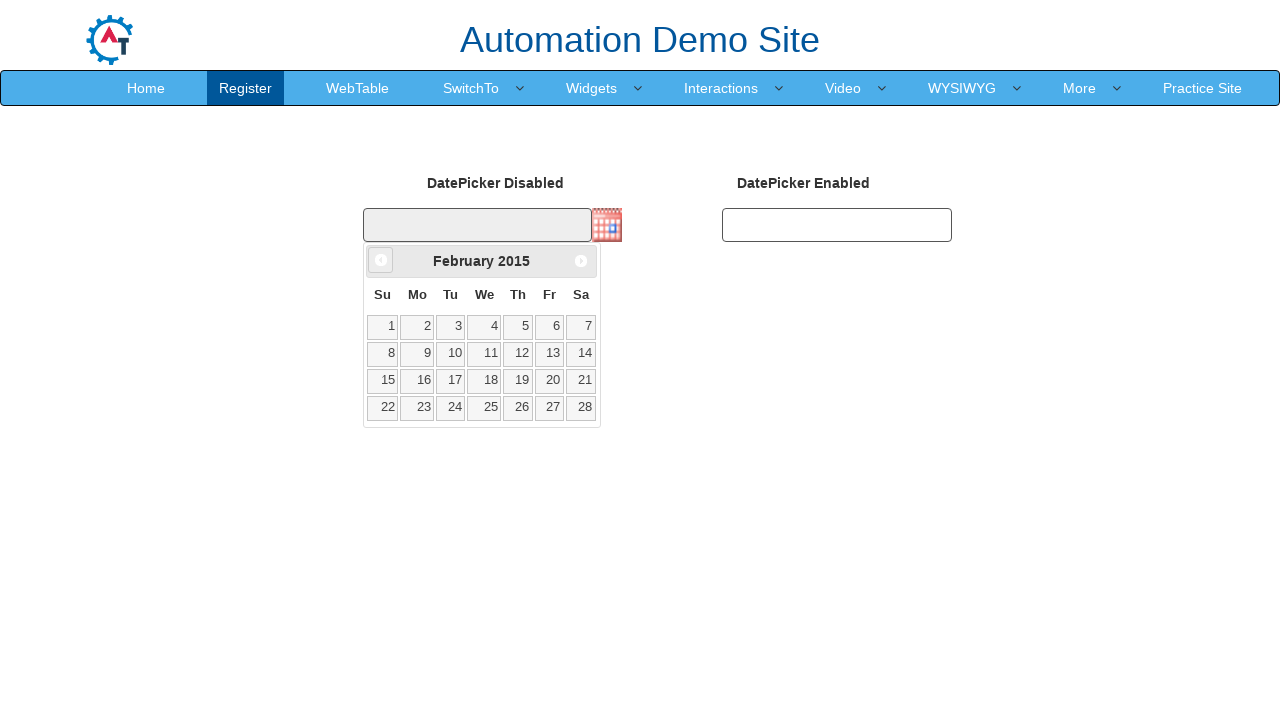

Retrieved updated year: 2015
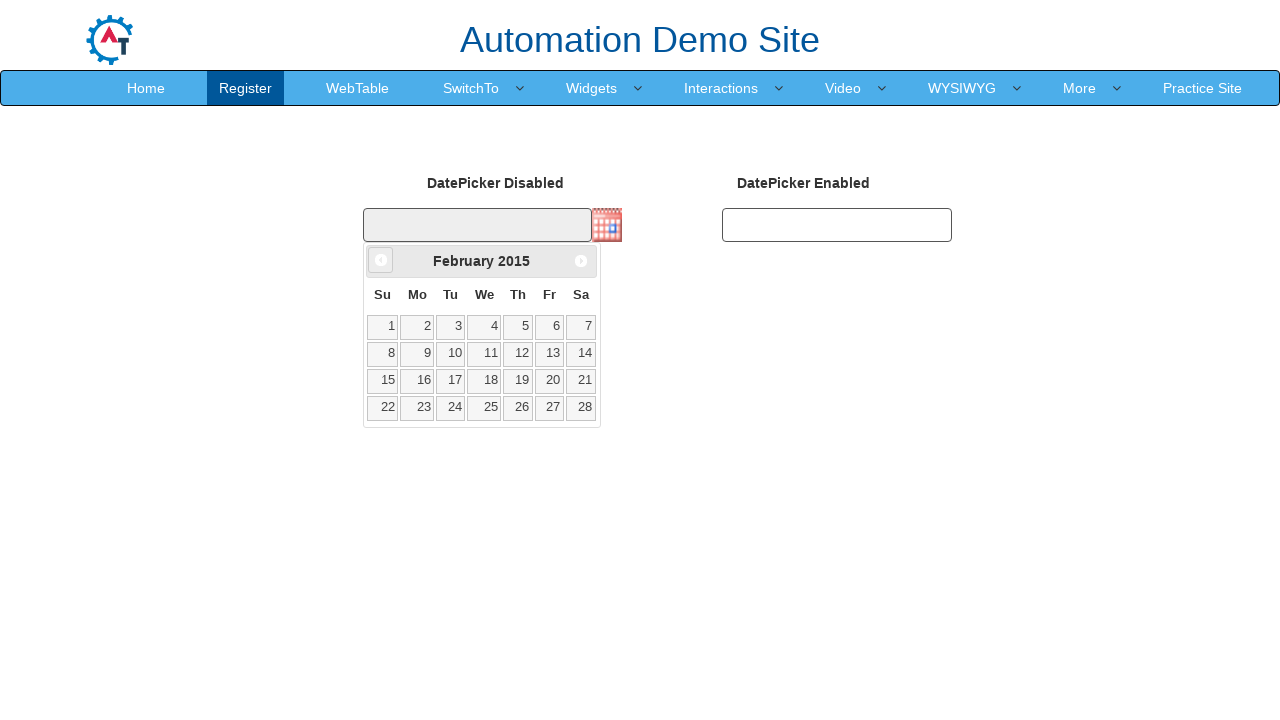

Clicked Prev button to navigate to previous month (currently at February 2015) at (381, 260) on xpath=//span[text()='Prev']
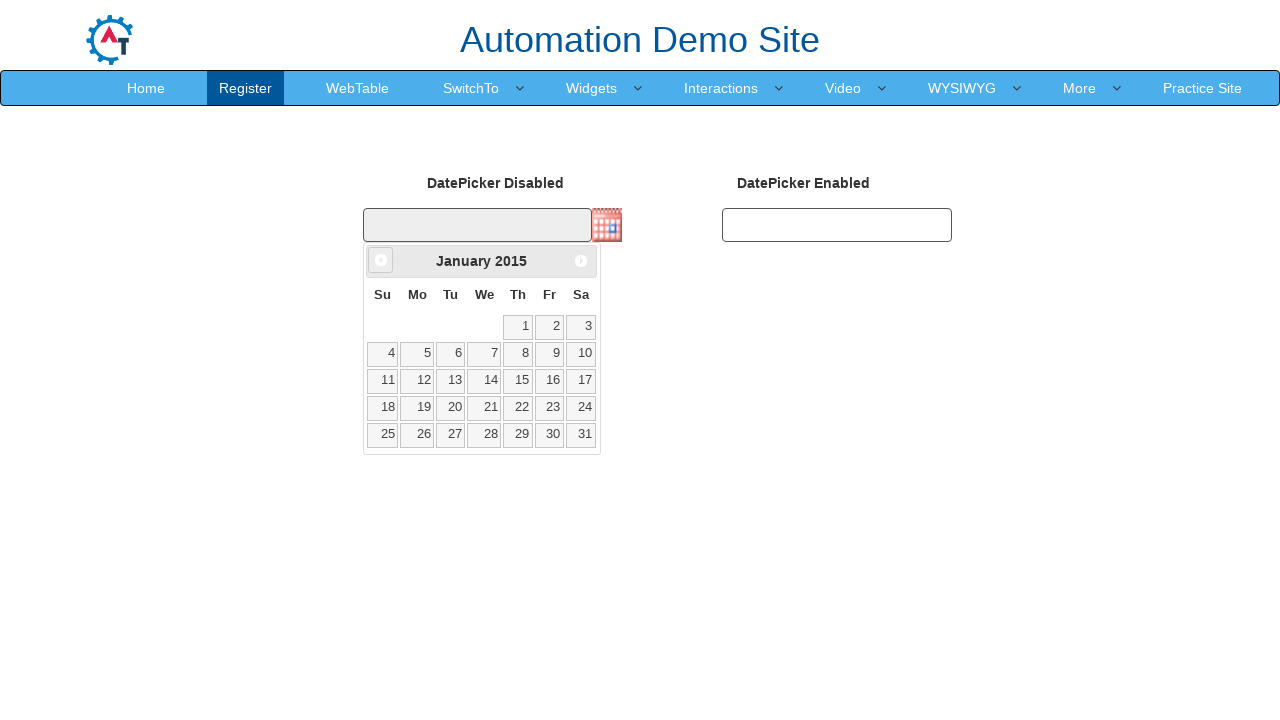

Retrieved updated month: January
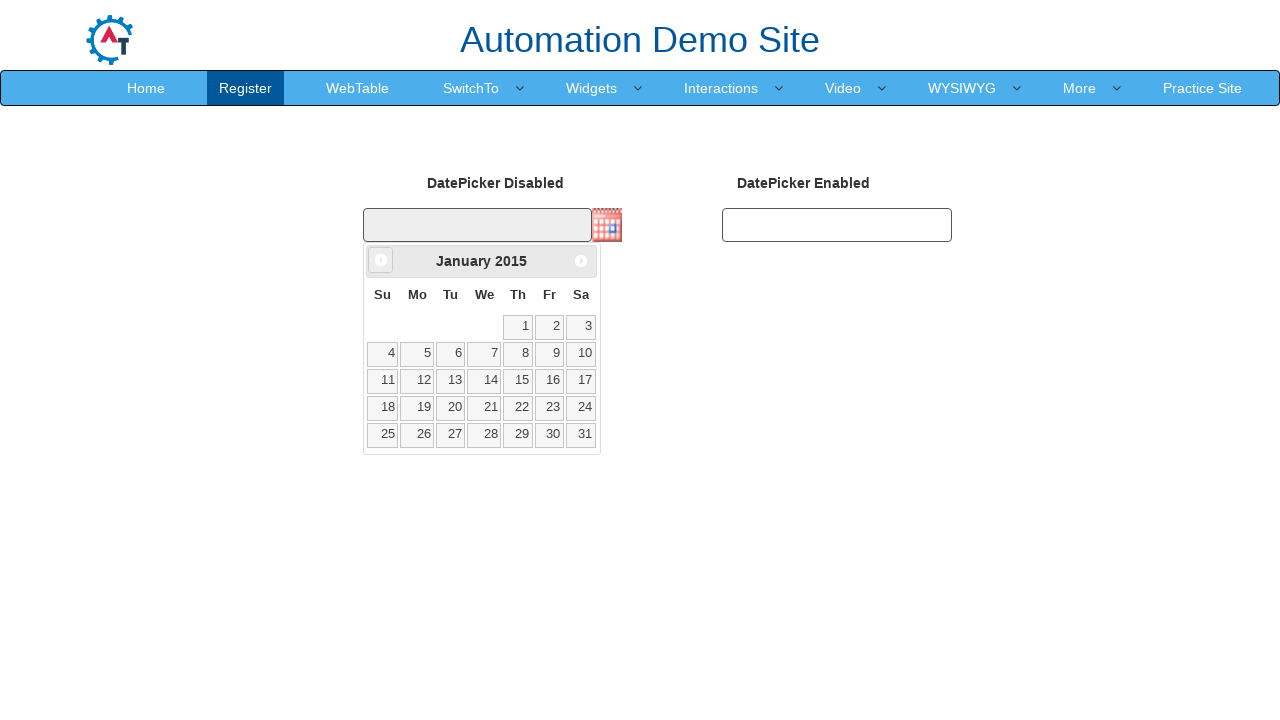

Retrieved updated year: 2015
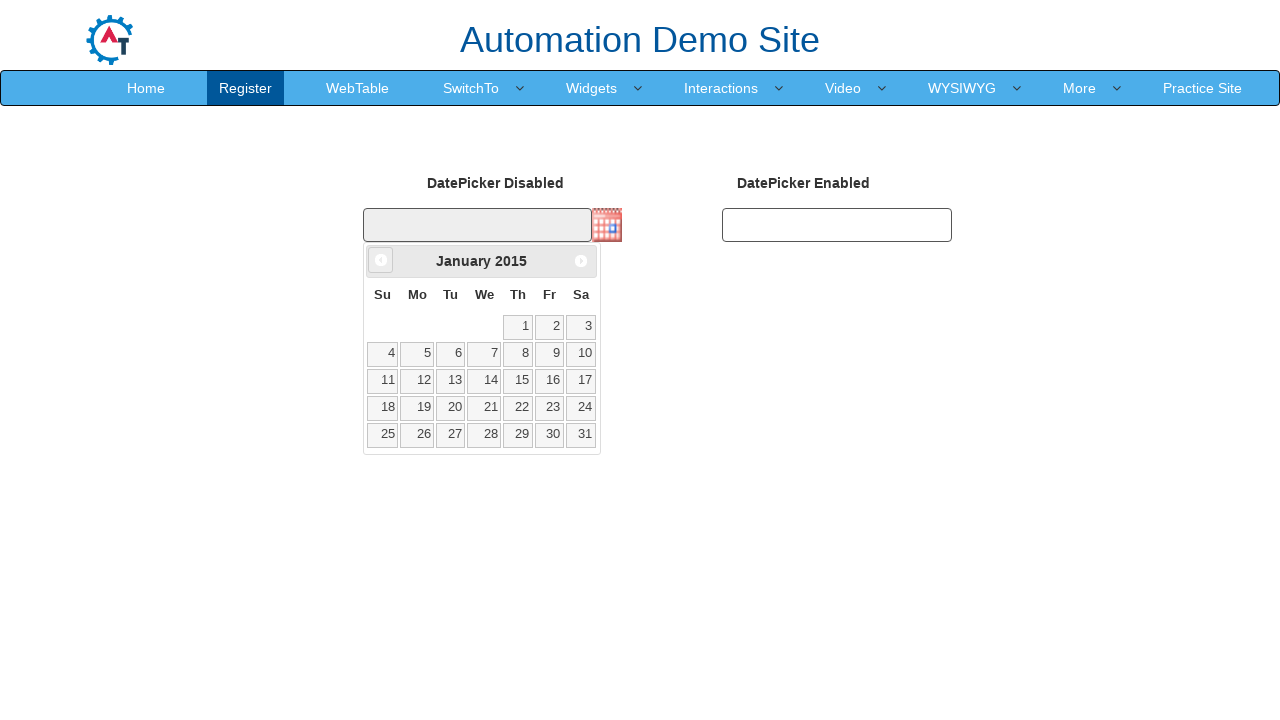

Clicked Prev button to navigate to previous month (currently at January 2015) at (381, 260) on xpath=//span[text()='Prev']
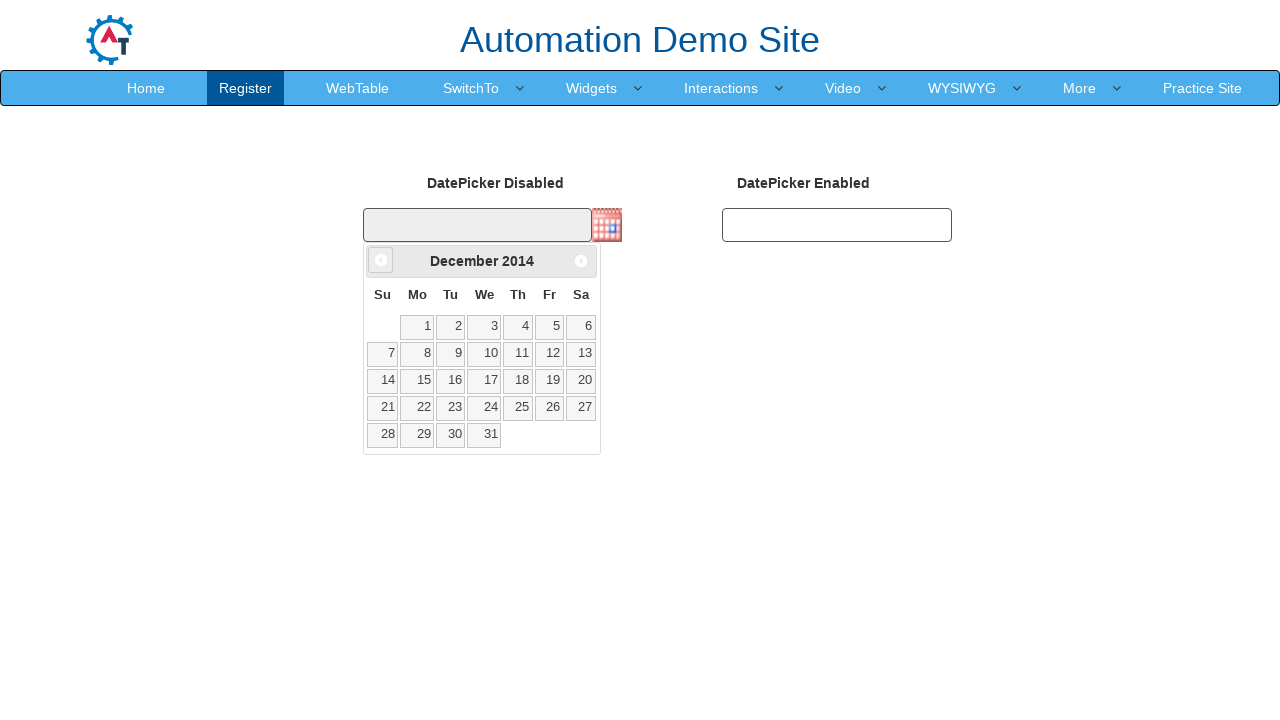

Retrieved updated month: December
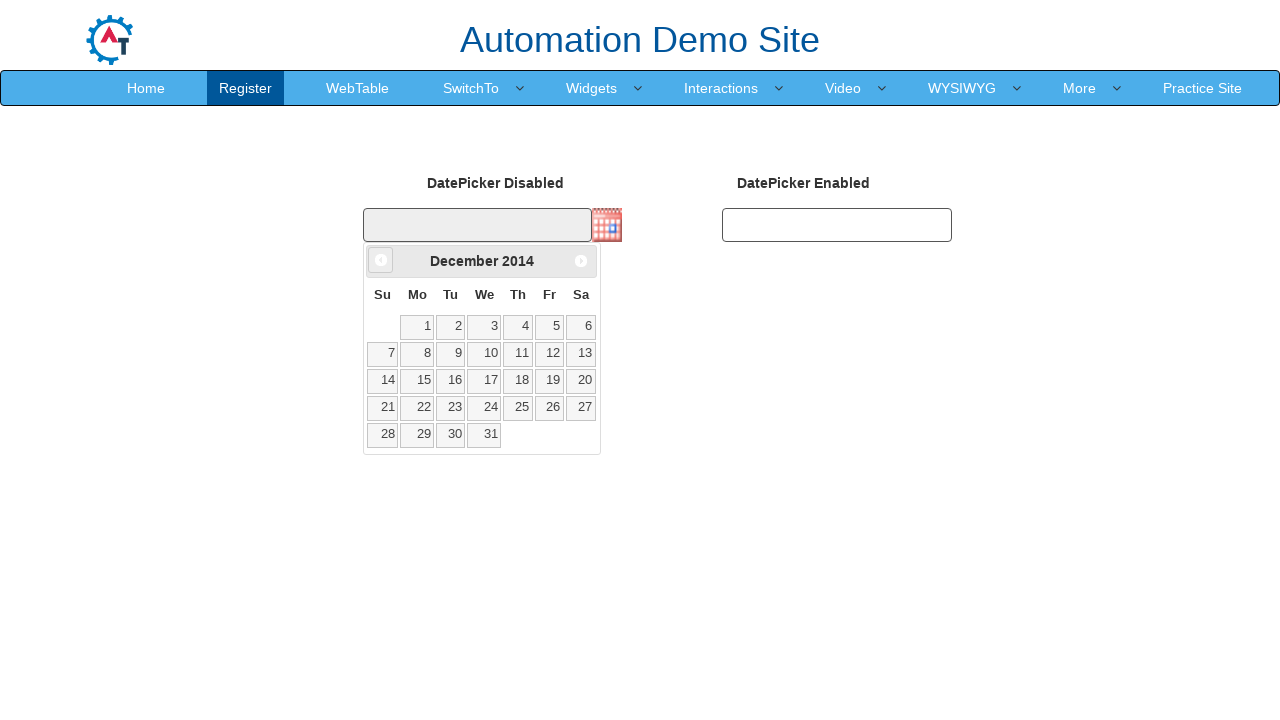

Retrieved updated year: 2014
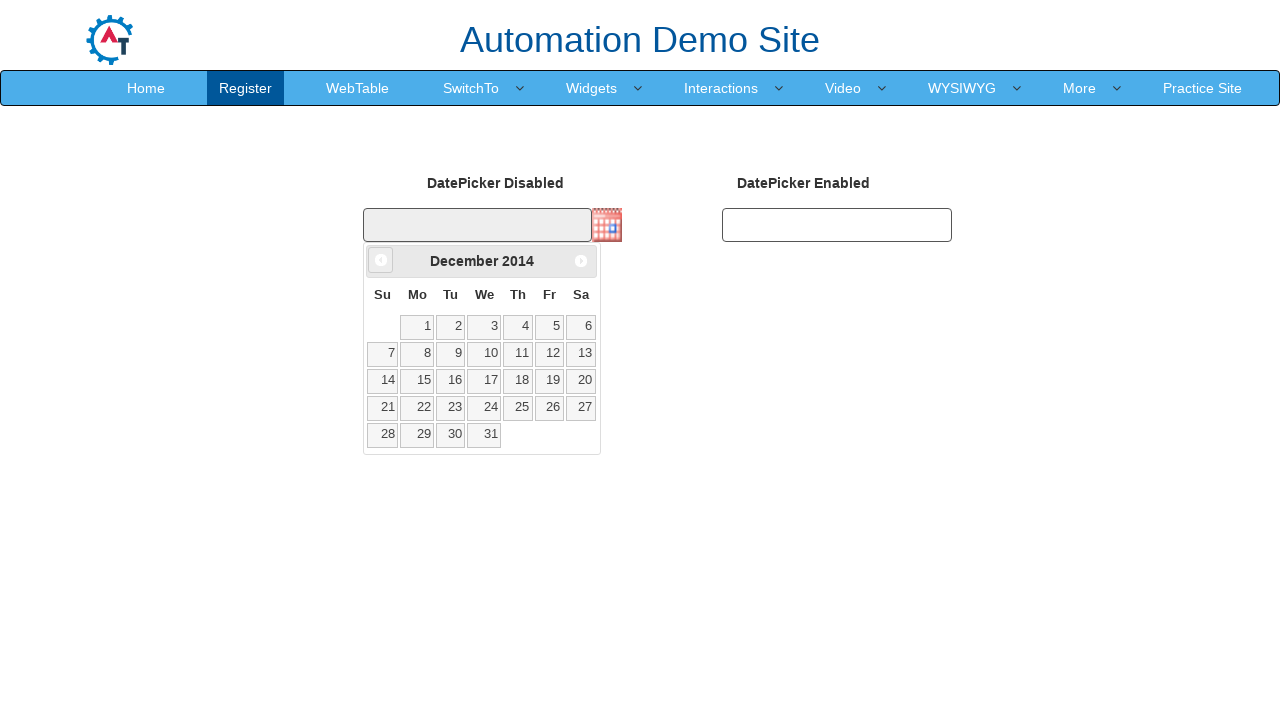

Clicked Prev button to navigate to previous month (currently at December 2014) at (381, 260) on xpath=//span[text()='Prev']
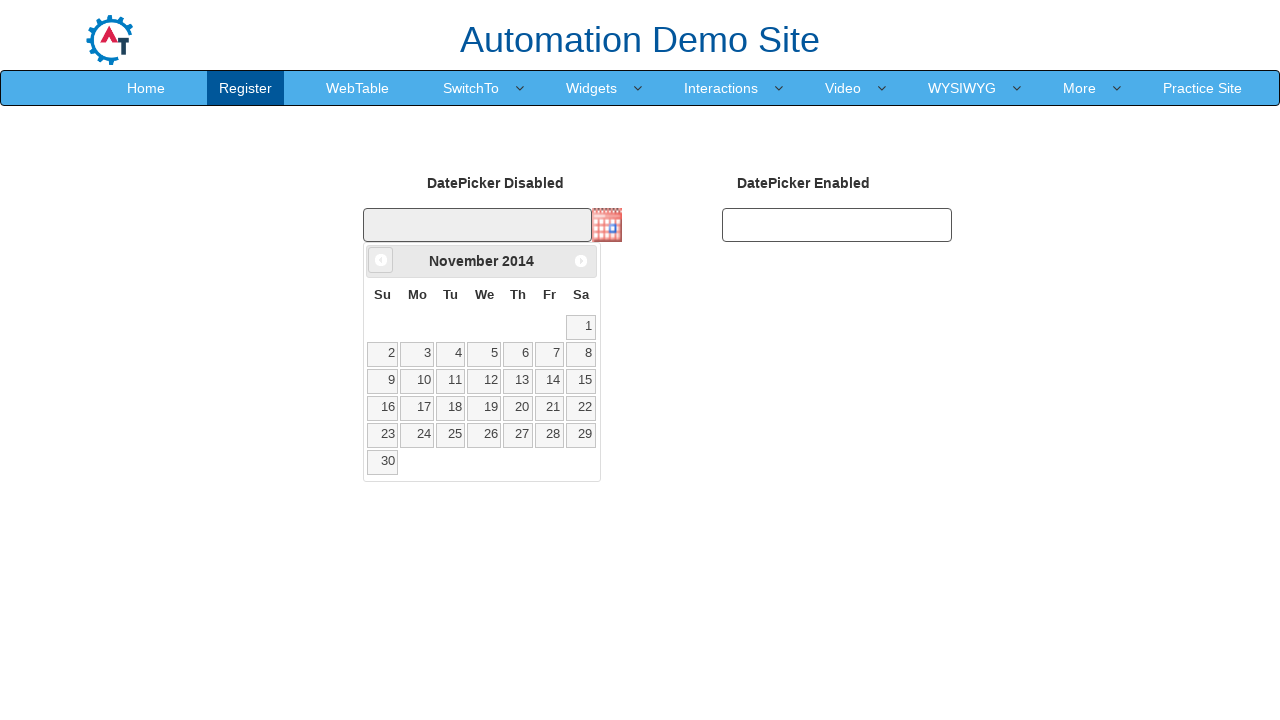

Retrieved updated month: November
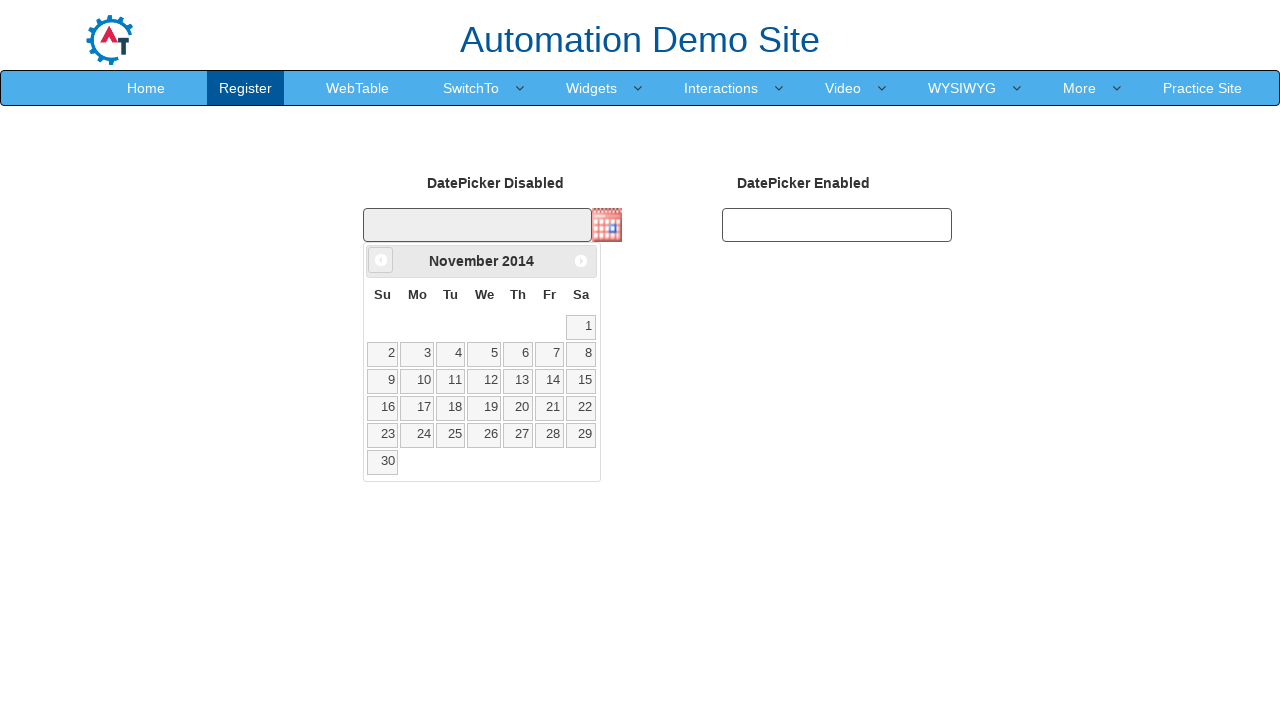

Retrieved updated year: 2014
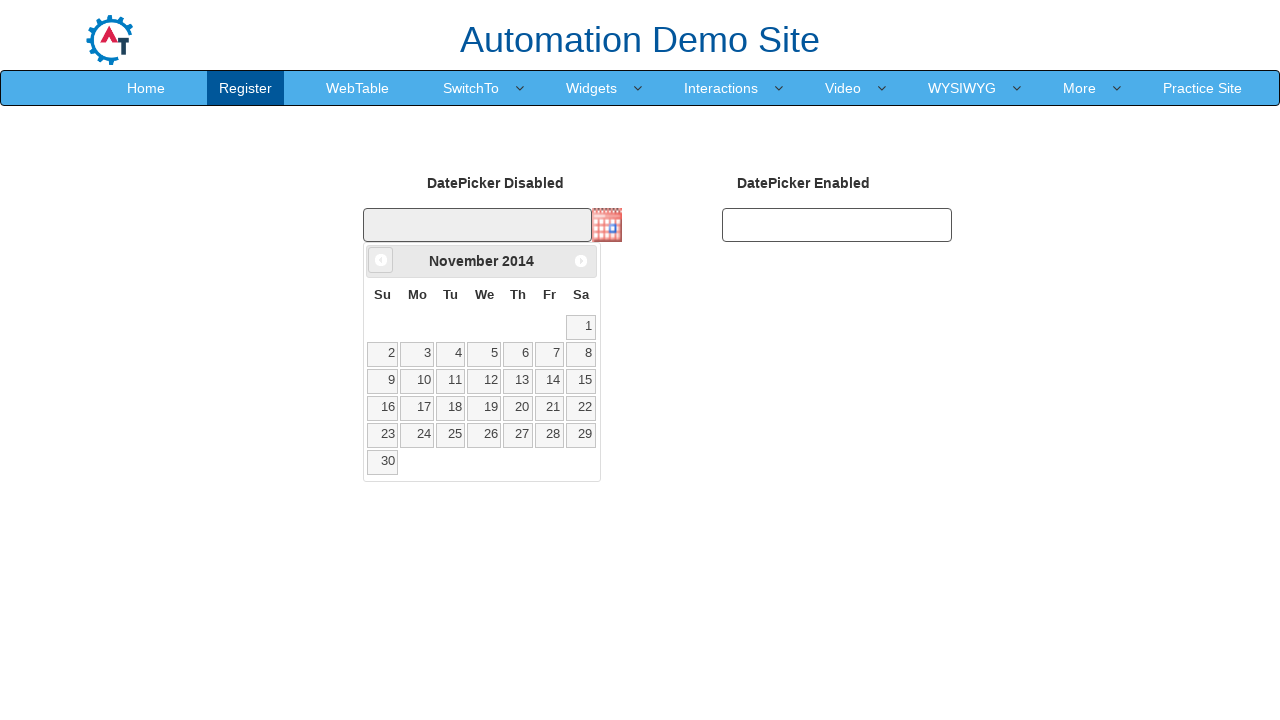

Clicked Prev button to navigate to previous month (currently at November 2014) at (381, 260) on xpath=//span[text()='Prev']
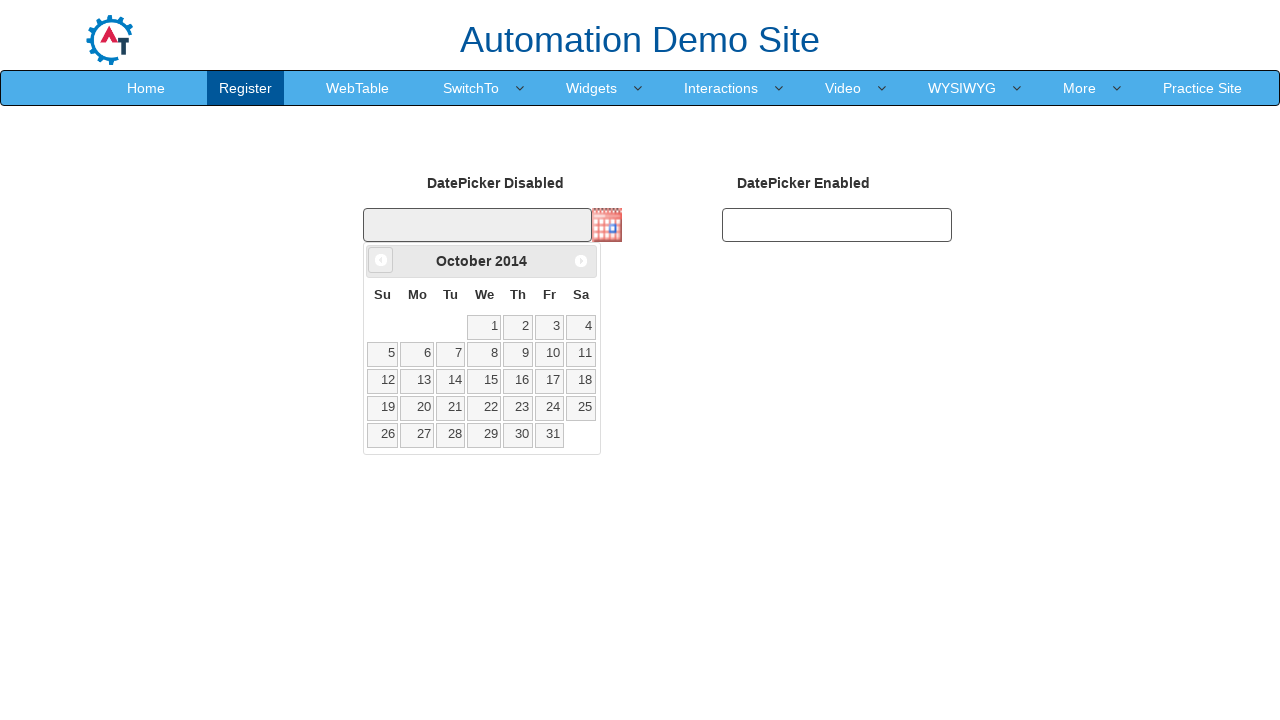

Retrieved updated month: October
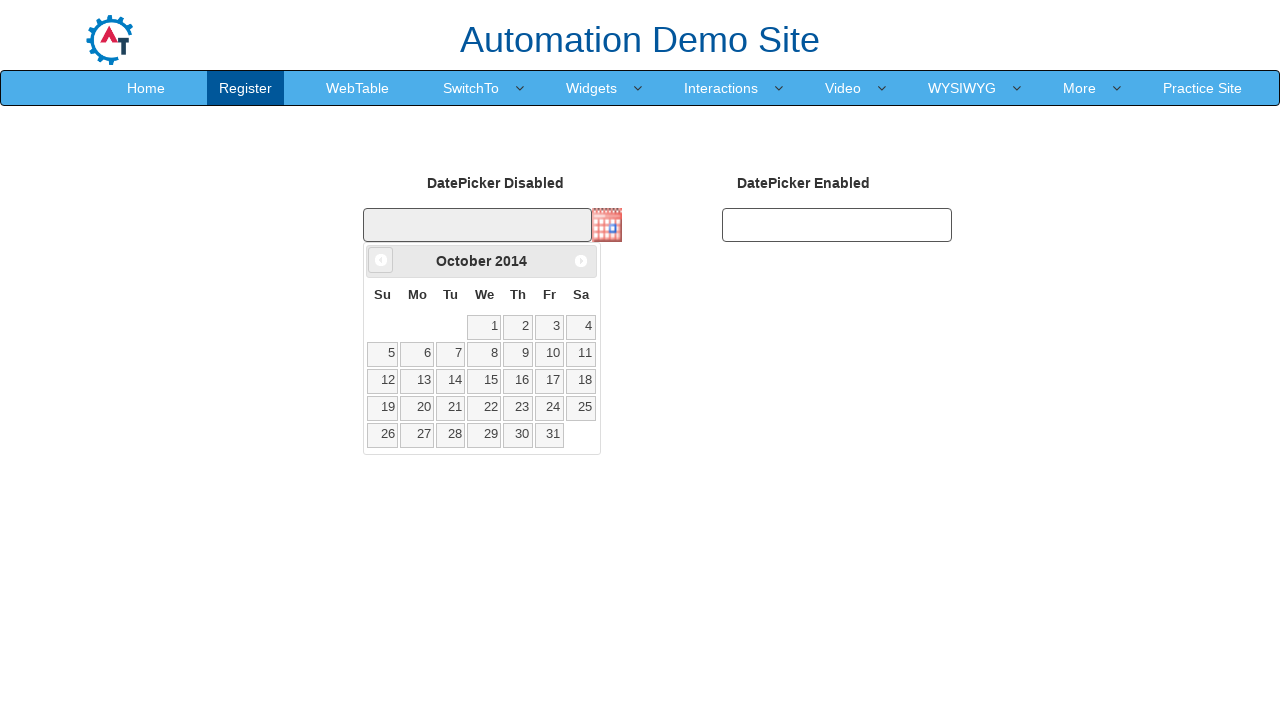

Retrieved updated year: 2014
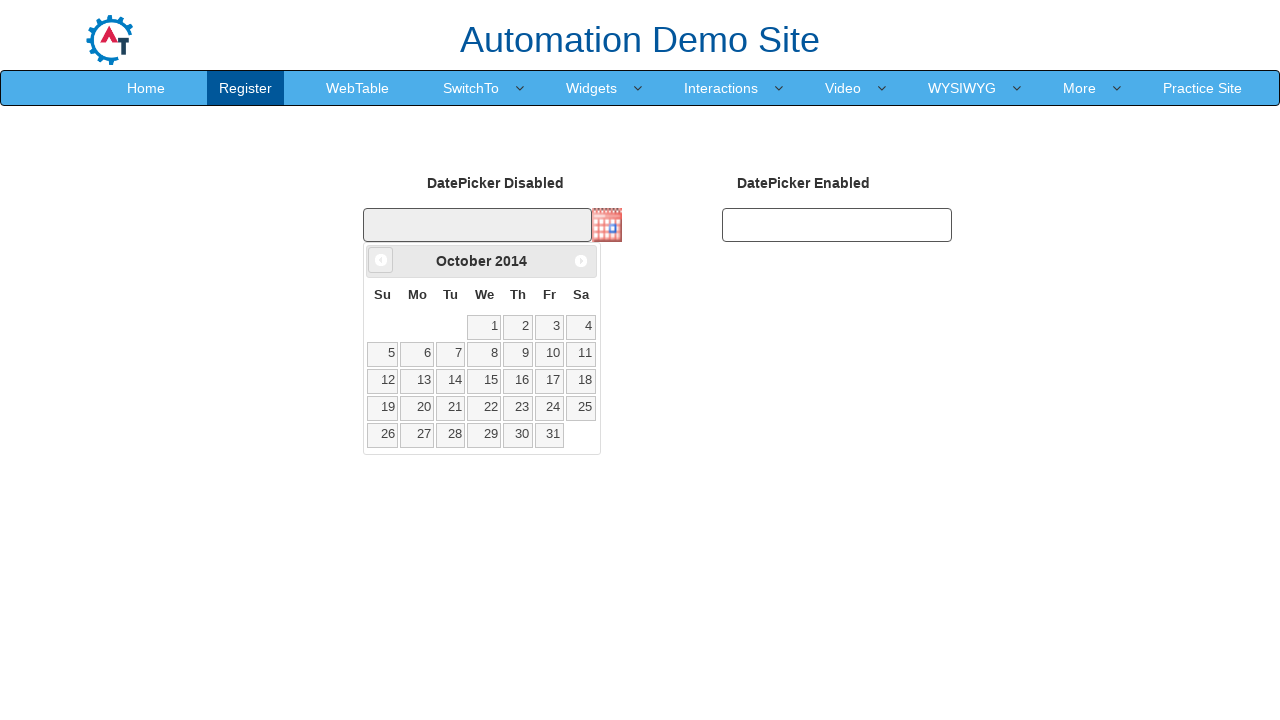

Clicked Prev button to navigate to previous month (currently at October 2014) at (381, 260) on xpath=//span[text()='Prev']
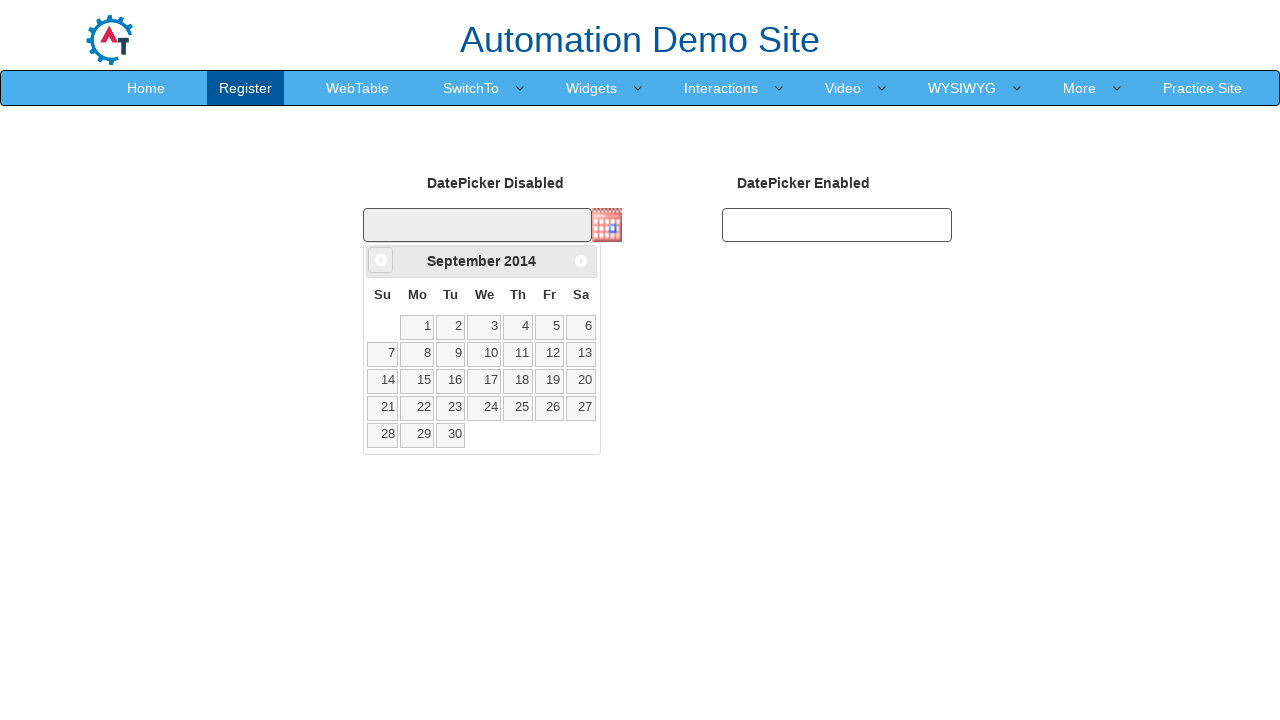

Retrieved updated month: September
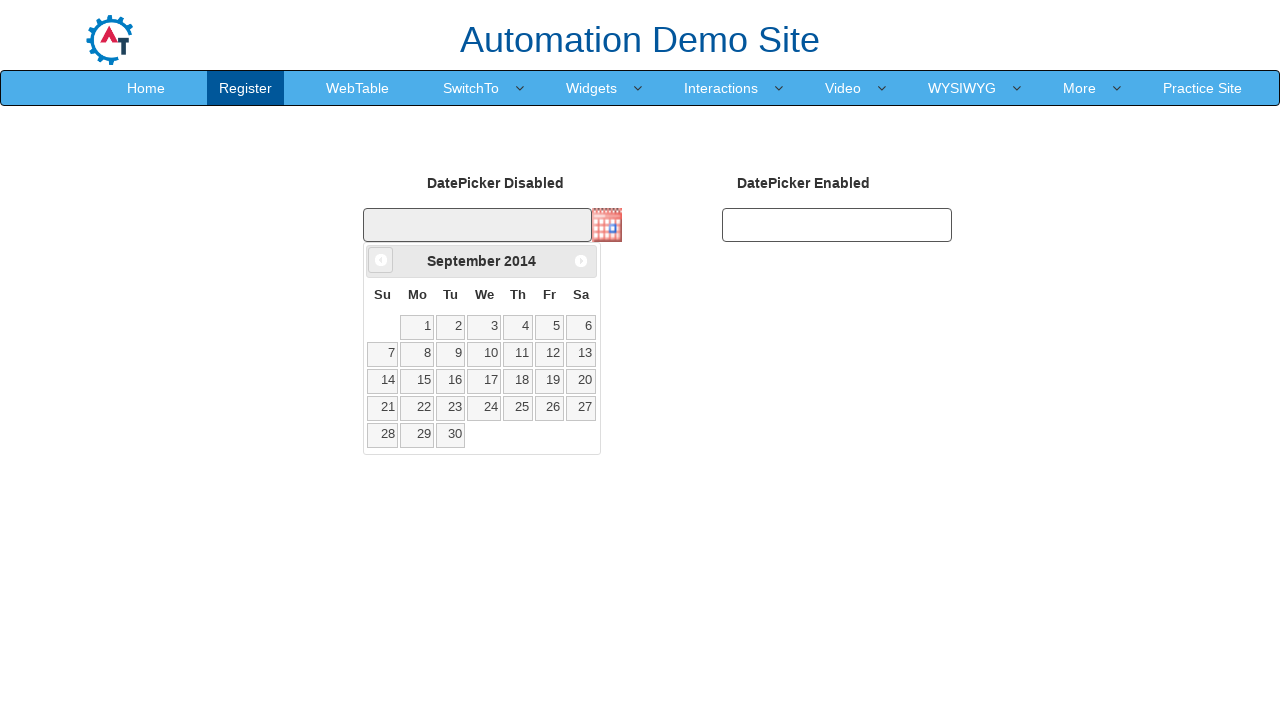

Retrieved updated year: 2014
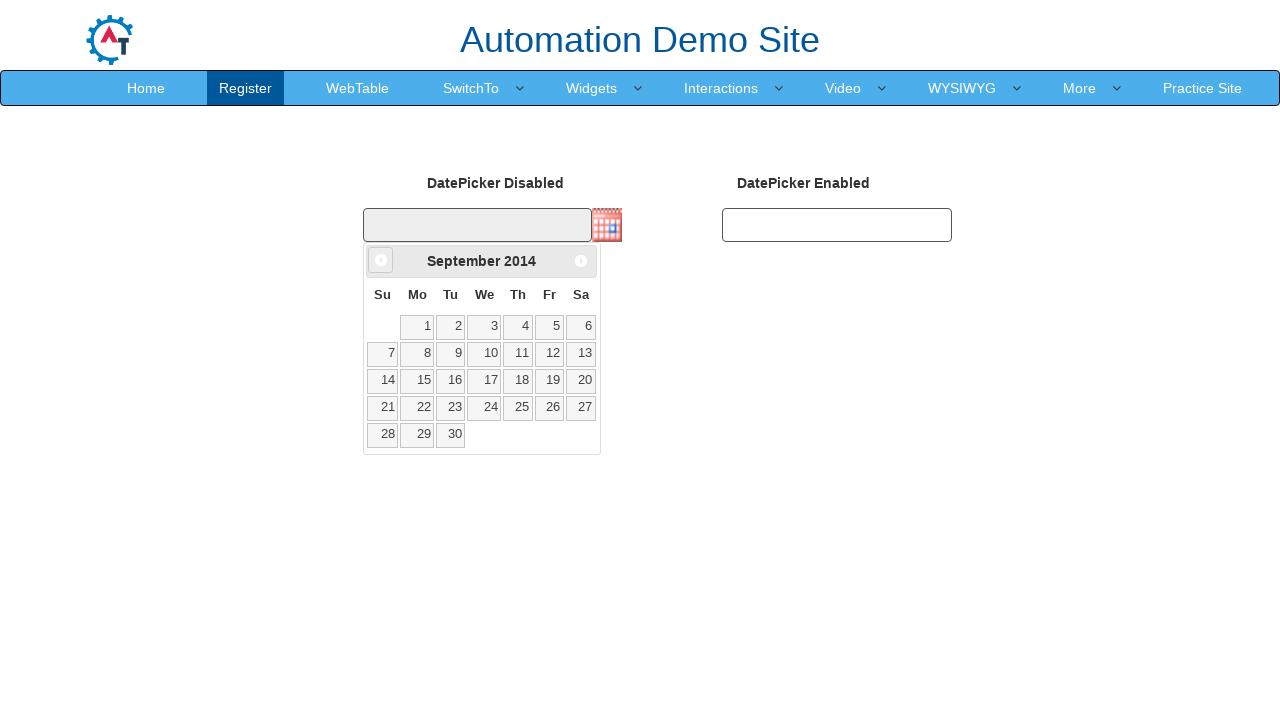

Clicked Prev button to navigate to previous month (currently at September 2014) at (381, 260) on xpath=//span[text()='Prev']
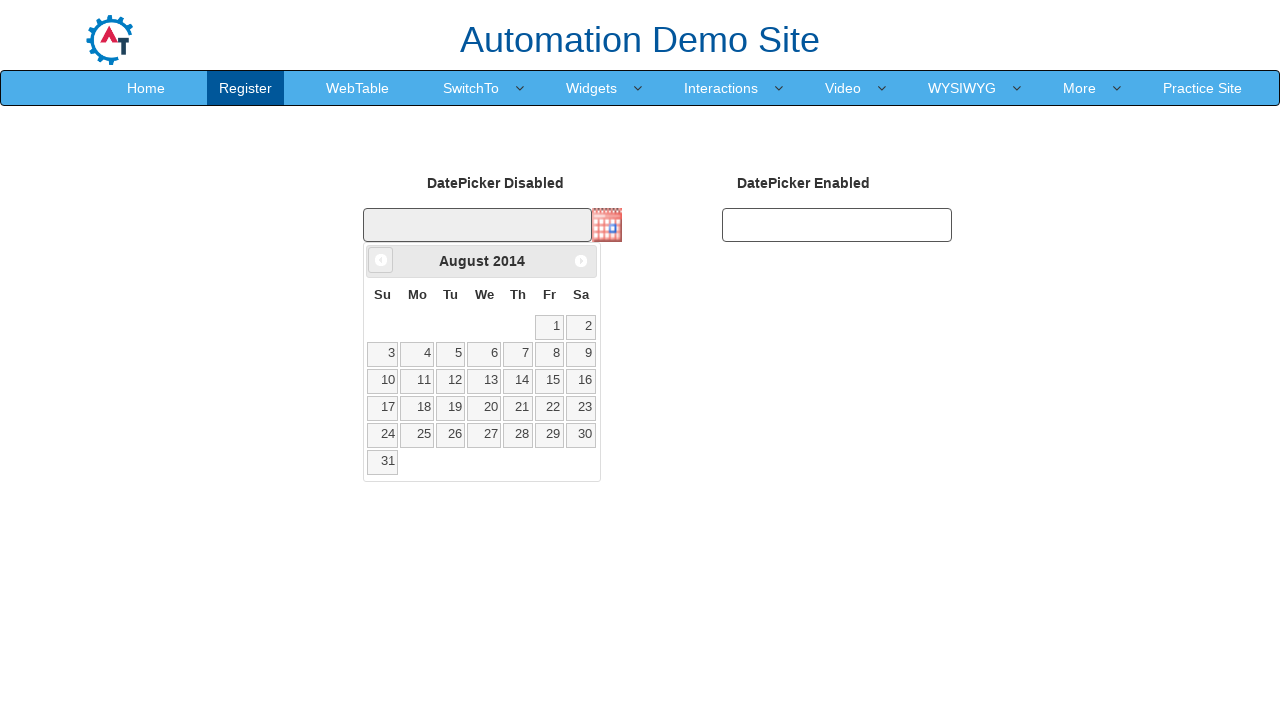

Retrieved updated month: August
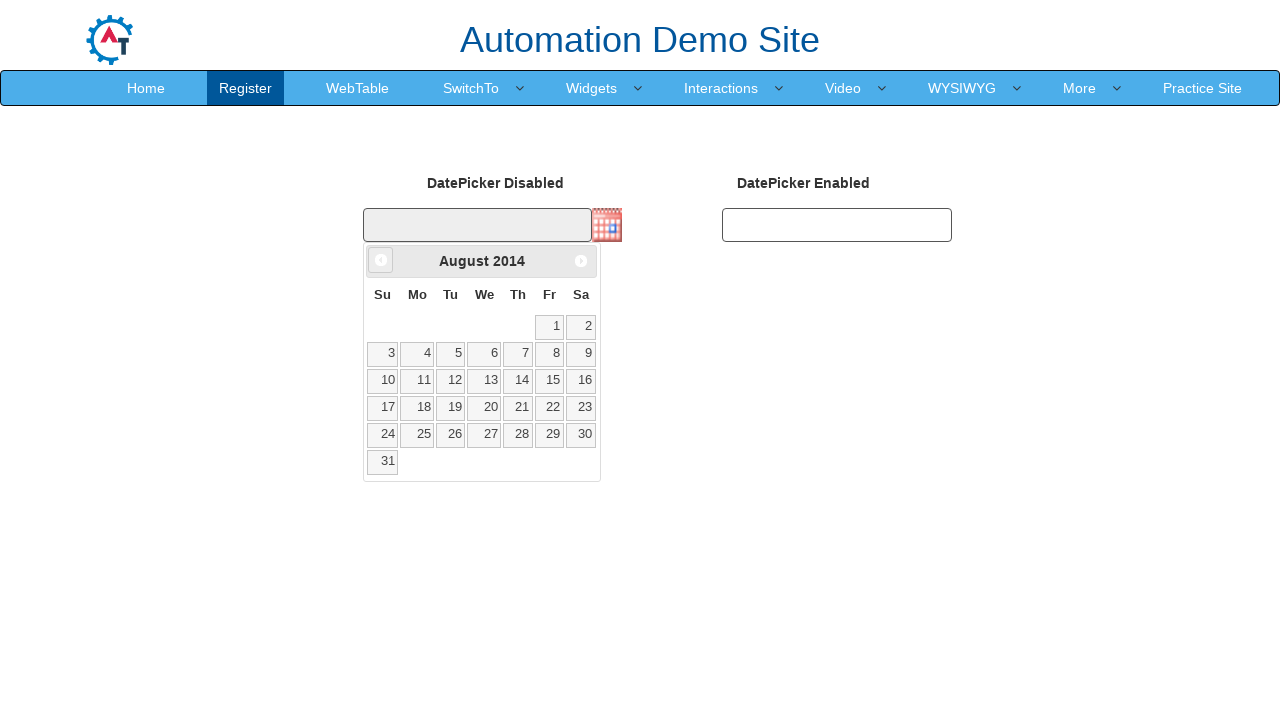

Retrieved updated year: 2014
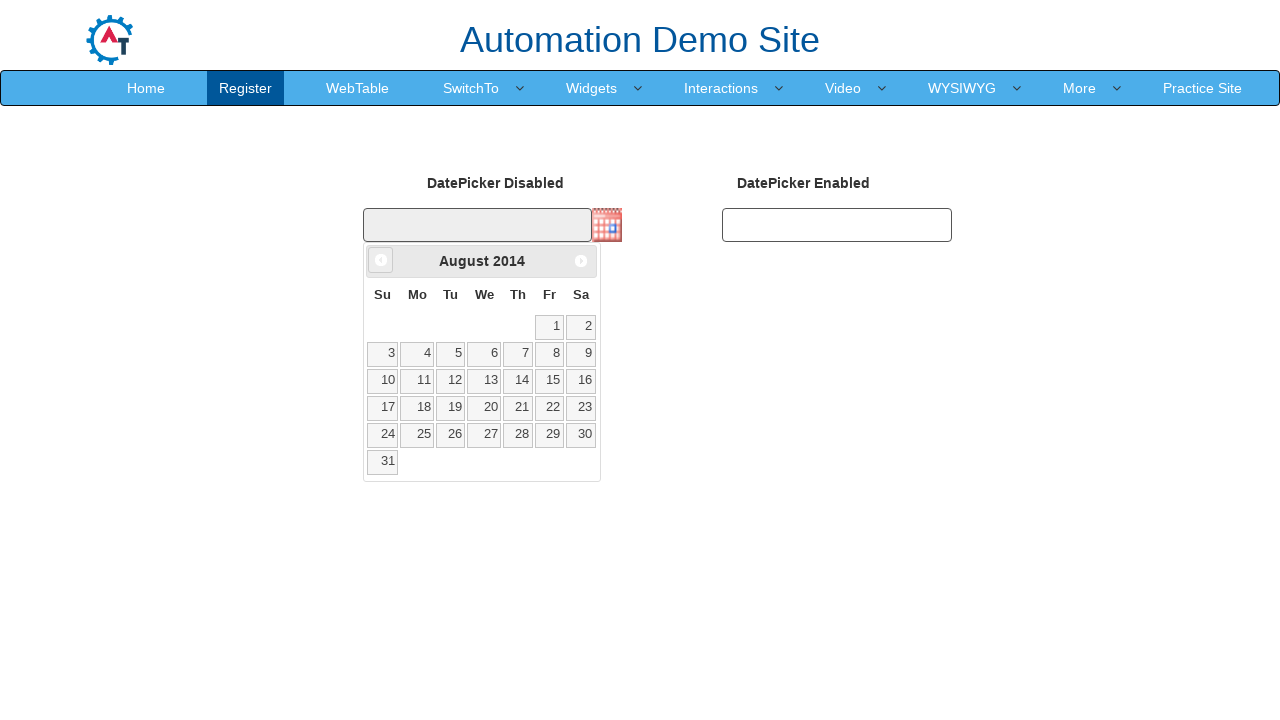

Clicked Prev button to navigate to previous month (currently at August 2014) at (381, 260) on xpath=//span[text()='Prev']
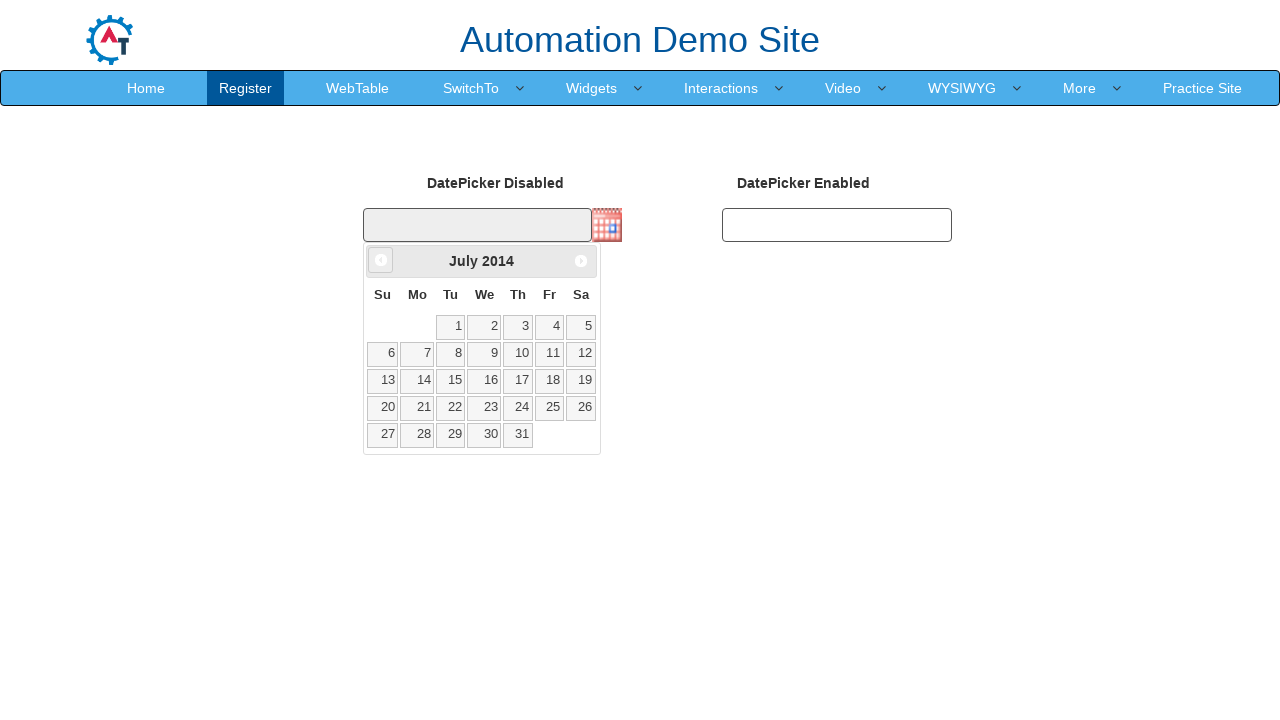

Retrieved updated month: July
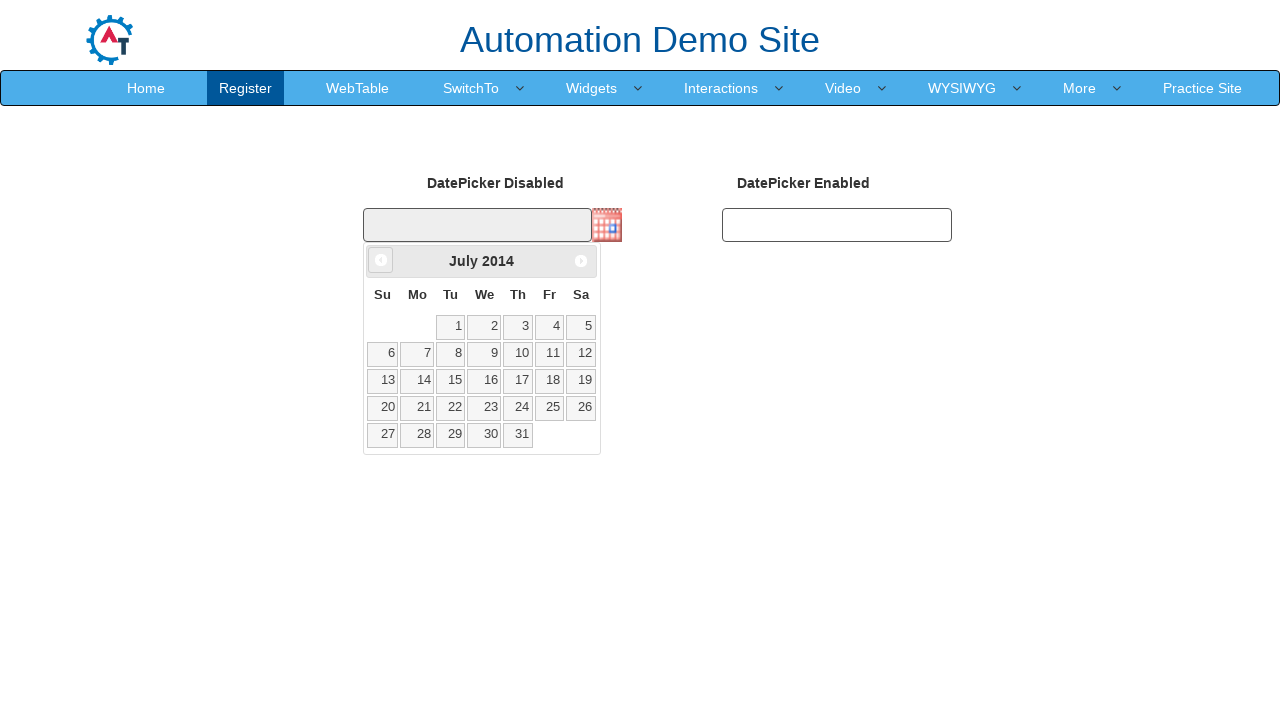

Retrieved updated year: 2014
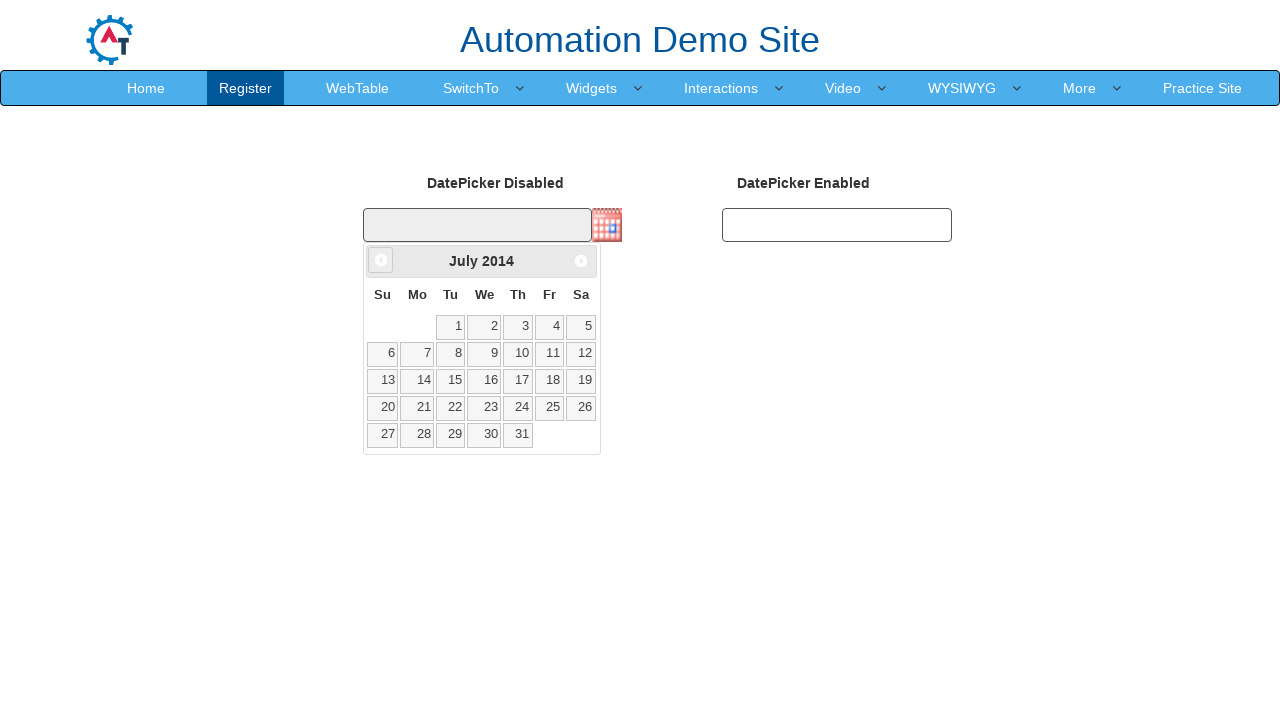

Clicked Prev button to navigate to previous month (currently at July 2014) at (381, 260) on xpath=//span[text()='Prev']
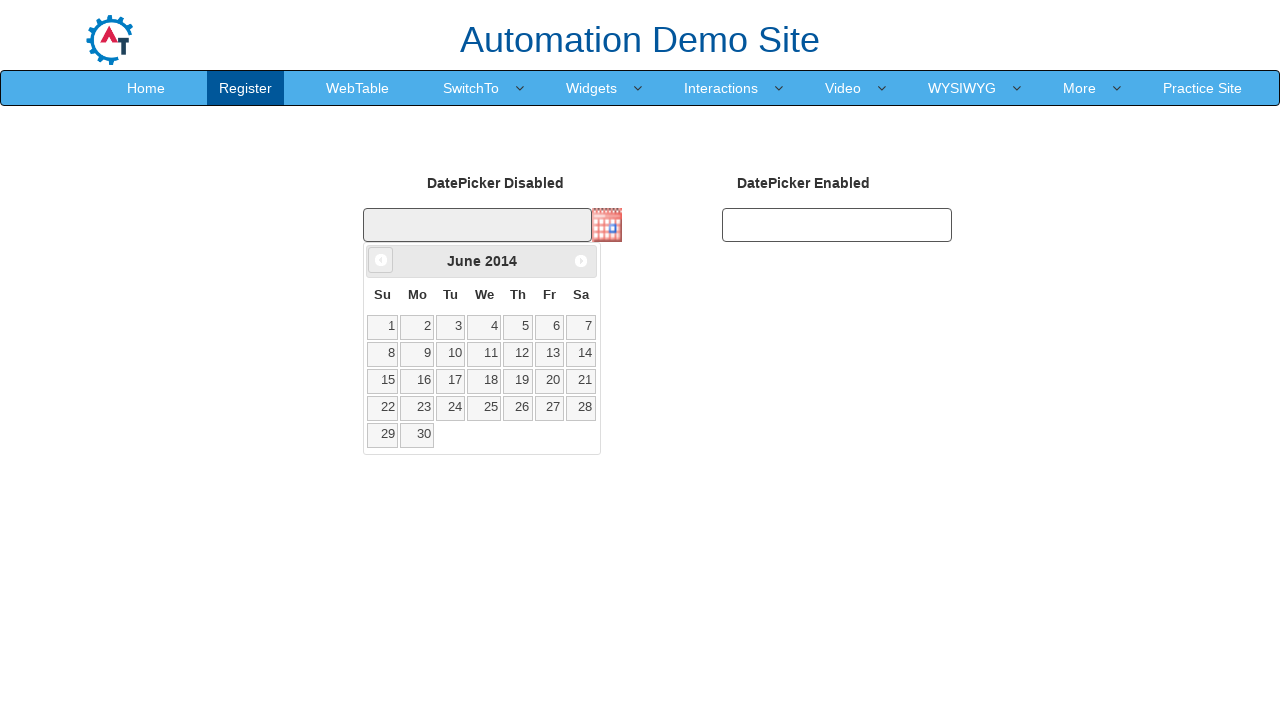

Retrieved updated month: June
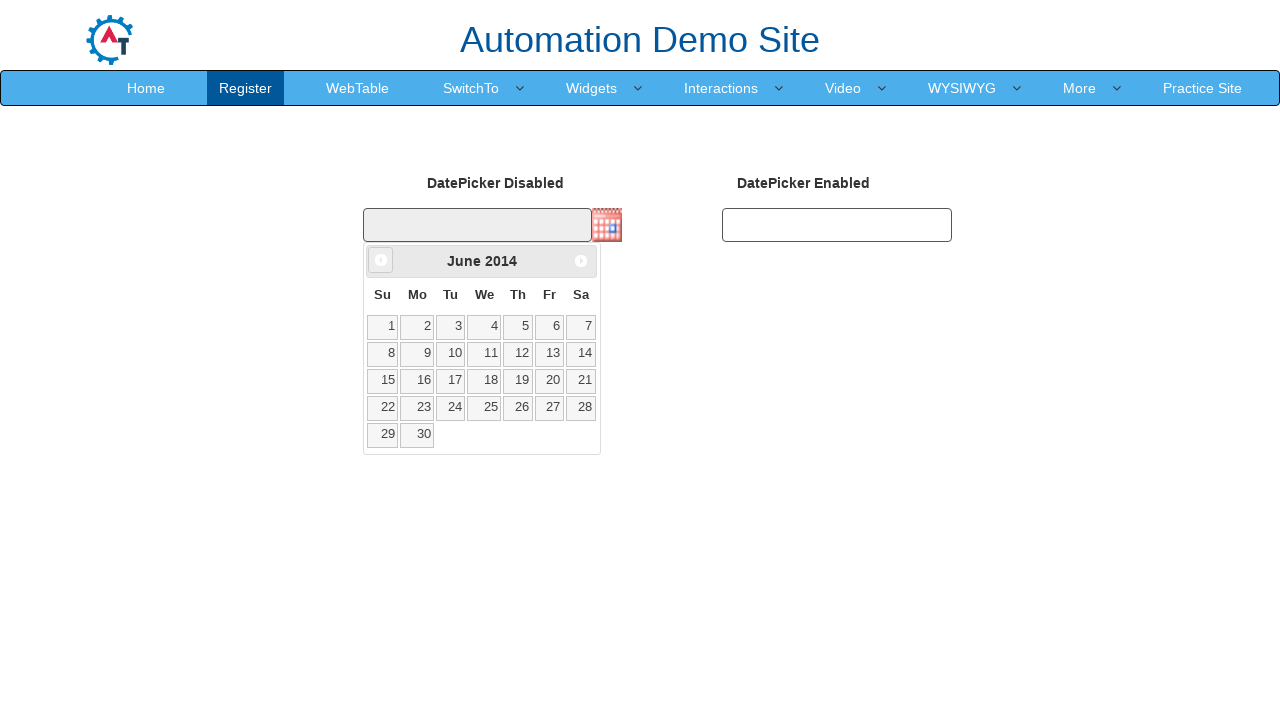

Retrieved updated year: 2014
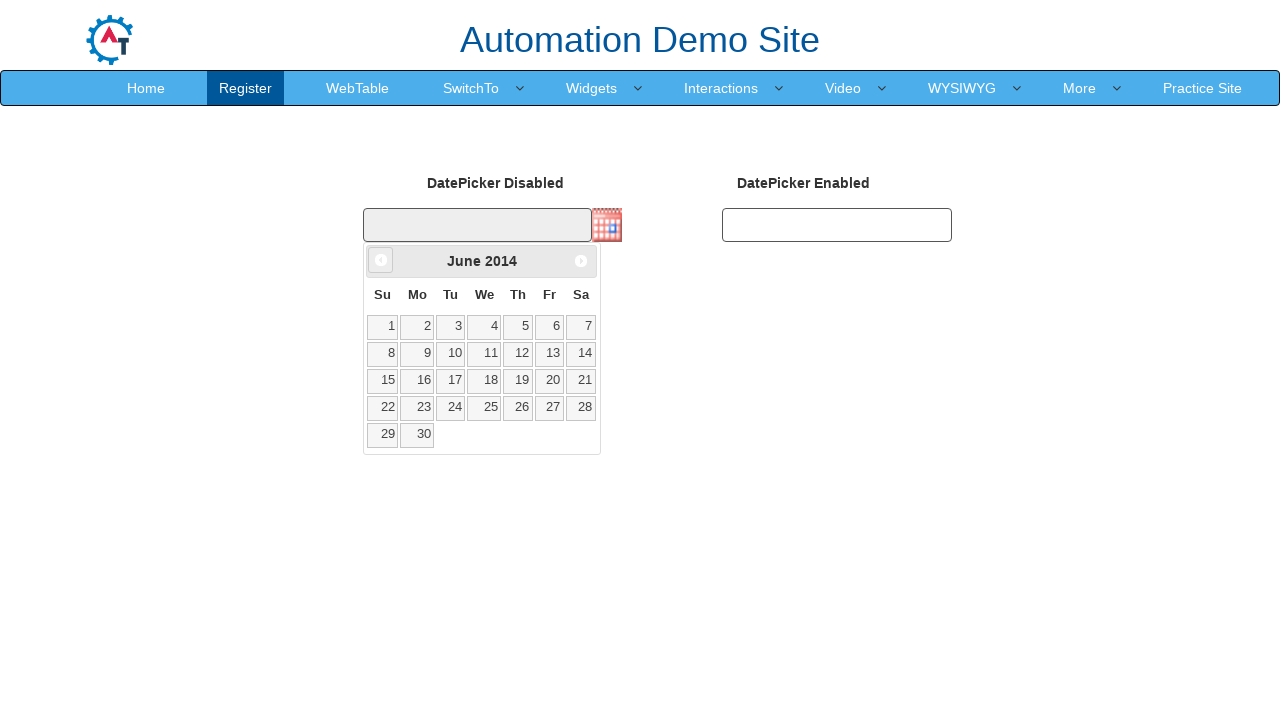

Clicked Prev button to navigate to previous month (currently at June 2014) at (381, 260) on xpath=//span[text()='Prev']
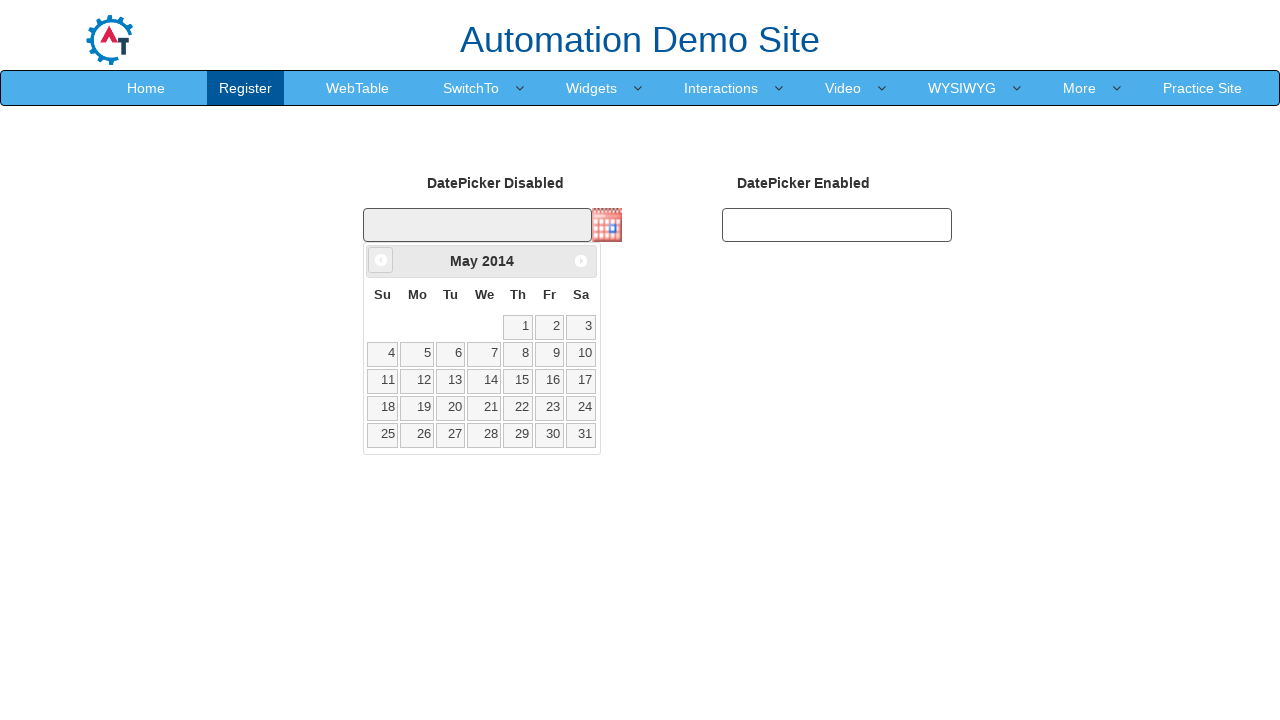

Retrieved updated month: May
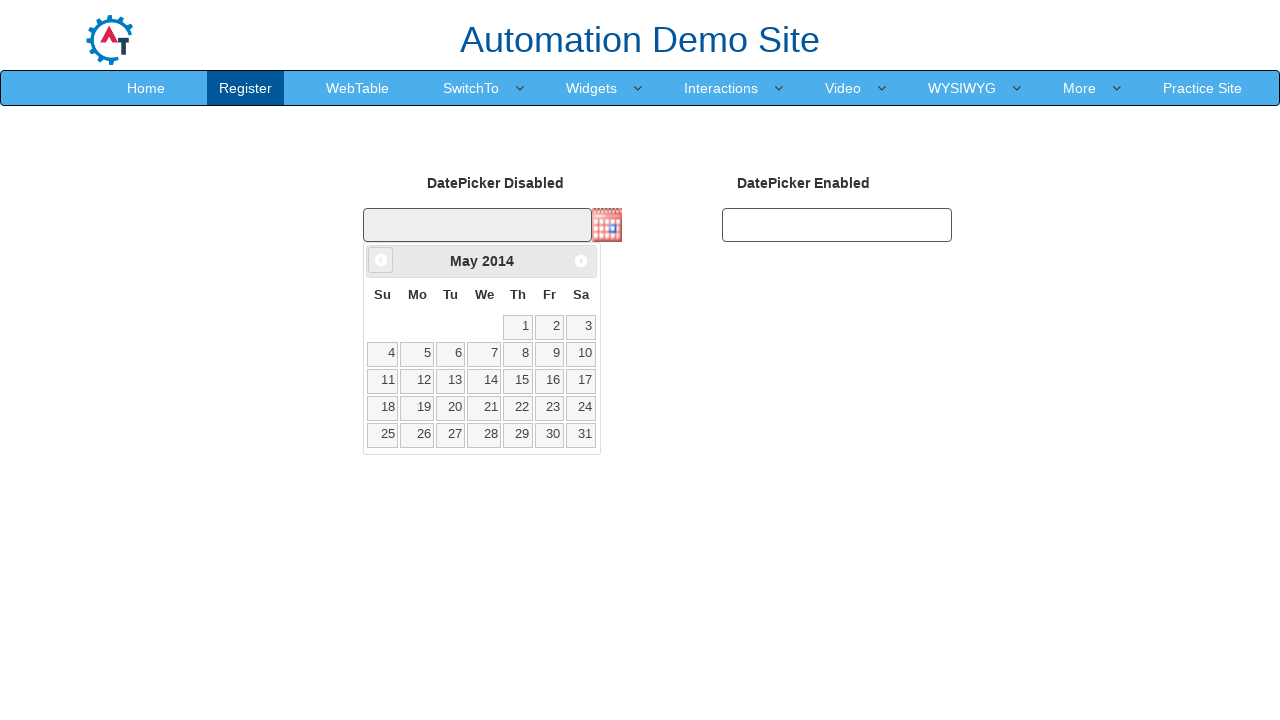

Retrieved updated year: 2014
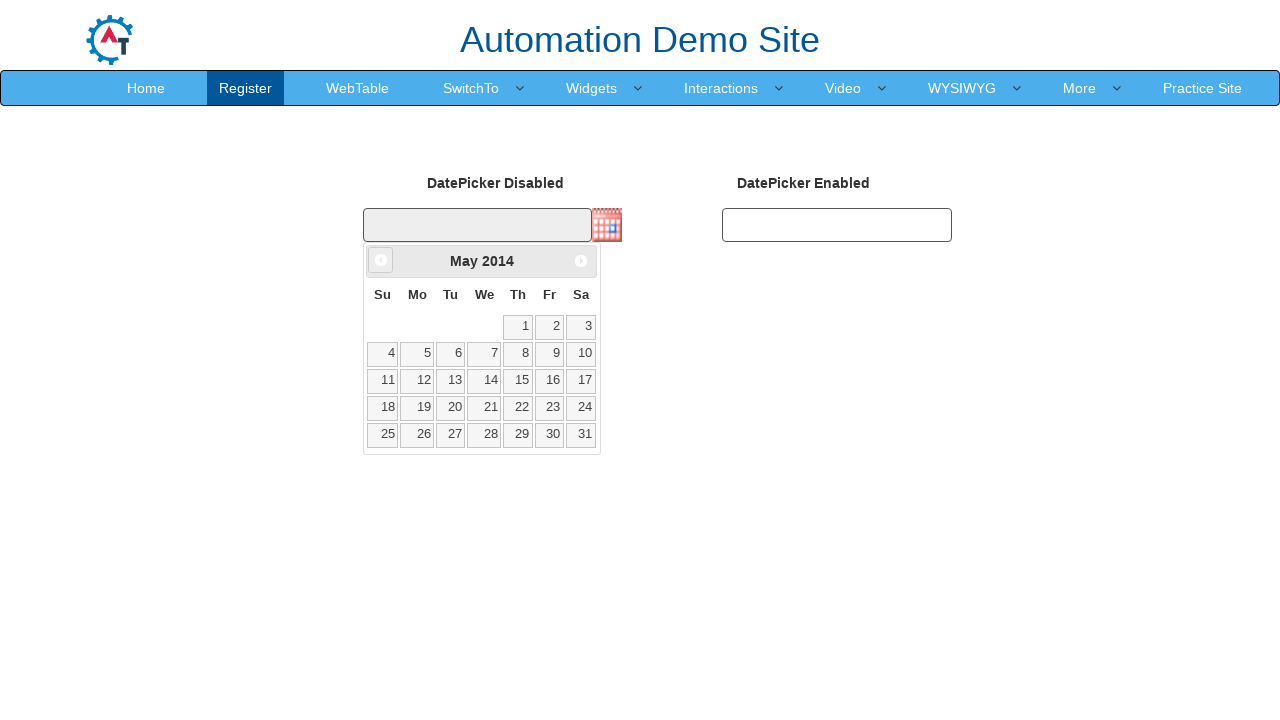

Clicked Prev button to navigate to previous month (currently at May 2014) at (381, 260) on xpath=//span[text()='Prev']
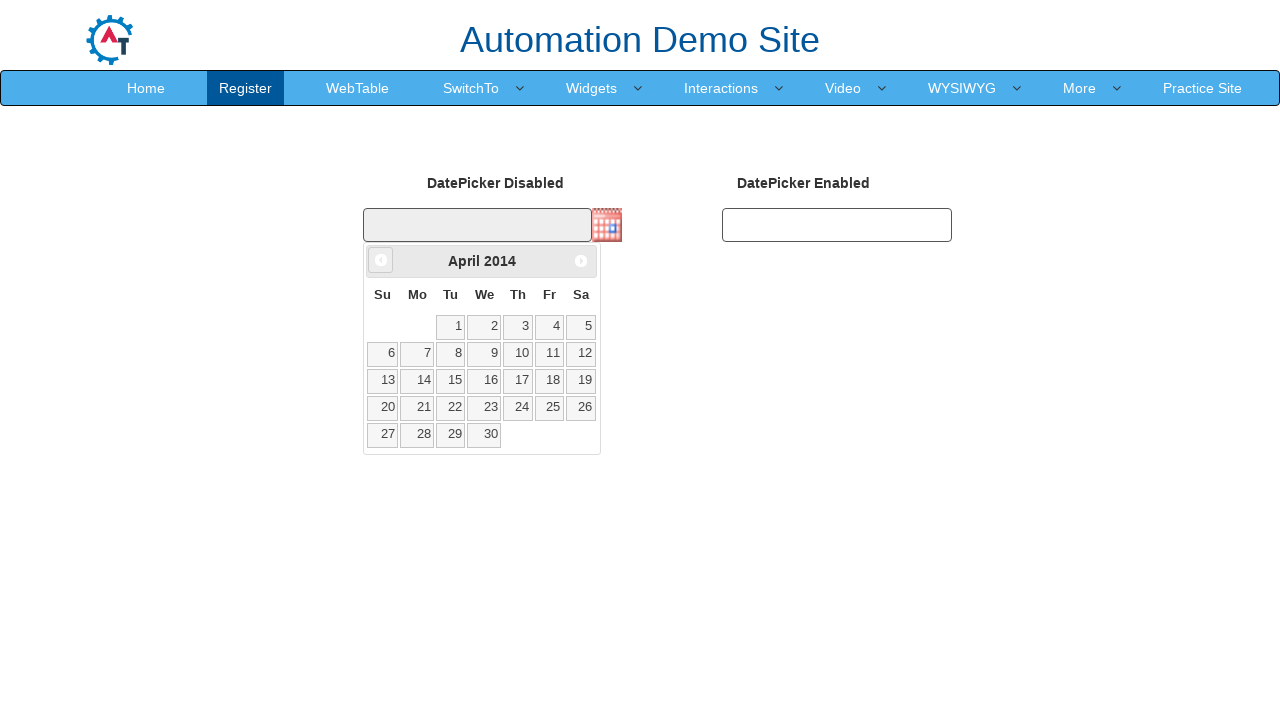

Retrieved updated month: April
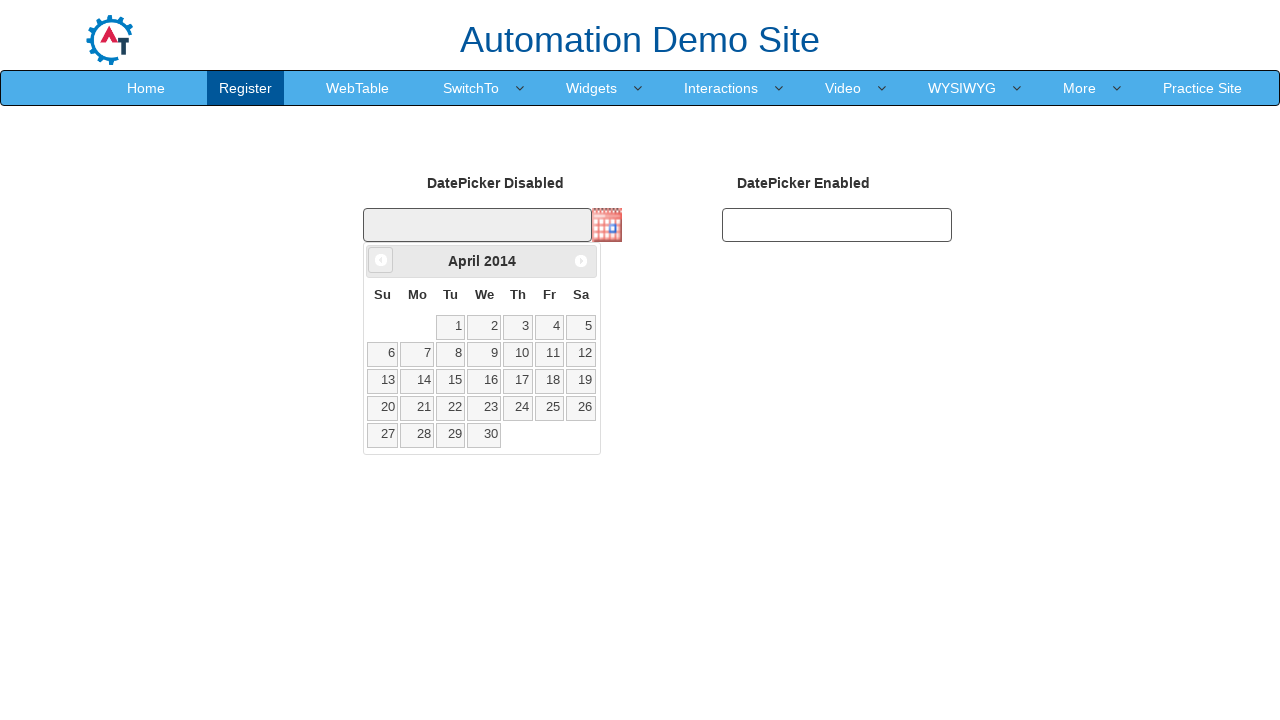

Retrieved updated year: 2014
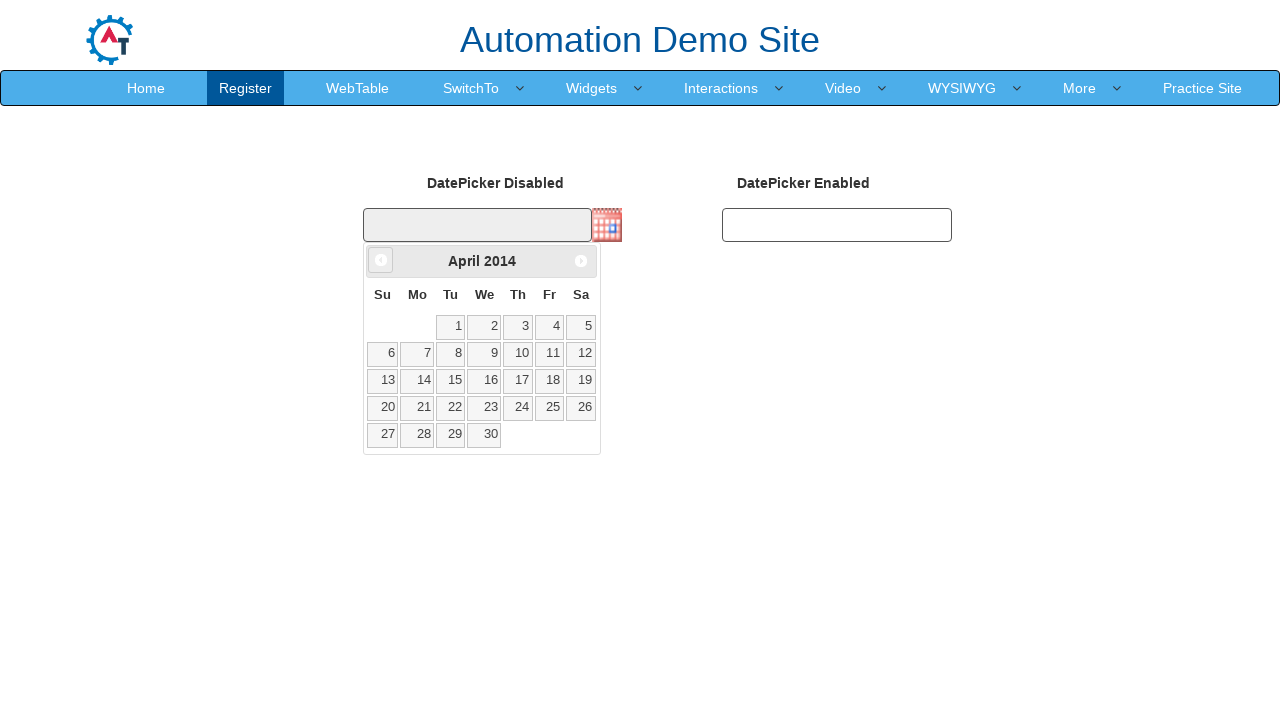

Clicked Prev button to navigate to previous month (currently at April 2014) at (381, 260) on xpath=//span[text()='Prev']
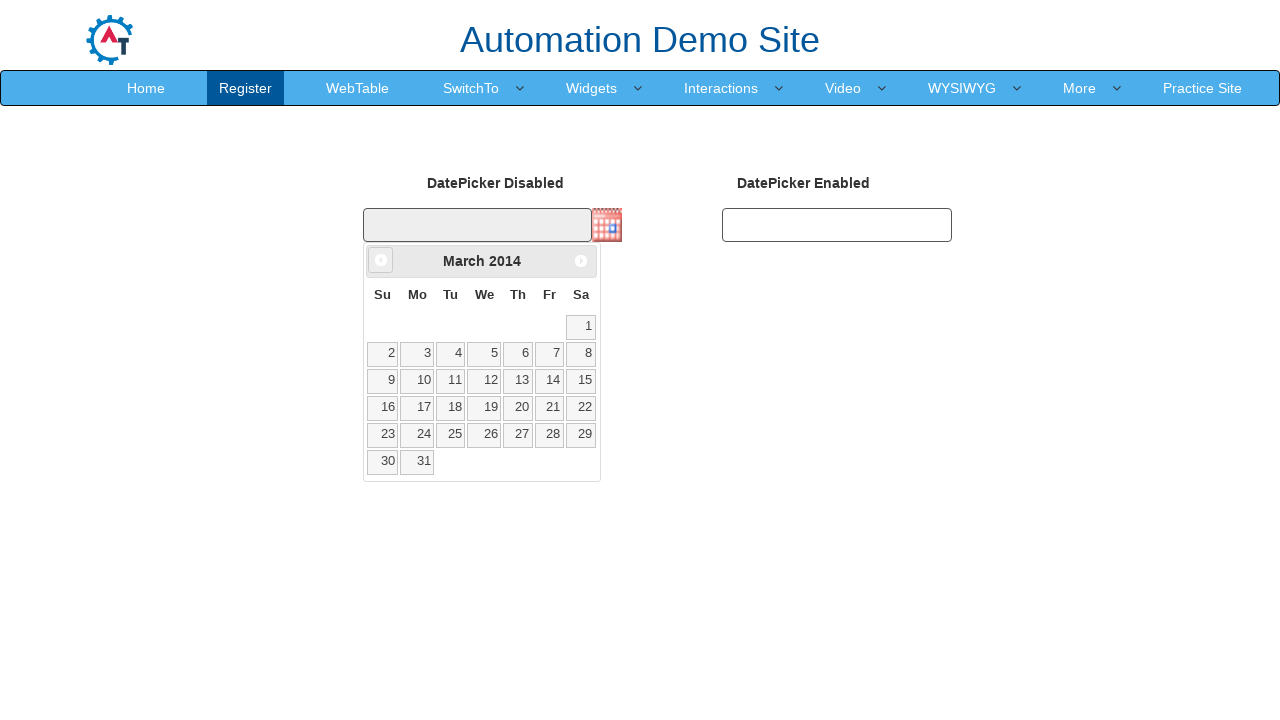

Retrieved updated month: March
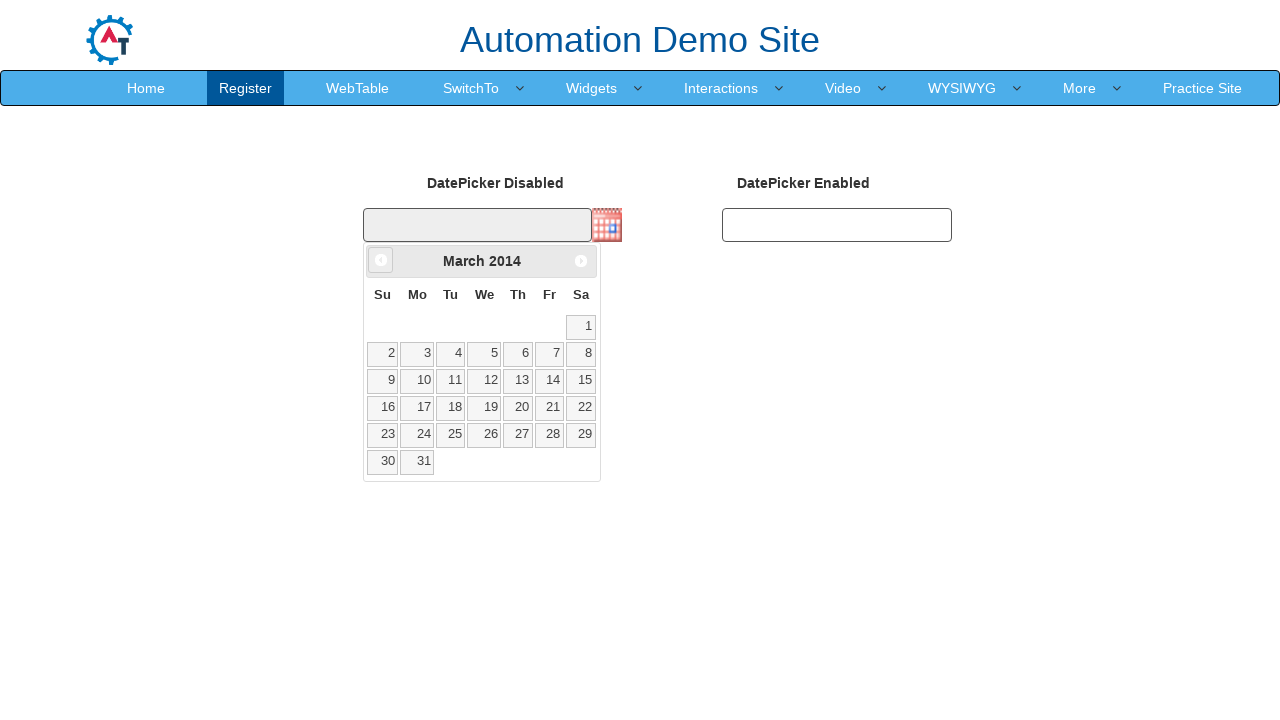

Retrieved updated year: 2014
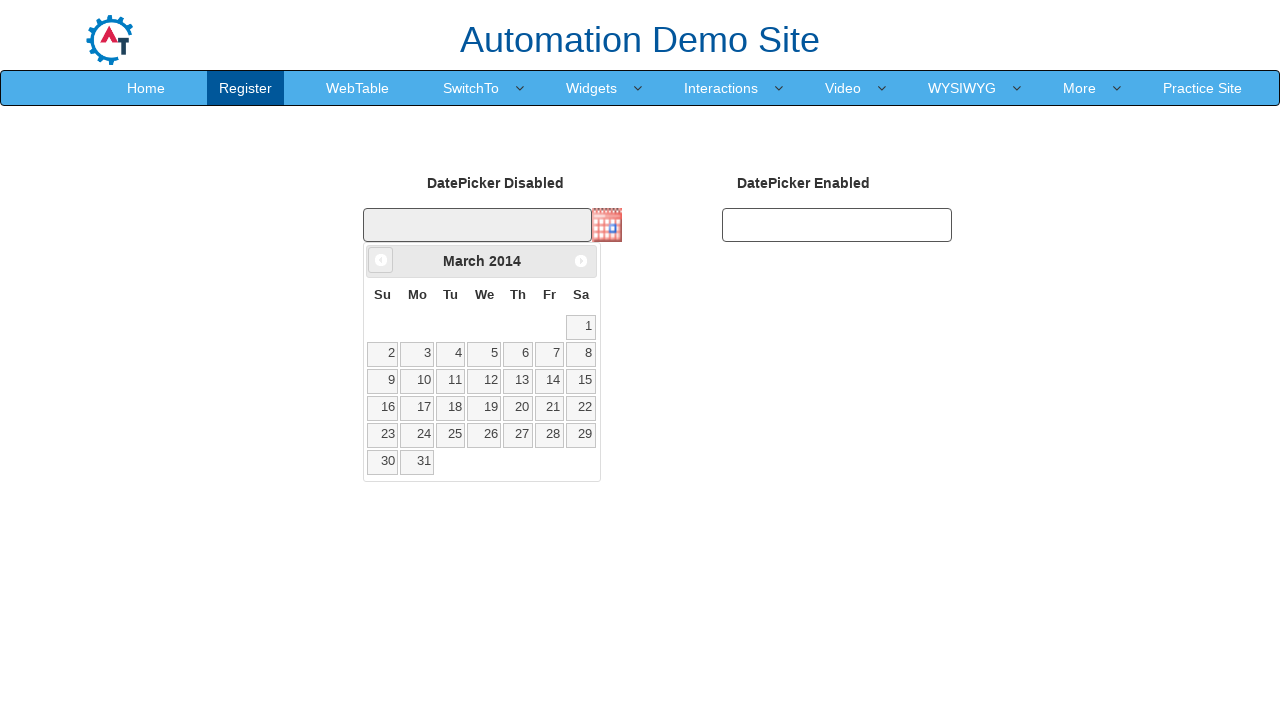

Clicked Prev button to navigate to previous month (currently at March 2014) at (381, 260) on xpath=//span[text()='Prev']
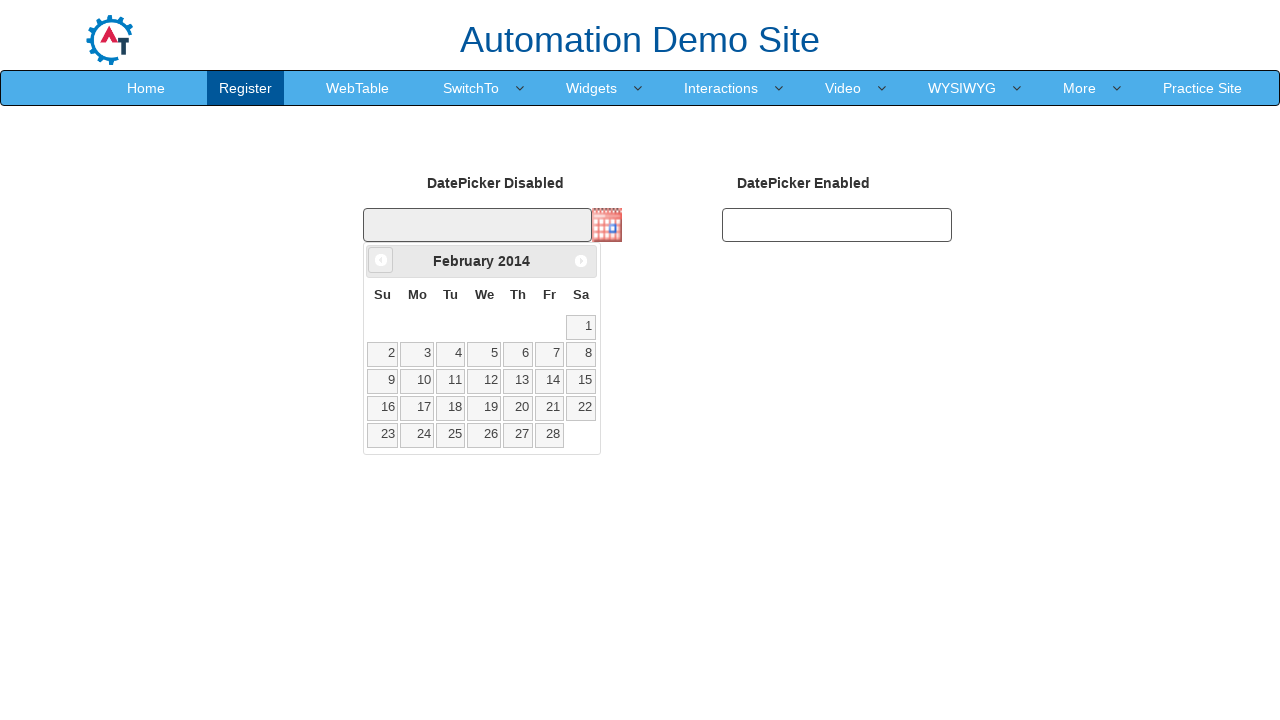

Retrieved updated month: February
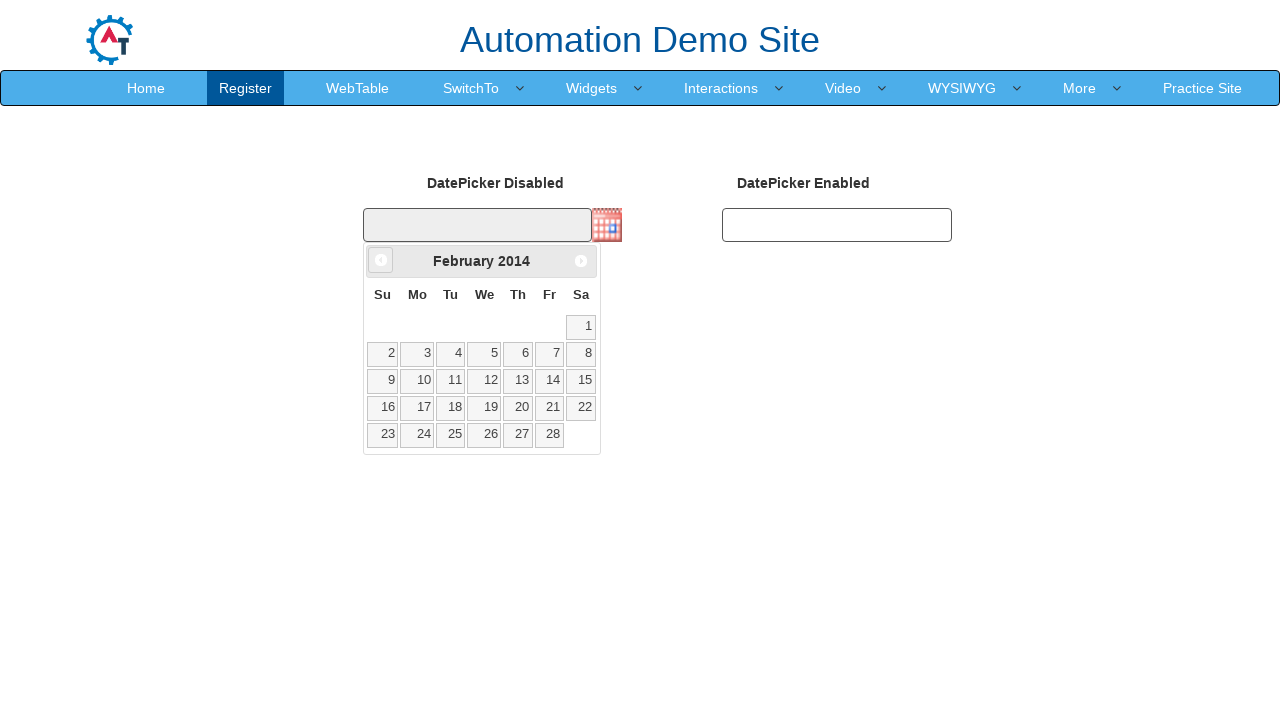

Retrieved updated year: 2014
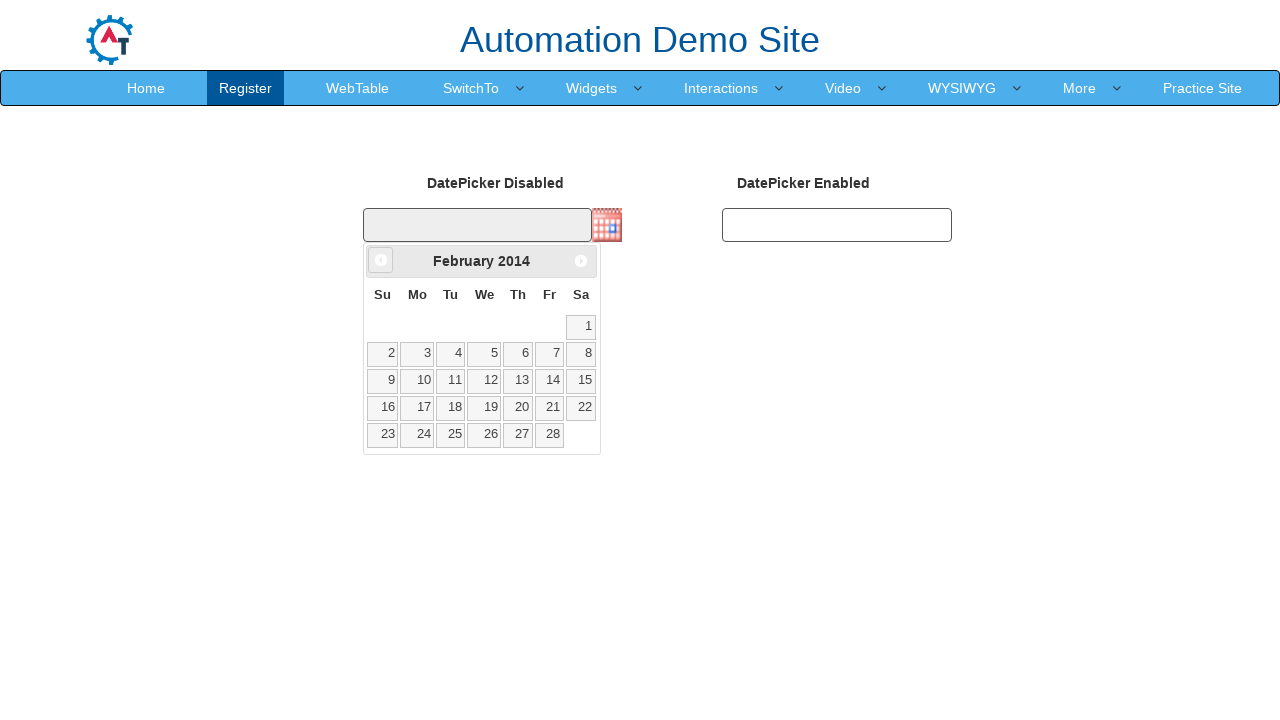

Clicked Prev button to navigate to previous month (currently at February 2014) at (381, 260) on xpath=//span[text()='Prev']
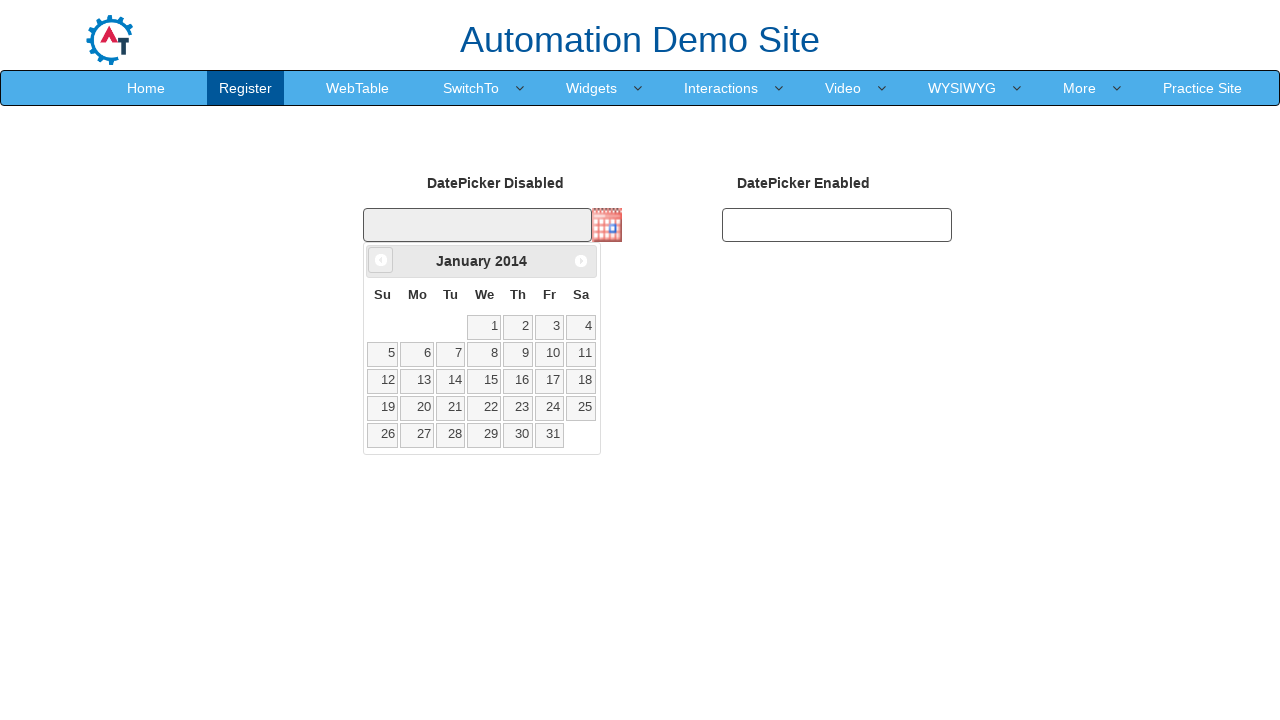

Retrieved updated month: January
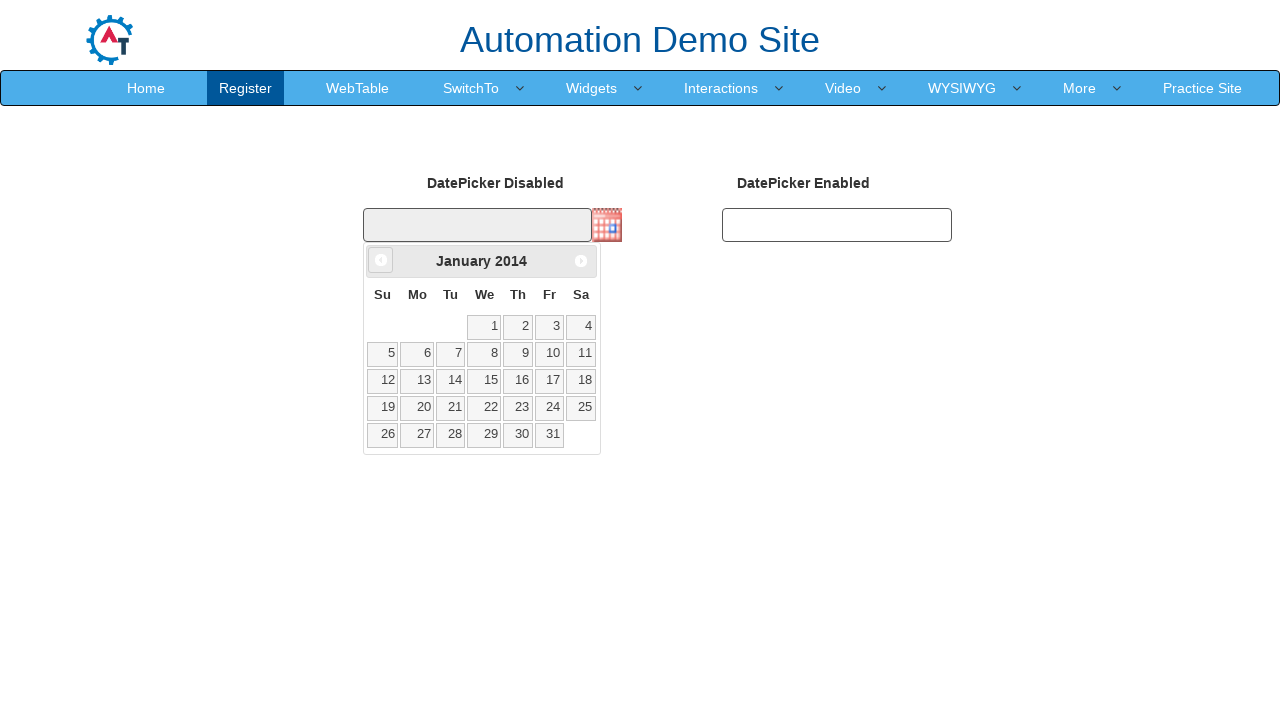

Retrieved updated year: 2014
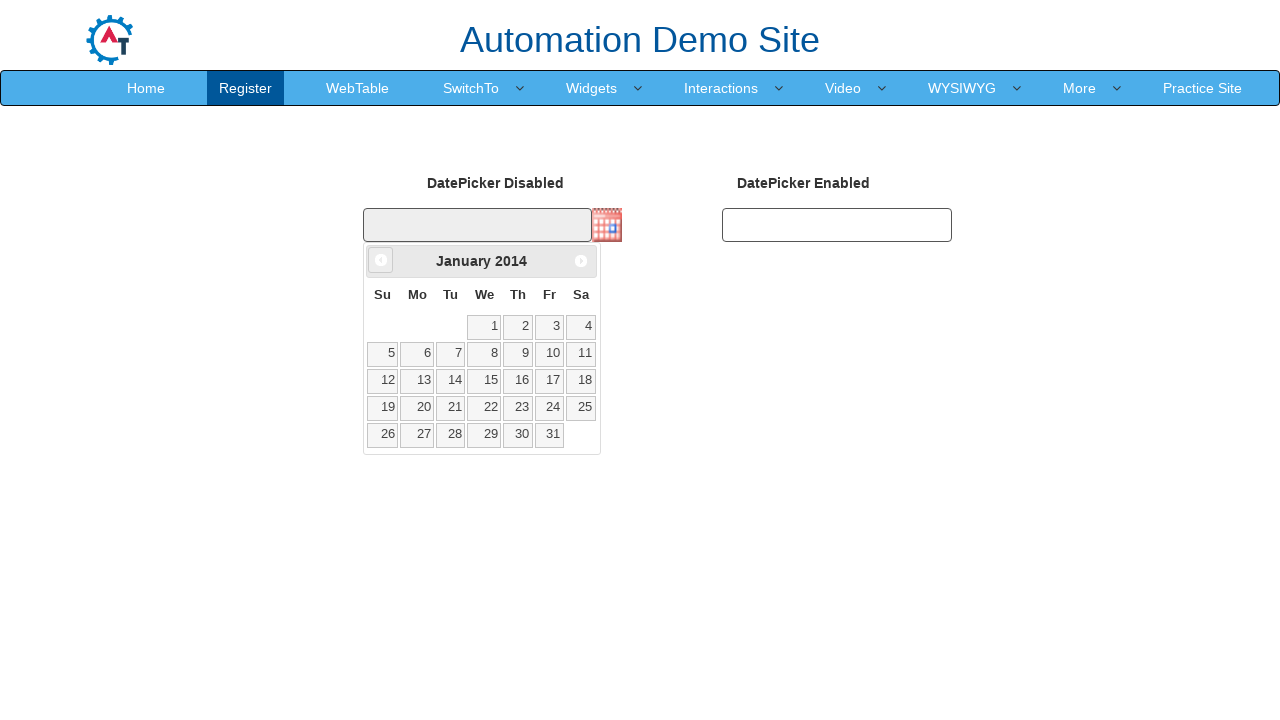

Clicked Prev button to navigate to previous month (currently at January 2014) at (381, 260) on xpath=//span[text()='Prev']
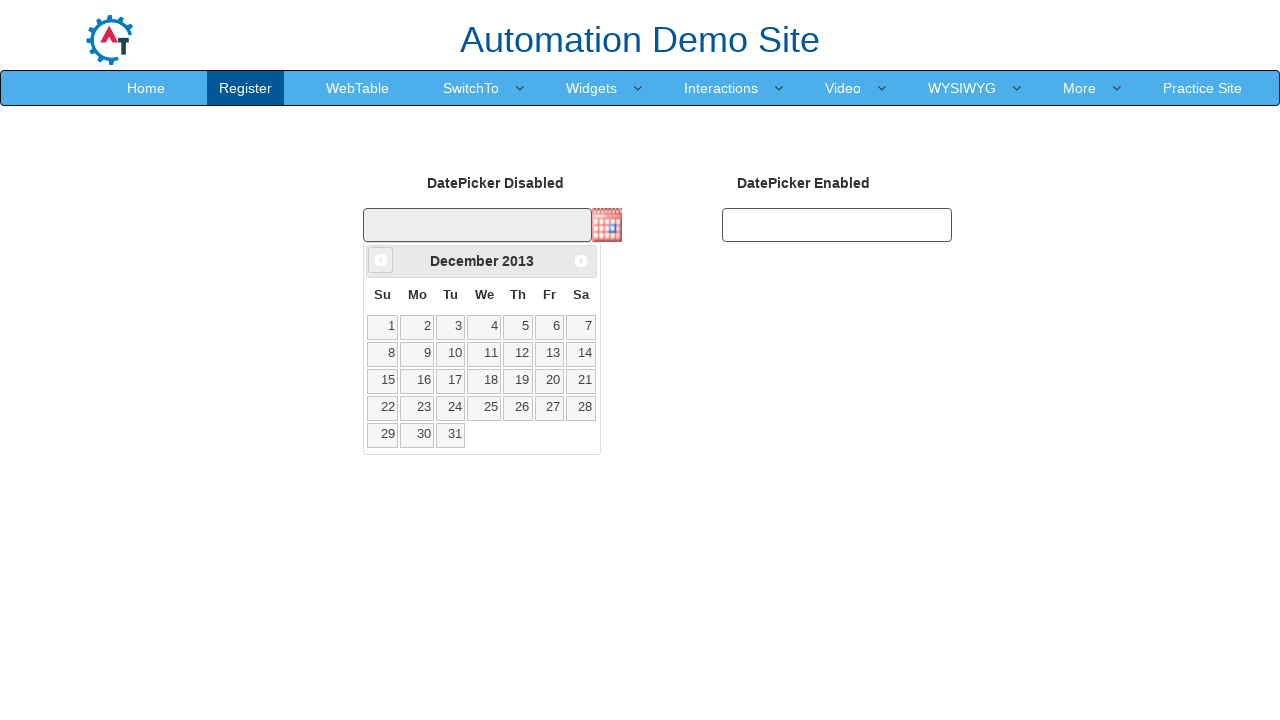

Retrieved updated month: December
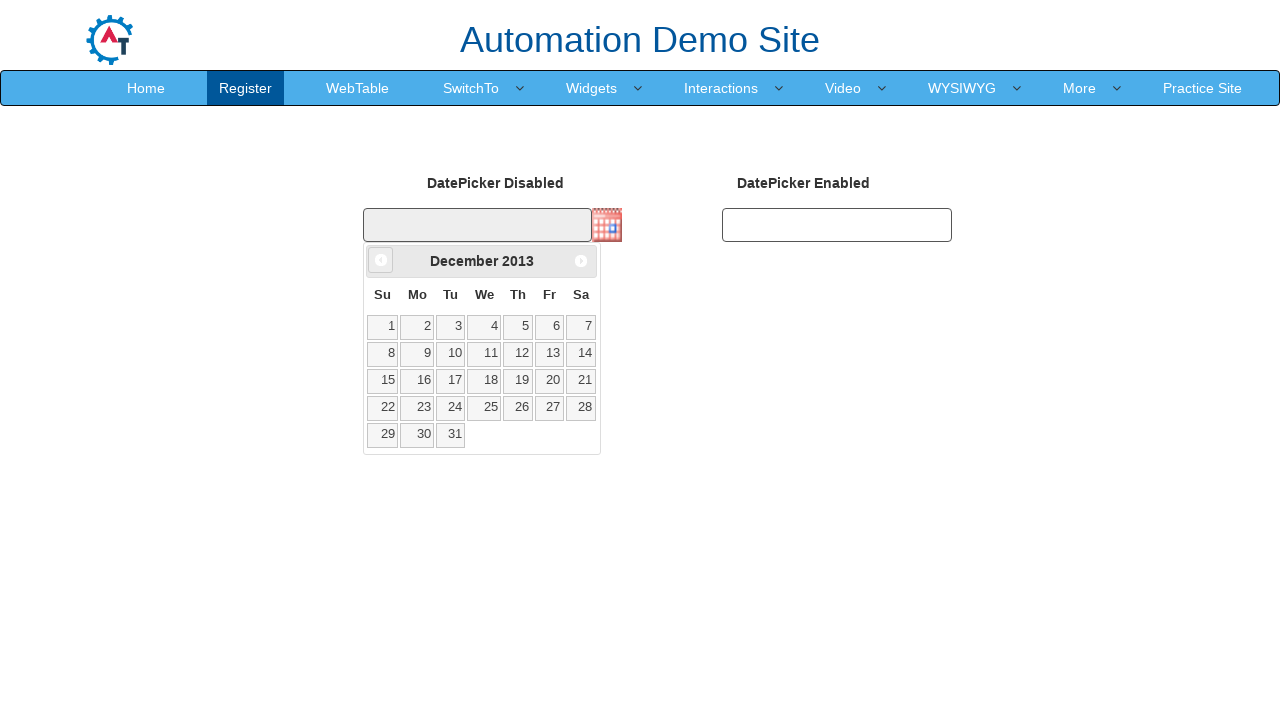

Retrieved updated year: 2013
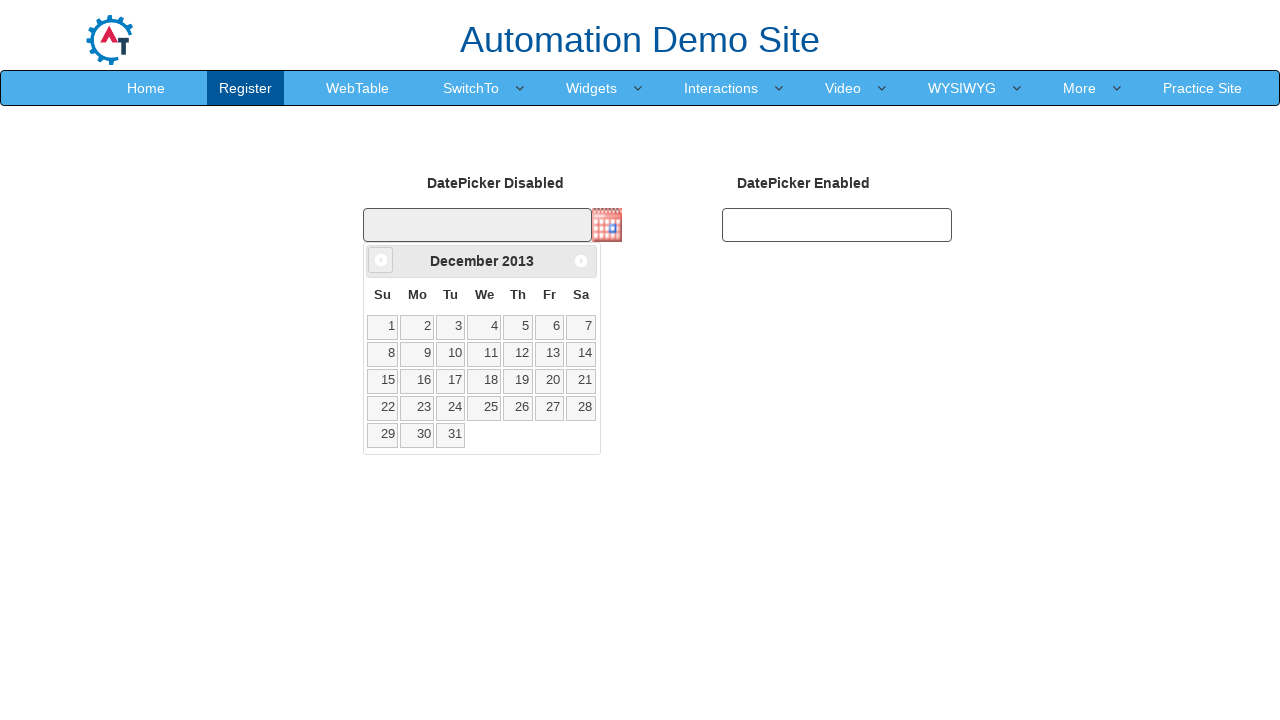

Clicked Prev button to navigate to previous month (currently at December 2013) at (381, 260) on xpath=//span[text()='Prev']
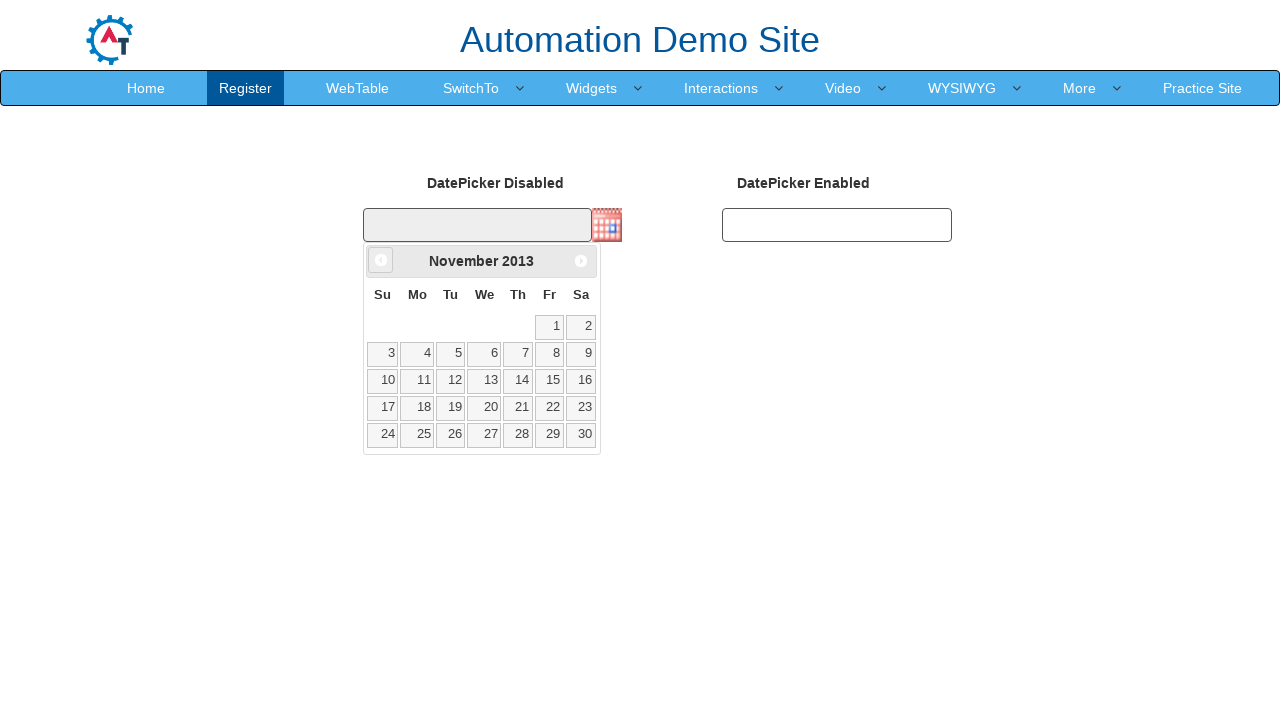

Retrieved updated month: November
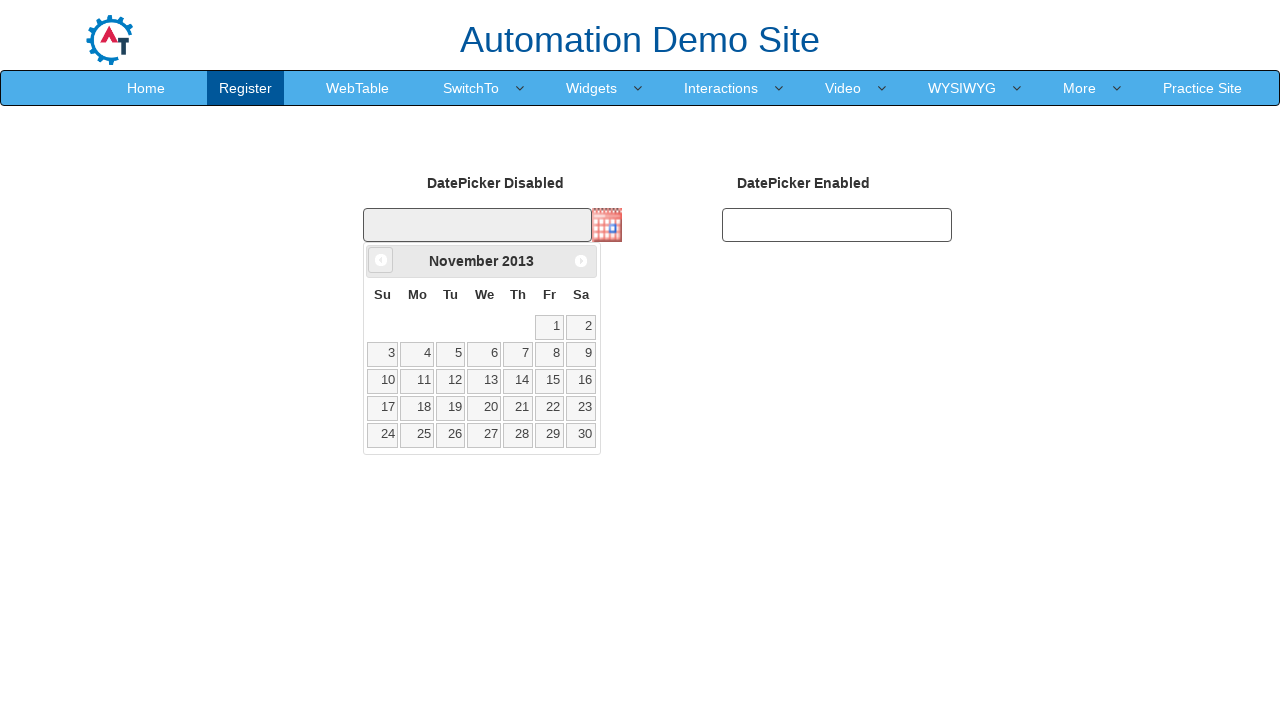

Retrieved updated year: 2013
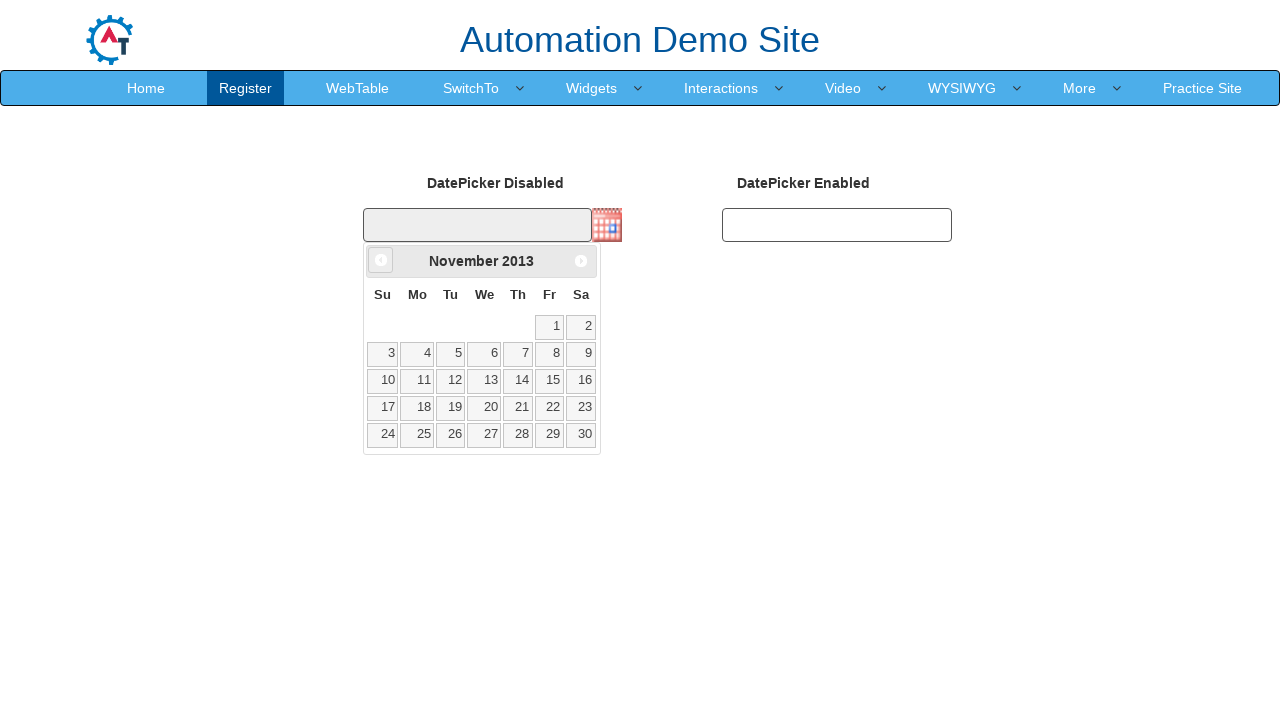

Clicked Prev button to navigate to previous month (currently at November 2013) at (381, 260) on xpath=//span[text()='Prev']
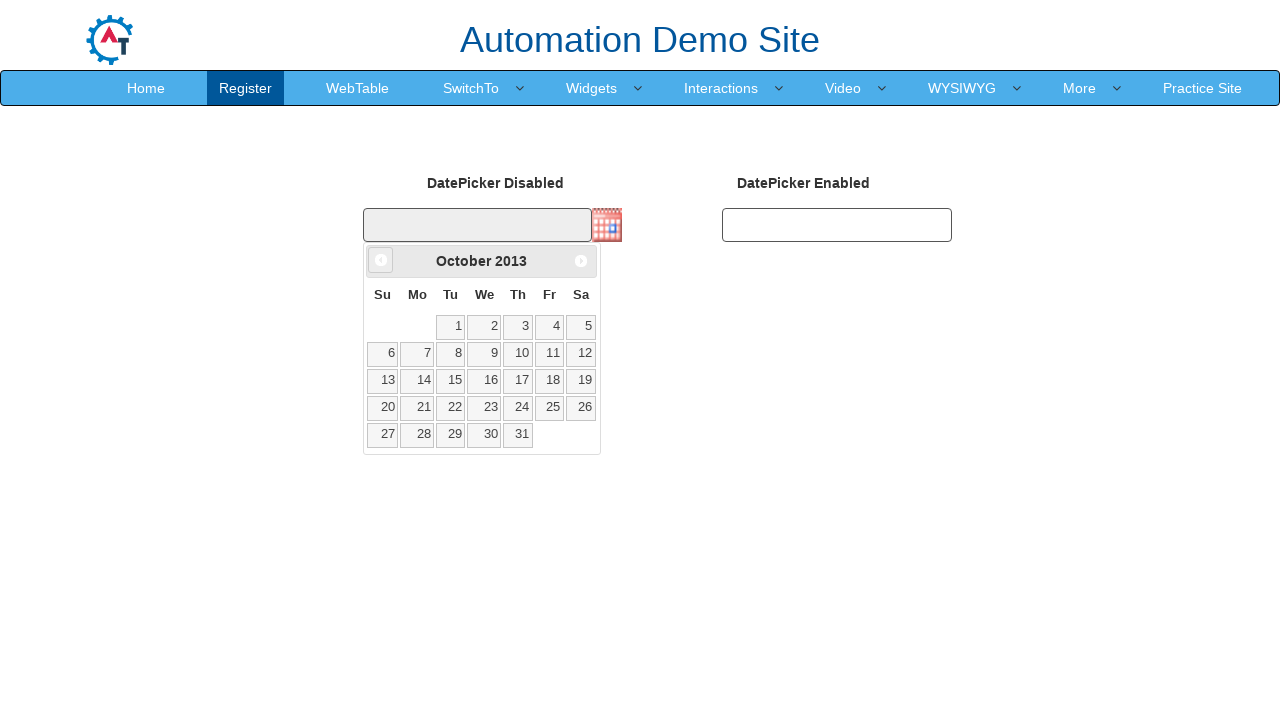

Retrieved updated month: October
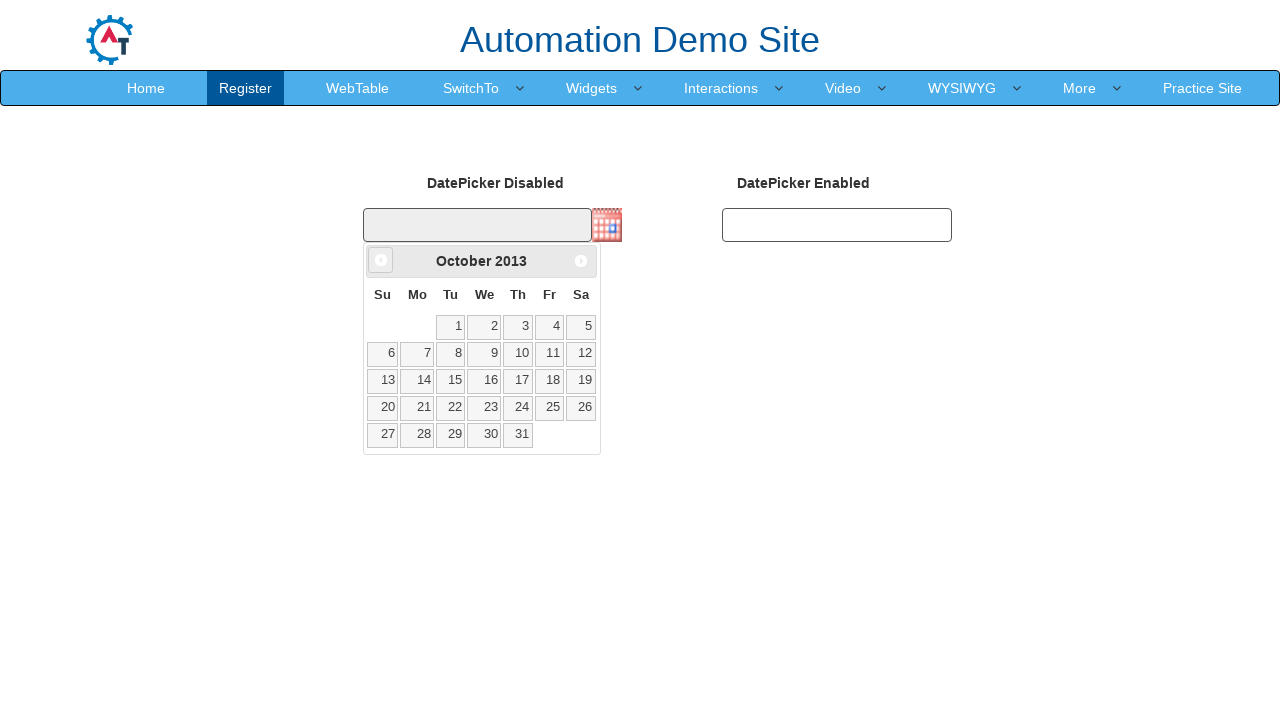

Retrieved updated year: 2013
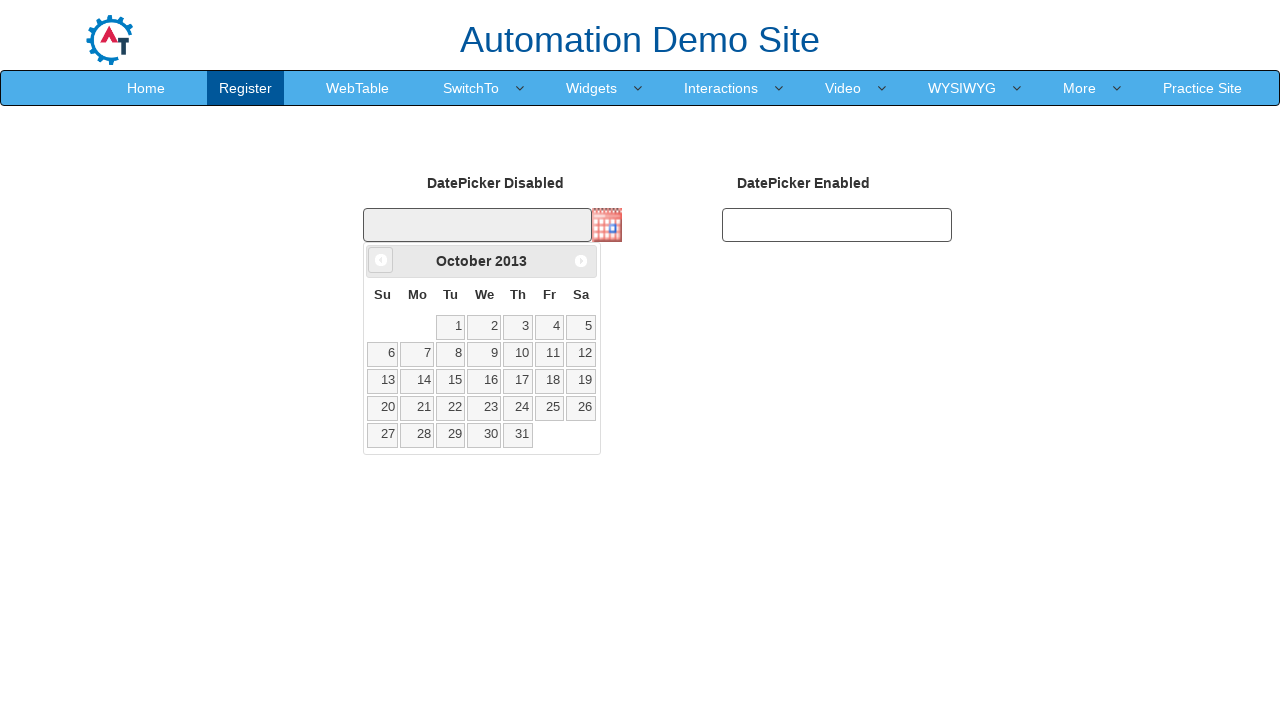

Clicked Prev button to navigate to previous month (currently at October 2013) at (381, 260) on xpath=//span[text()='Prev']
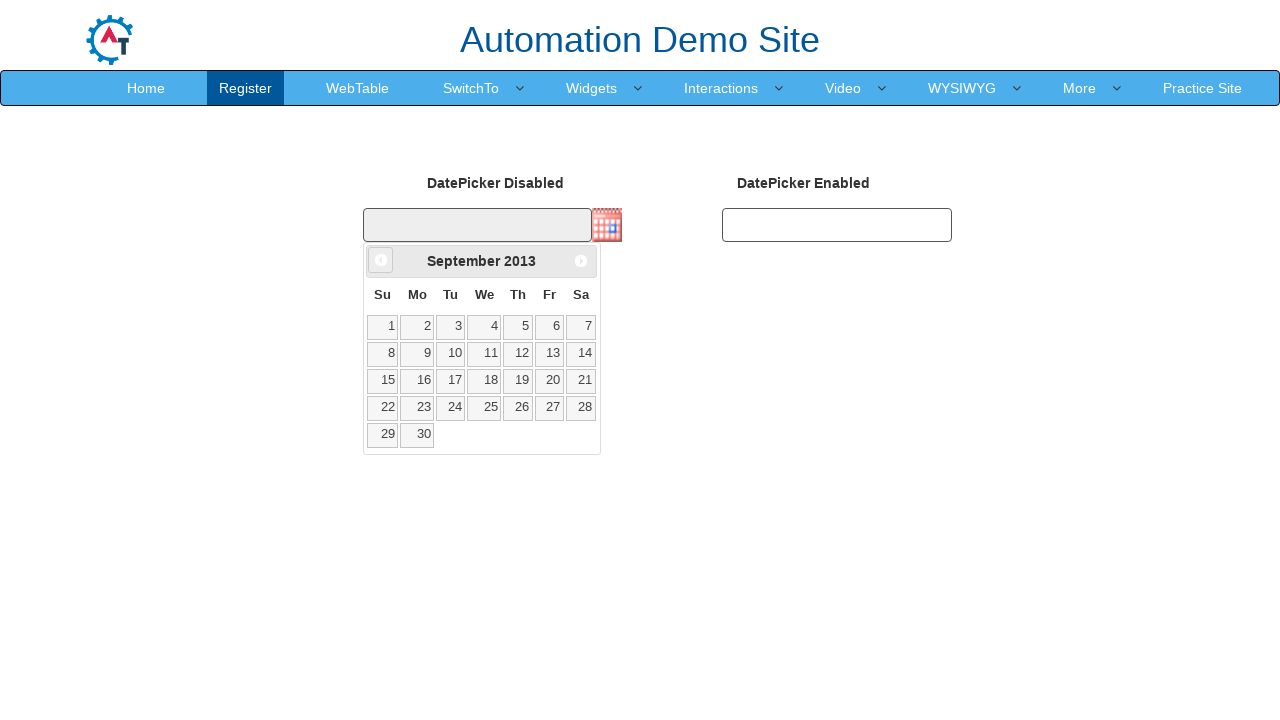

Retrieved updated month: September
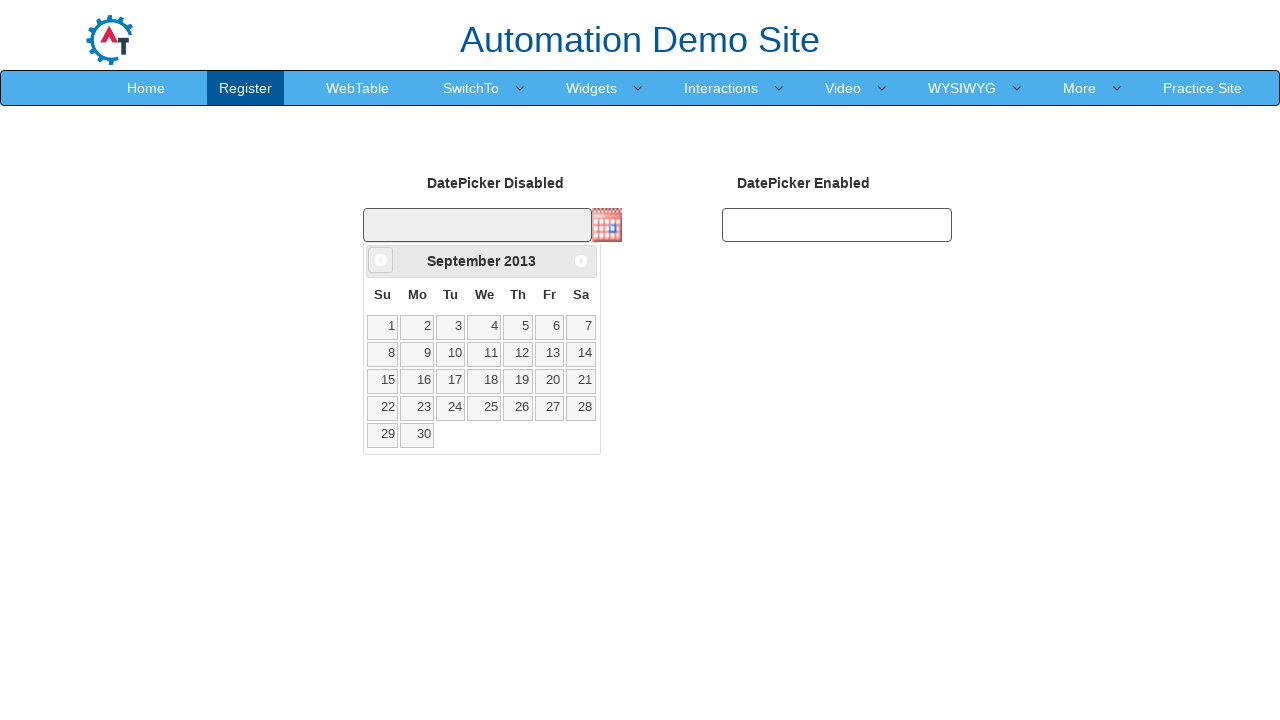

Retrieved updated year: 2013
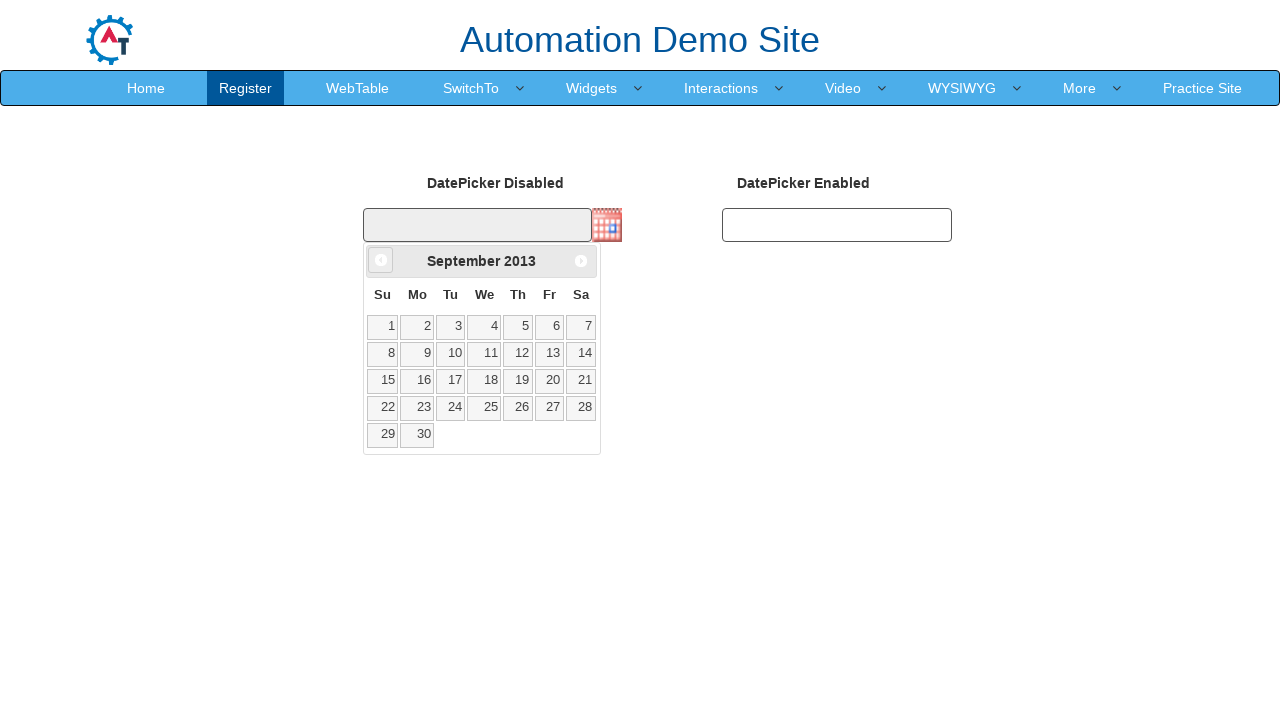

Clicked Prev button to navigate to previous month (currently at September 2013) at (381, 260) on xpath=//span[text()='Prev']
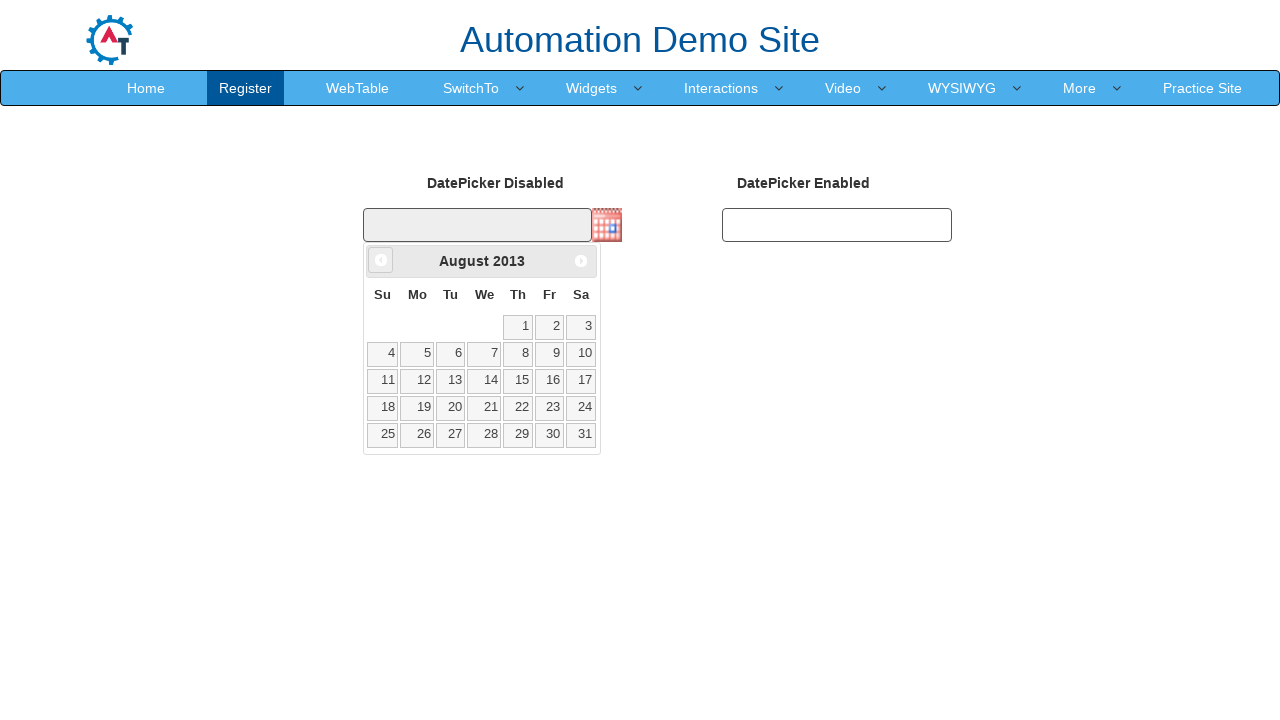

Retrieved updated month: August
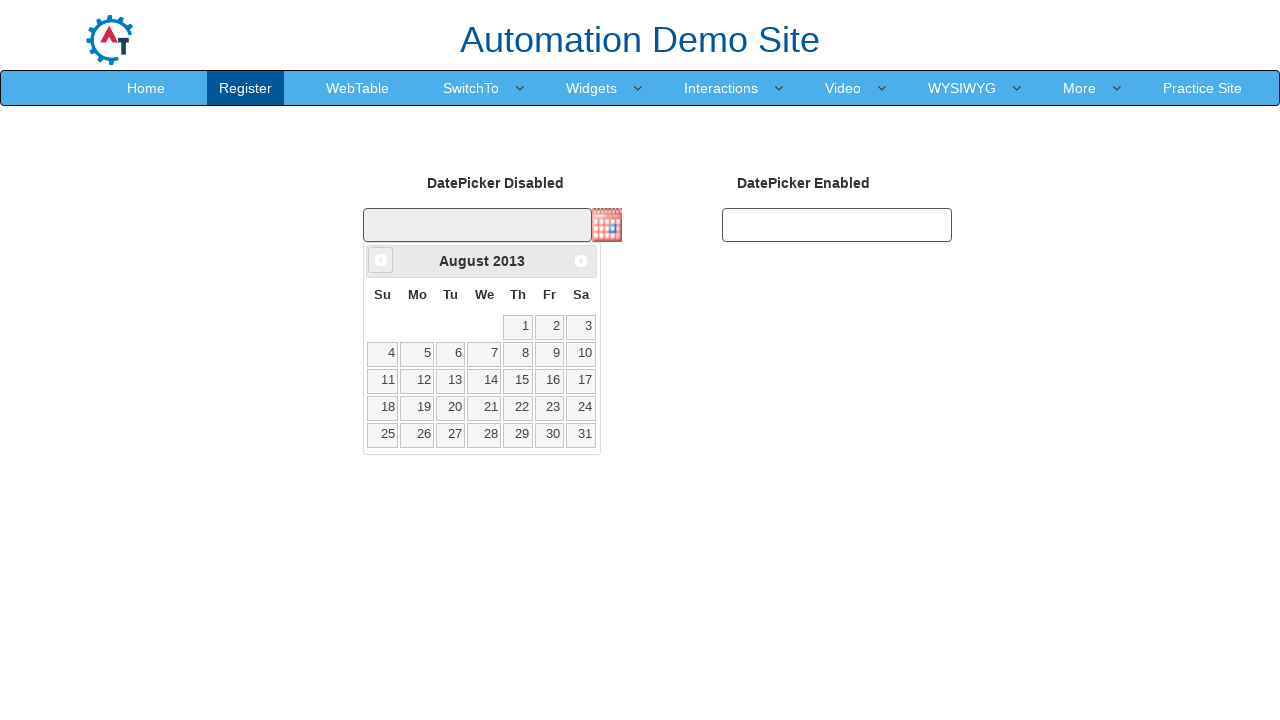

Retrieved updated year: 2013
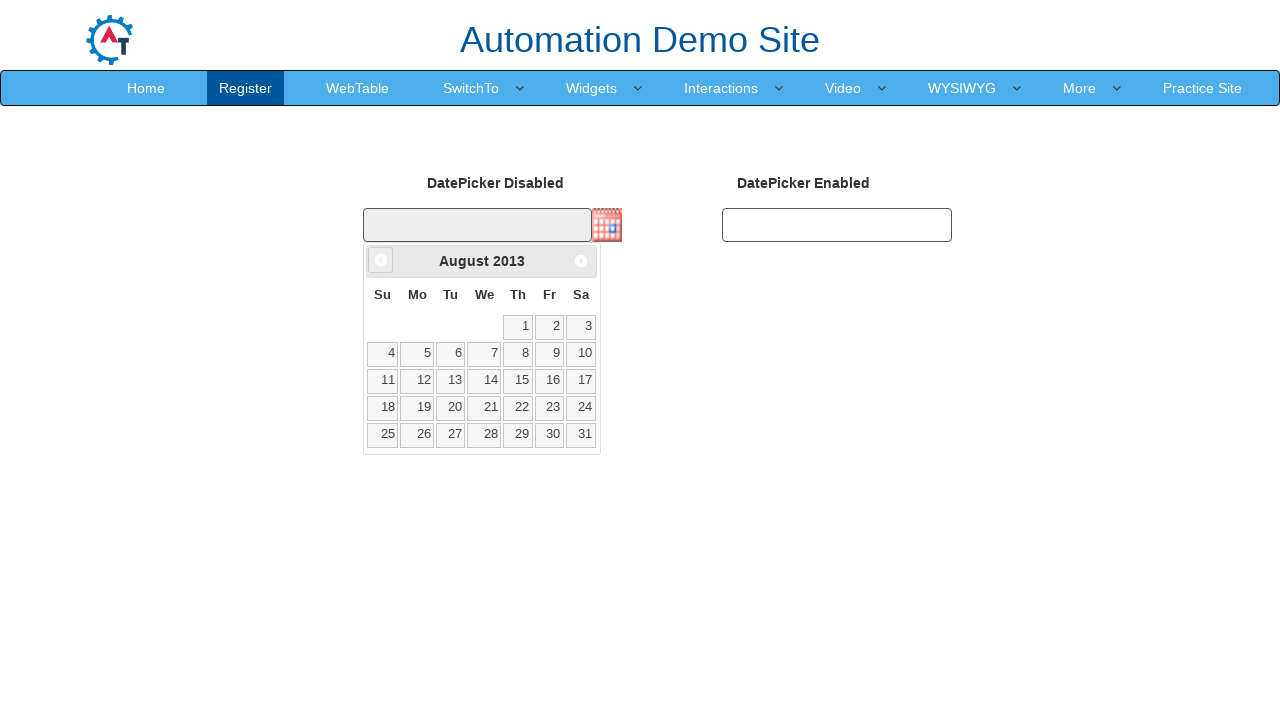

Clicked Prev button to navigate to previous month (currently at August 2013) at (381, 260) on xpath=//span[text()='Prev']
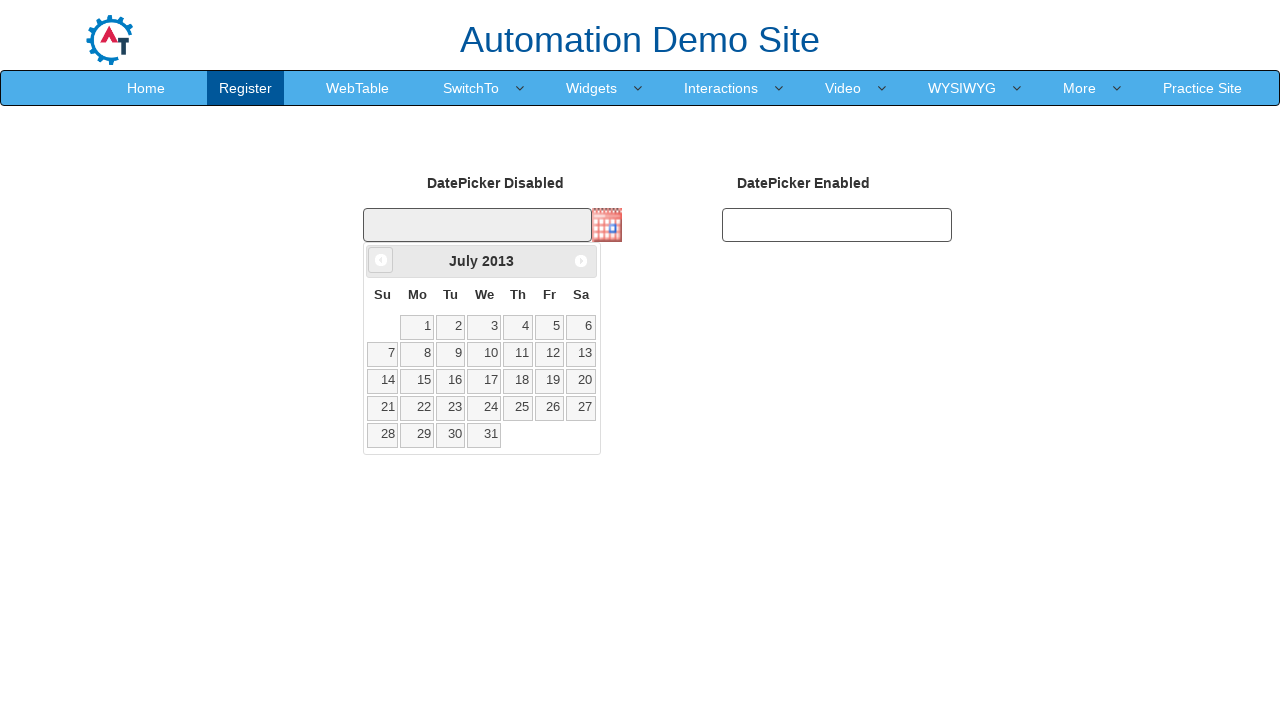

Retrieved updated month: July
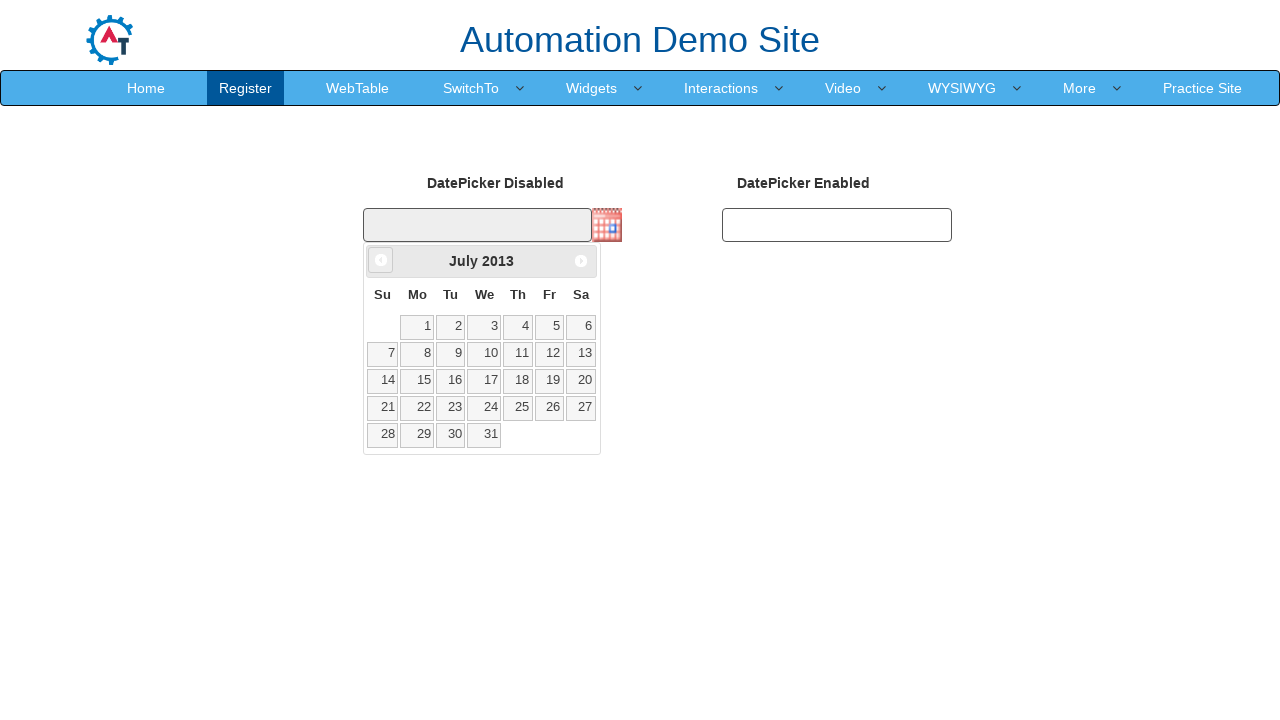

Retrieved updated year: 2013
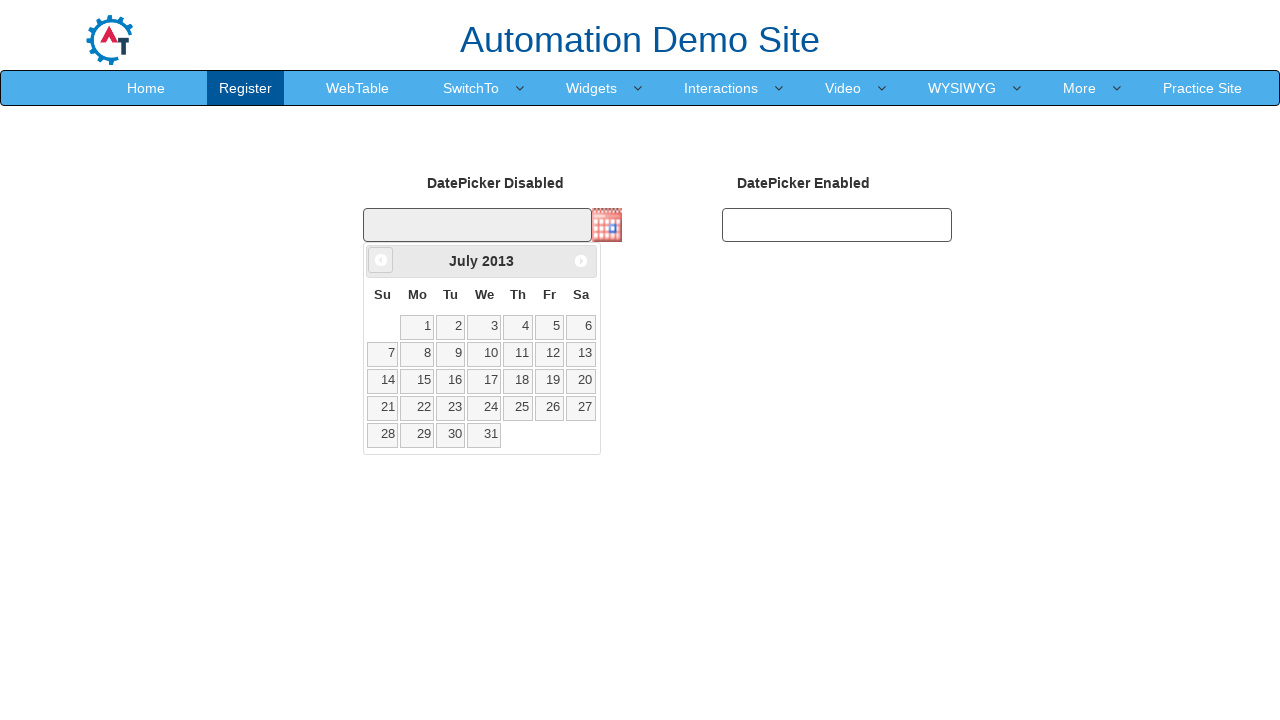

Clicked Prev button to navigate to previous month (currently at July 2013) at (381, 260) on xpath=//span[text()='Prev']
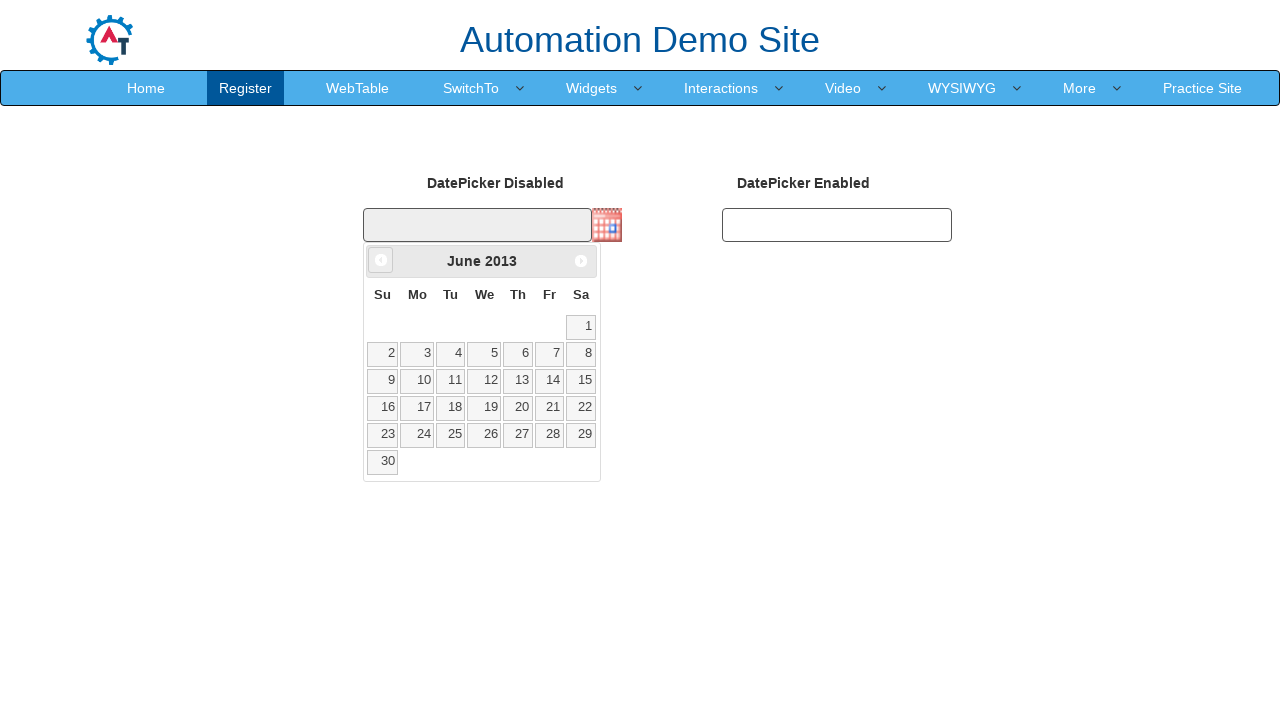

Retrieved updated month: June
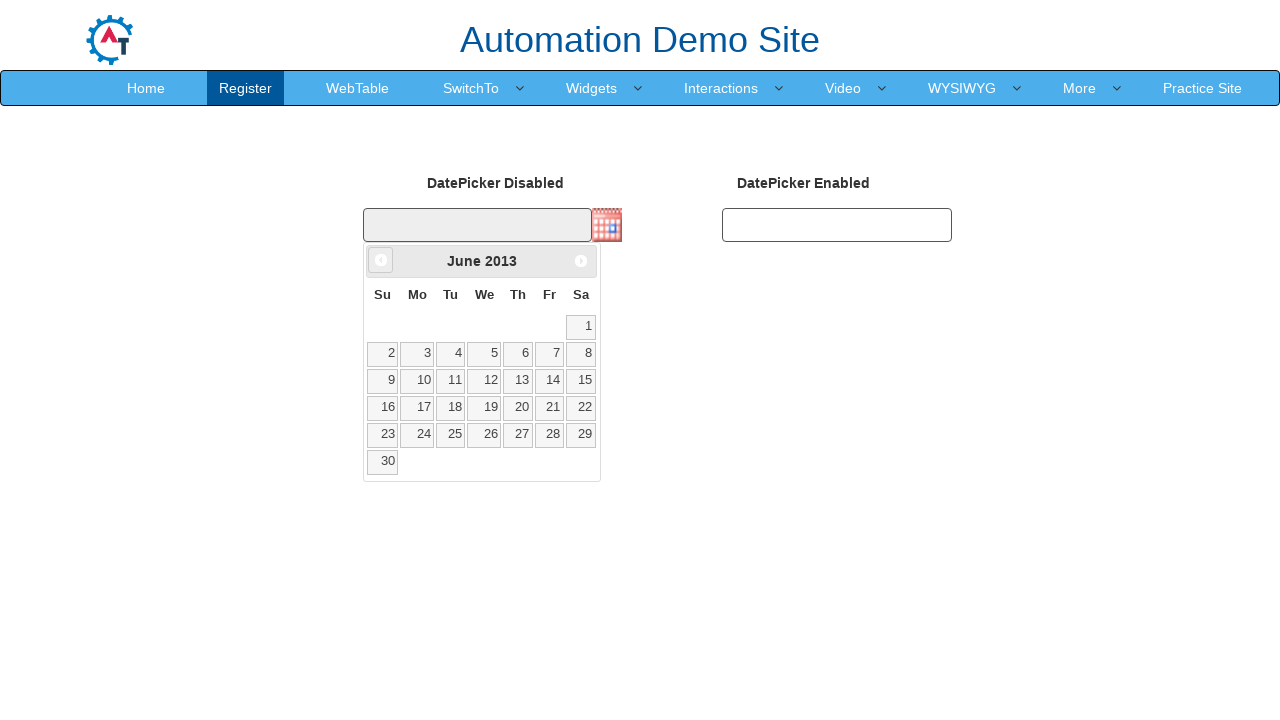

Retrieved updated year: 2013
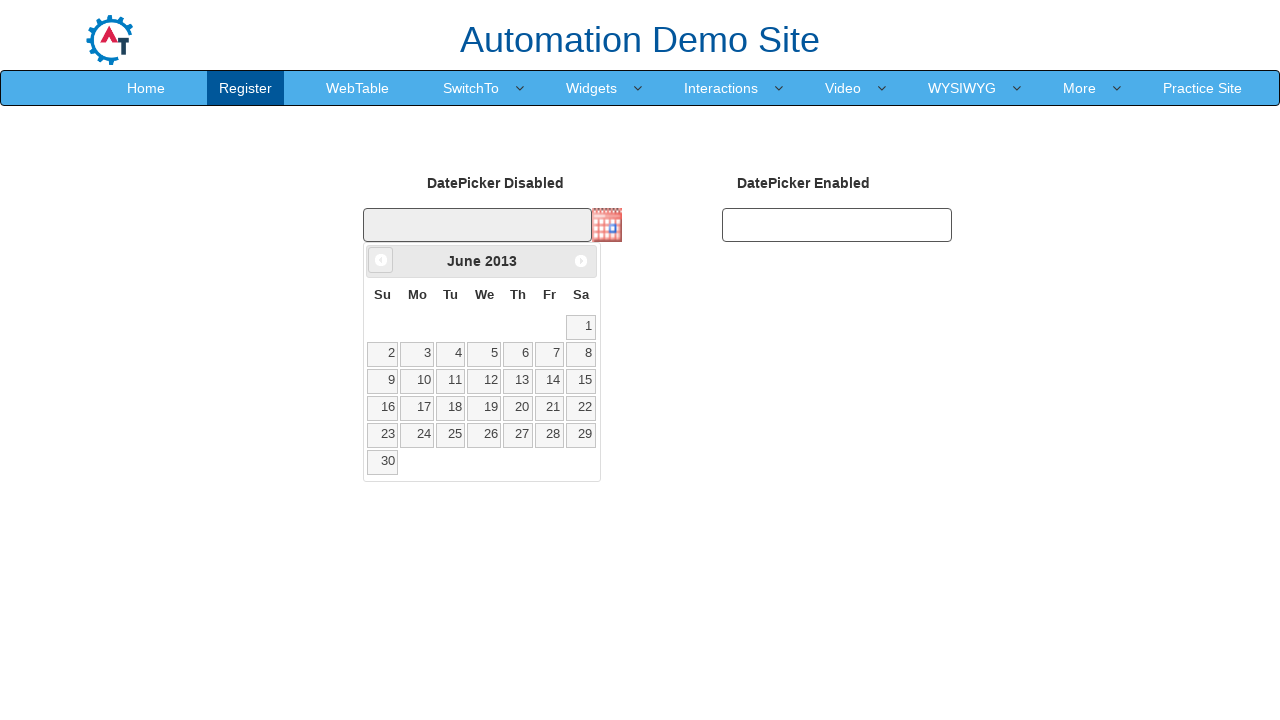

Clicked Prev button to navigate to previous month (currently at June 2013) at (381, 260) on xpath=//span[text()='Prev']
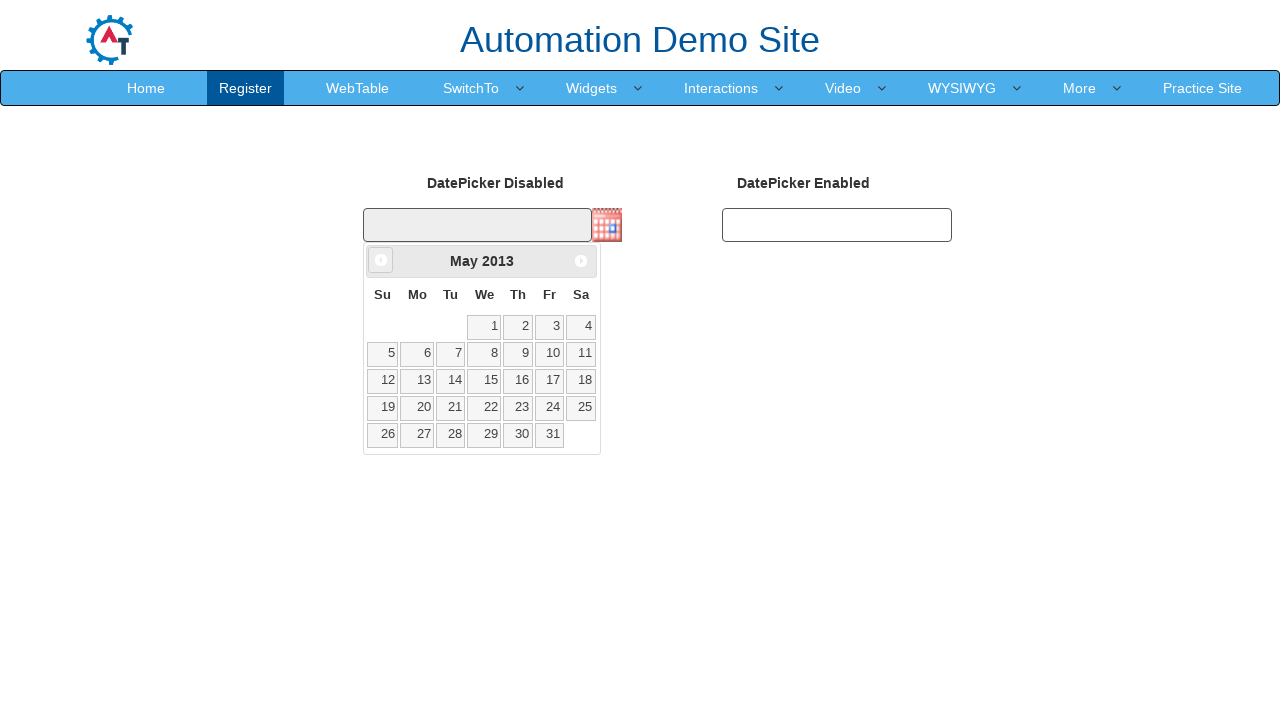

Retrieved updated month: May
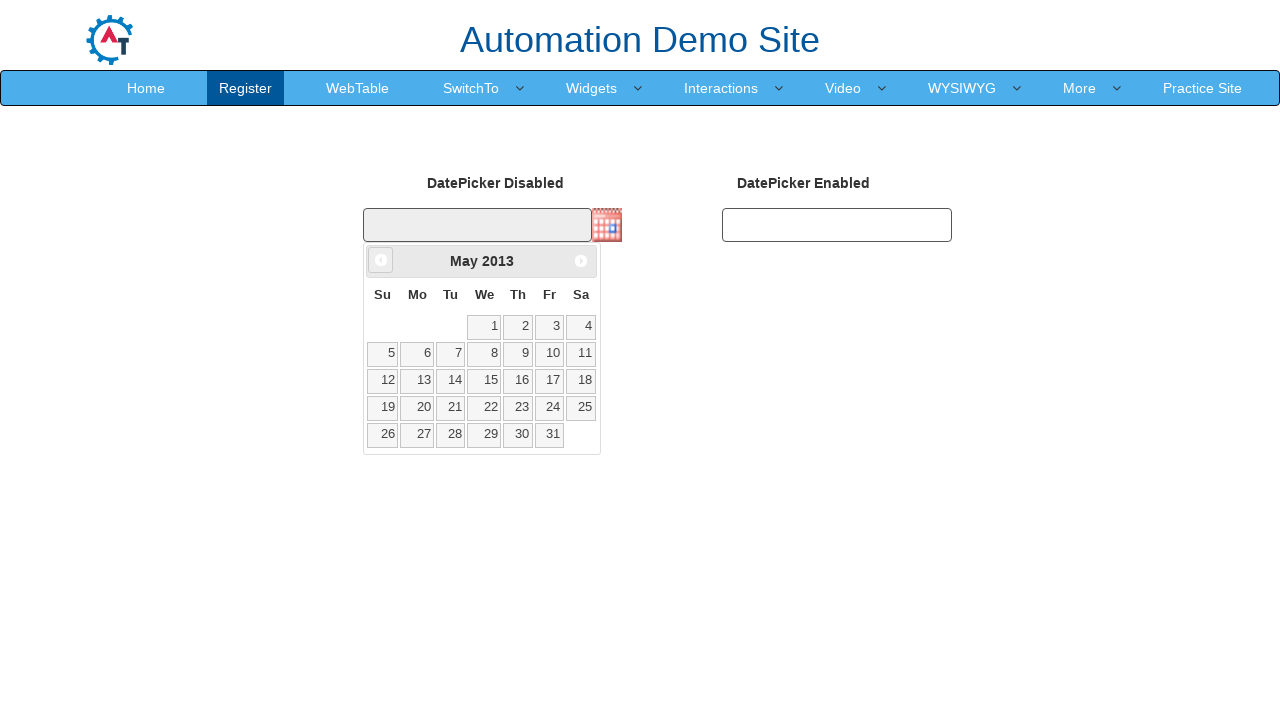

Retrieved updated year: 2013
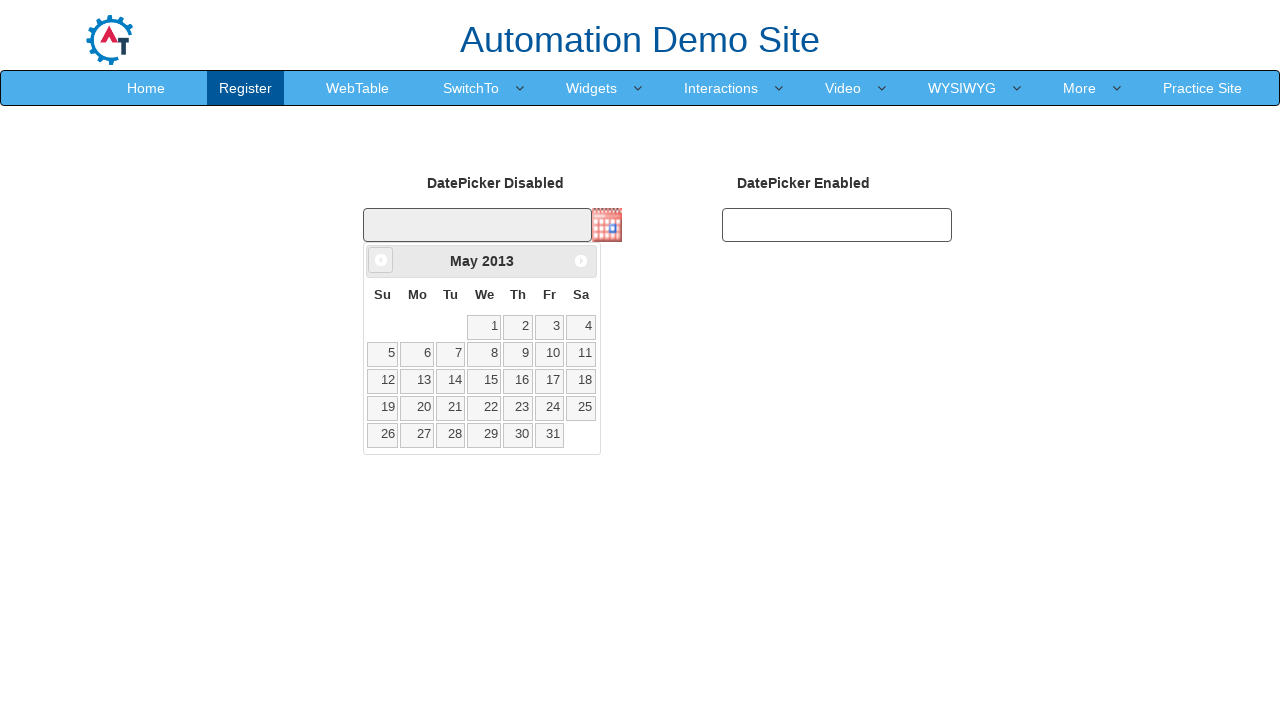

Clicked Prev button to navigate to previous month (currently at May 2013) at (381, 260) on xpath=//span[text()='Prev']
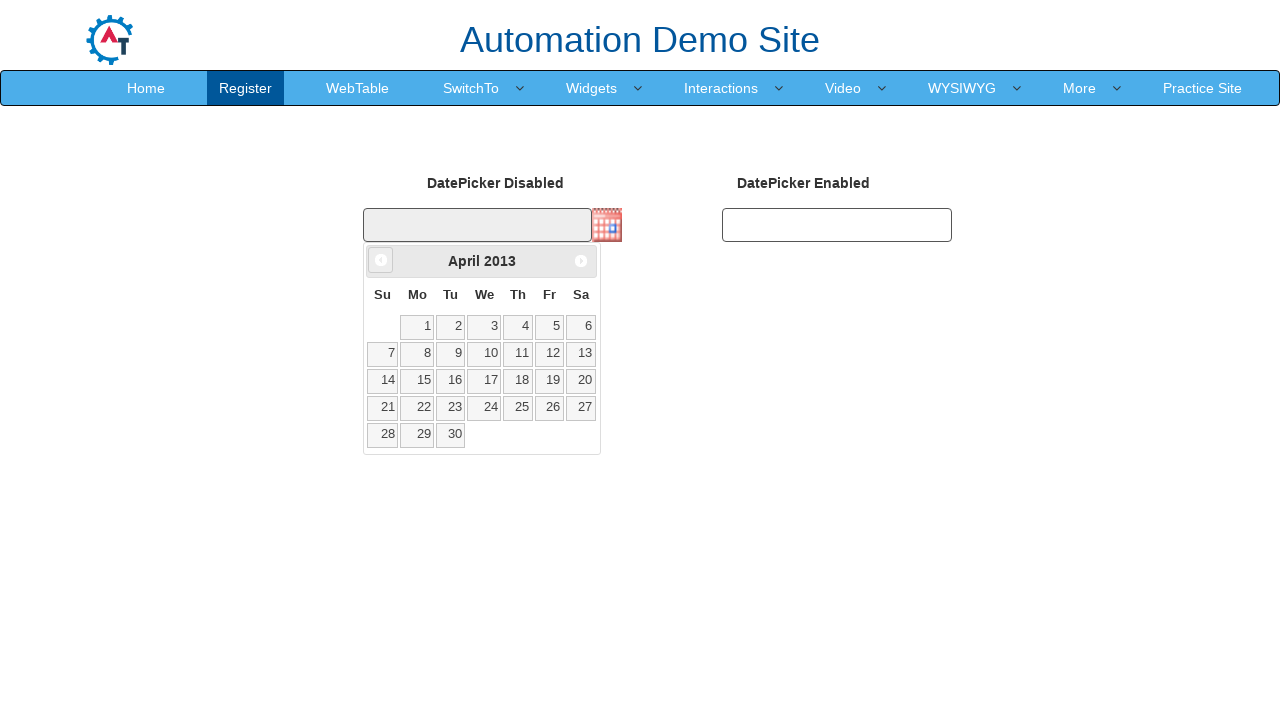

Retrieved updated month: April
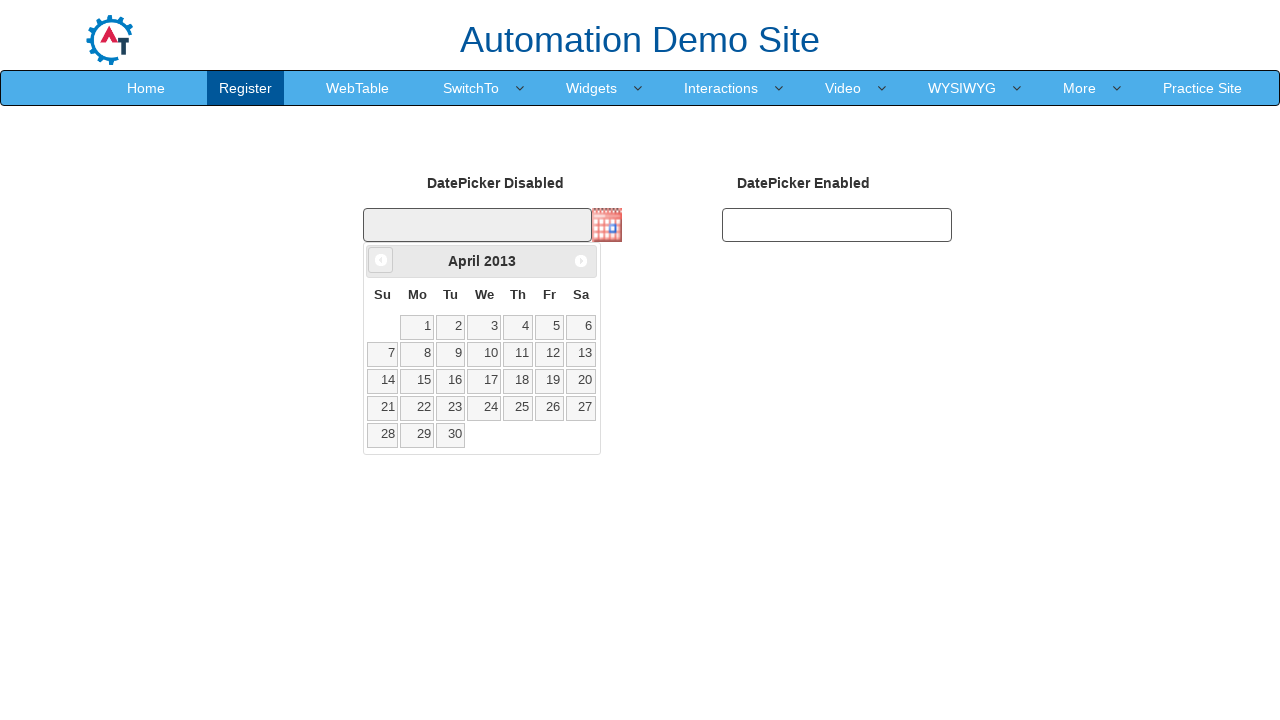

Retrieved updated year: 2013
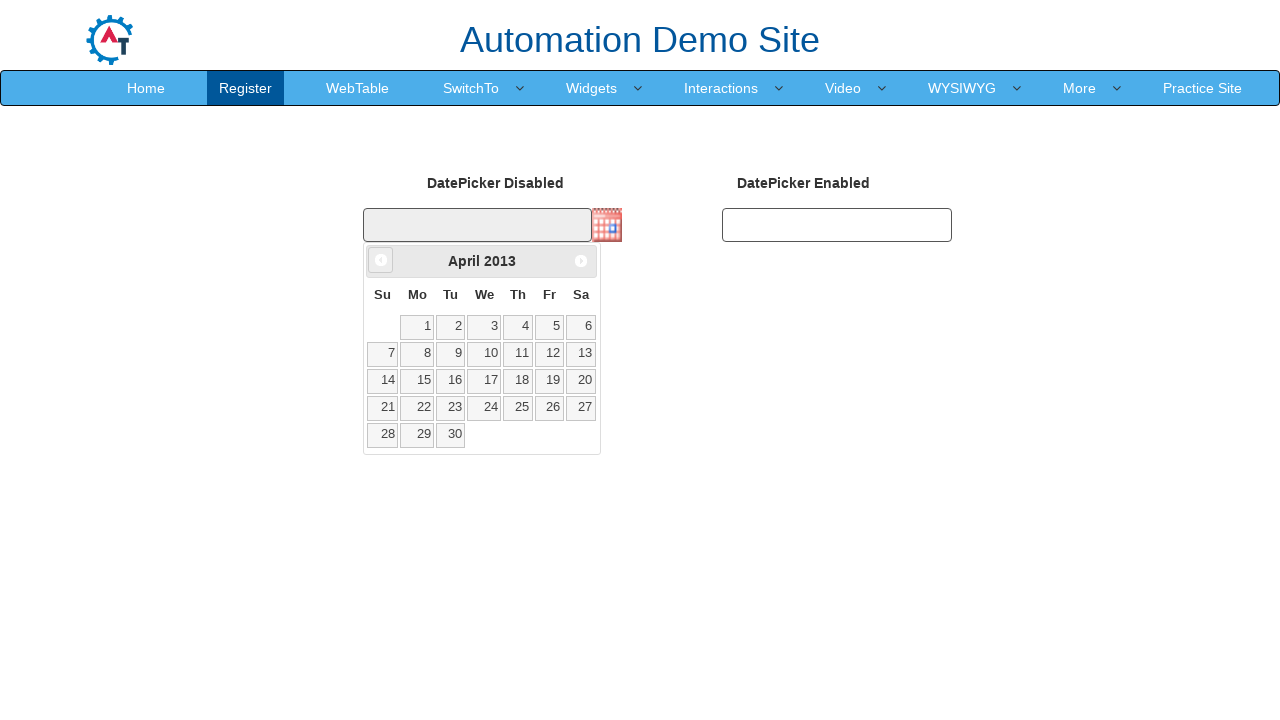

Clicked Prev button to navigate to previous month (currently at April 2013) at (381, 260) on xpath=//span[text()='Prev']
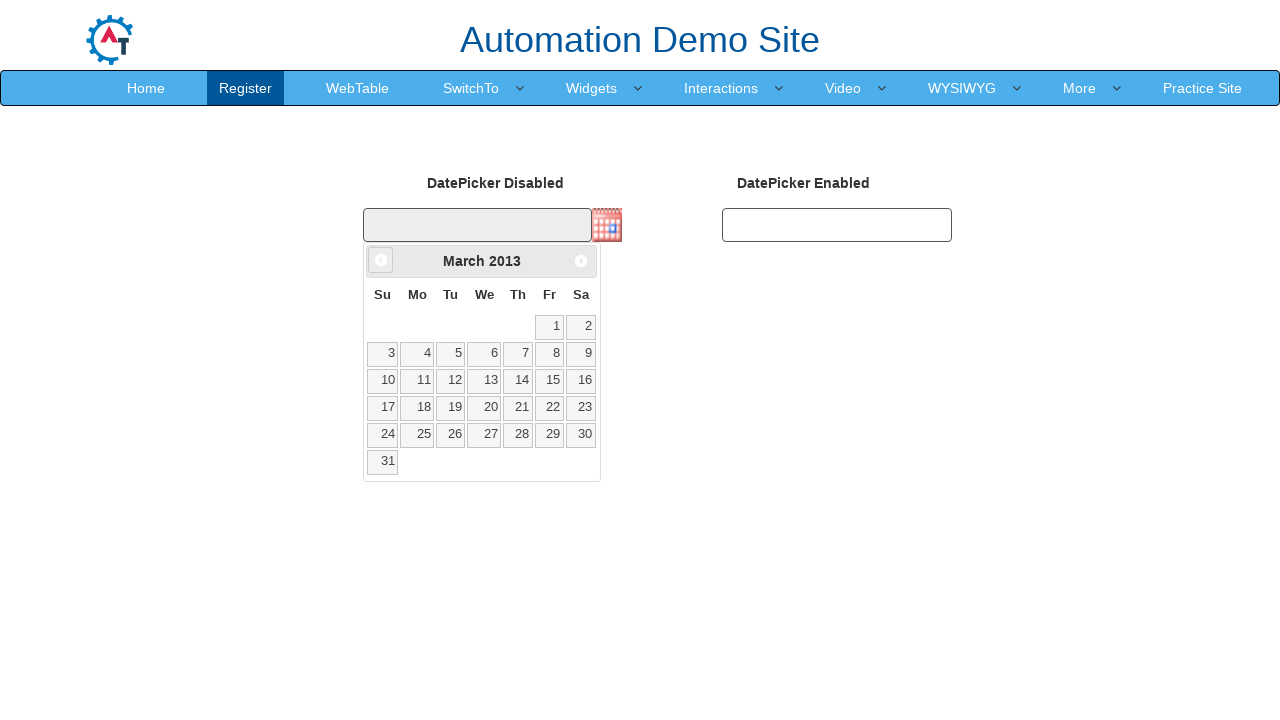

Retrieved updated month: March
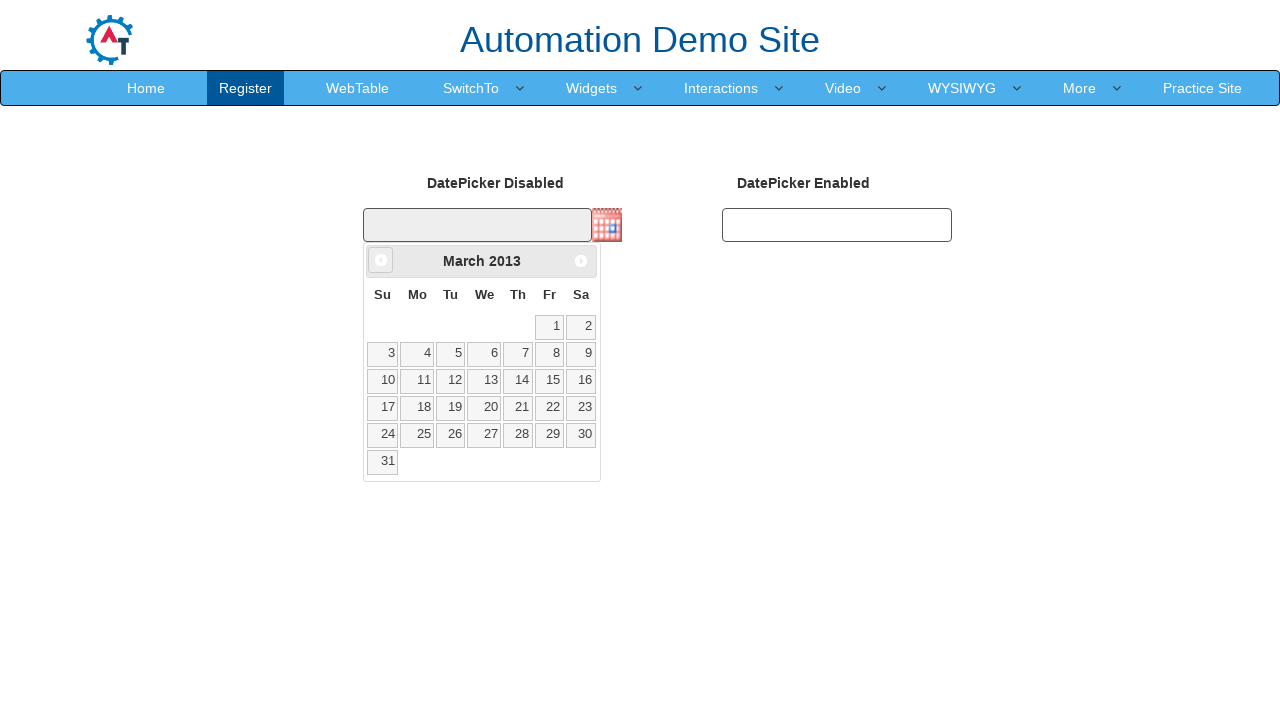

Retrieved updated year: 2013
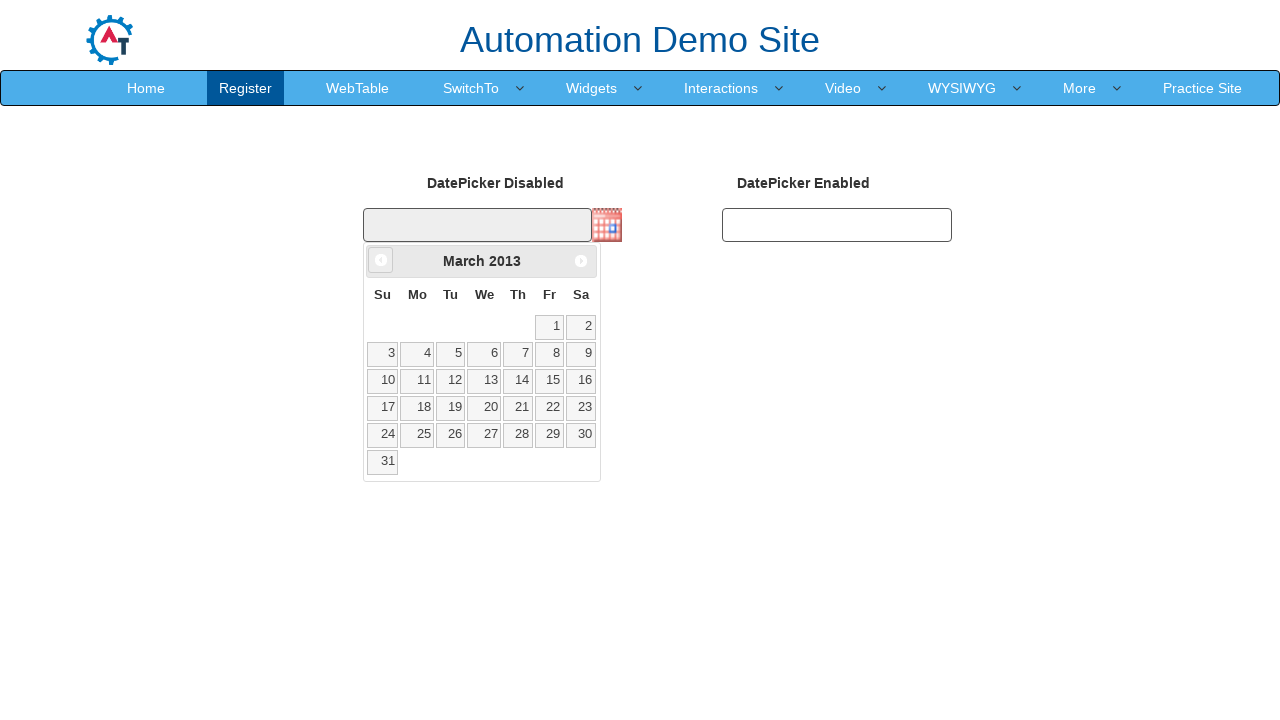

Clicked Prev button to navigate to previous month (currently at March 2013) at (381, 260) on xpath=//span[text()='Prev']
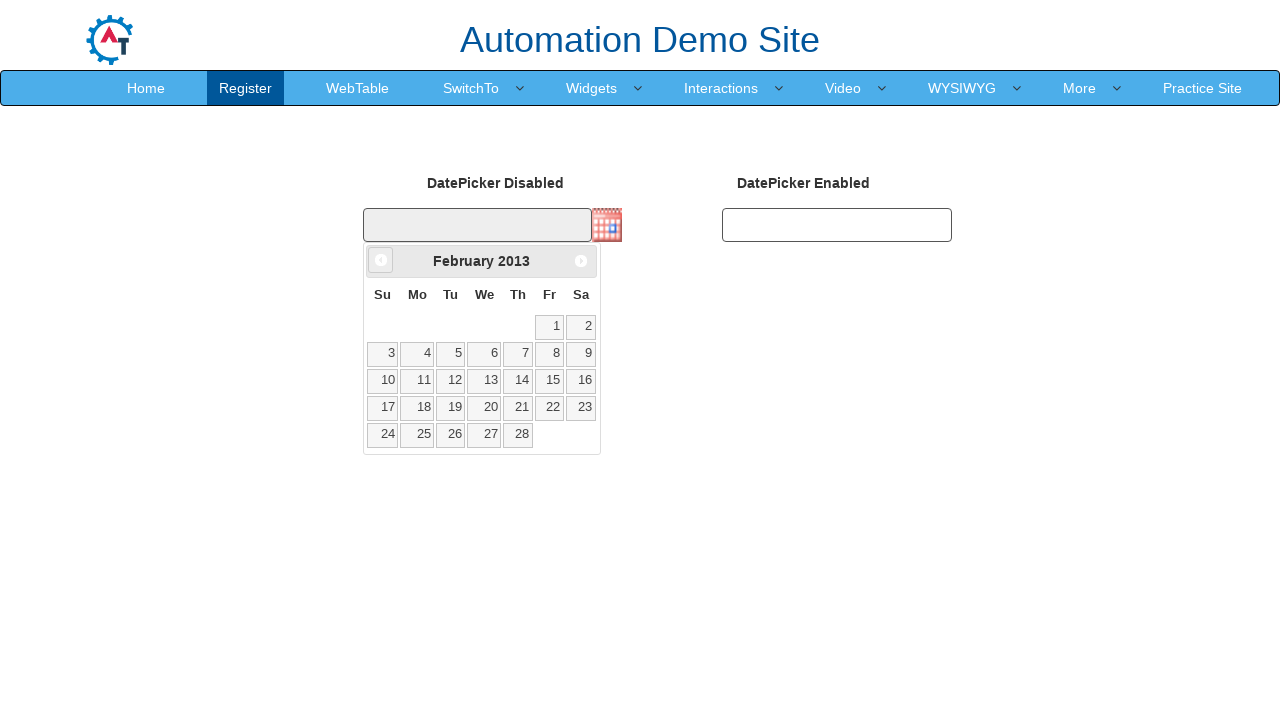

Retrieved updated month: February
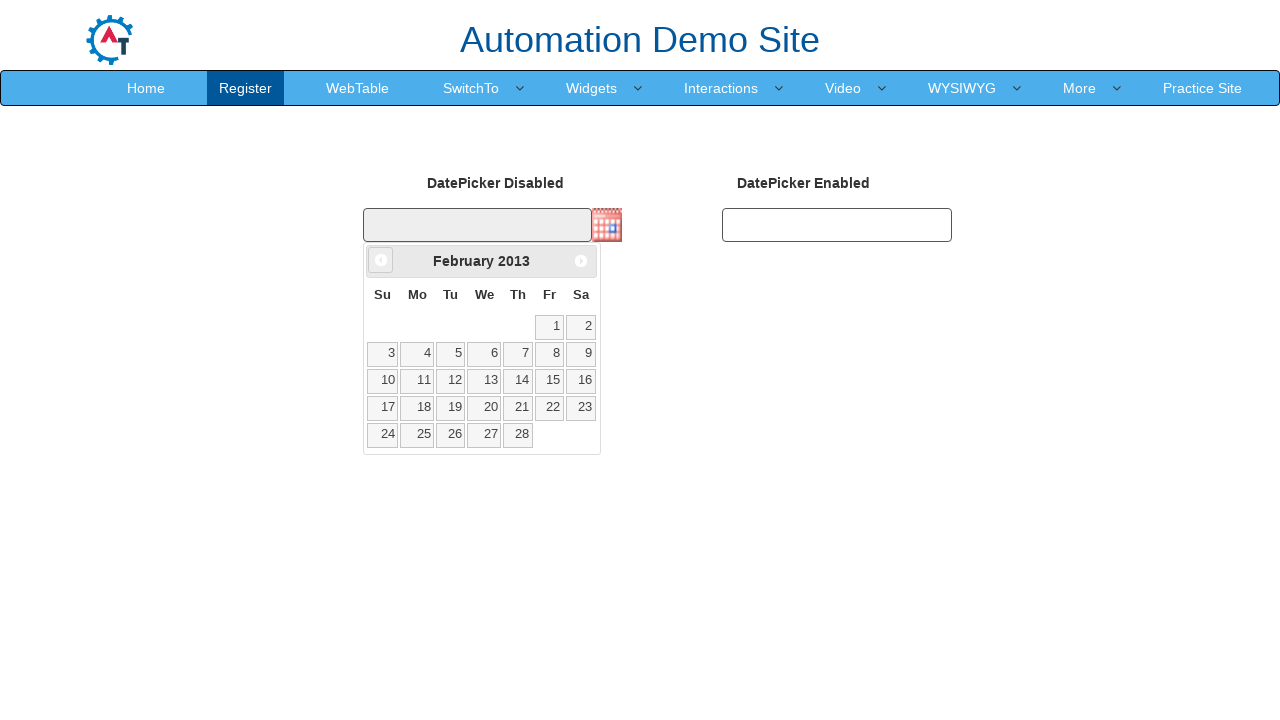

Retrieved updated year: 2013
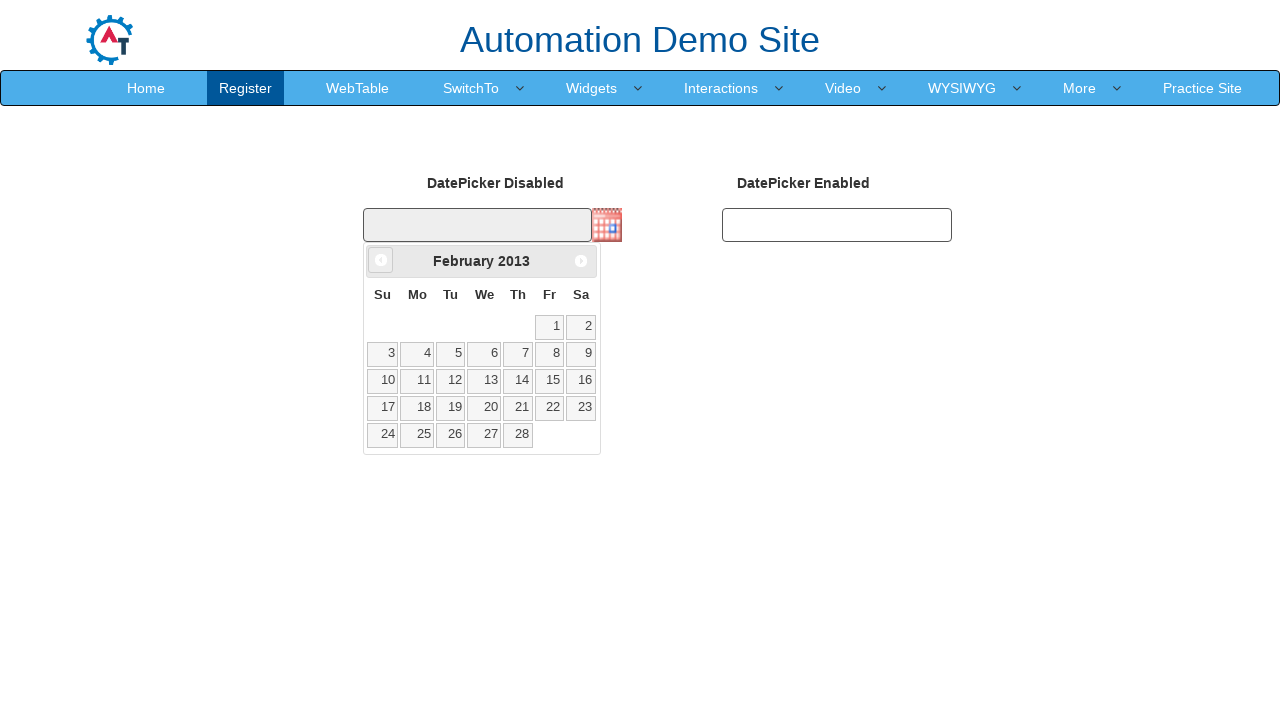

Clicked Prev button to navigate to previous month (currently at February 2013) at (381, 260) on xpath=//span[text()='Prev']
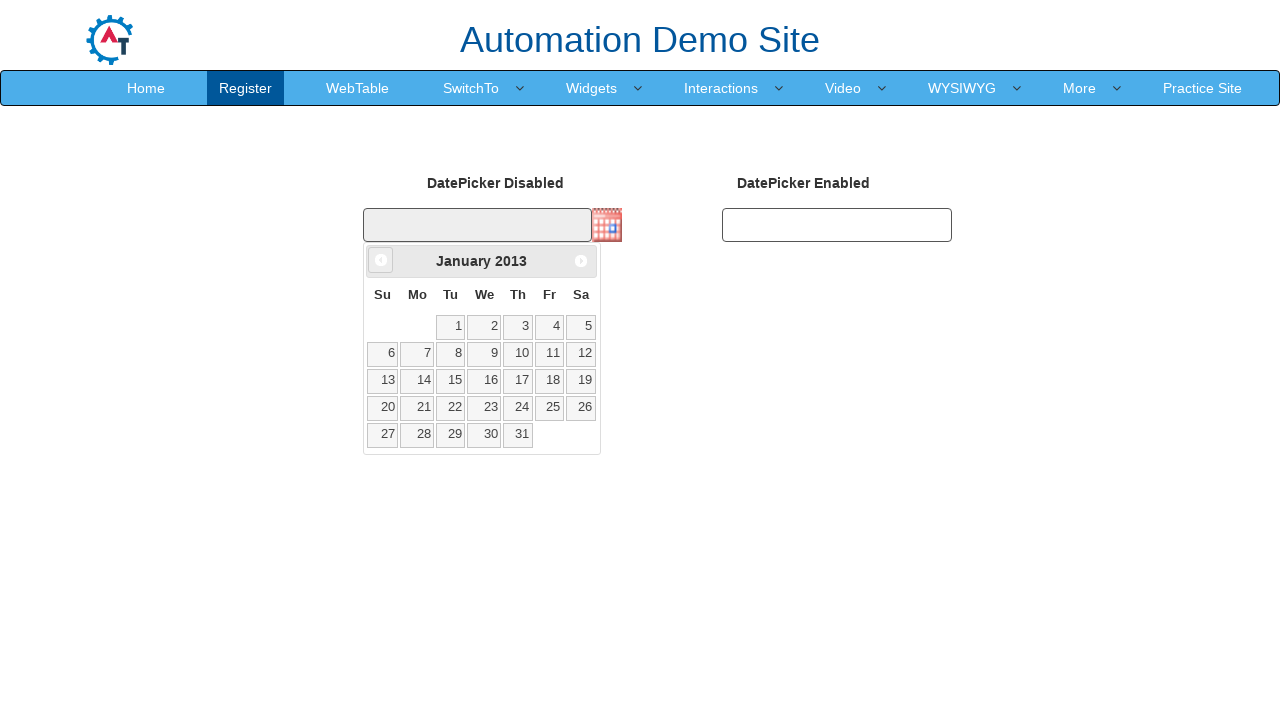

Retrieved updated month: January
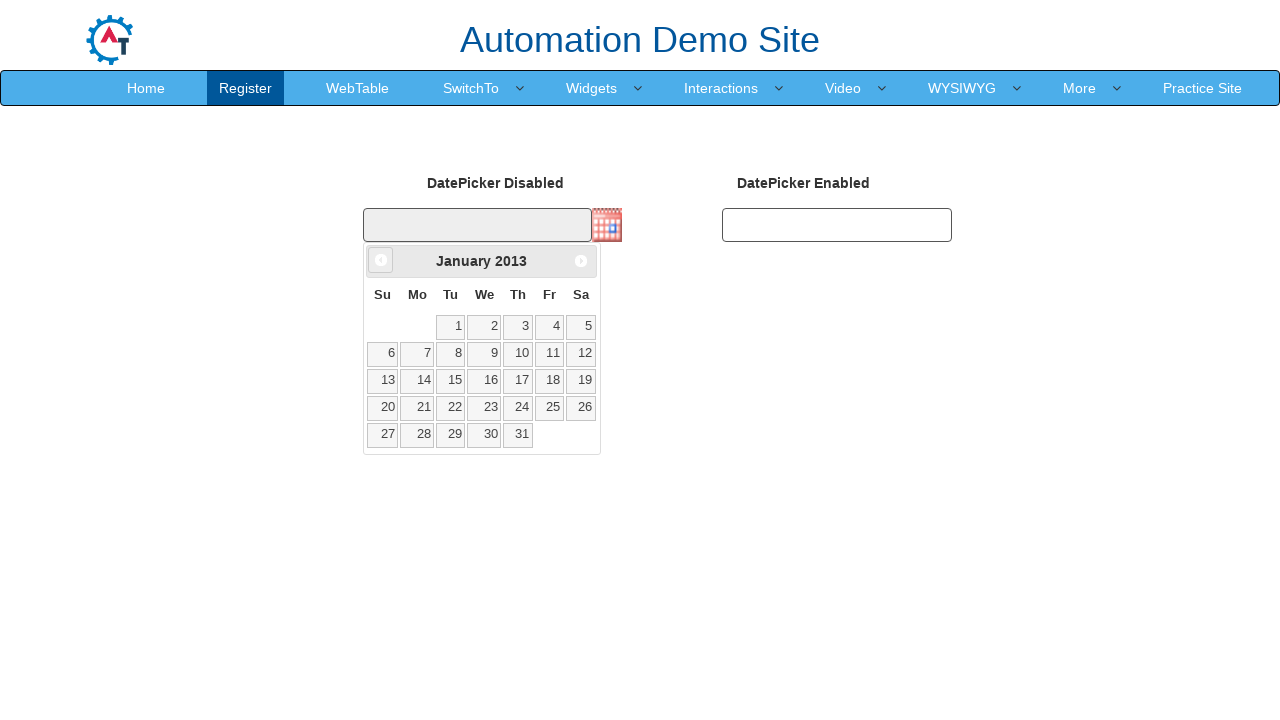

Retrieved updated year: 2013
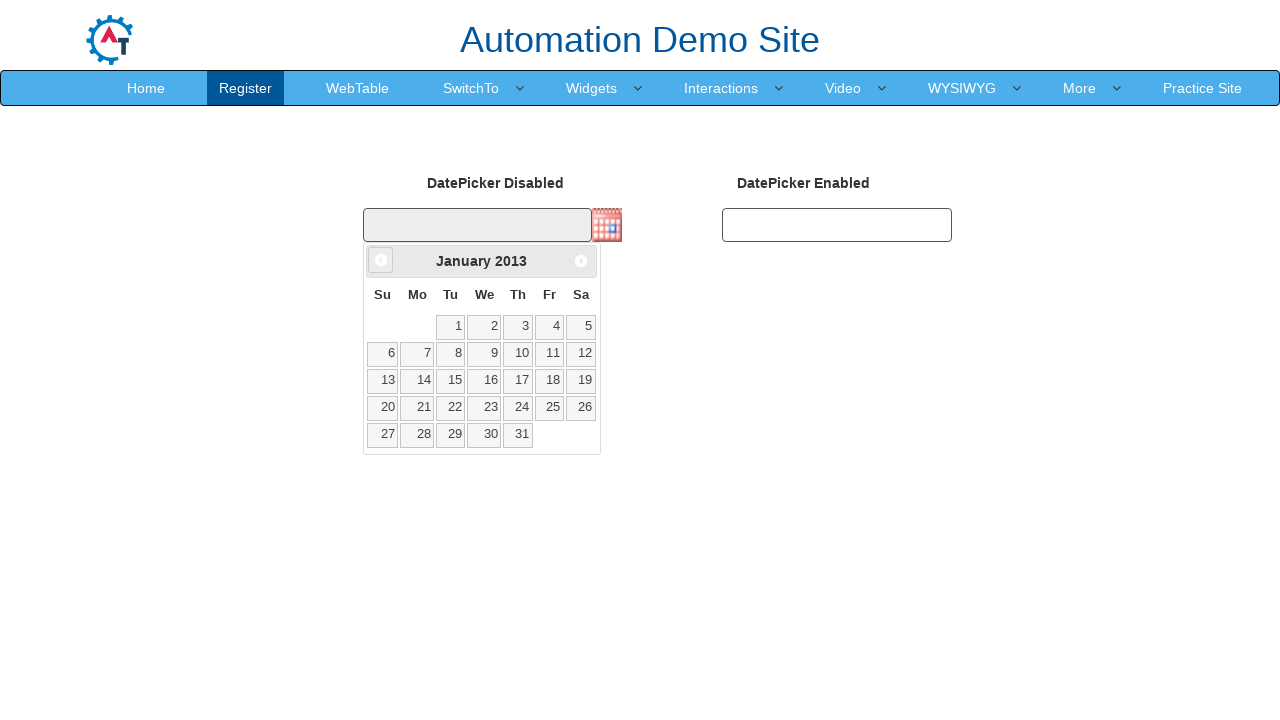

Clicked Prev button to navigate to previous month (currently at January 2013) at (381, 260) on xpath=//span[text()='Prev']
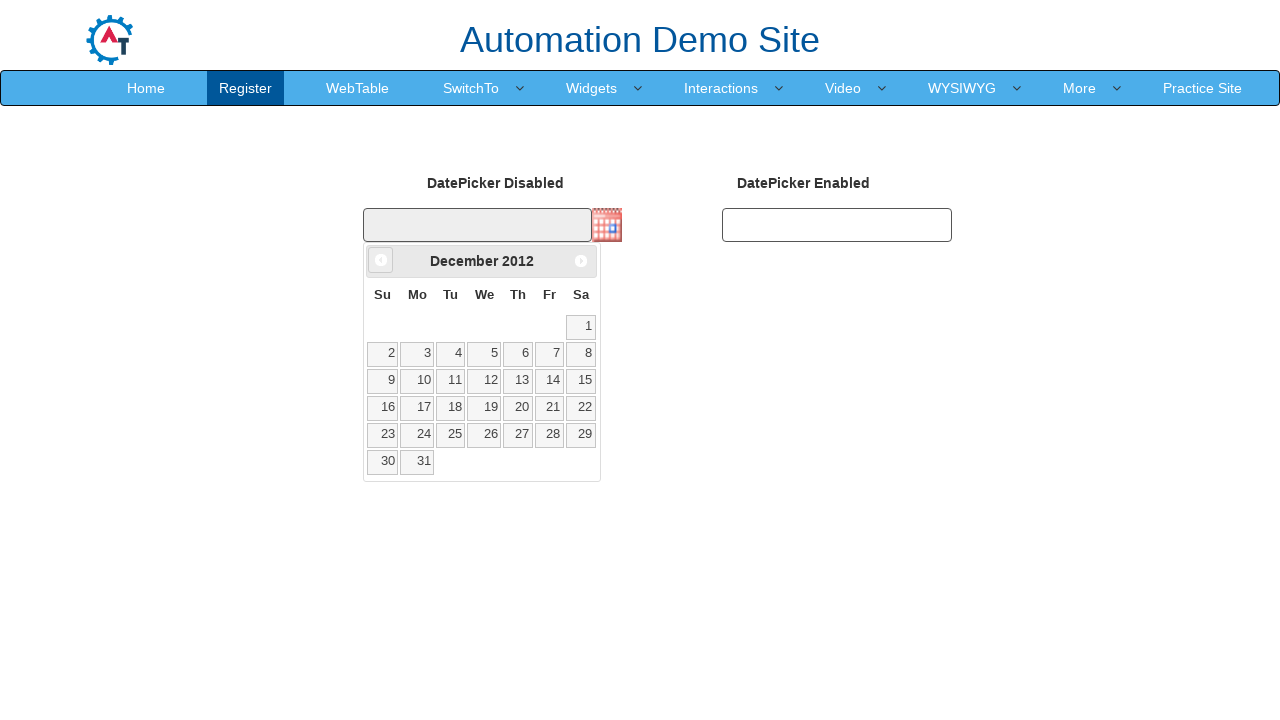

Retrieved updated month: December
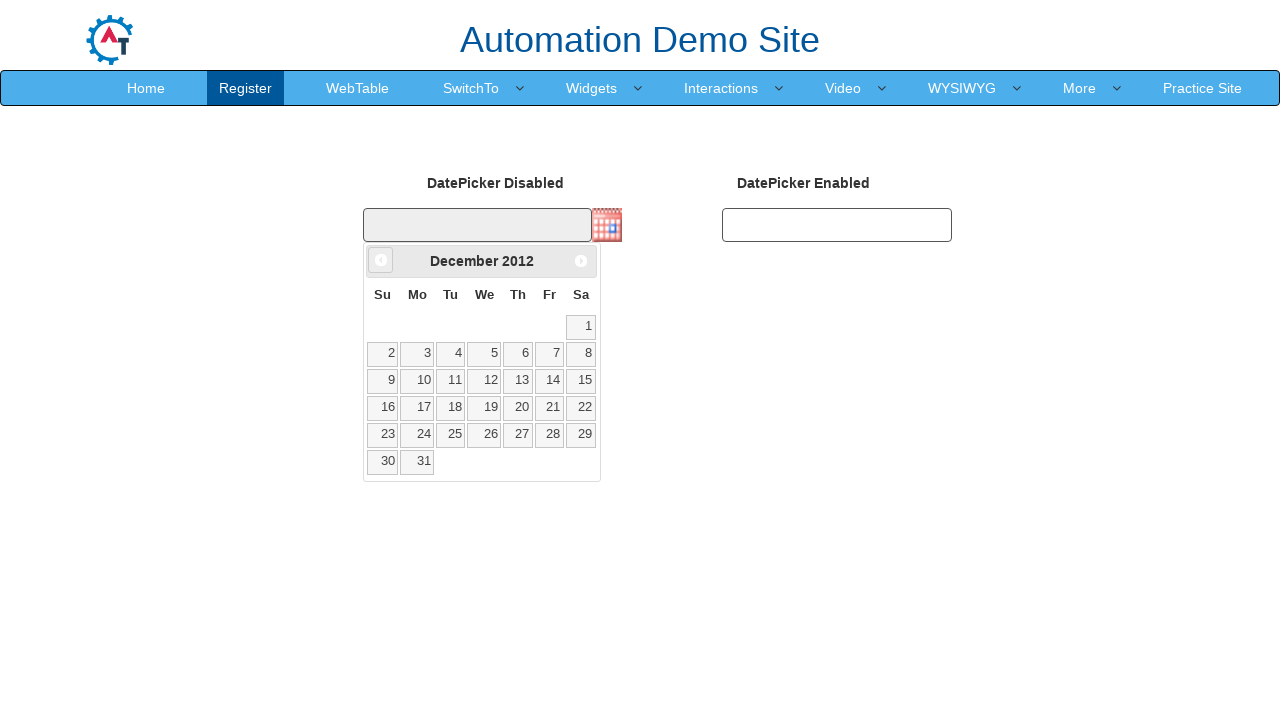

Retrieved updated year: 2012
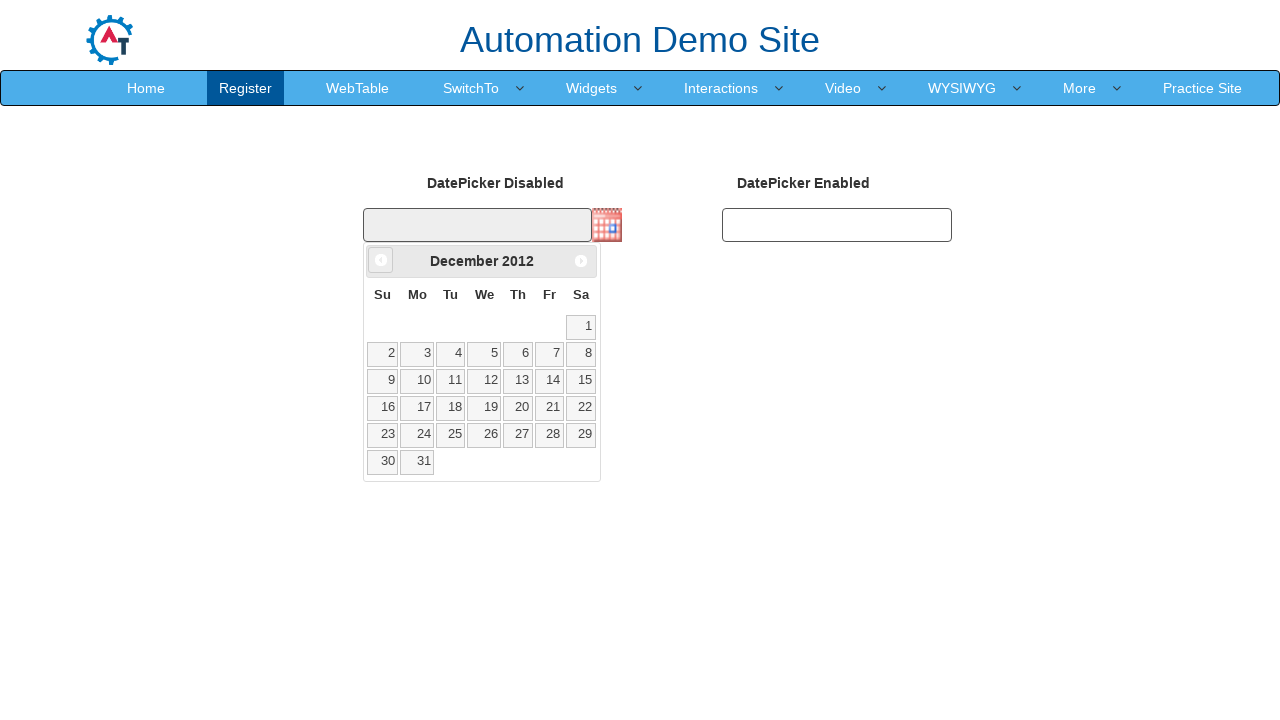

Clicked Prev button to navigate to previous month (currently at December 2012) at (381, 260) on xpath=//span[text()='Prev']
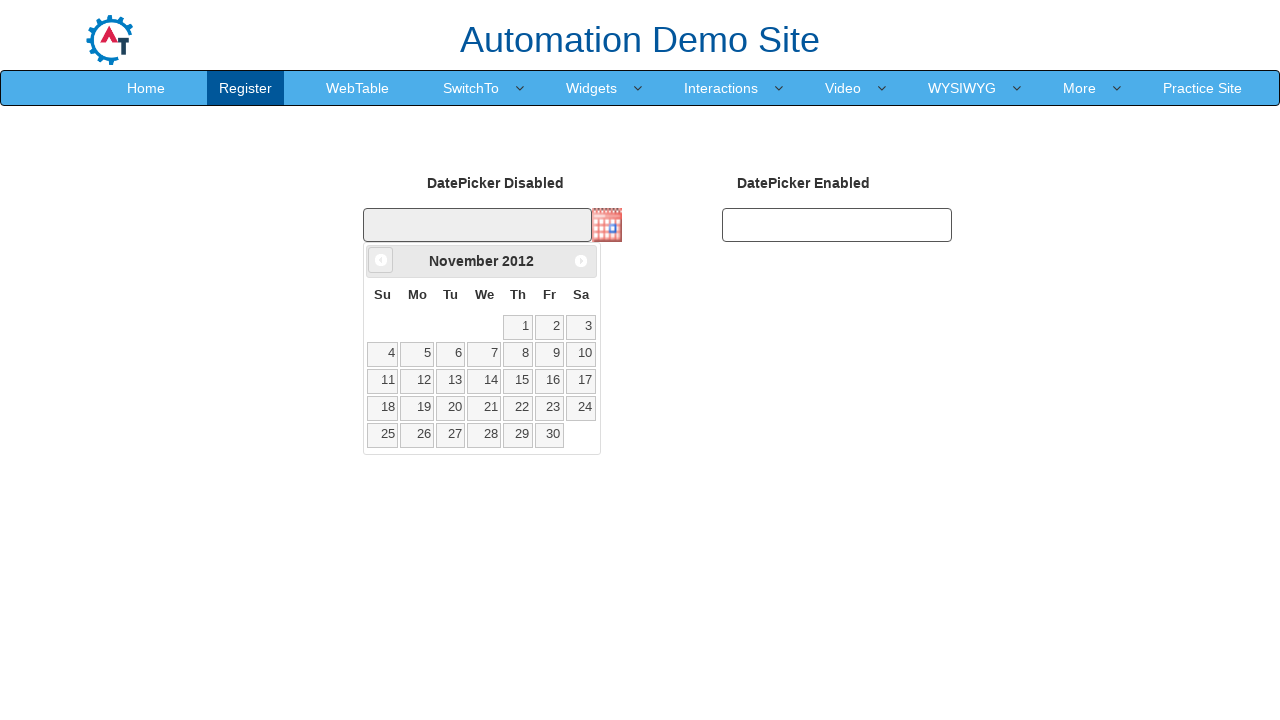

Retrieved updated month: November
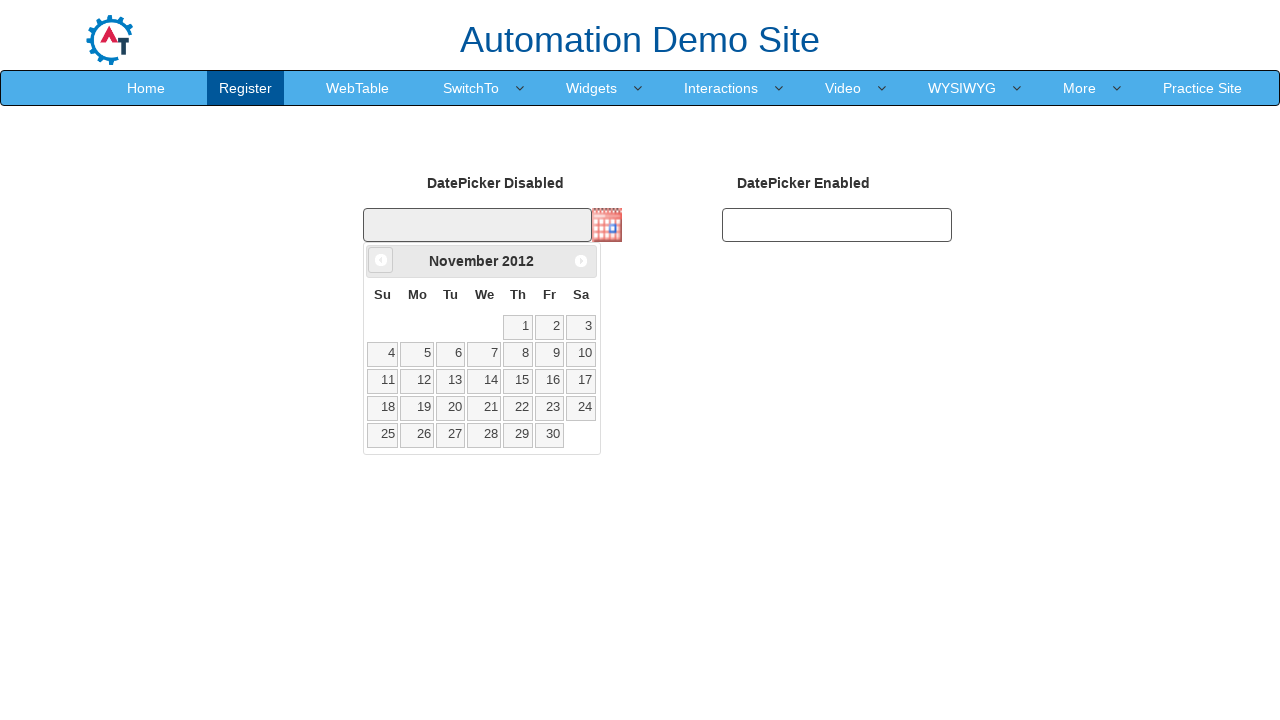

Retrieved updated year: 2012
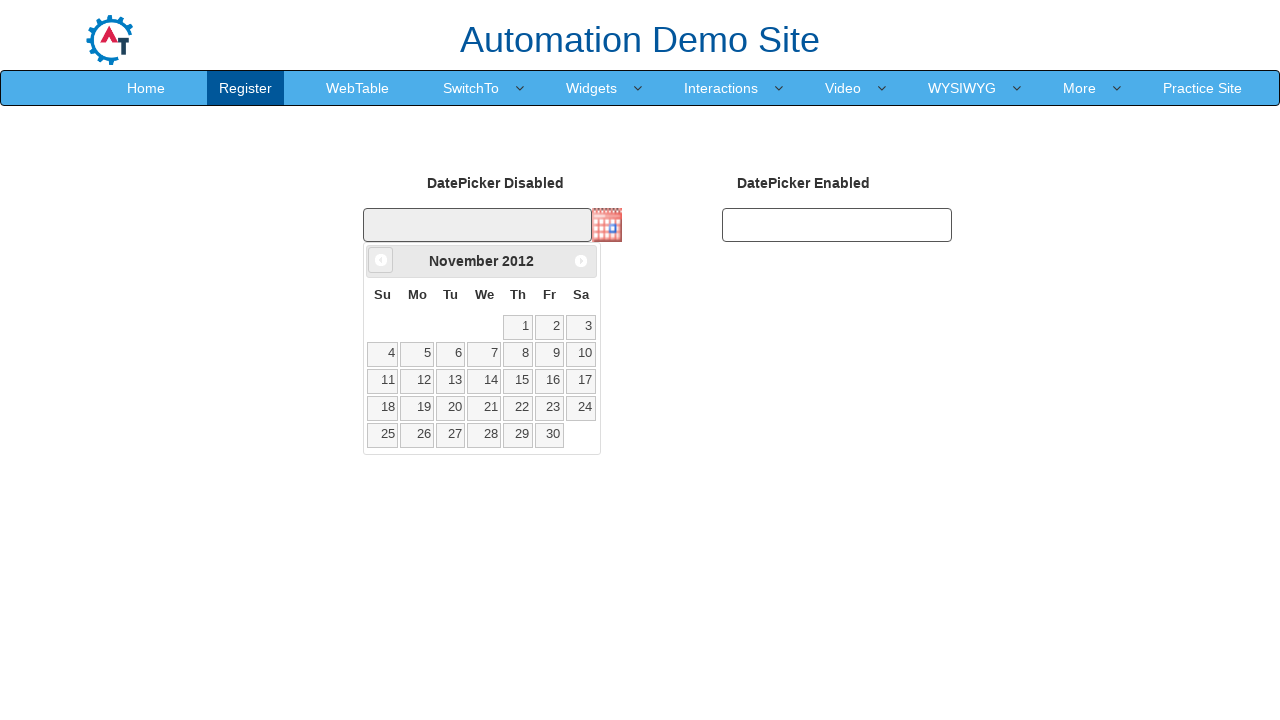

Clicked Prev button to navigate to previous month (currently at November 2012) at (381, 260) on xpath=//span[text()='Prev']
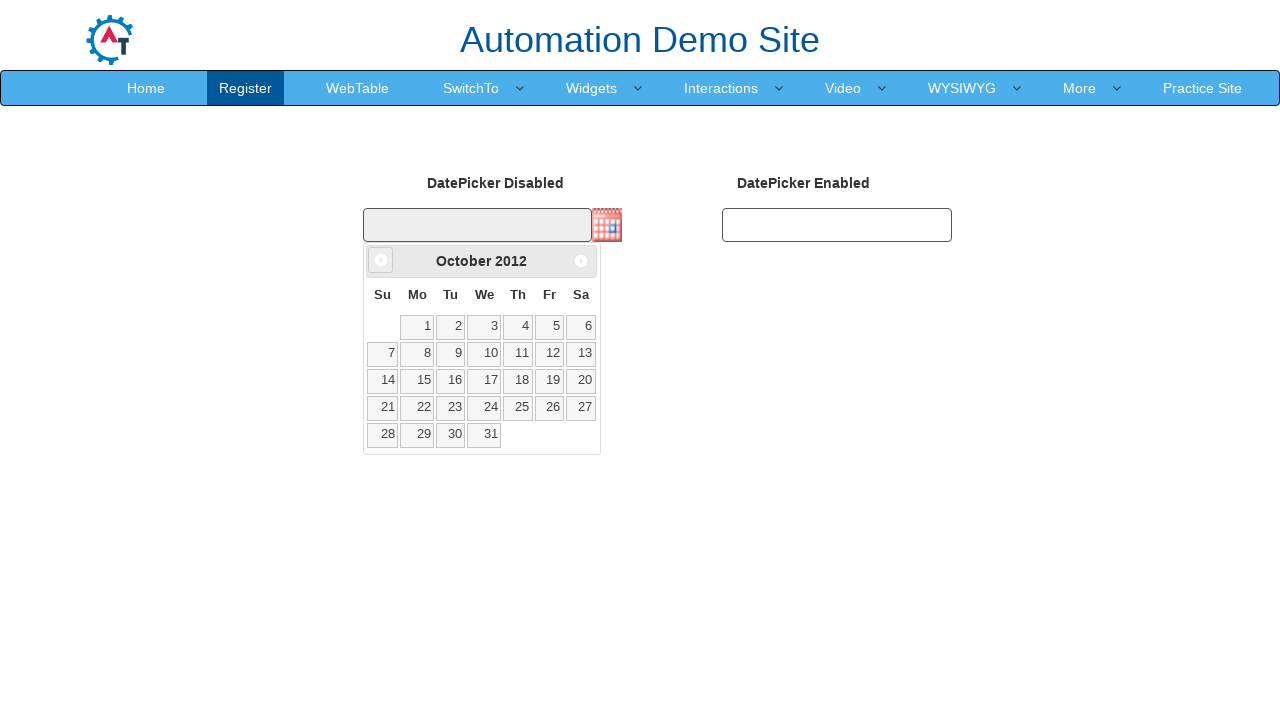

Retrieved updated month: October
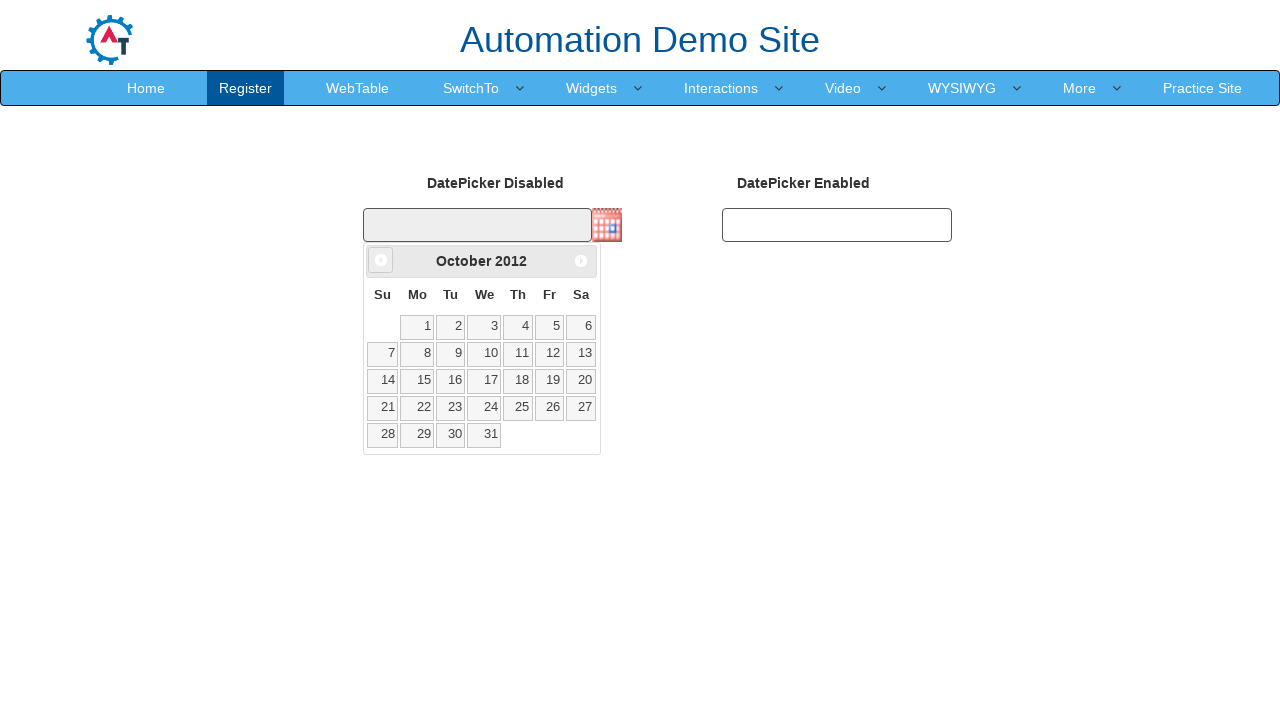

Retrieved updated year: 2012
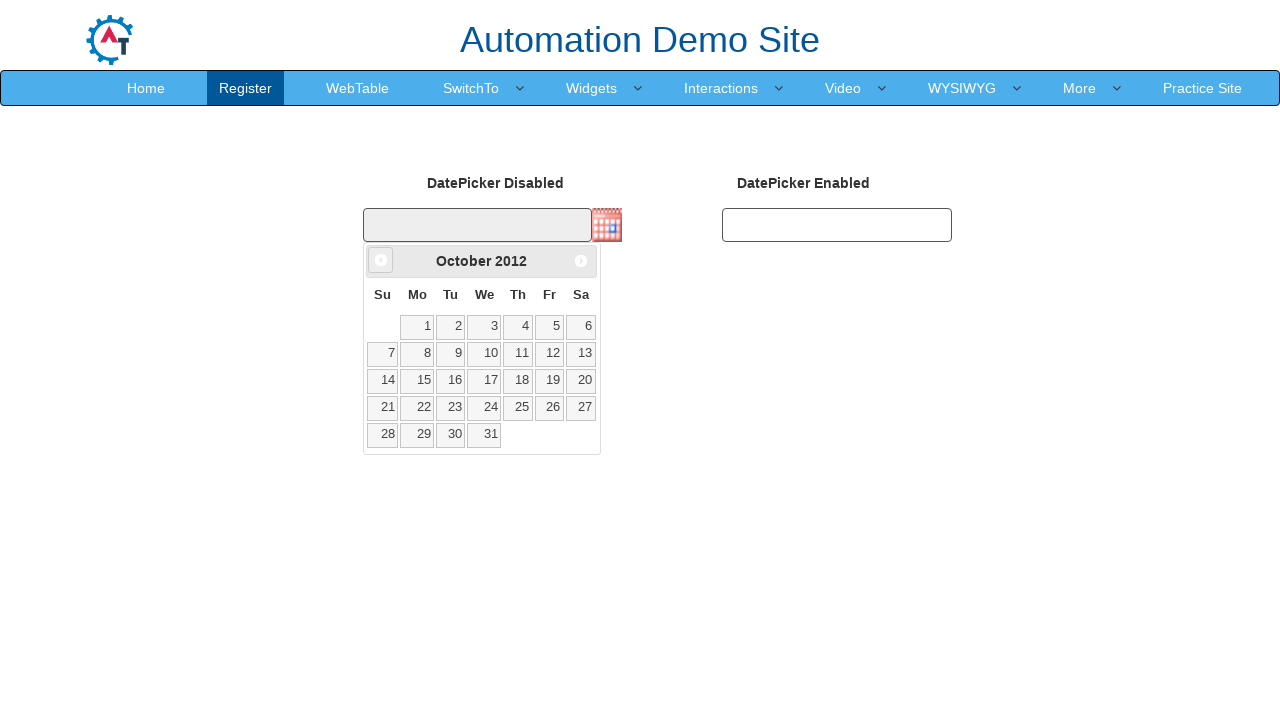

Clicked Prev button to navigate to previous month (currently at October 2012) at (381, 260) on xpath=//span[text()='Prev']
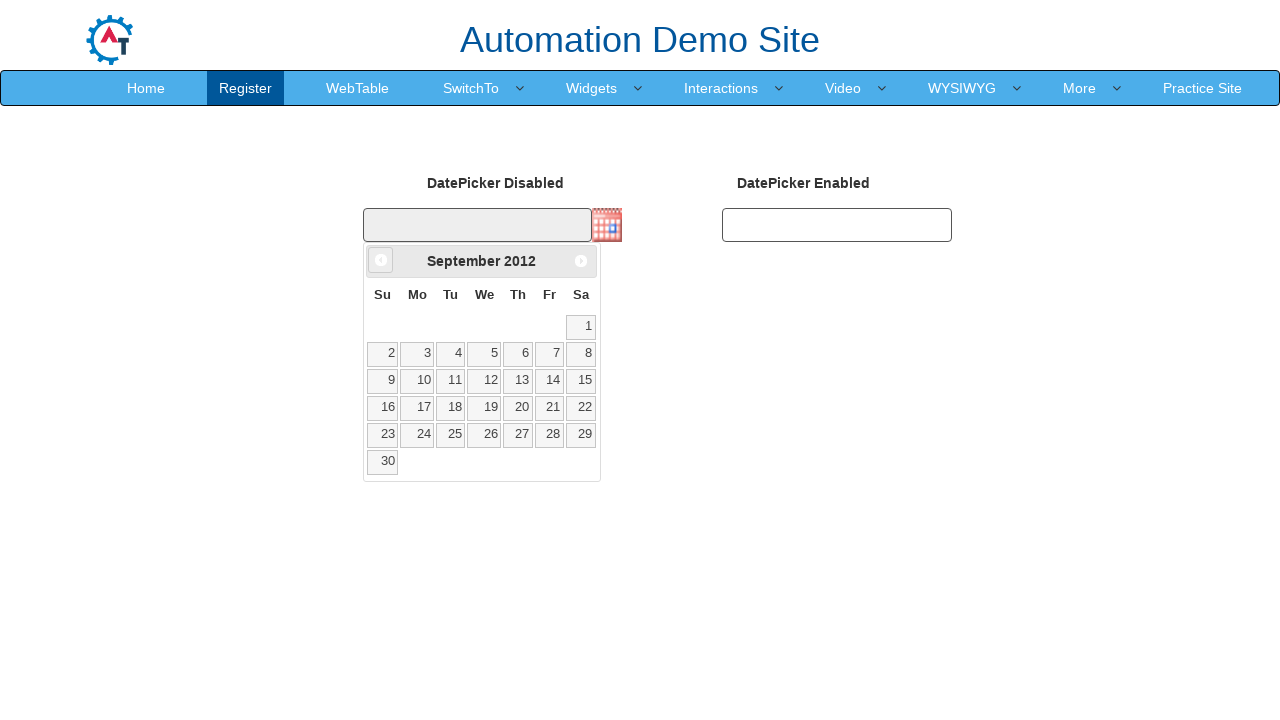

Retrieved updated month: September
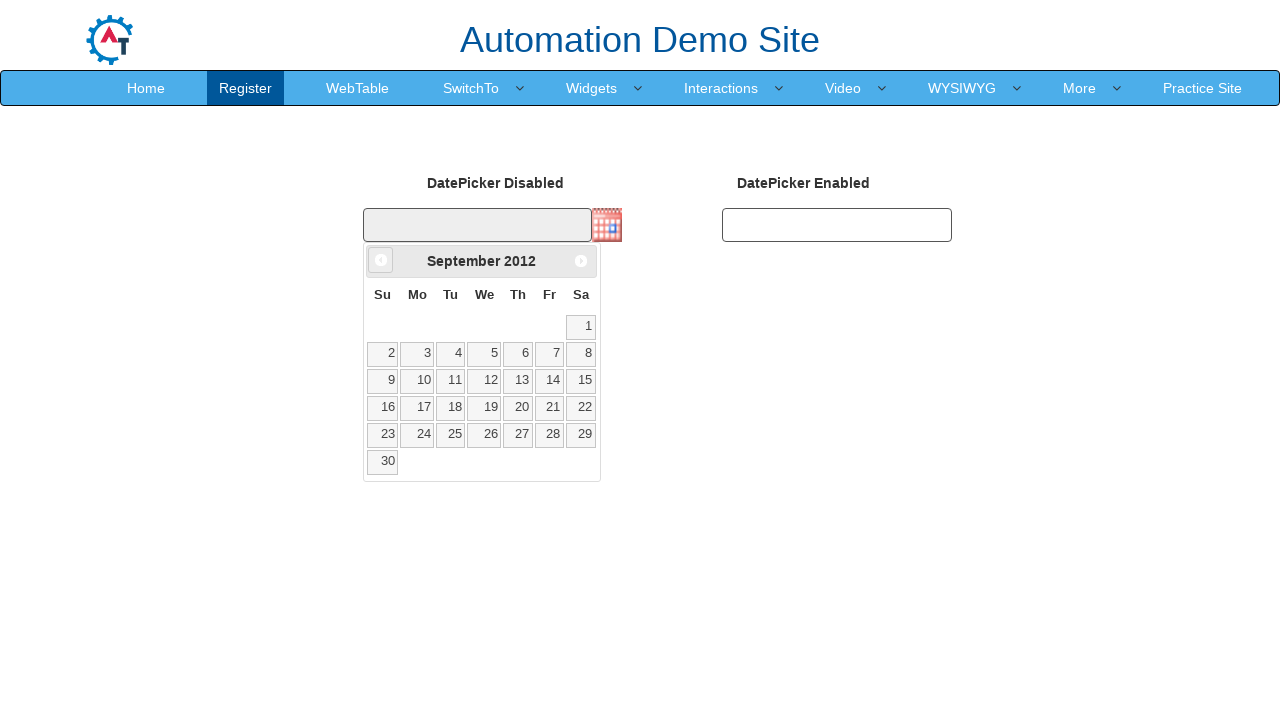

Retrieved updated year: 2012
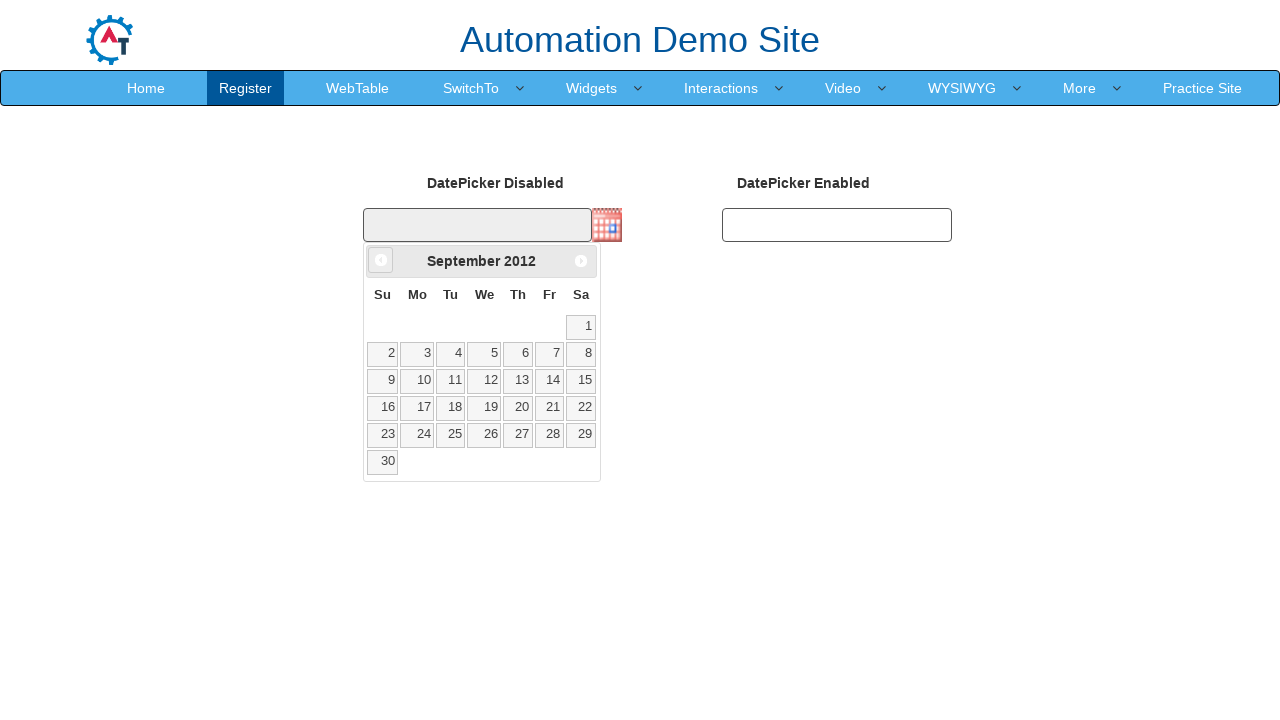

Clicked Prev button to navigate to previous month (currently at September 2012) at (381, 260) on xpath=//span[text()='Prev']
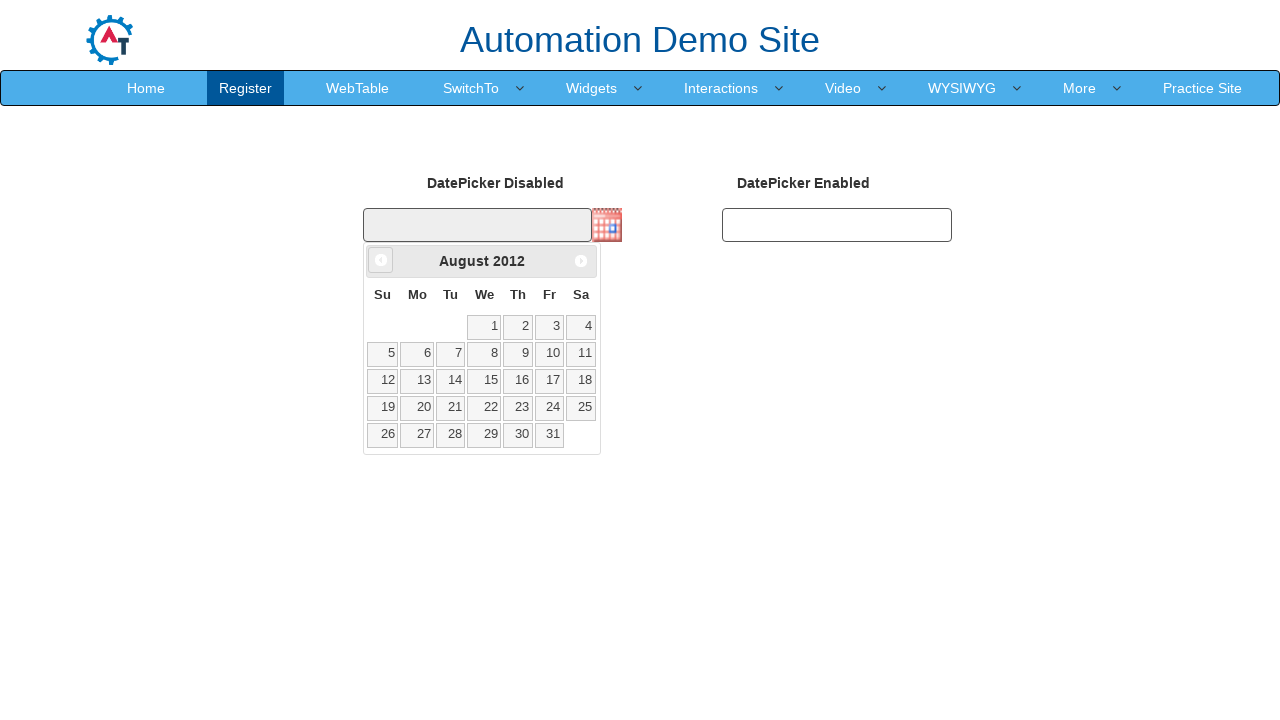

Retrieved updated month: August
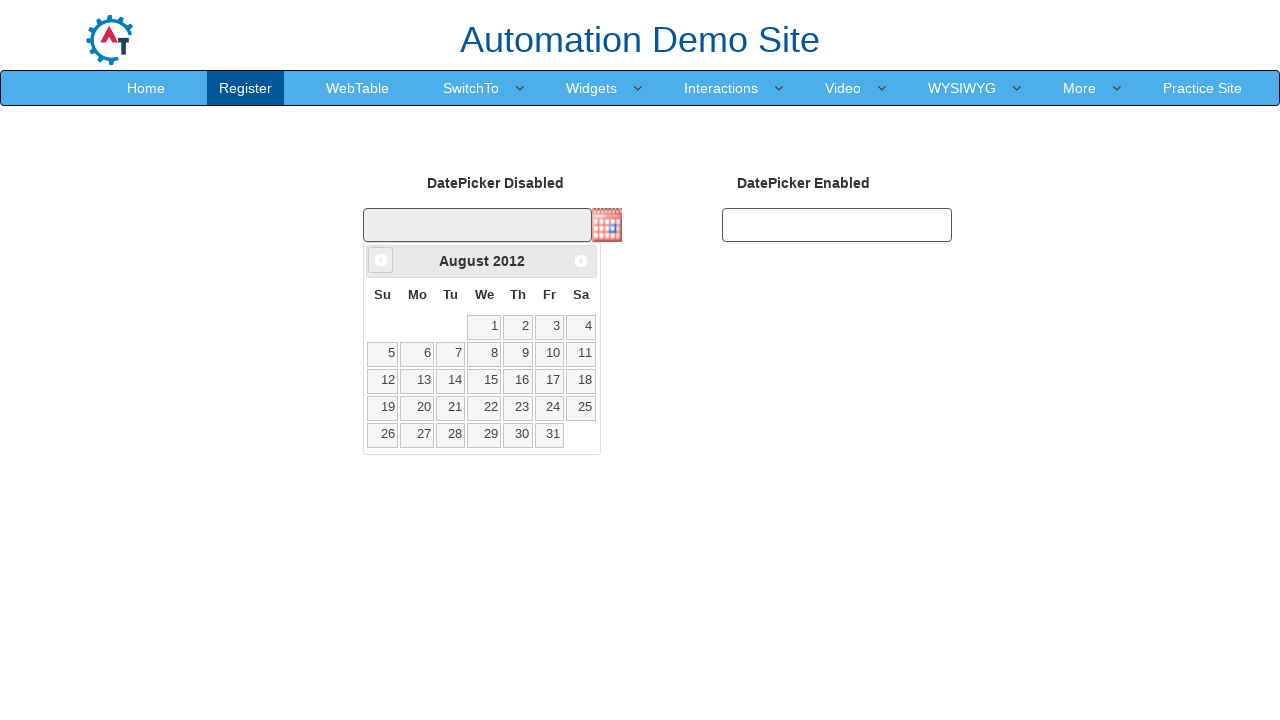

Retrieved updated year: 2012
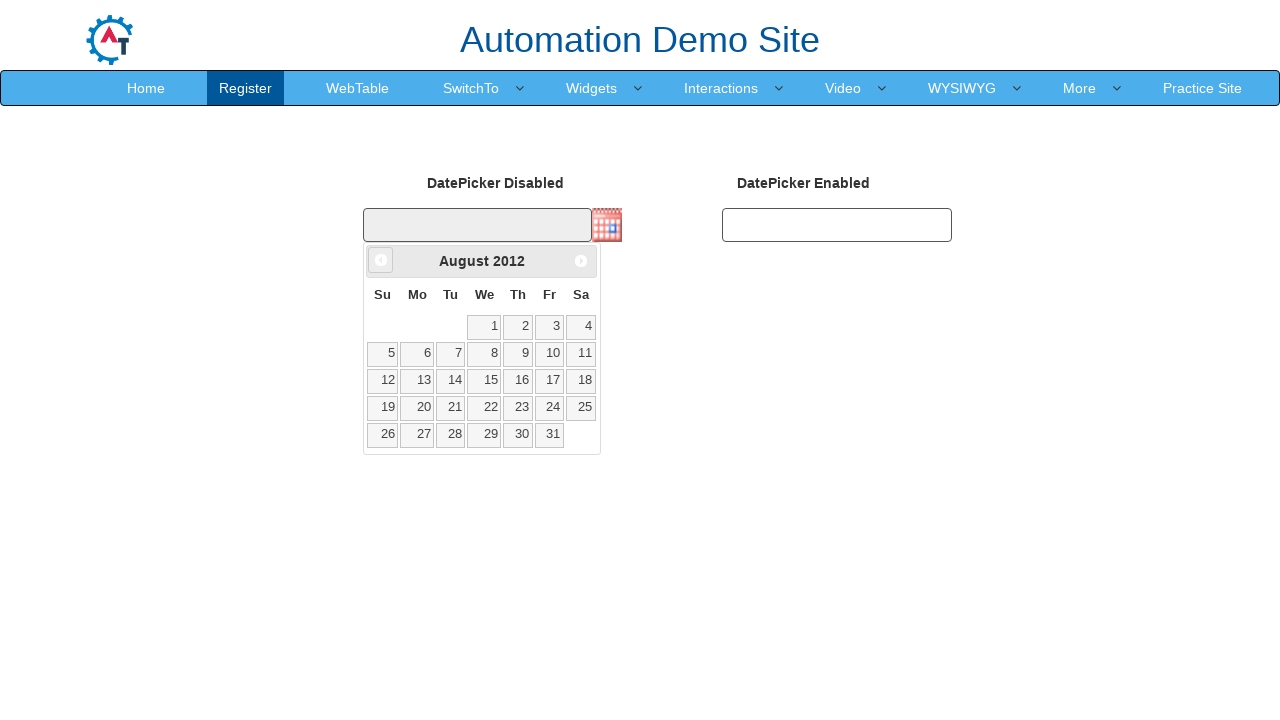

Clicked Prev button to navigate to previous month (currently at August 2012) at (381, 260) on xpath=//span[text()='Prev']
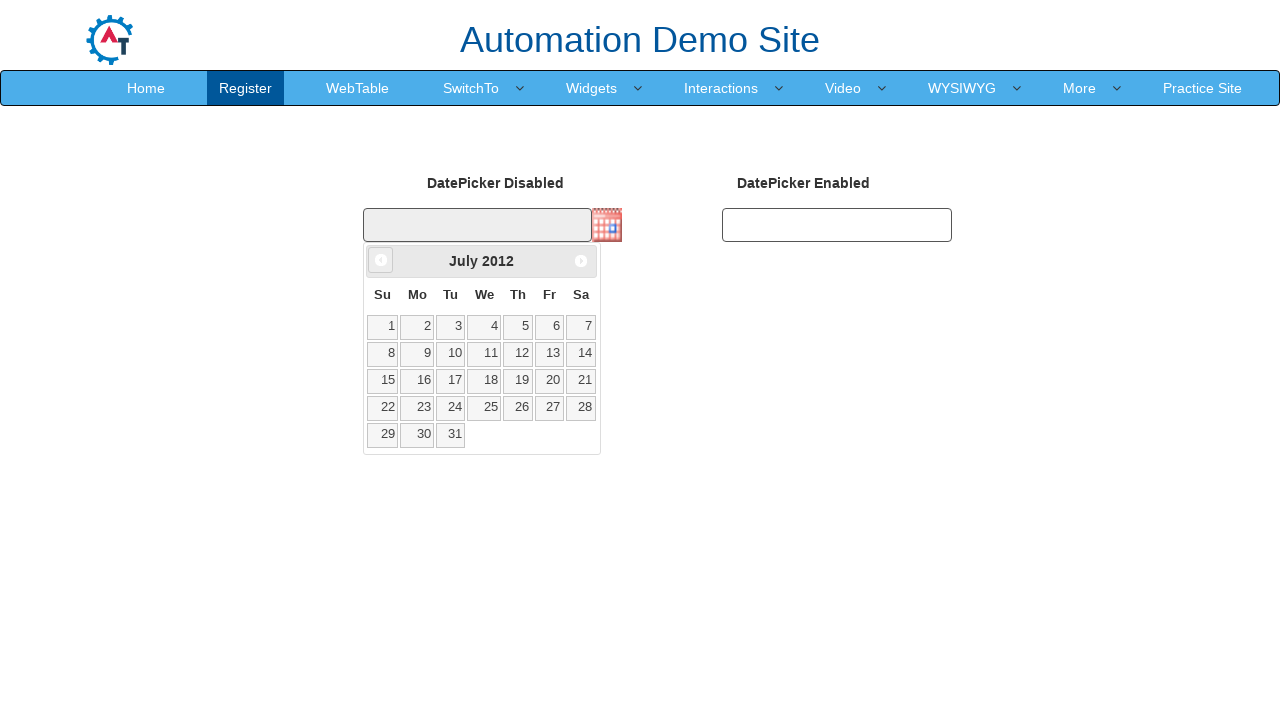

Retrieved updated month: July
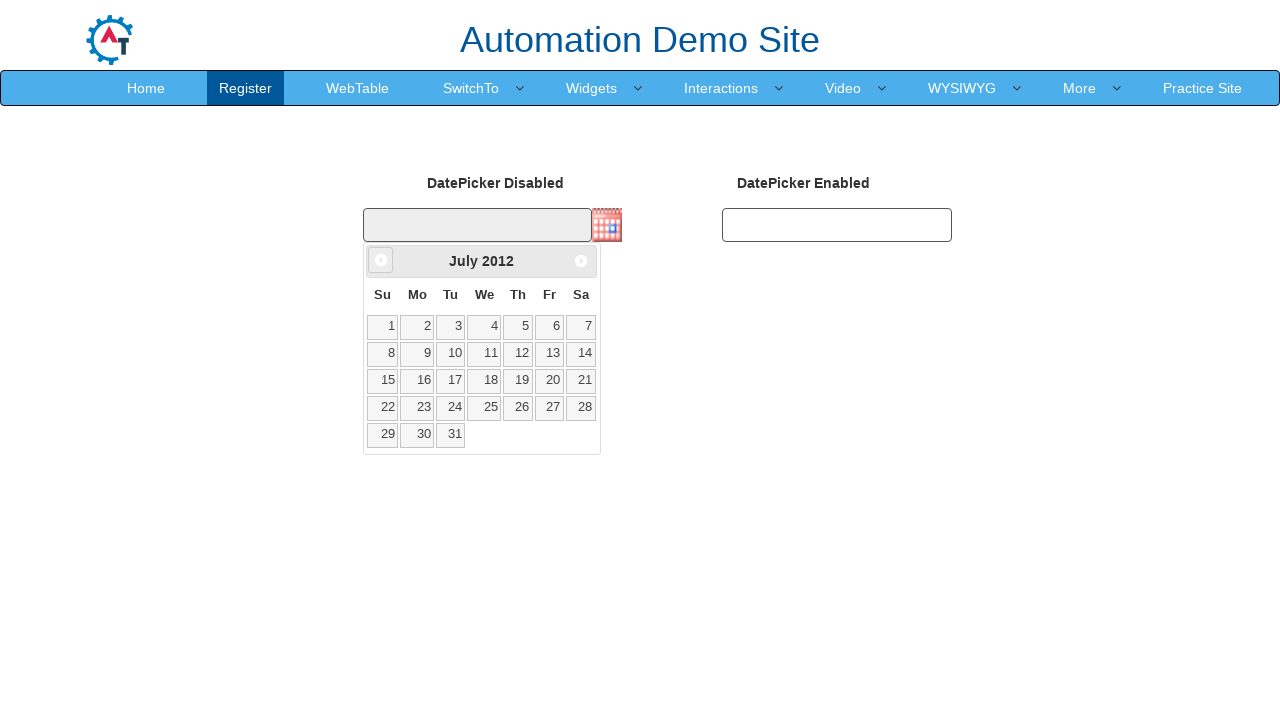

Retrieved updated year: 2012
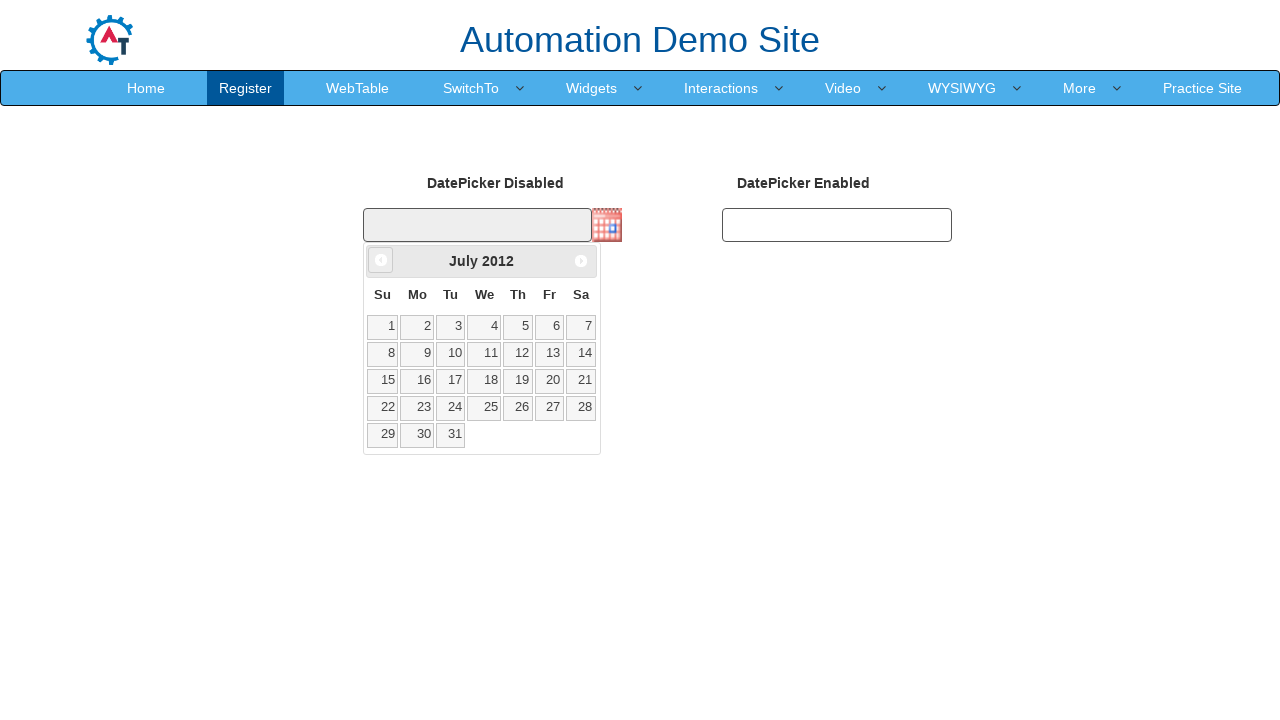

Clicked Prev button to navigate to previous month (currently at July 2012) at (381, 260) on xpath=//span[text()='Prev']
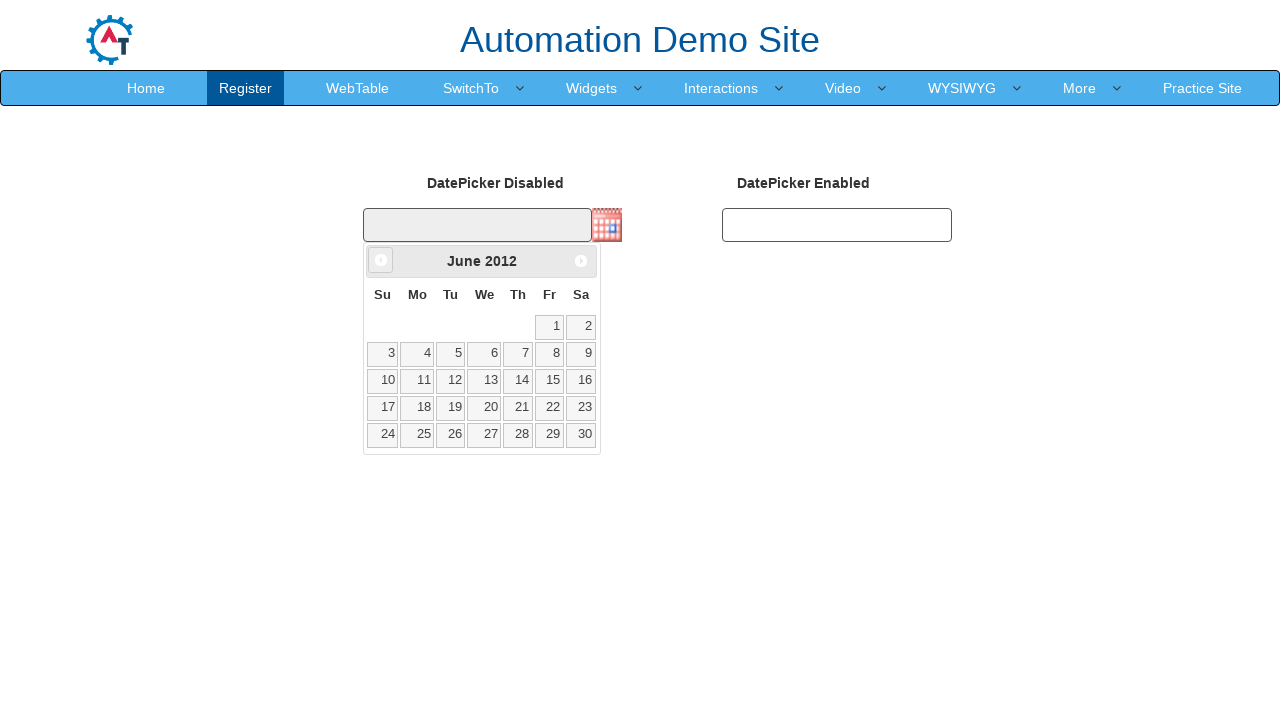

Retrieved updated month: June
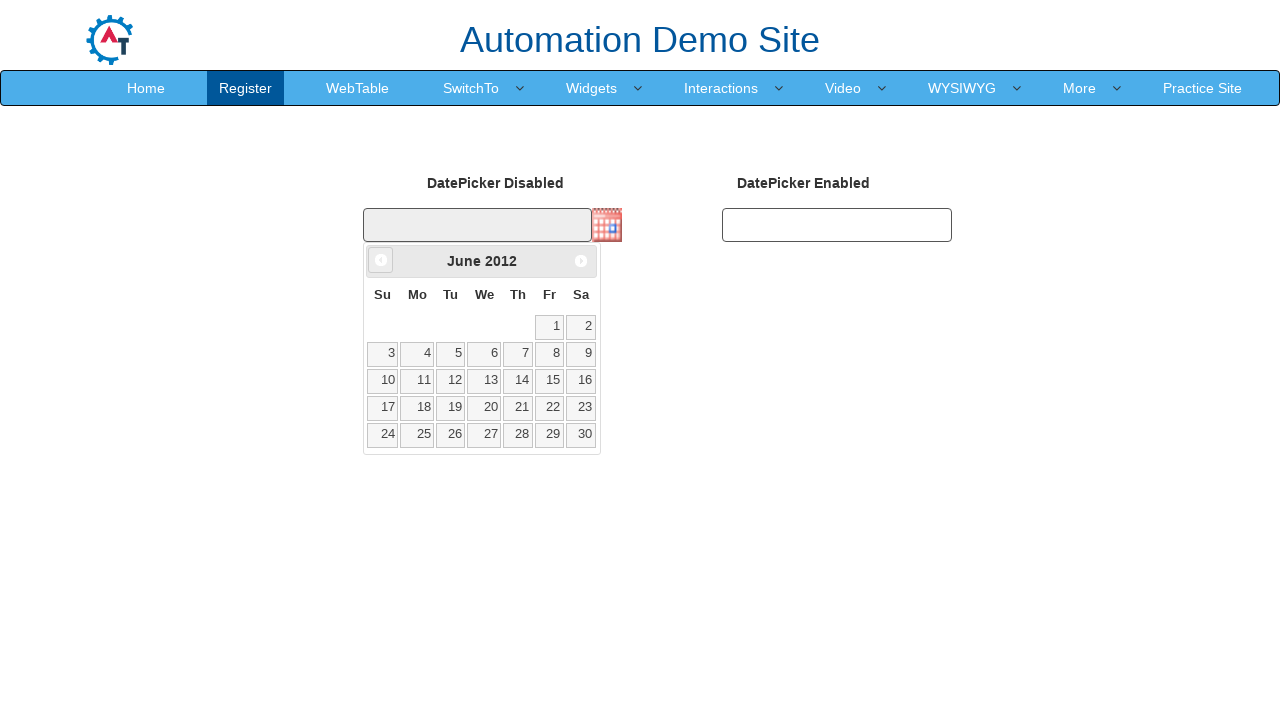

Retrieved updated year: 2012
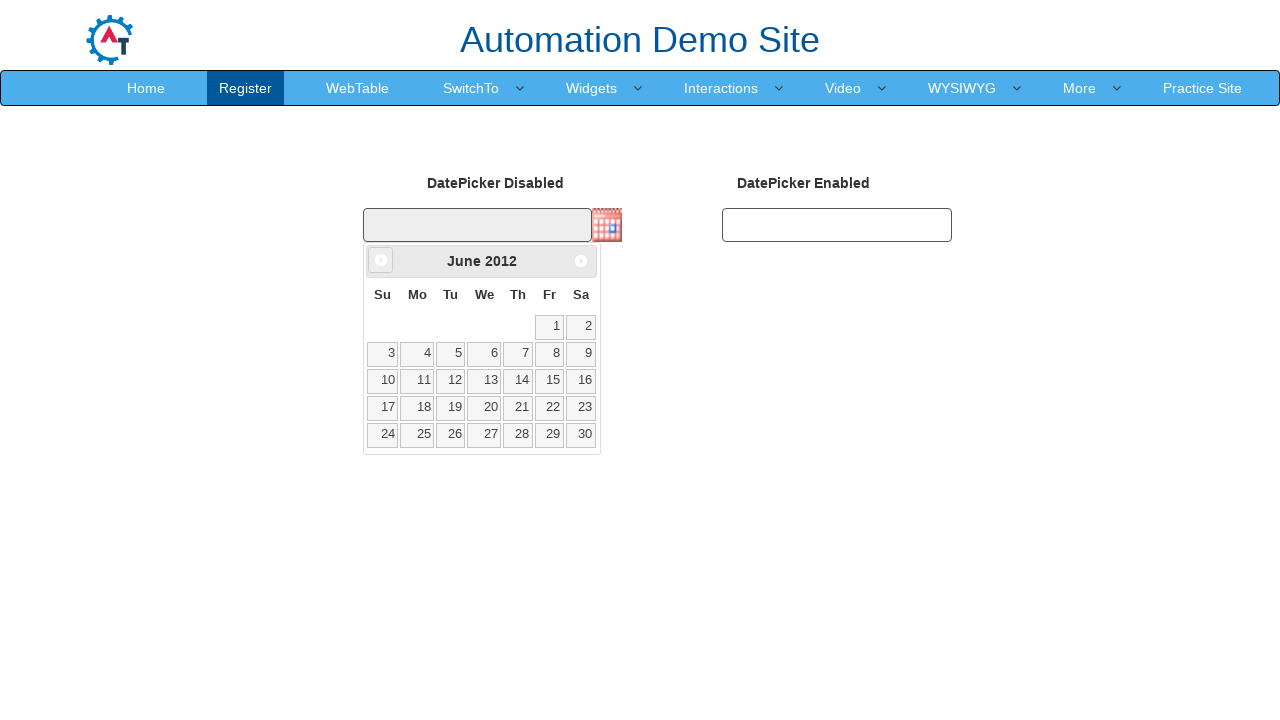

Clicked Prev button to navigate to previous month (currently at June 2012) at (381, 260) on xpath=//span[text()='Prev']
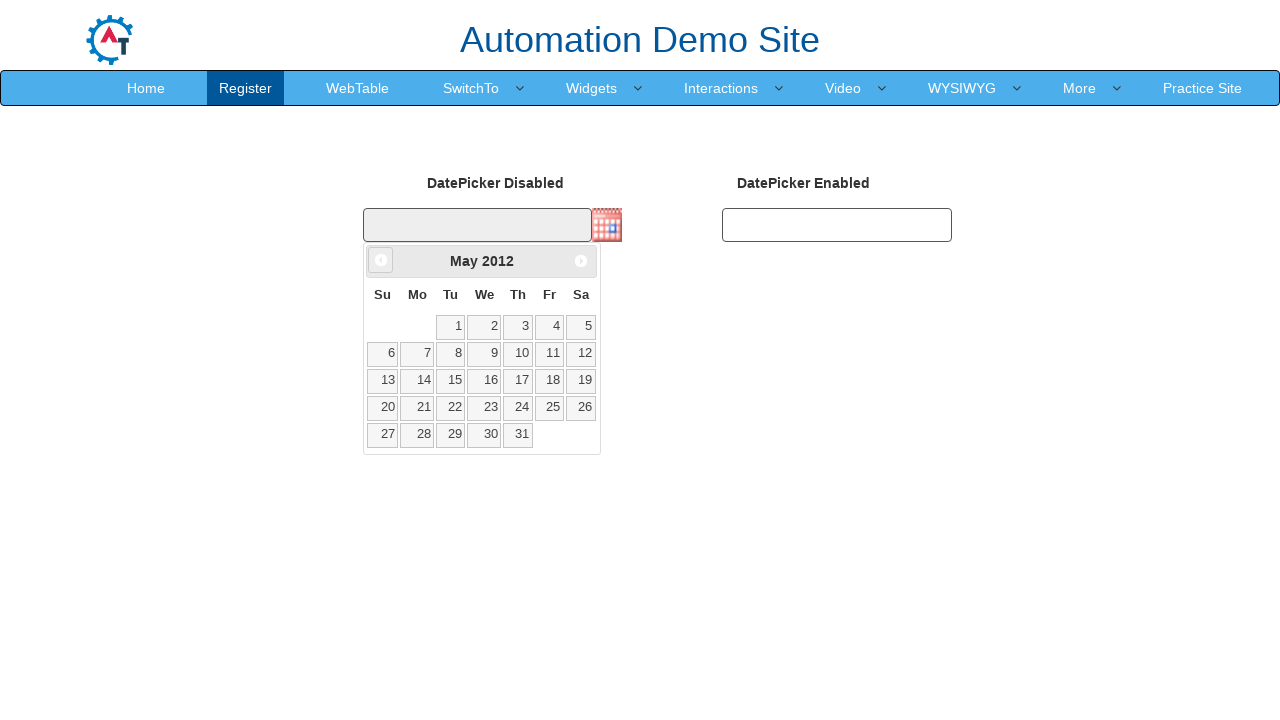

Retrieved updated month: May
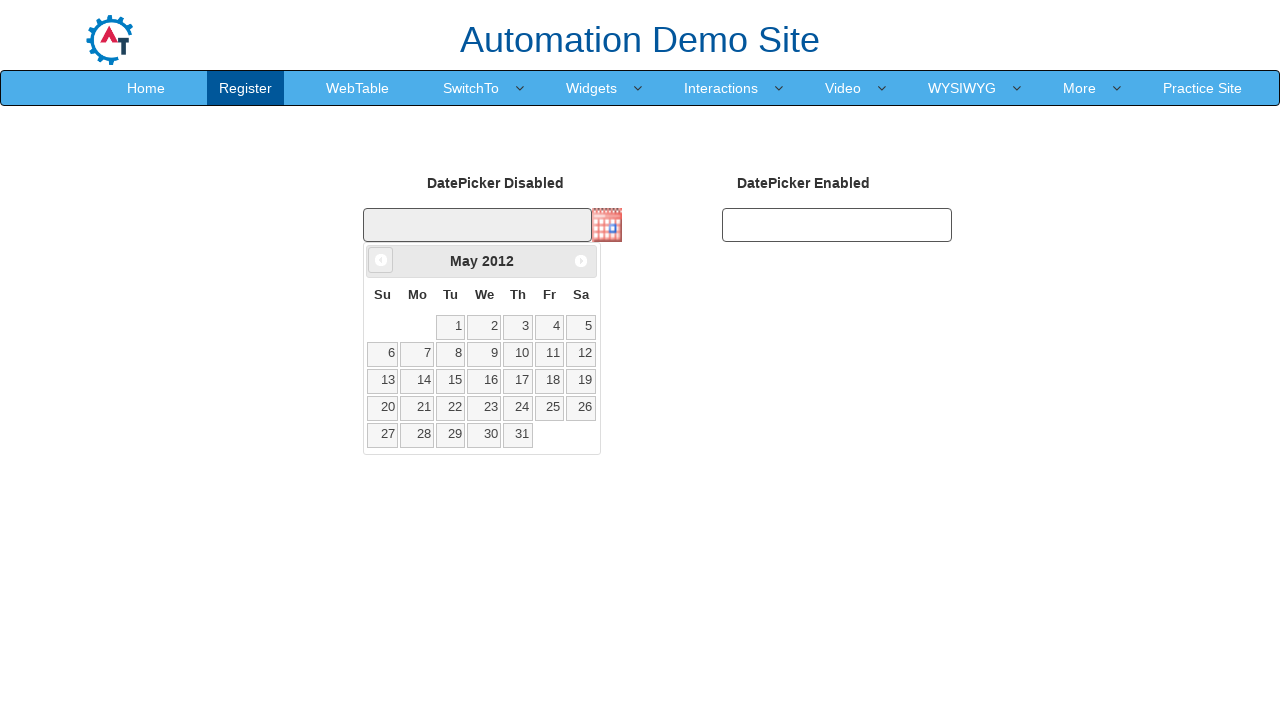

Retrieved updated year: 2012
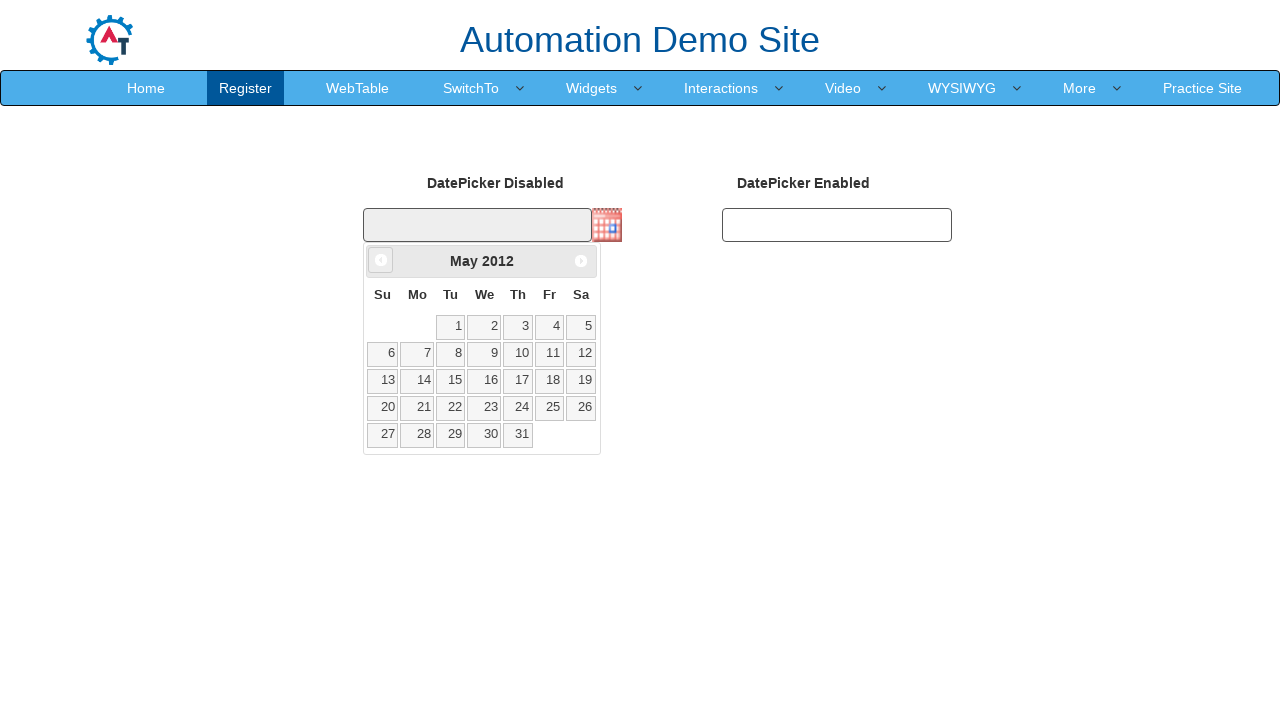

Clicked Prev button to navigate to previous month (currently at May 2012) at (381, 260) on xpath=//span[text()='Prev']
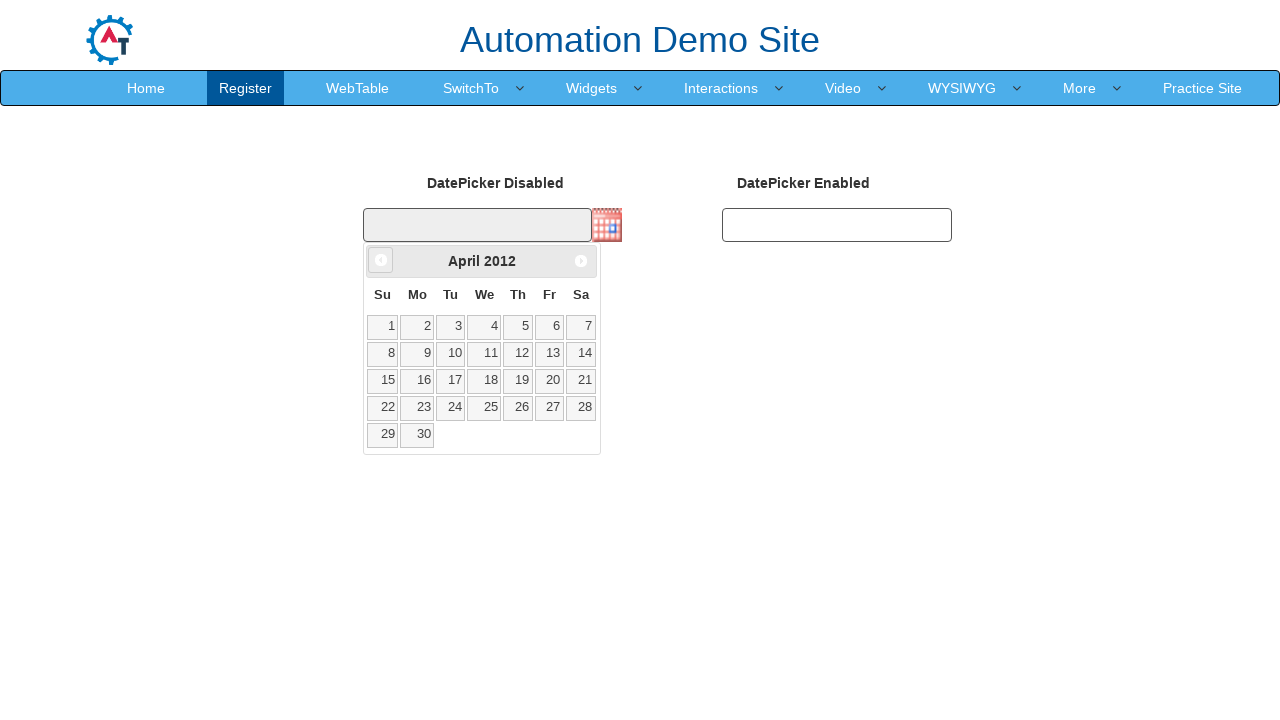

Retrieved updated month: April
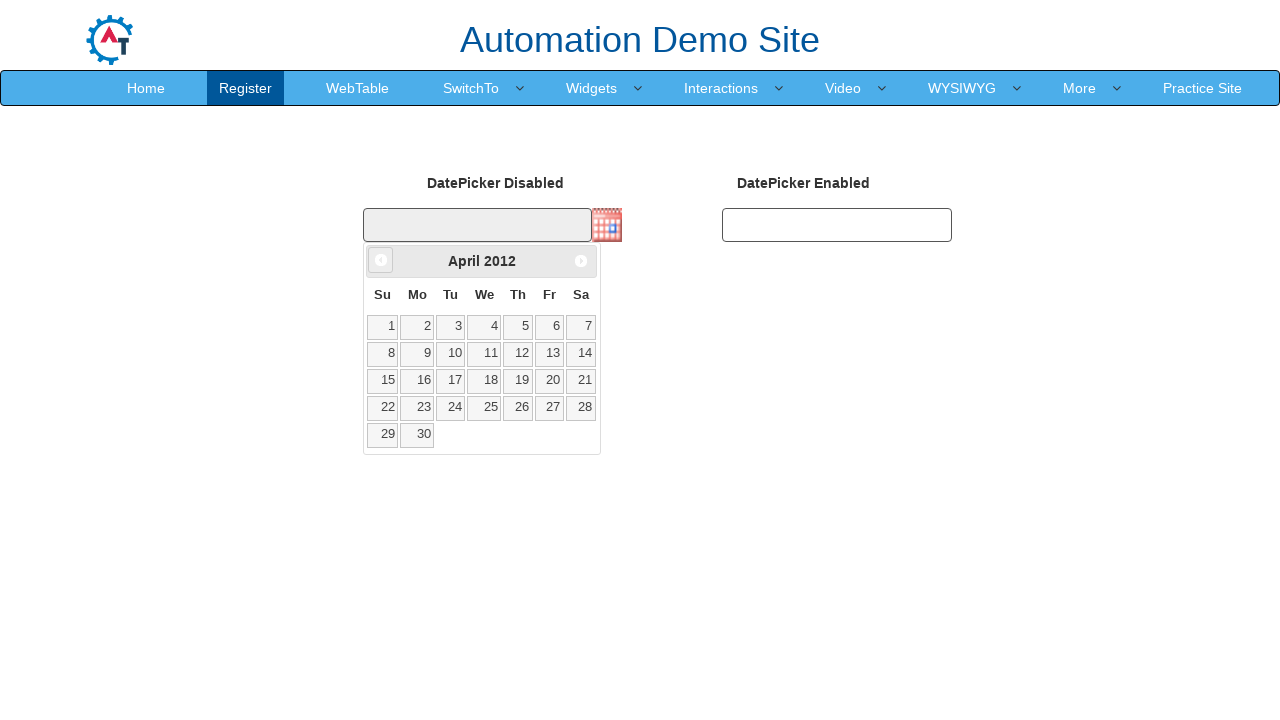

Retrieved updated year: 2012
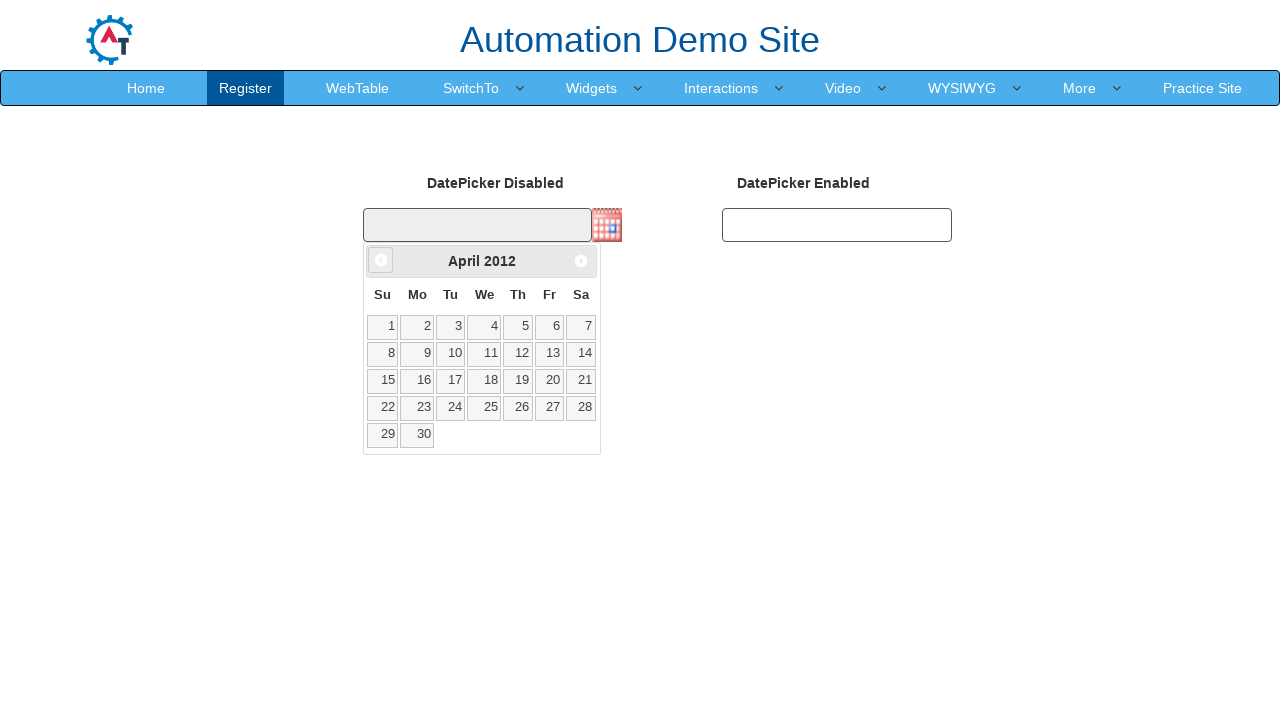

Clicked Prev button to navigate to previous month (currently at April 2012) at (381, 260) on xpath=//span[text()='Prev']
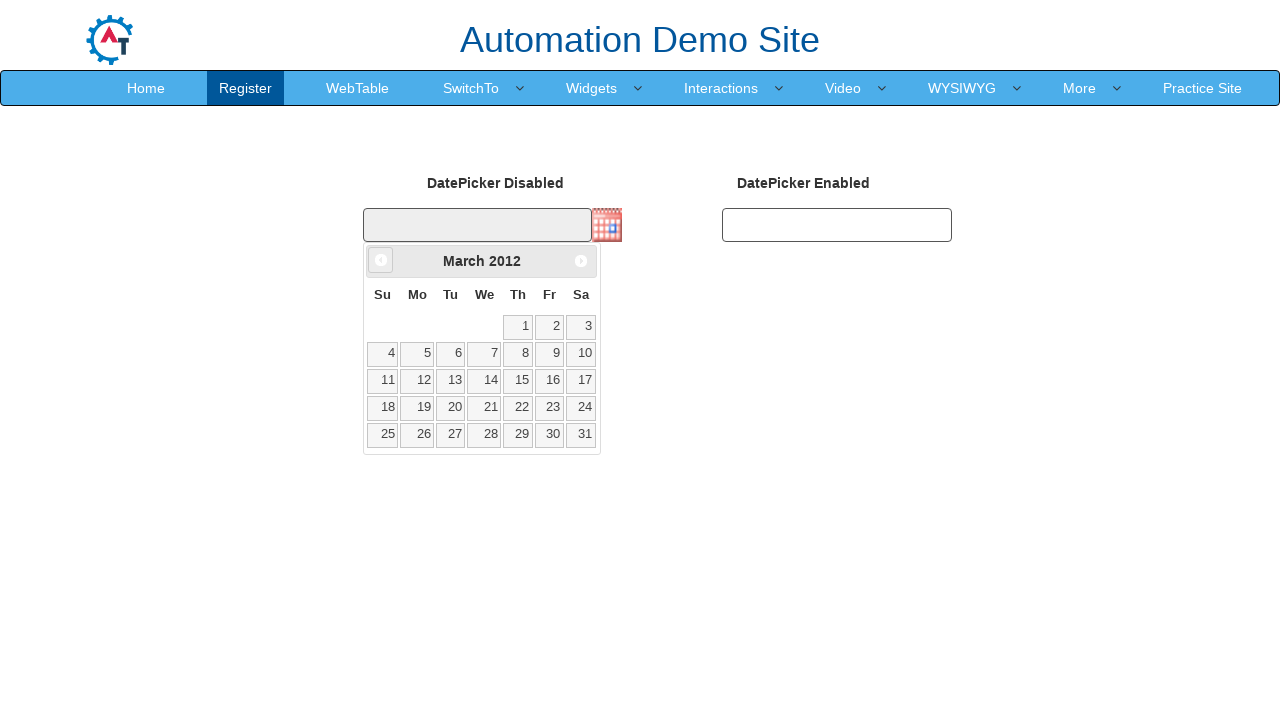

Retrieved updated month: March
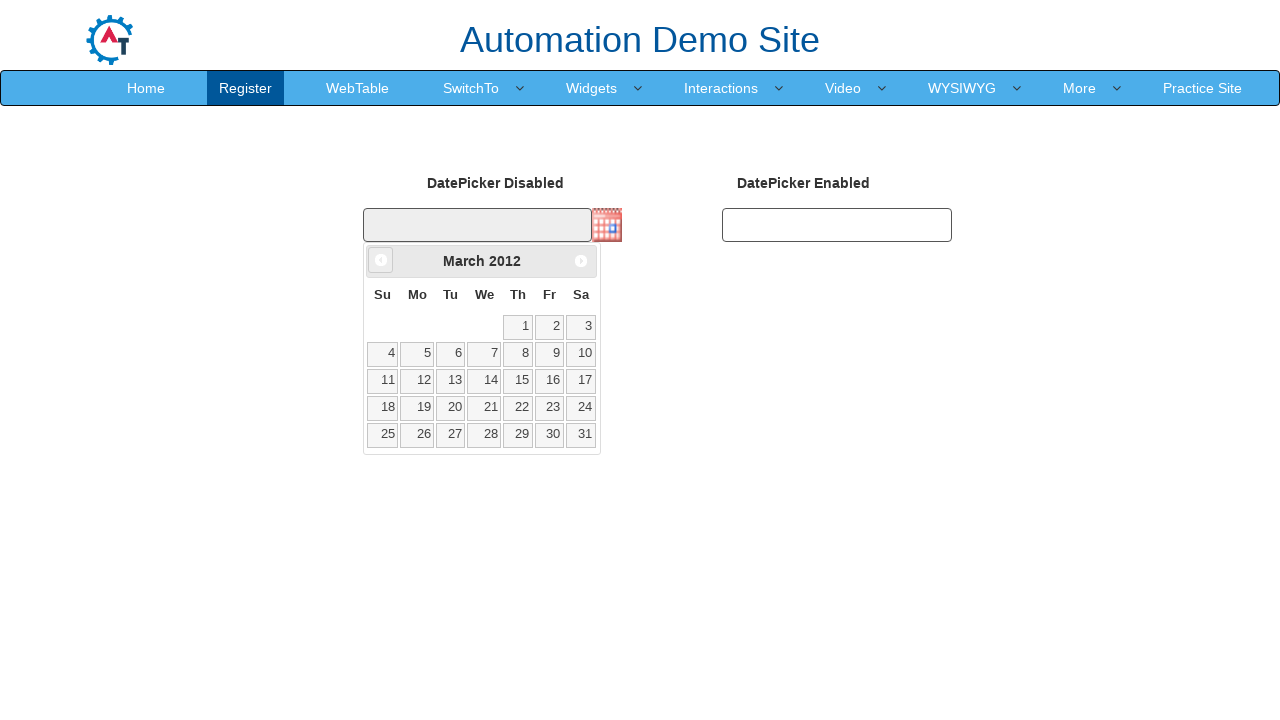

Retrieved updated year: 2012
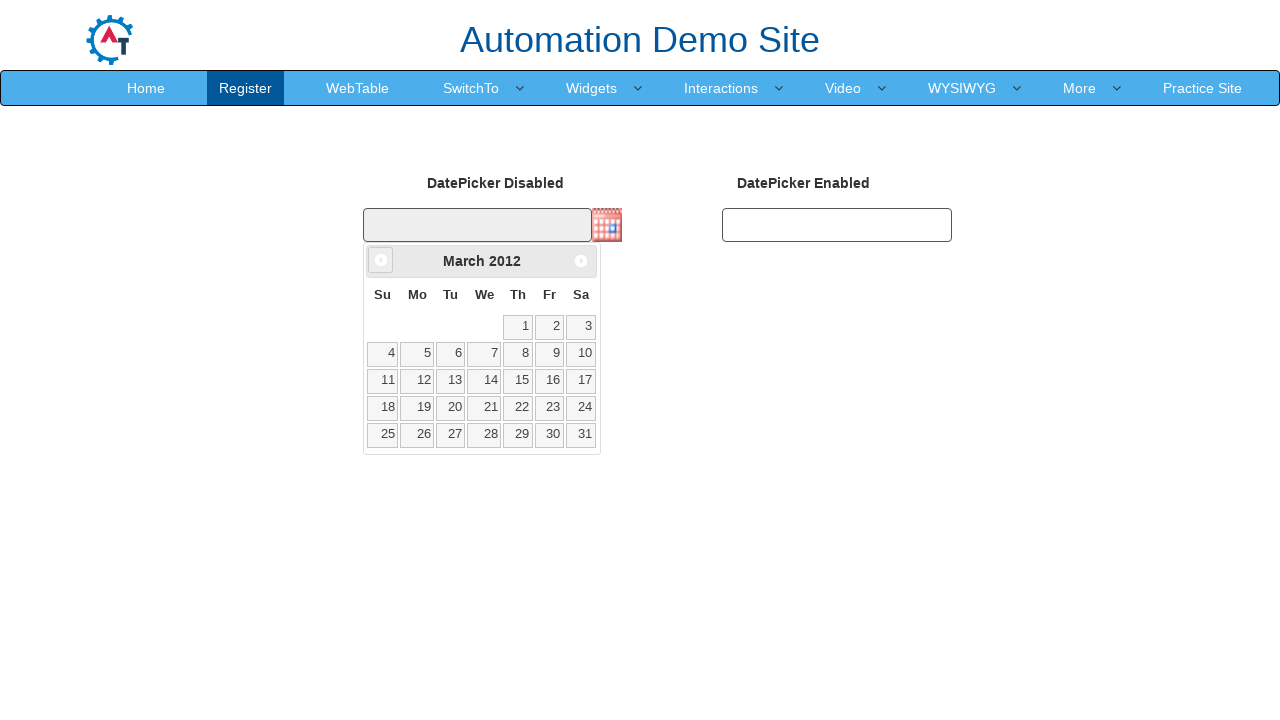

Clicked Prev button to navigate to previous month (currently at March 2012) at (381, 260) on xpath=//span[text()='Prev']
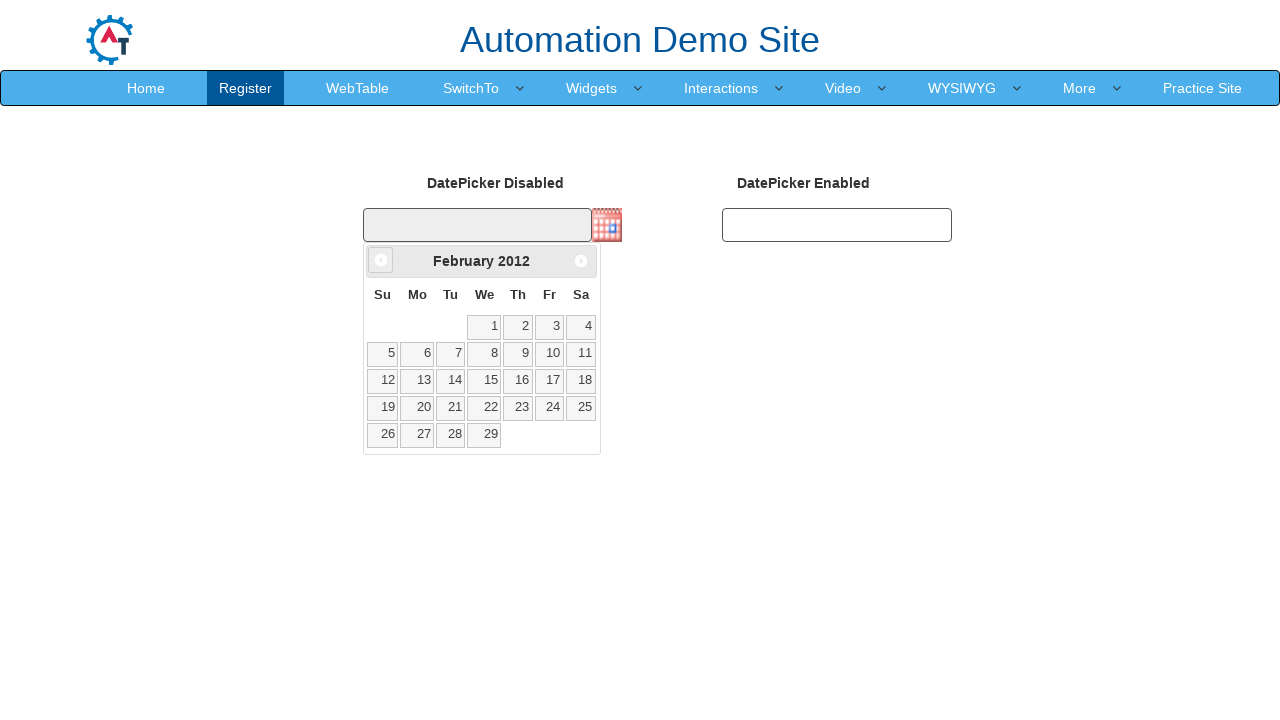

Retrieved updated month: February
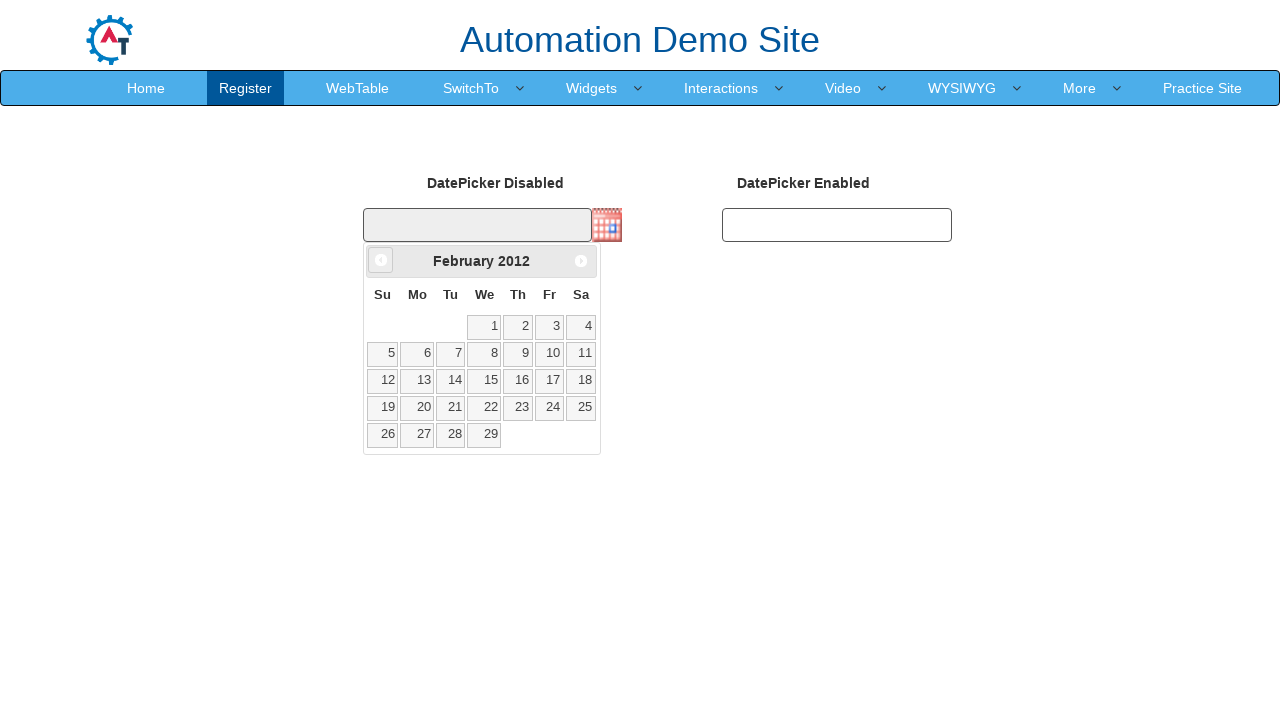

Retrieved updated year: 2012
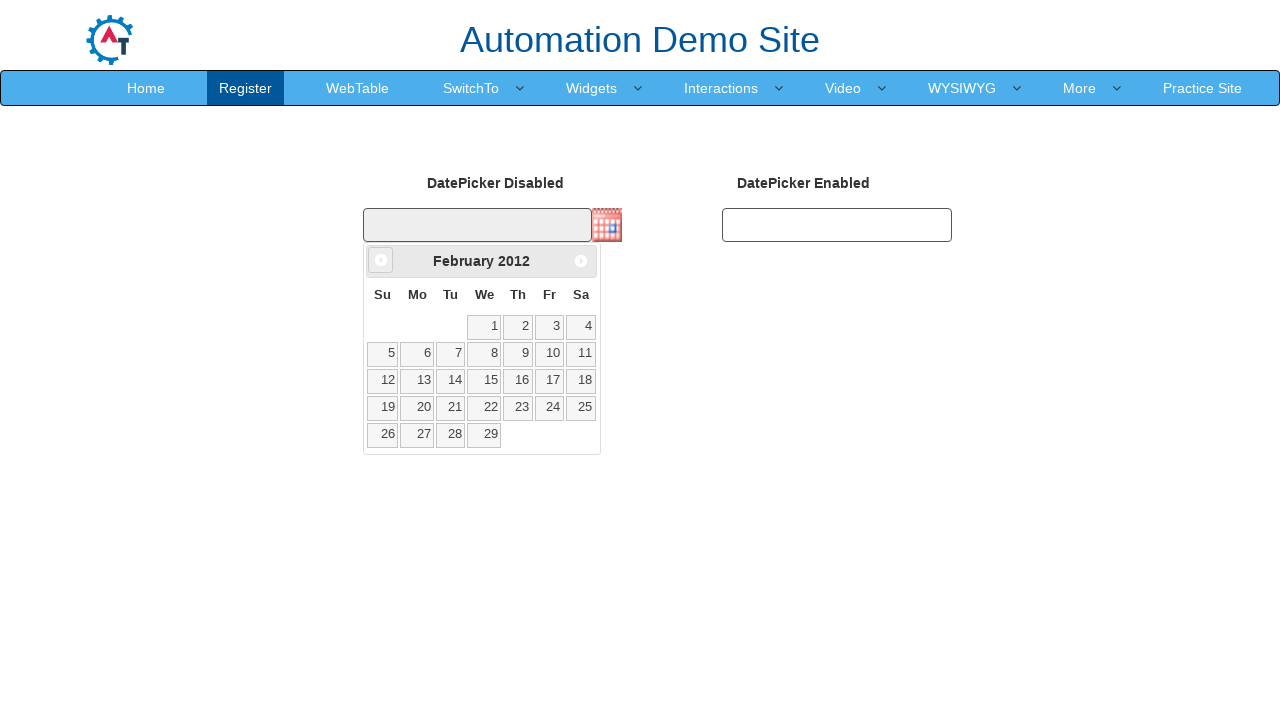

Clicked Prev button to navigate to previous month (currently at February 2012) at (381, 260) on xpath=//span[text()='Prev']
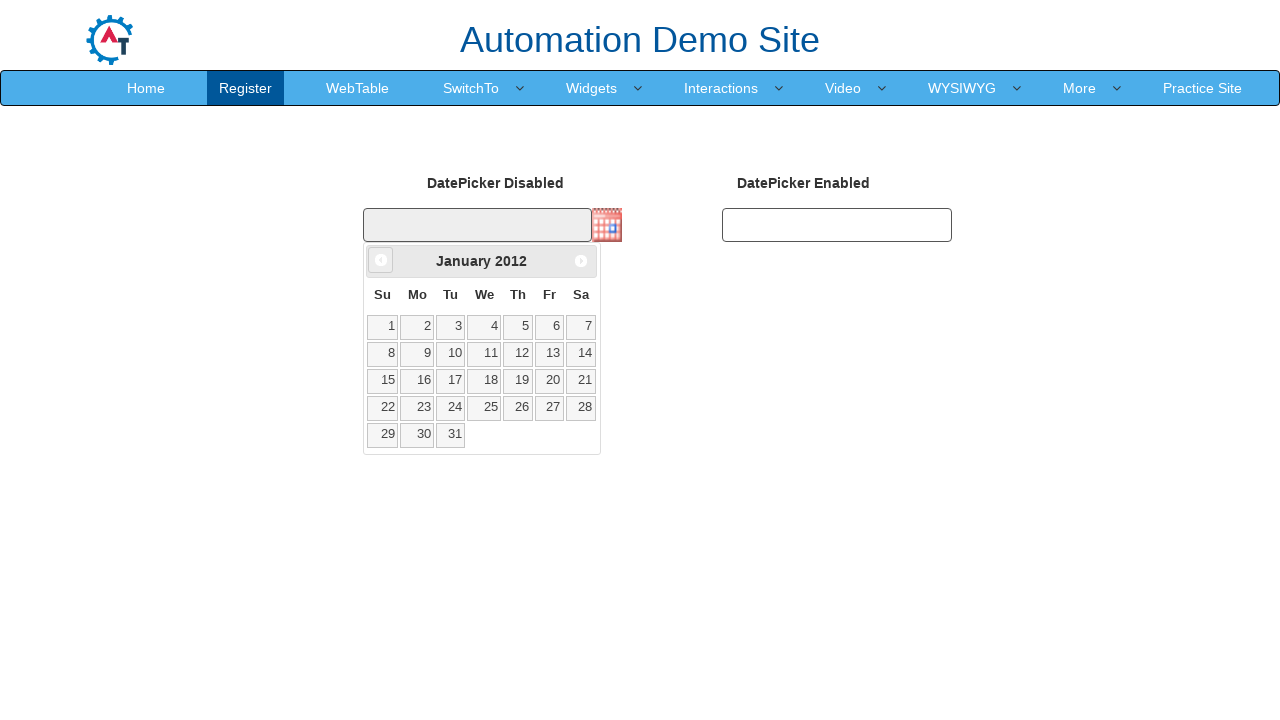

Retrieved updated month: January
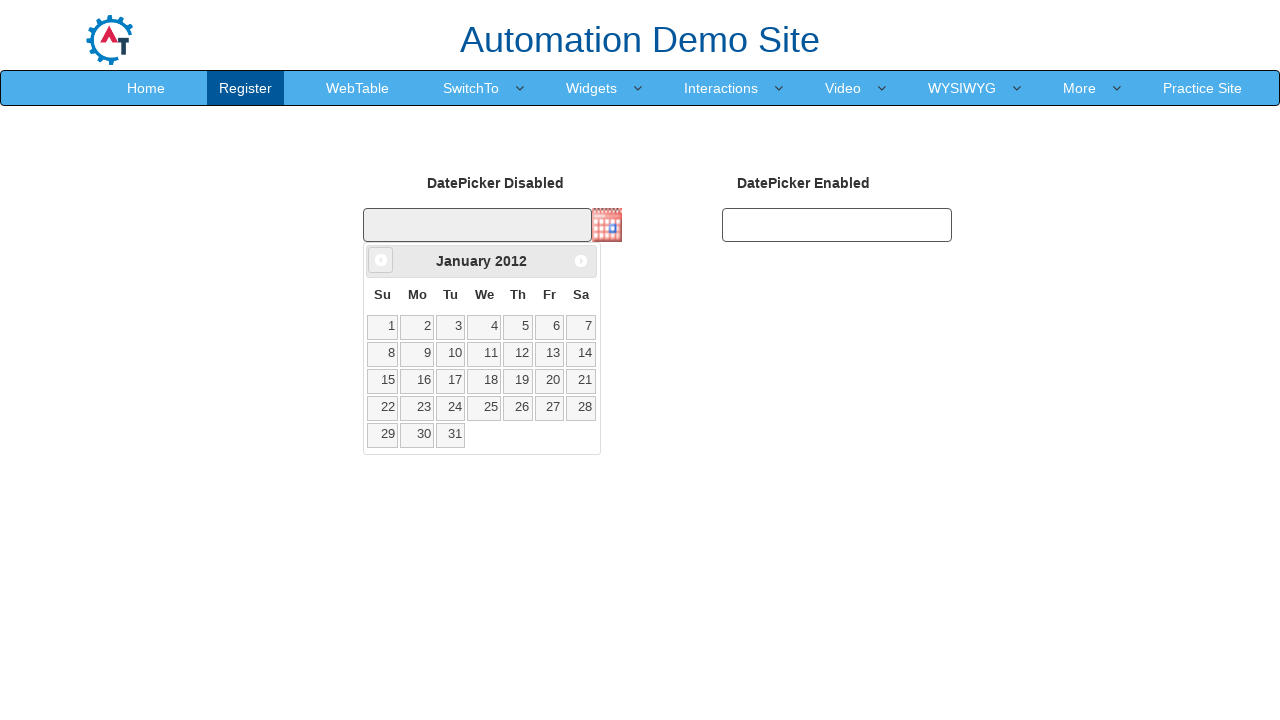

Retrieved updated year: 2012
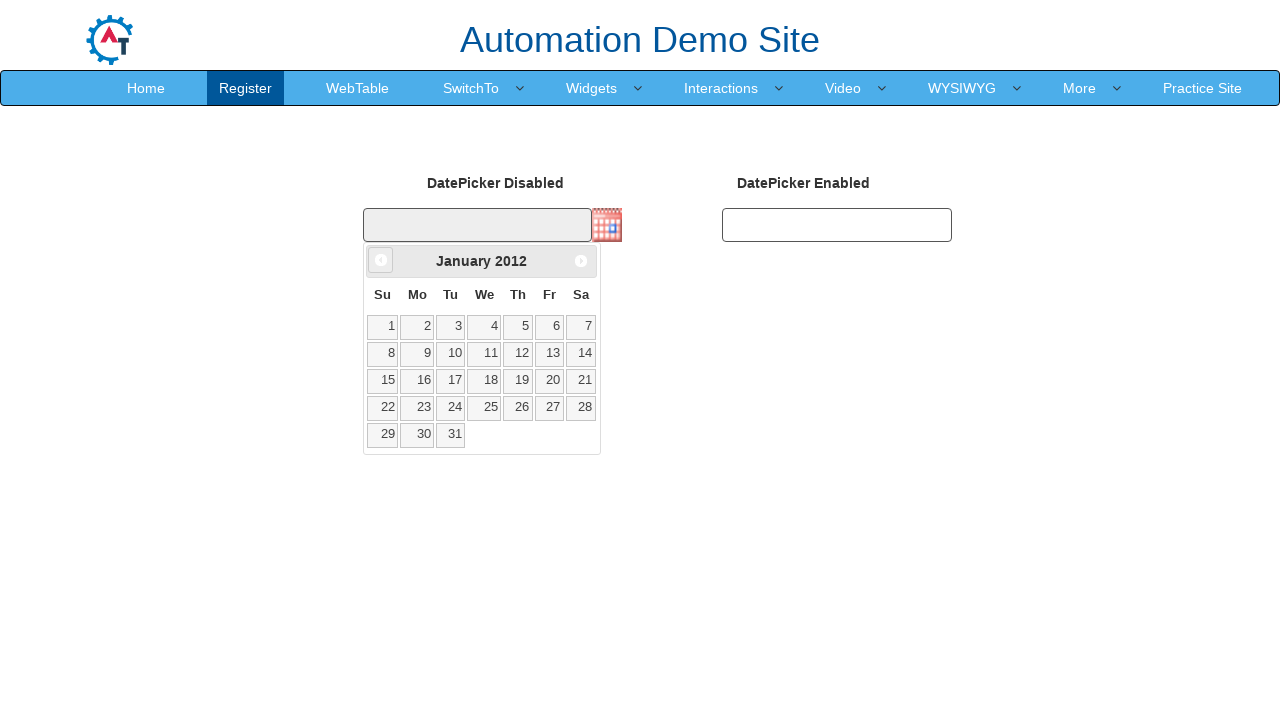

Clicked Prev button to navigate to previous month (currently at January 2012) at (381, 260) on xpath=//span[text()='Prev']
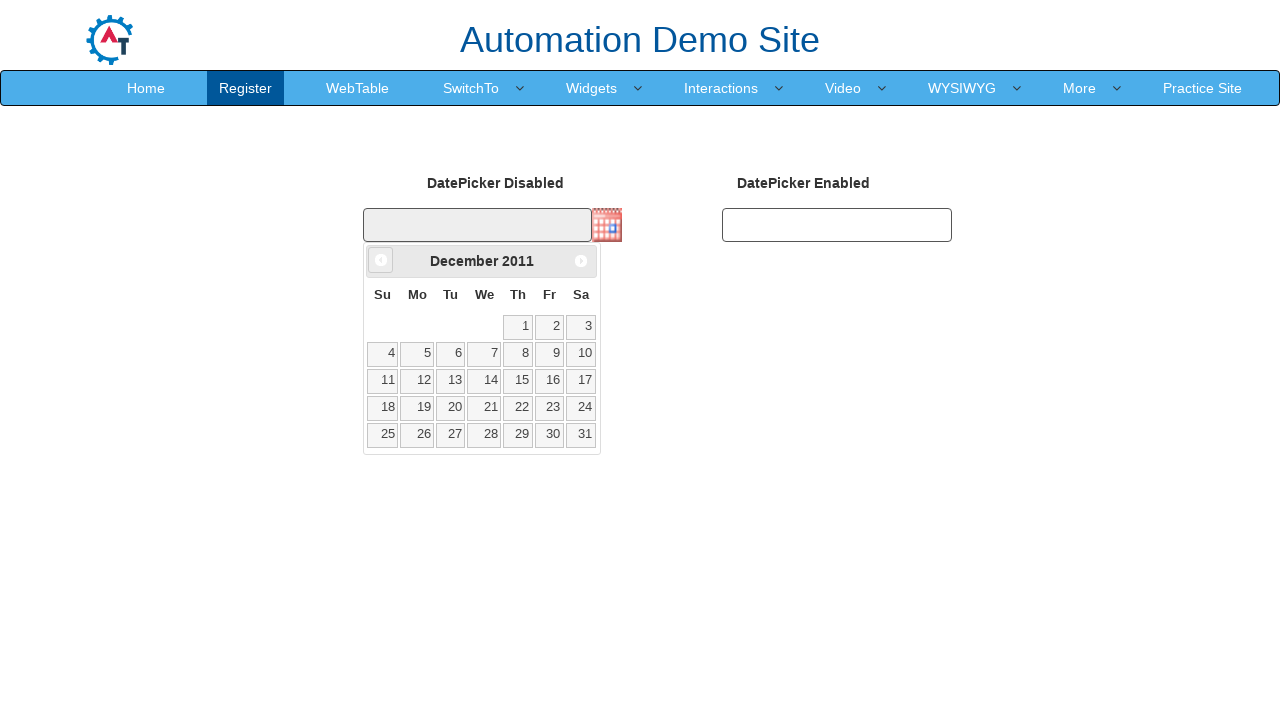

Retrieved updated month: December
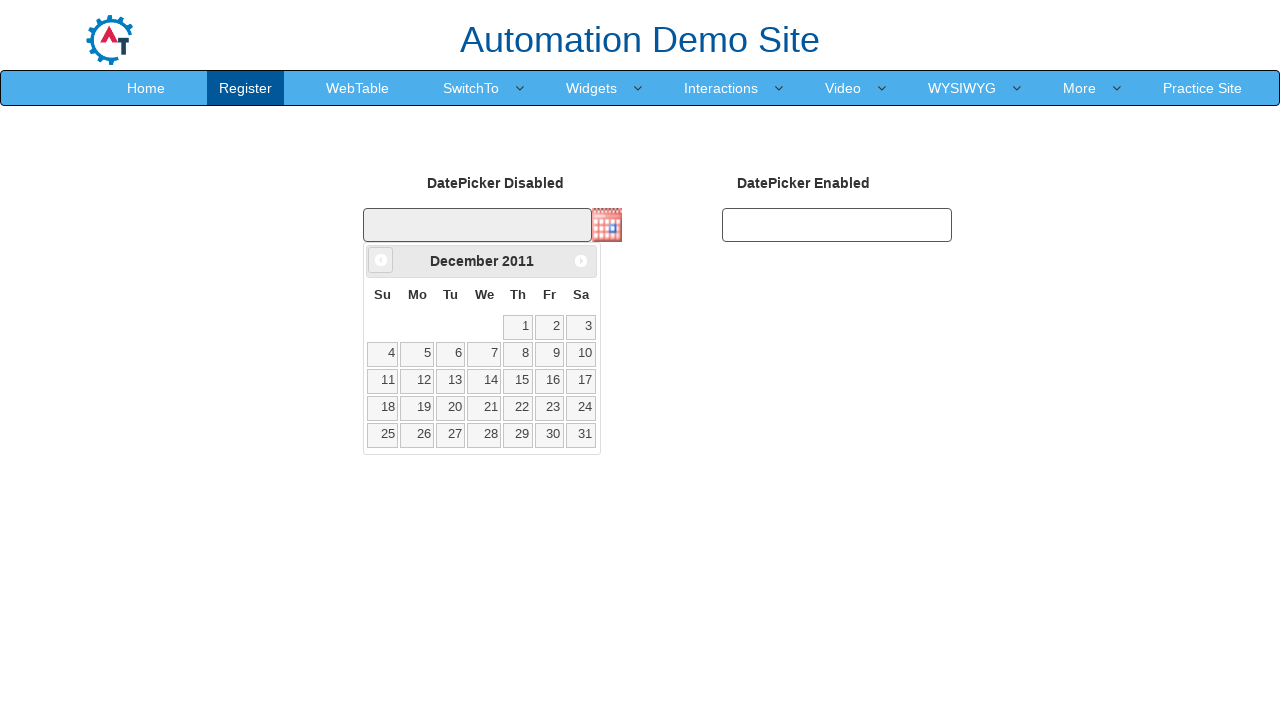

Retrieved updated year: 2011
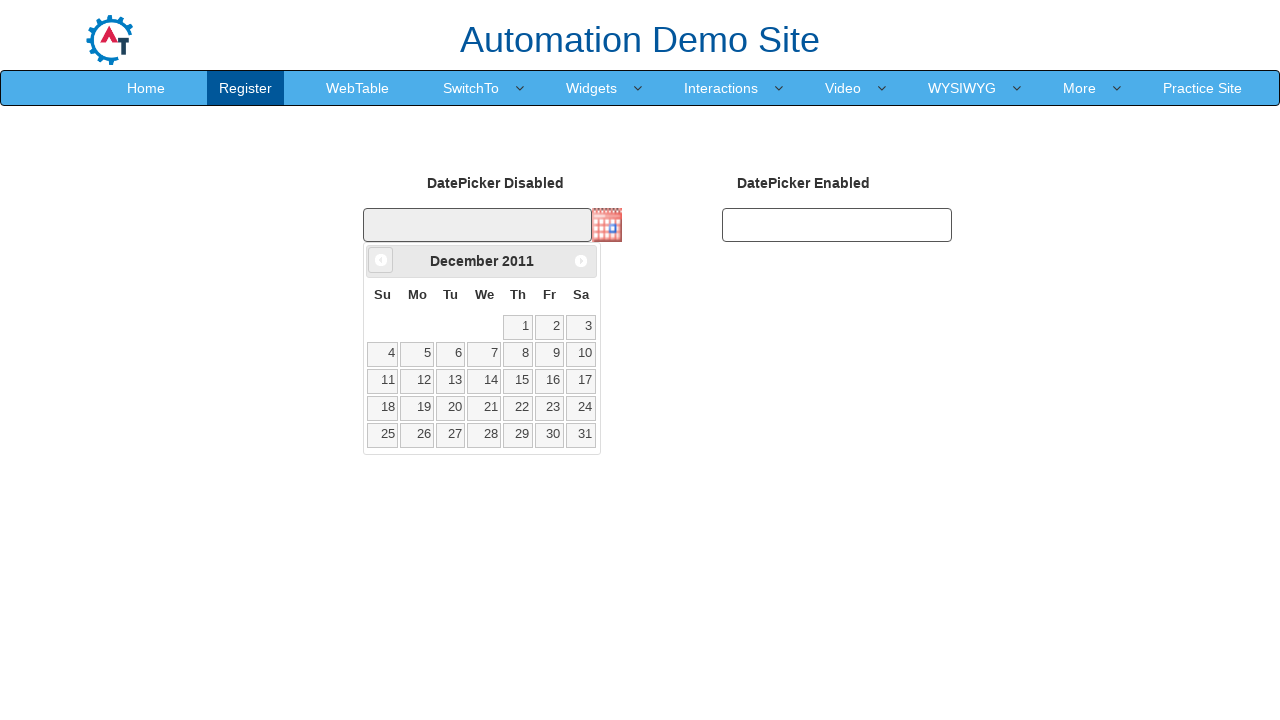

Clicked Prev button to navigate to previous month (currently at December 2011) at (381, 260) on xpath=//span[text()='Prev']
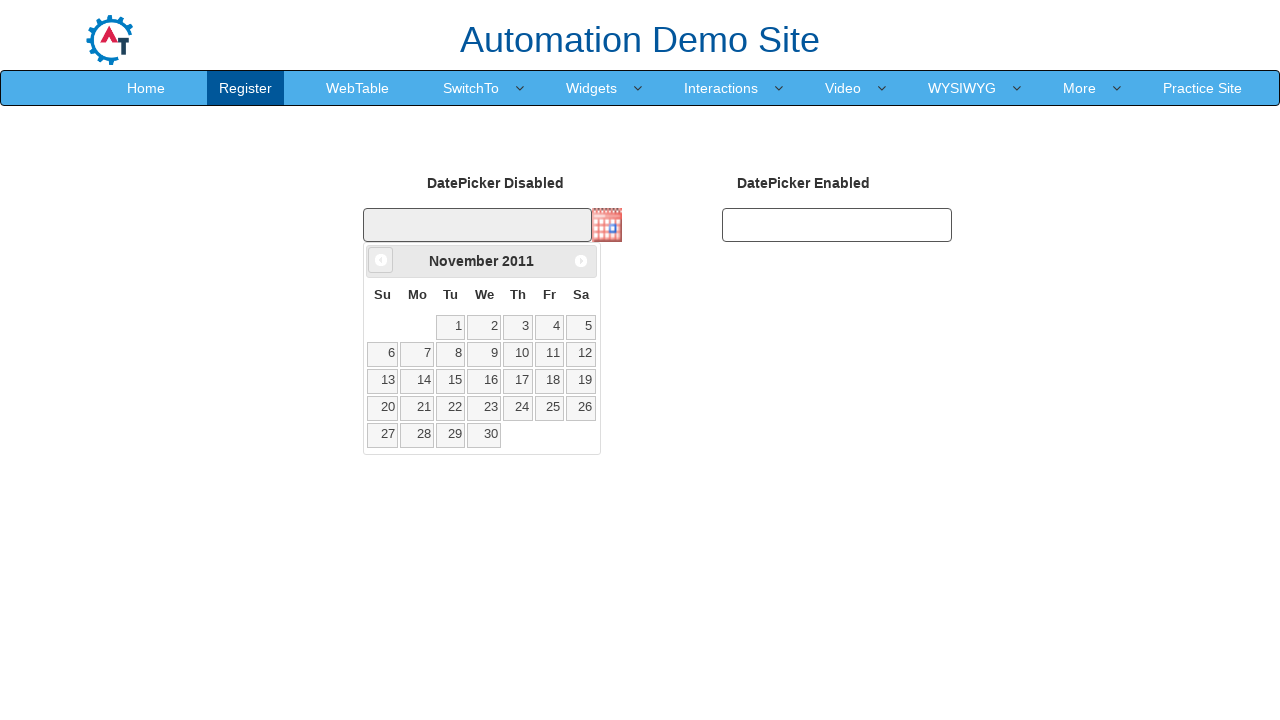

Retrieved updated month: November
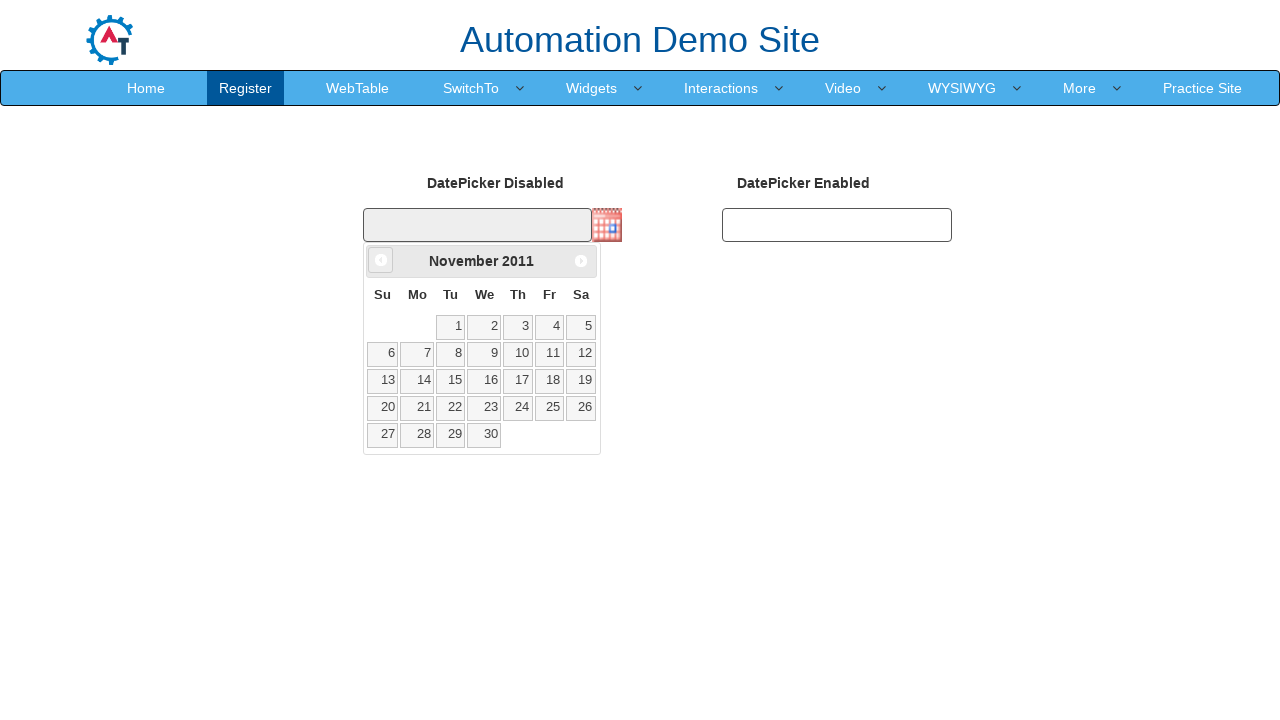

Retrieved updated year: 2011
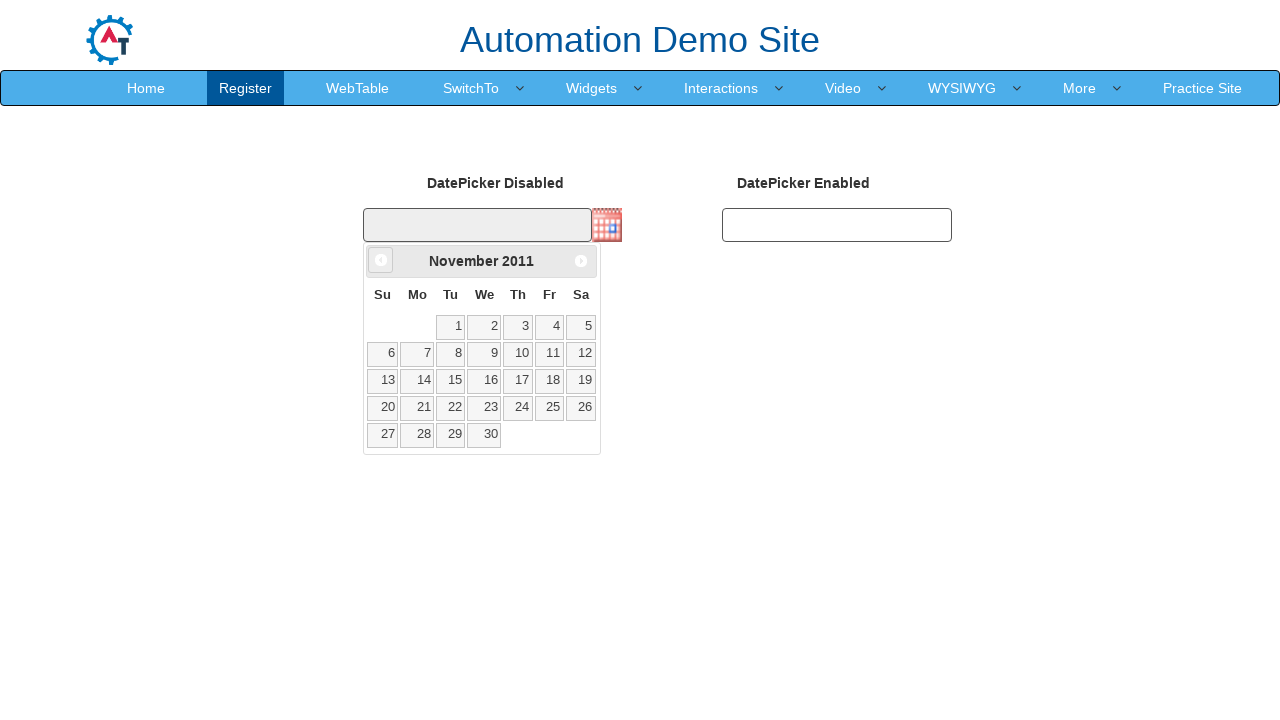

Clicked Prev button to navigate to previous month (currently at November 2011) at (381, 260) on xpath=//span[text()='Prev']
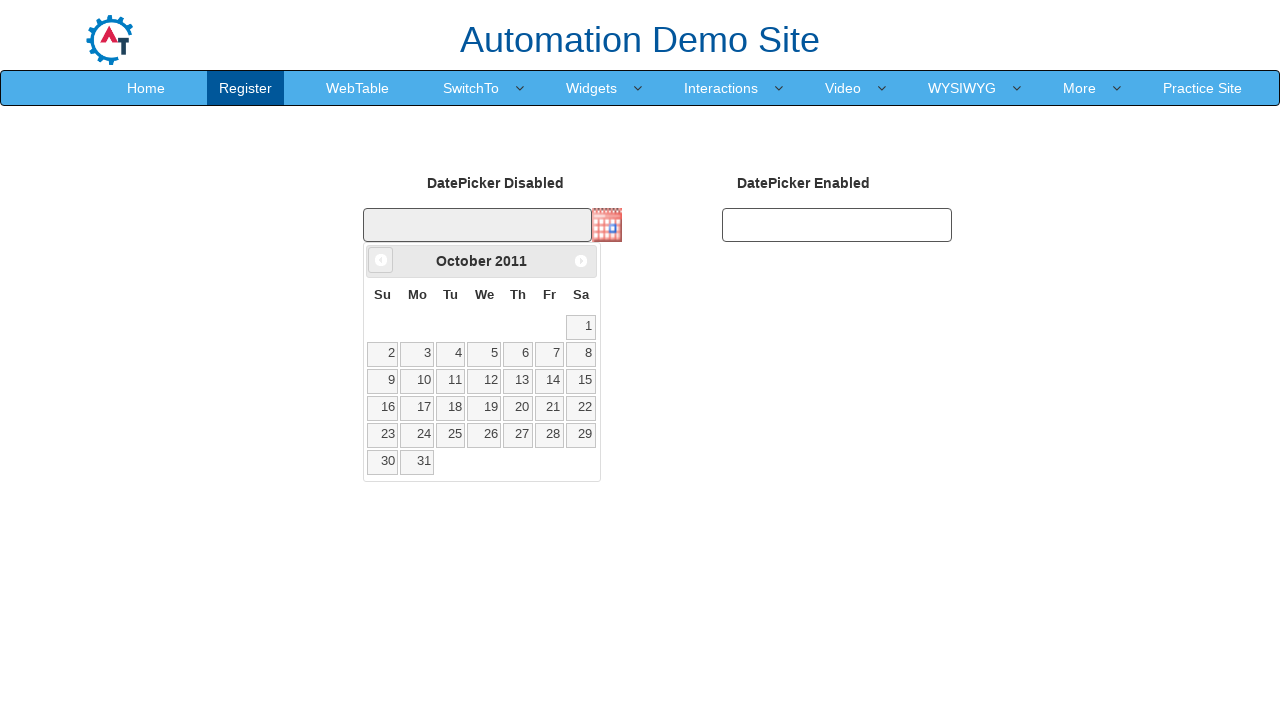

Retrieved updated month: October
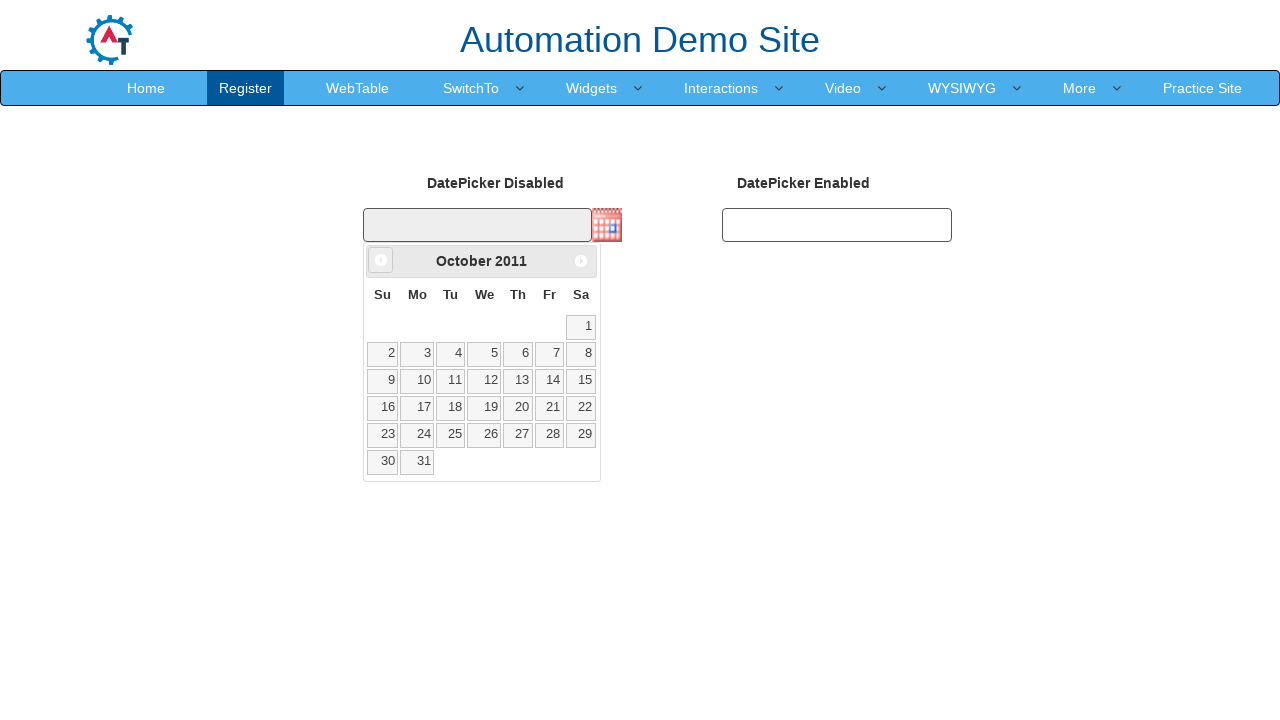

Retrieved updated year: 2011
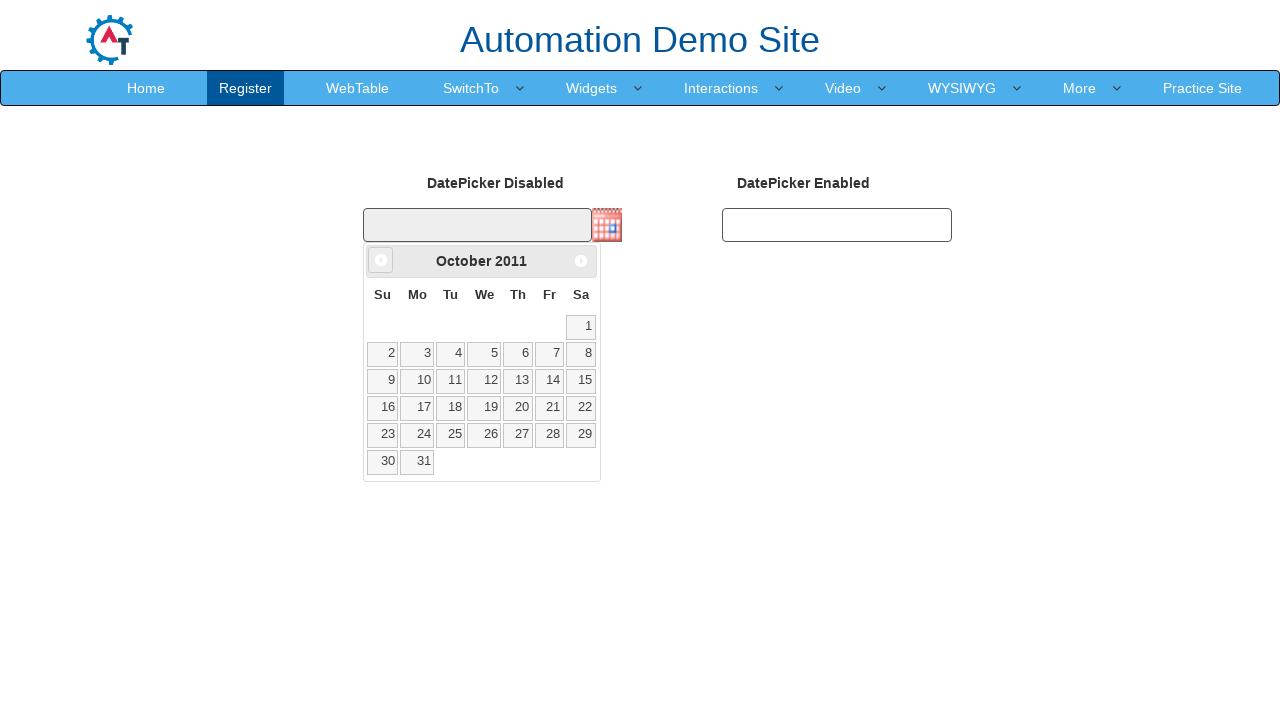

Clicked Prev button to navigate to previous month (currently at October 2011) at (381, 260) on xpath=//span[text()='Prev']
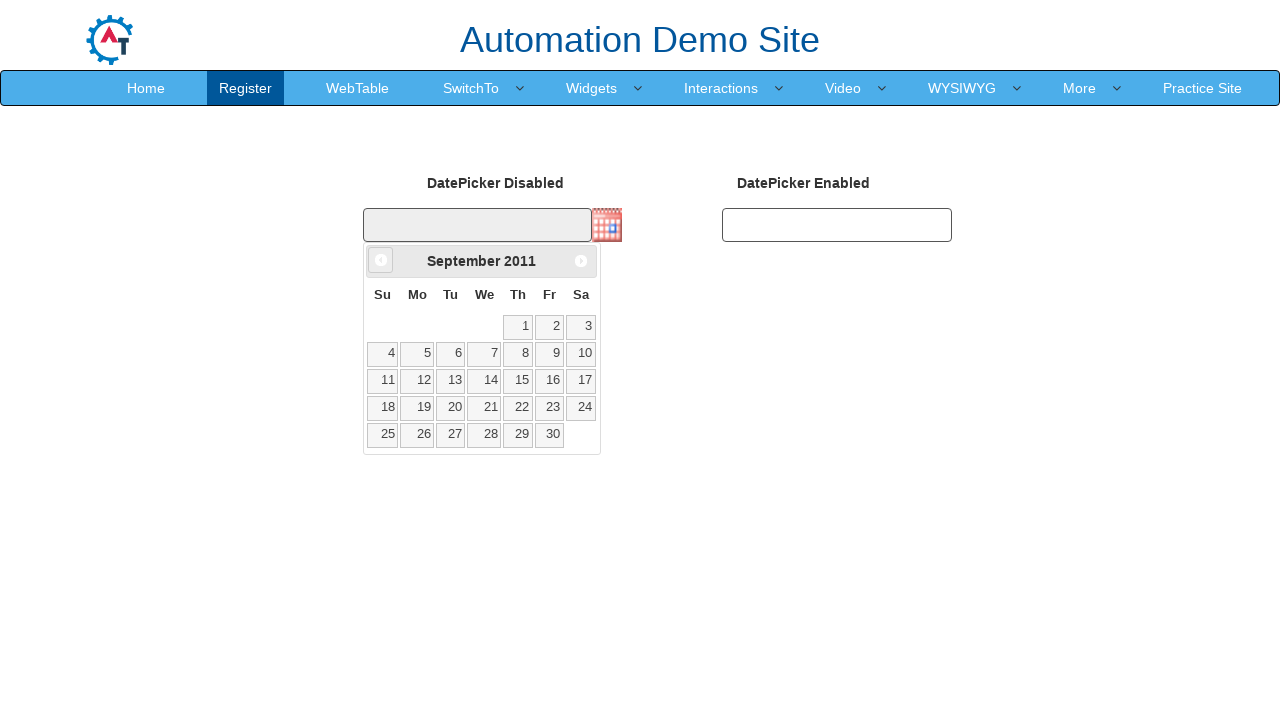

Retrieved updated month: September
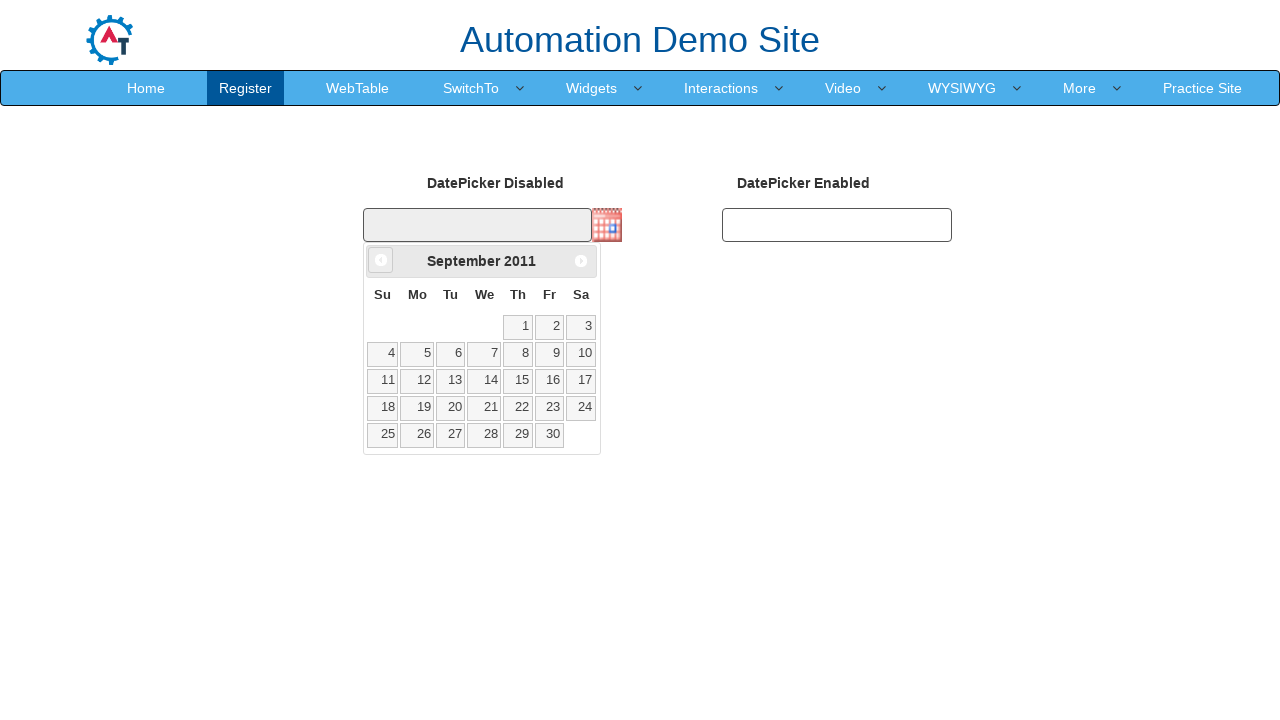

Retrieved updated year: 2011
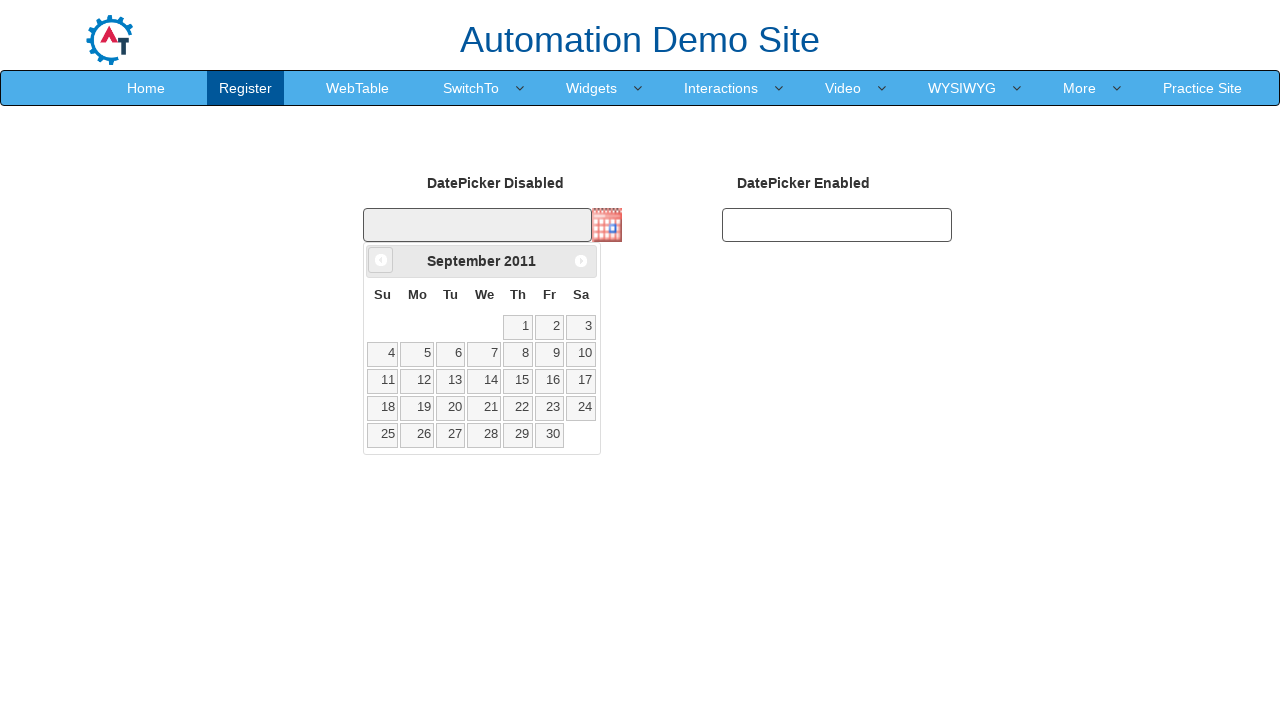

Clicked Prev button to navigate to previous month (currently at September 2011) at (381, 260) on xpath=//span[text()='Prev']
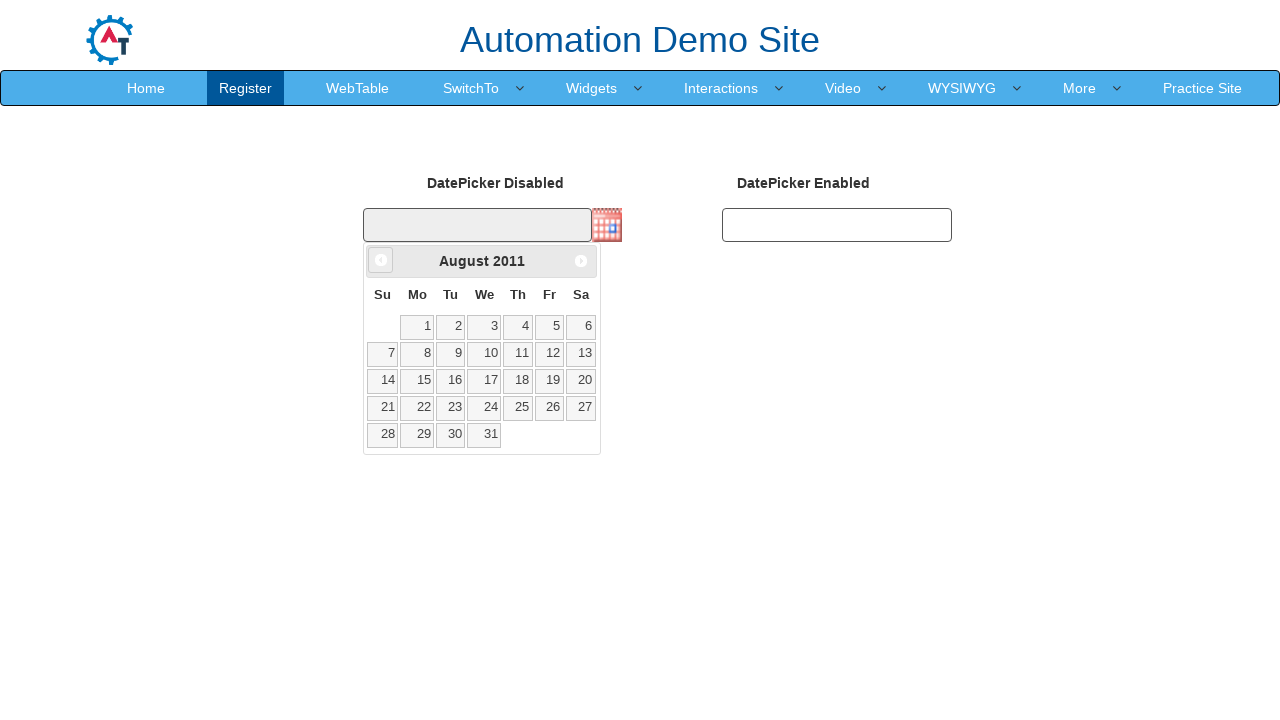

Retrieved updated month: August
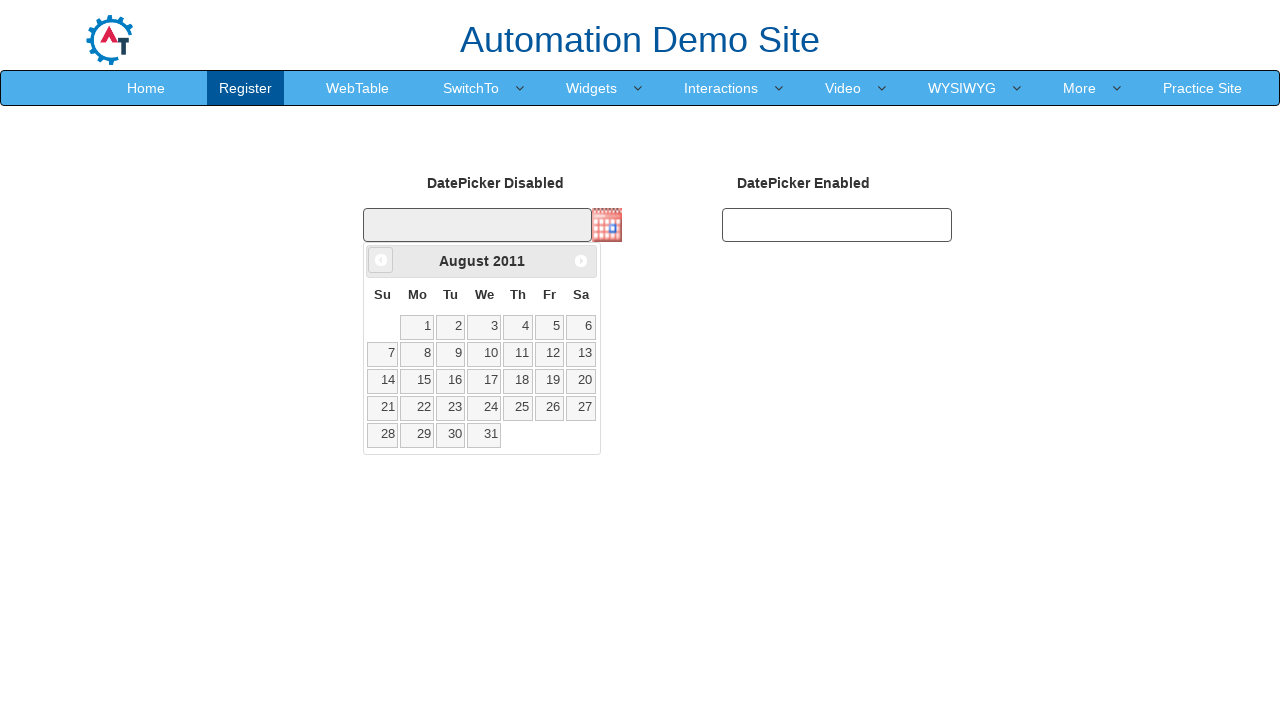

Retrieved updated year: 2011
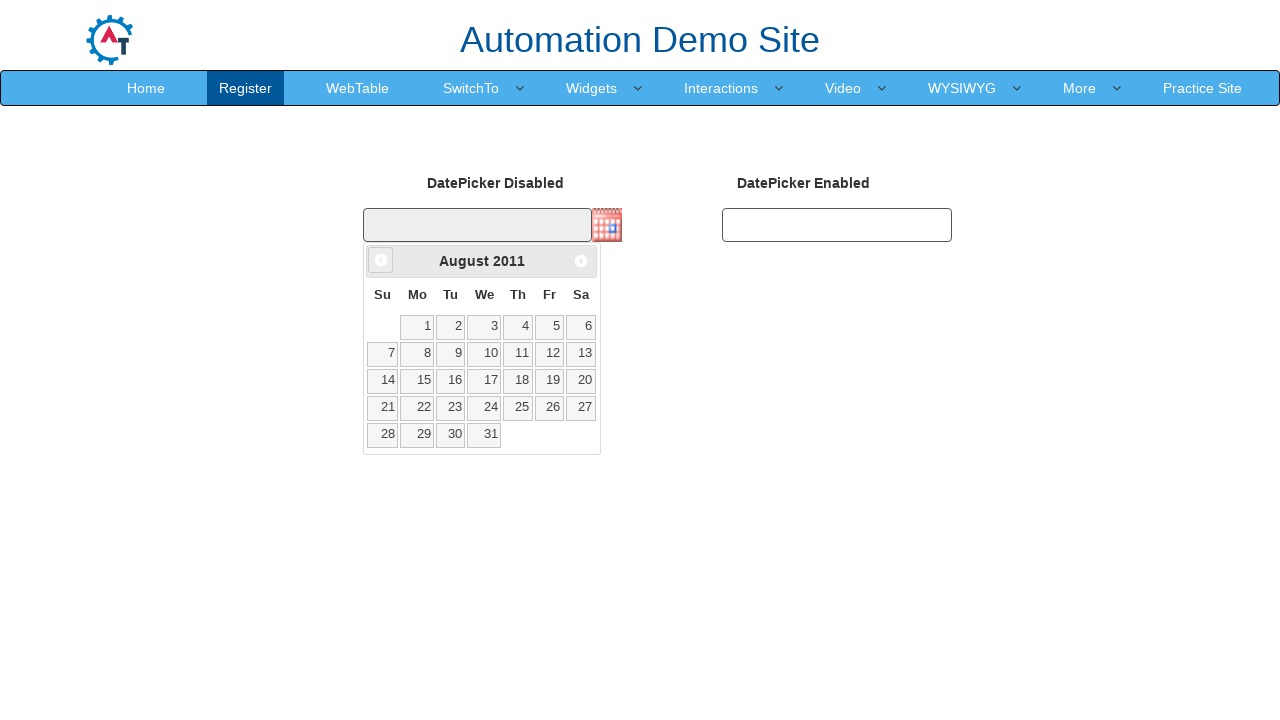

Clicked Prev button to navigate to previous month (currently at August 2011) at (381, 260) on xpath=//span[text()='Prev']
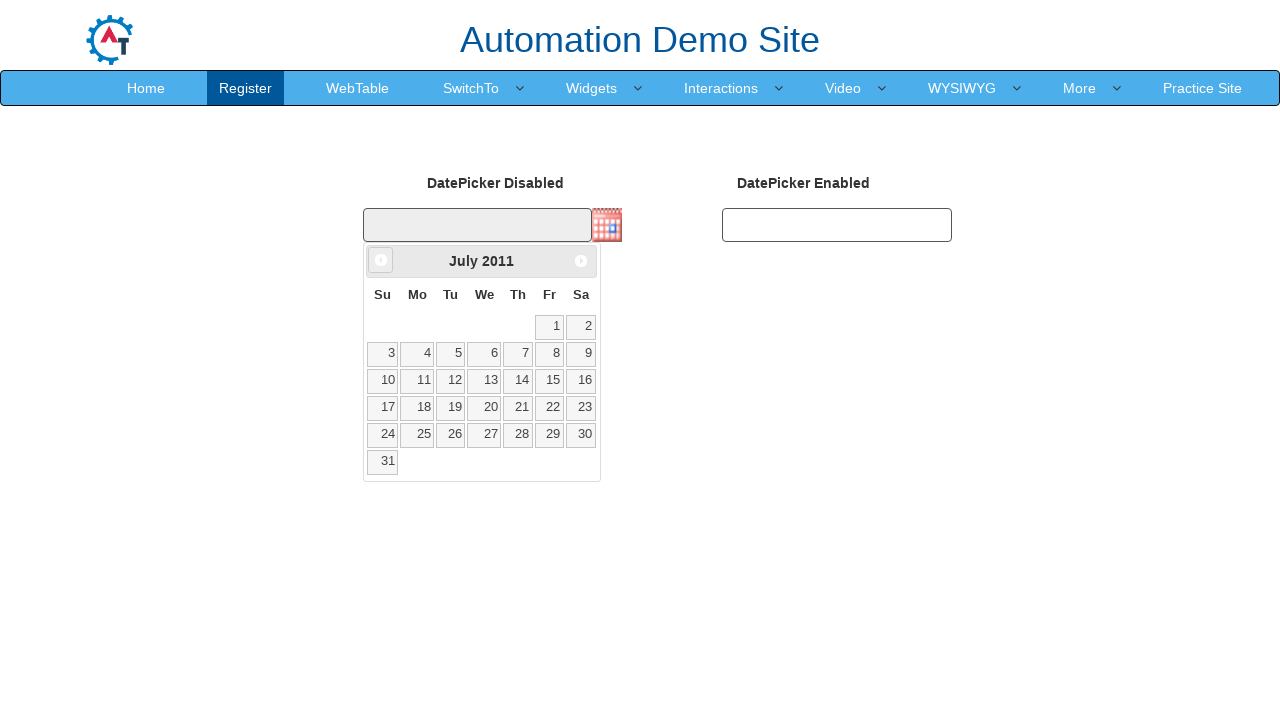

Retrieved updated month: July
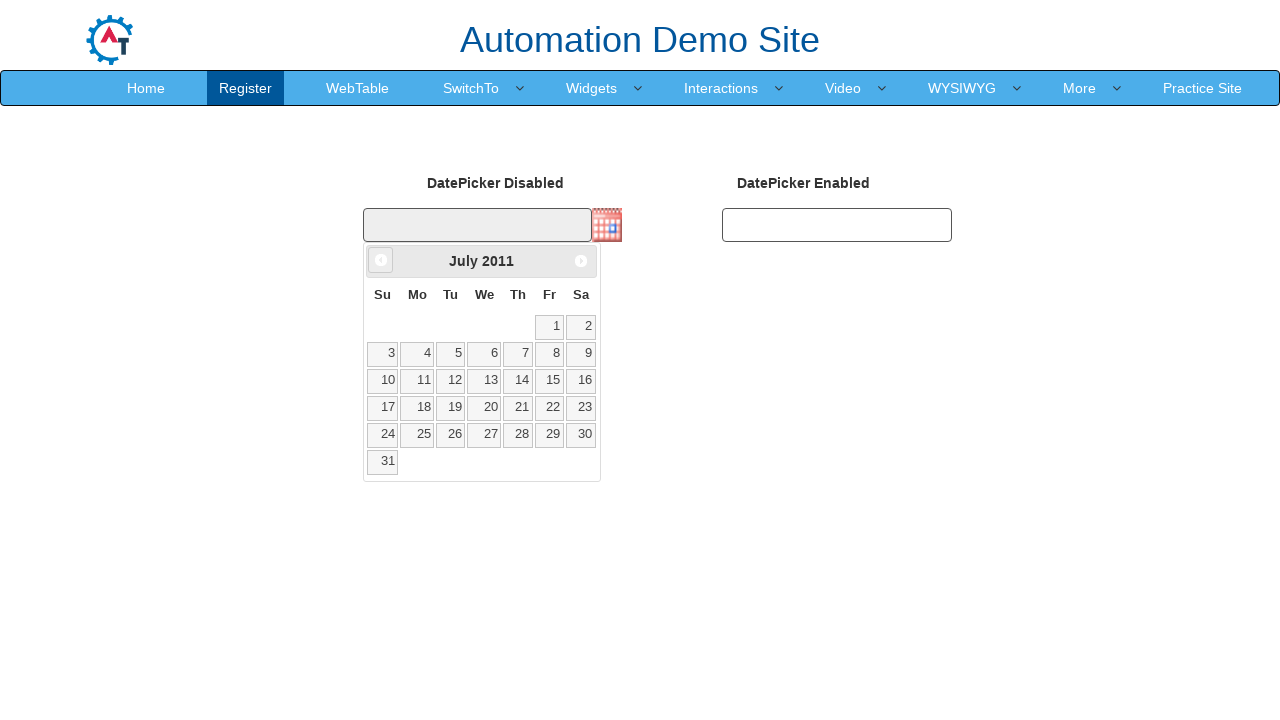

Retrieved updated year: 2011
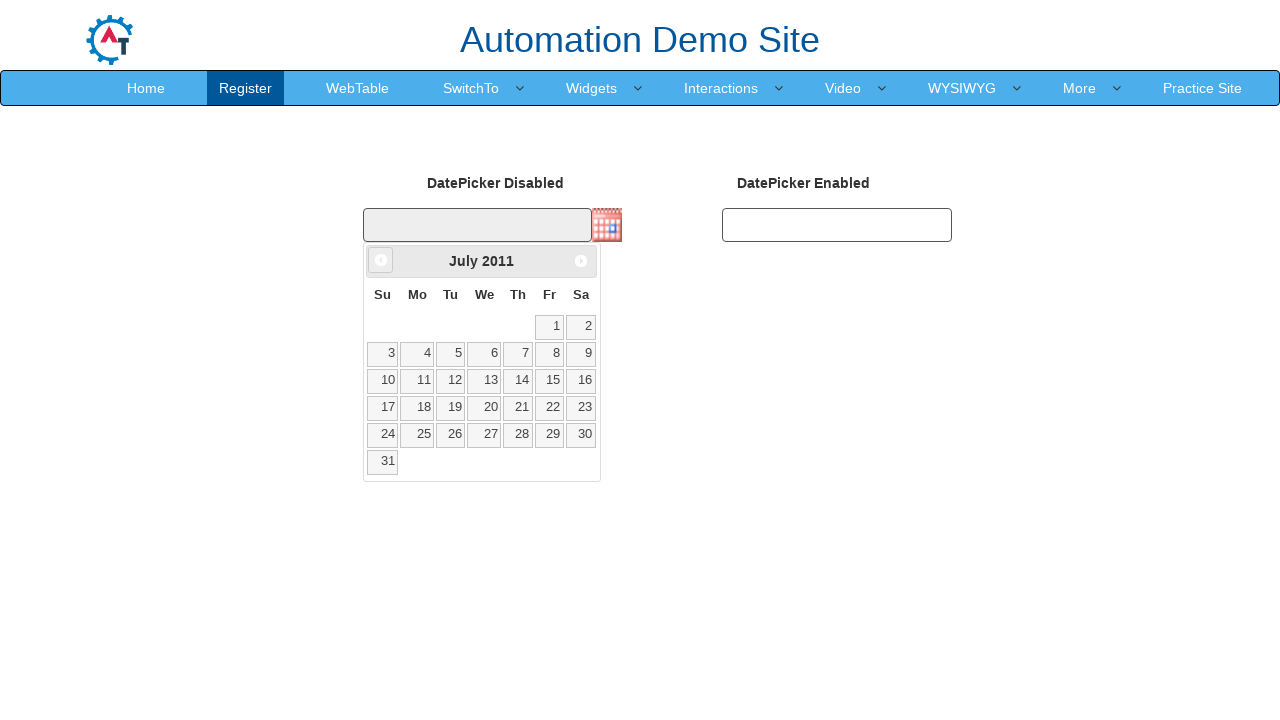

Clicked Prev button to navigate to previous month (currently at July 2011) at (381, 260) on xpath=//span[text()='Prev']
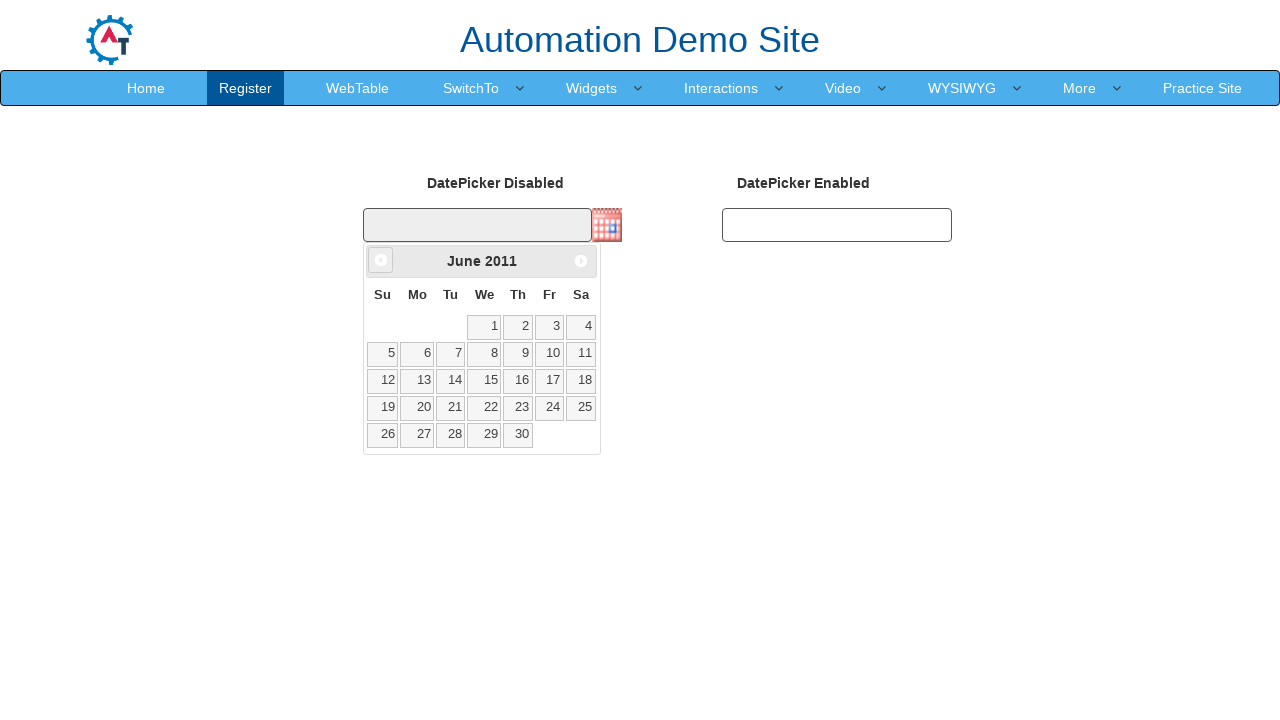

Retrieved updated month: June
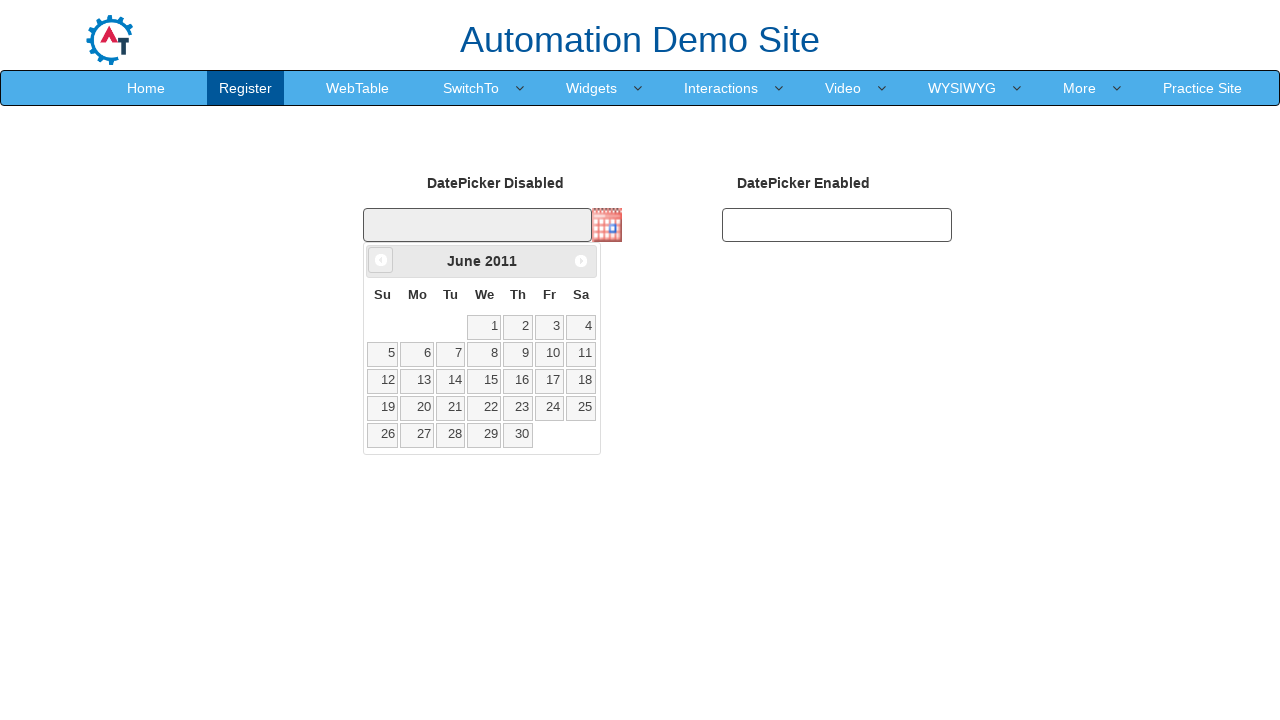

Retrieved updated year: 2011
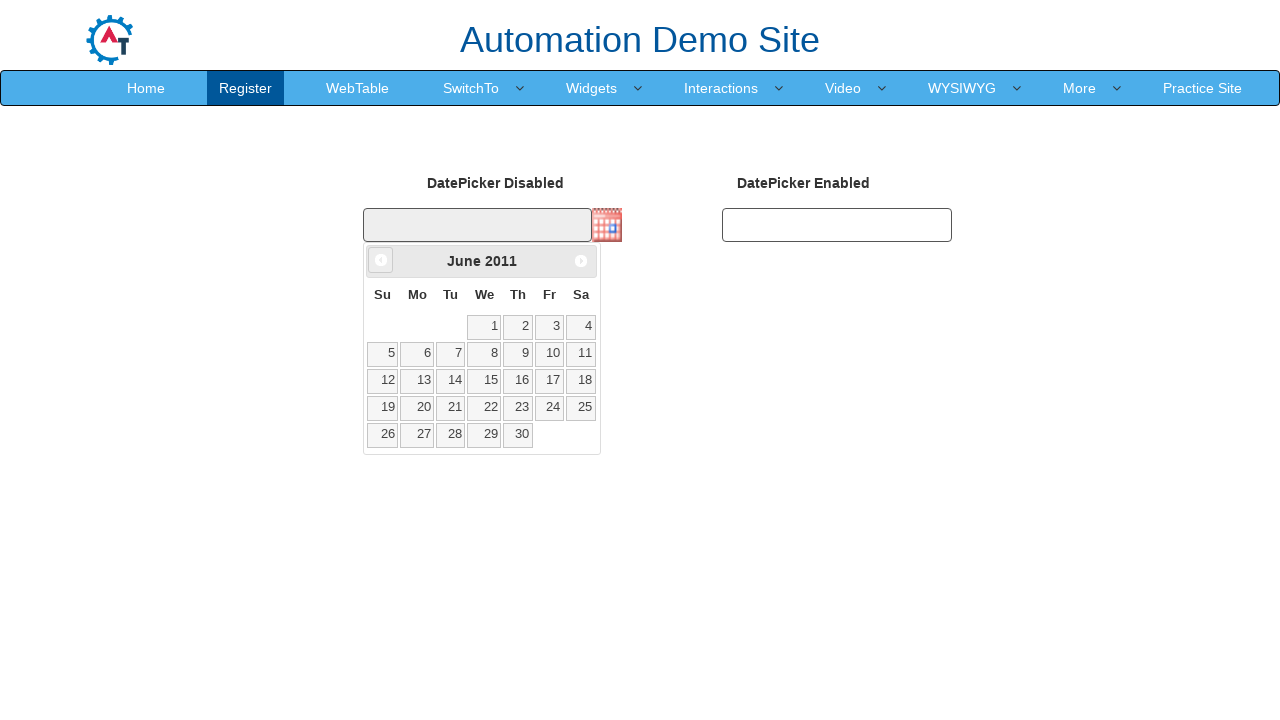

Clicked Prev button to navigate to previous month (currently at June 2011) at (381, 260) on xpath=//span[text()='Prev']
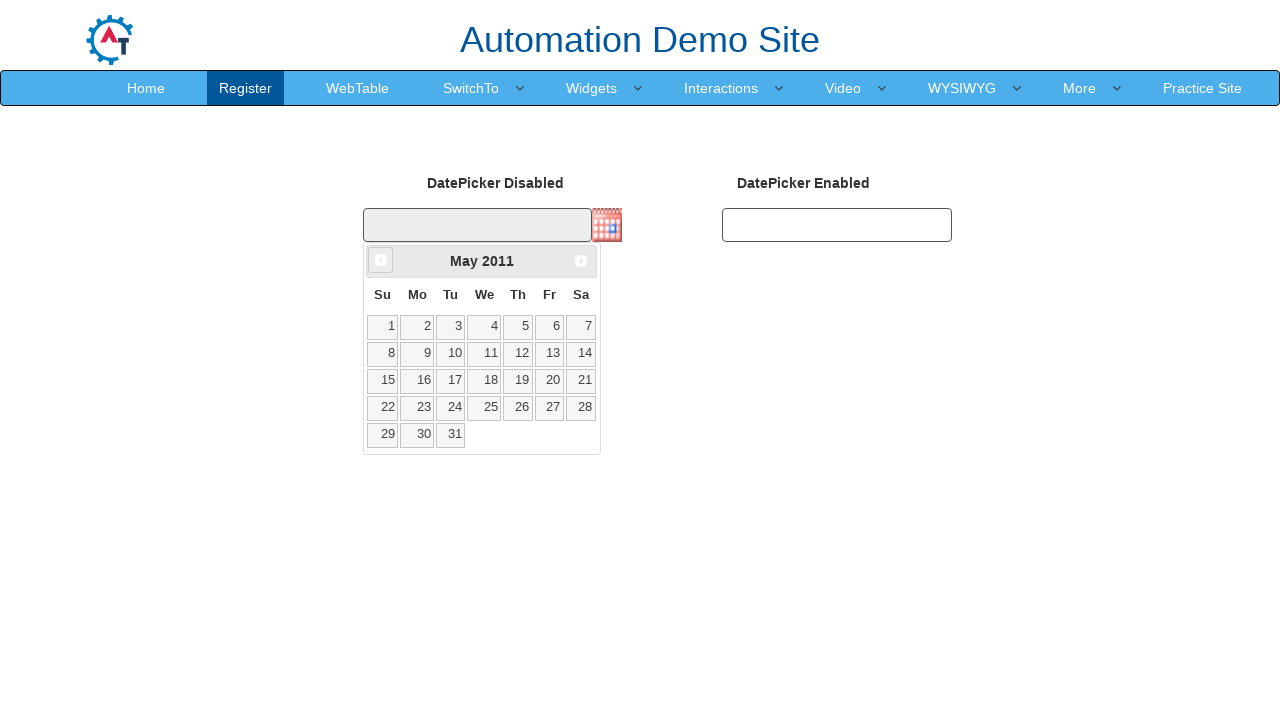

Retrieved updated month: May
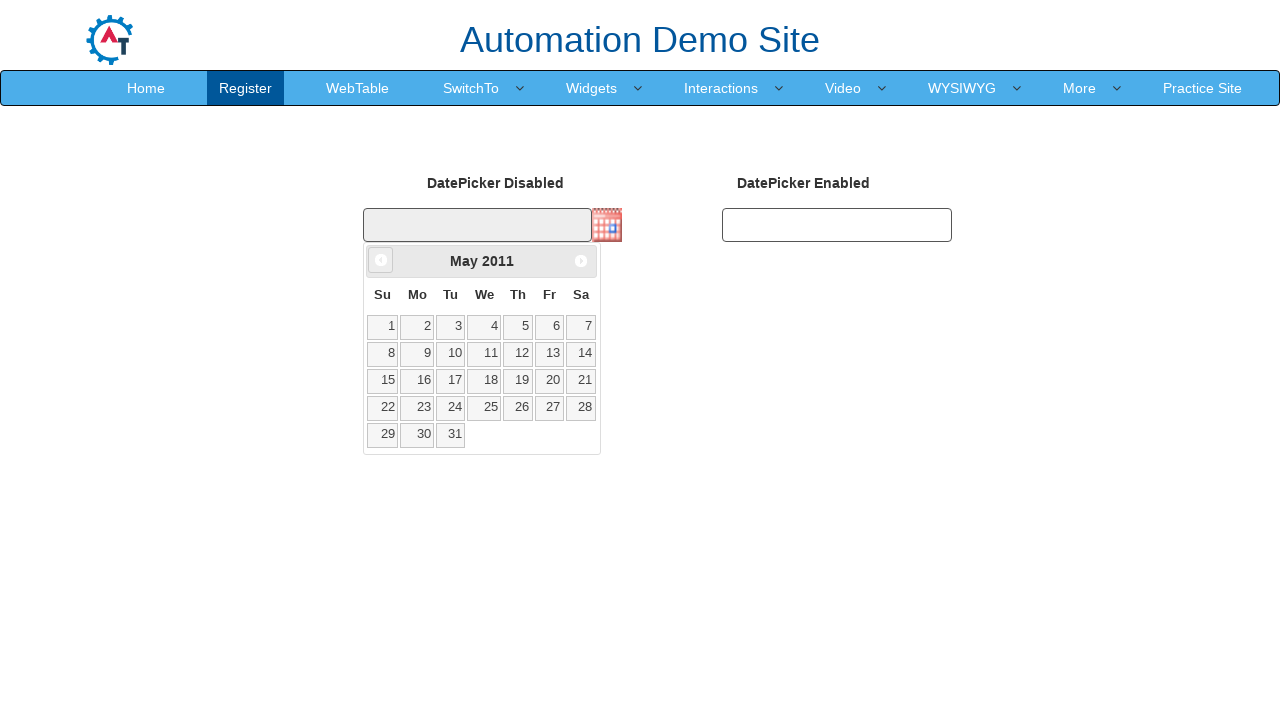

Retrieved updated year: 2011
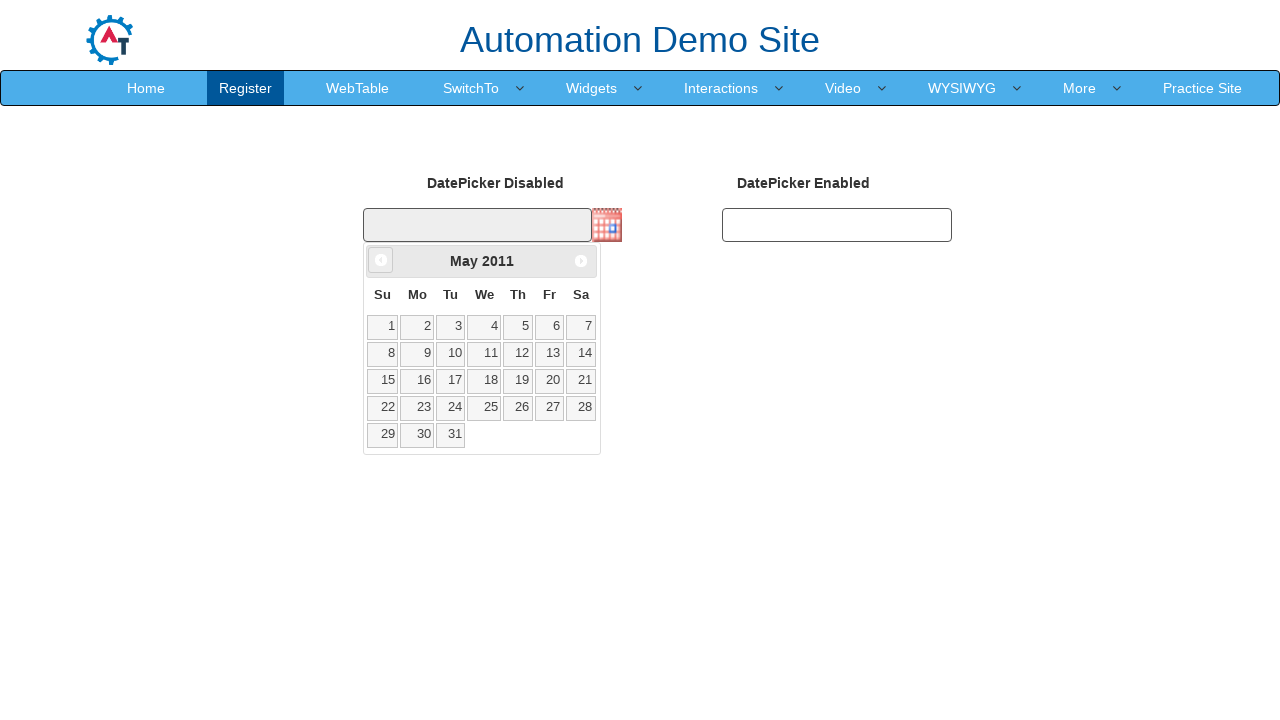

Clicked Prev button to navigate to previous month (currently at May 2011) at (381, 260) on xpath=//span[text()='Prev']
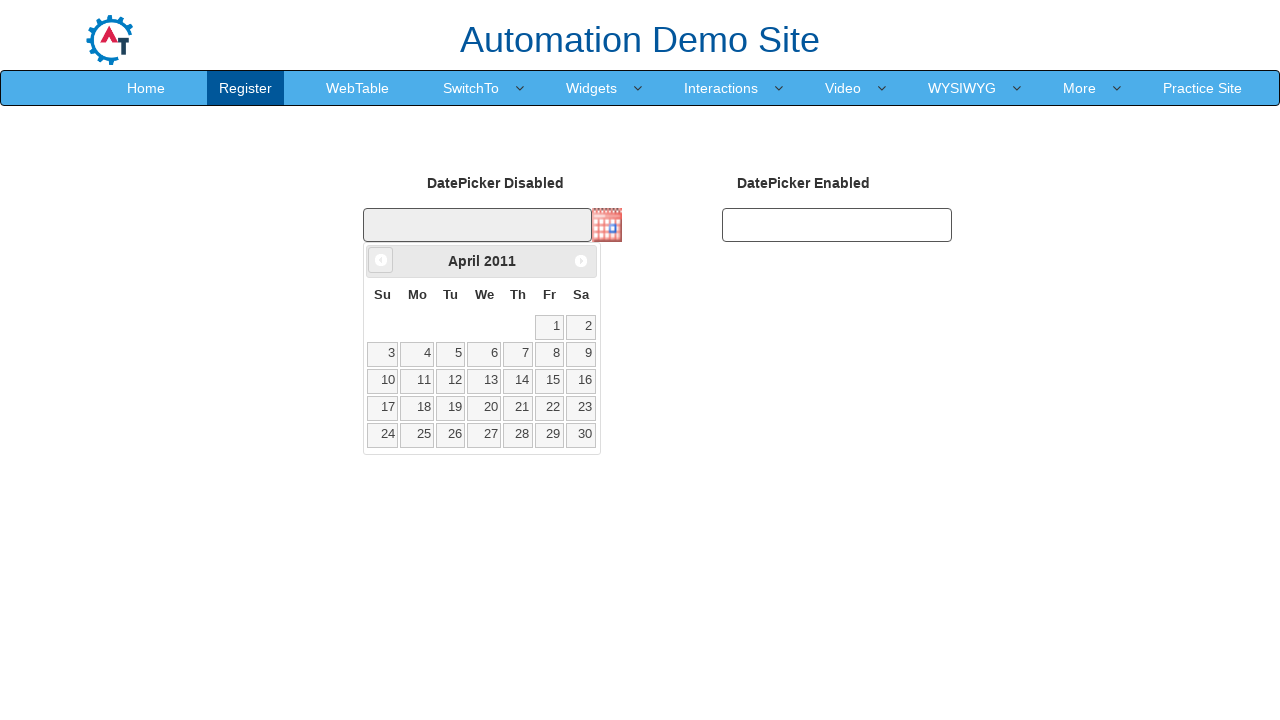

Retrieved updated month: April
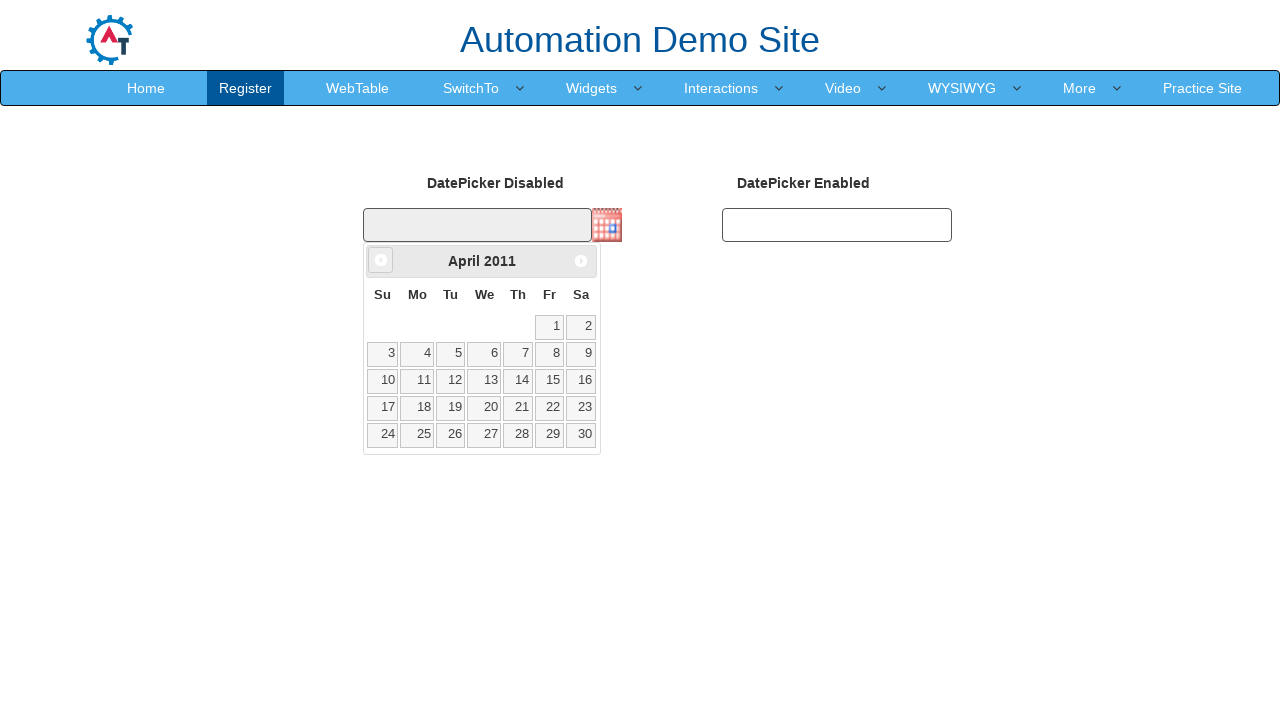

Retrieved updated year: 2011
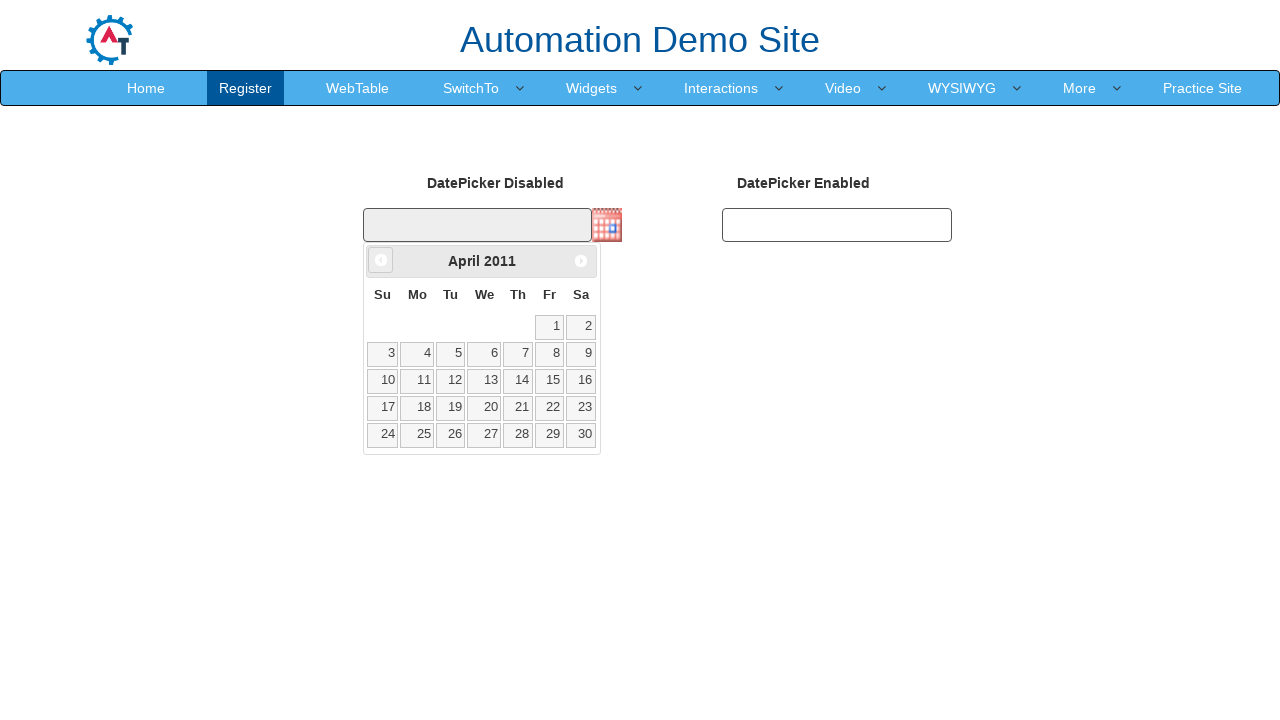

Clicked Prev button to navigate to previous month (currently at April 2011) at (381, 260) on xpath=//span[text()='Prev']
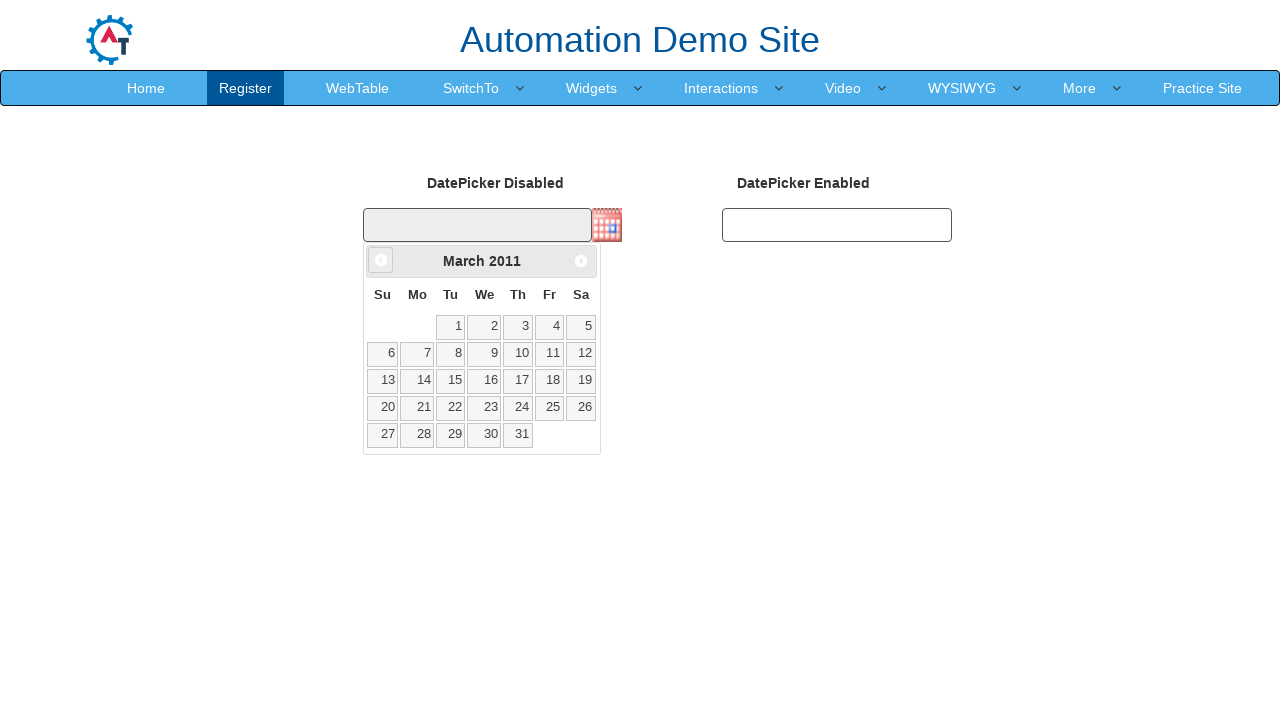

Retrieved updated month: March
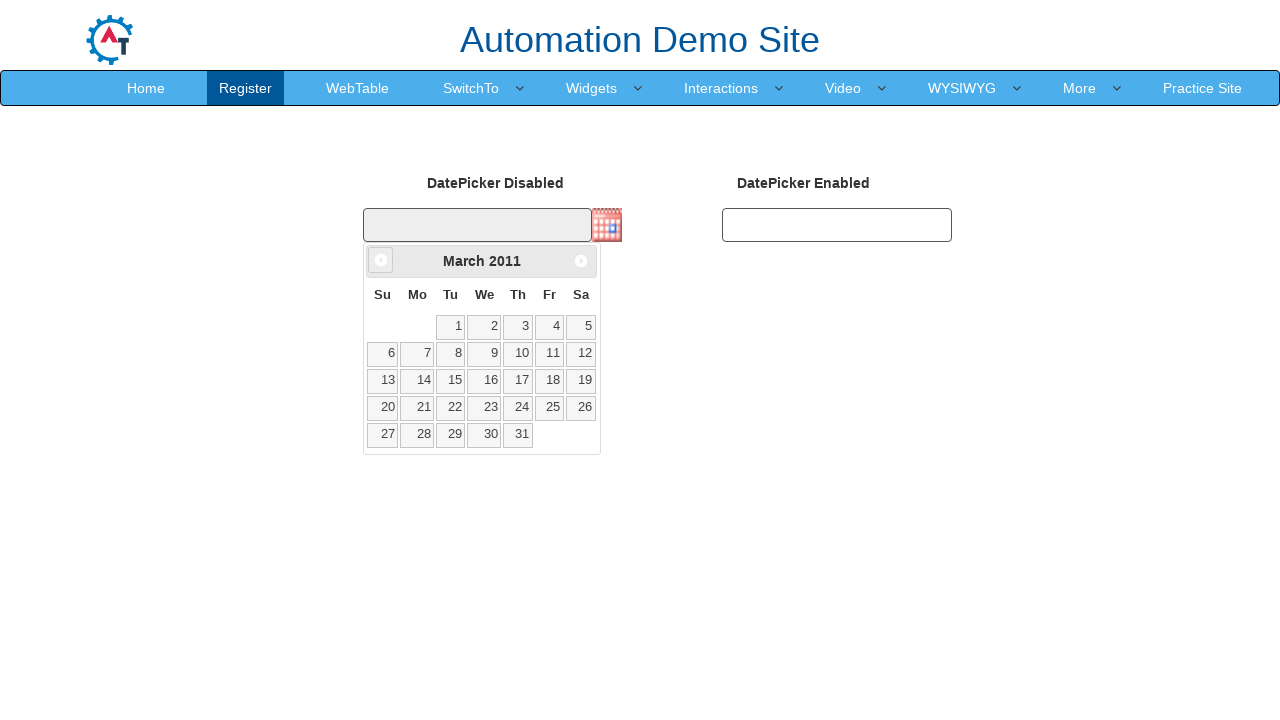

Retrieved updated year: 2011
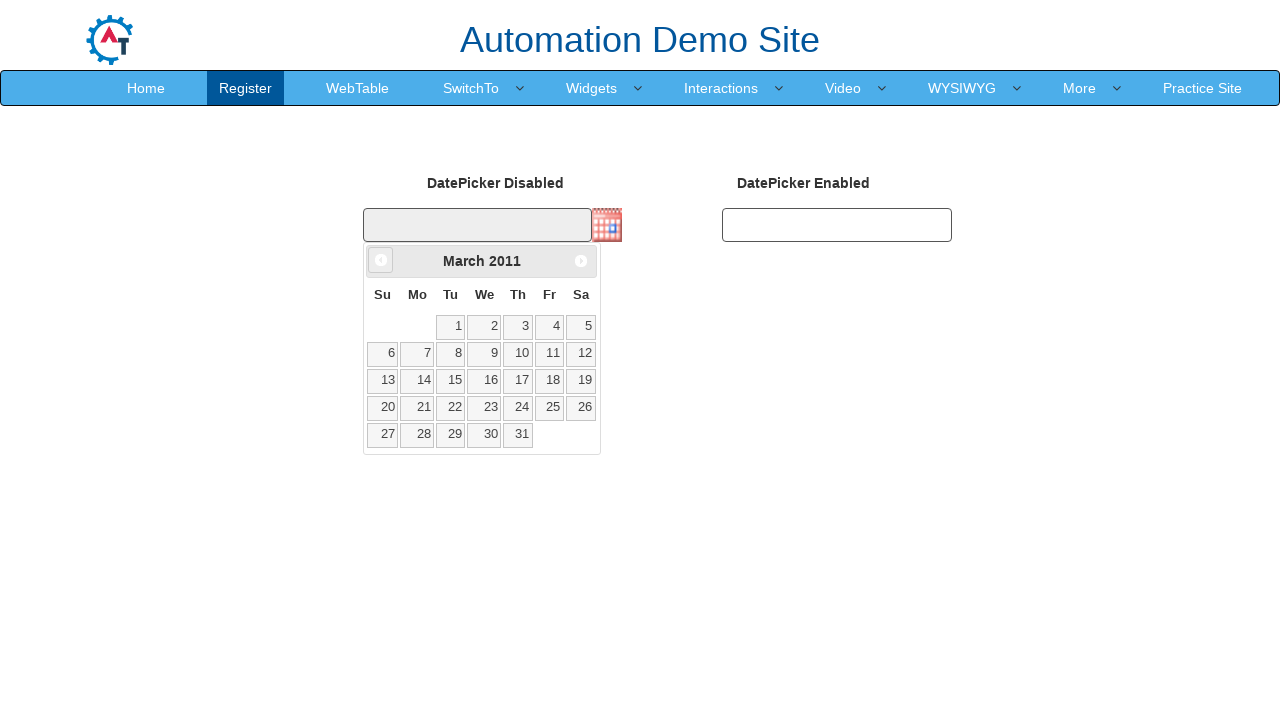

Clicked Prev button to navigate to previous month (currently at March 2011) at (381, 260) on xpath=//span[text()='Prev']
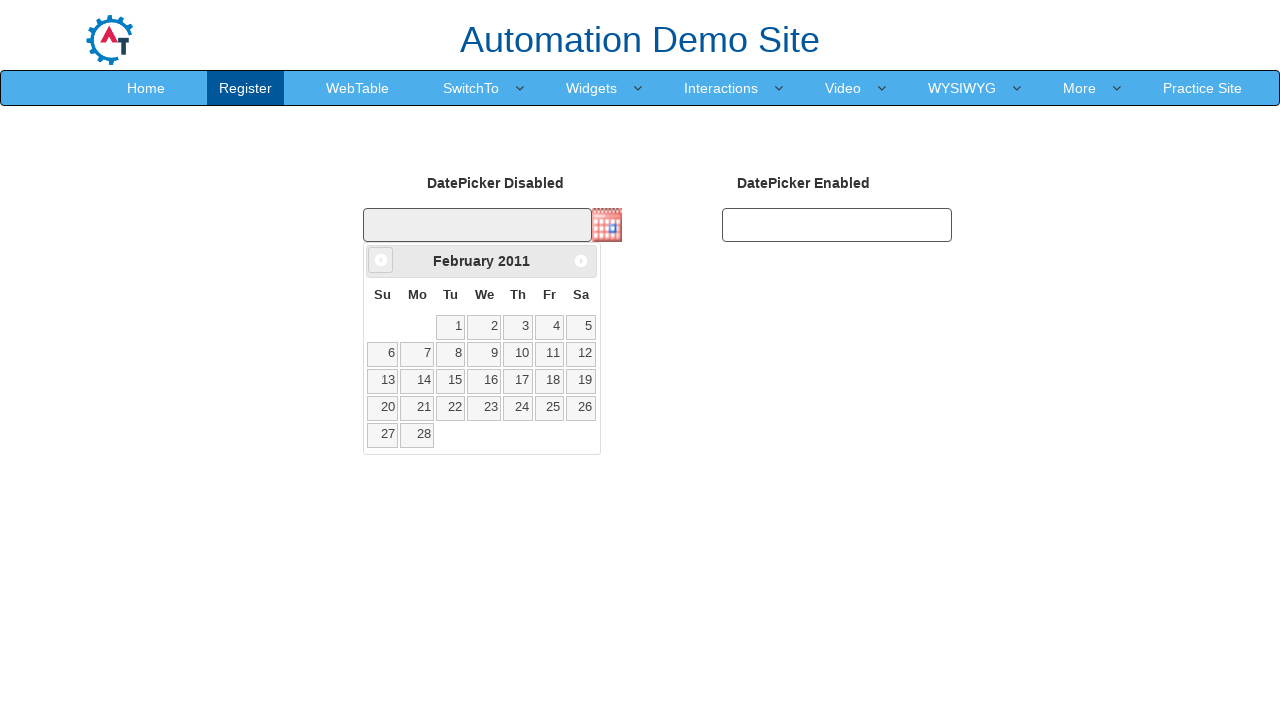

Retrieved updated month: February
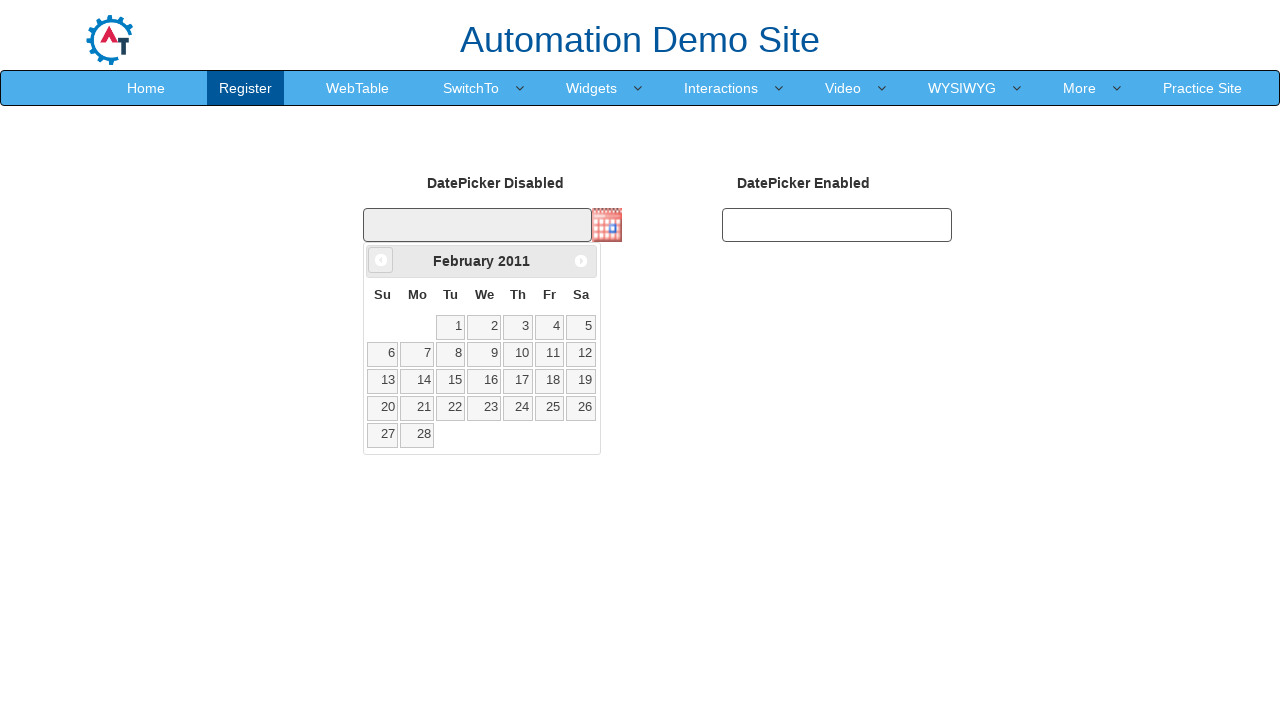

Retrieved updated year: 2011
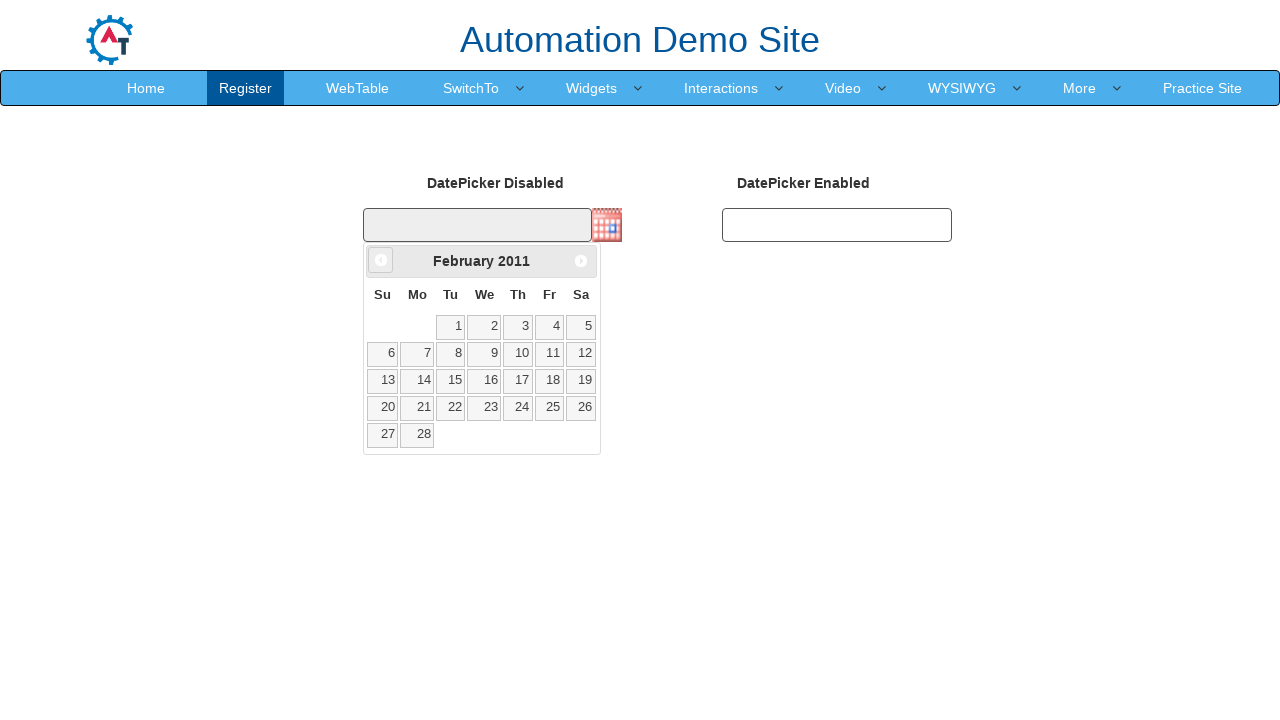

Clicked Prev button to navigate to previous month (currently at February 2011) at (381, 260) on xpath=//span[text()='Prev']
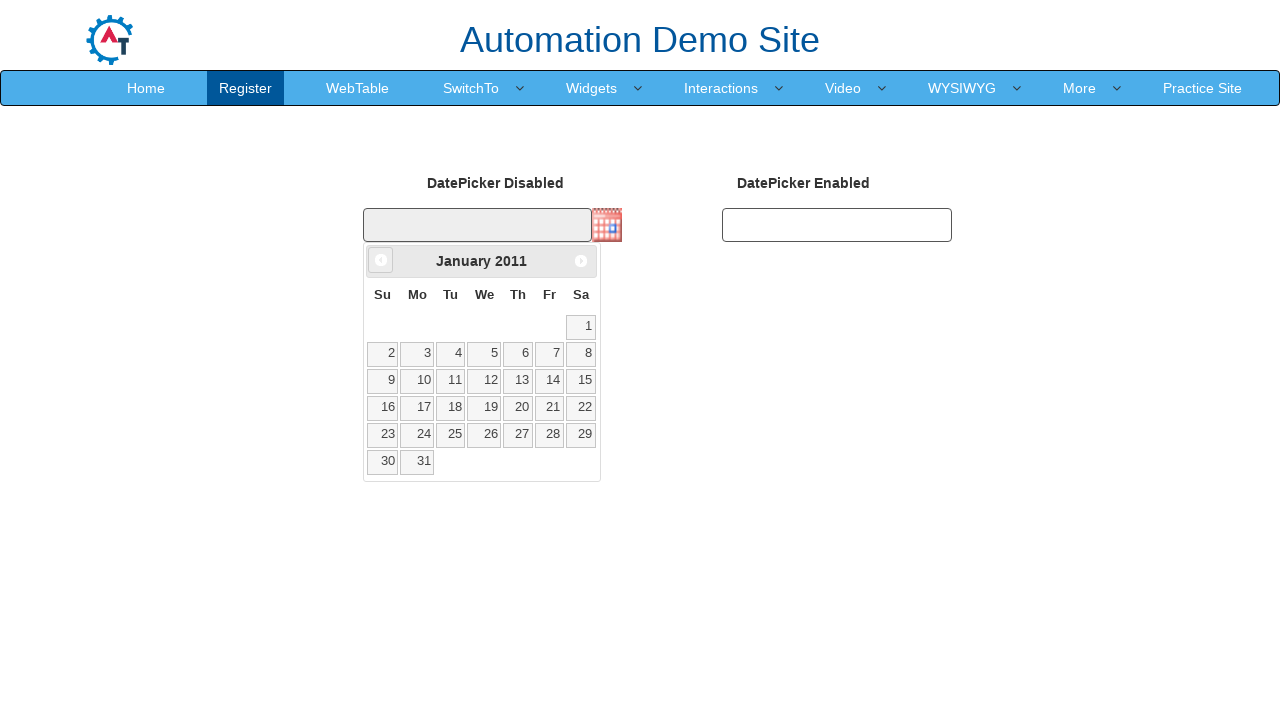

Retrieved updated month: January
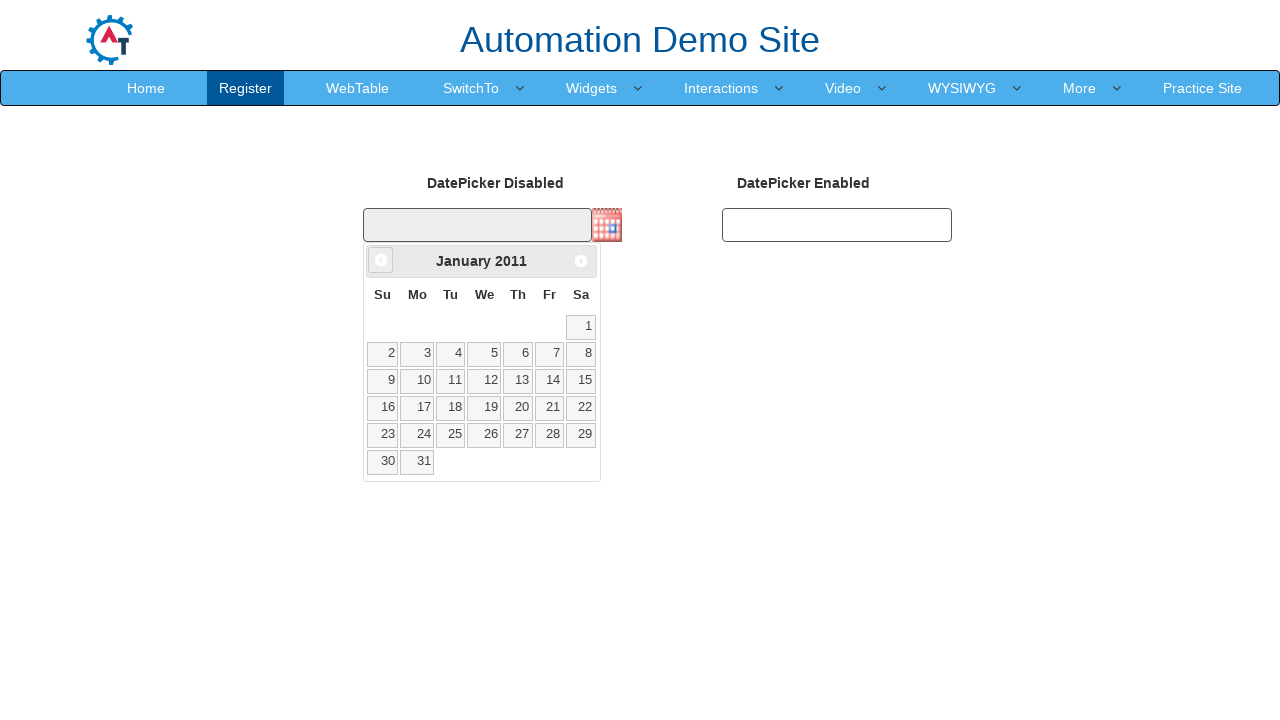

Retrieved updated year: 2011
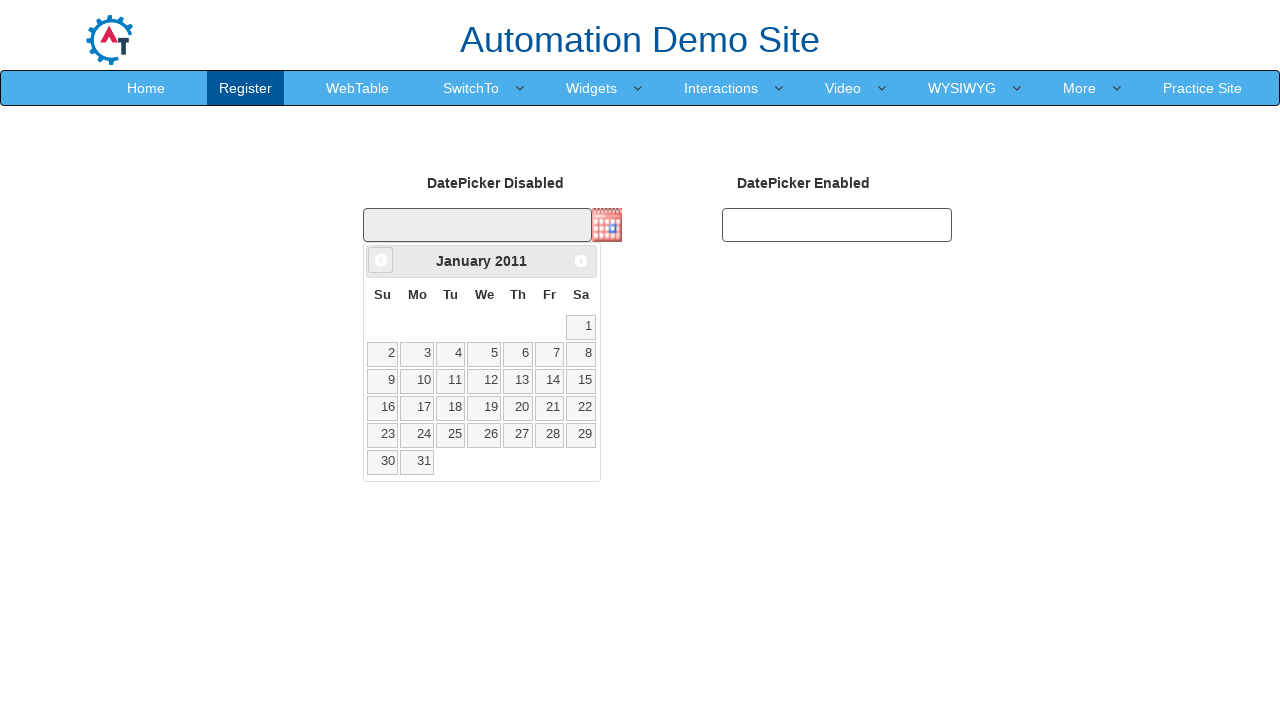

Clicked Prev button to navigate to previous month (currently at January 2011) at (381, 260) on xpath=//span[text()='Prev']
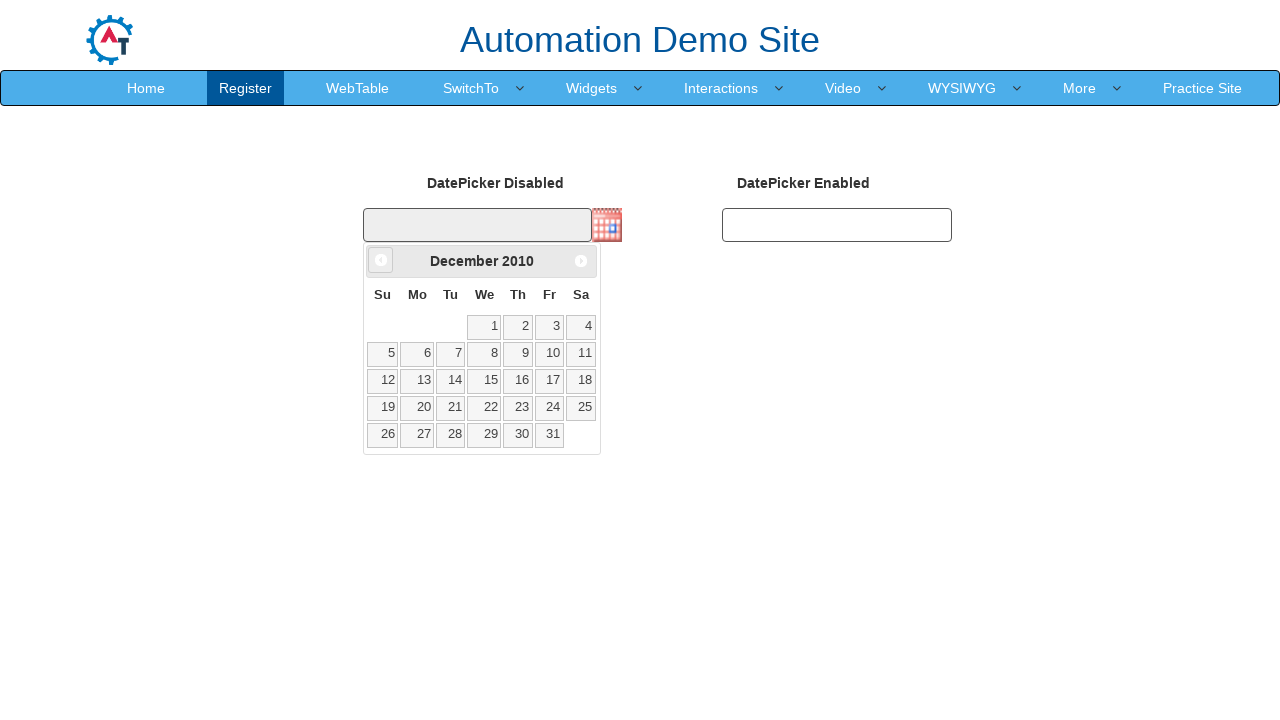

Retrieved updated month: December
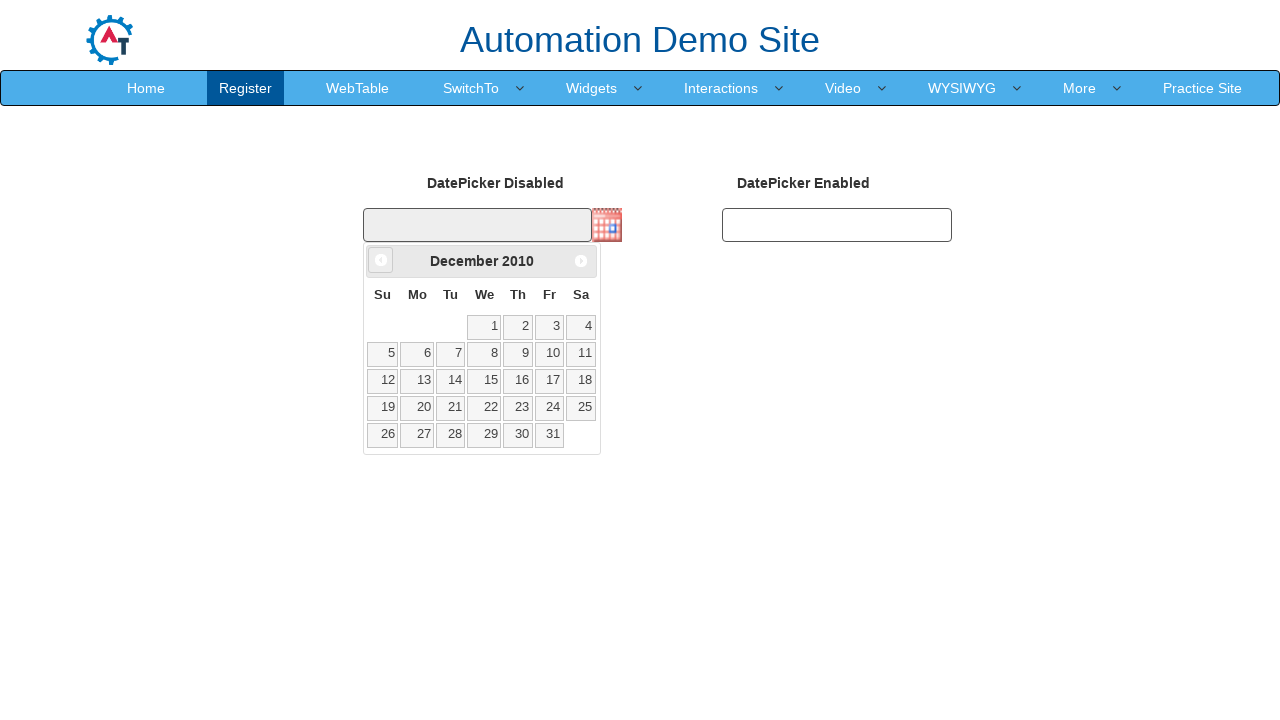

Retrieved updated year: 2010
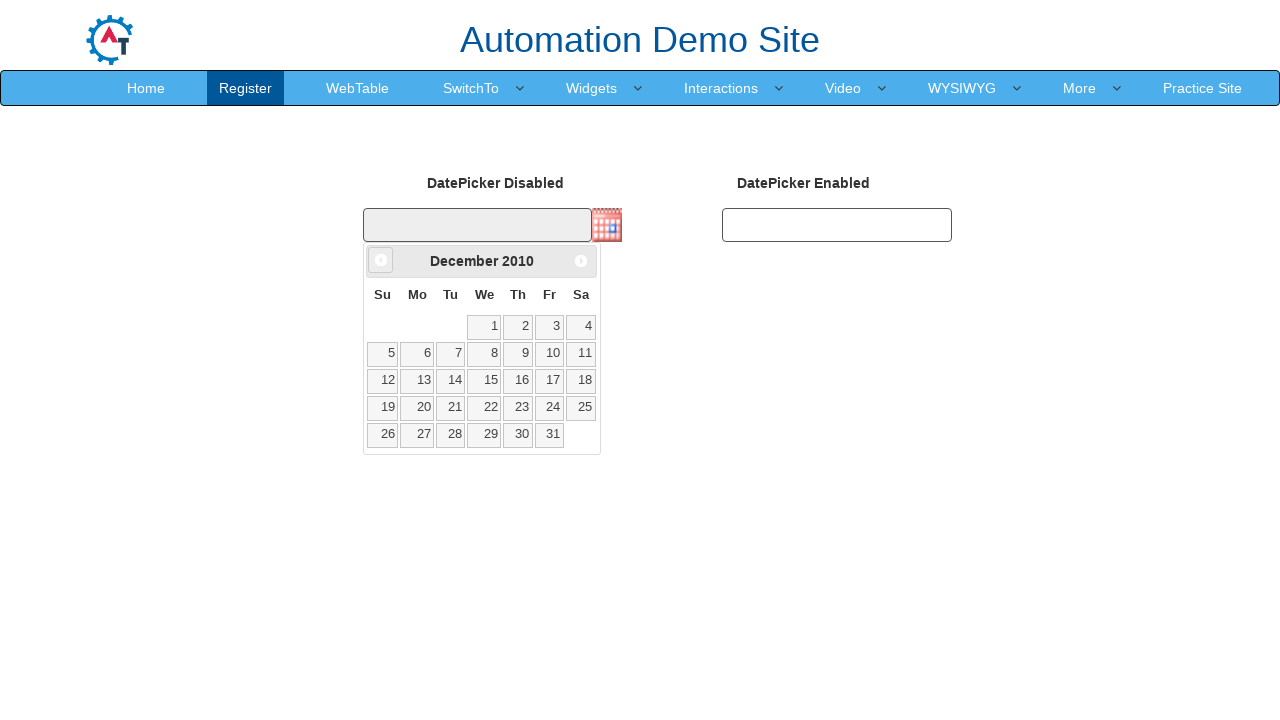

Clicked Prev button to navigate to previous month (currently at December 2010) at (381, 260) on xpath=//span[text()='Prev']
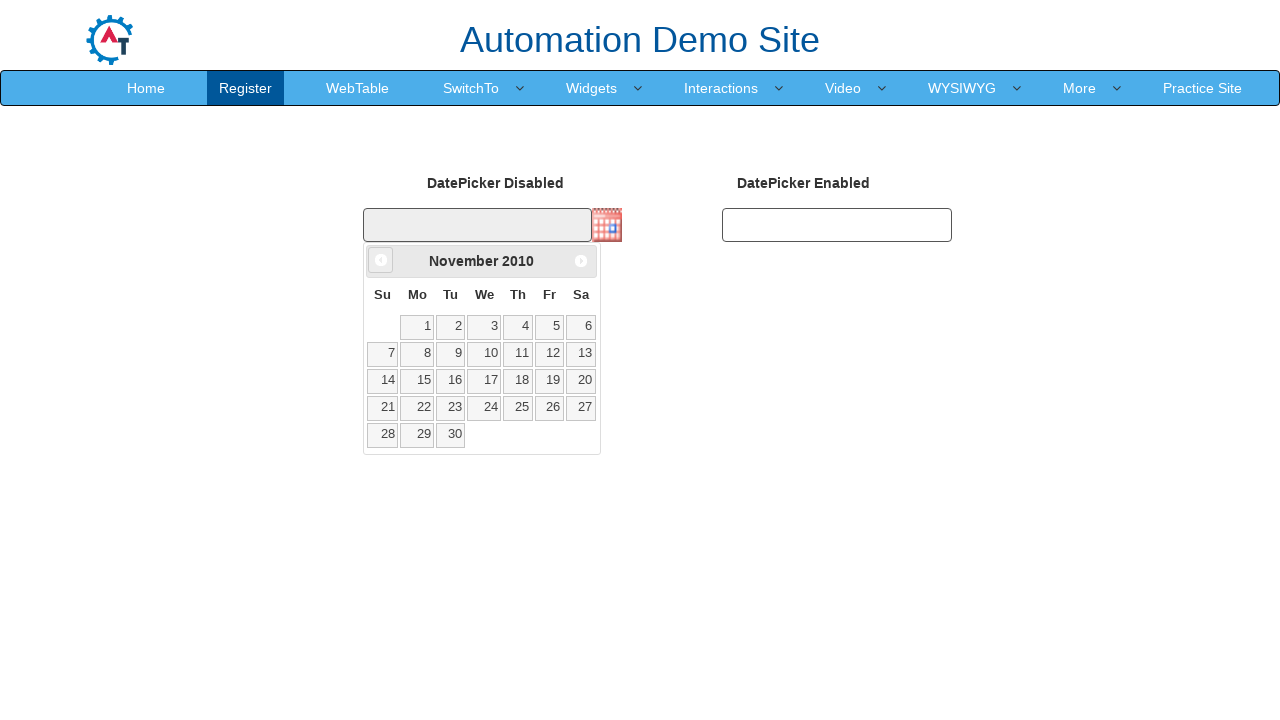

Retrieved updated month: November
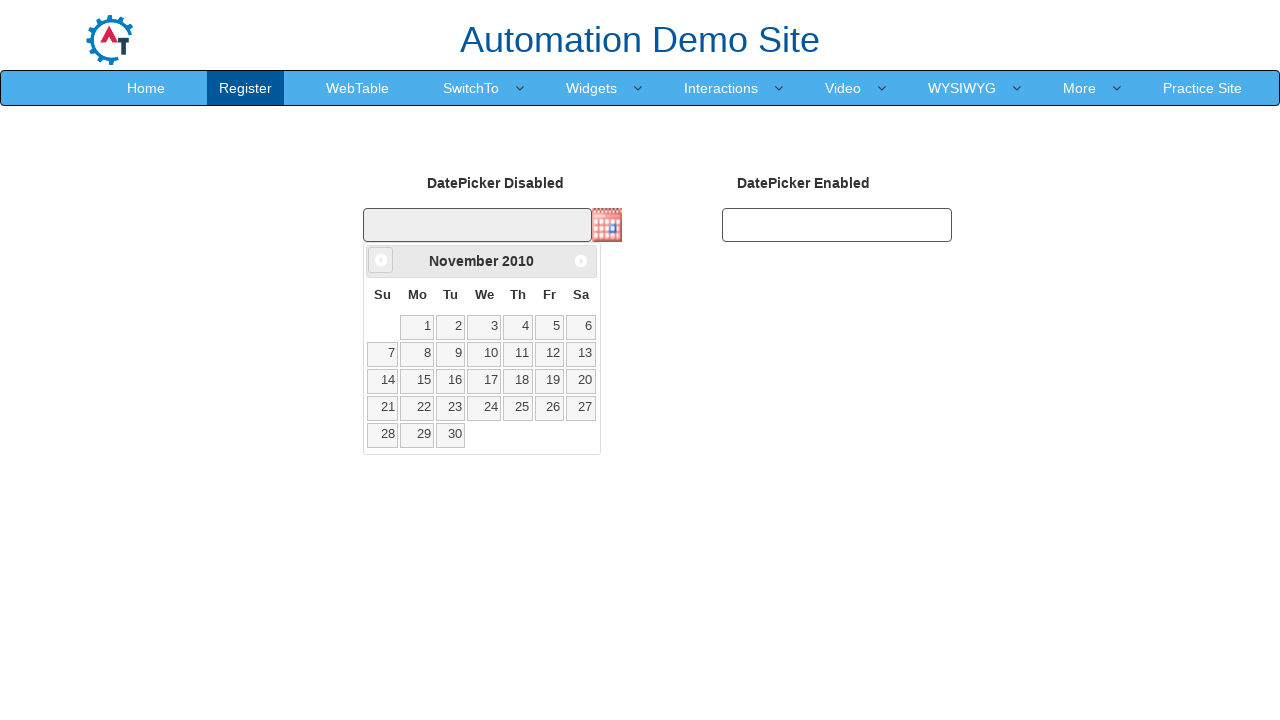

Retrieved updated year: 2010
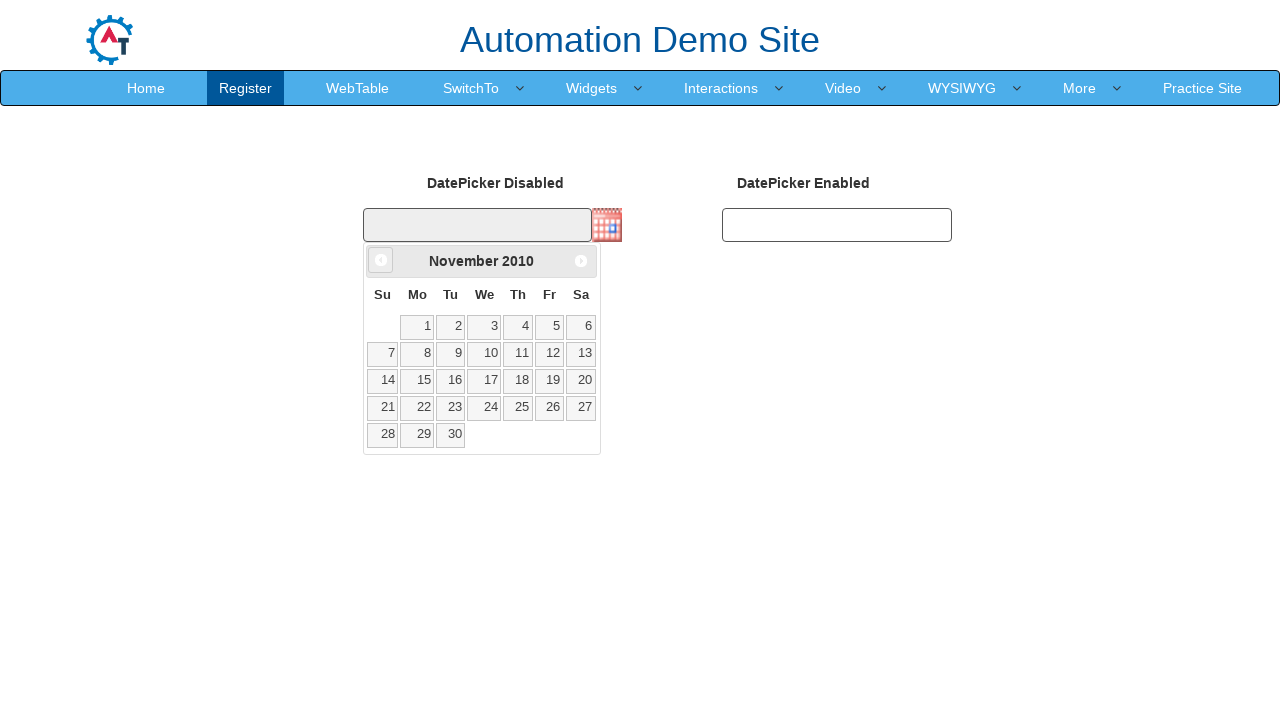

Clicked Prev button to navigate to previous month (currently at November 2010) at (381, 260) on xpath=//span[text()='Prev']
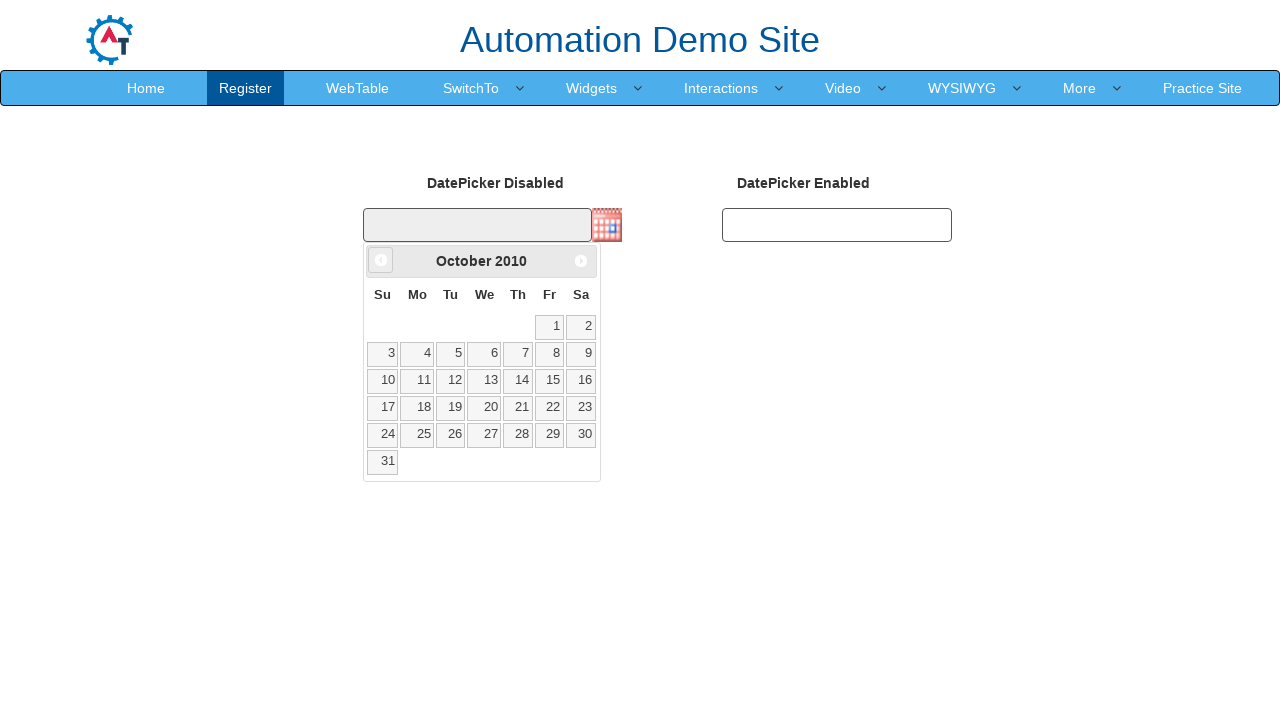

Retrieved updated month: October
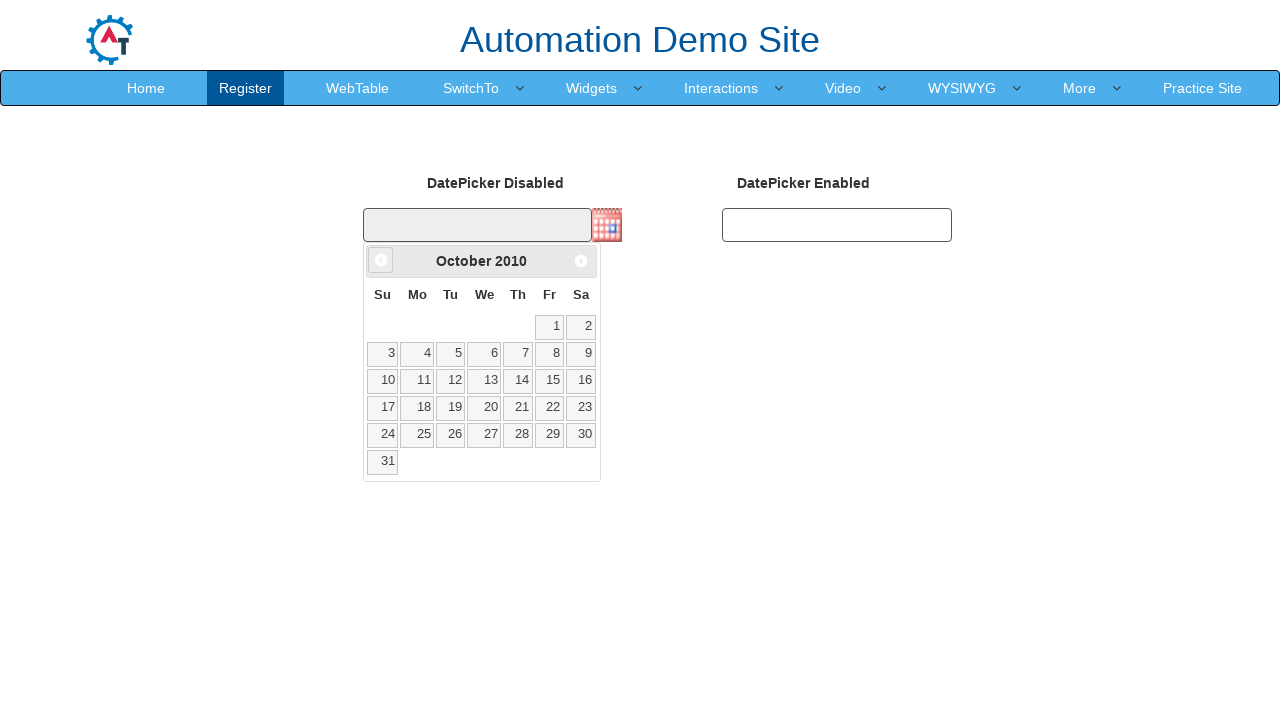

Retrieved updated year: 2010
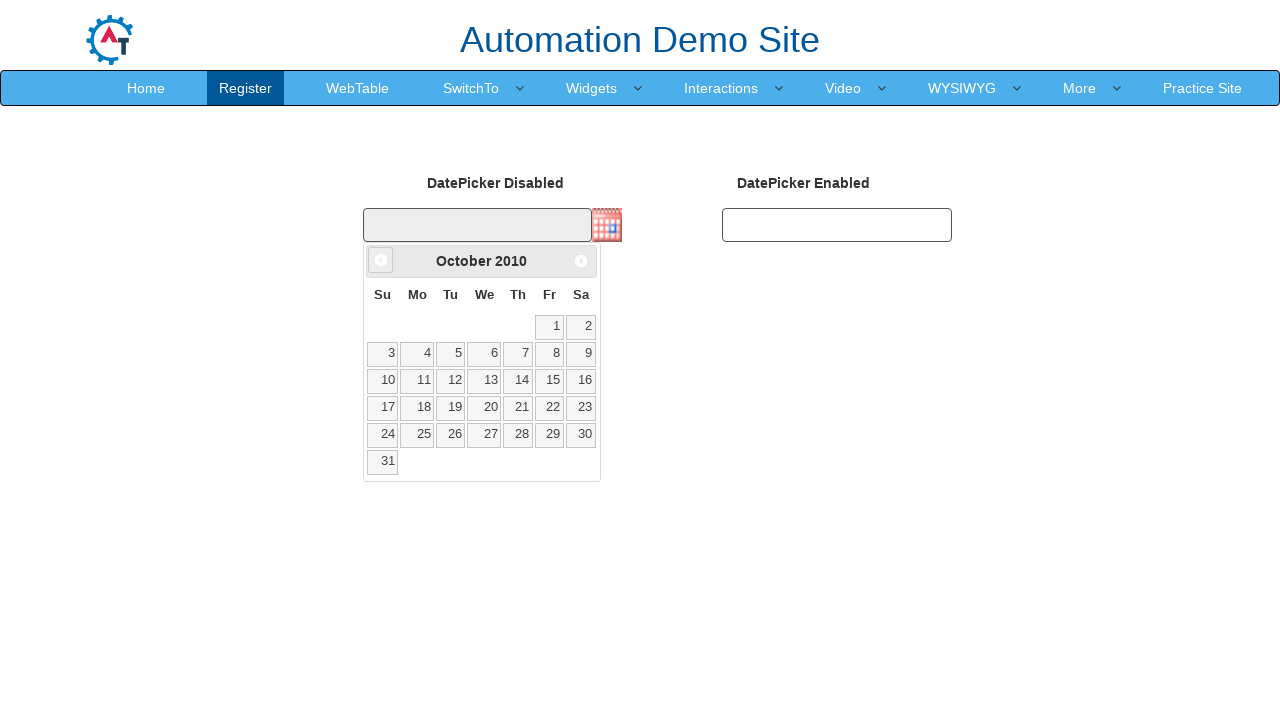

Clicked Prev button to navigate to previous month (currently at October 2010) at (381, 260) on xpath=//span[text()='Prev']
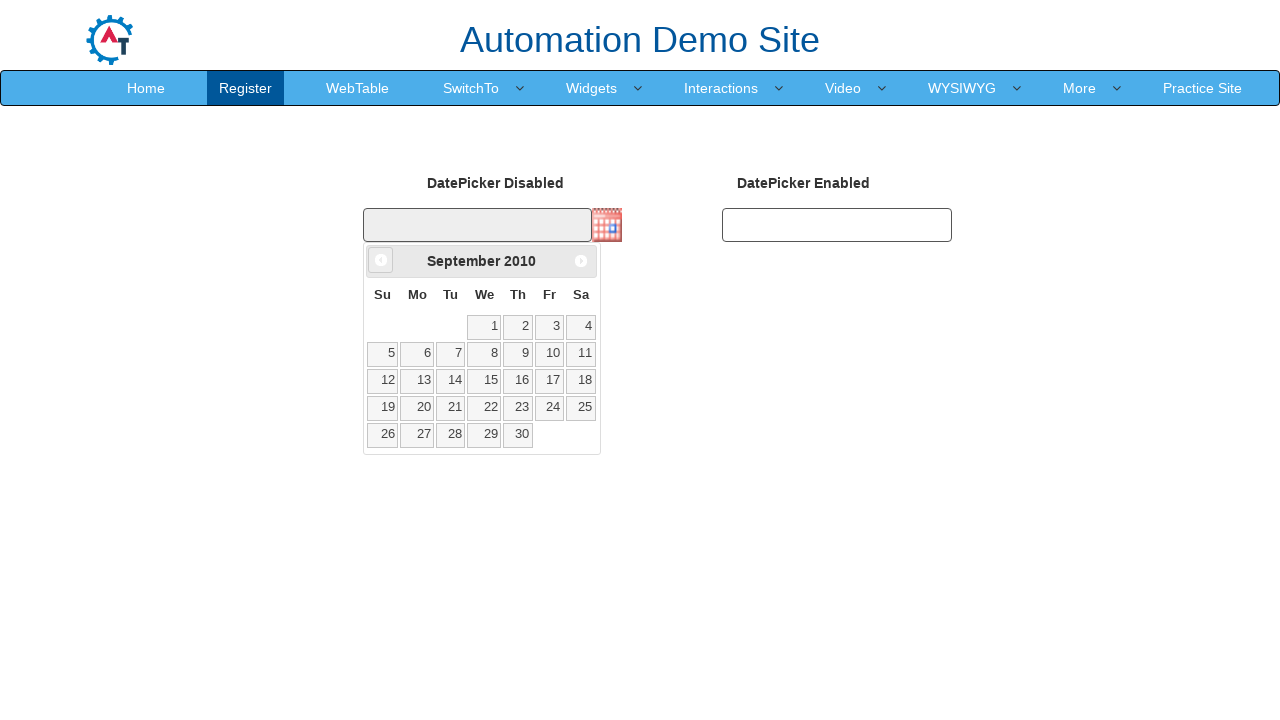

Retrieved updated month: September
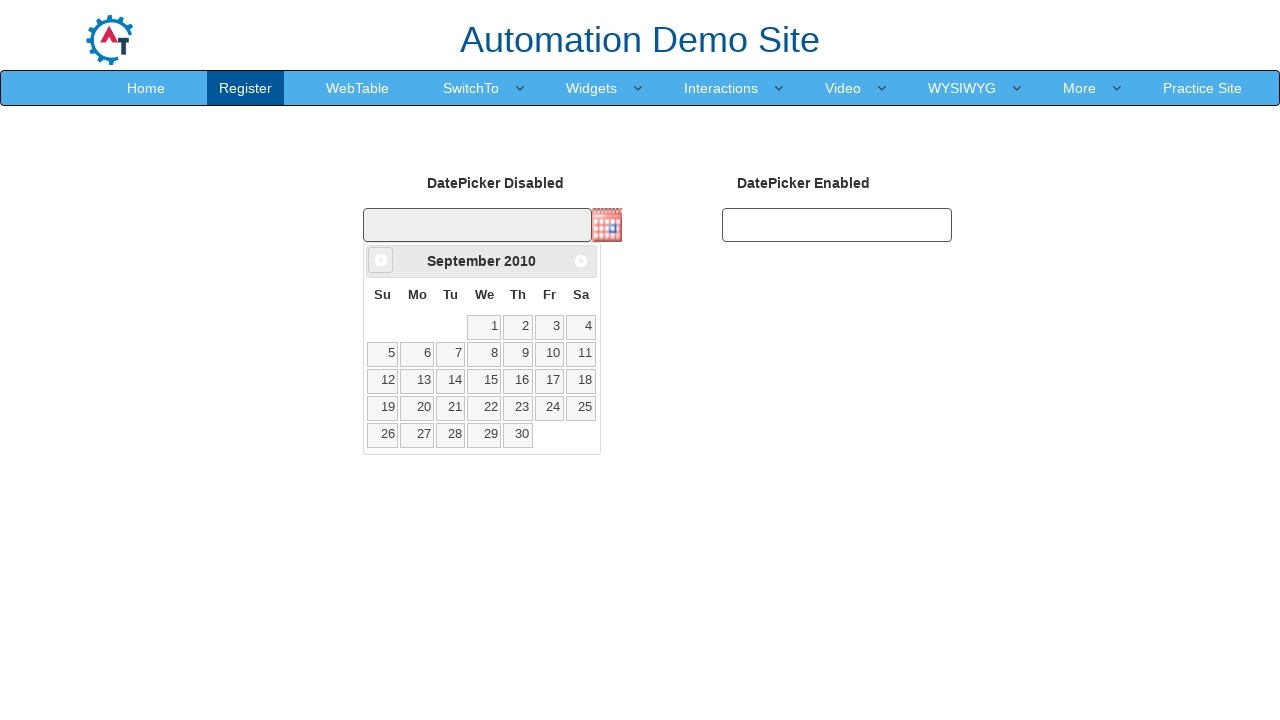

Retrieved updated year: 2010
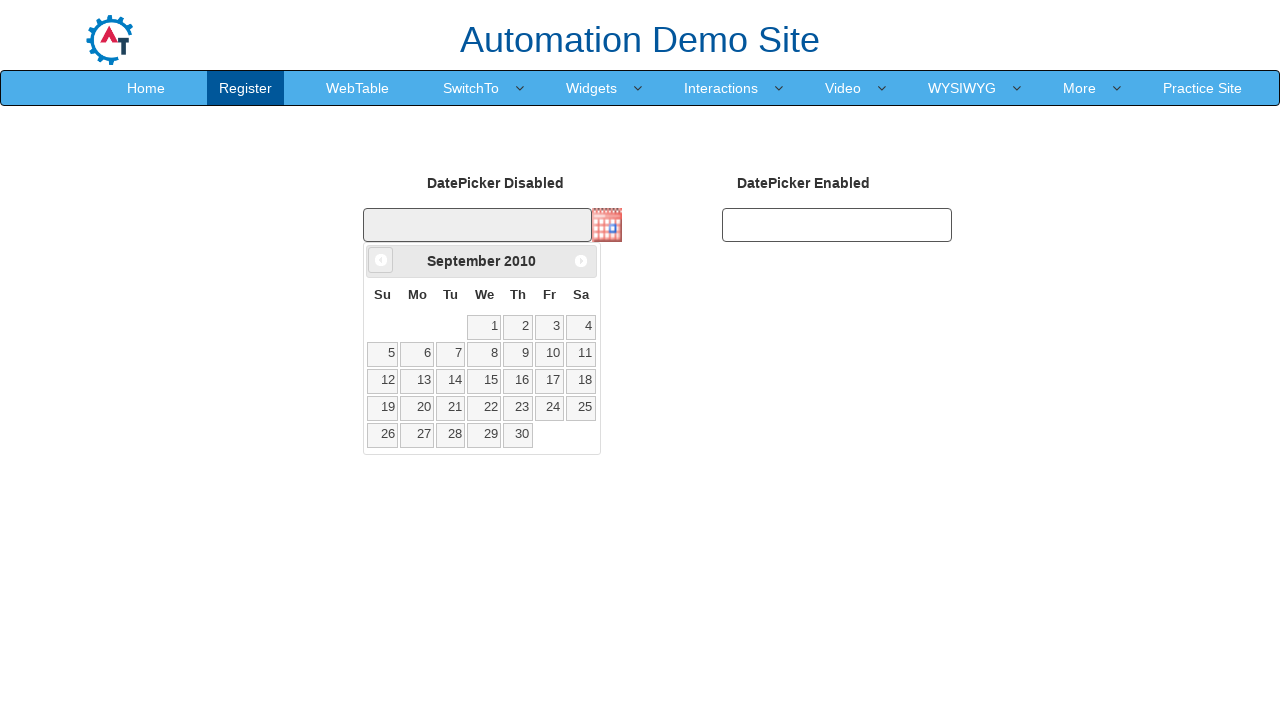

Clicked Prev button to navigate to previous month (currently at September 2010) at (381, 260) on xpath=//span[text()='Prev']
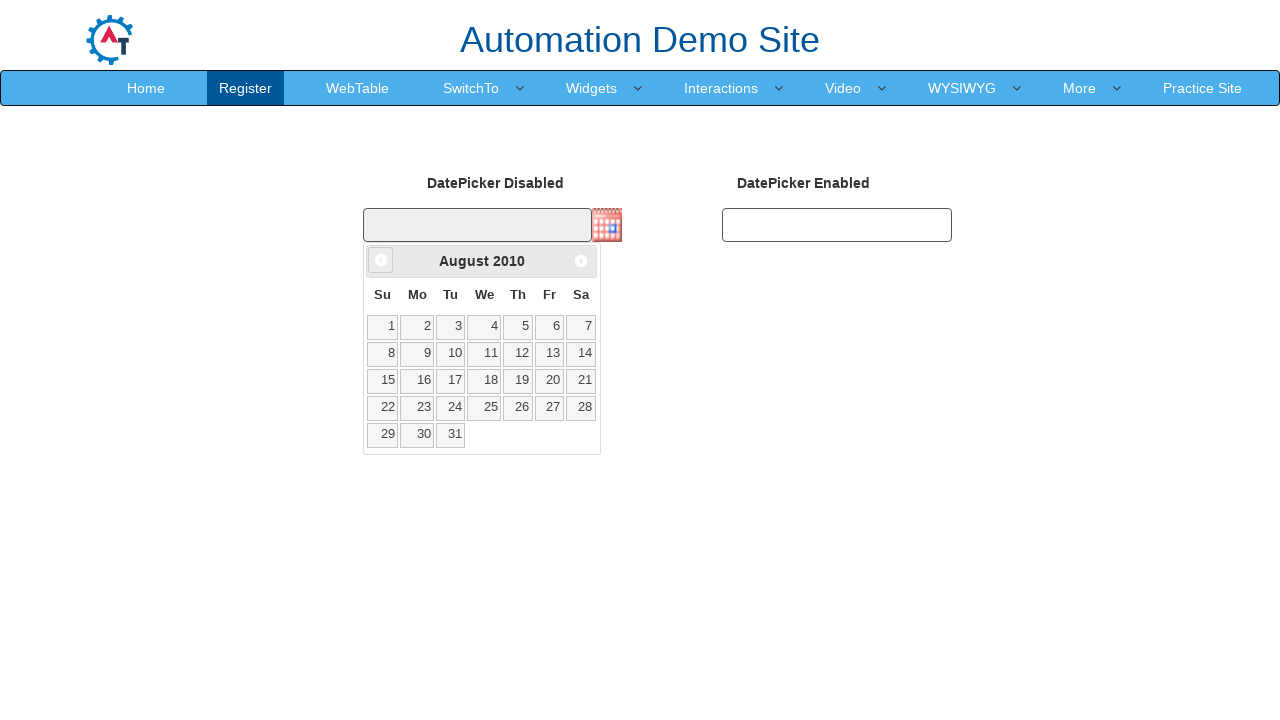

Retrieved updated month: August
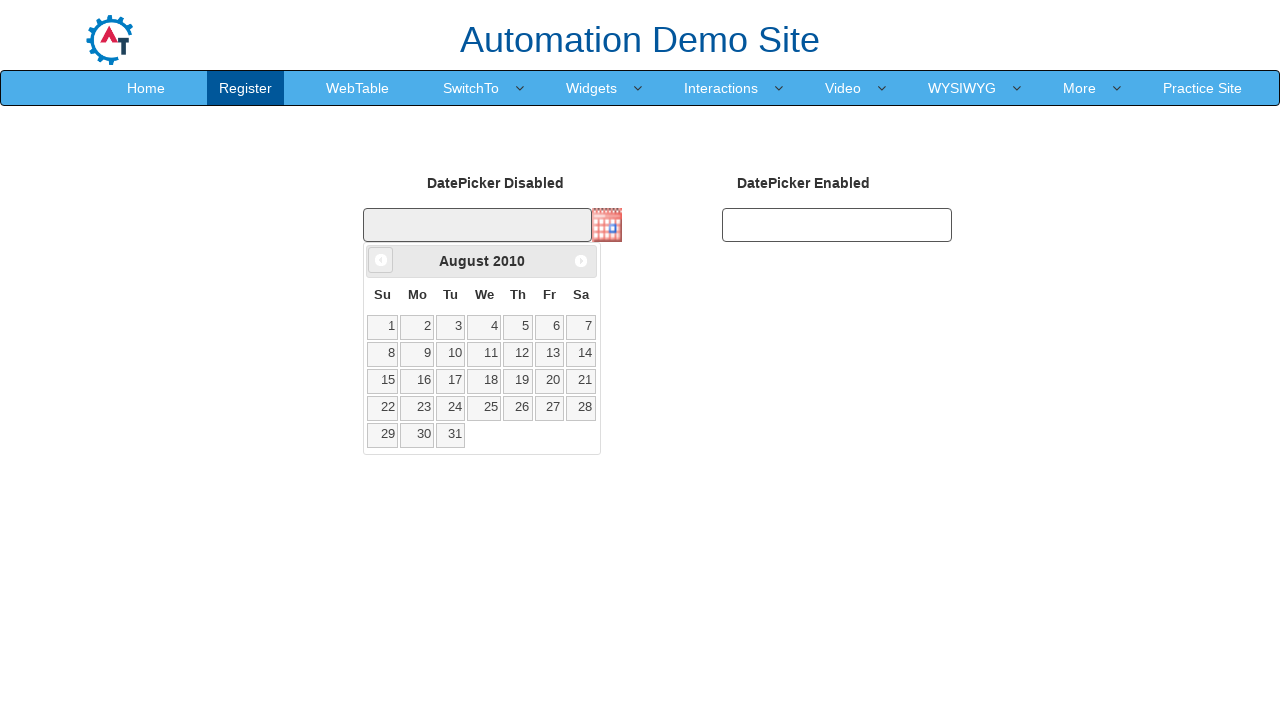

Retrieved updated year: 2010
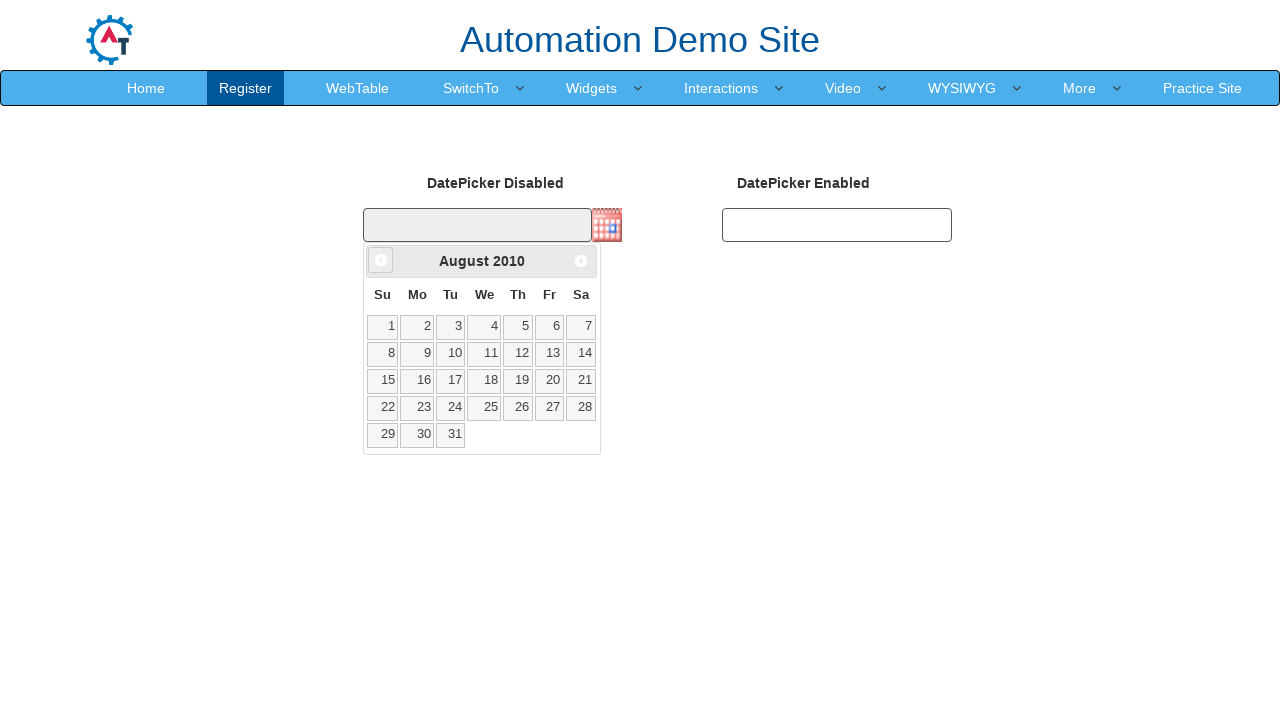

Clicked Prev button to navigate to previous month (currently at August 2010) at (381, 260) on xpath=//span[text()='Prev']
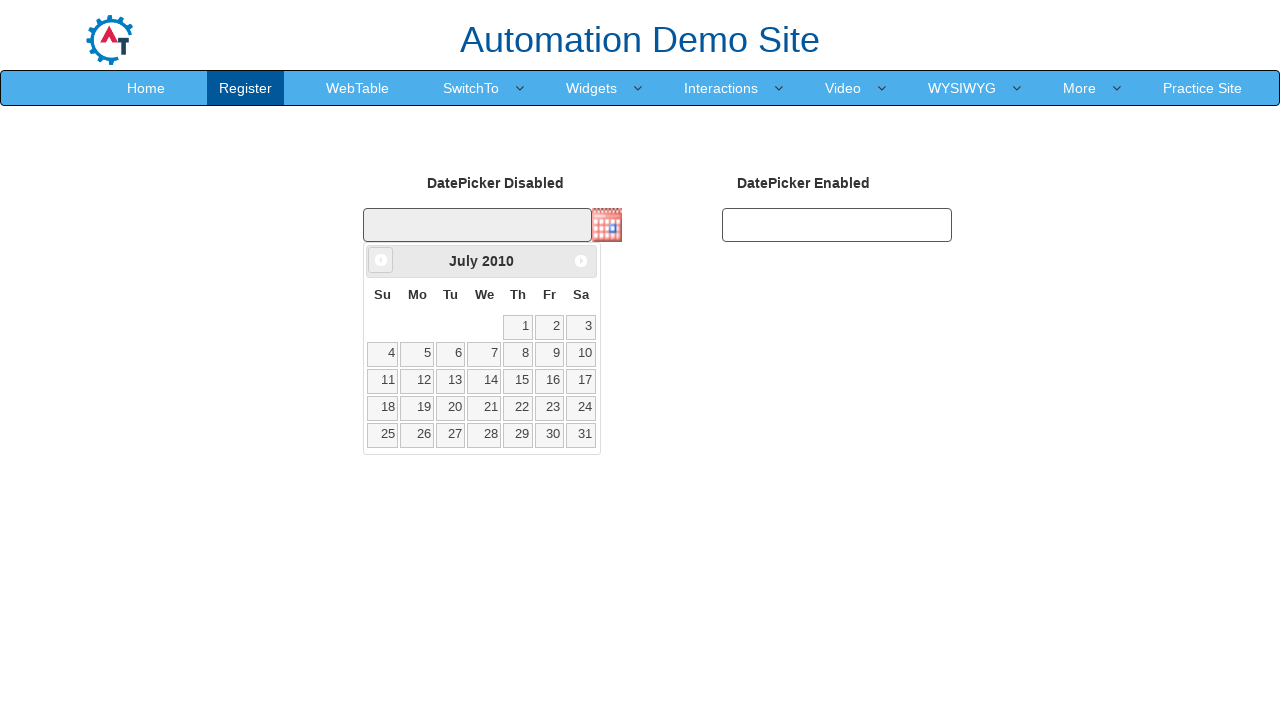

Retrieved updated month: July
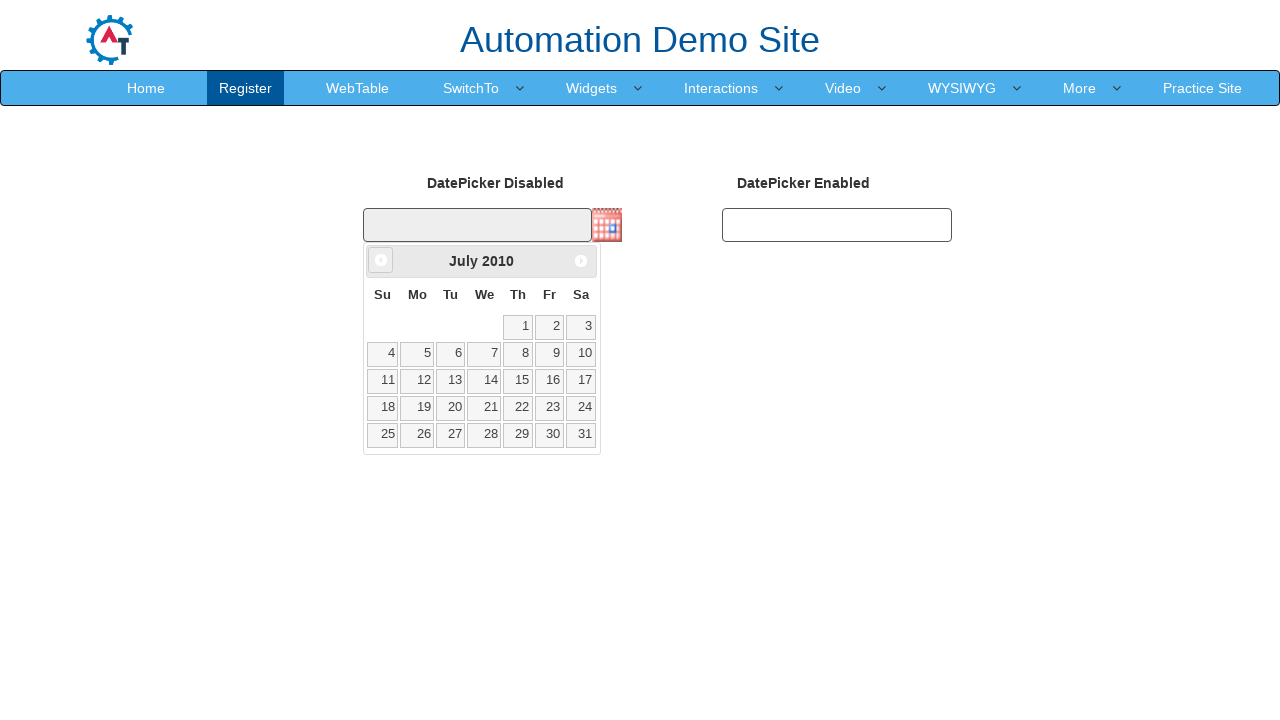

Retrieved updated year: 2010
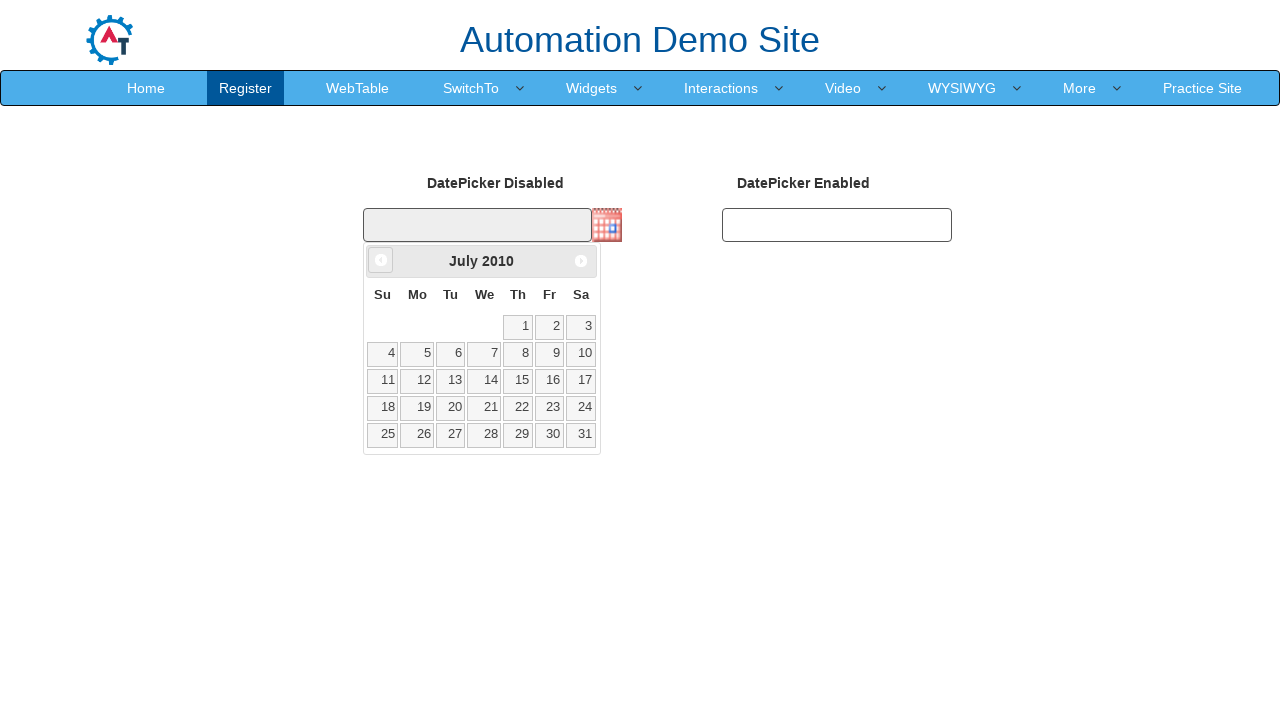

Clicked Prev button to navigate to previous month (currently at July 2010) at (381, 260) on xpath=//span[text()='Prev']
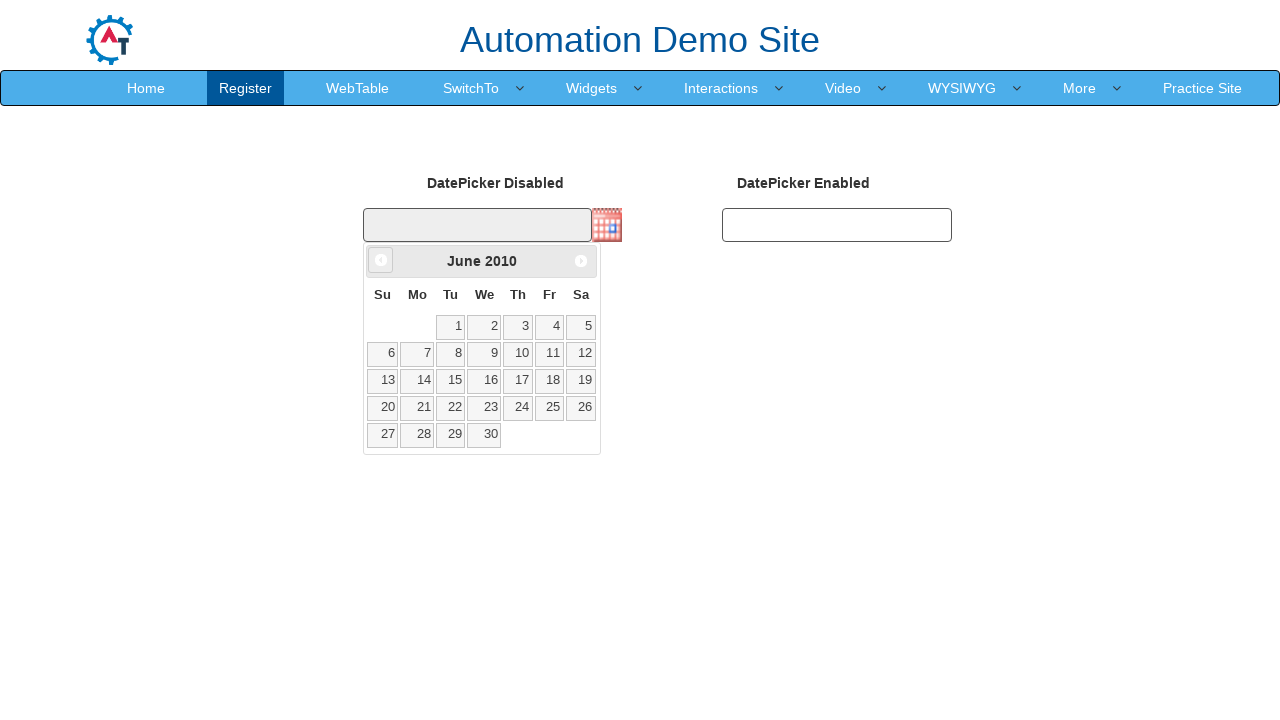

Retrieved updated month: June
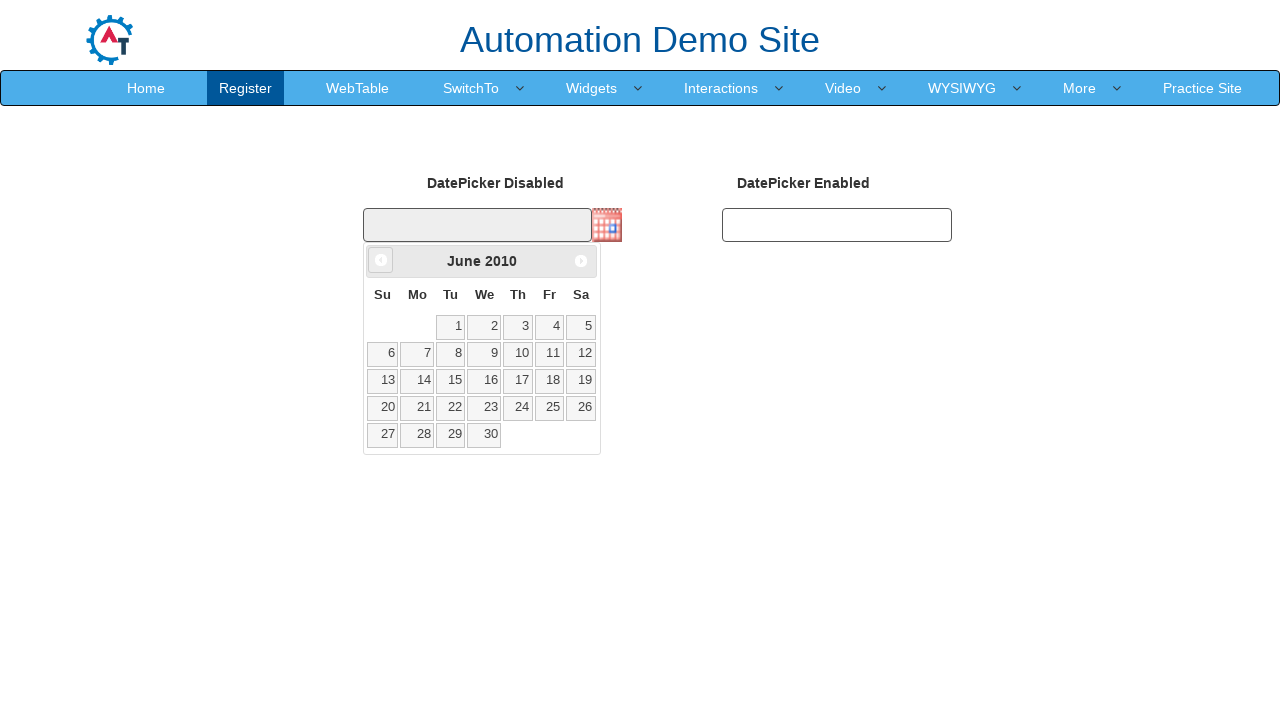

Retrieved updated year: 2010
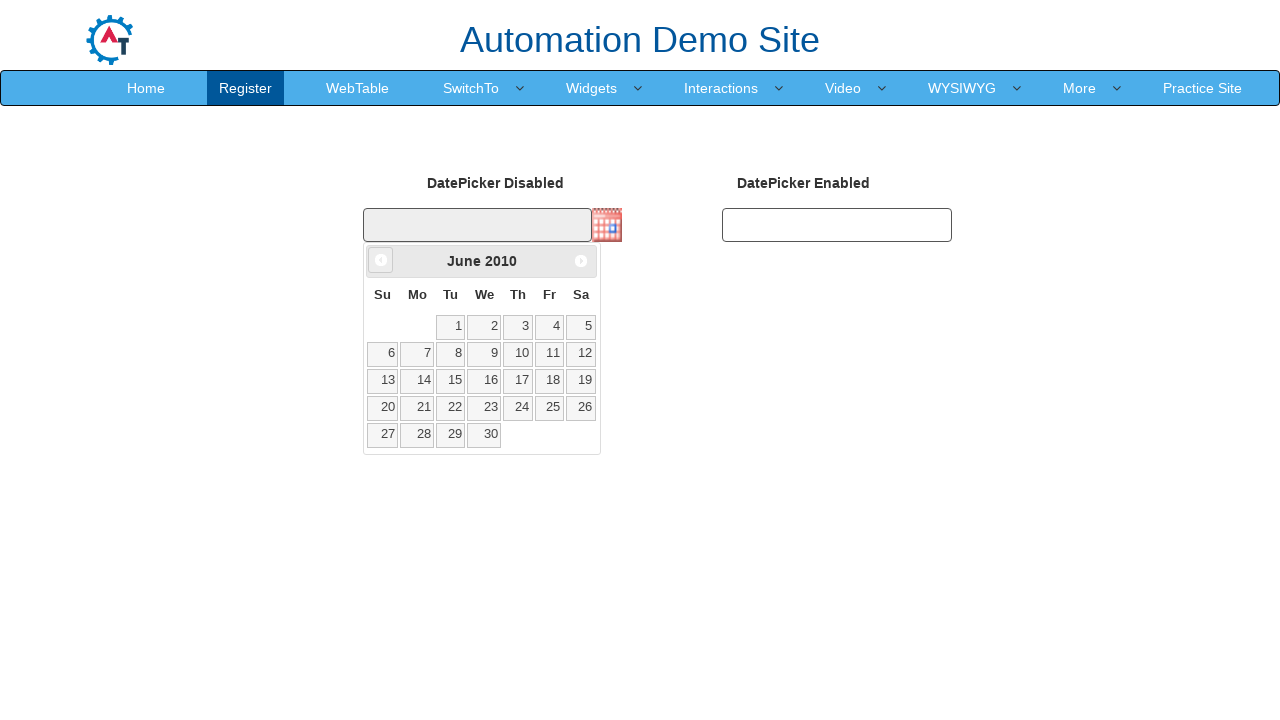

Clicked Prev button to navigate to previous month (currently at June 2010) at (381, 260) on xpath=//span[text()='Prev']
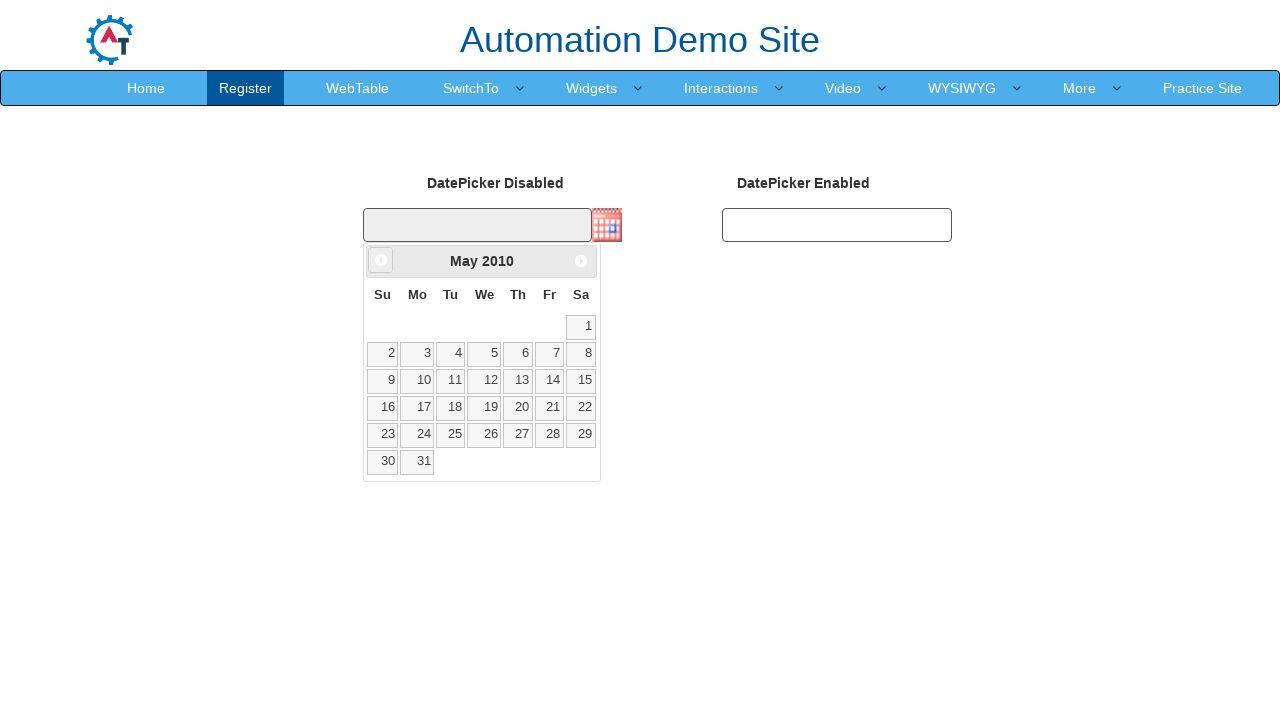

Retrieved updated month: May
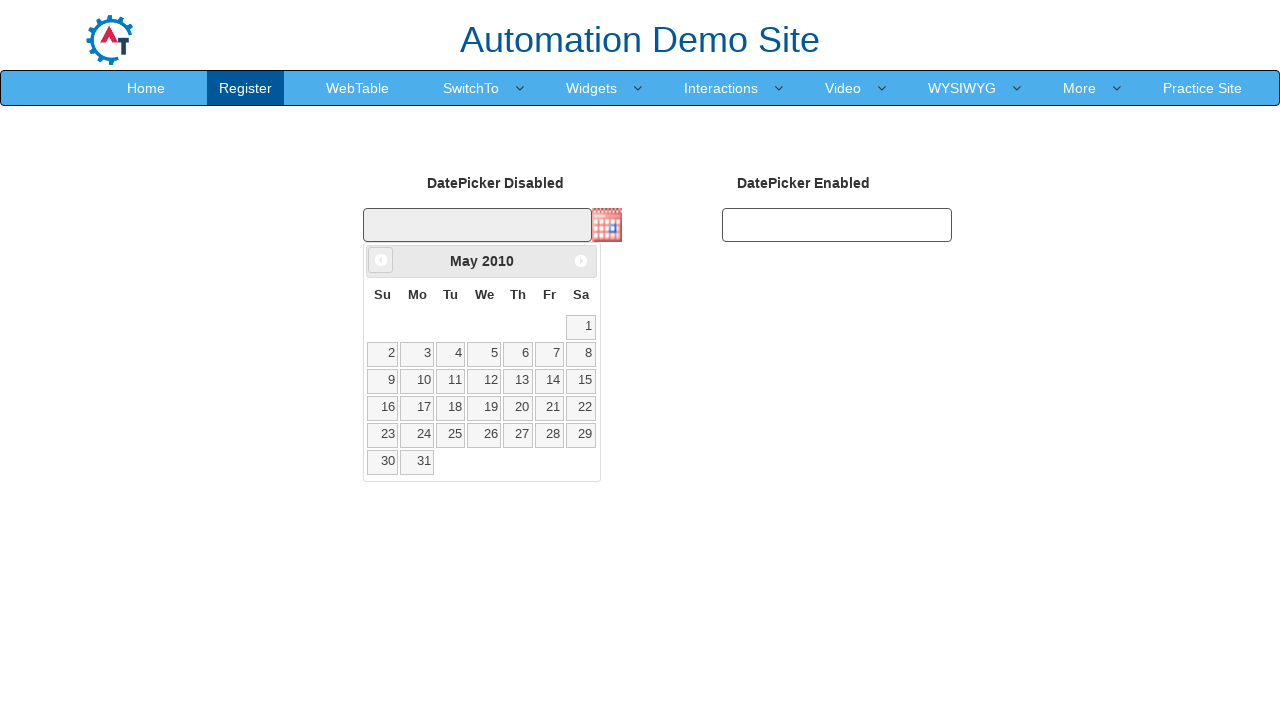

Retrieved updated year: 2010
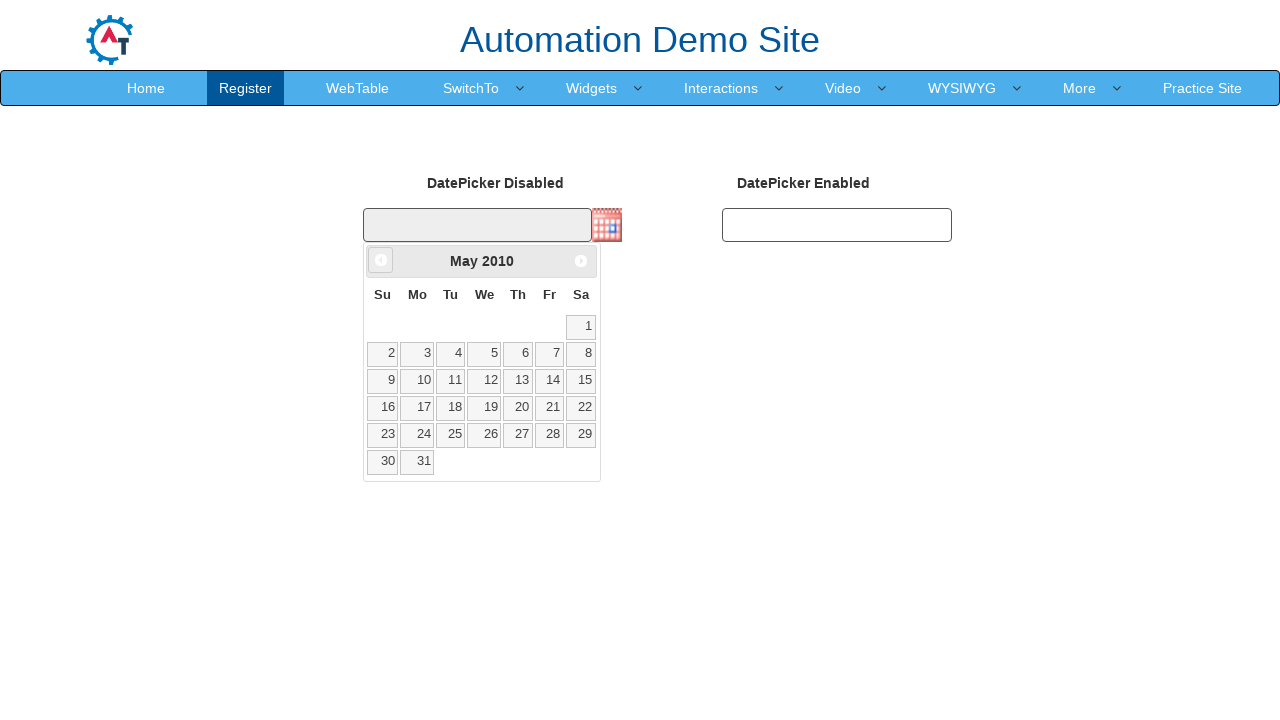

Clicked Prev button to navigate to previous month (currently at May 2010) at (381, 260) on xpath=//span[text()='Prev']
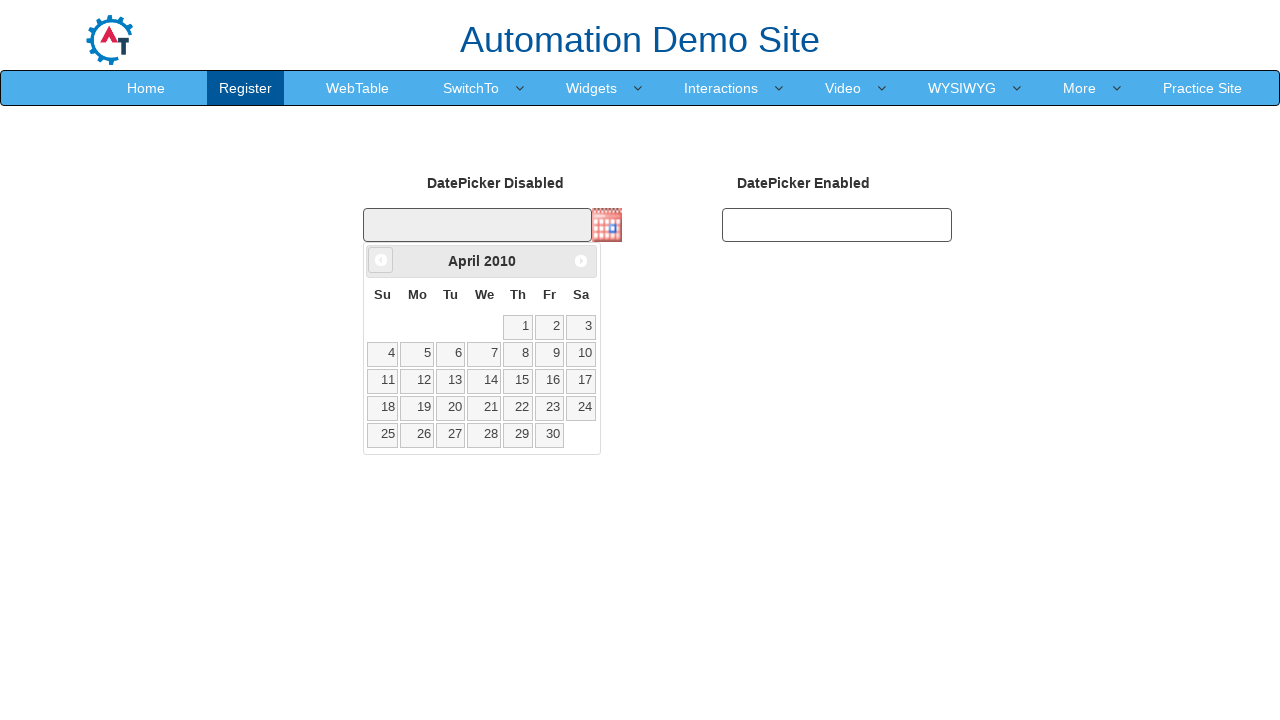

Retrieved updated month: April
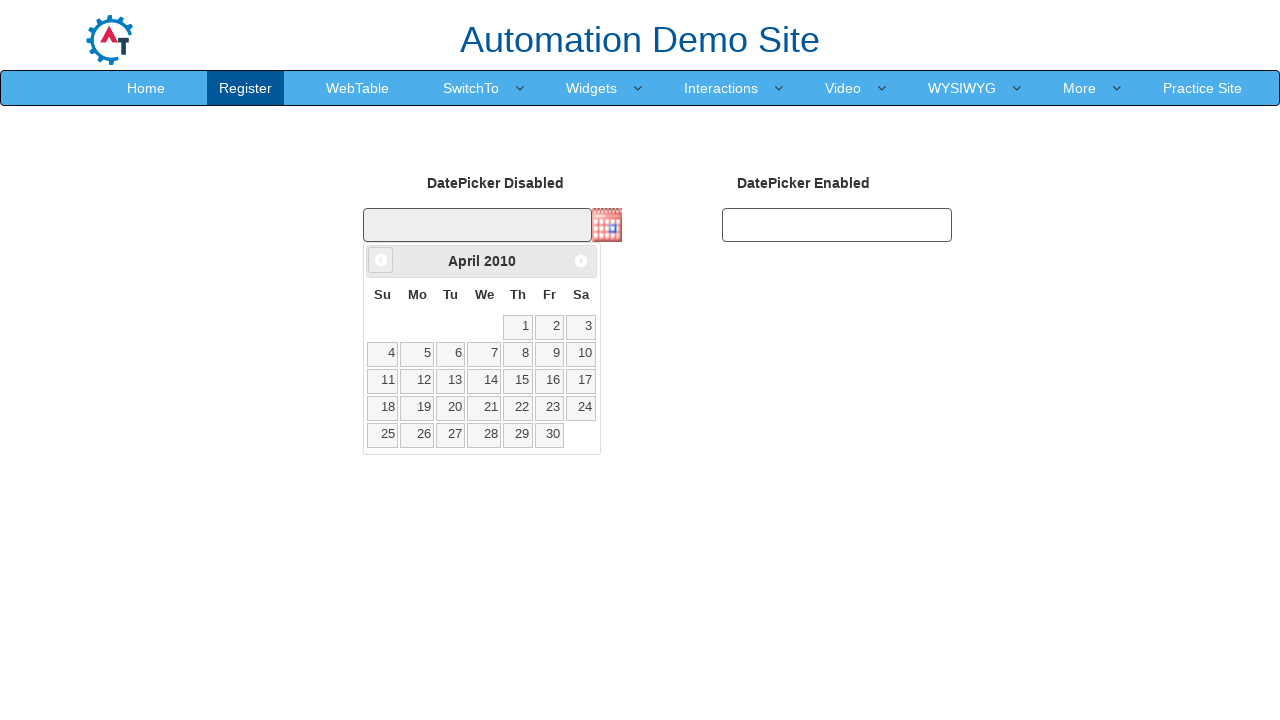

Retrieved updated year: 2010
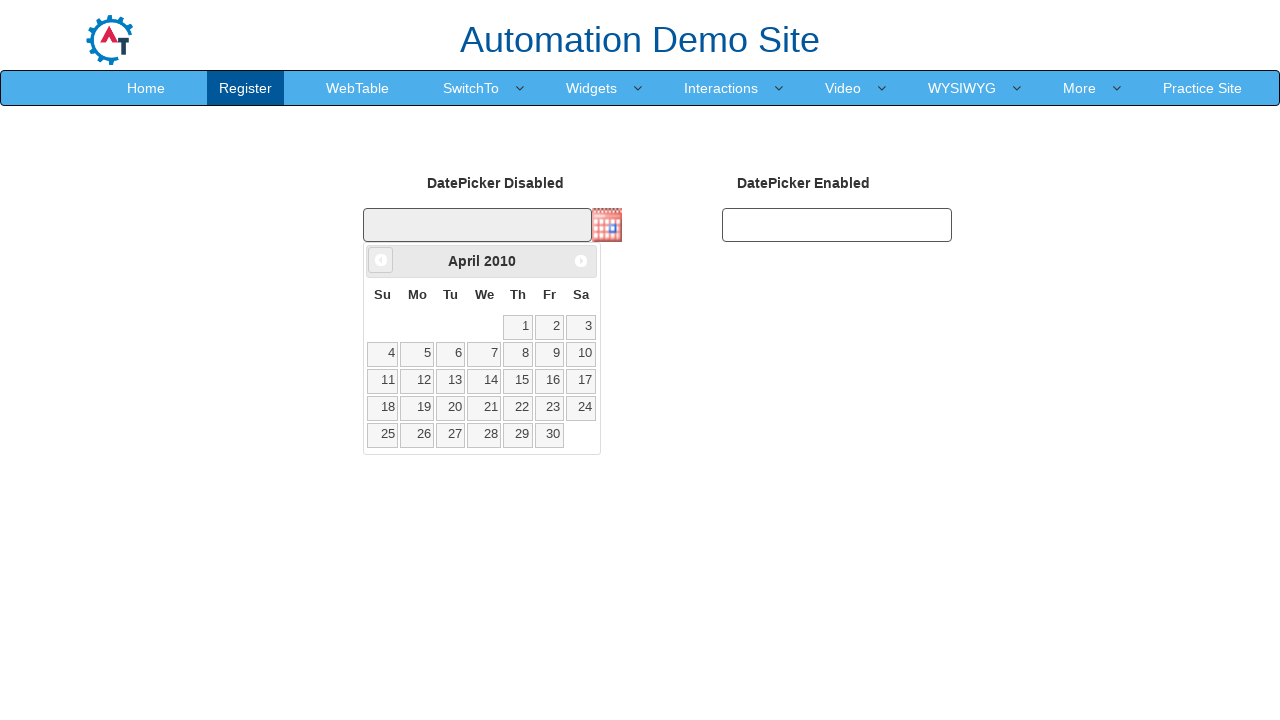

Clicked Prev button to navigate to previous month (currently at April 2010) at (381, 260) on xpath=//span[text()='Prev']
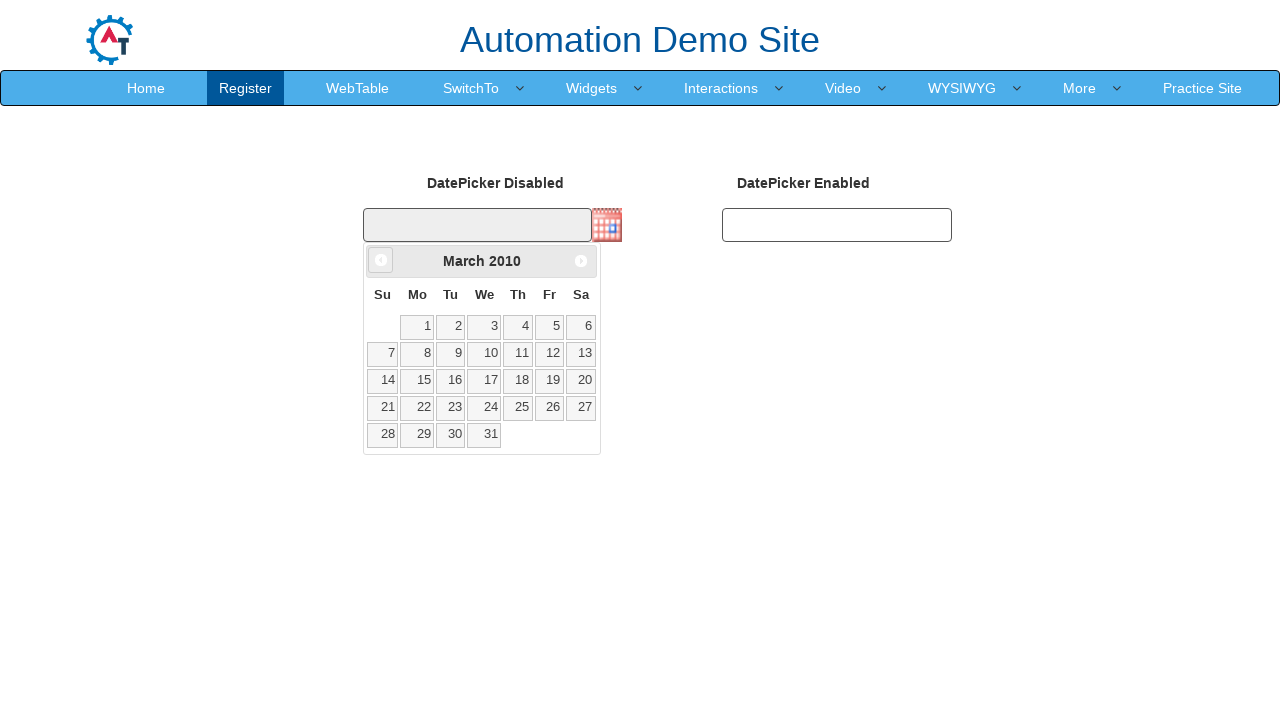

Retrieved updated month: March
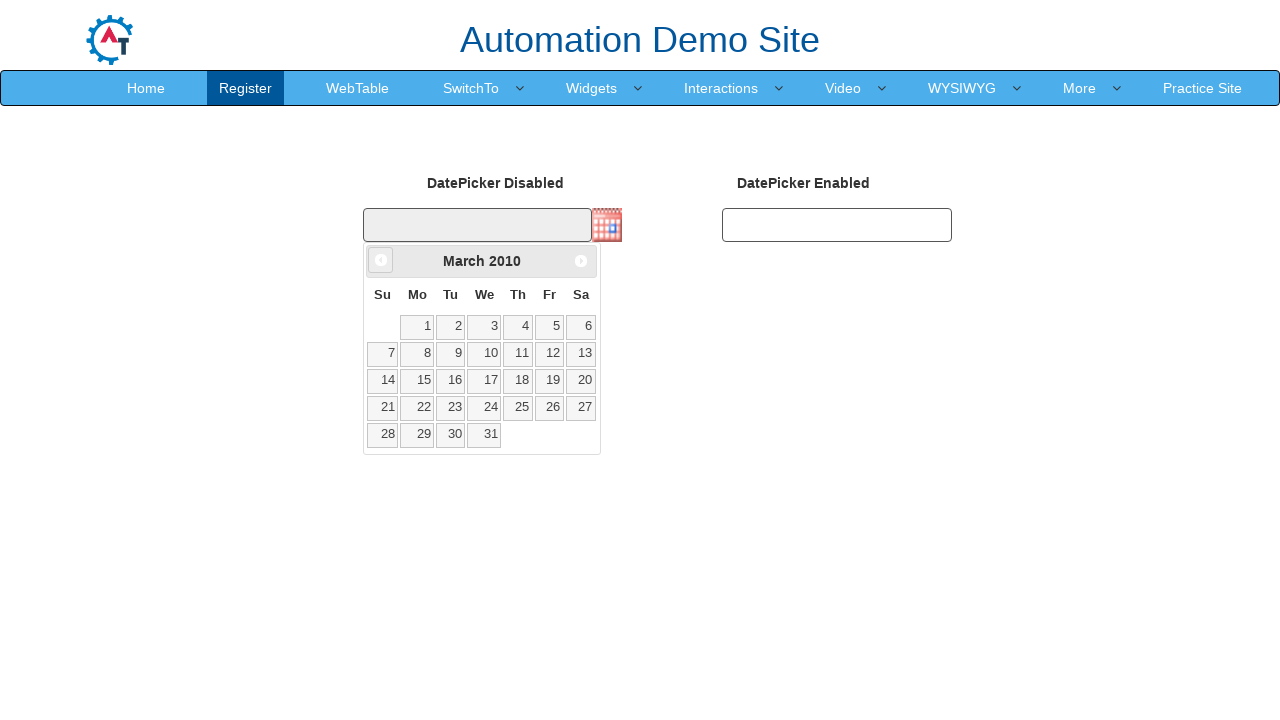

Retrieved updated year: 2010
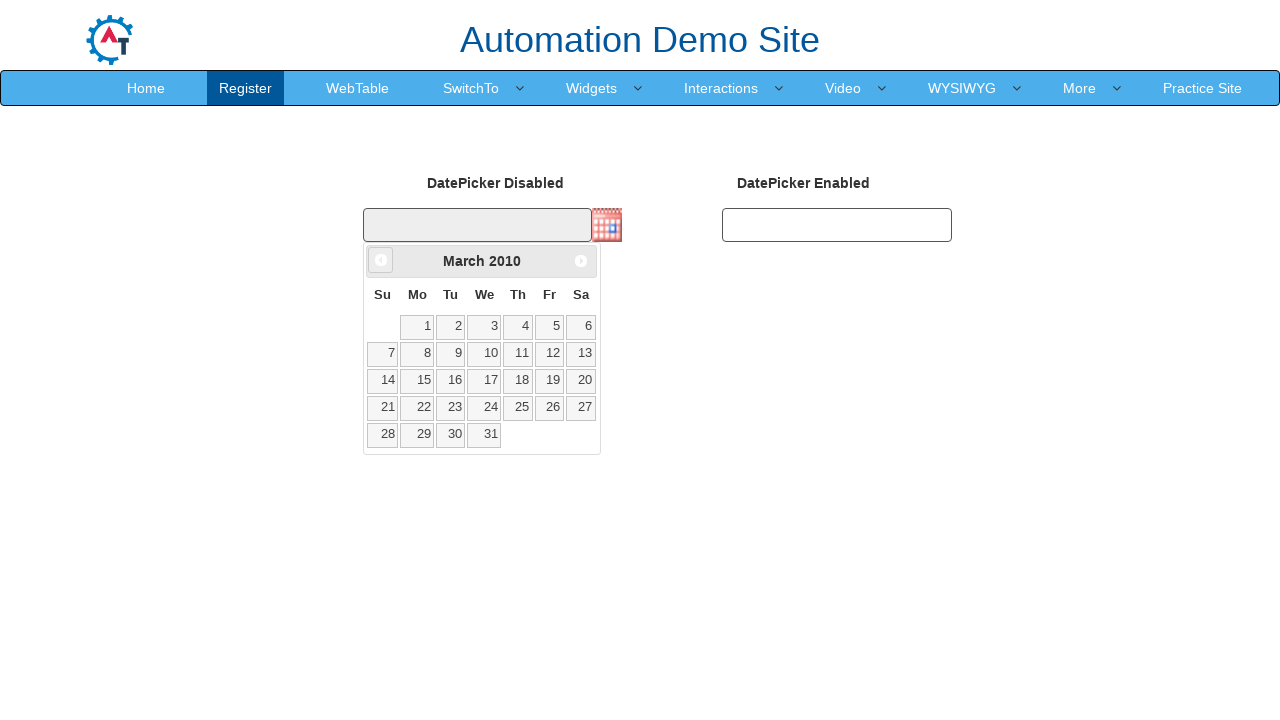

Clicked Prev button to navigate to previous month (currently at March 2010) at (381, 260) on xpath=//span[text()='Prev']
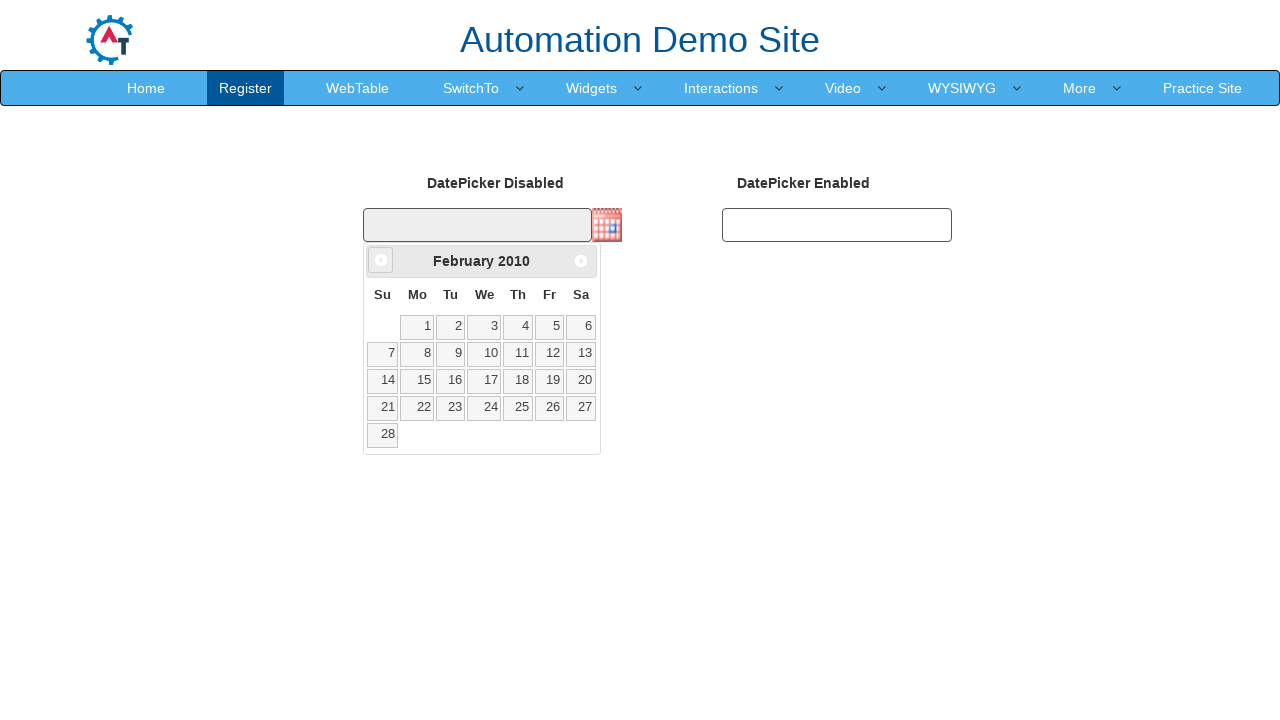

Retrieved updated month: February
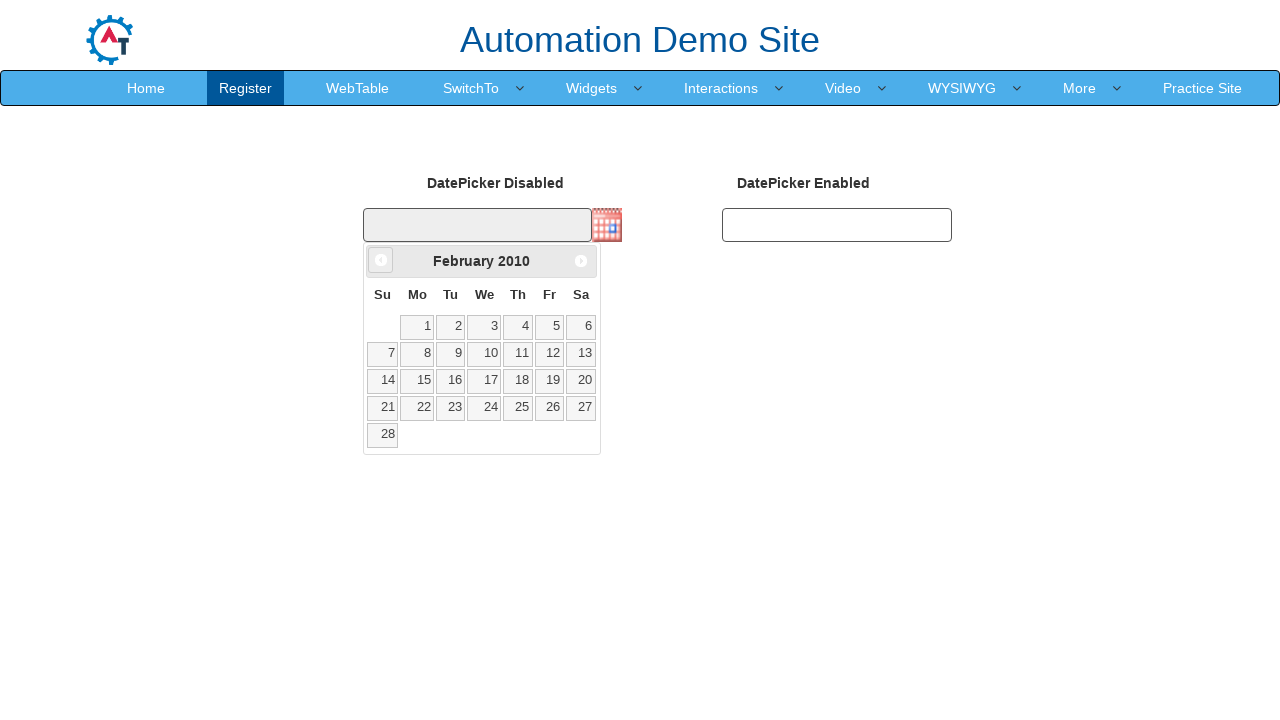

Retrieved updated year: 2010
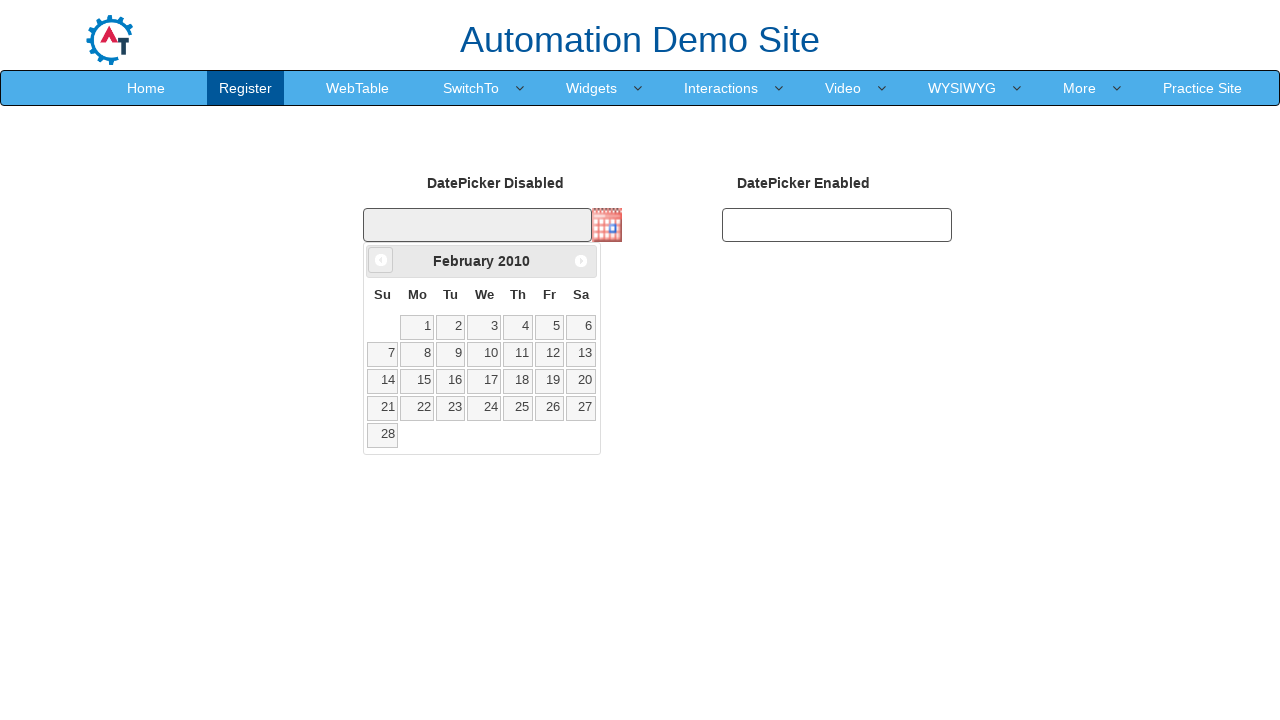

Clicked Prev button to navigate to previous month (currently at February 2010) at (381, 260) on xpath=//span[text()='Prev']
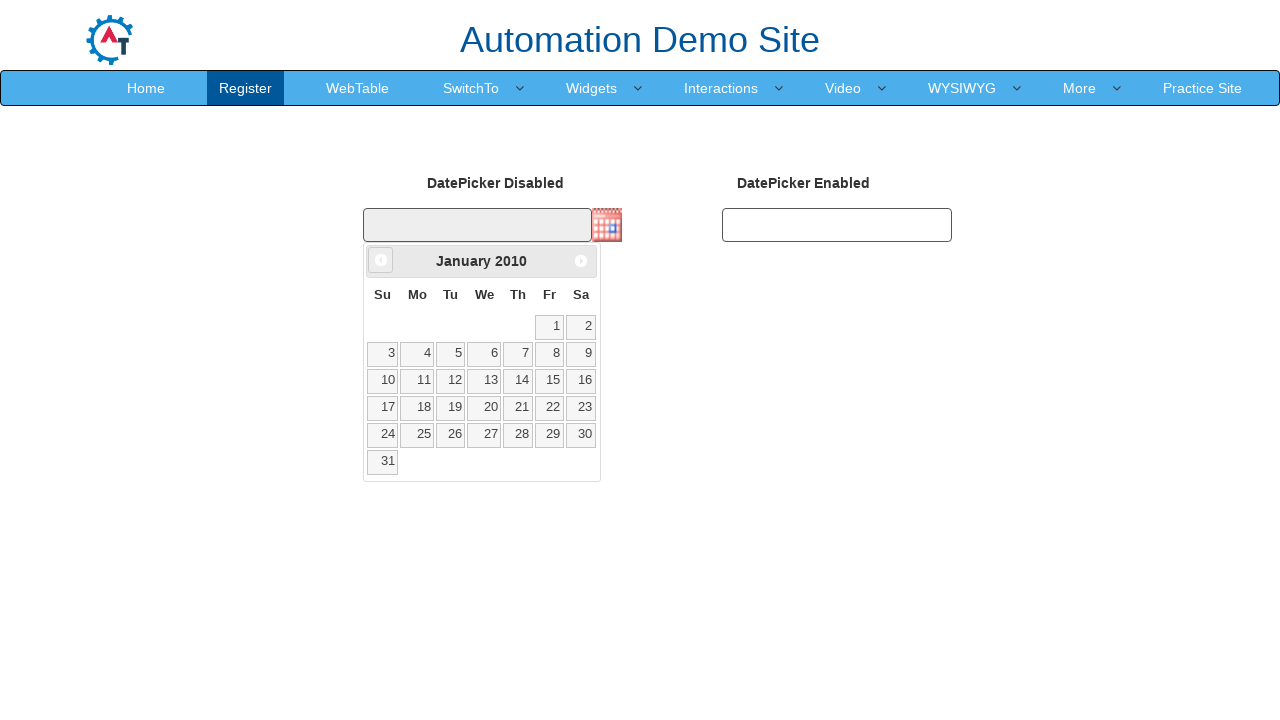

Retrieved updated month: January
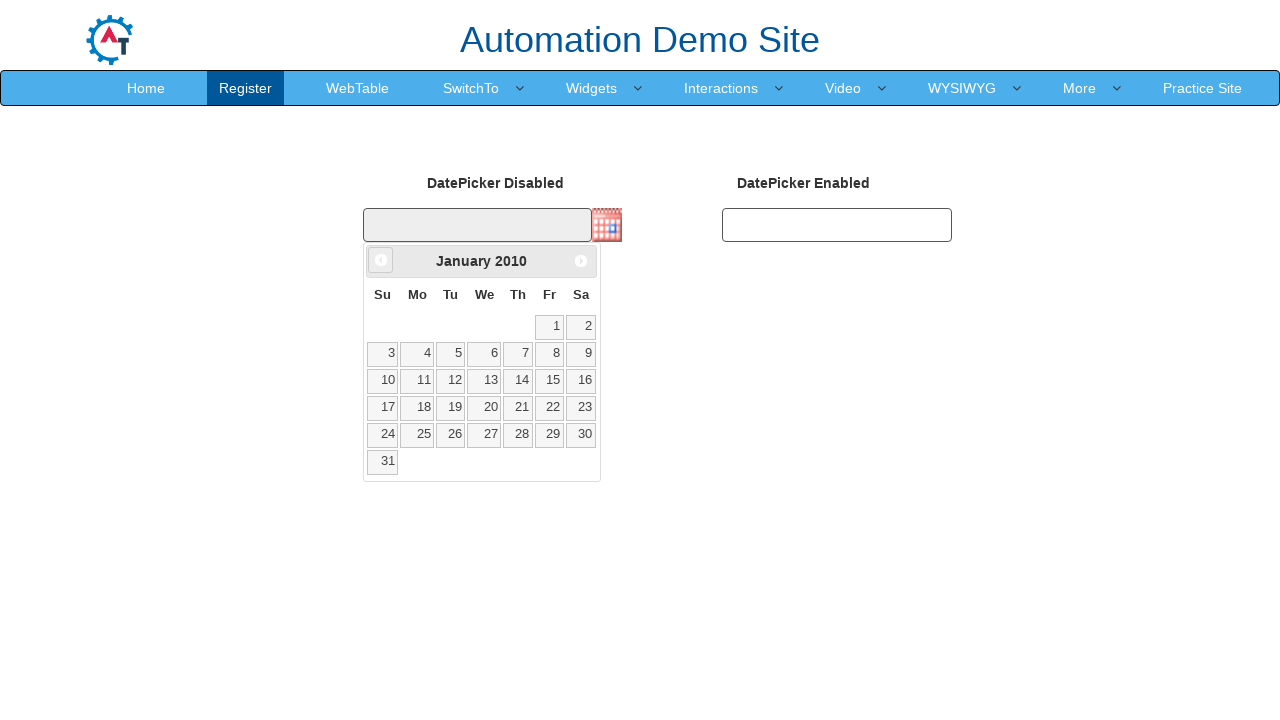

Retrieved updated year: 2010
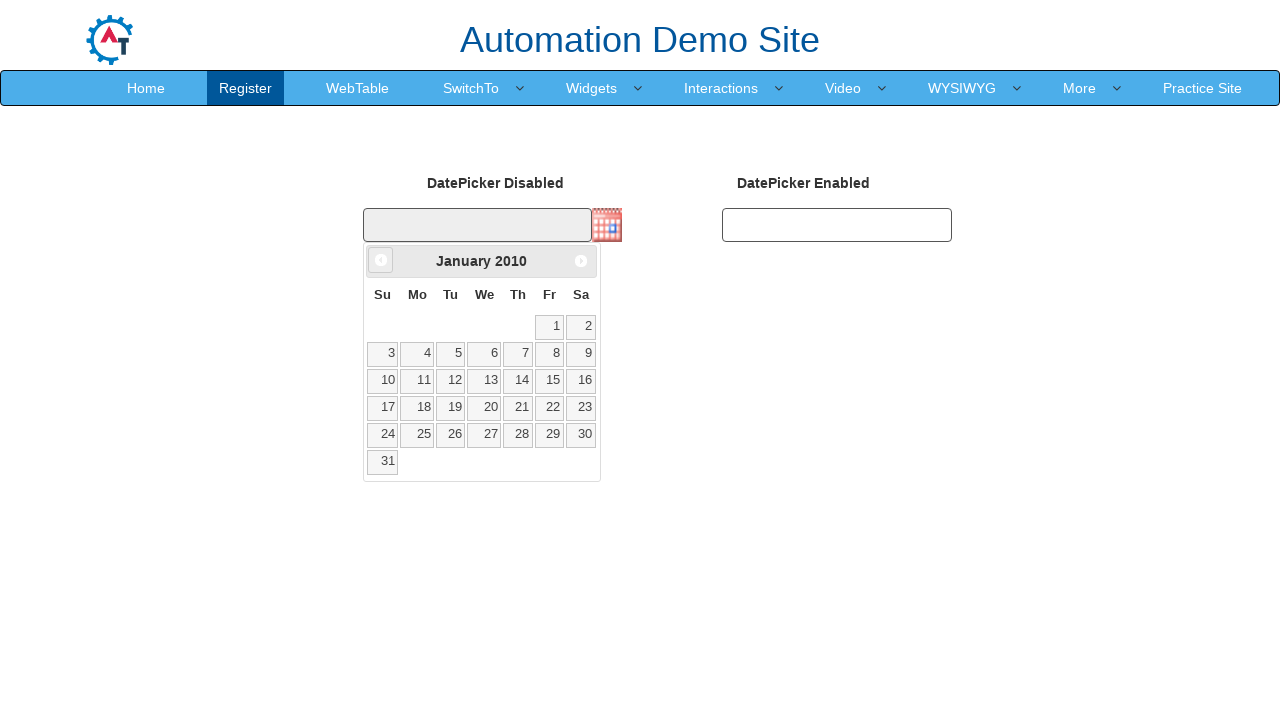

Clicked Prev button to navigate to previous month (currently at January 2010) at (381, 260) on xpath=//span[text()='Prev']
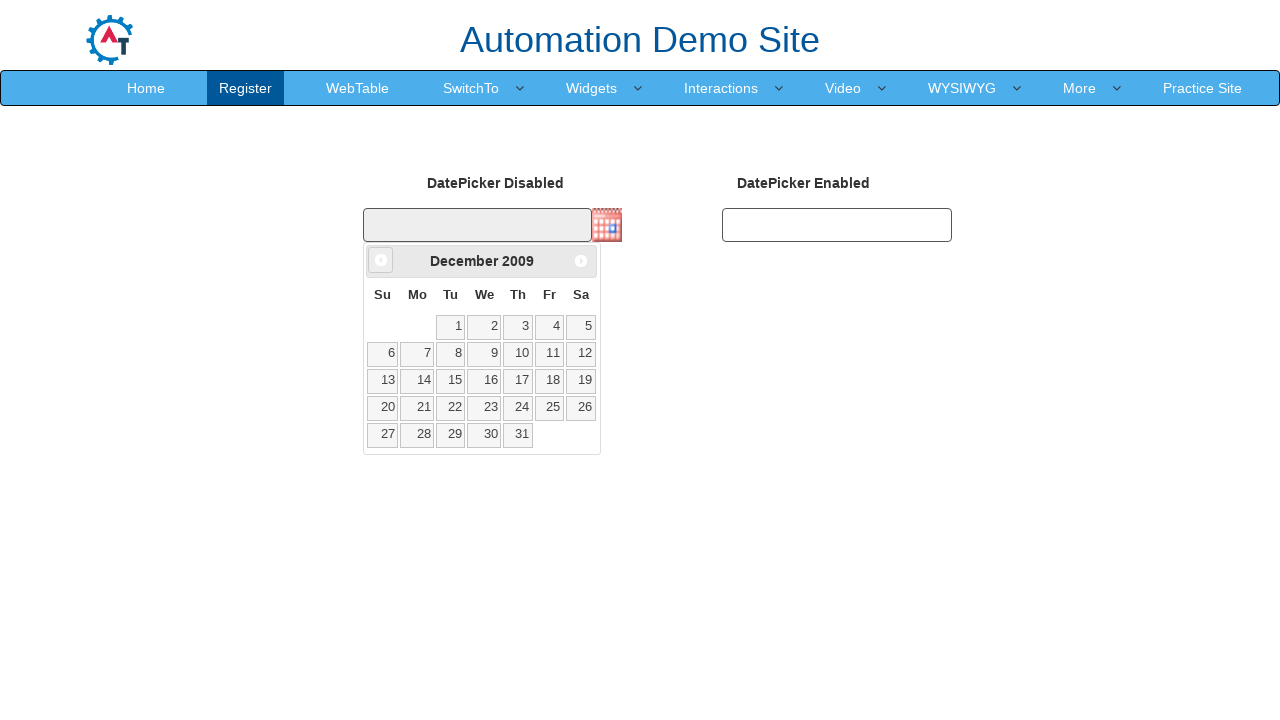

Retrieved updated month: December
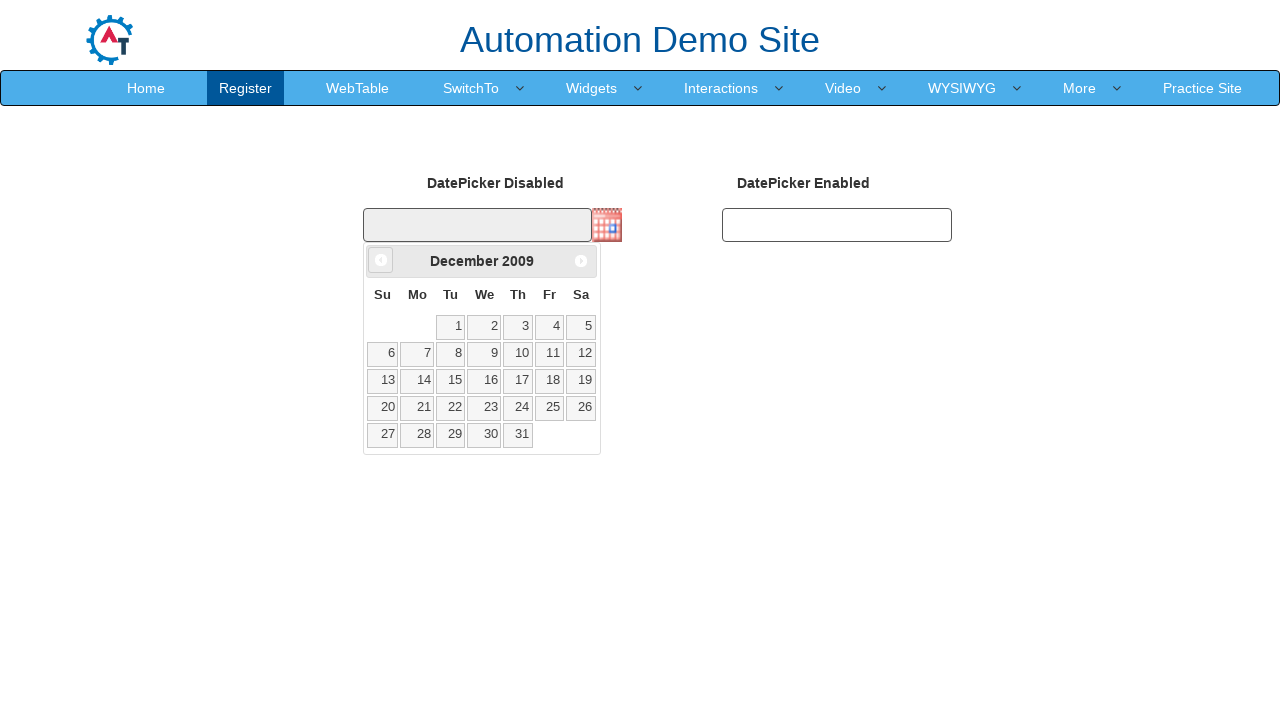

Retrieved updated year: 2009
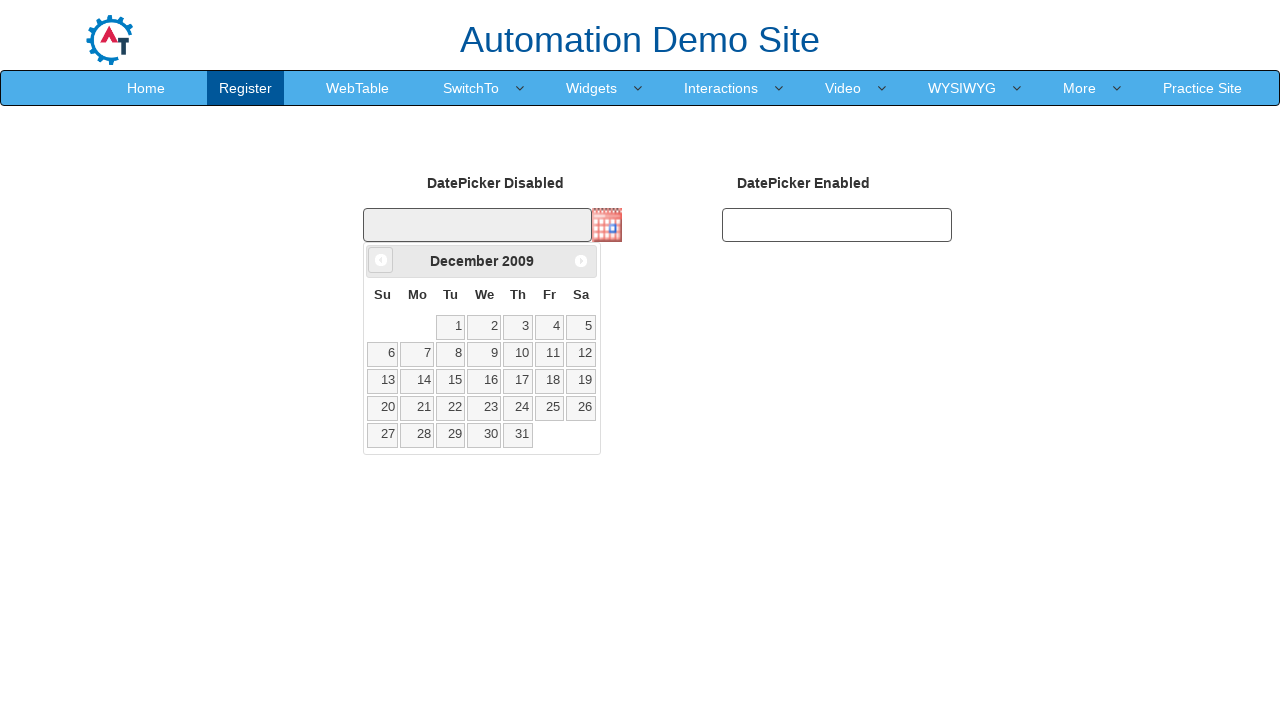

Clicked Prev button to navigate to previous month (currently at December 2009) at (381, 260) on xpath=//span[text()='Prev']
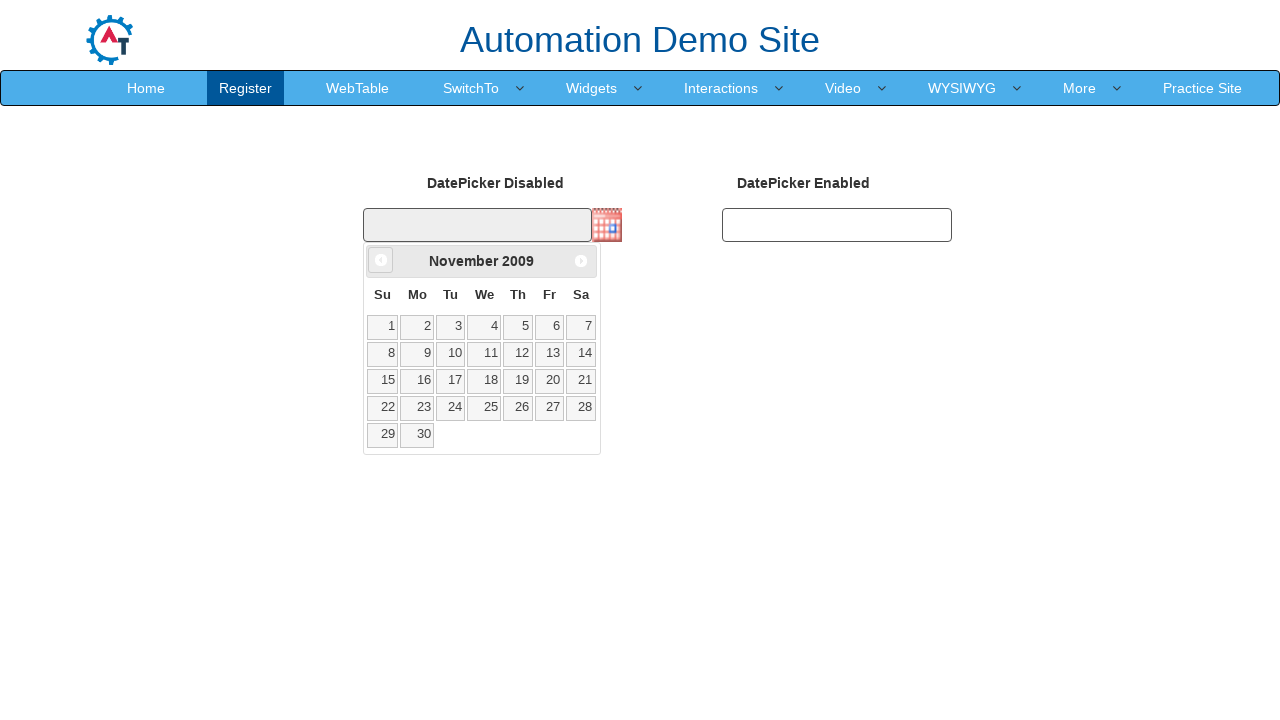

Retrieved updated month: November
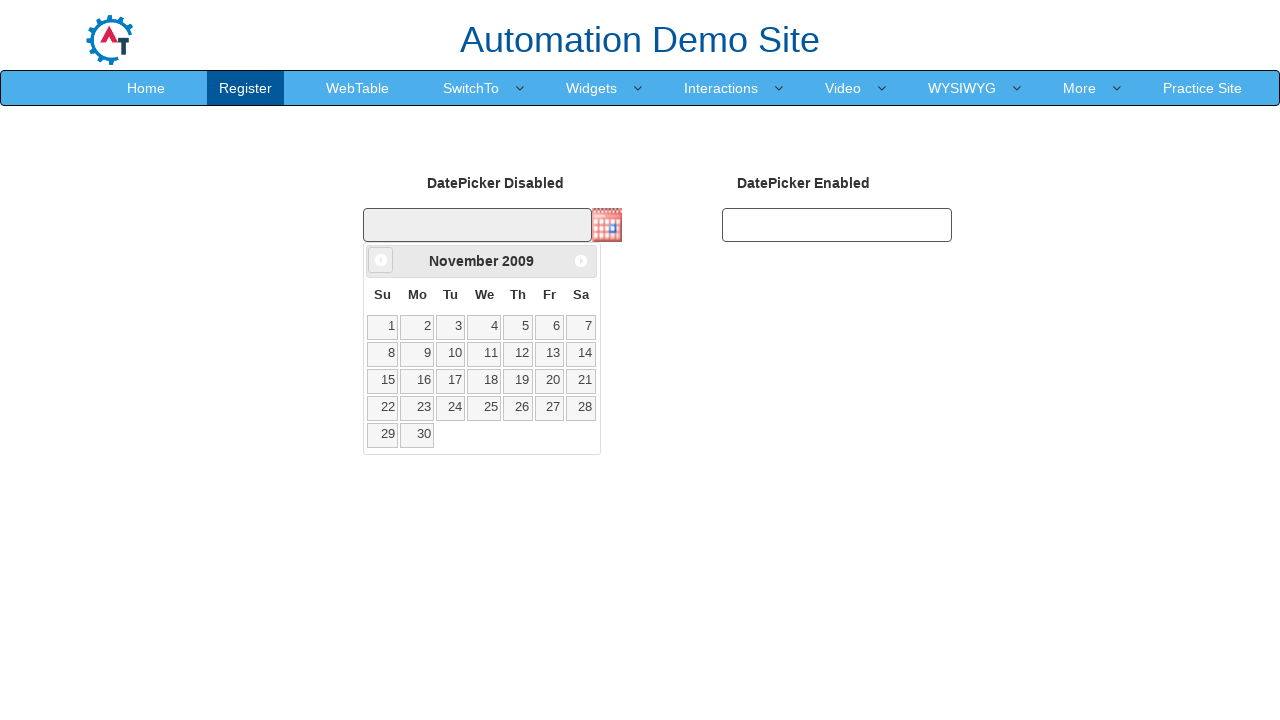

Retrieved updated year: 2009
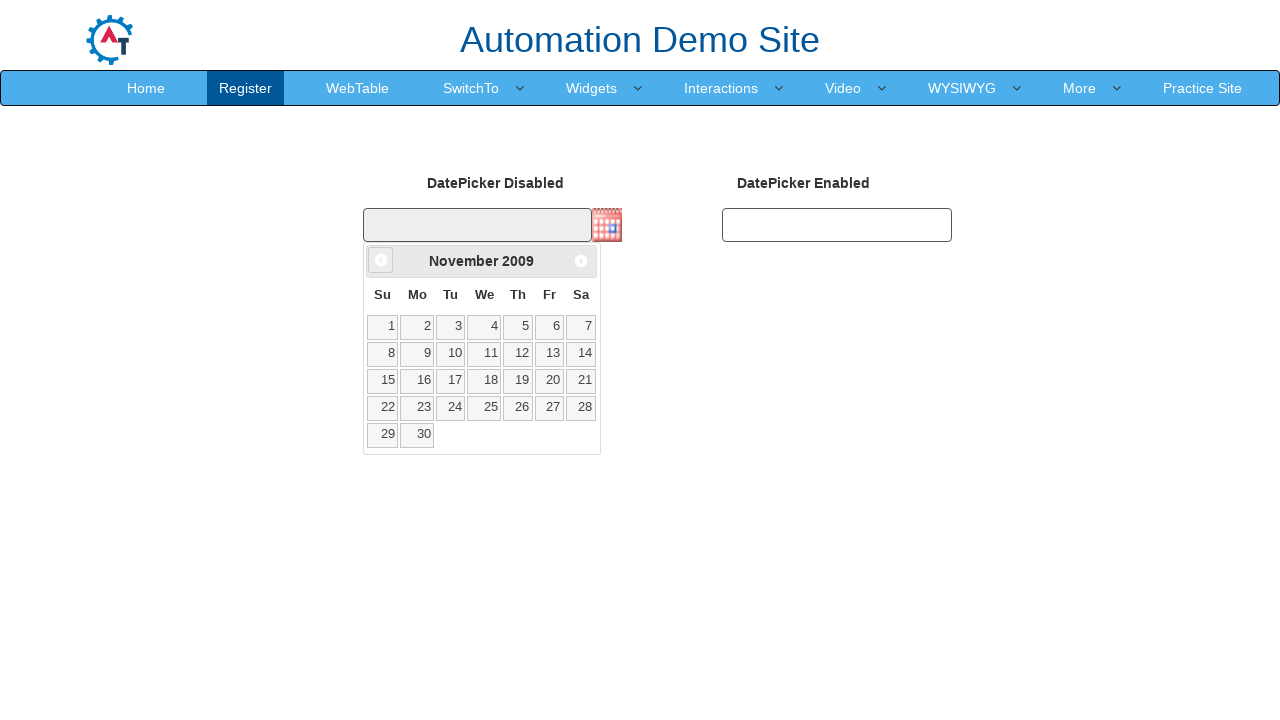

Clicked Prev button to navigate to previous month (currently at November 2009) at (381, 260) on xpath=//span[text()='Prev']
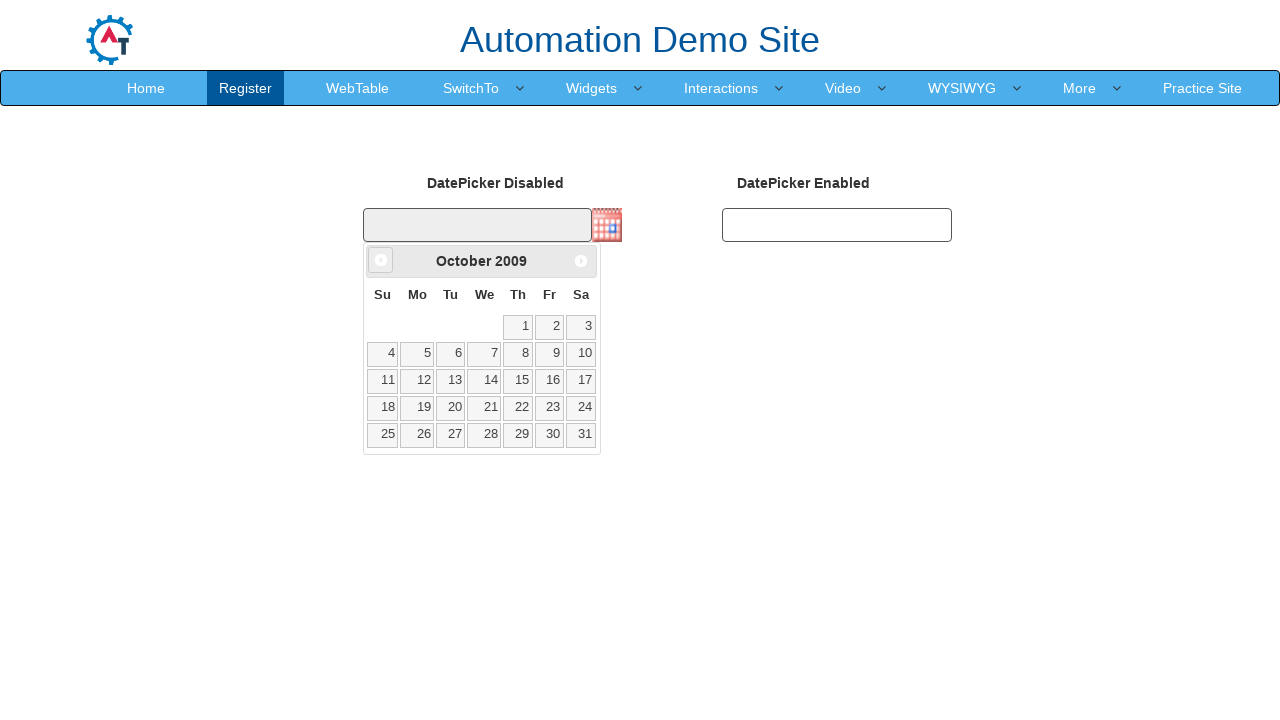

Retrieved updated month: October
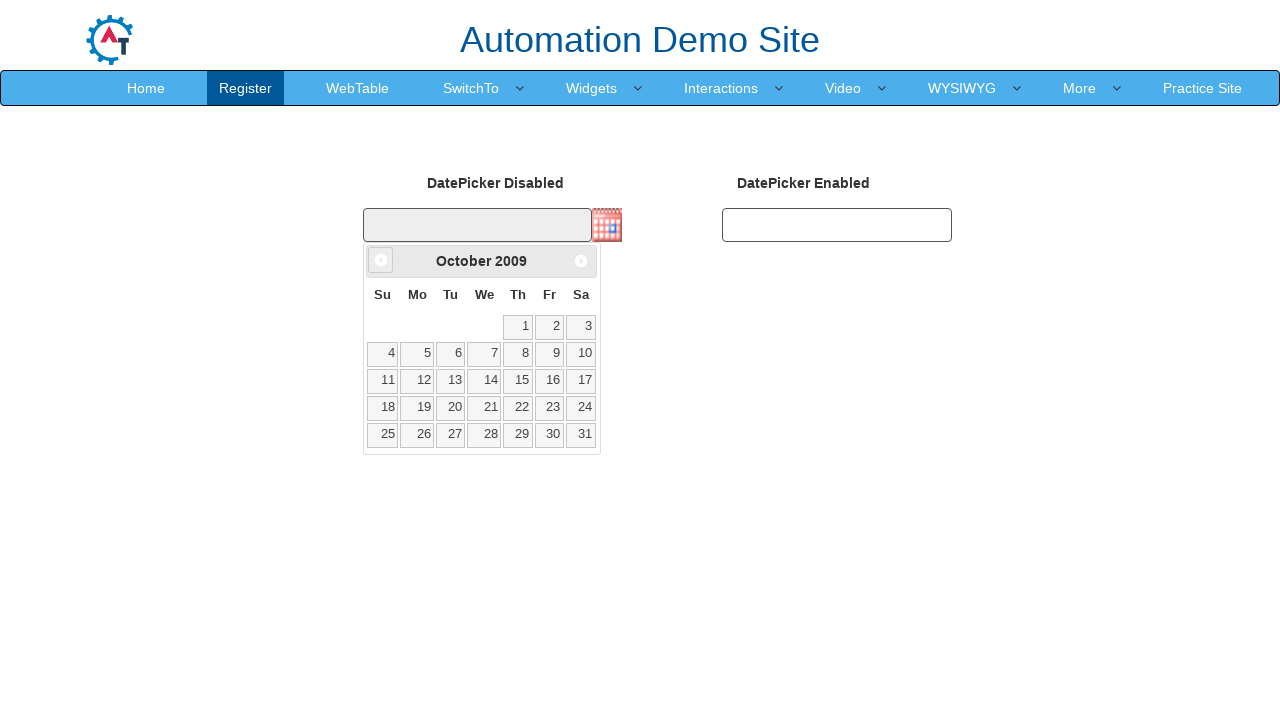

Retrieved updated year: 2009
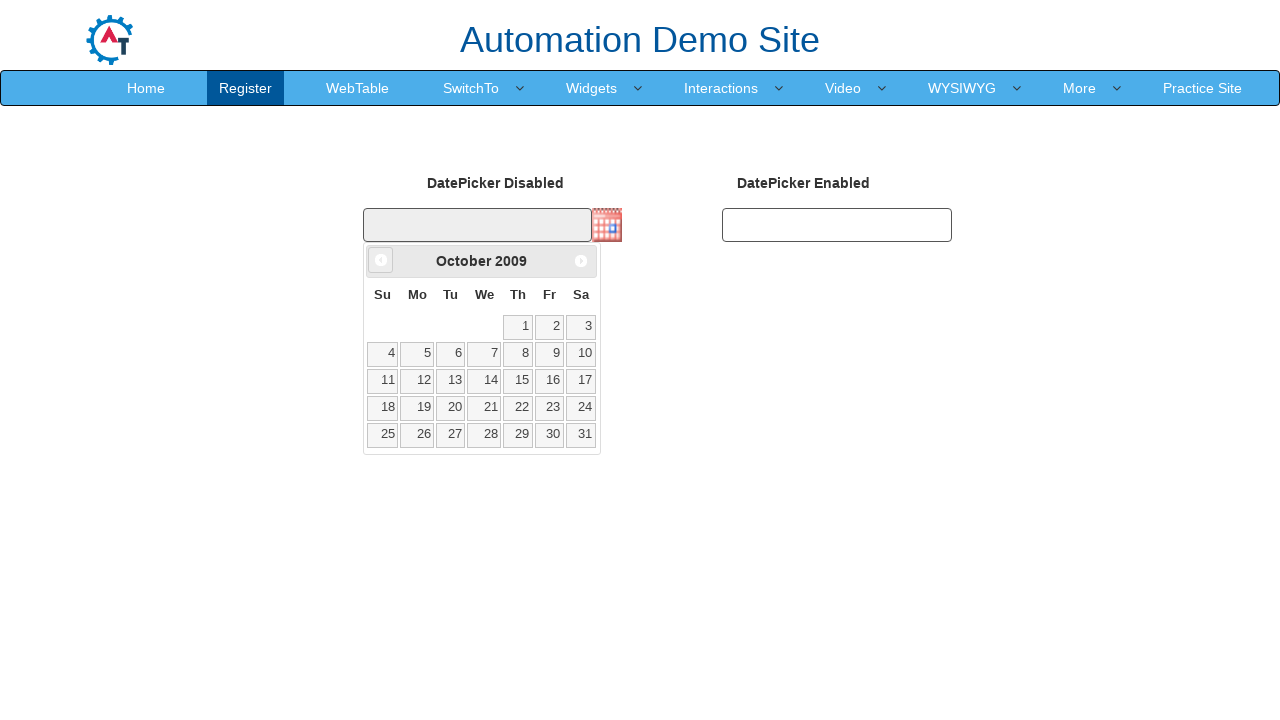

Clicked Prev button to navigate to previous month (currently at October 2009) at (381, 260) on xpath=//span[text()='Prev']
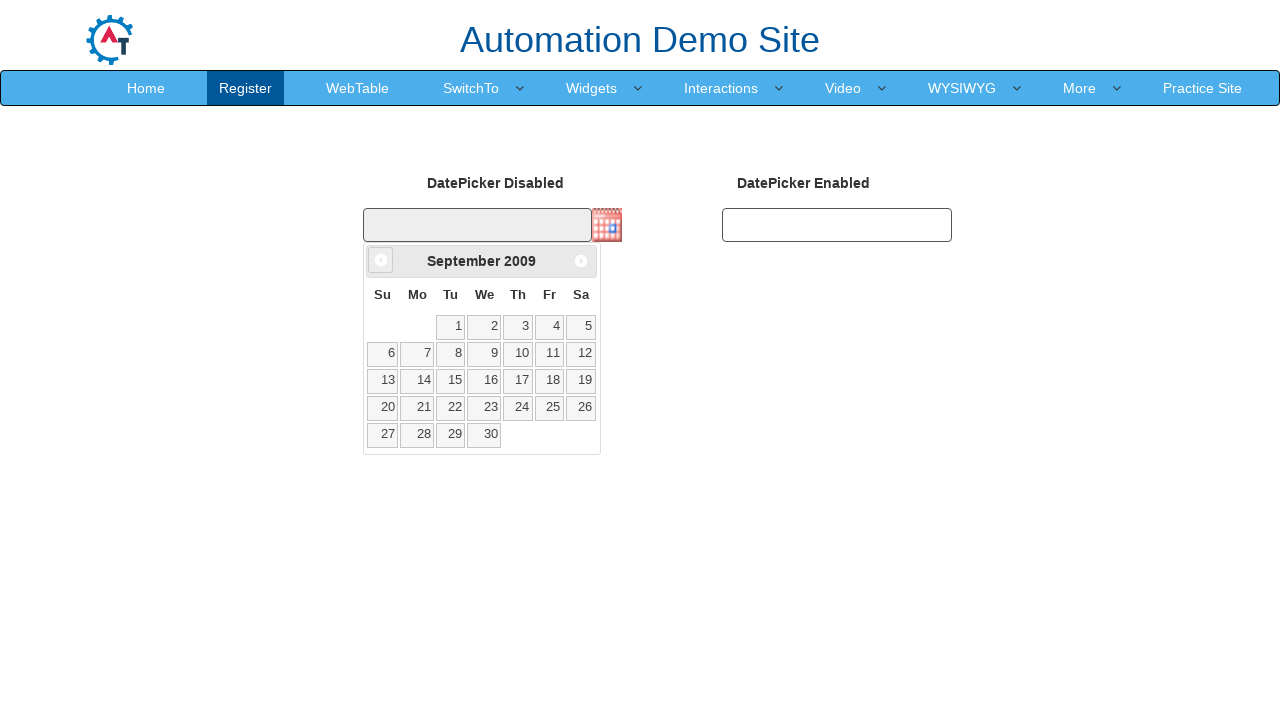

Retrieved updated month: September
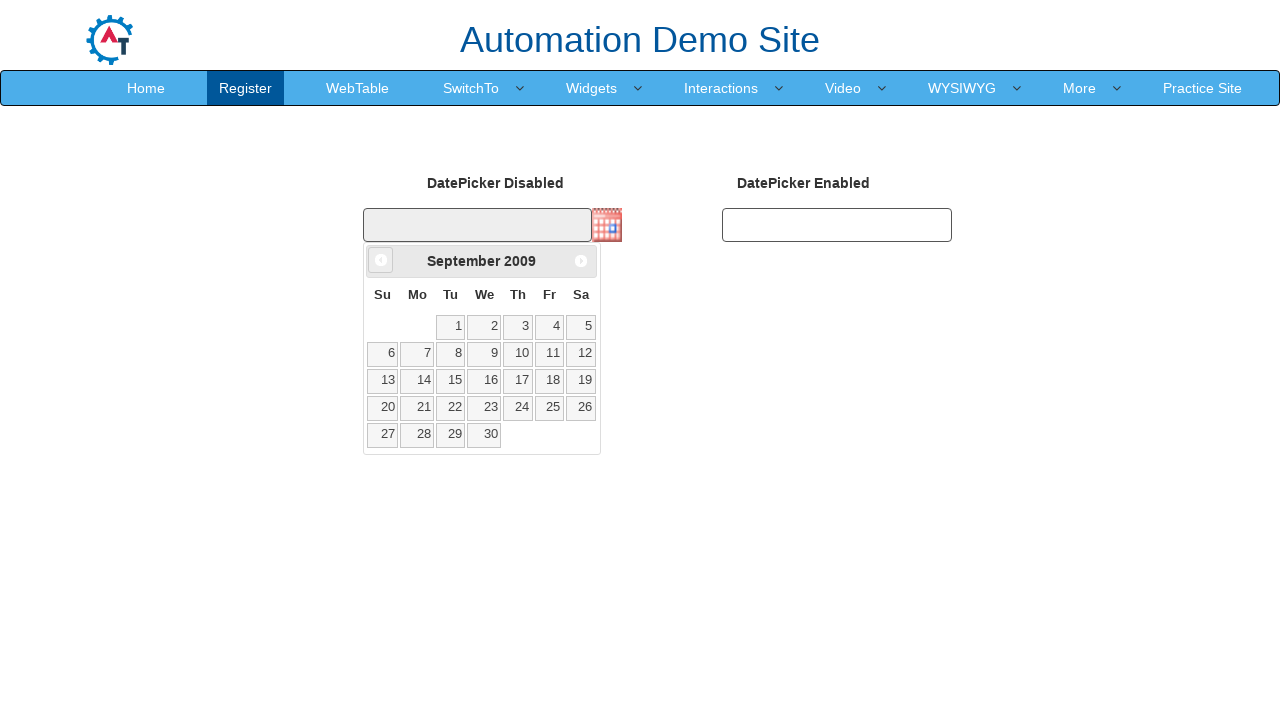

Retrieved updated year: 2009
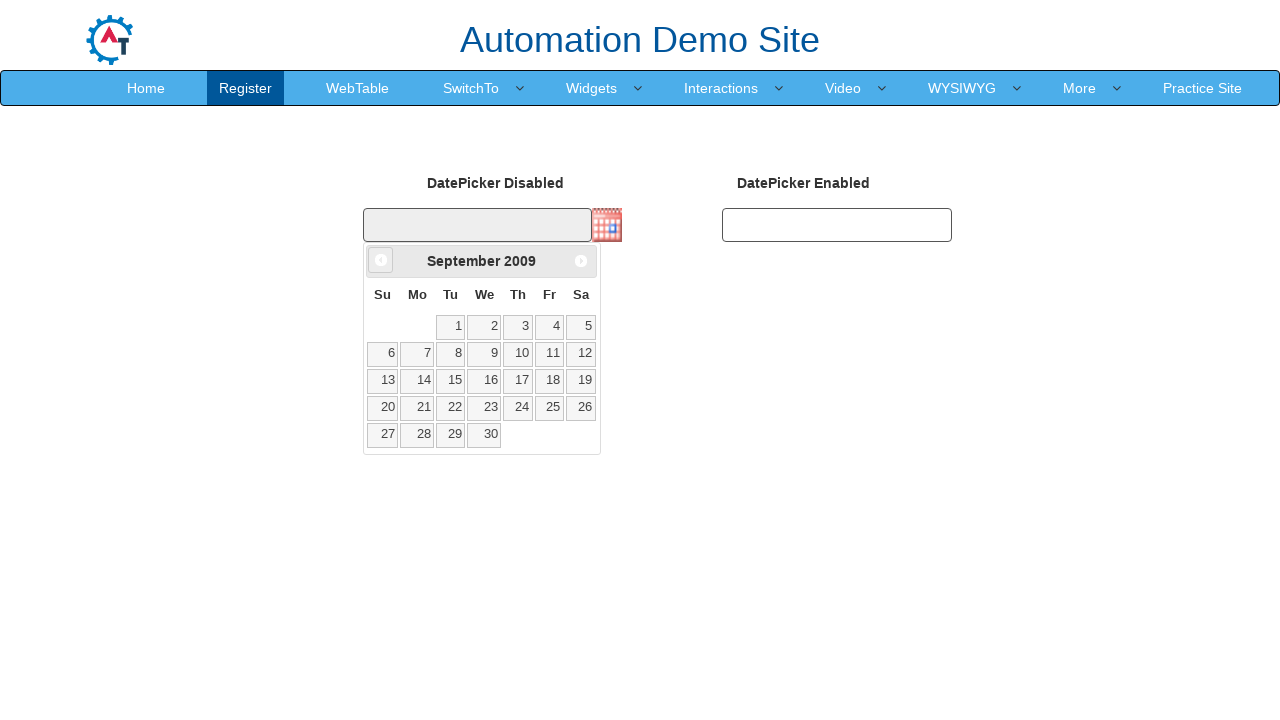

Clicked Prev button to navigate to previous month (currently at September 2009) at (381, 260) on xpath=//span[text()='Prev']
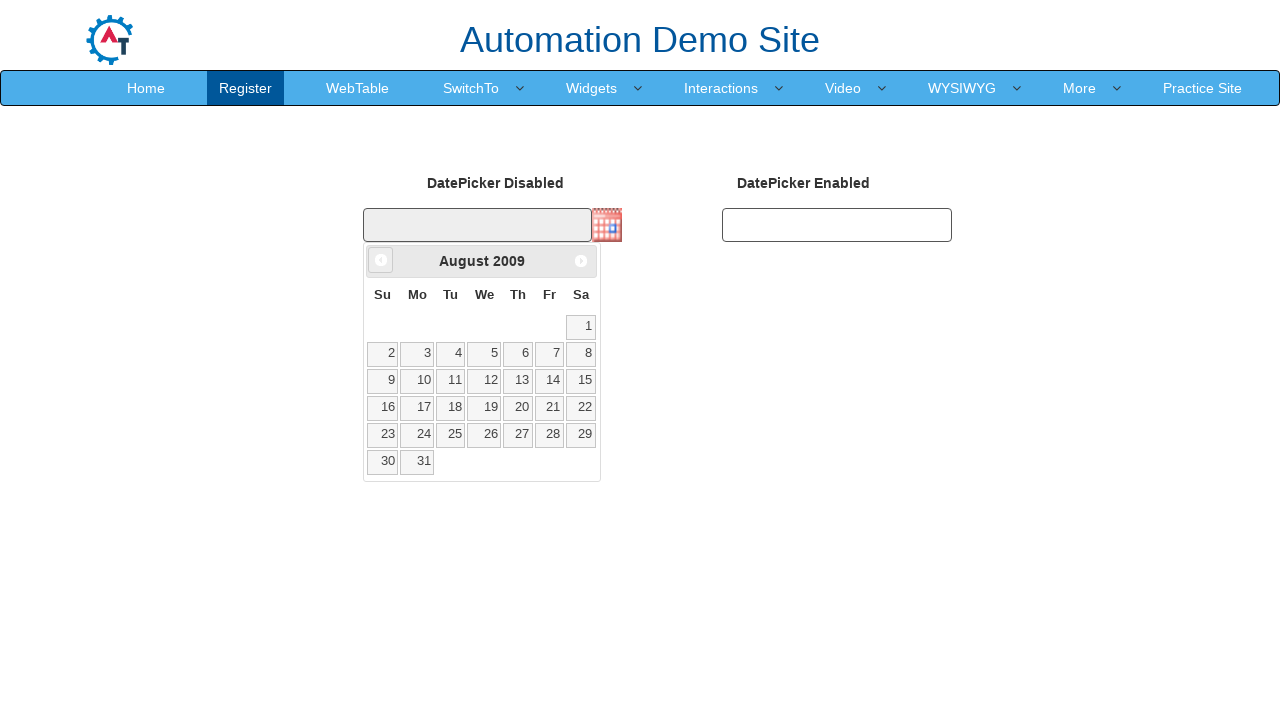

Retrieved updated month: August
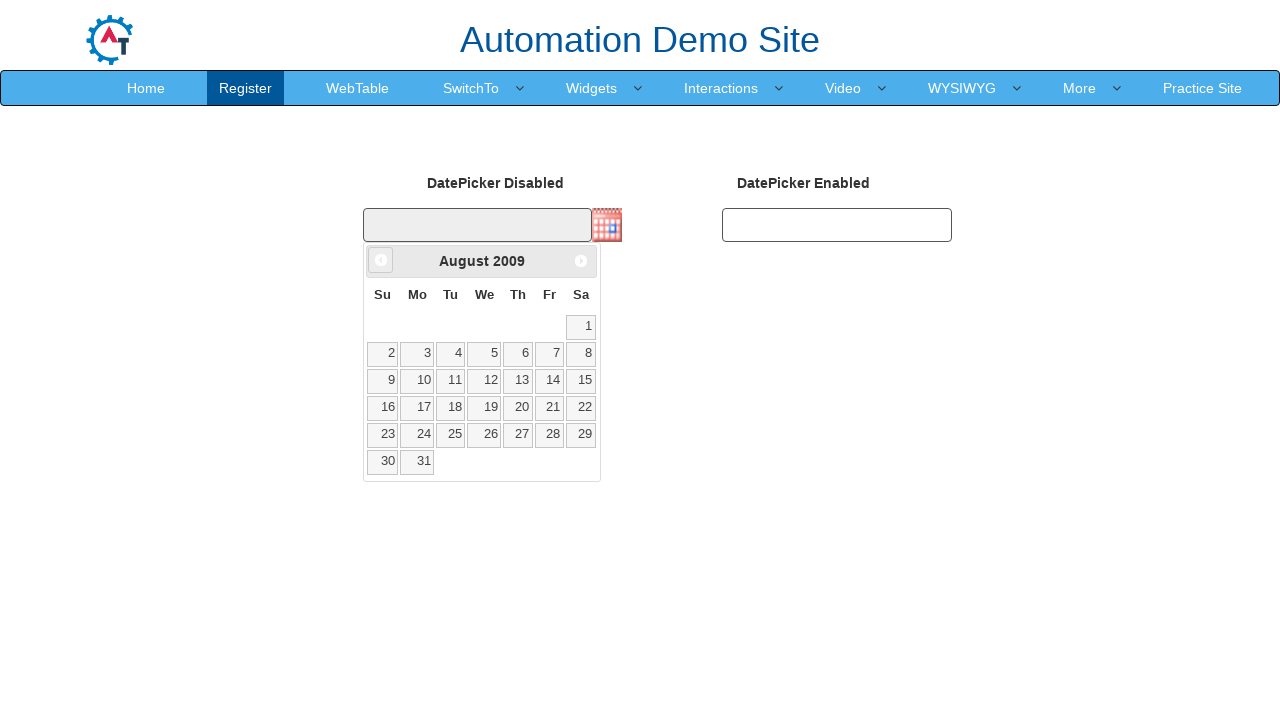

Retrieved updated year: 2009
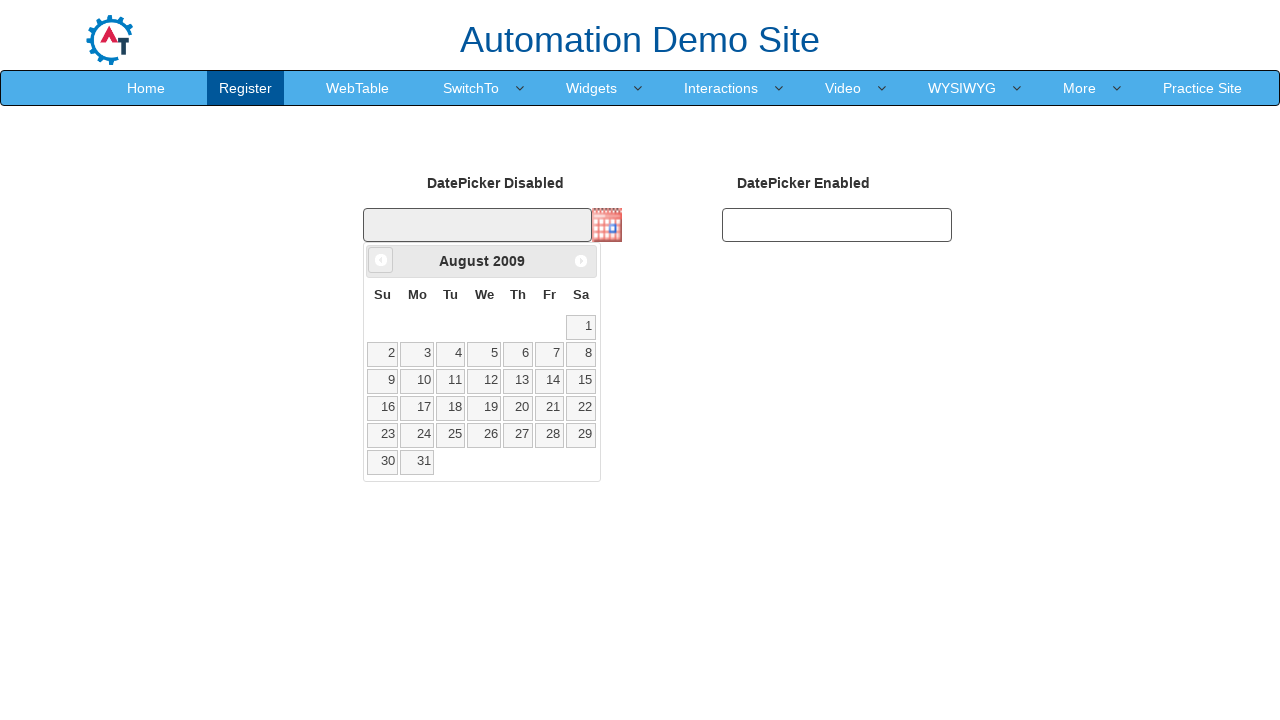

Clicked Prev button to navigate to previous month (currently at August 2009) at (381, 260) on xpath=//span[text()='Prev']
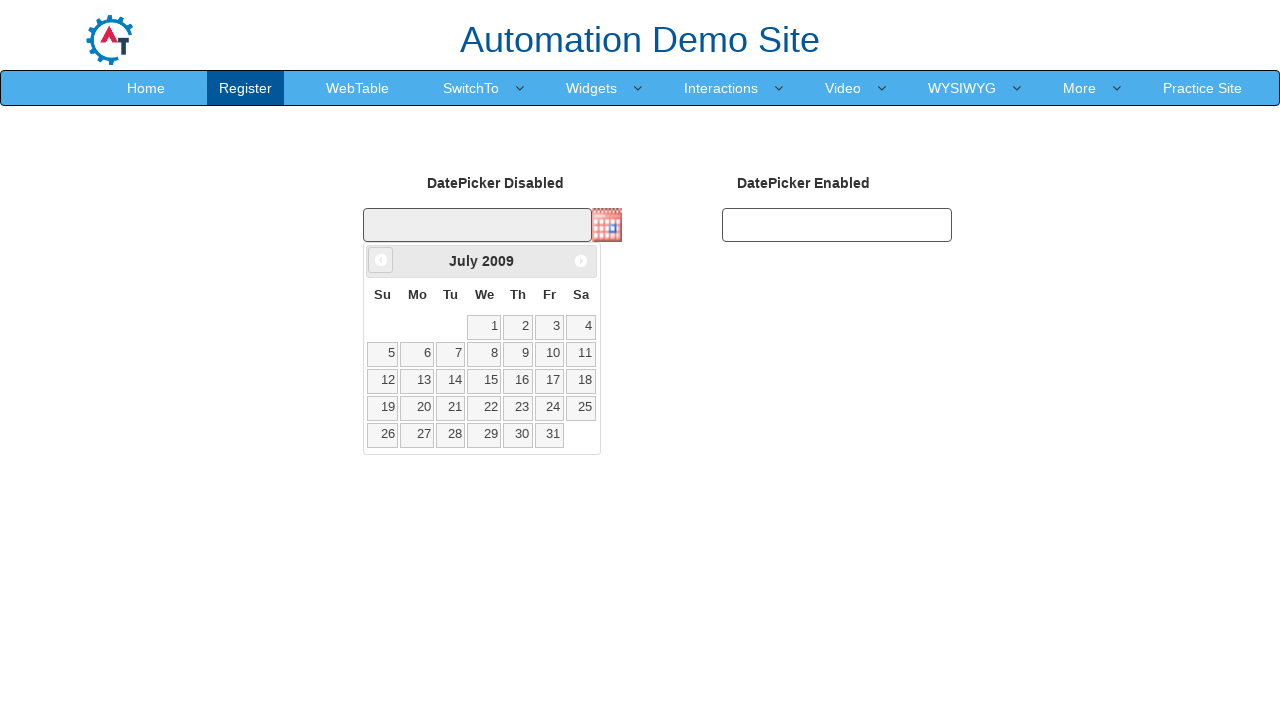

Retrieved updated month: July
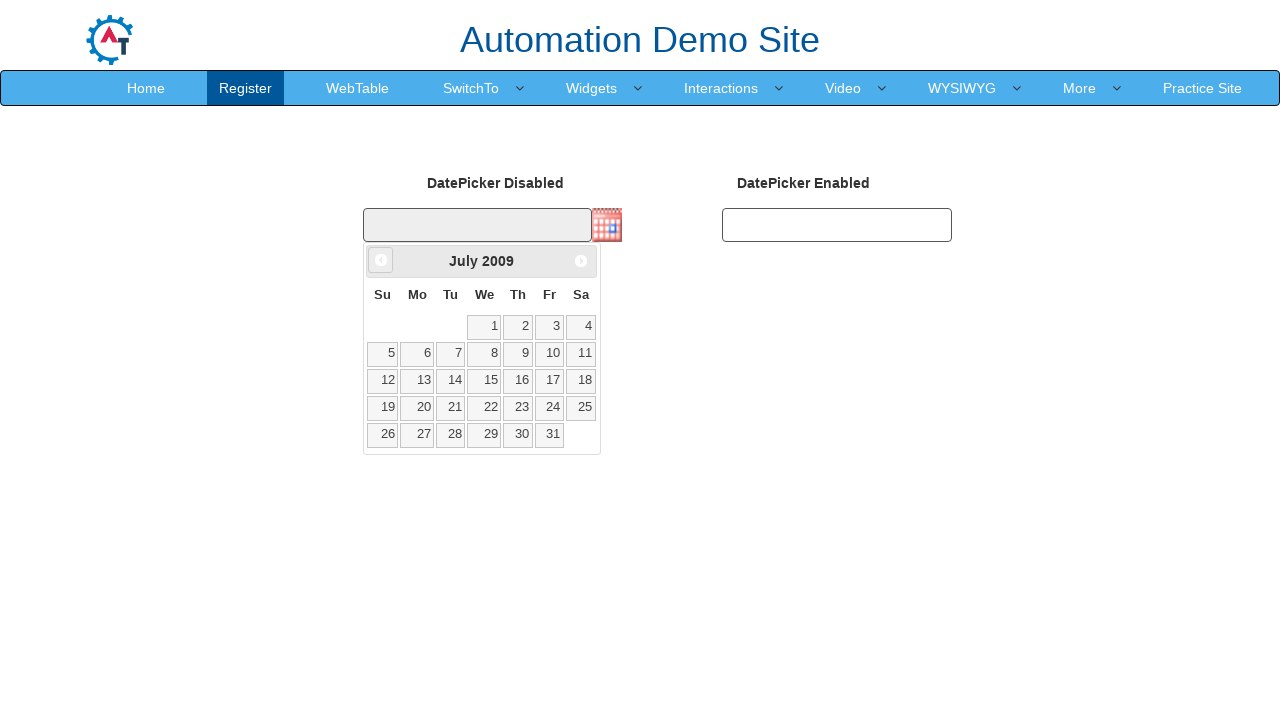

Retrieved updated year: 2009
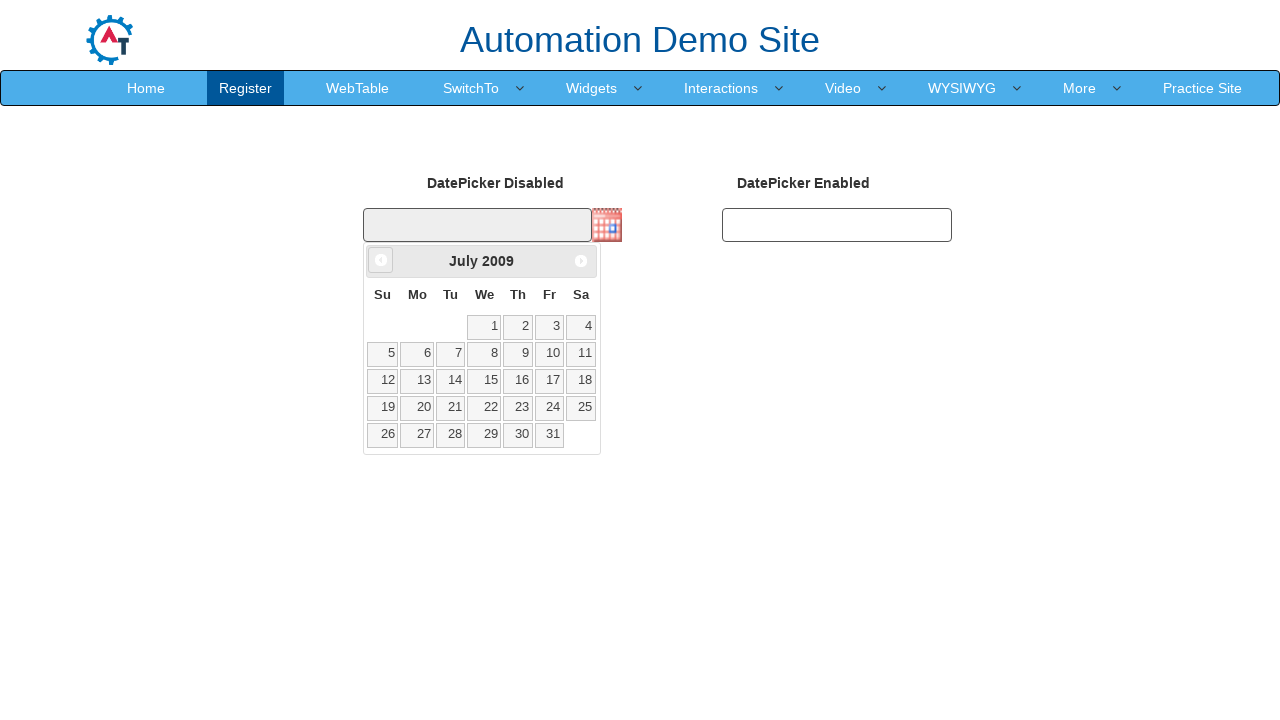

Clicked Prev button to navigate to previous month (currently at July 2009) at (381, 260) on xpath=//span[text()='Prev']
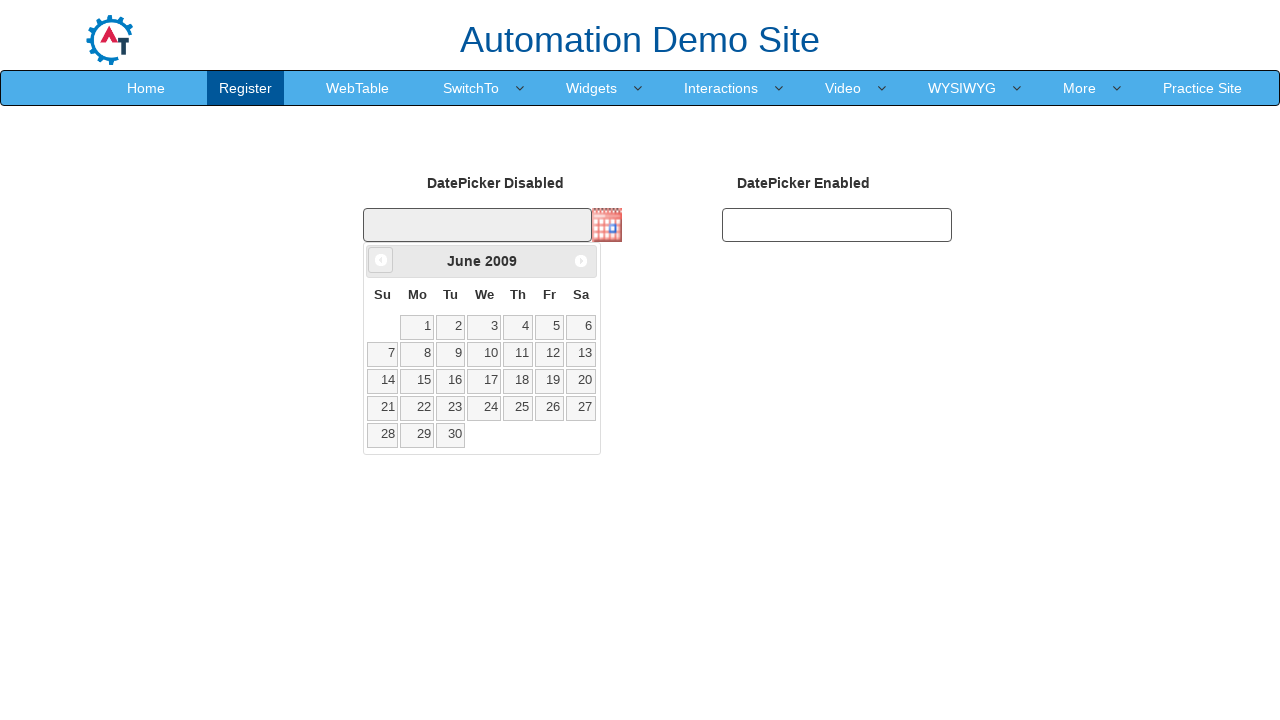

Retrieved updated month: June
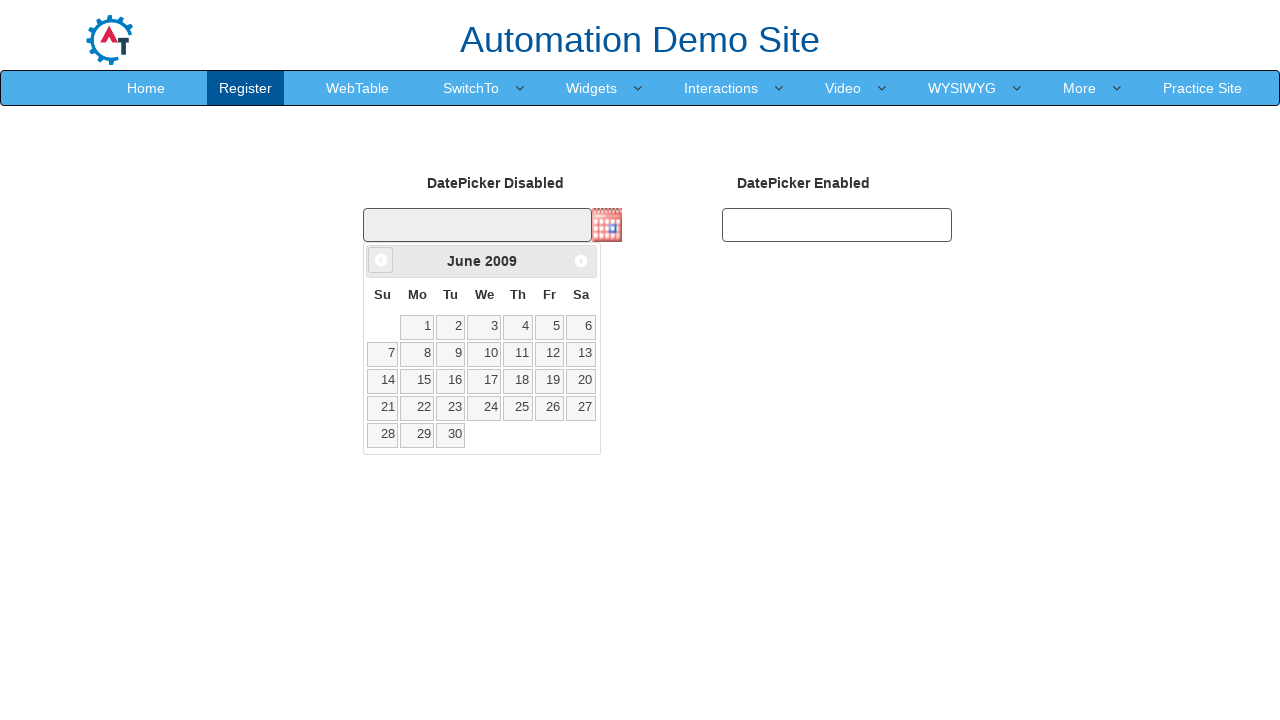

Retrieved updated year: 2009
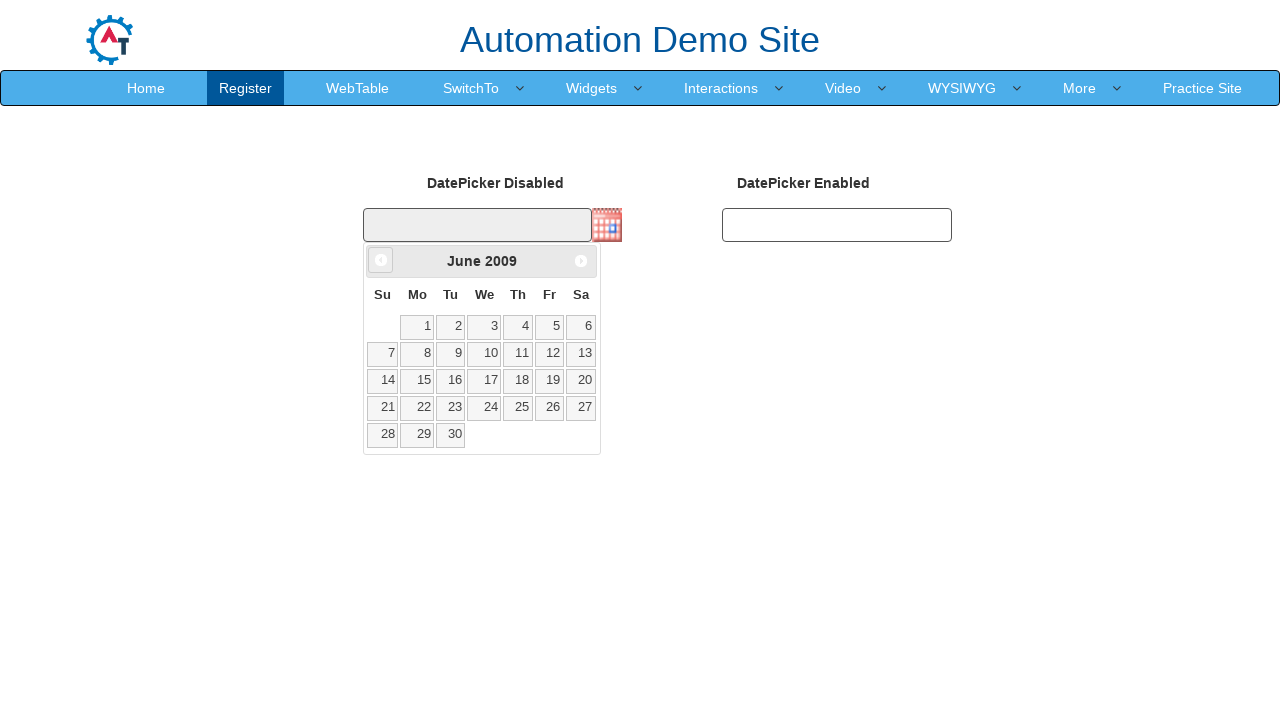

Clicked Prev button to navigate to previous month (currently at June 2009) at (381, 260) on xpath=//span[text()='Prev']
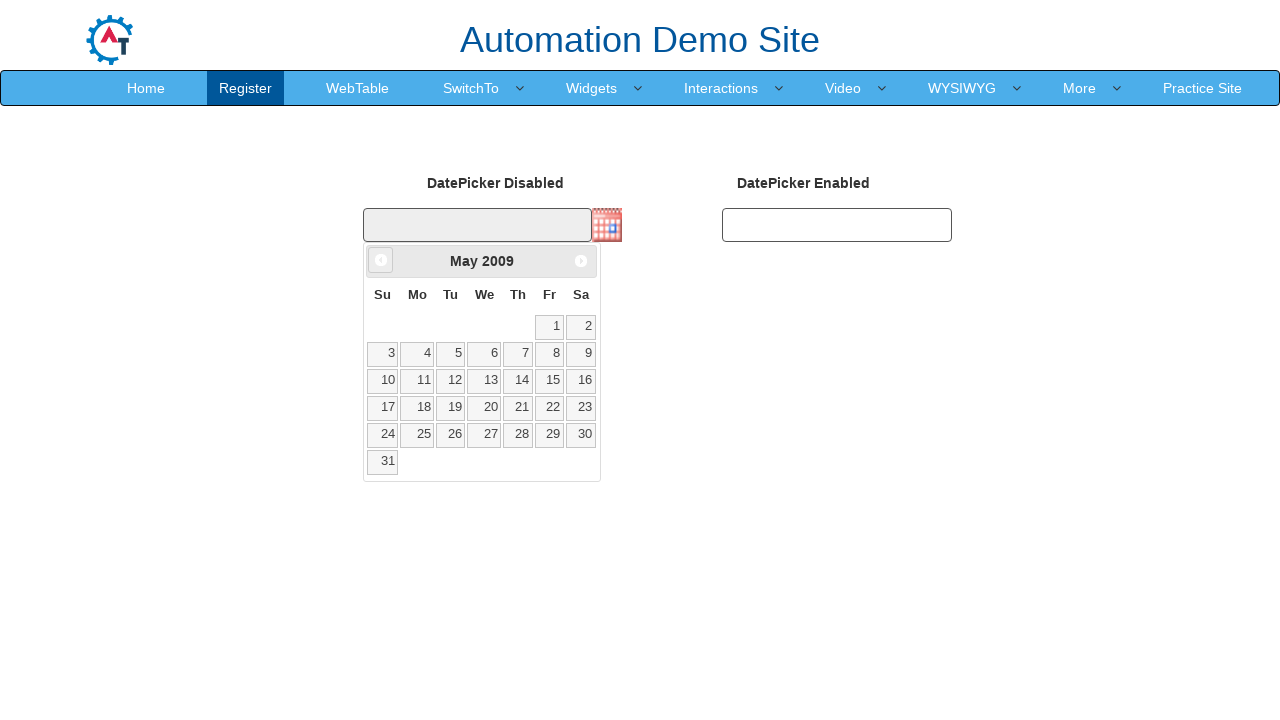

Retrieved updated month: May
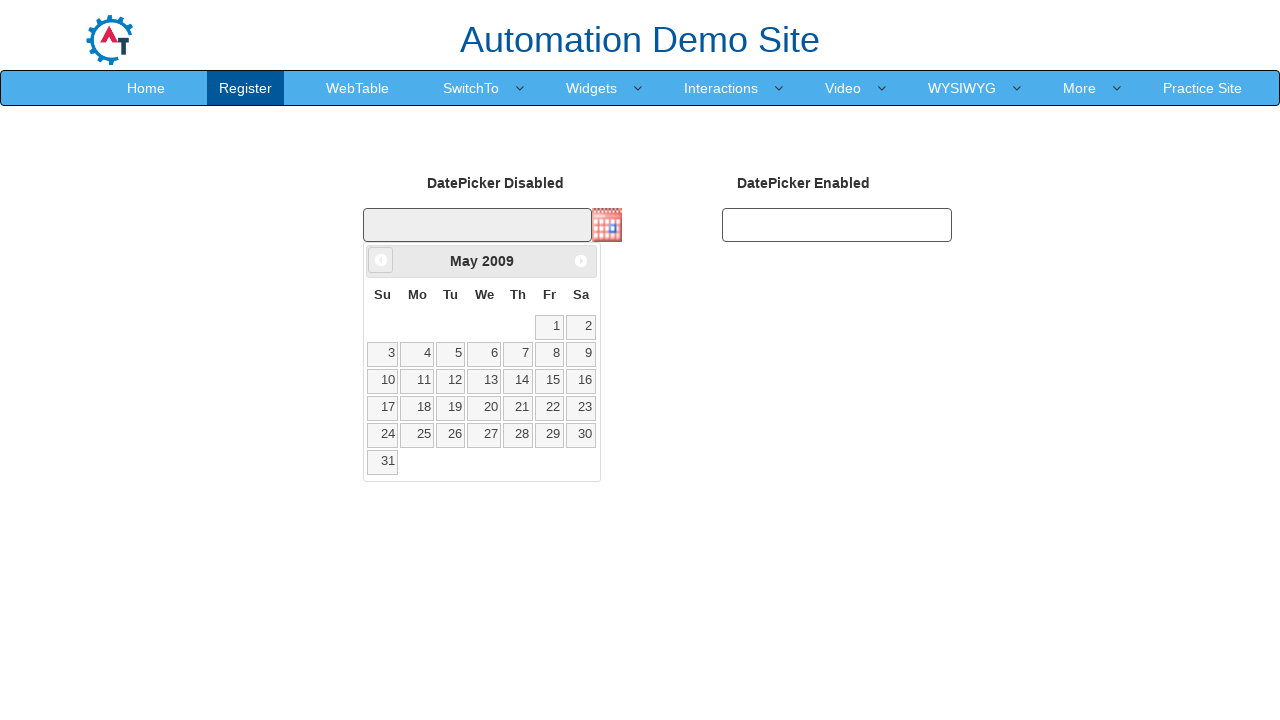

Retrieved updated year: 2009
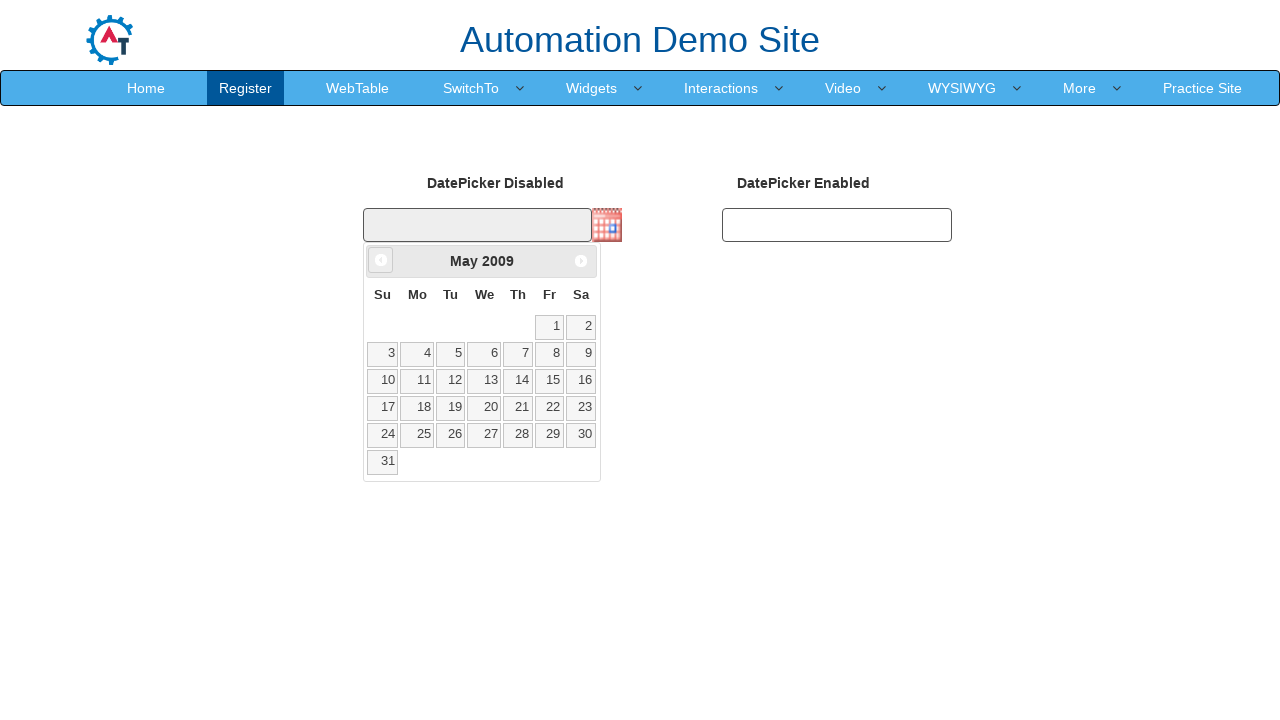

Clicked Prev button to navigate to previous month (currently at May 2009) at (381, 260) on xpath=//span[text()='Prev']
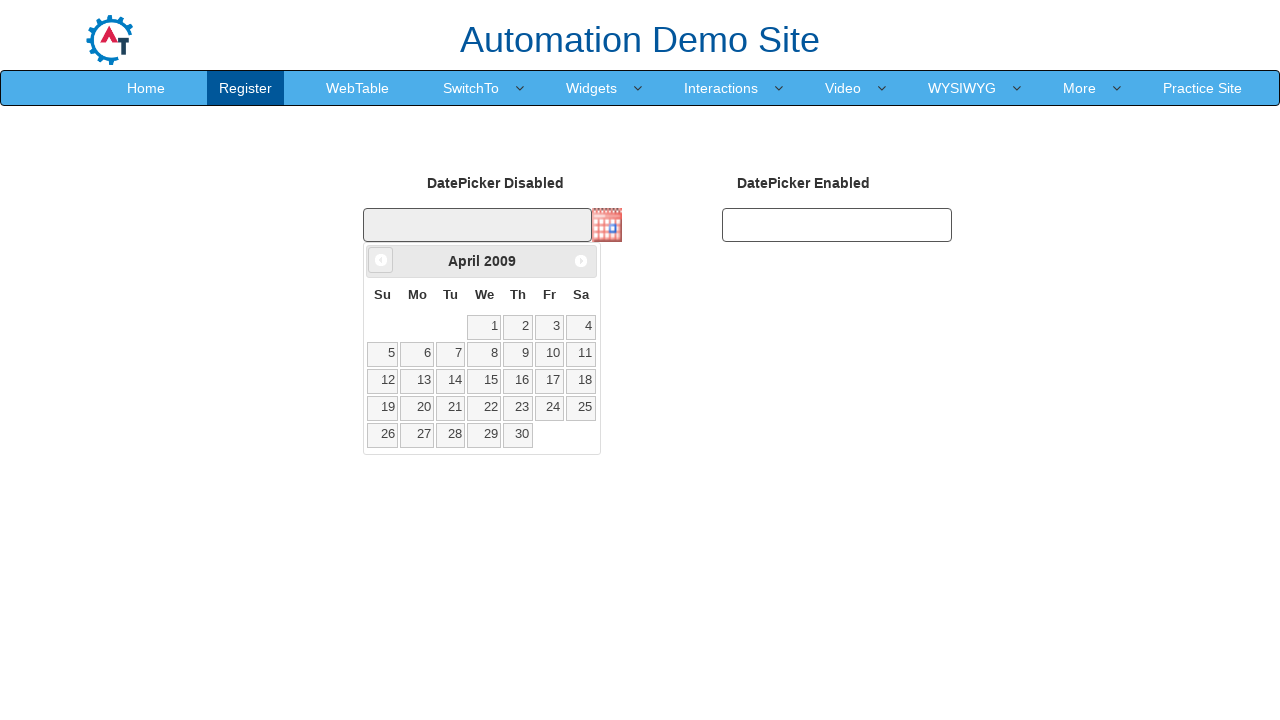

Retrieved updated month: April
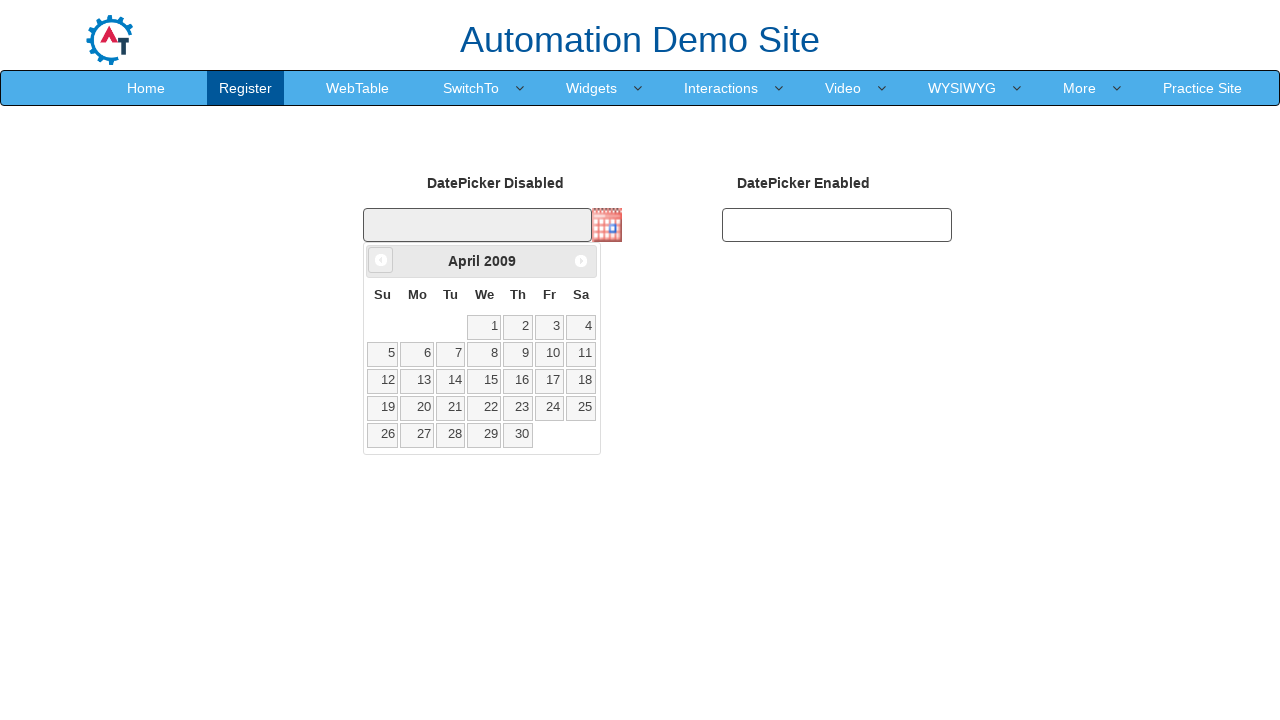

Retrieved updated year: 2009
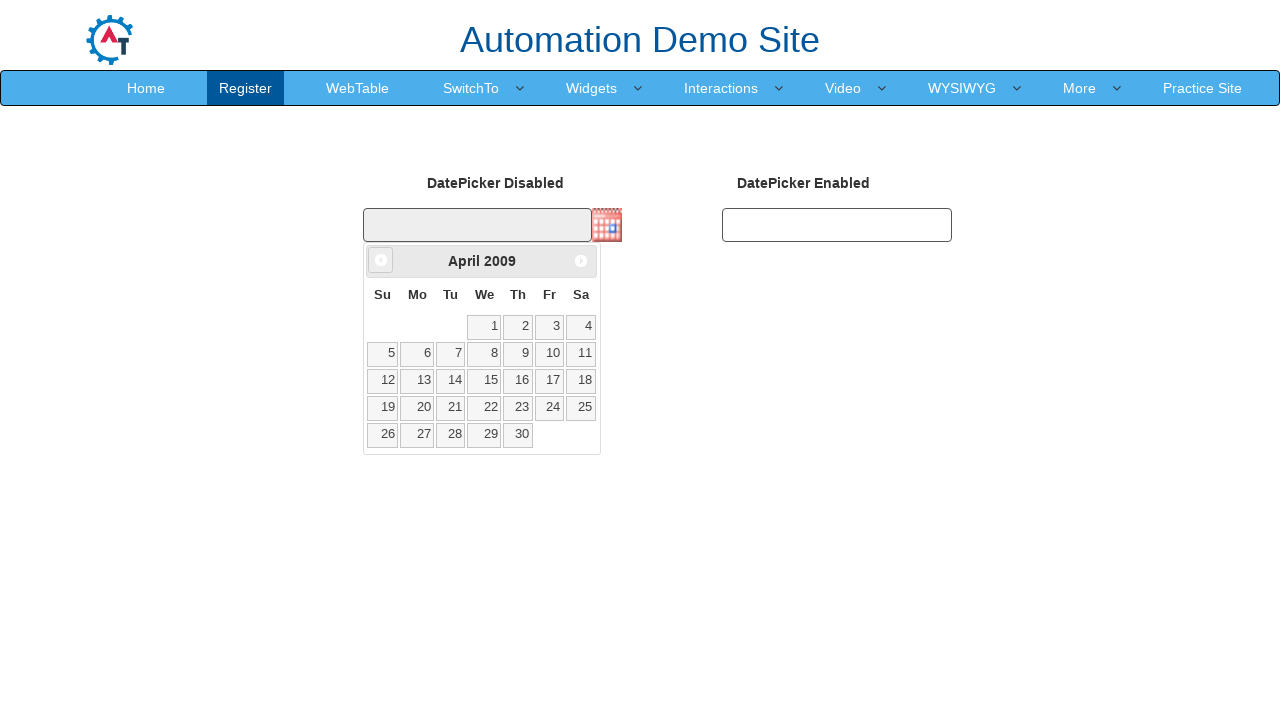

Clicked Prev button to navigate to previous month (currently at April 2009) at (381, 260) on xpath=//span[text()='Prev']
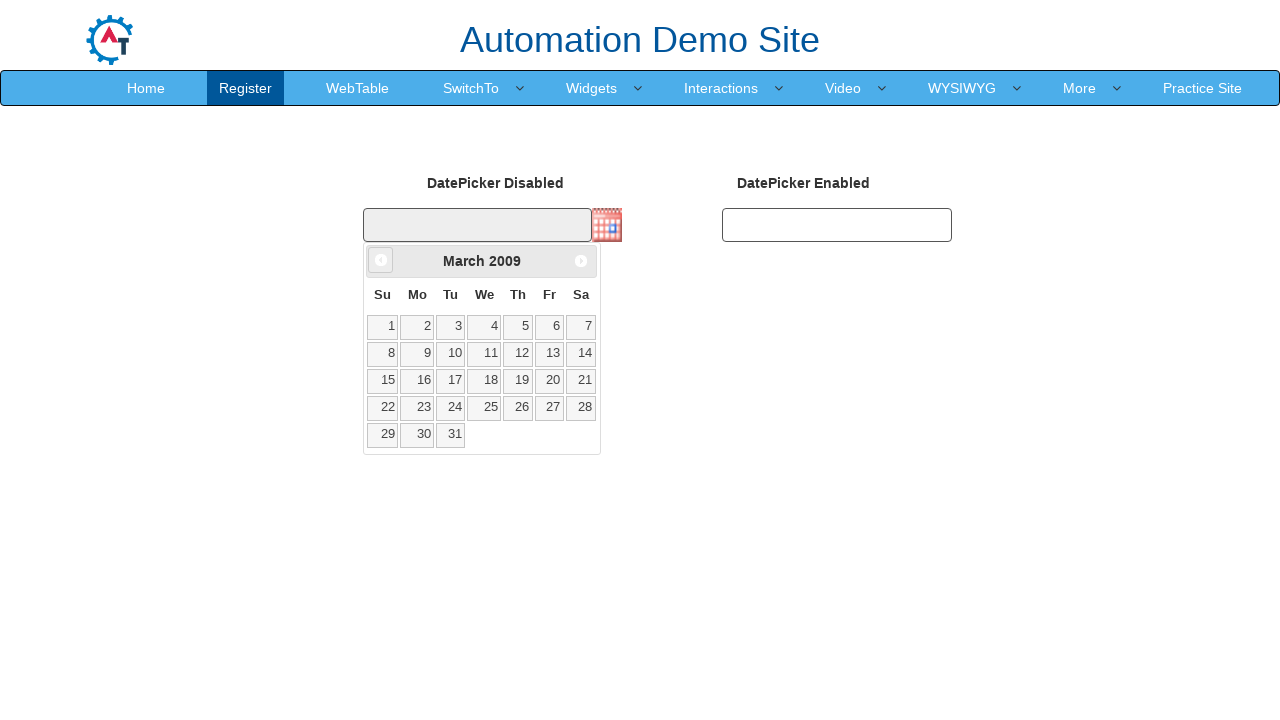

Retrieved updated month: March
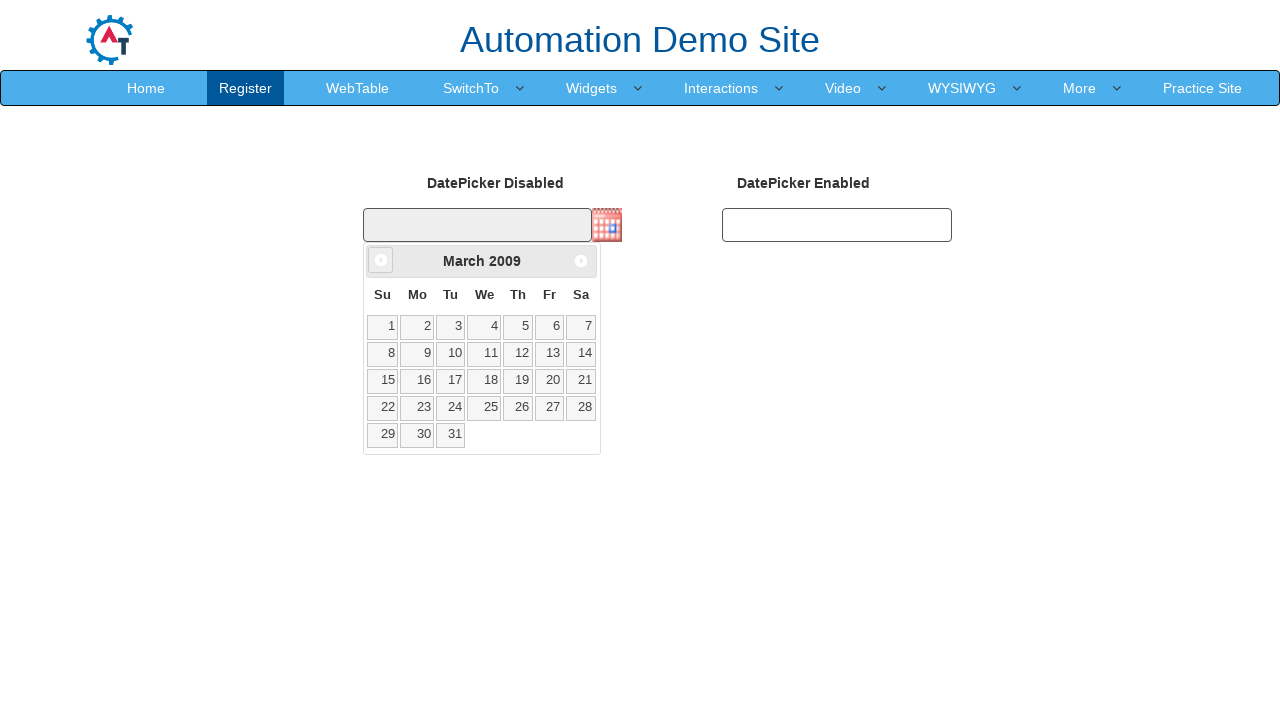

Retrieved updated year: 2009
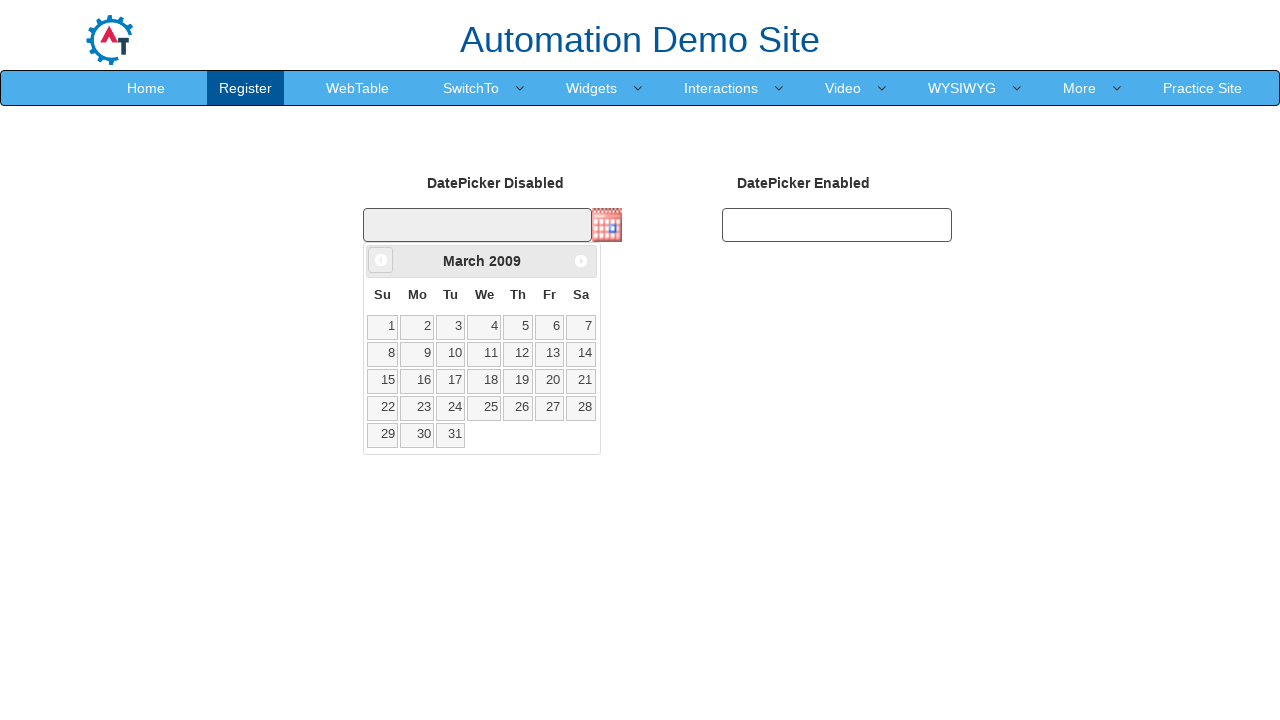

Clicked Prev button to navigate to previous month (currently at March 2009) at (381, 260) on xpath=//span[text()='Prev']
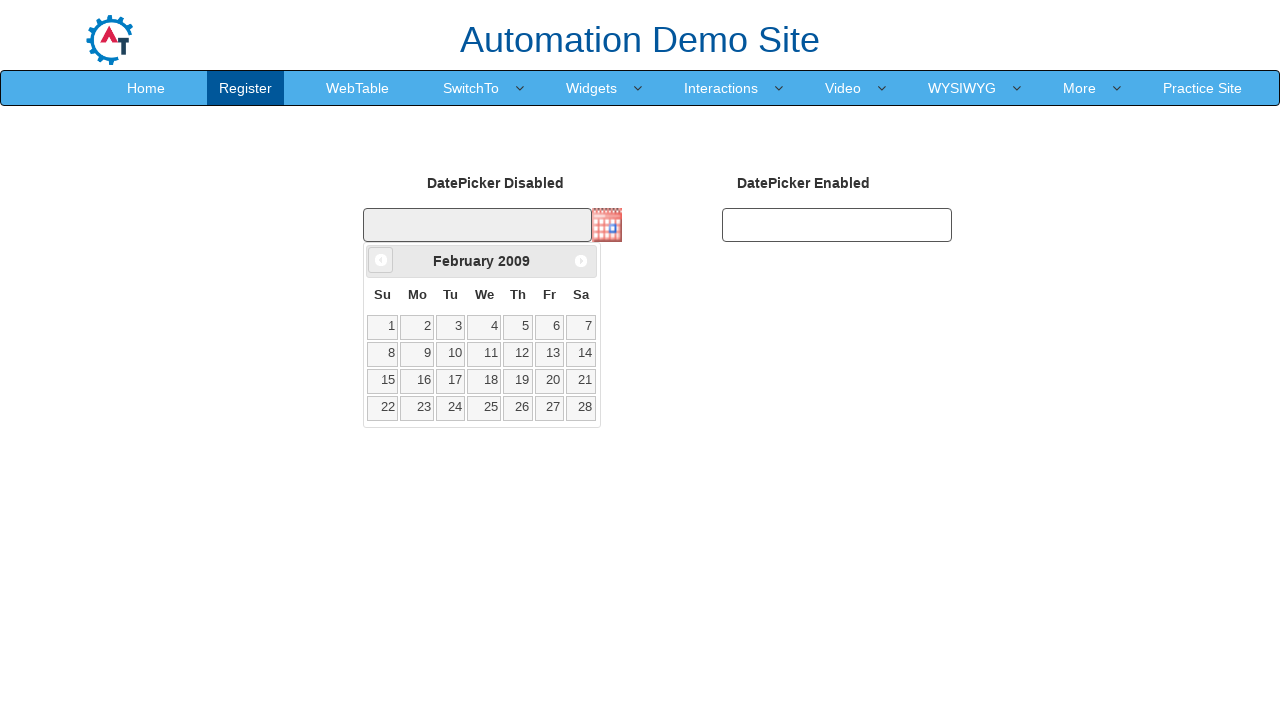

Retrieved updated month: February
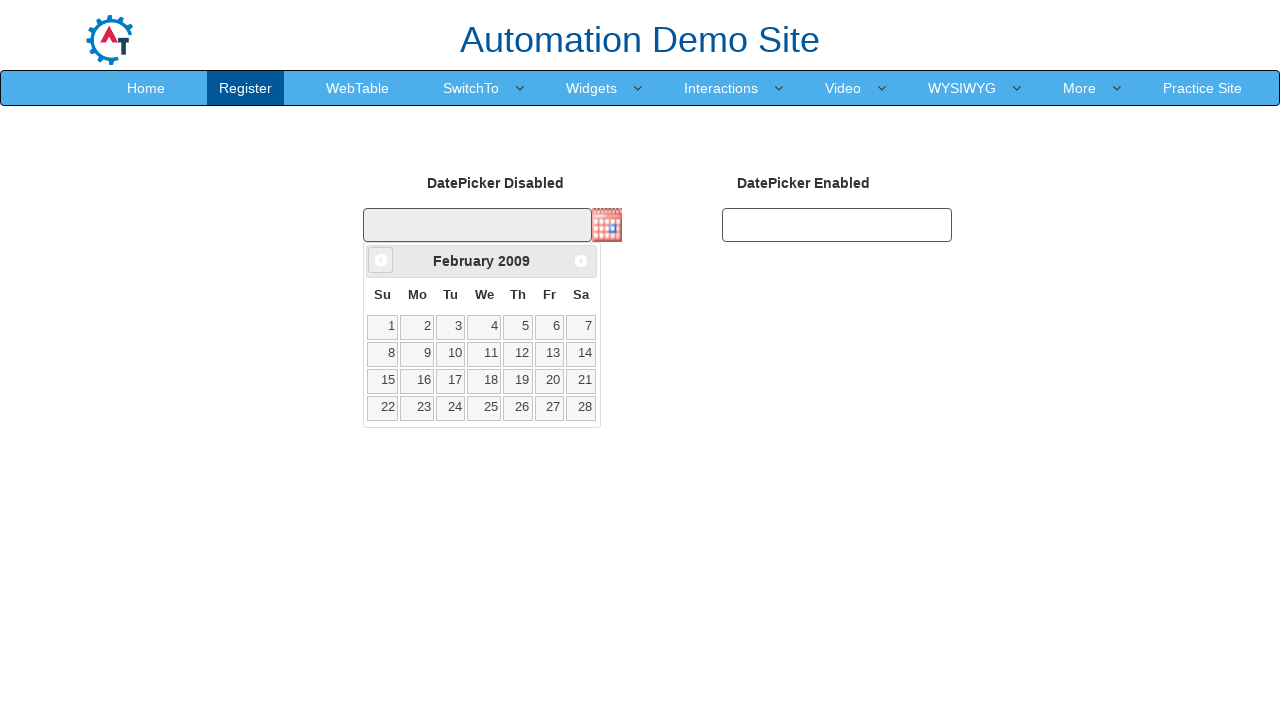

Retrieved updated year: 2009
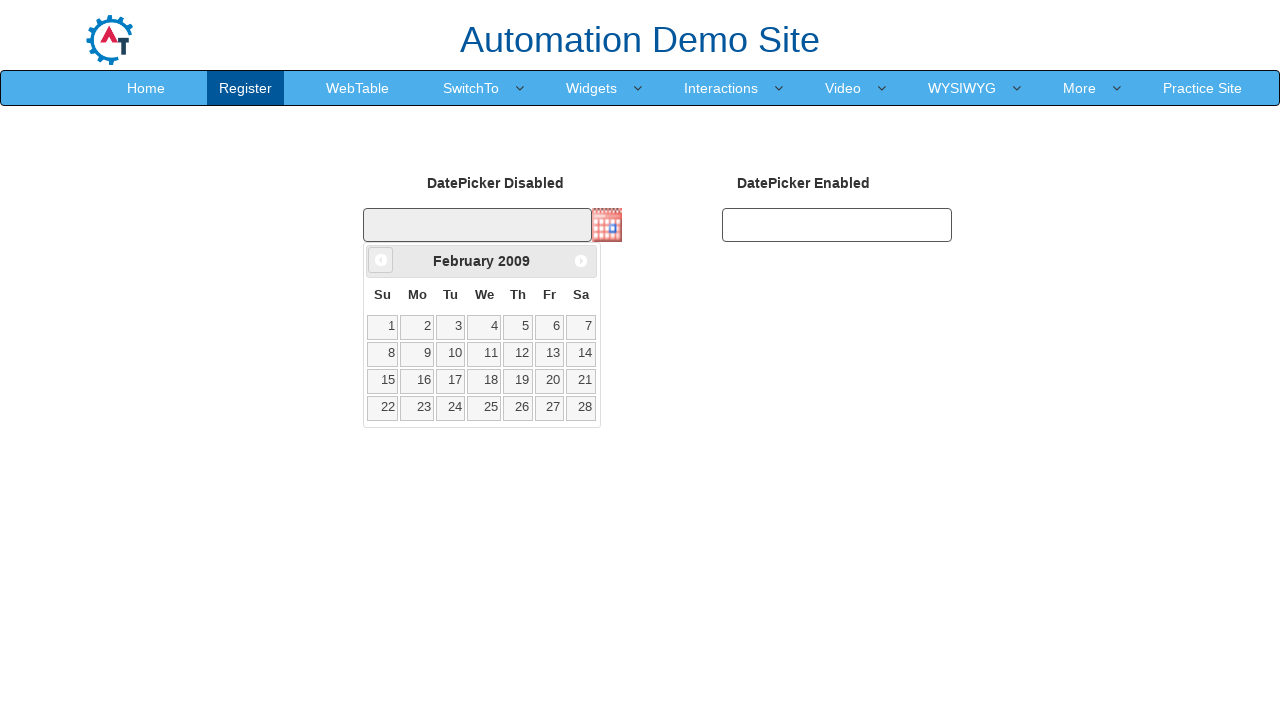

Clicked Prev button to navigate to previous month (currently at February 2009) at (381, 260) on xpath=//span[text()='Prev']
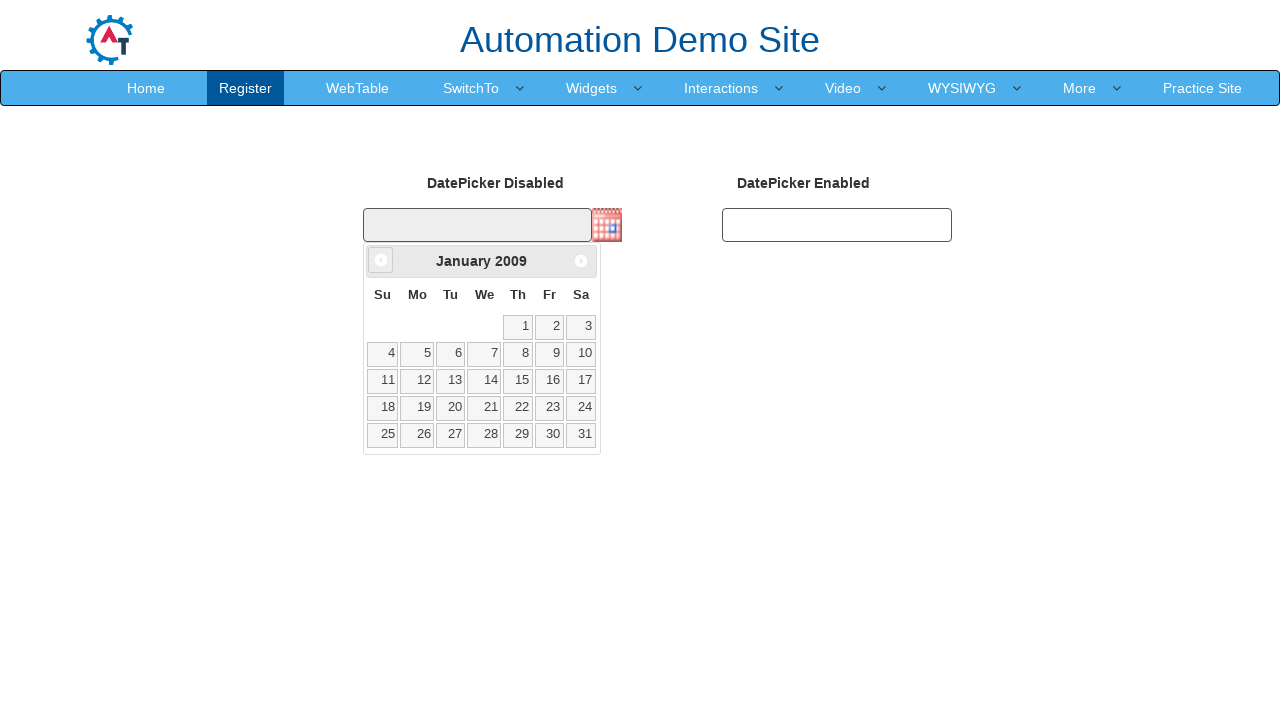

Retrieved updated month: January
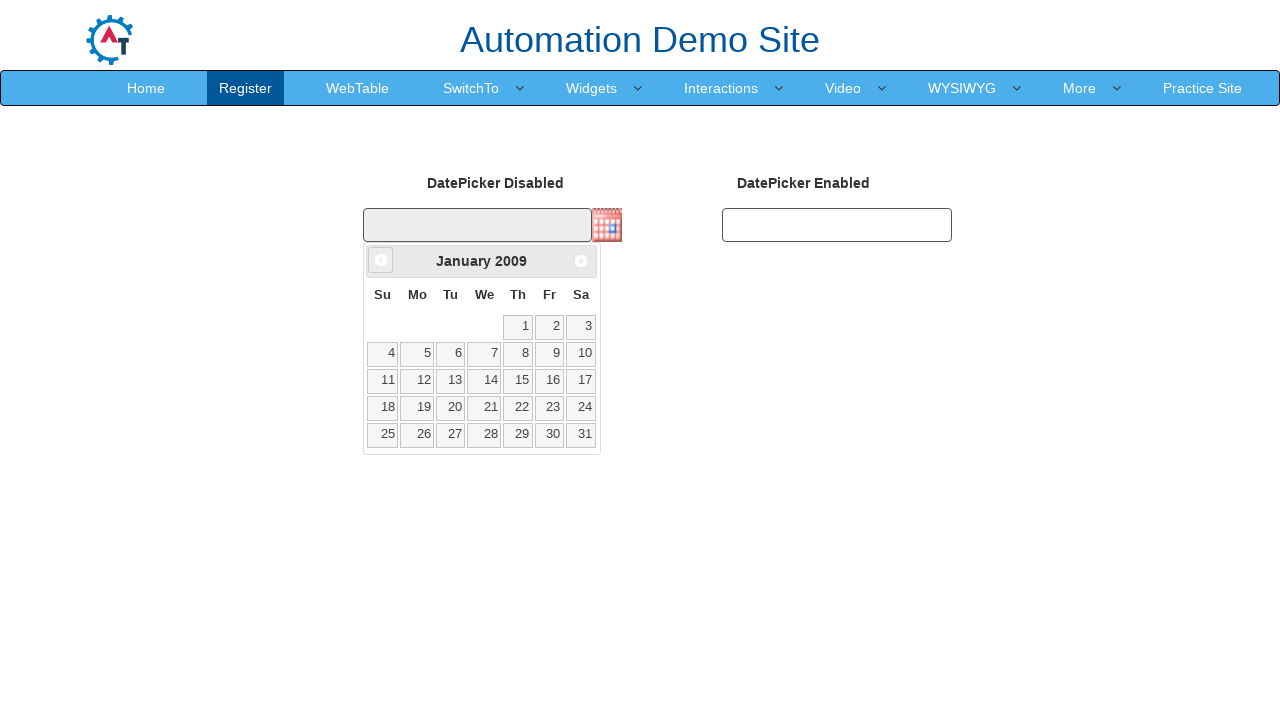

Retrieved updated year: 2009
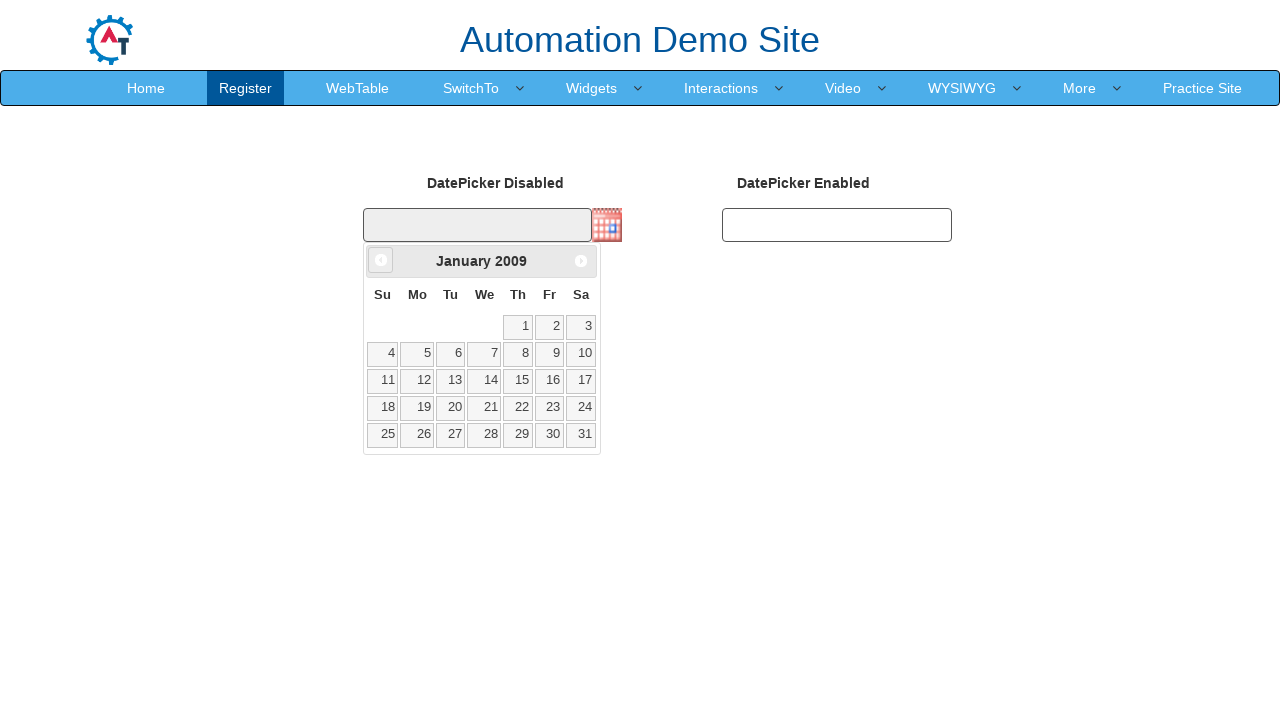

Clicked Prev button to navigate to previous month (currently at January 2009) at (381, 260) on xpath=//span[text()='Prev']
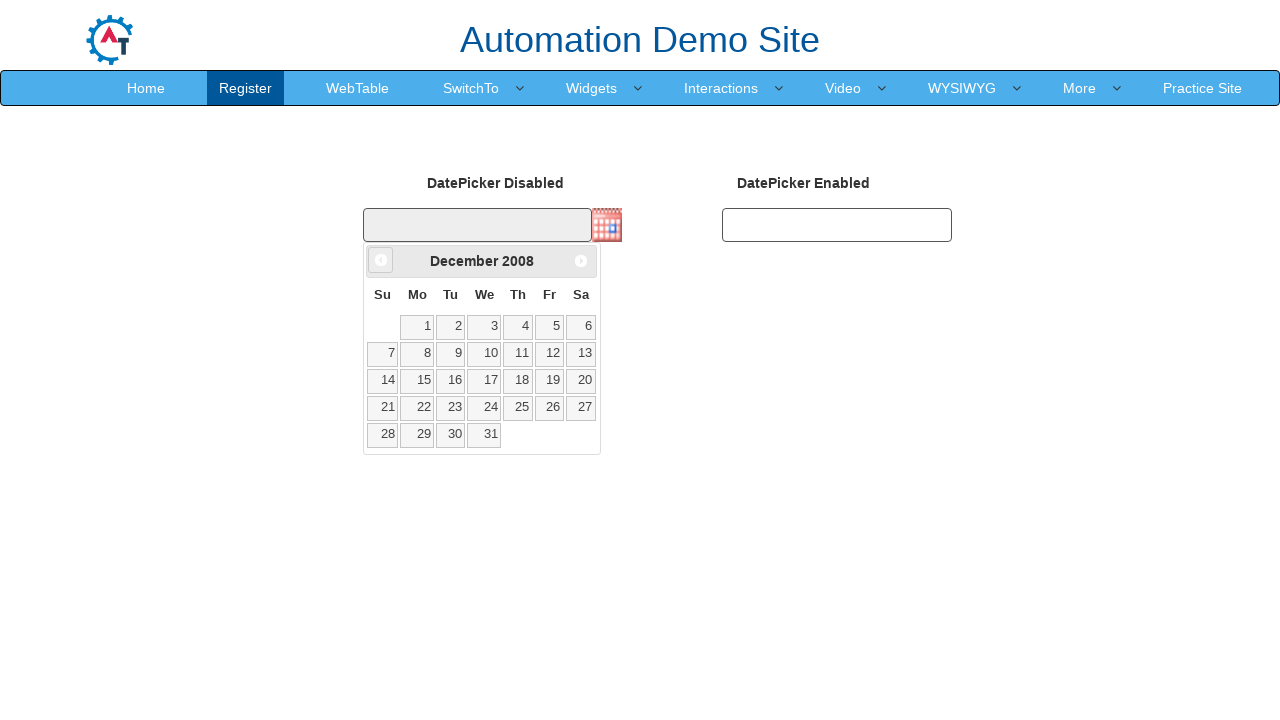

Retrieved updated month: December
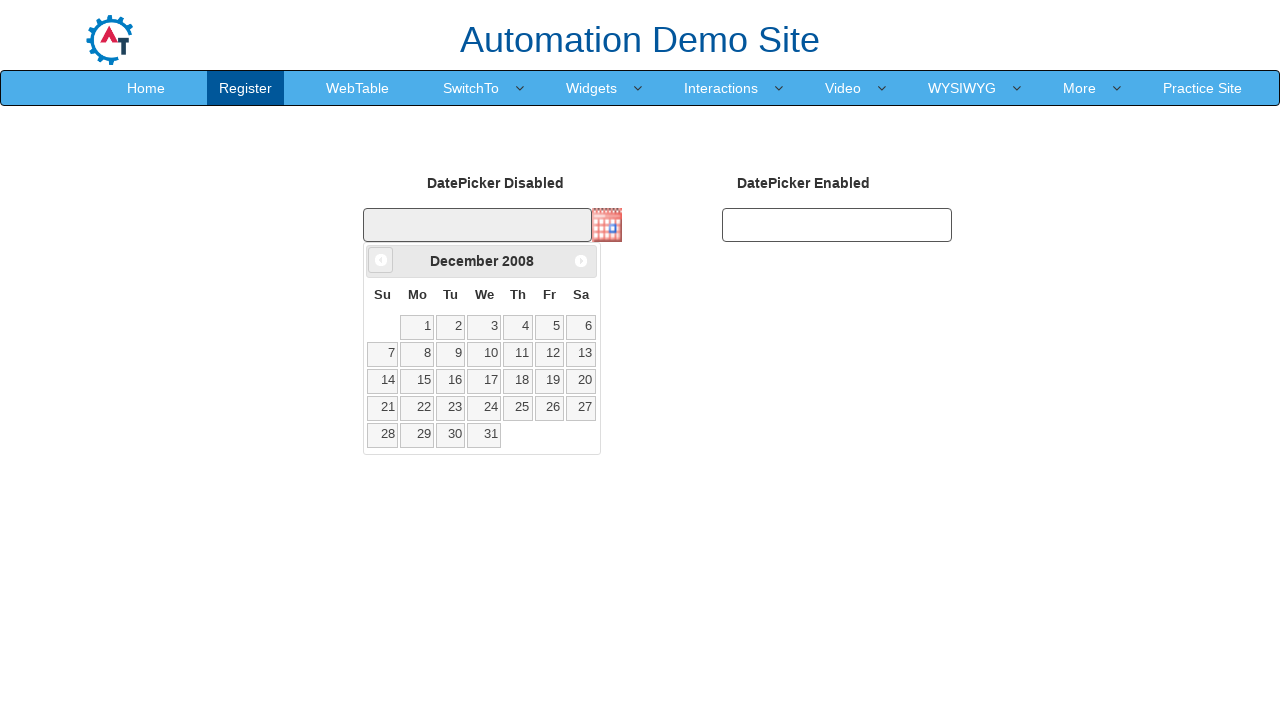

Retrieved updated year: 2008
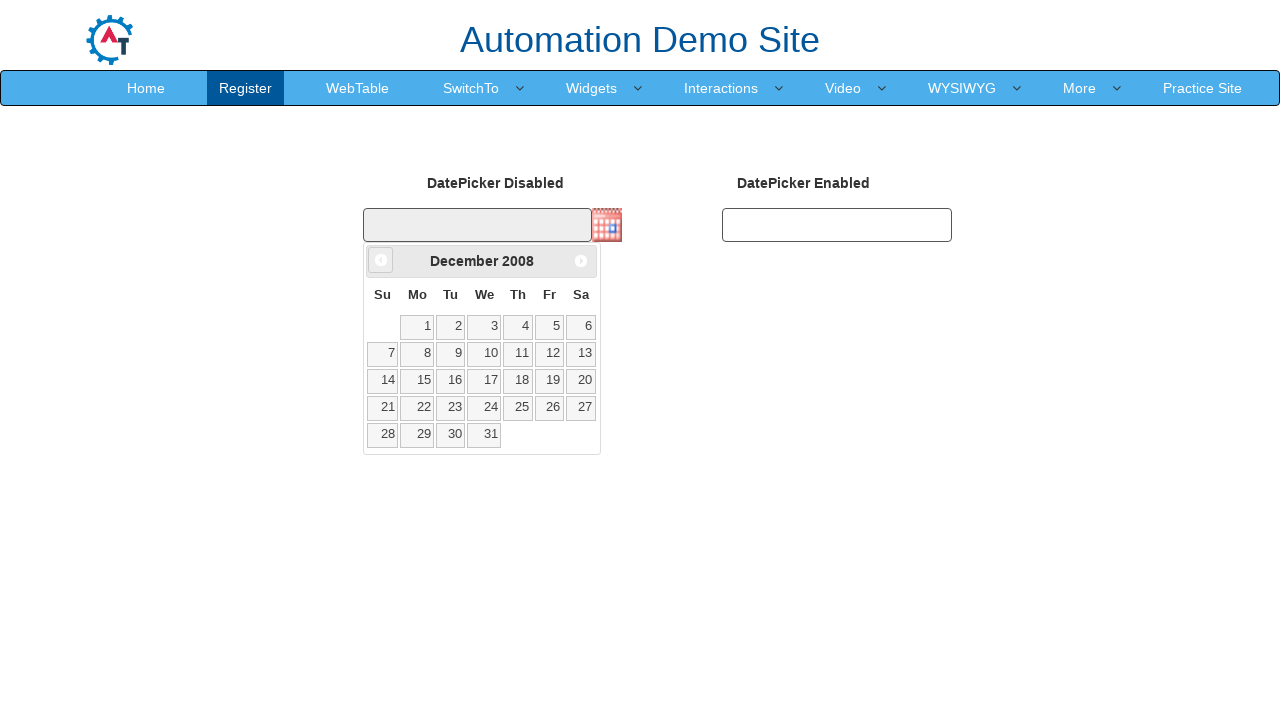

Clicked Prev button to navigate to previous month (currently at December 2008) at (381, 260) on xpath=//span[text()='Prev']
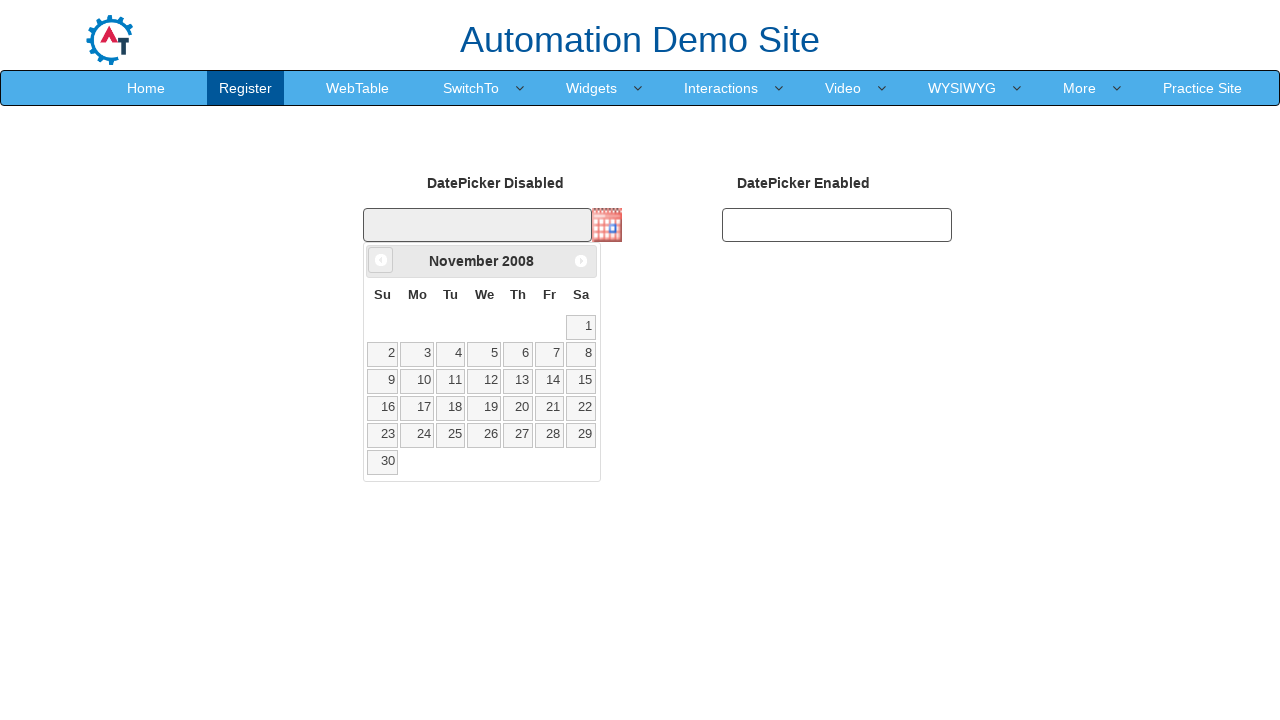

Retrieved updated month: November
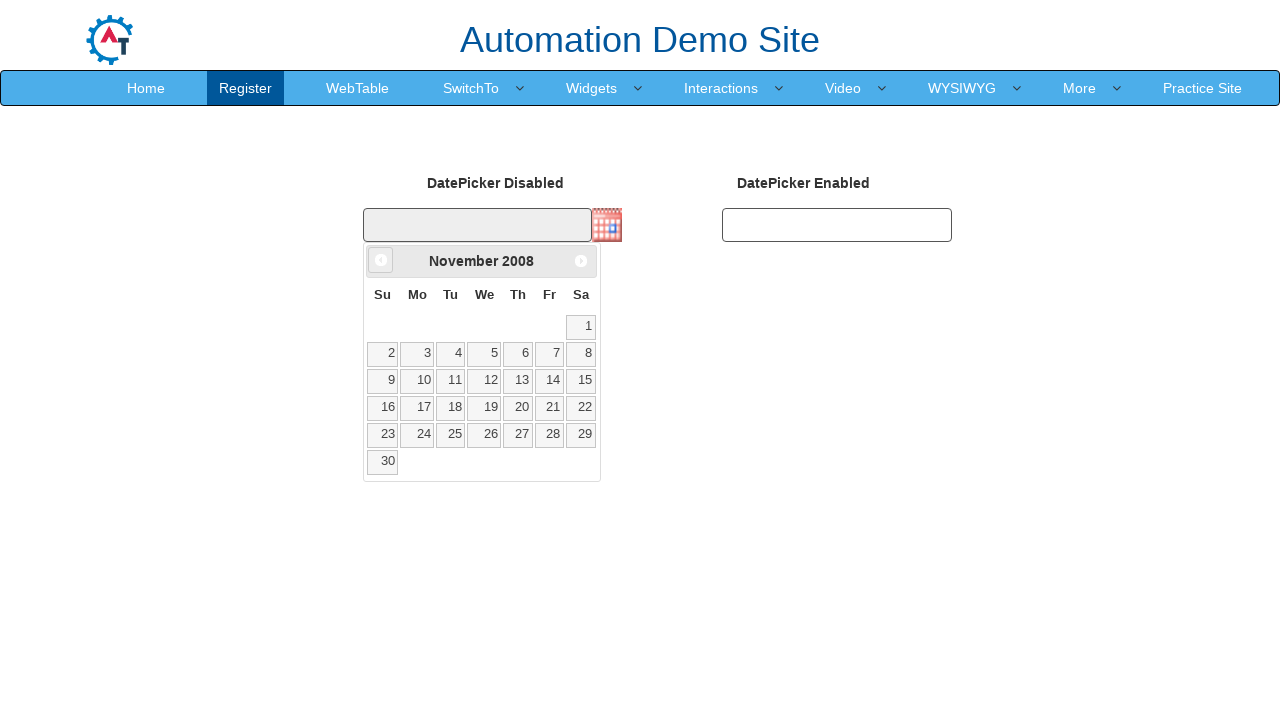

Retrieved updated year: 2008
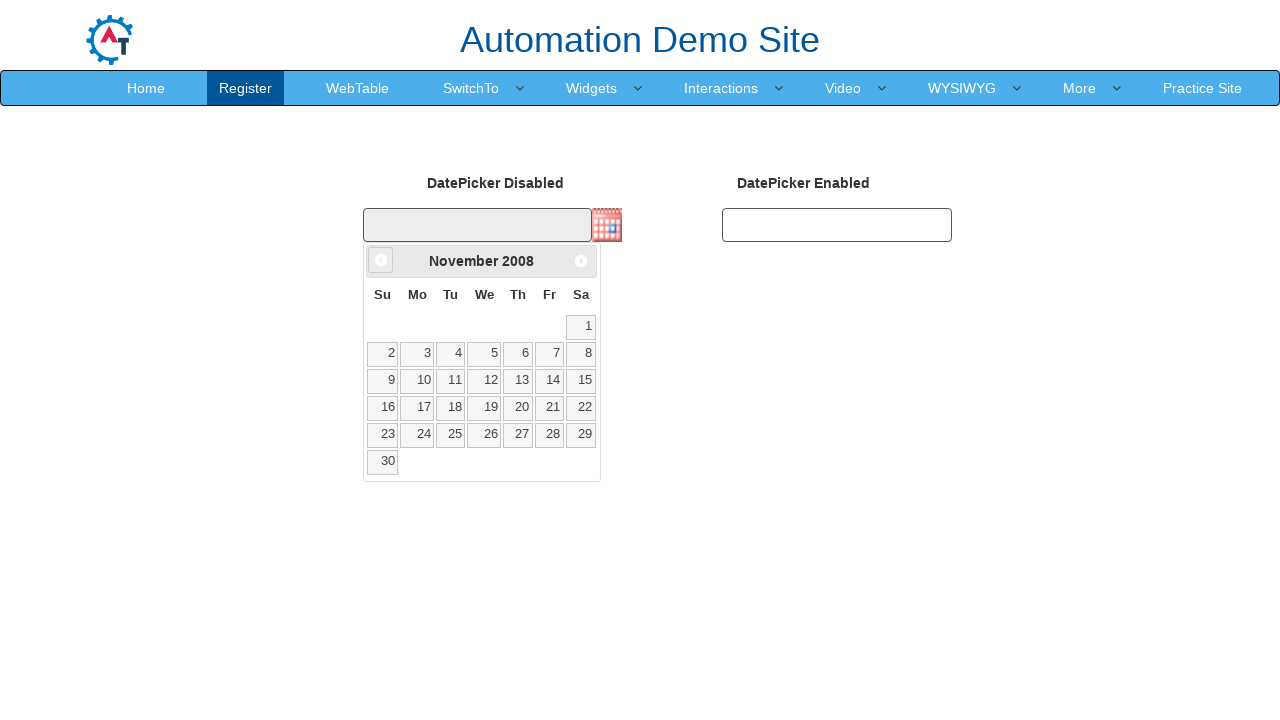

Clicked Prev button to navigate to previous month (currently at November 2008) at (381, 260) on xpath=//span[text()='Prev']
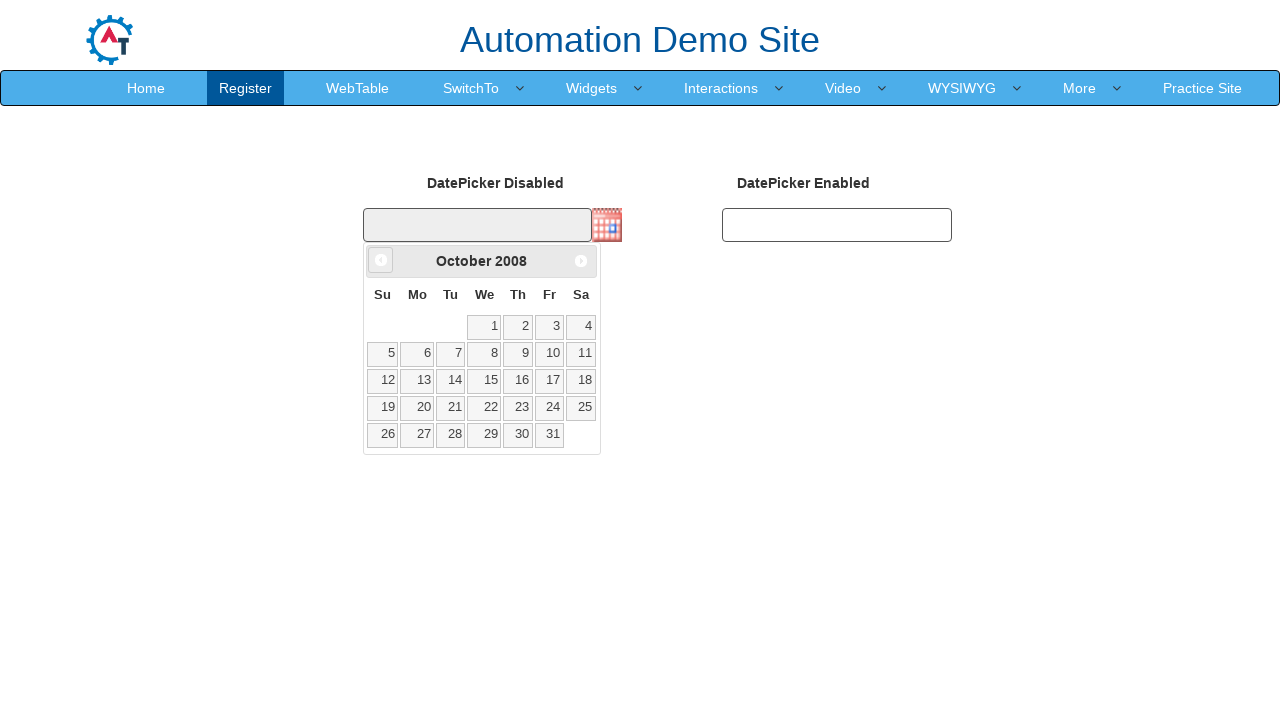

Retrieved updated month: October
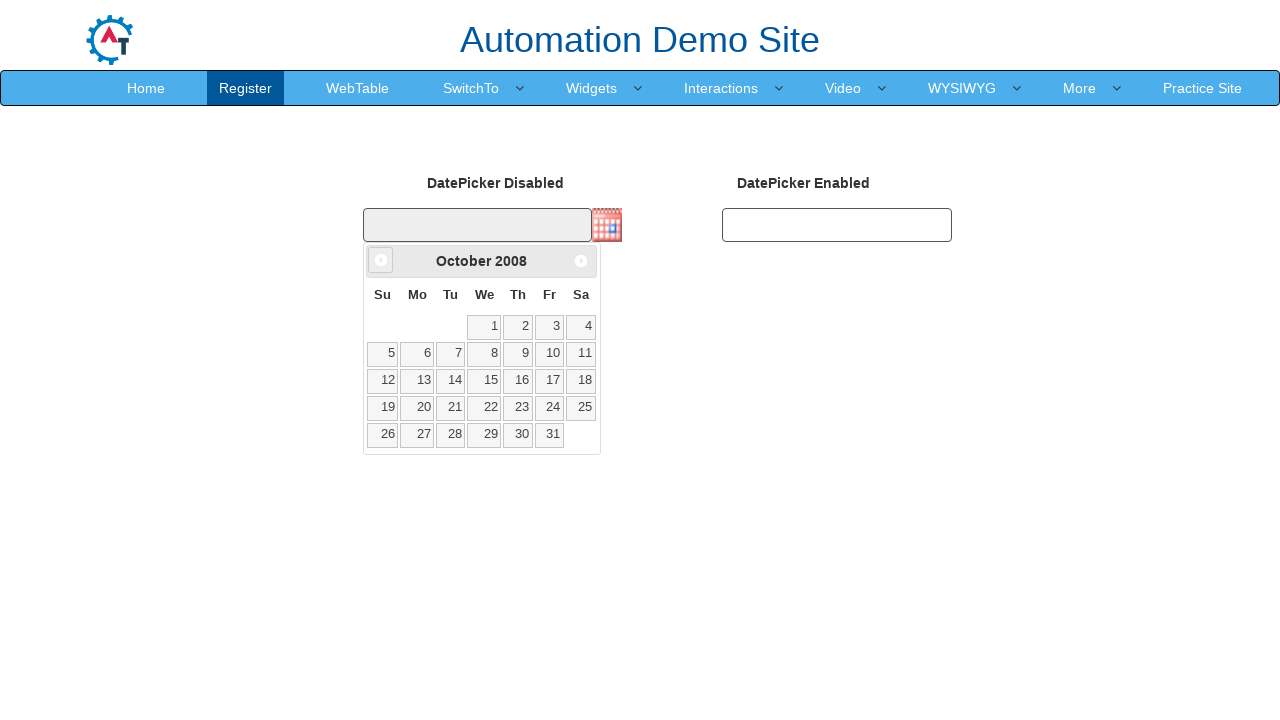

Retrieved updated year: 2008
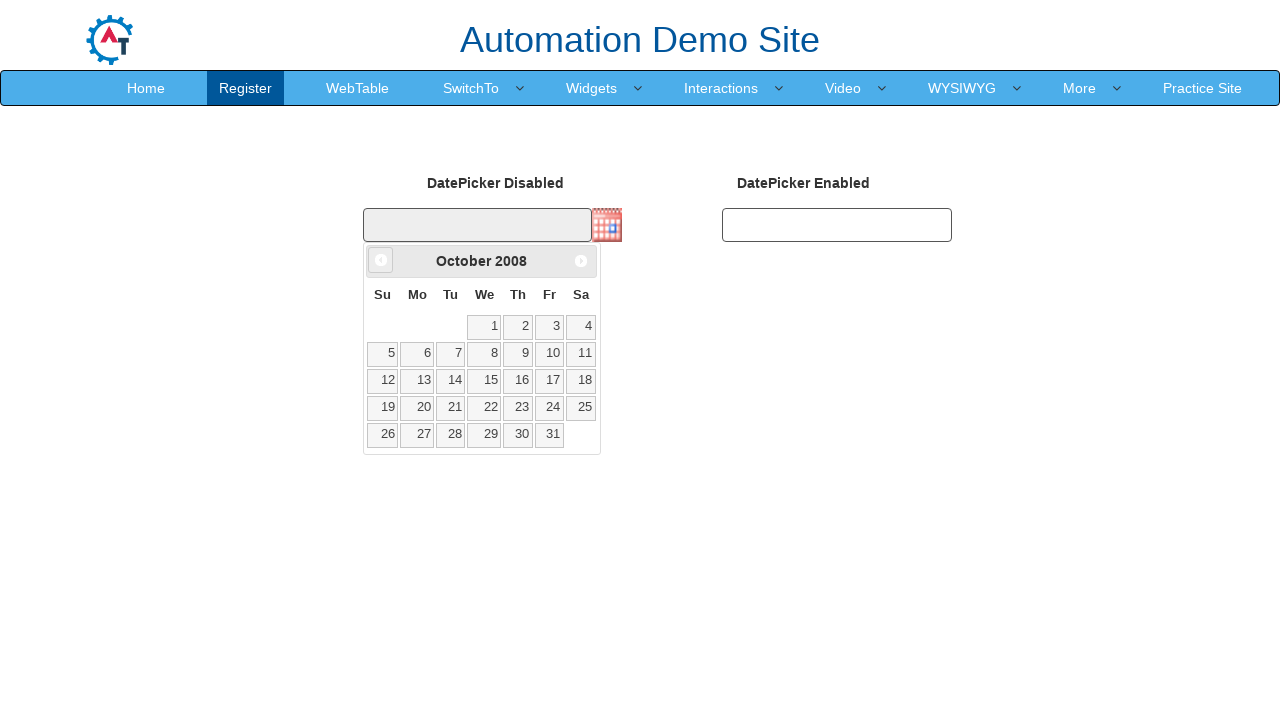

Clicked Prev button to navigate to previous month (currently at October 2008) at (381, 260) on xpath=//span[text()='Prev']
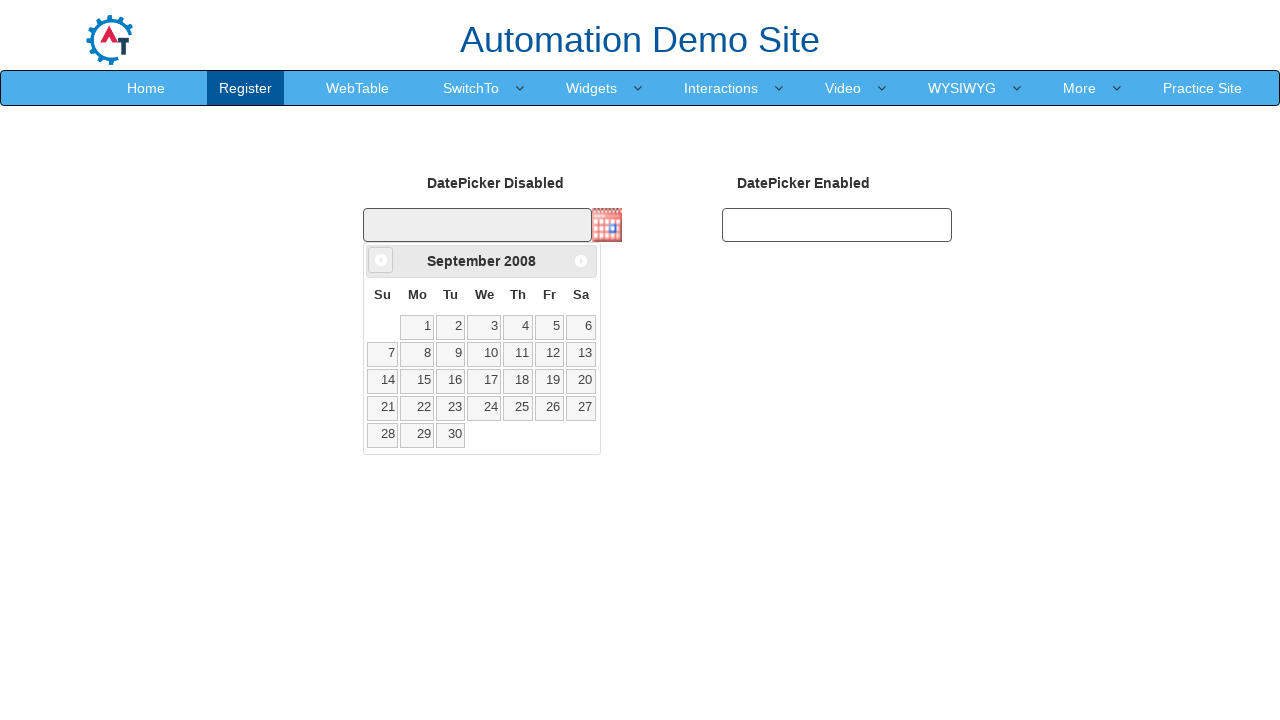

Retrieved updated month: September
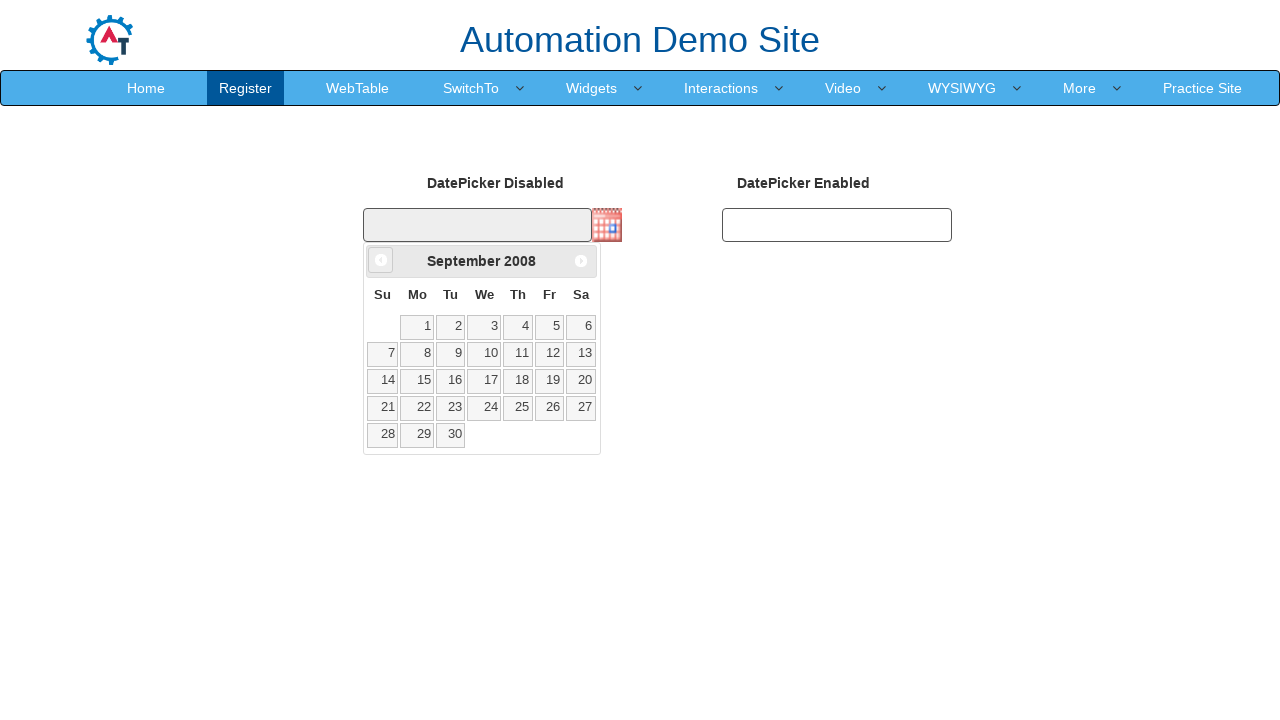

Retrieved updated year: 2008
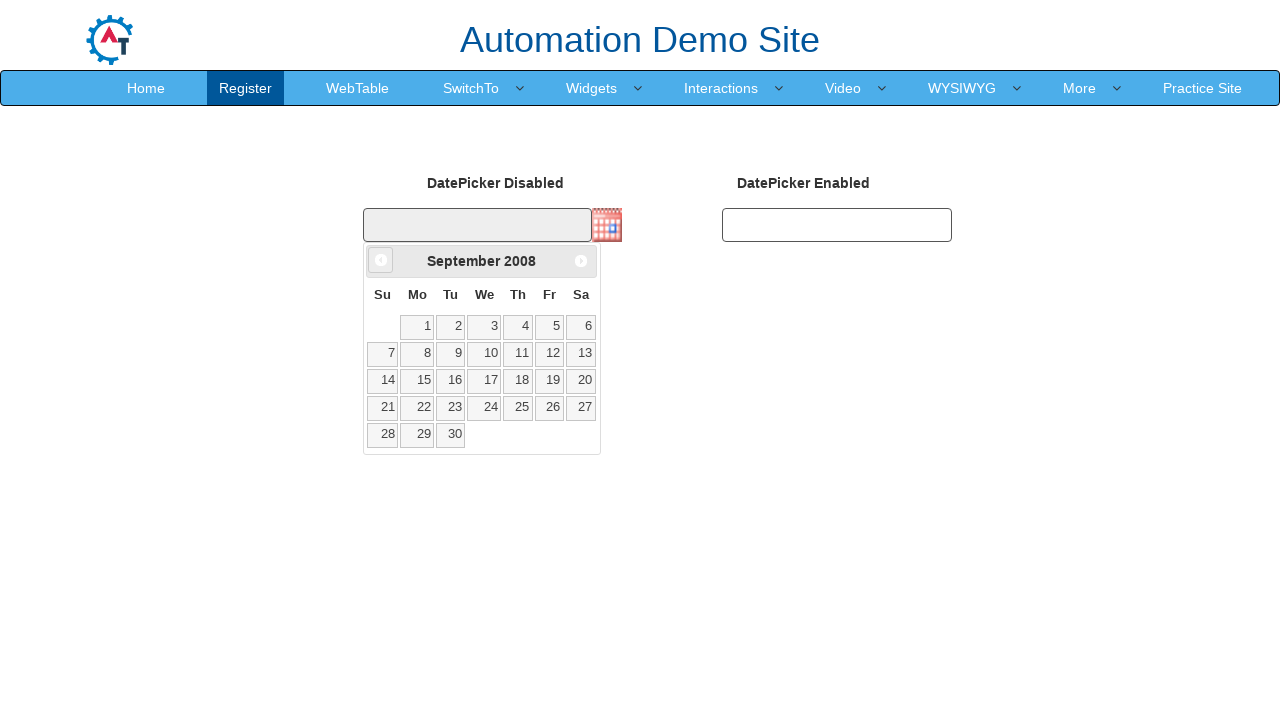

Clicked Prev button to navigate to previous month (currently at September 2008) at (381, 260) on xpath=//span[text()='Prev']
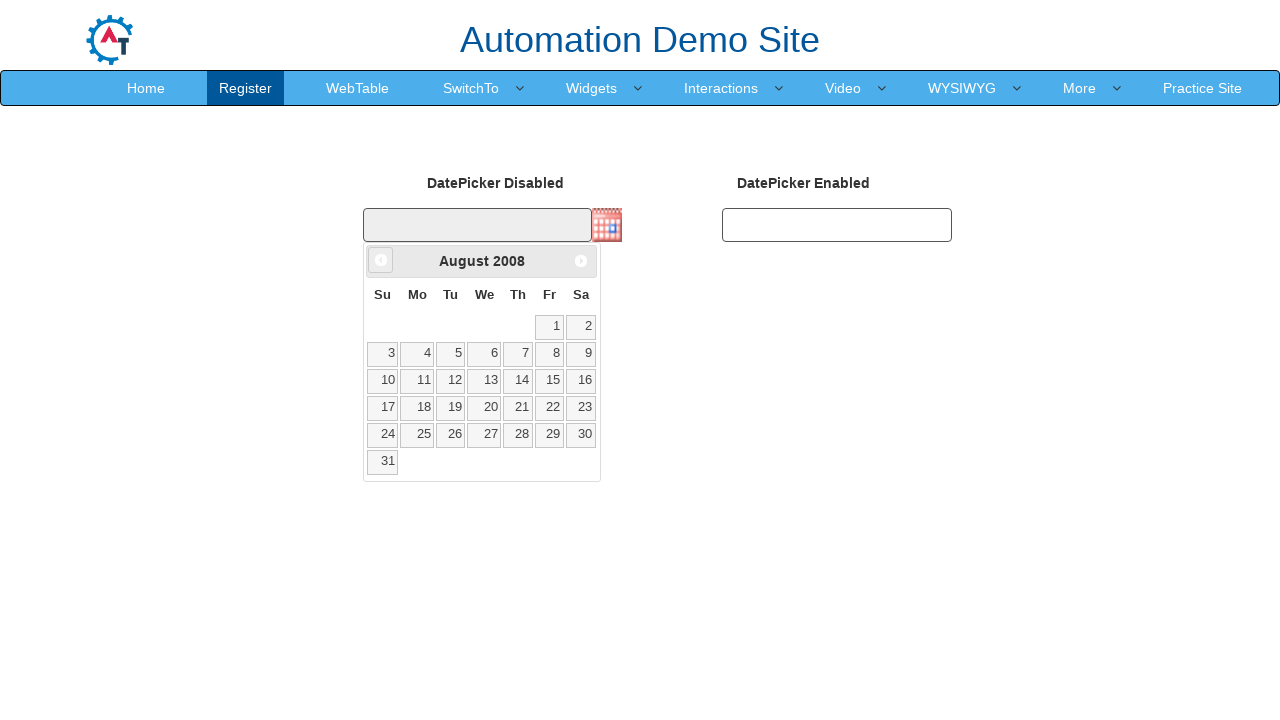

Retrieved updated month: August
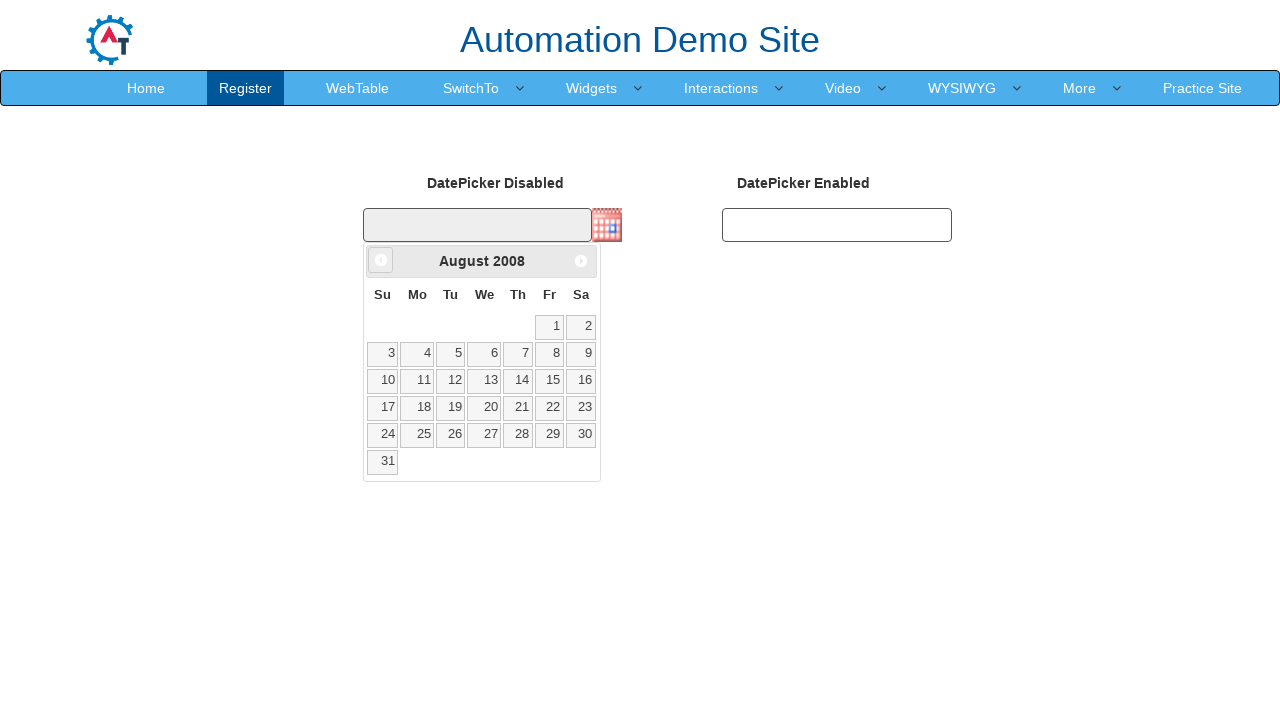

Retrieved updated year: 2008
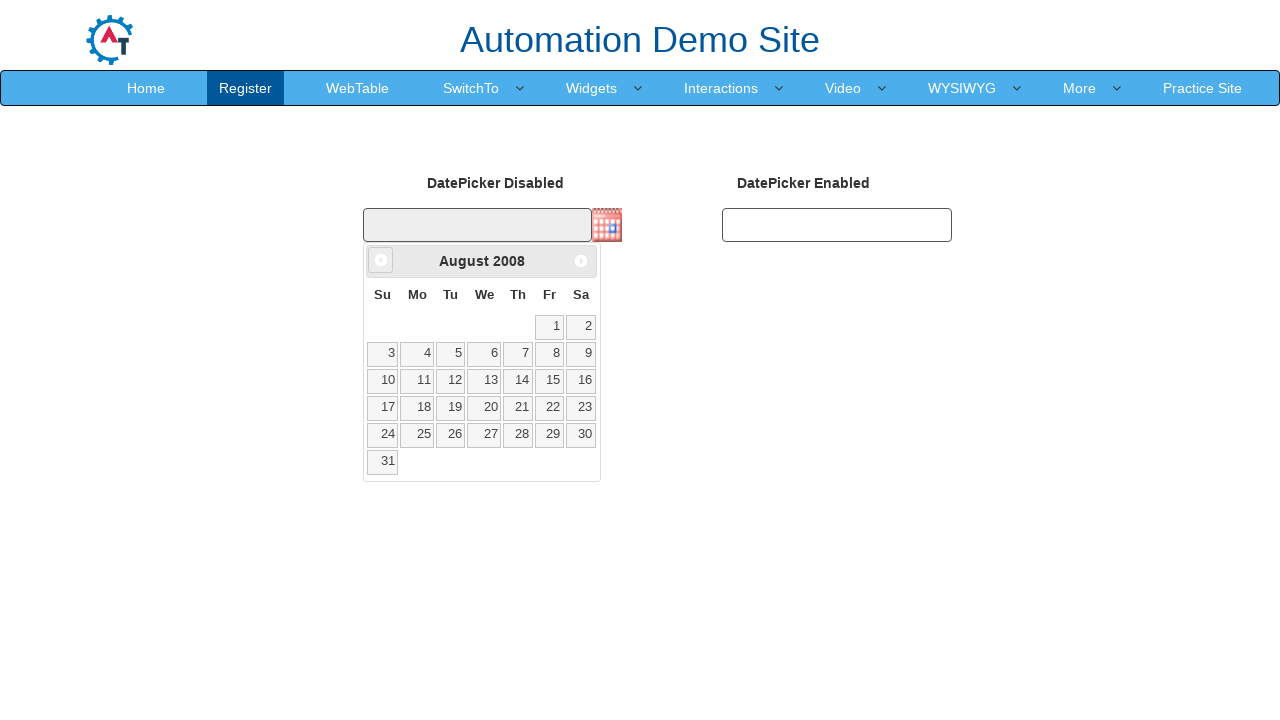

Clicked Prev button to navigate to previous month (currently at August 2008) at (381, 260) on xpath=//span[text()='Prev']
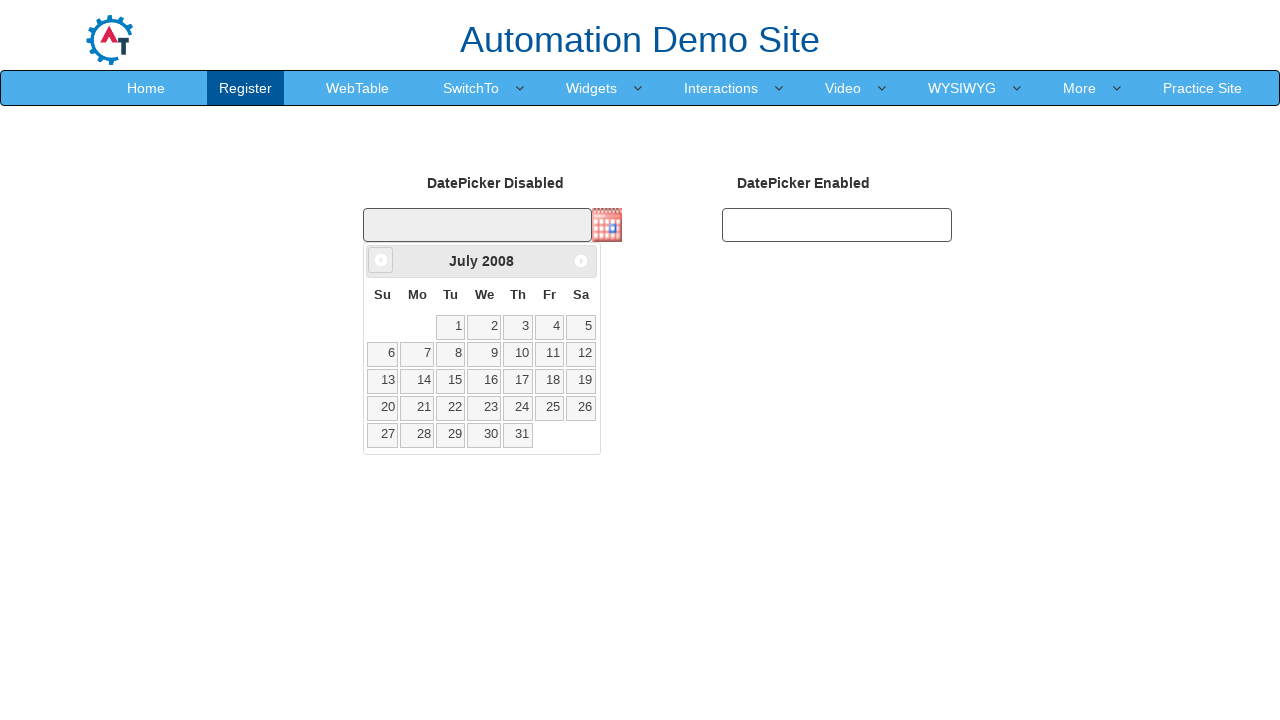

Retrieved updated month: July
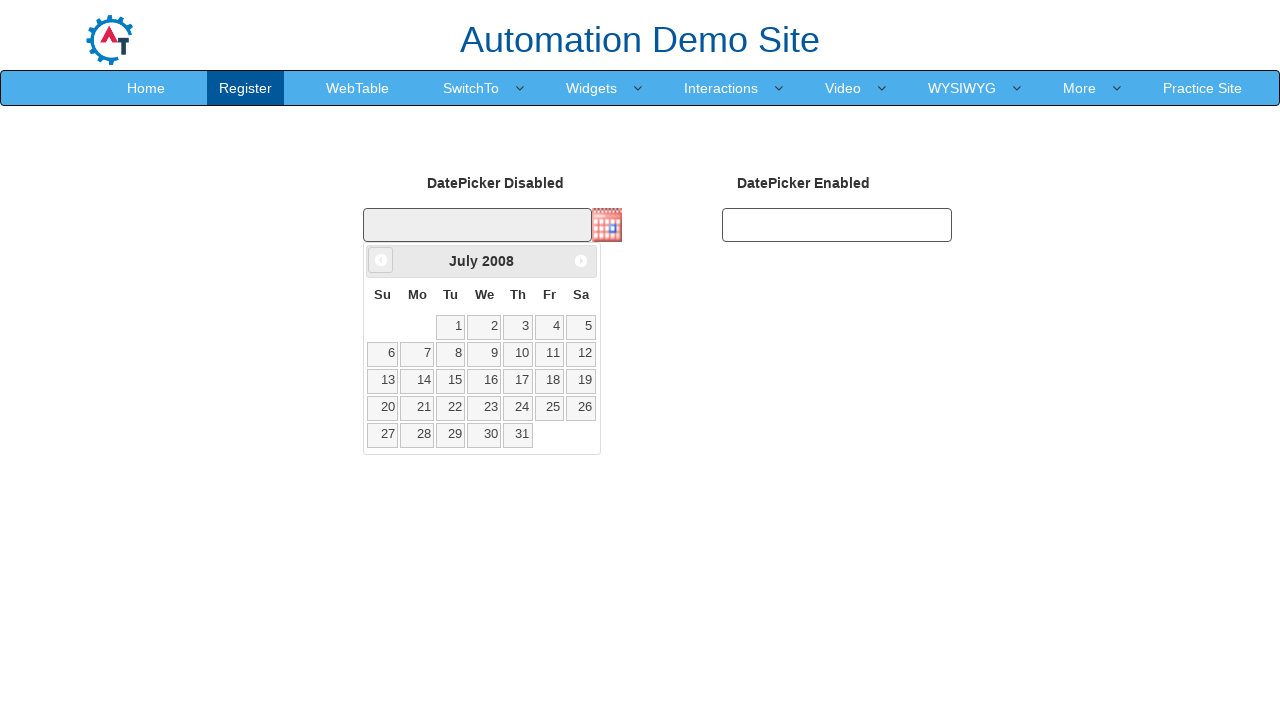

Retrieved updated year: 2008
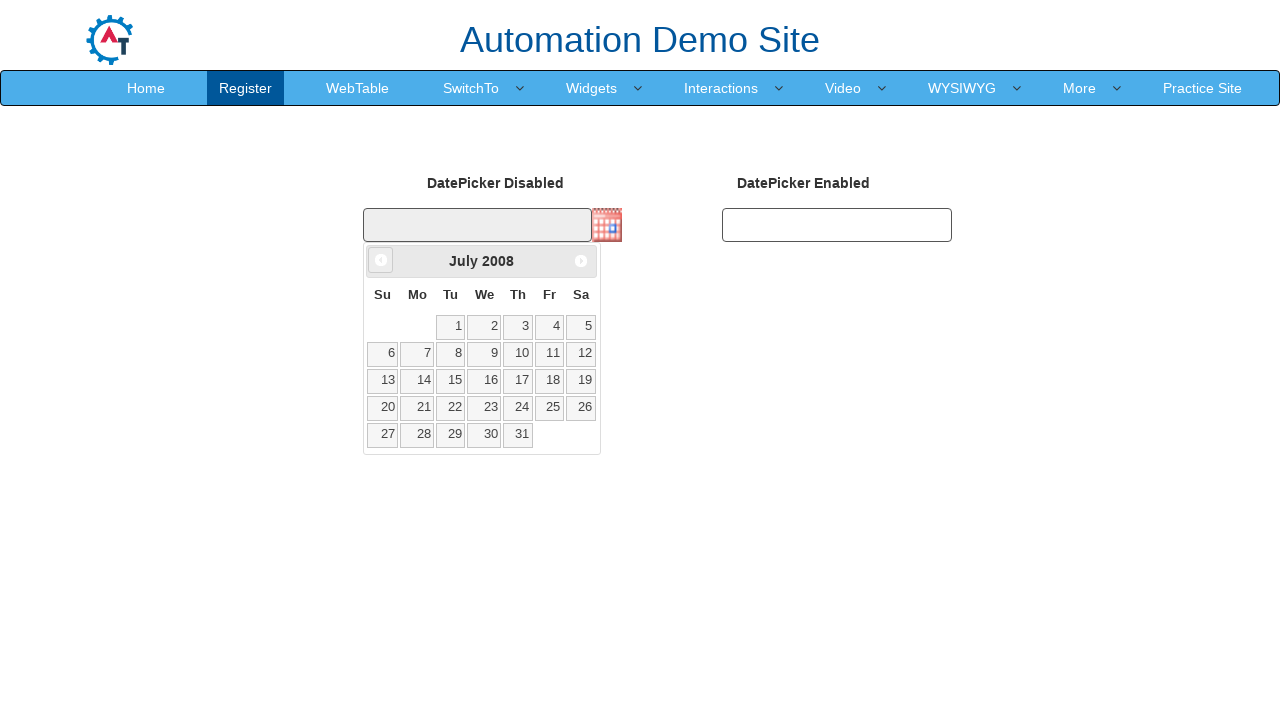

Clicked Prev button to navigate to previous month (currently at July 2008) at (381, 260) on xpath=//span[text()='Prev']
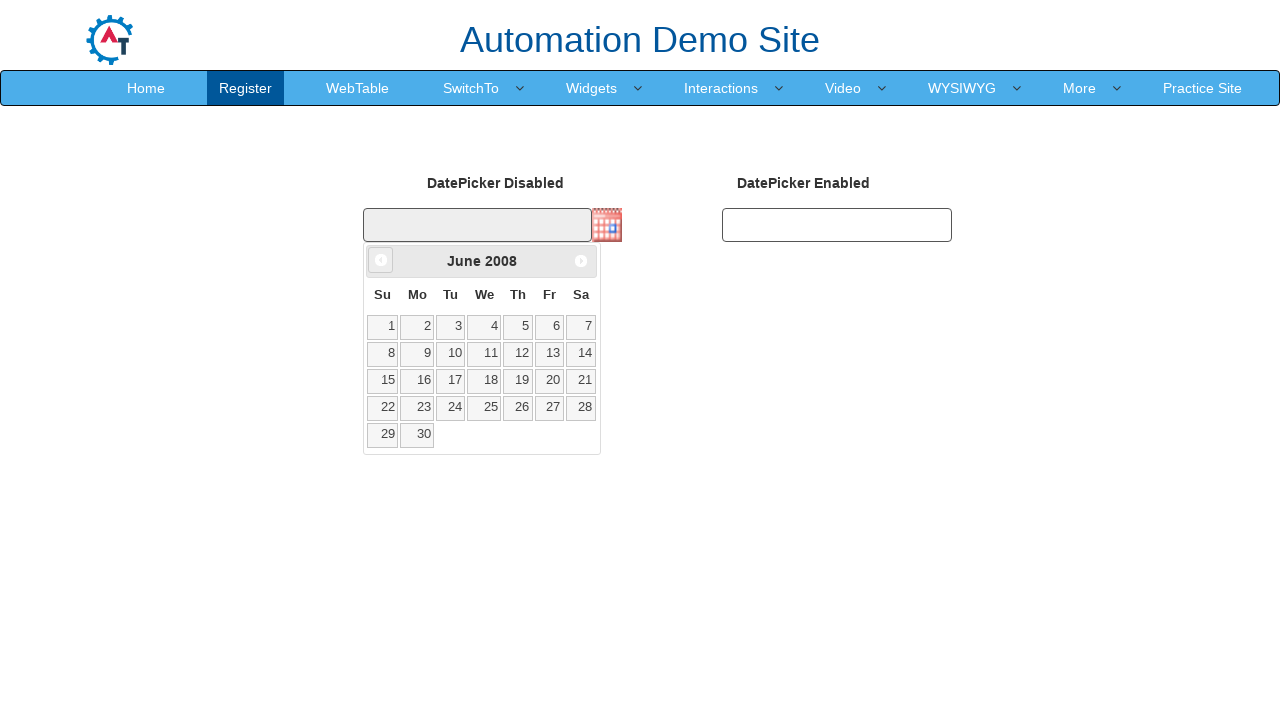

Retrieved updated month: June
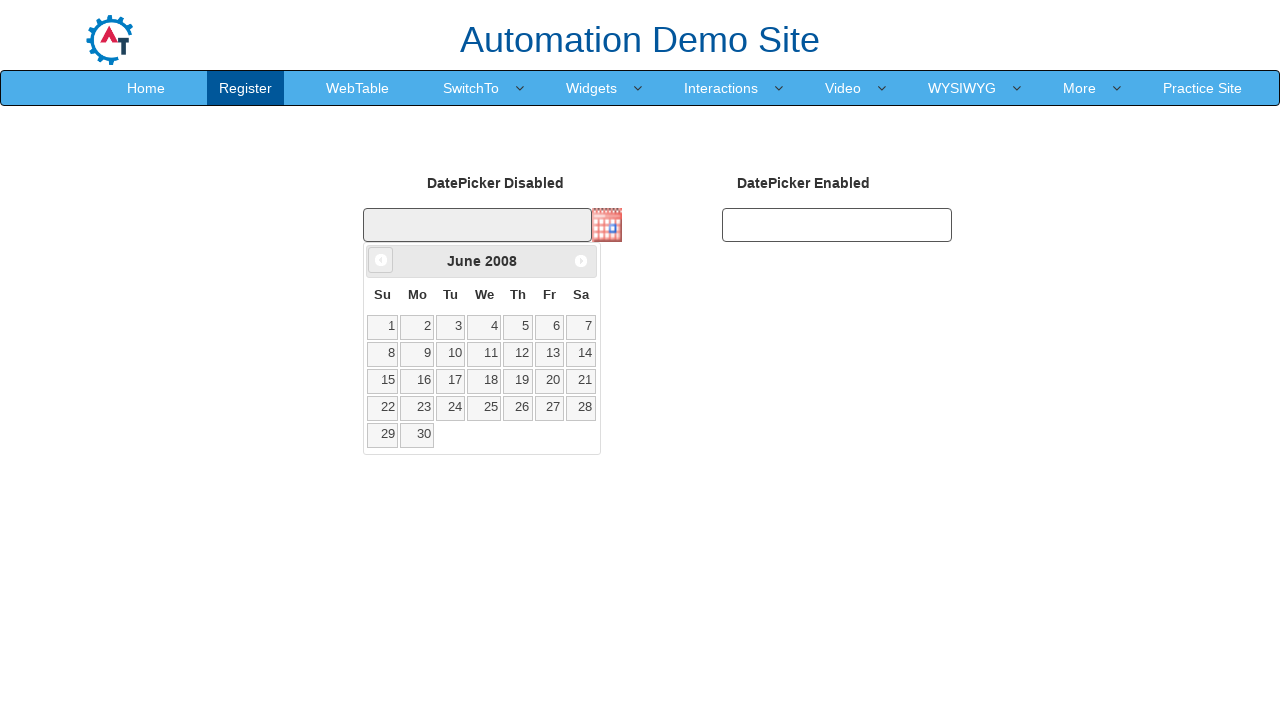

Retrieved updated year: 2008
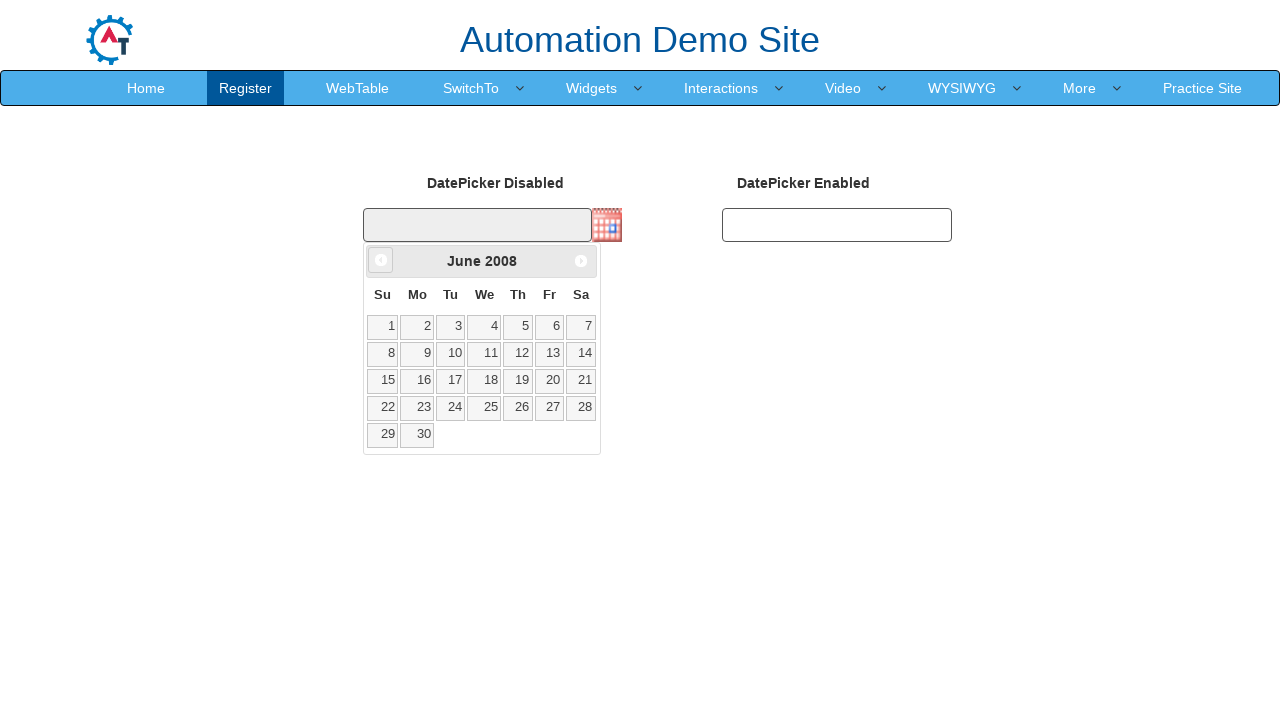

Clicked Prev button to navigate to previous month (currently at June 2008) at (381, 260) on xpath=//span[text()='Prev']
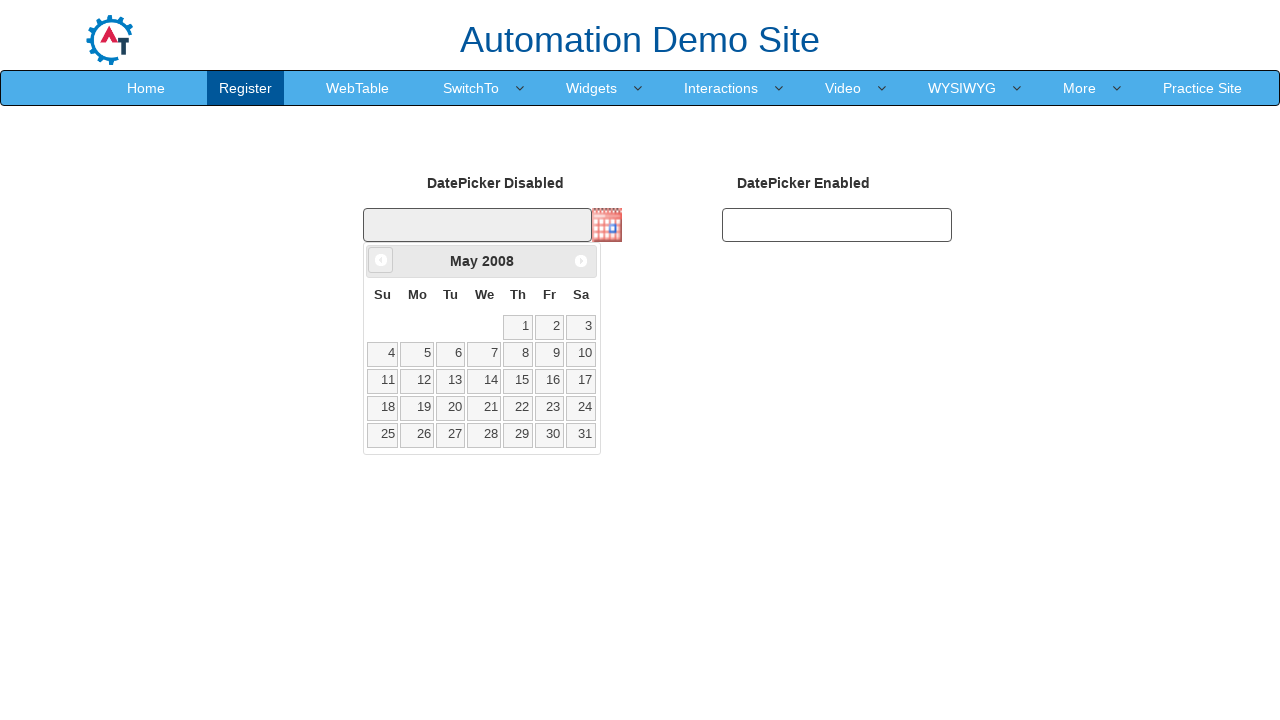

Retrieved updated month: May
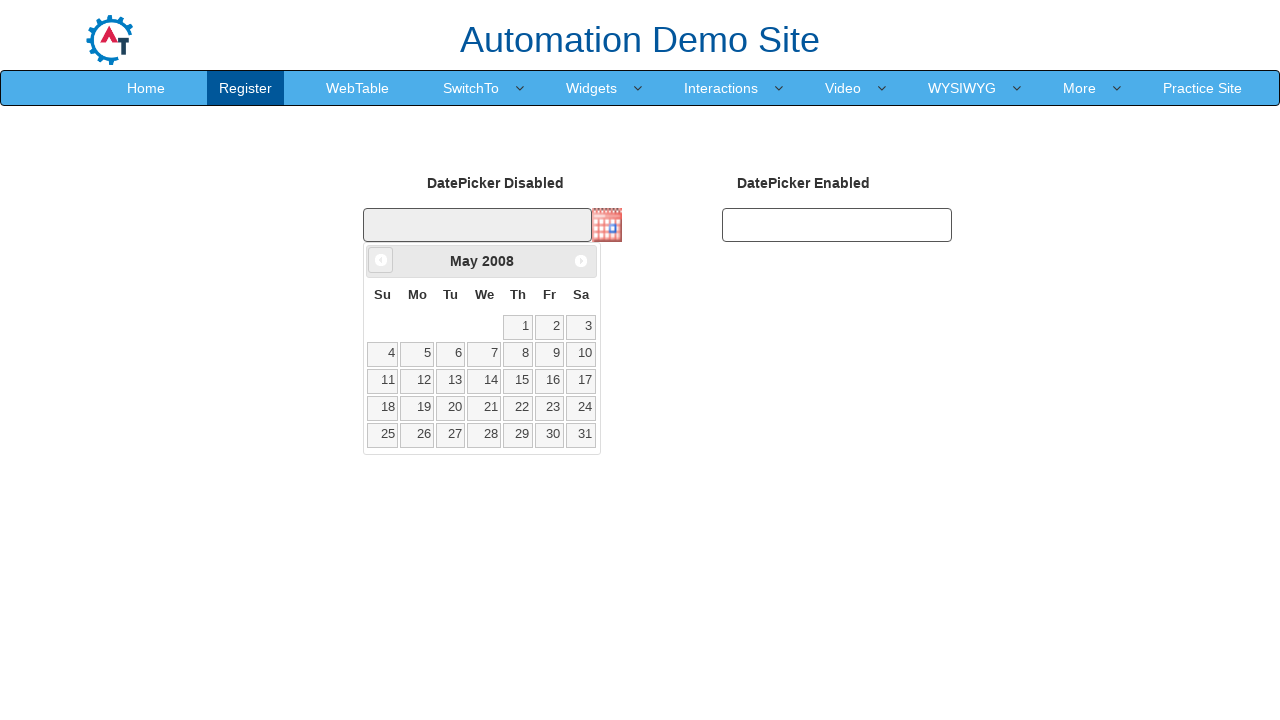

Retrieved updated year: 2008
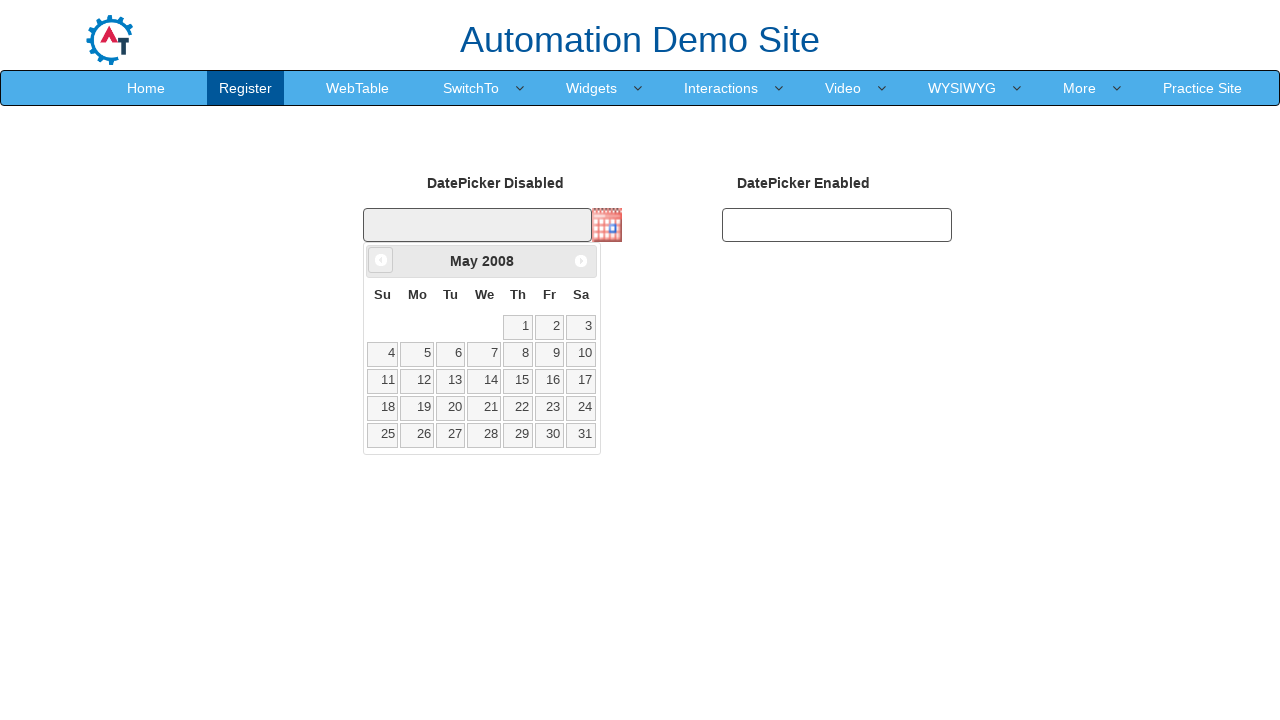

Clicked Prev button to navigate to previous month (currently at May 2008) at (381, 260) on xpath=//span[text()='Prev']
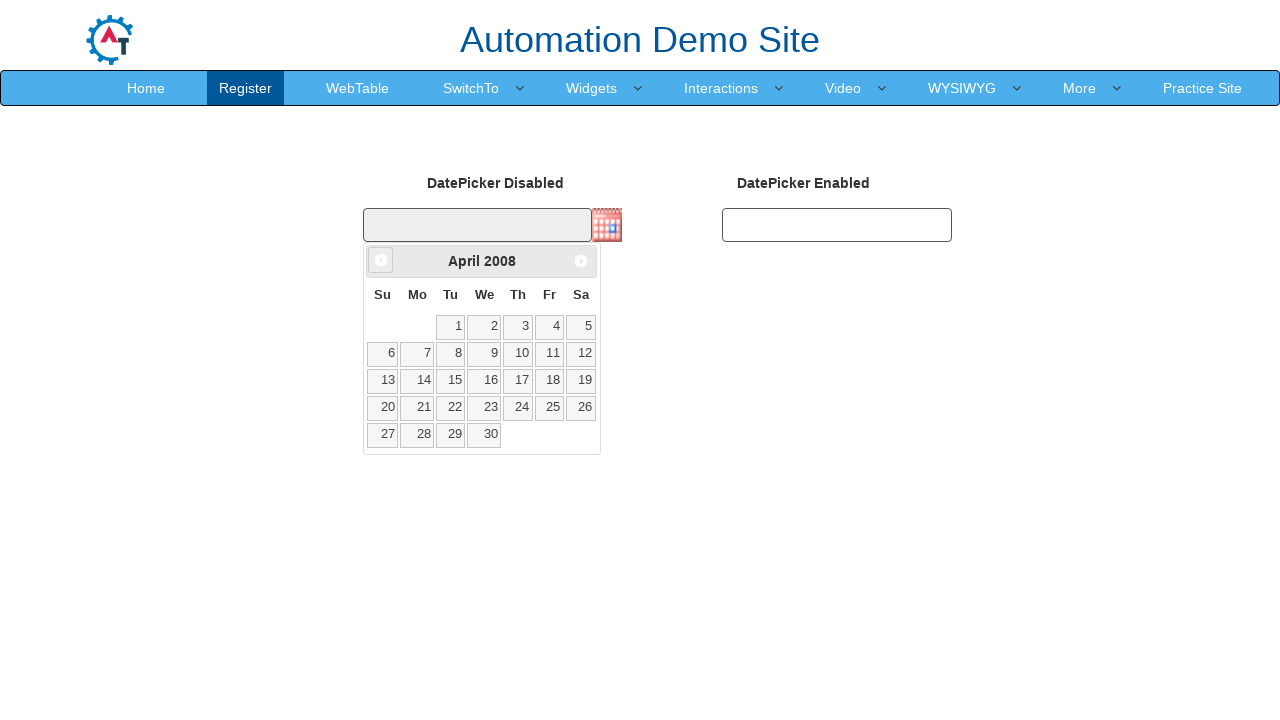

Retrieved updated month: April
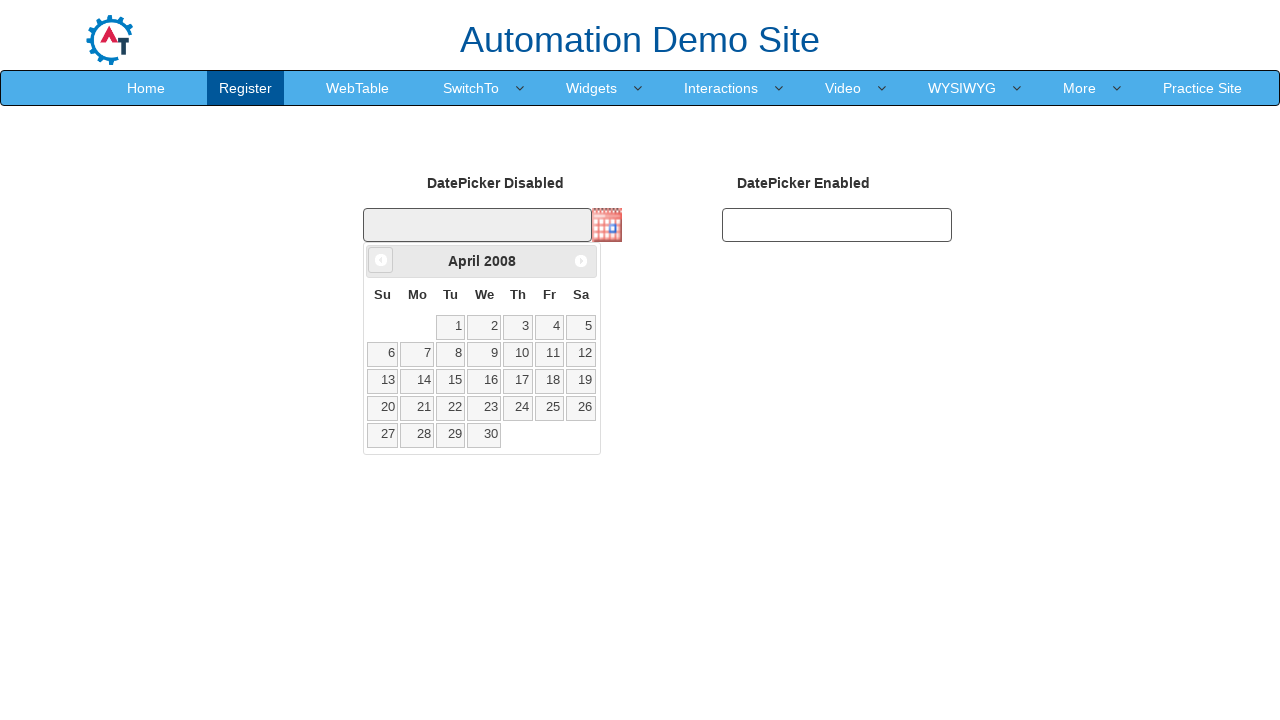

Retrieved updated year: 2008
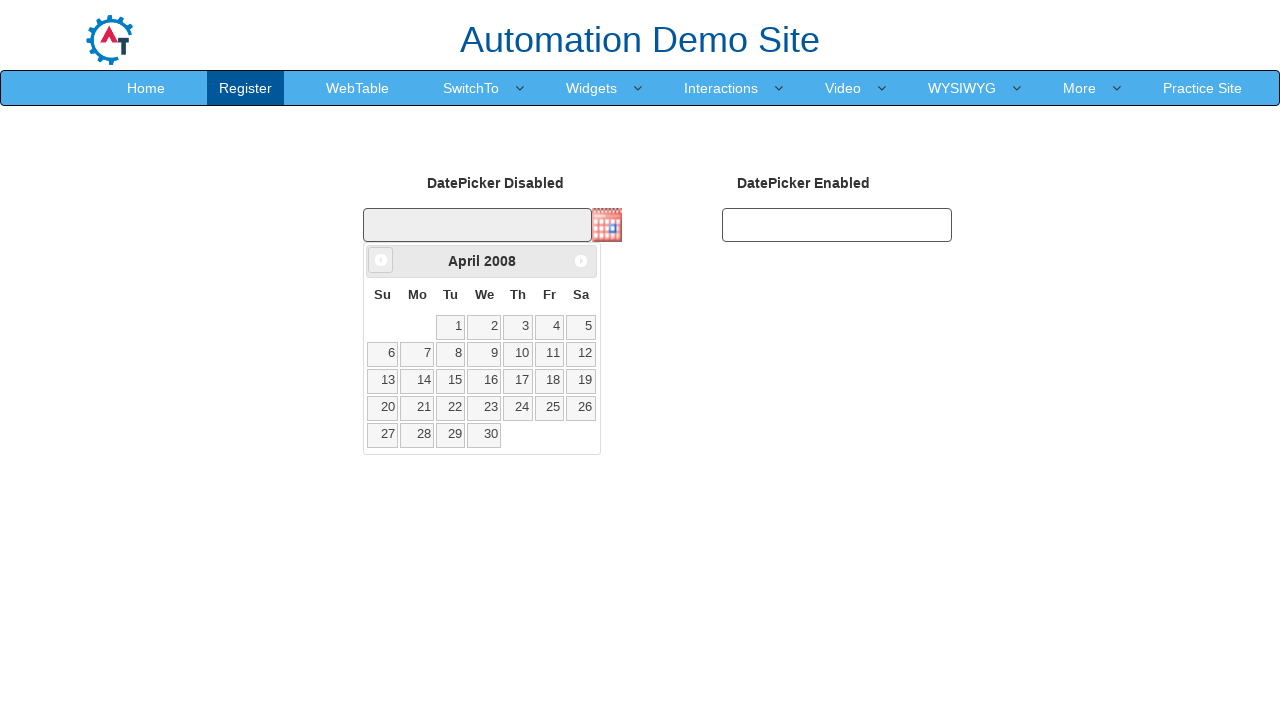

Clicked Prev button to navigate to previous month (currently at April 2008) at (381, 260) on xpath=//span[text()='Prev']
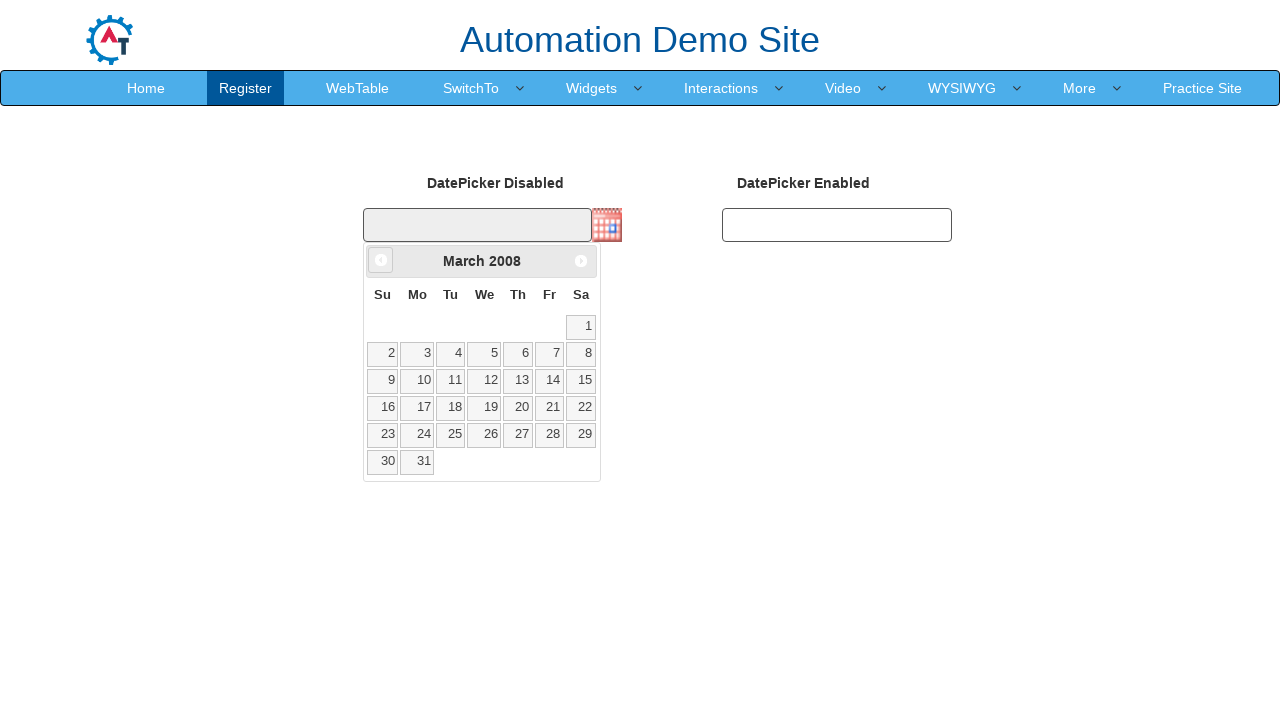

Retrieved updated month: March
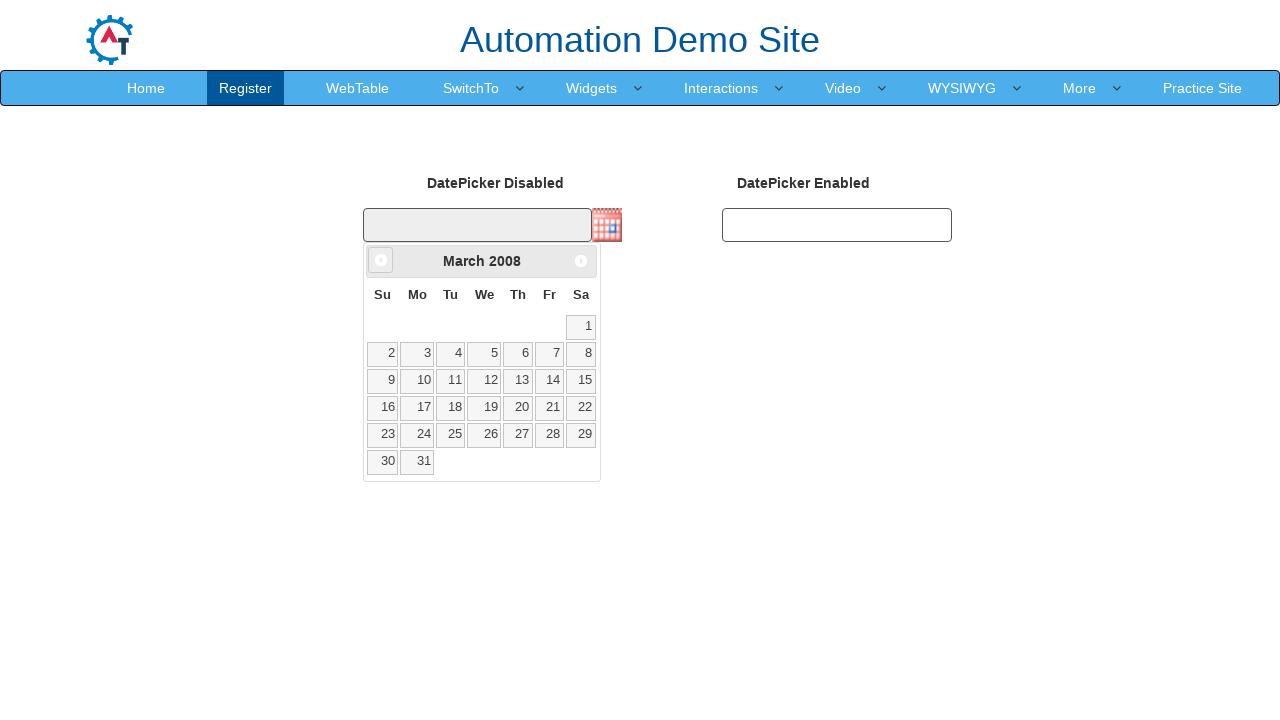

Retrieved updated year: 2008
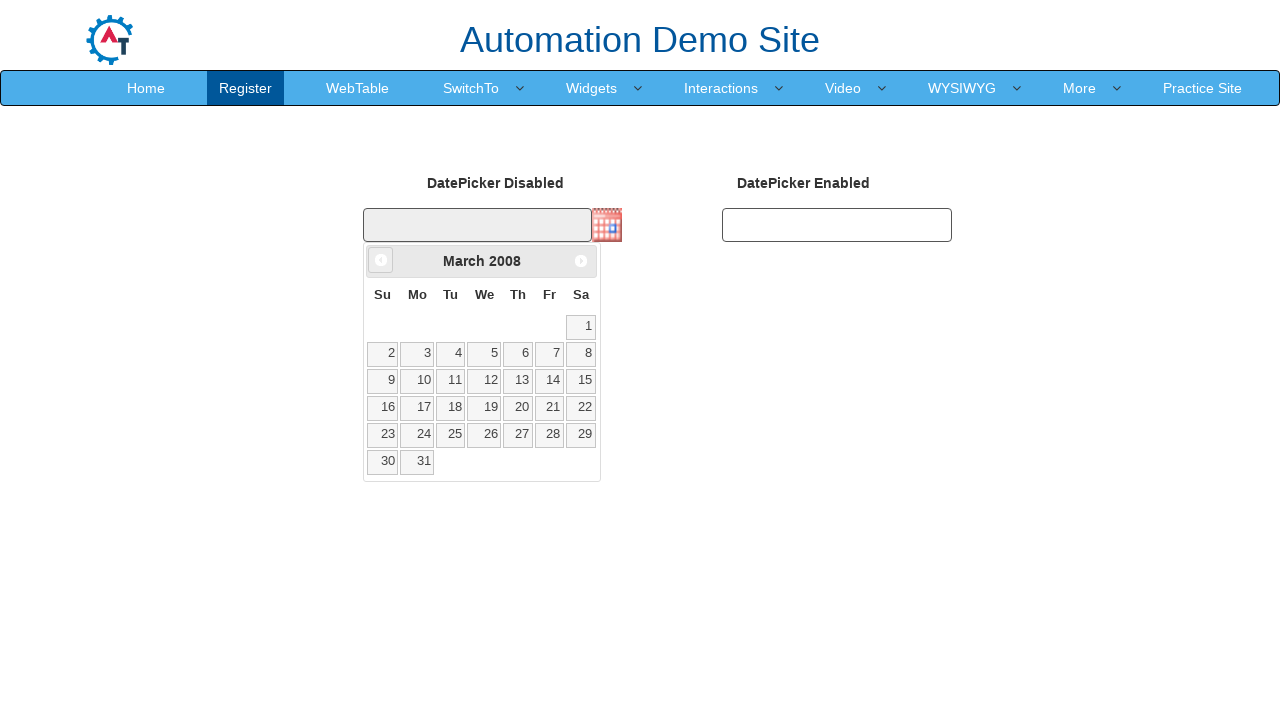

Clicked Prev button to navigate to previous month (currently at March 2008) at (381, 260) on xpath=//span[text()='Prev']
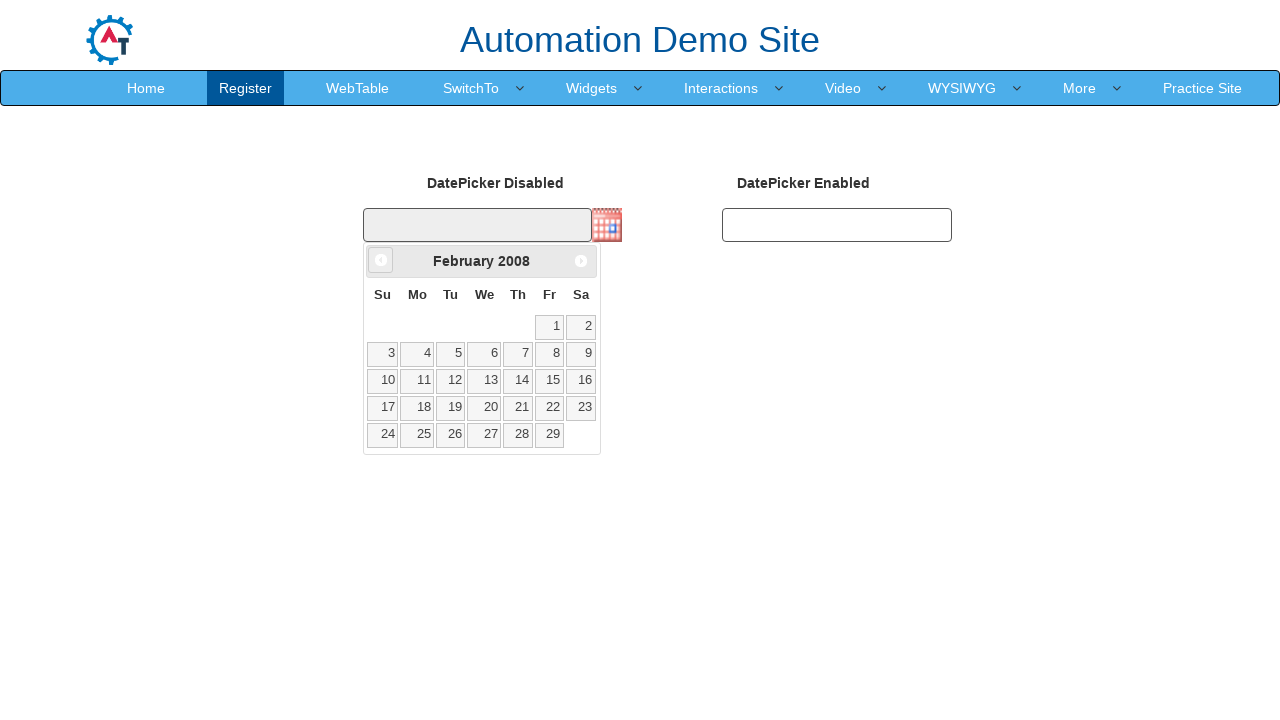

Retrieved updated month: February
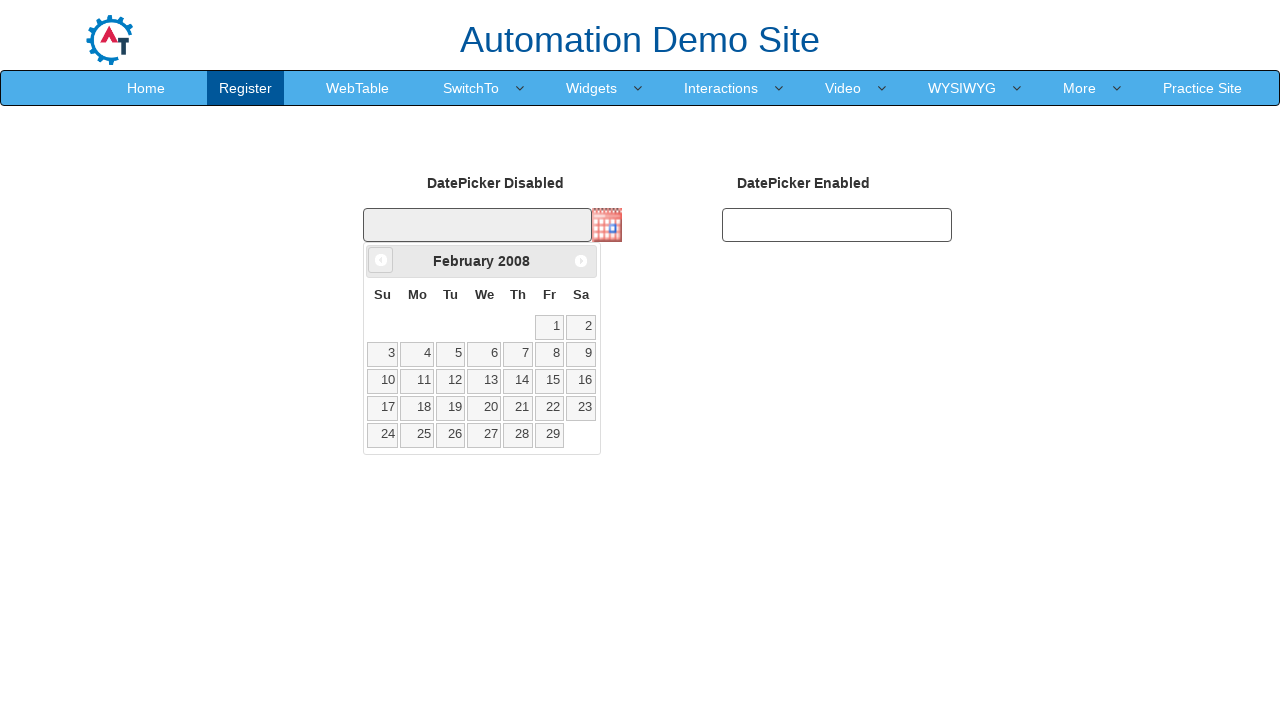

Retrieved updated year: 2008
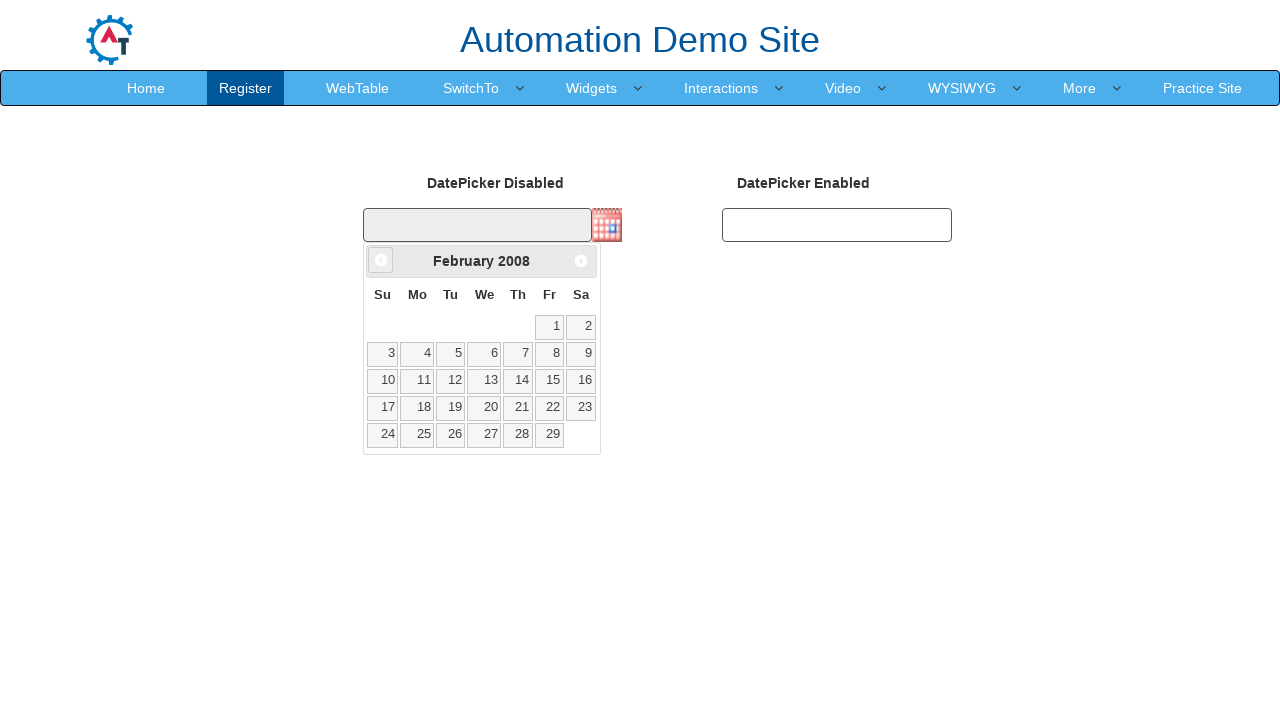

Clicked Prev button to navigate to previous month (currently at February 2008) at (381, 260) on xpath=//span[text()='Prev']
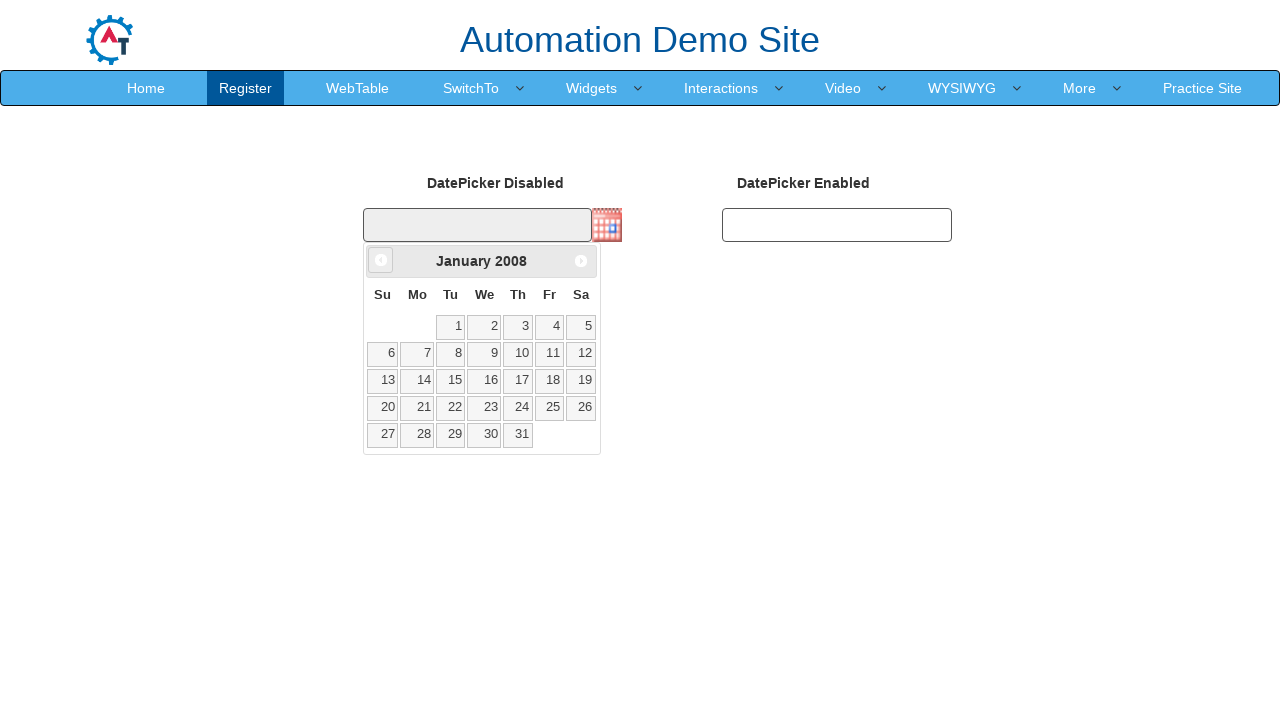

Retrieved updated month: January
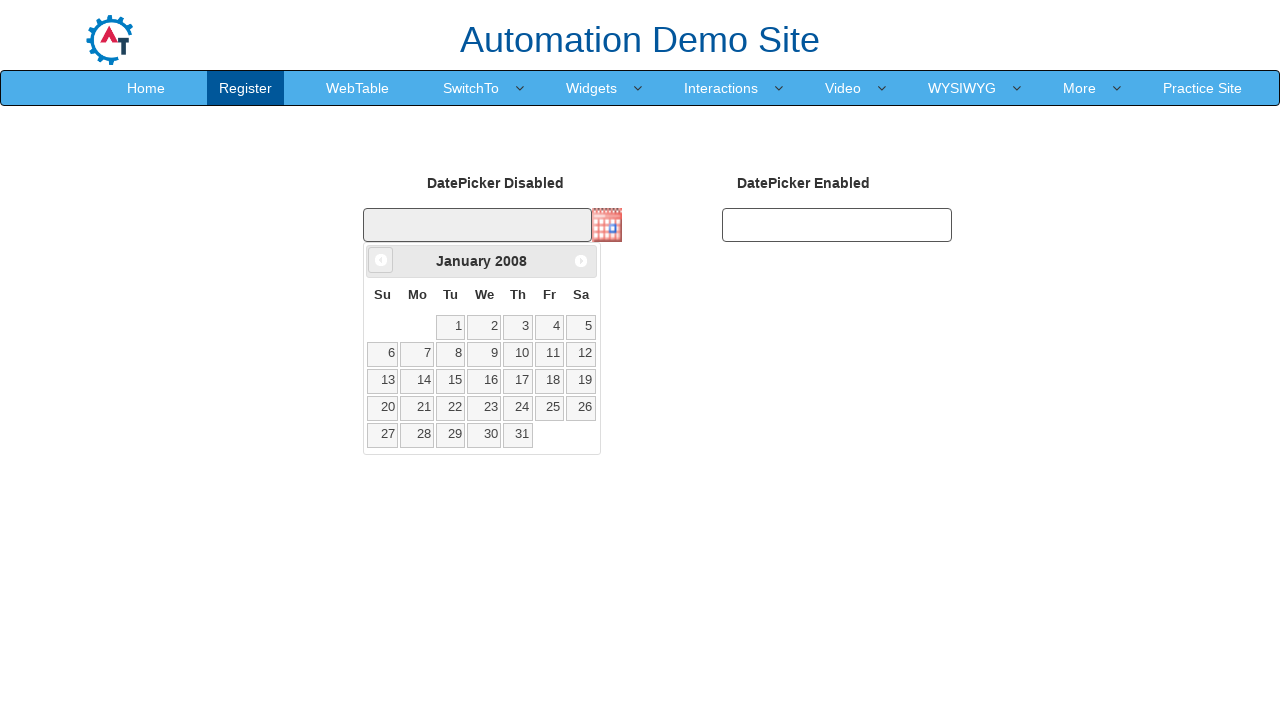

Retrieved updated year: 2008
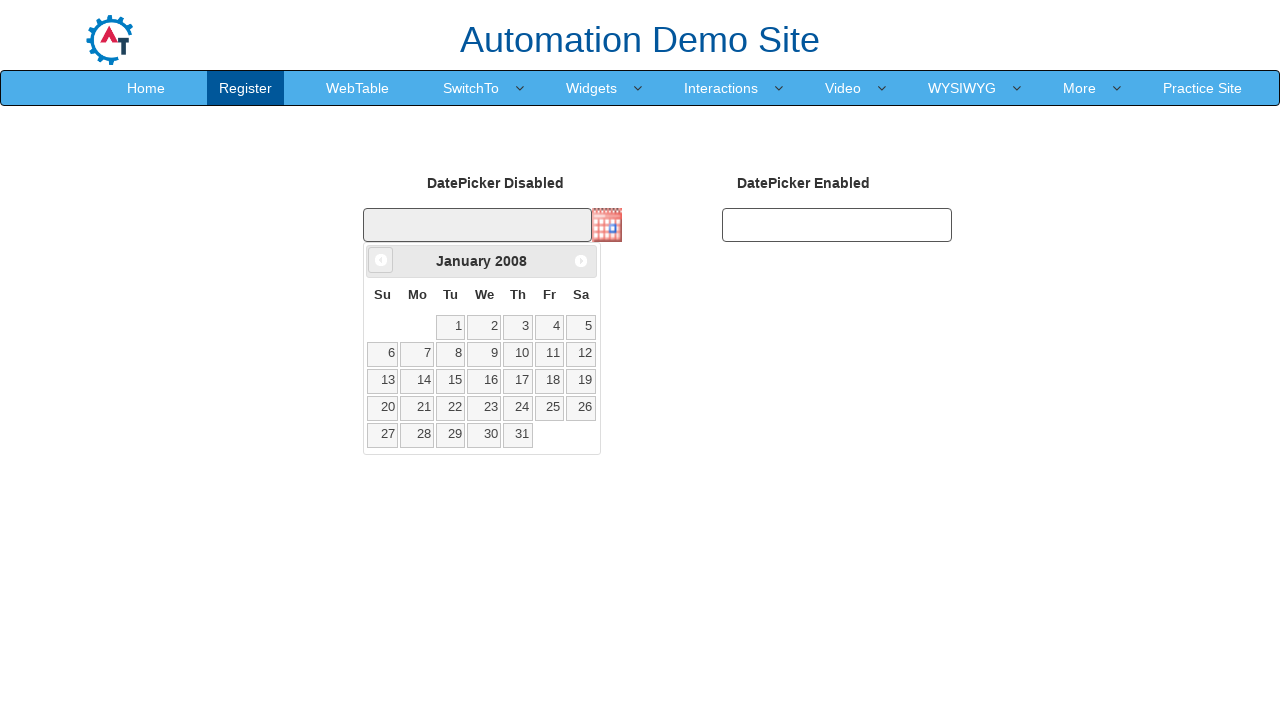

Clicked Prev button to navigate to previous month (currently at January 2008) at (381, 260) on xpath=//span[text()='Prev']
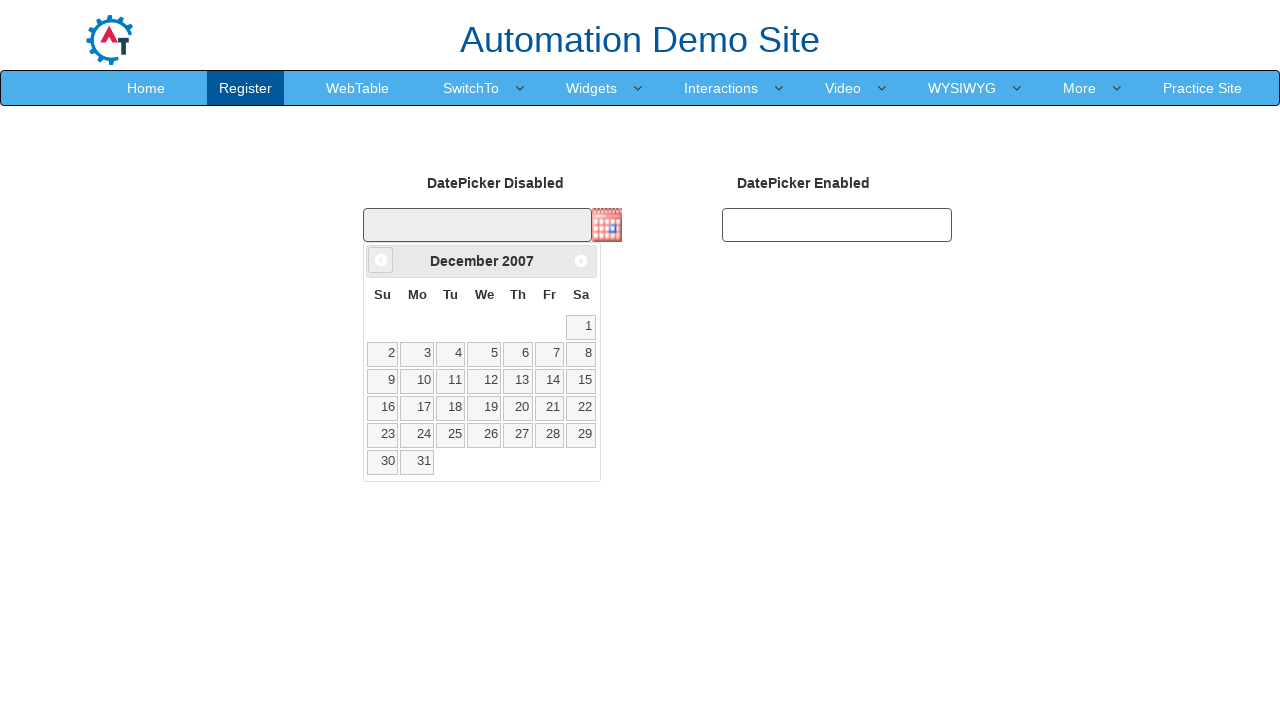

Retrieved updated month: December
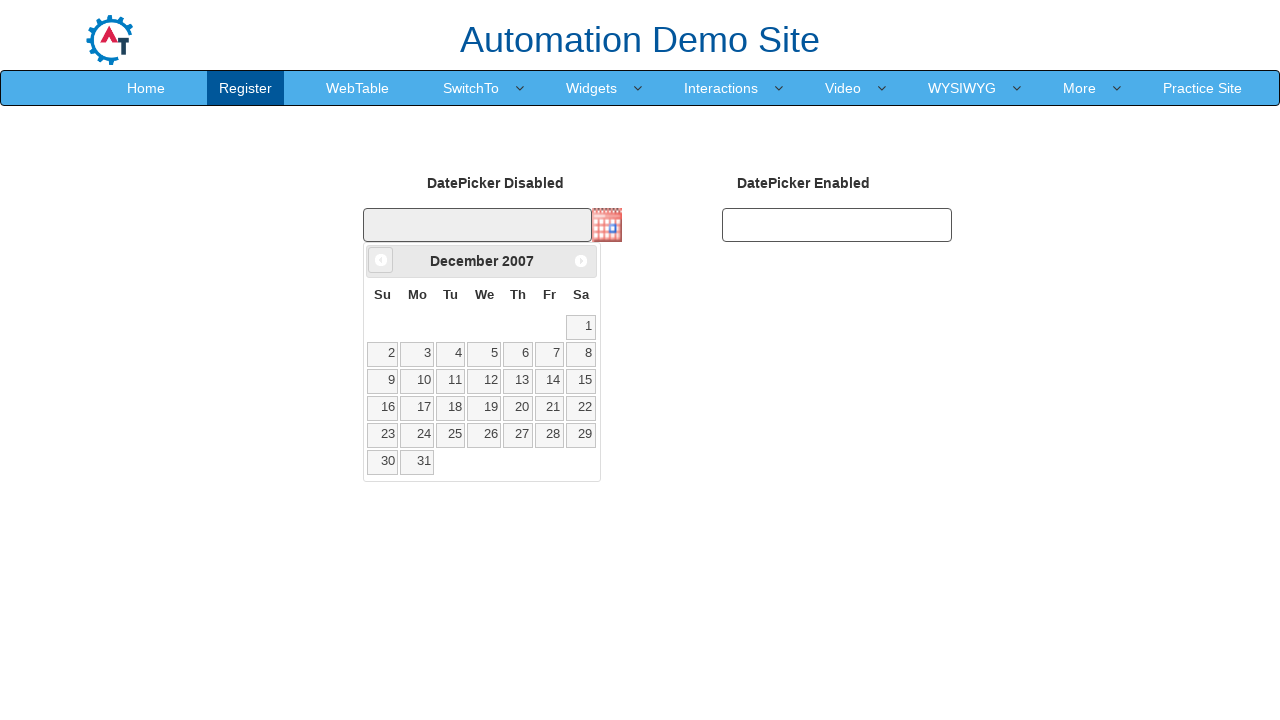

Retrieved updated year: 2007
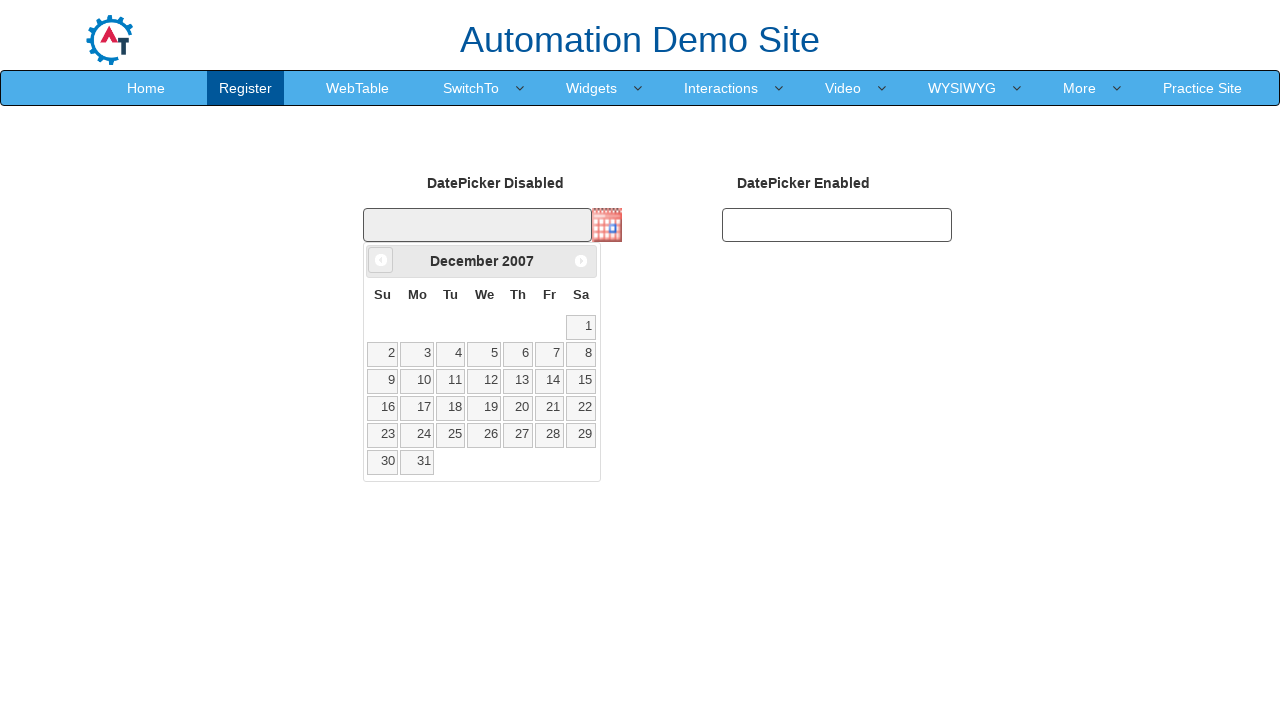

Clicked Prev button to navigate to previous month (currently at December 2007) at (381, 260) on xpath=//span[text()='Prev']
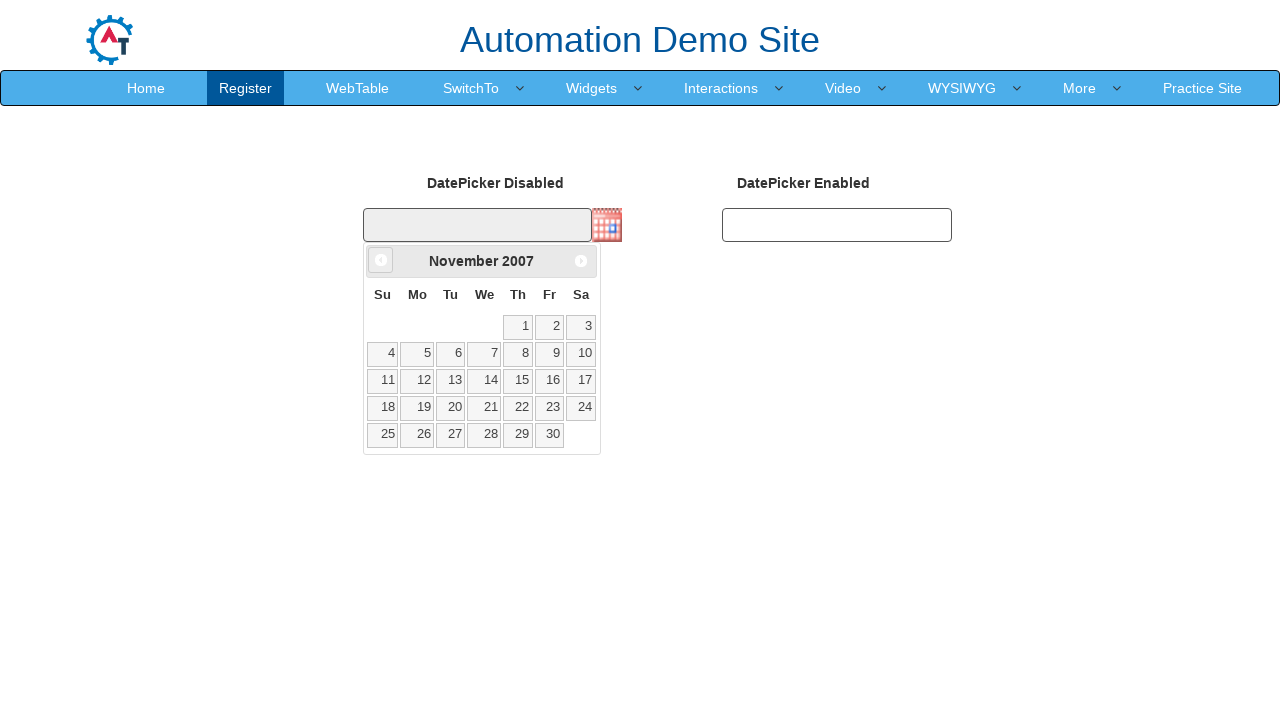

Retrieved updated month: November
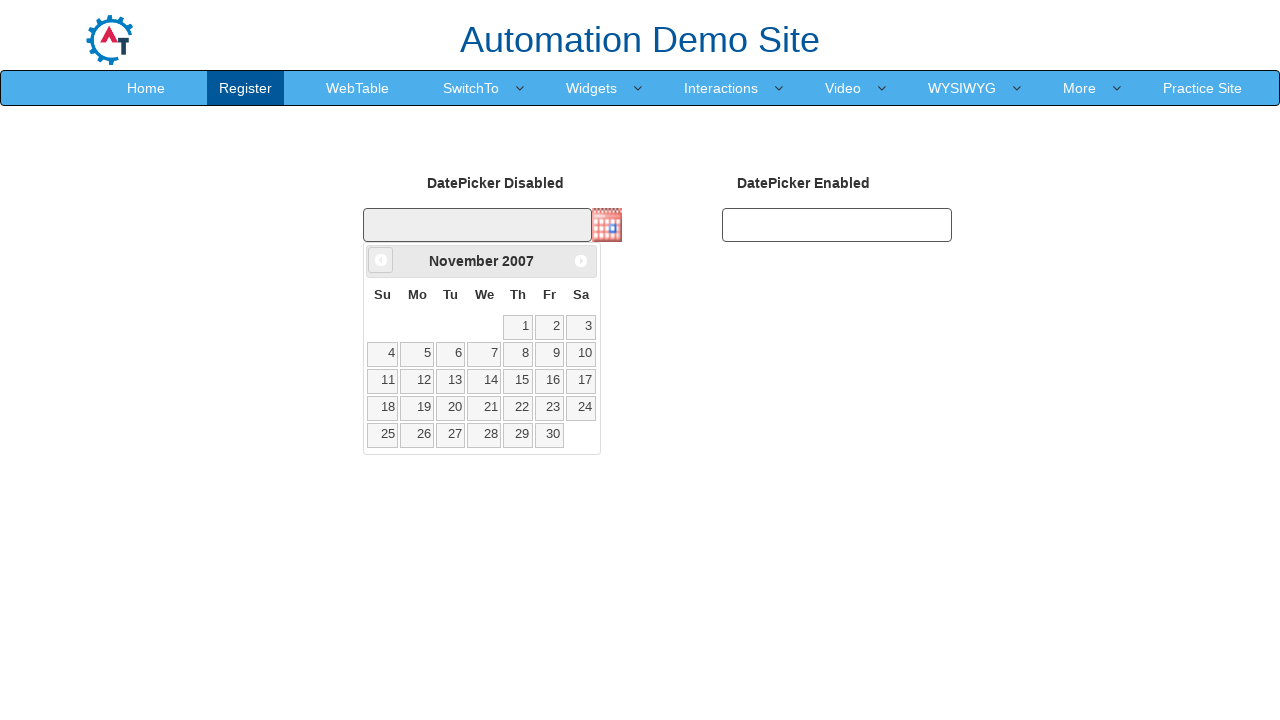

Retrieved updated year: 2007
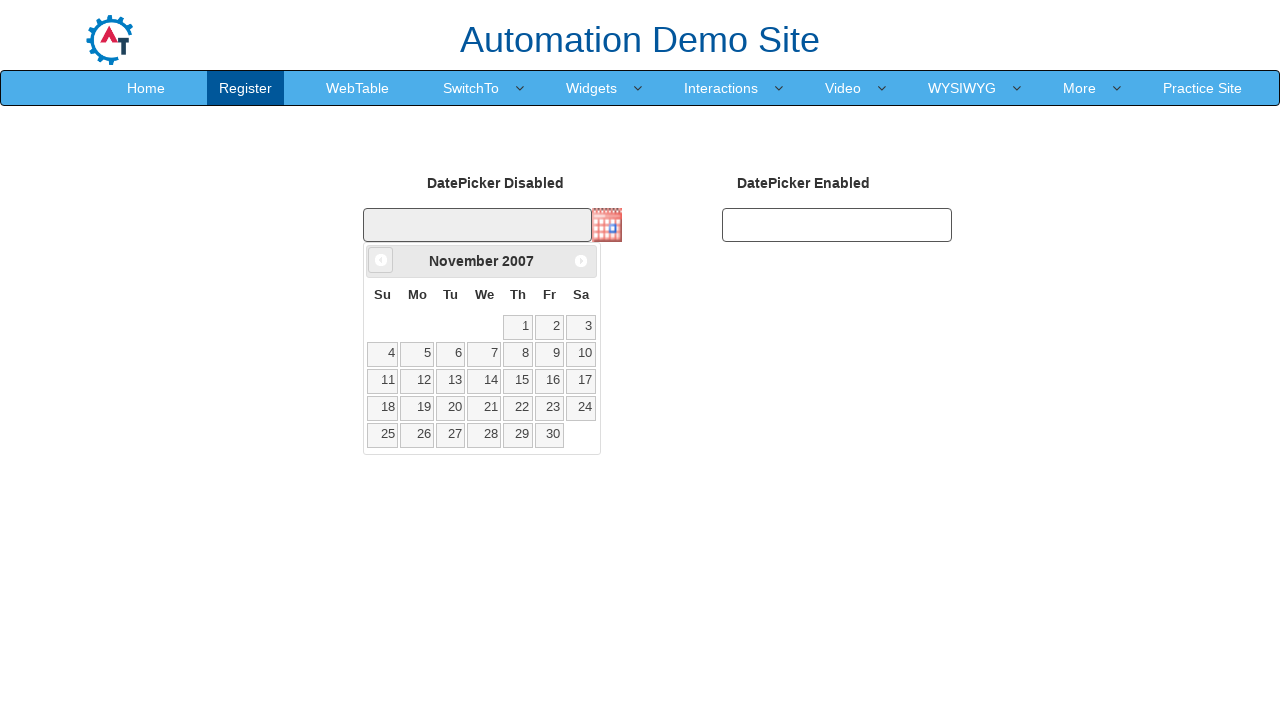

Clicked Prev button to navigate to previous month (currently at November 2007) at (381, 260) on xpath=//span[text()='Prev']
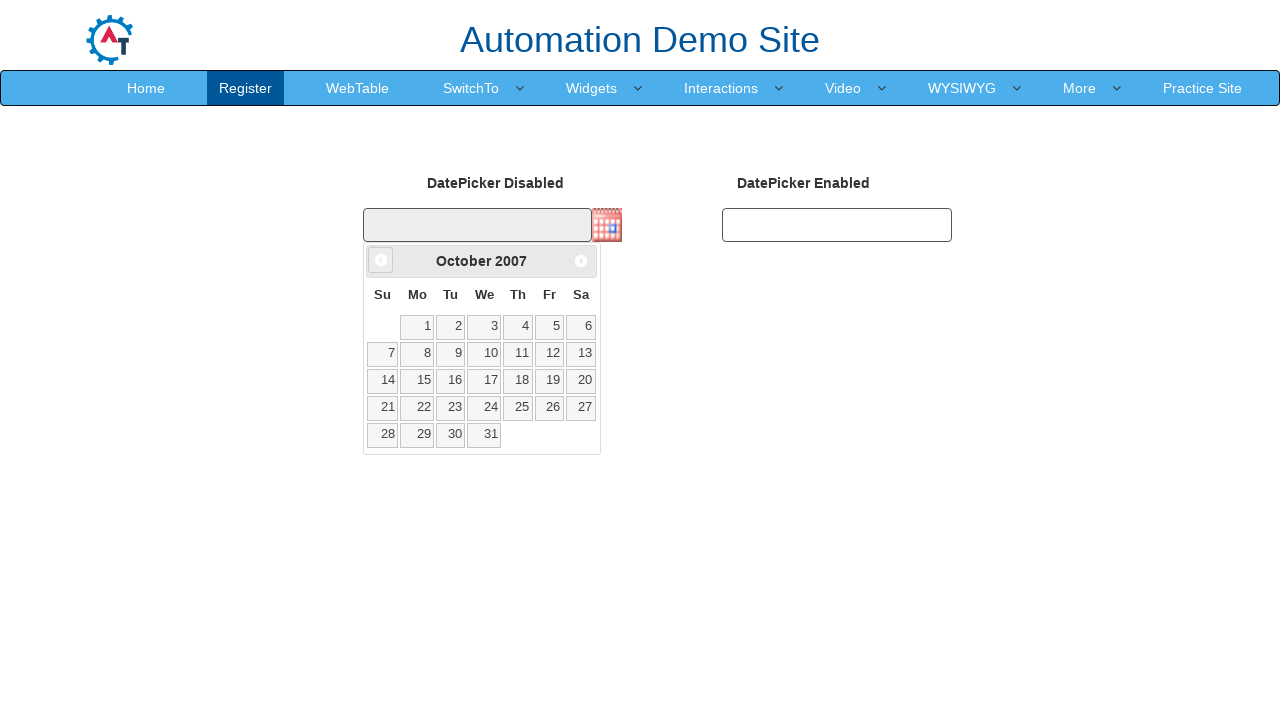

Retrieved updated month: October
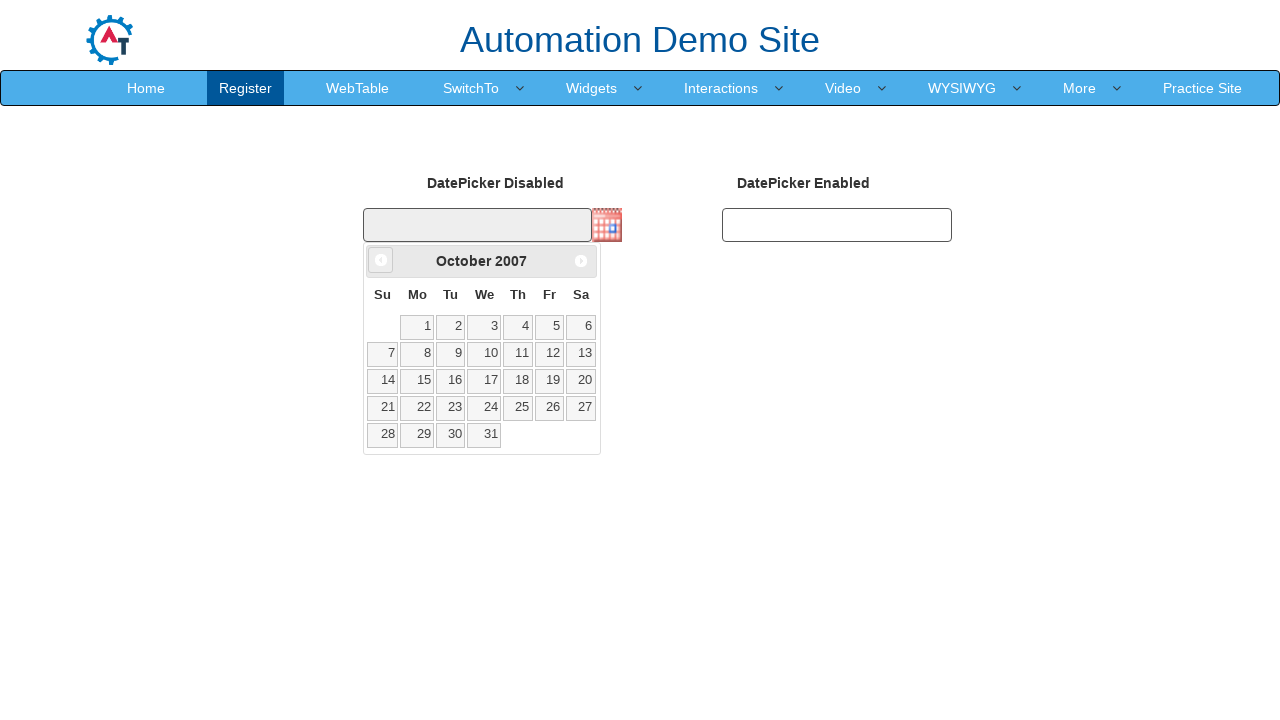

Retrieved updated year: 2007
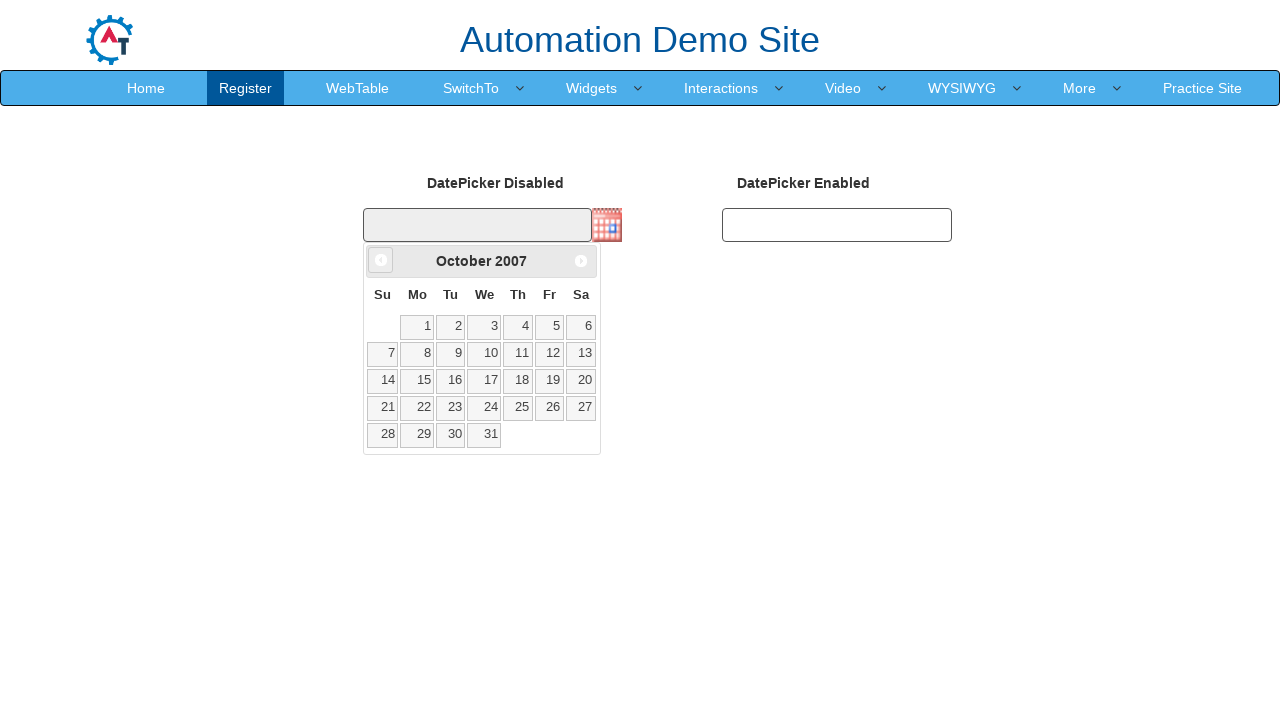

Clicked Prev button to navigate to previous month (currently at October 2007) at (381, 260) on xpath=//span[text()='Prev']
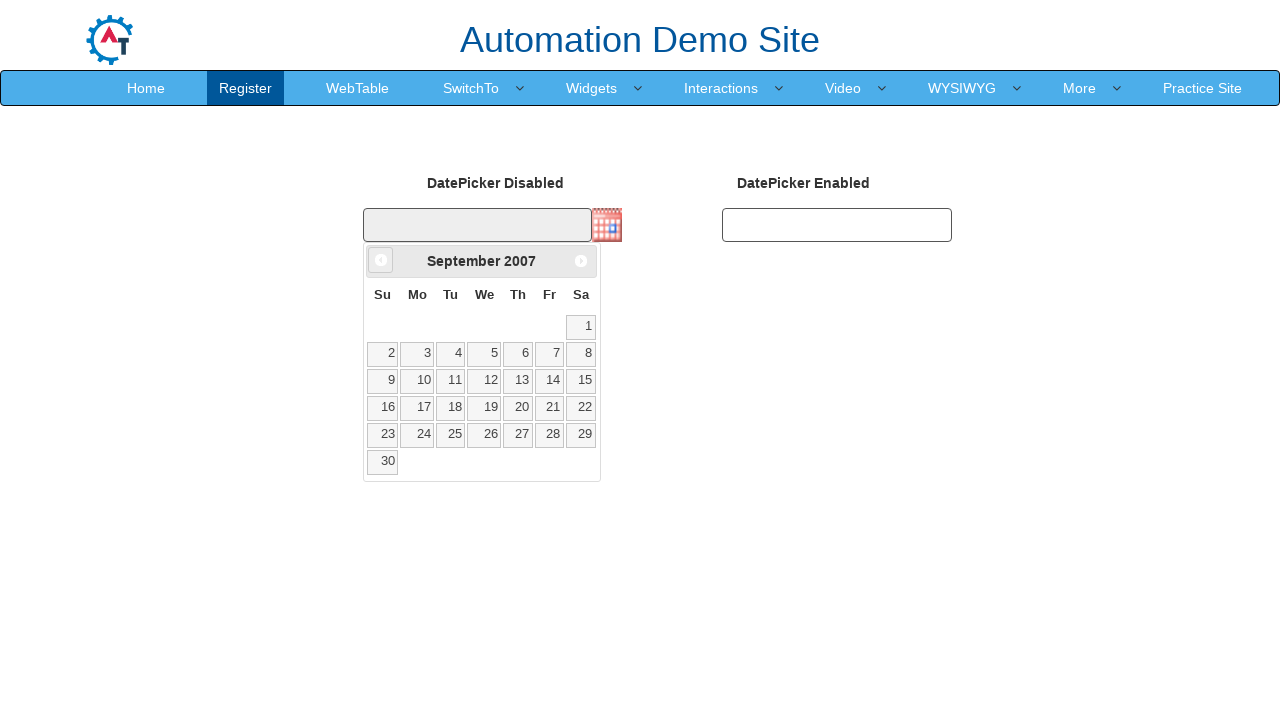

Retrieved updated month: September
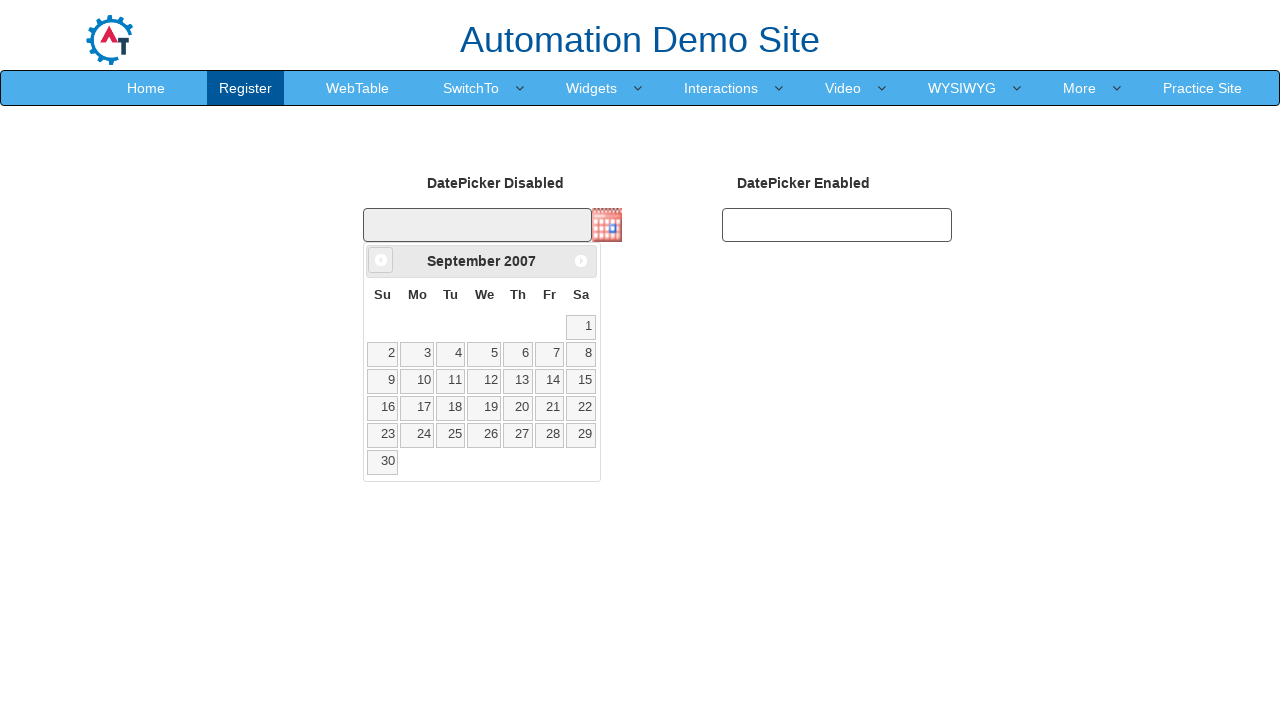

Retrieved updated year: 2007
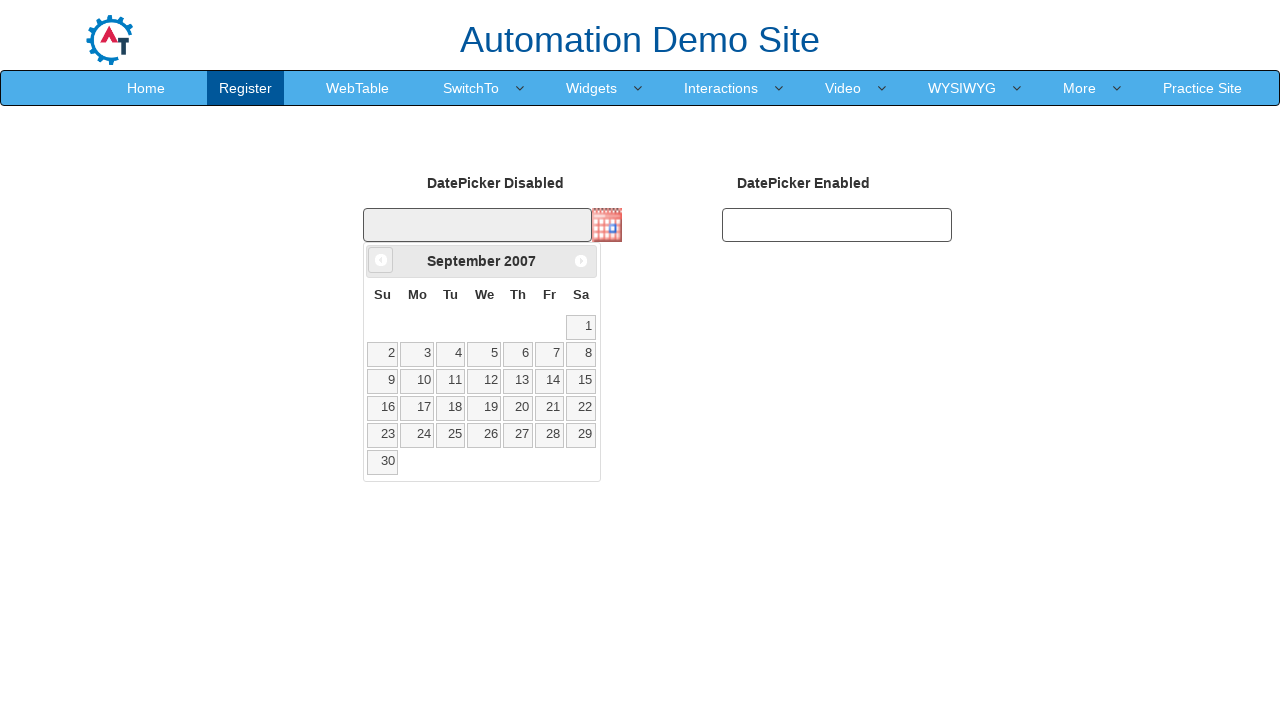

Clicked Prev button to navigate to previous month (currently at September 2007) at (381, 260) on xpath=//span[text()='Prev']
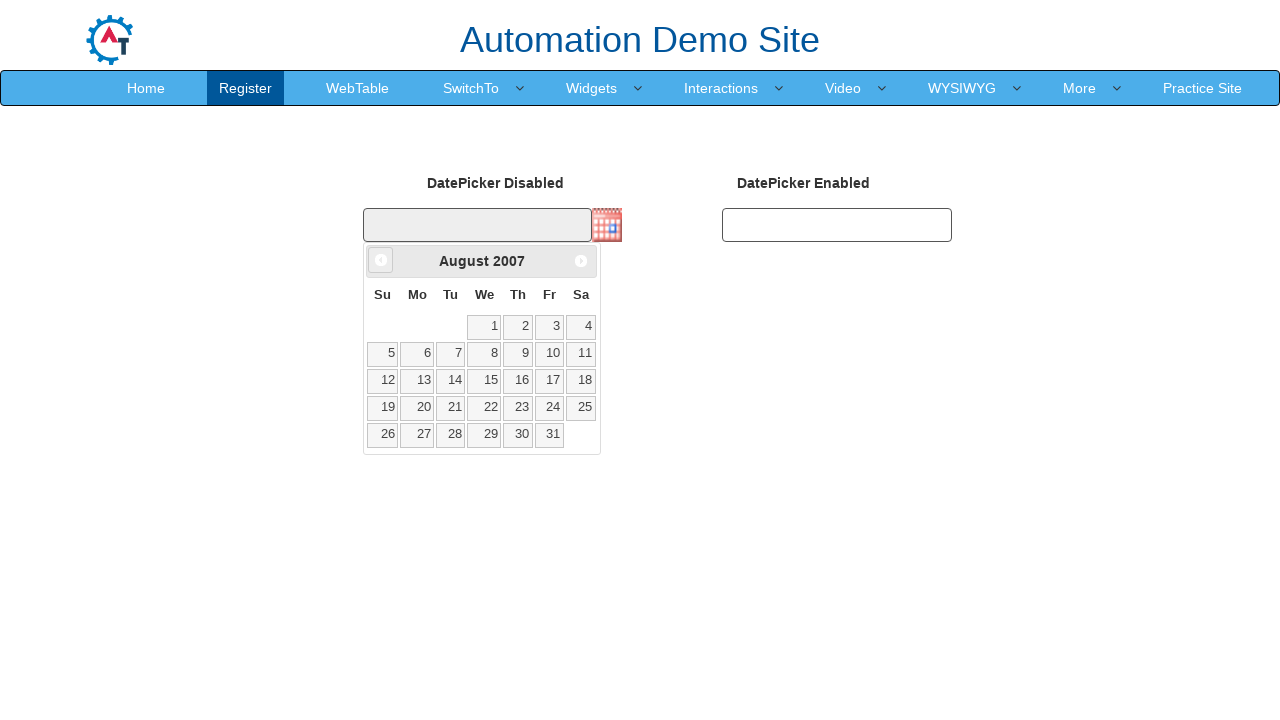

Retrieved updated month: August
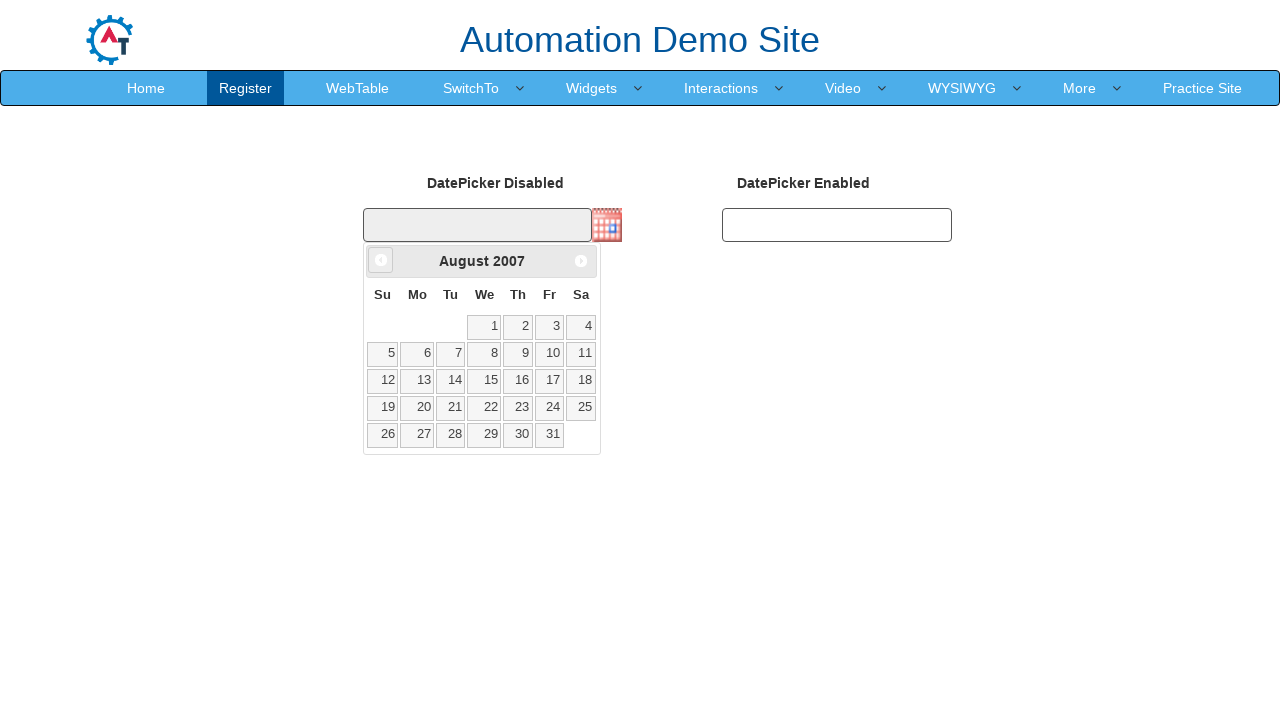

Retrieved updated year: 2007
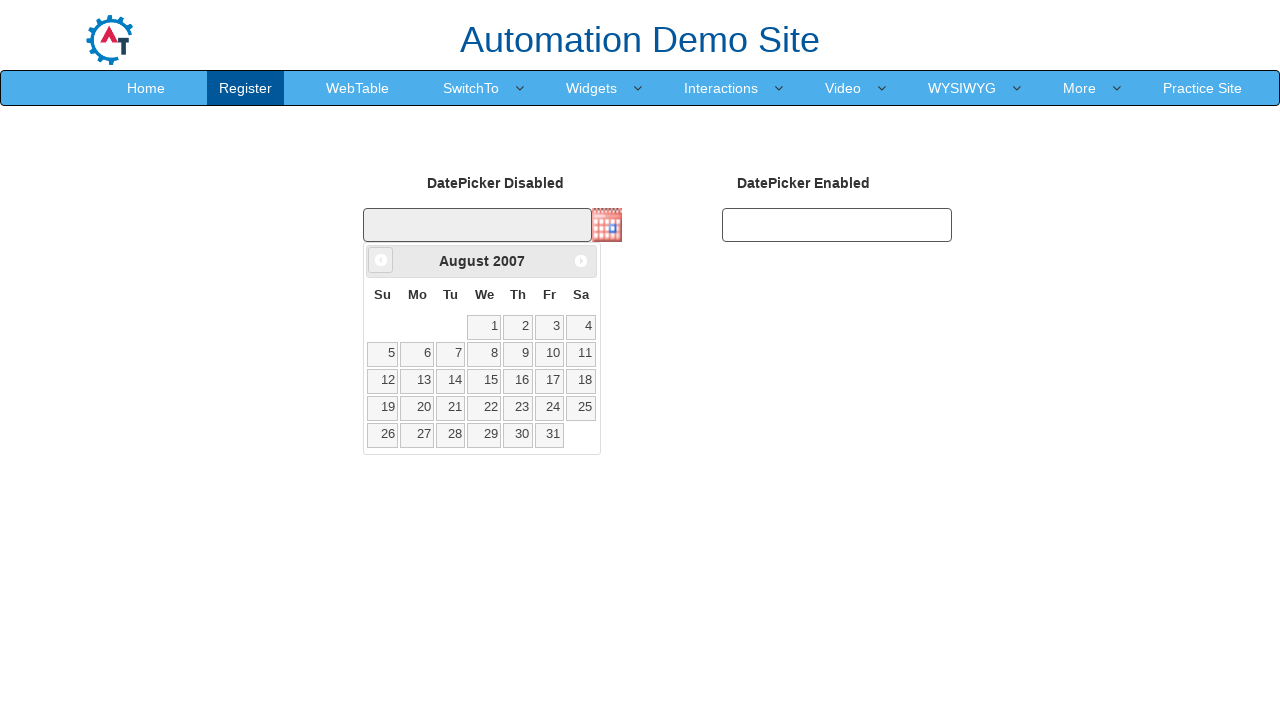

Clicked Prev button to navigate to previous month (currently at August 2007) at (381, 260) on xpath=//span[text()='Prev']
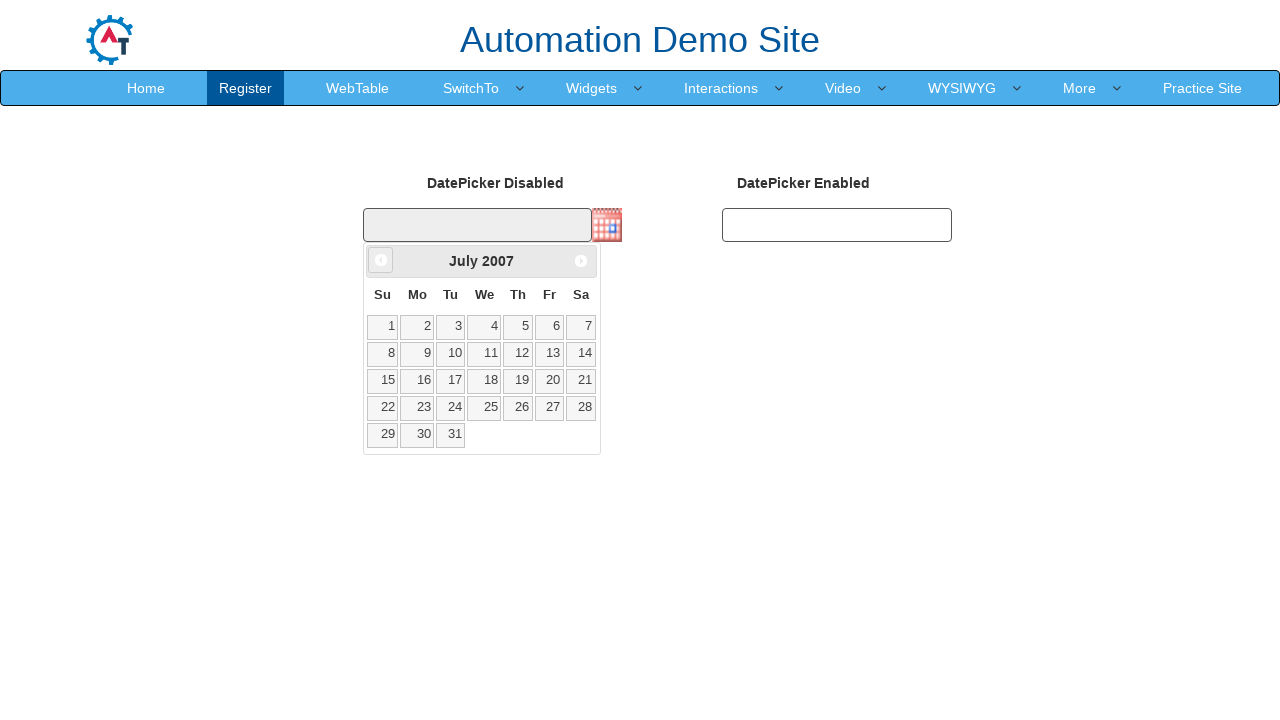

Retrieved updated month: July
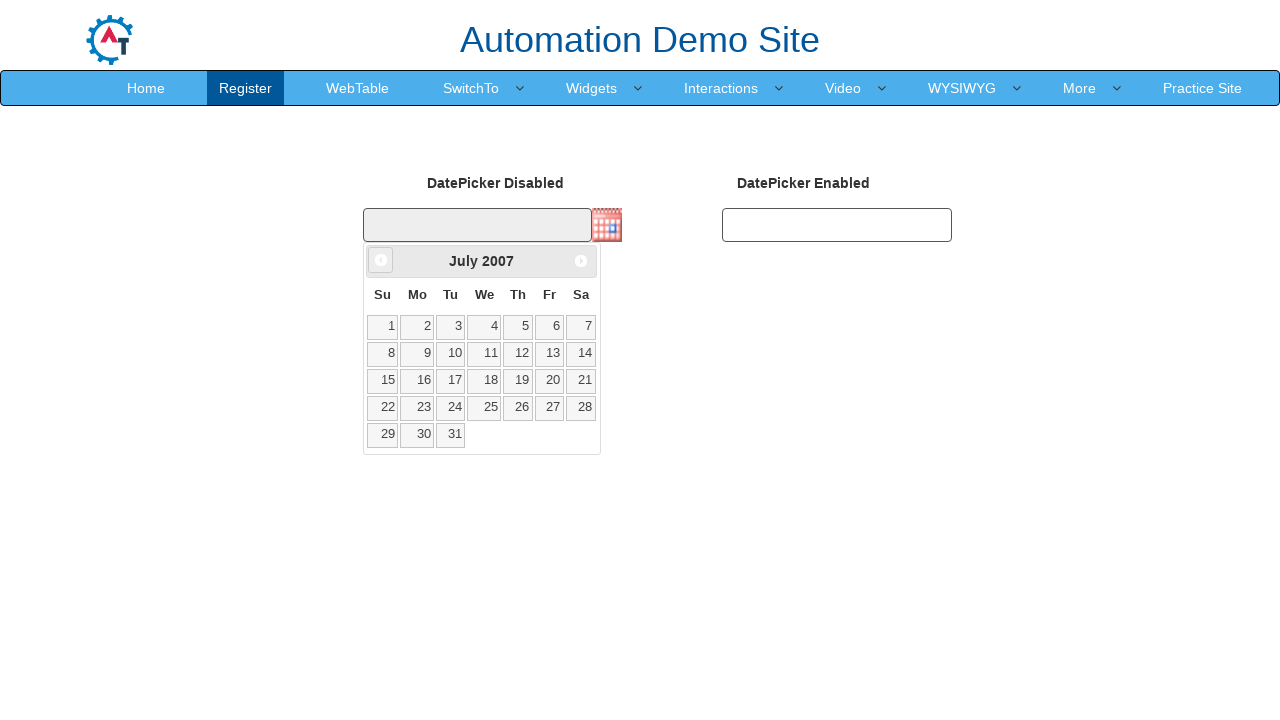

Retrieved updated year: 2007
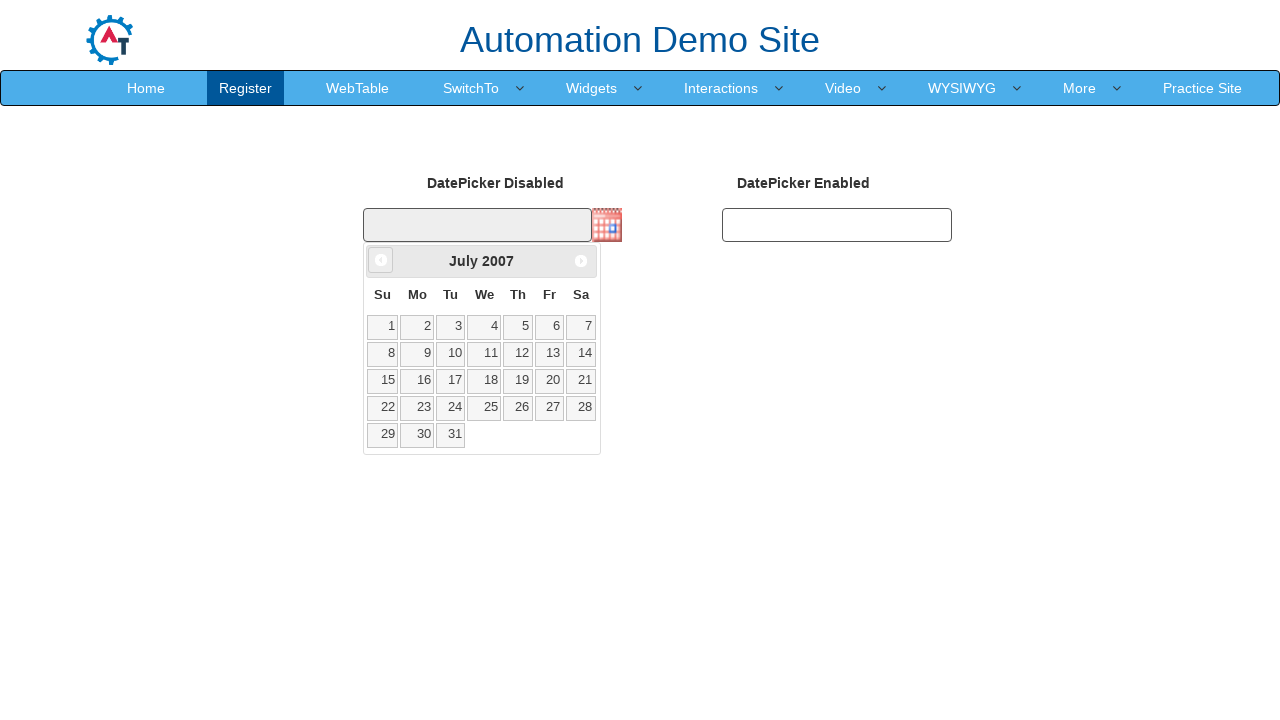

Clicked Prev button to navigate to previous month (currently at July 2007) at (381, 260) on xpath=//span[text()='Prev']
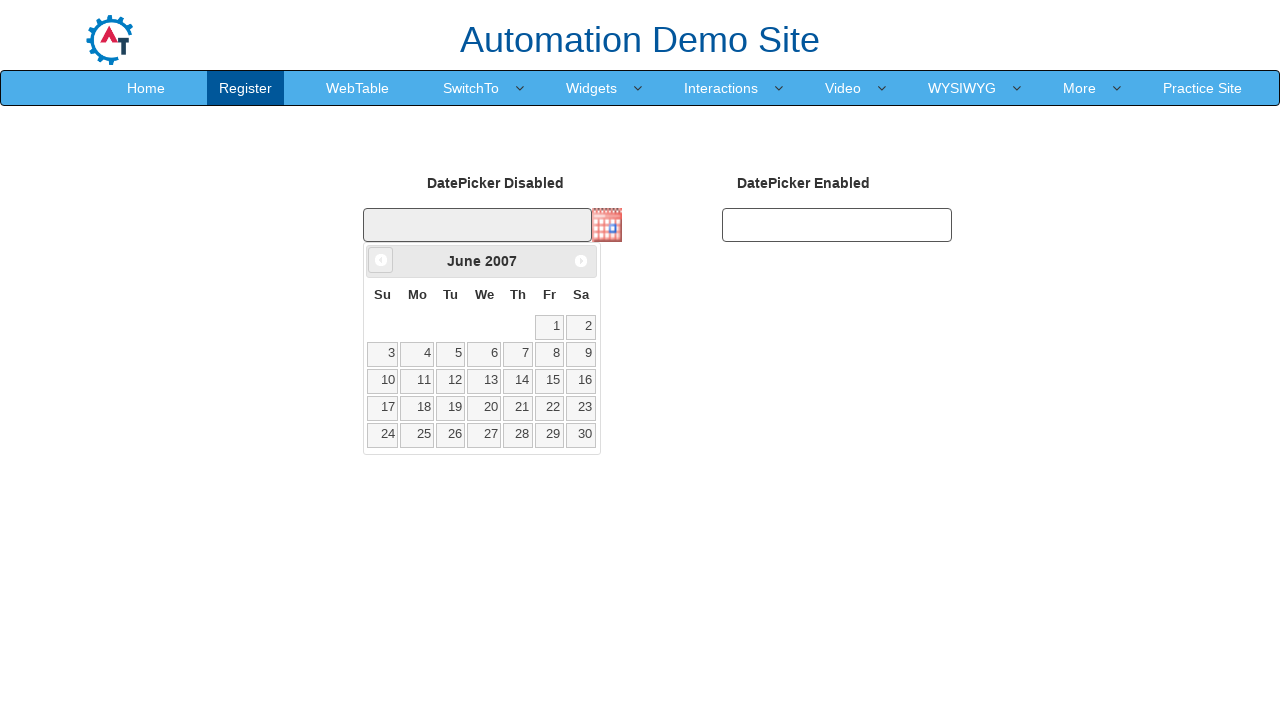

Retrieved updated month: June
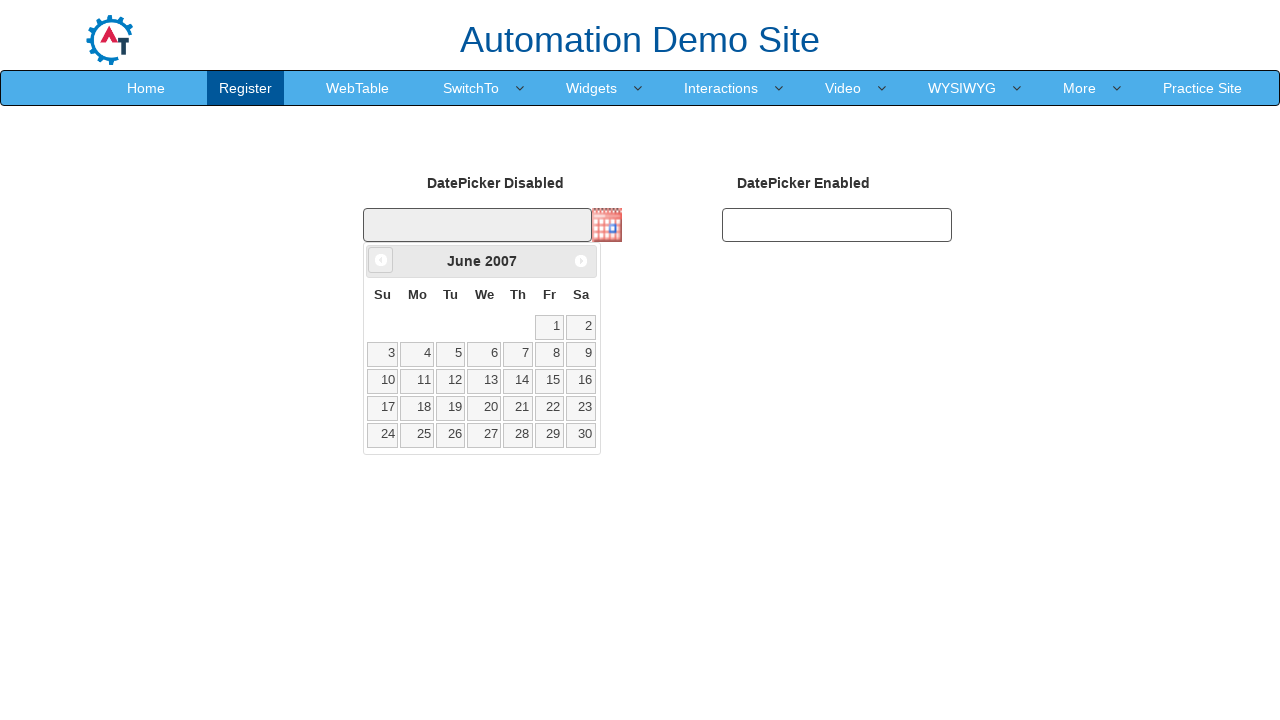

Retrieved updated year: 2007
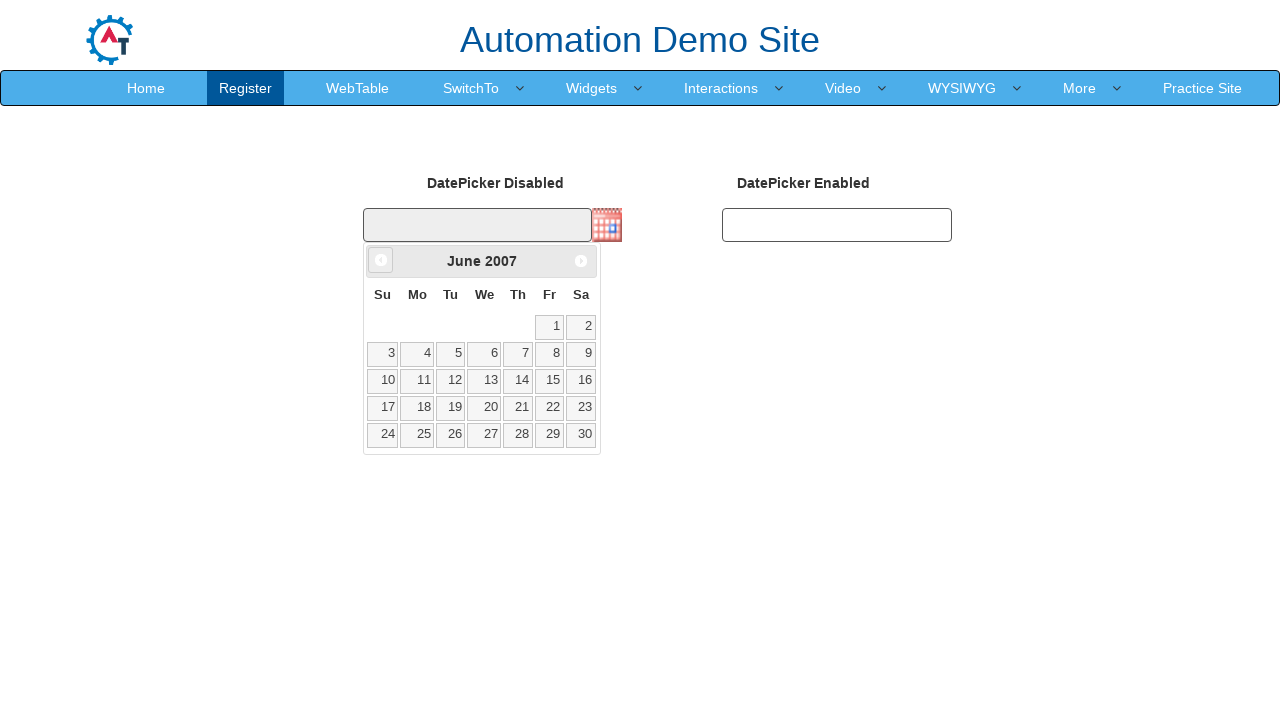

Clicked Prev button to navigate to previous month (currently at June 2007) at (381, 260) on xpath=//span[text()='Prev']
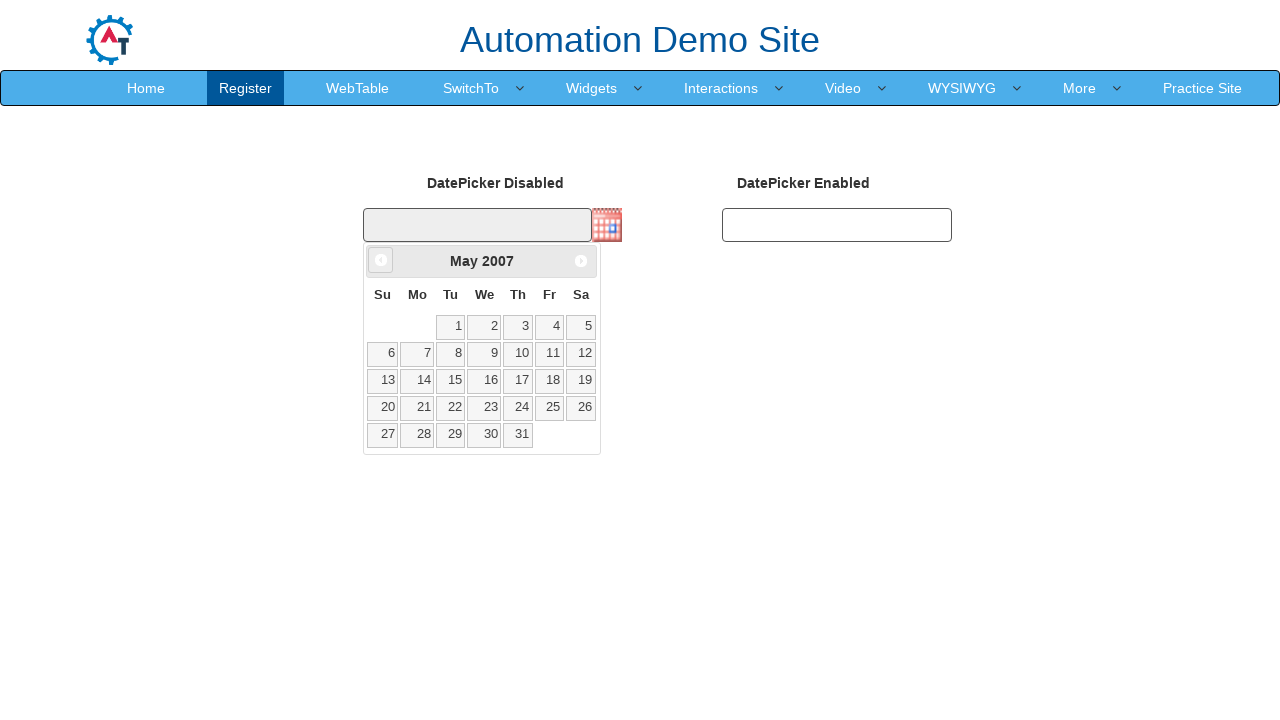

Retrieved updated month: May
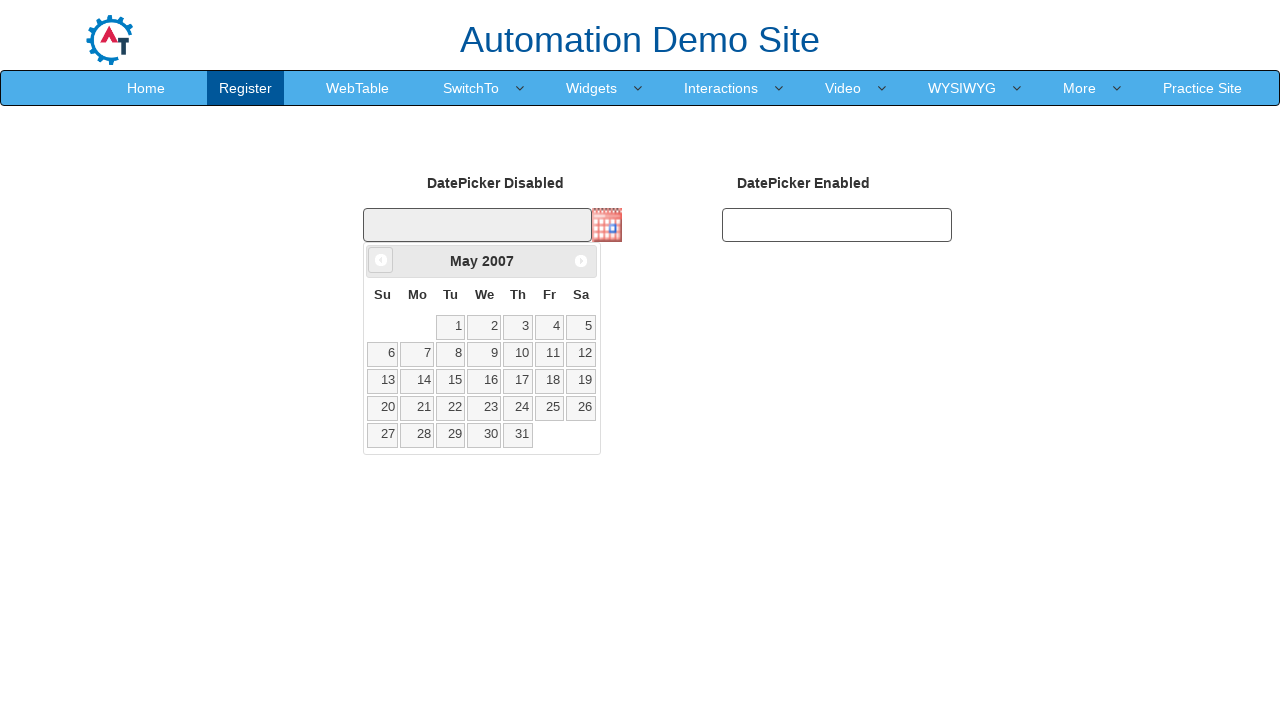

Retrieved updated year: 2007
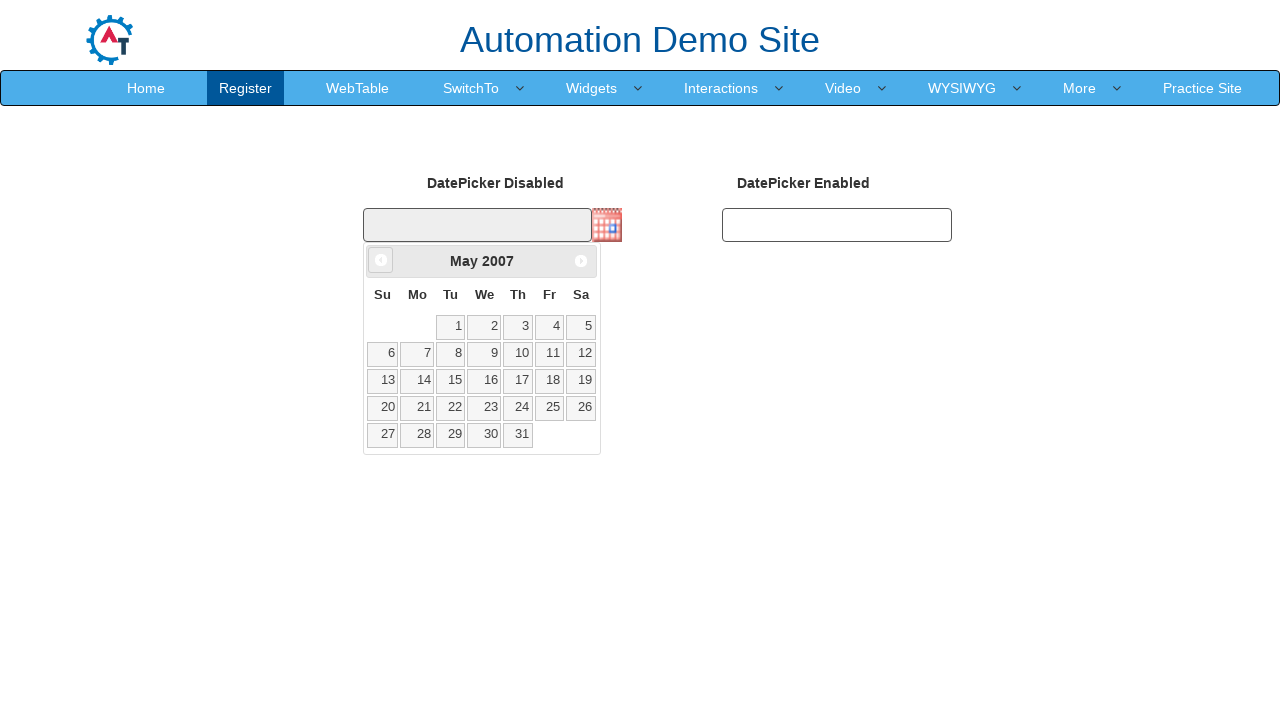

Clicked Prev button to navigate to previous month (currently at May 2007) at (381, 260) on xpath=//span[text()='Prev']
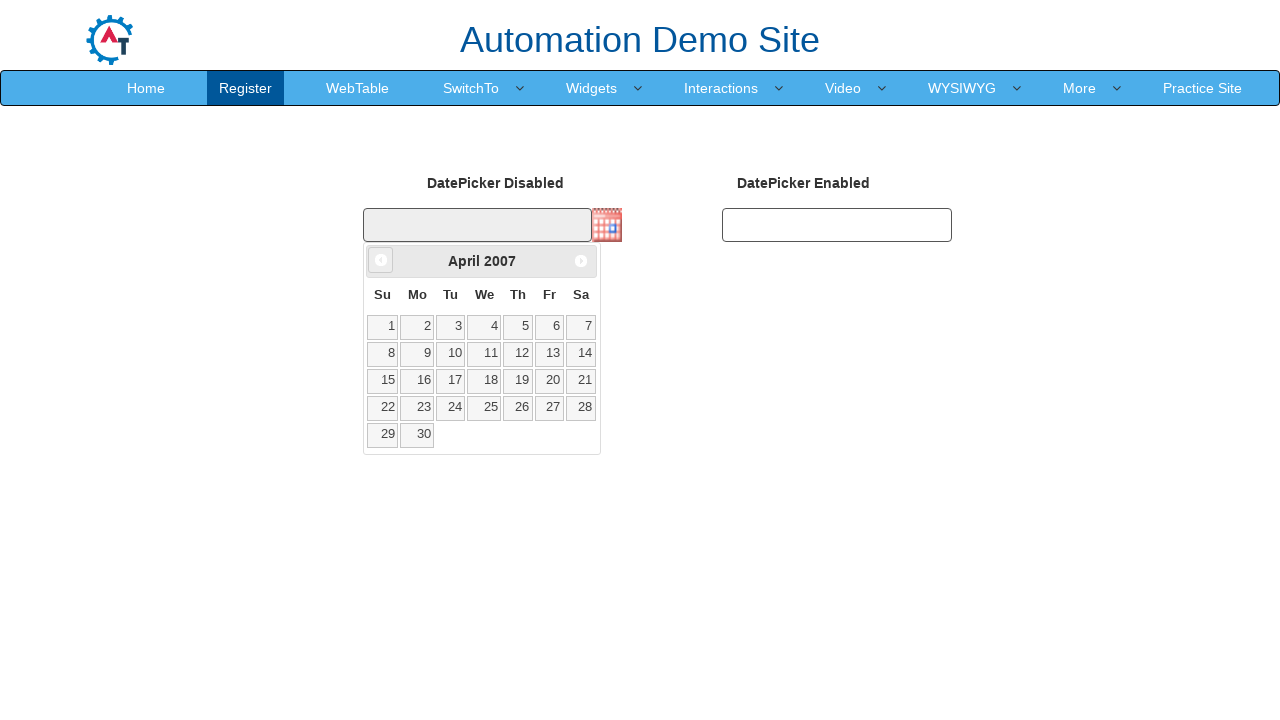

Retrieved updated month: April
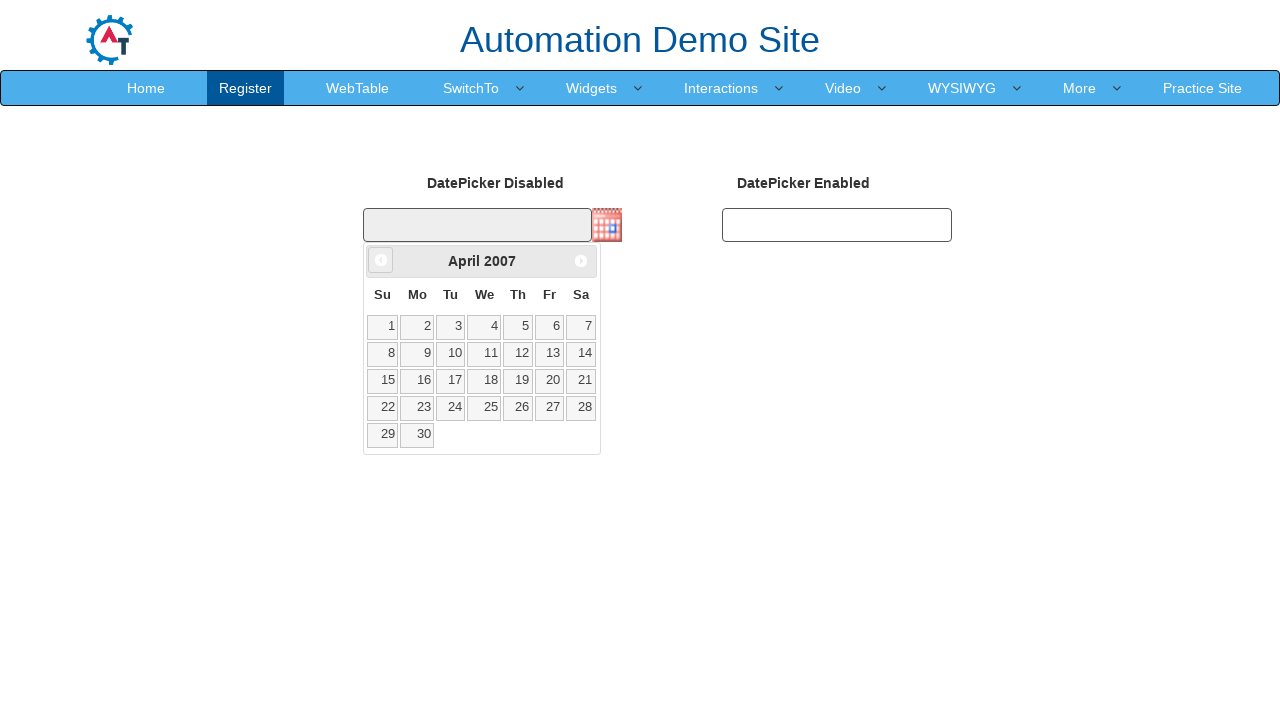

Retrieved updated year: 2007
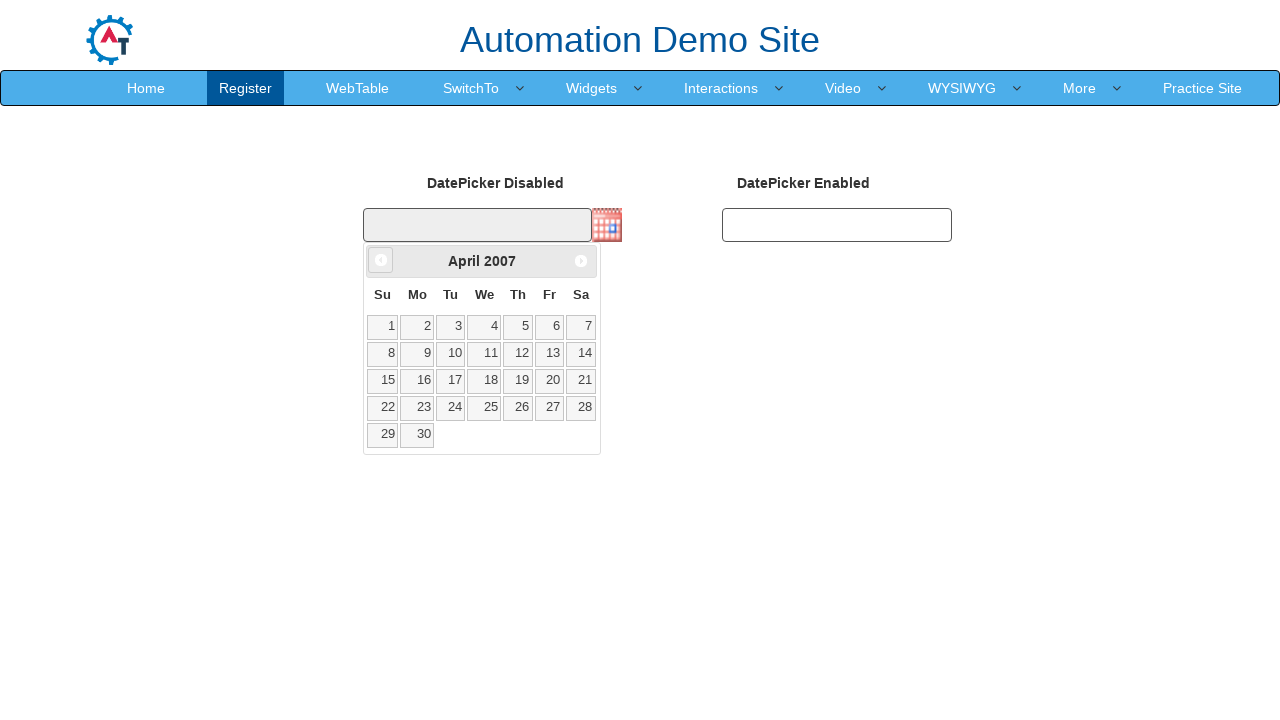

Clicked Prev button to navigate to previous month (currently at April 2007) at (381, 260) on xpath=//span[text()='Prev']
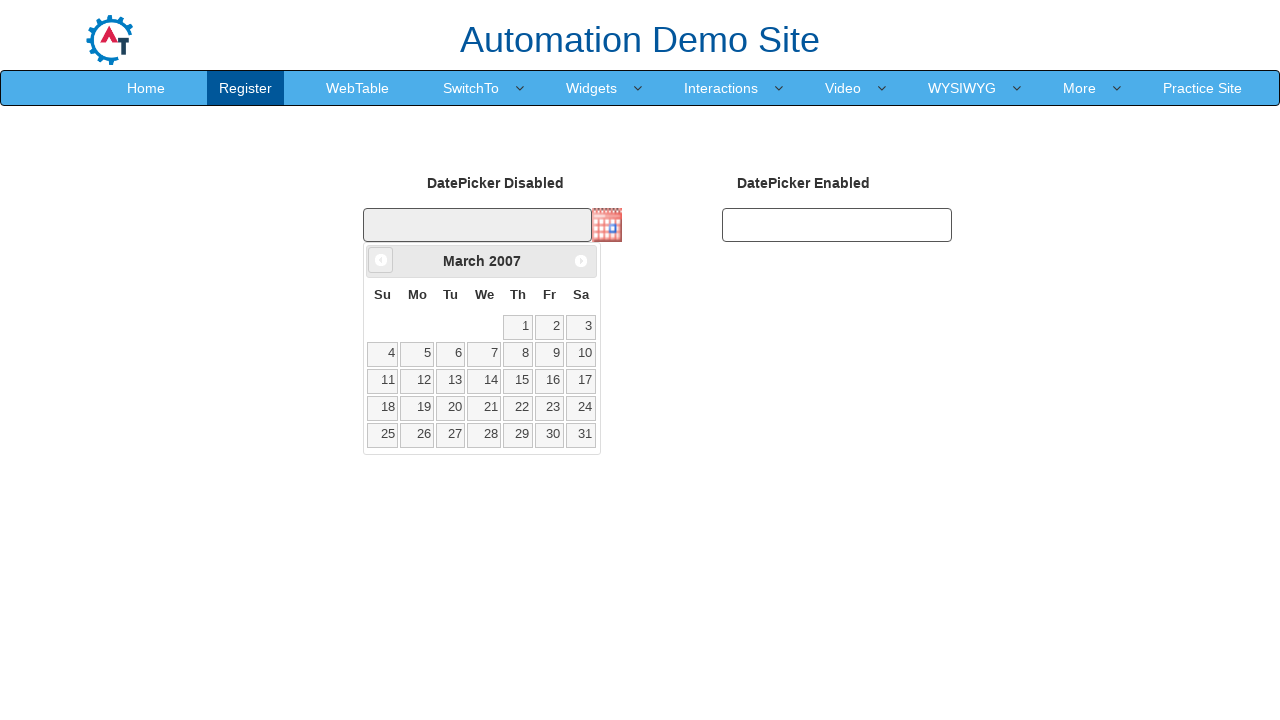

Retrieved updated month: March
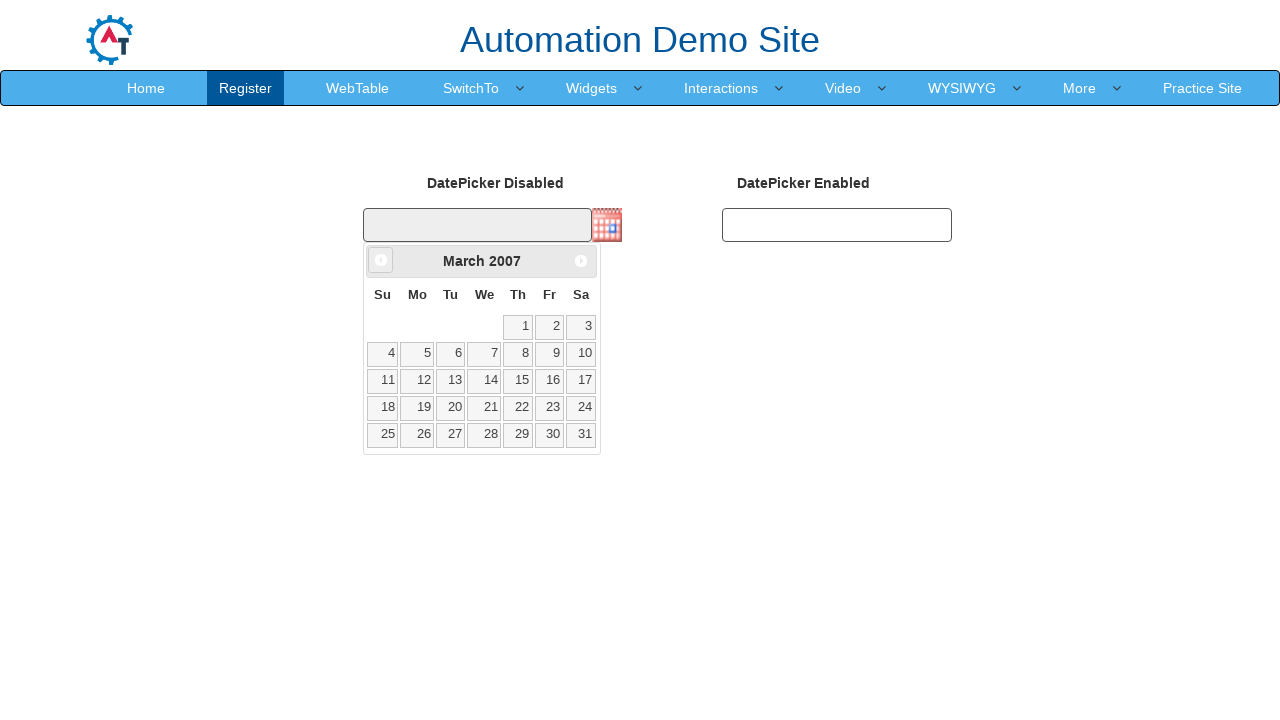

Retrieved updated year: 2007
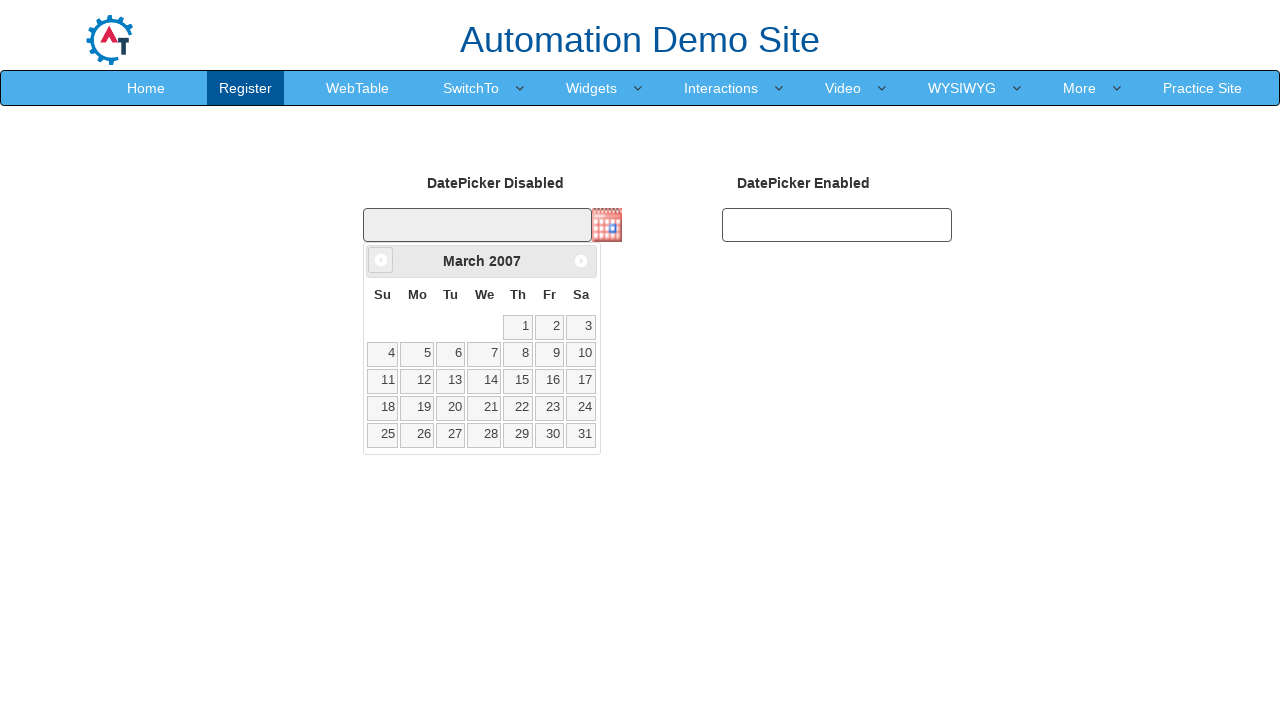

Clicked Prev button to navigate to previous month (currently at March 2007) at (381, 260) on xpath=//span[text()='Prev']
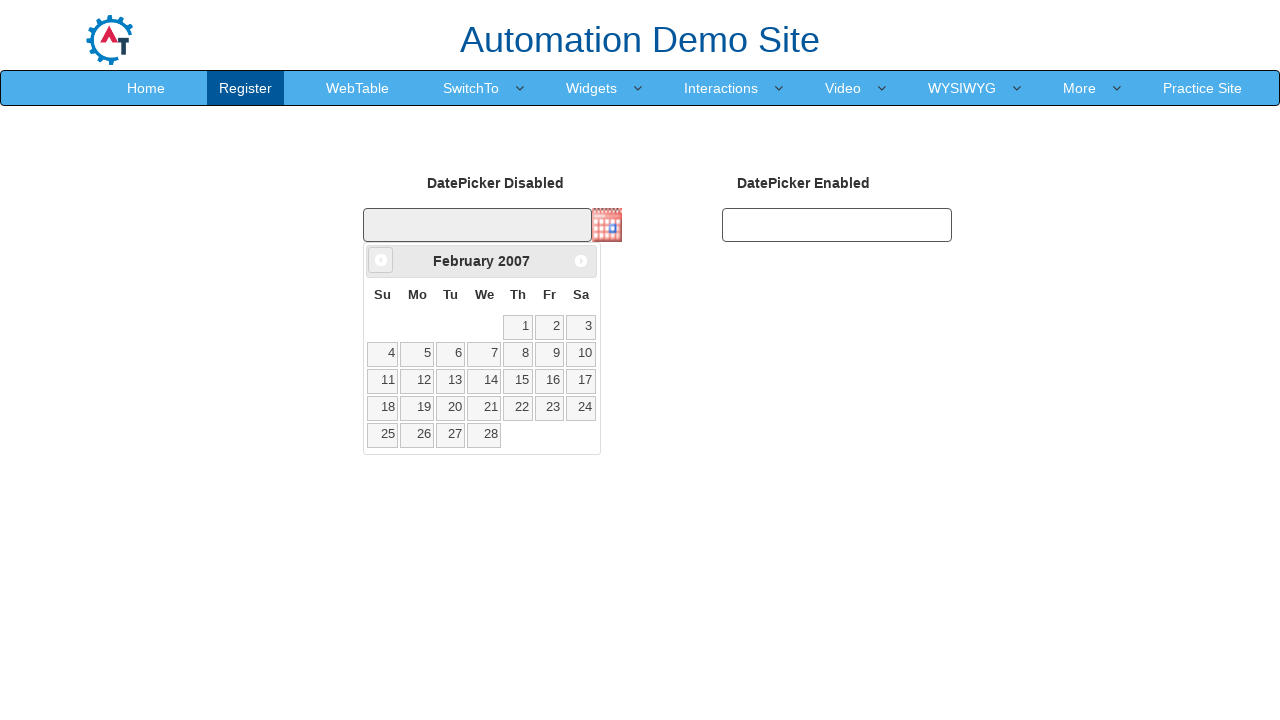

Retrieved updated month: February
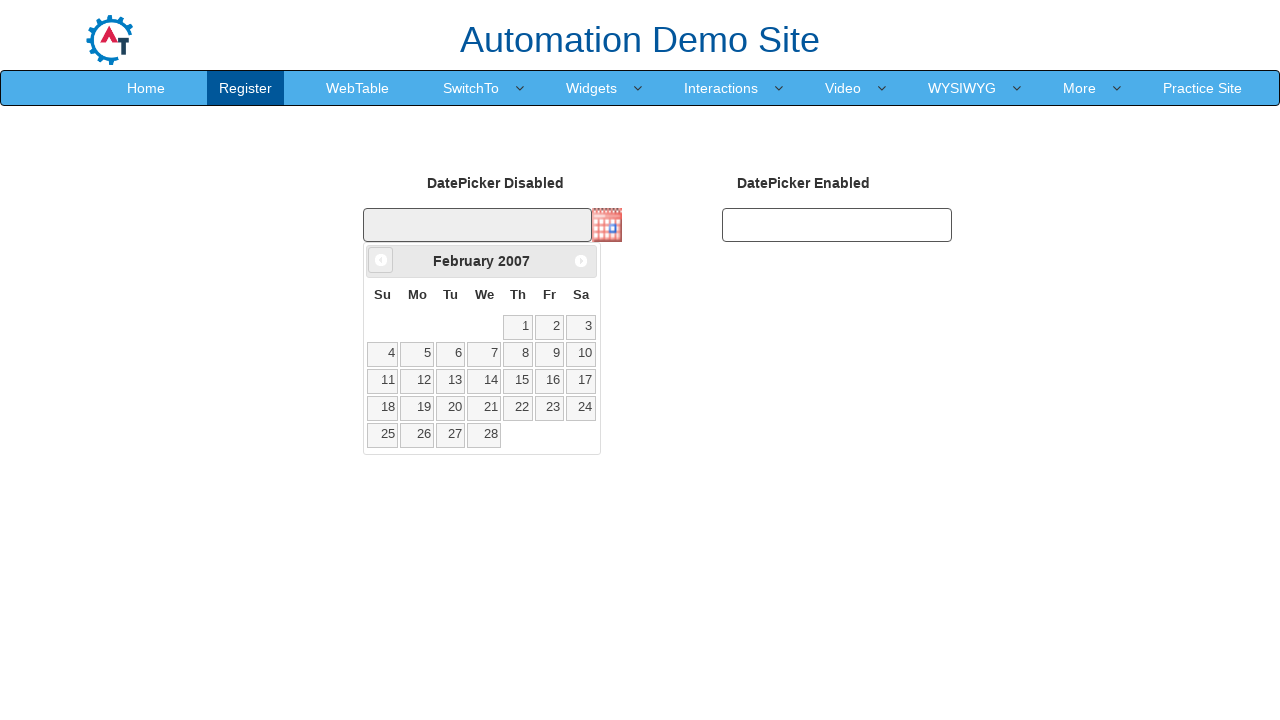

Retrieved updated year: 2007
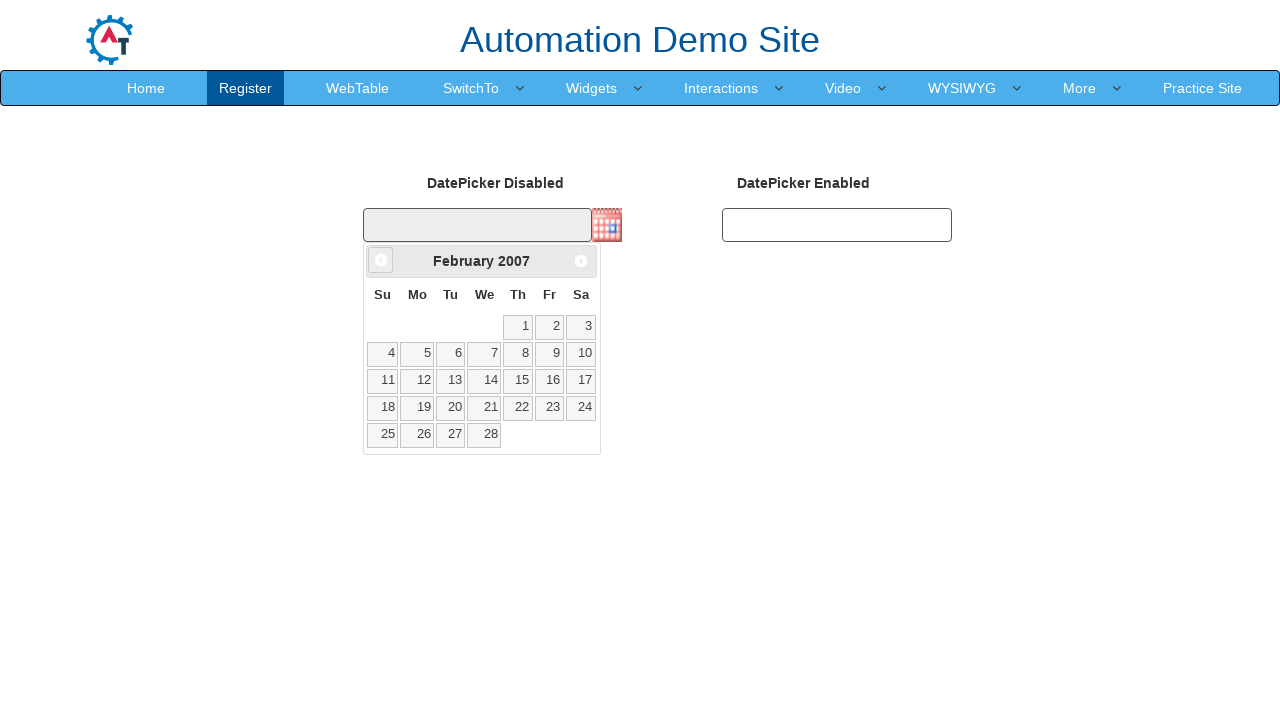

Clicked Prev button to navigate to previous month (currently at February 2007) at (381, 260) on xpath=//span[text()='Prev']
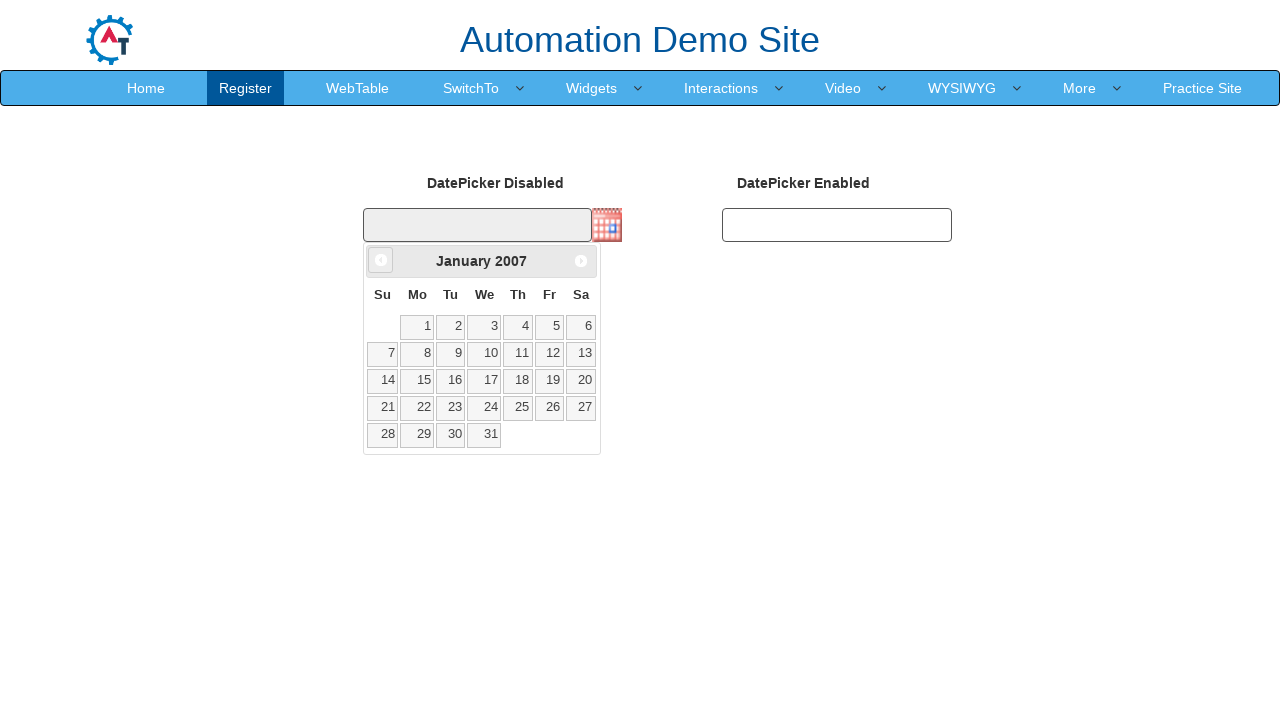

Retrieved updated month: January
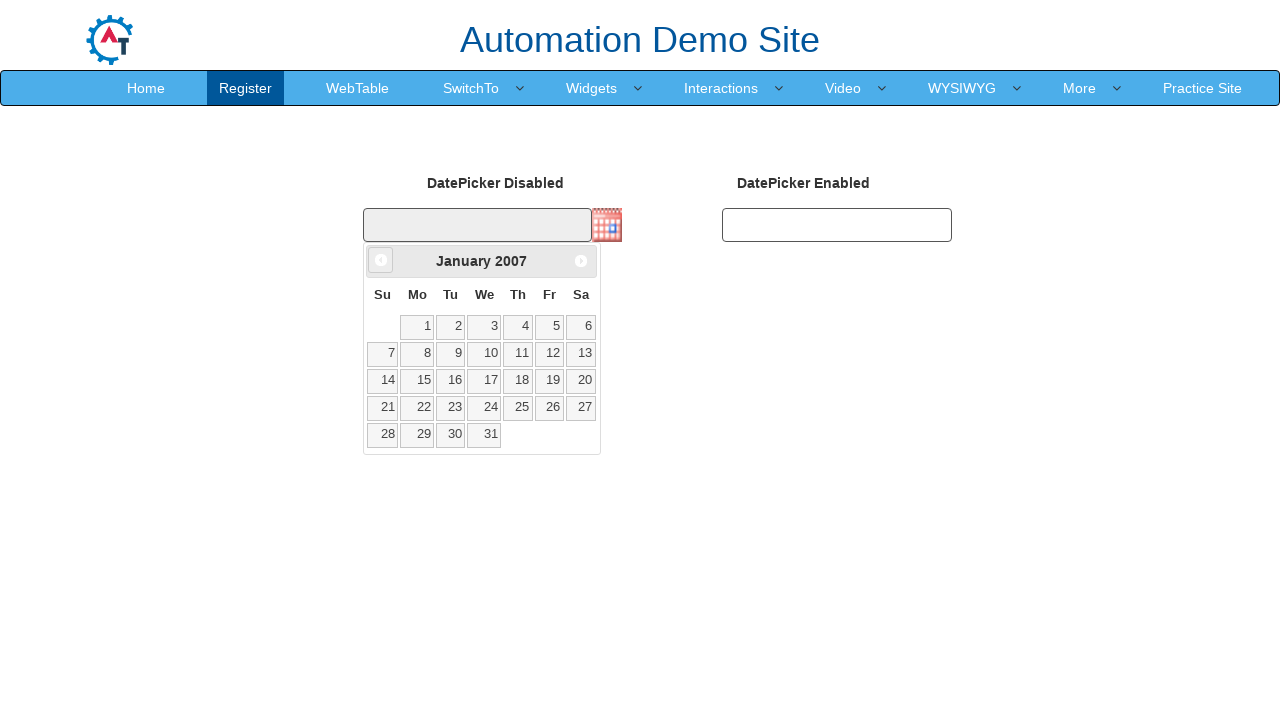

Retrieved updated year: 2007
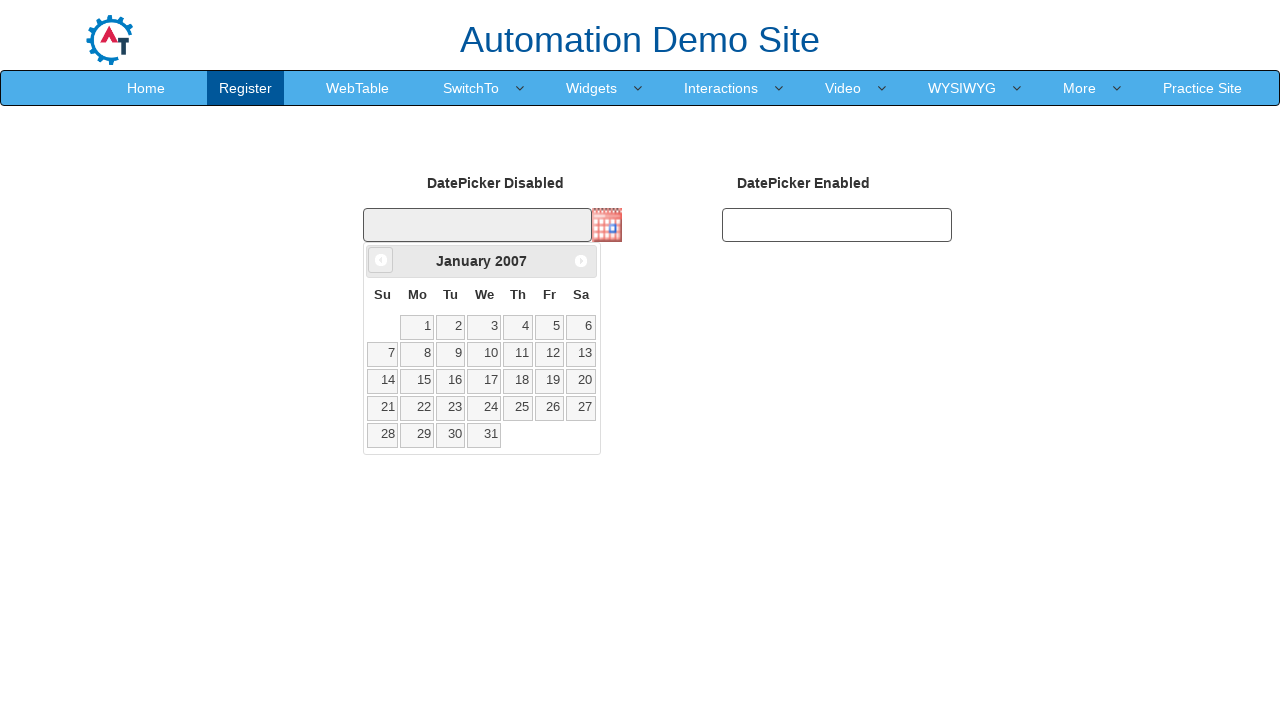

Clicked Prev button to navigate to previous month (currently at January 2007) at (381, 260) on xpath=//span[text()='Prev']
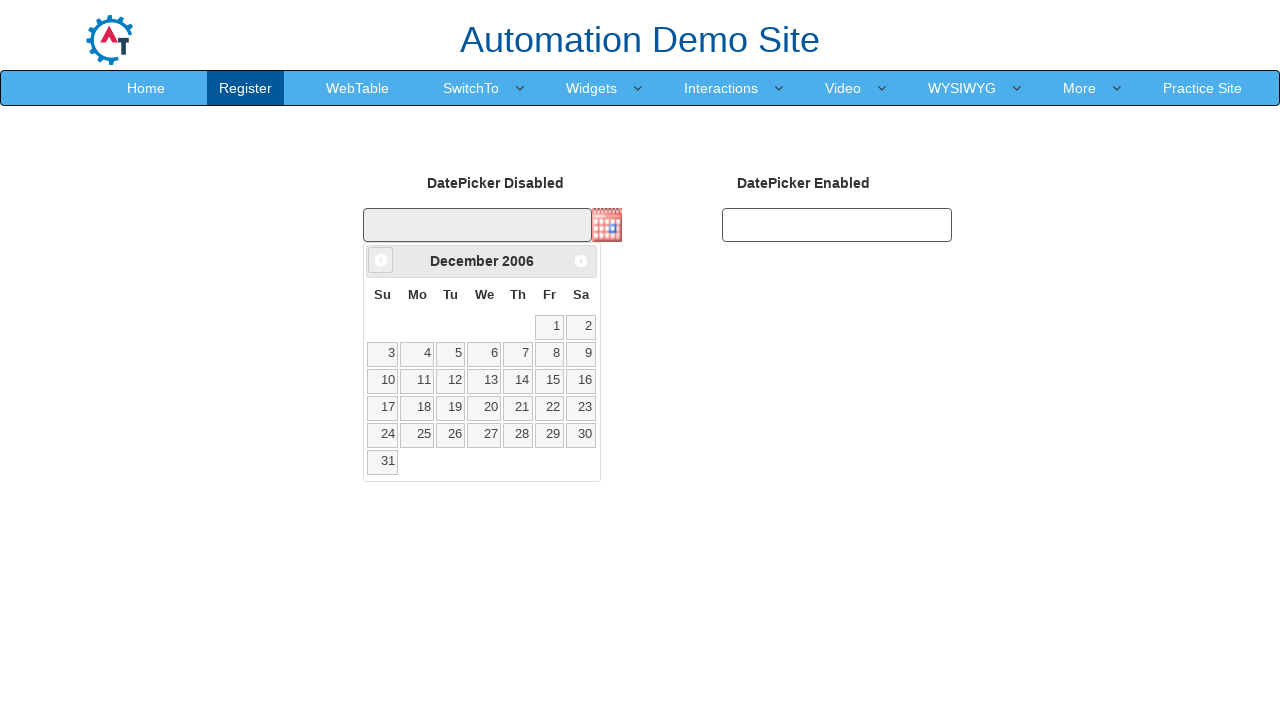

Retrieved updated month: December
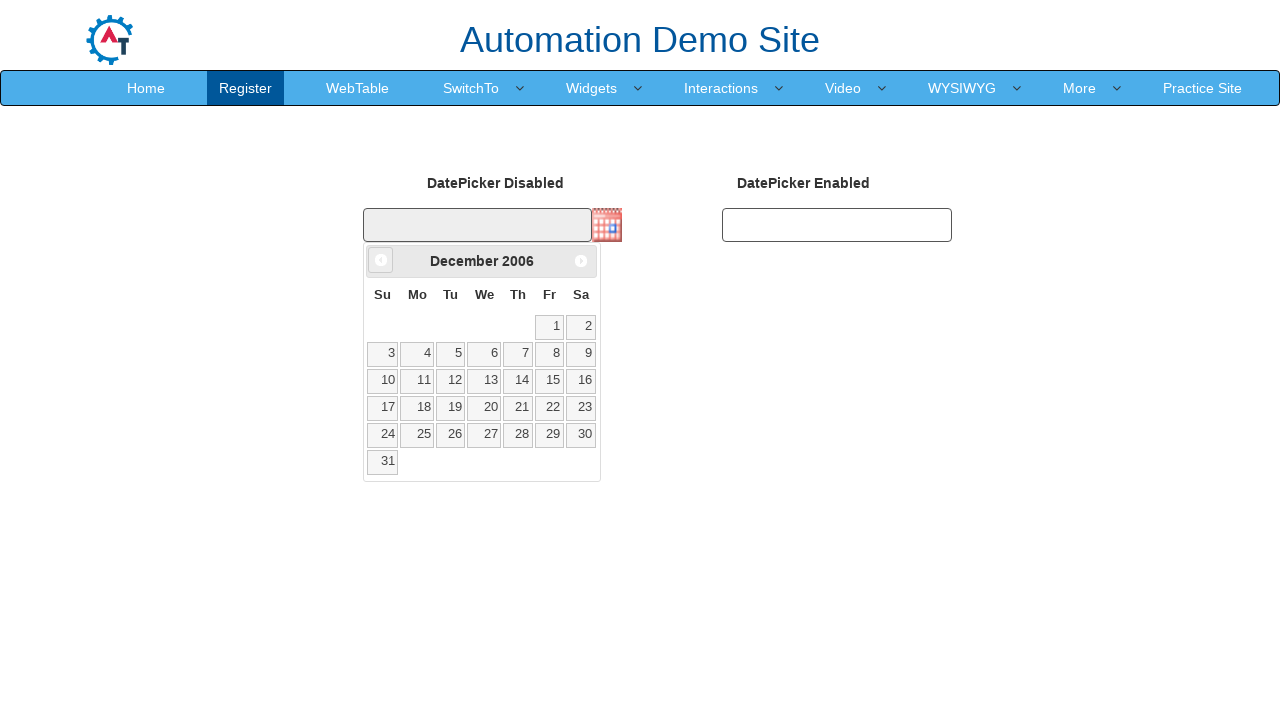

Retrieved updated year: 2006
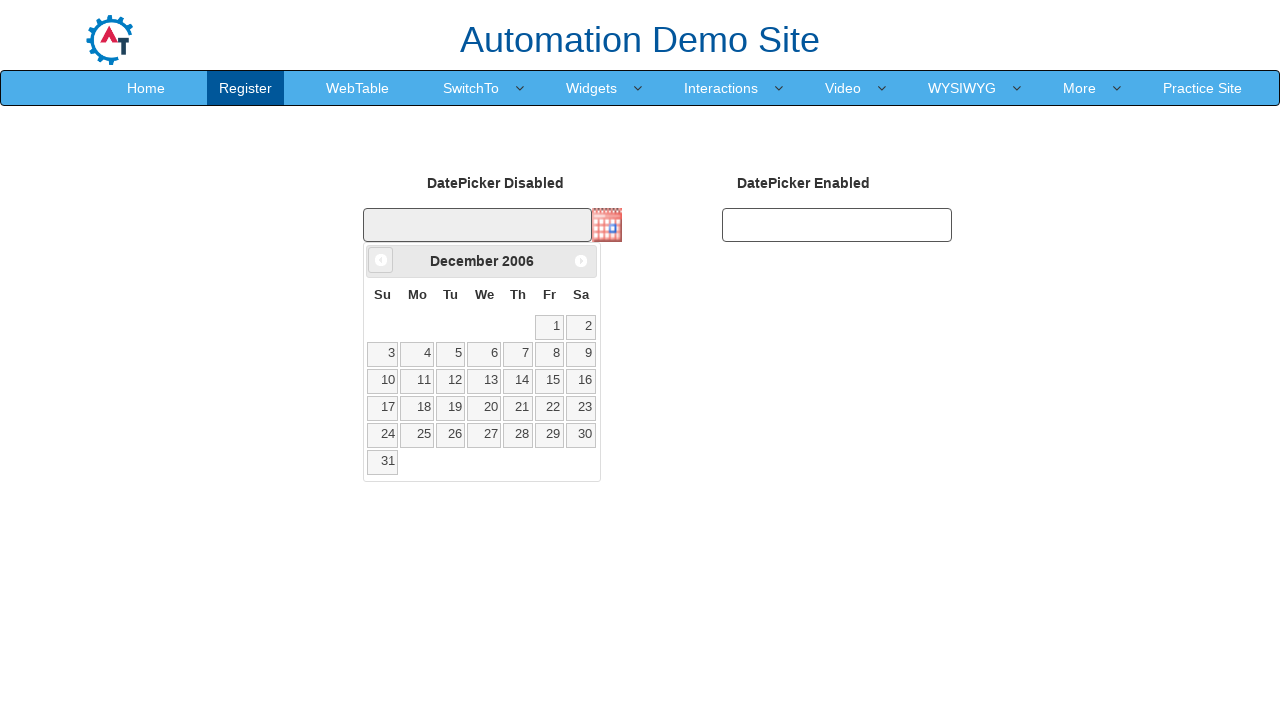

Clicked Prev button to navigate to previous month (currently at December 2006) at (381, 260) on xpath=//span[text()='Prev']
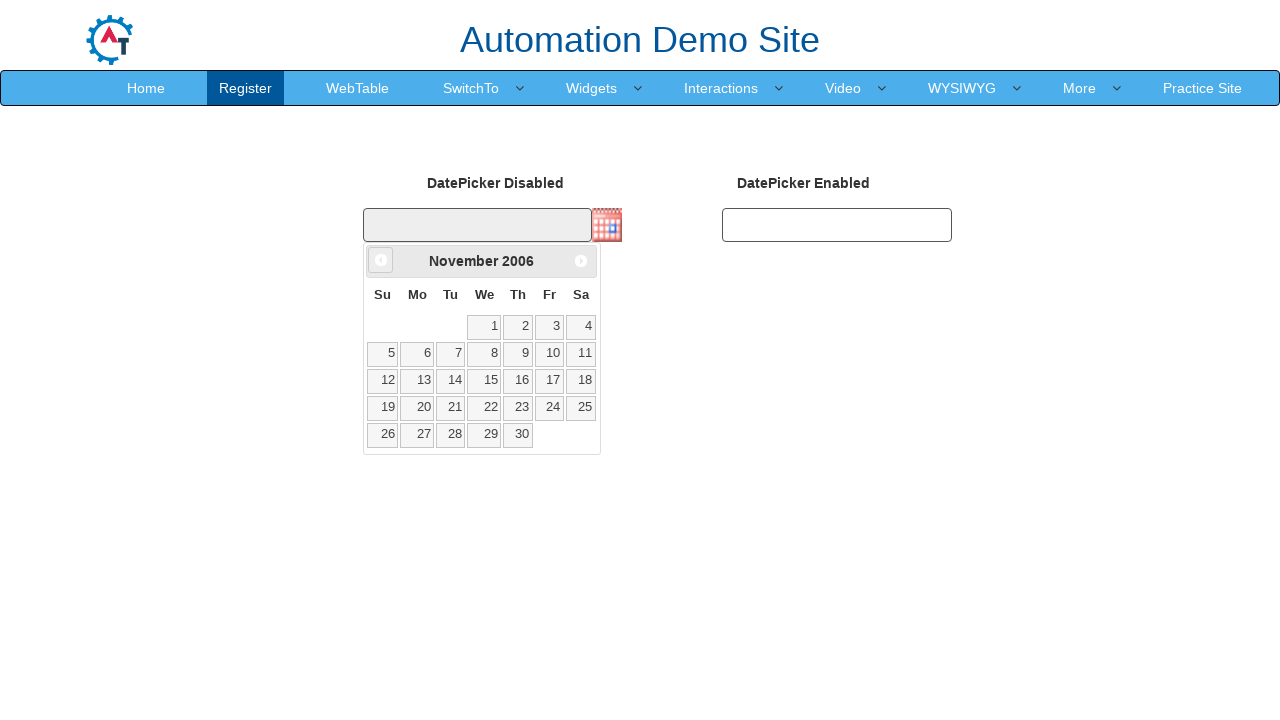

Retrieved updated month: November
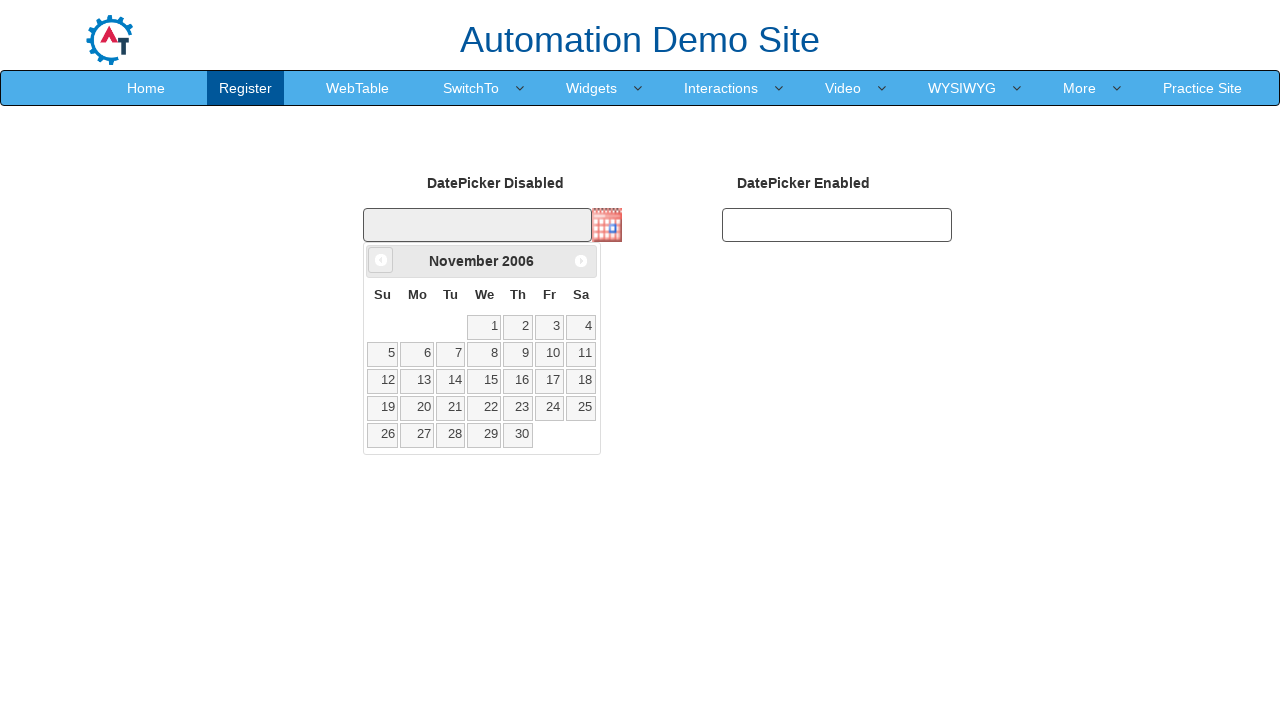

Retrieved updated year: 2006
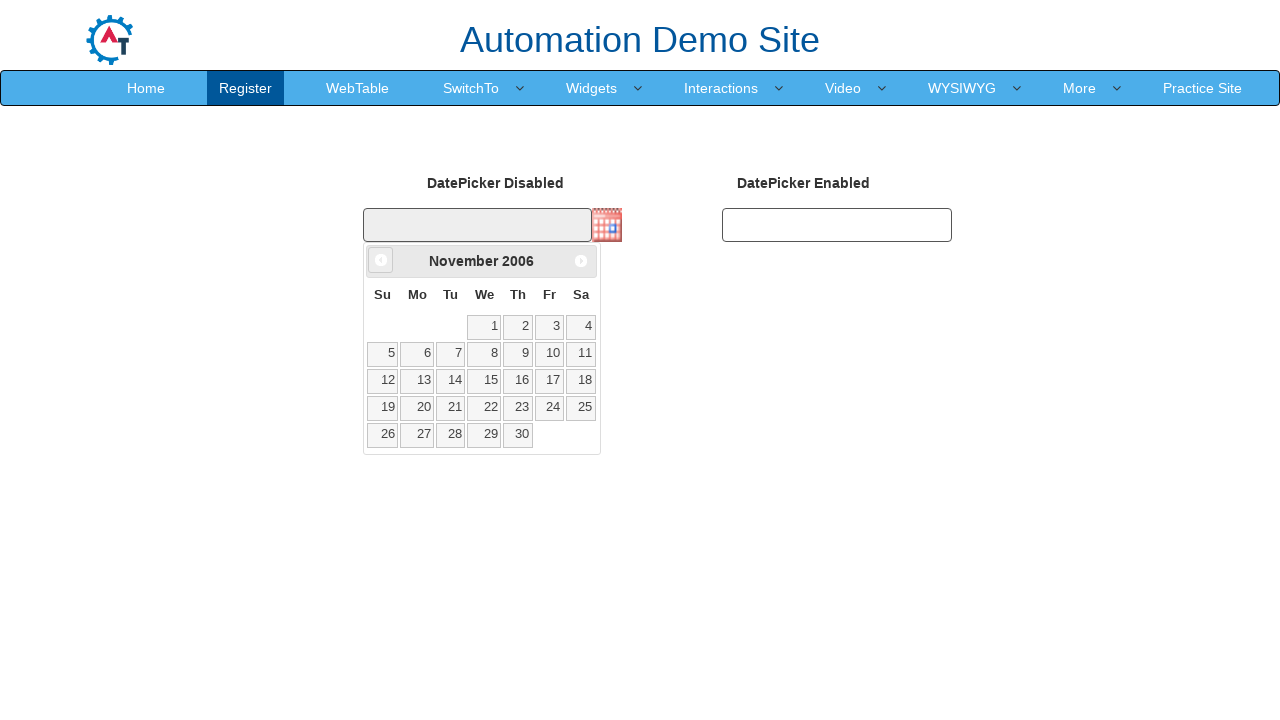

Clicked Prev button to navigate to previous month (currently at November 2006) at (381, 260) on xpath=//span[text()='Prev']
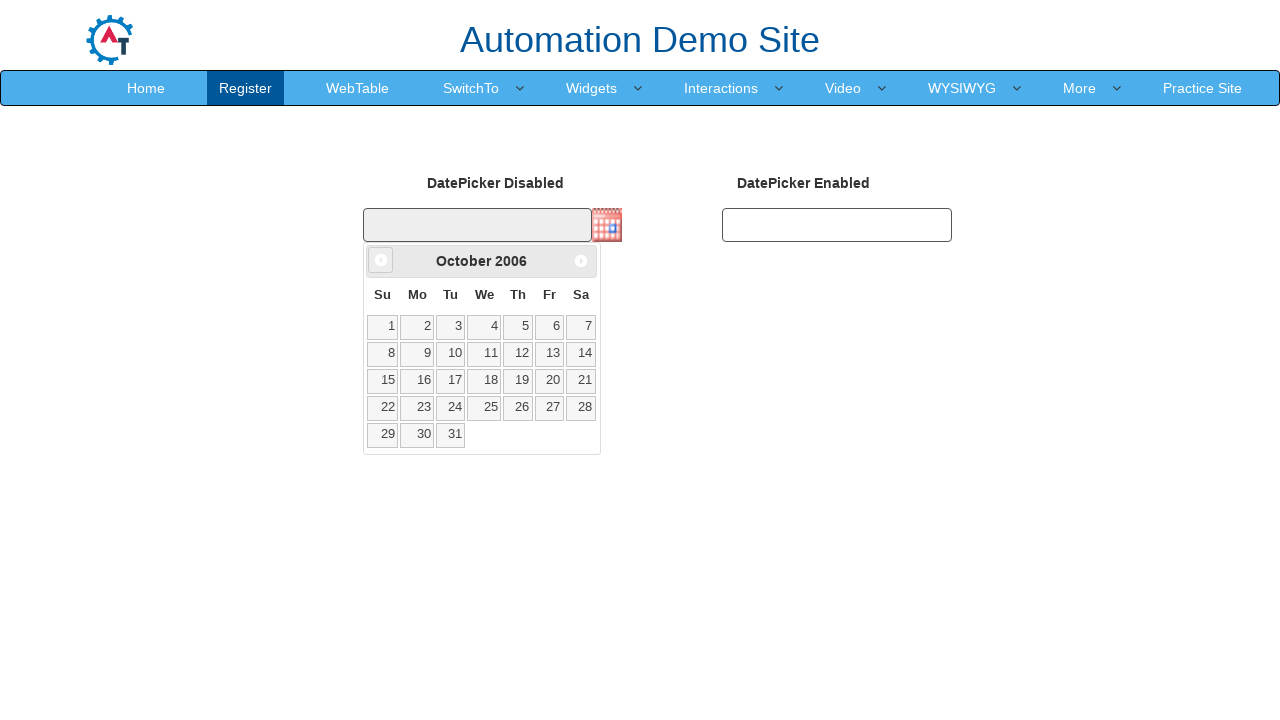

Retrieved updated month: October
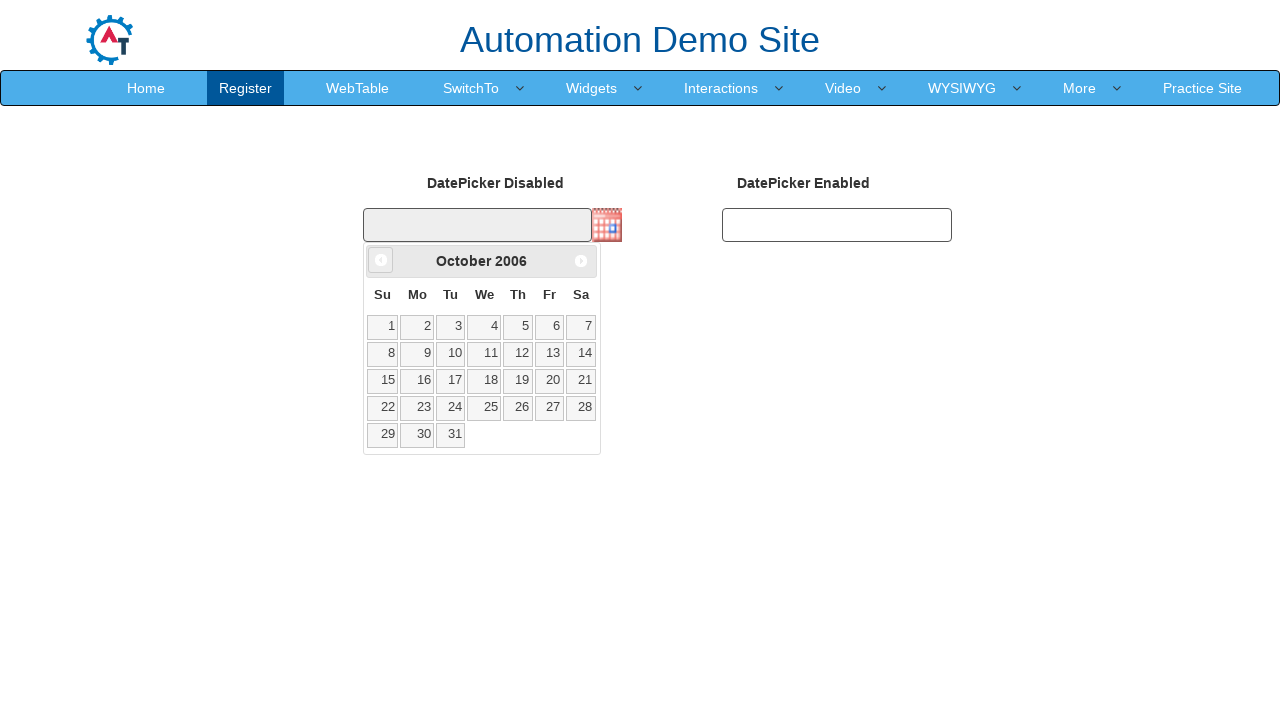

Retrieved updated year: 2006
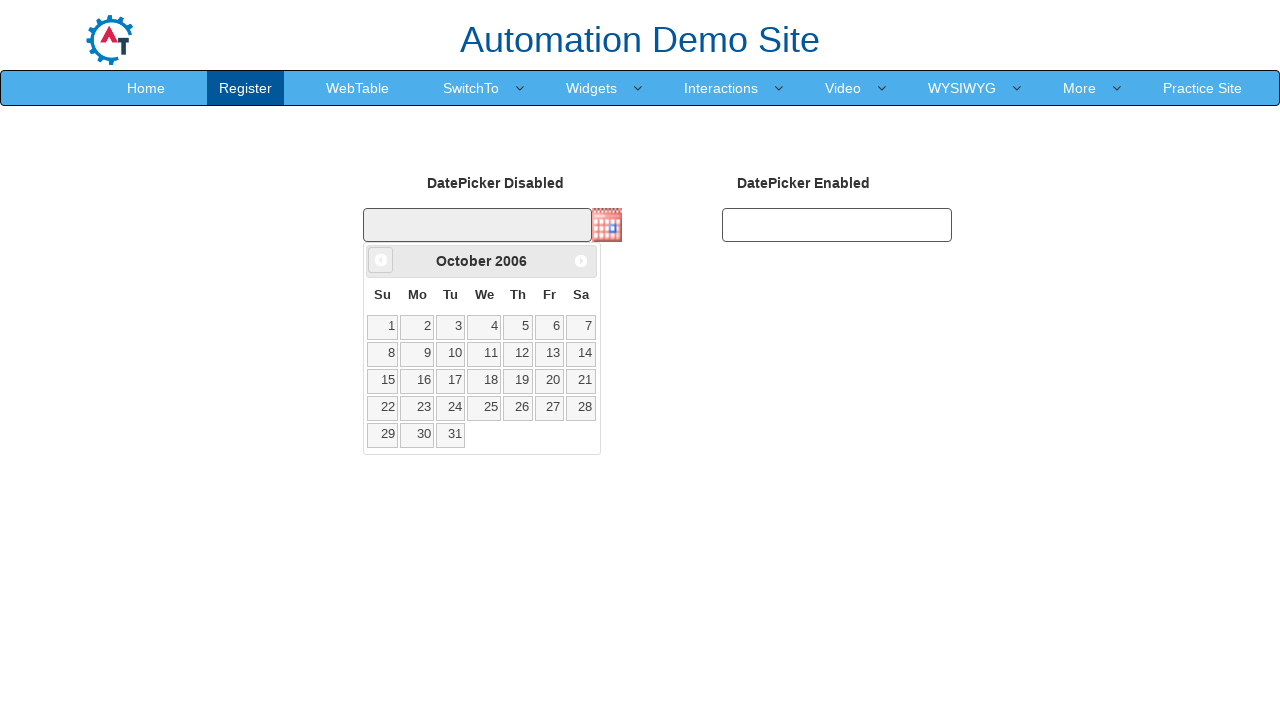

Clicked Prev button to navigate to previous month (currently at October 2006) at (381, 260) on xpath=//span[text()='Prev']
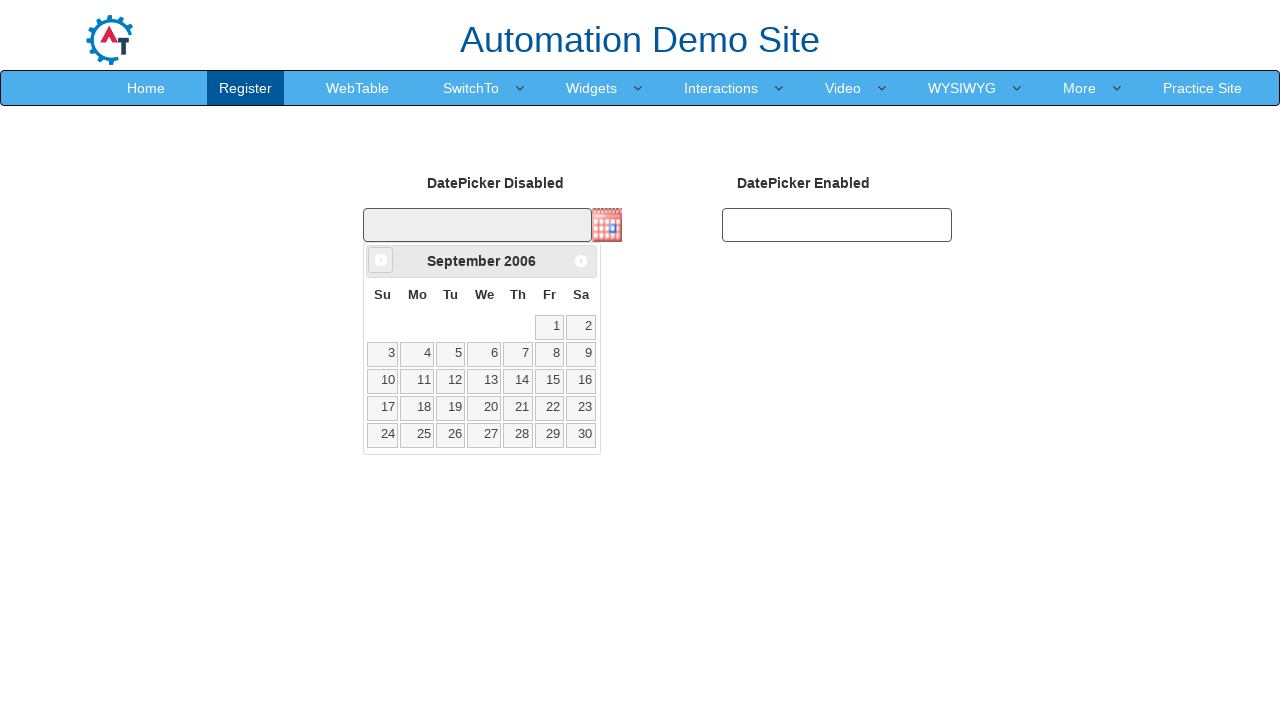

Retrieved updated month: September
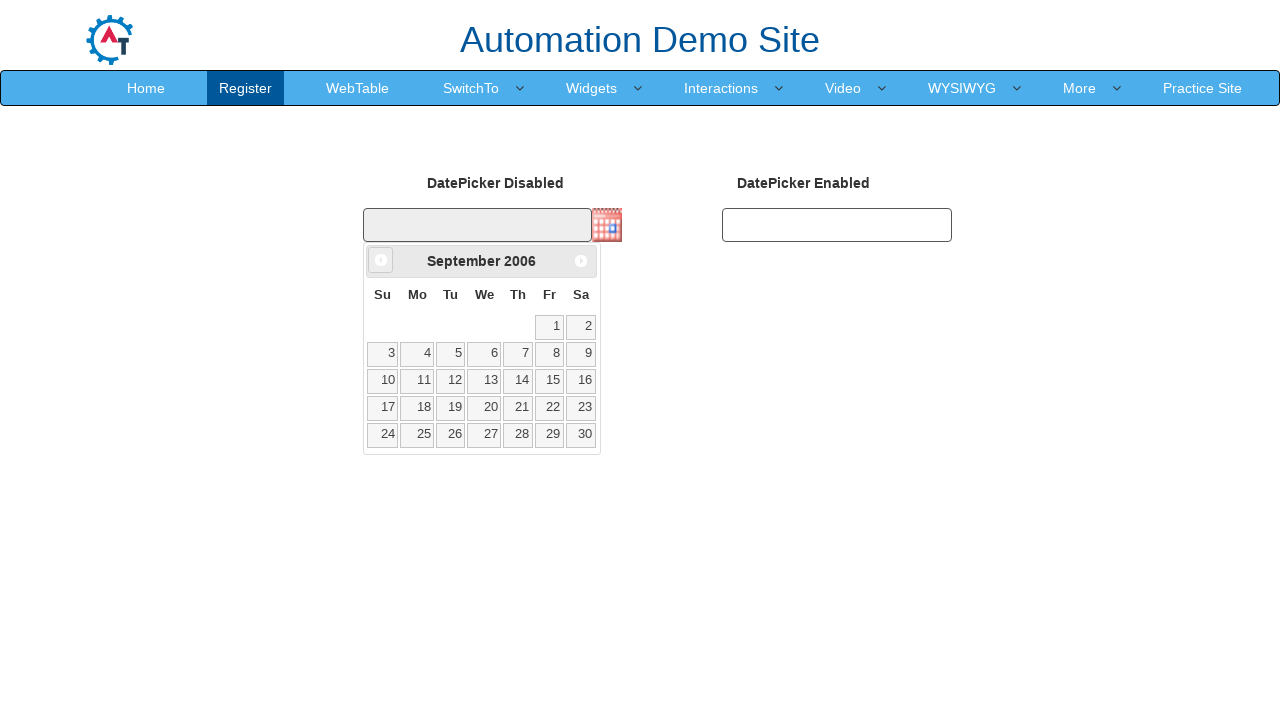

Retrieved updated year: 2006
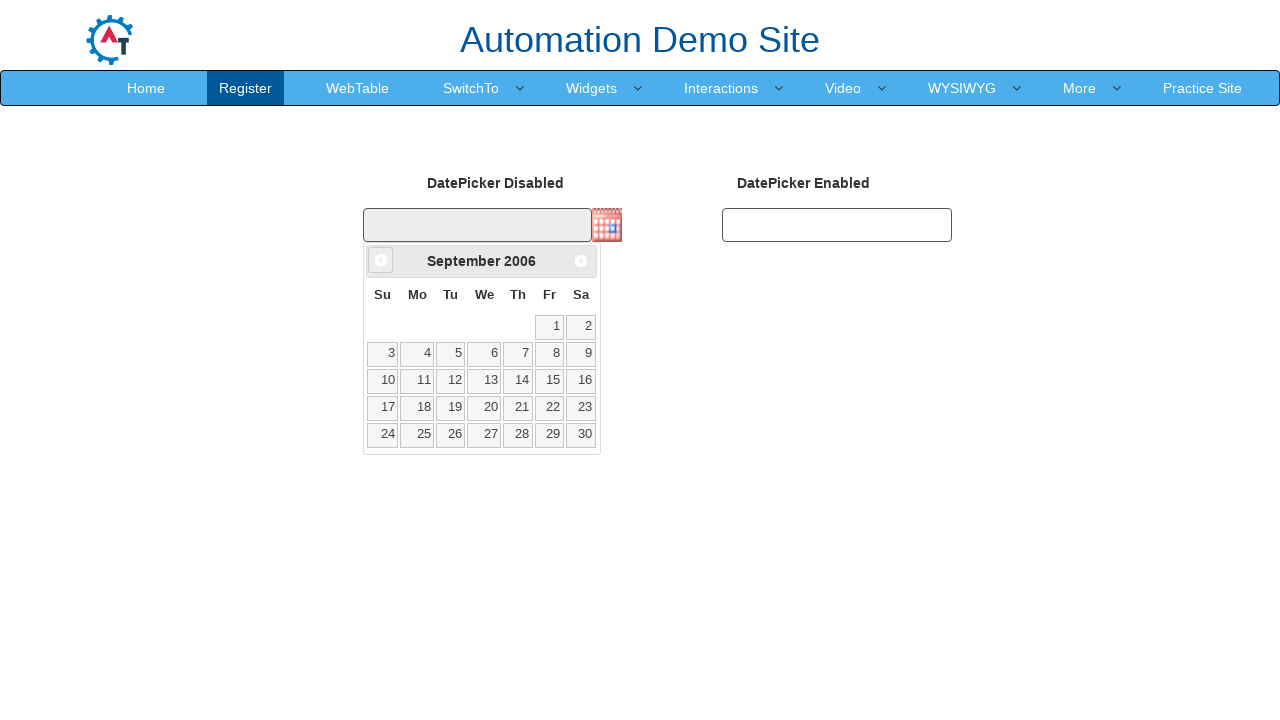

Clicked Prev button to navigate to previous month (currently at September 2006) at (381, 260) on xpath=//span[text()='Prev']
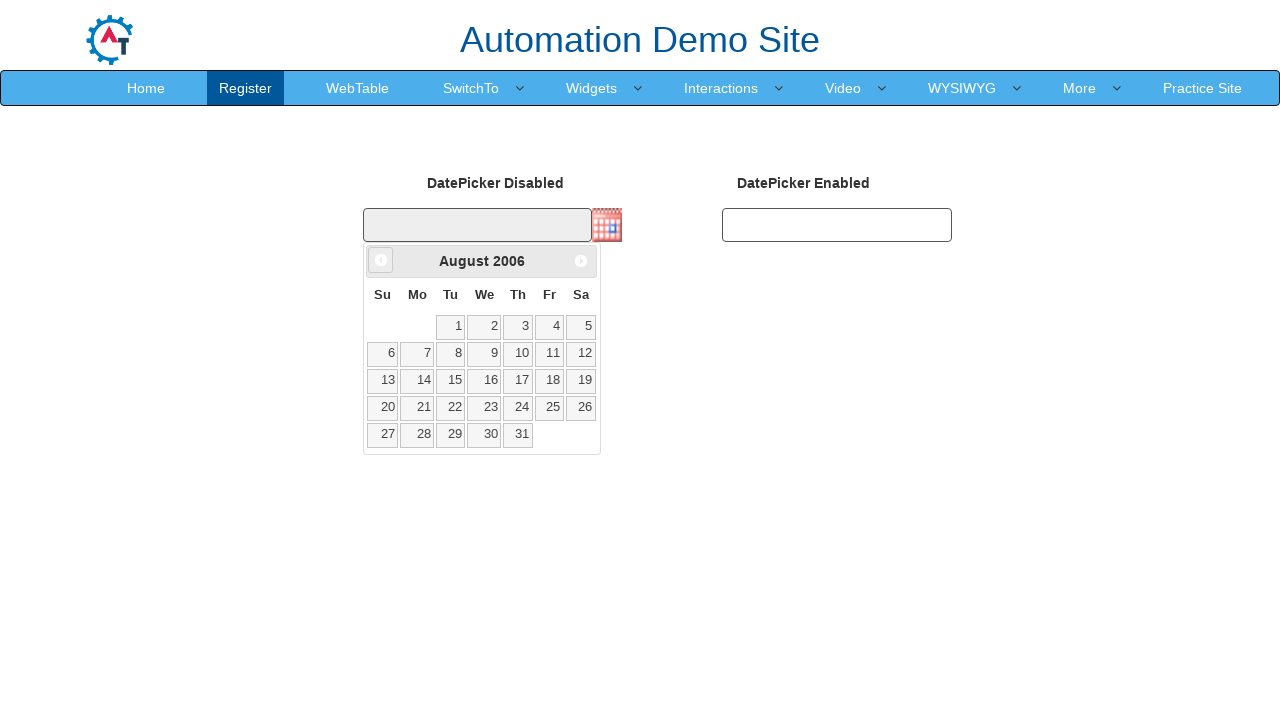

Retrieved updated month: August
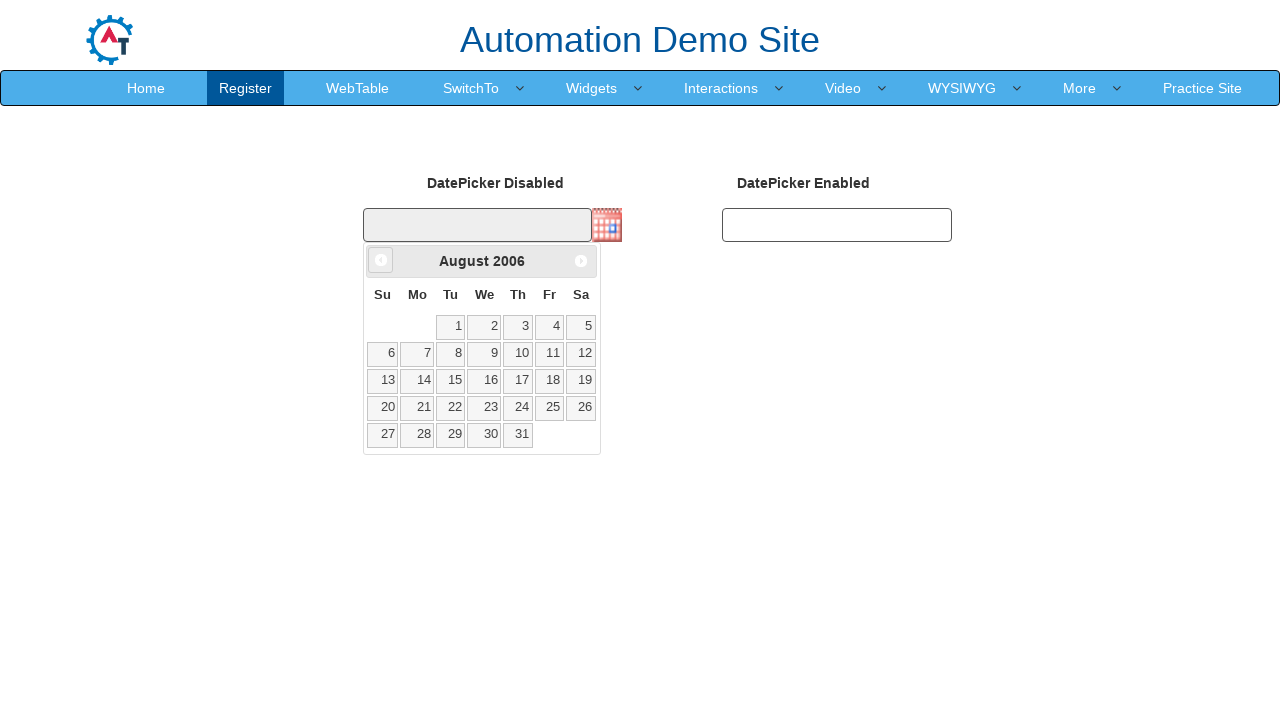

Retrieved updated year: 2006
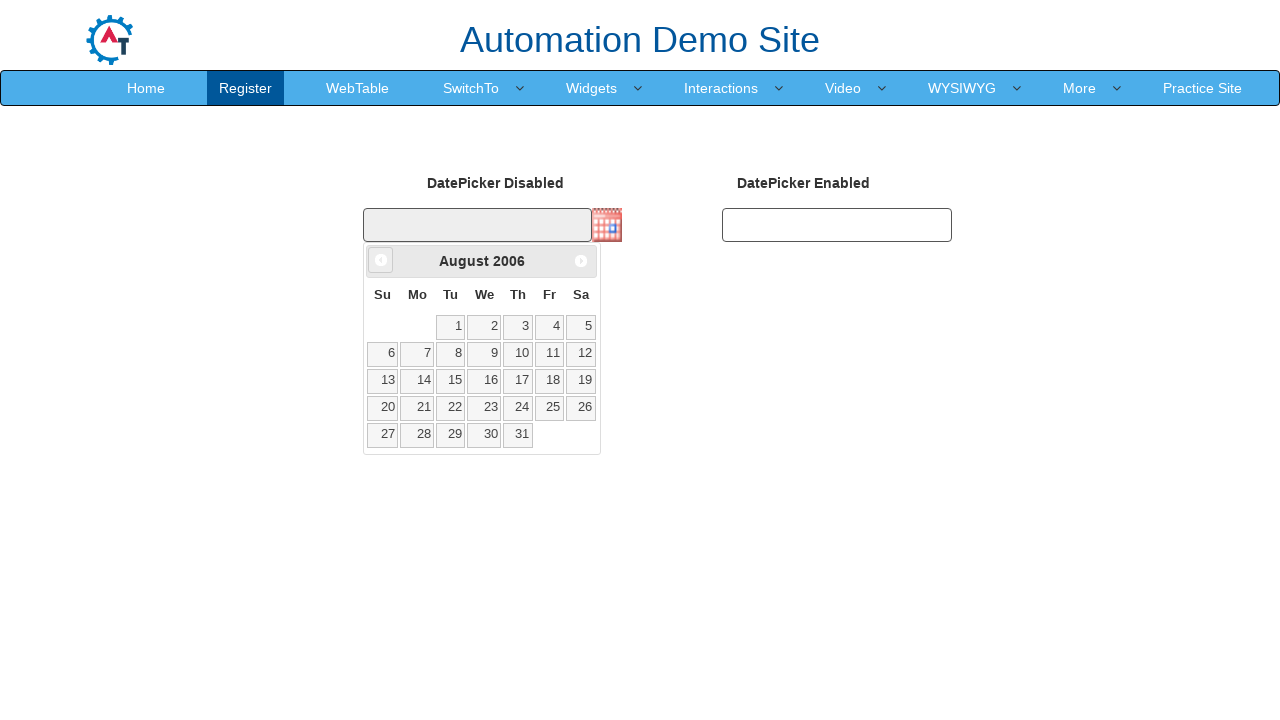

Clicked Prev button to navigate to previous month (currently at August 2006) at (381, 260) on xpath=//span[text()='Prev']
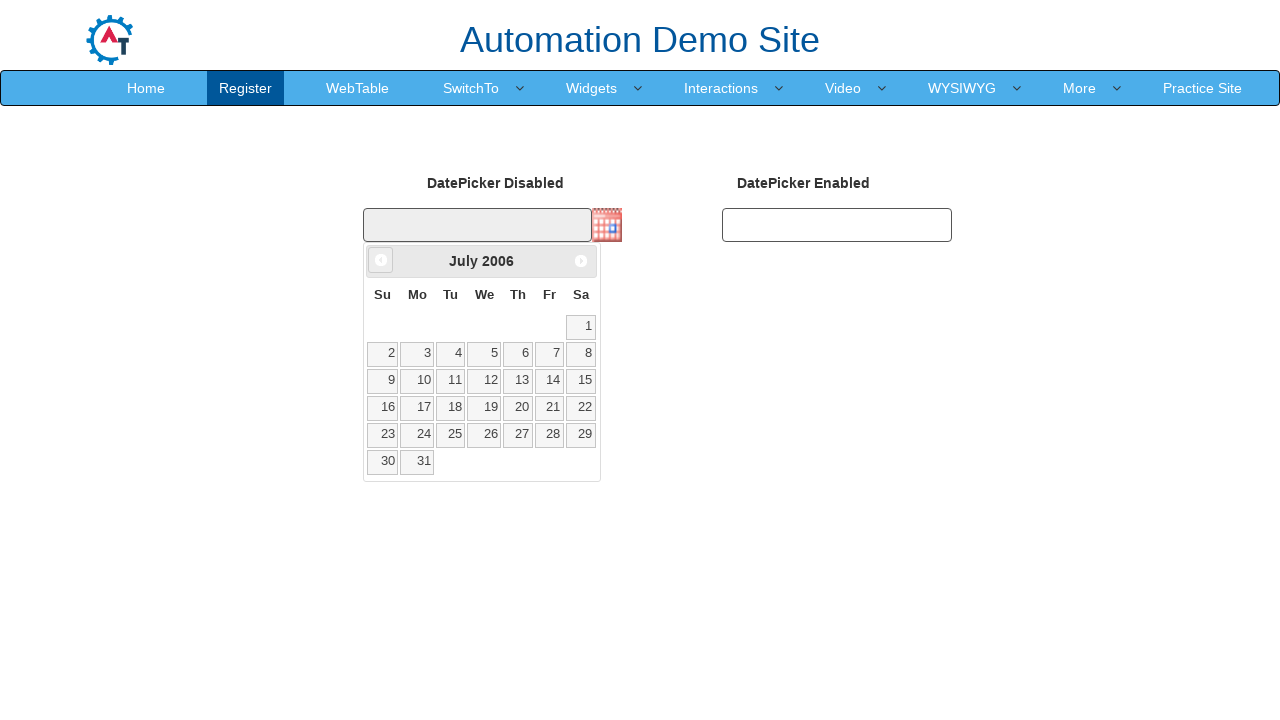

Retrieved updated month: July
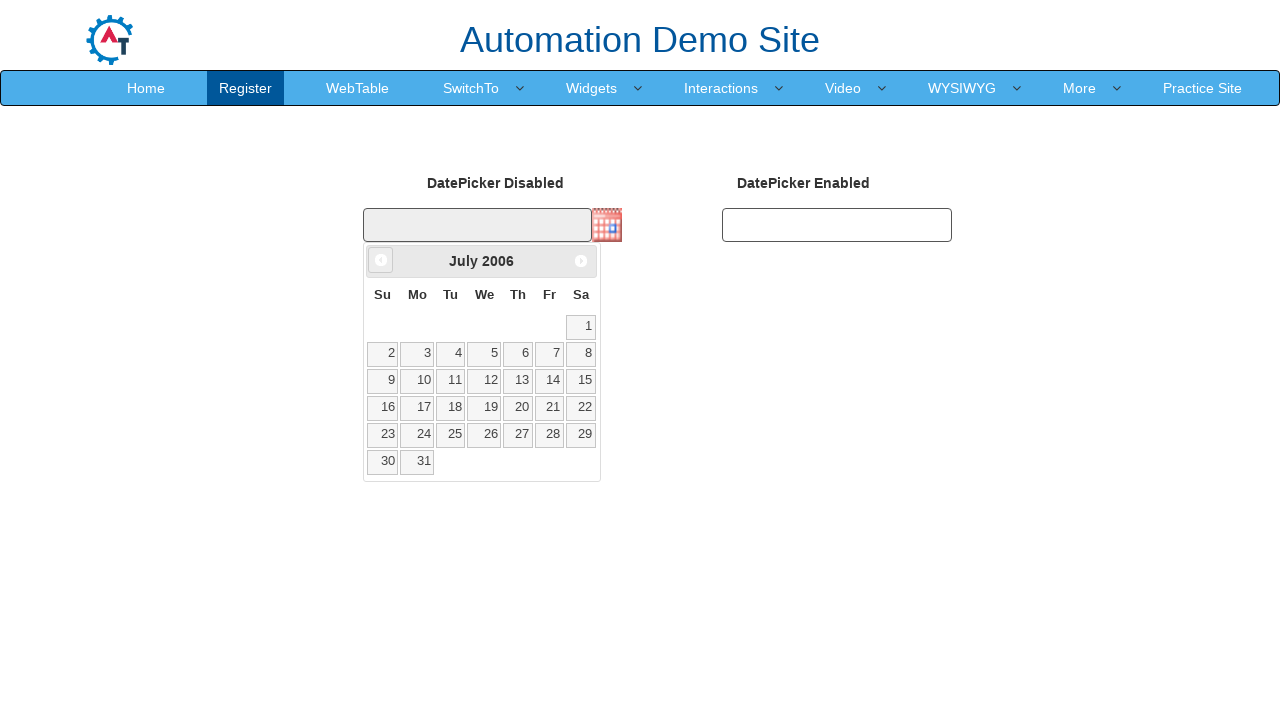

Retrieved updated year: 2006
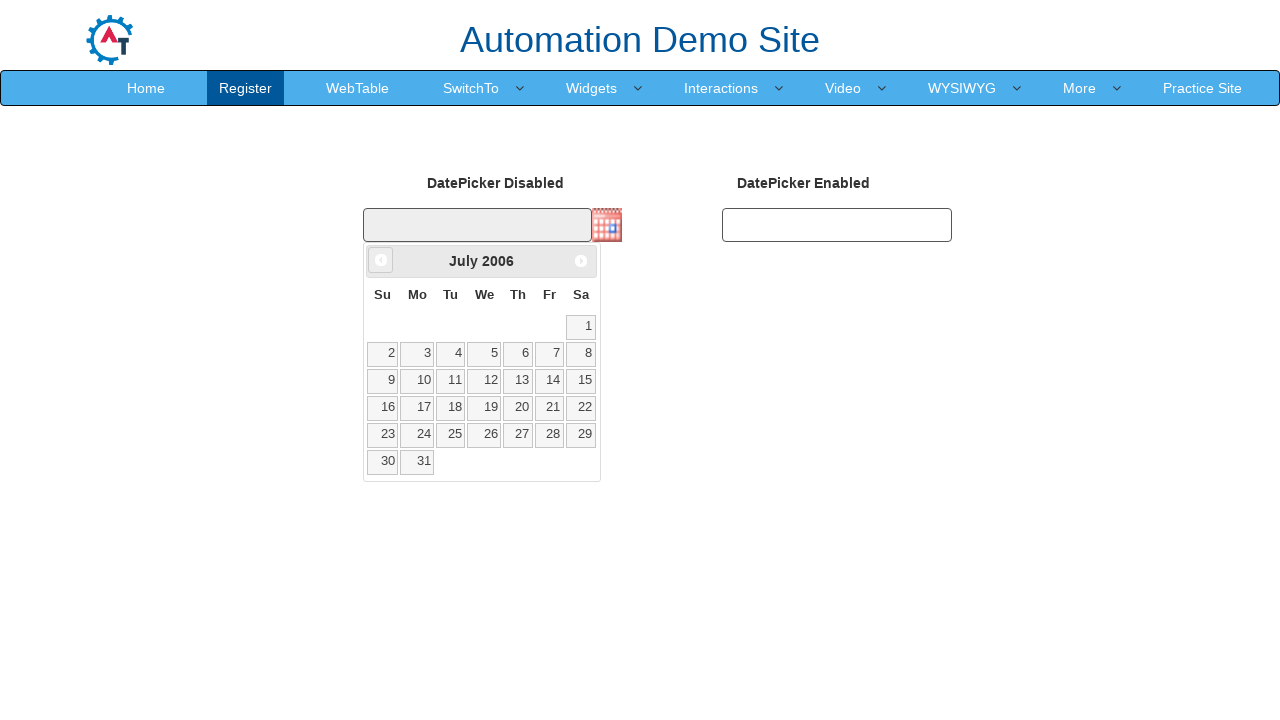

Clicked Prev button to navigate to previous month (currently at July 2006) at (381, 260) on xpath=//span[text()='Prev']
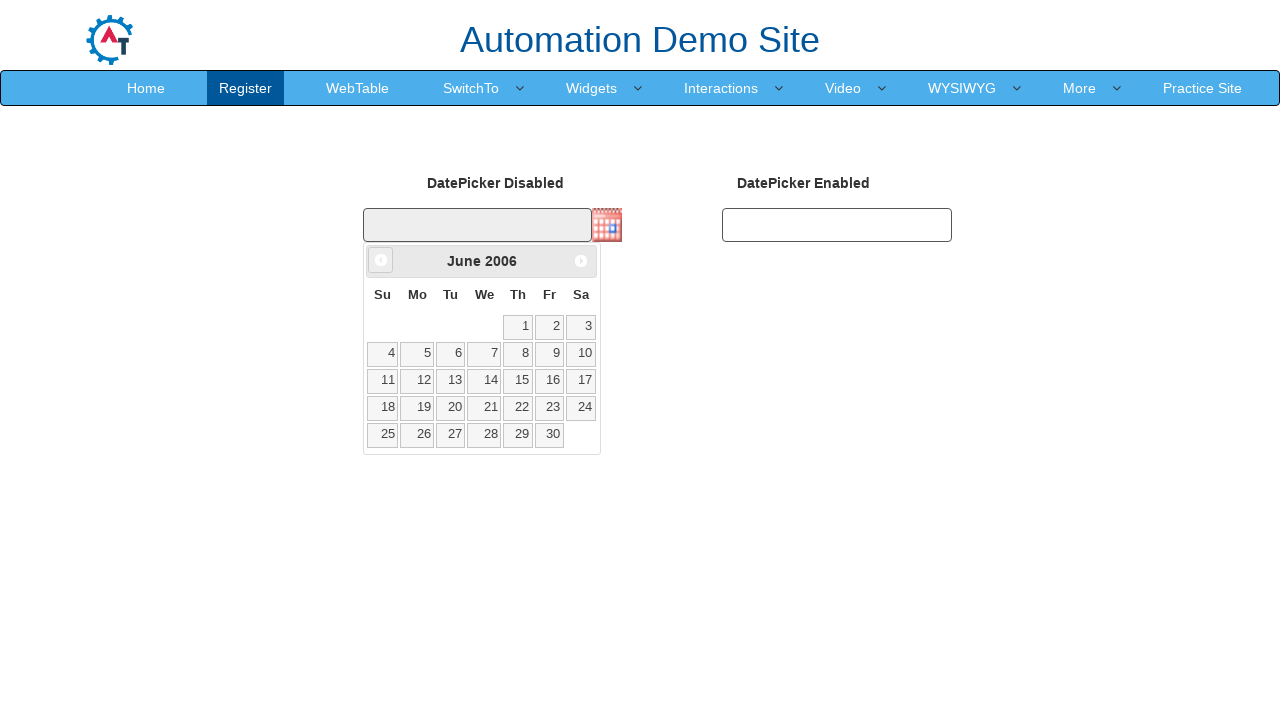

Retrieved updated month: June
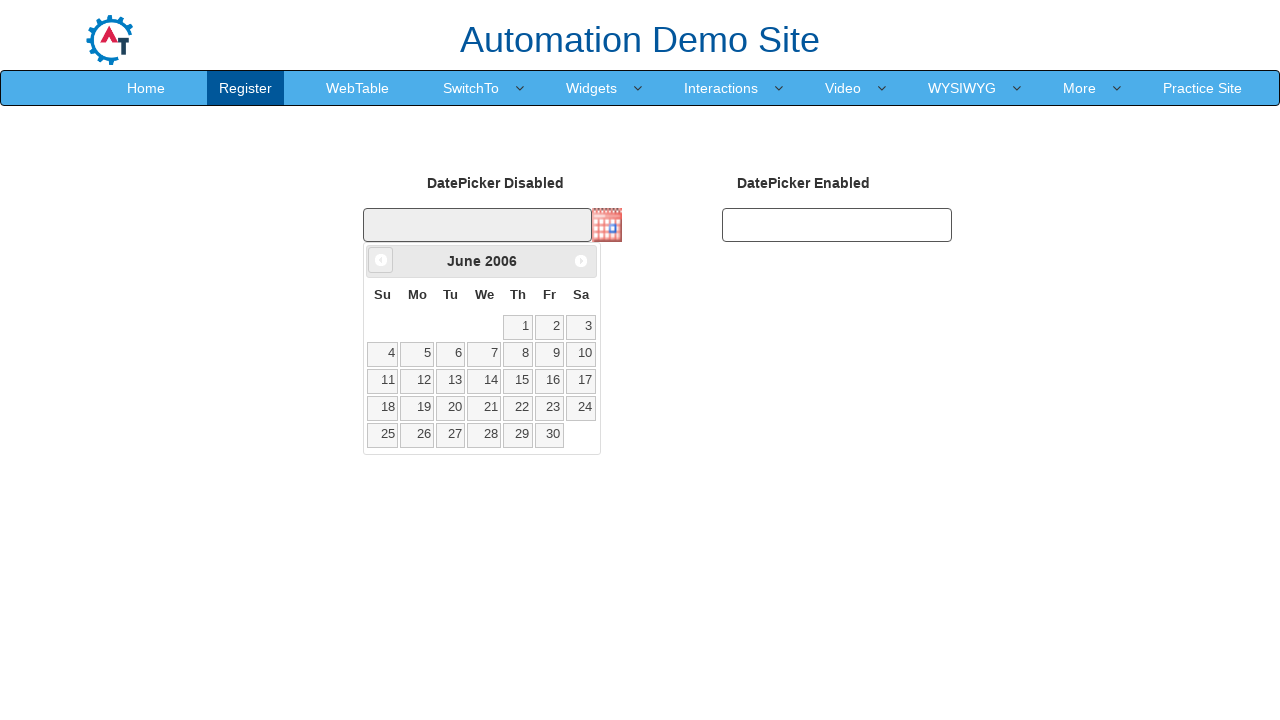

Retrieved updated year: 2006
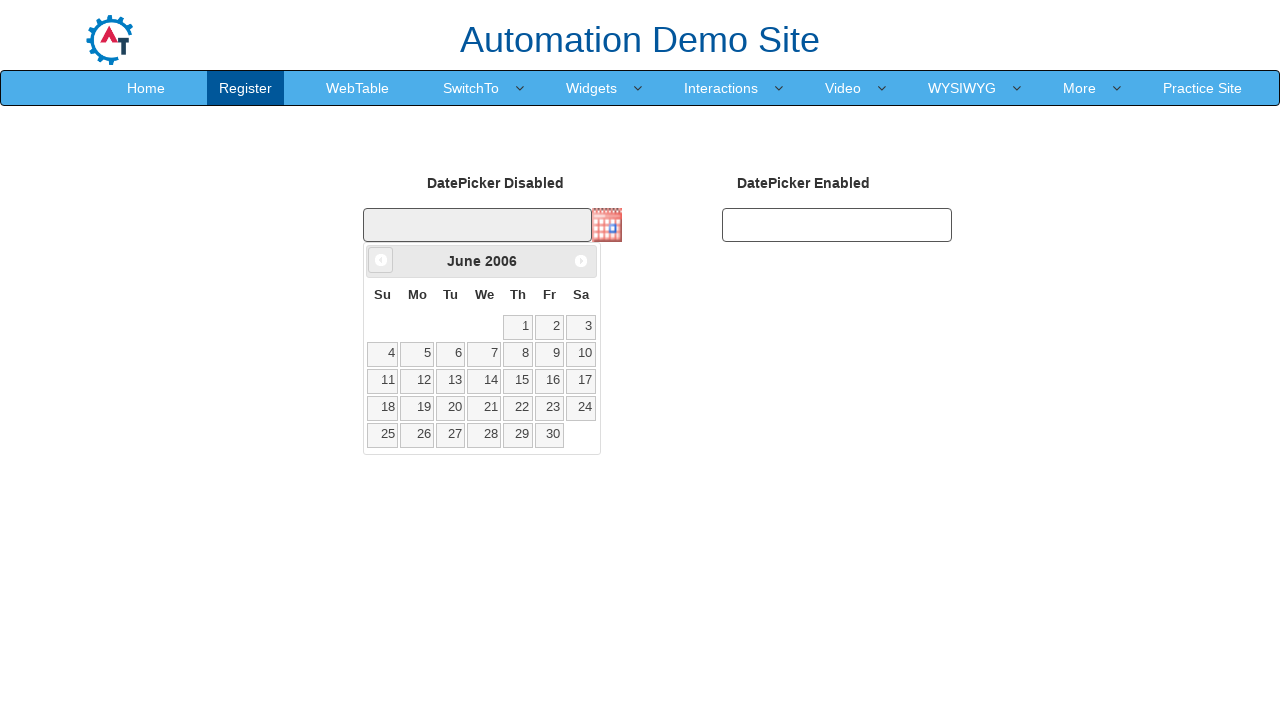

Clicked Prev button to navigate to previous month (currently at June 2006) at (381, 260) on xpath=//span[text()='Prev']
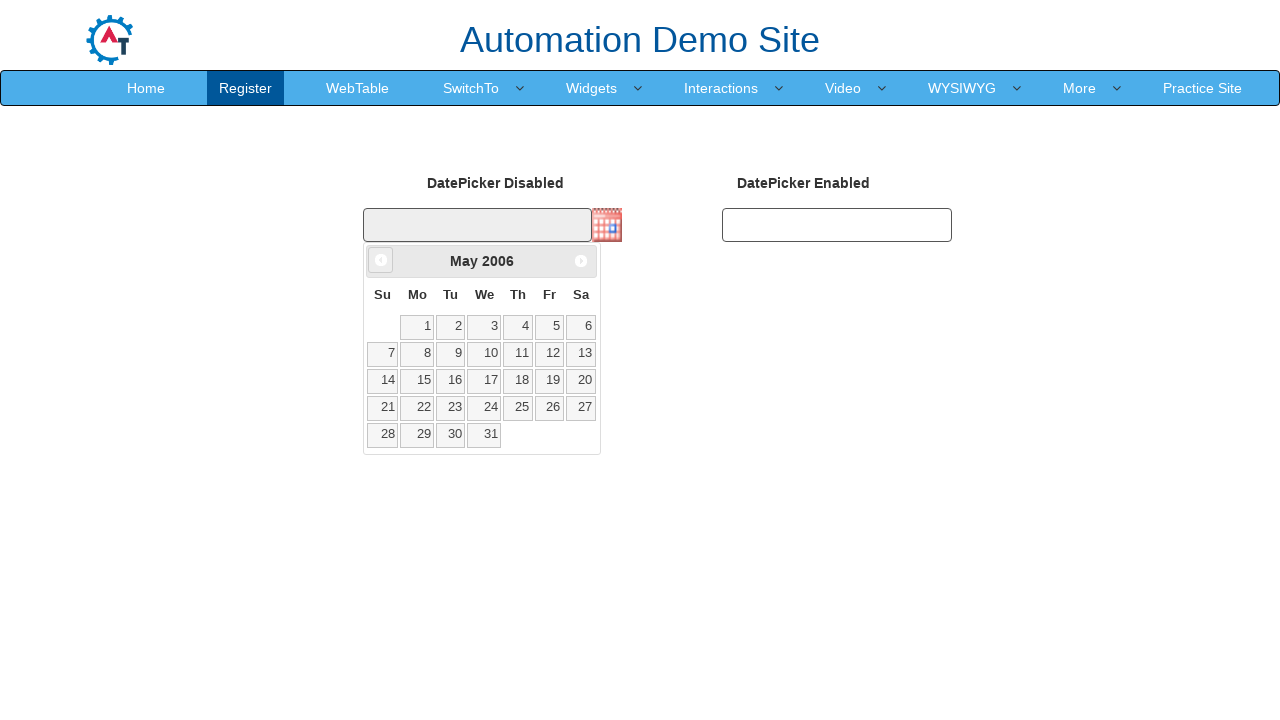

Retrieved updated month: May
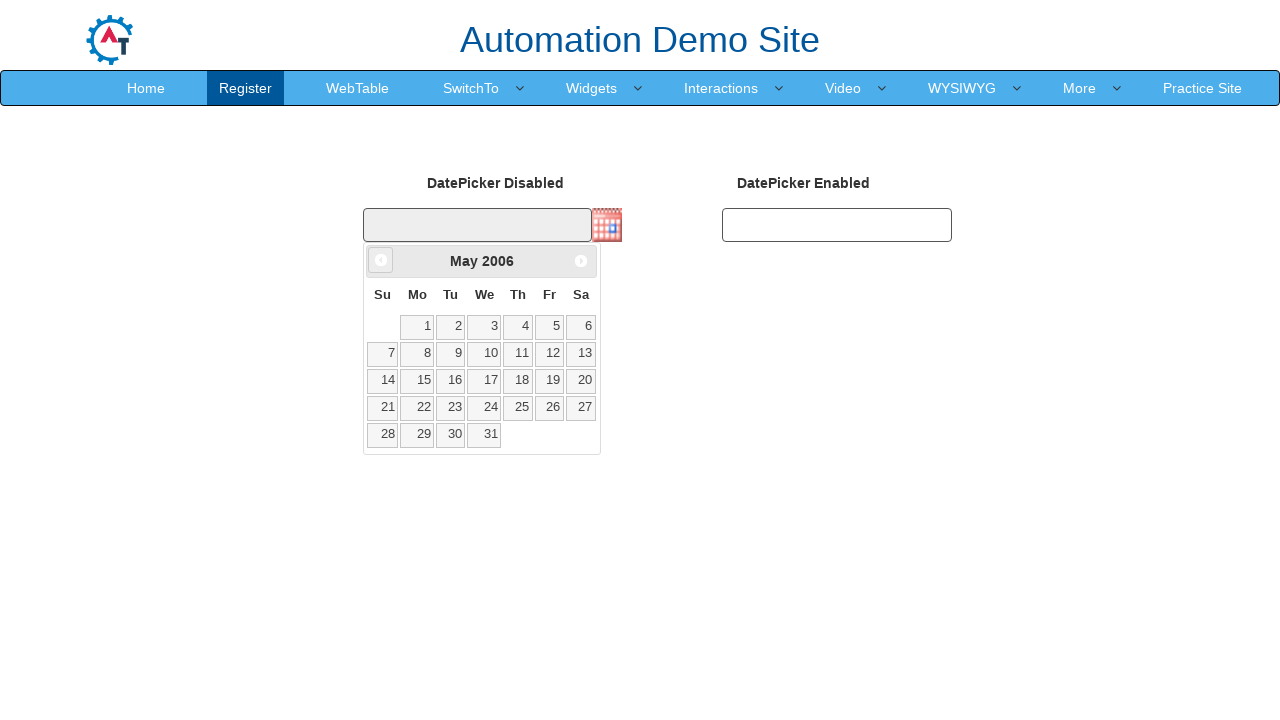

Retrieved updated year: 2006
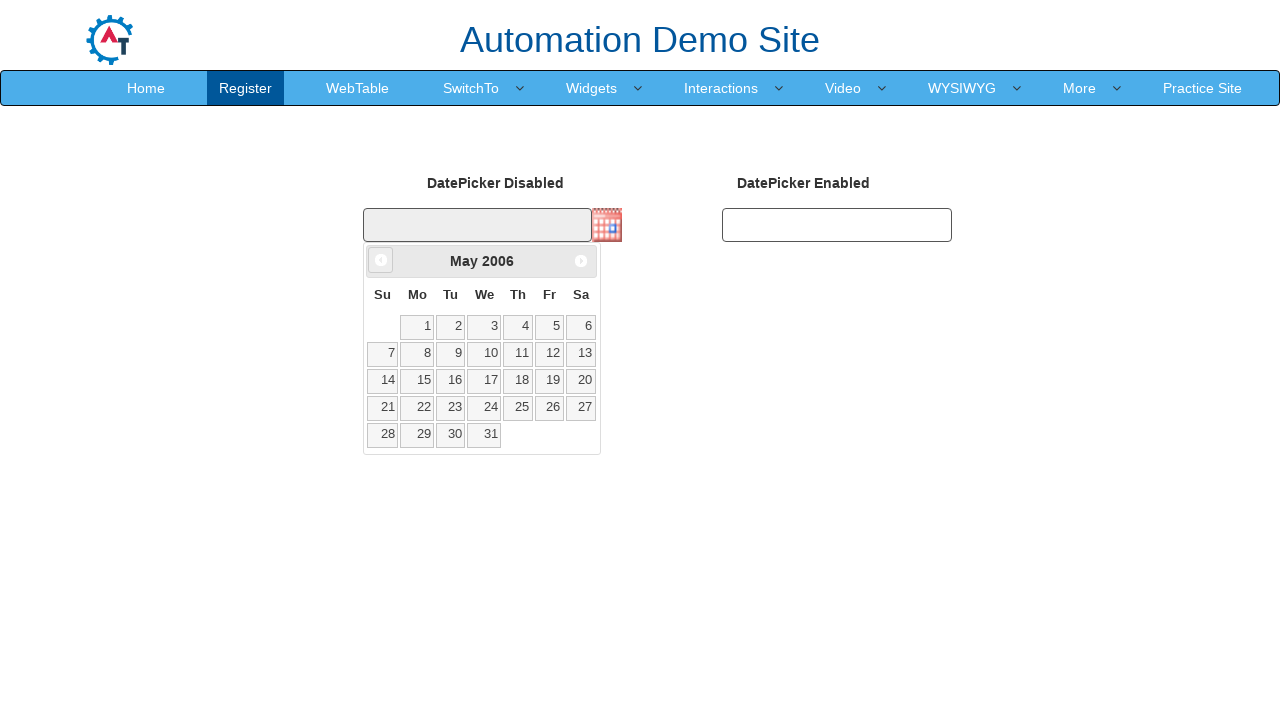

Clicked Prev button to navigate to previous month (currently at May 2006) at (381, 260) on xpath=//span[text()='Prev']
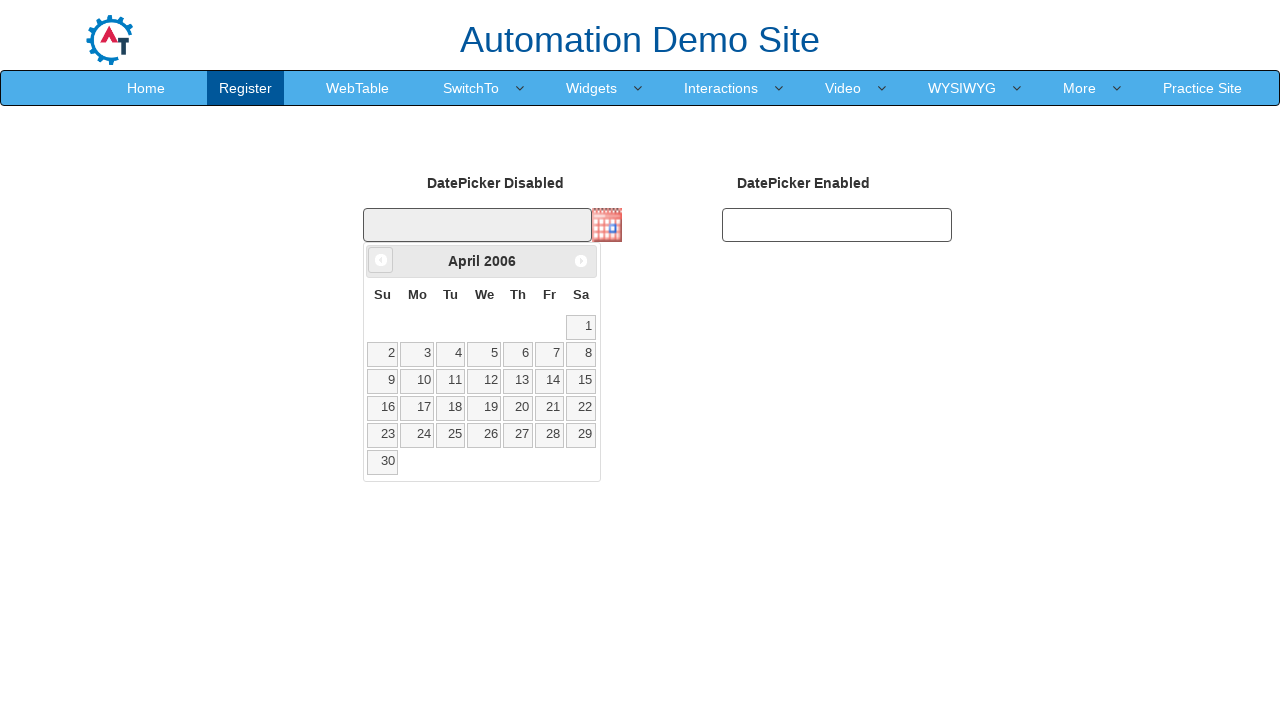

Retrieved updated month: April
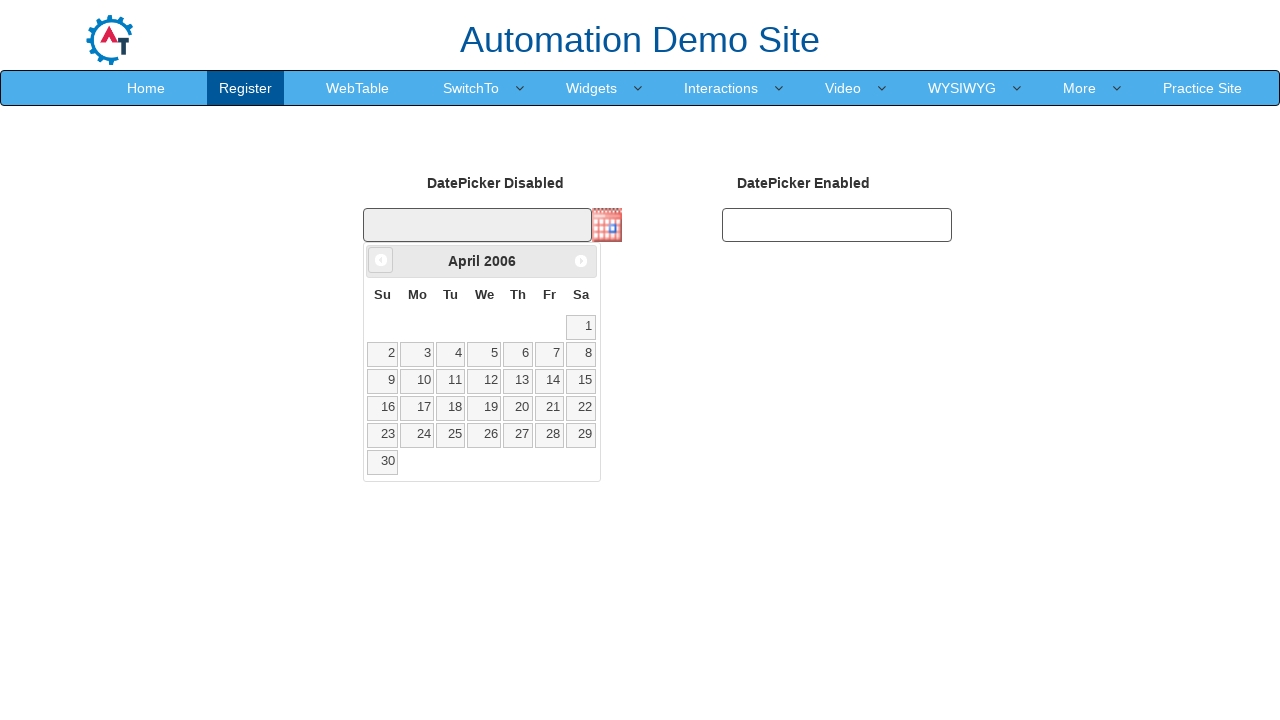

Retrieved updated year: 2006
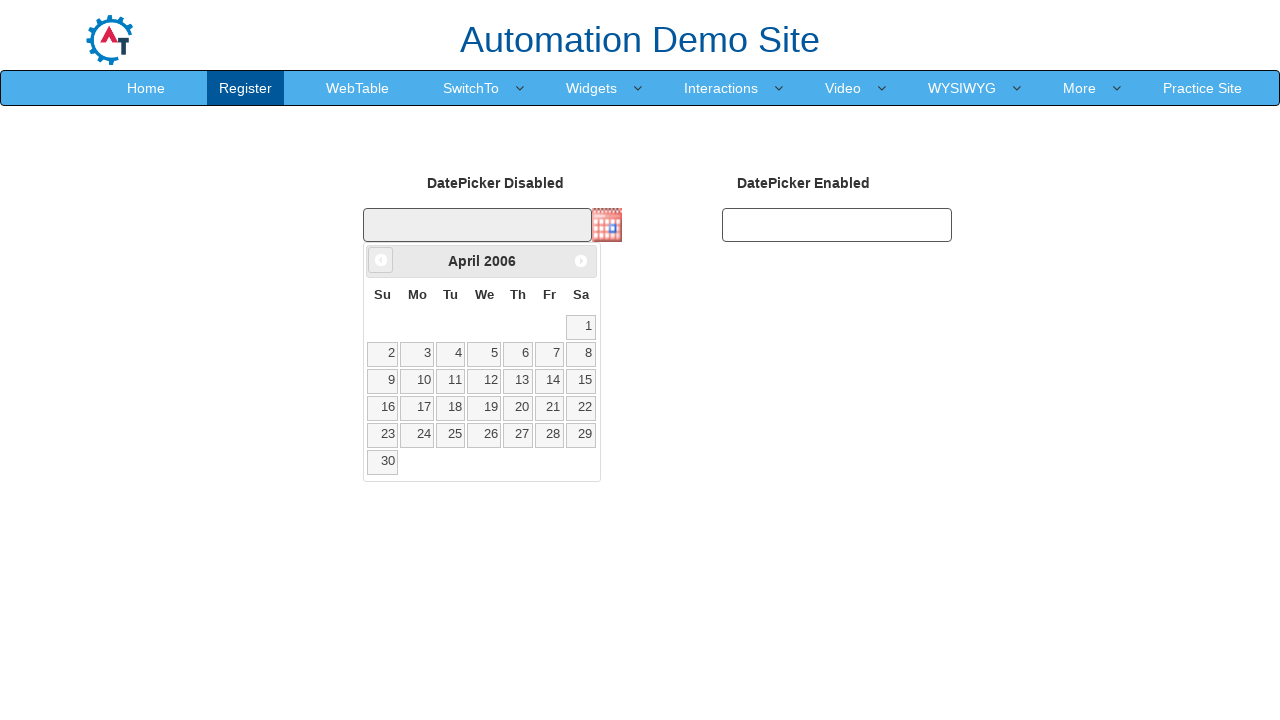

Clicked Prev button to navigate to previous month (currently at April 2006) at (381, 260) on xpath=//span[text()='Prev']
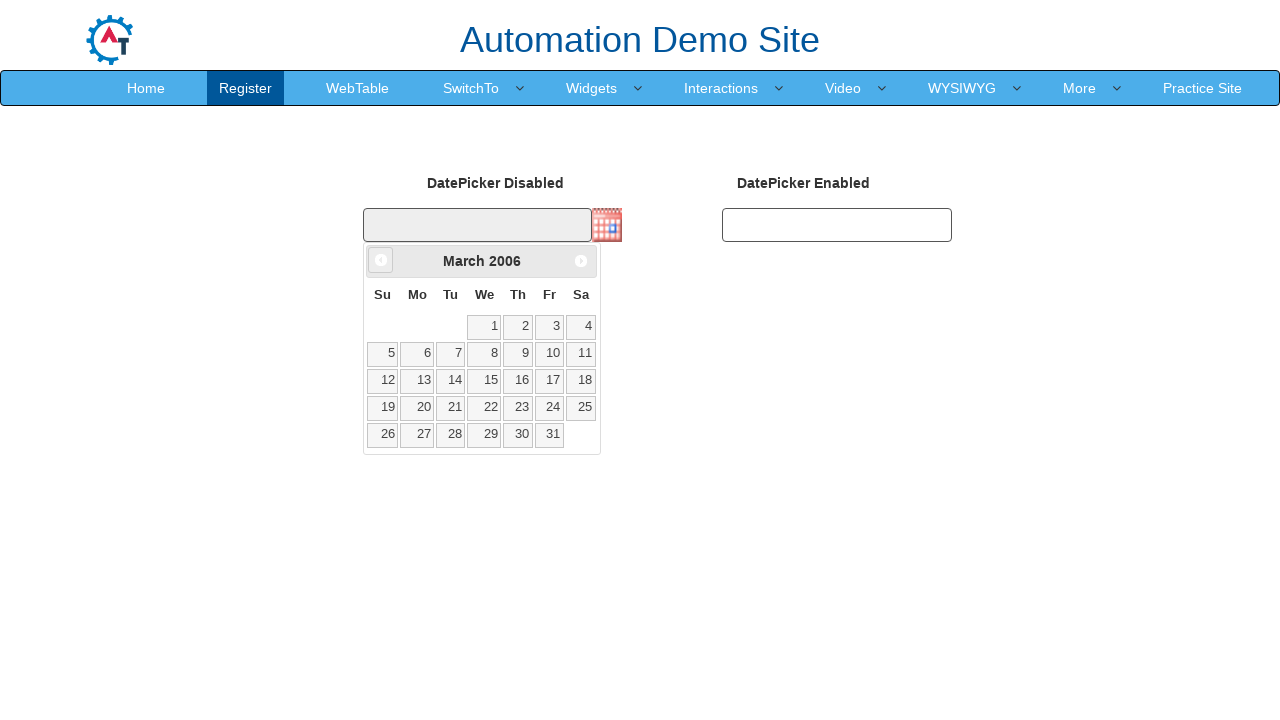

Retrieved updated month: March
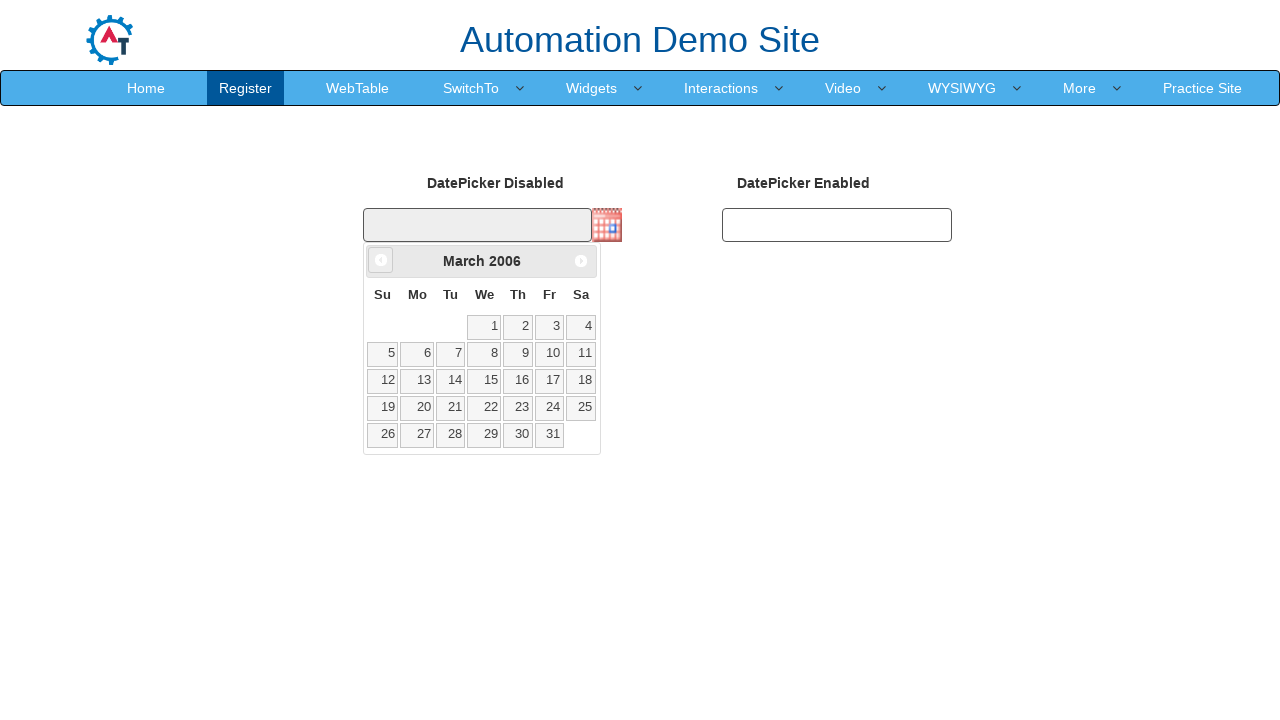

Retrieved updated year: 2006
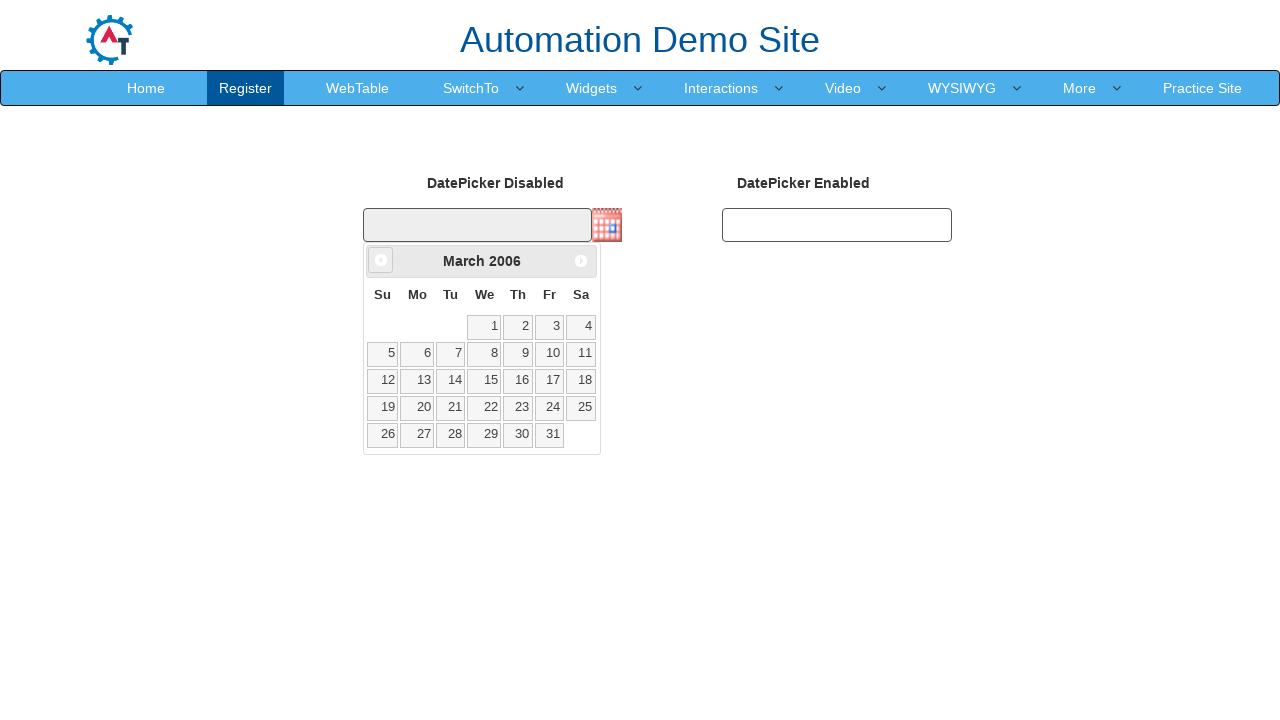

Clicked Prev button to navigate to previous month (currently at March 2006) at (381, 260) on xpath=//span[text()='Prev']
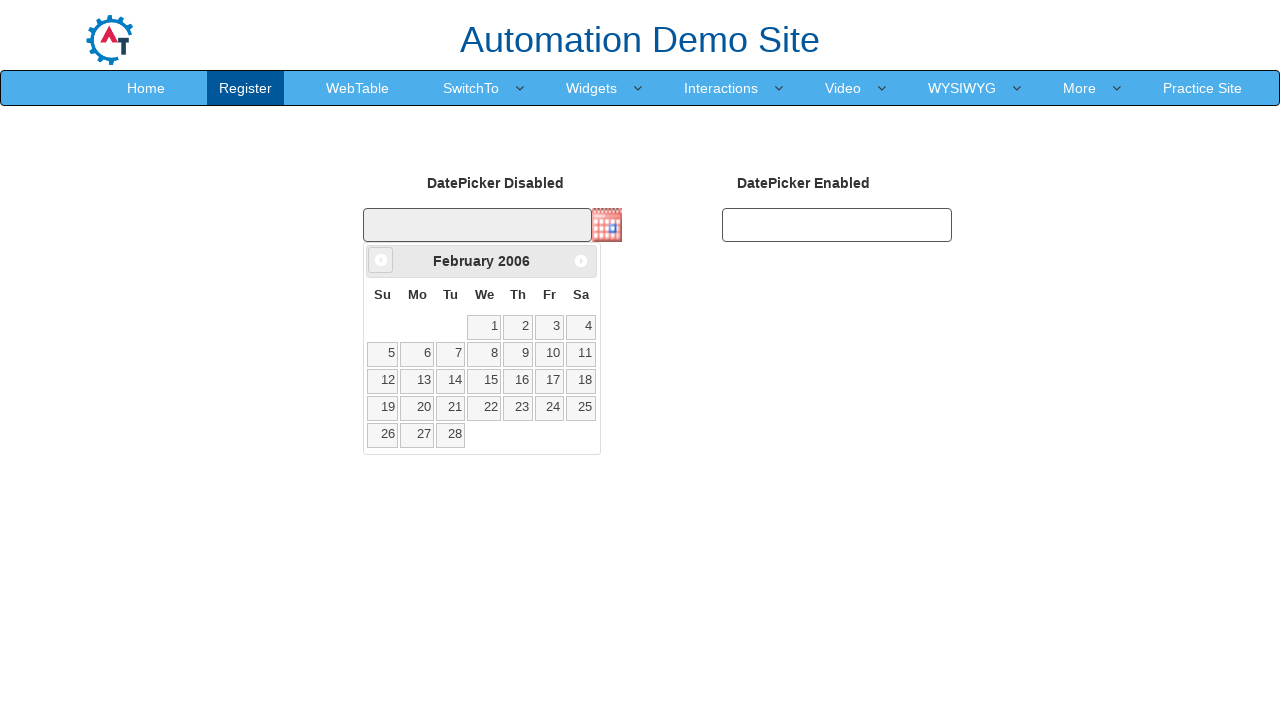

Retrieved updated month: February
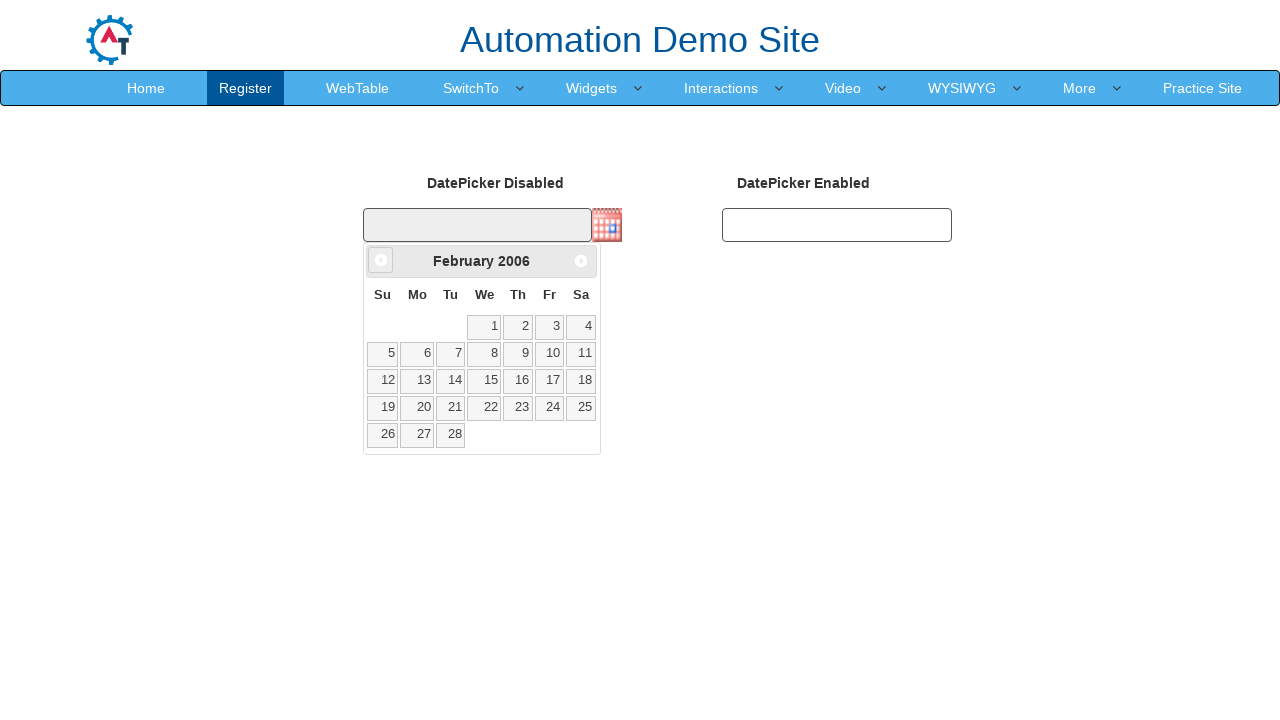

Retrieved updated year: 2006
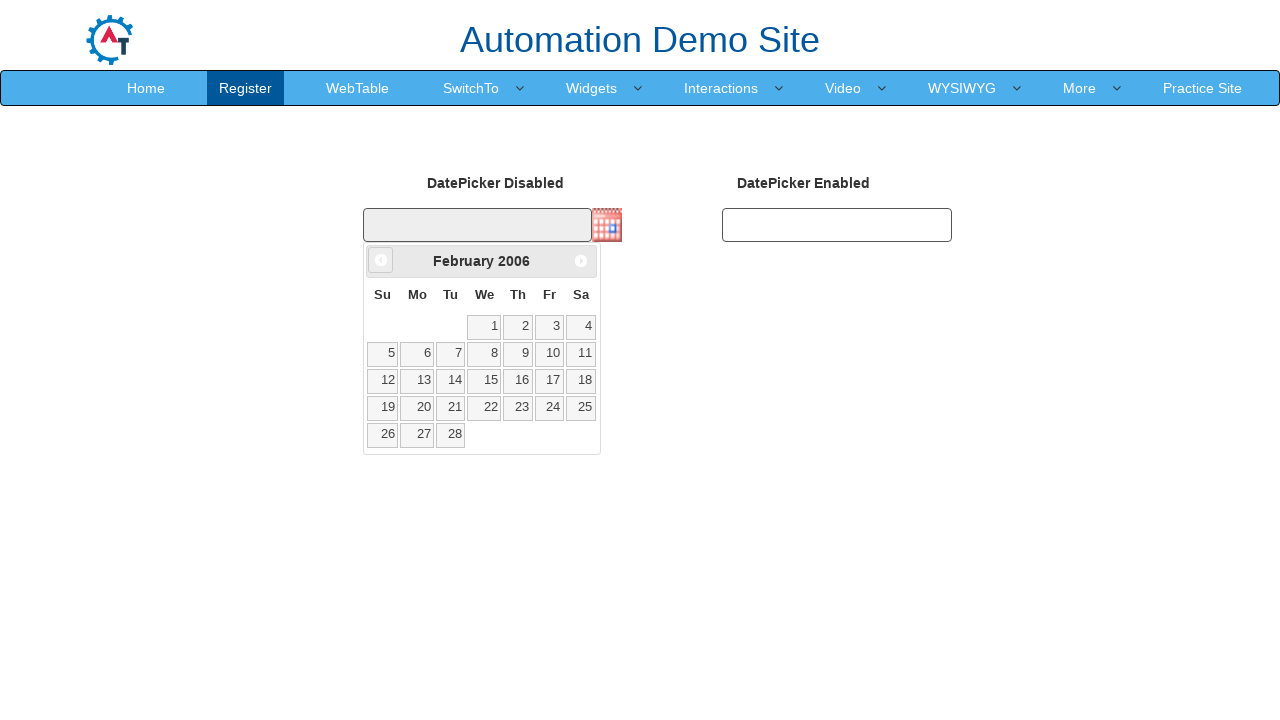

Clicked Prev button to navigate to previous month (currently at February 2006) at (381, 260) on xpath=//span[text()='Prev']
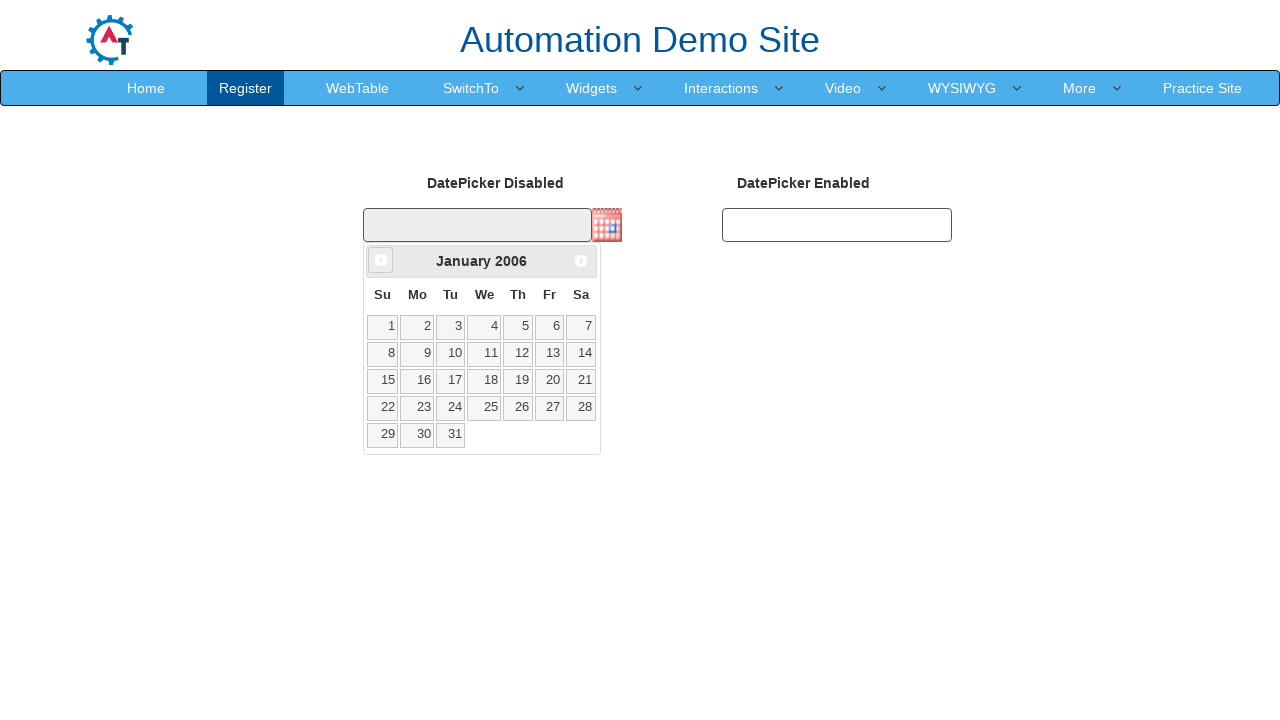

Retrieved updated month: January
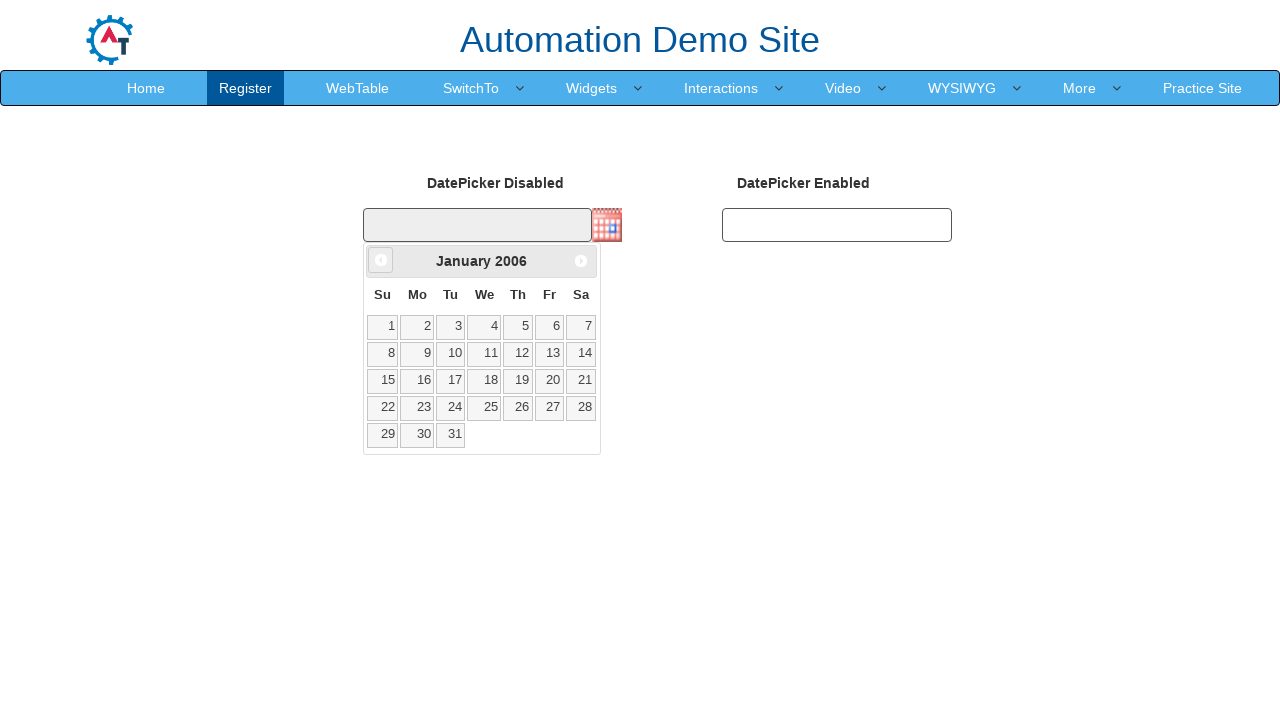

Retrieved updated year: 2006
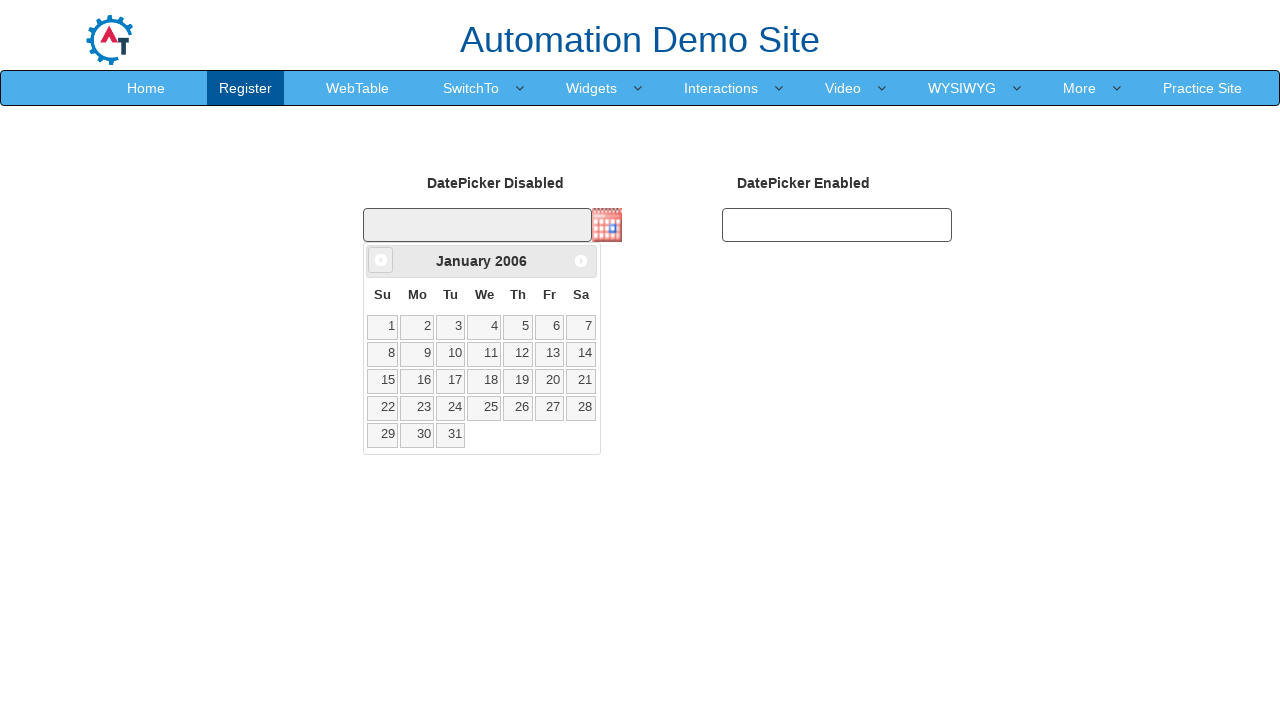

Clicked Prev button to navigate to previous month (currently at January 2006) at (381, 260) on xpath=//span[text()='Prev']
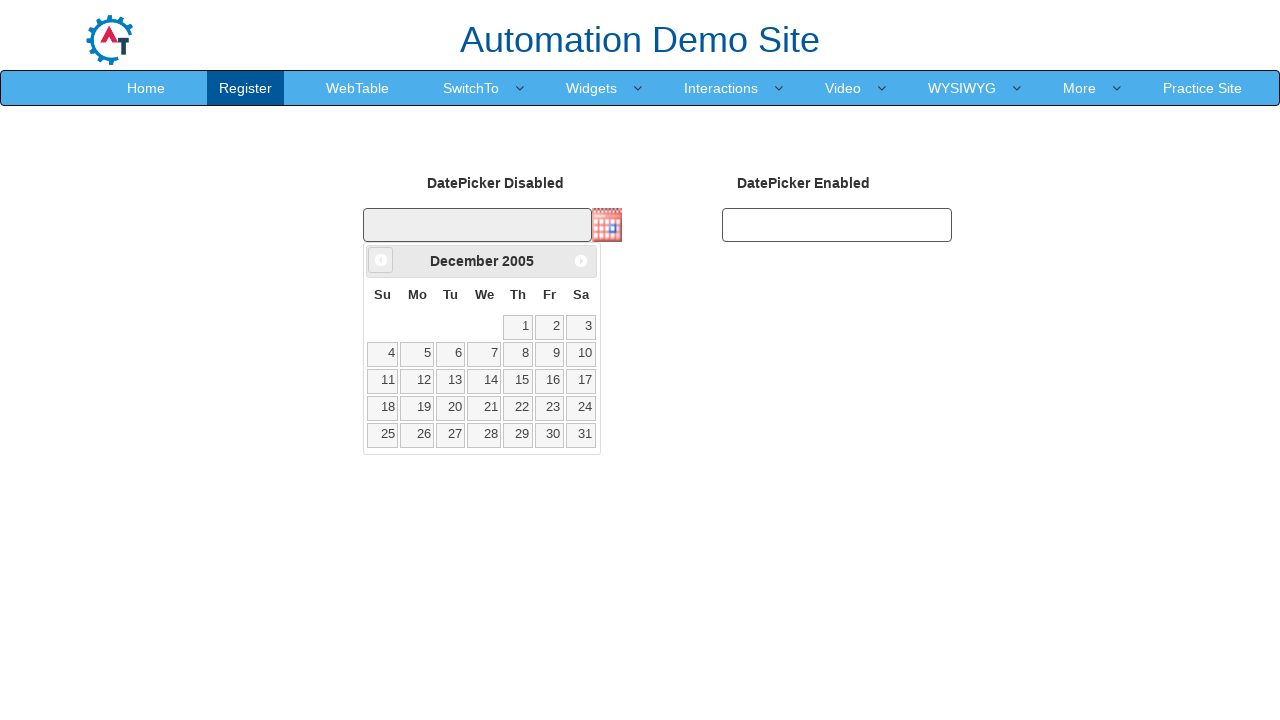

Retrieved updated month: December
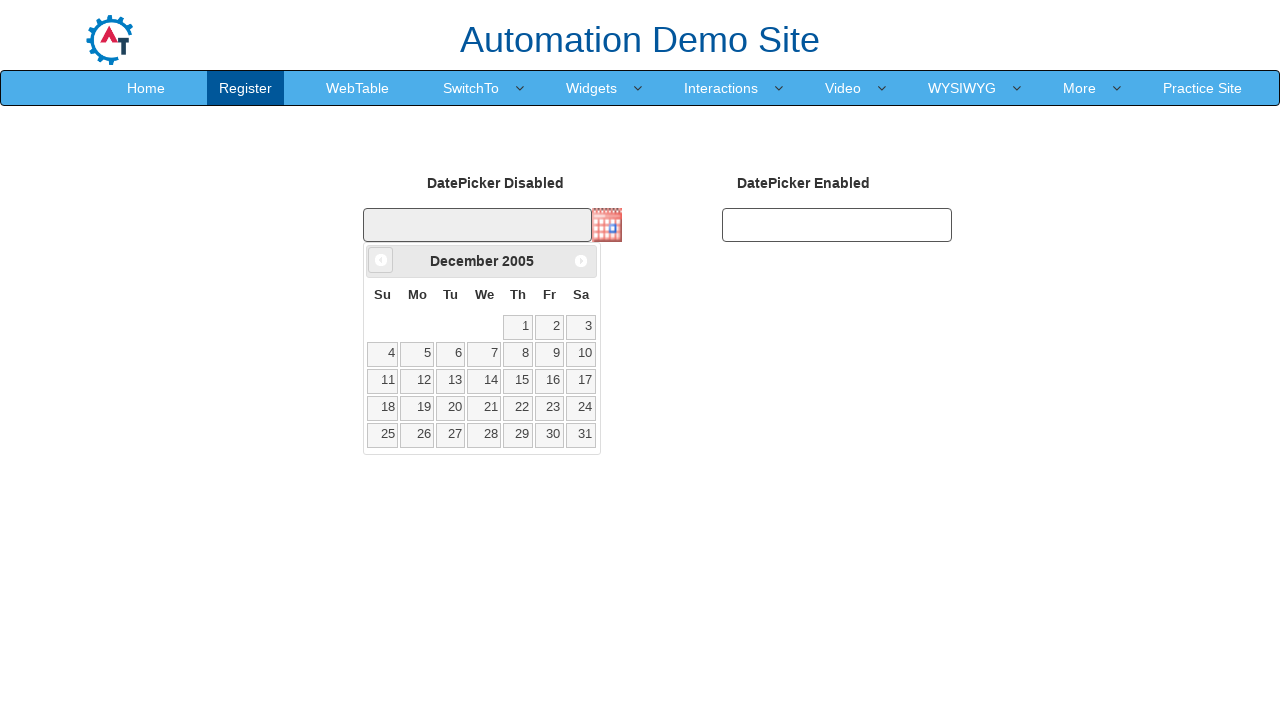

Retrieved updated year: 2005
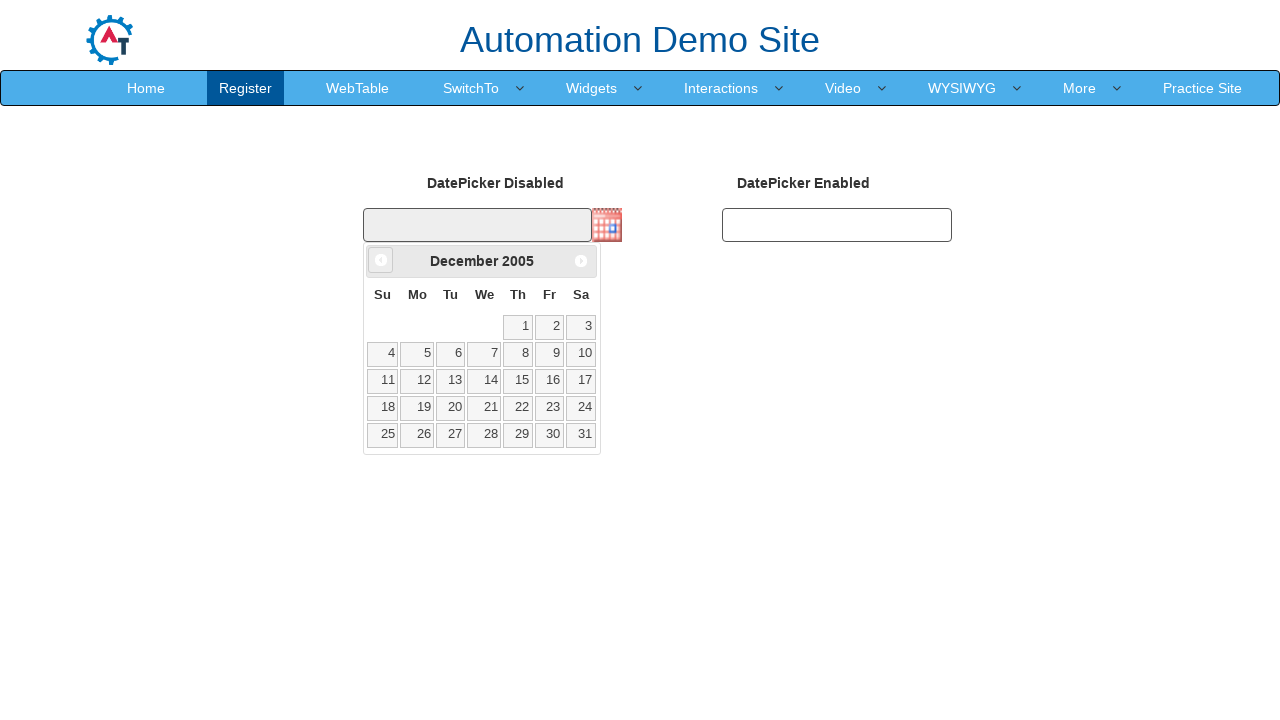

Clicked Prev button to navigate to previous month (currently at December 2005) at (381, 260) on xpath=//span[text()='Prev']
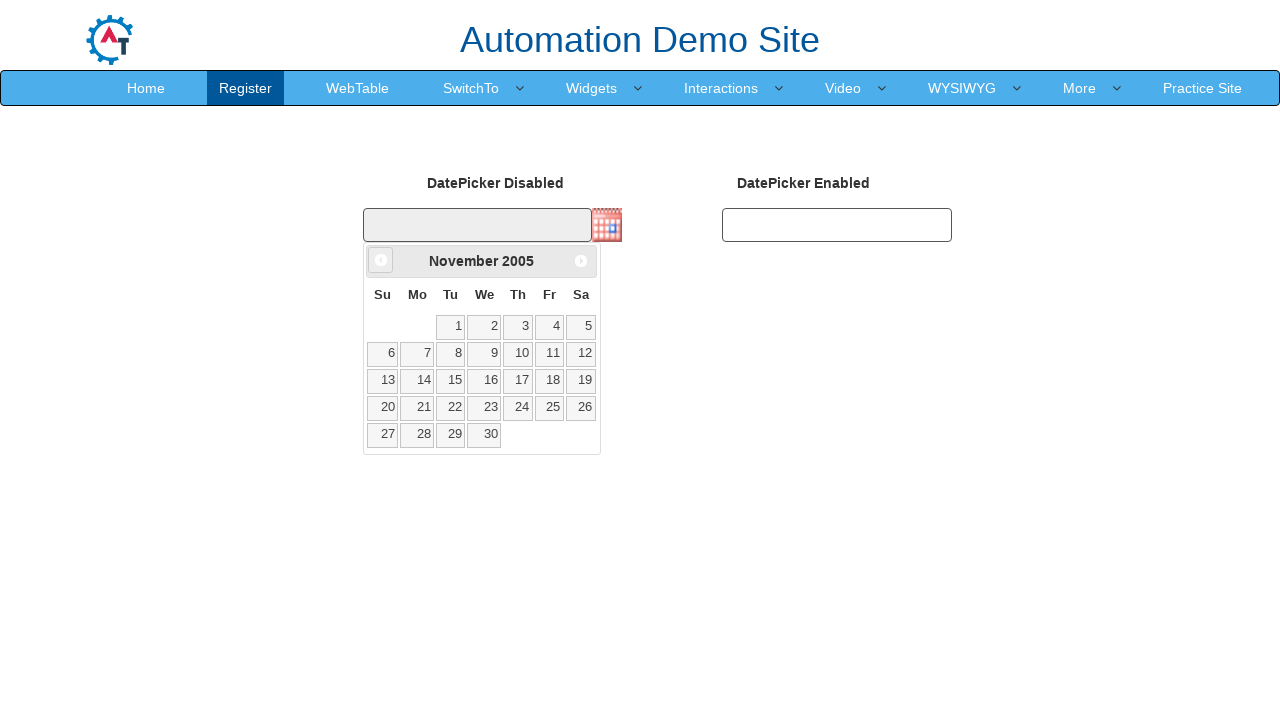

Retrieved updated month: November
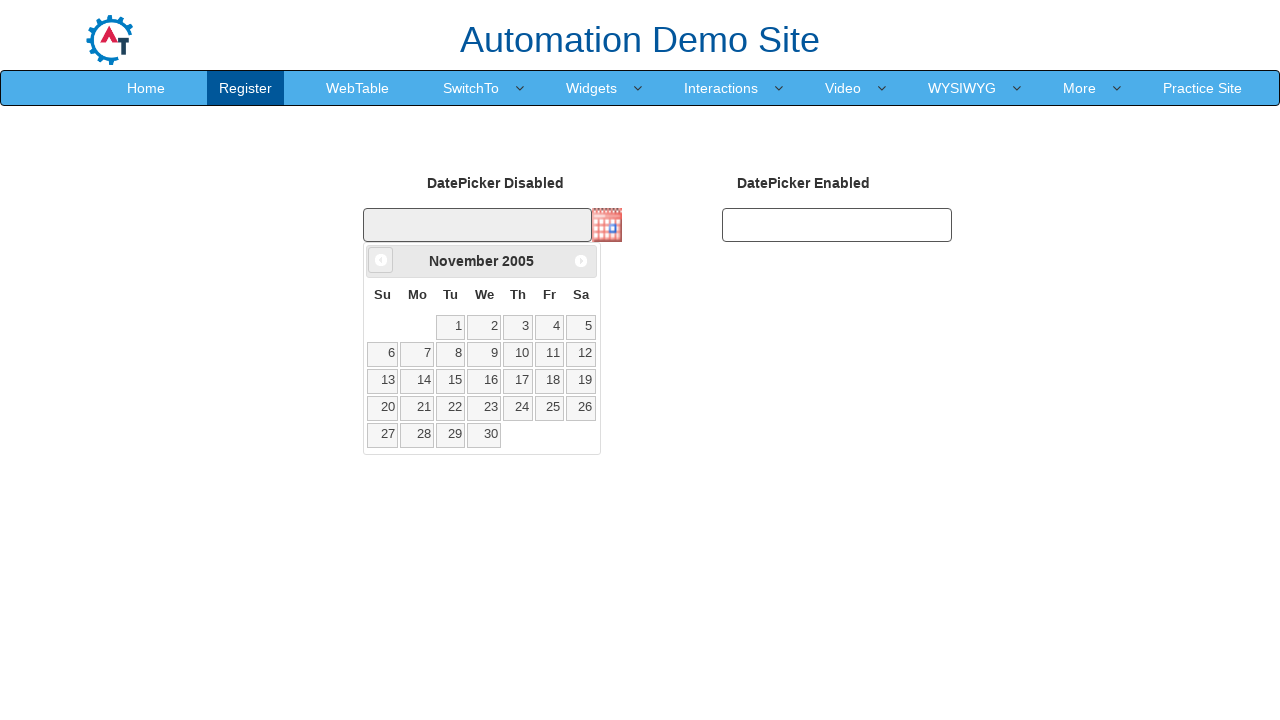

Retrieved updated year: 2005
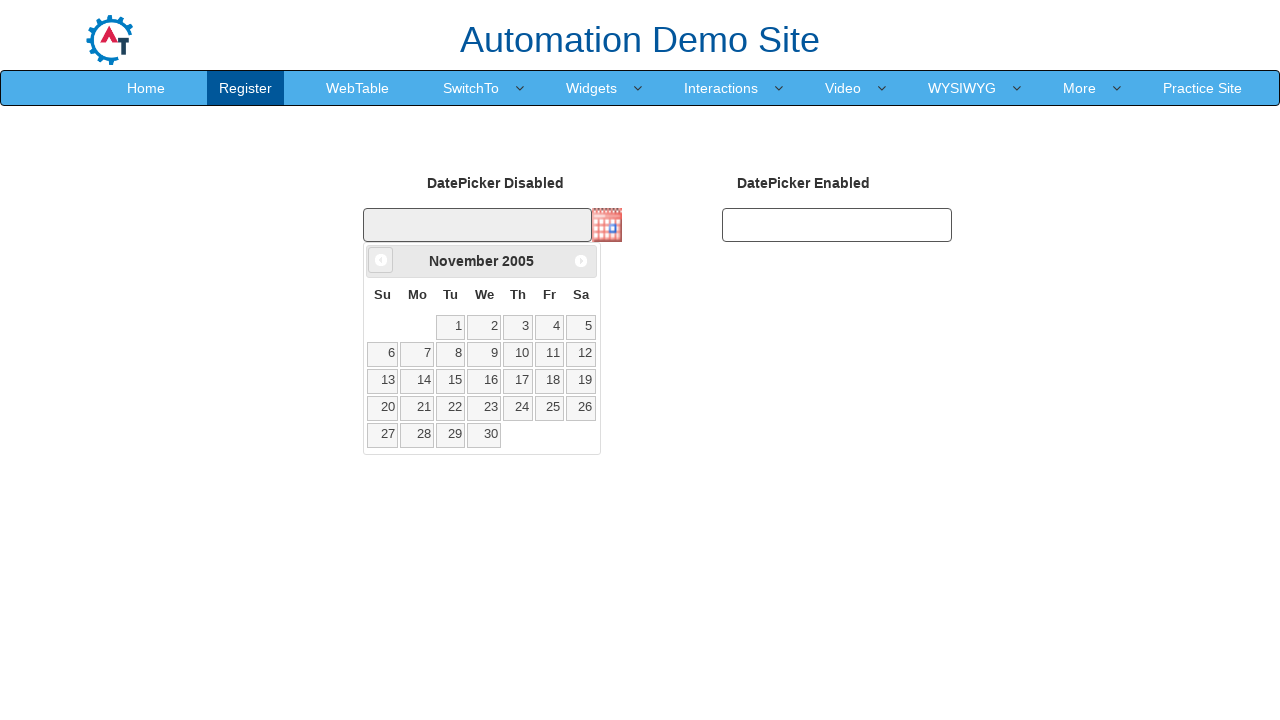

Clicked Prev button to navigate to previous month (currently at November 2005) at (381, 260) on xpath=//span[text()='Prev']
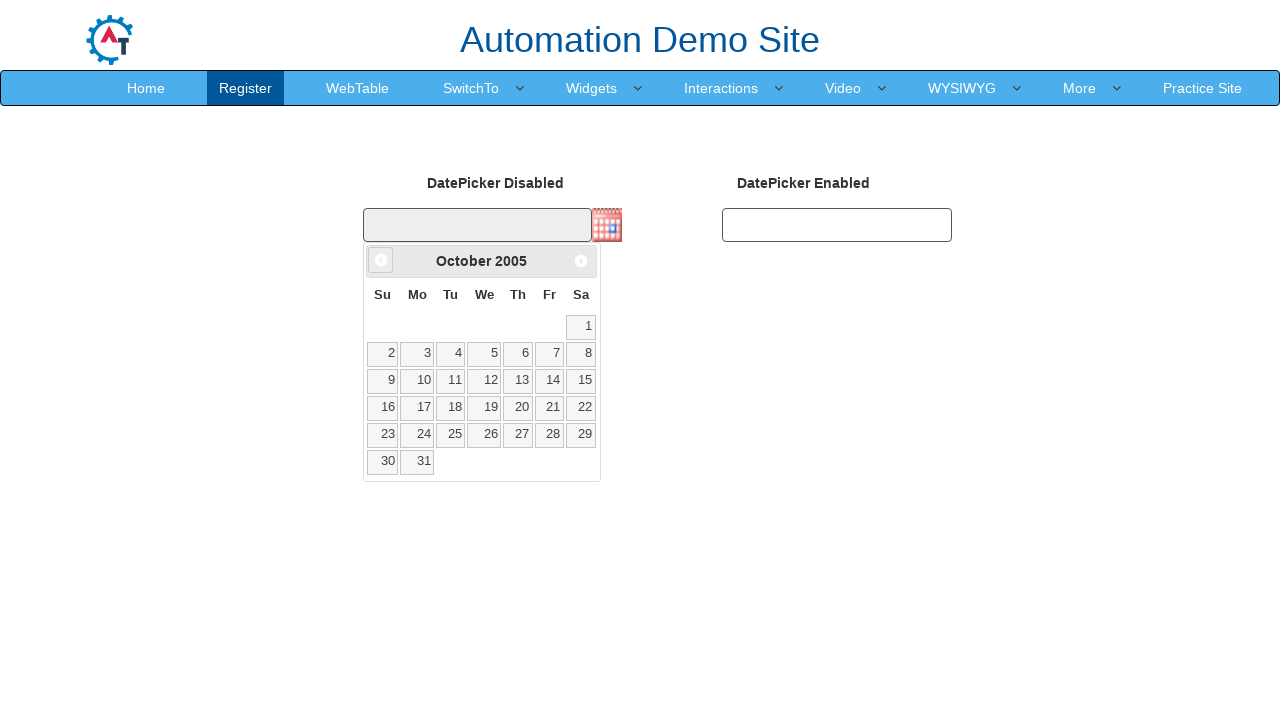

Retrieved updated month: October
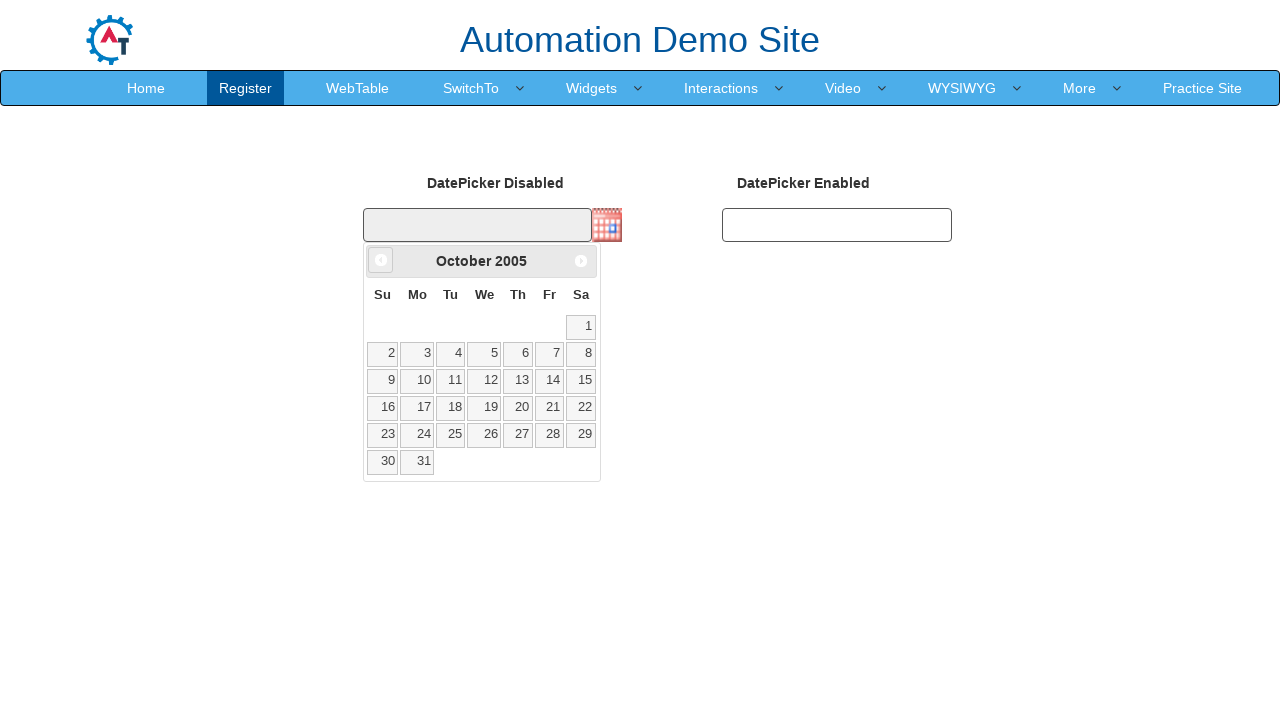

Retrieved updated year: 2005
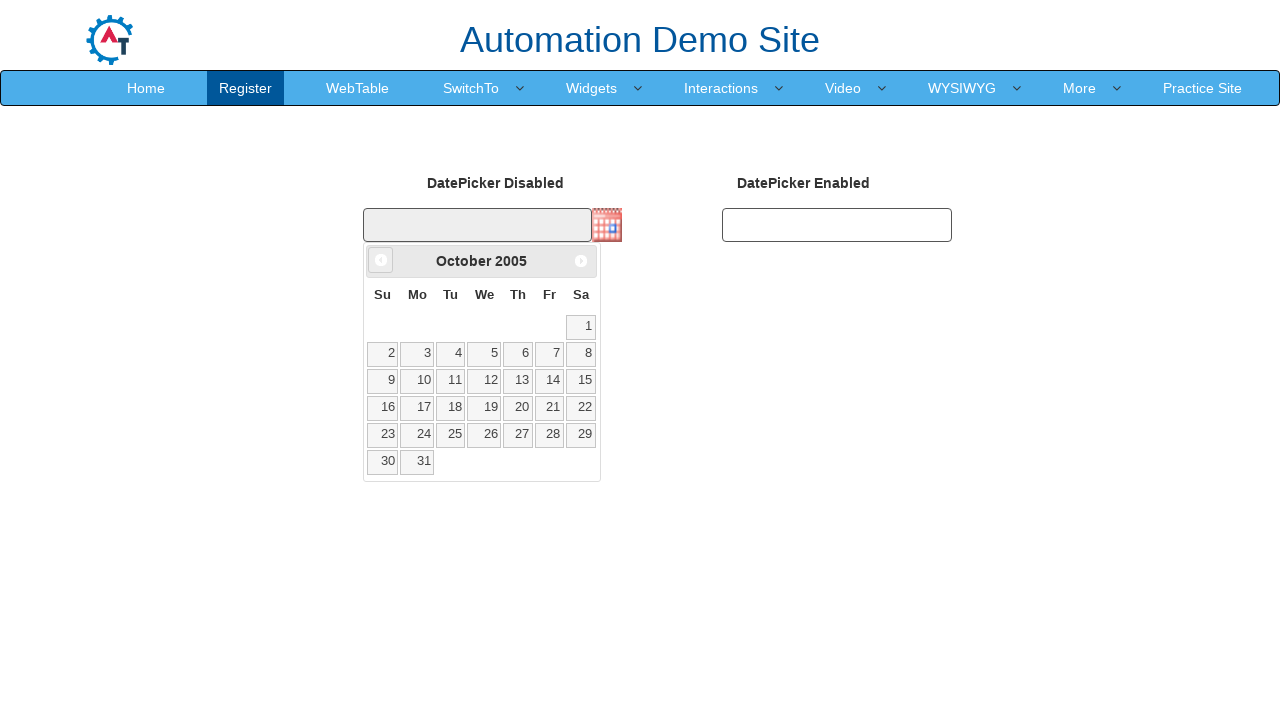

Clicked Prev button to navigate to previous month (currently at October 2005) at (381, 260) on xpath=//span[text()='Prev']
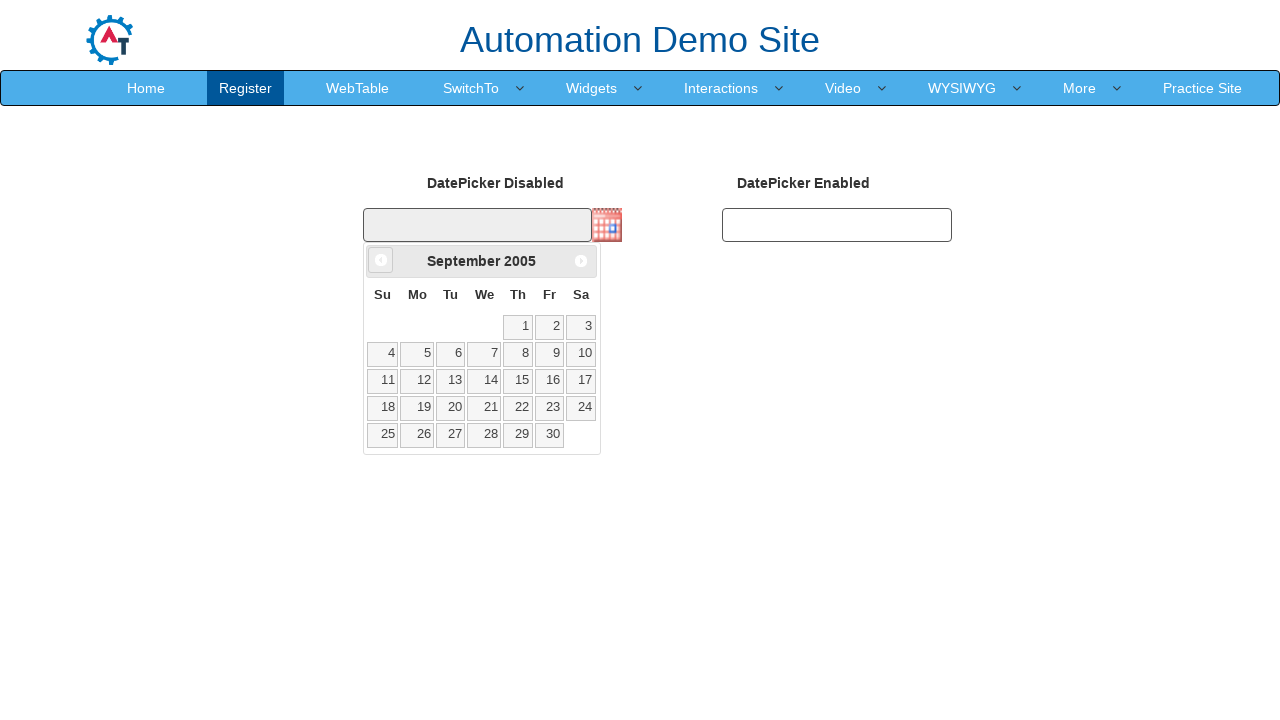

Retrieved updated month: September
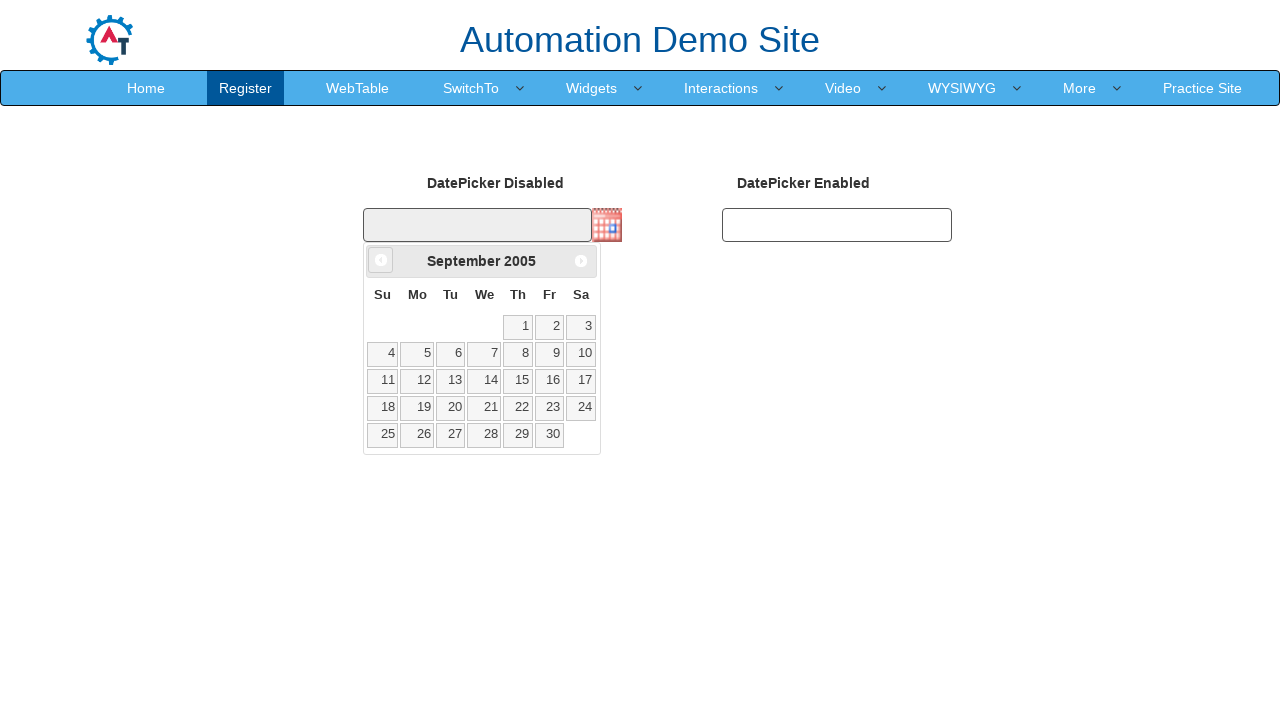

Retrieved updated year: 2005
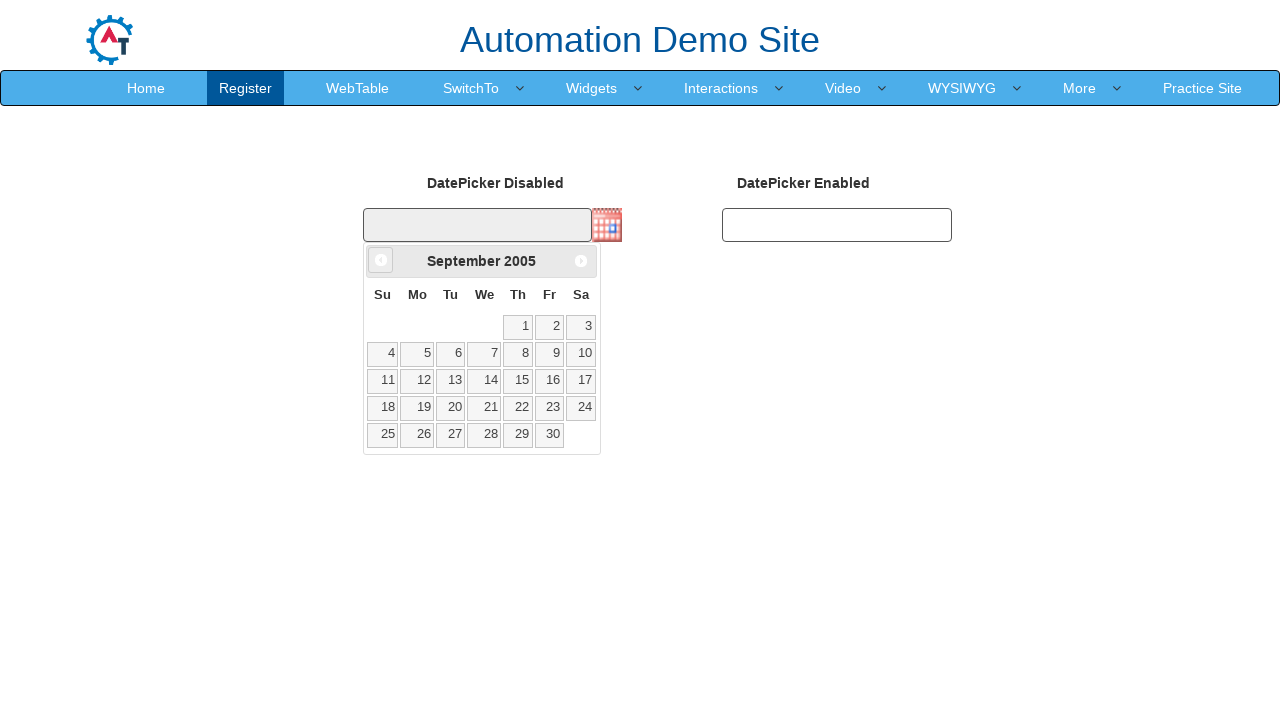

Clicked Prev button to navigate to previous month (currently at September 2005) at (381, 260) on xpath=//span[text()='Prev']
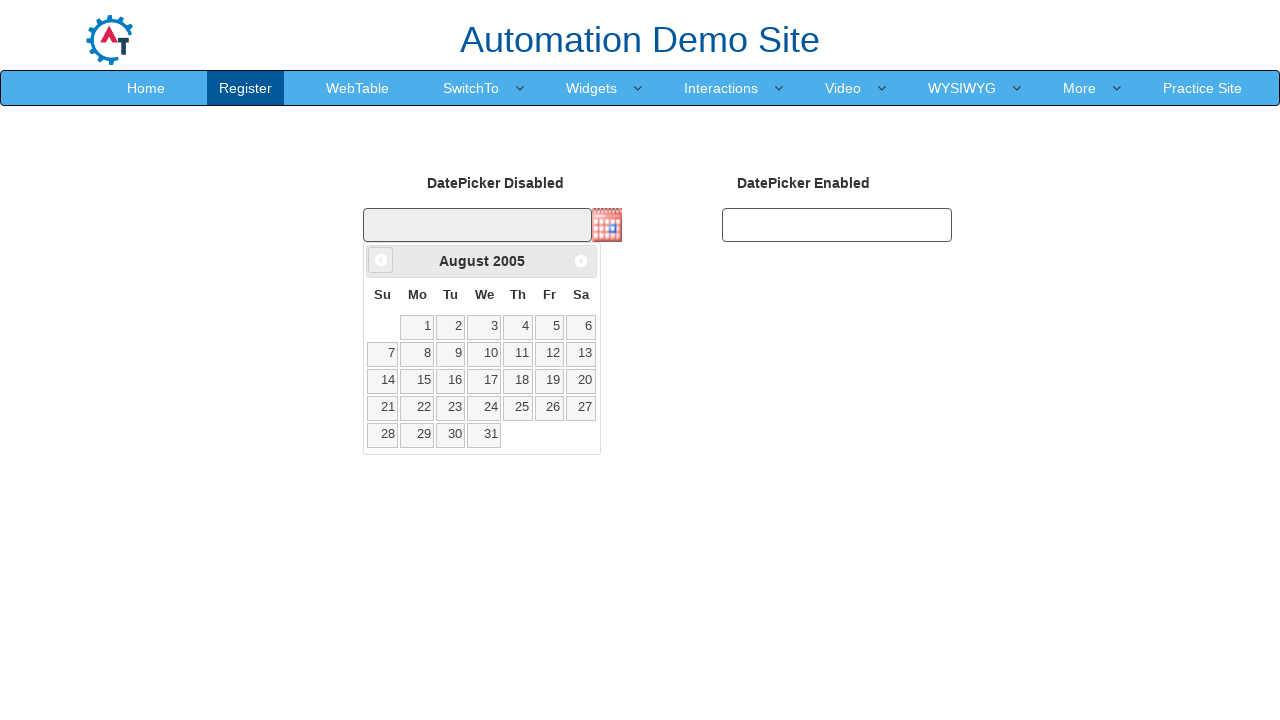

Retrieved updated month: August
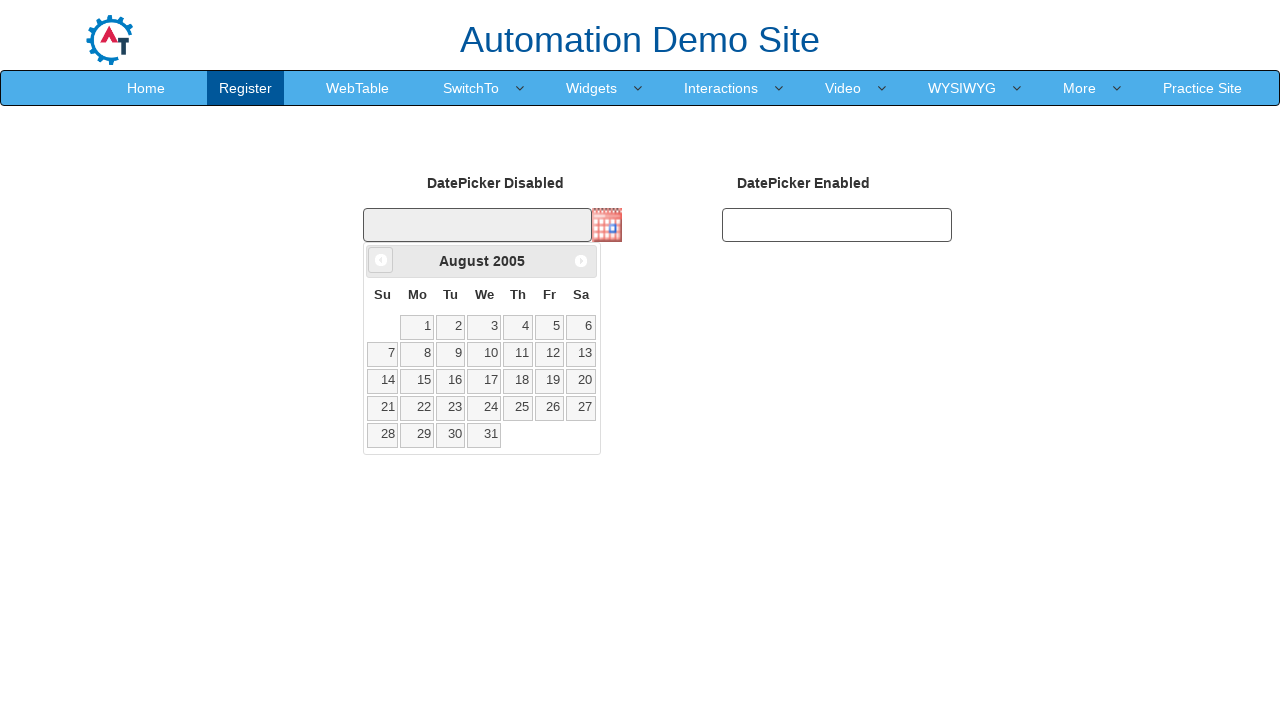

Retrieved updated year: 2005
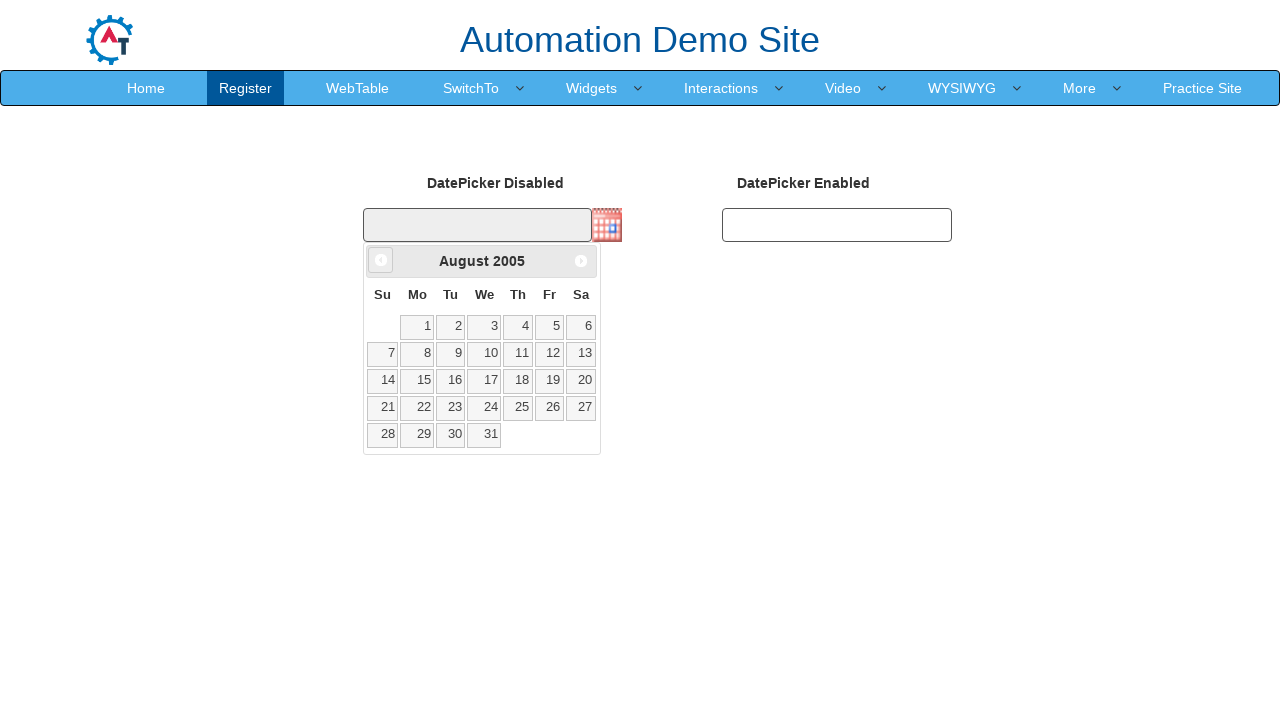

Clicked Prev button to navigate to previous month (currently at August 2005) at (381, 260) on xpath=//span[text()='Prev']
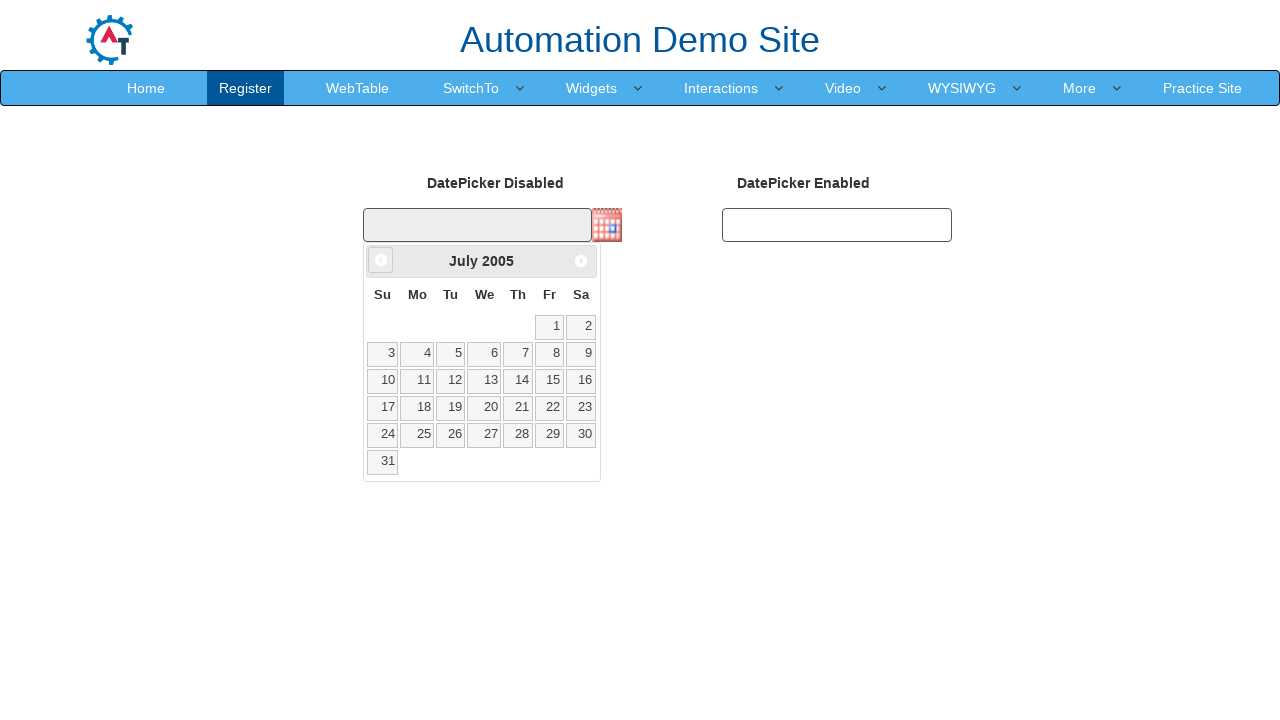

Retrieved updated month: July
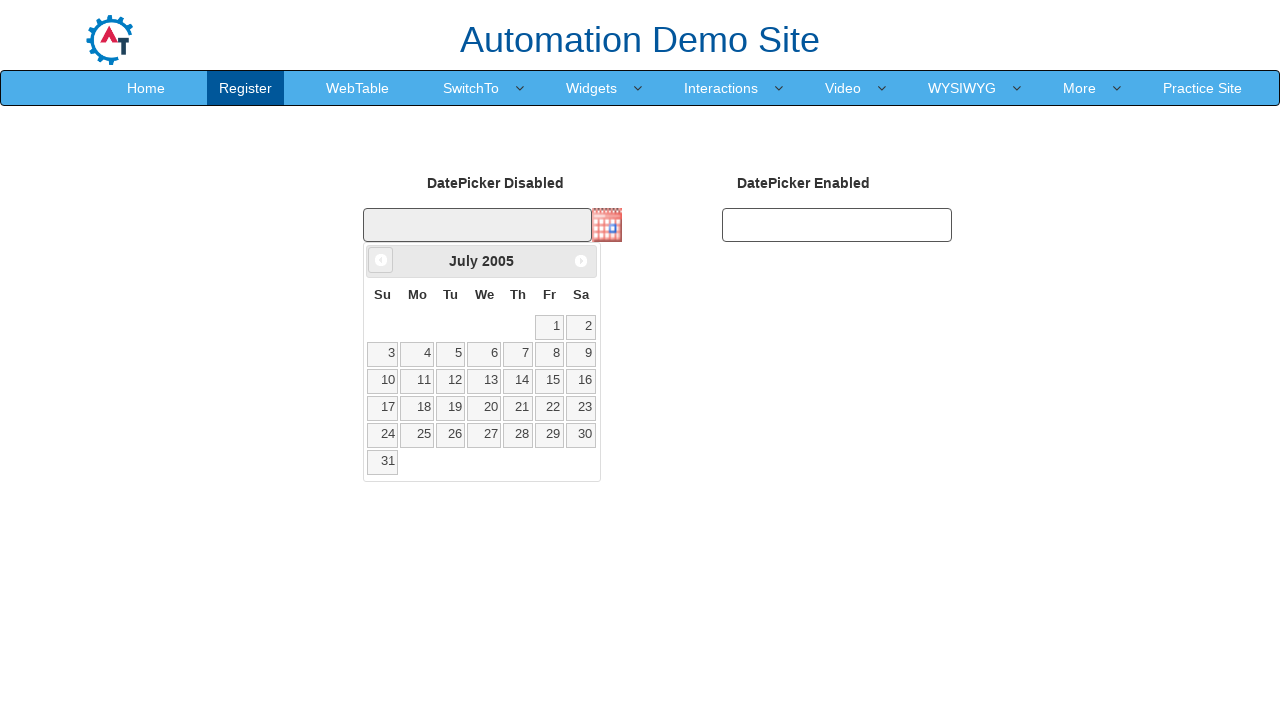

Retrieved updated year: 2005
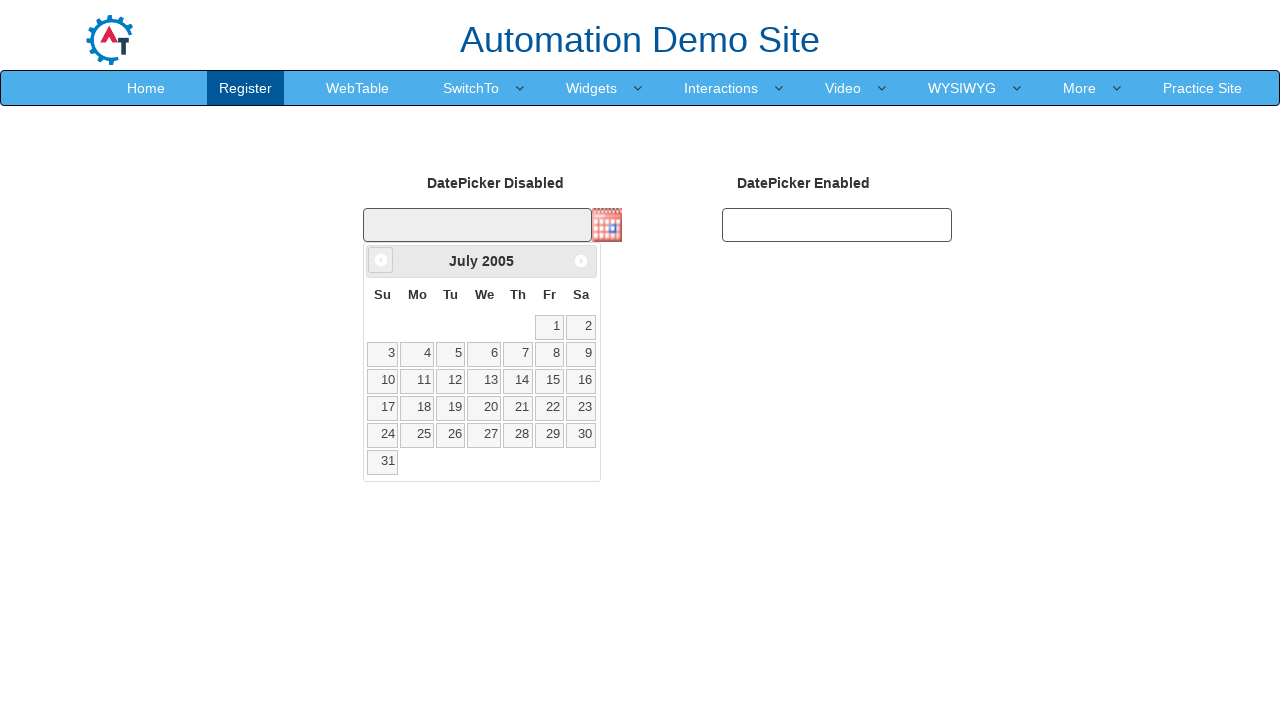

Clicked Prev button to navigate to previous month (currently at July 2005) at (381, 260) on xpath=//span[text()='Prev']
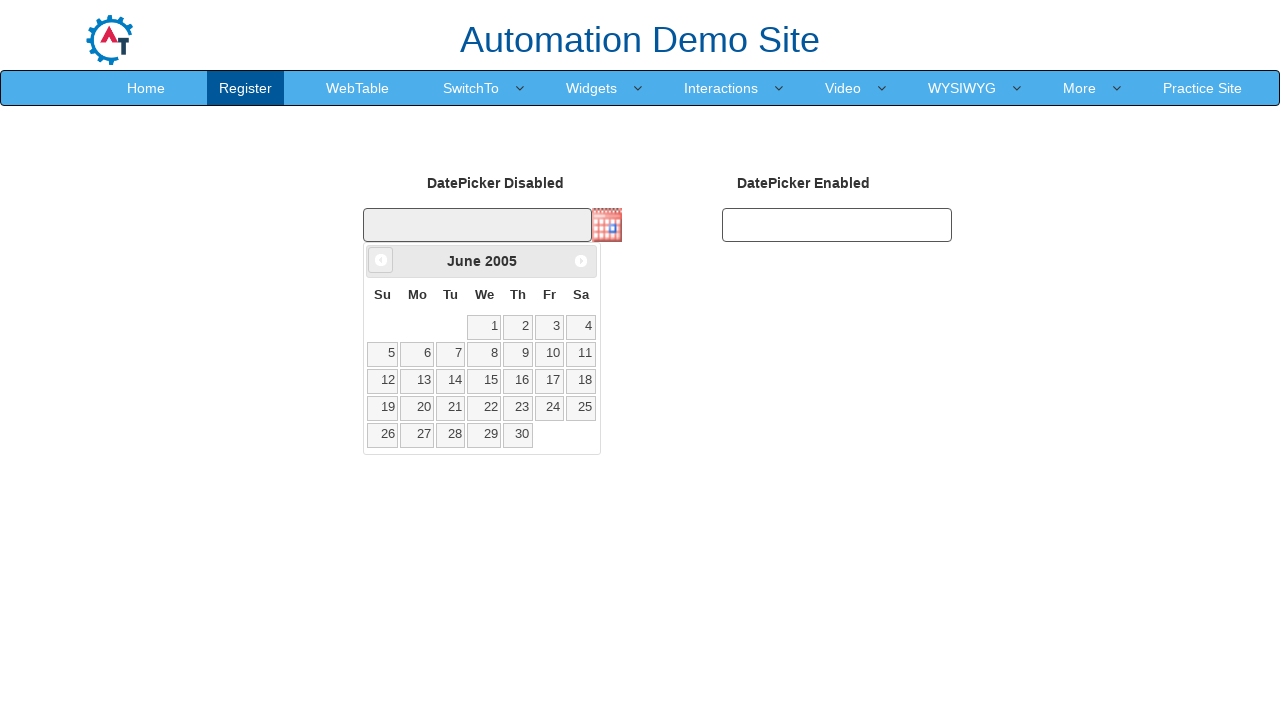

Retrieved updated month: June
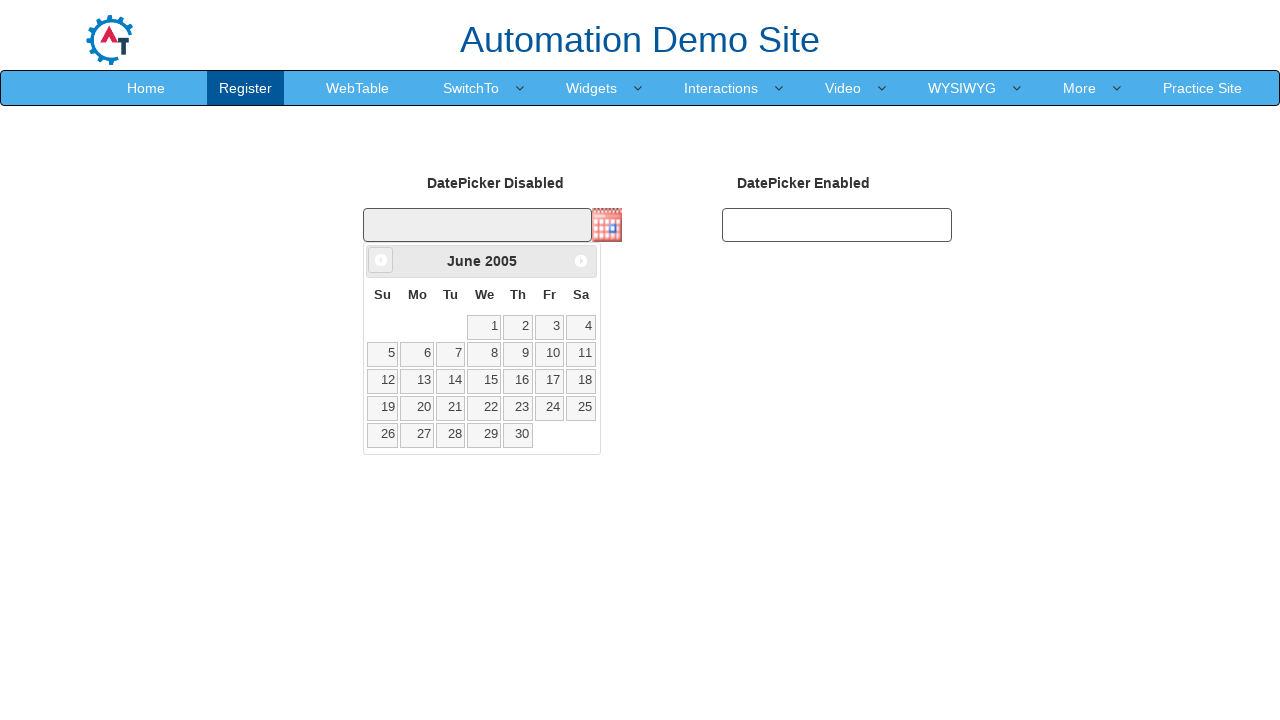

Retrieved updated year: 2005
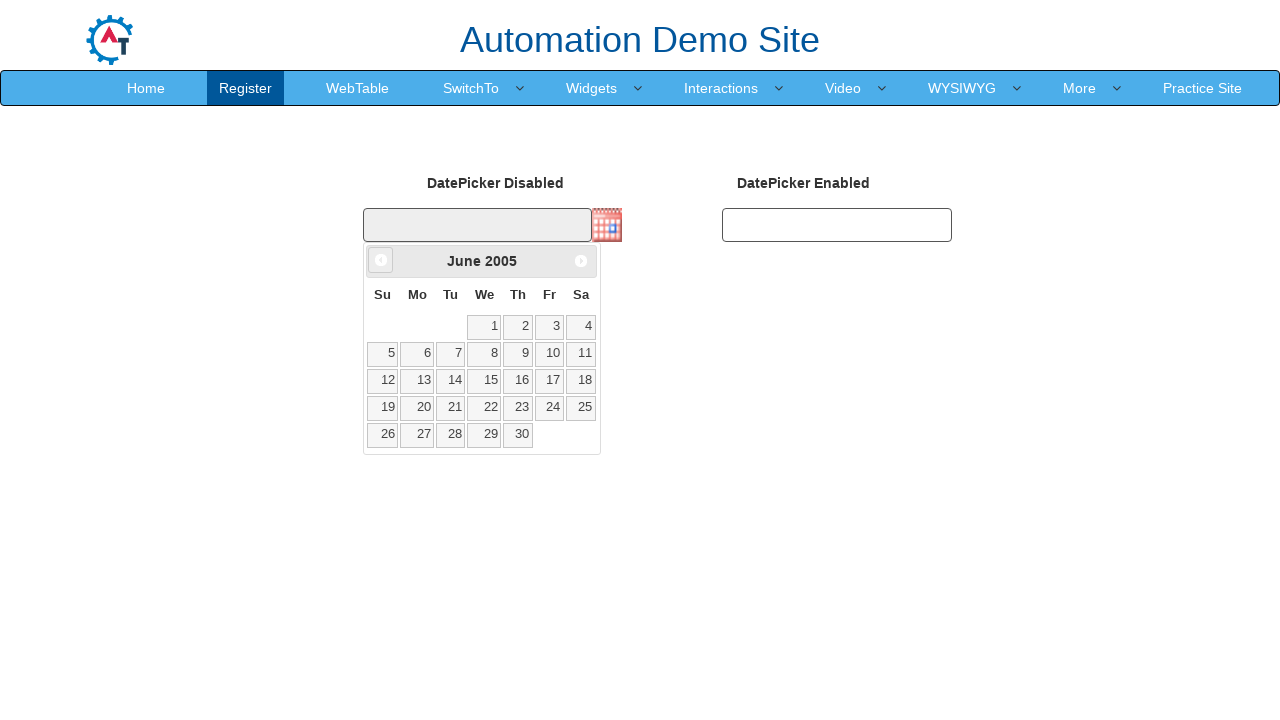

Clicked Prev button to navigate to previous month (currently at June 2005) at (381, 260) on xpath=//span[text()='Prev']
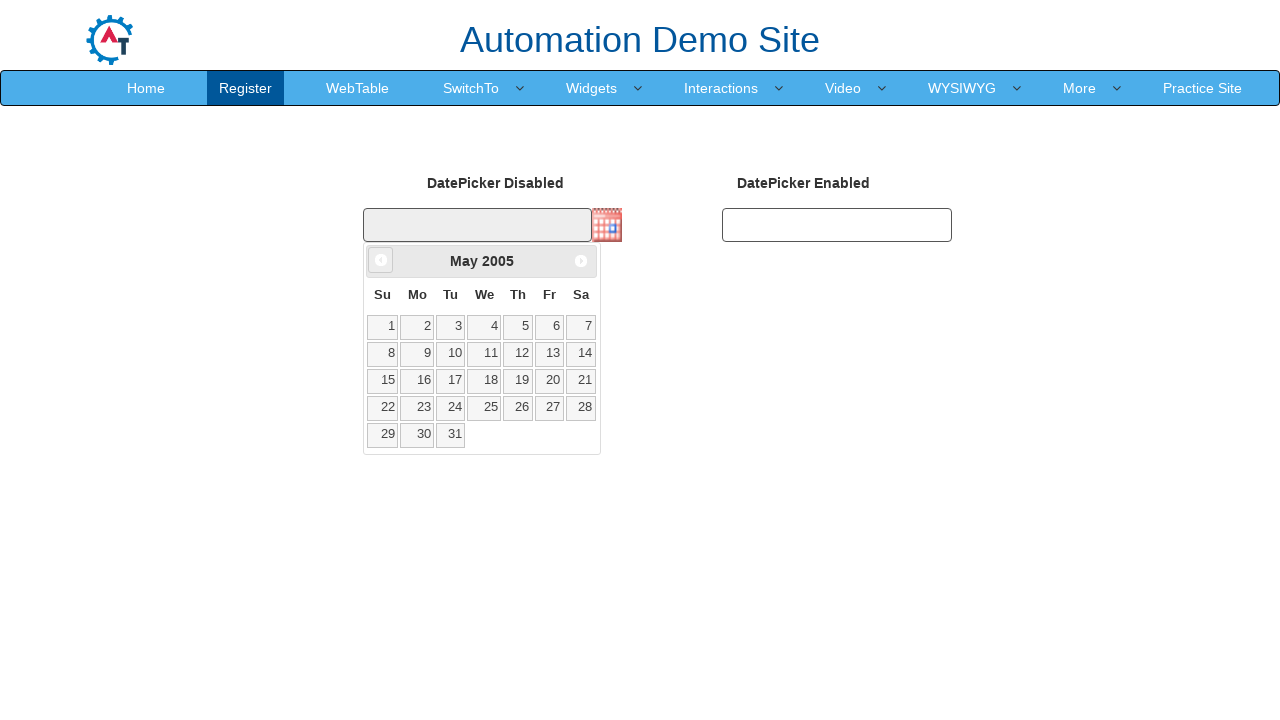

Retrieved updated month: May
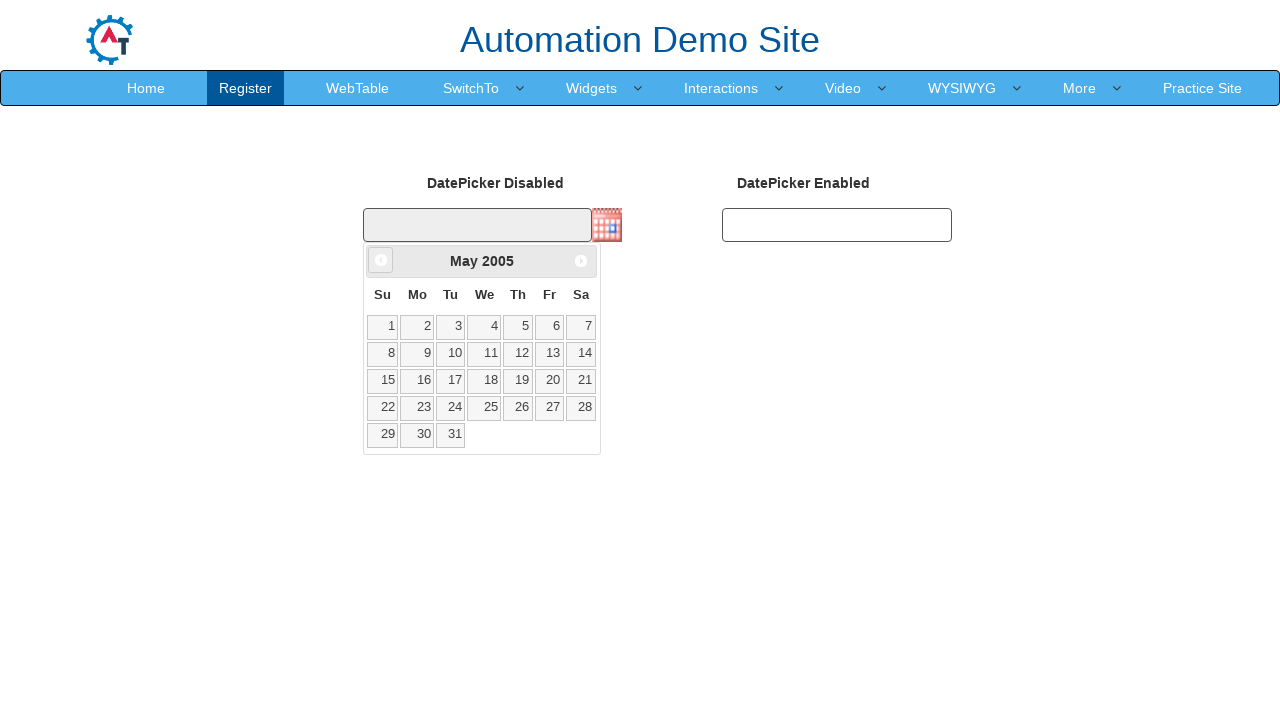

Retrieved updated year: 2005
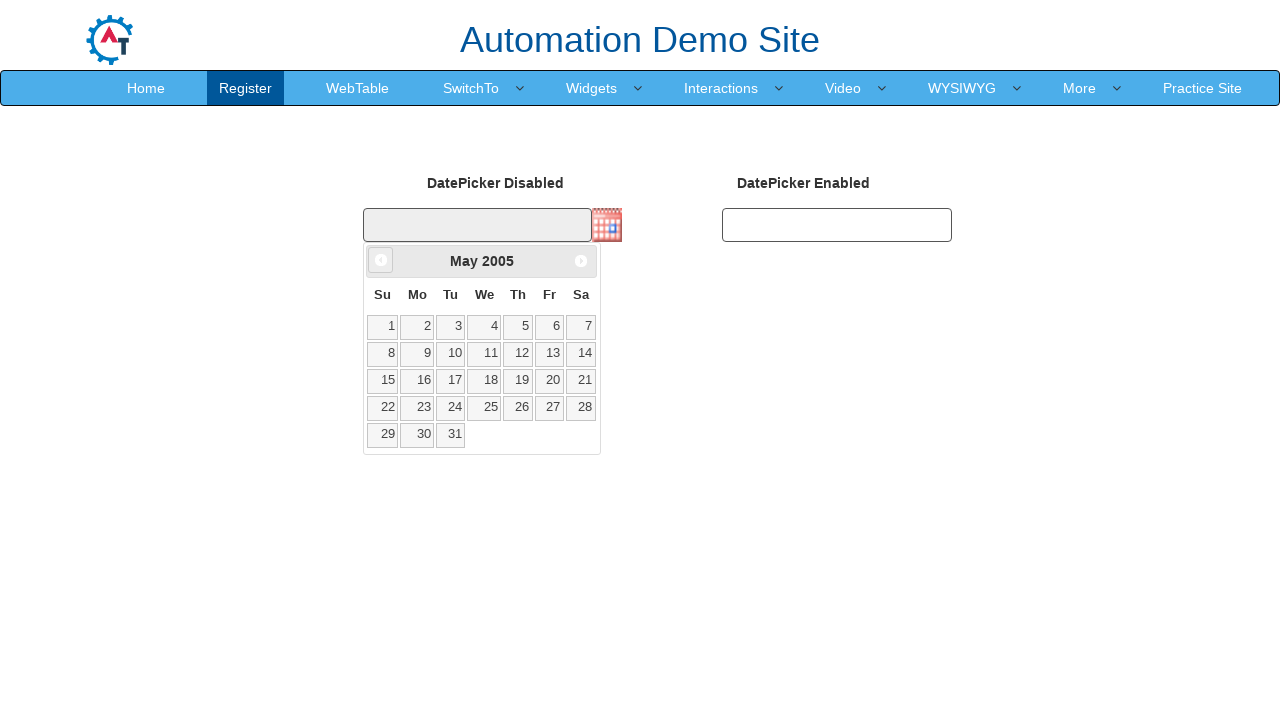

Clicked Prev button to navigate to previous month (currently at May 2005) at (381, 260) on xpath=//span[text()='Prev']
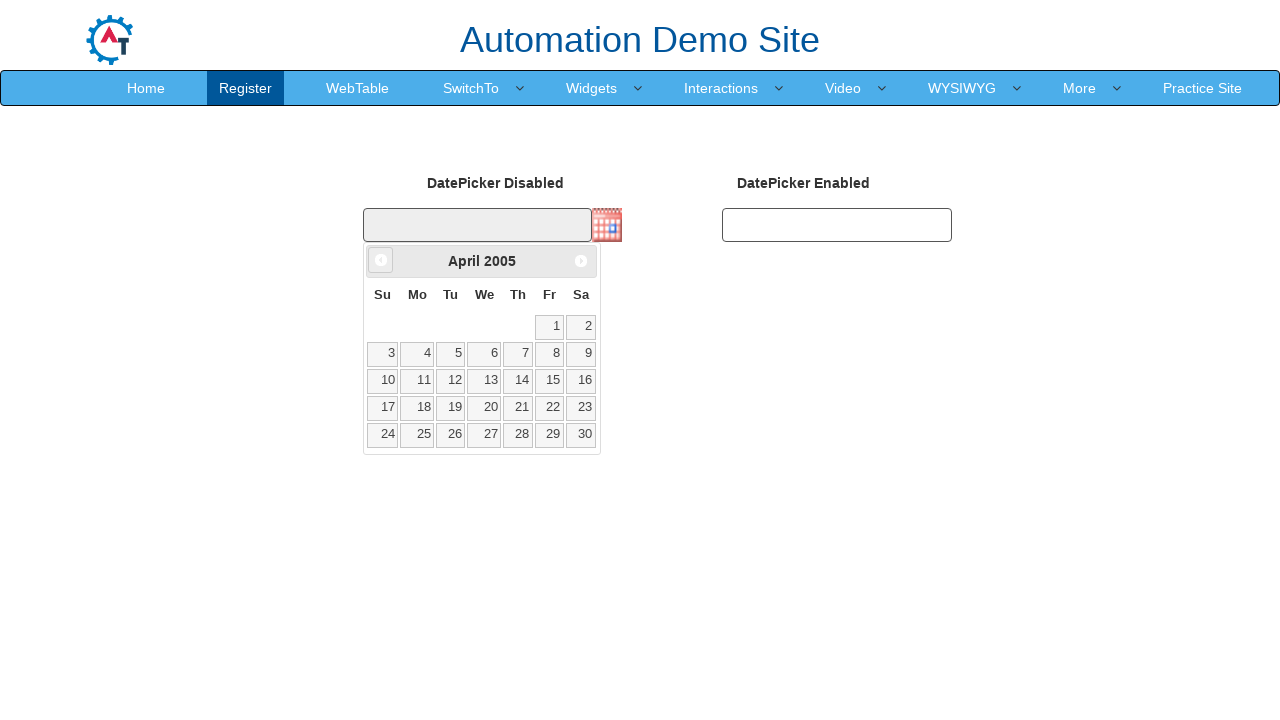

Retrieved updated month: April
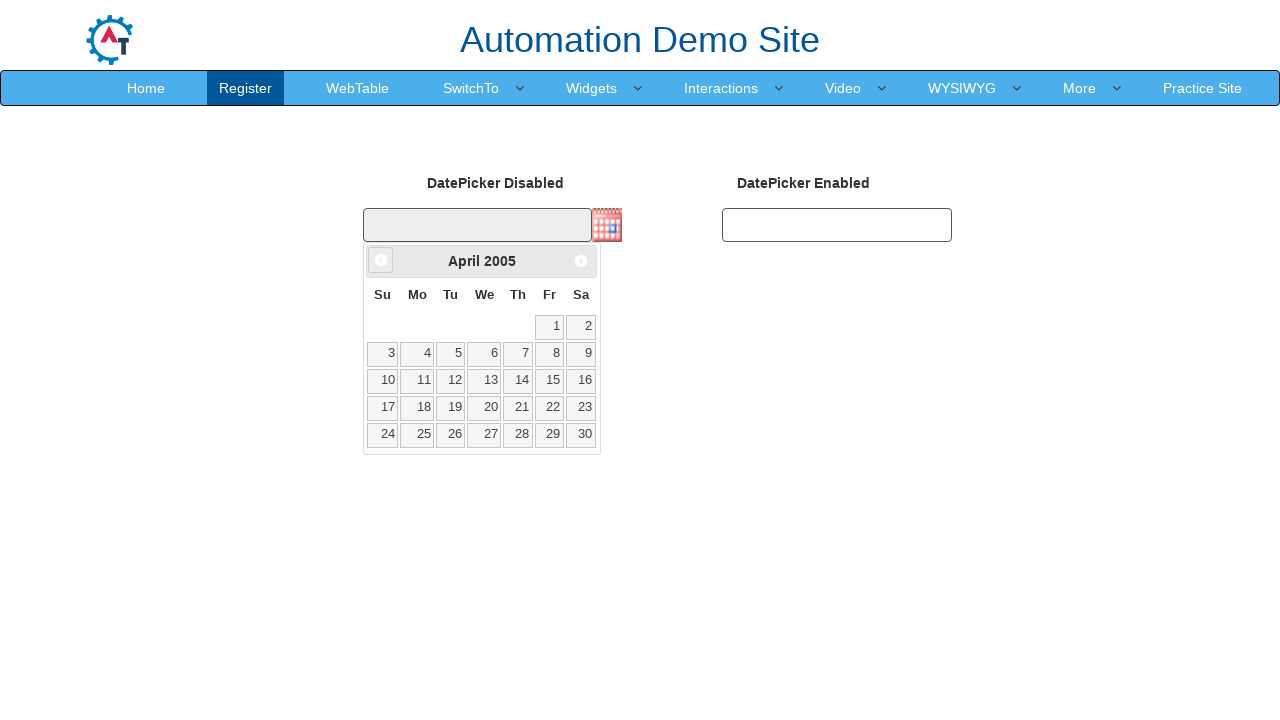

Retrieved updated year: 2005
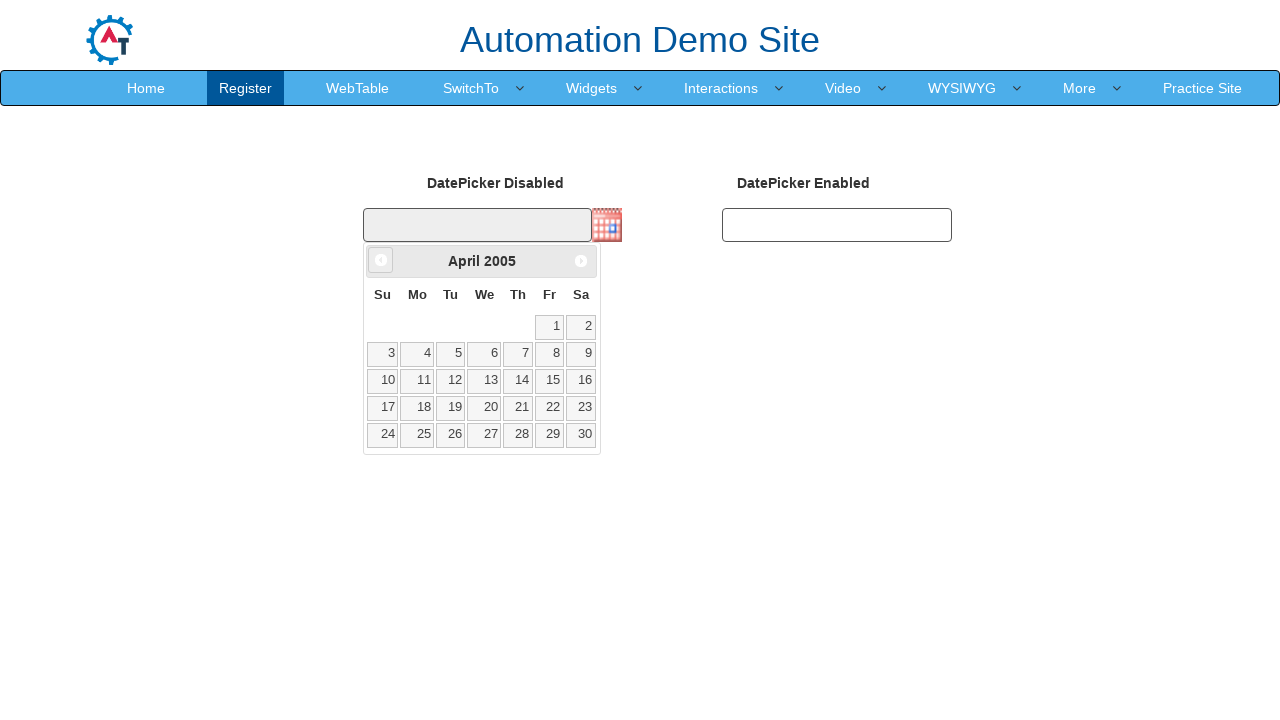

Clicked Prev button to navigate to previous month (currently at April 2005) at (381, 260) on xpath=//span[text()='Prev']
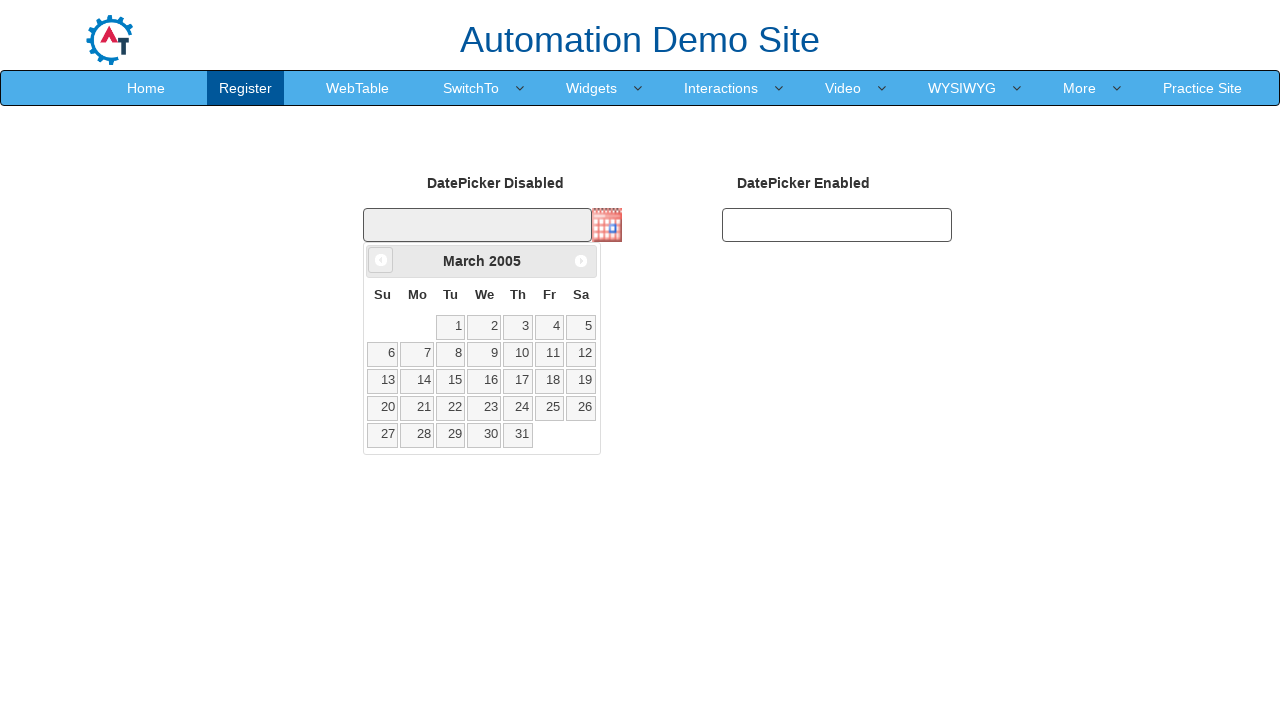

Retrieved updated month: March
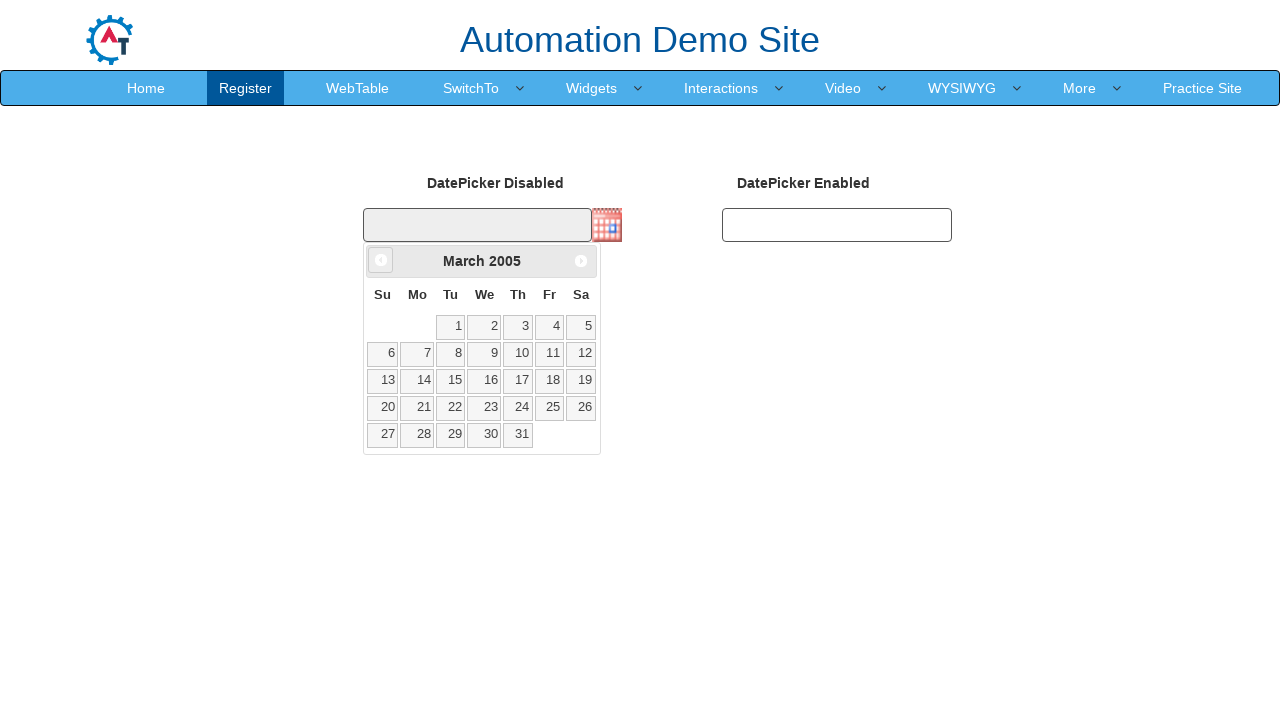

Retrieved updated year: 2005
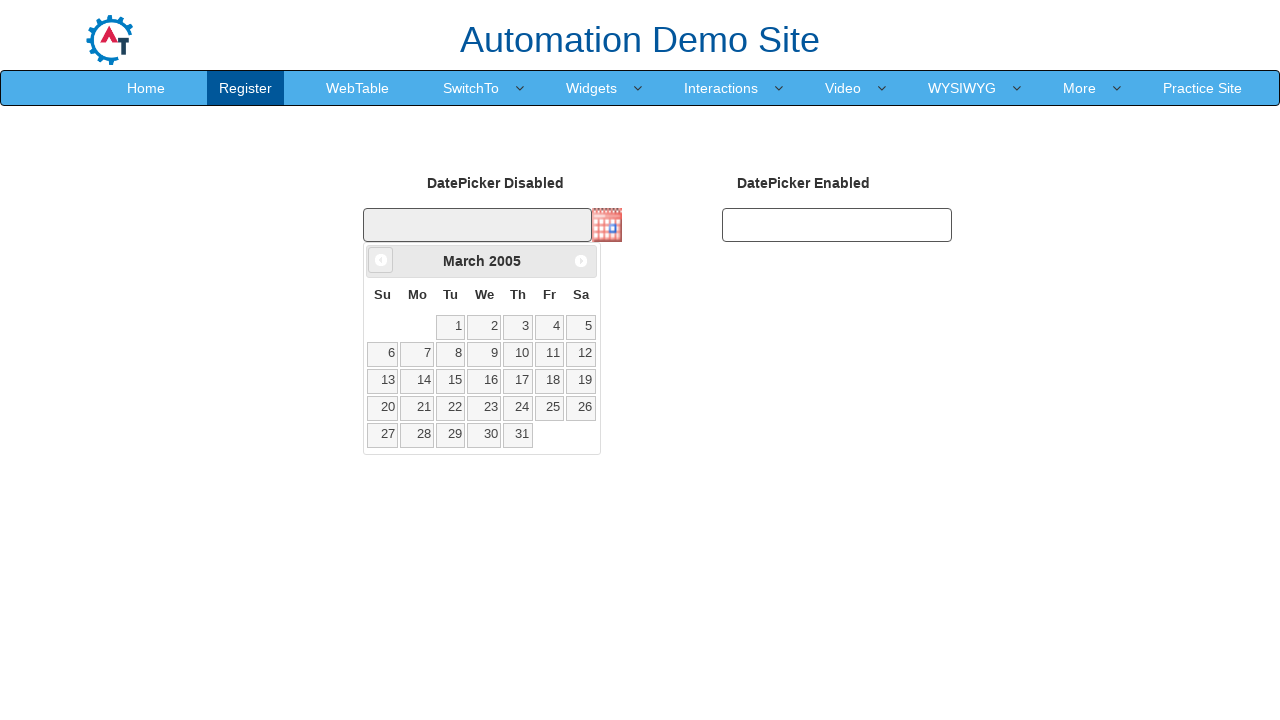

Clicked Prev button to navigate to previous month (currently at March 2005) at (381, 260) on xpath=//span[text()='Prev']
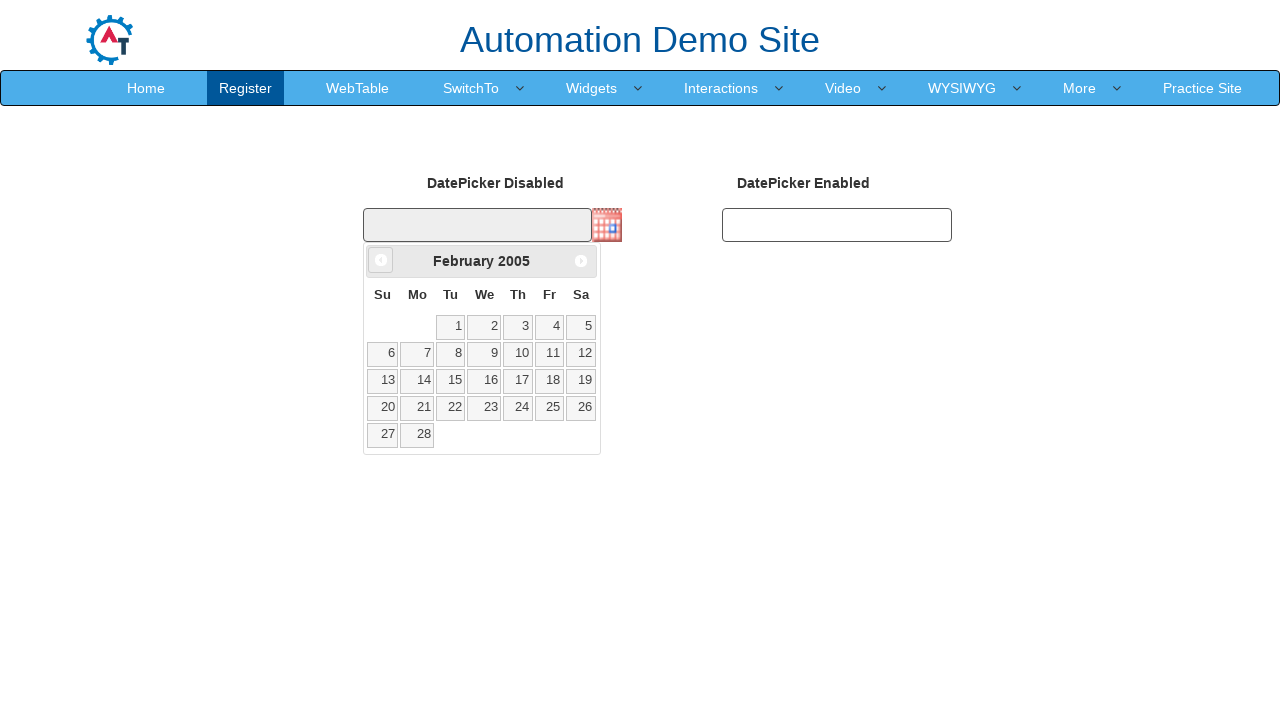

Retrieved updated month: February
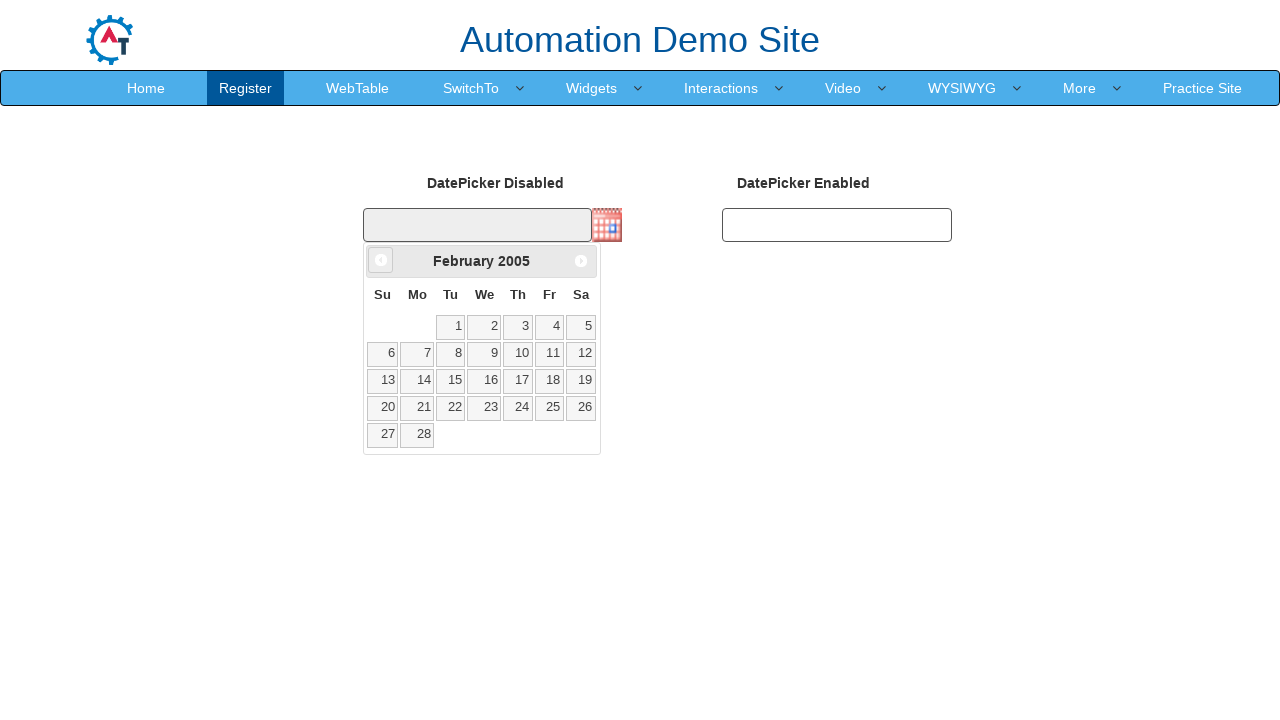

Retrieved updated year: 2005
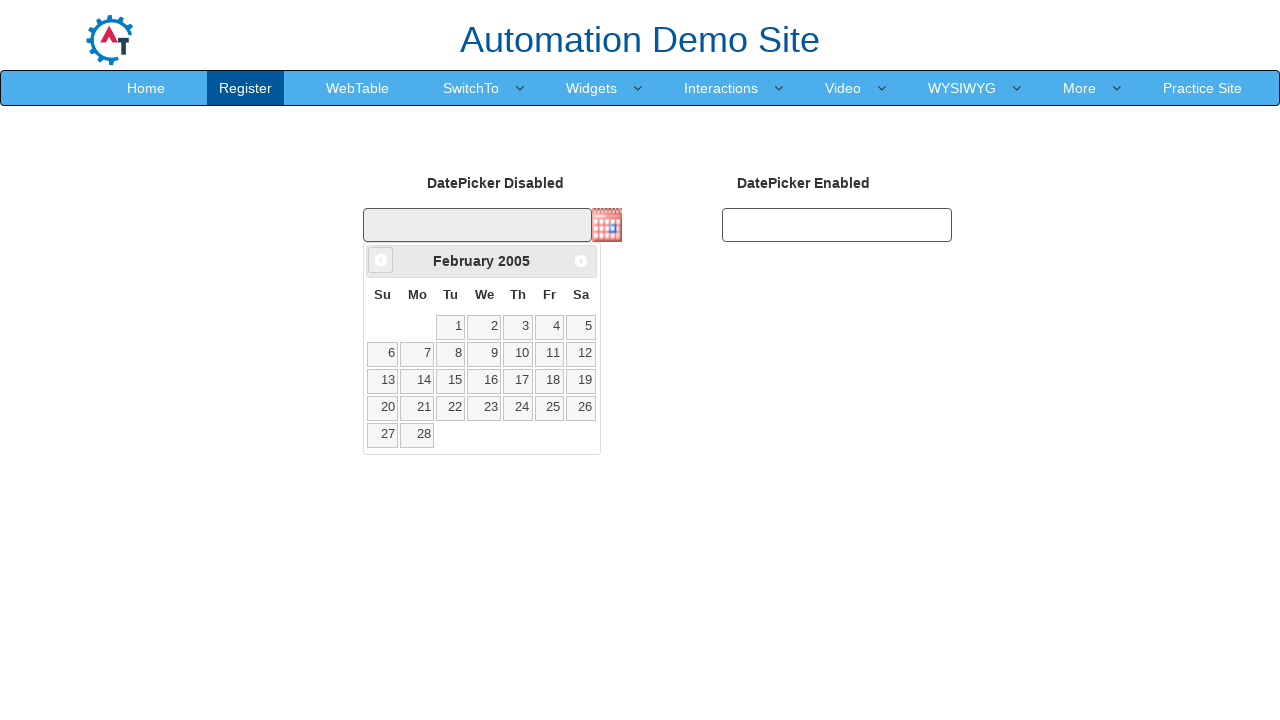

Clicked Prev button to navigate to previous month (currently at February 2005) at (381, 260) on xpath=//span[text()='Prev']
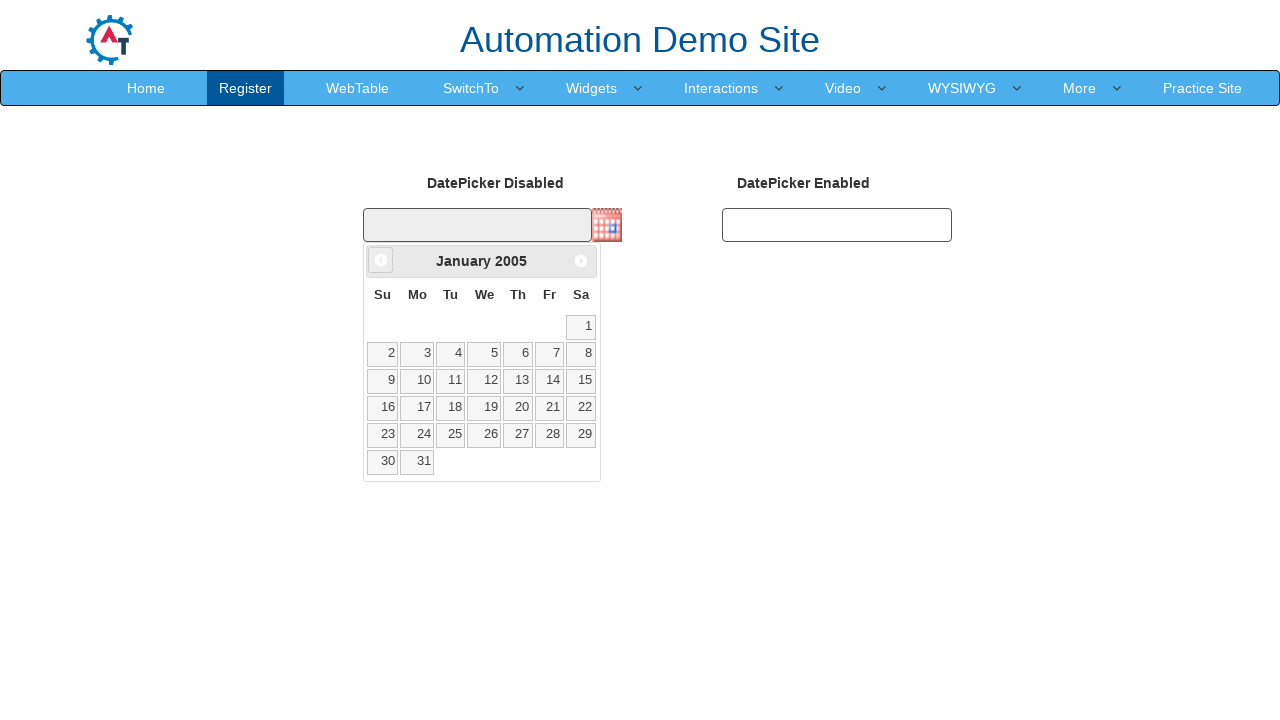

Retrieved updated month: January
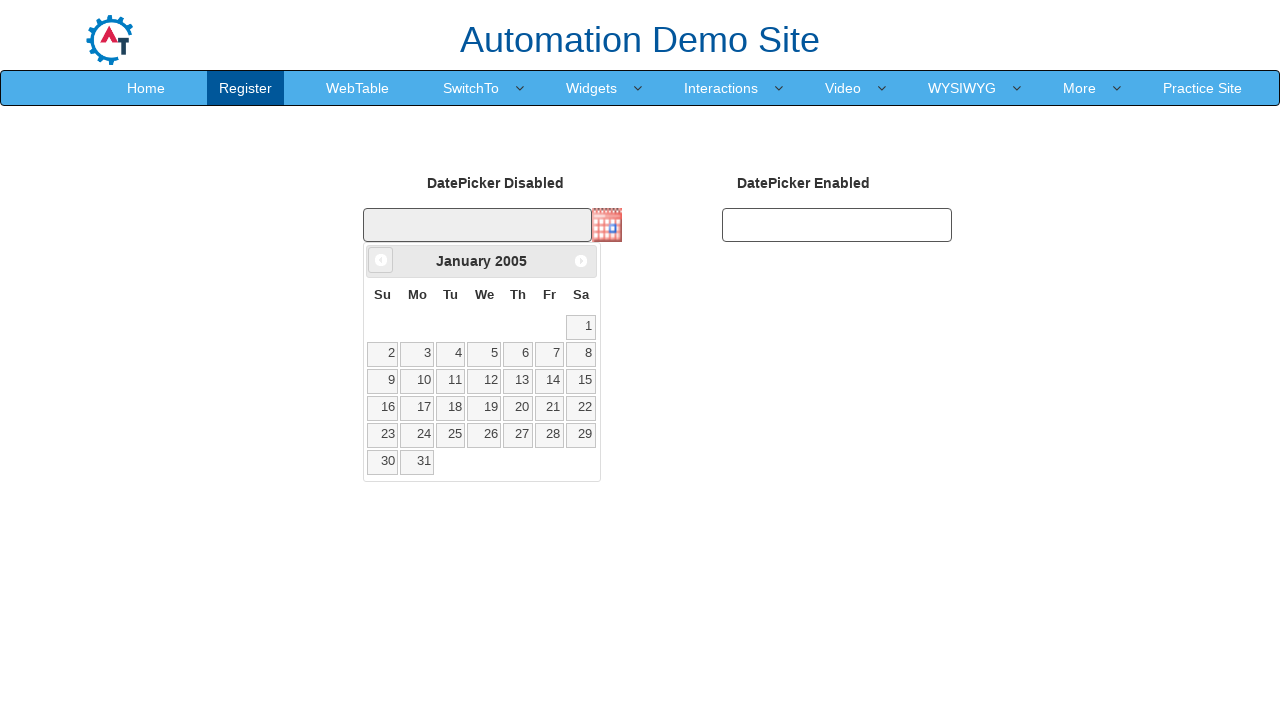

Retrieved updated year: 2005
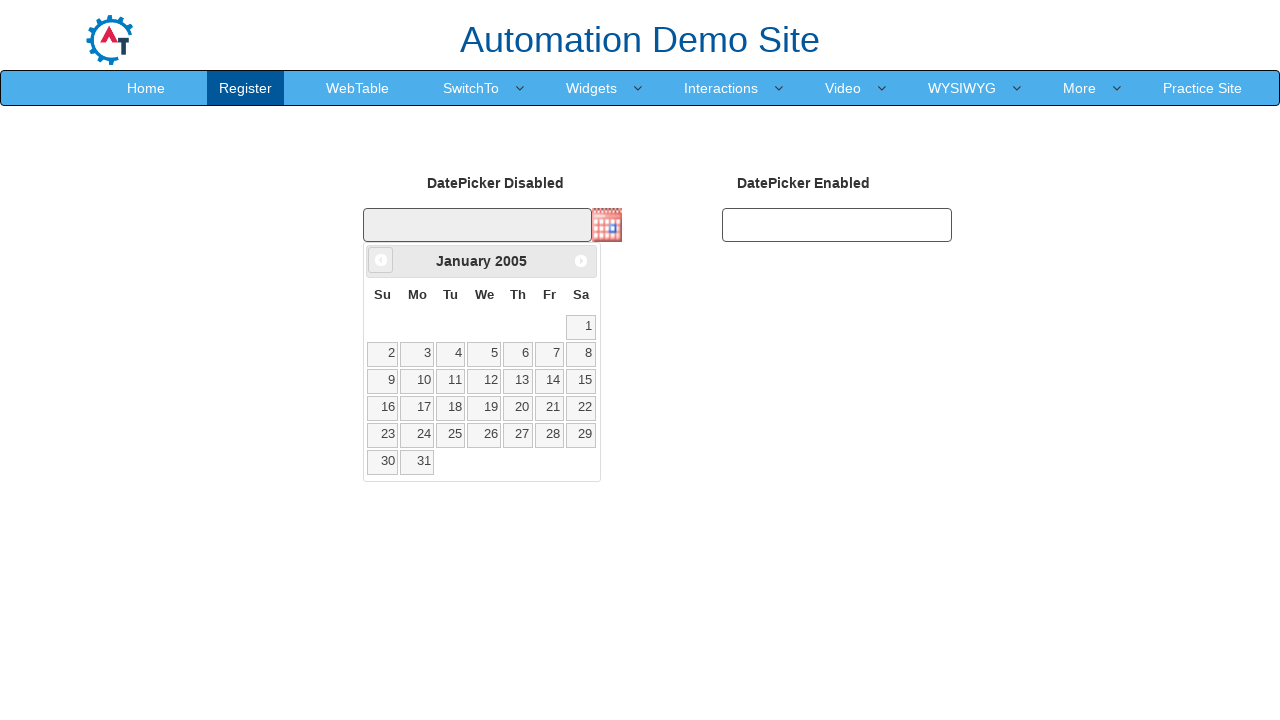

Clicked Prev button to navigate to previous month (currently at January 2005) at (381, 260) on xpath=//span[text()='Prev']
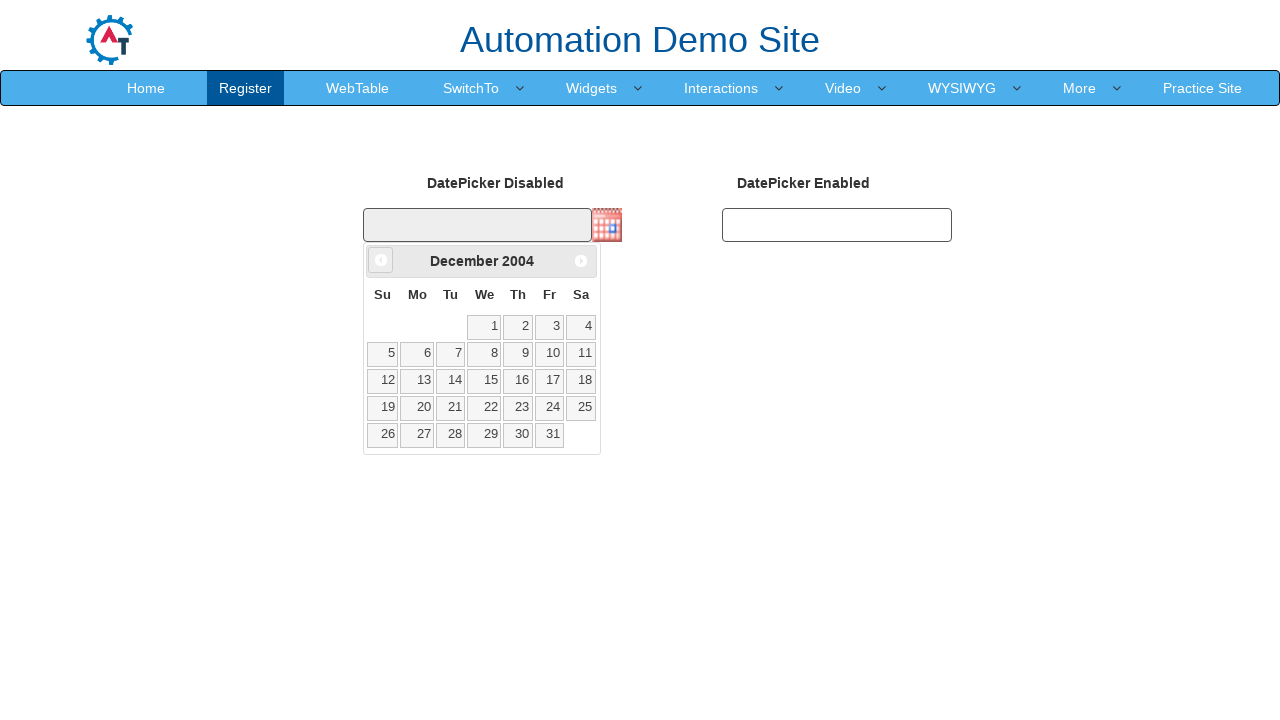

Retrieved updated month: December
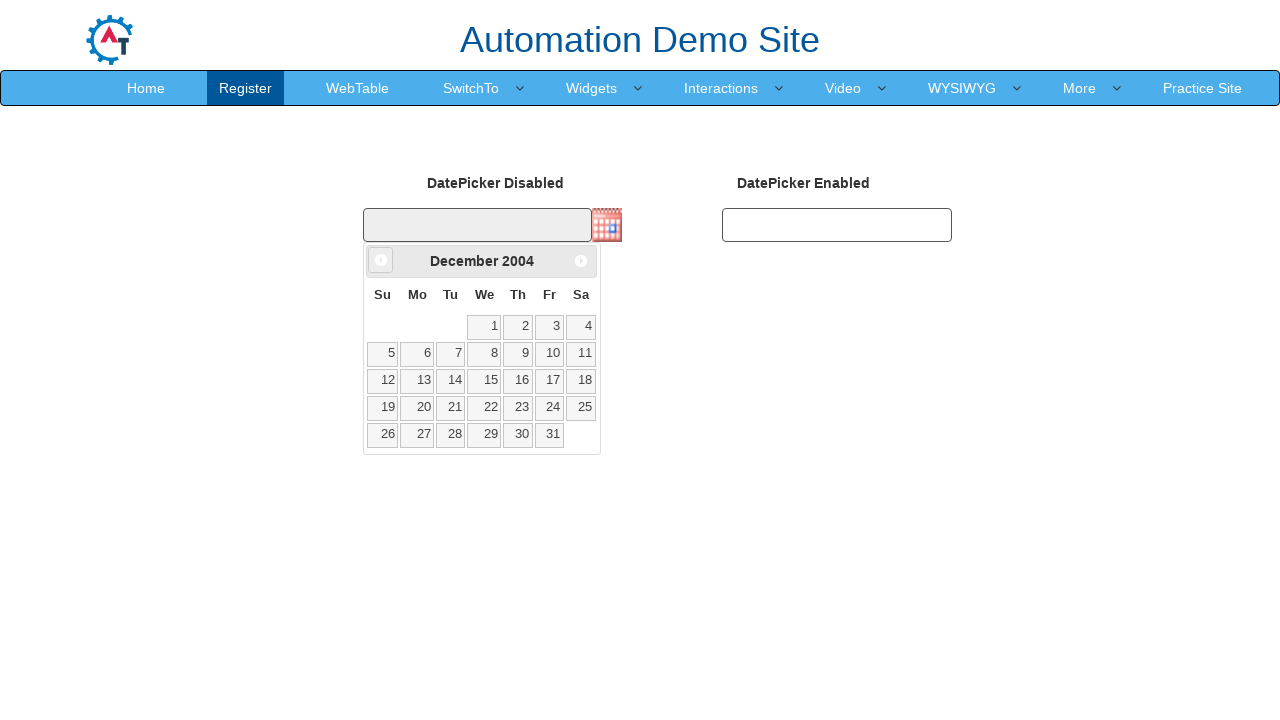

Retrieved updated year: 2004
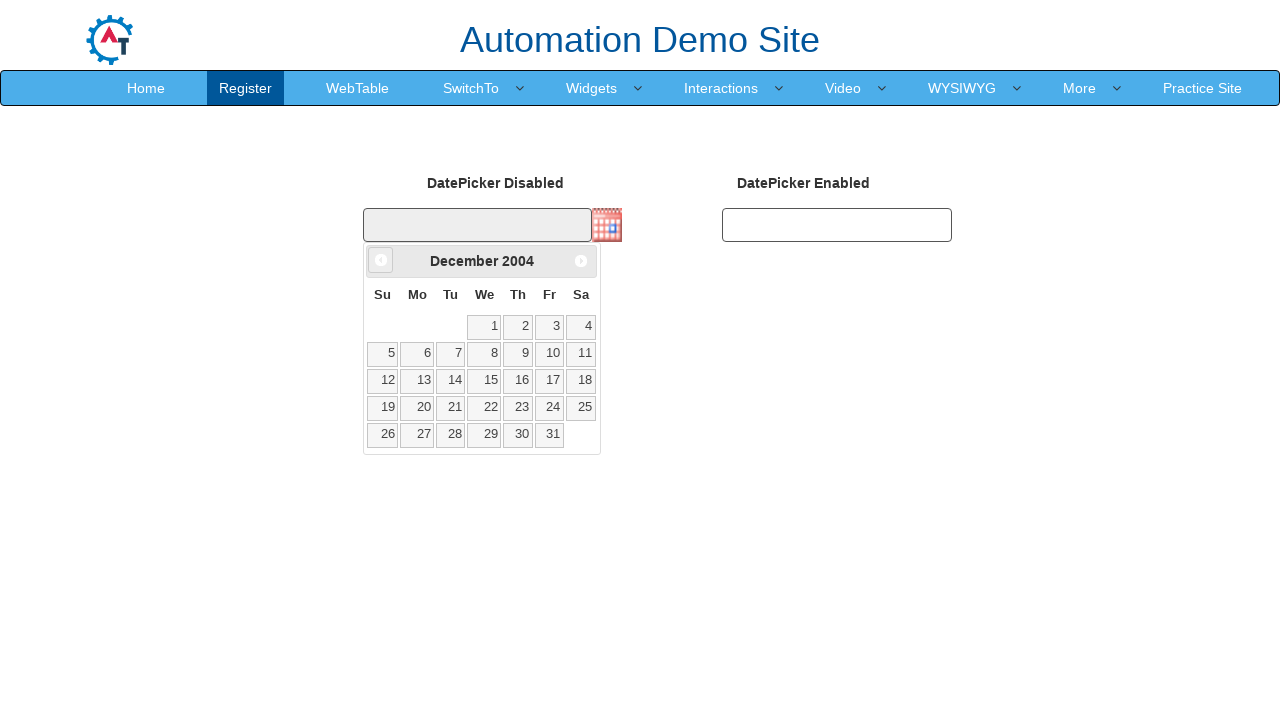

Clicked Prev button to navigate to previous month (currently at December 2004) at (381, 260) on xpath=//span[text()='Prev']
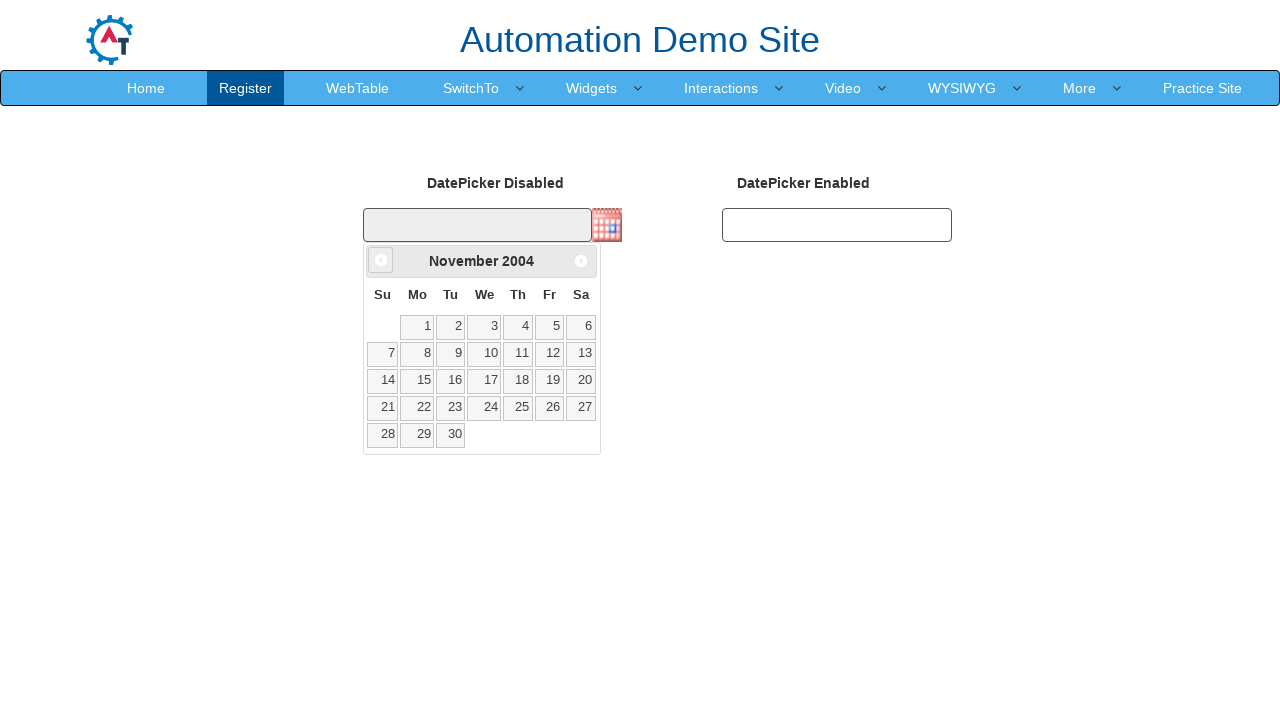

Retrieved updated month: November
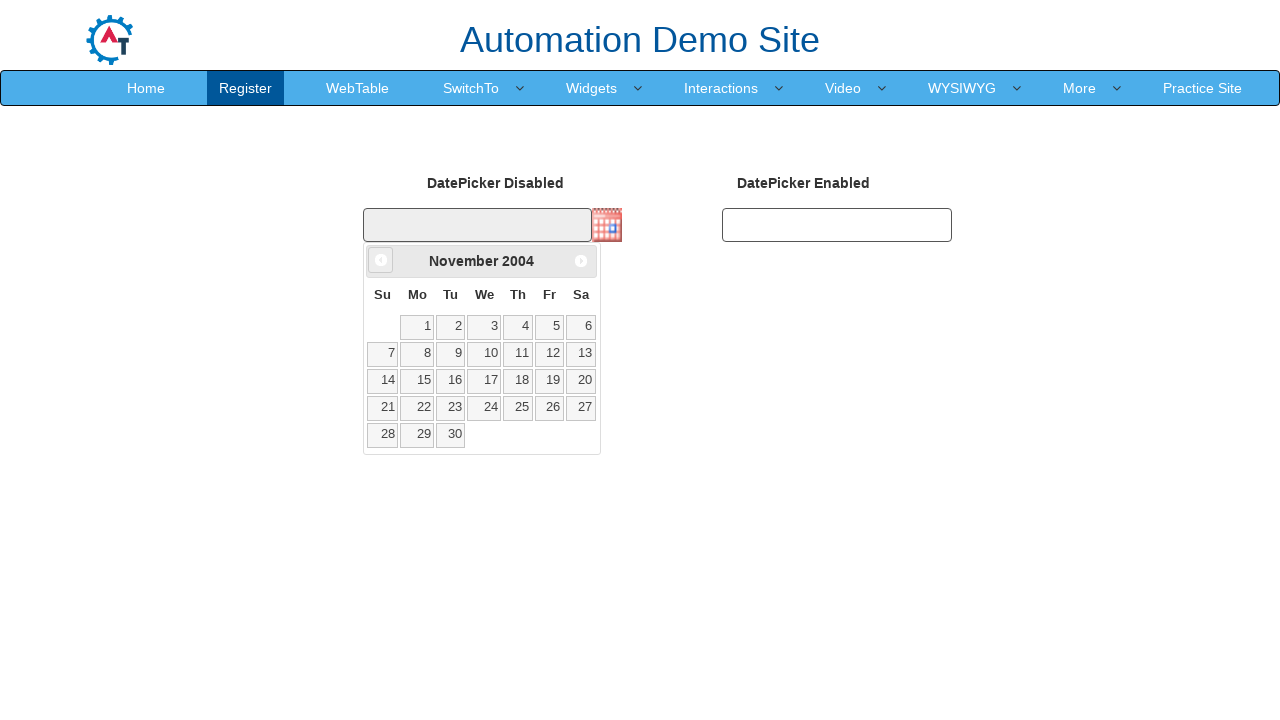

Retrieved updated year: 2004
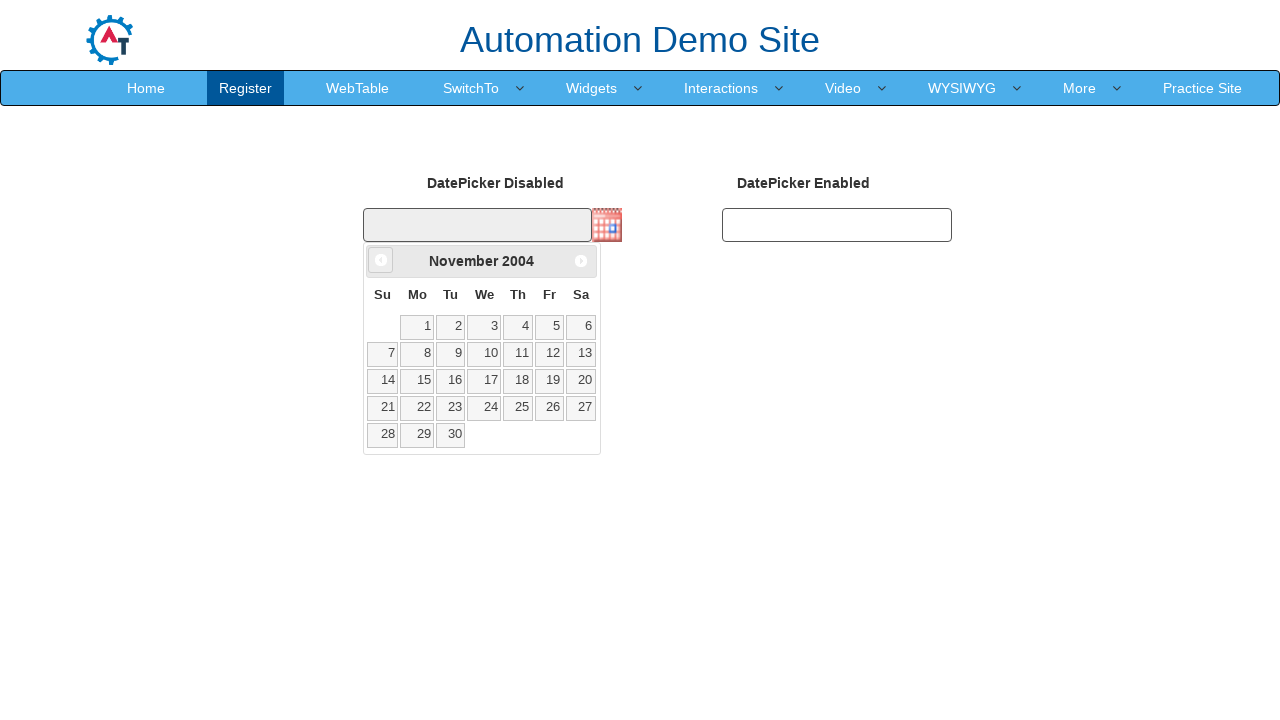

Clicked Prev button to navigate to previous month (currently at November 2004) at (381, 260) on xpath=//span[text()='Prev']
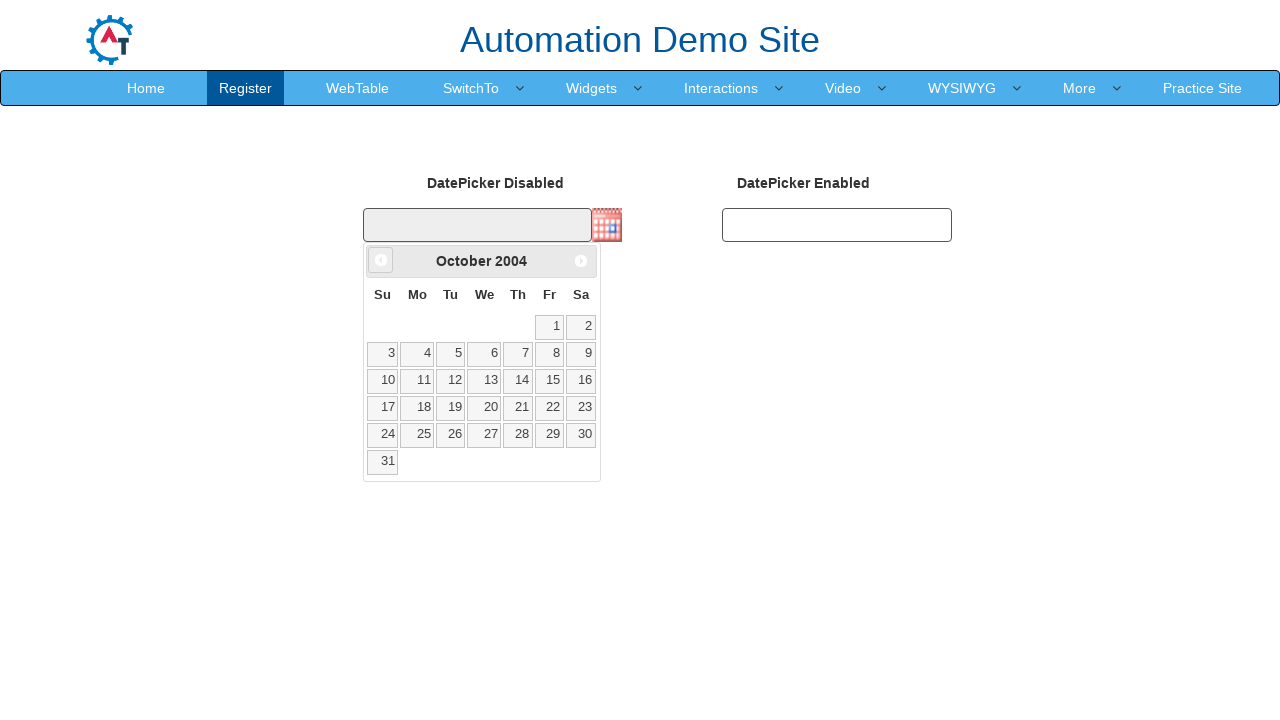

Retrieved updated month: October
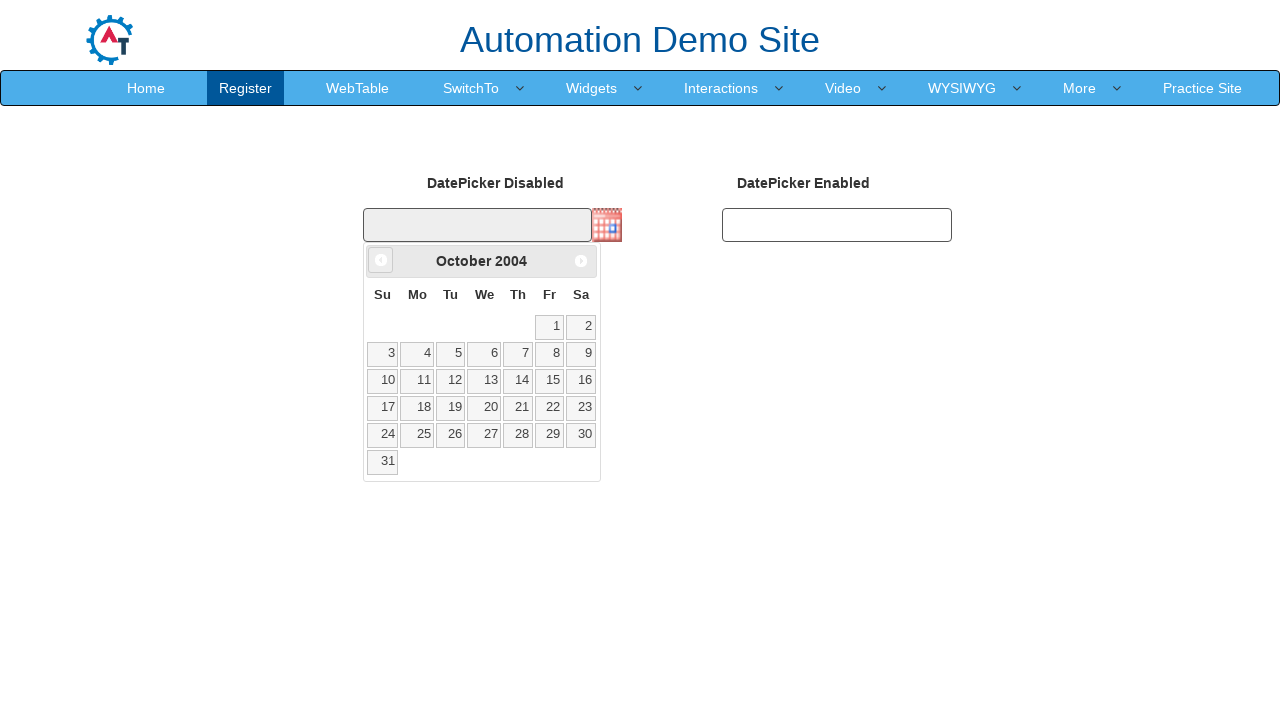

Retrieved updated year: 2004
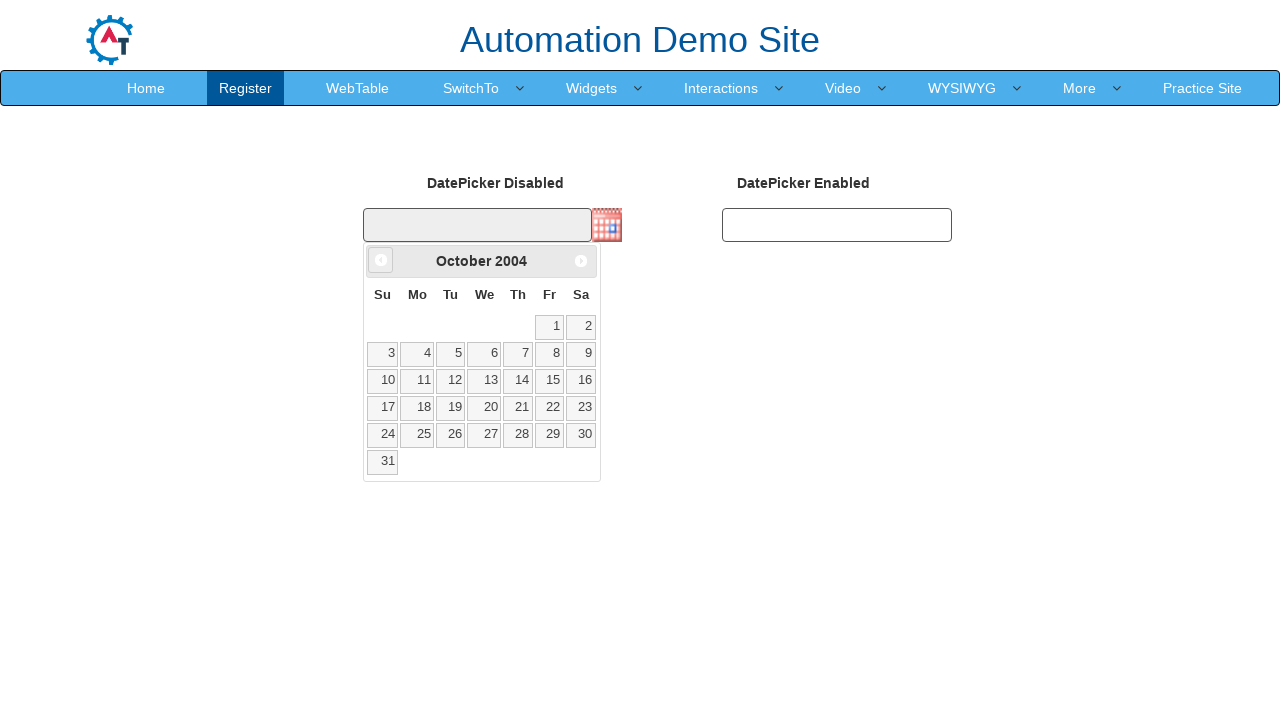

Clicked Prev button to navigate to previous month (currently at October 2004) at (381, 260) on xpath=//span[text()='Prev']
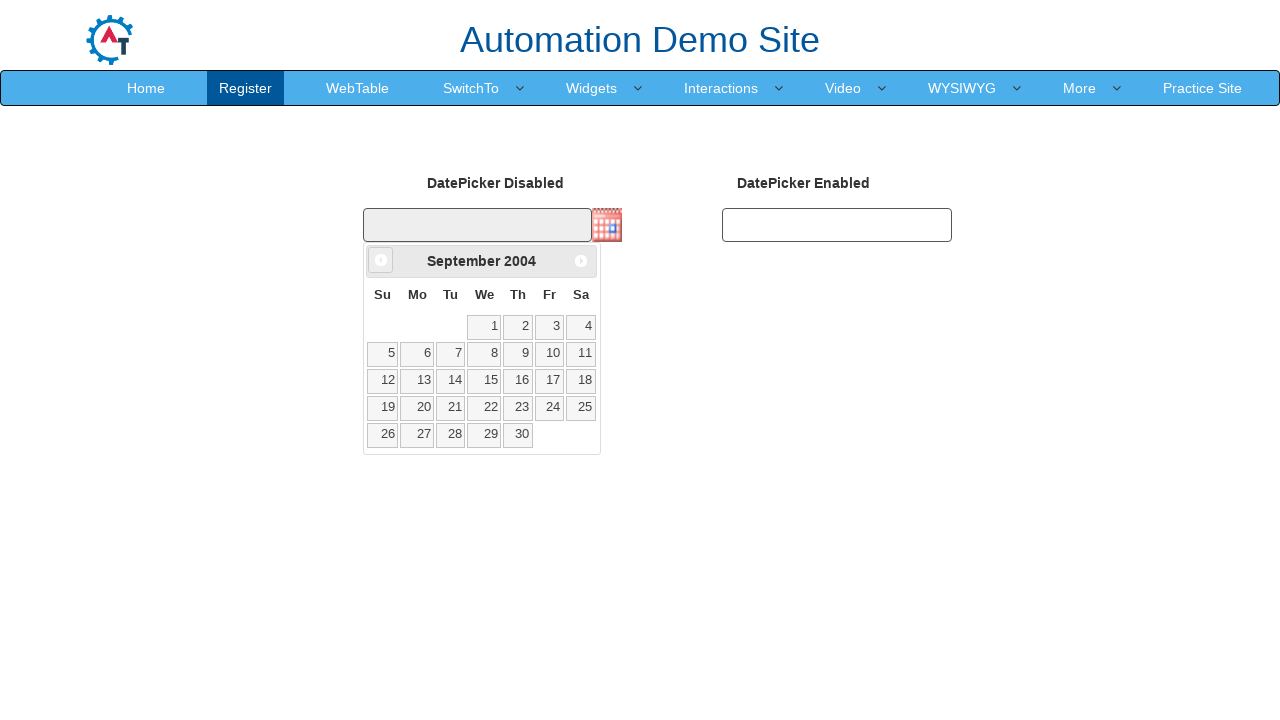

Retrieved updated month: September
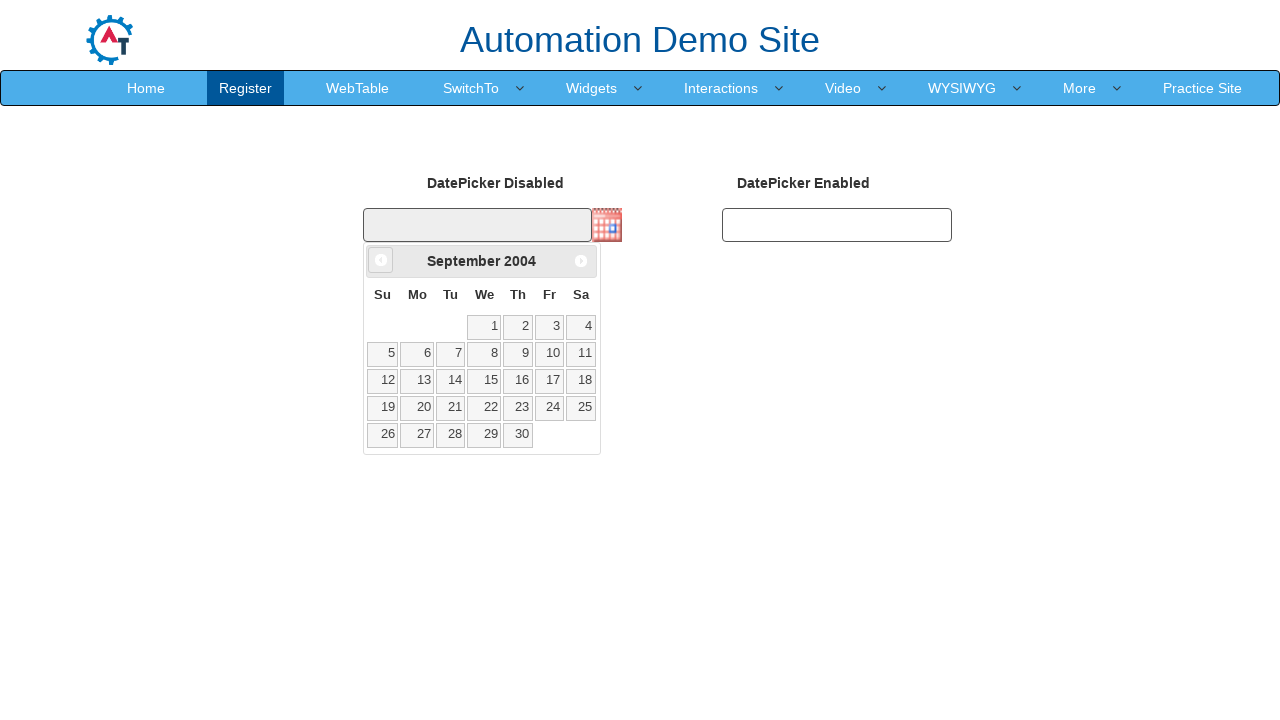

Retrieved updated year: 2004
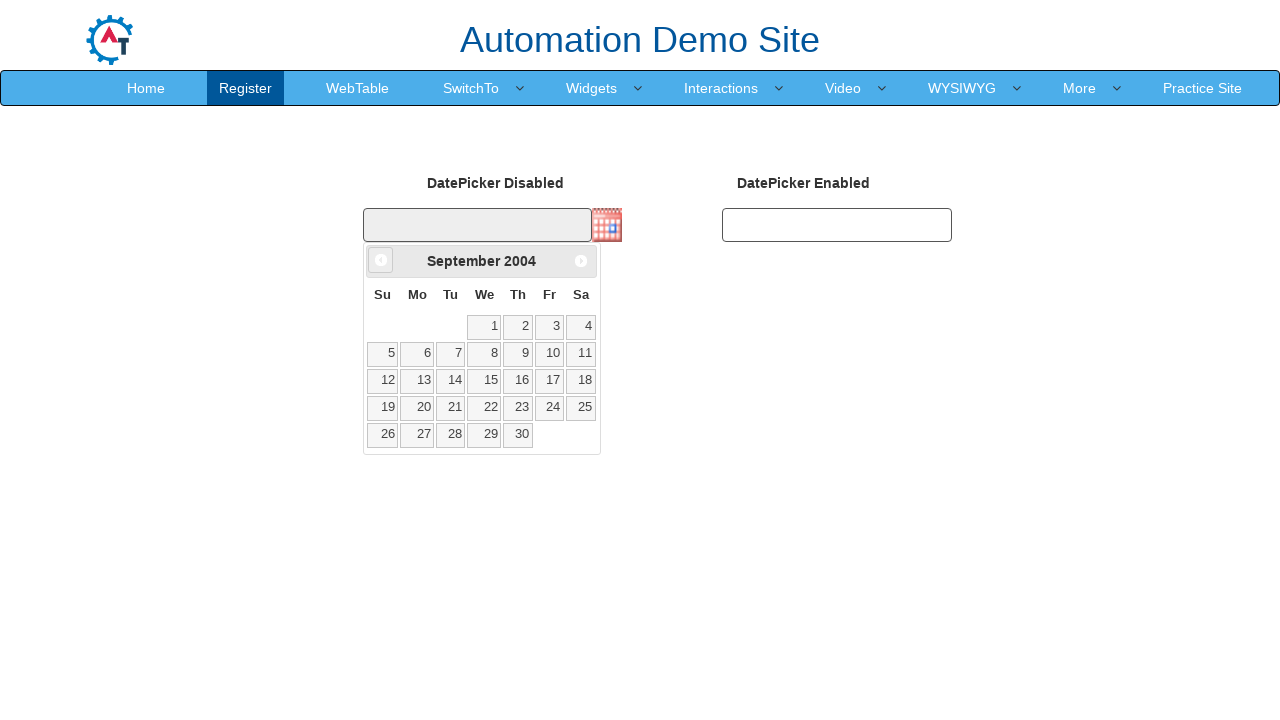

Clicked Prev button to navigate to previous month (currently at September 2004) at (381, 260) on xpath=//span[text()='Prev']
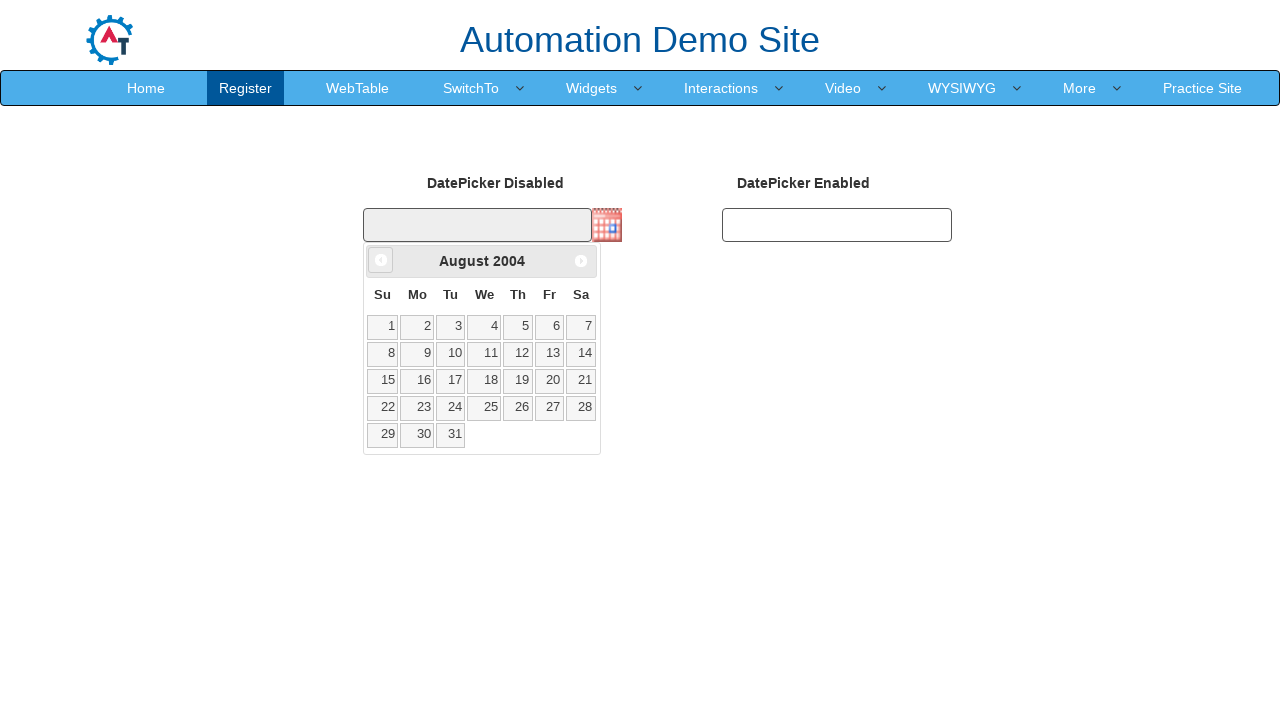

Retrieved updated month: August
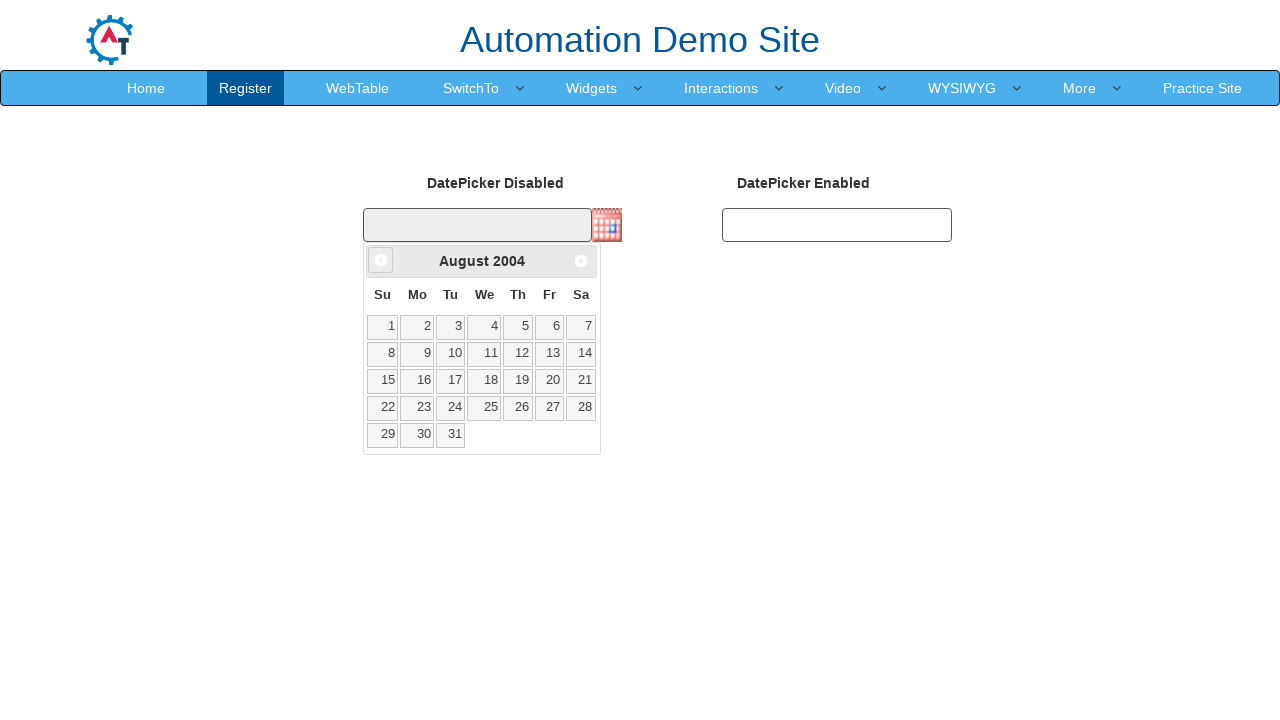

Retrieved updated year: 2004
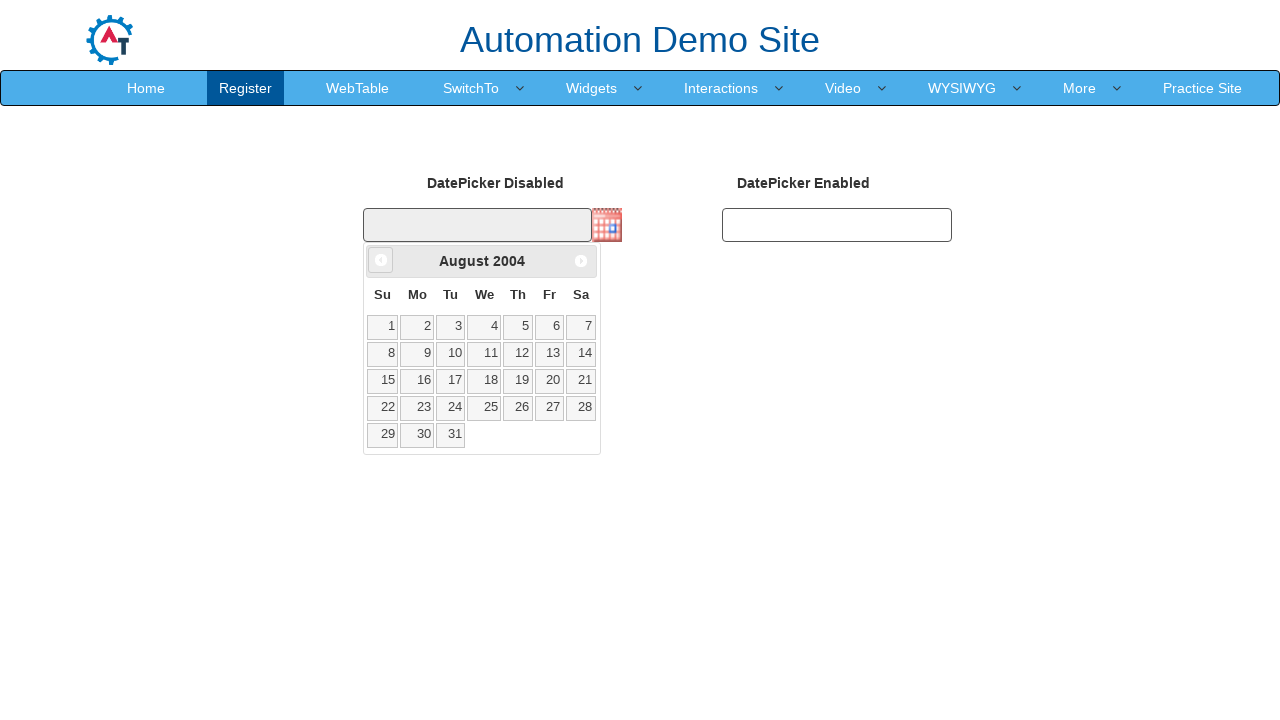

Clicked Prev button to navigate to previous month (currently at August 2004) at (381, 260) on xpath=//span[text()='Prev']
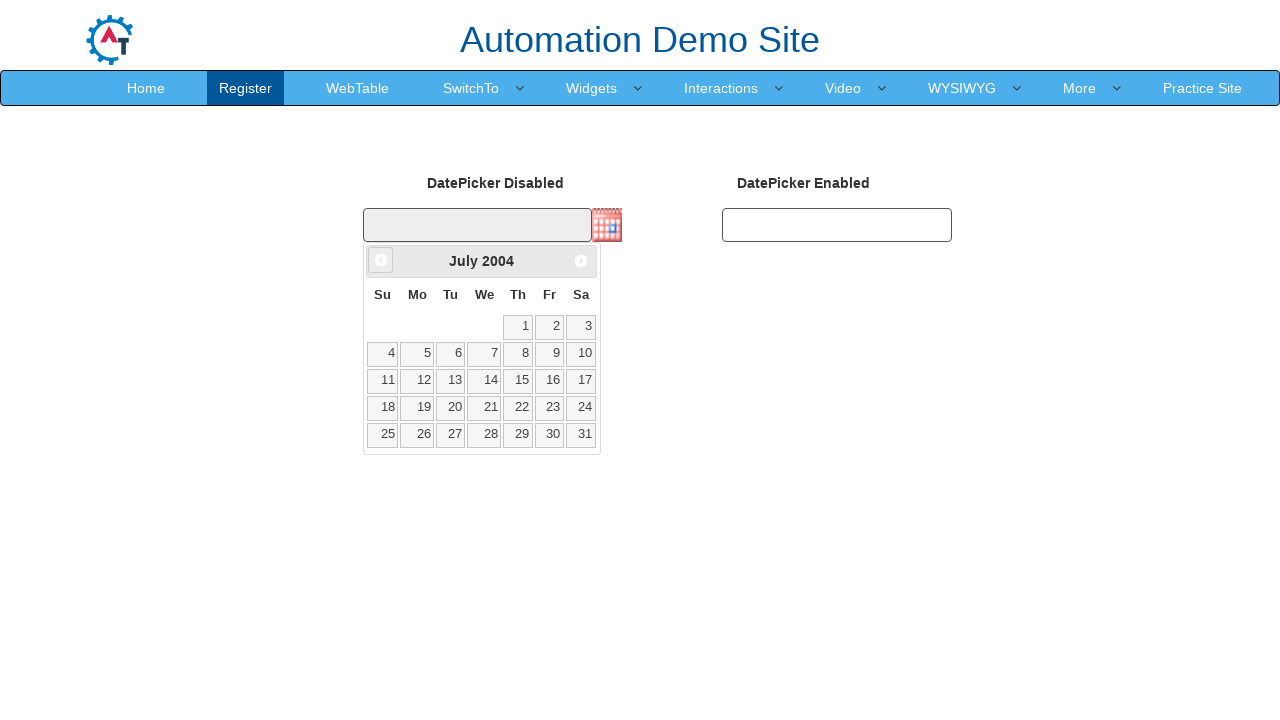

Retrieved updated month: July
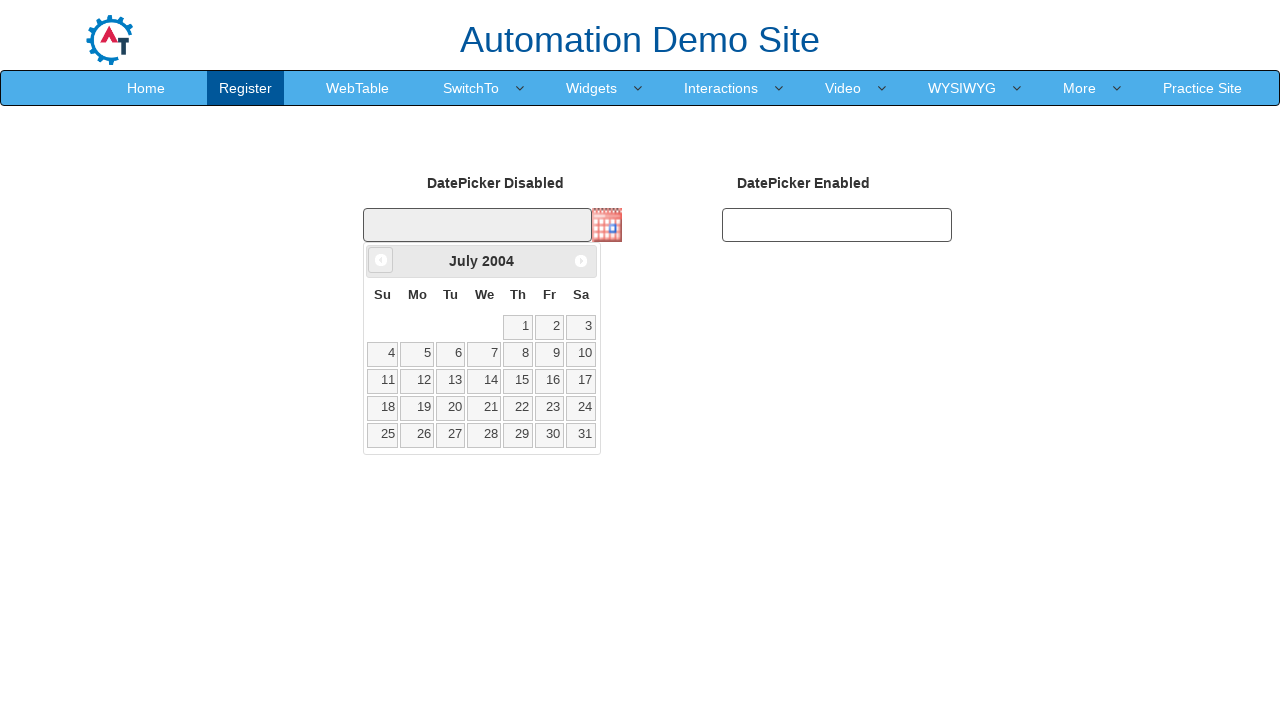

Retrieved updated year: 2004
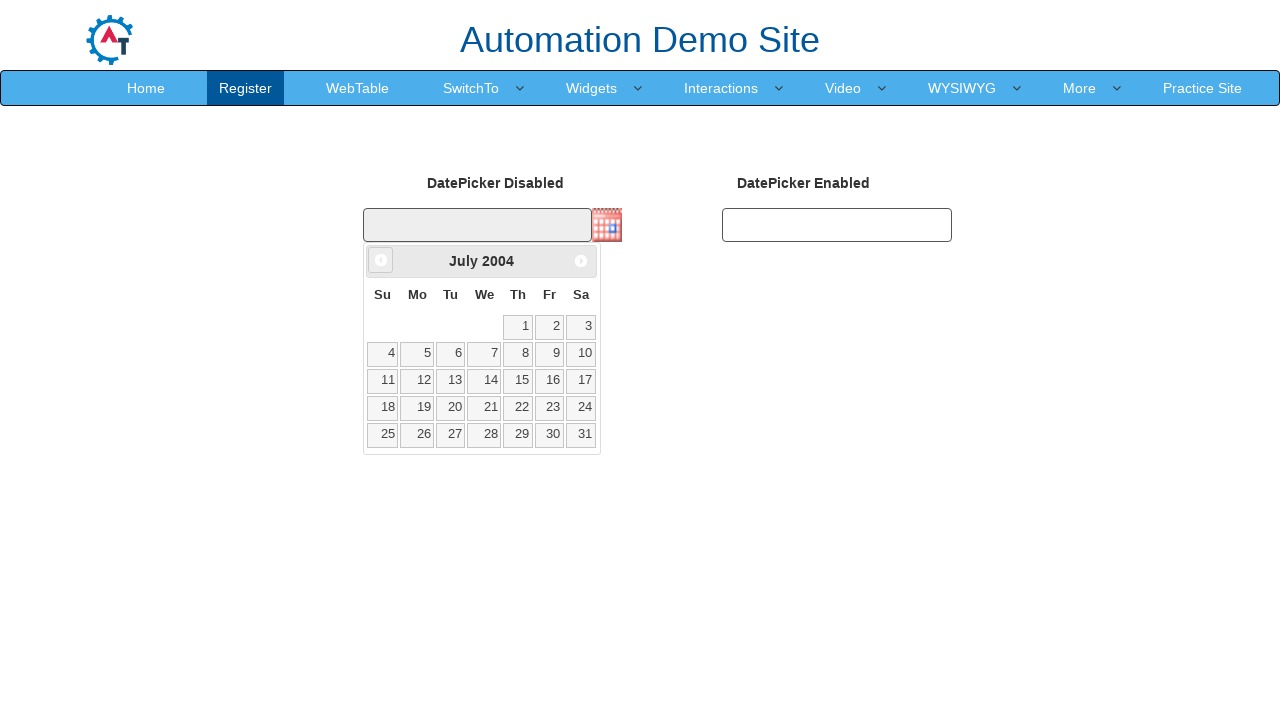

Clicked Prev button to navigate to previous month (currently at July 2004) at (381, 260) on xpath=//span[text()='Prev']
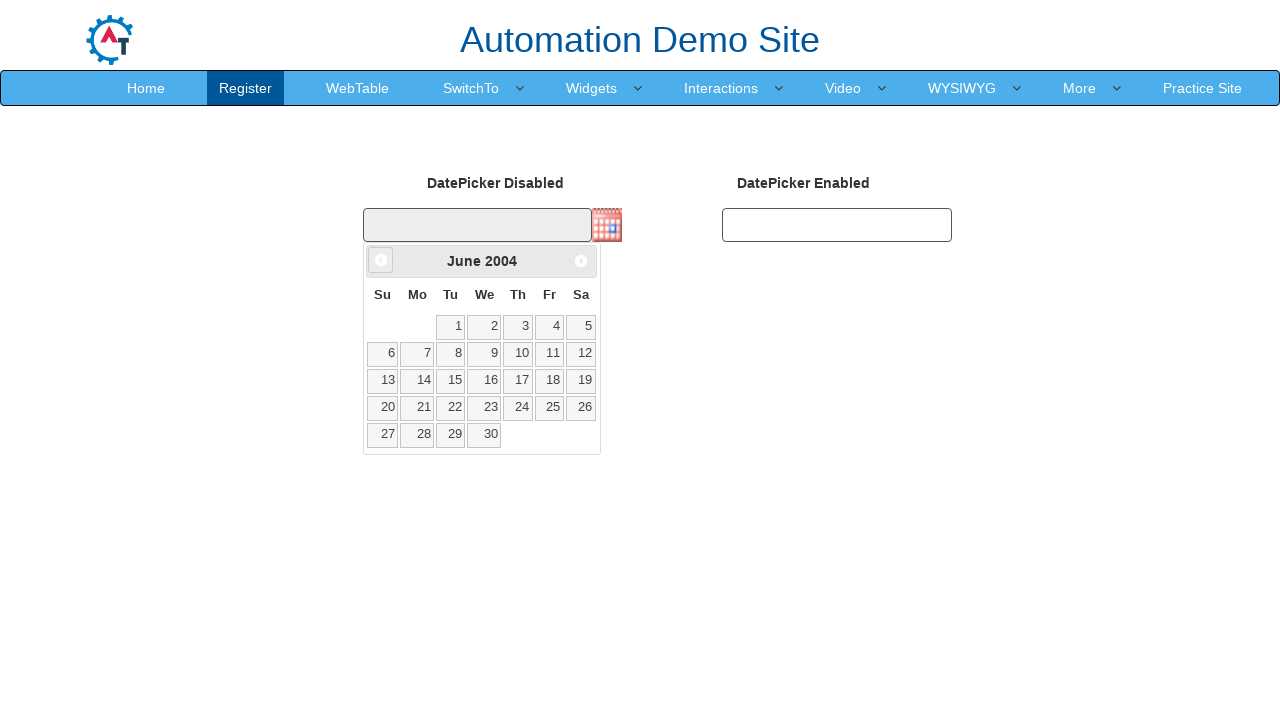

Retrieved updated month: June
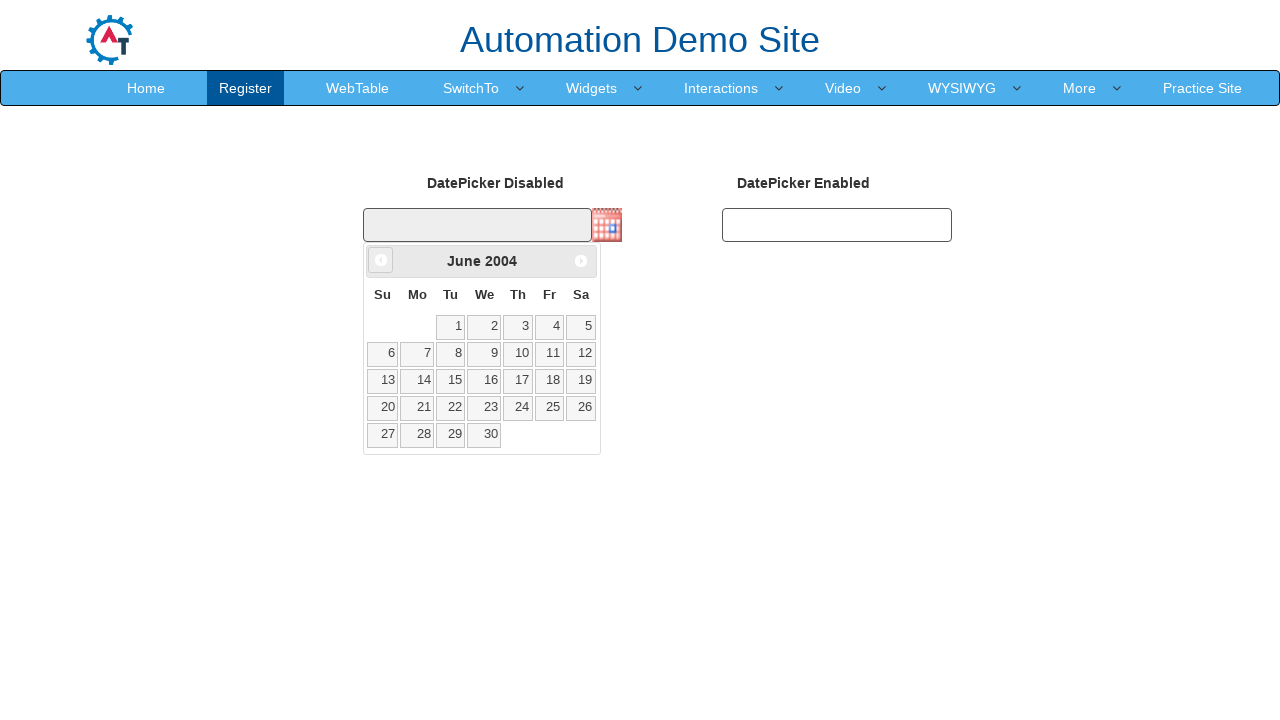

Retrieved updated year: 2004
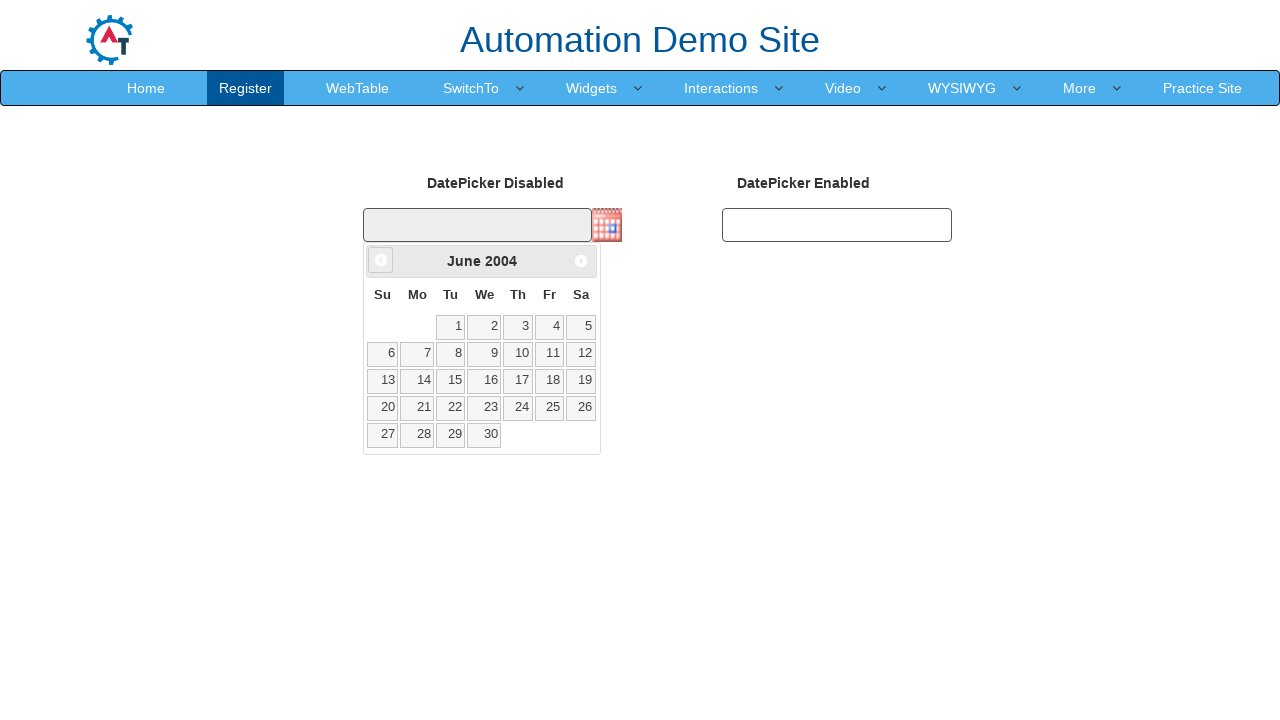

Clicked Prev button to navigate to previous month (currently at June 2004) at (381, 260) on xpath=//span[text()='Prev']
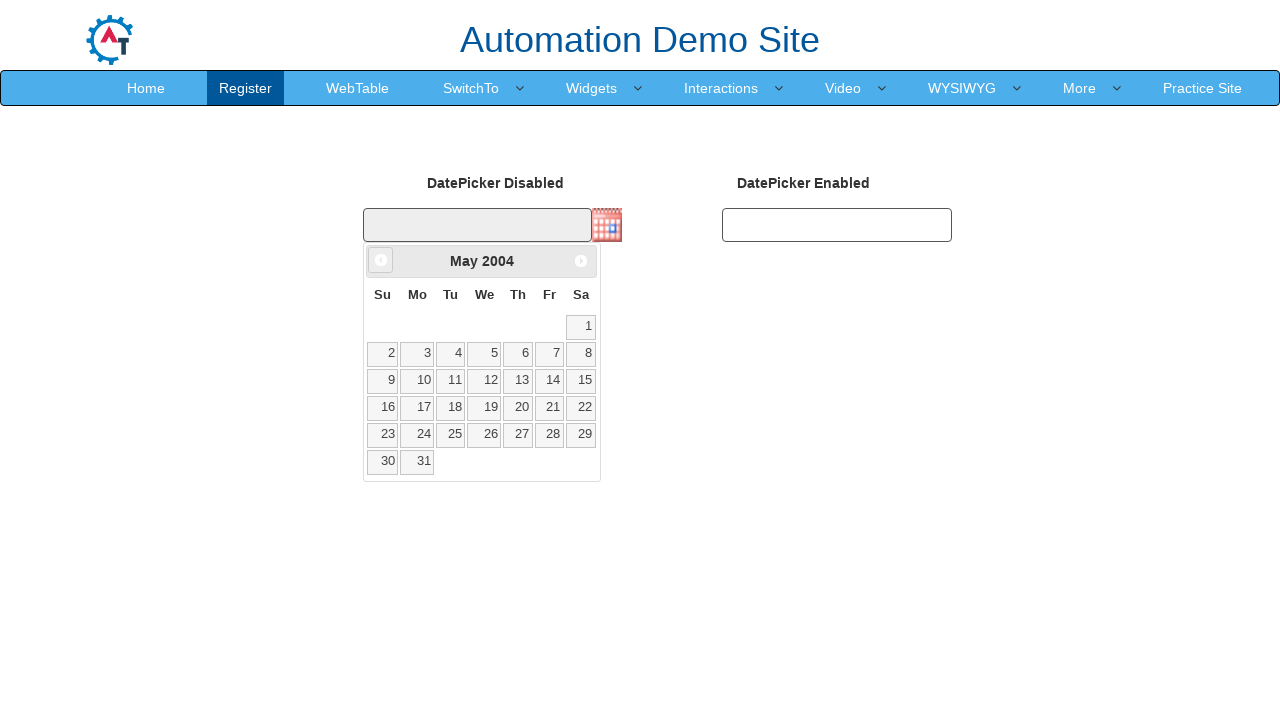

Retrieved updated month: May
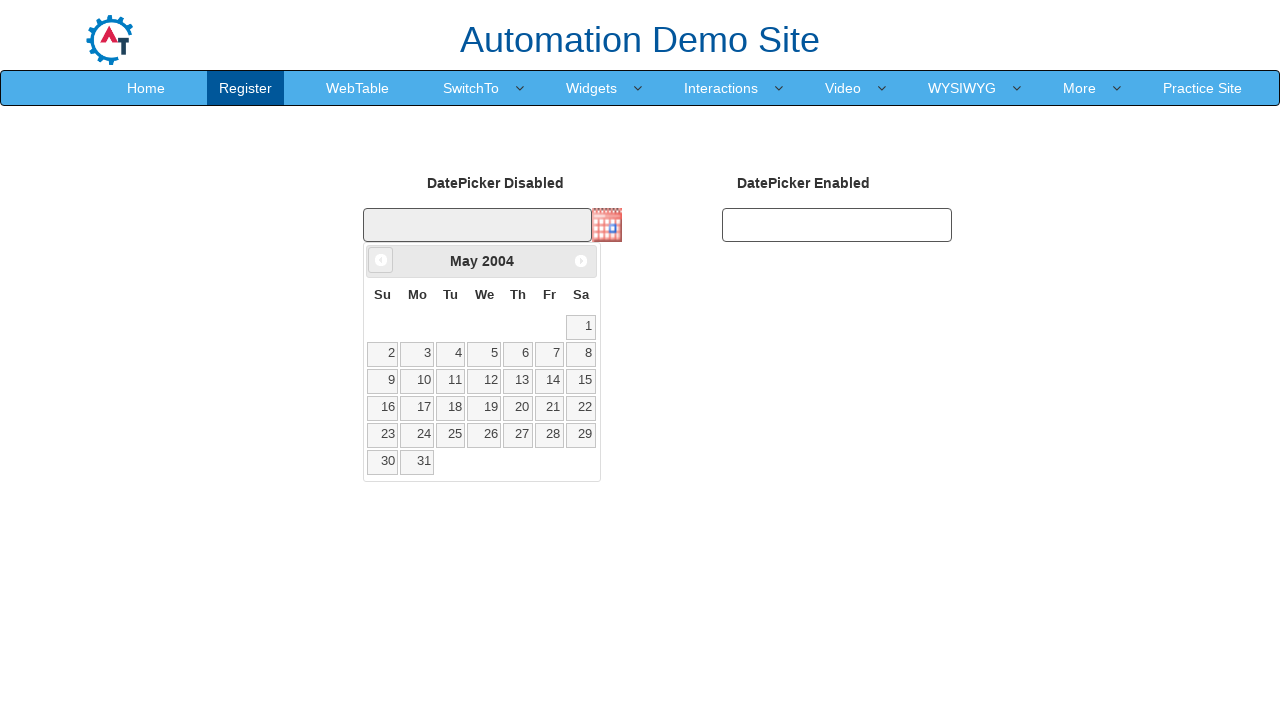

Retrieved updated year: 2004
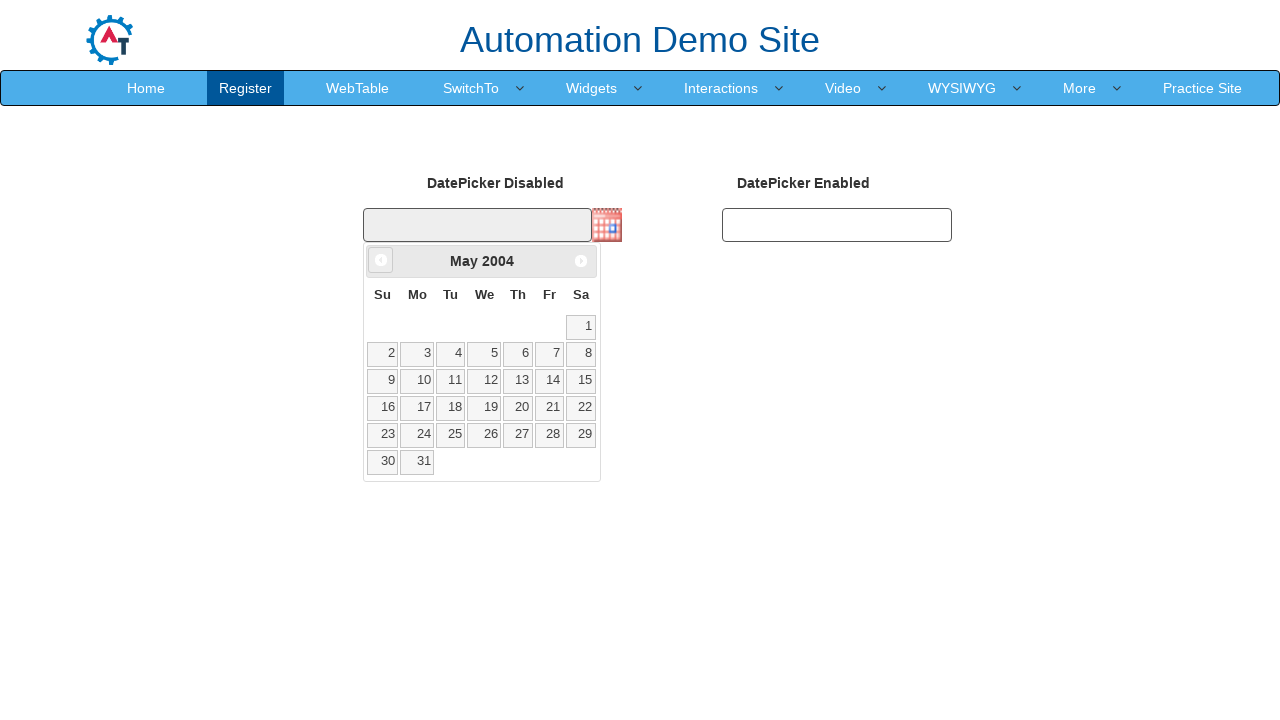

Clicked Prev button to navigate to previous month (currently at May 2004) at (381, 260) on xpath=//span[text()='Prev']
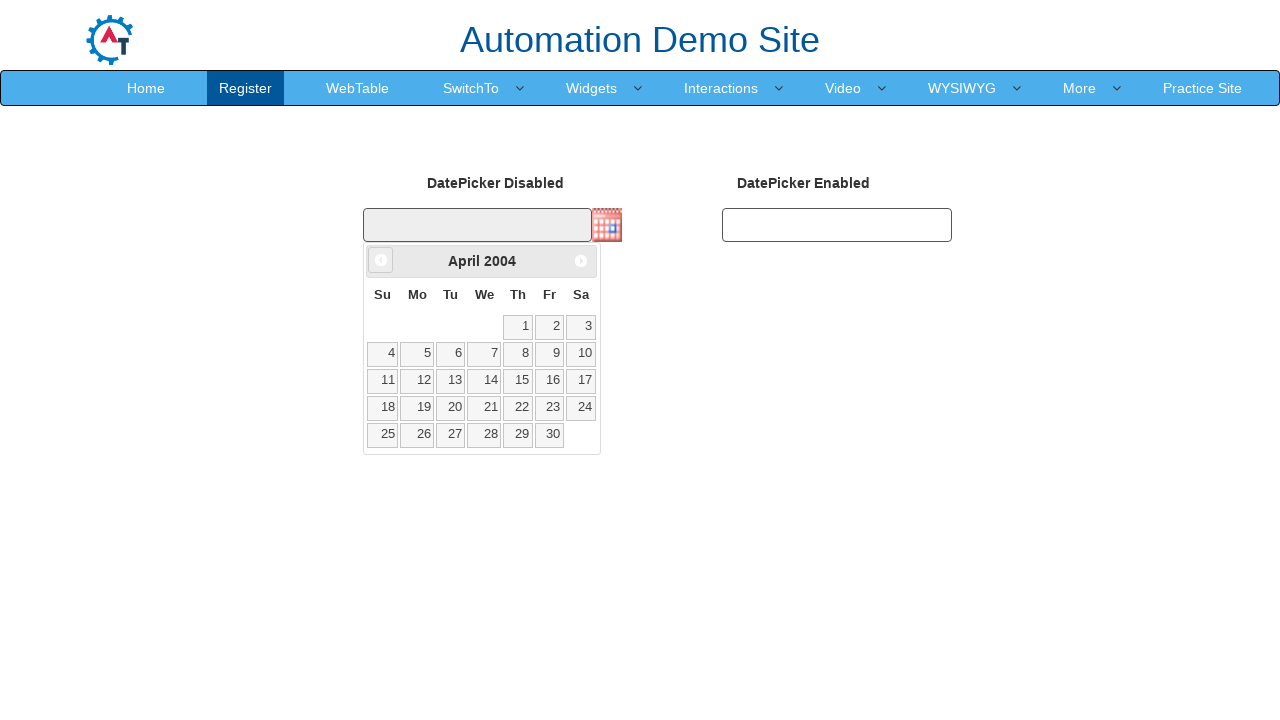

Retrieved updated month: April
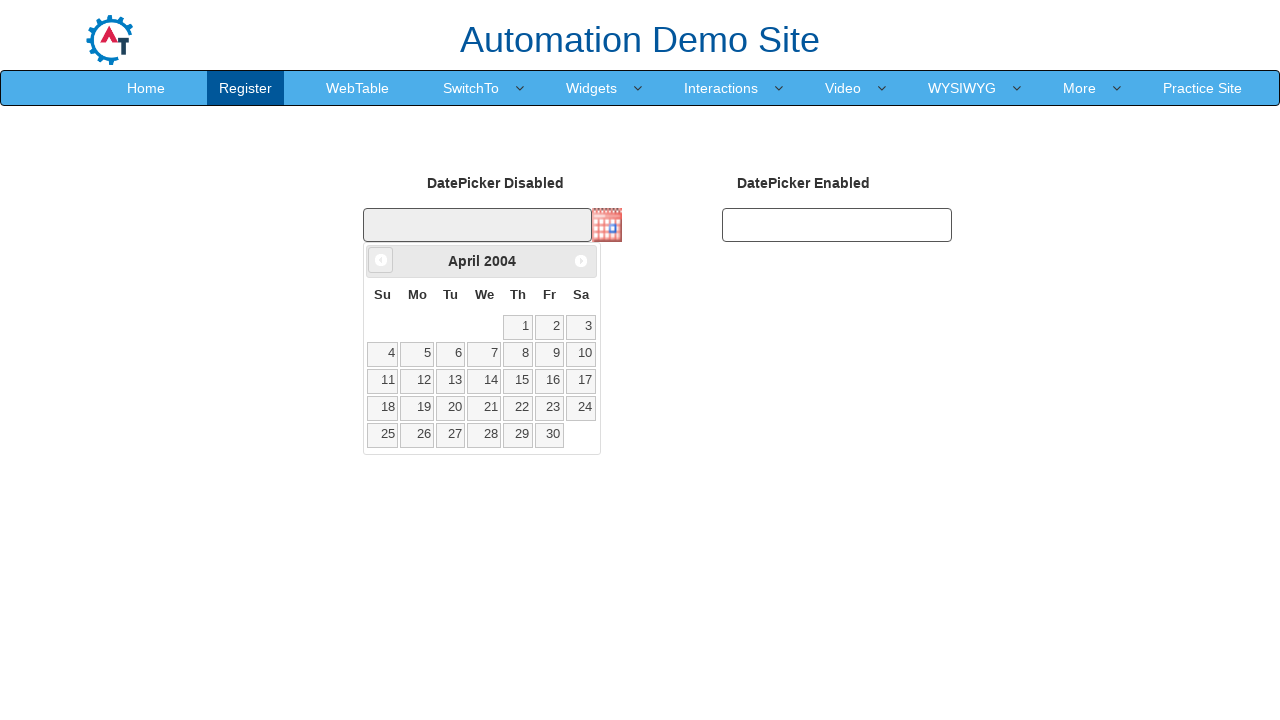

Retrieved updated year: 2004
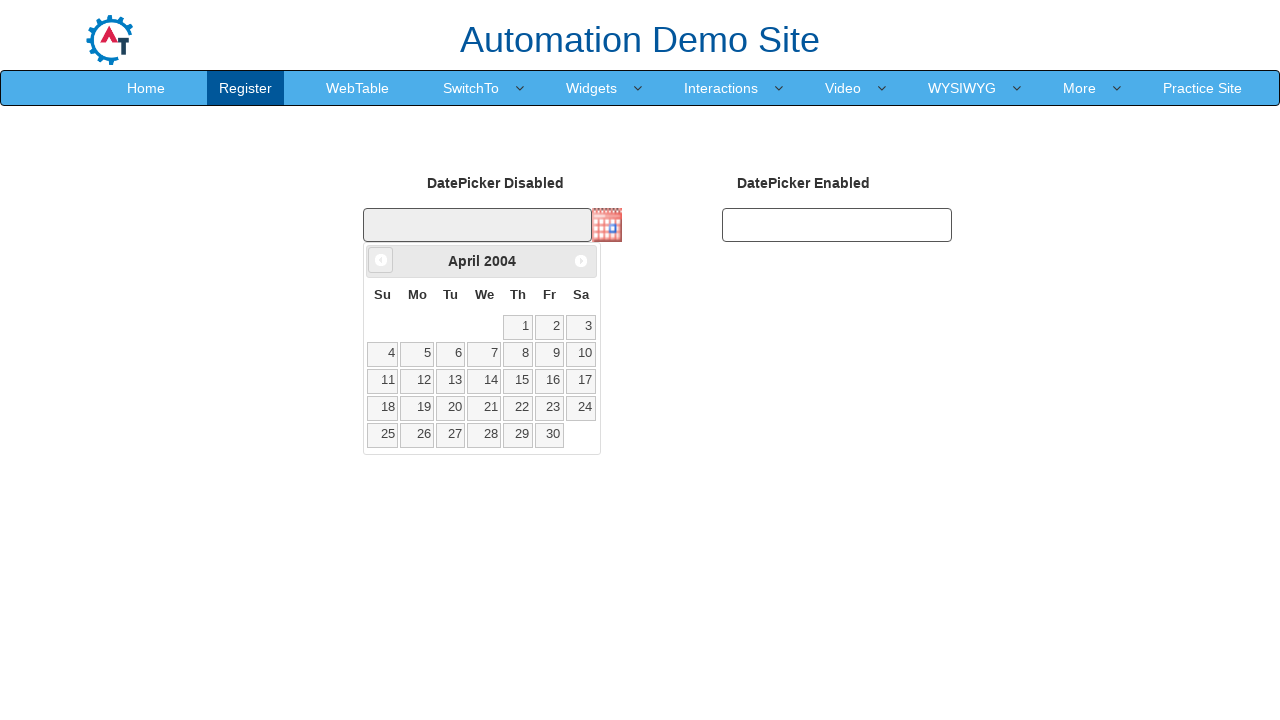

Clicked Prev button to navigate to previous month (currently at April 2004) at (381, 260) on xpath=//span[text()='Prev']
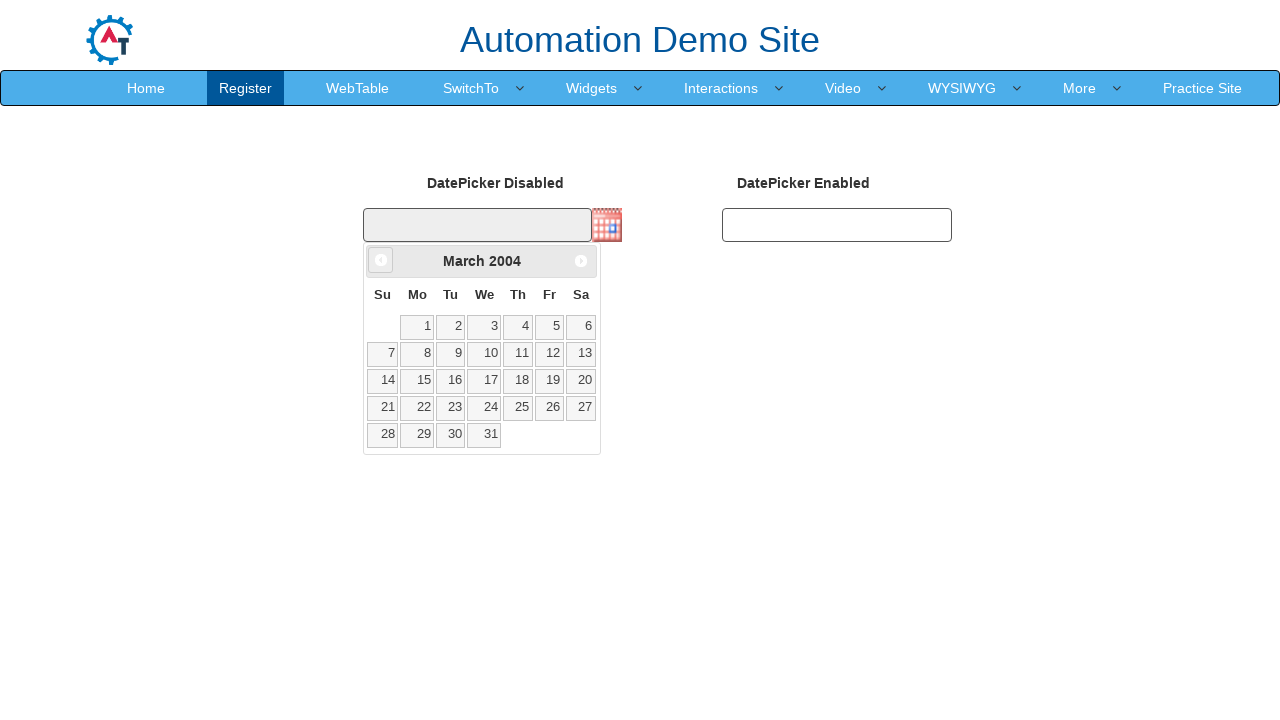

Retrieved updated month: March
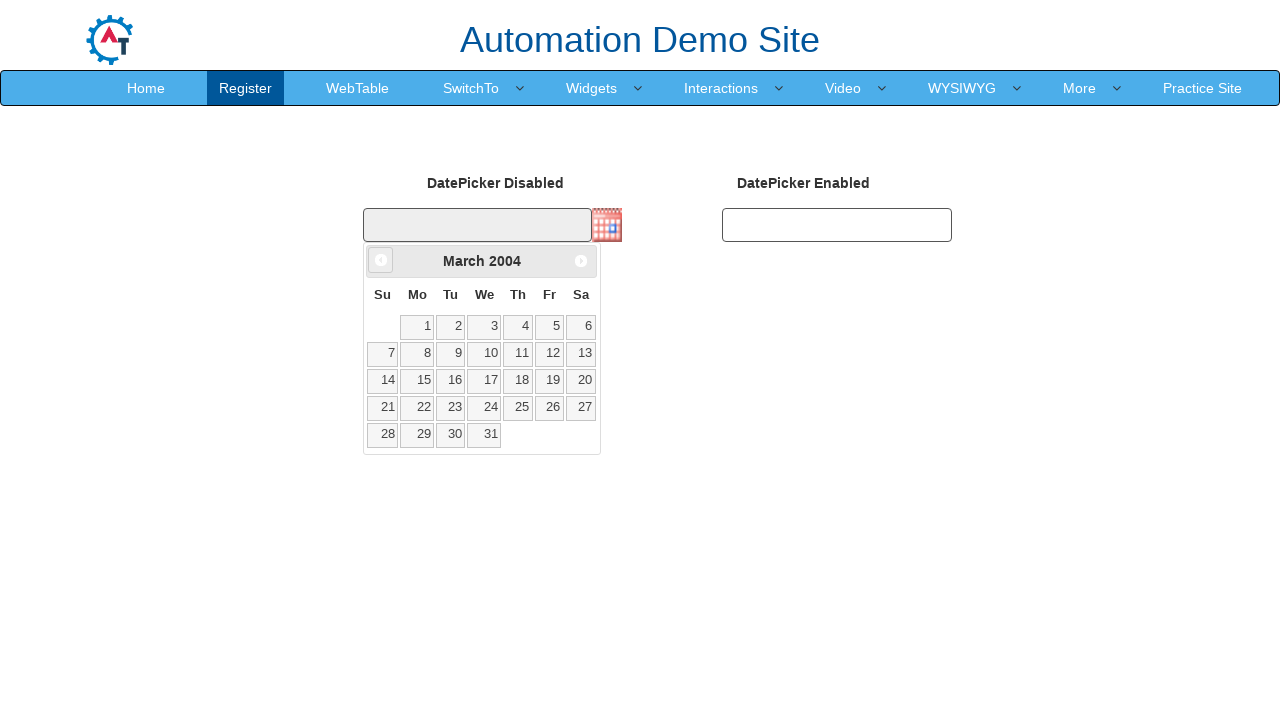

Retrieved updated year: 2004
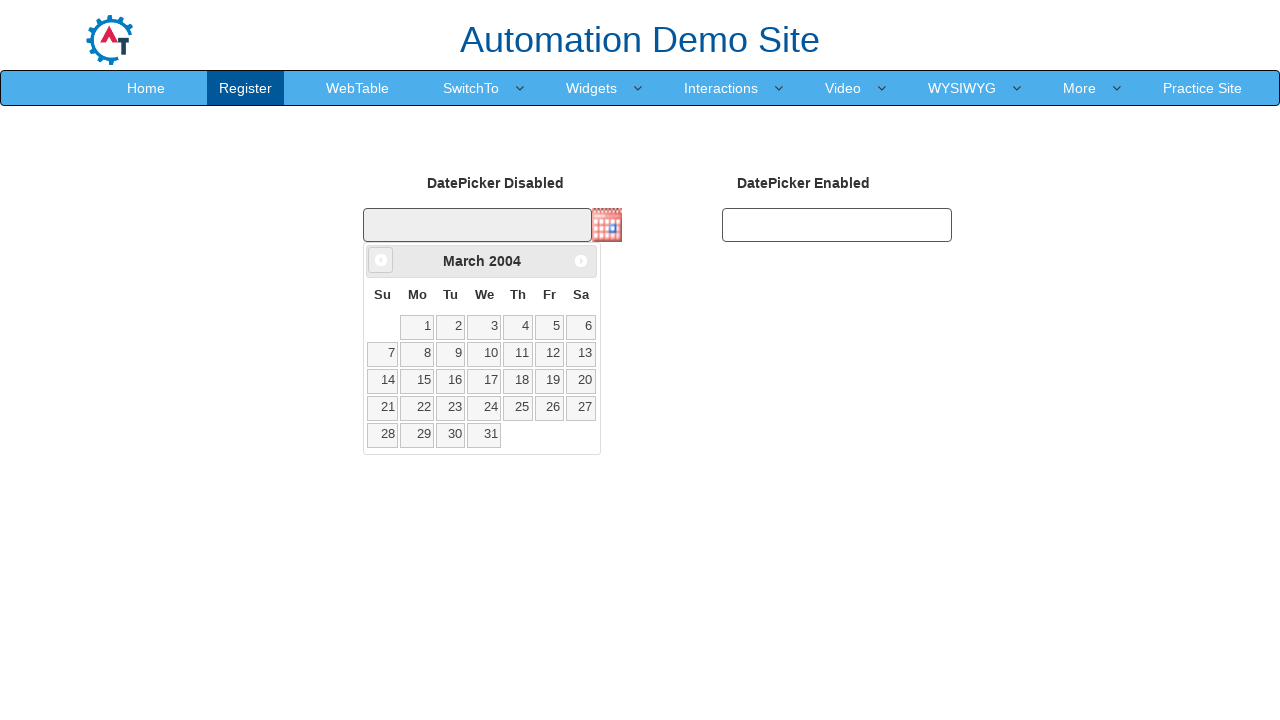

Clicked Prev button to navigate to previous month (currently at March 2004) at (381, 260) on xpath=//span[text()='Prev']
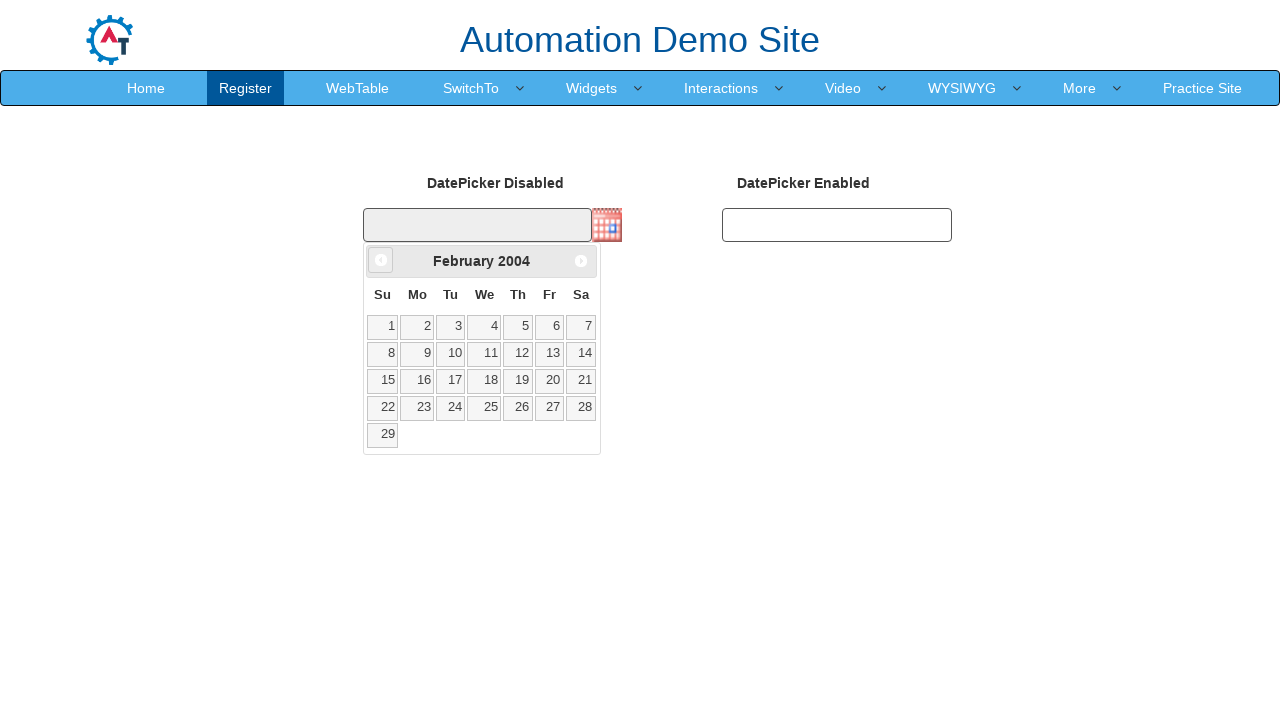

Retrieved updated month: February
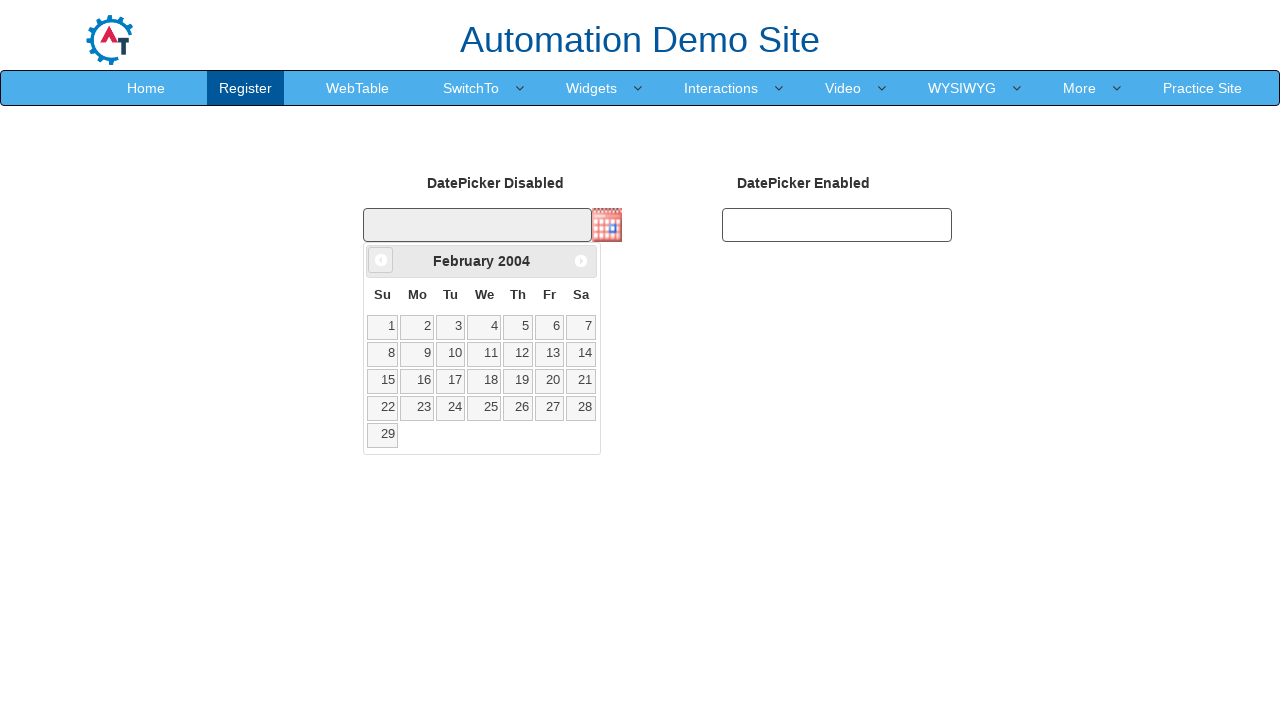

Retrieved updated year: 2004
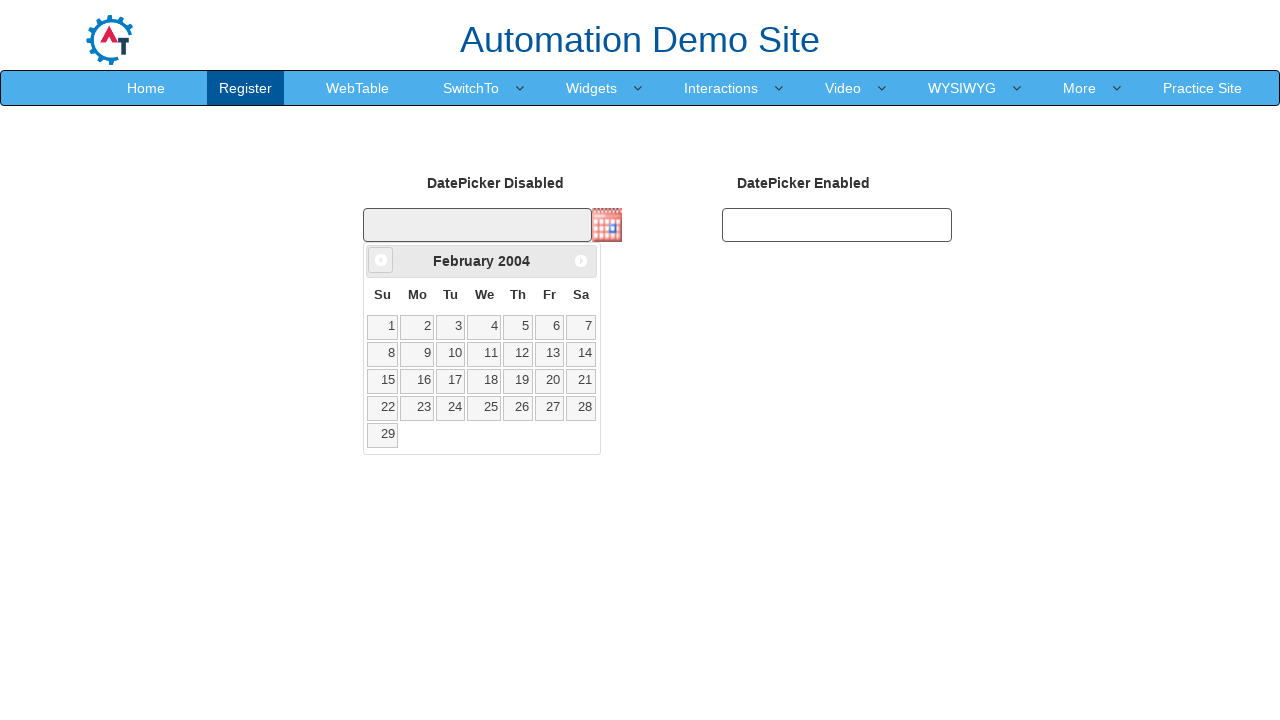

Clicked Prev button to navigate to previous month (currently at February 2004) at (381, 260) on xpath=//span[text()='Prev']
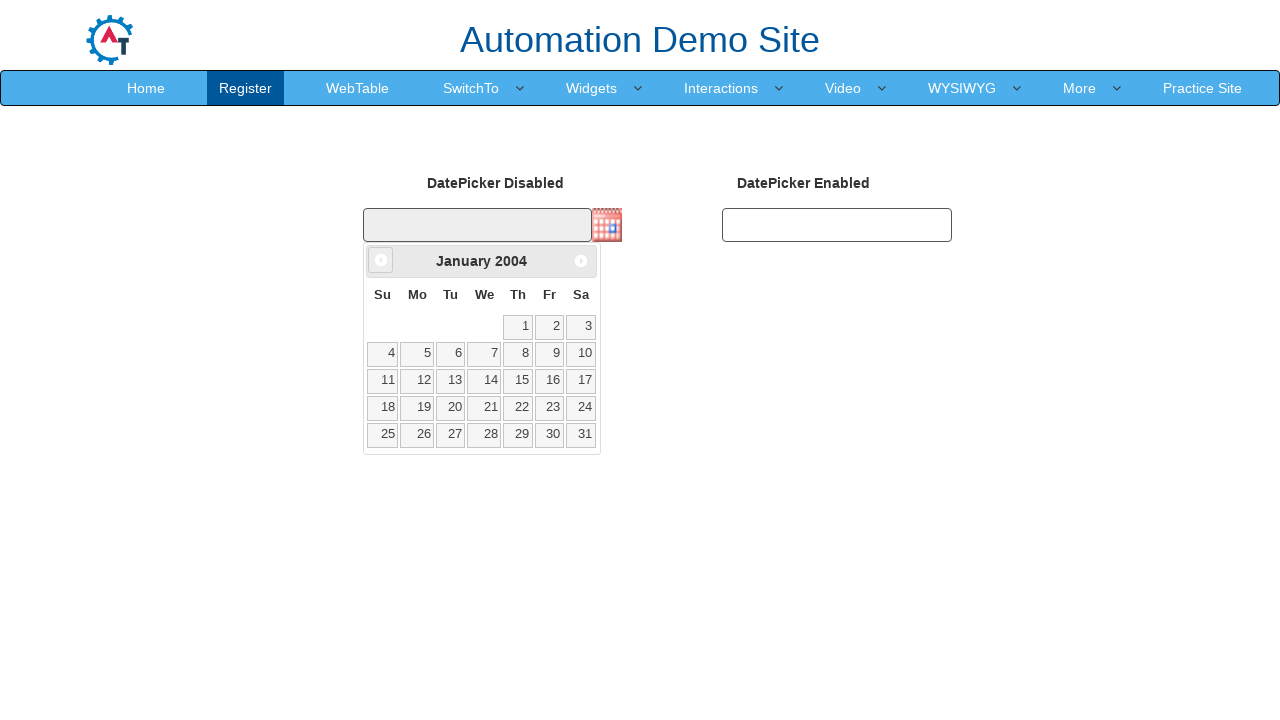

Retrieved updated month: January
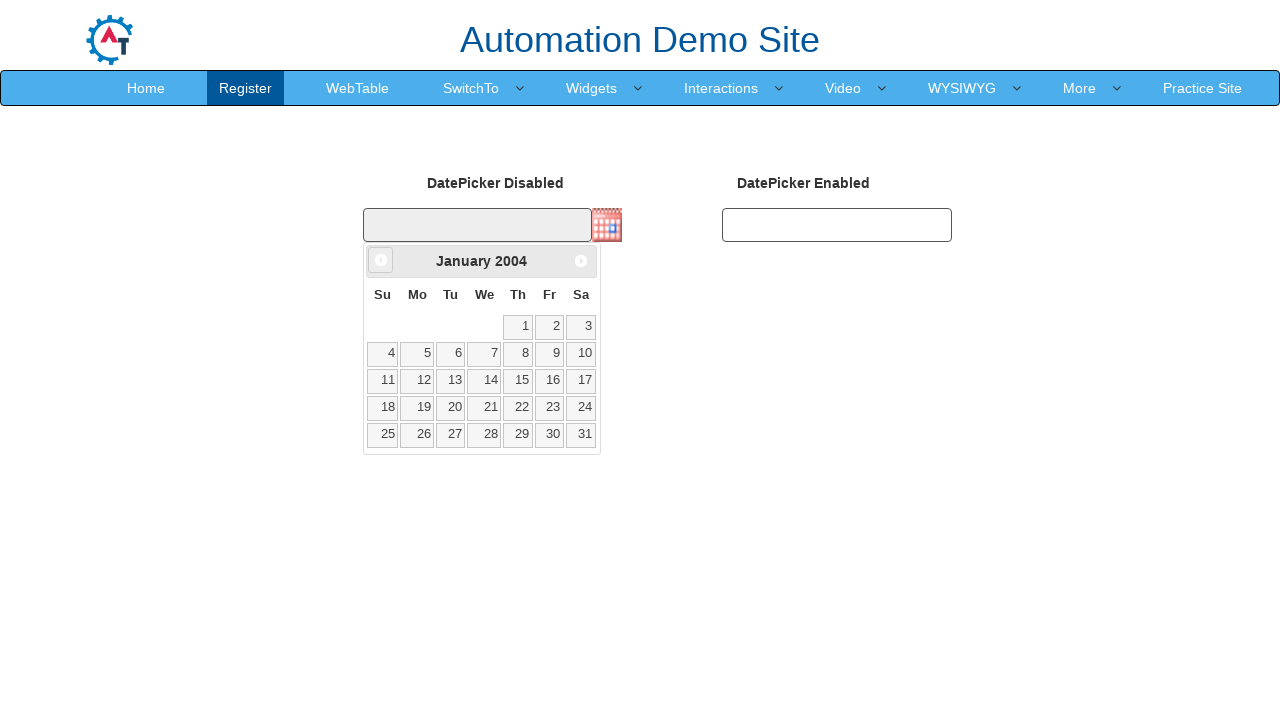

Retrieved updated year: 2004
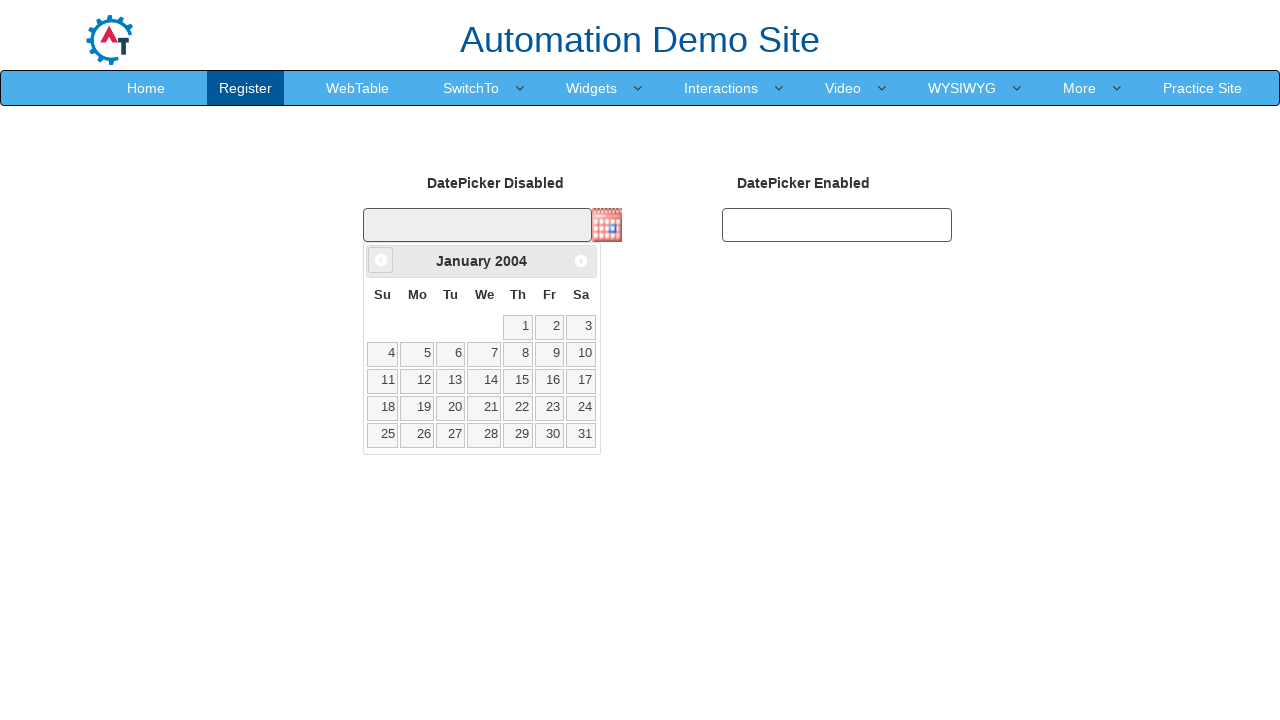

Clicked Prev button to navigate to previous month (currently at January 2004) at (381, 260) on xpath=//span[text()='Prev']
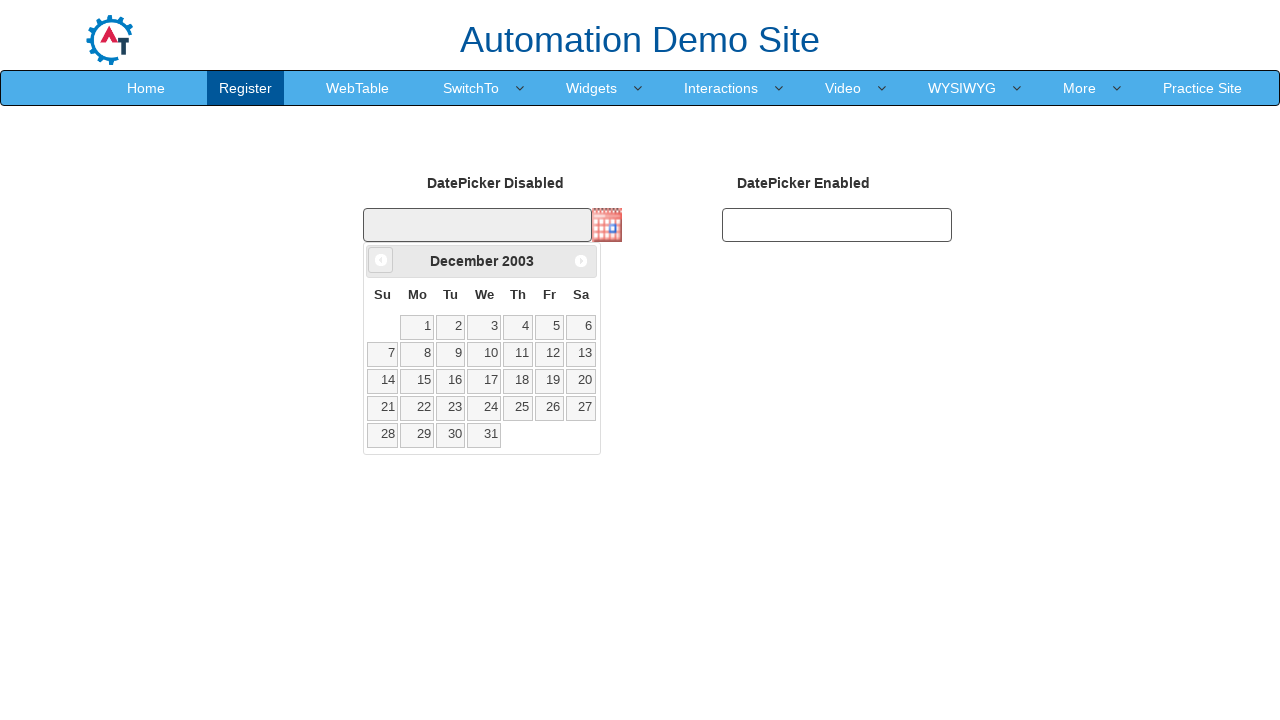

Retrieved updated month: December
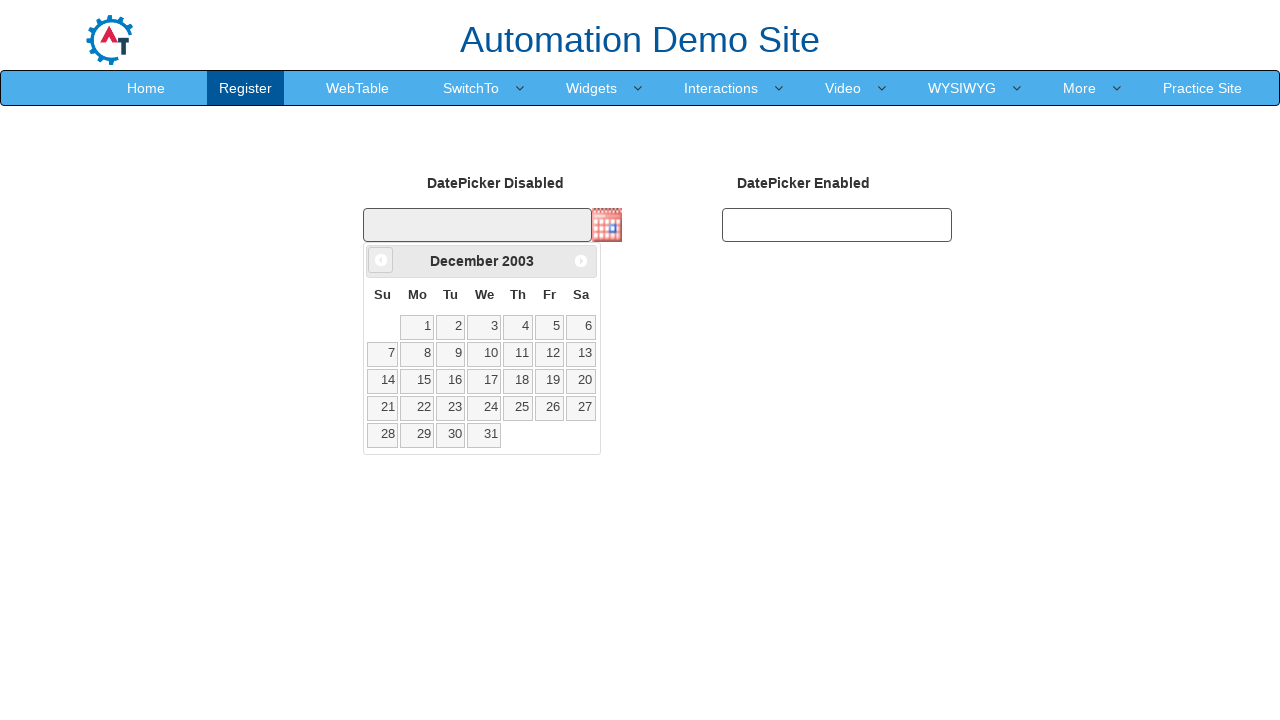

Retrieved updated year: 2003
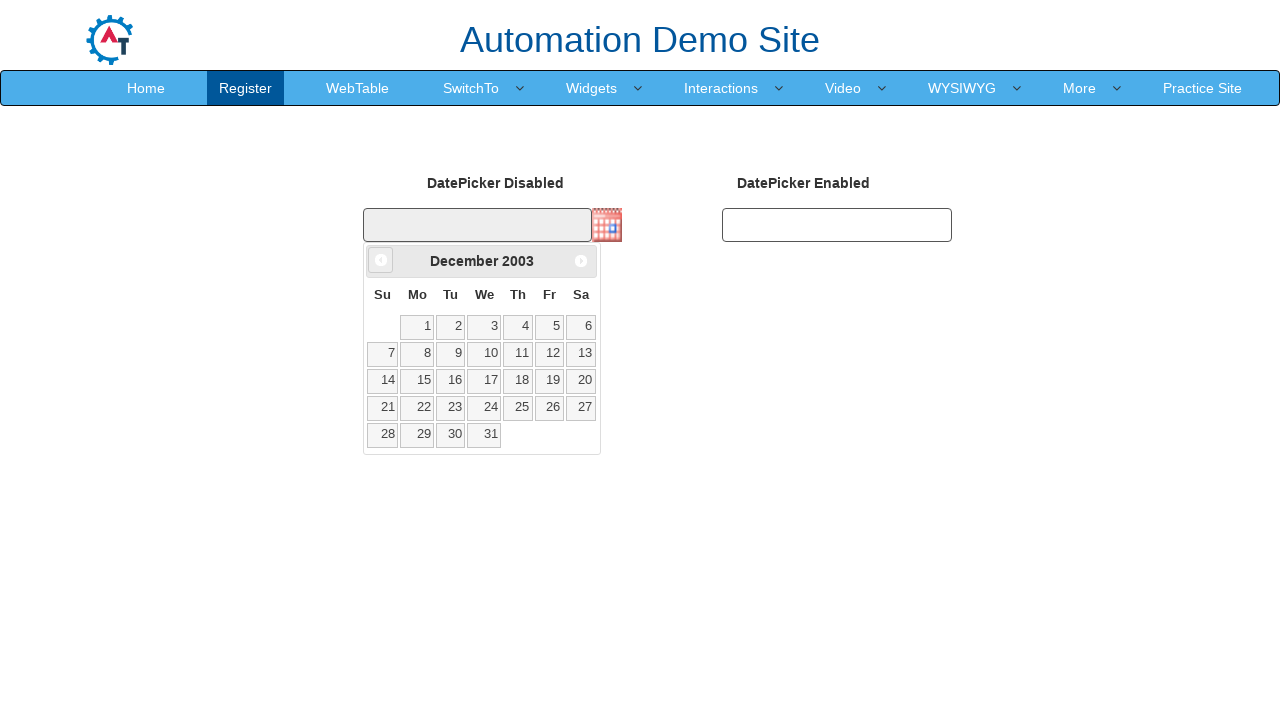

Clicked Prev button to navigate to previous month (currently at December 2003) at (381, 260) on xpath=//span[text()='Prev']
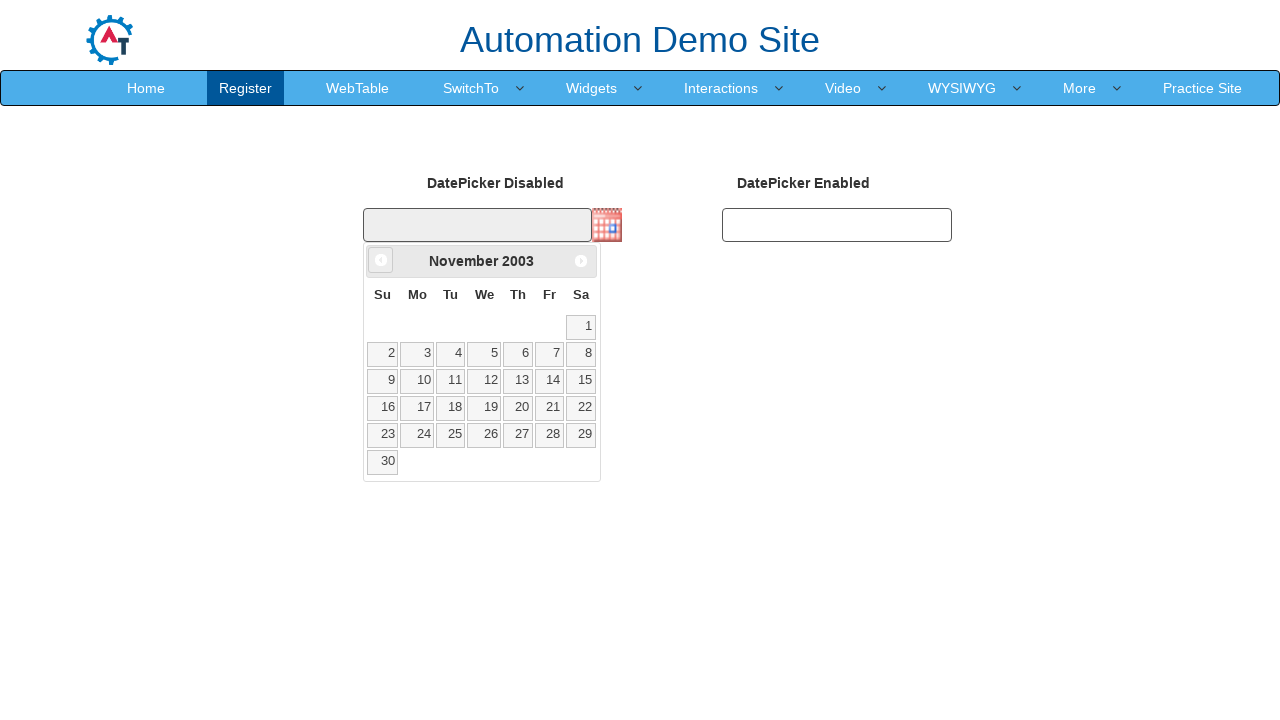

Retrieved updated month: November
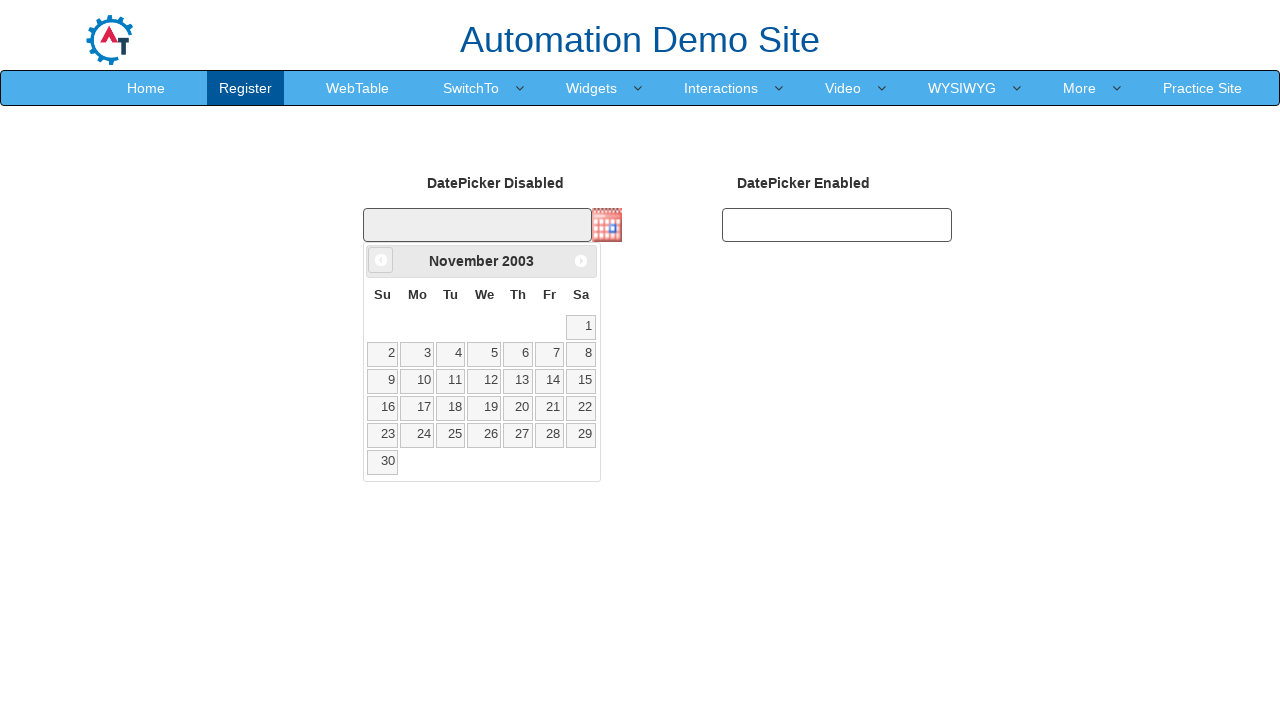

Retrieved updated year: 2003
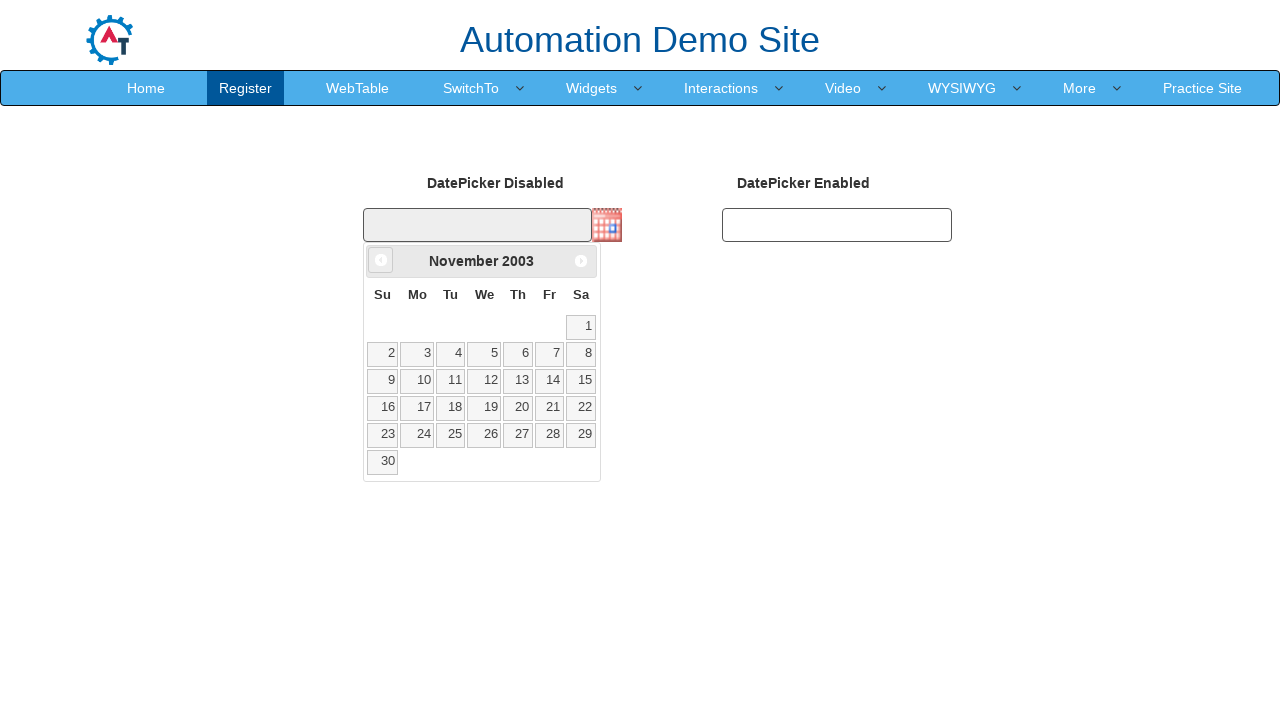

Clicked Prev button to navigate to previous month (currently at November 2003) at (381, 260) on xpath=//span[text()='Prev']
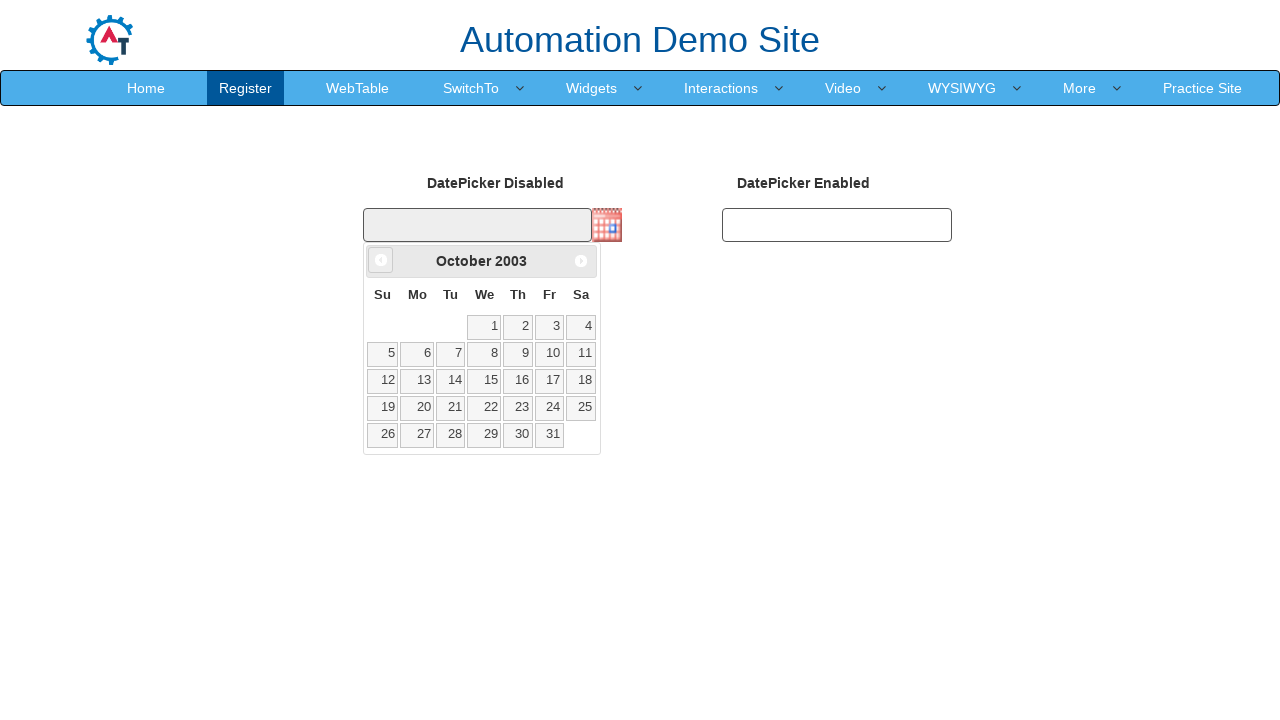

Retrieved updated month: October
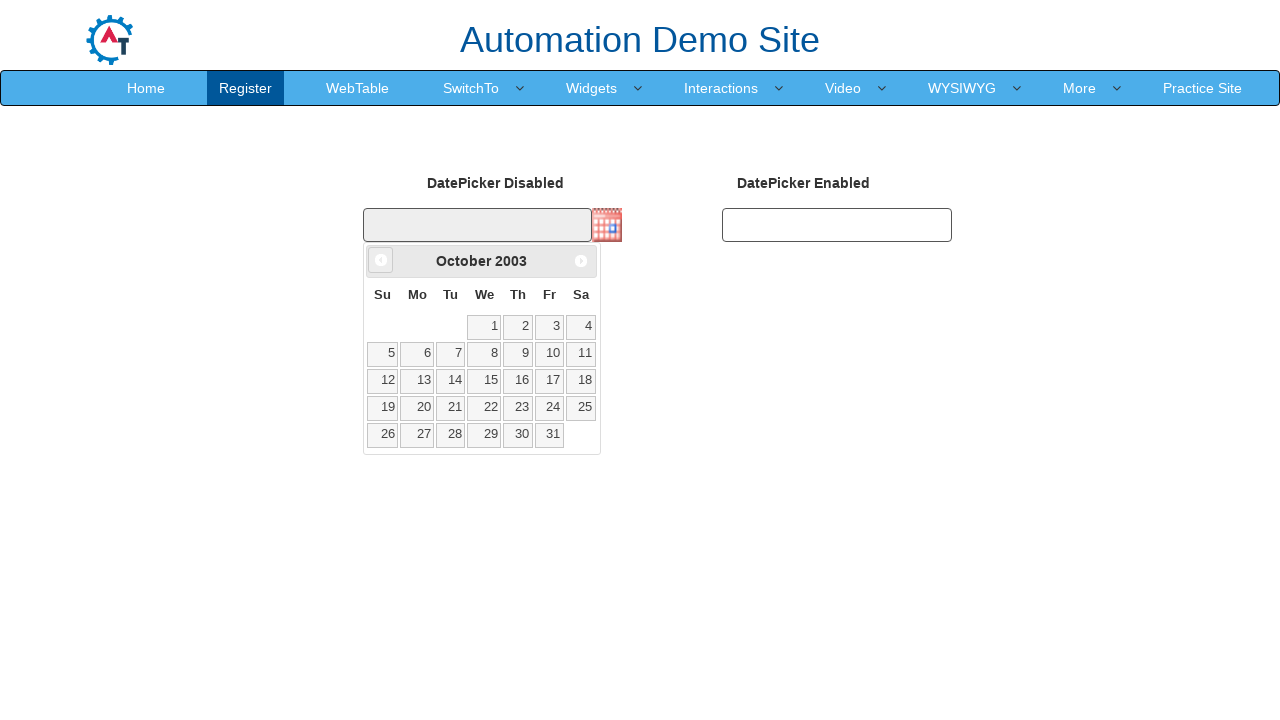

Retrieved updated year: 2003
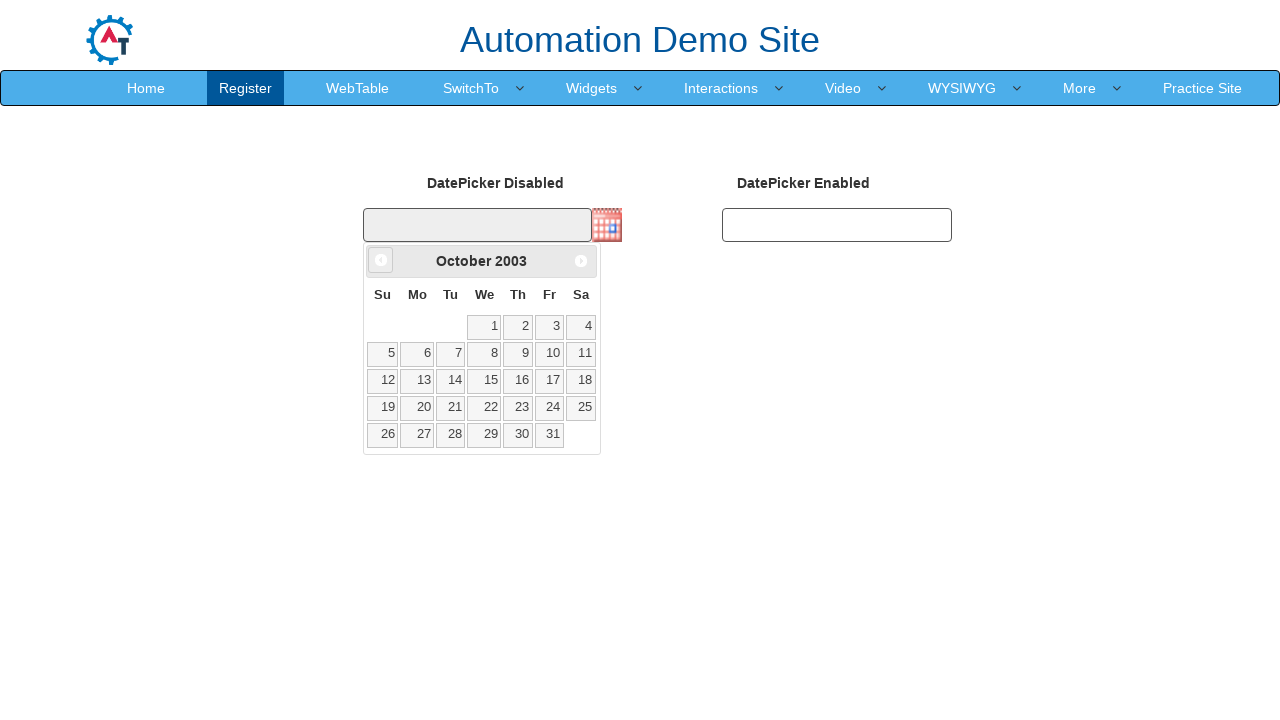

Clicked Prev button to navigate to previous month (currently at October 2003) at (381, 260) on xpath=//span[text()='Prev']
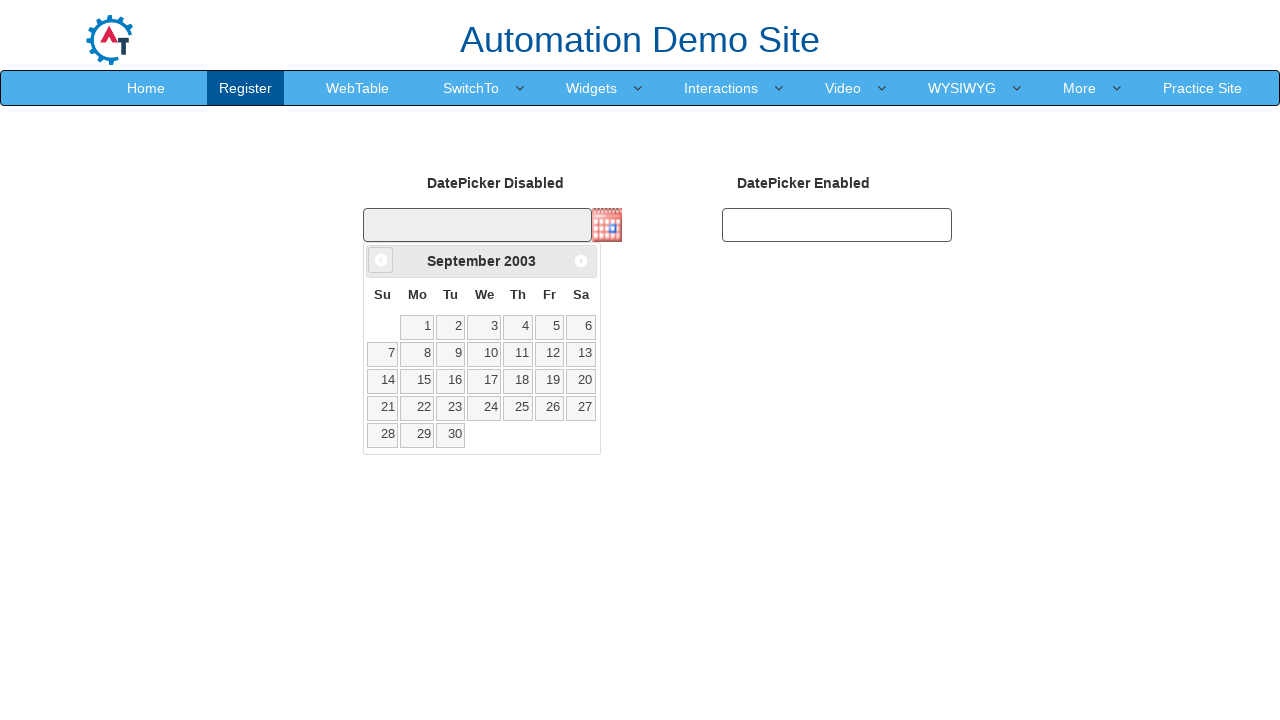

Retrieved updated month: September
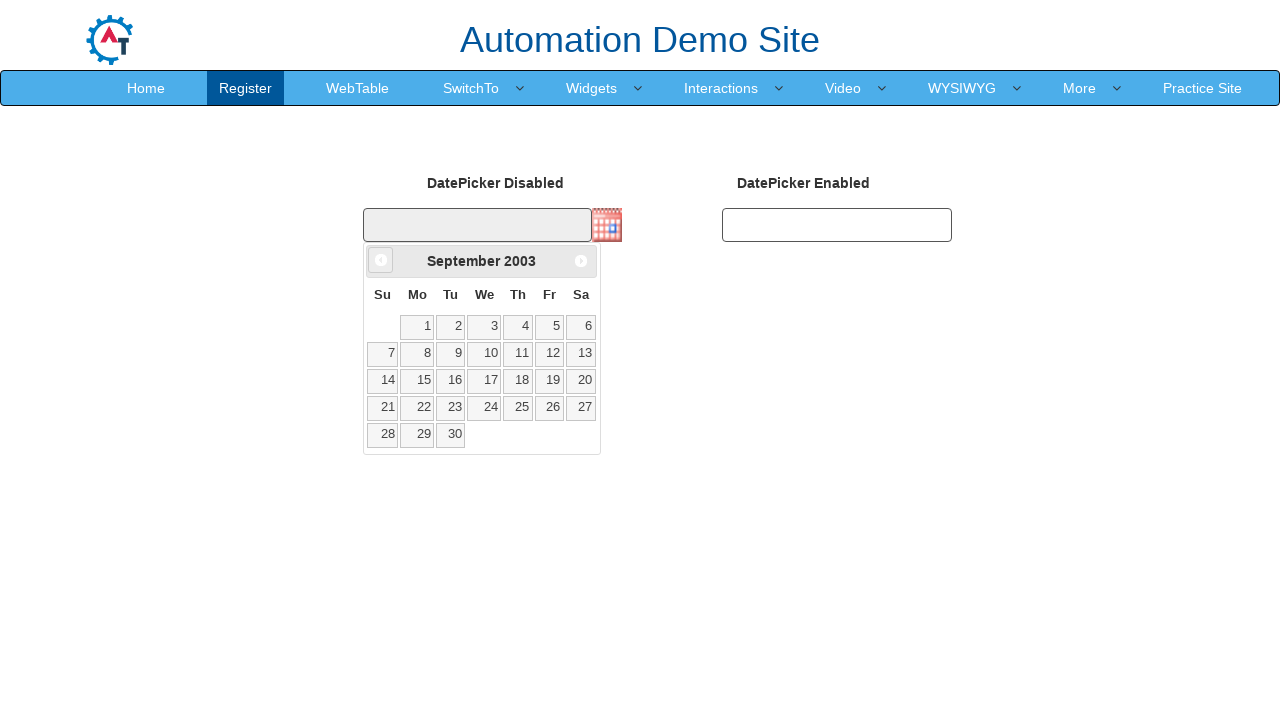

Retrieved updated year: 2003
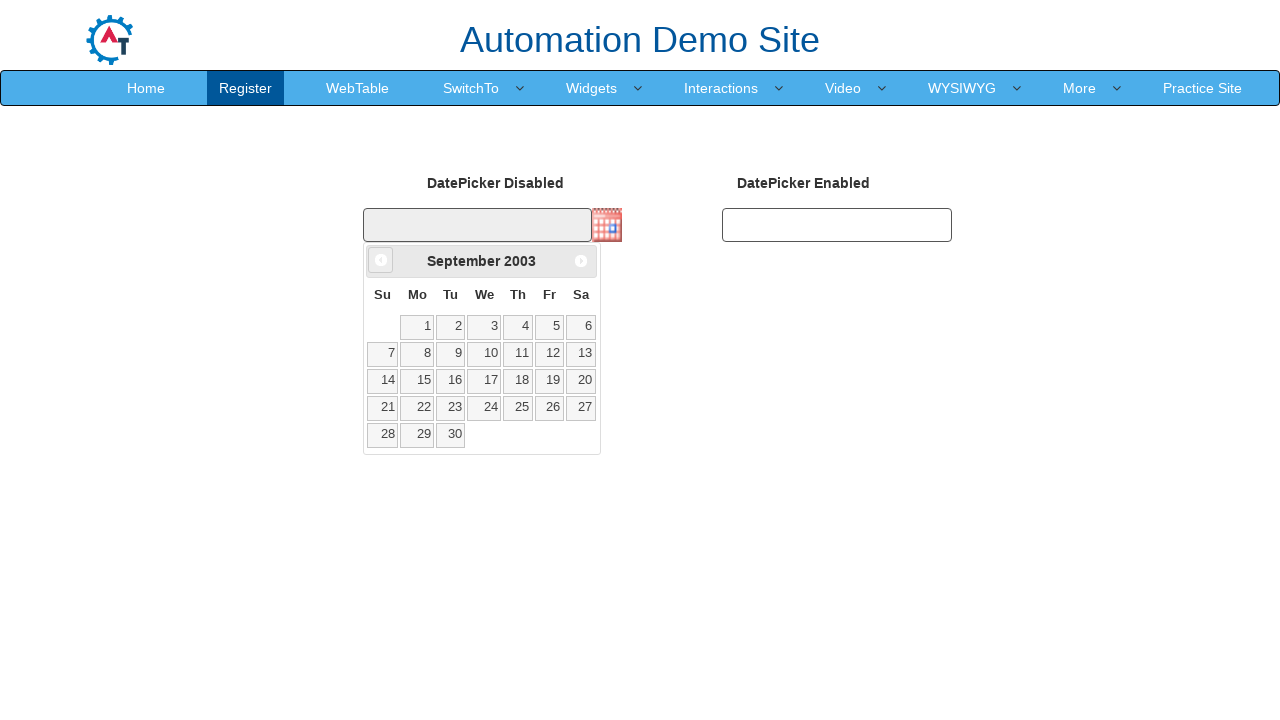

Clicked Prev button to navigate to previous month (currently at September 2003) at (381, 260) on xpath=//span[text()='Prev']
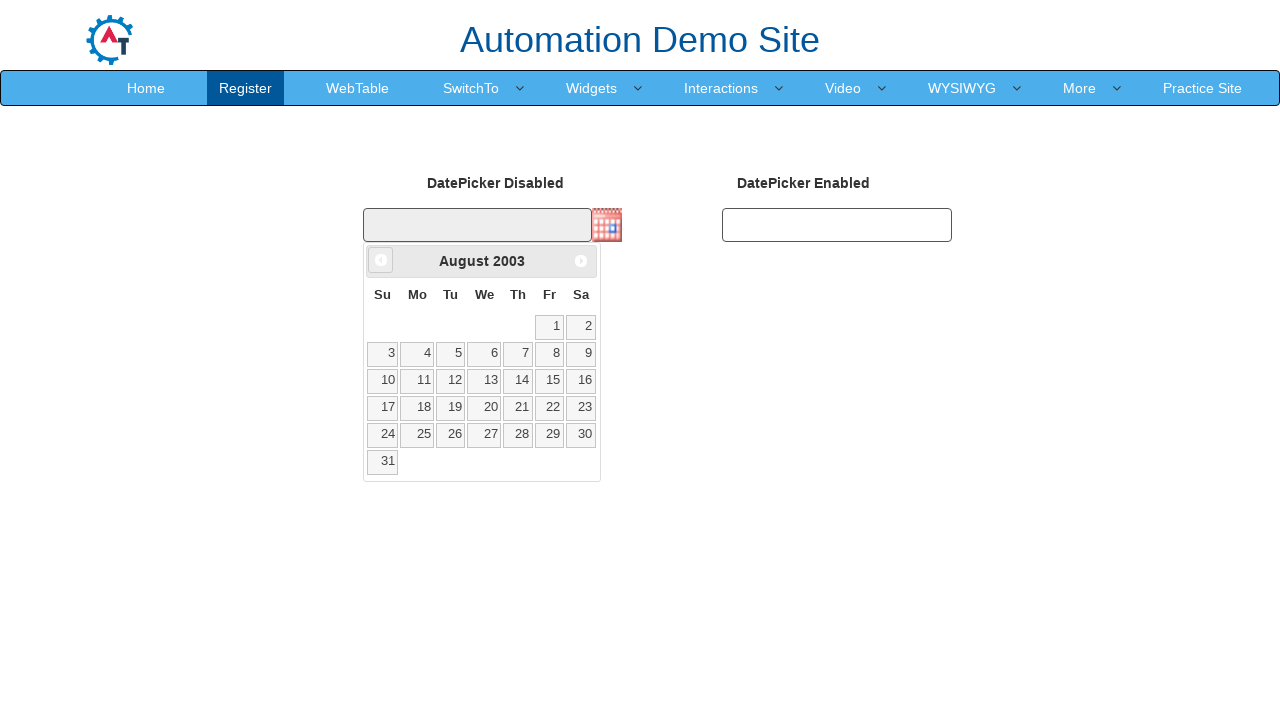

Retrieved updated month: August
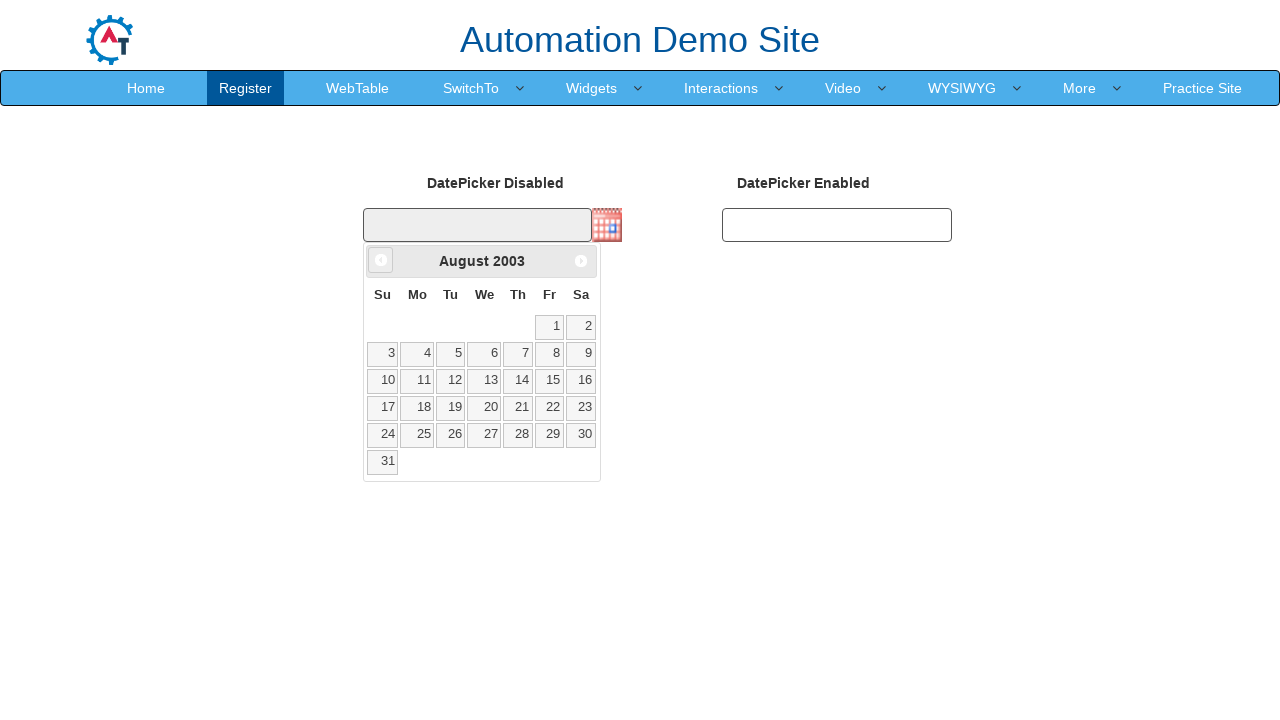

Retrieved updated year: 2003
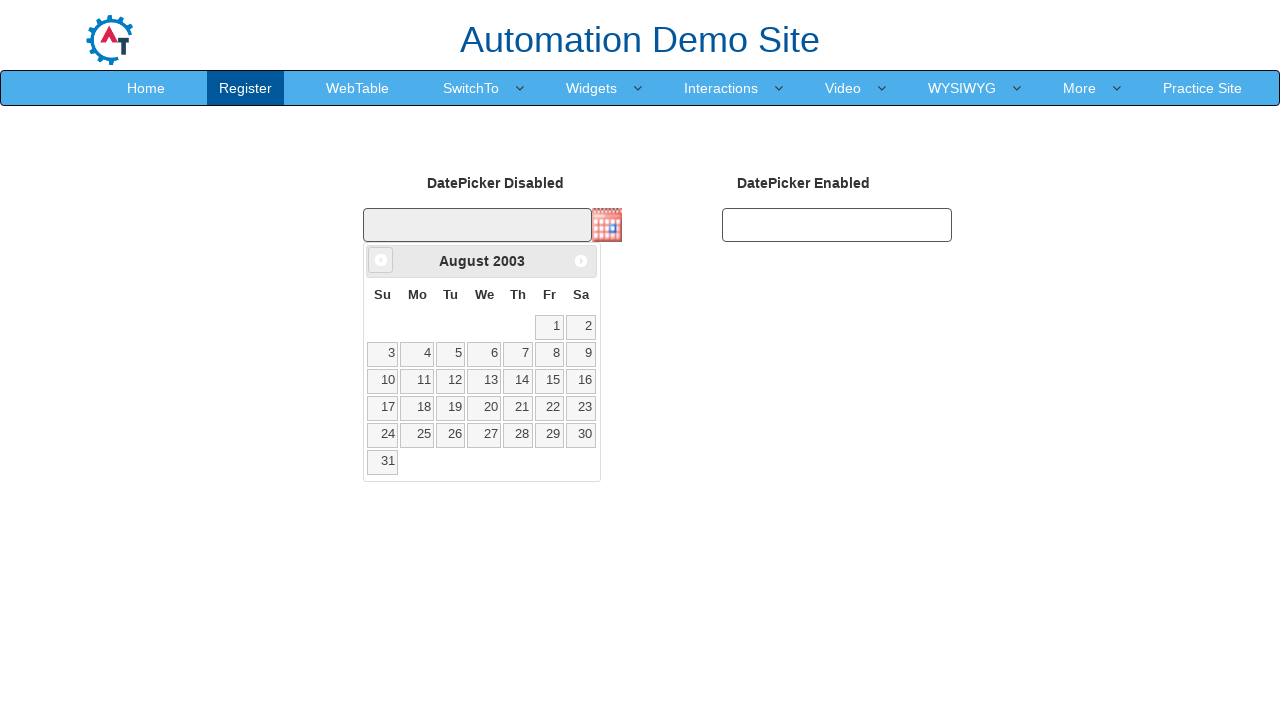

Clicked Prev button to navigate to previous month (currently at August 2003) at (381, 260) on xpath=//span[text()='Prev']
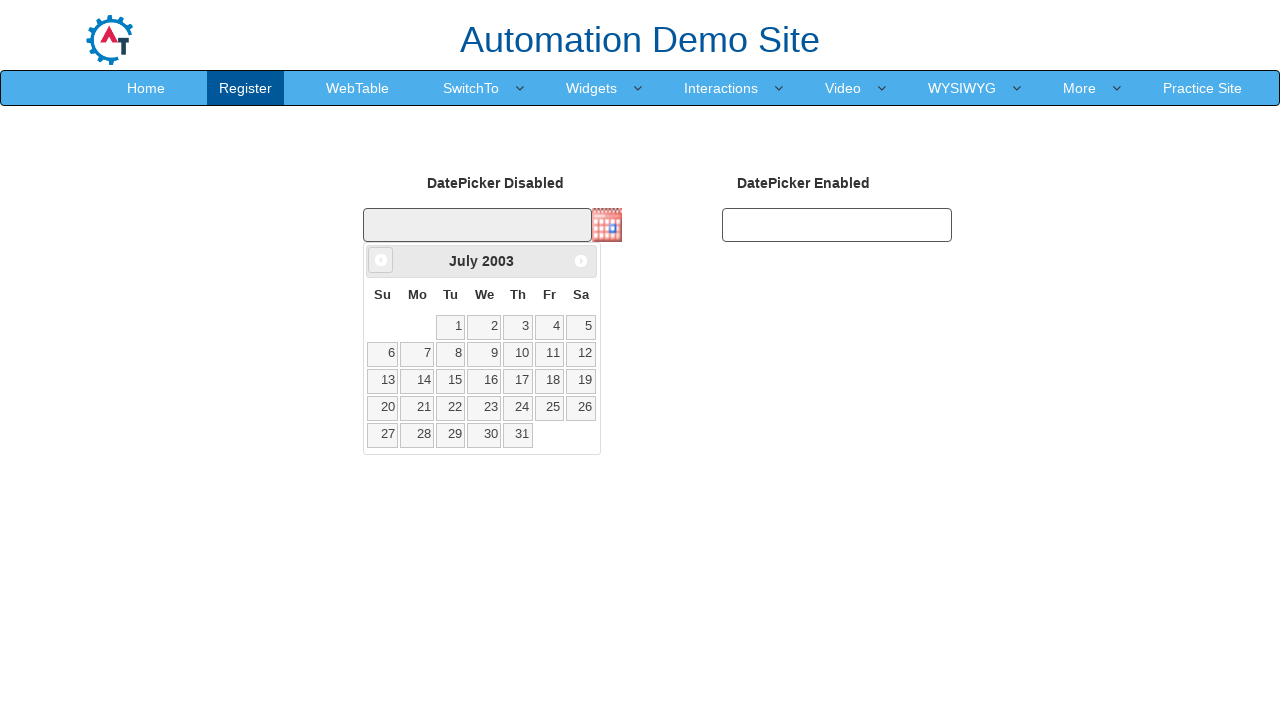

Retrieved updated month: July
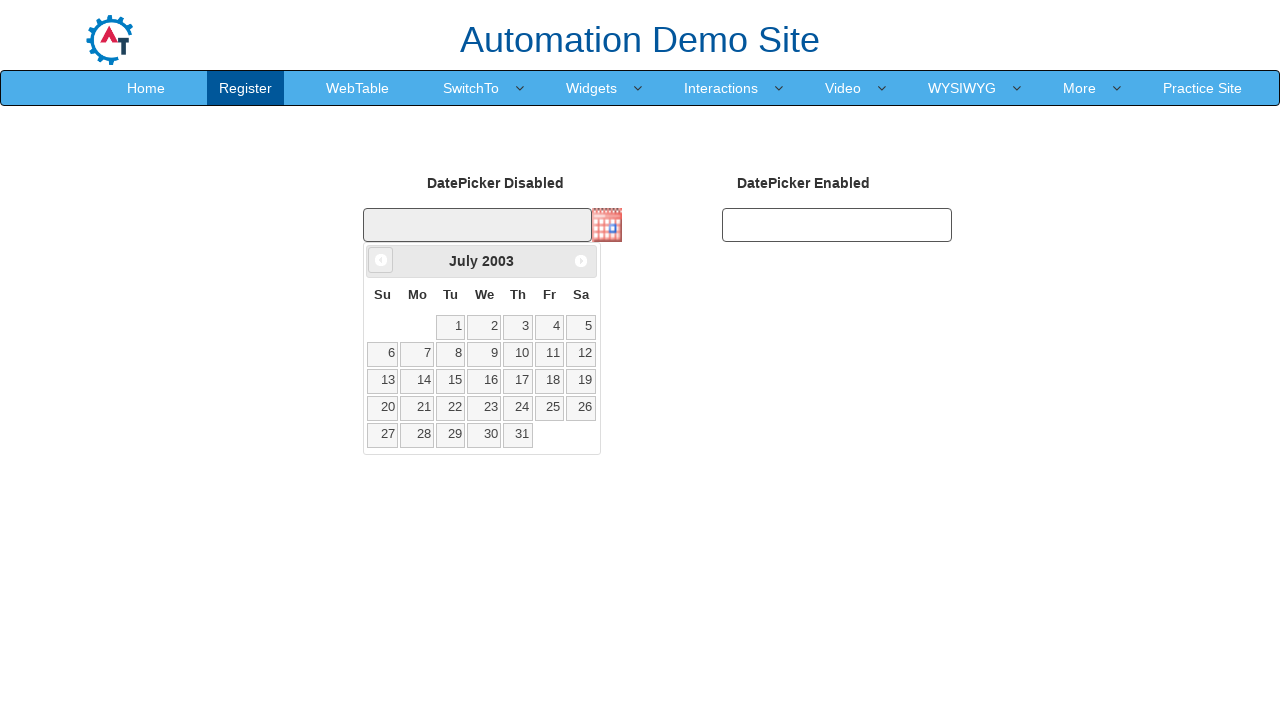

Retrieved updated year: 2003
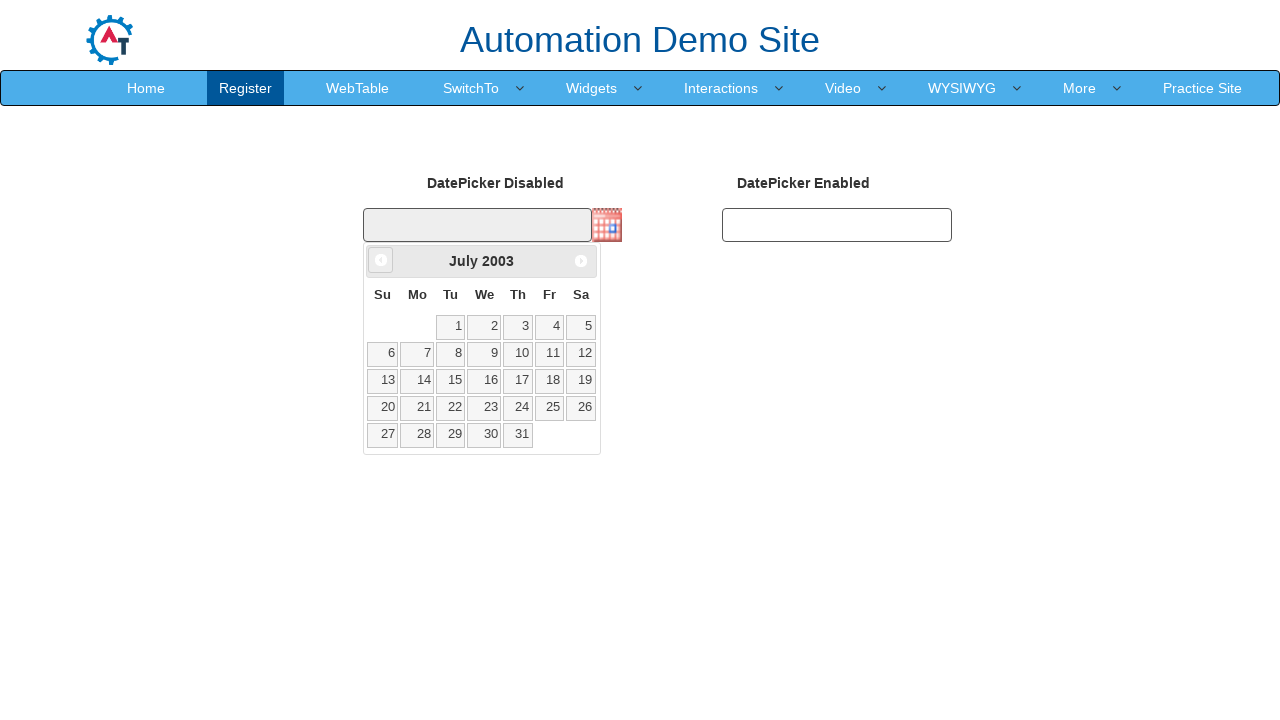

Clicked Prev button to navigate to previous month (currently at July 2003) at (381, 260) on xpath=//span[text()='Prev']
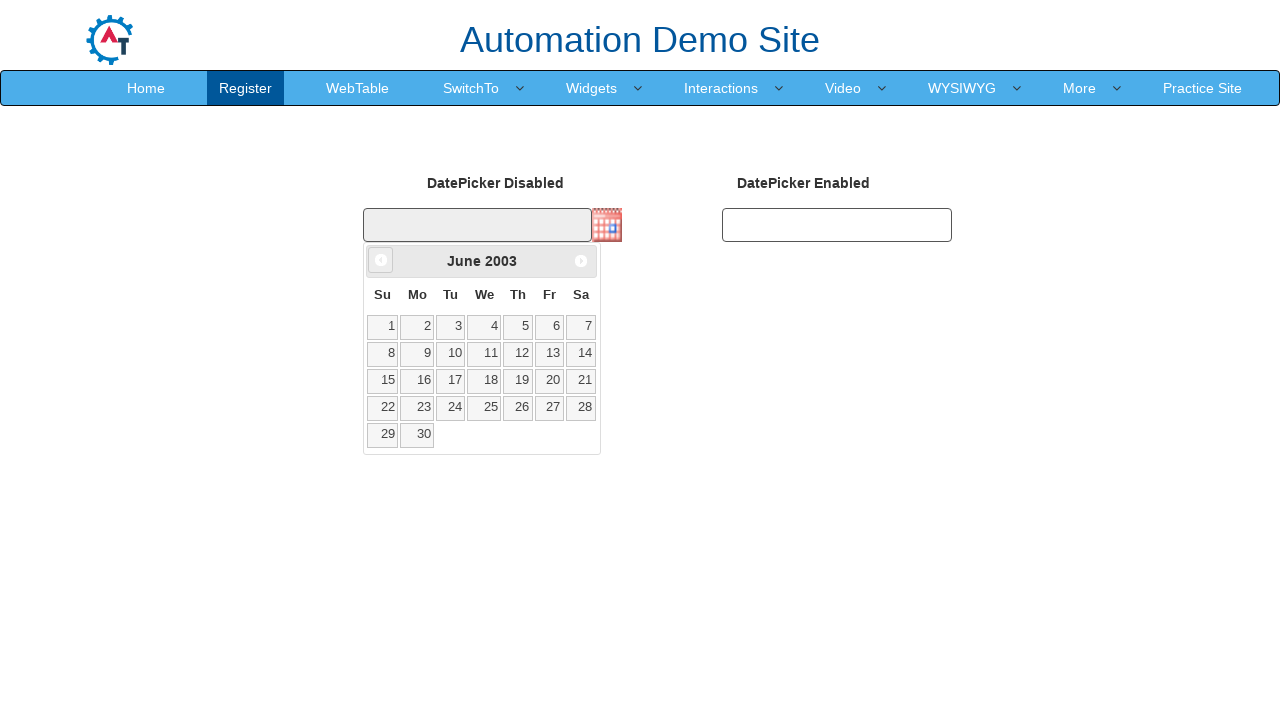

Retrieved updated month: June
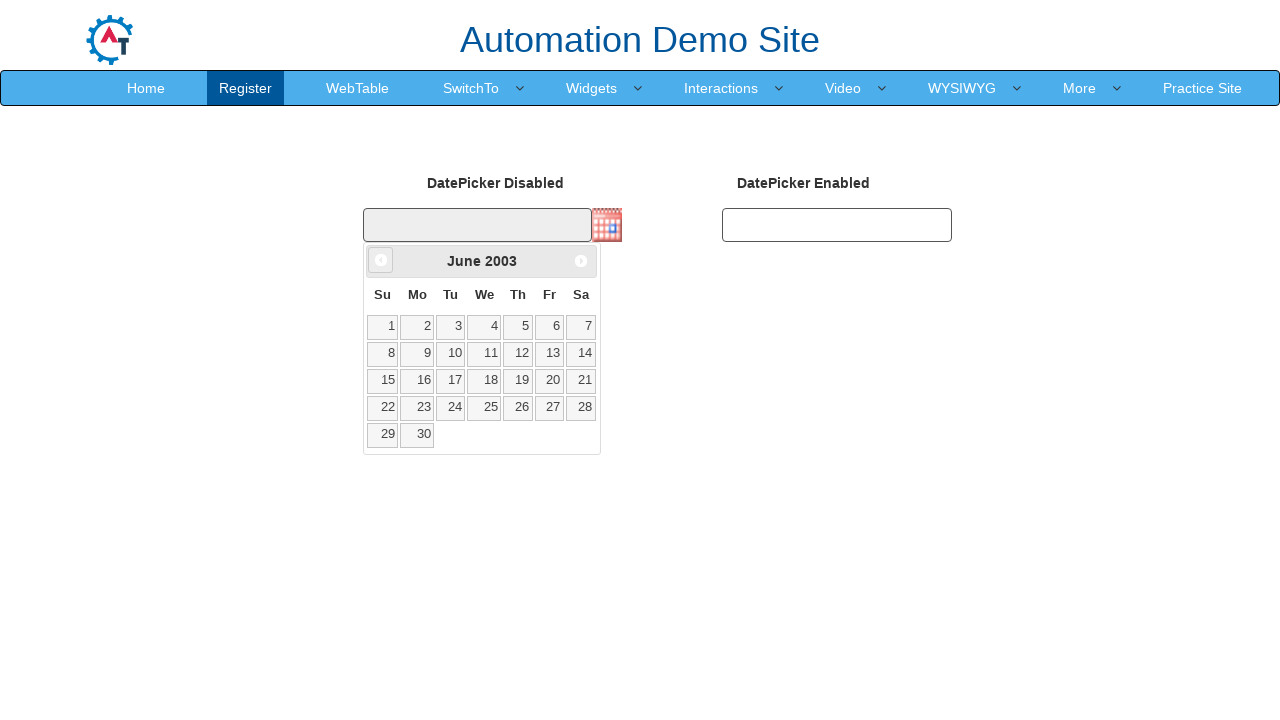

Retrieved updated year: 2003
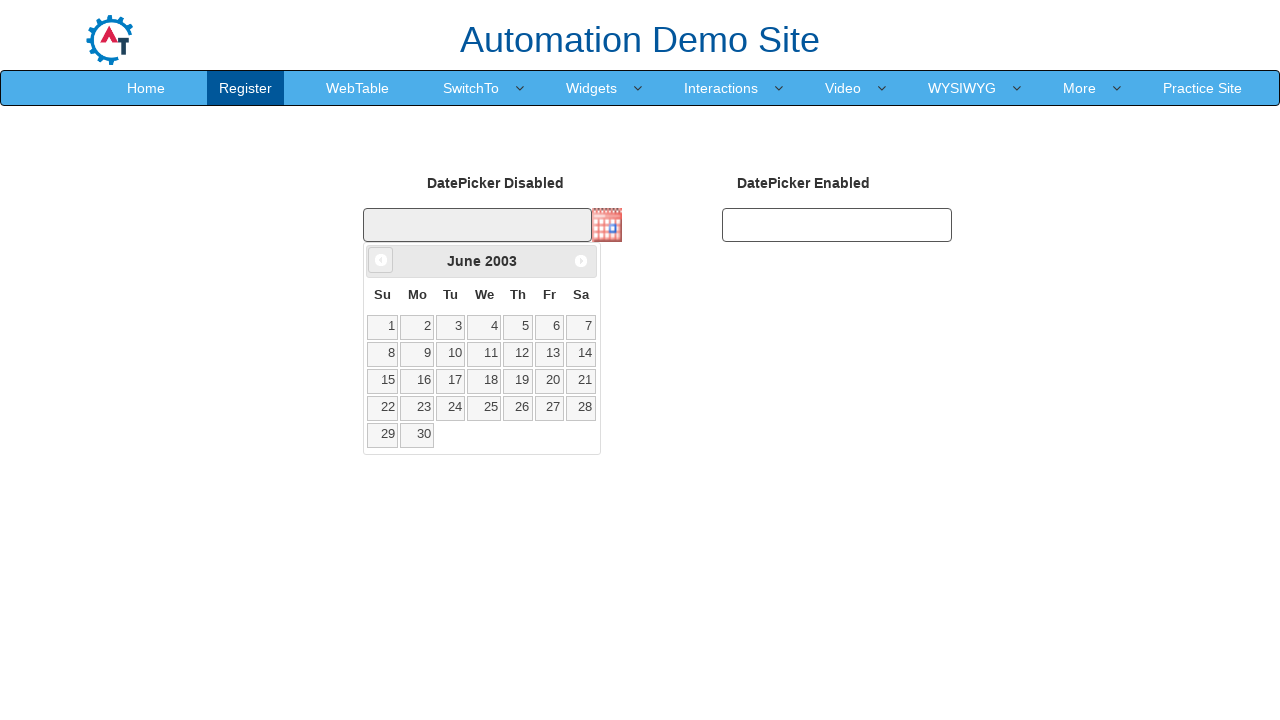

Clicked Prev button to navigate to previous month (currently at June 2003) at (381, 260) on xpath=//span[text()='Prev']
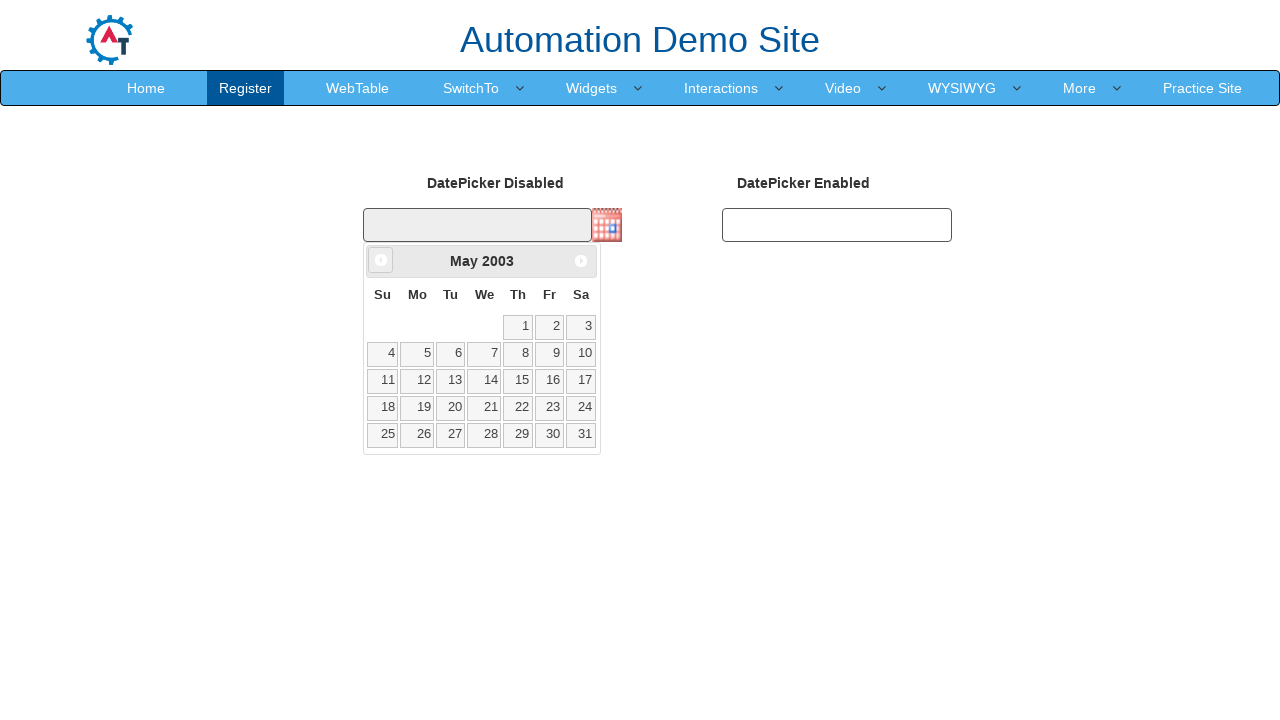

Retrieved updated month: May
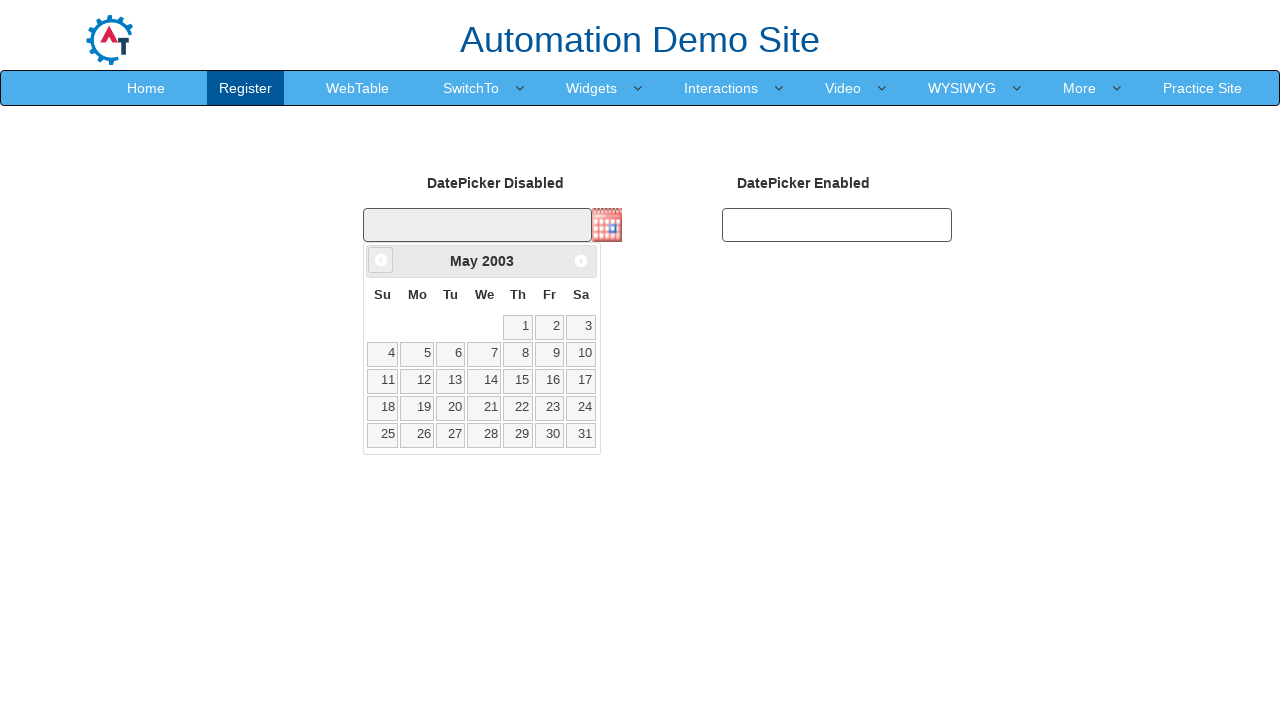

Retrieved updated year: 2003
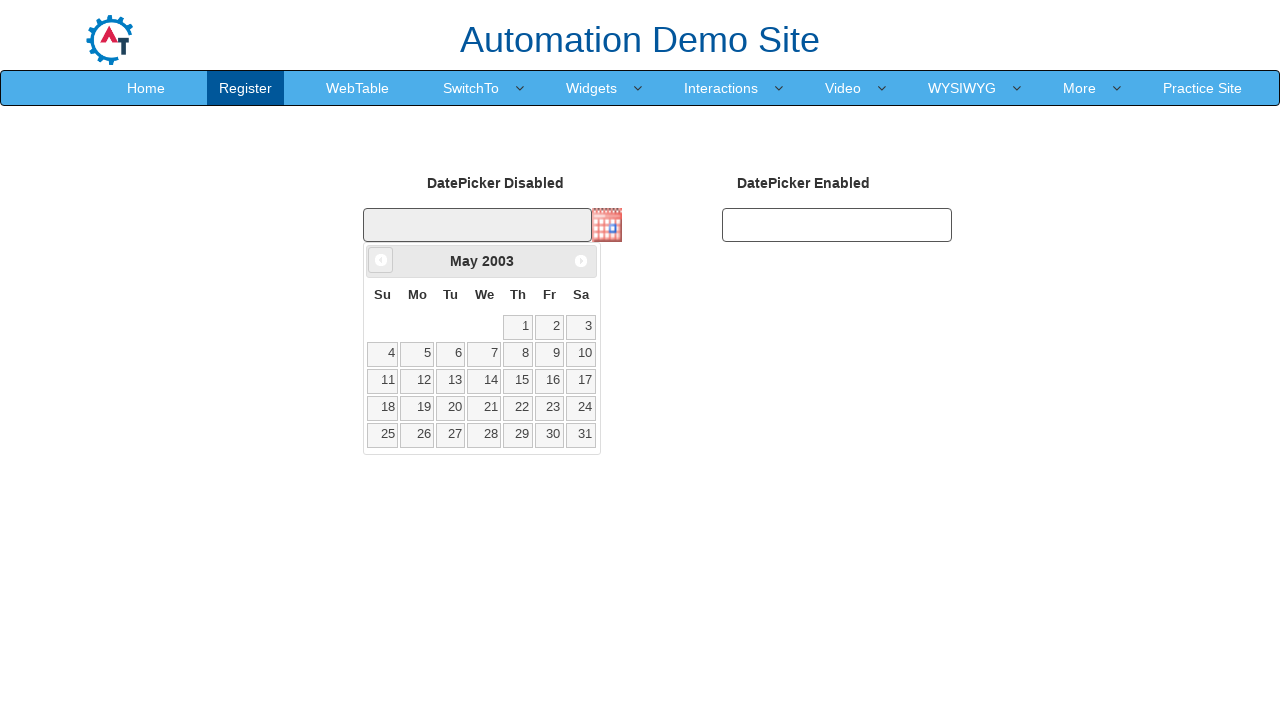

Clicked Prev button to navigate to previous month (currently at May 2003) at (381, 260) on xpath=//span[text()='Prev']
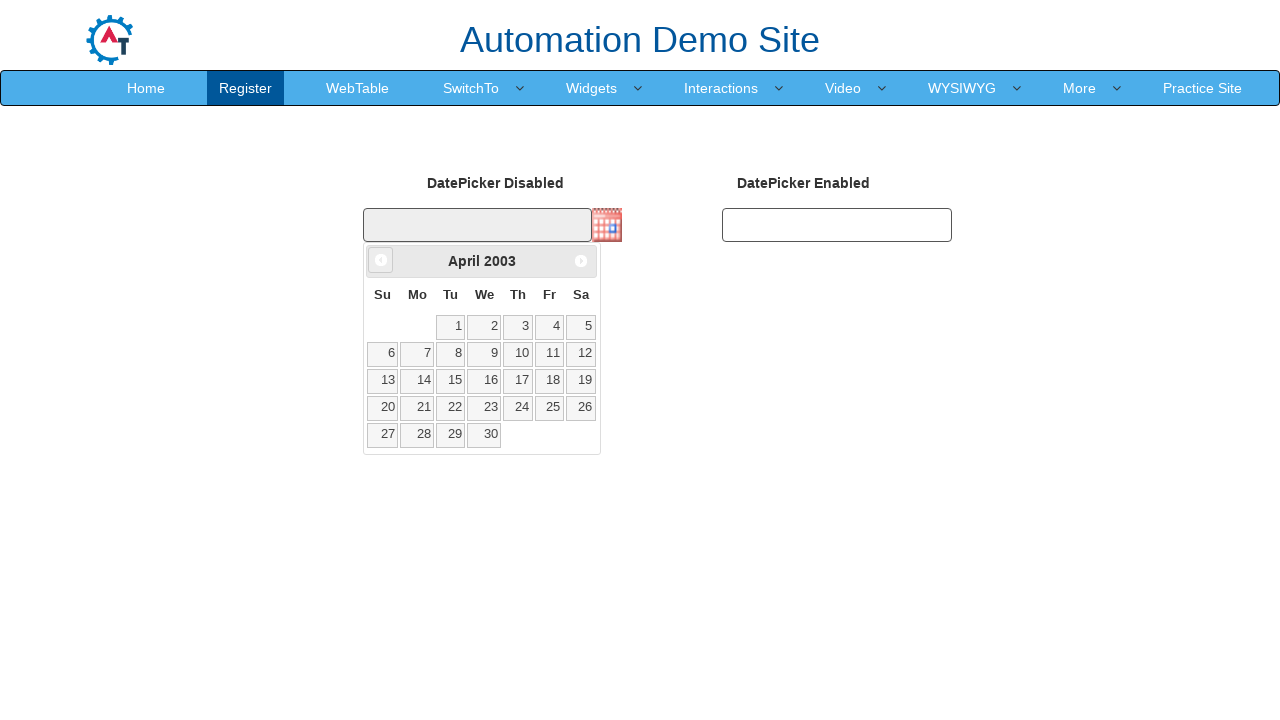

Retrieved updated month: April
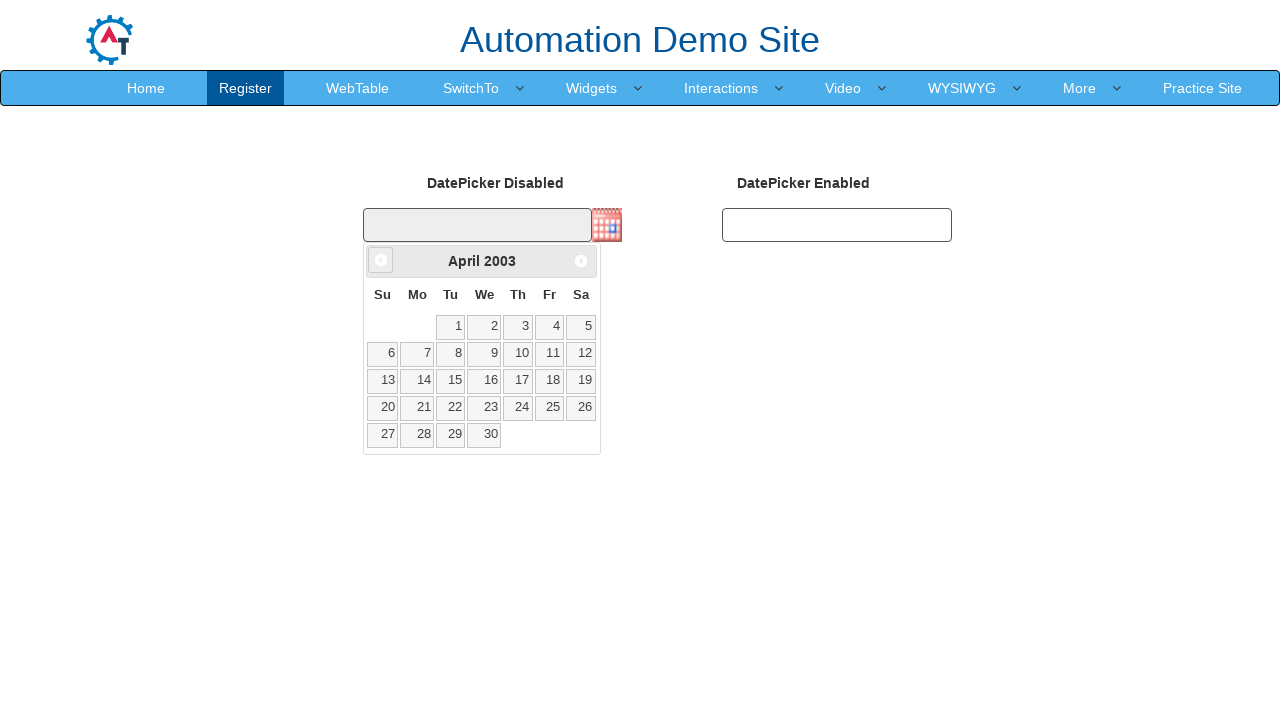

Retrieved updated year: 2003
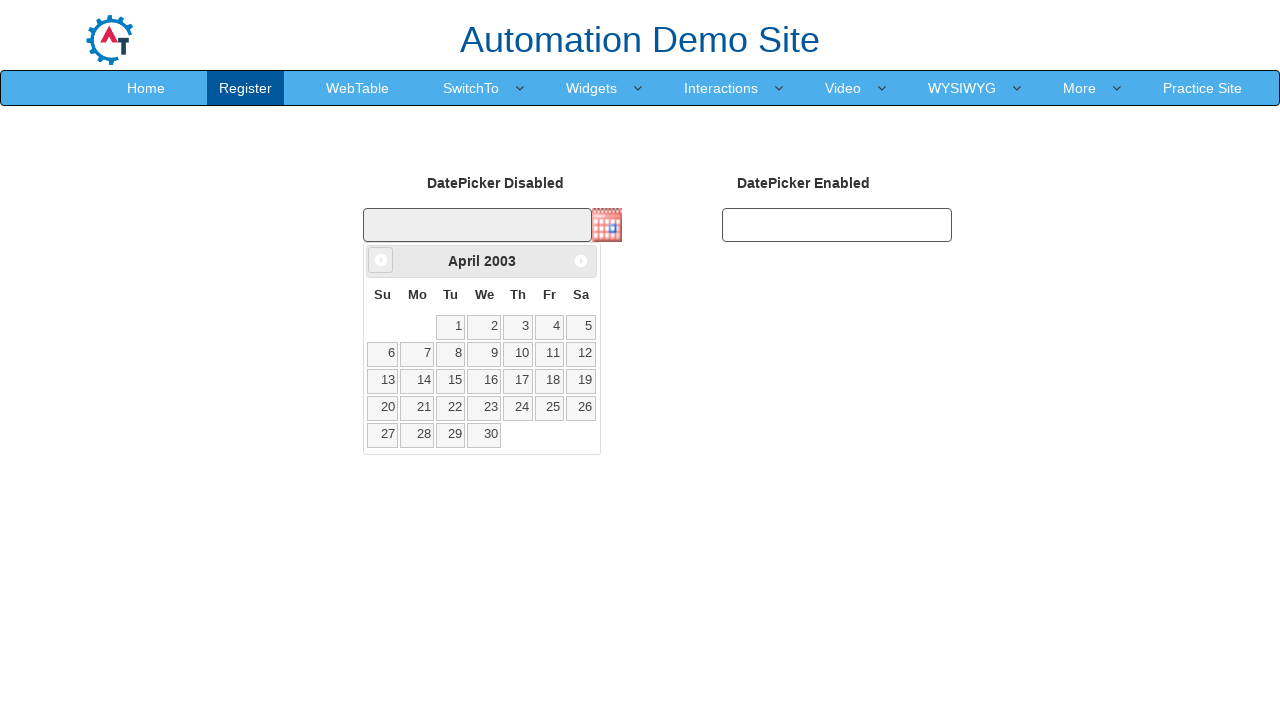

Clicked Prev button to navigate to previous month (currently at April 2003) at (381, 260) on xpath=//span[text()='Prev']
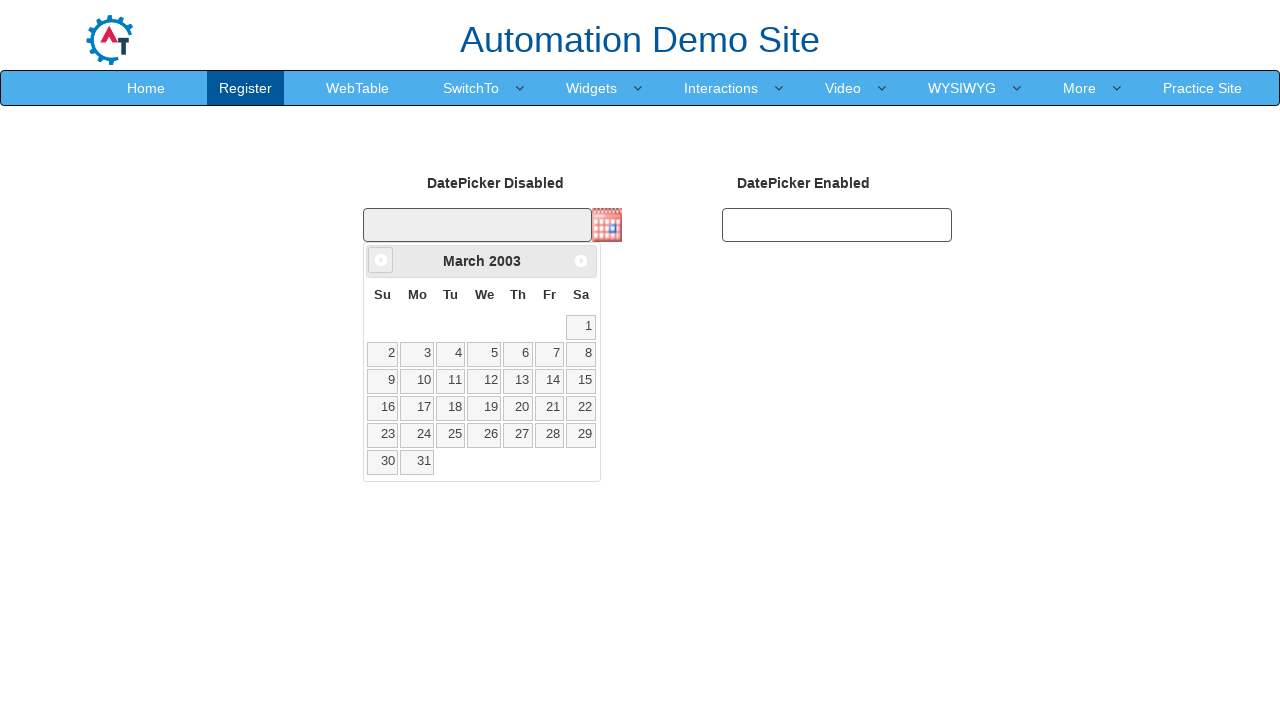

Retrieved updated month: March
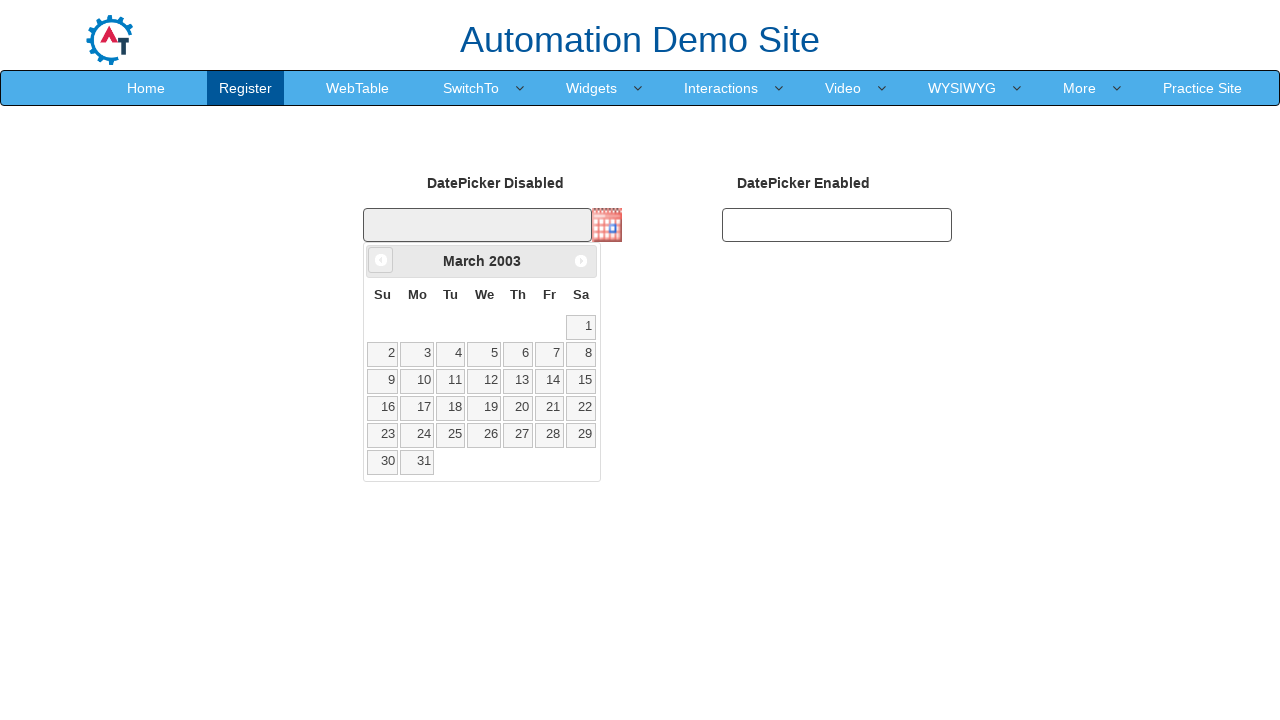

Retrieved updated year: 2003
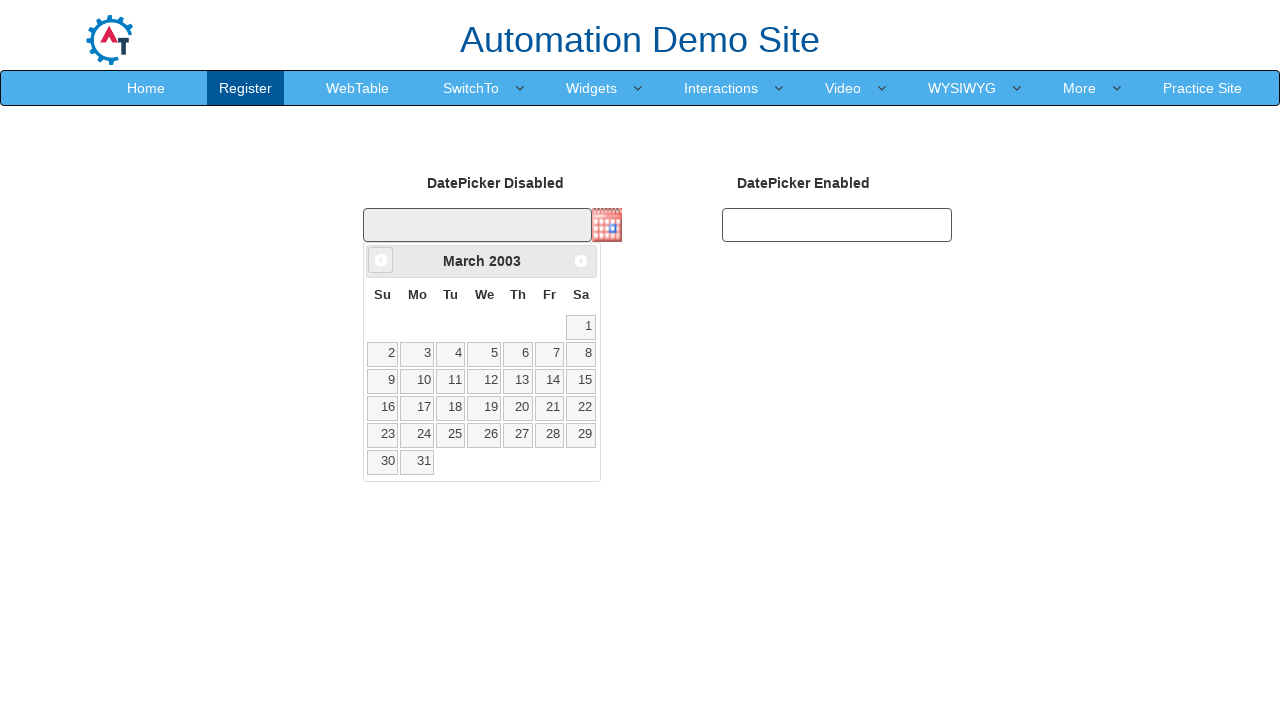

Clicked Prev button to navigate to previous month (currently at March 2003) at (381, 260) on xpath=//span[text()='Prev']
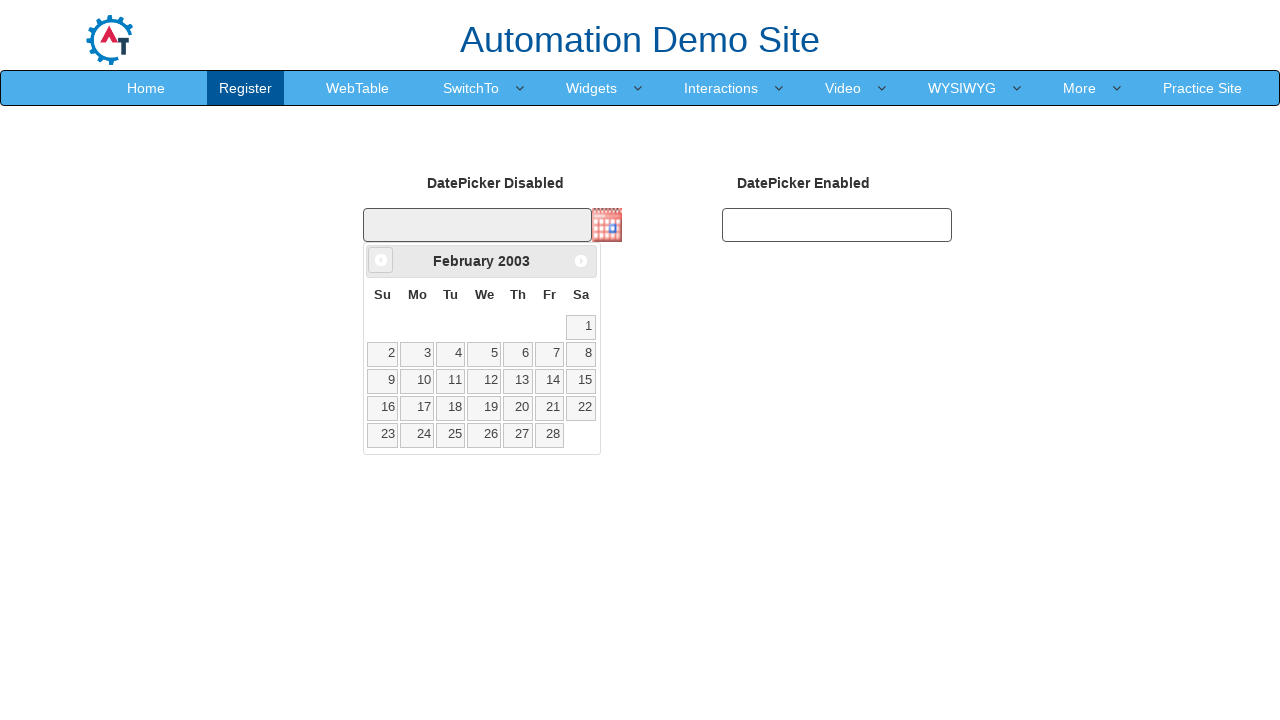

Retrieved updated month: February
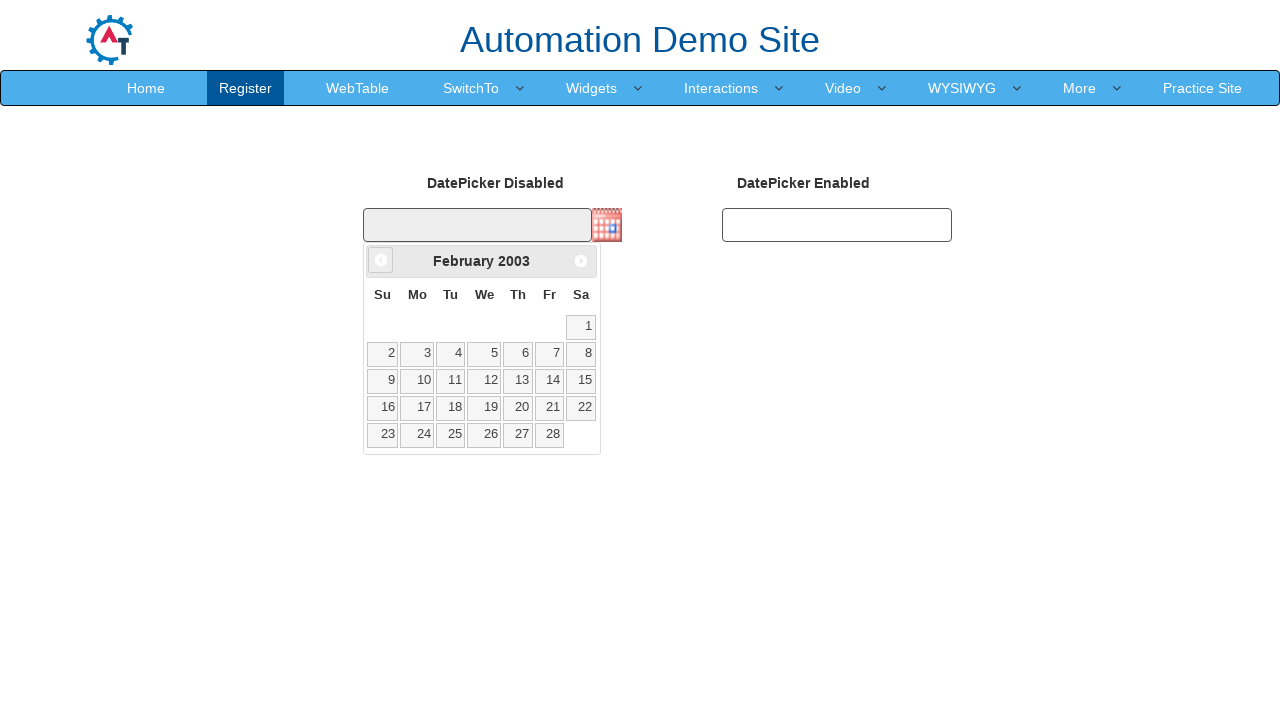

Retrieved updated year: 2003
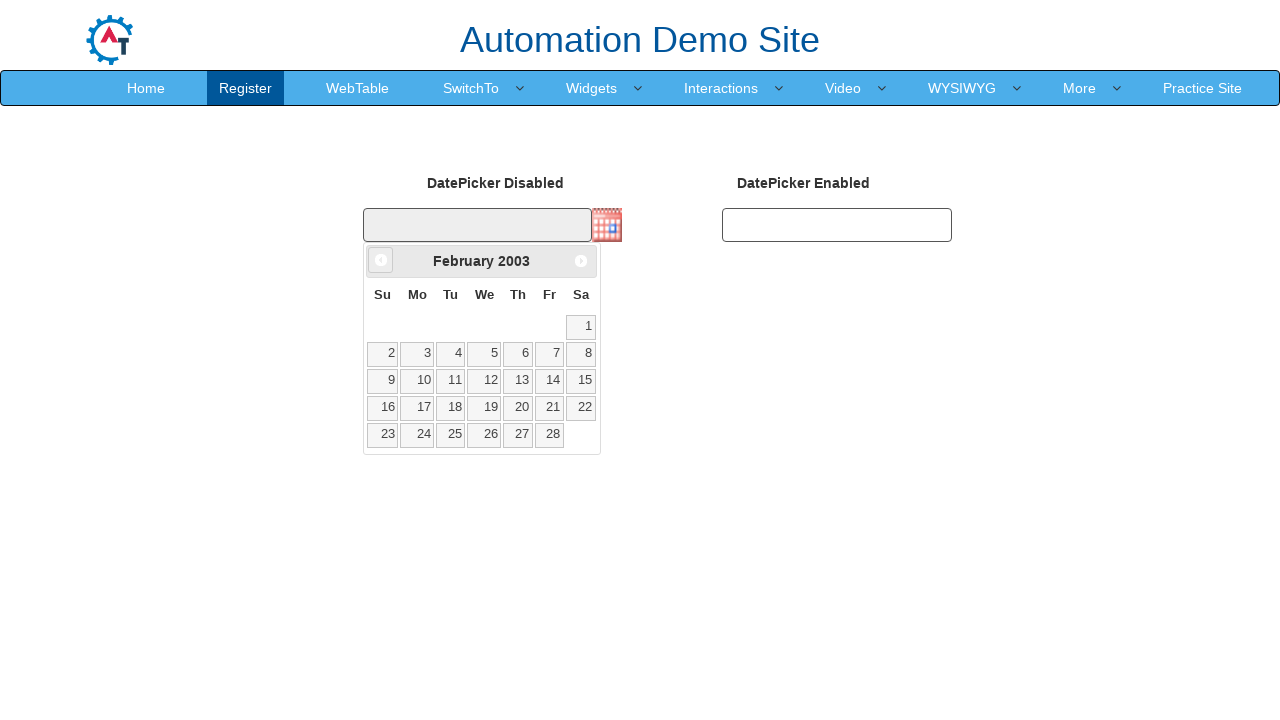

Clicked Prev button to navigate to previous month (currently at February 2003) at (381, 260) on xpath=//span[text()='Prev']
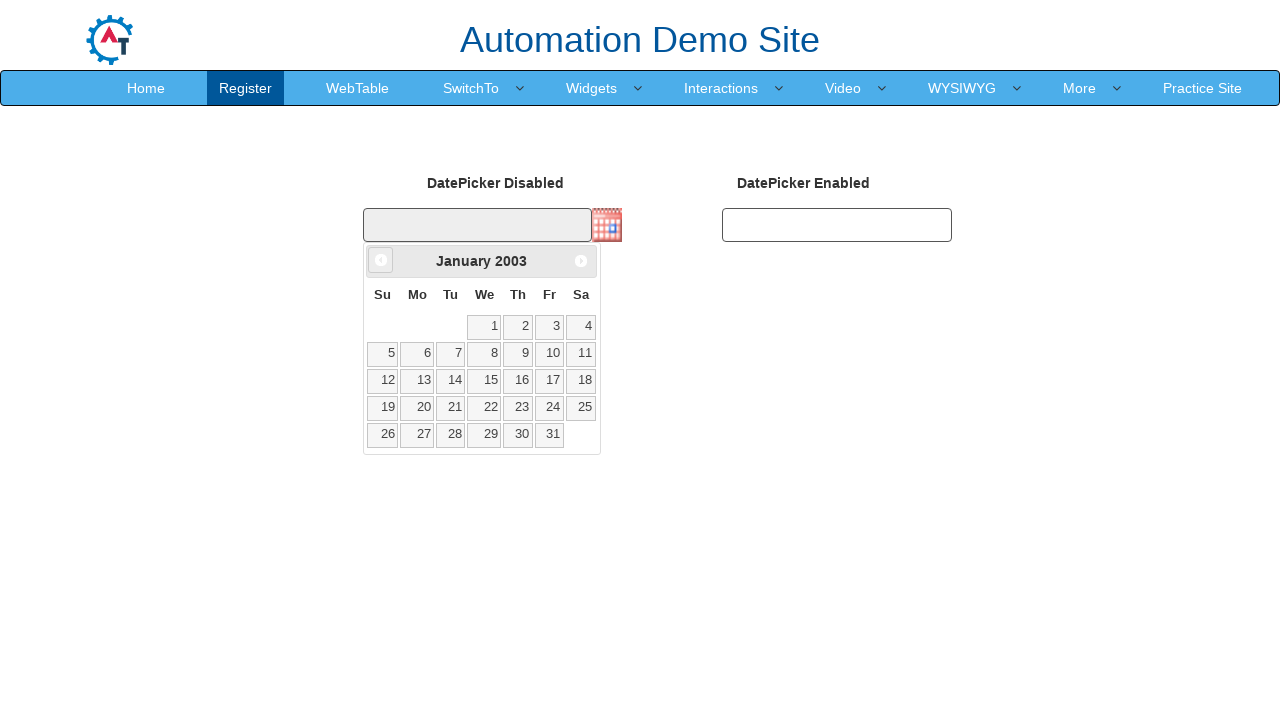

Retrieved updated month: January
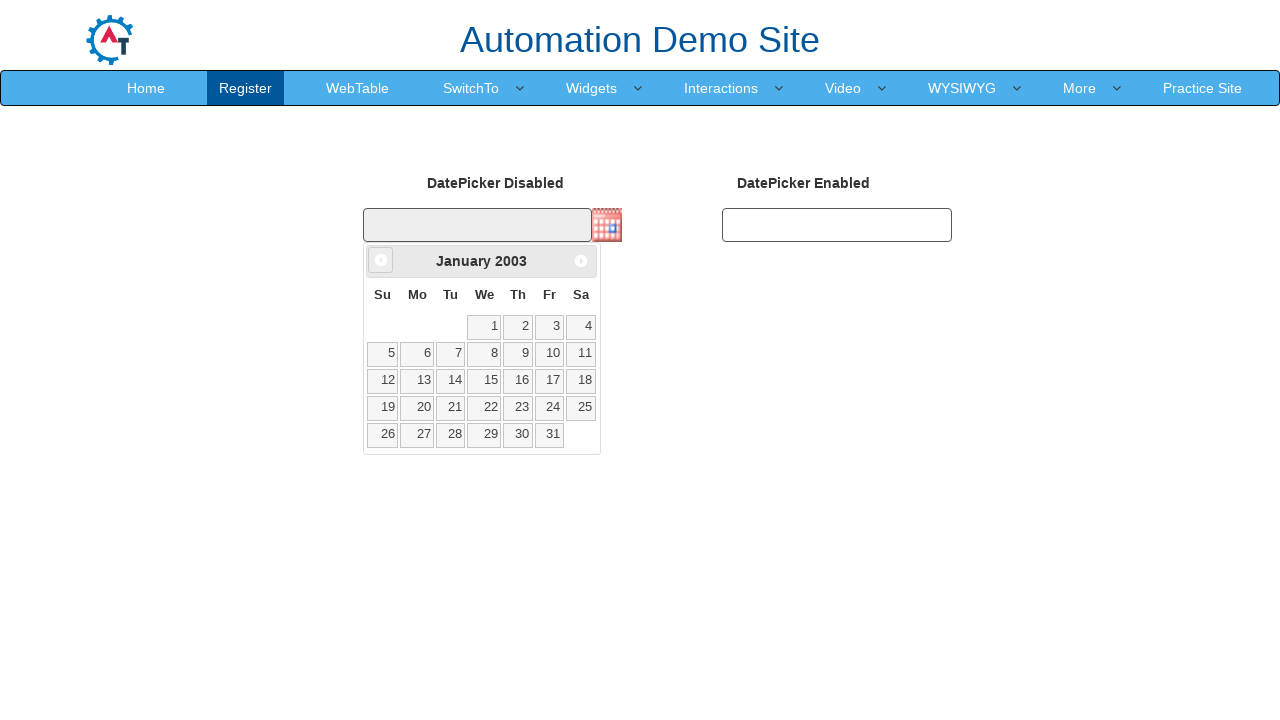

Retrieved updated year: 2003
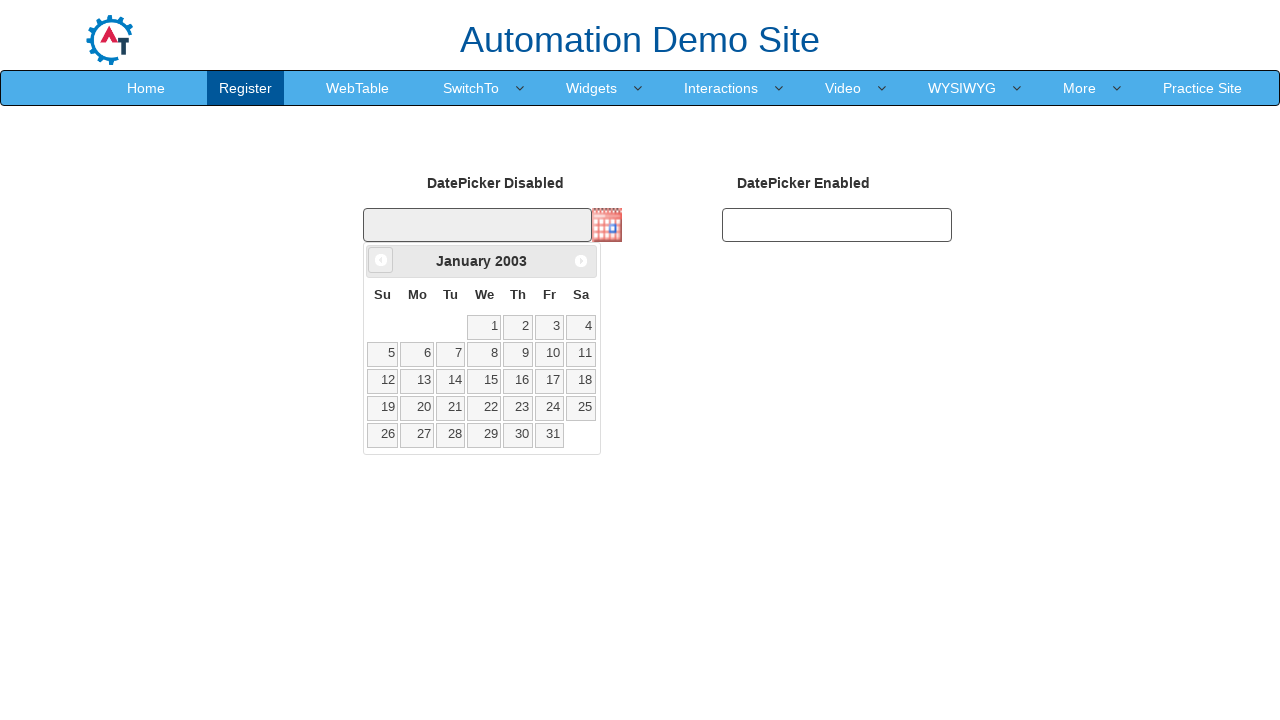

Clicked Prev button to navigate to previous month (currently at January 2003) at (381, 260) on xpath=//span[text()='Prev']
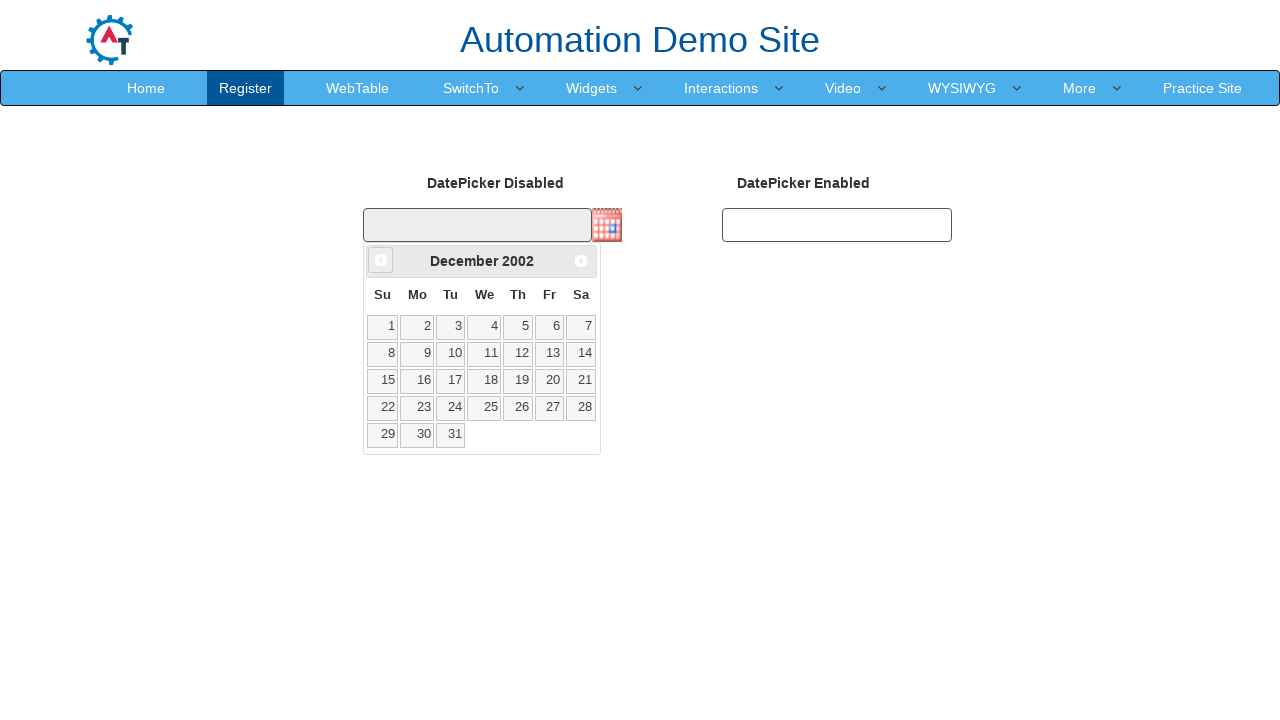

Retrieved updated month: December
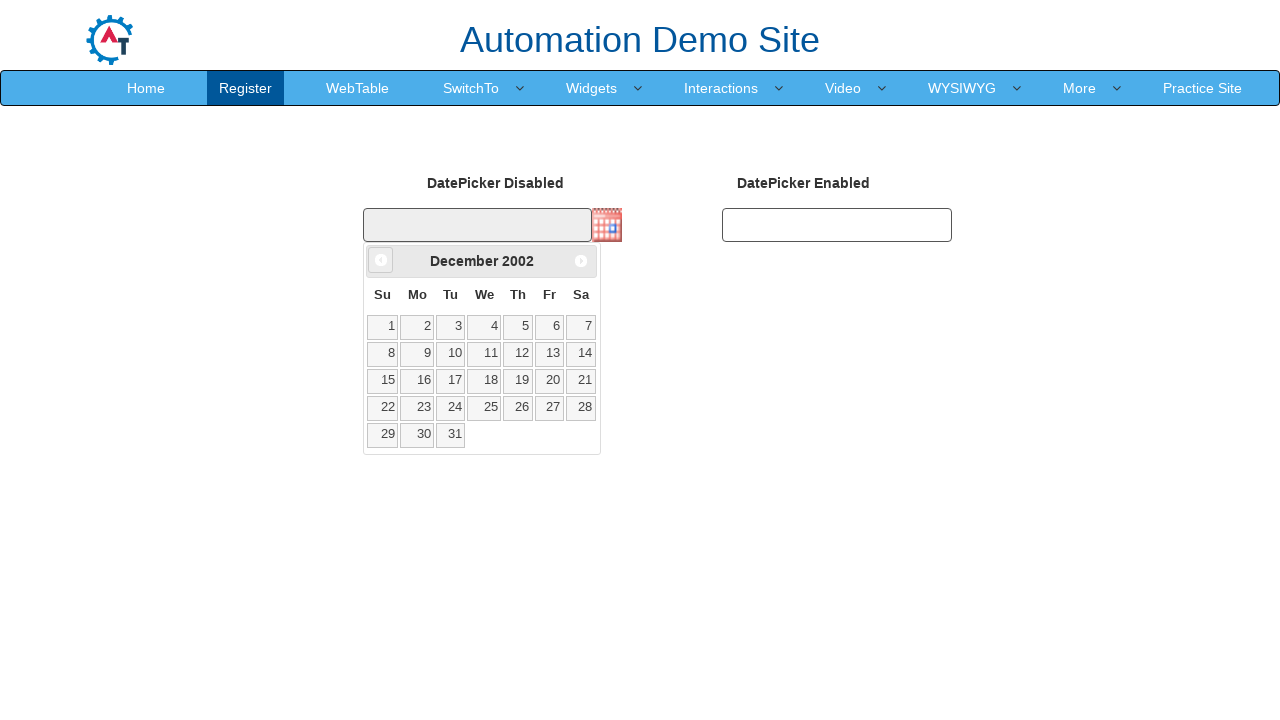

Retrieved updated year: 2002
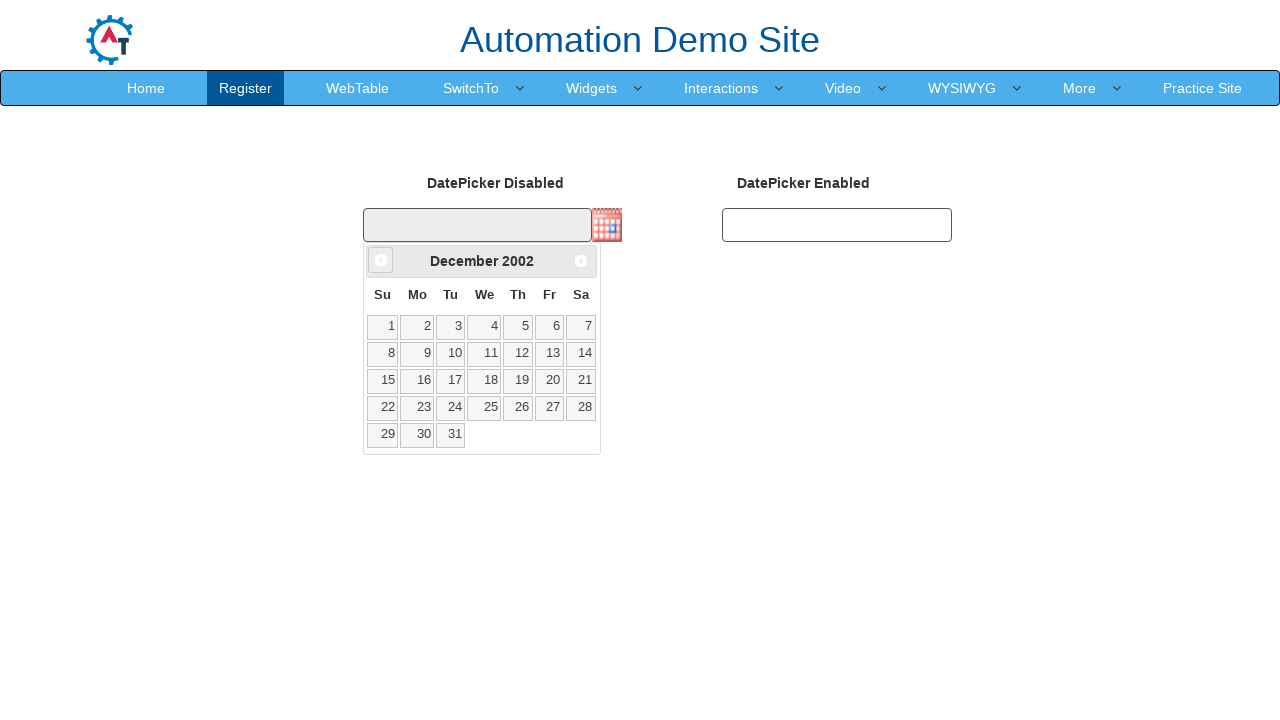

Clicked Prev button to navigate to previous month (currently at December 2002) at (381, 260) on xpath=//span[text()='Prev']
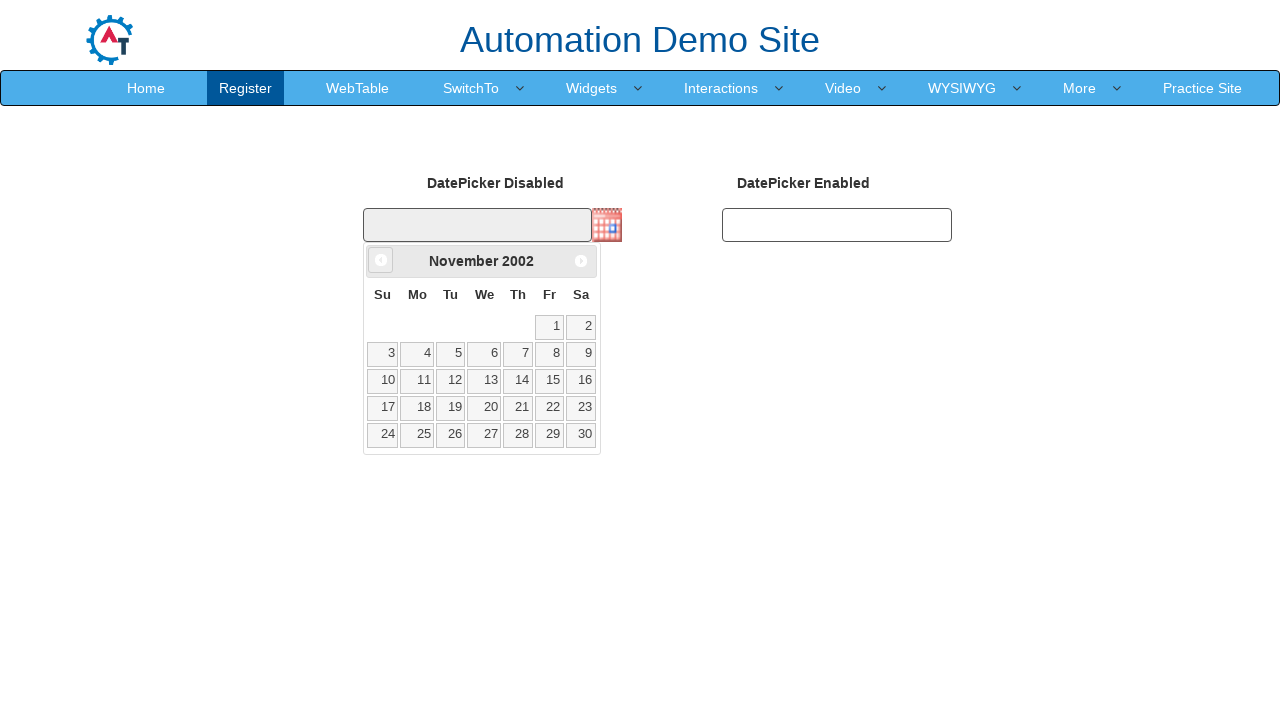

Retrieved updated month: November
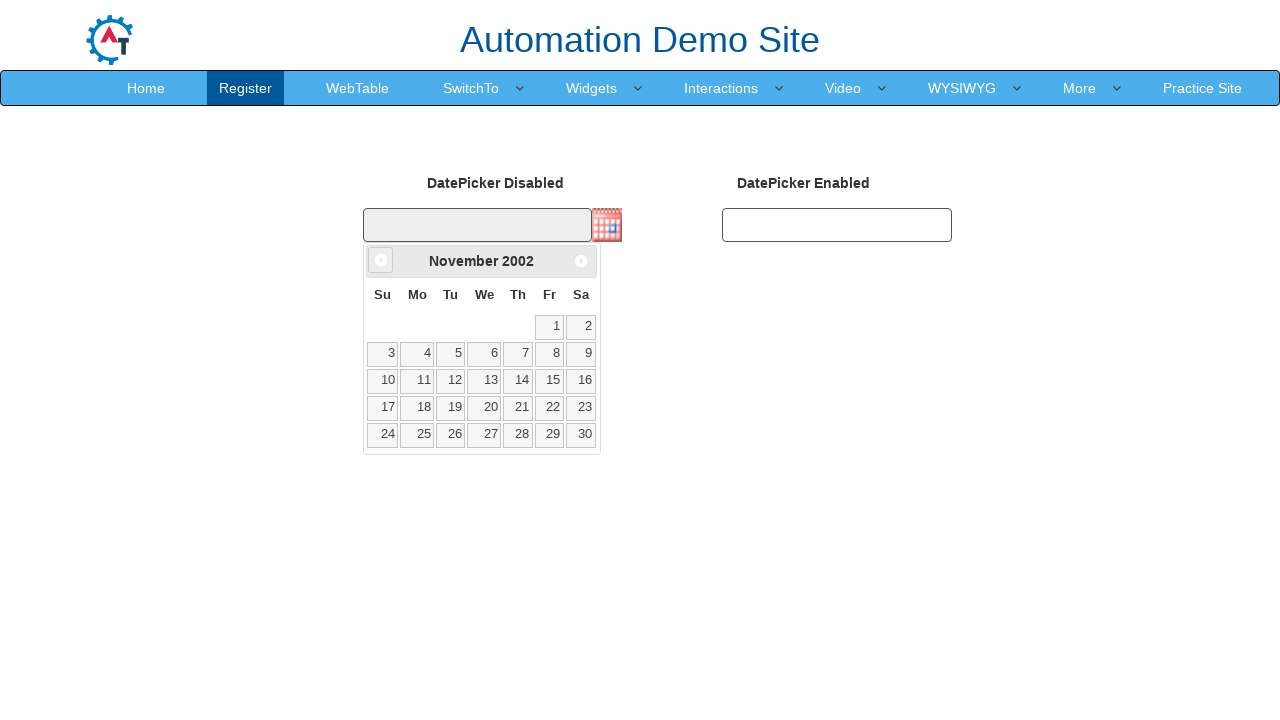

Retrieved updated year: 2002
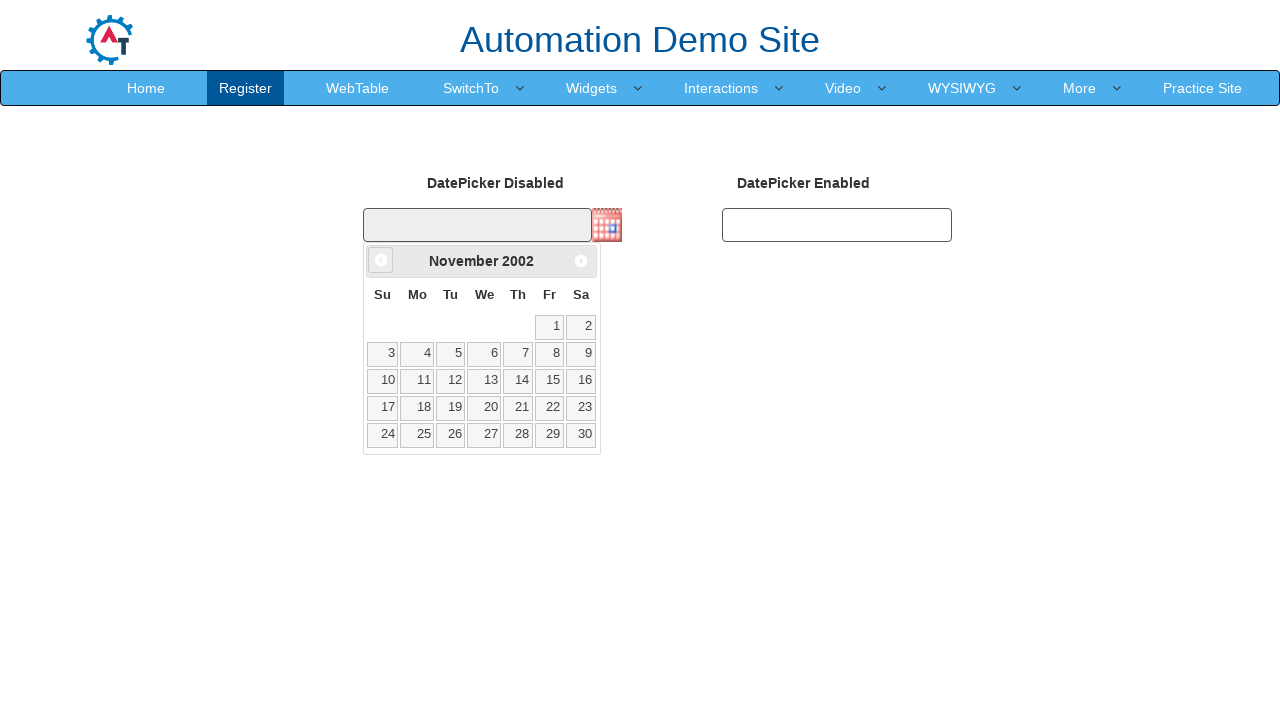

Clicked Prev button to navigate to previous month (currently at November 2002) at (381, 260) on xpath=//span[text()='Prev']
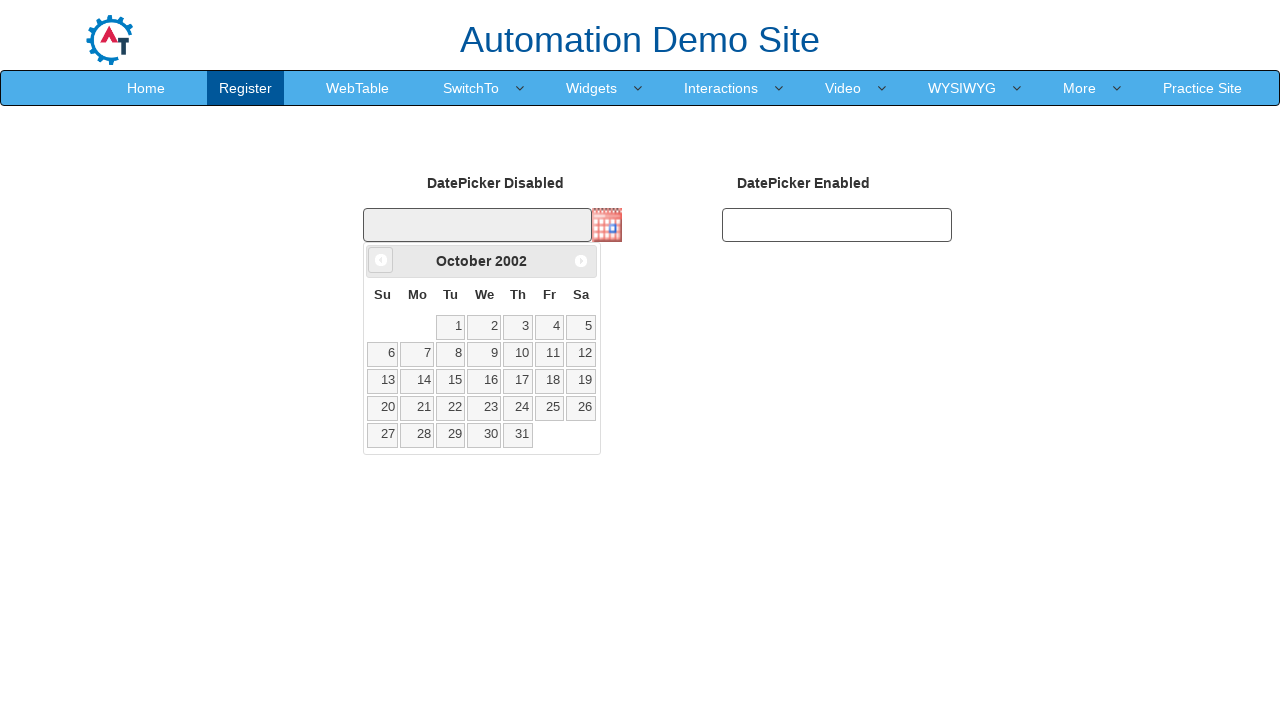

Retrieved updated month: October
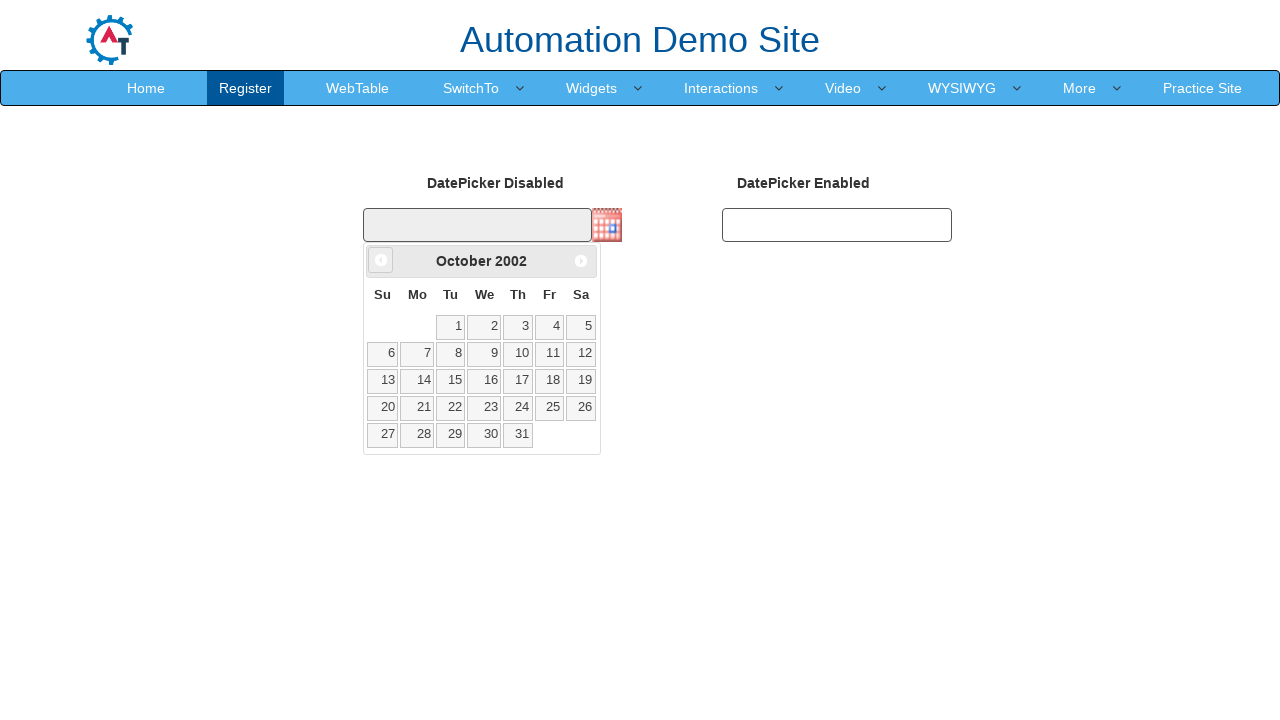

Retrieved updated year: 2002
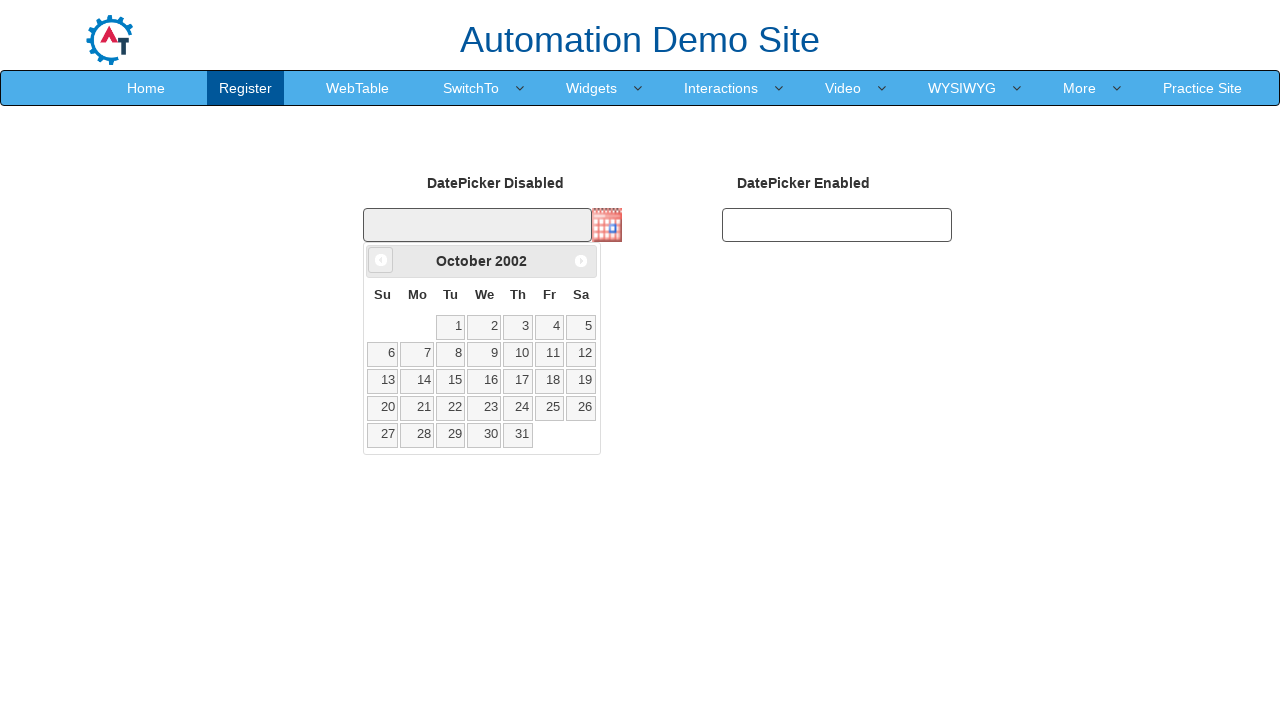

Clicked Prev button to navigate to previous month (currently at October 2002) at (381, 260) on xpath=//span[text()='Prev']
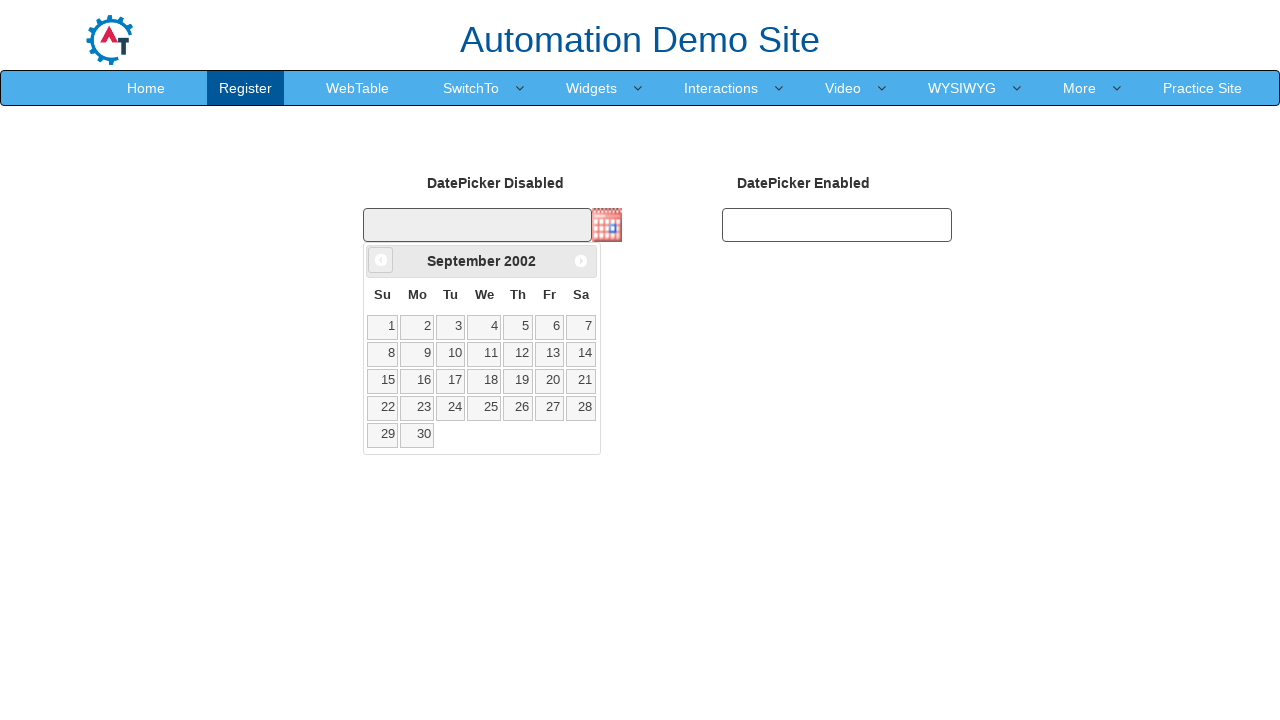

Retrieved updated month: September
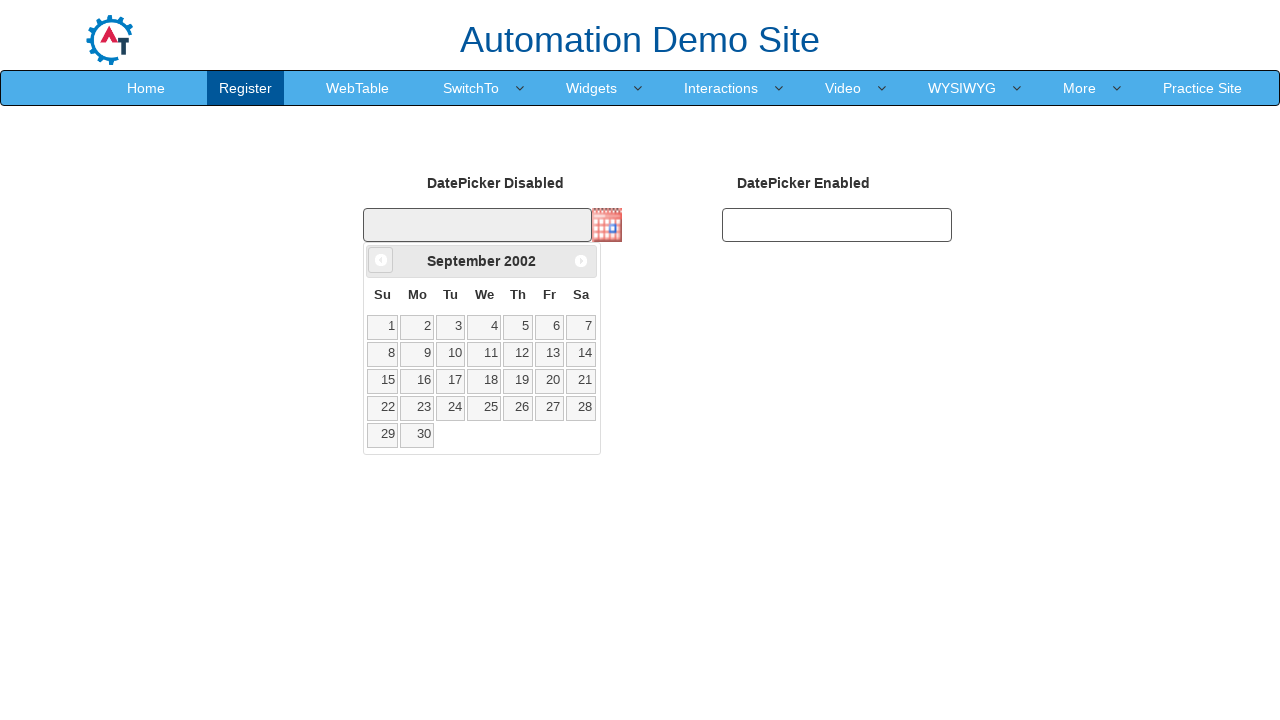

Retrieved updated year: 2002
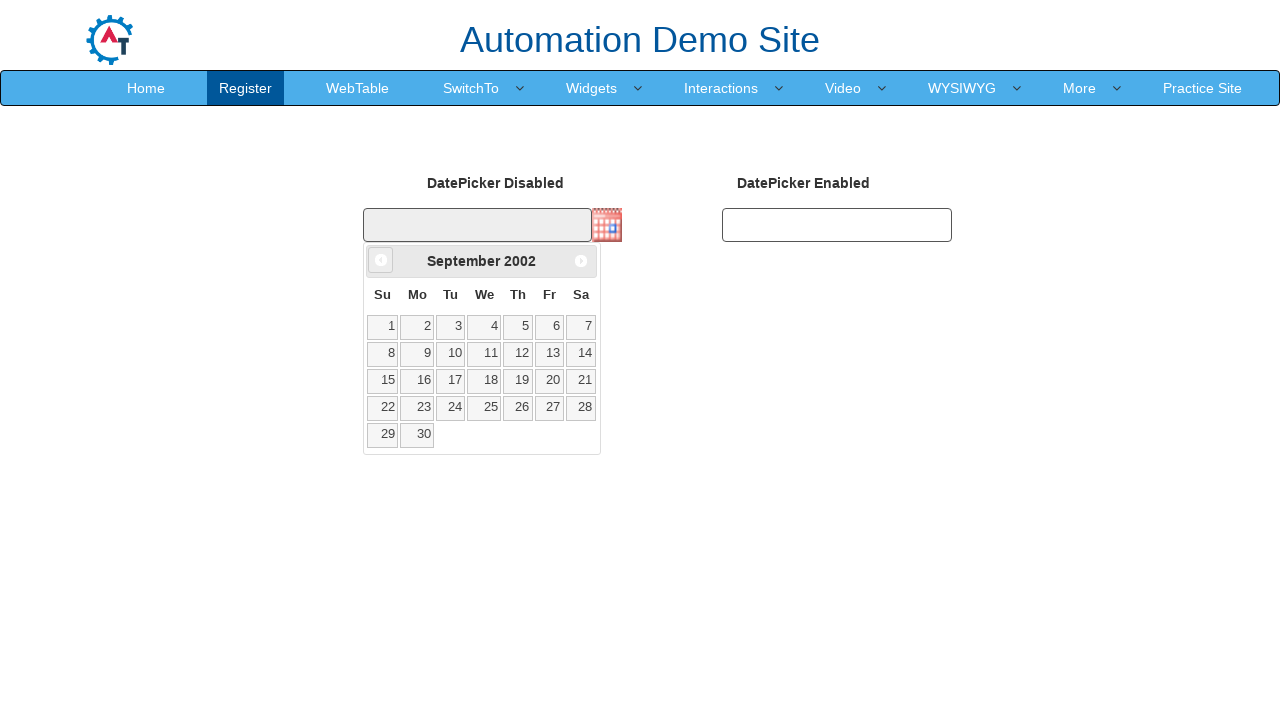

Clicked Prev button to navigate to previous month (currently at September 2002) at (381, 260) on xpath=//span[text()='Prev']
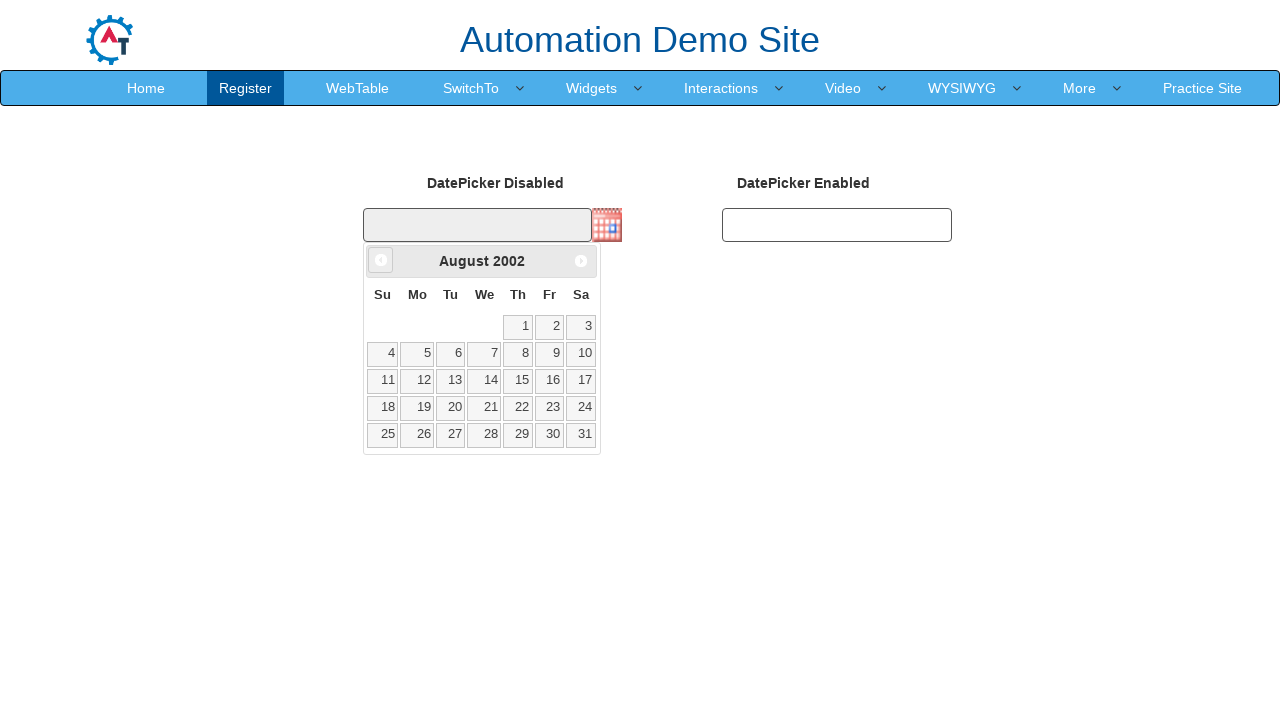

Retrieved updated month: August
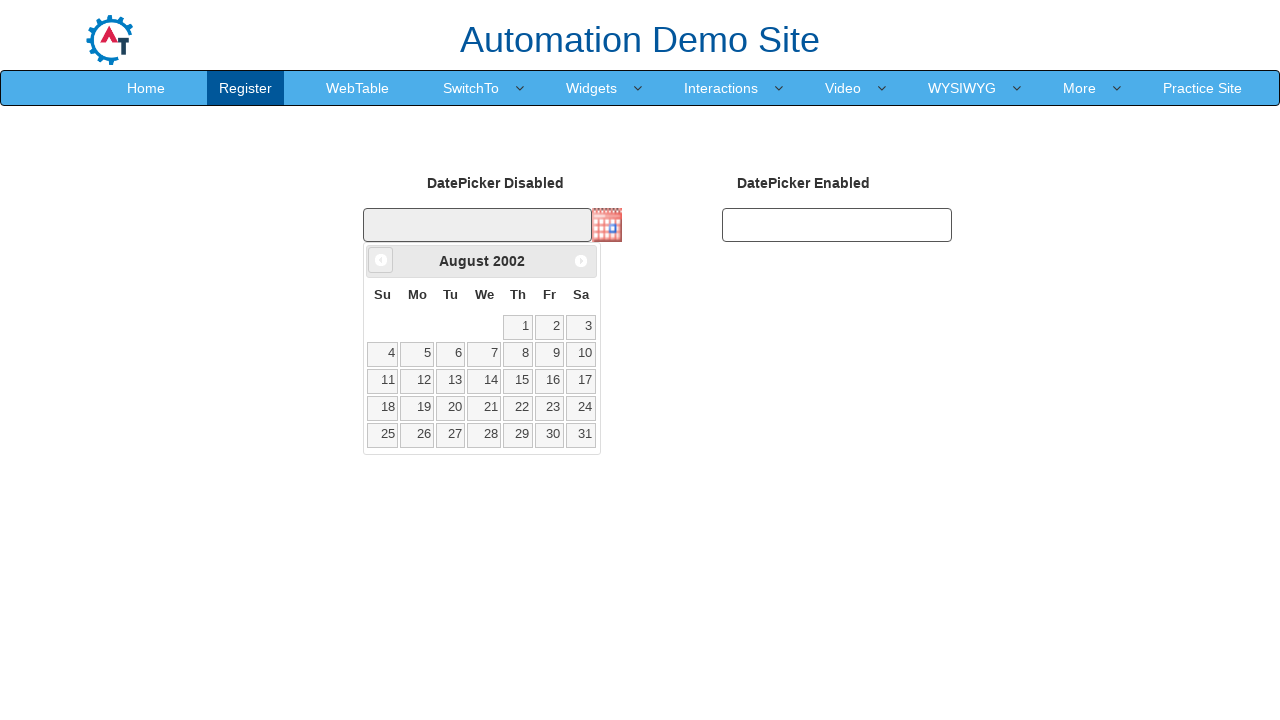

Retrieved updated year: 2002
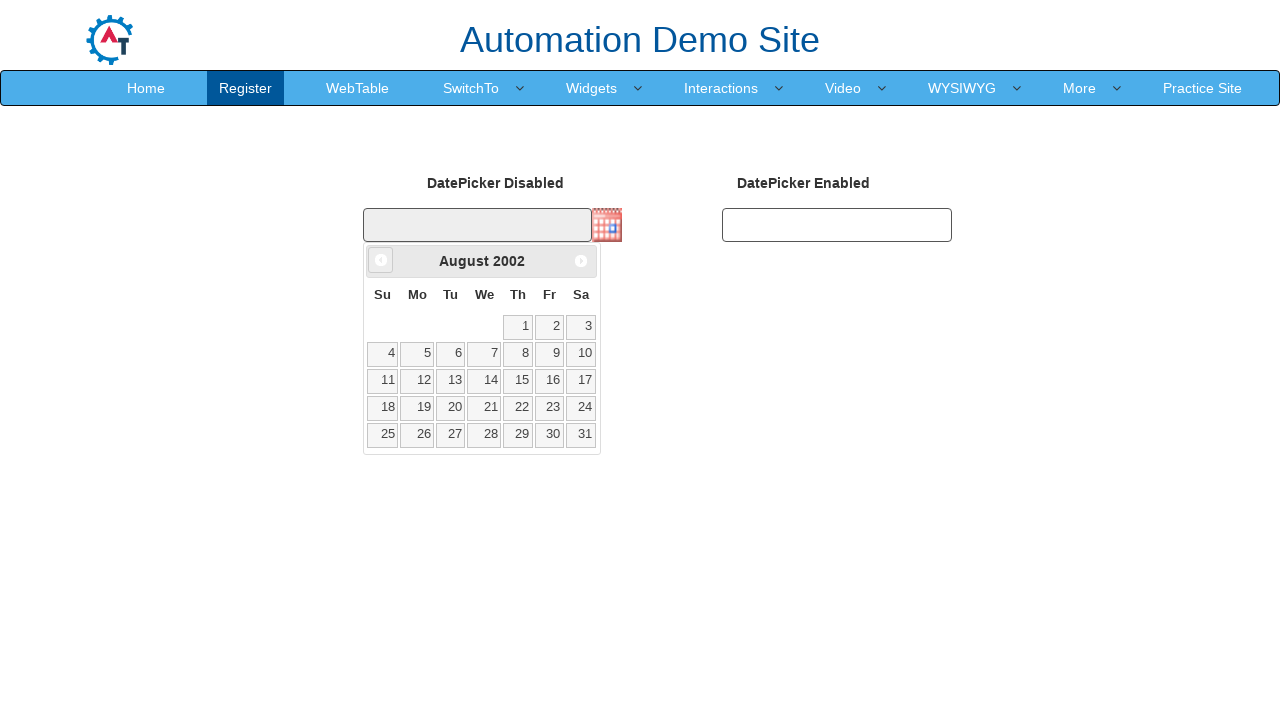

Clicked Prev button to navigate to previous month (currently at August 2002) at (381, 260) on xpath=//span[text()='Prev']
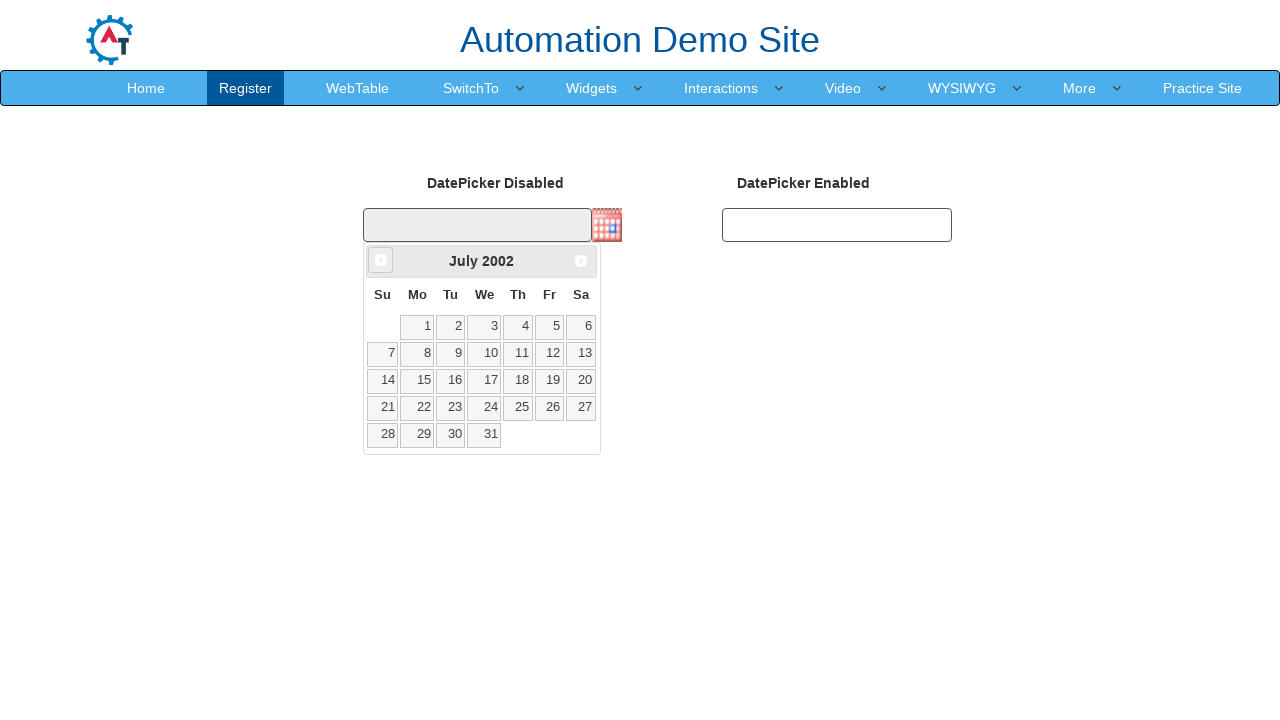

Retrieved updated month: July
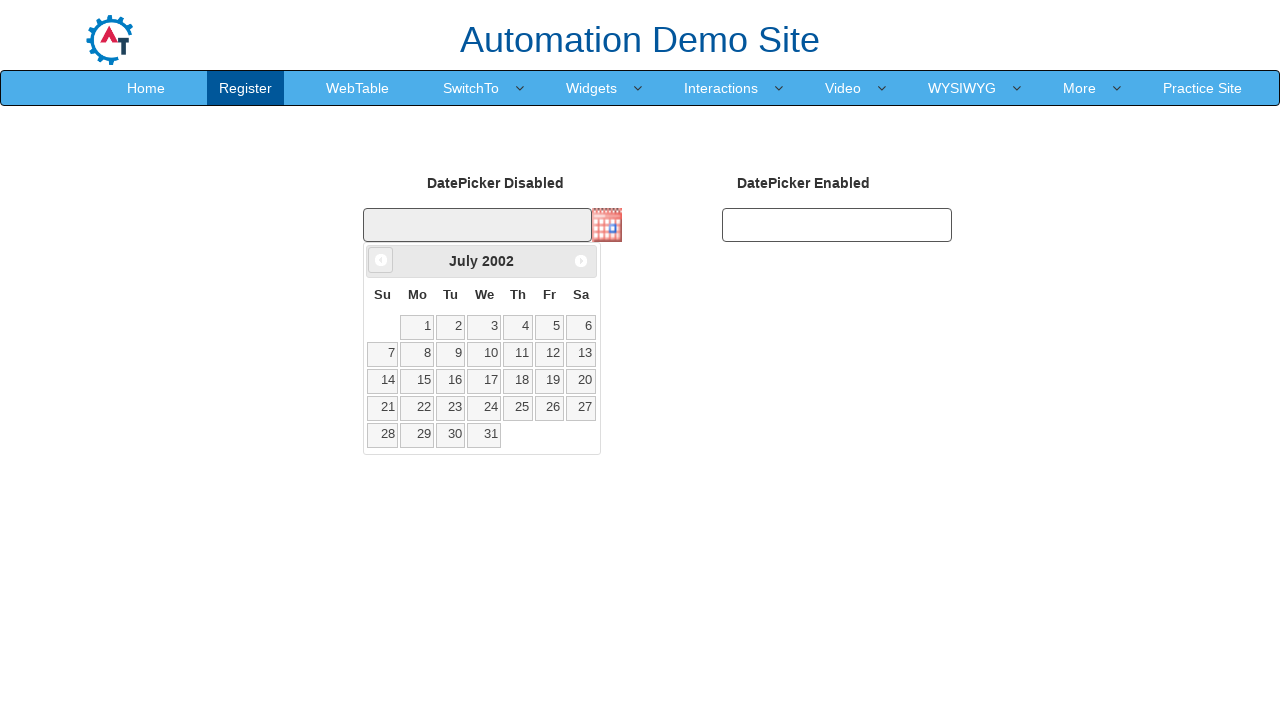

Retrieved updated year: 2002
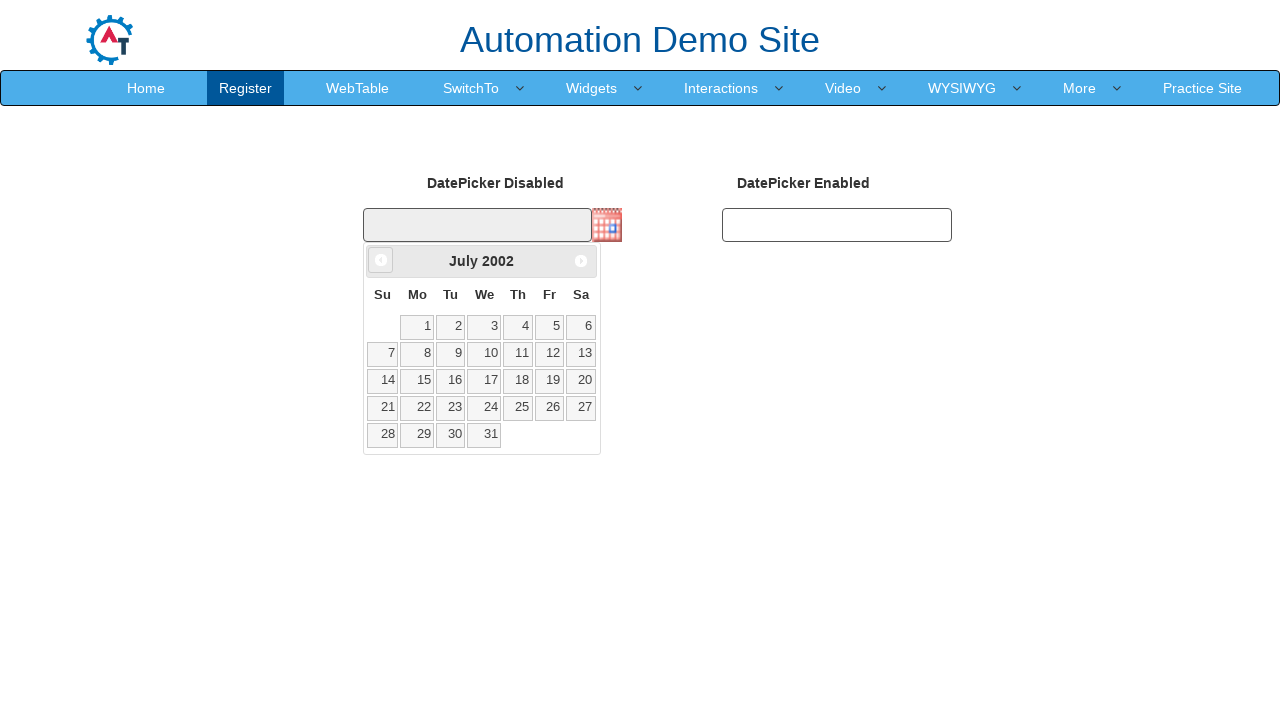

Clicked Prev button to navigate to previous month (currently at July 2002) at (381, 260) on xpath=//span[text()='Prev']
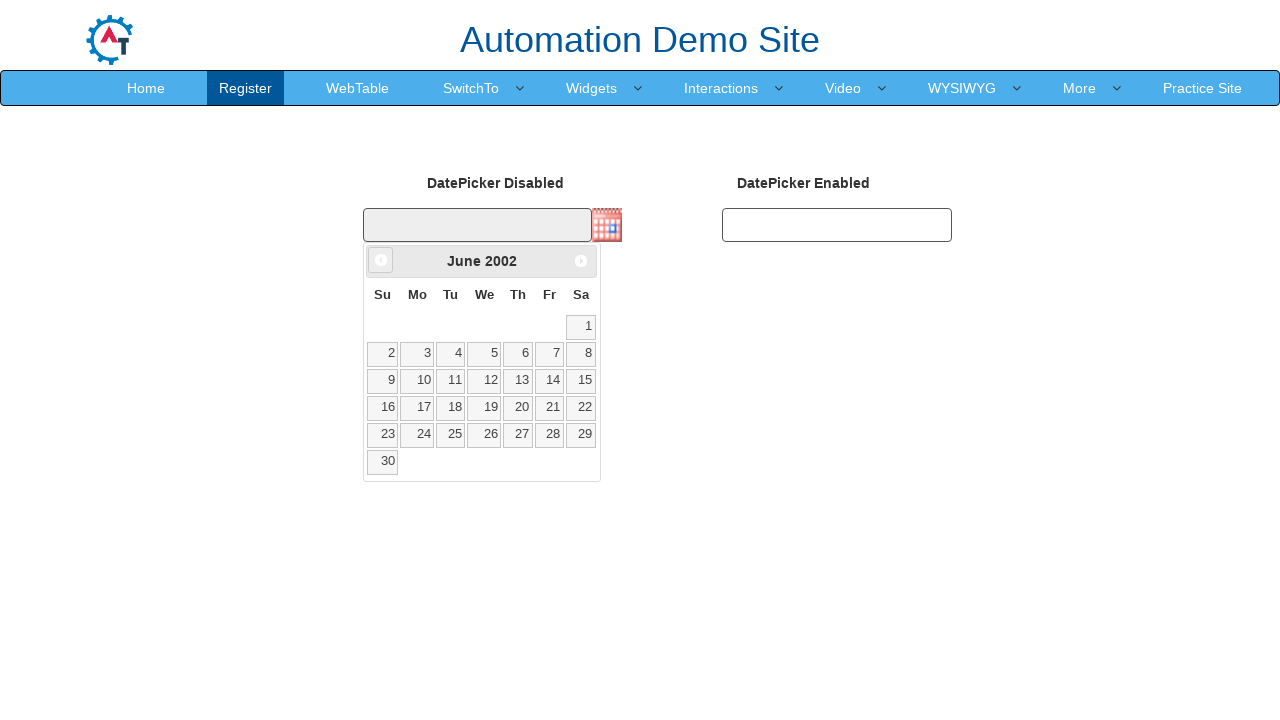

Retrieved updated month: June
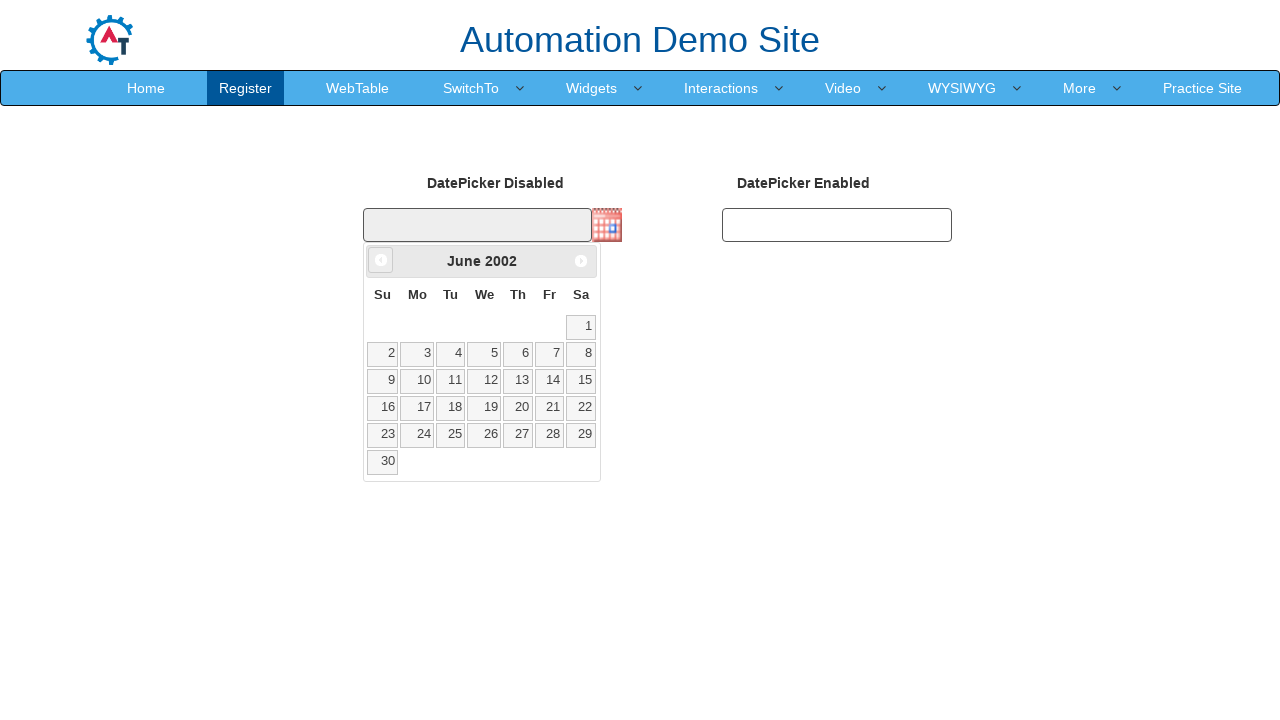

Retrieved updated year: 2002
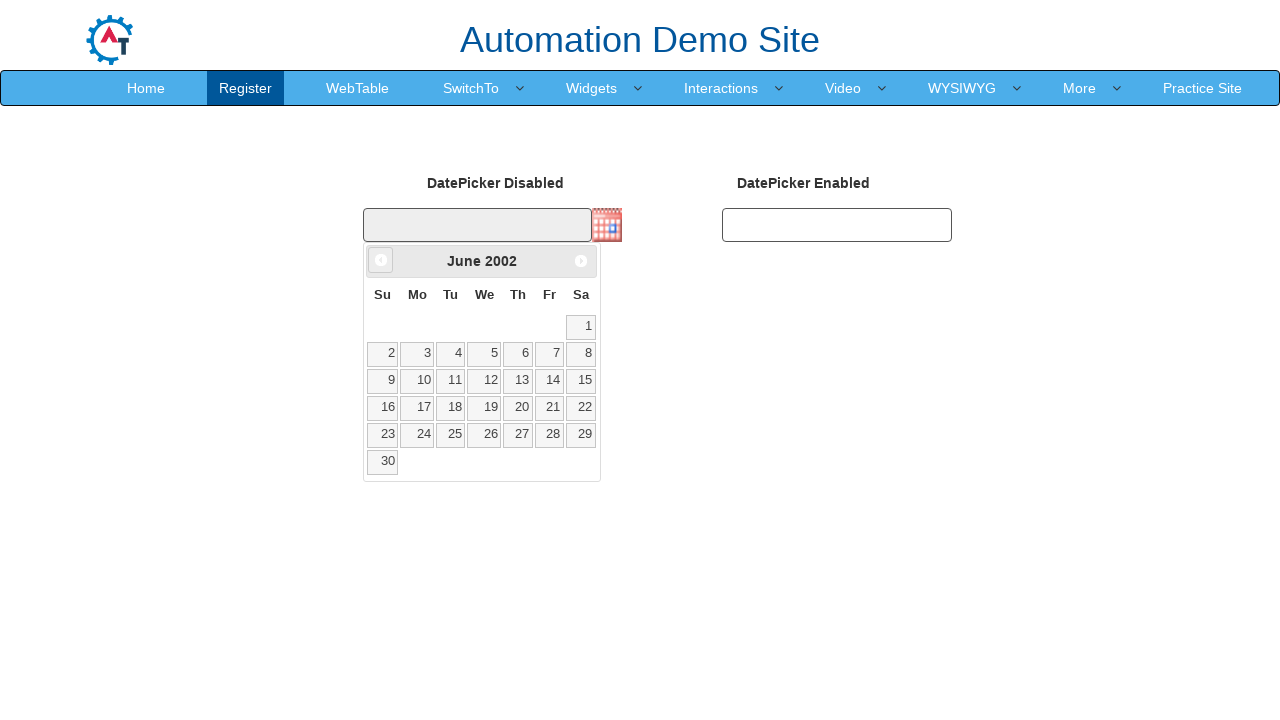

Clicked Prev button to navigate to previous month (currently at June 2002) at (381, 260) on xpath=//span[text()='Prev']
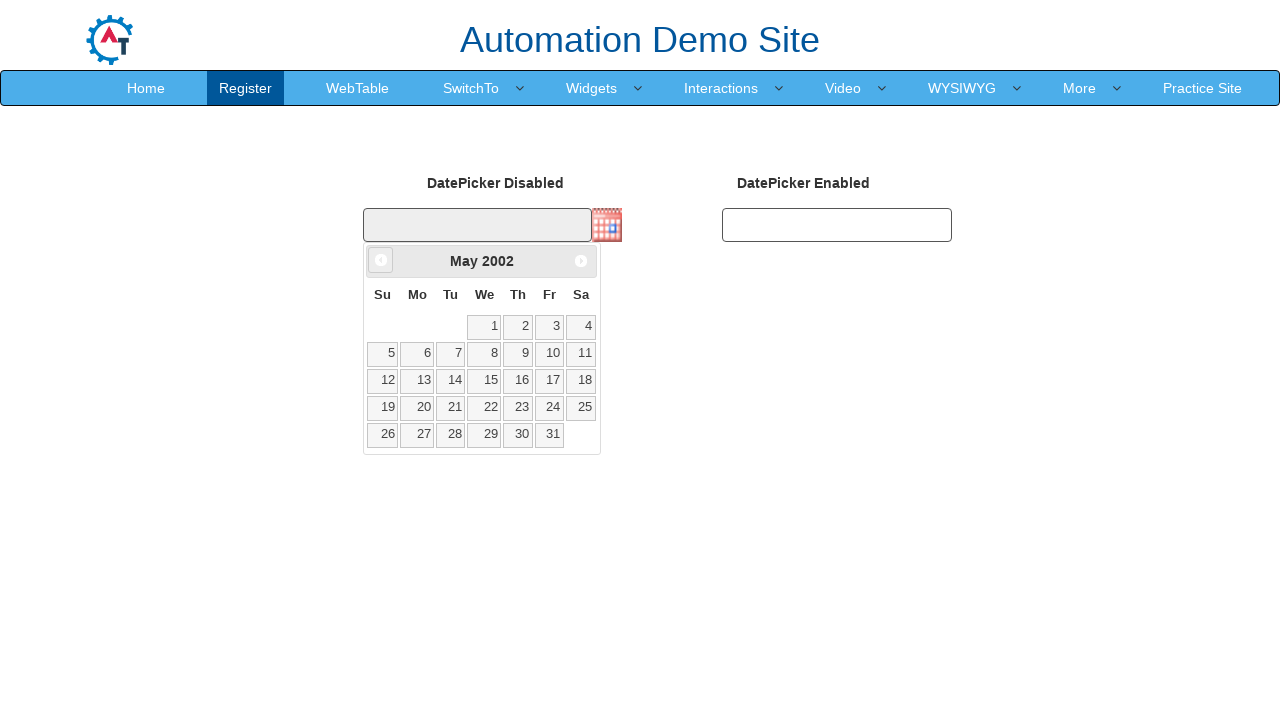

Retrieved updated month: May
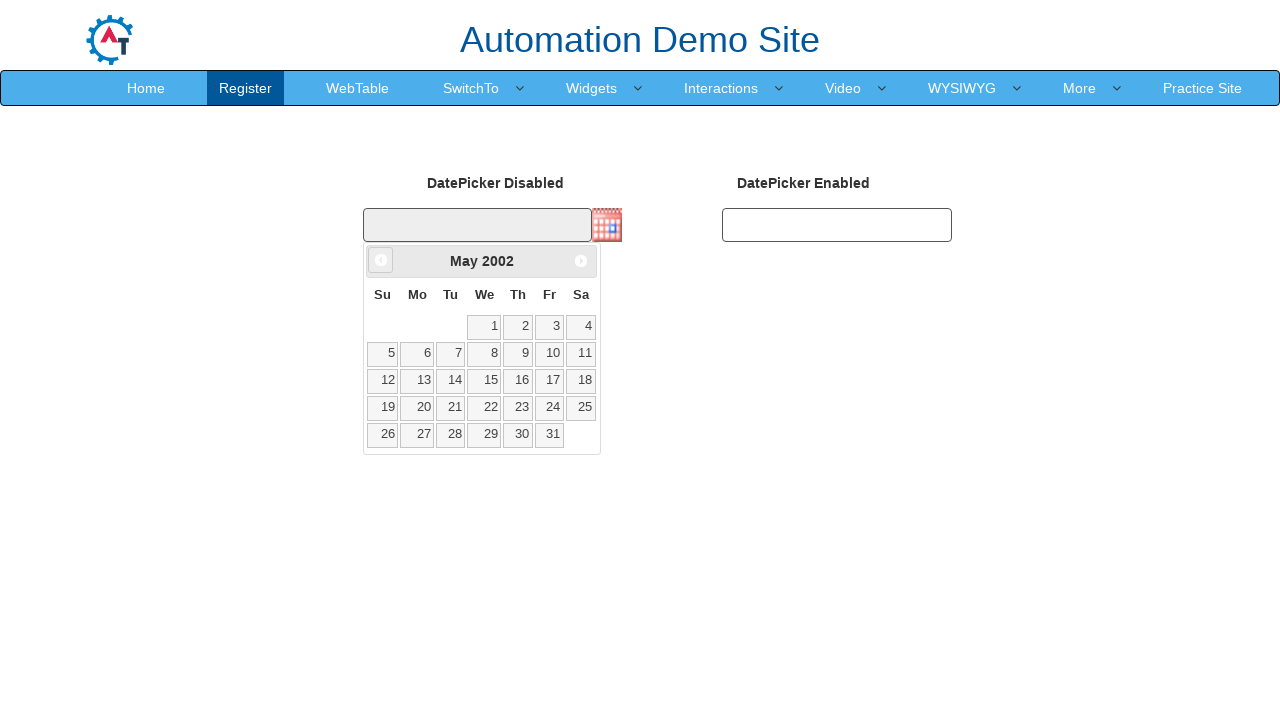

Retrieved updated year: 2002
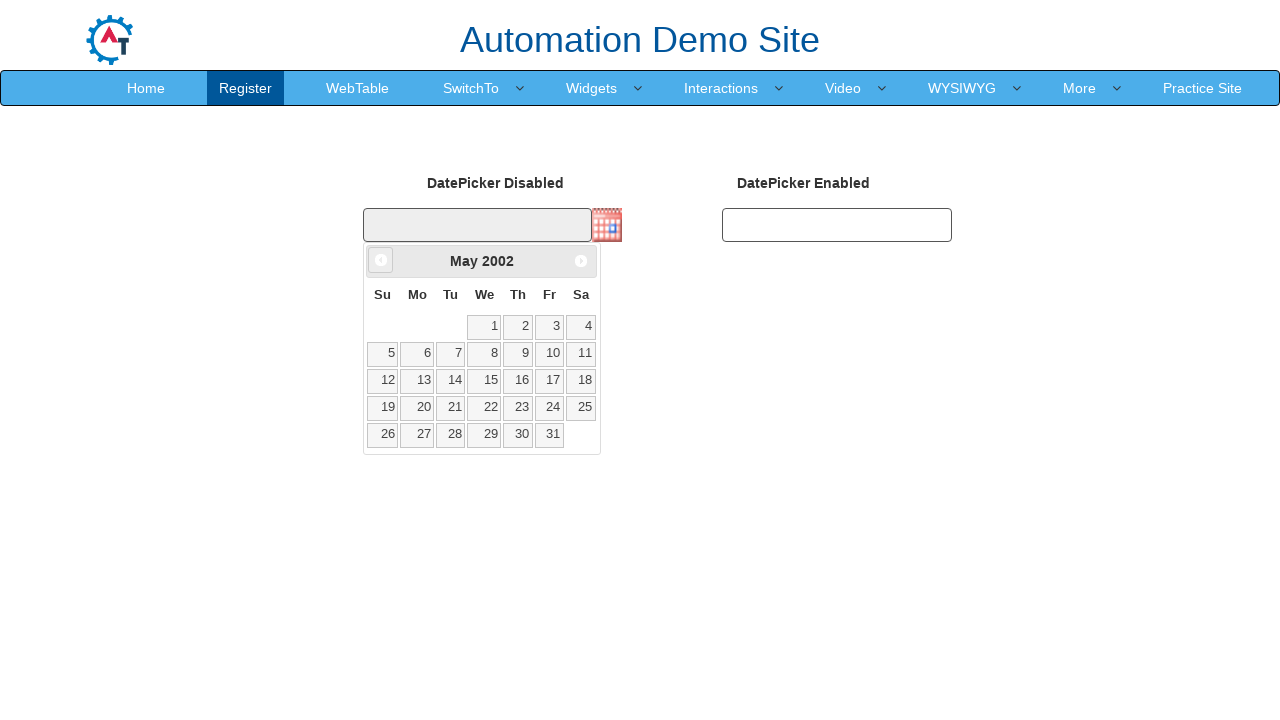

Clicked Prev button to navigate to previous month (currently at May 2002) at (381, 260) on xpath=//span[text()='Prev']
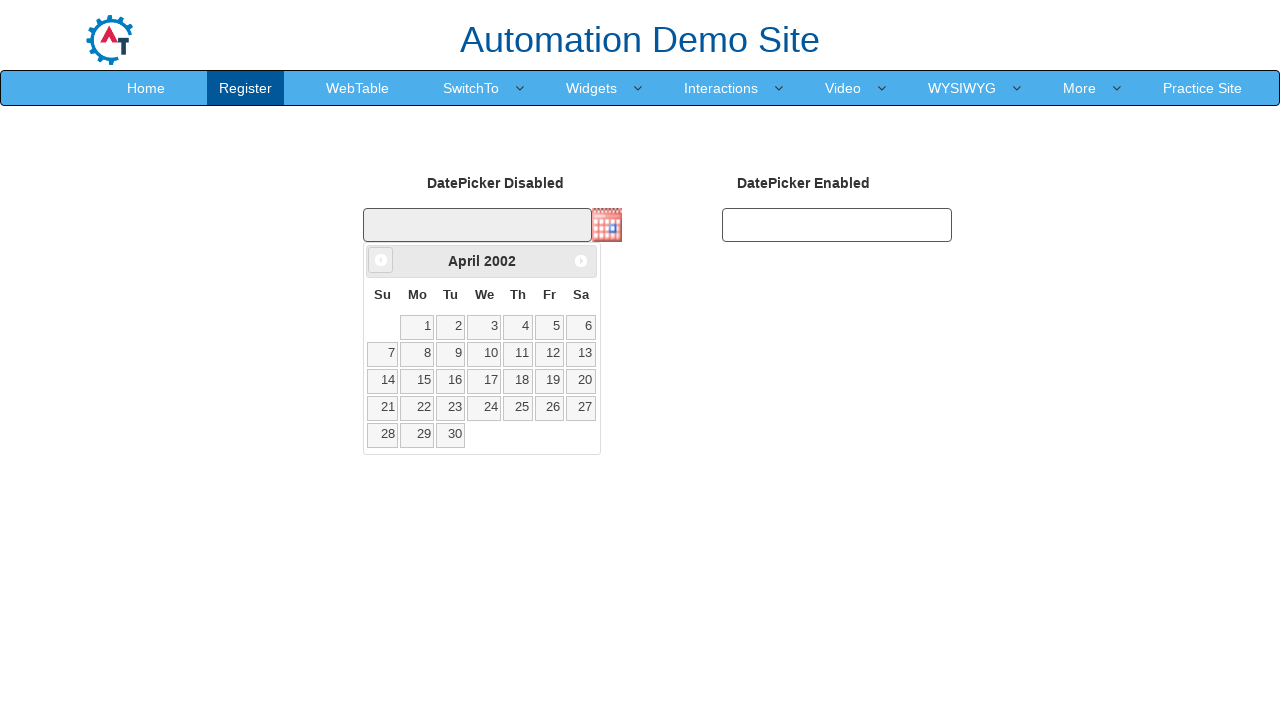

Retrieved updated month: April
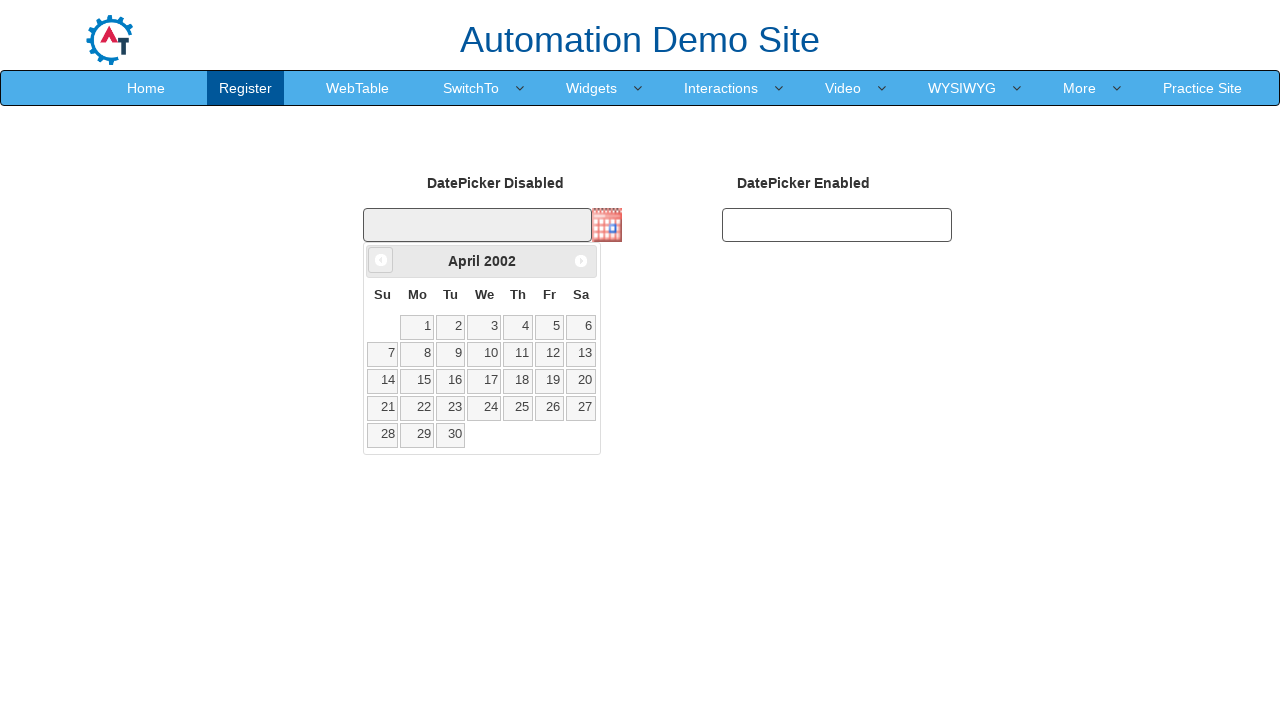

Retrieved updated year: 2002
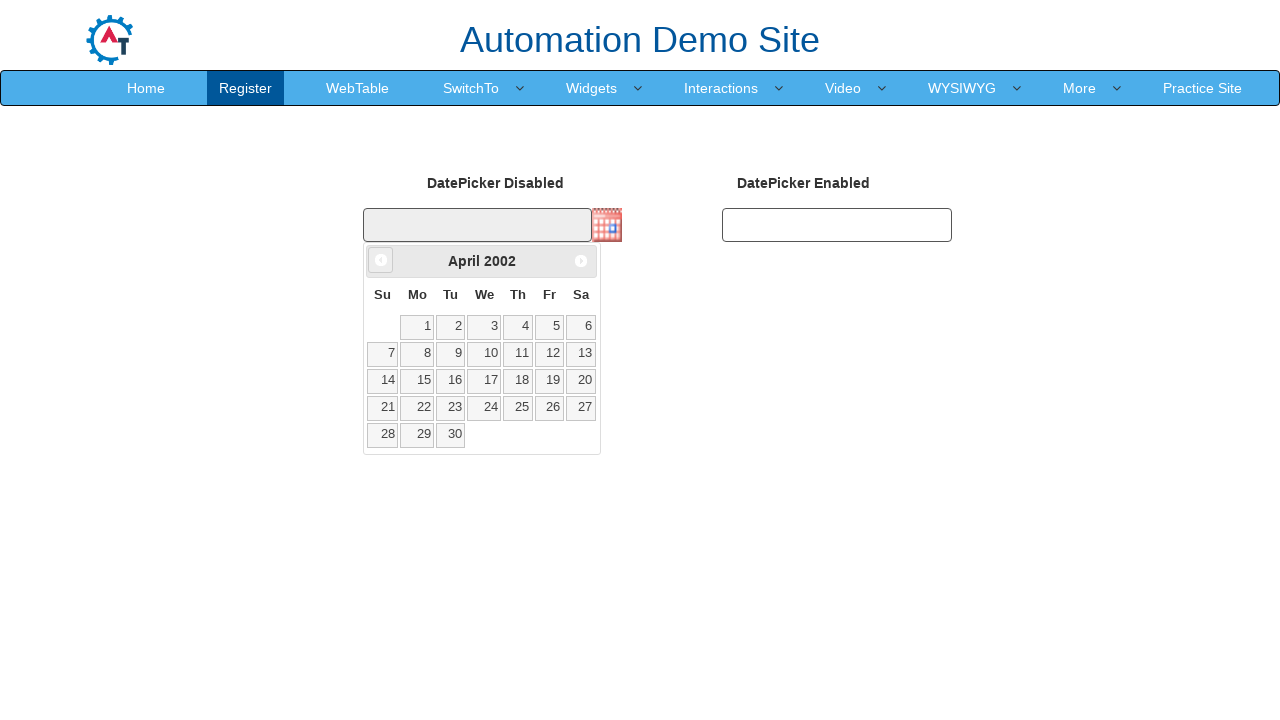

Clicked Prev button to navigate to previous month (currently at April 2002) at (381, 260) on xpath=//span[text()='Prev']
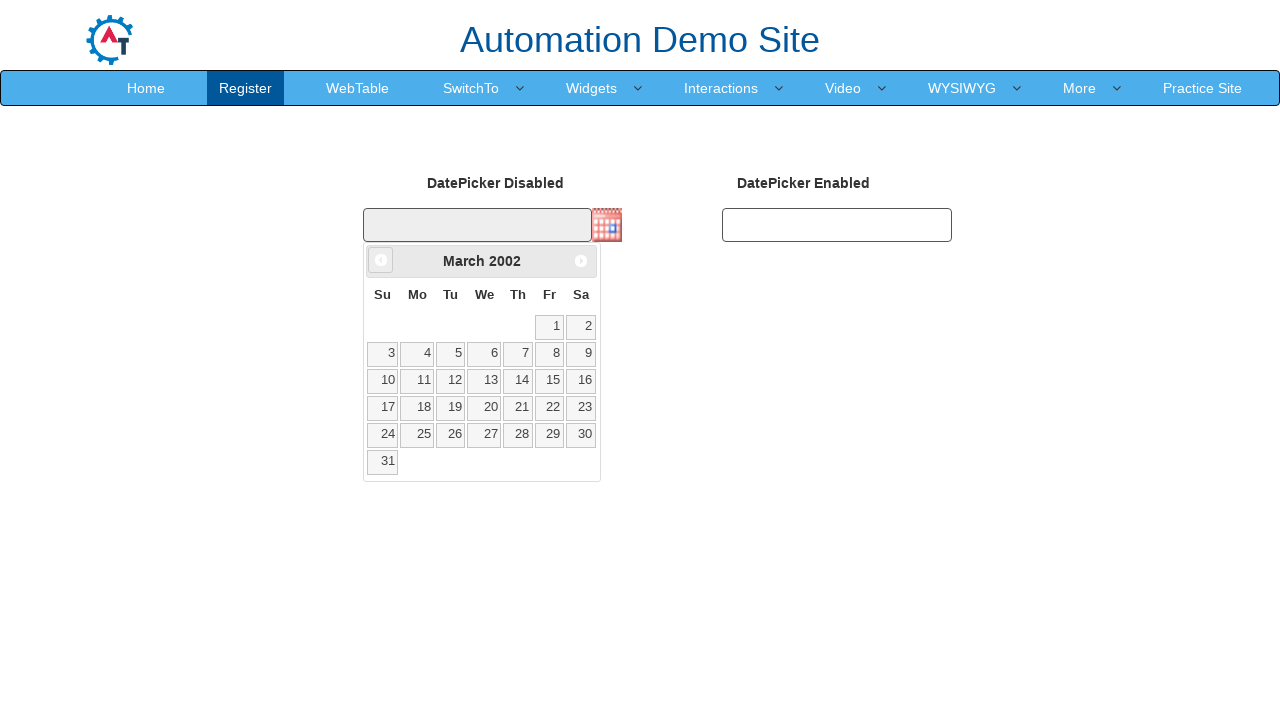

Retrieved updated month: March
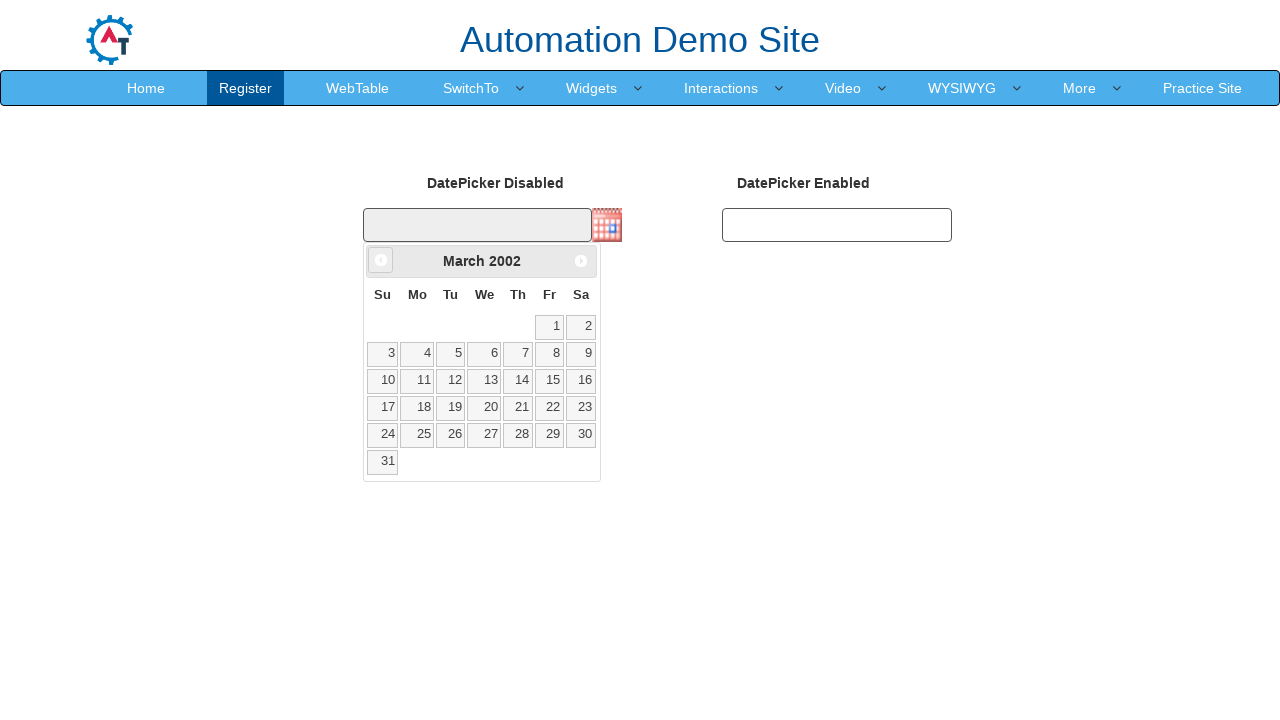

Retrieved updated year: 2002
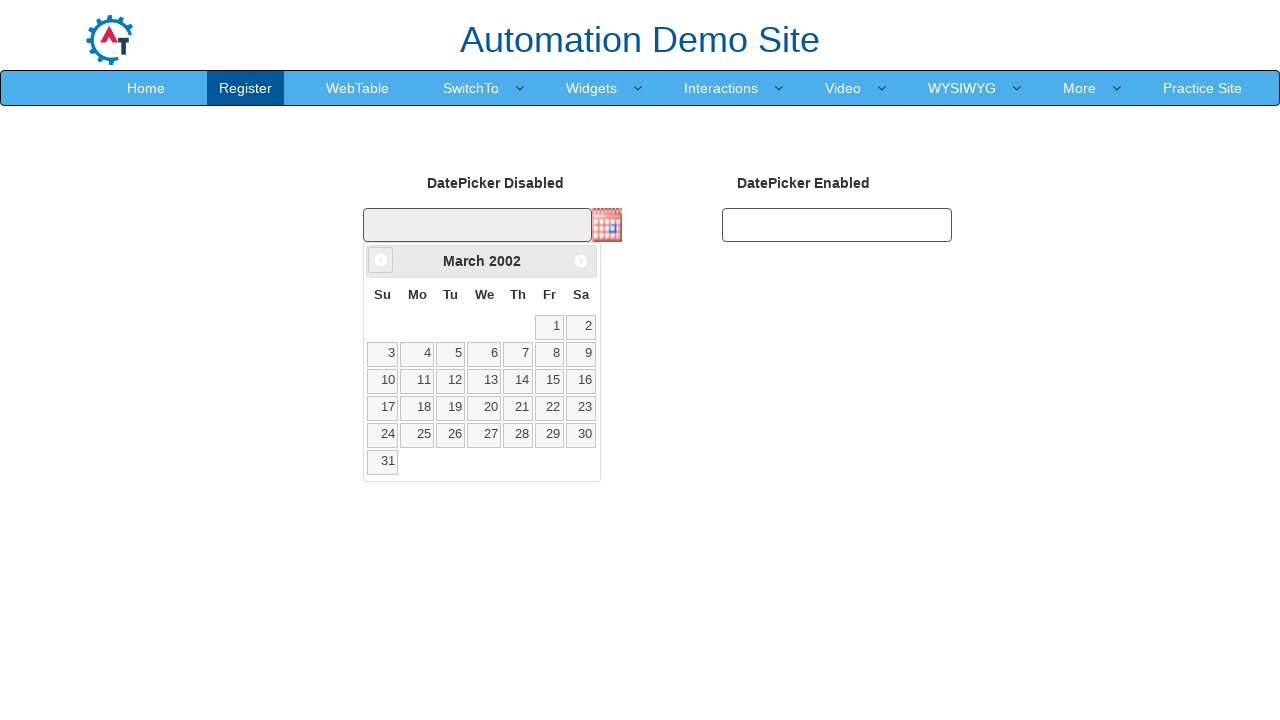

Clicked Prev button to navigate to previous month (currently at March 2002) at (381, 260) on xpath=//span[text()='Prev']
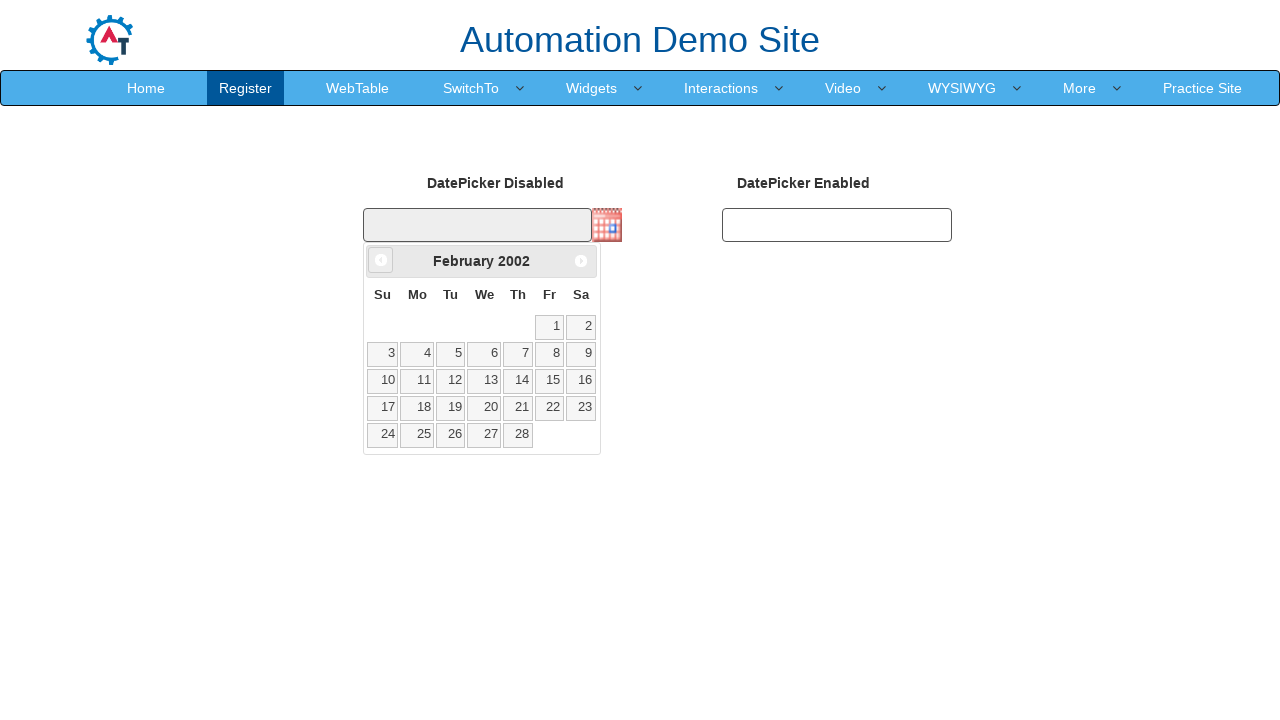

Retrieved updated month: February
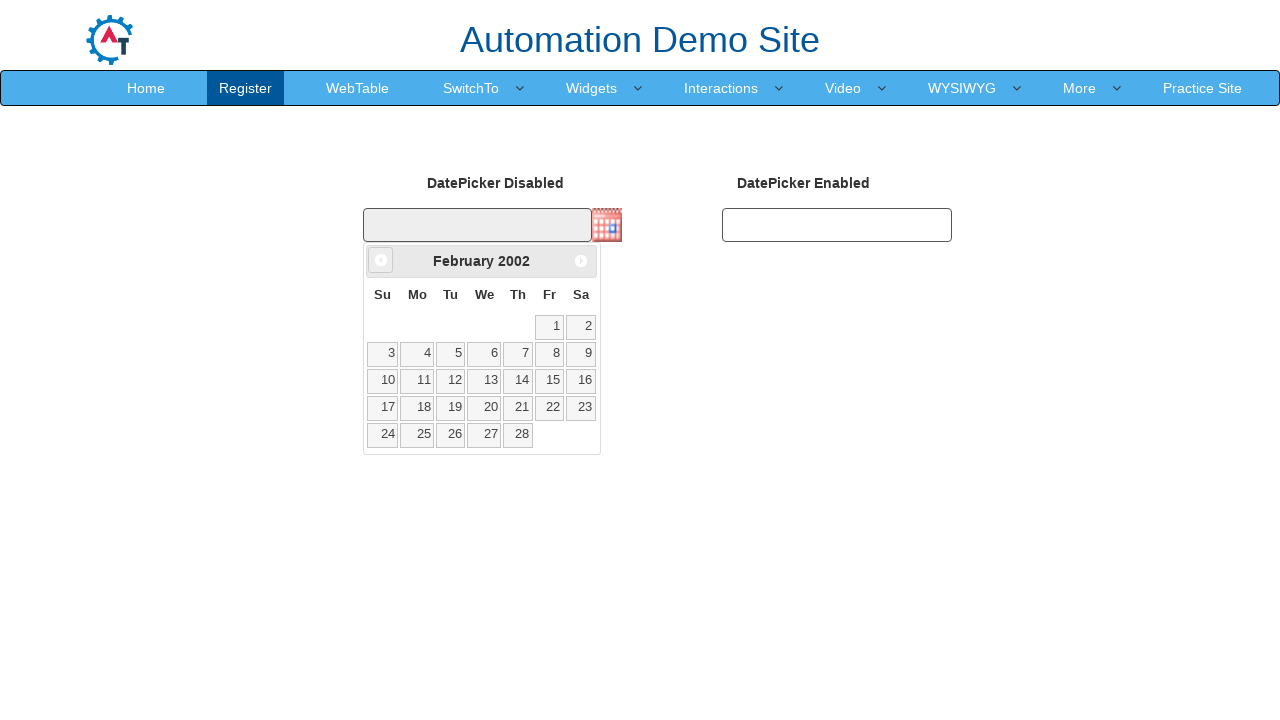

Retrieved updated year: 2002
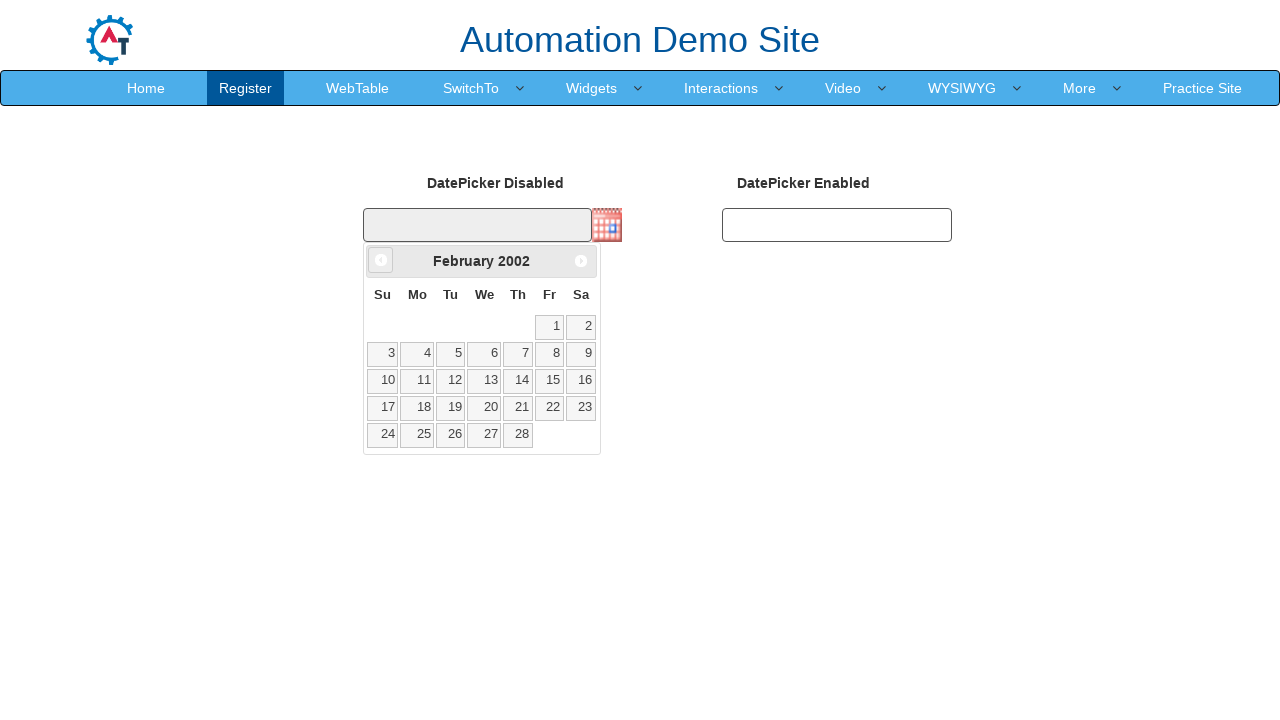

Clicked Prev button to navigate to previous month (currently at February 2002) at (381, 260) on xpath=//span[text()='Prev']
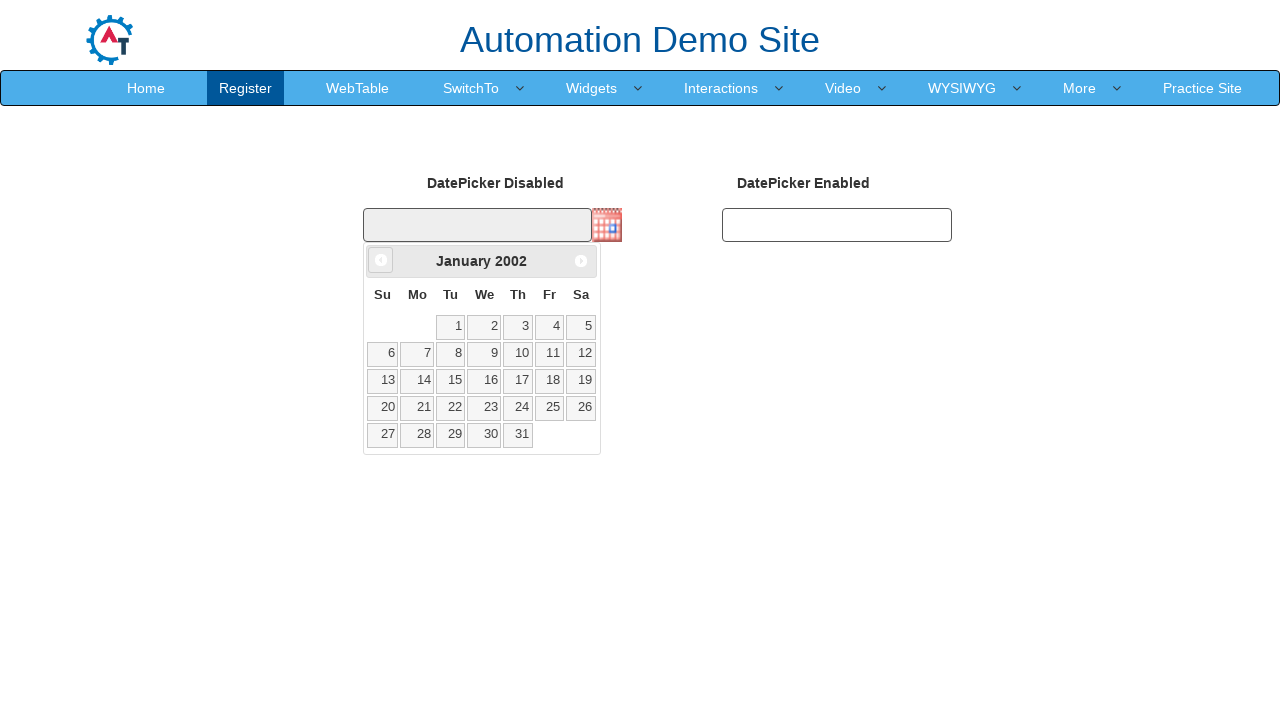

Retrieved updated month: January
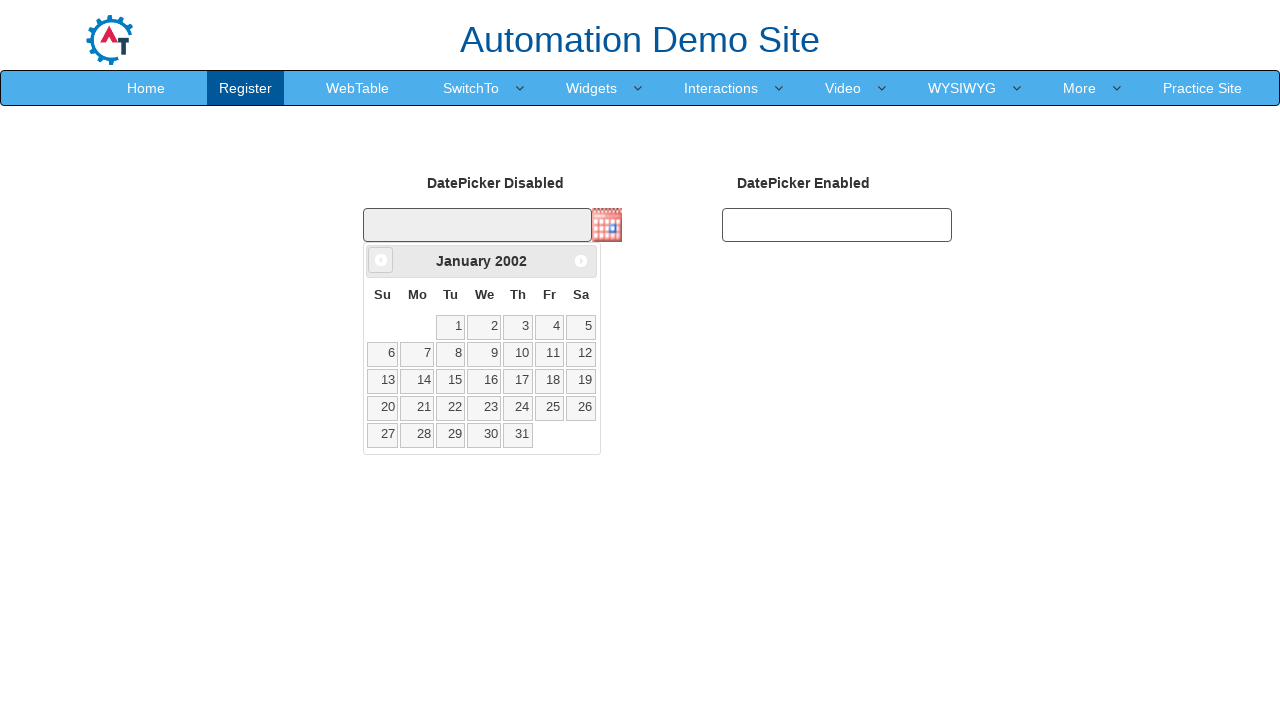

Retrieved updated year: 2002
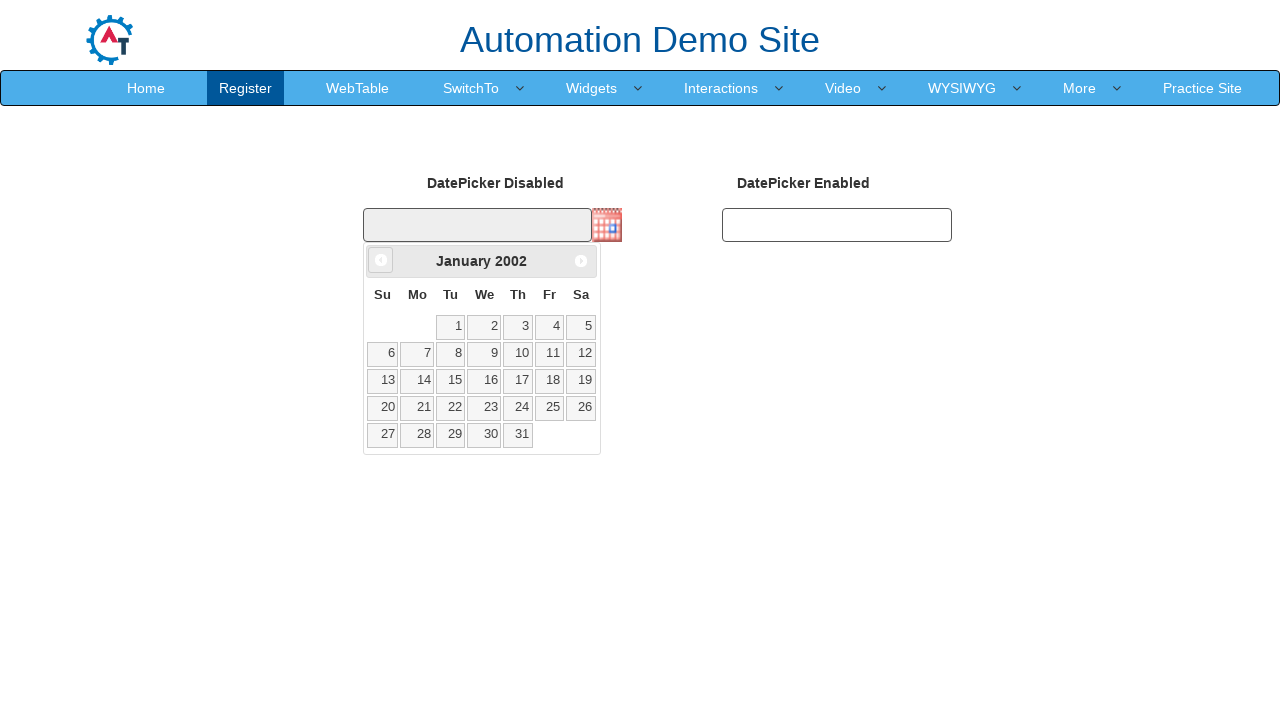

Clicked Prev button to navigate to previous month (currently at January 2002) at (381, 260) on xpath=//span[text()='Prev']
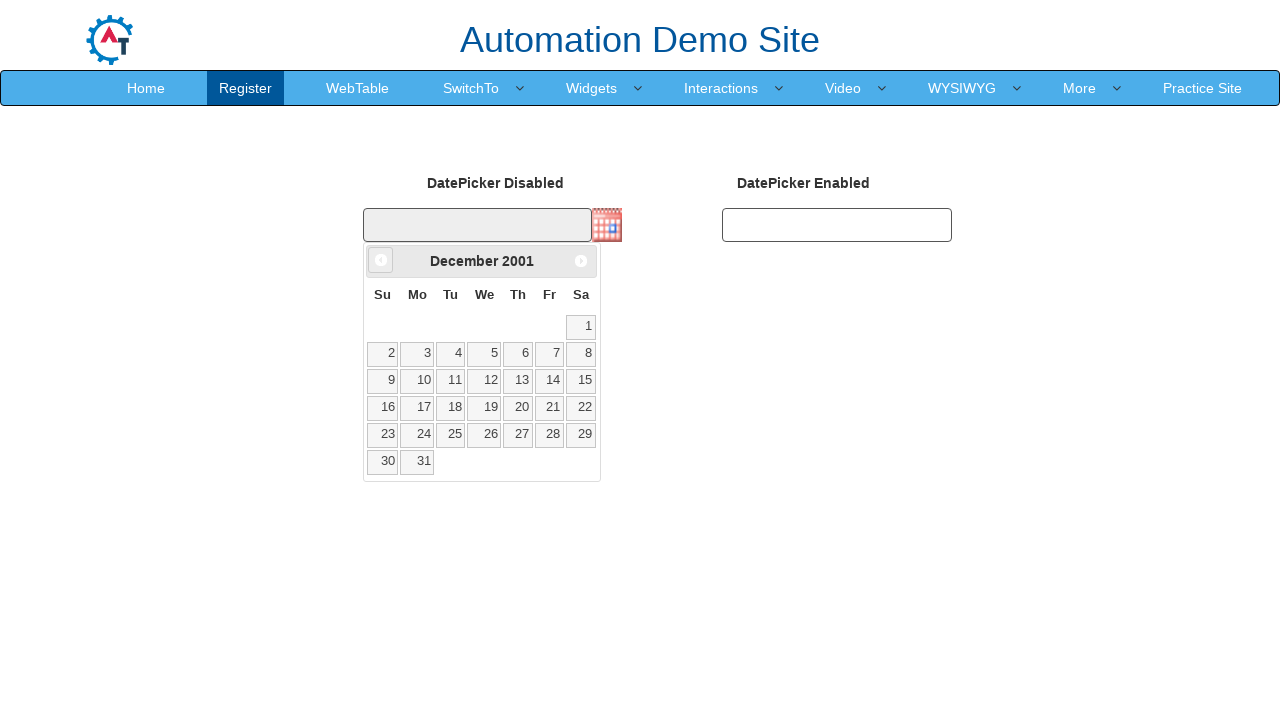

Retrieved updated month: December
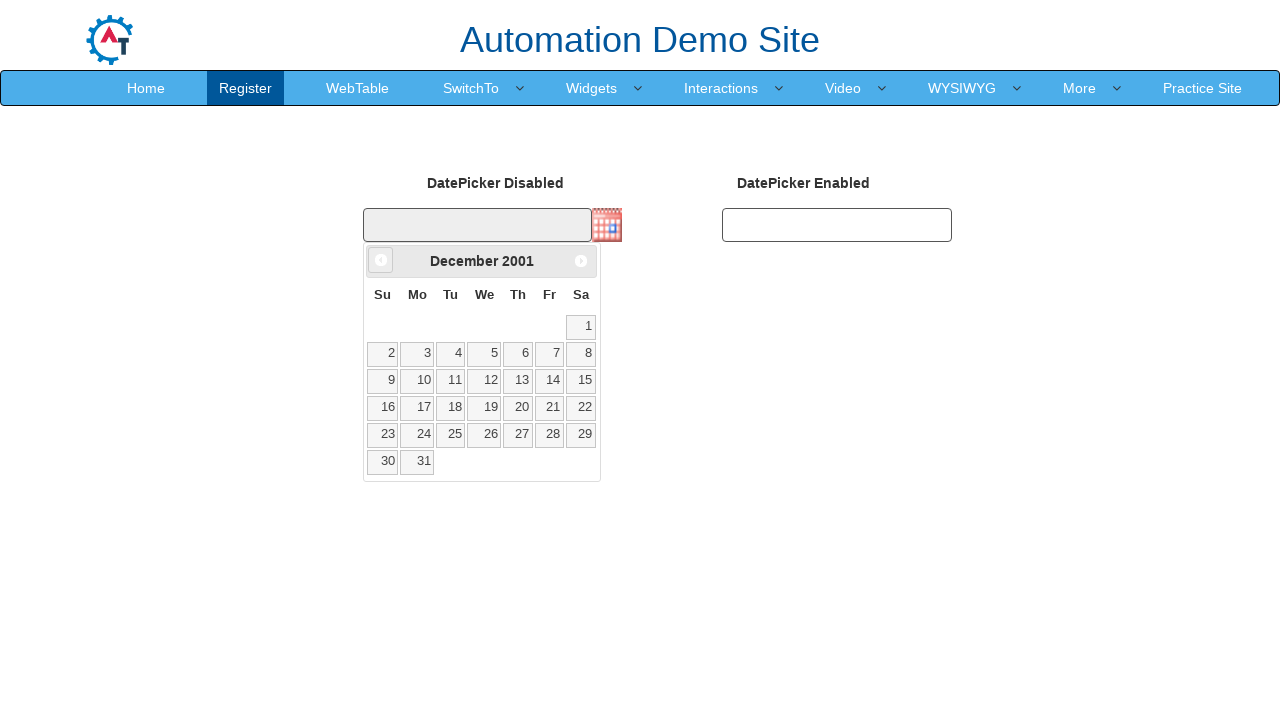

Retrieved updated year: 2001
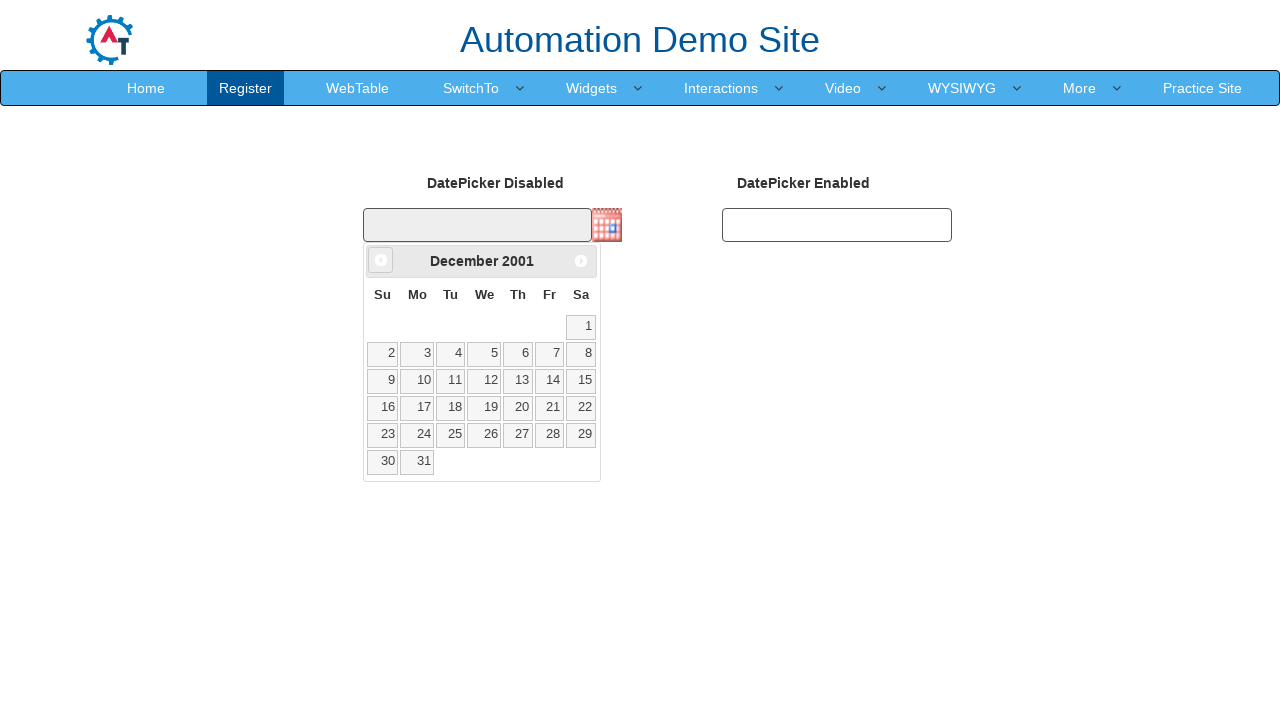

Clicked Prev button to navigate to previous month (currently at December 2001) at (381, 260) on xpath=//span[text()='Prev']
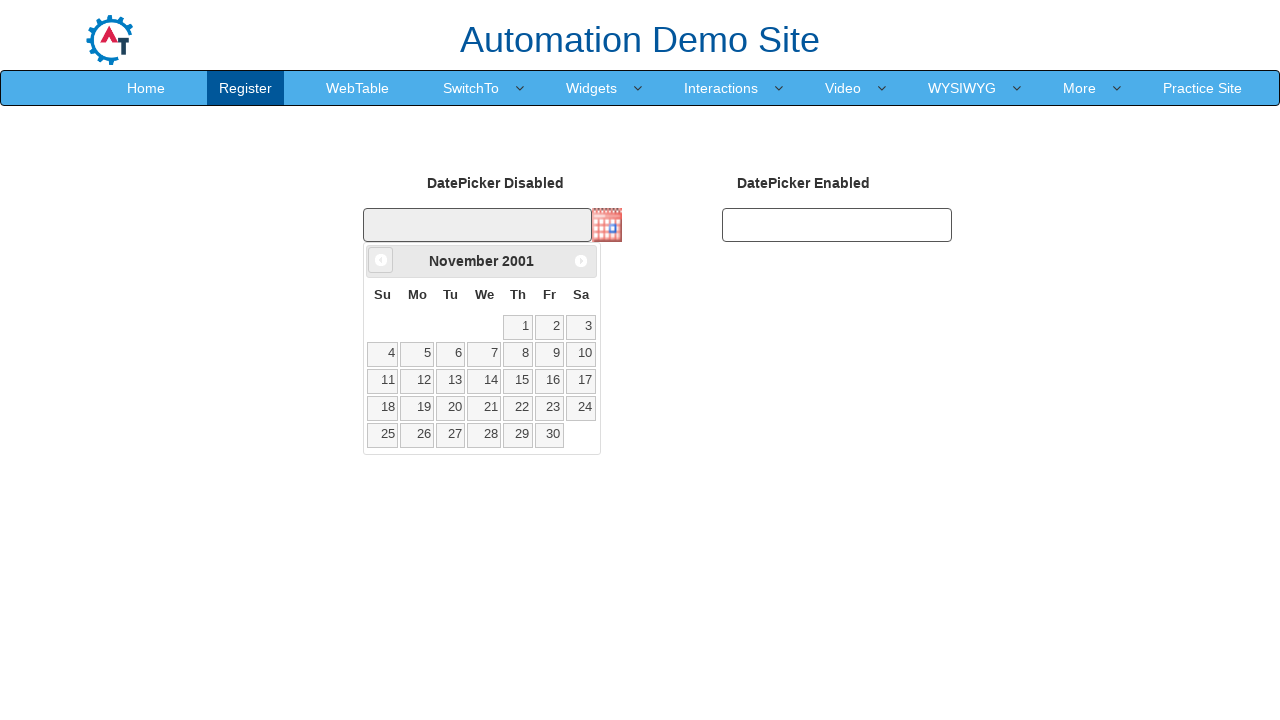

Retrieved updated month: November
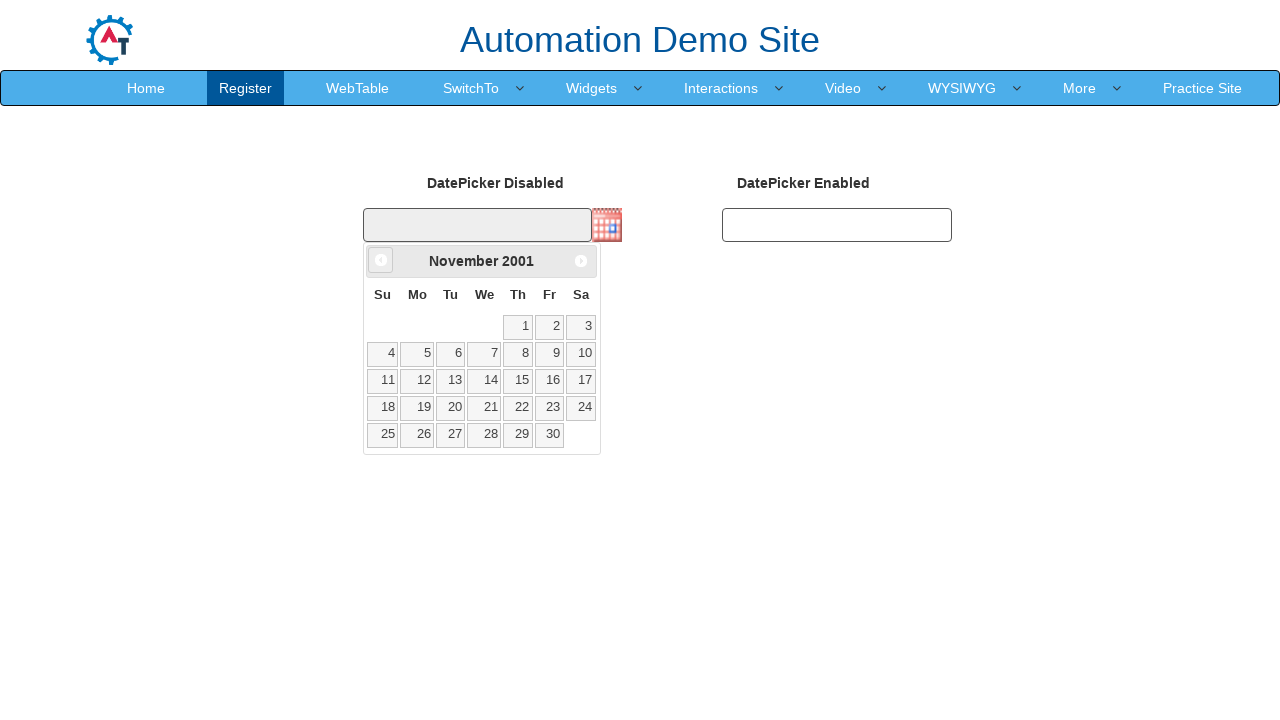

Retrieved updated year: 2001
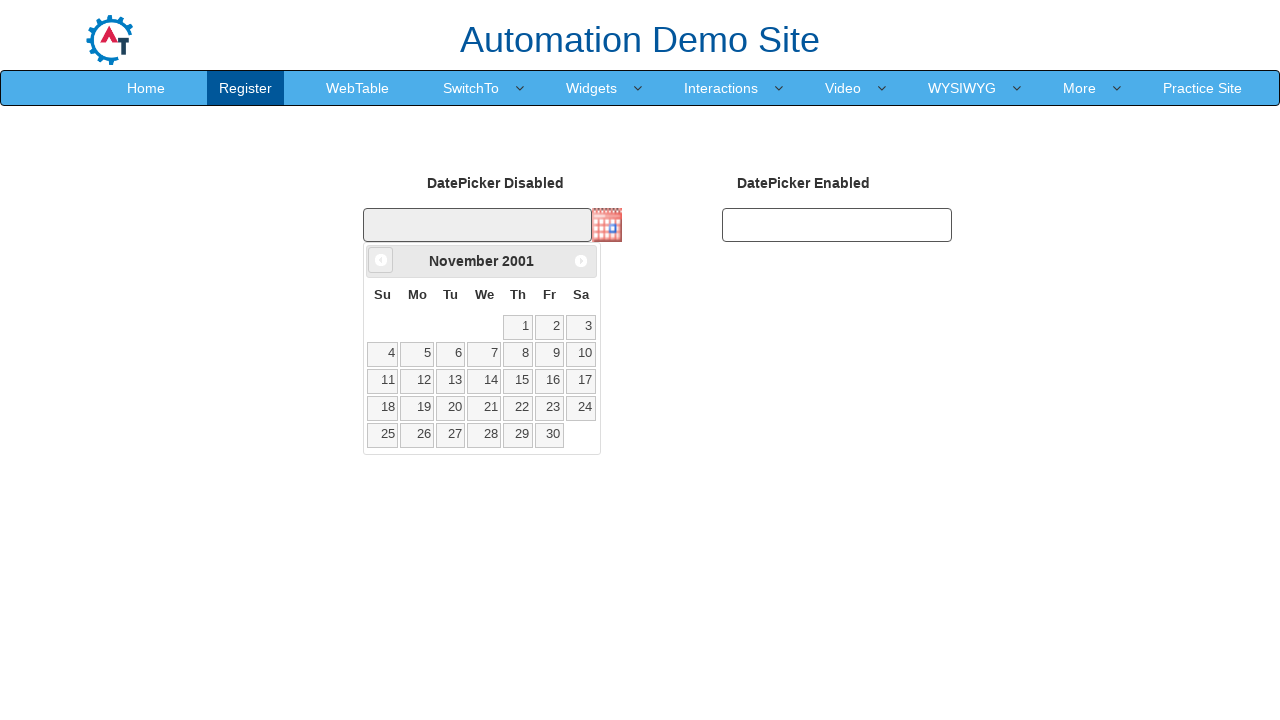

Clicked Prev button to navigate to previous month (currently at November 2001) at (381, 260) on xpath=//span[text()='Prev']
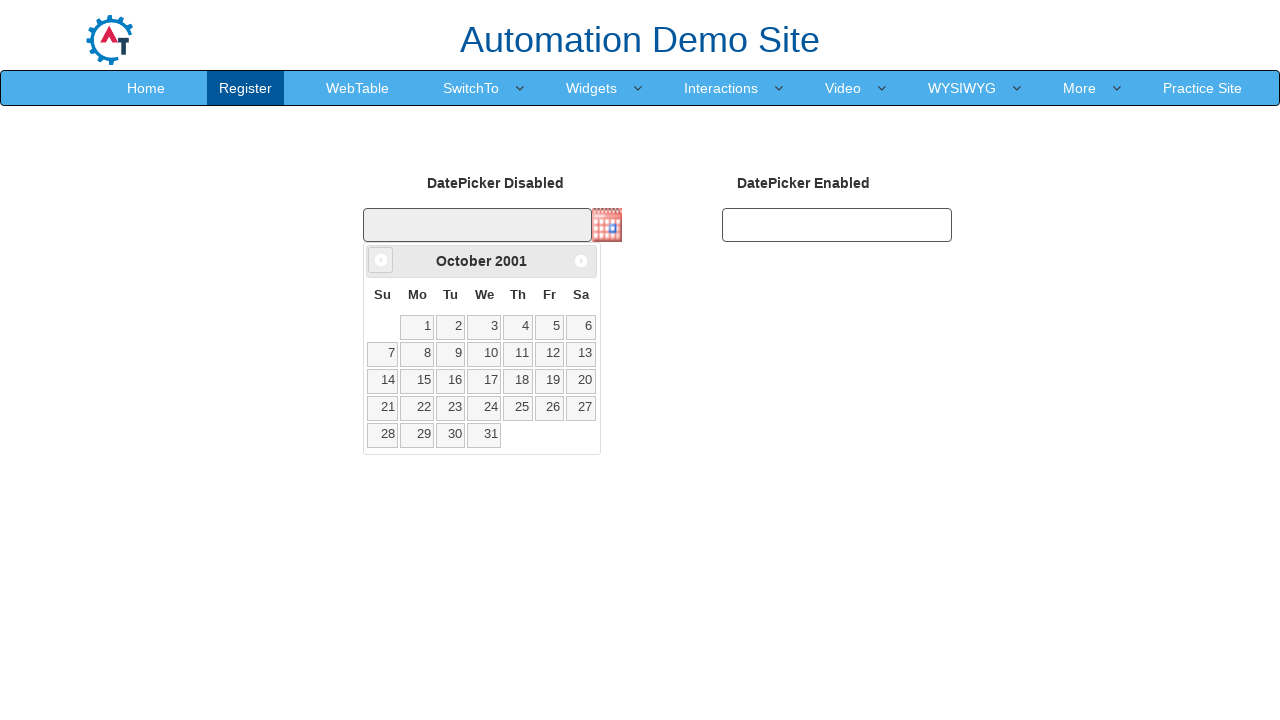

Retrieved updated month: October
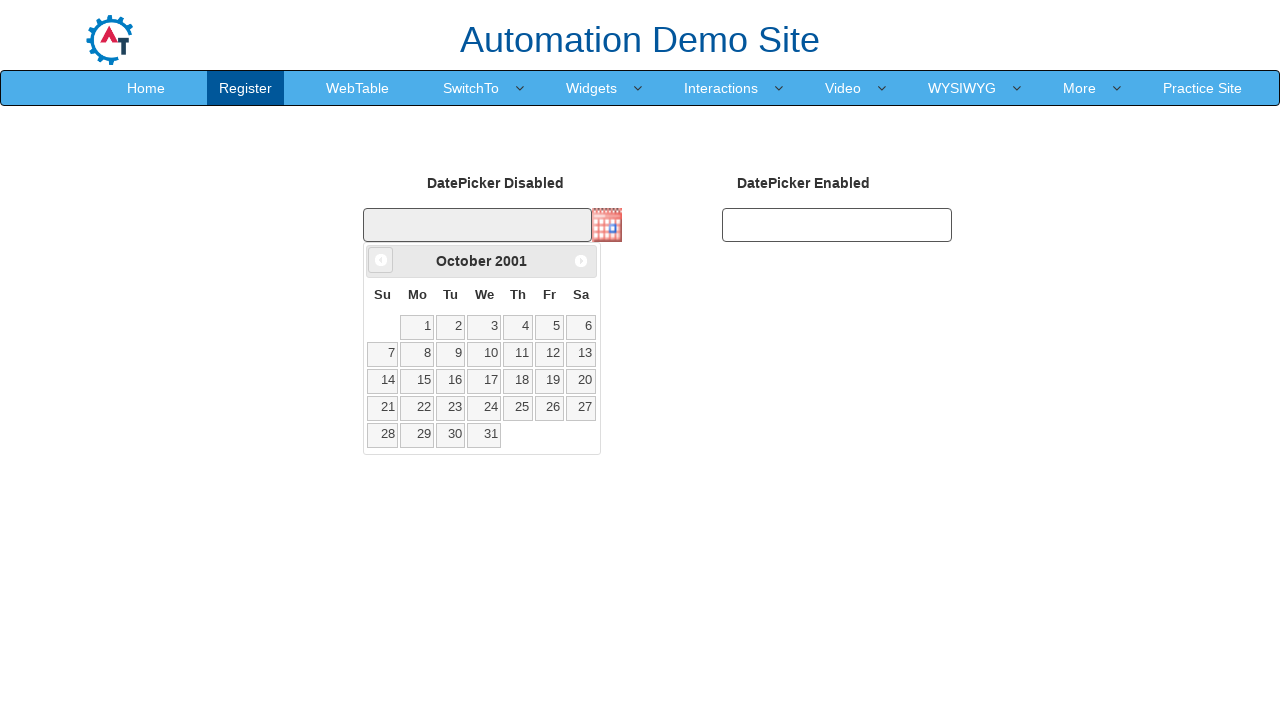

Retrieved updated year: 2001
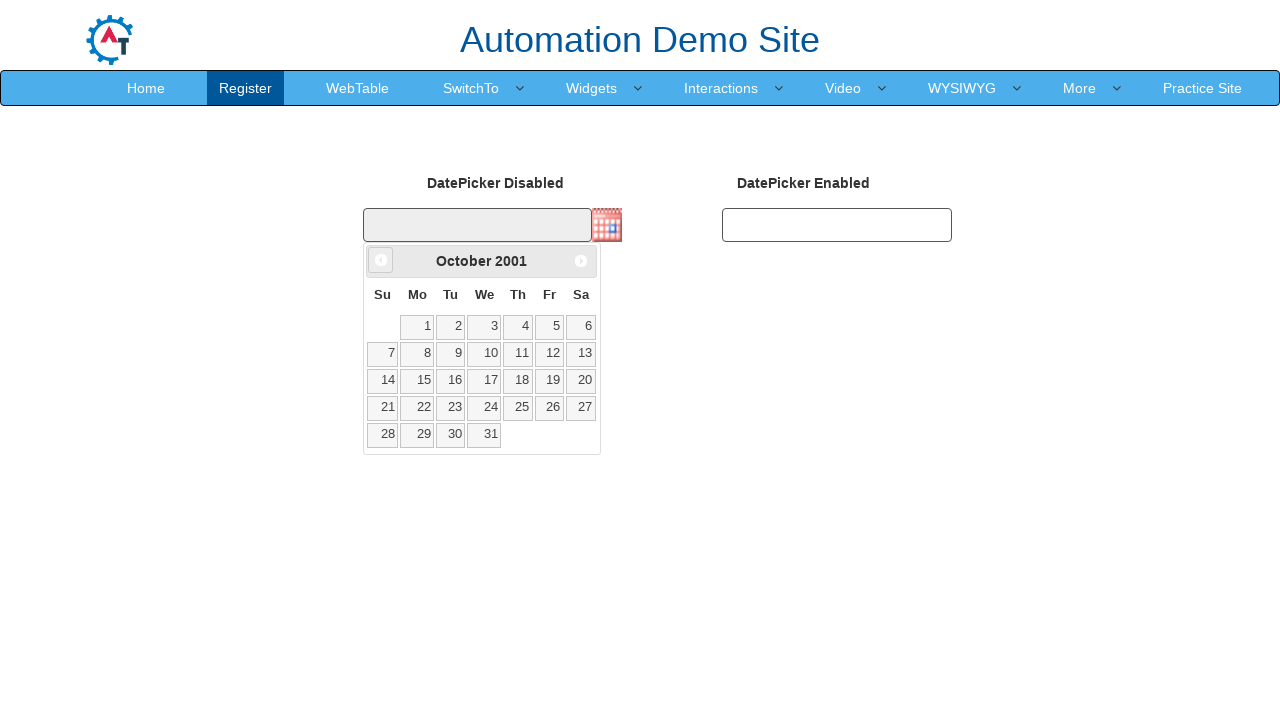

Selected the 31st day from the calendar at (484, 435) on xpath=//a[text()='31']
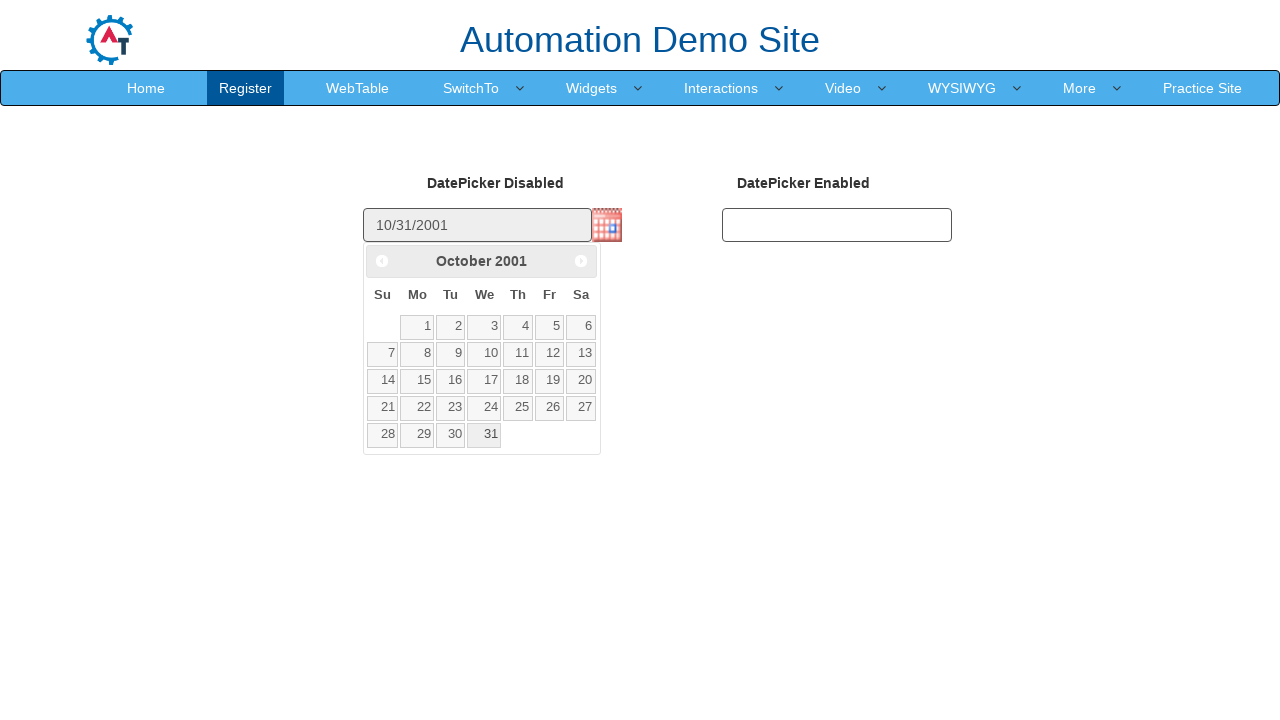

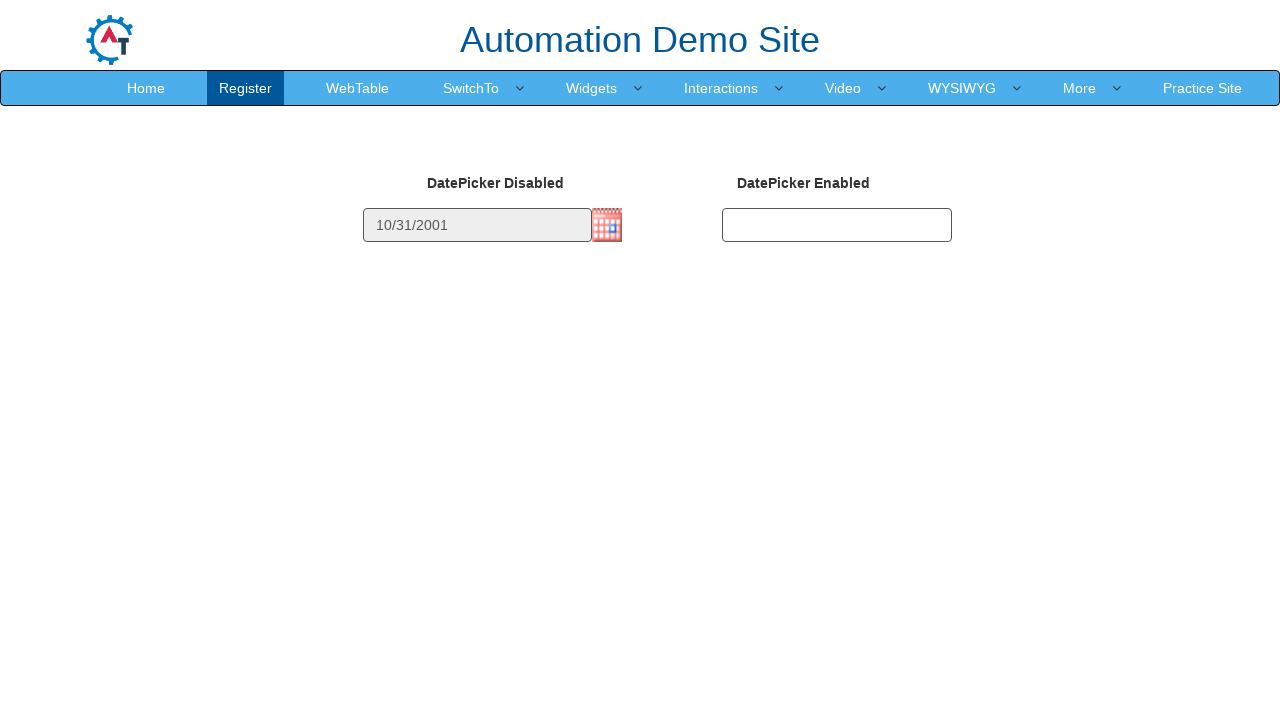